Automates the "1 to 50" clicking game by finding and clicking numbers in sequential order from 1 to 50 on a grid-based game interface.

Starting URL: https://zzzscore.com/1to50/

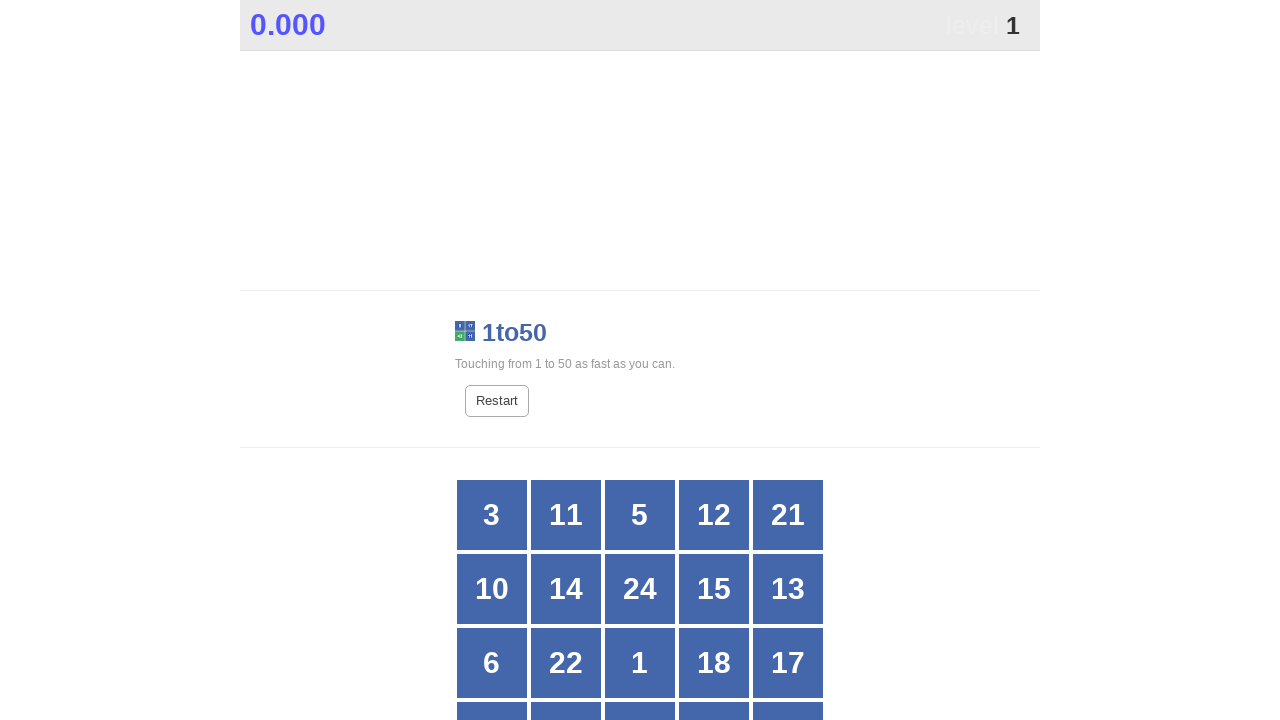

Located all grid buttons to find number 1
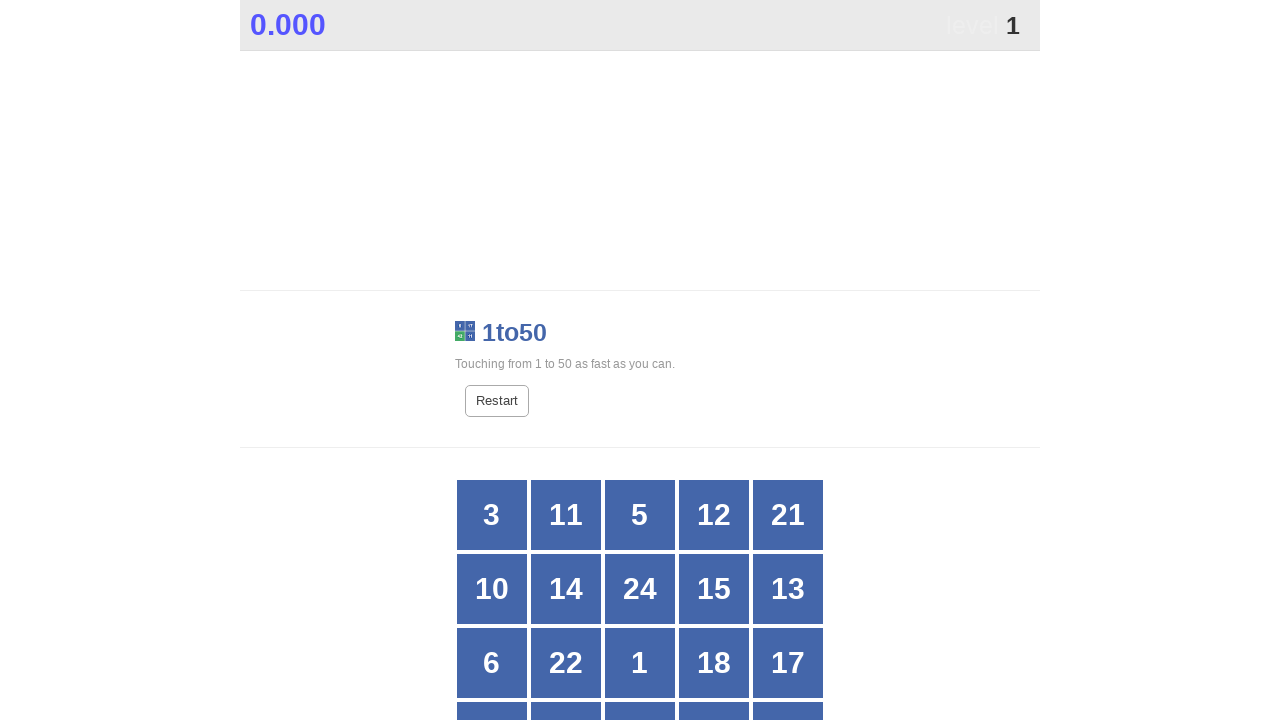

Read button text: 3
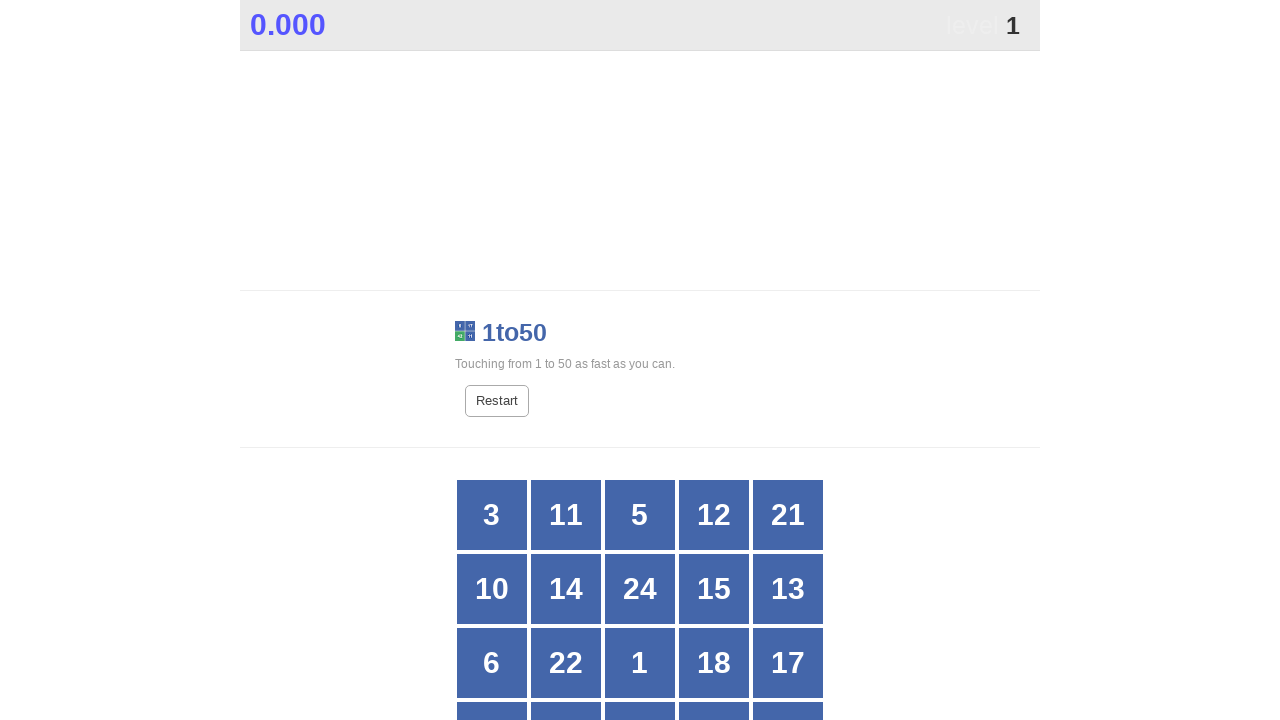

Read button text: 11
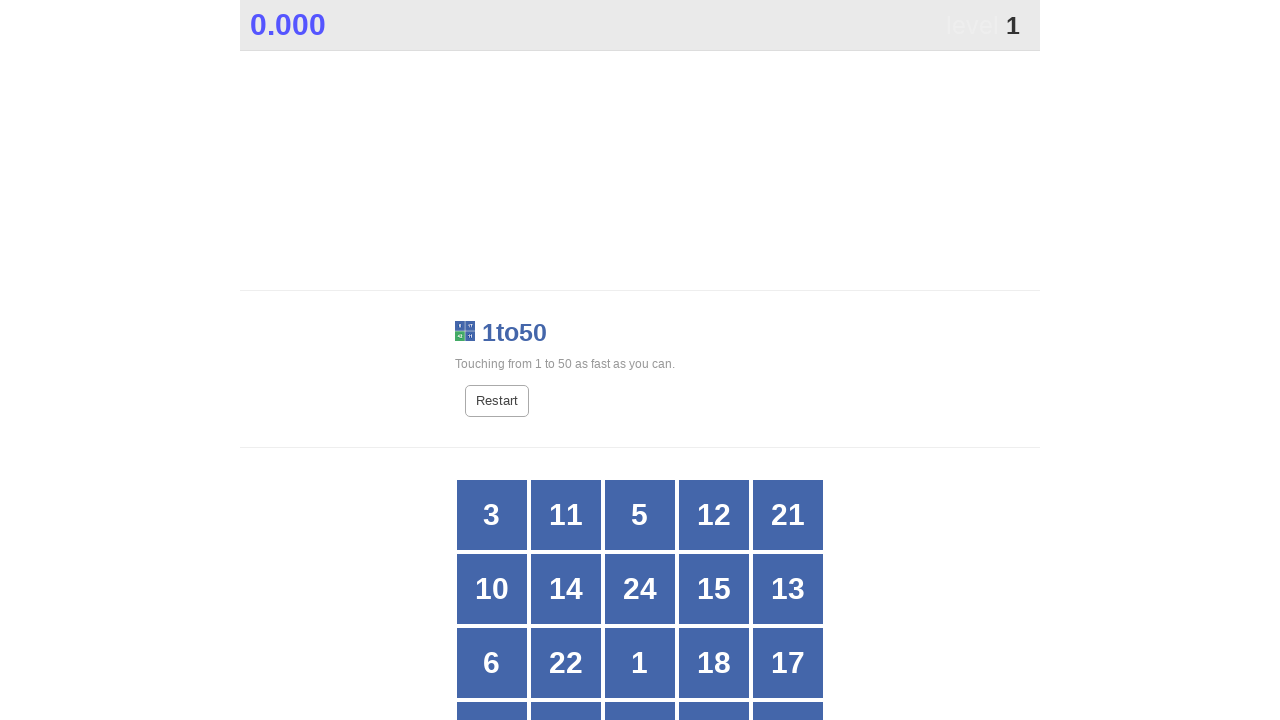

Read button text: 5
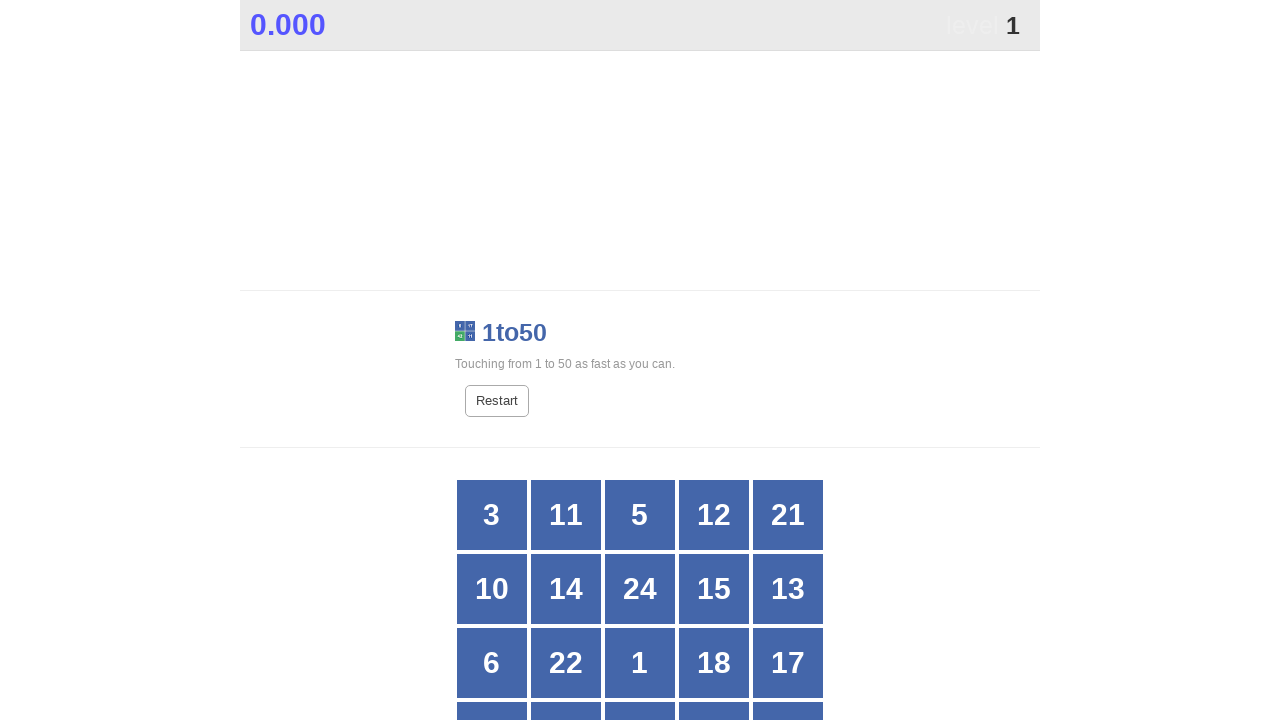

Read button text: 12
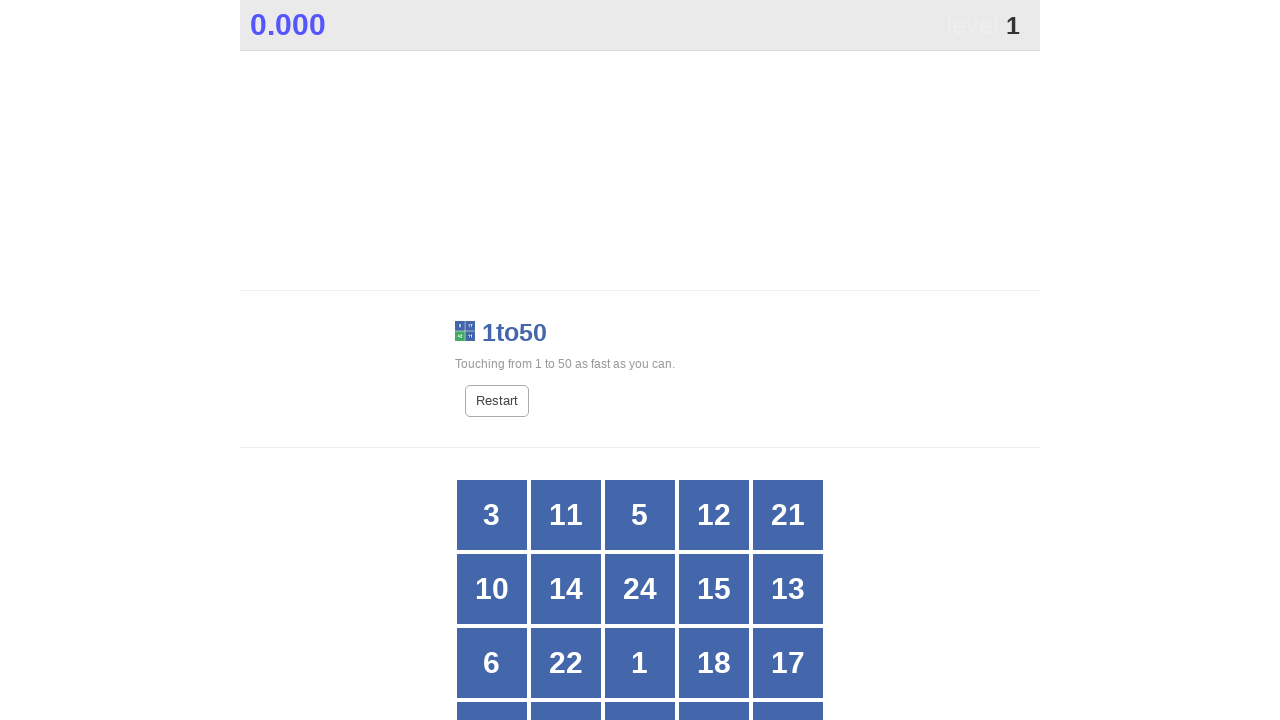

Read button text: 21
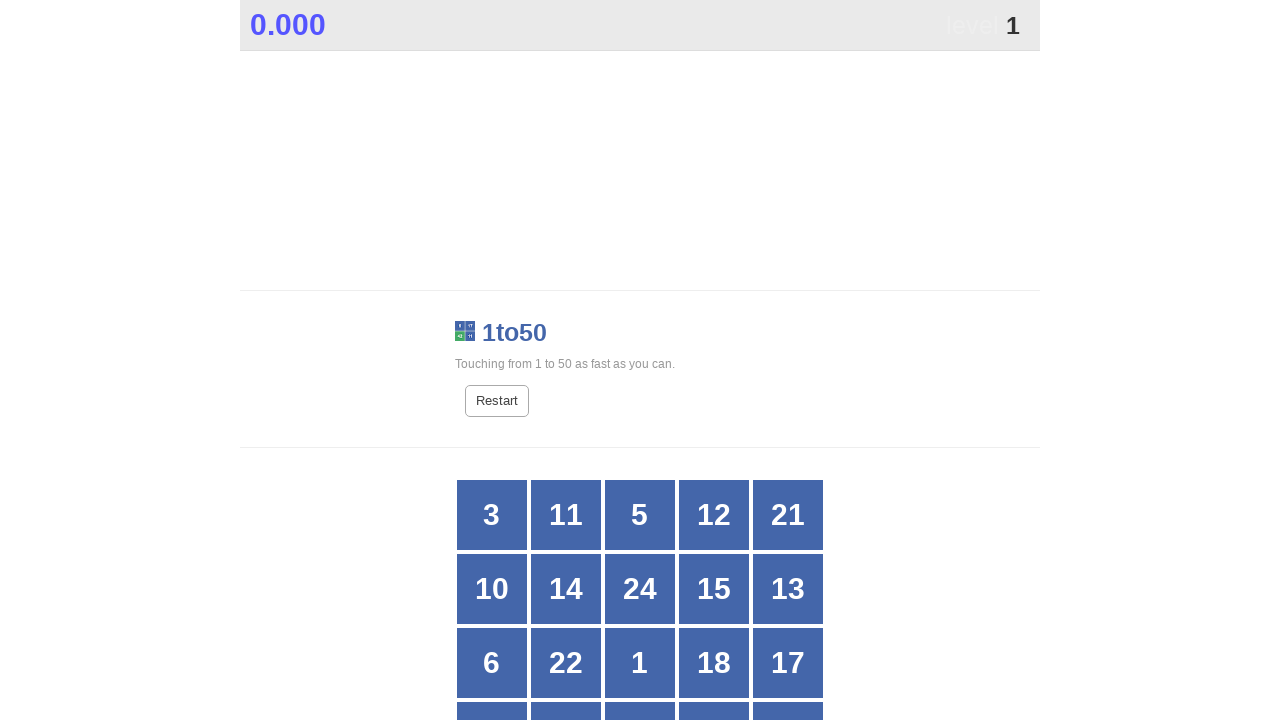

Read button text: 10
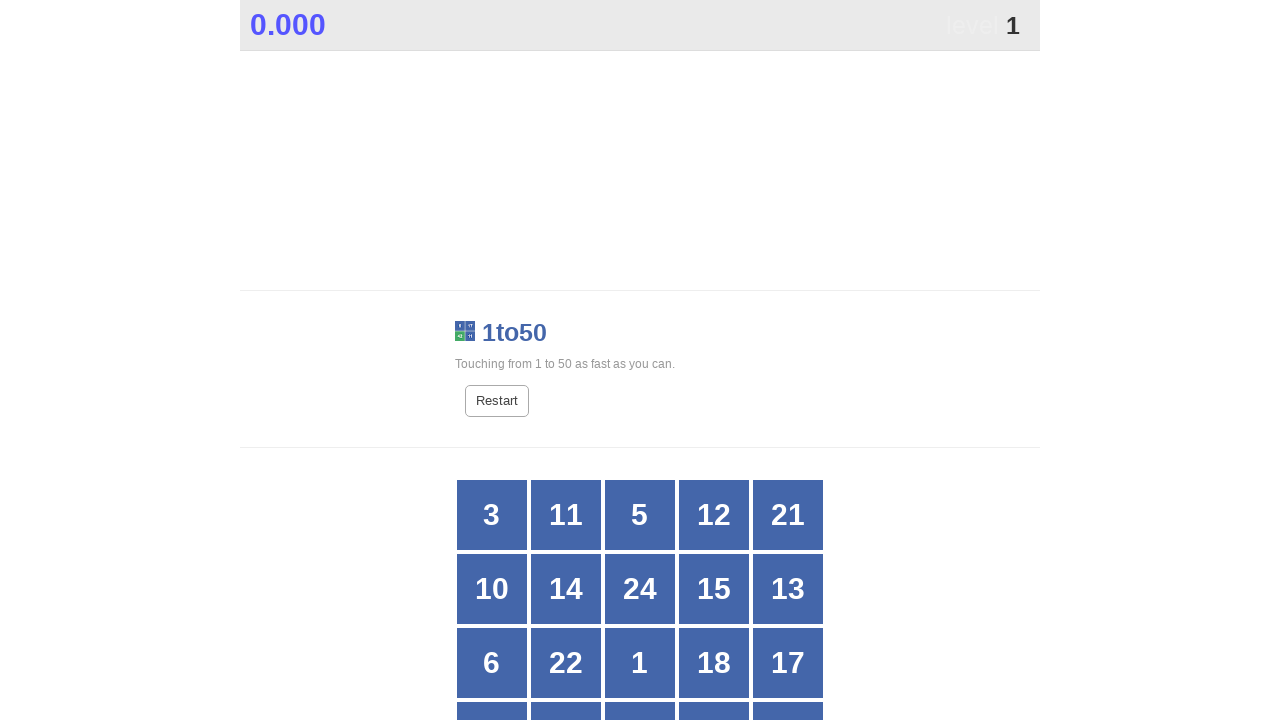

Read button text: 14
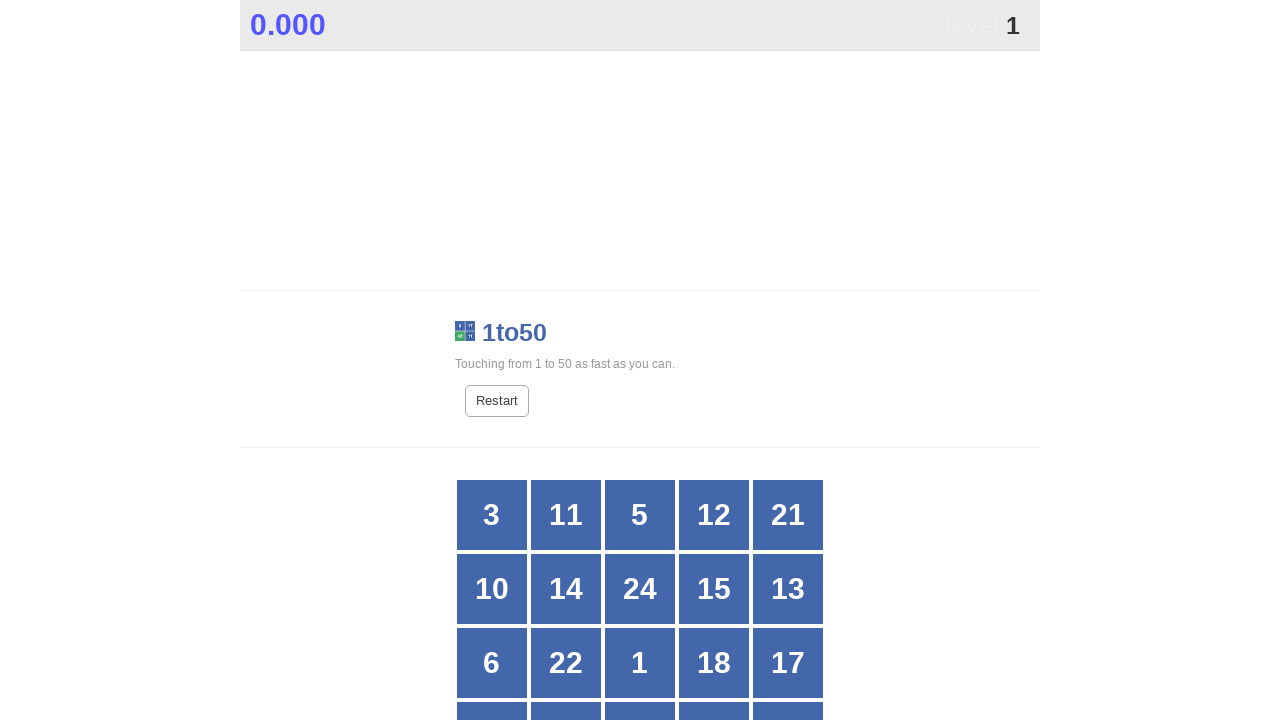

Read button text: 24
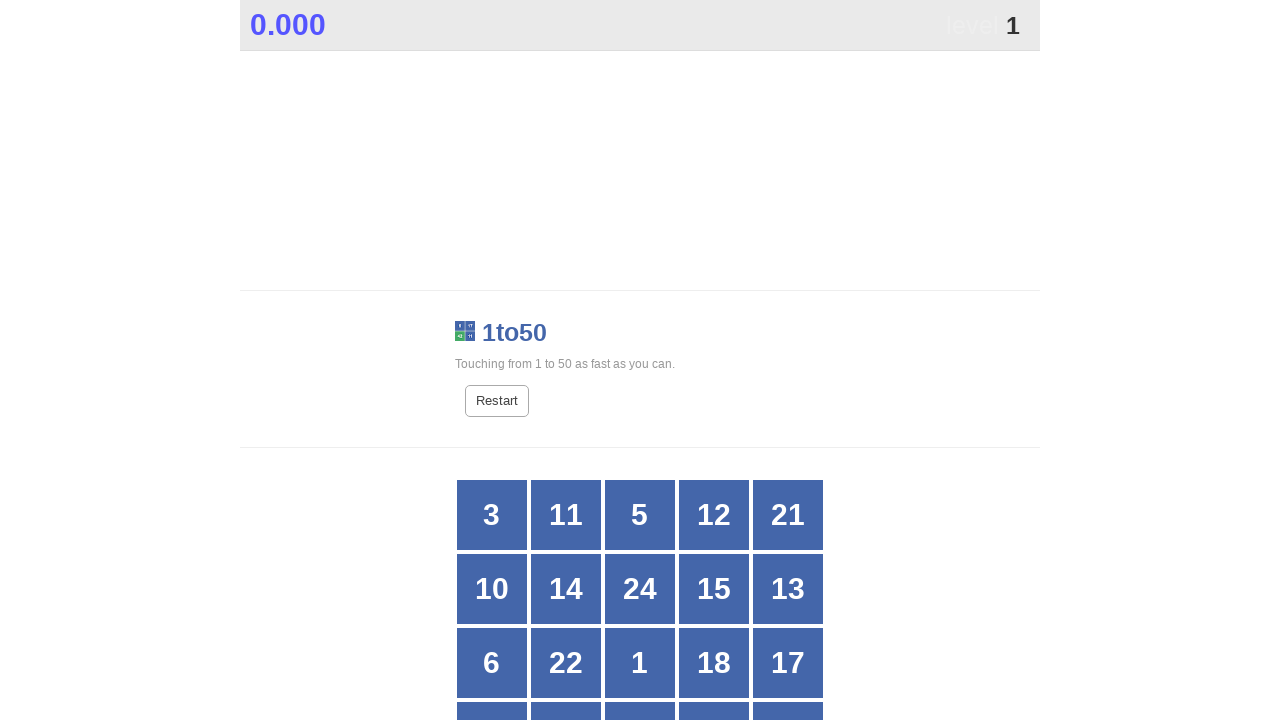

Read button text: 15
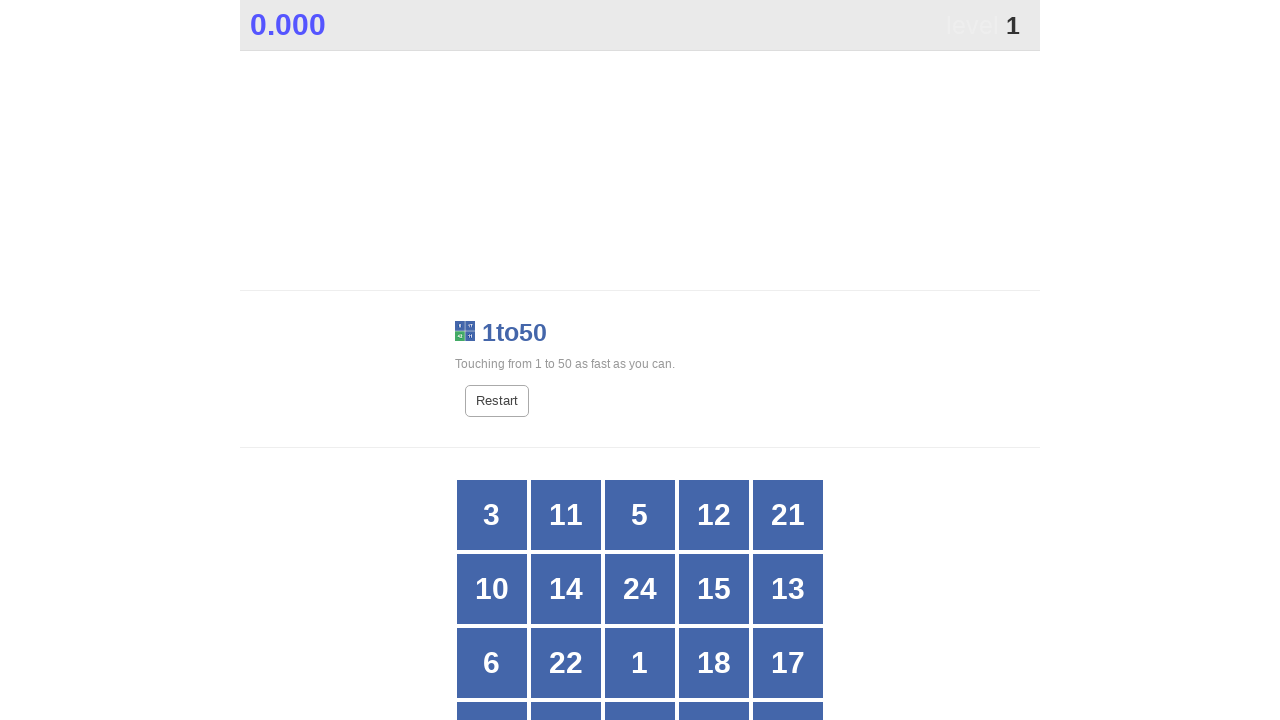

Read button text: 13
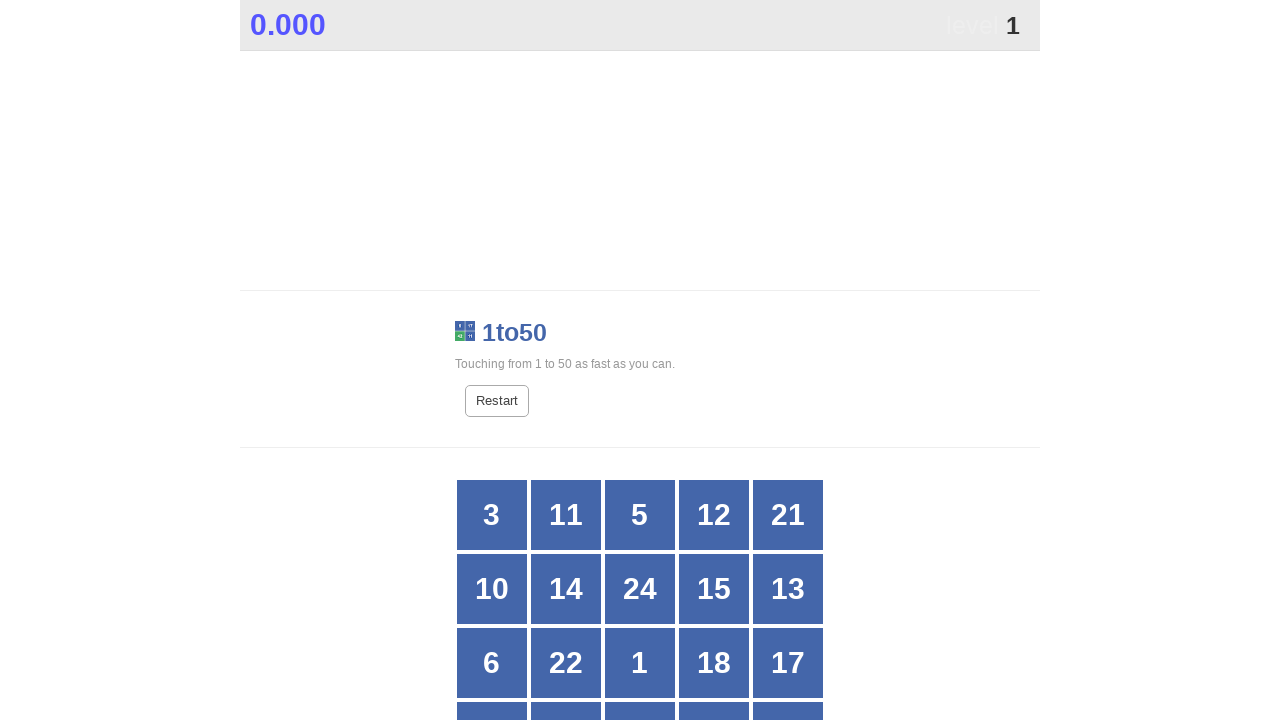

Read button text: 6
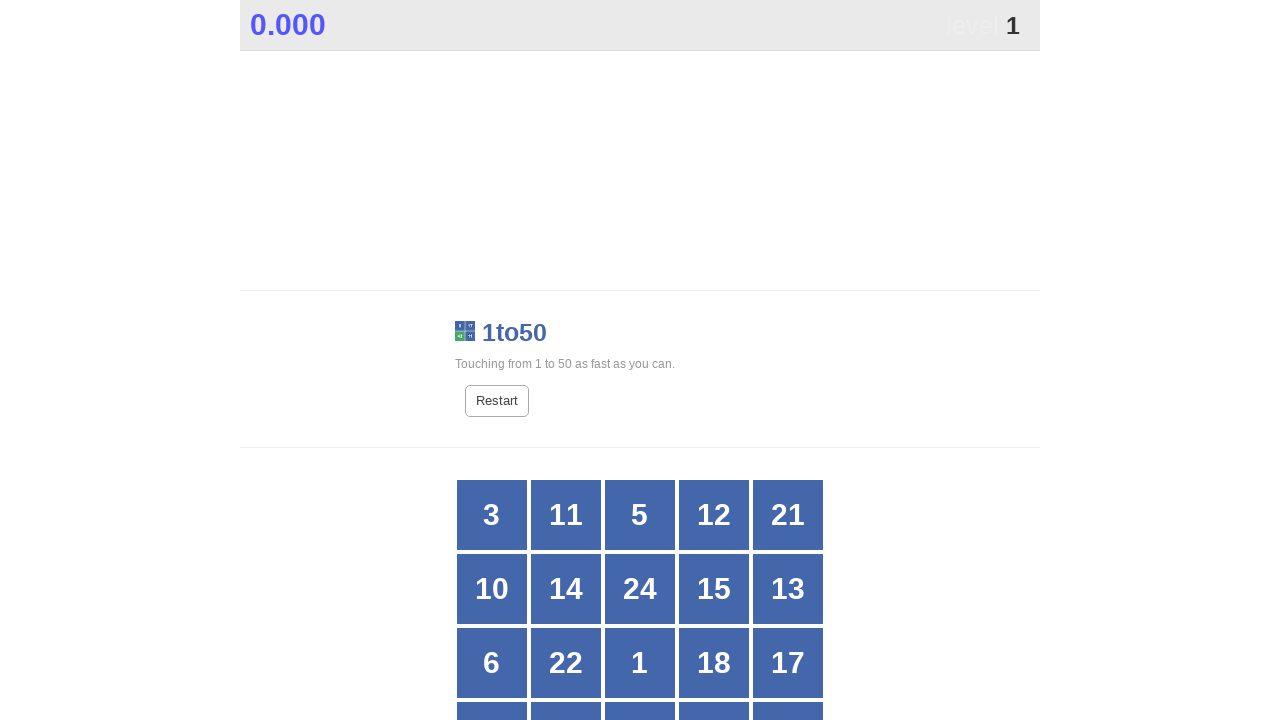

Read button text: 22
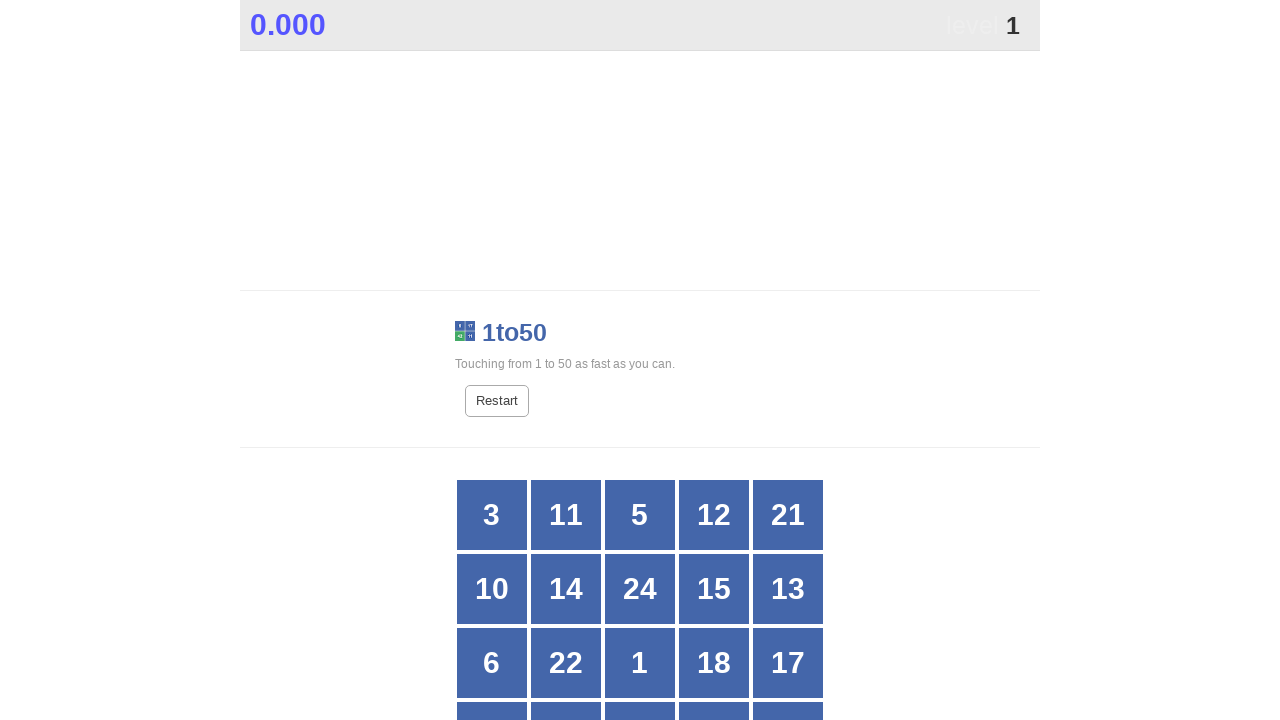

Read button text: 1
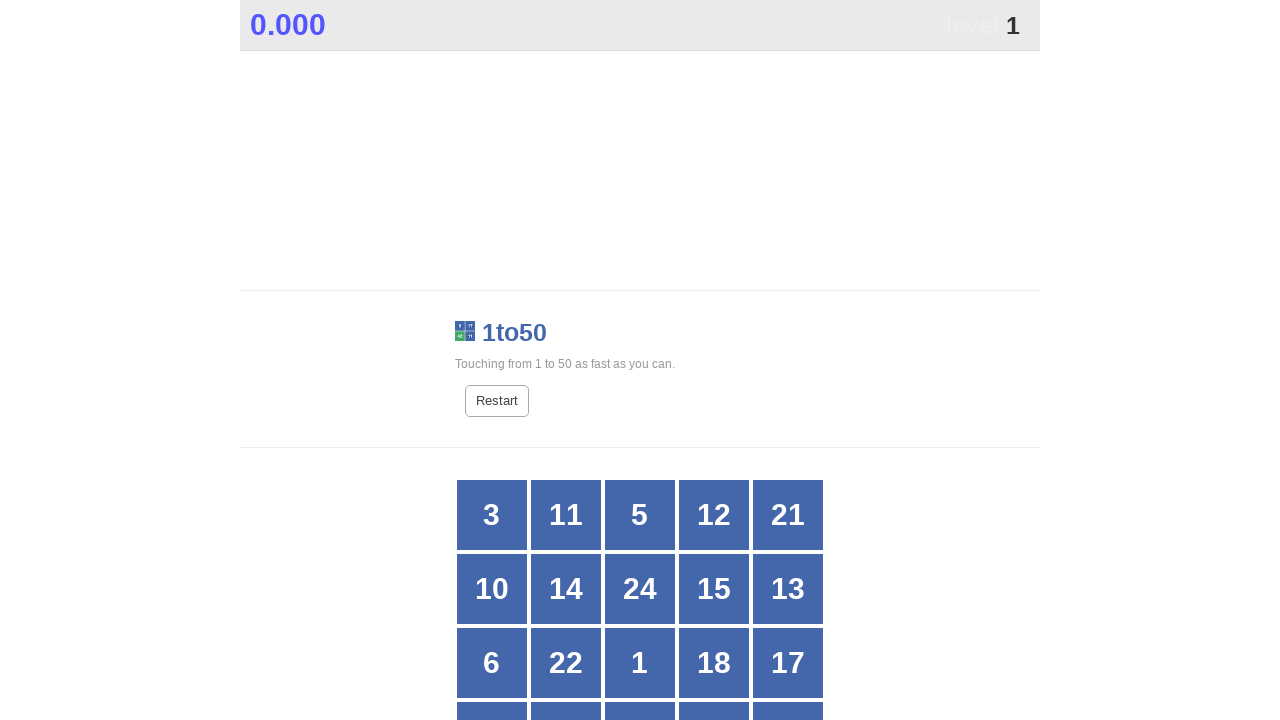

Clicked button with number 1 at (640, 663) on xpath=//*[@id="grid"]/div[*] >> nth=12
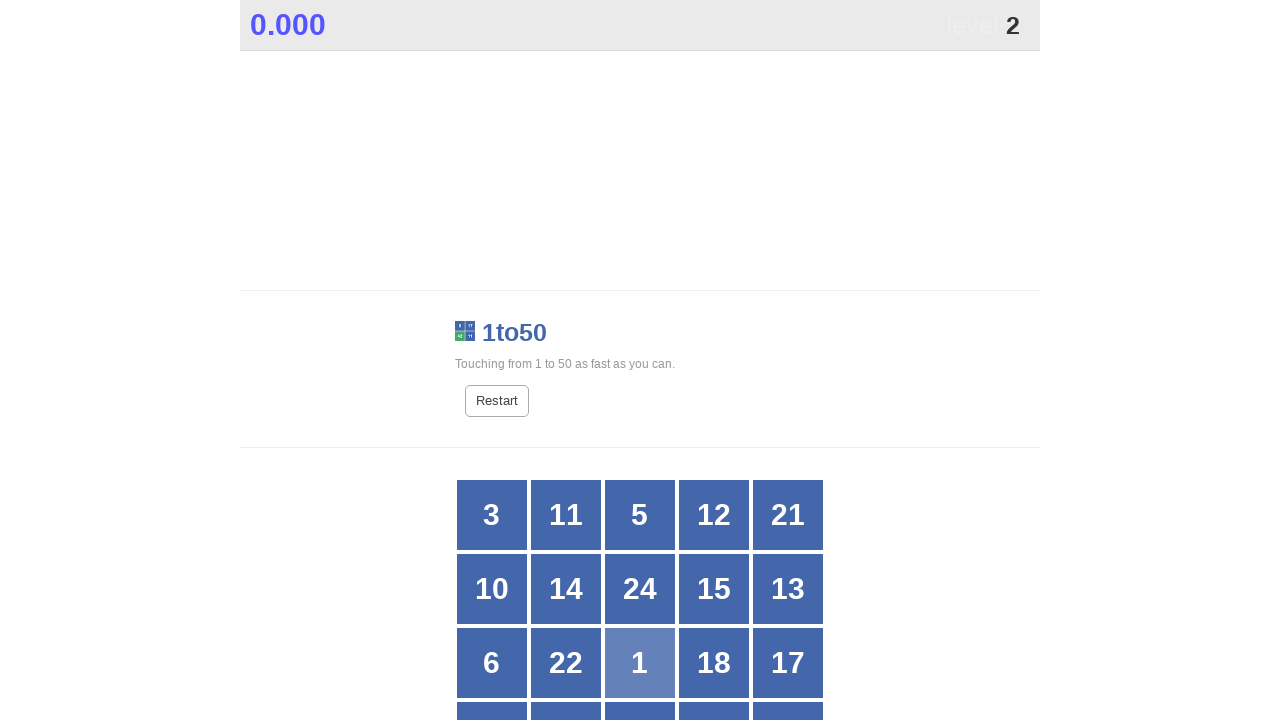

Waited 100ms for game to update after clicking 1
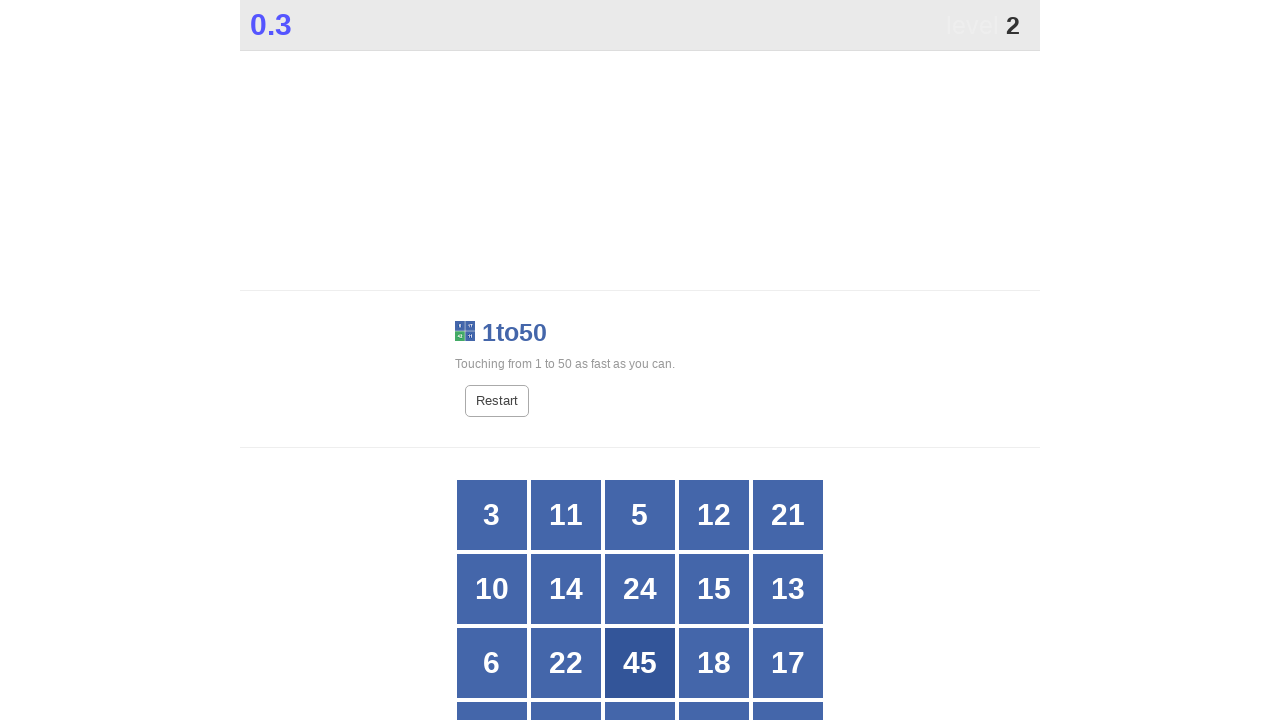

Located all grid buttons to find number 2
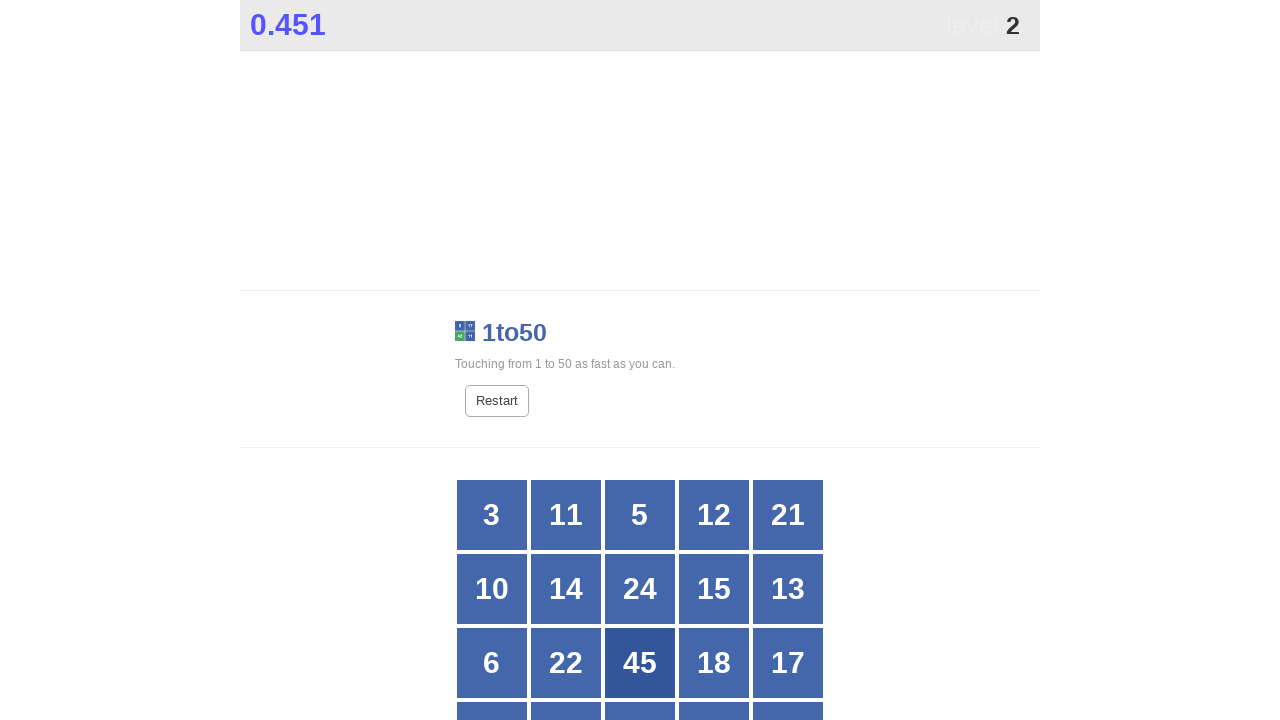

Read button text: 3
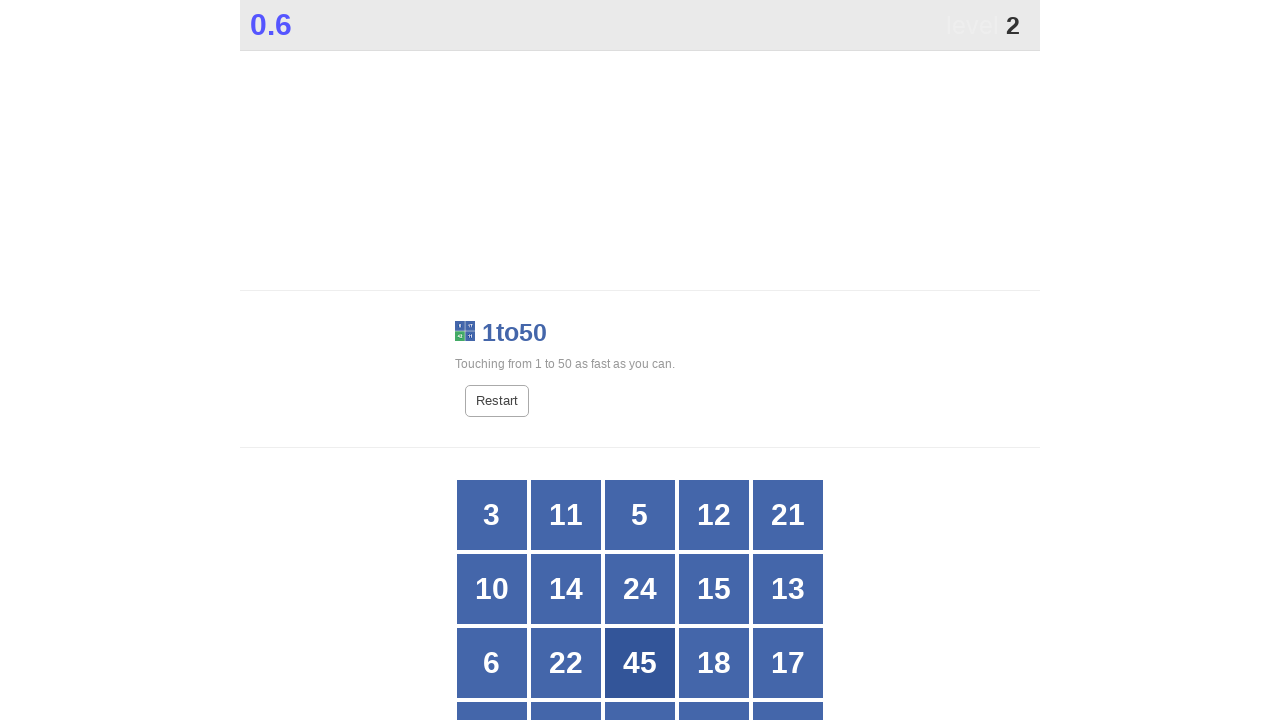

Read button text: 11
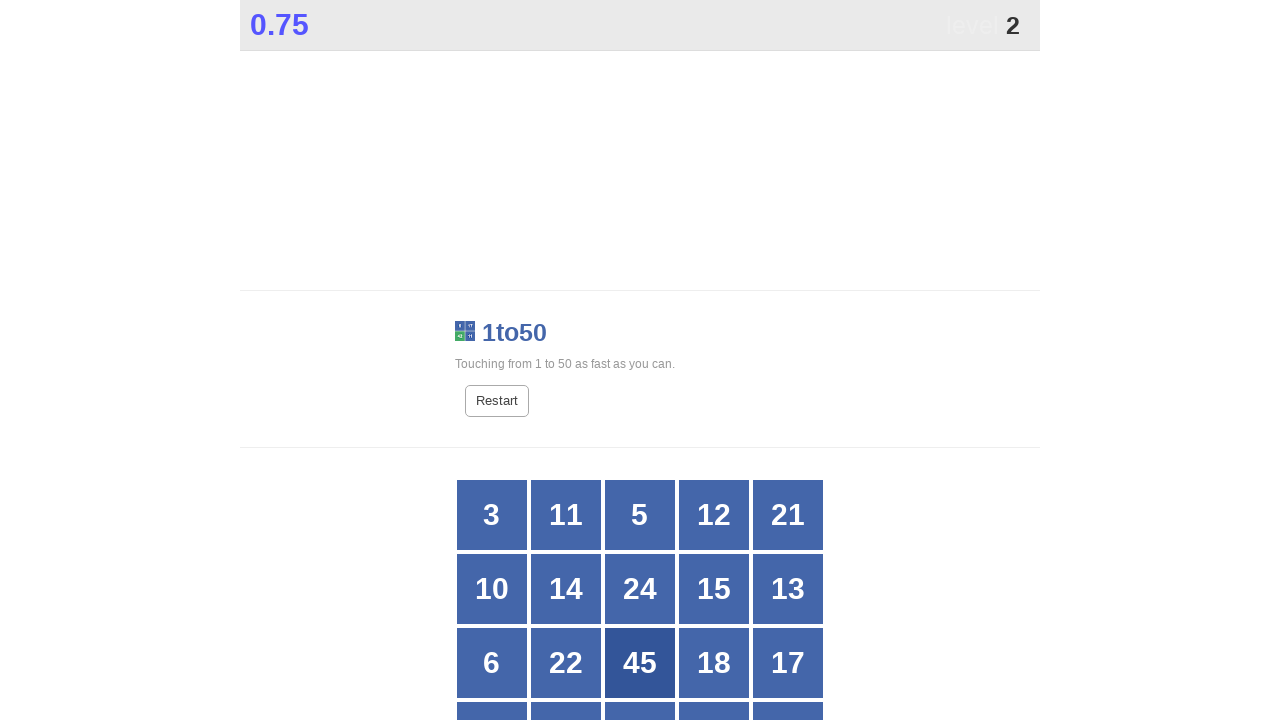

Read button text: 5
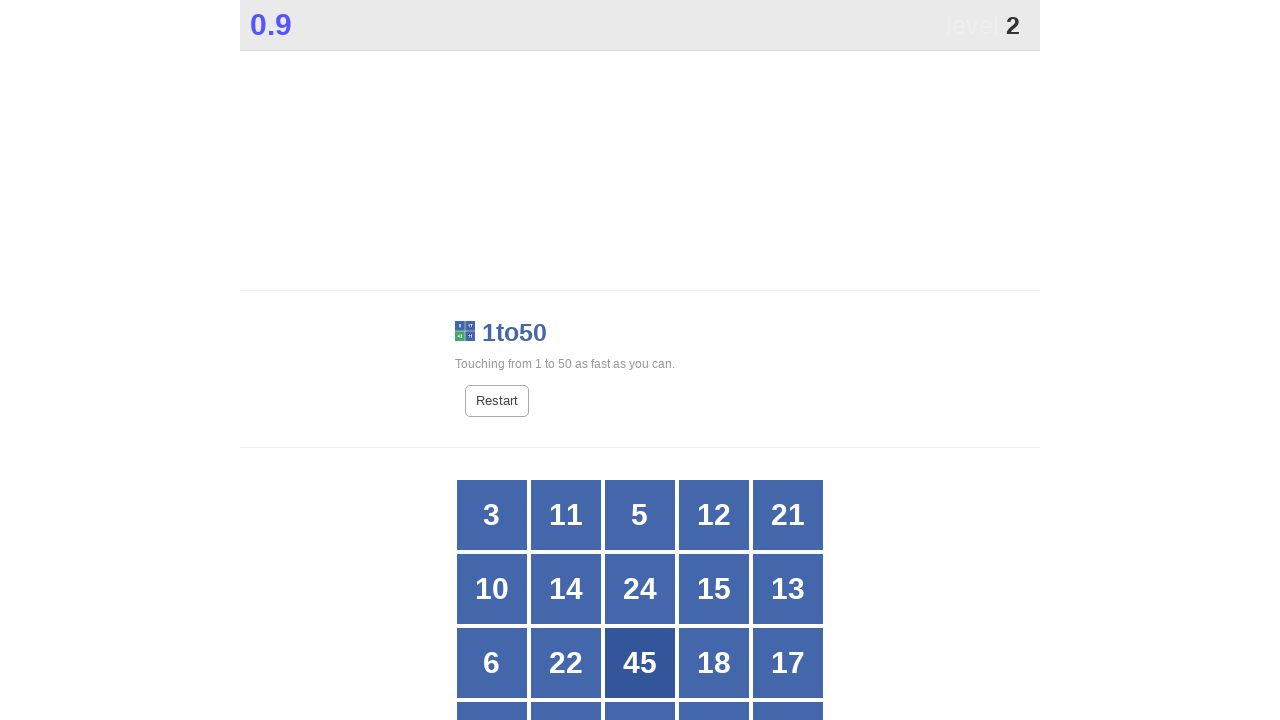

Read button text: 12
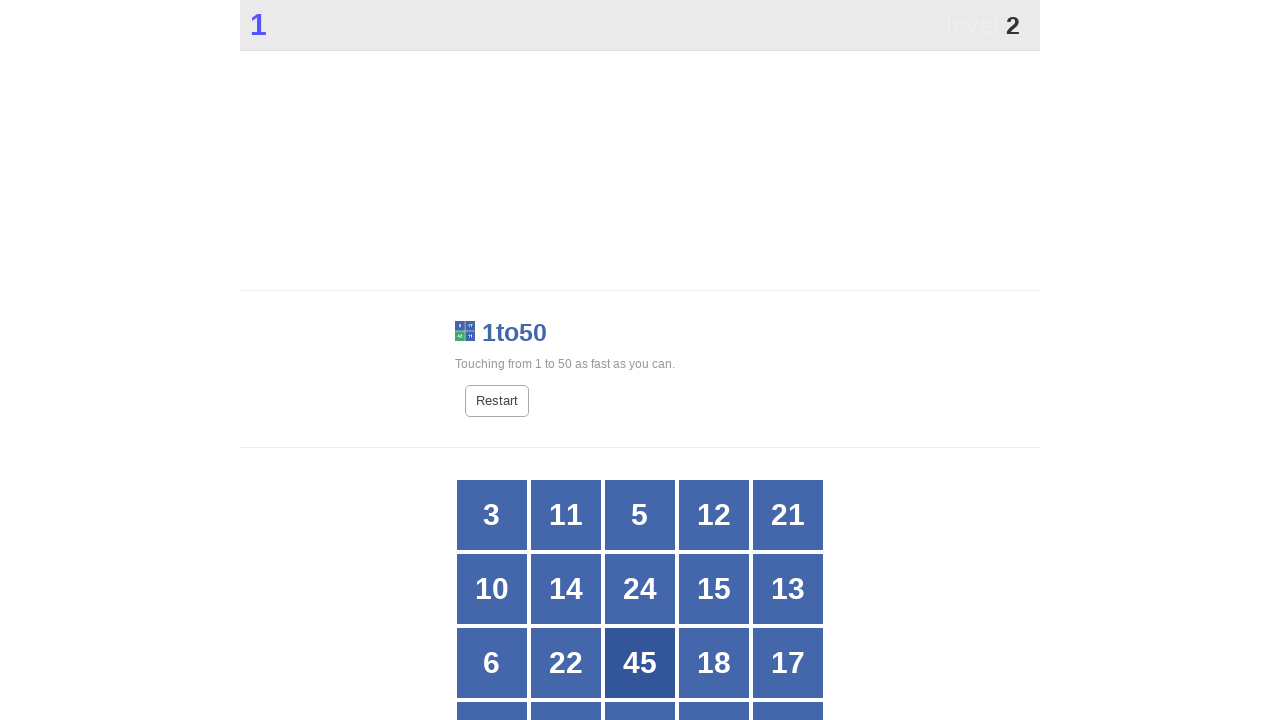

Read button text: 21
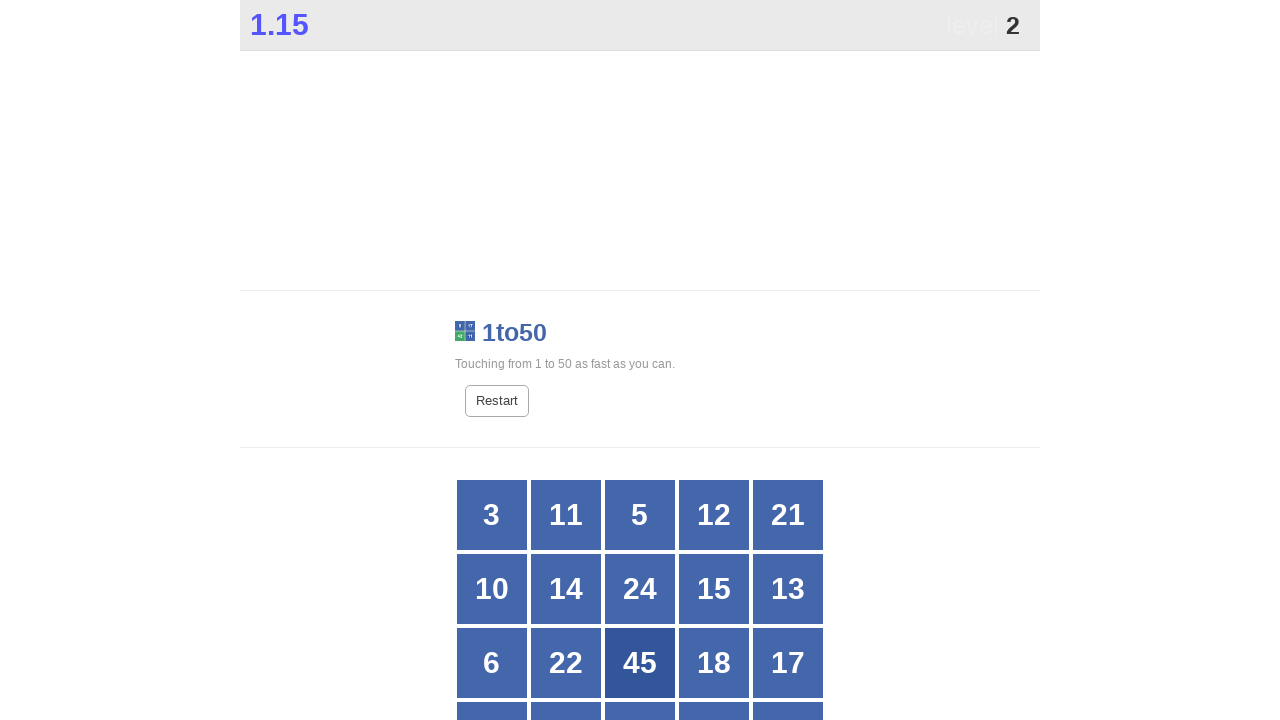

Read button text: 10
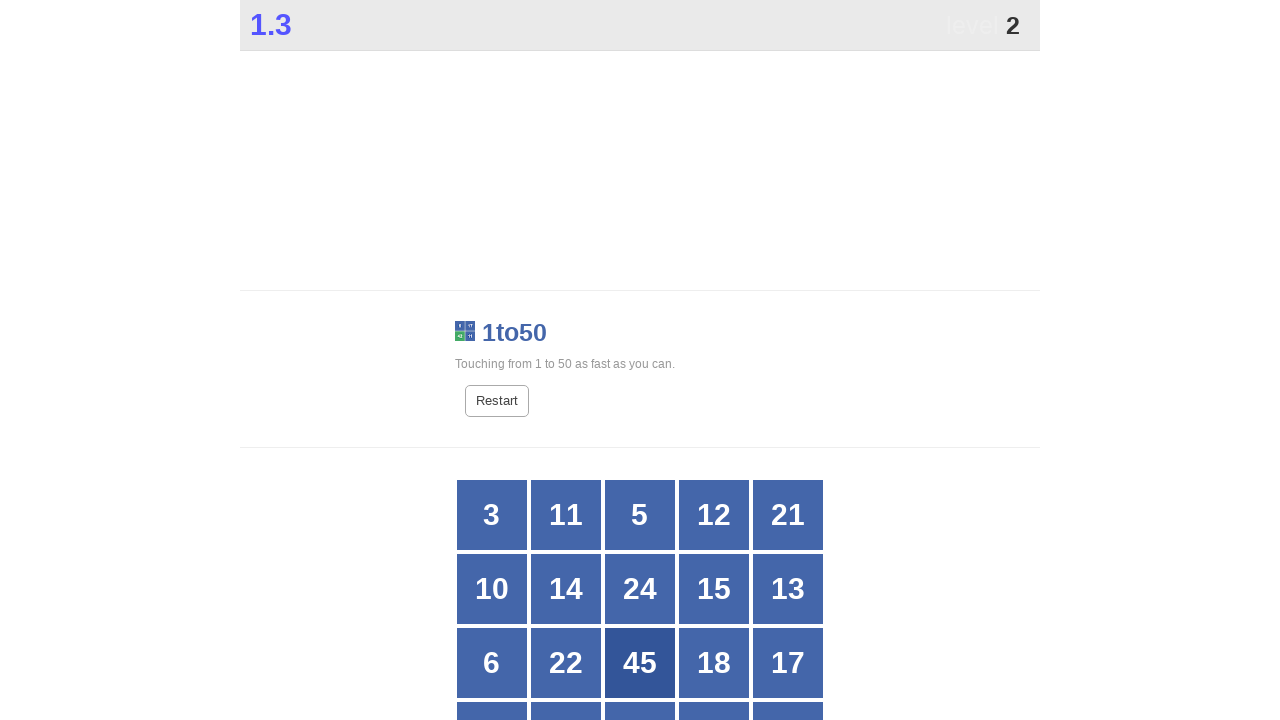

Read button text: 14
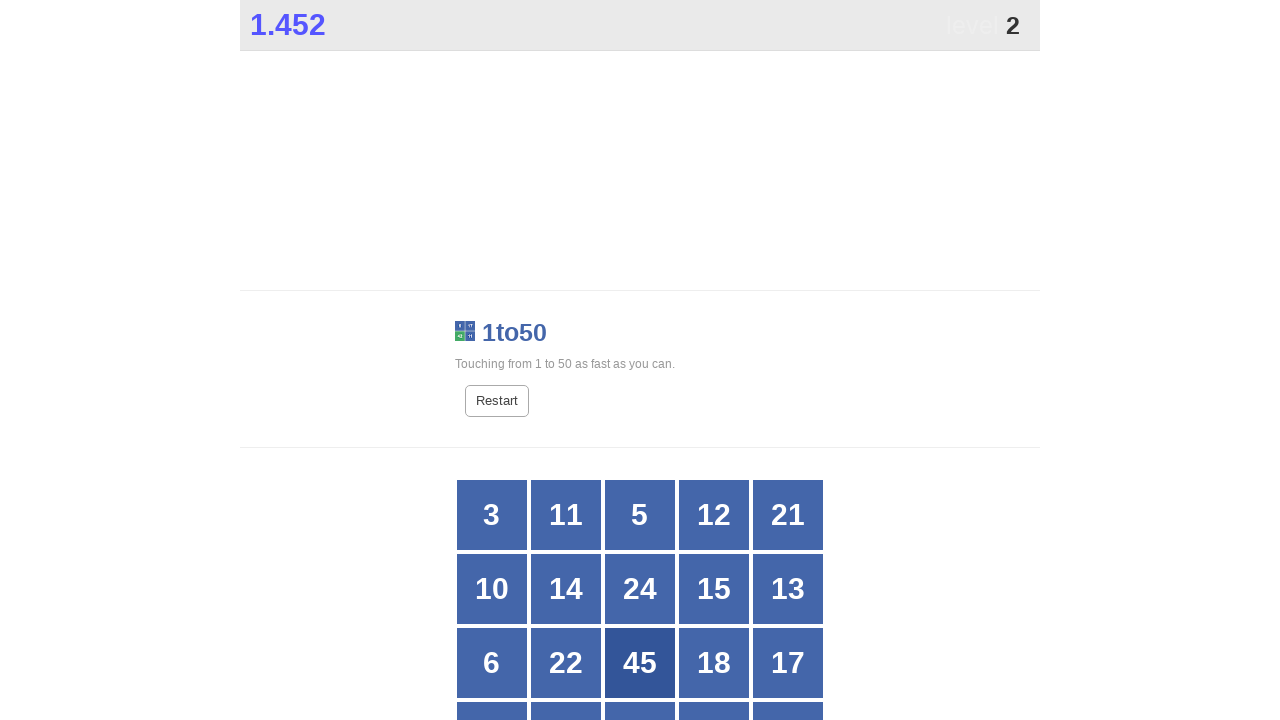

Read button text: 24
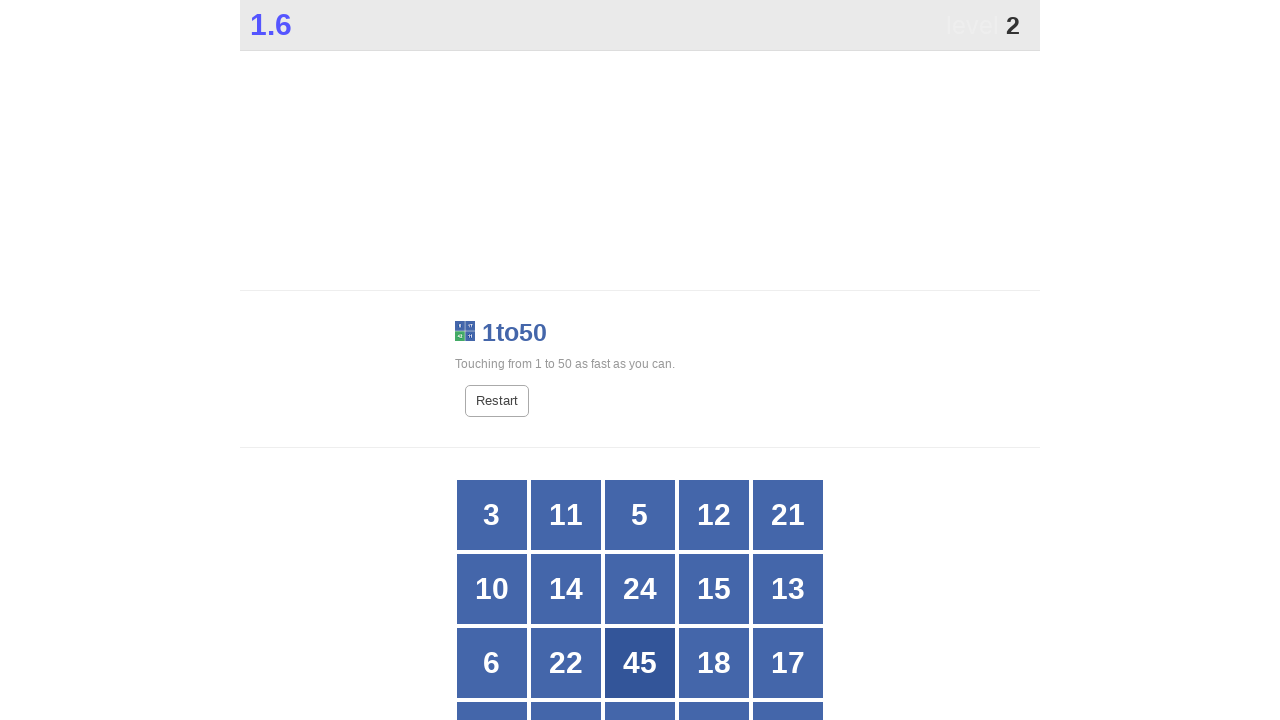

Read button text: 15
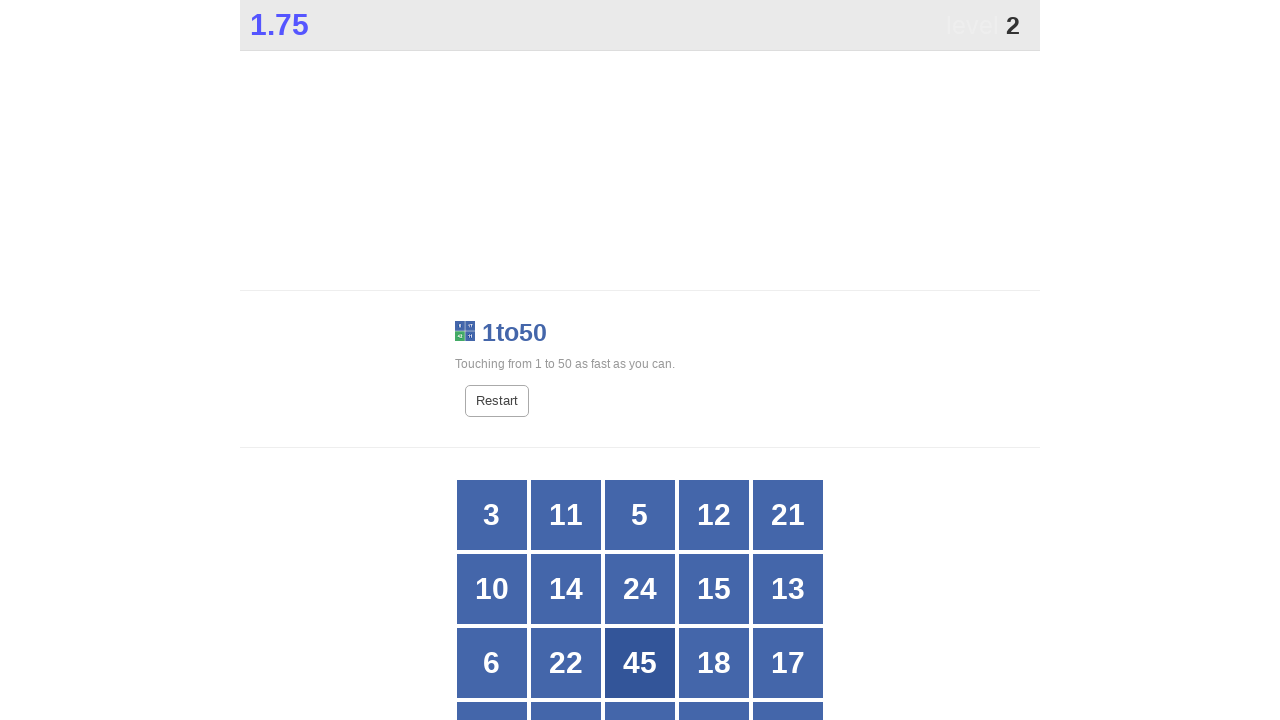

Read button text: 13
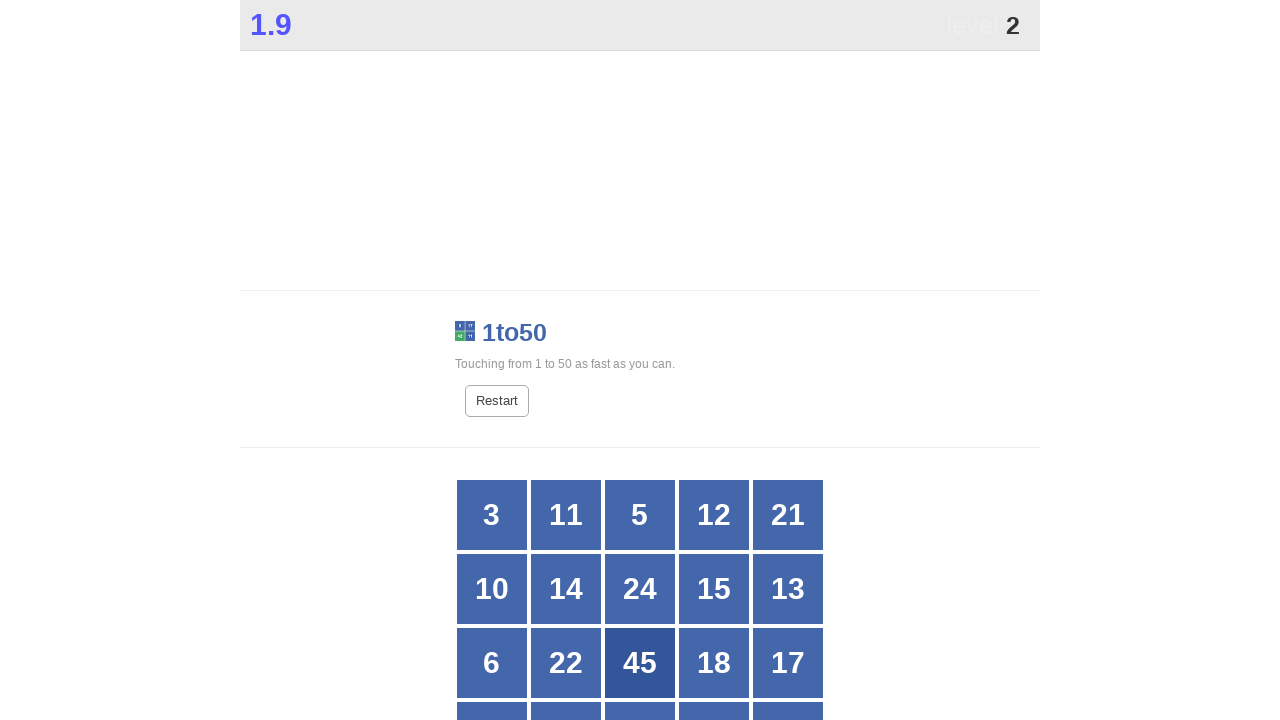

Read button text: 6
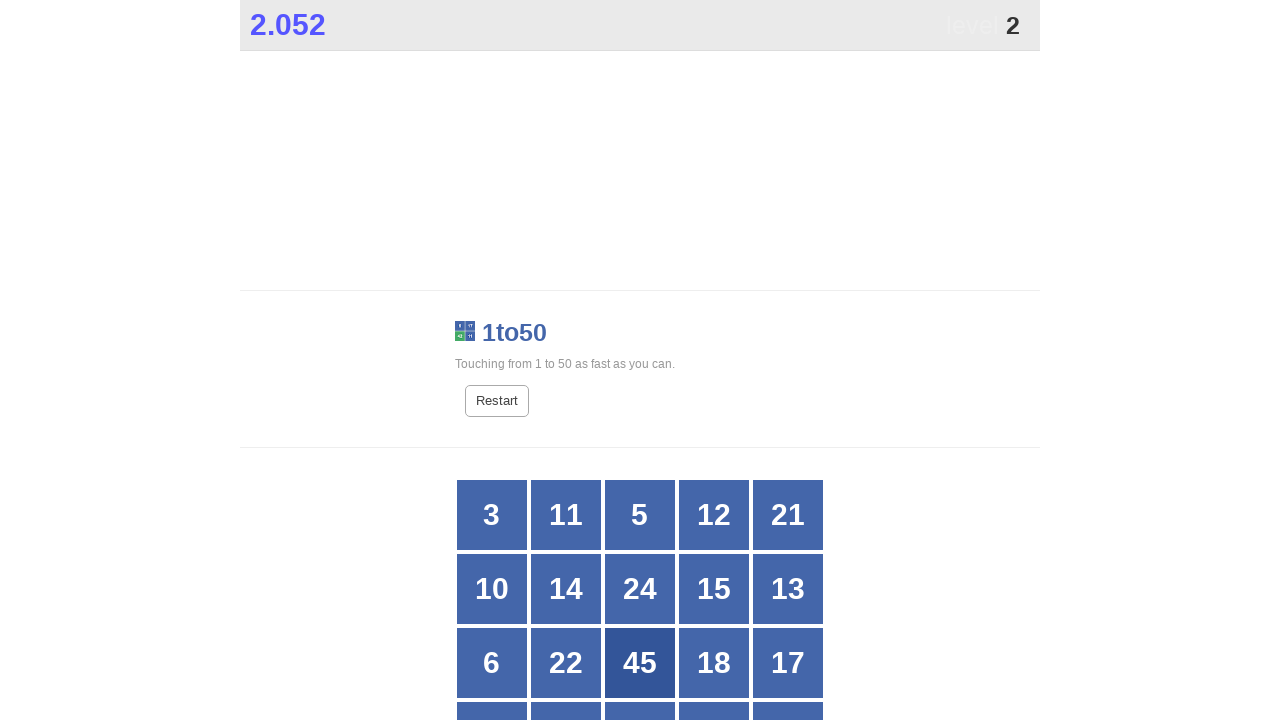

Read button text: 22
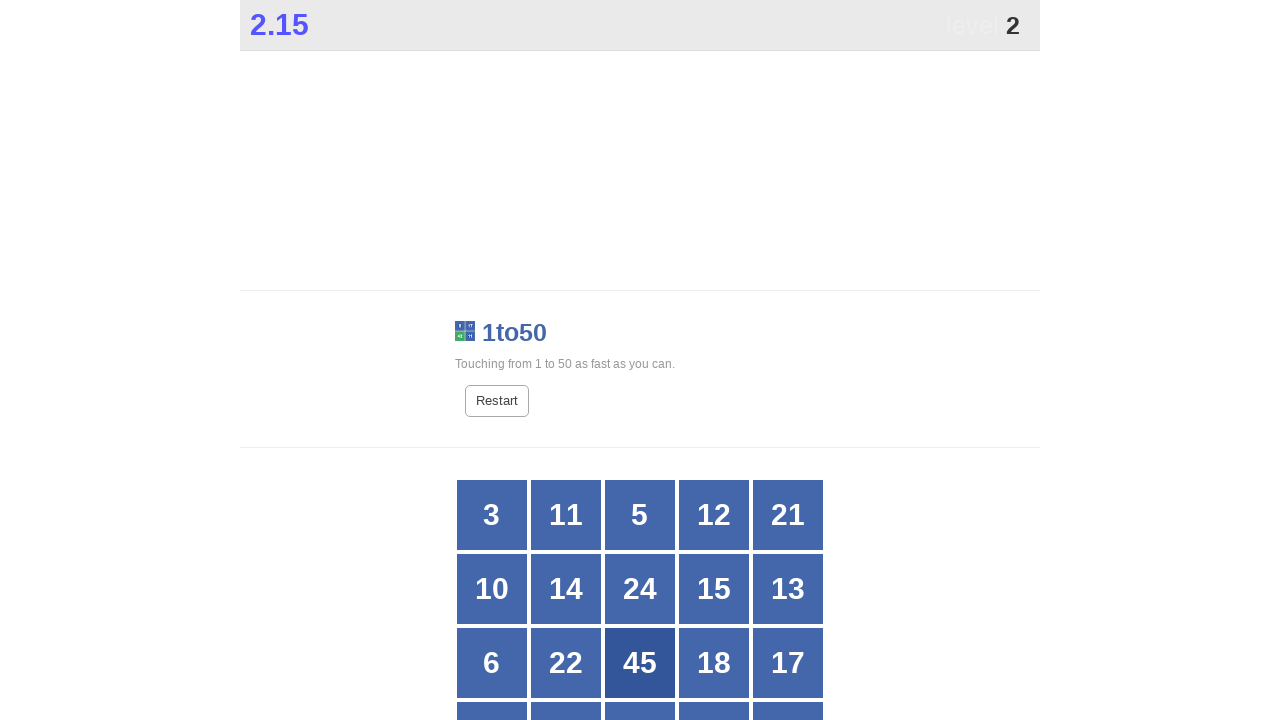

Read button text: 45
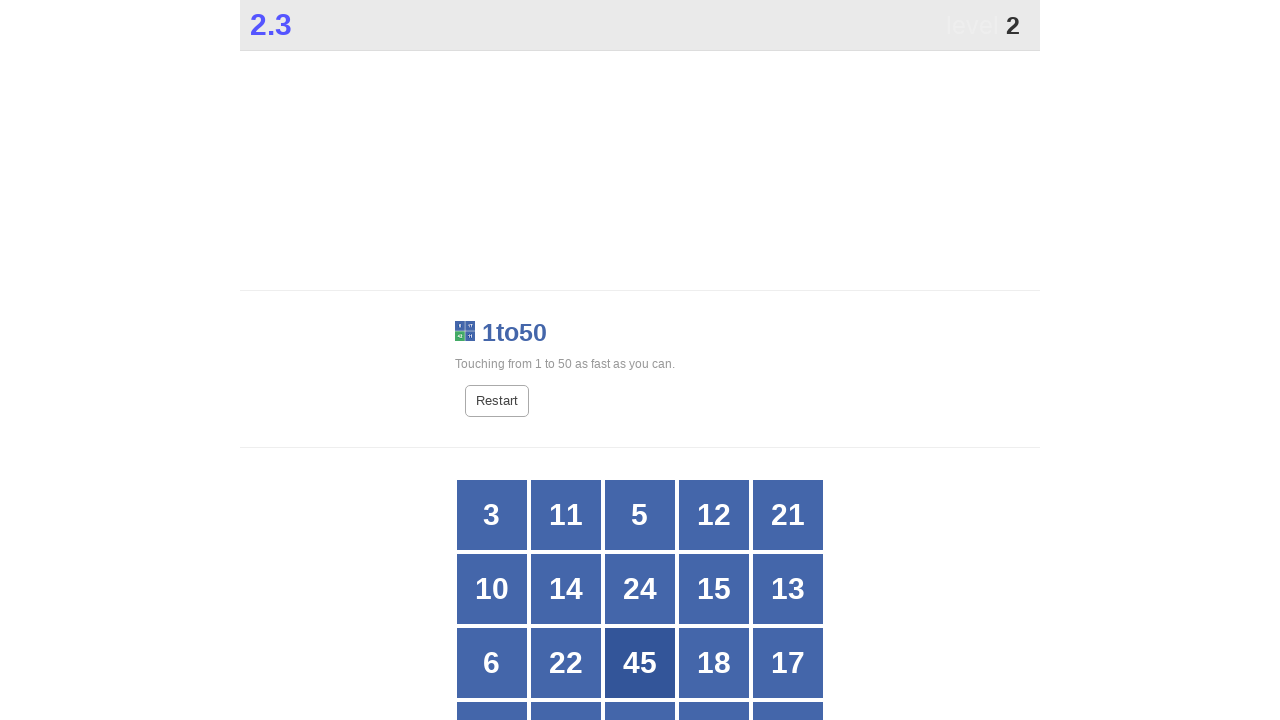

Read button text: 18
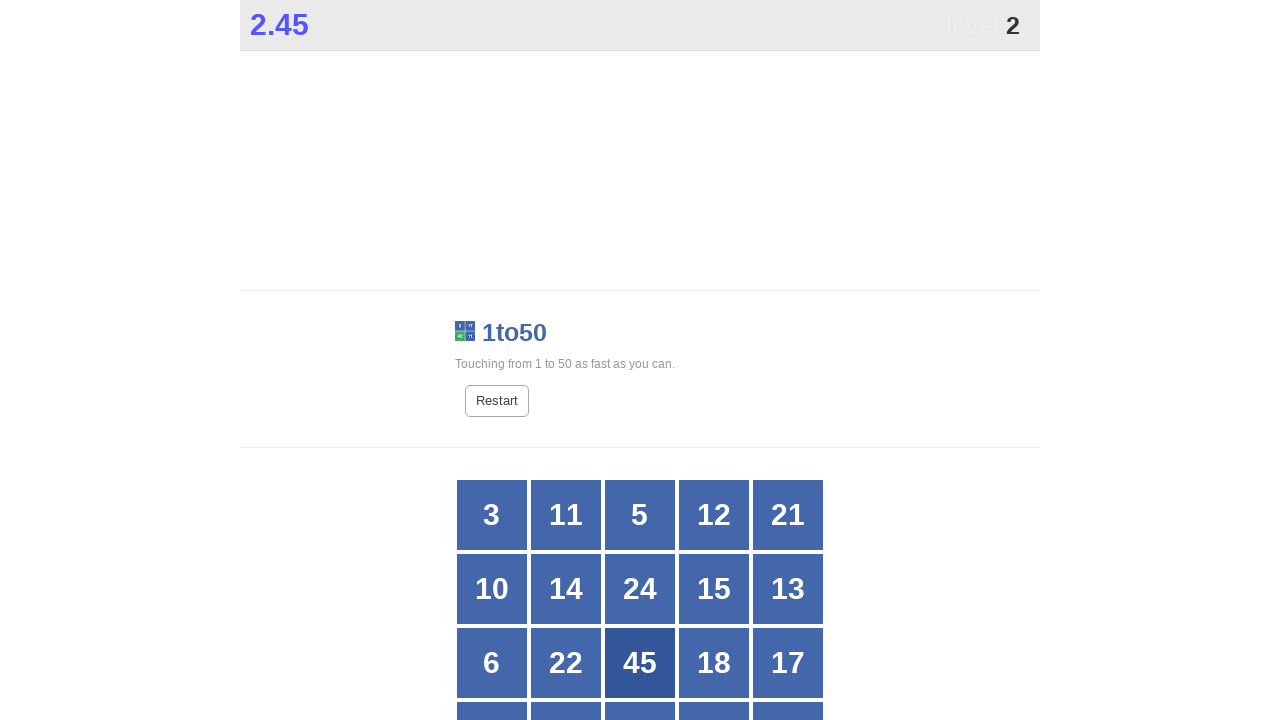

Read button text: 17
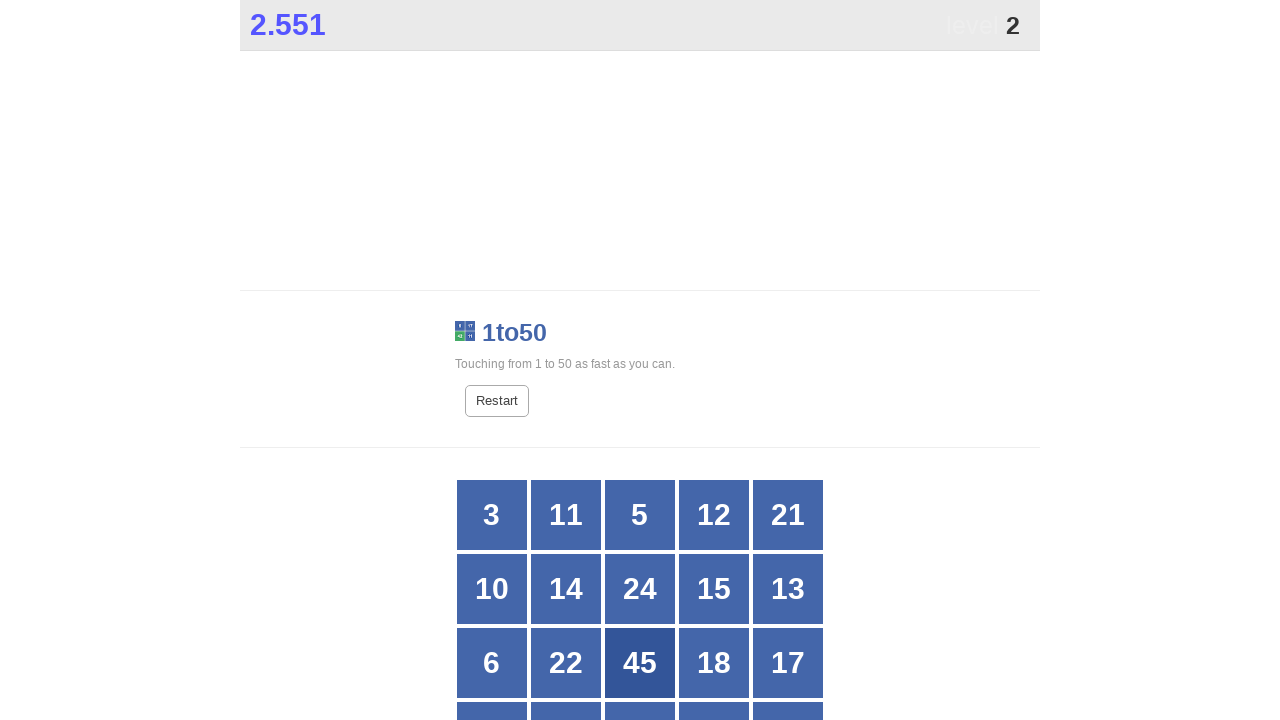

Read button text: 7
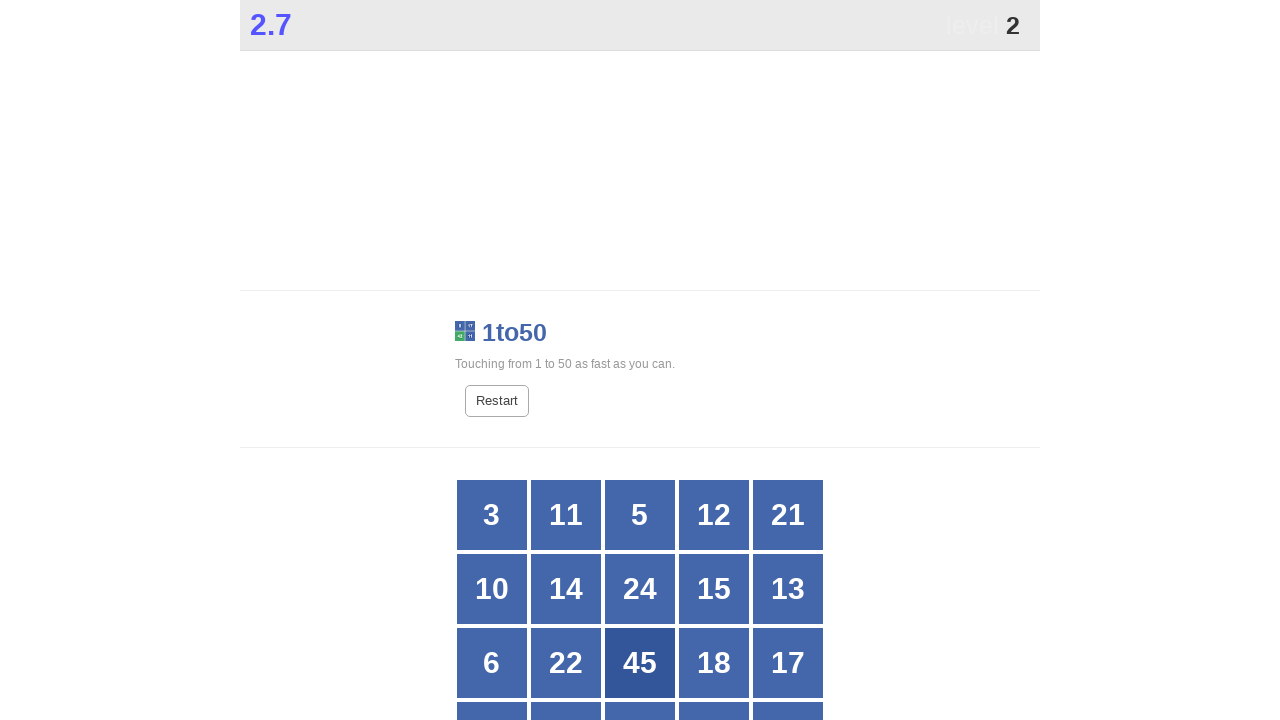

Read button text: 25
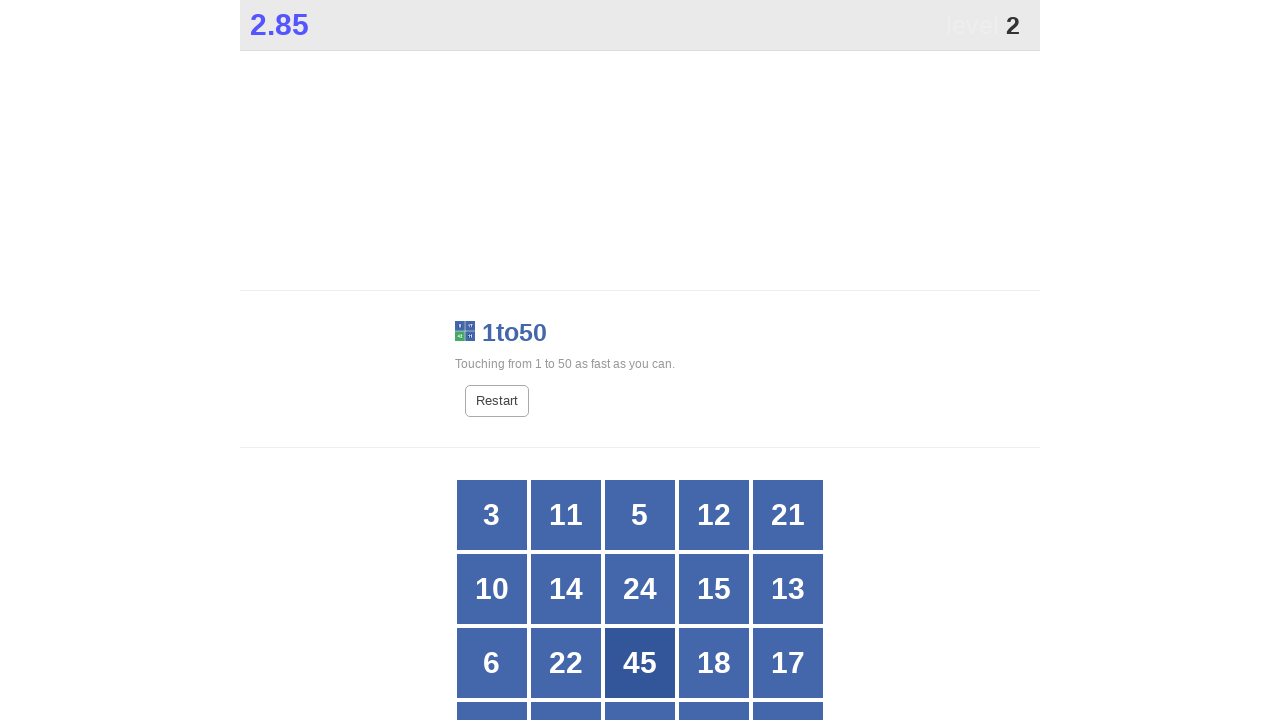

Read button text: 19
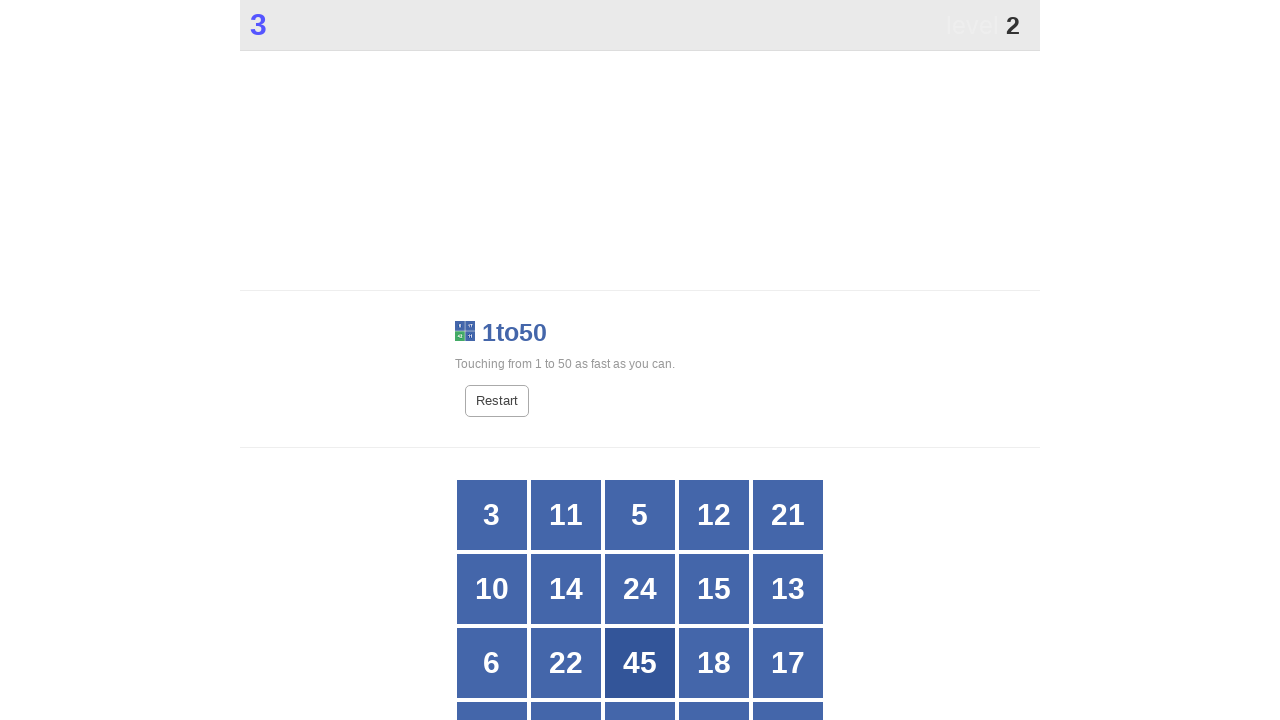

Read button text: 23
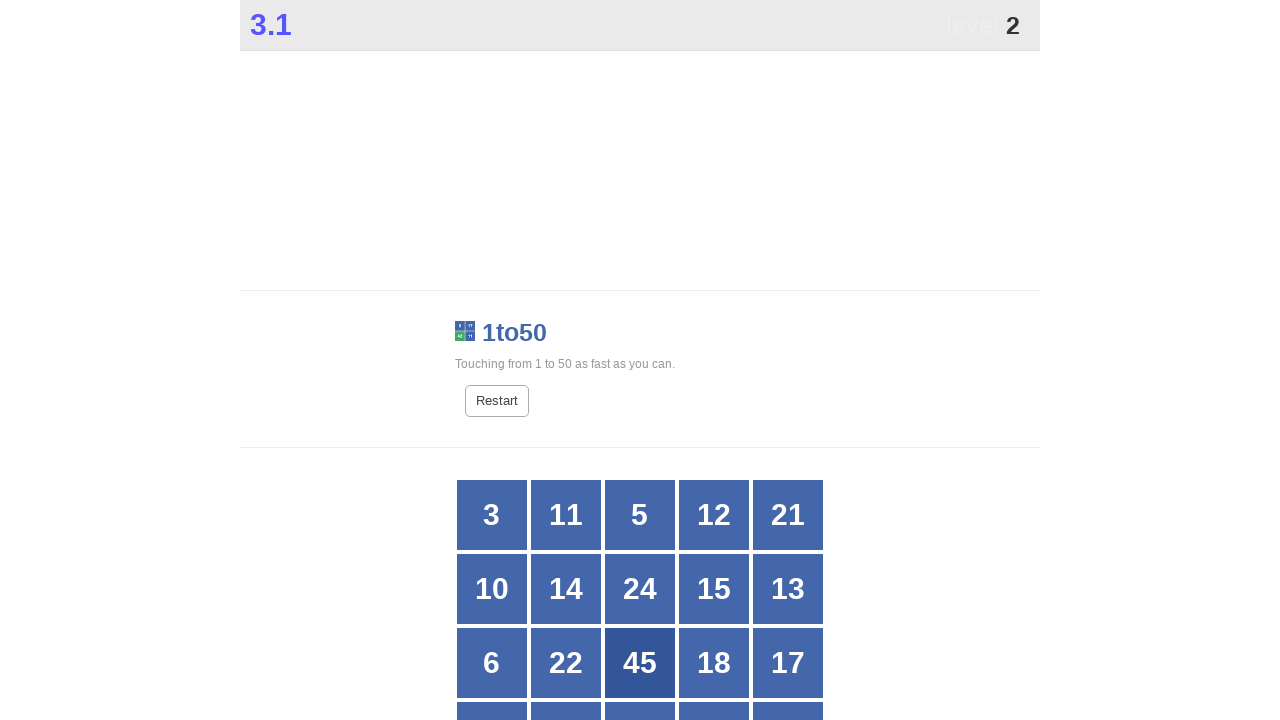

Read button text: 9
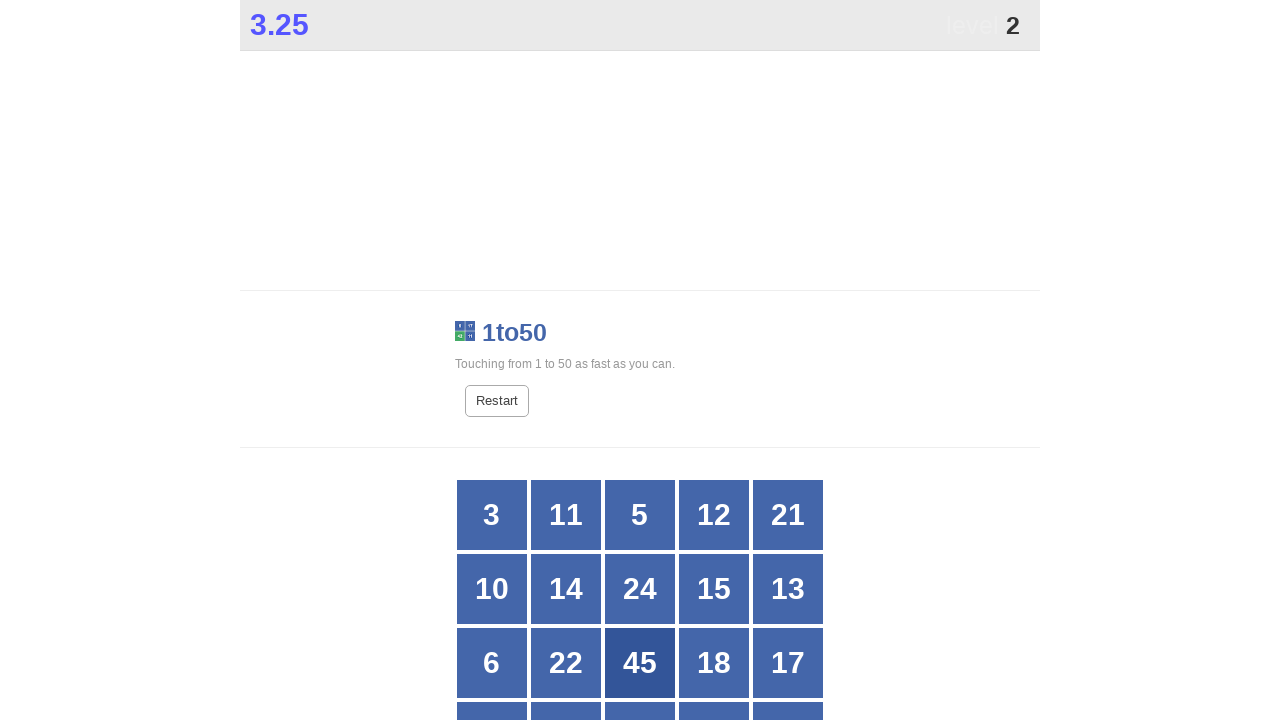

Read button text: 4
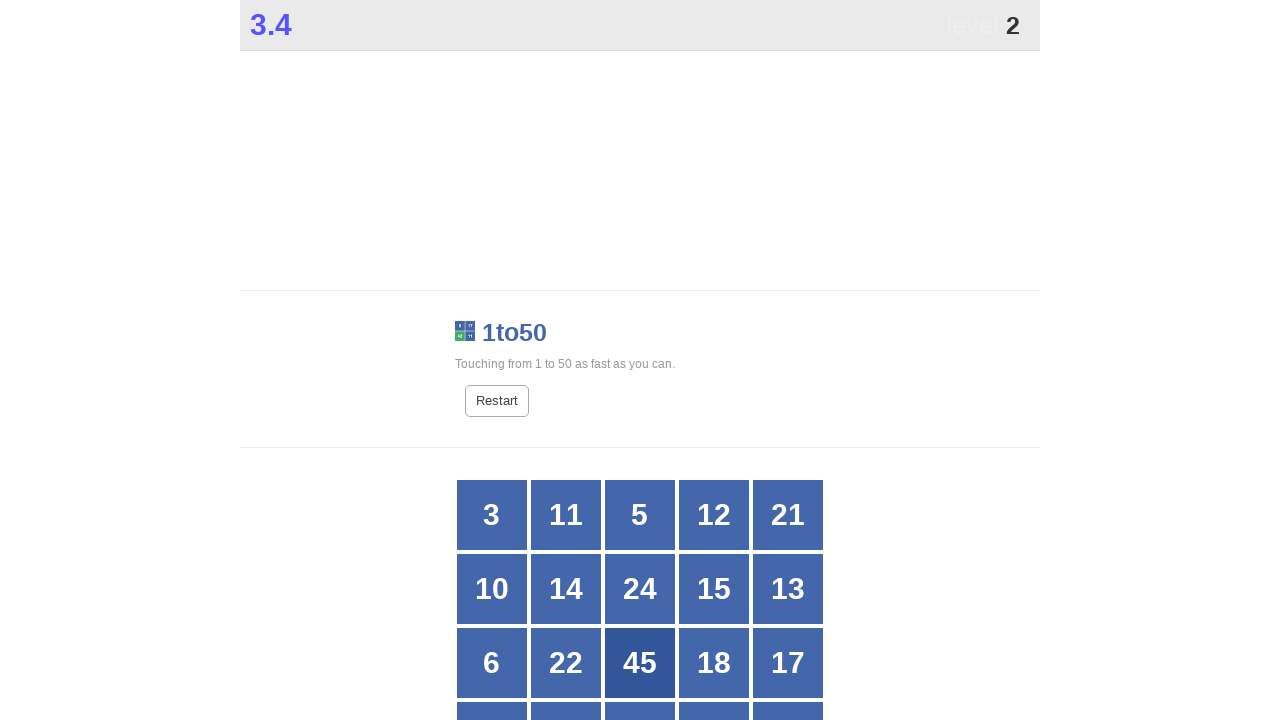

Read button text: 20
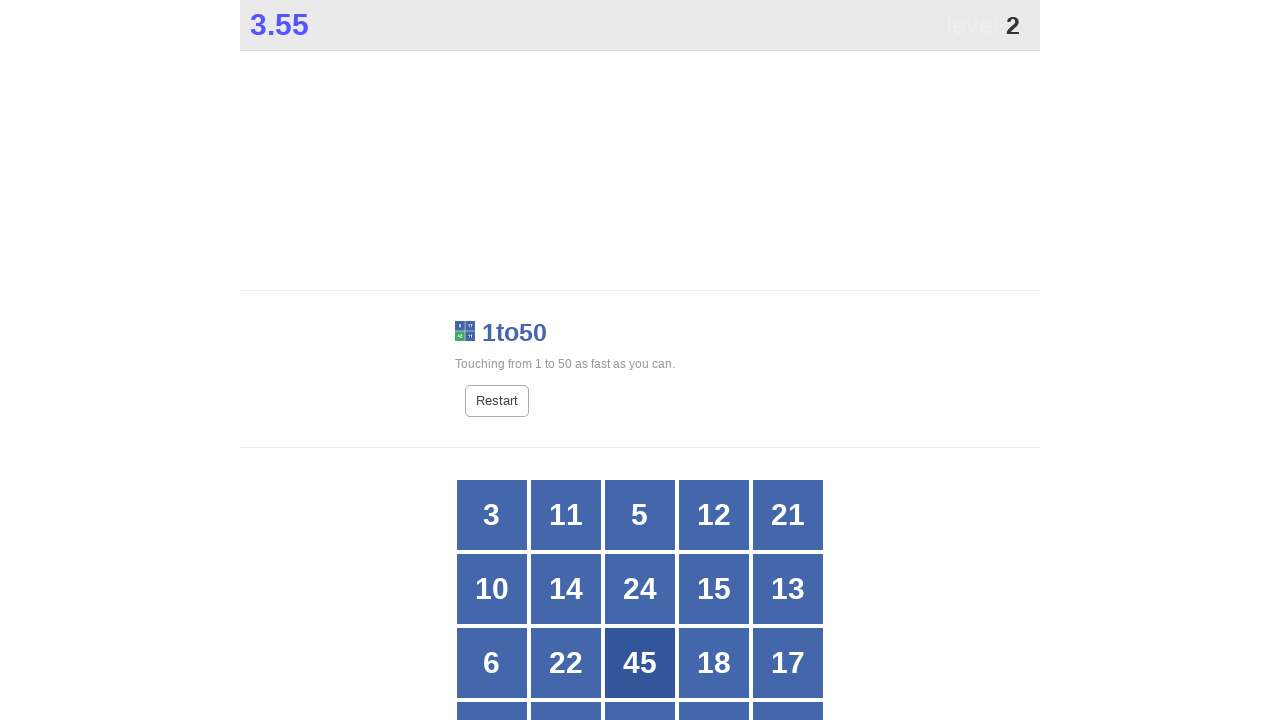

Read button text: 2
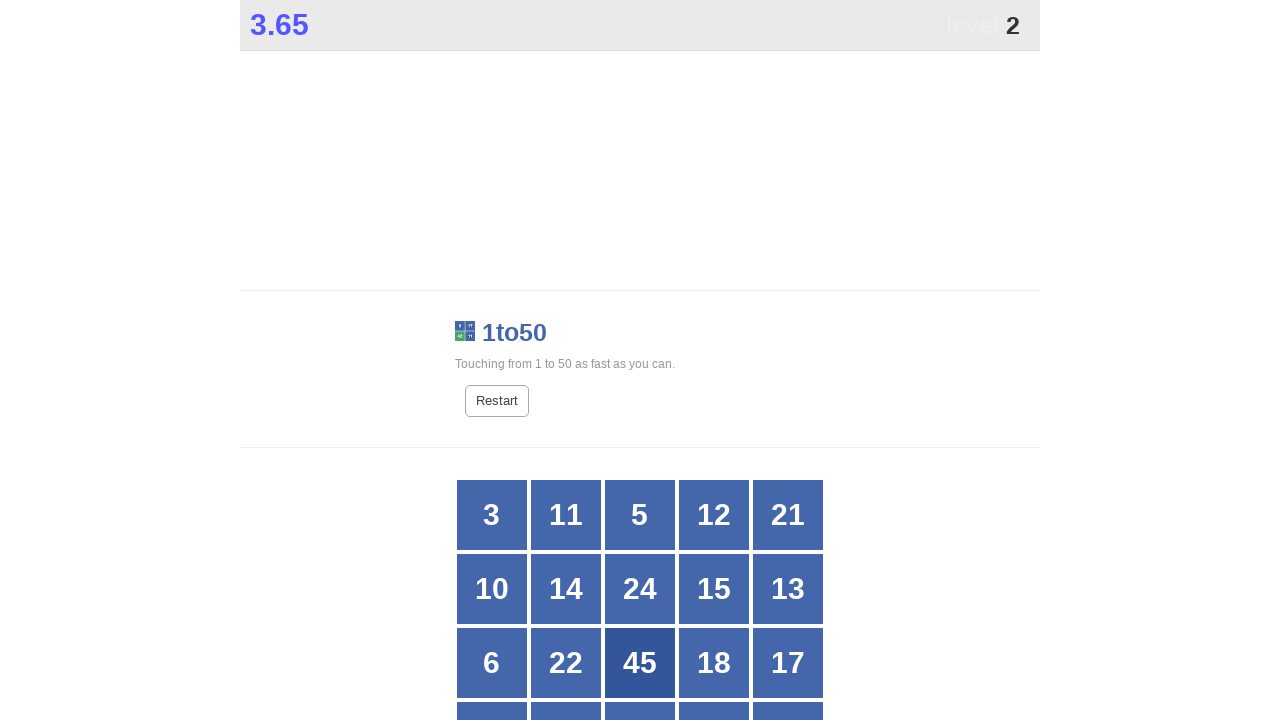

Clicked button with number 2 at (640, 361) on xpath=//*[@id="grid"]/div[*] >> nth=22
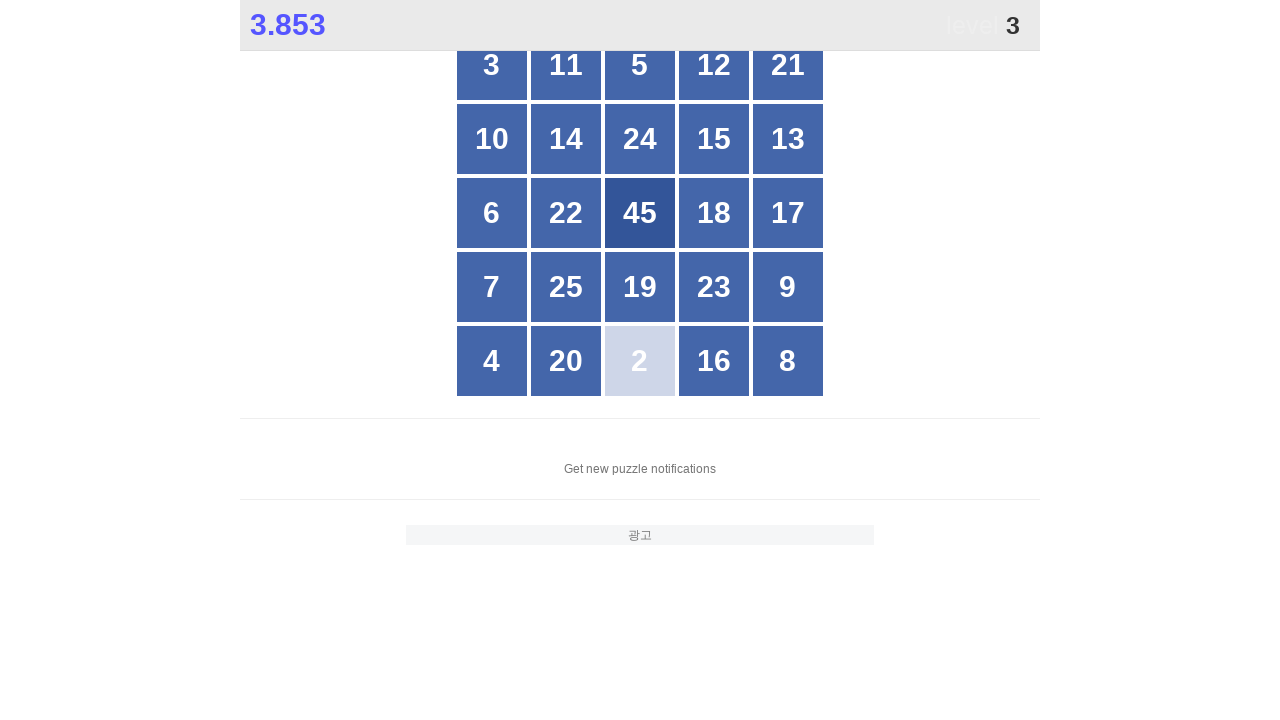

Waited 100ms for game to update after clicking 2
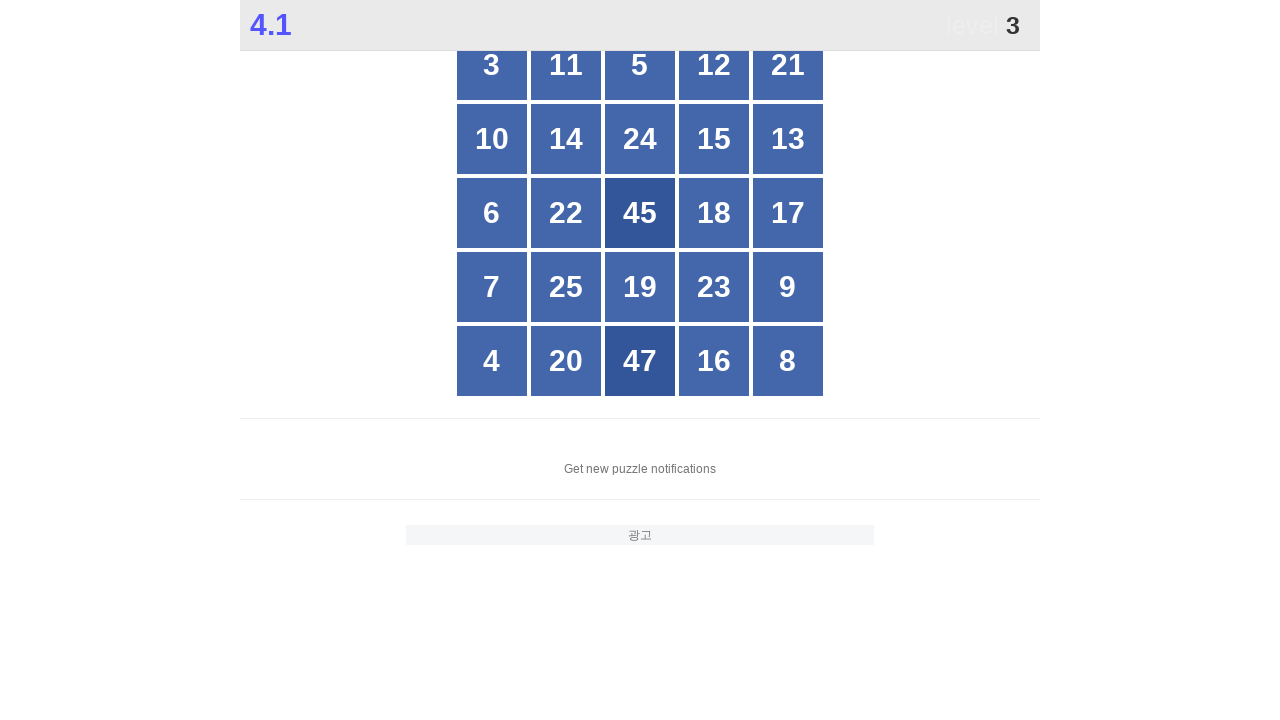

Located all grid buttons to find number 3
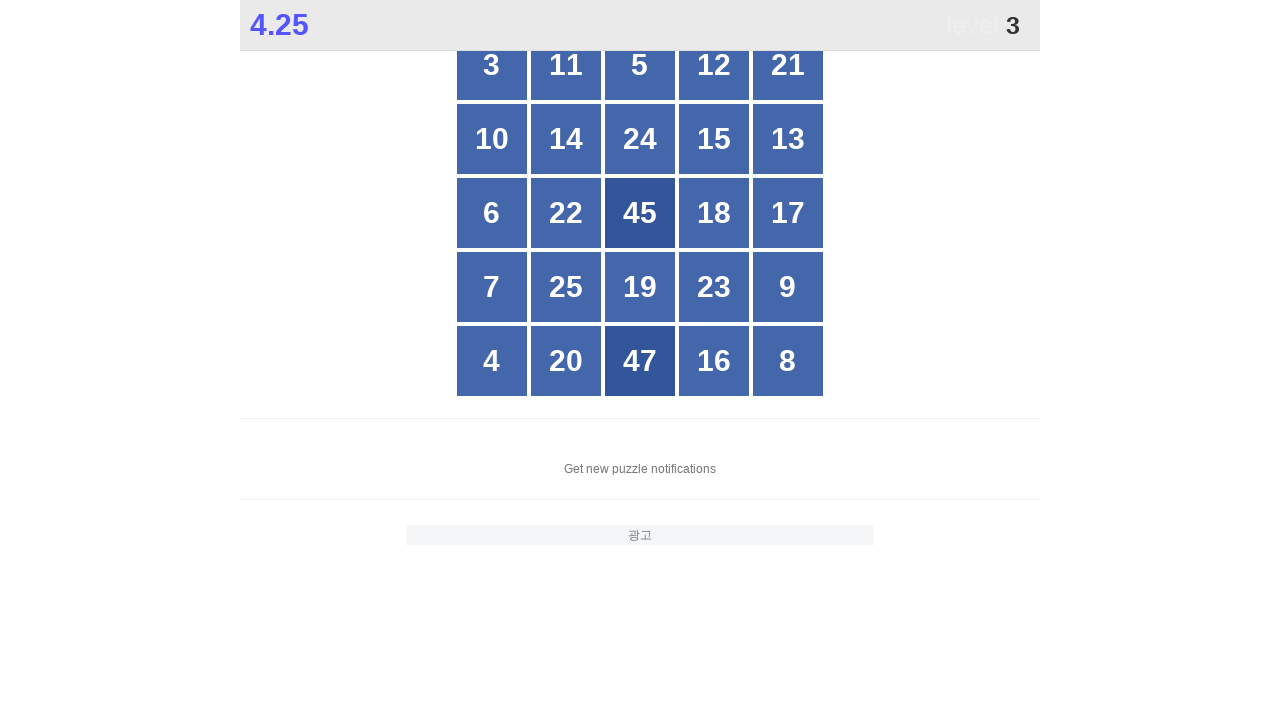

Read button text: 3
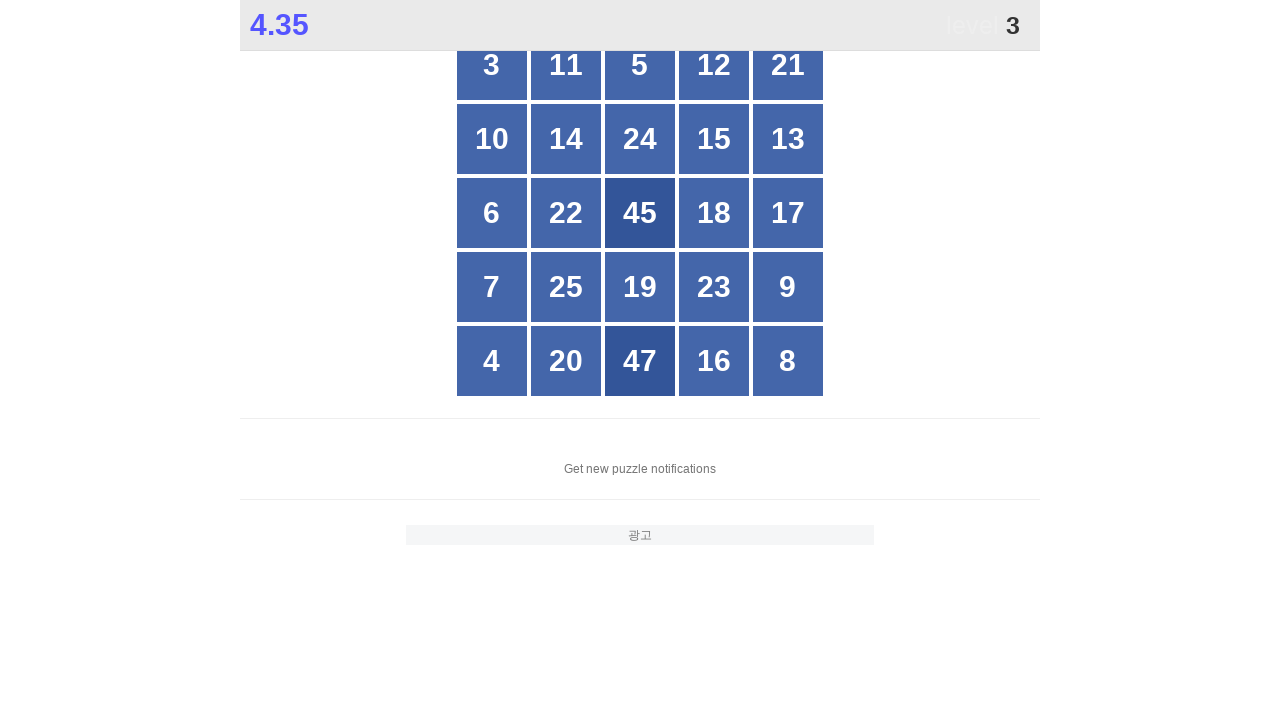

Clicked button with number 3 at (492, 65) on xpath=//*[@id="grid"]/div[*] >> nth=0
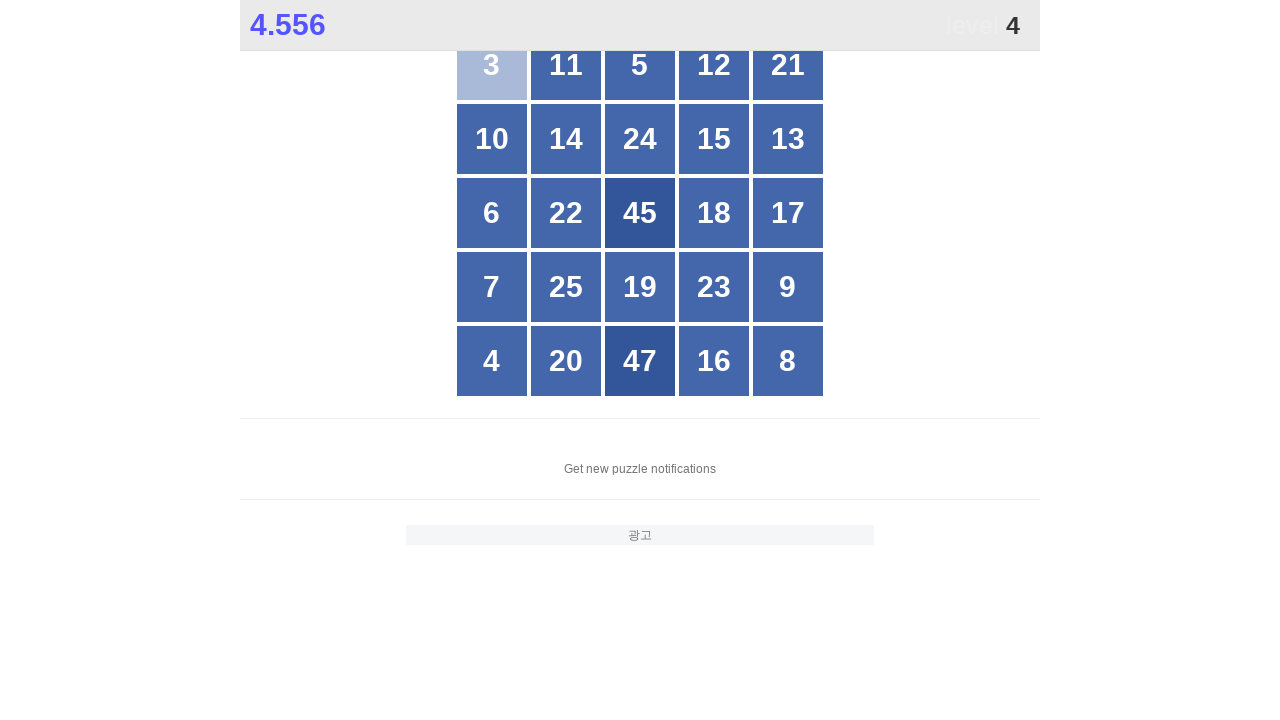

Waited 100ms for game to update after clicking 3
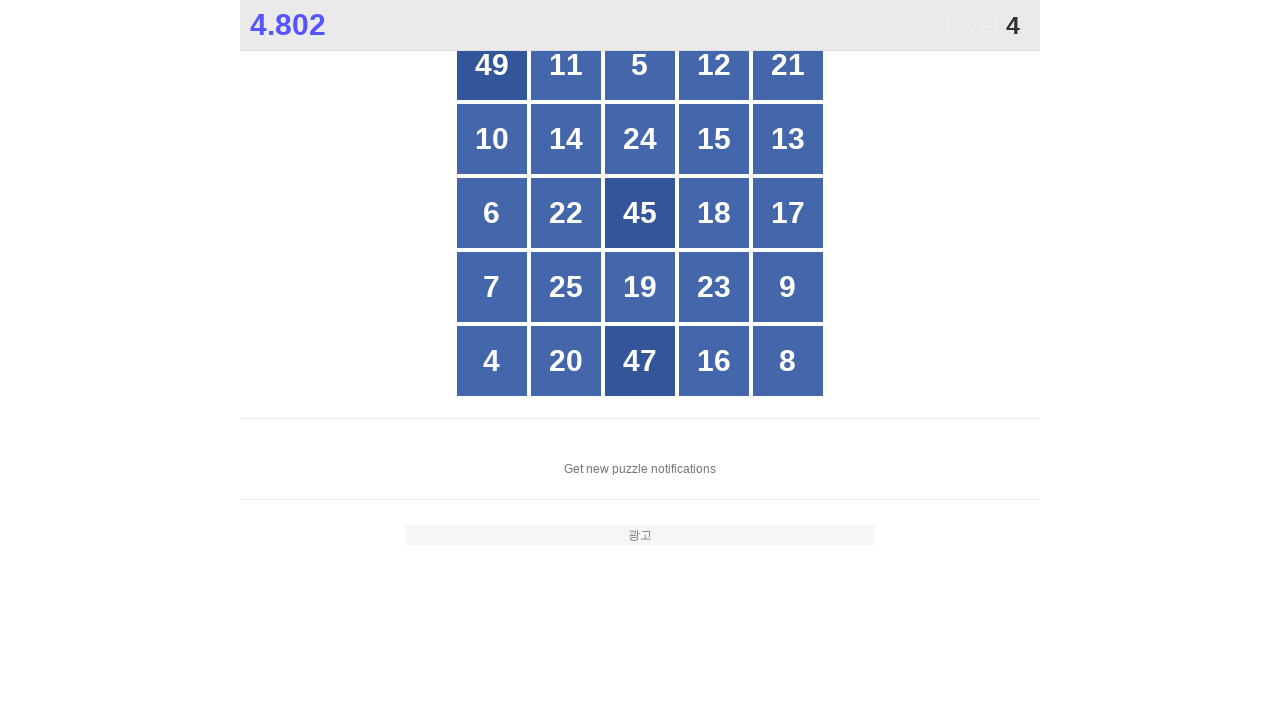

Located all grid buttons to find number 4
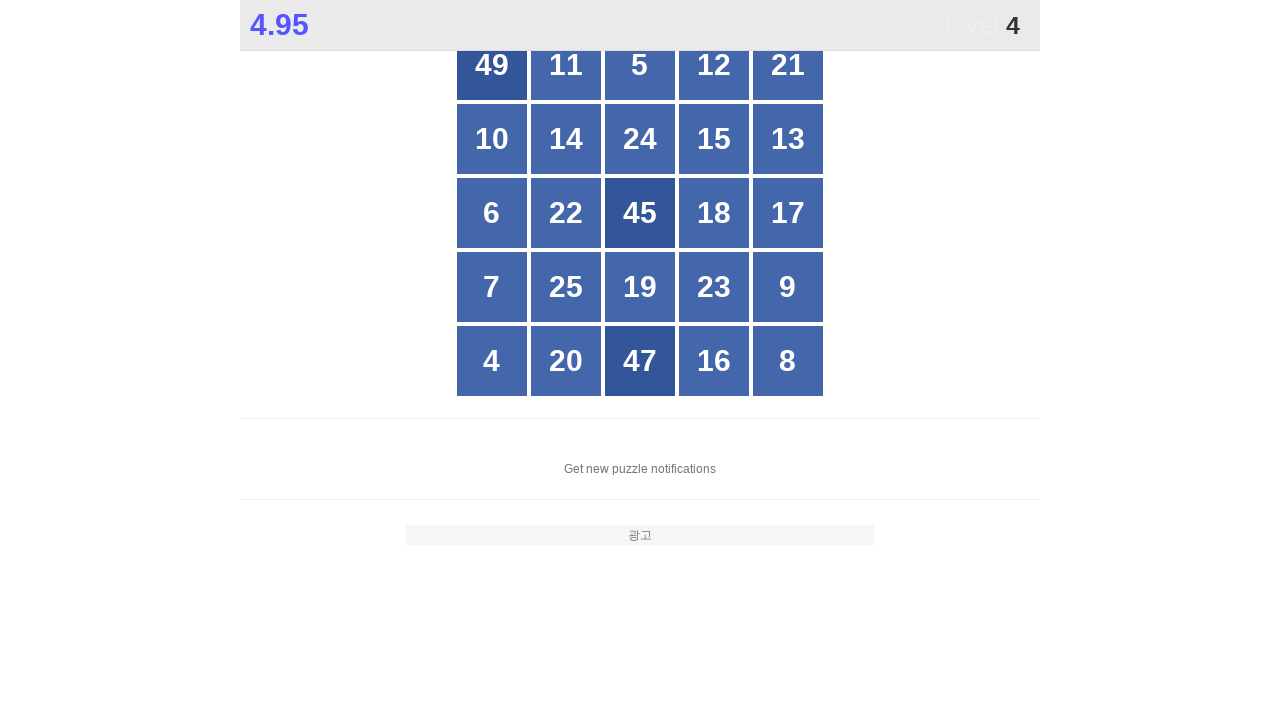

Read button text: 49
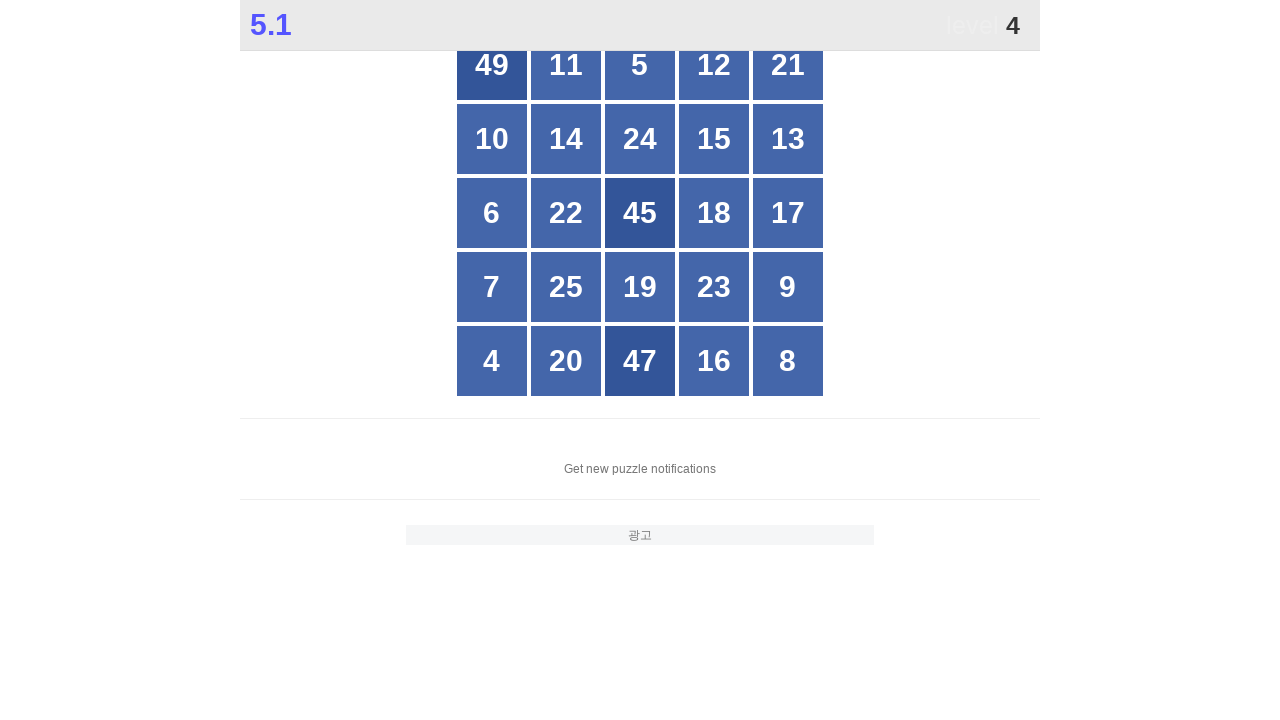

Read button text: 11
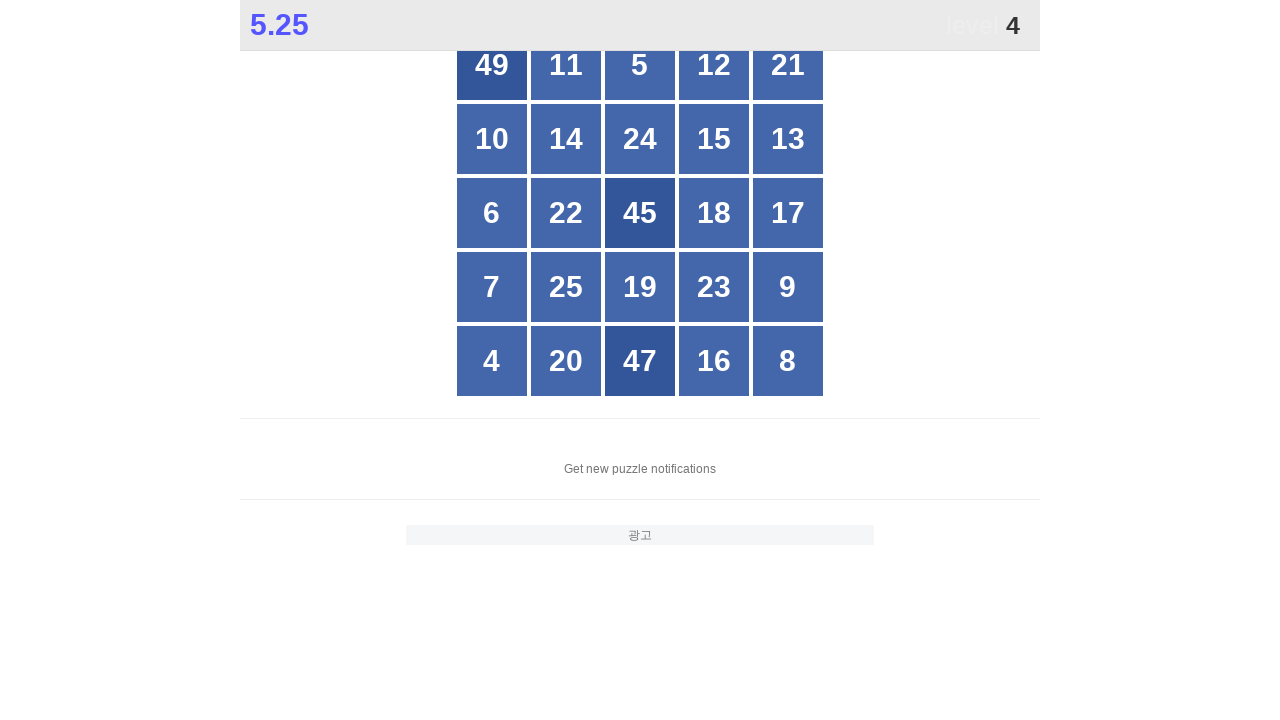

Read button text: 5
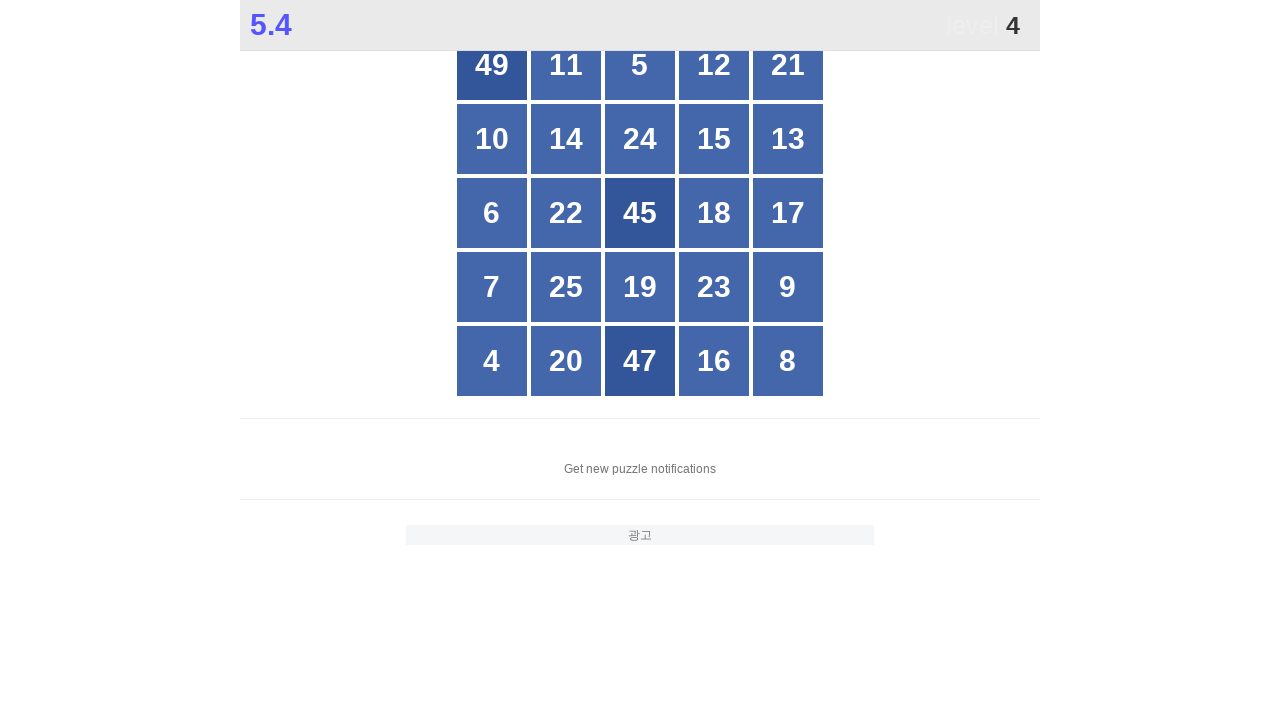

Read button text: 12
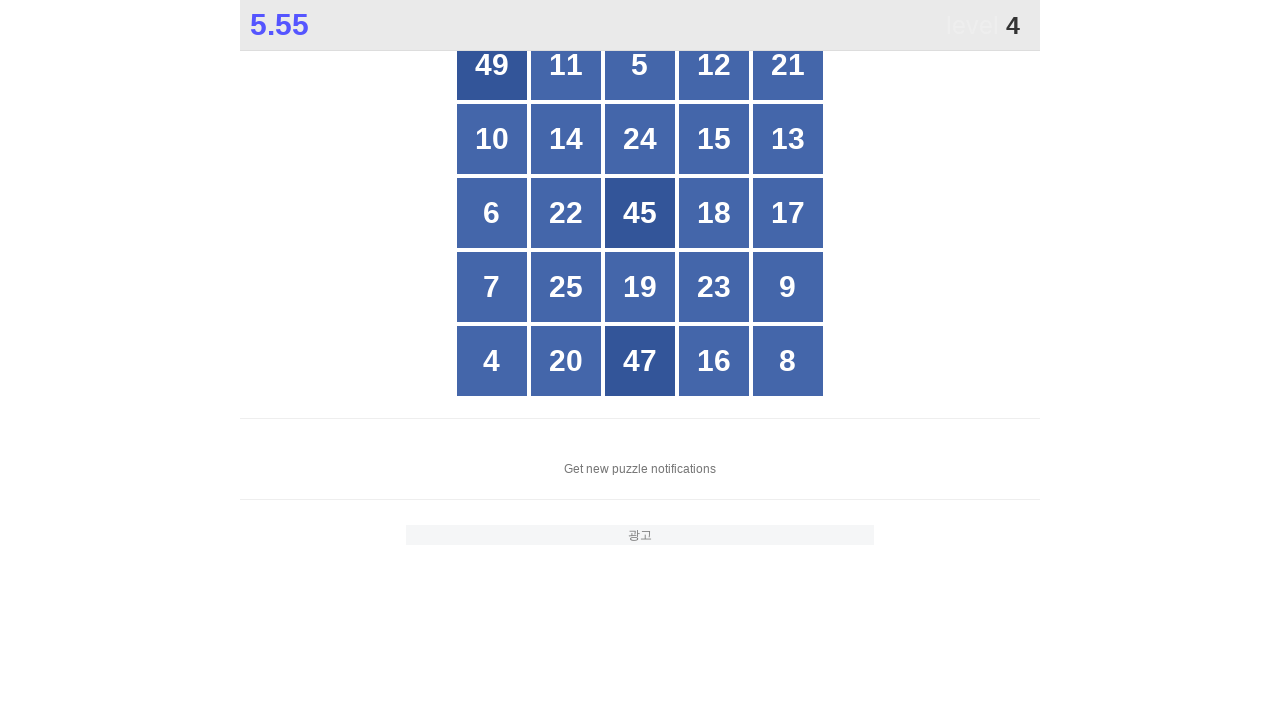

Read button text: 21
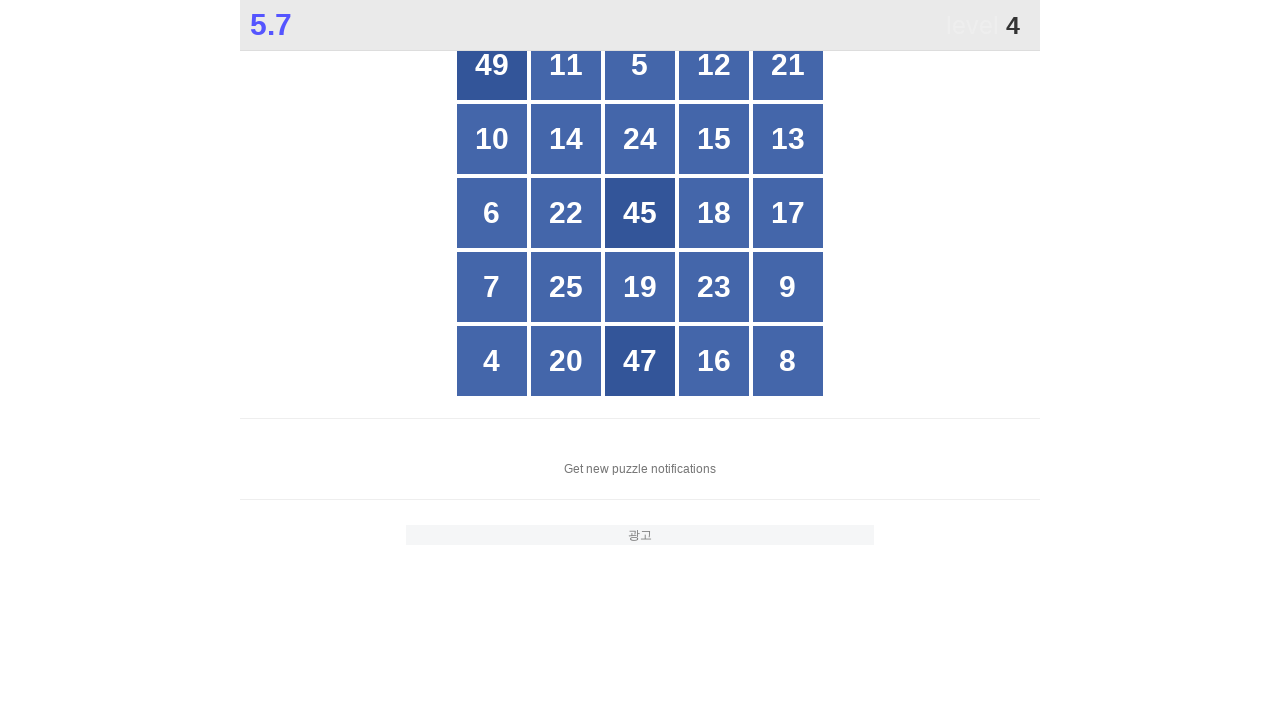

Read button text: 10
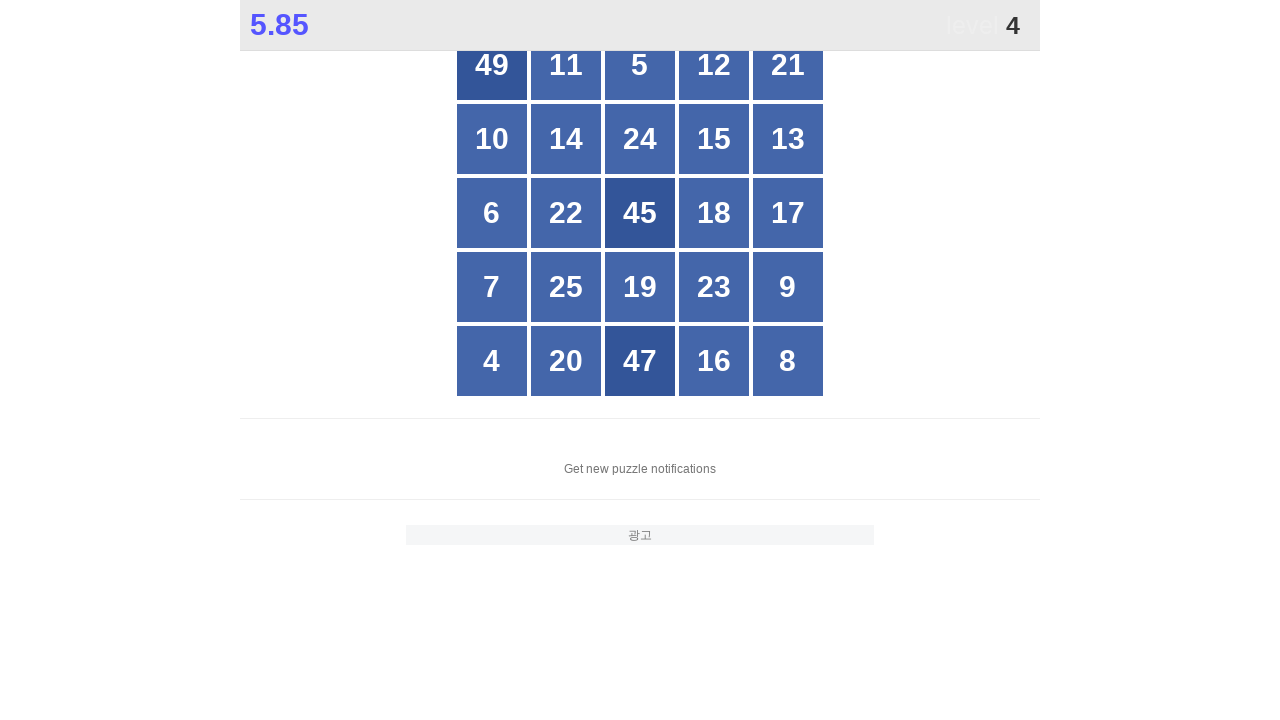

Read button text: 14
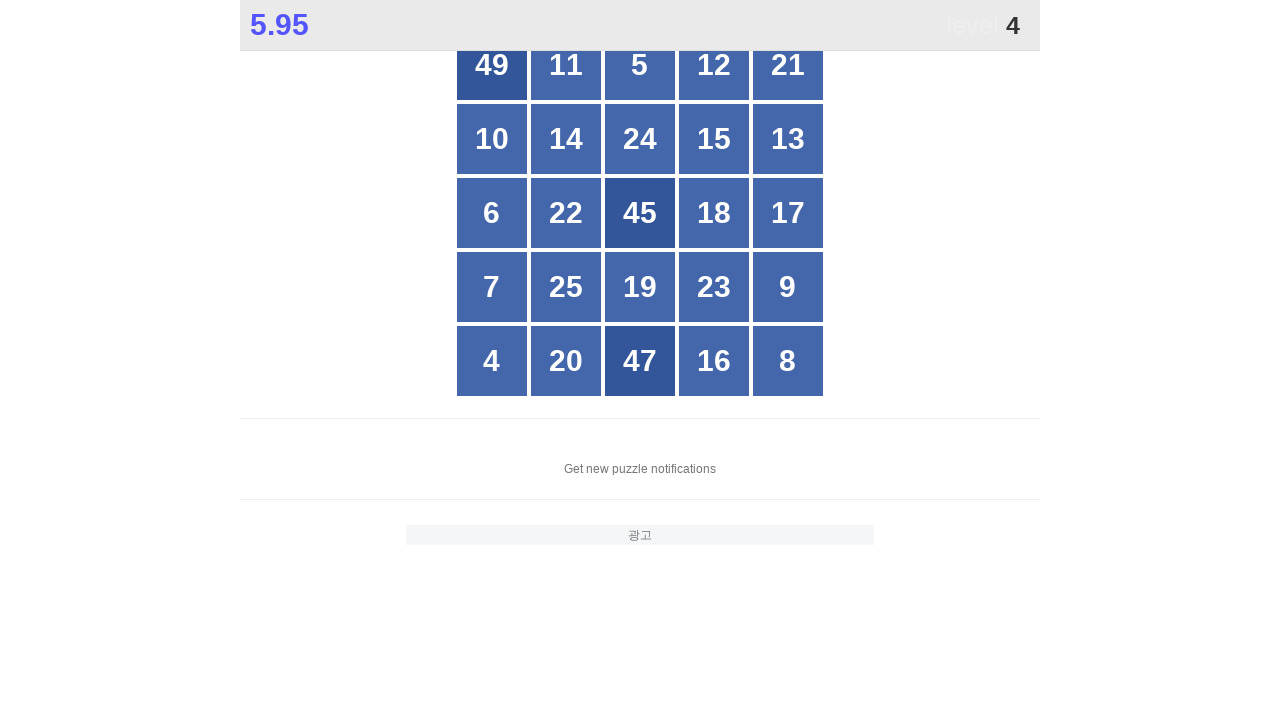

Read button text: 24
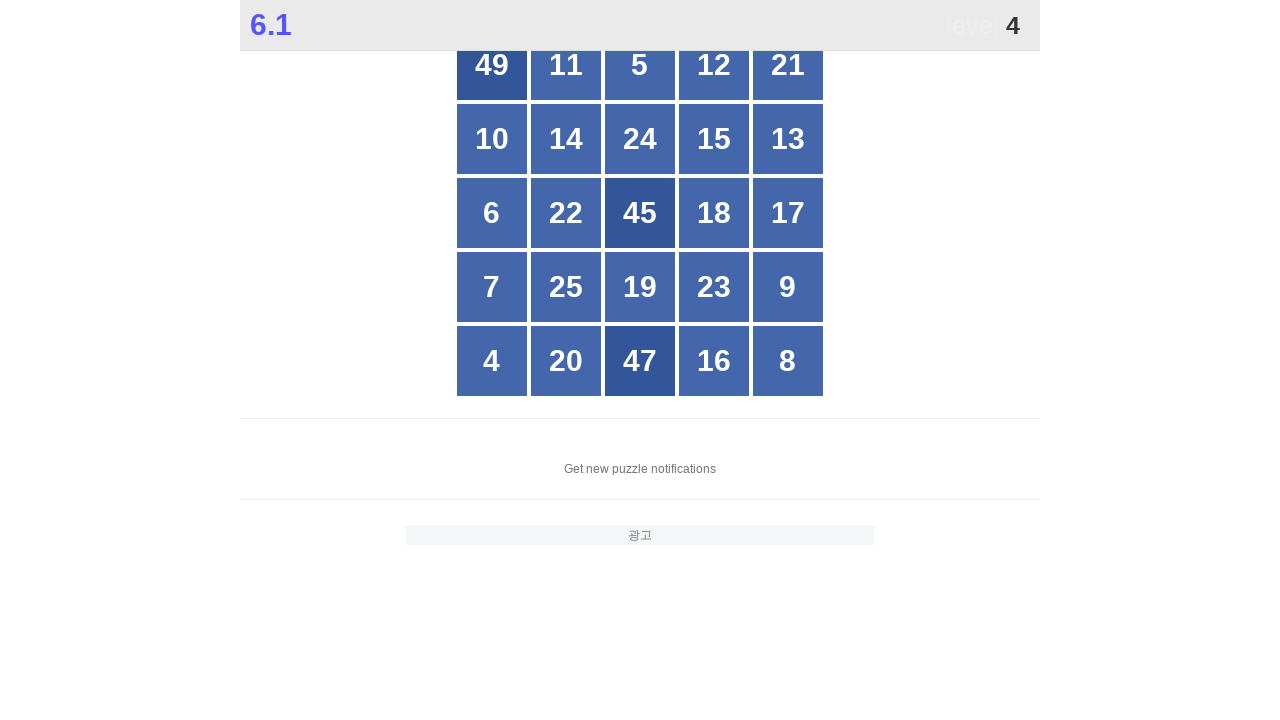

Read button text: 15
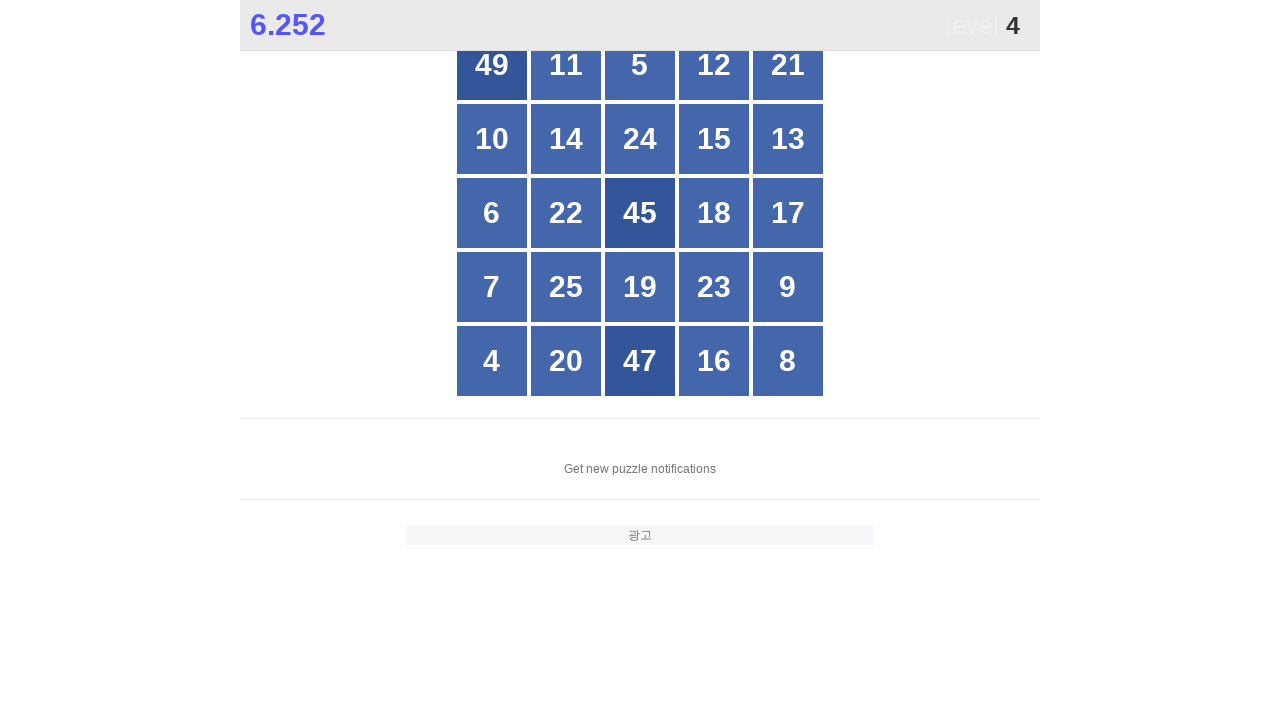

Read button text: 13
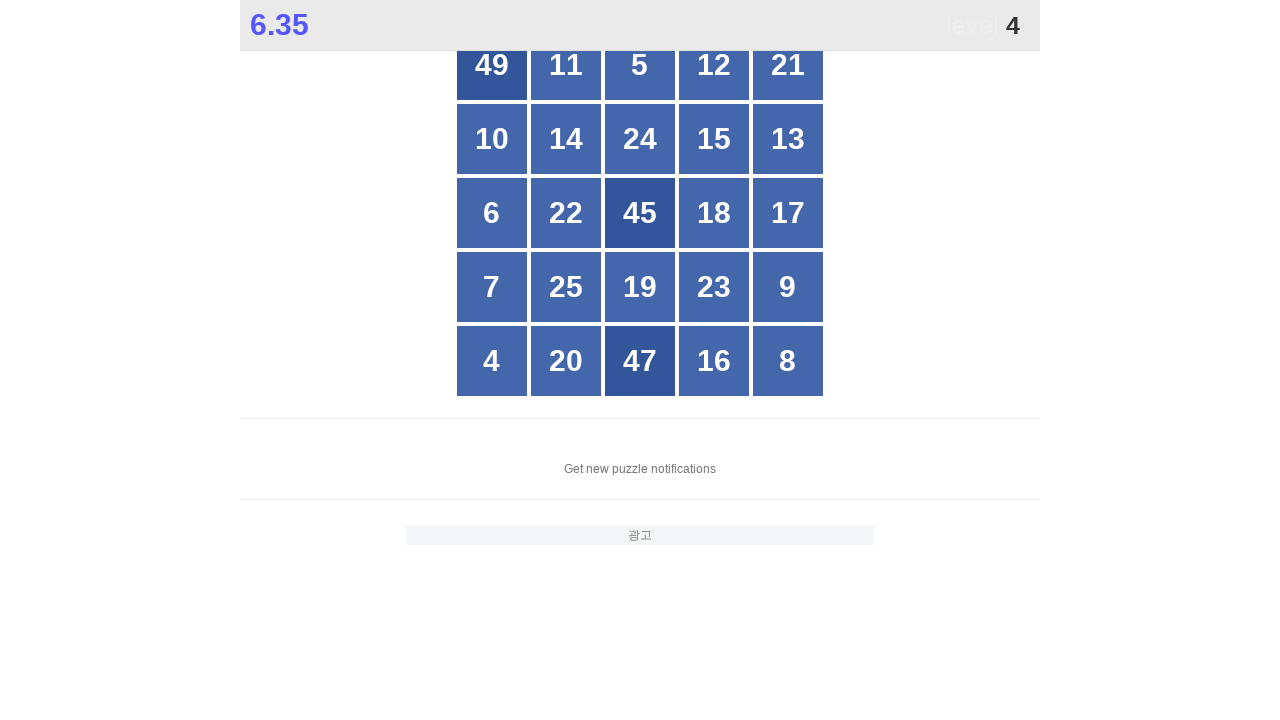

Read button text: 6
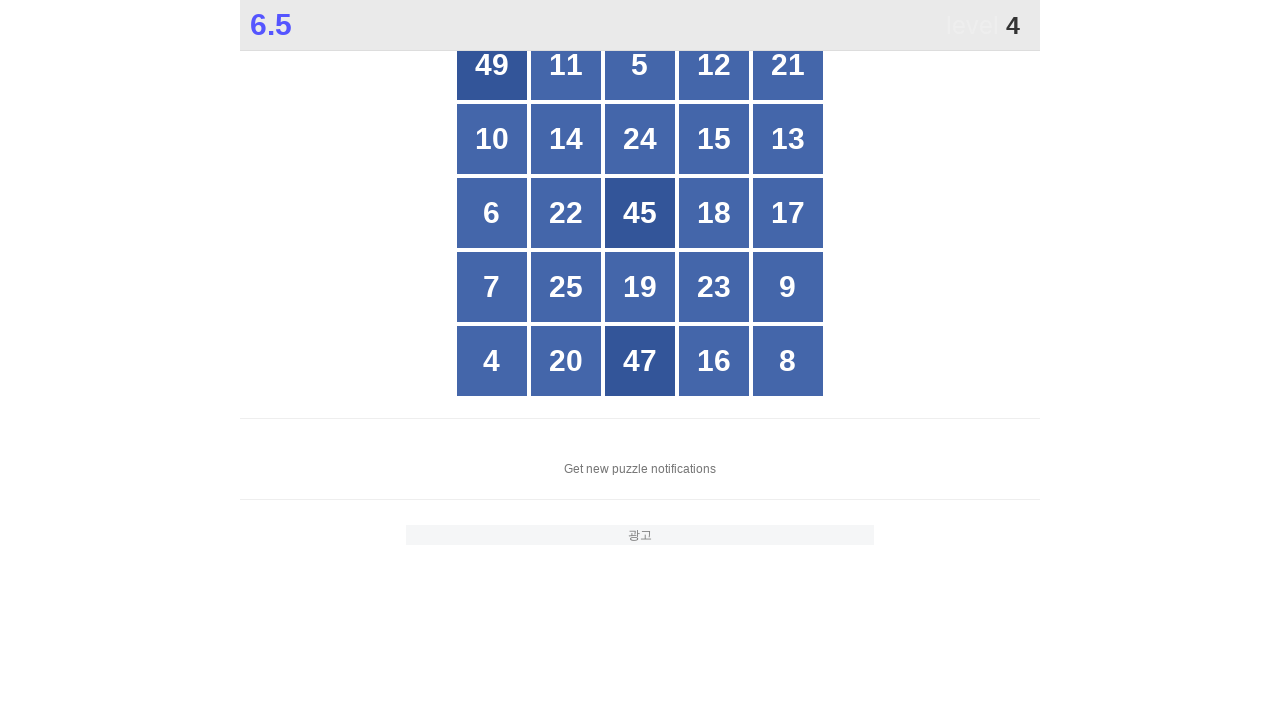

Read button text: 22
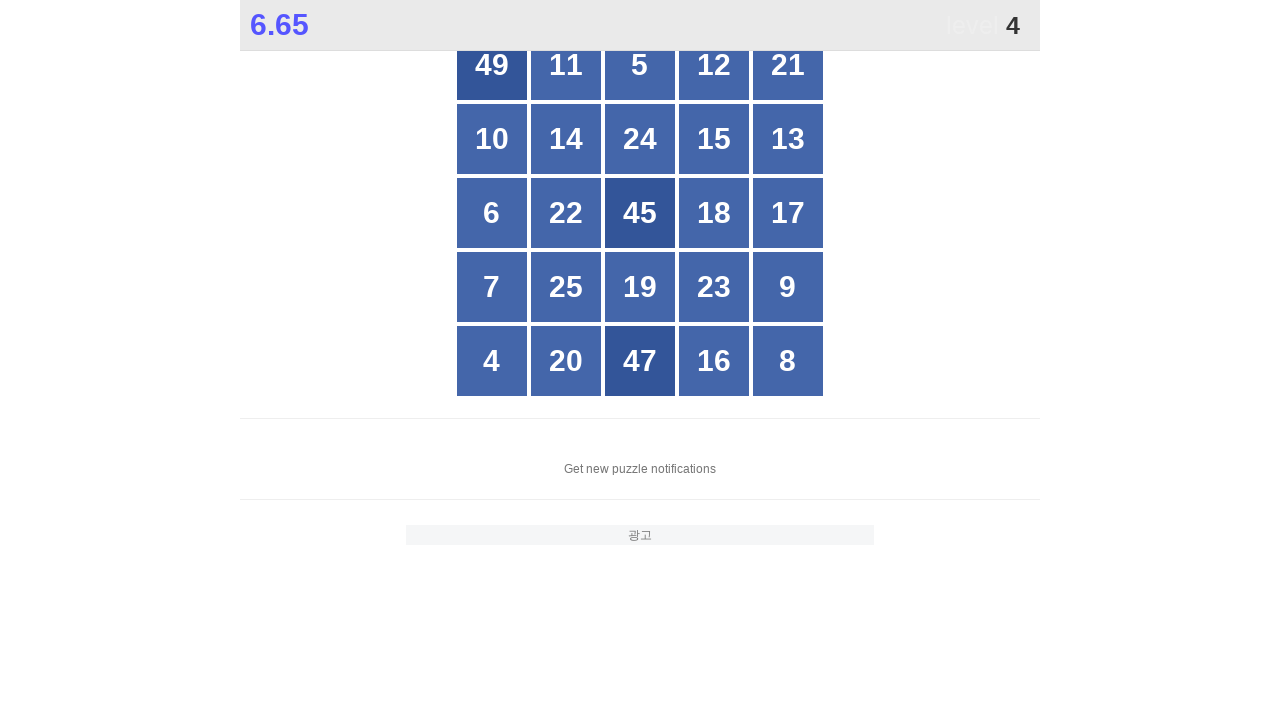

Read button text: 45
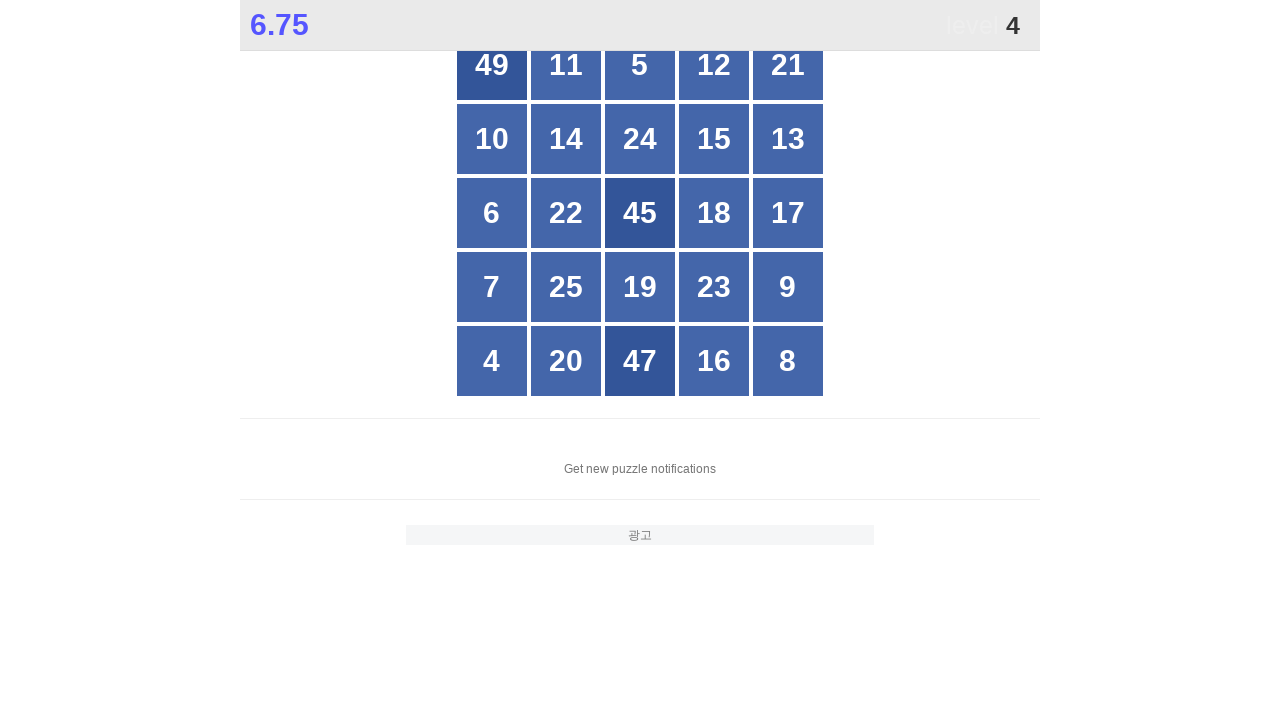

Read button text: 18
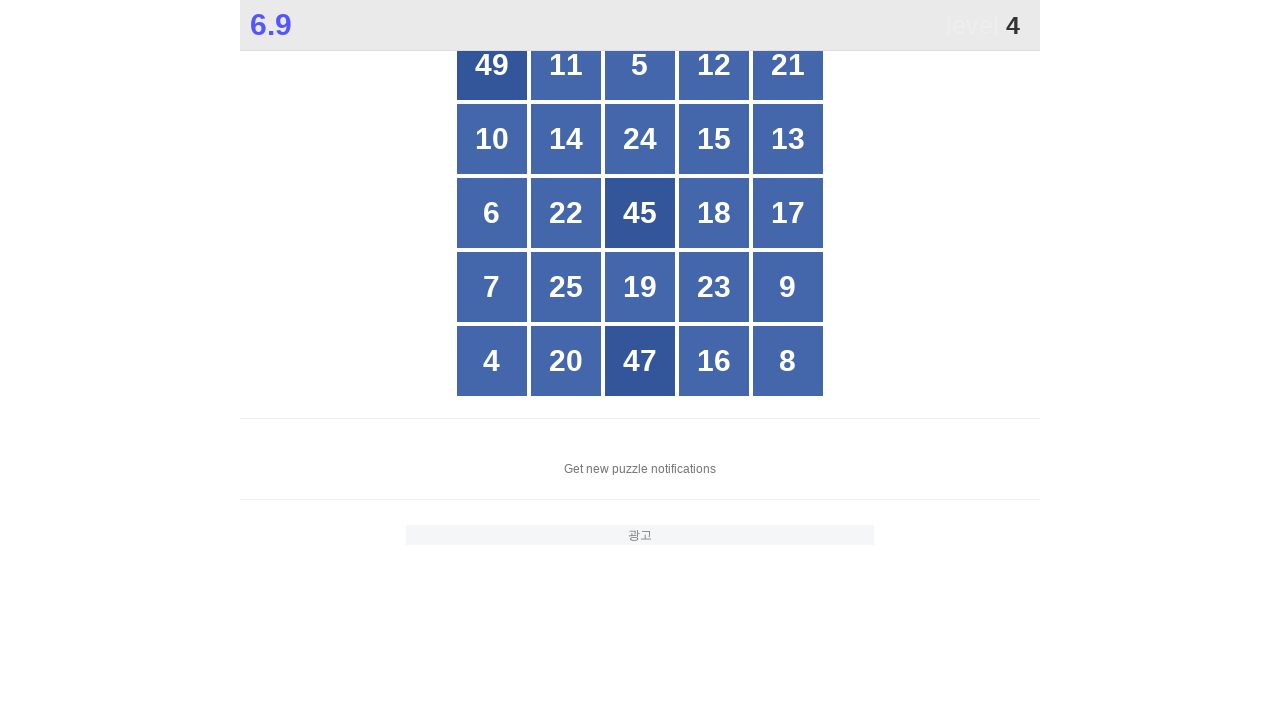

Read button text: 17
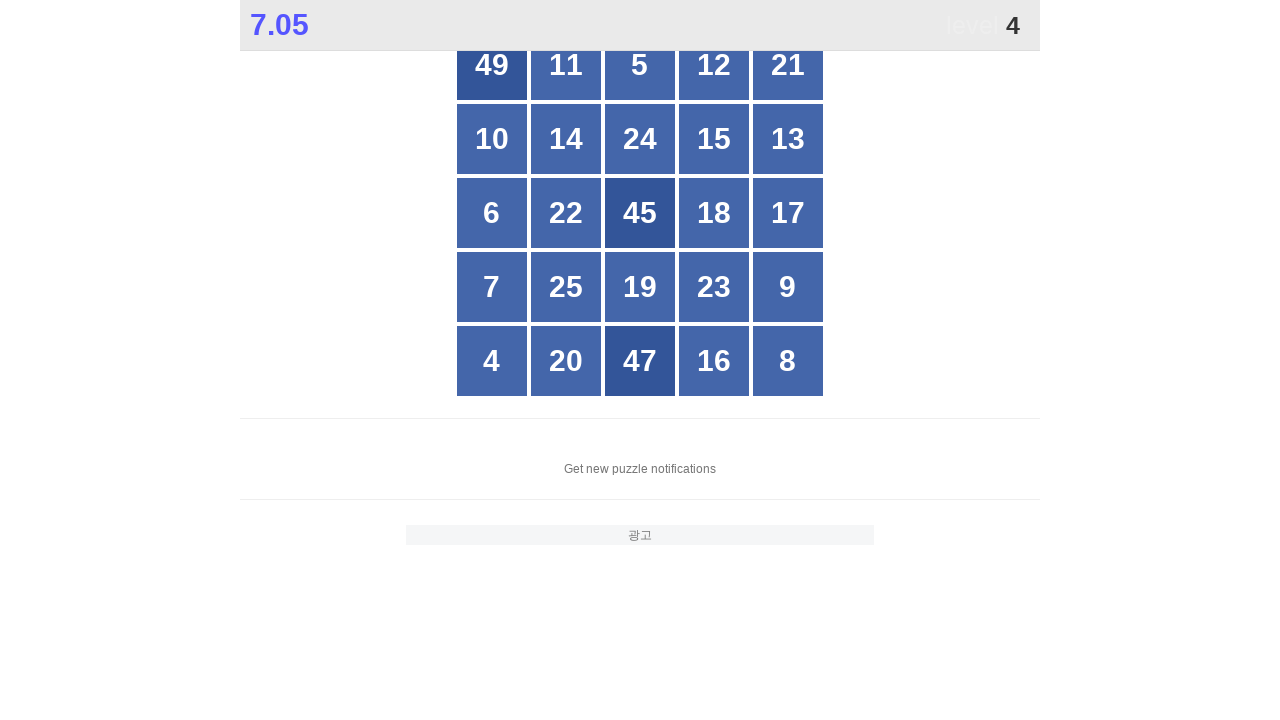

Read button text: 7
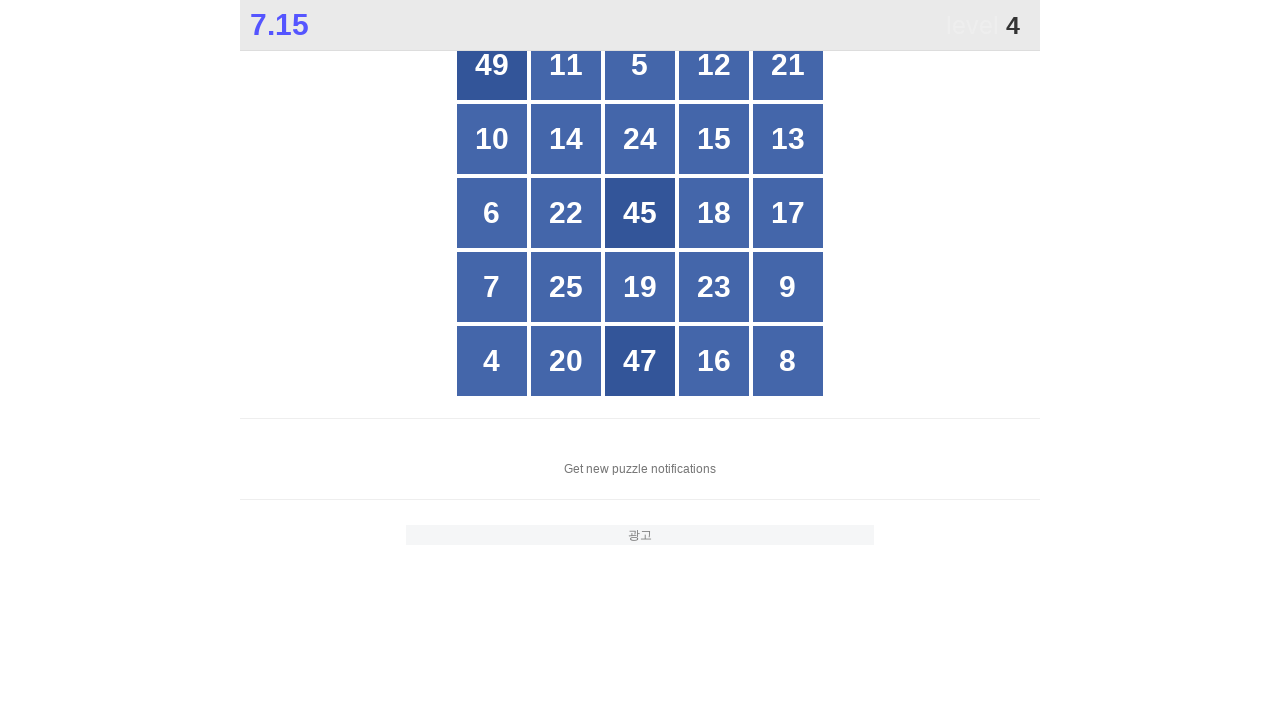

Read button text: 25
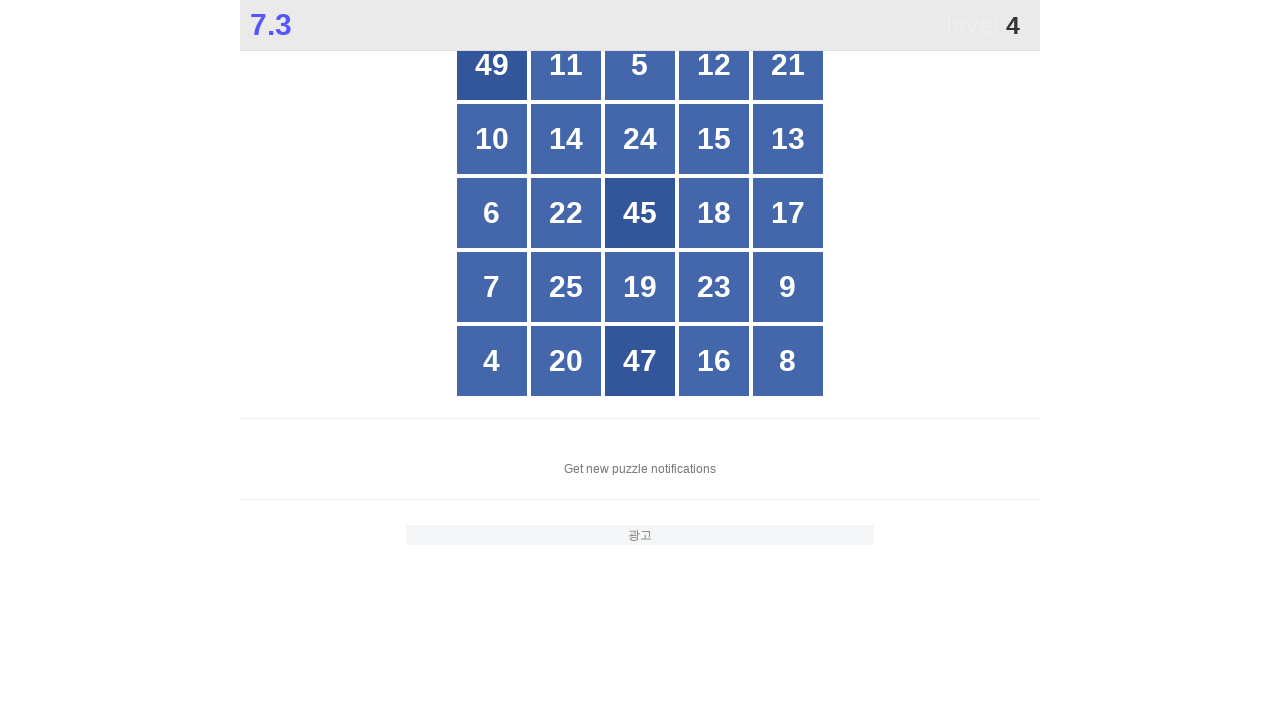

Read button text: 19
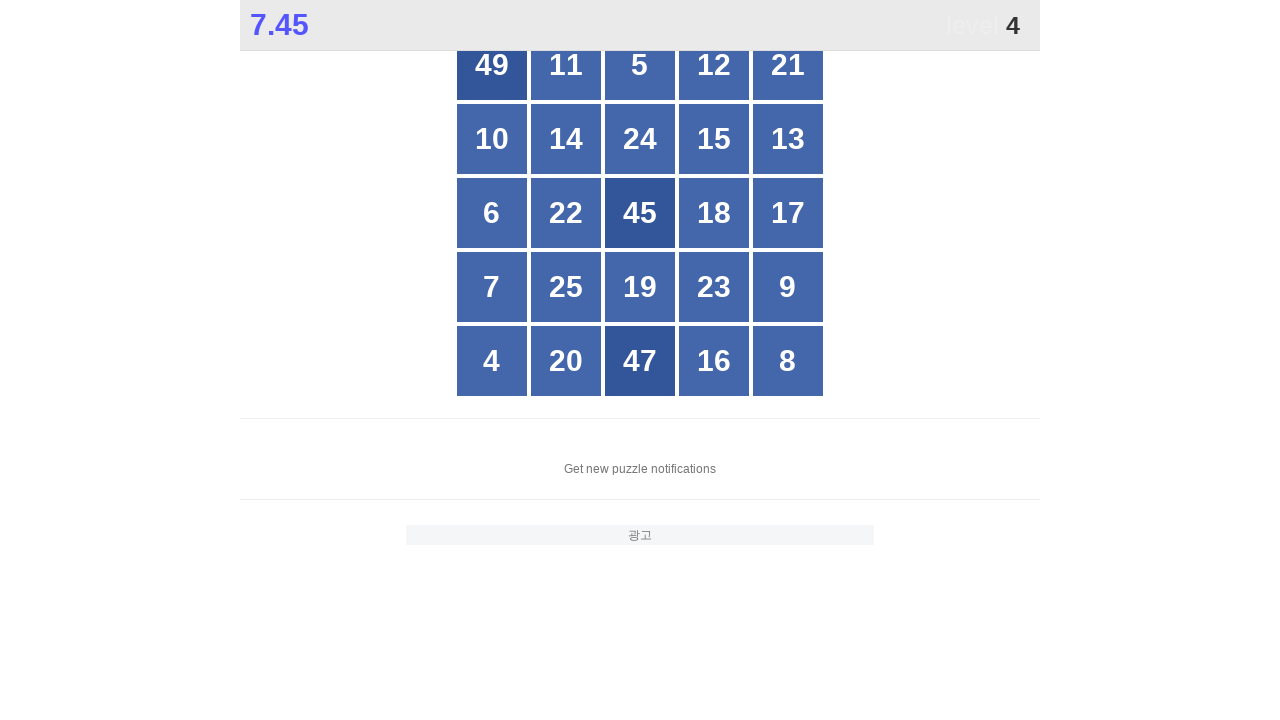

Read button text: 23
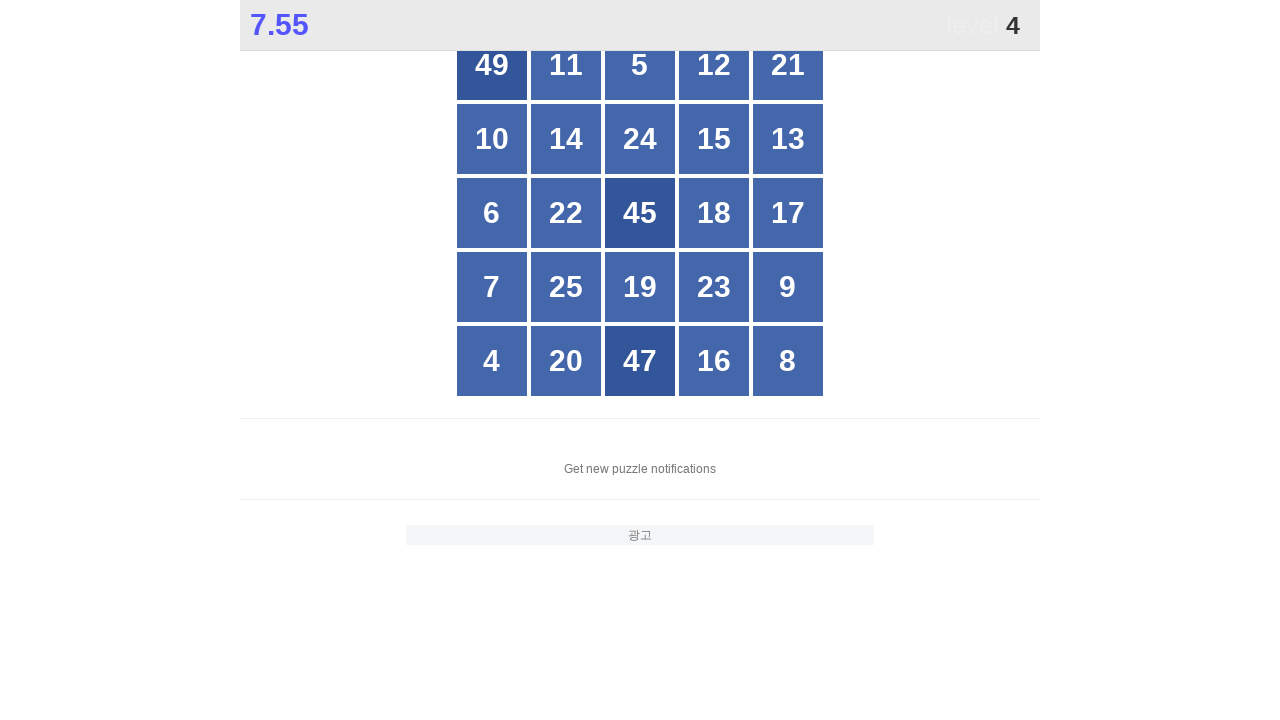

Read button text: 9
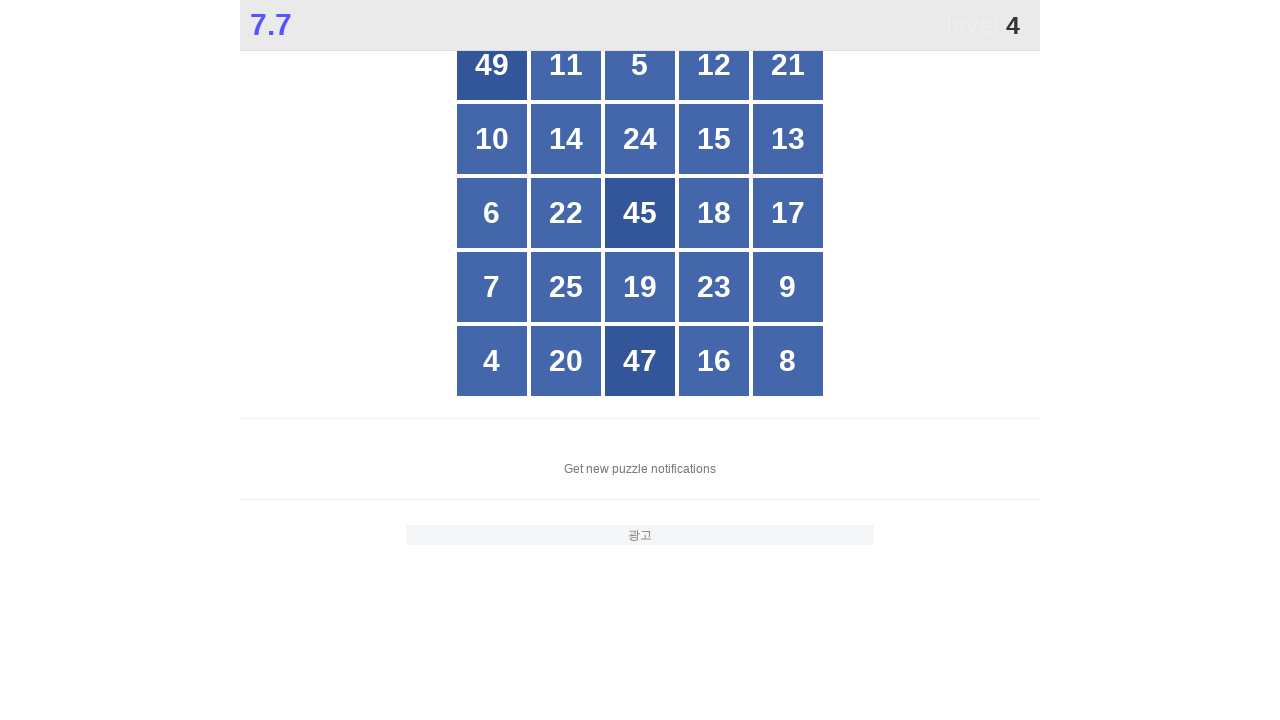

Read button text: 4
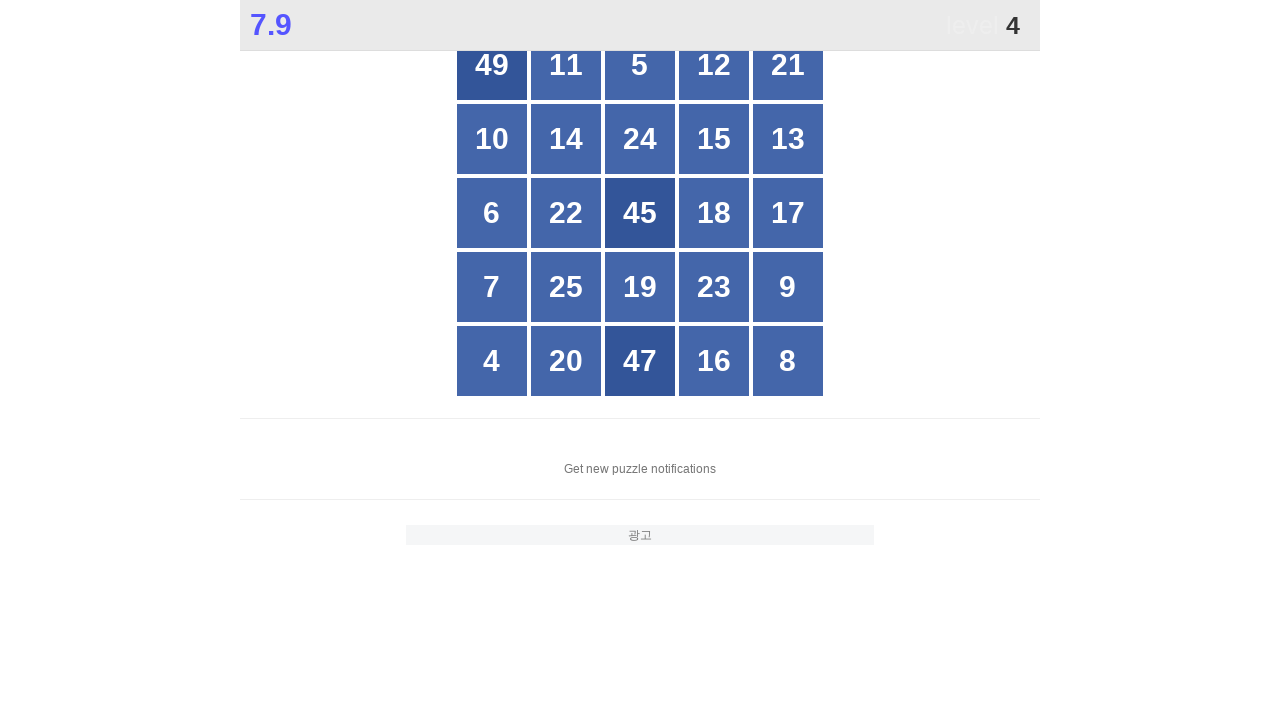

Clicked button with number 4 at (492, 361) on xpath=//*[@id="grid"]/div[*] >> nth=20
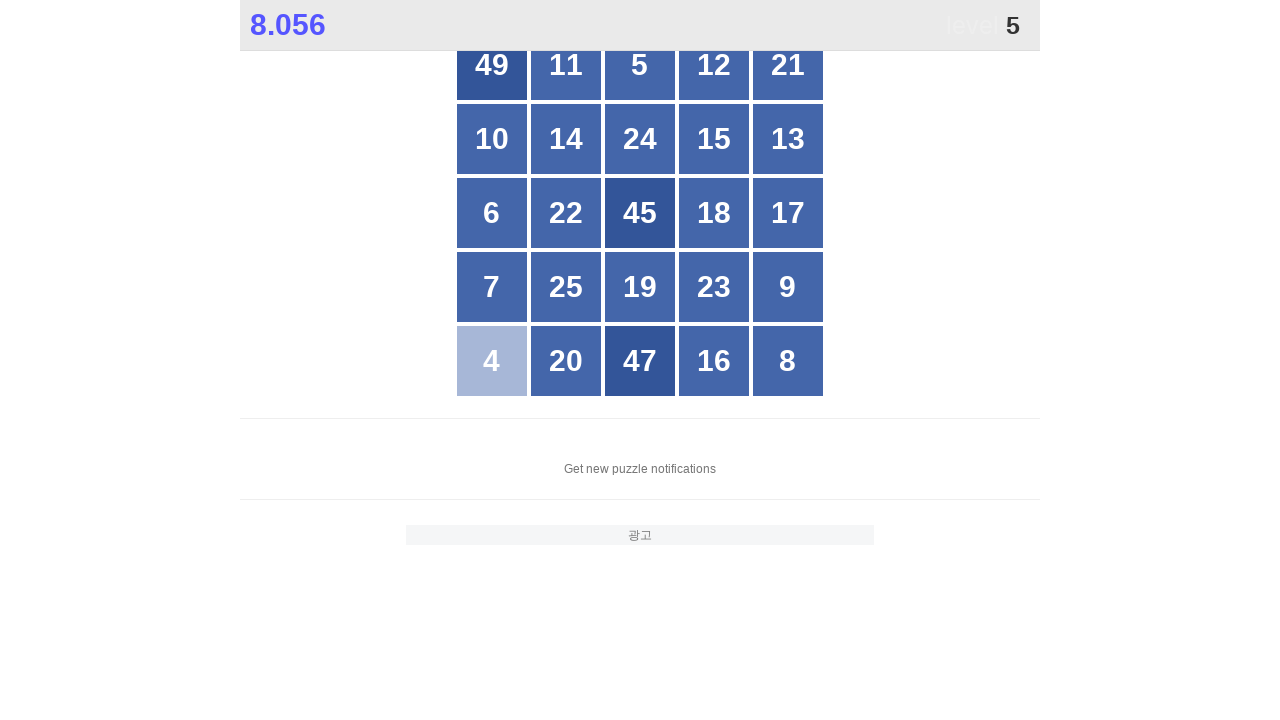

Waited 100ms for game to update after clicking 4
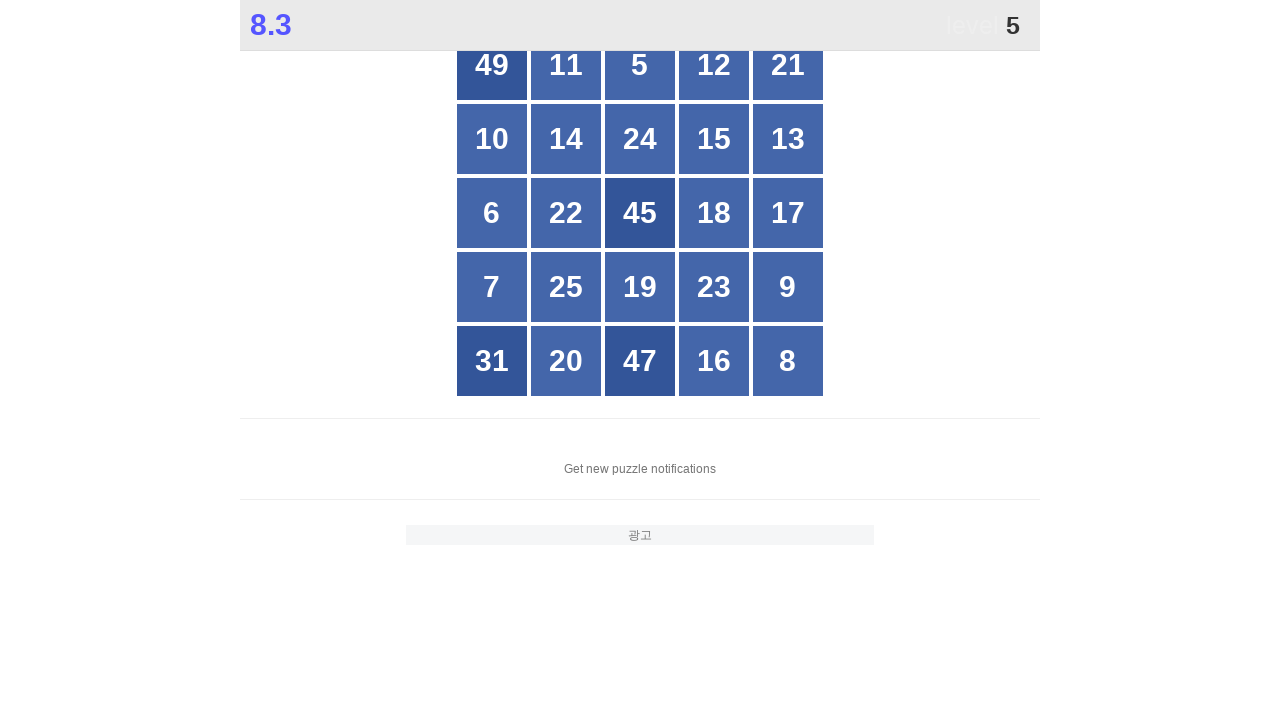

Located all grid buttons to find number 5
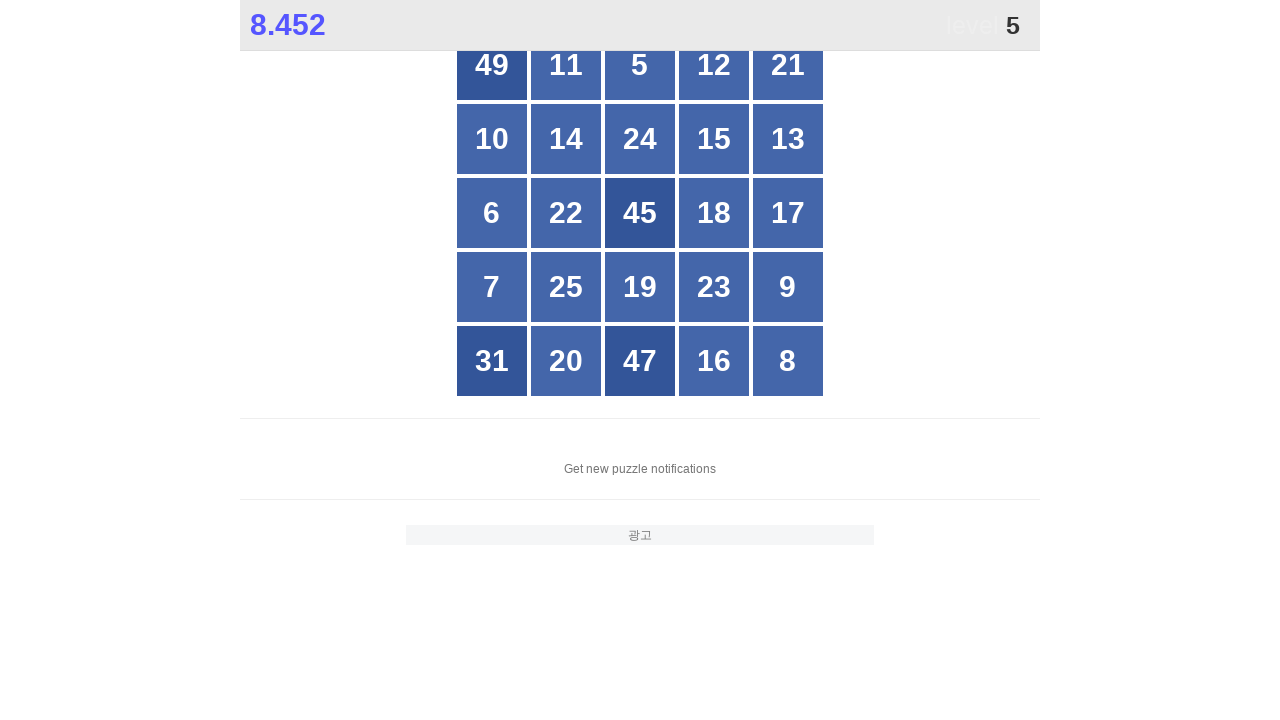

Read button text: 49
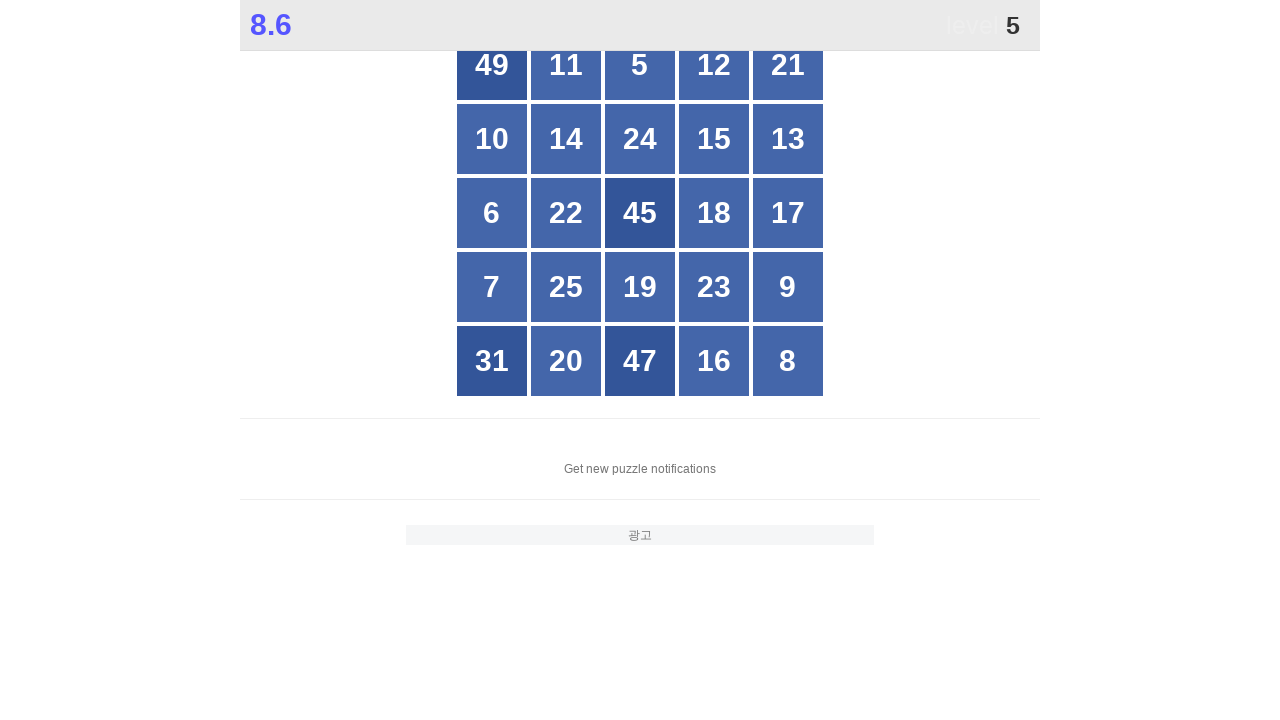

Read button text: 11
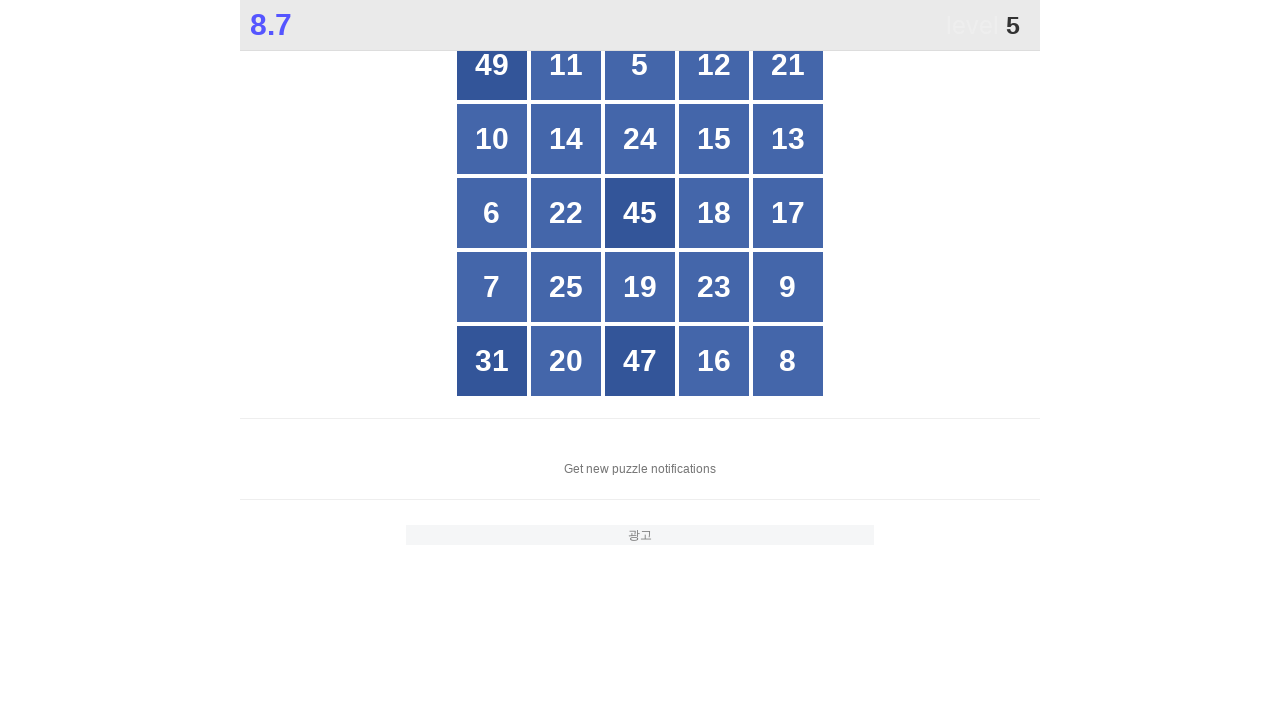

Read button text: 5
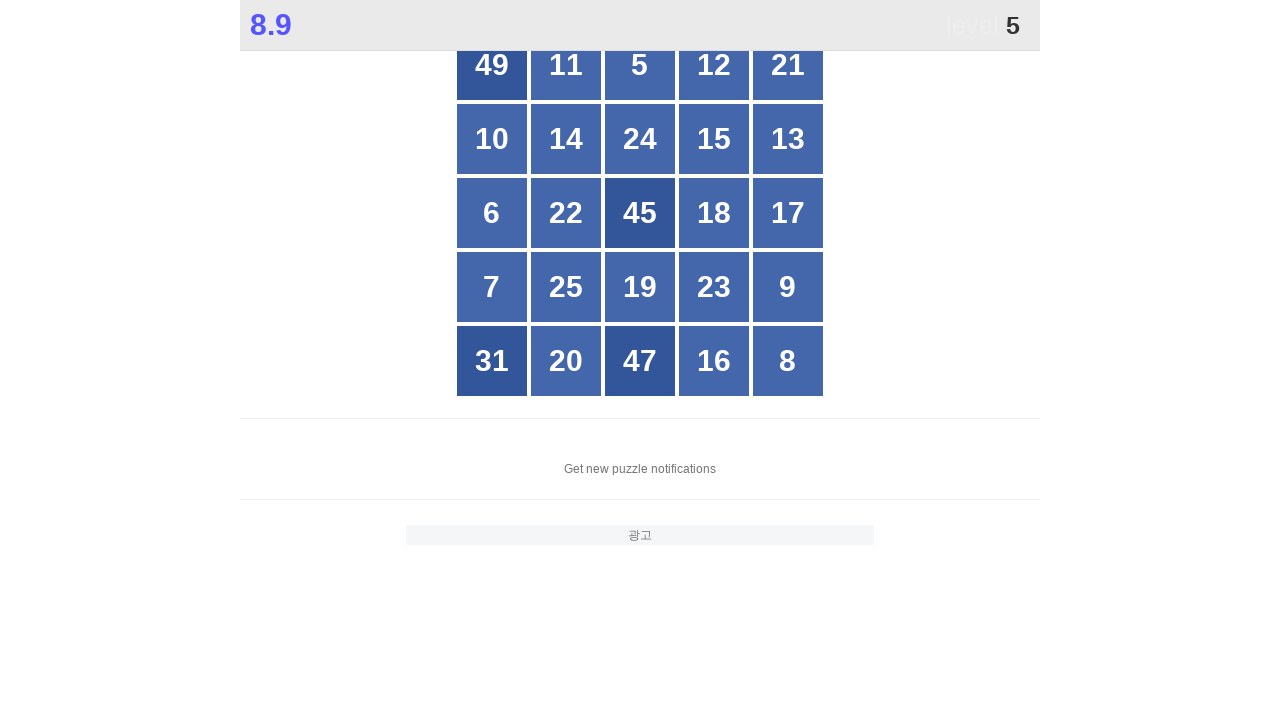

Clicked button with number 5 at (640, 65) on xpath=//*[@id="grid"]/div[*] >> nth=2
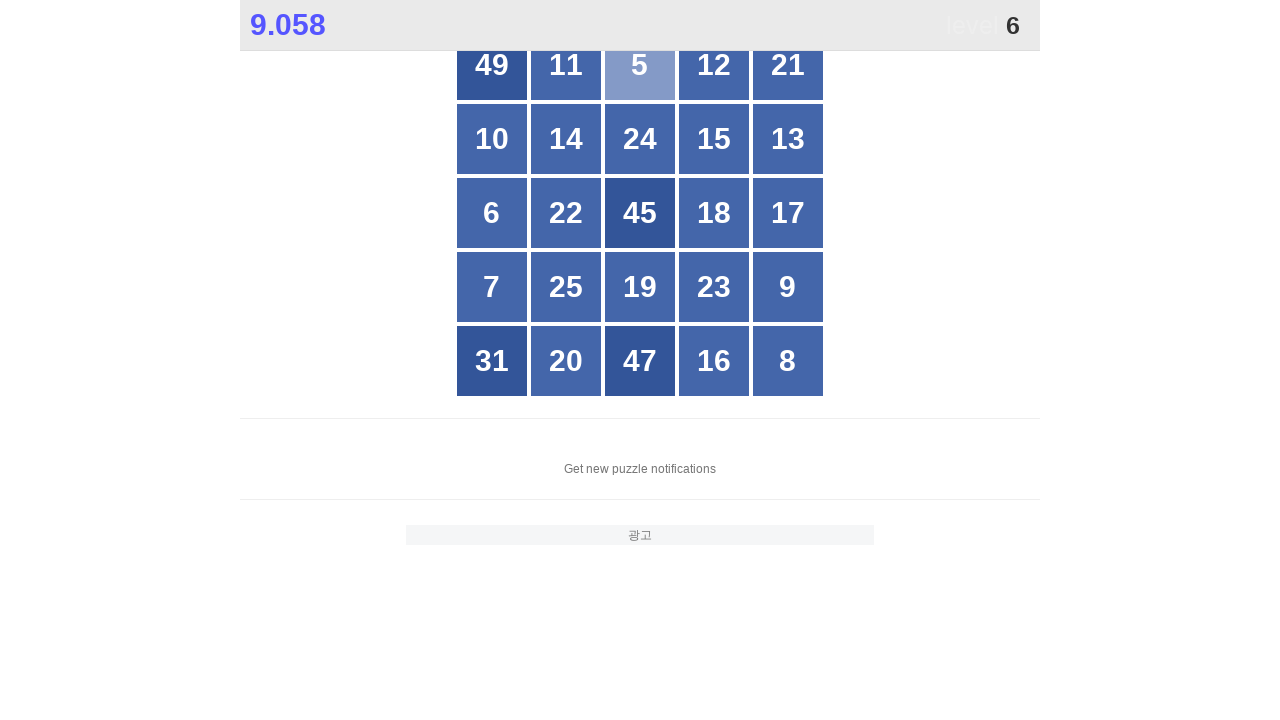

Waited 100ms for game to update after clicking 5
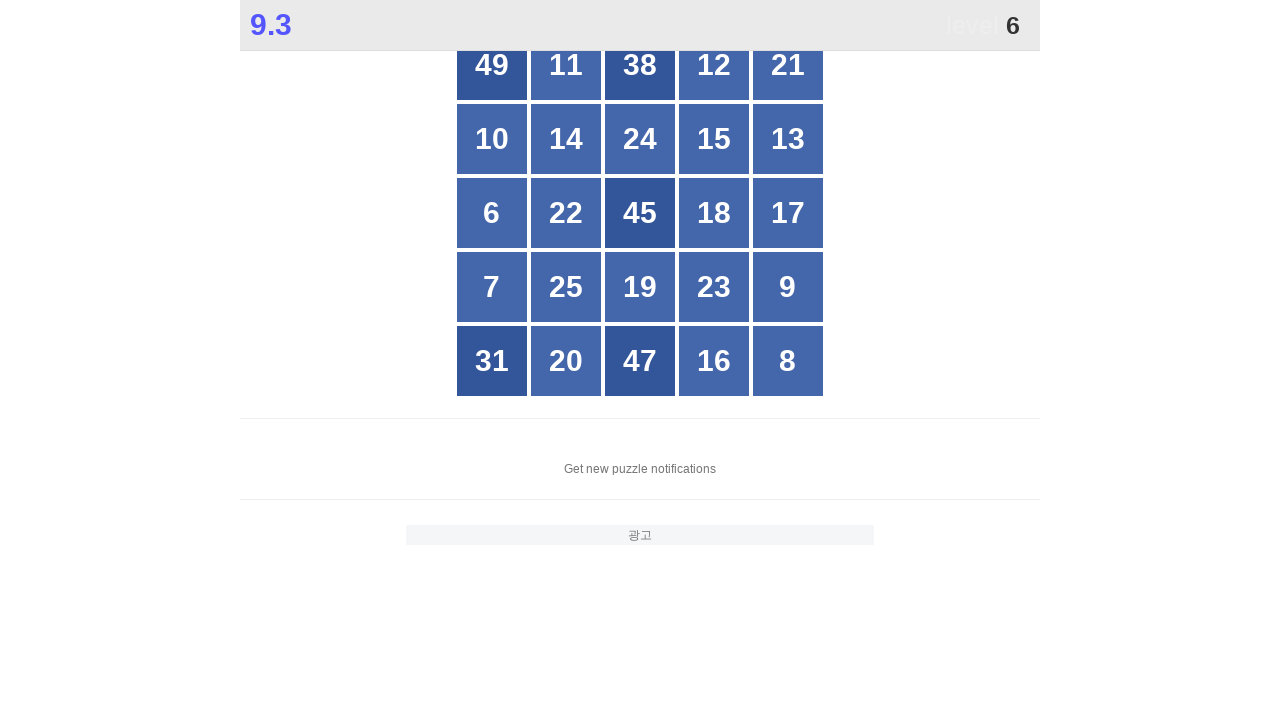

Located all grid buttons to find number 6
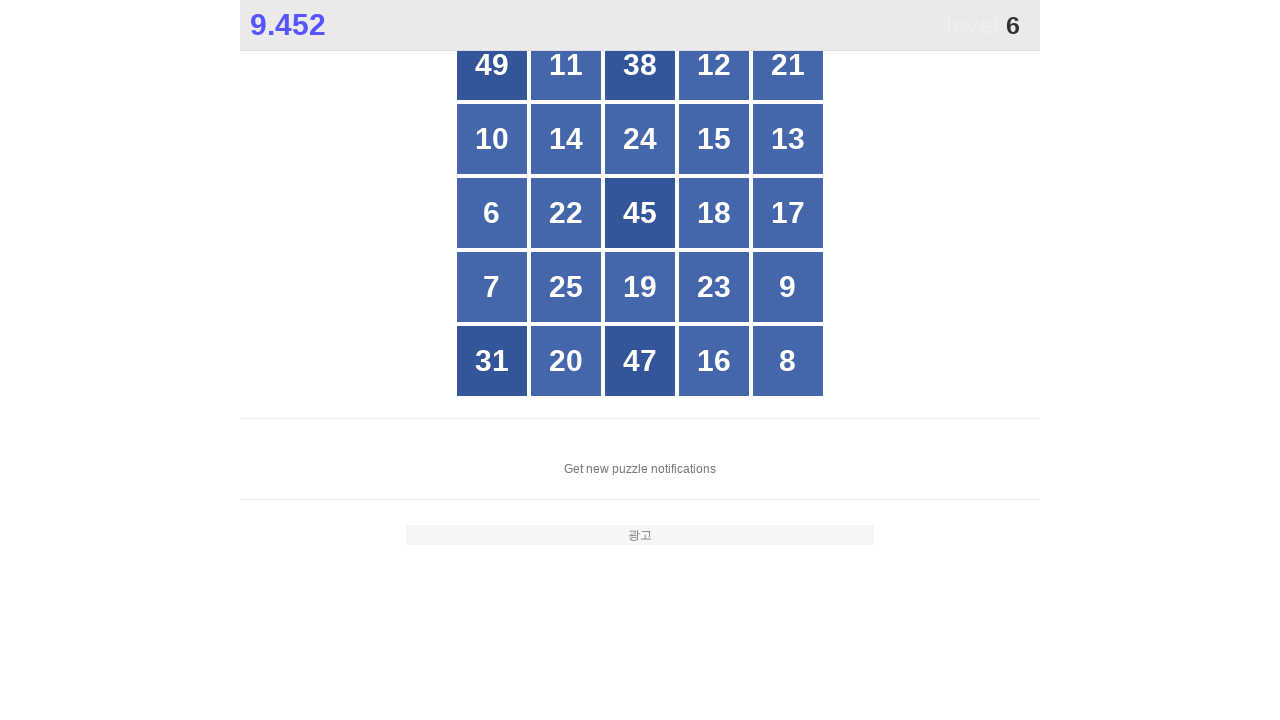

Read button text: 49
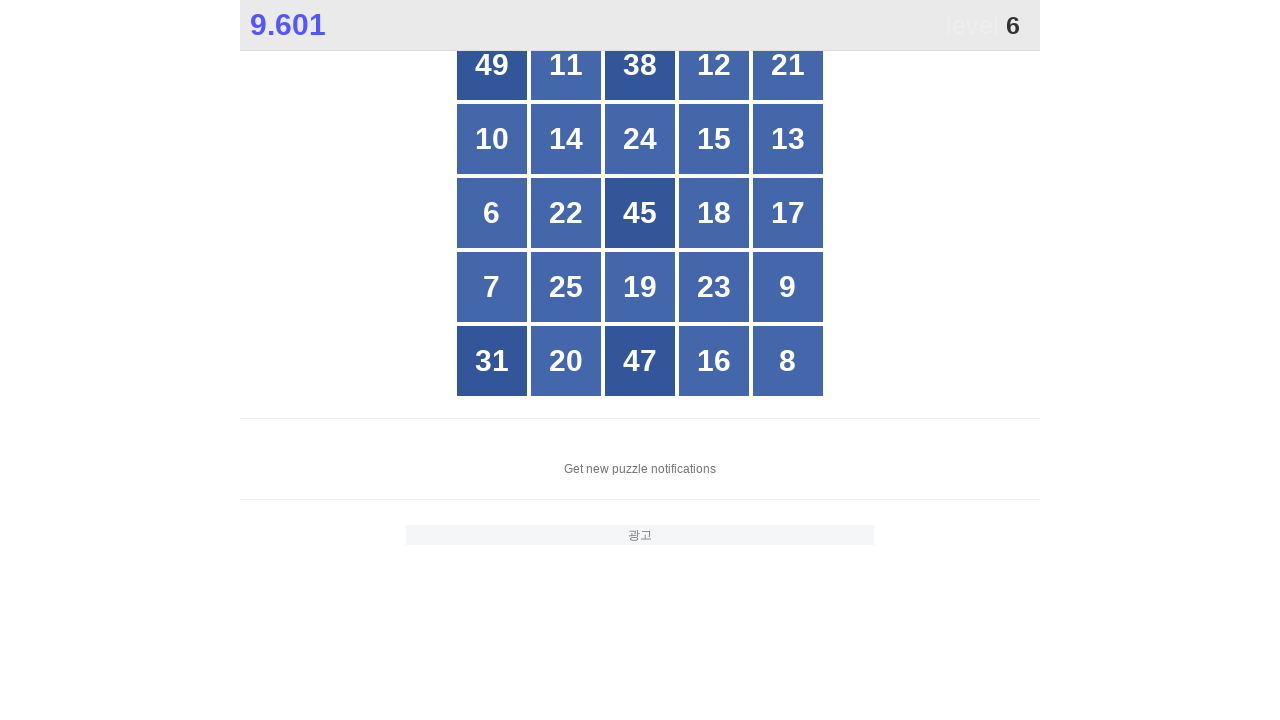

Read button text: 11
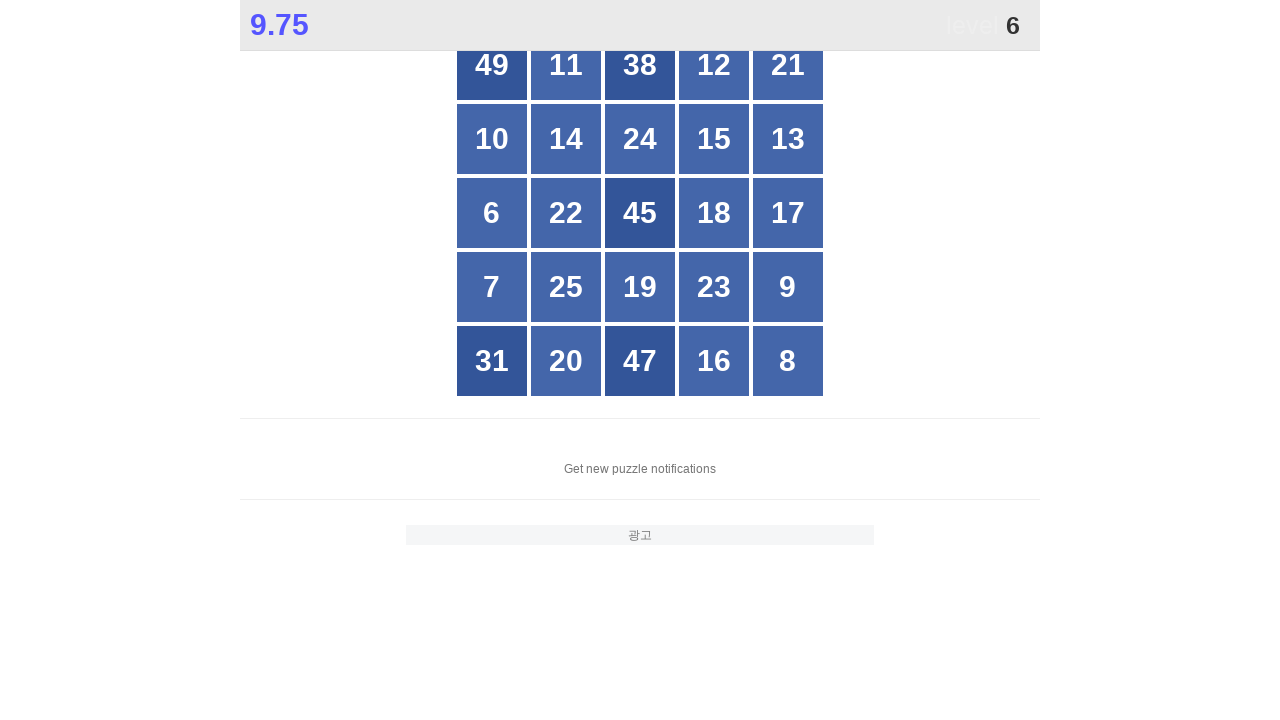

Read button text: 38
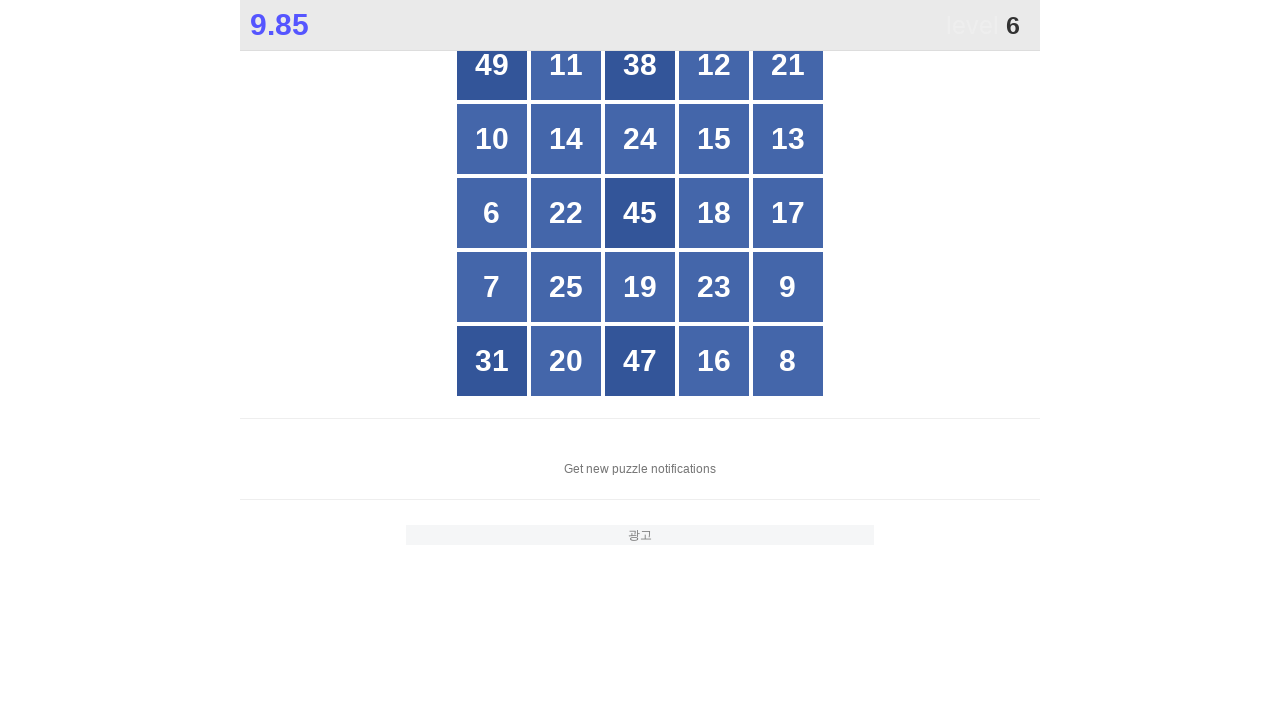

Read button text: 12
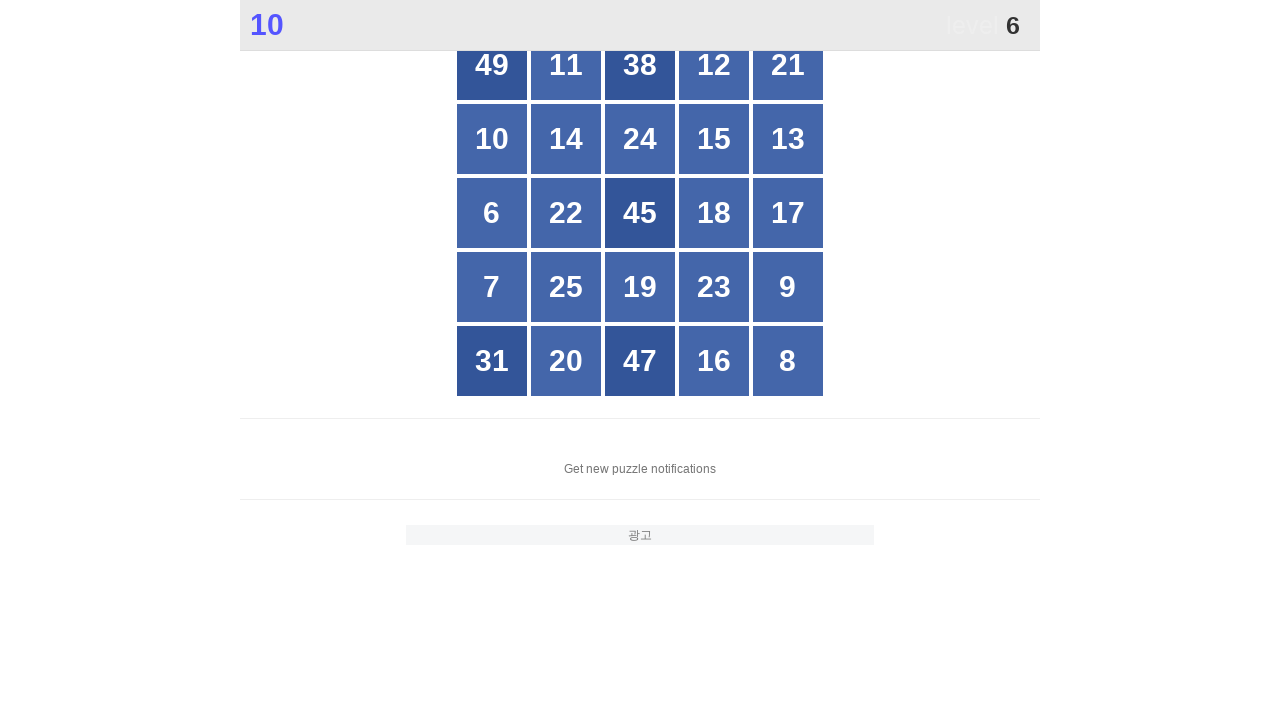

Read button text: 21
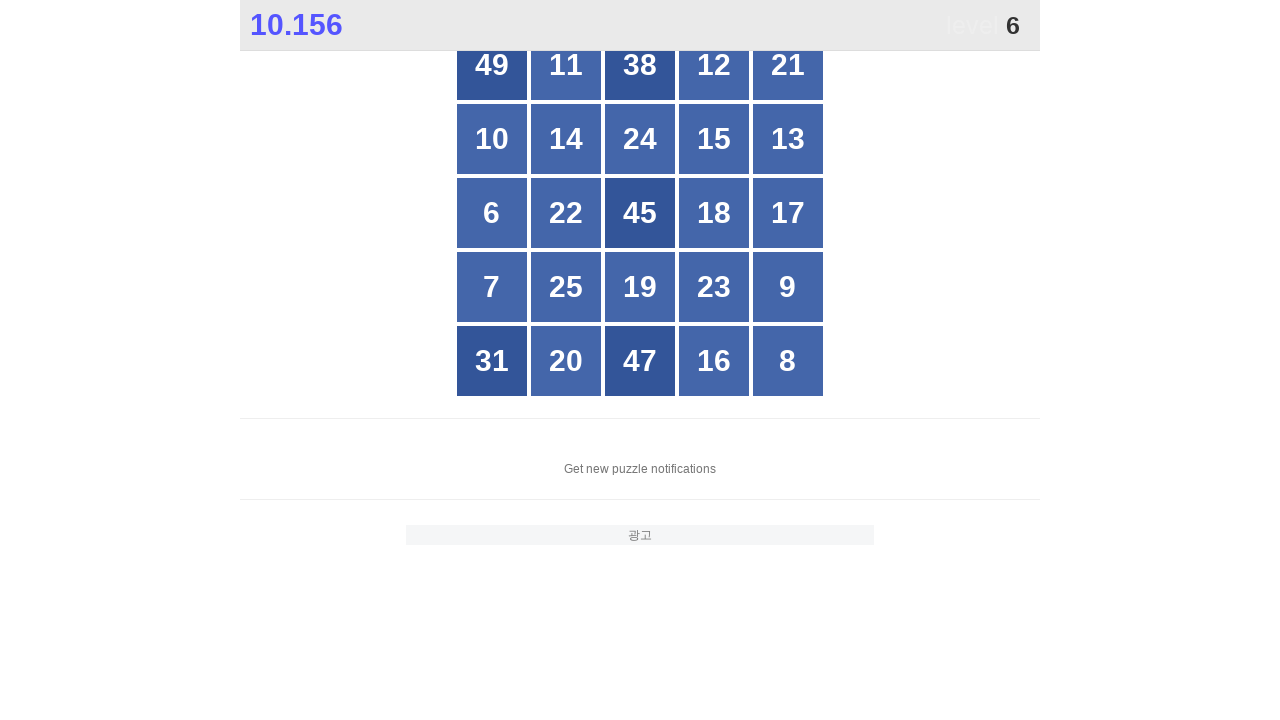

Read button text: 10
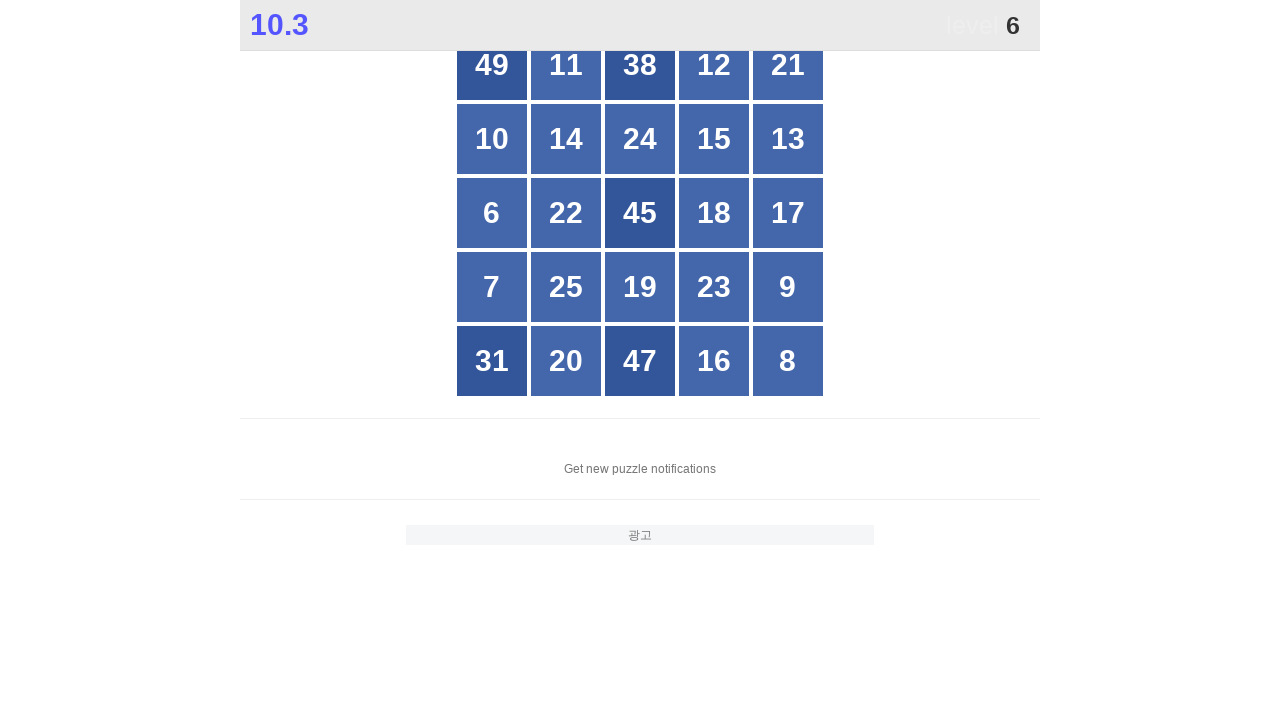

Read button text: 14
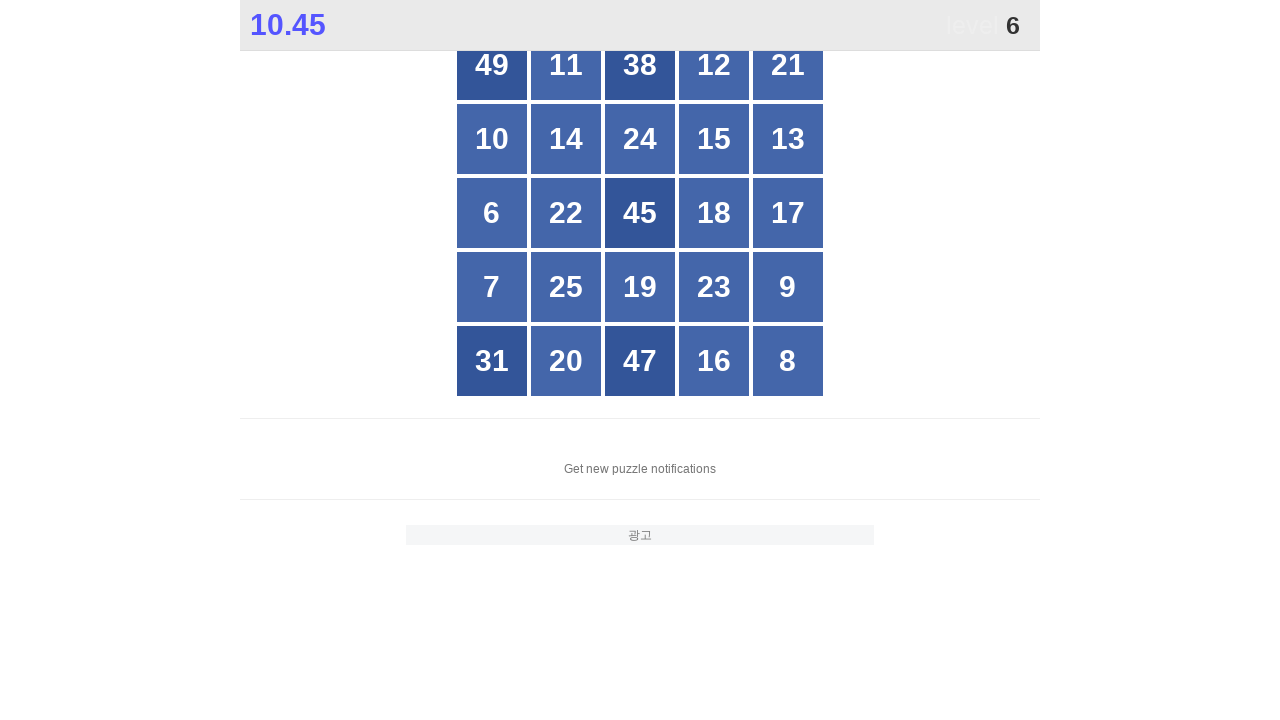

Read button text: 24
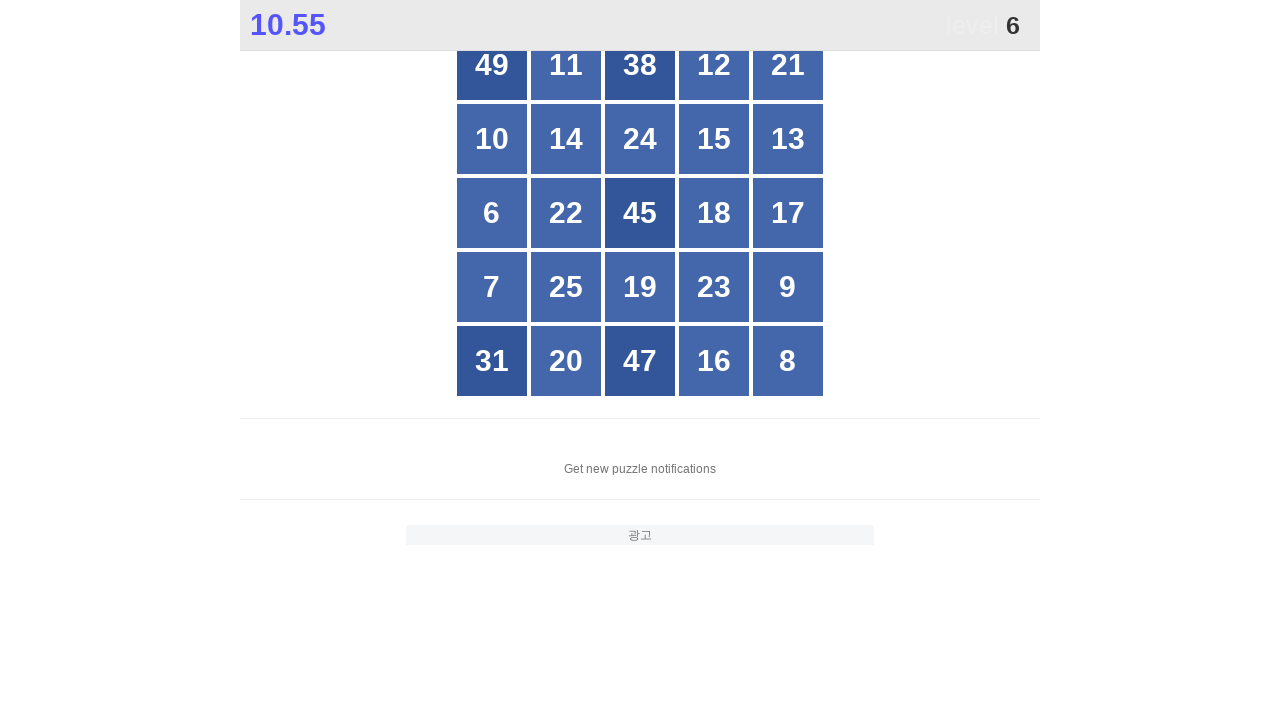

Read button text: 15
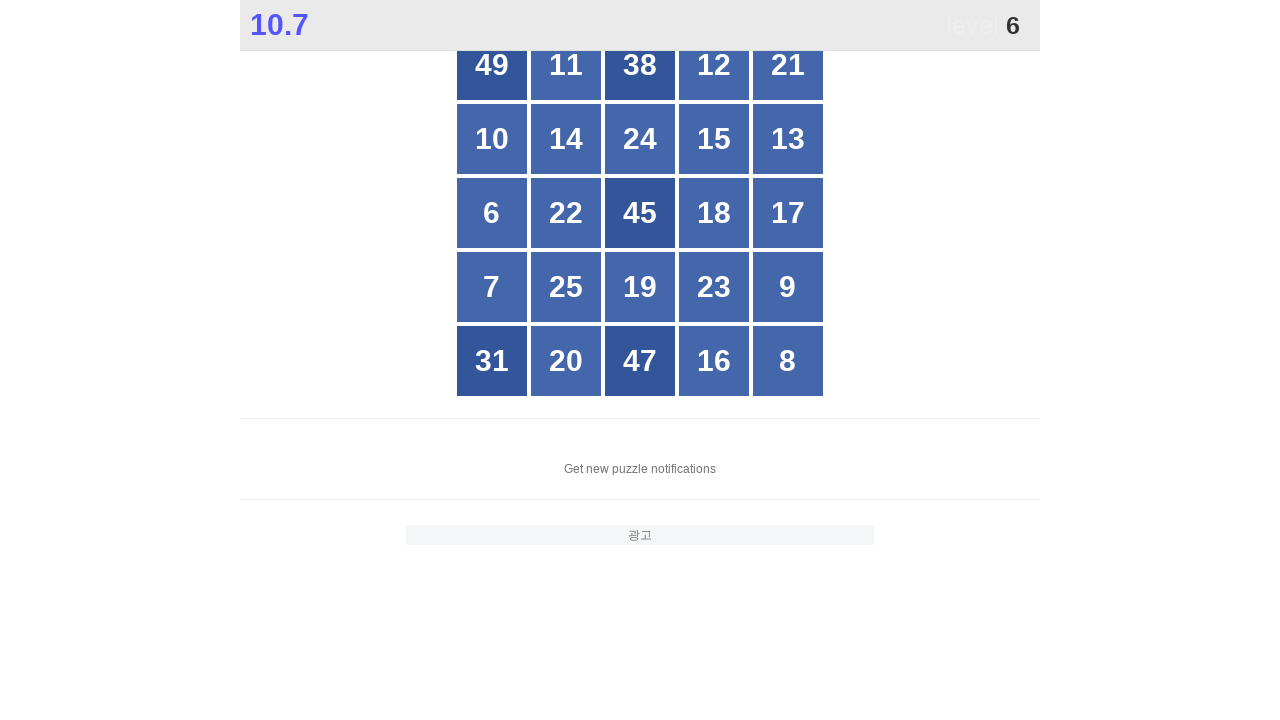

Read button text: 13
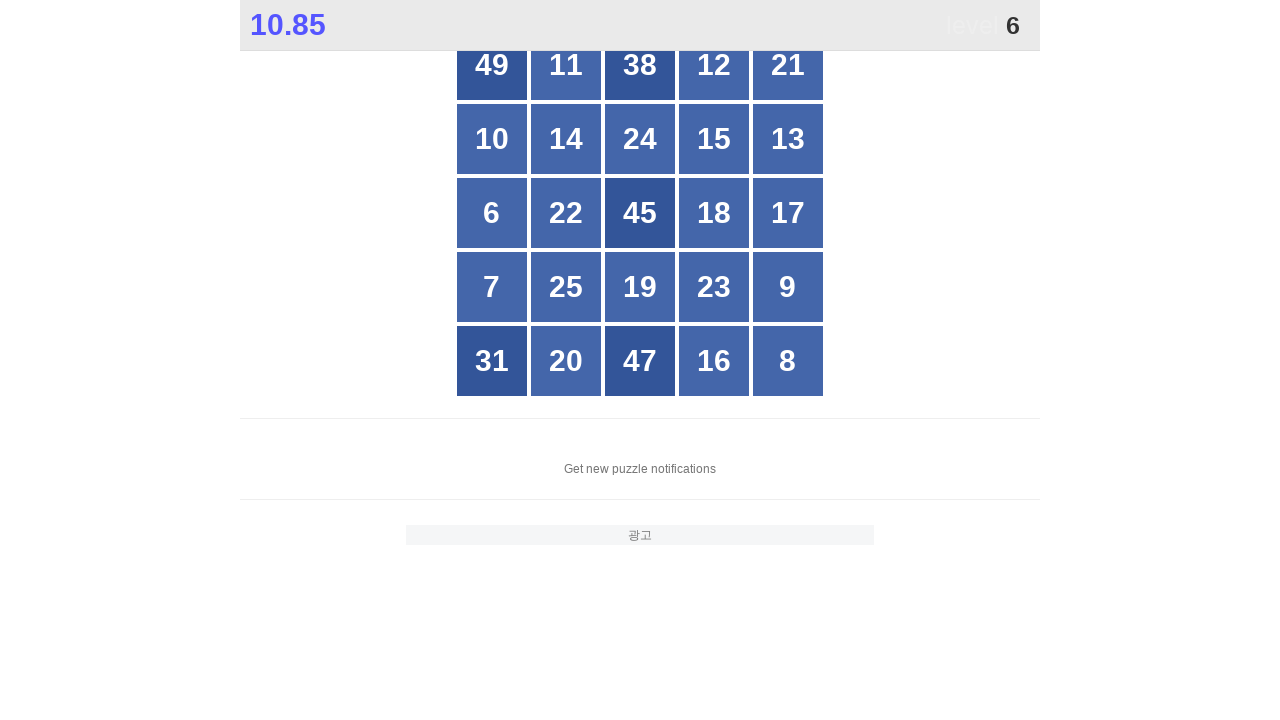

Read button text: 6
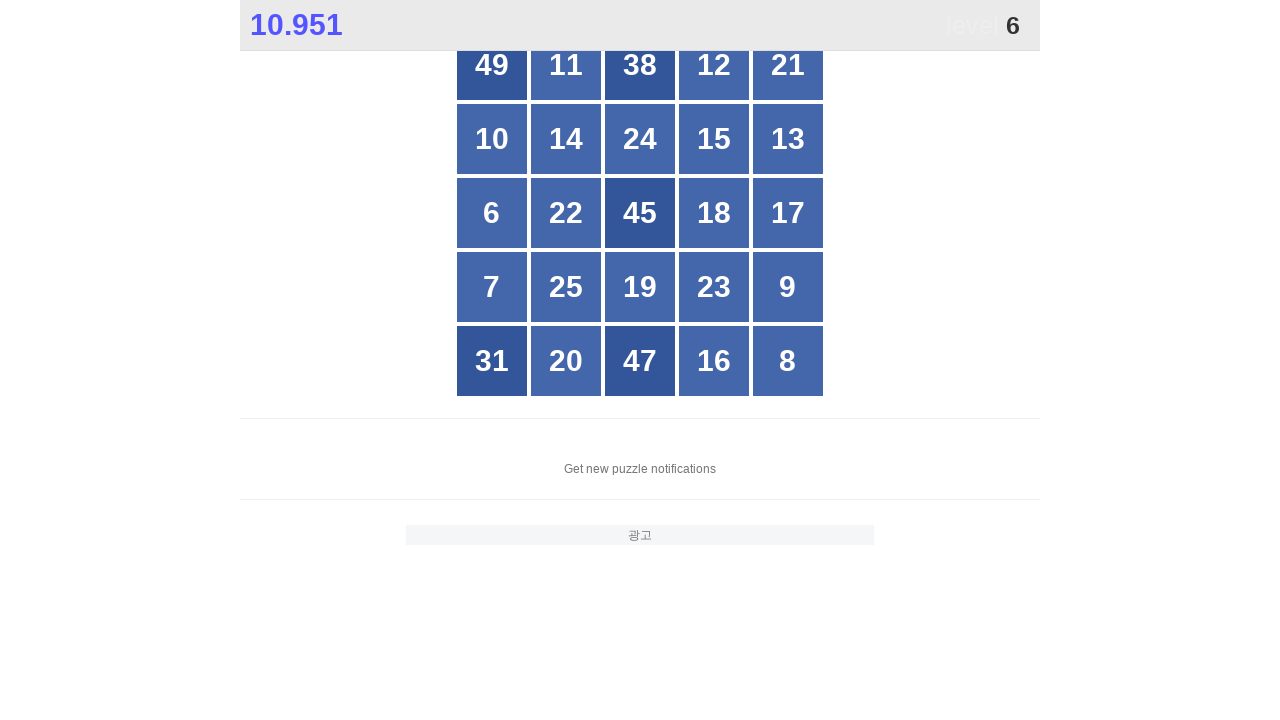

Clicked button with number 6 at (492, 213) on xpath=//*[@id="grid"]/div[*] >> nth=10
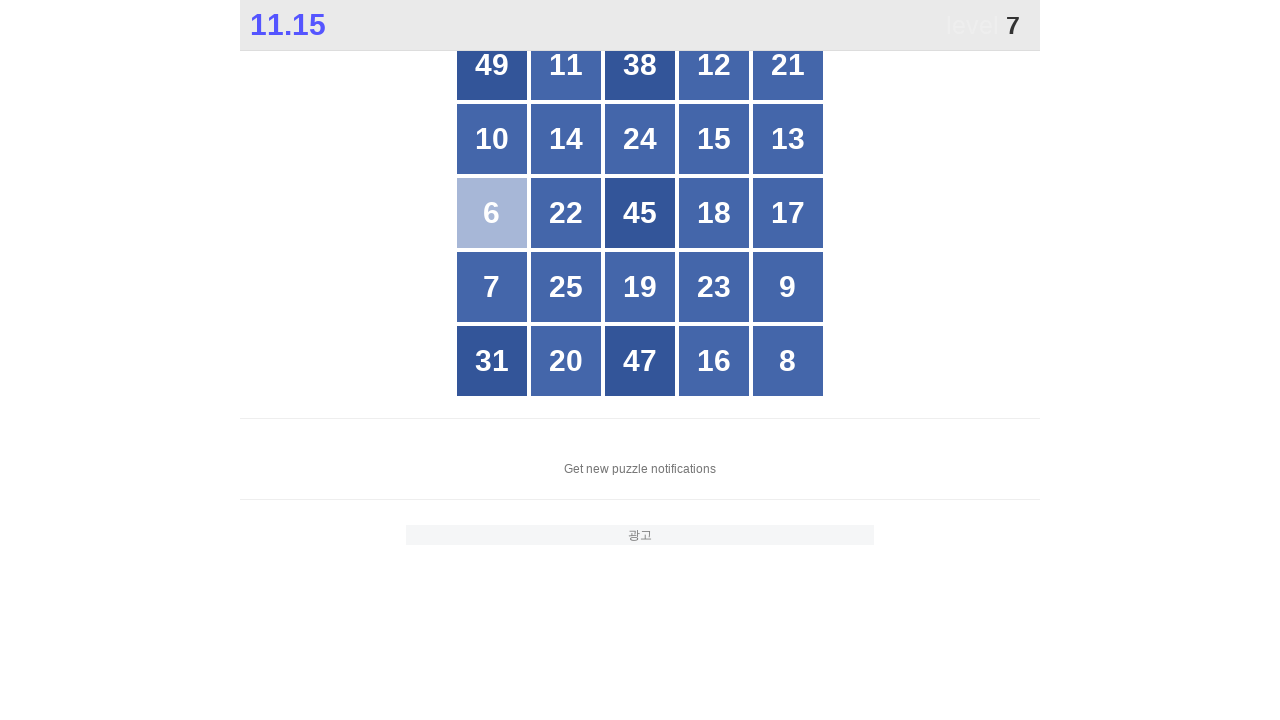

Waited 100ms for game to update after clicking 6
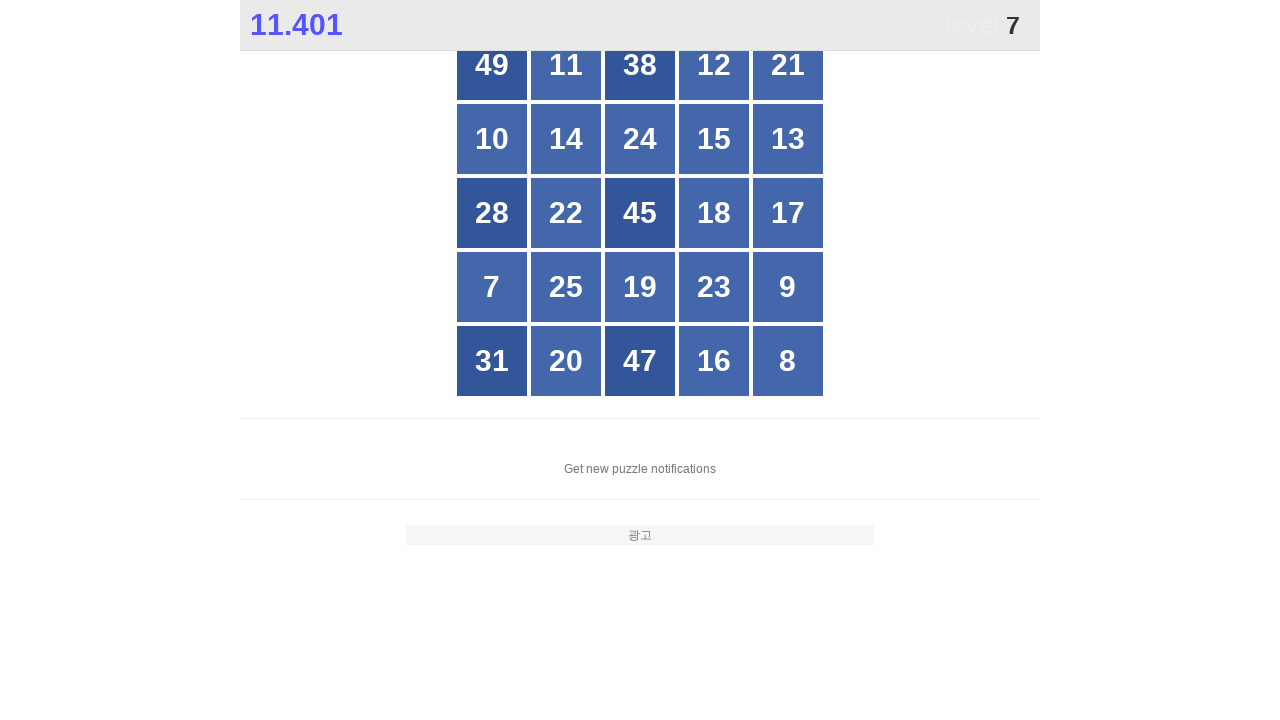

Located all grid buttons to find number 7
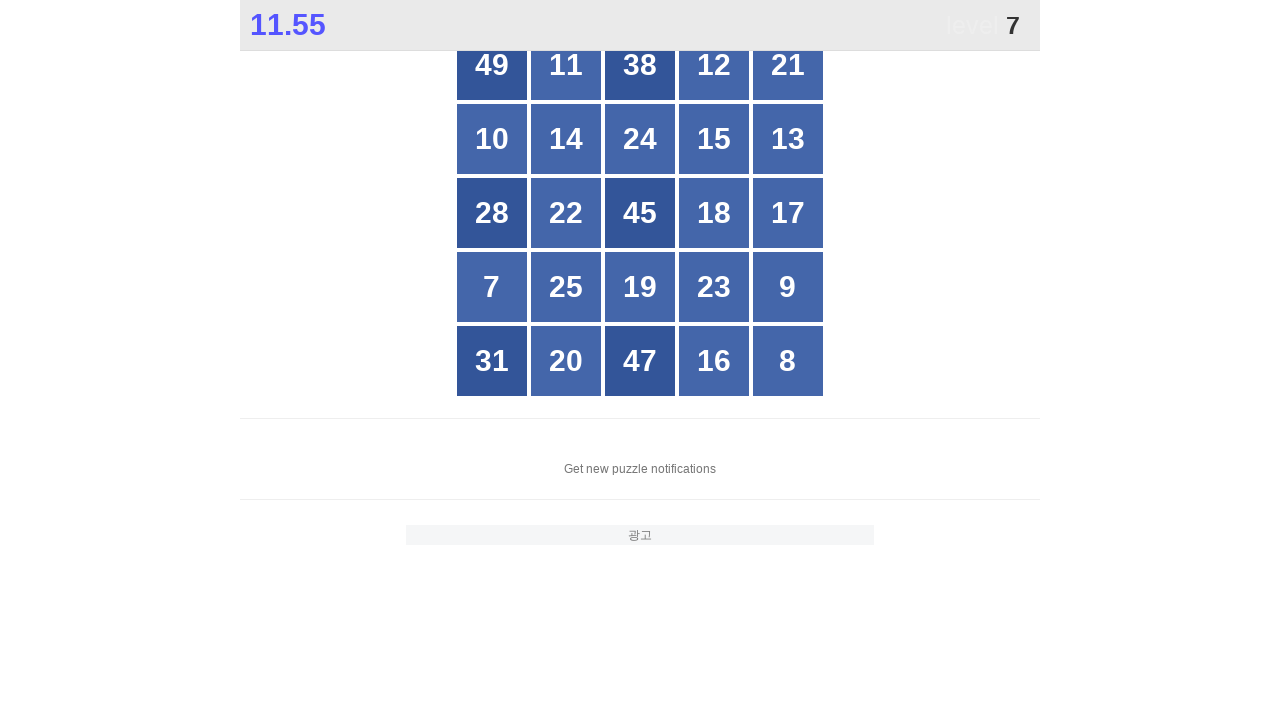

Read button text: 49
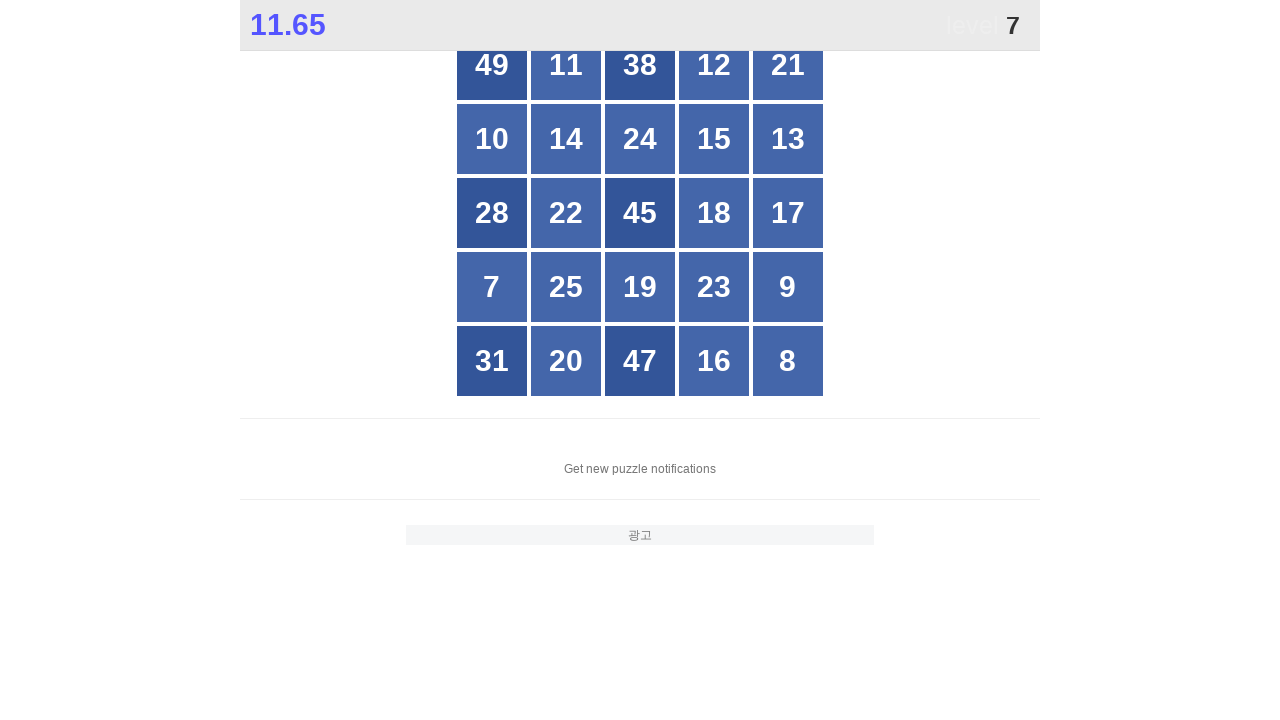

Read button text: 11
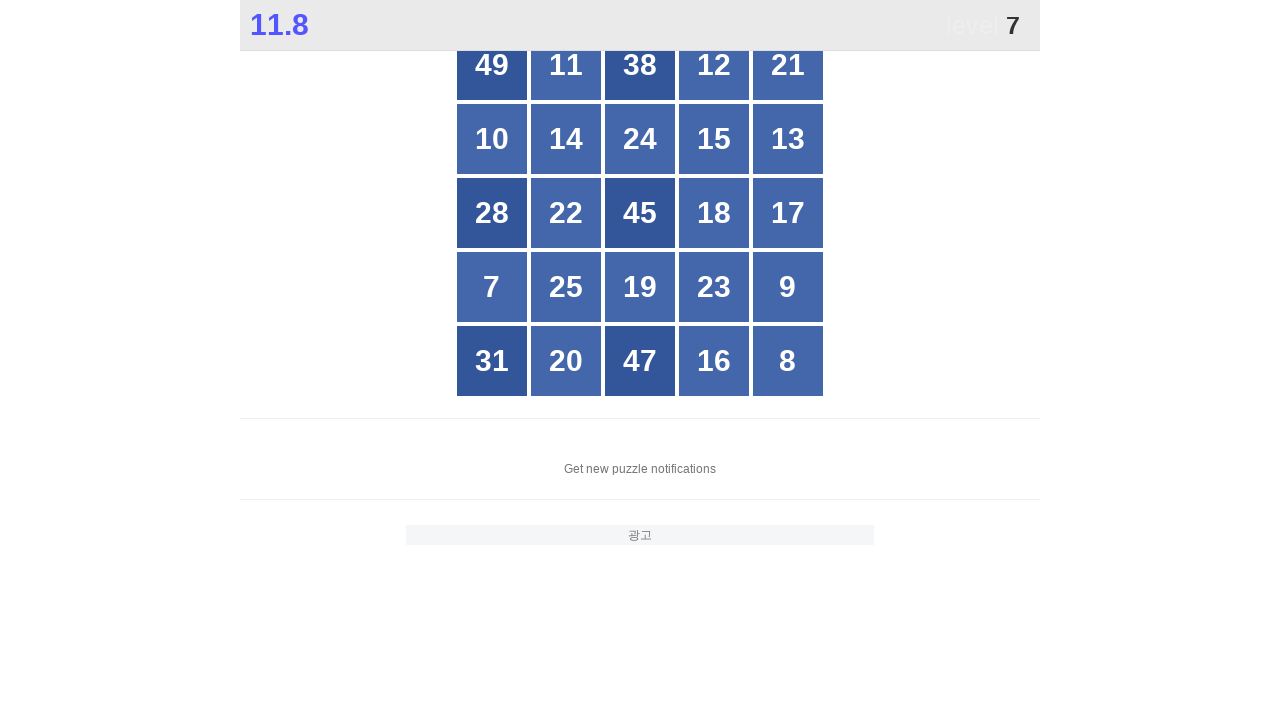

Read button text: 38
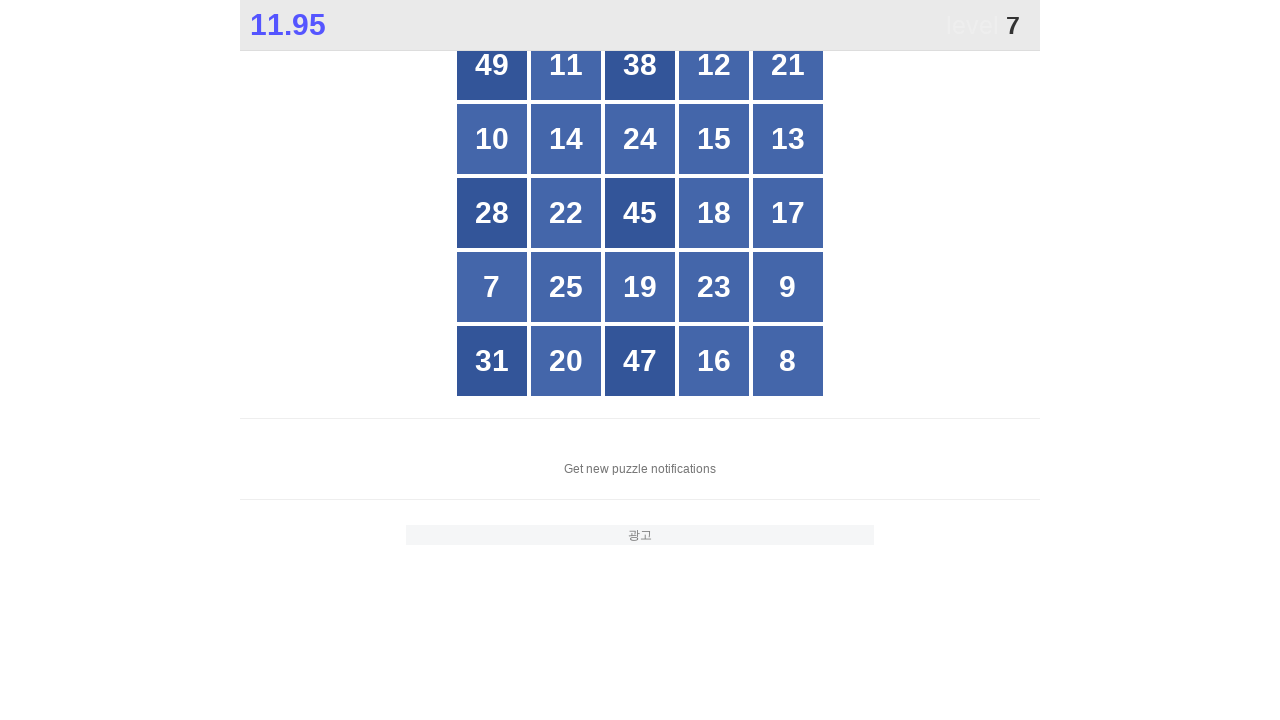

Read button text: 12
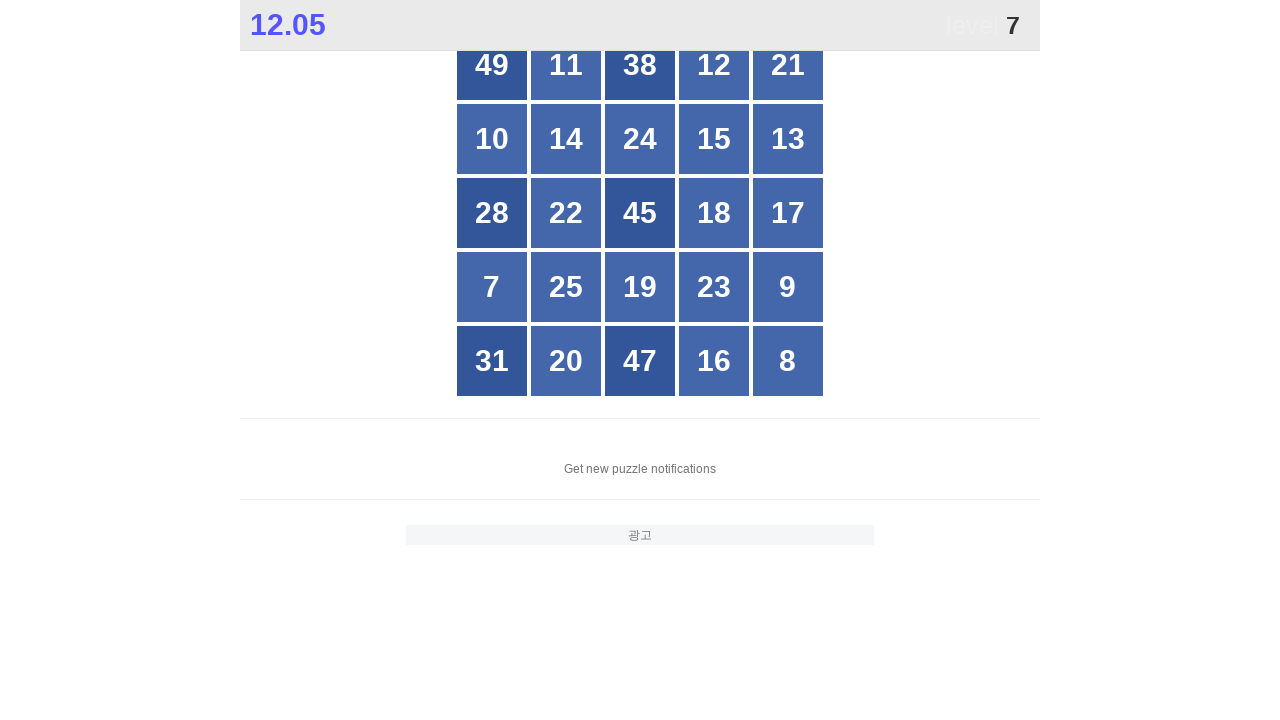

Read button text: 21
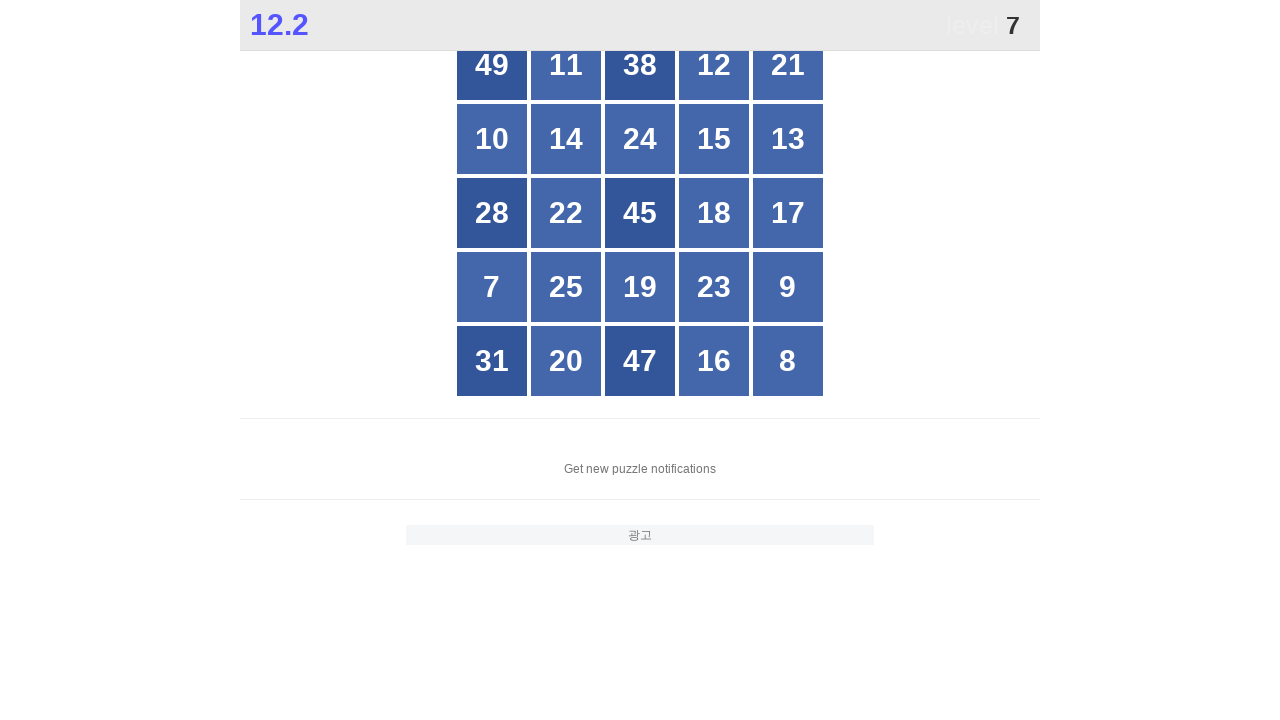

Read button text: 10
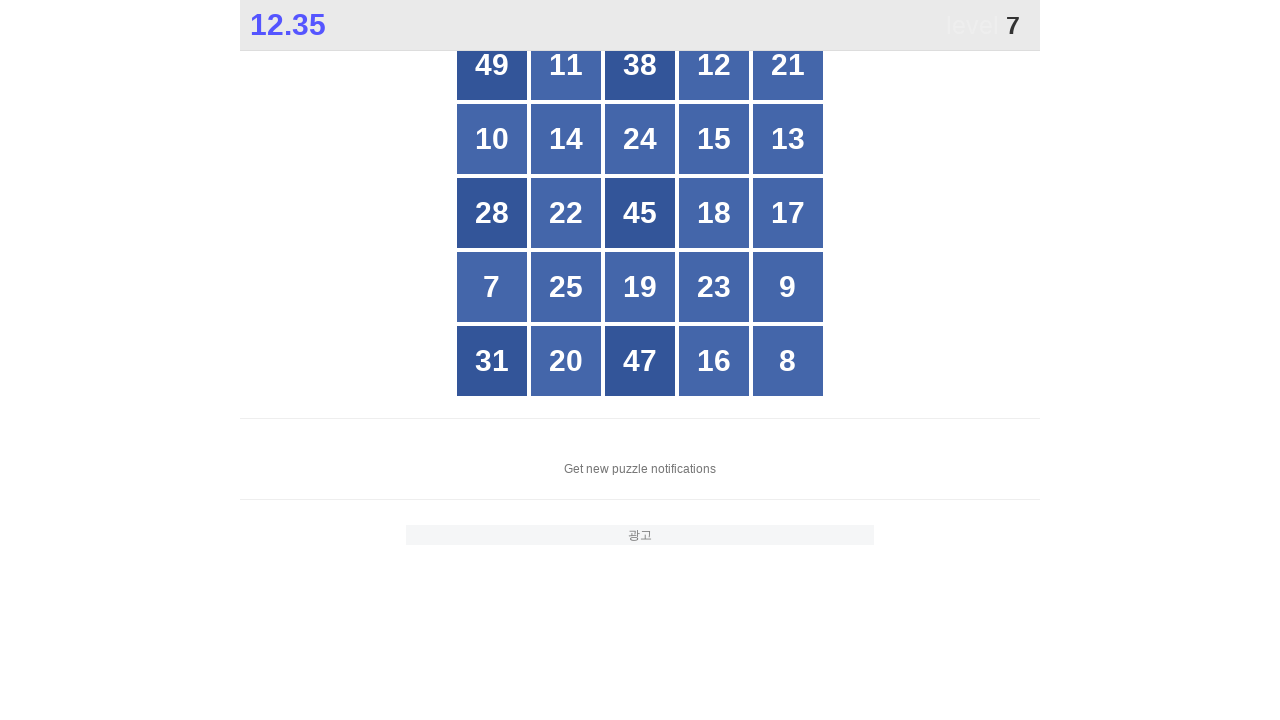

Read button text: 14
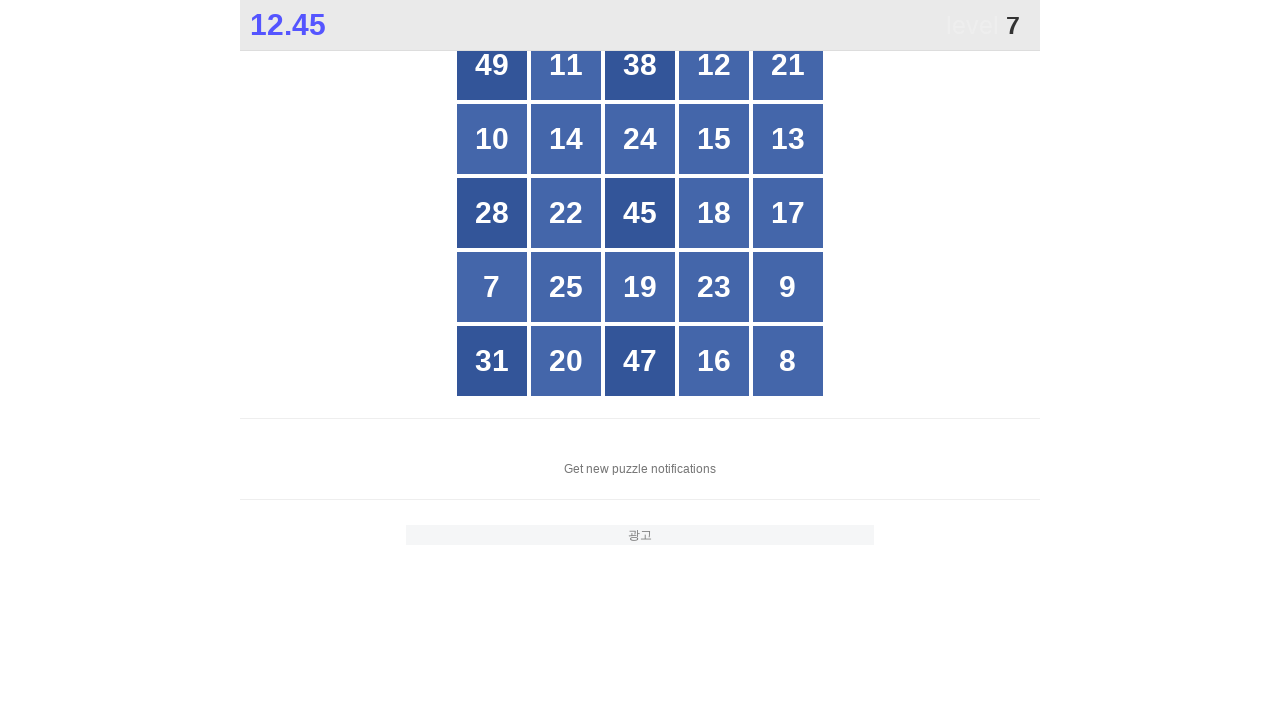

Read button text: 24
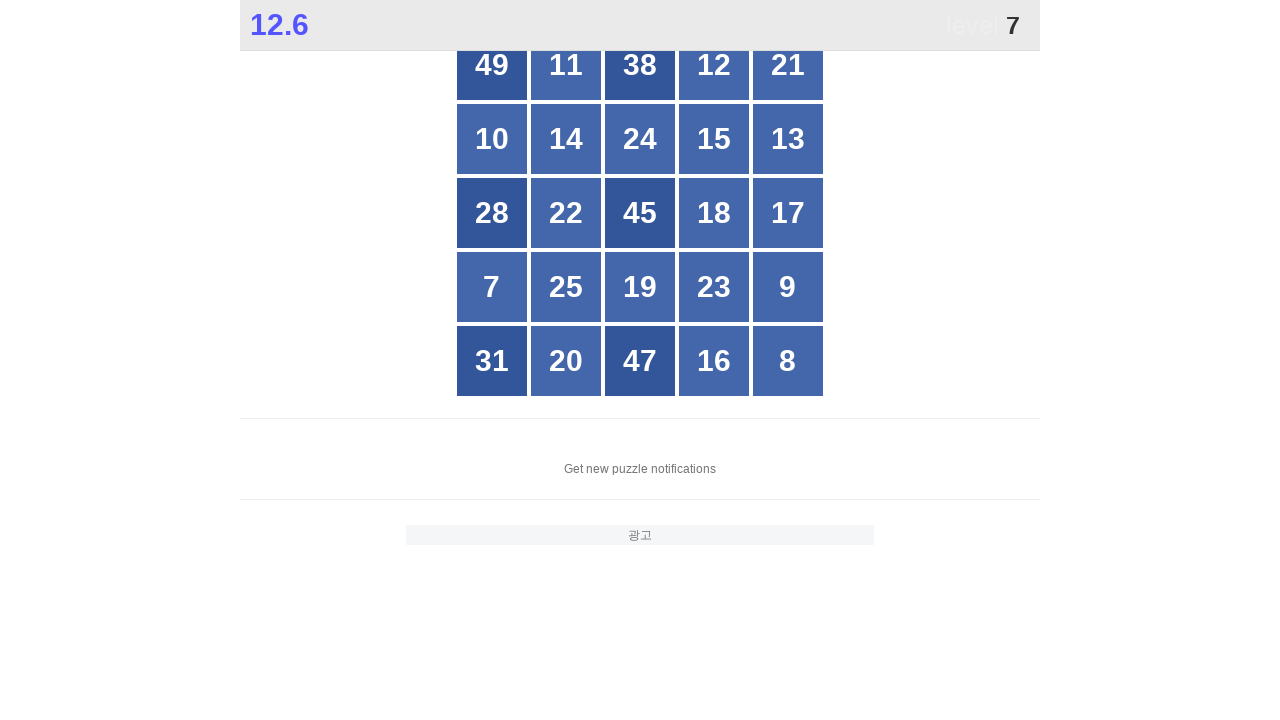

Read button text: 15
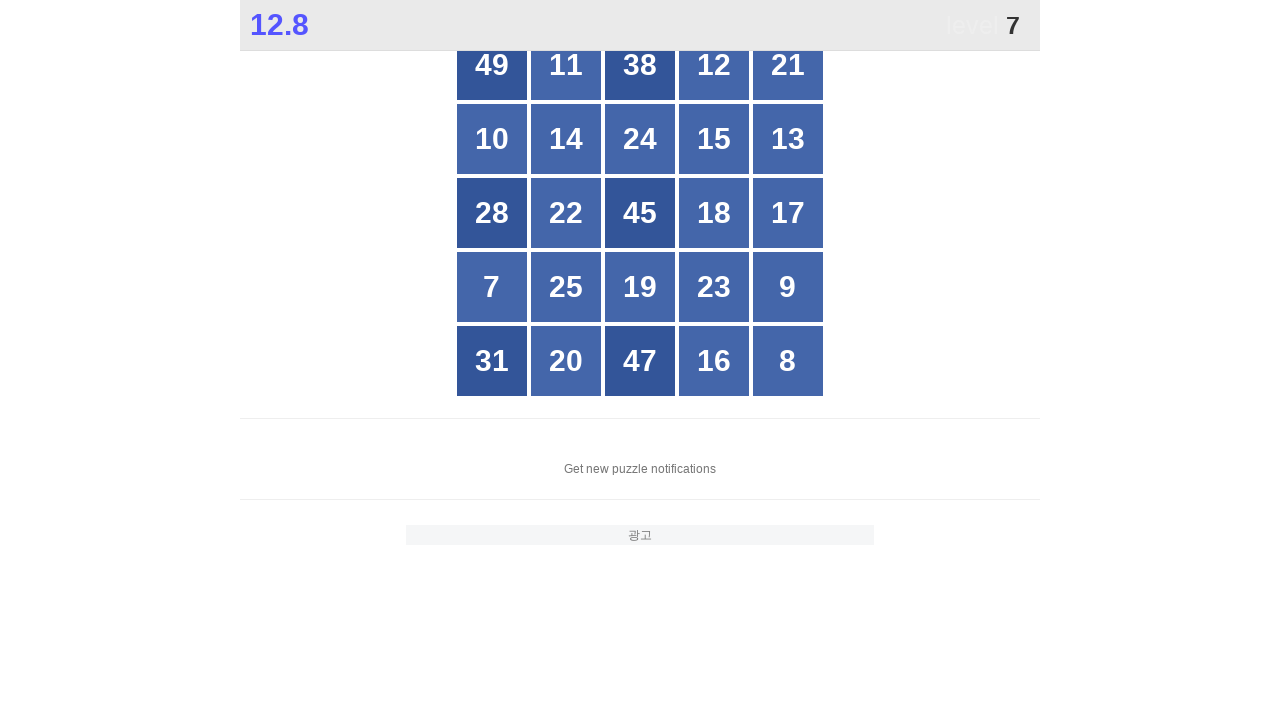

Read button text: 13
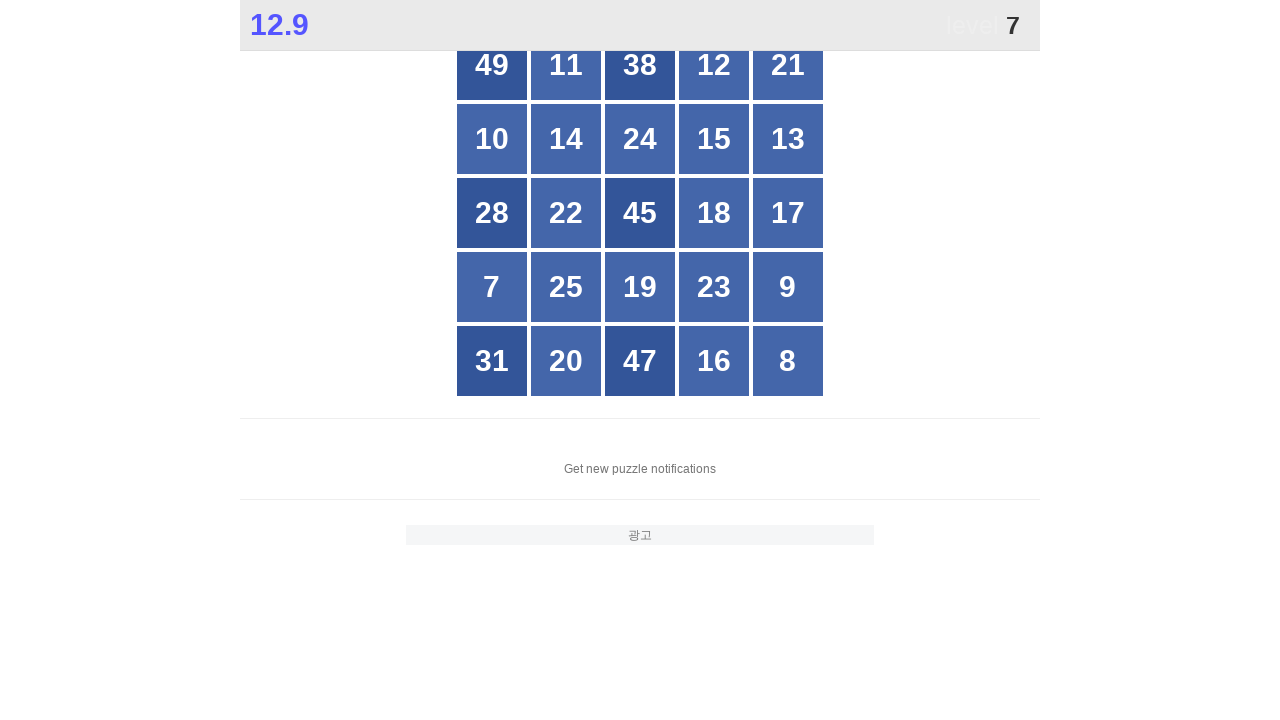

Read button text: 28
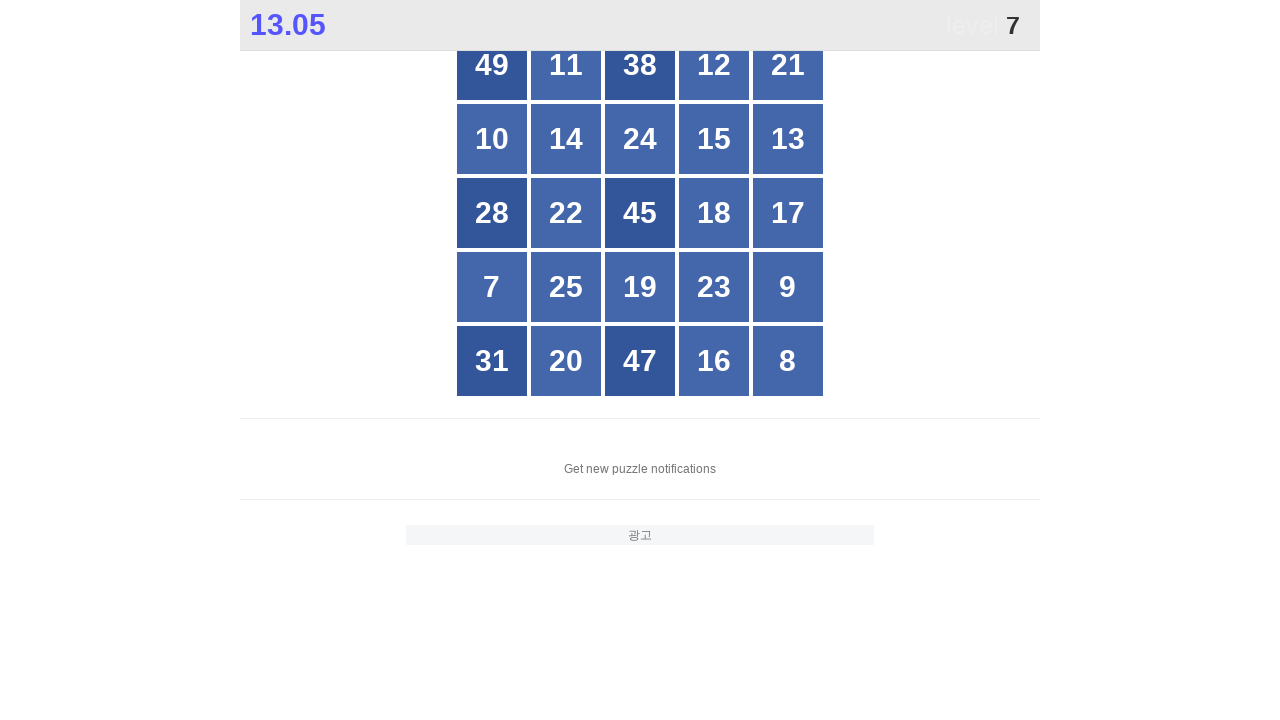

Read button text: 22
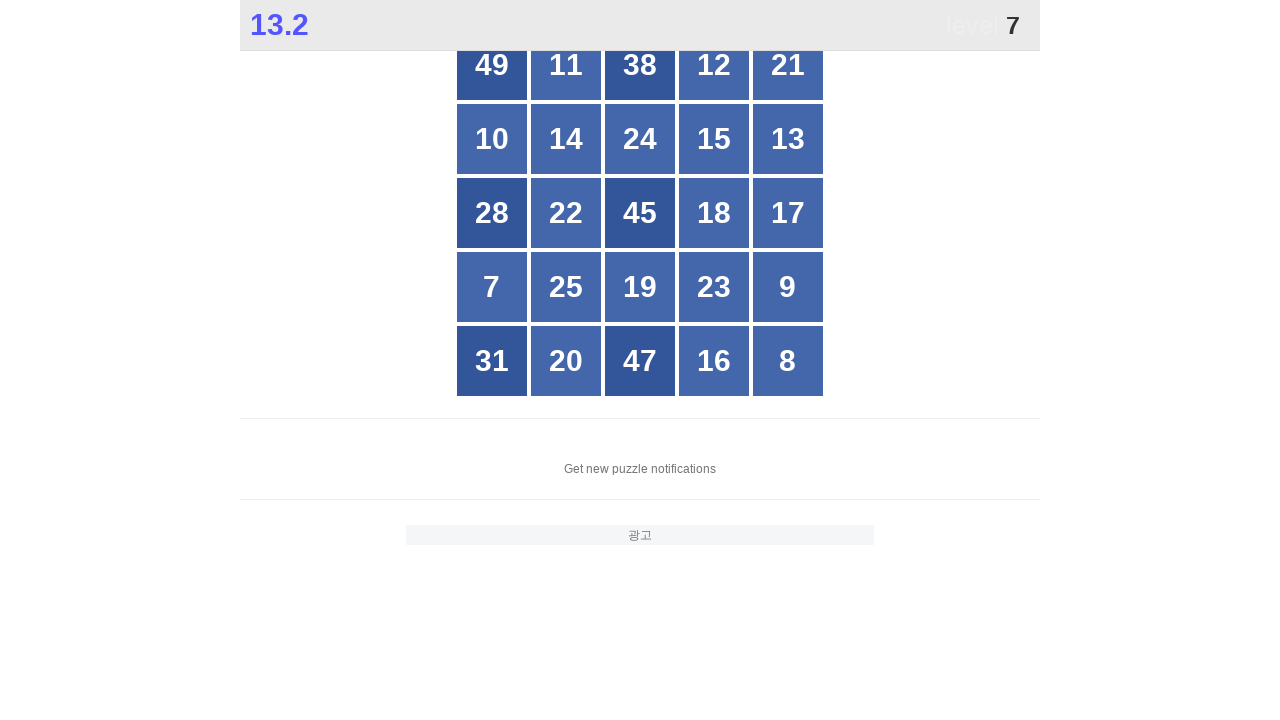

Read button text: 45
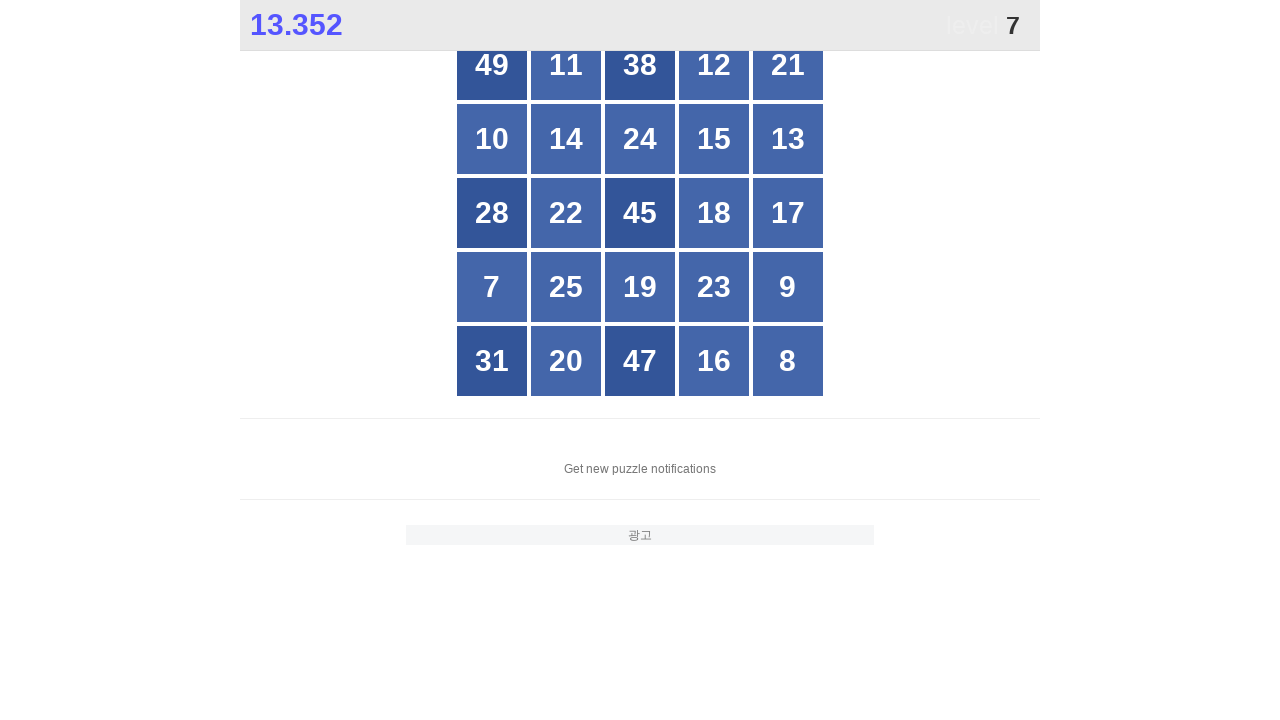

Read button text: 18
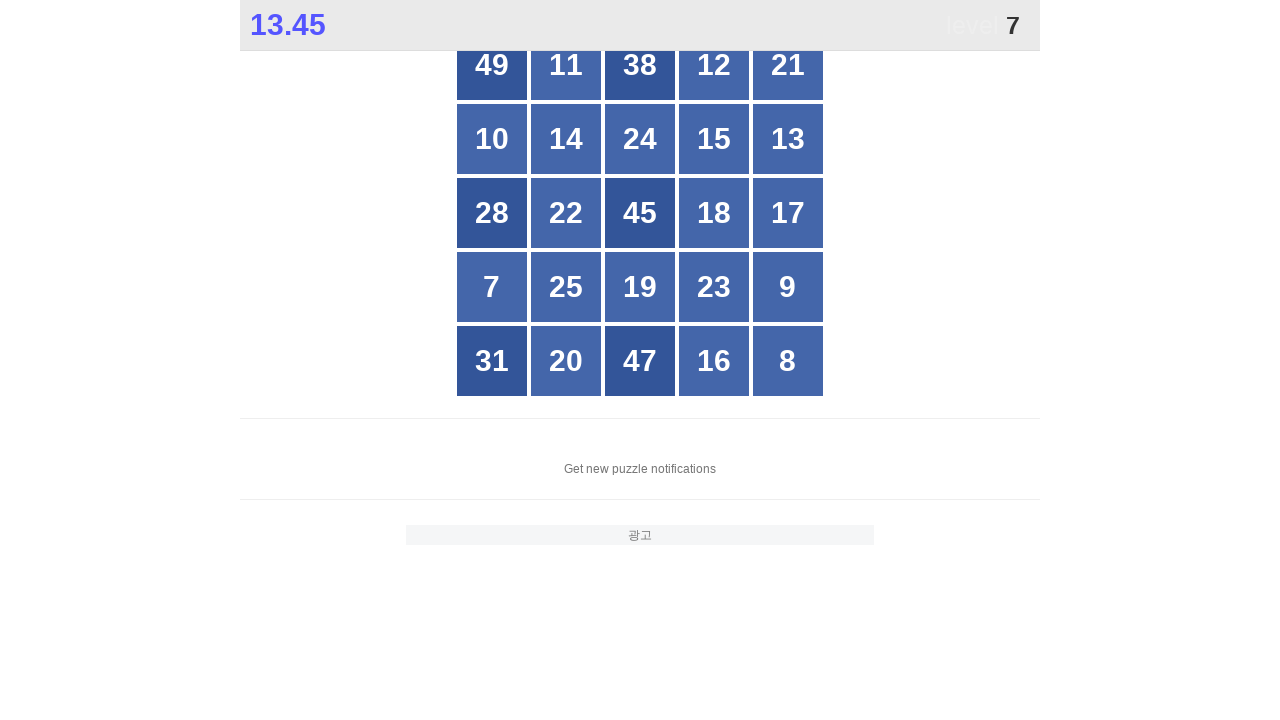

Read button text: 17
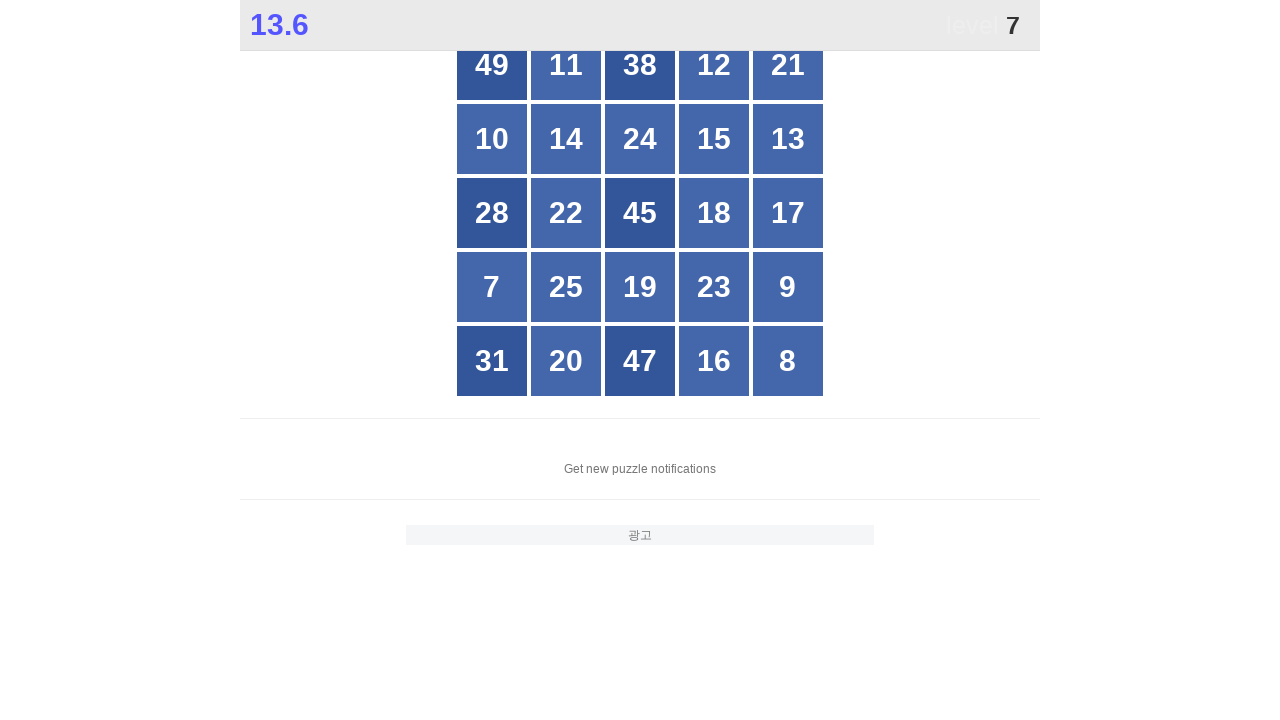

Read button text: 7
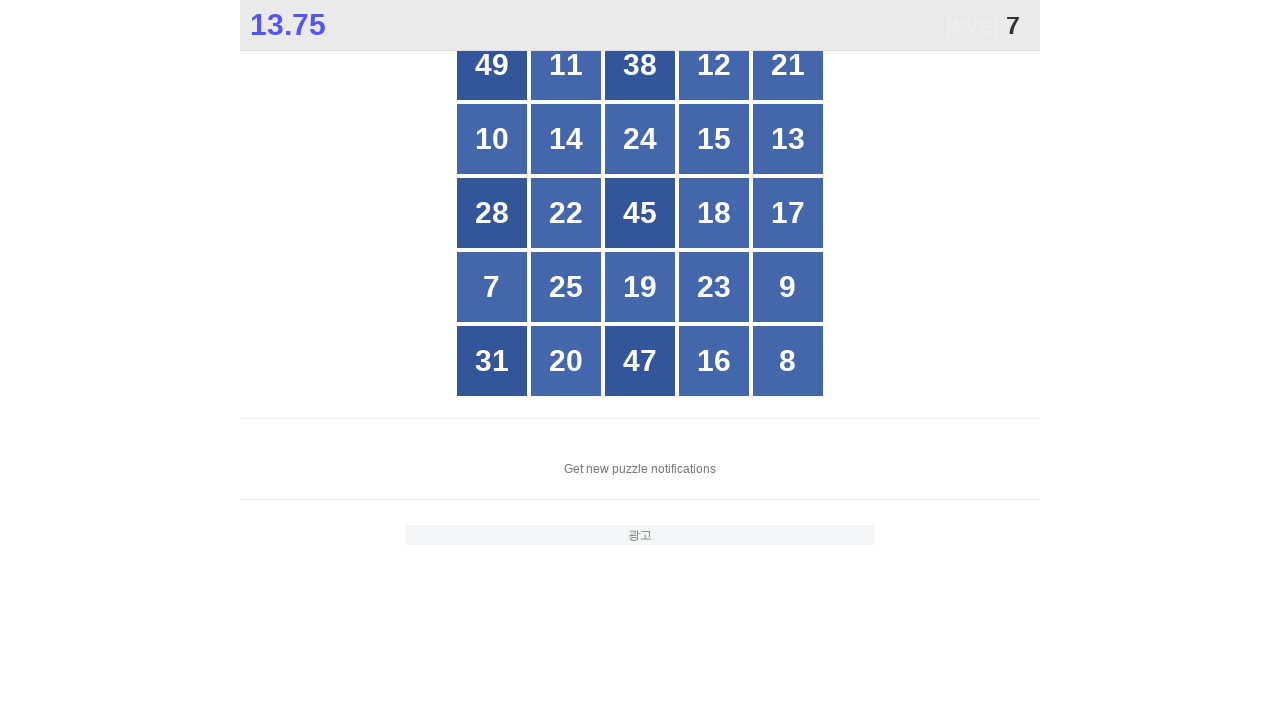

Clicked button with number 7 at (492, 287) on xpath=//*[@id="grid"]/div[*] >> nth=15
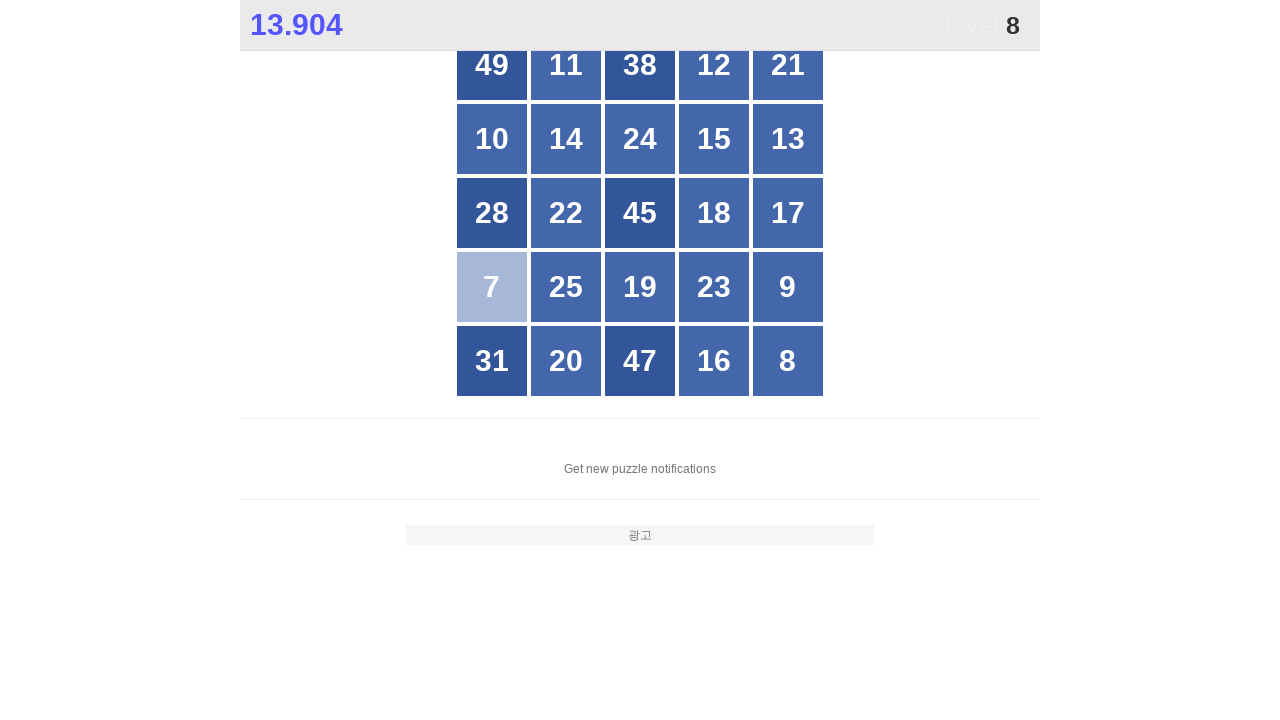

Waited 100ms for game to update after clicking 7
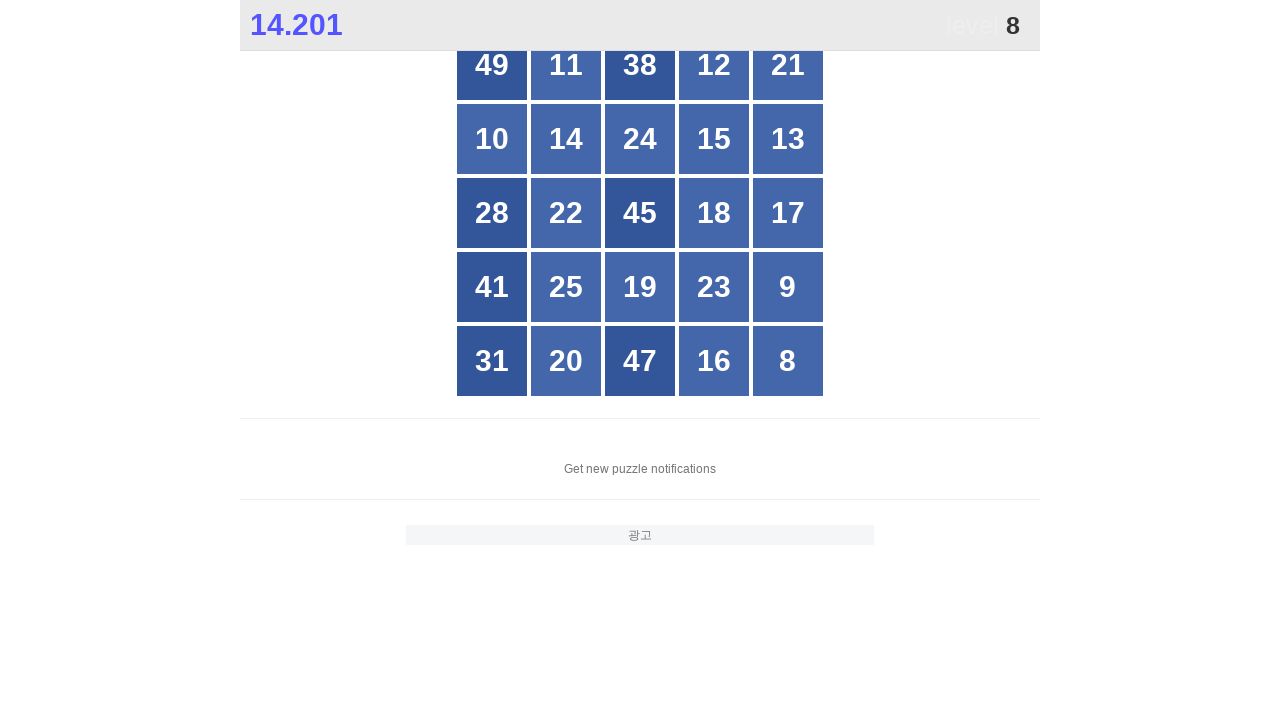

Located all grid buttons to find number 8
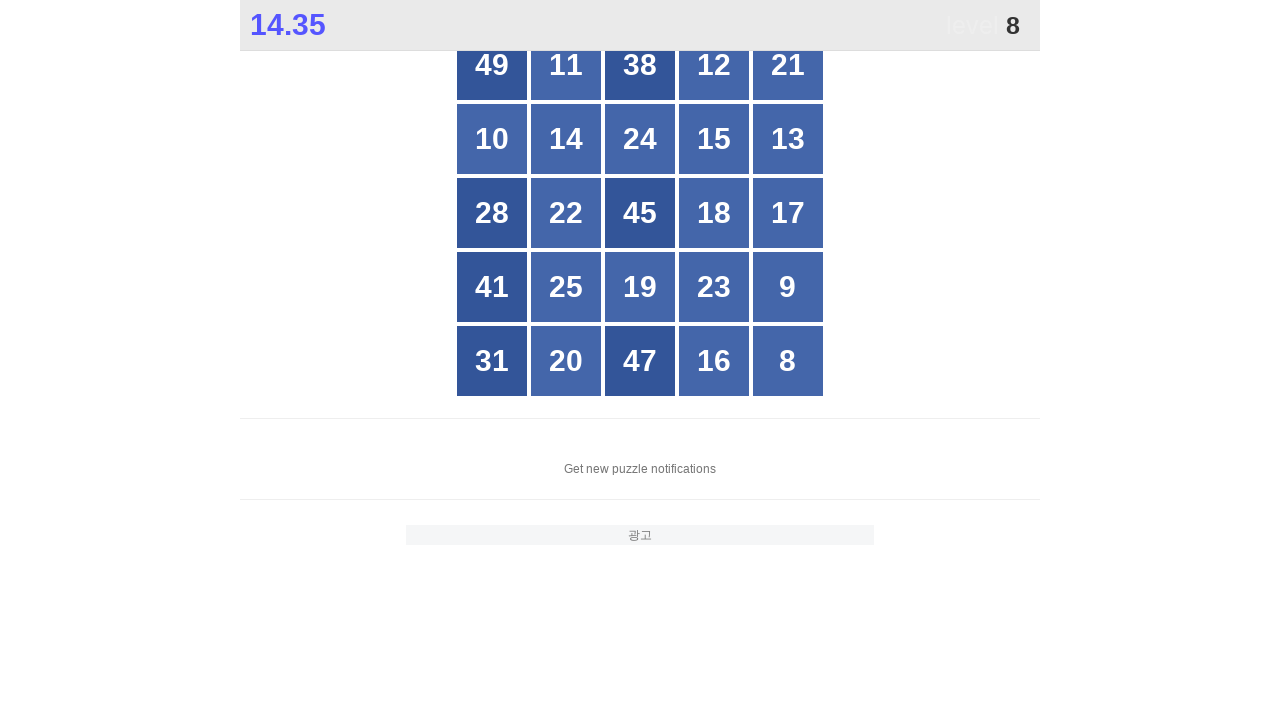

Read button text: 49
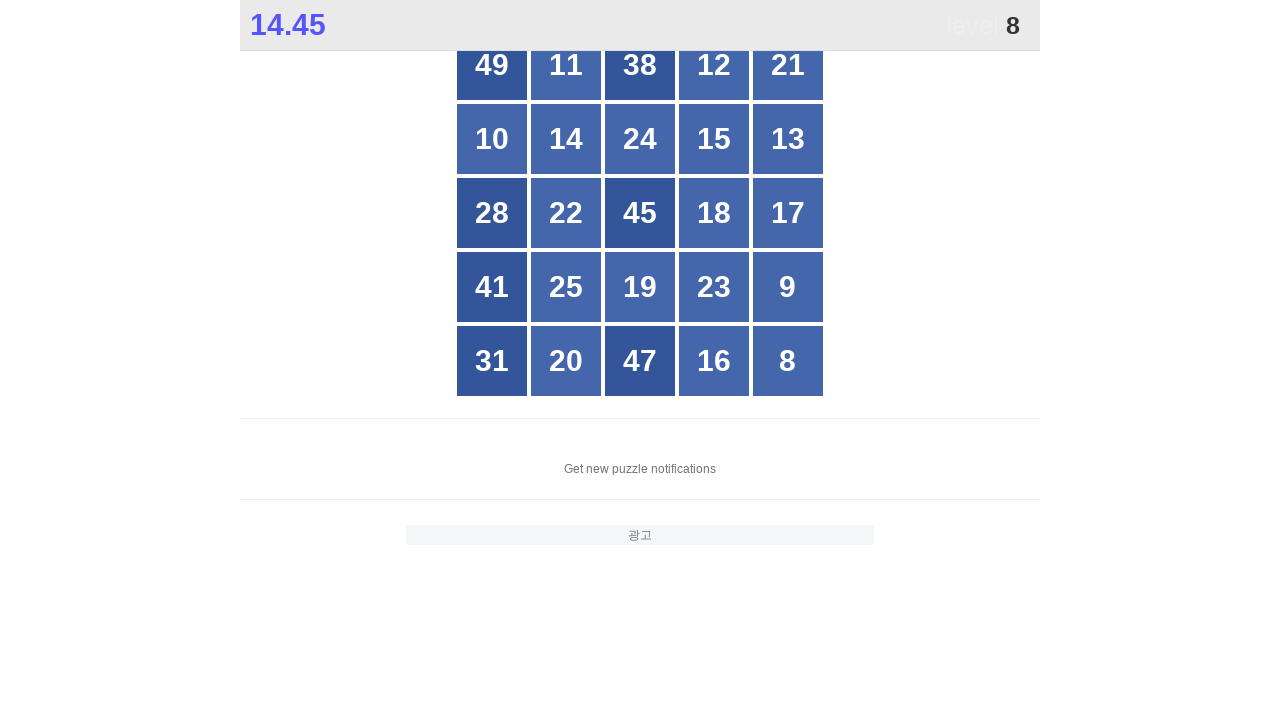

Read button text: 11
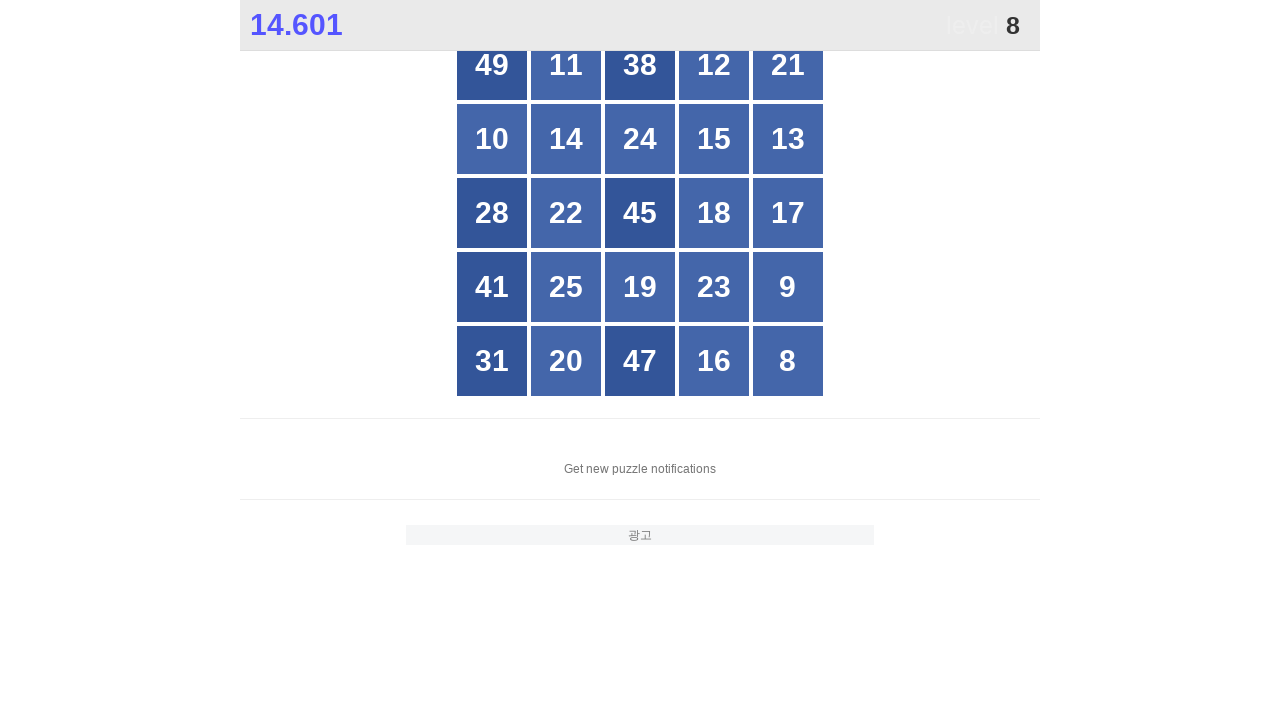

Read button text: 38
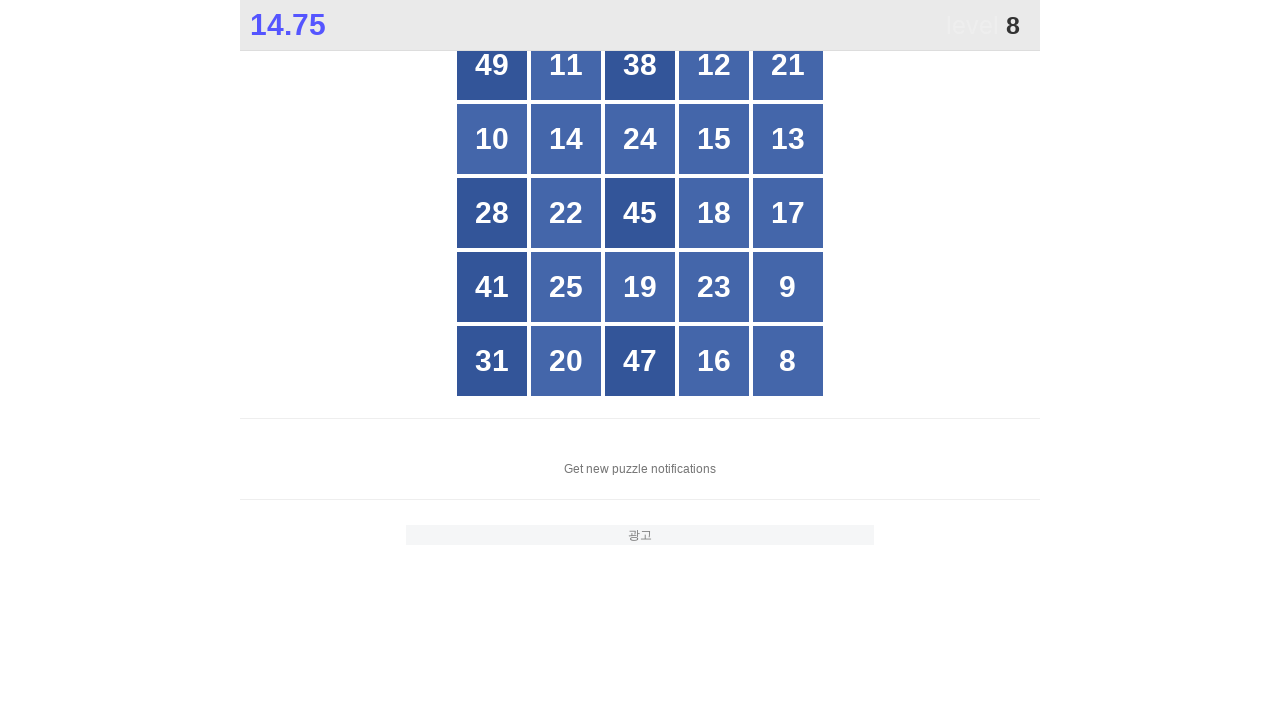

Read button text: 12
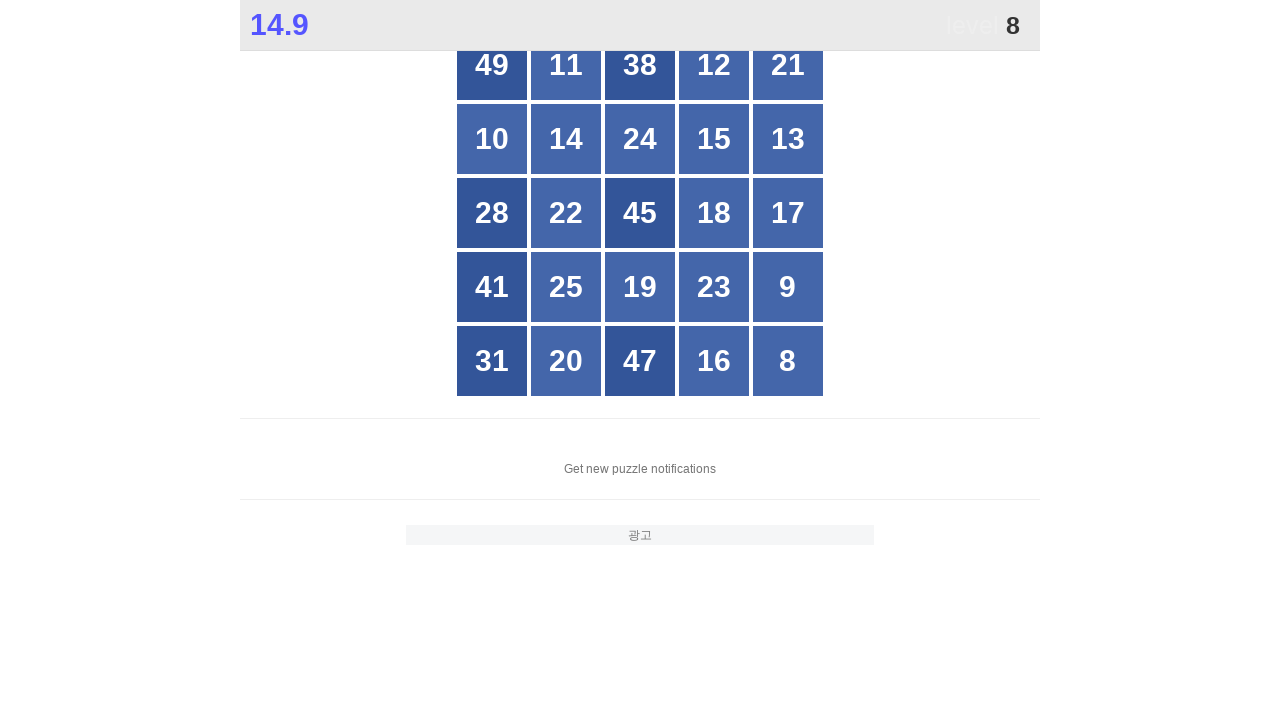

Read button text: 21
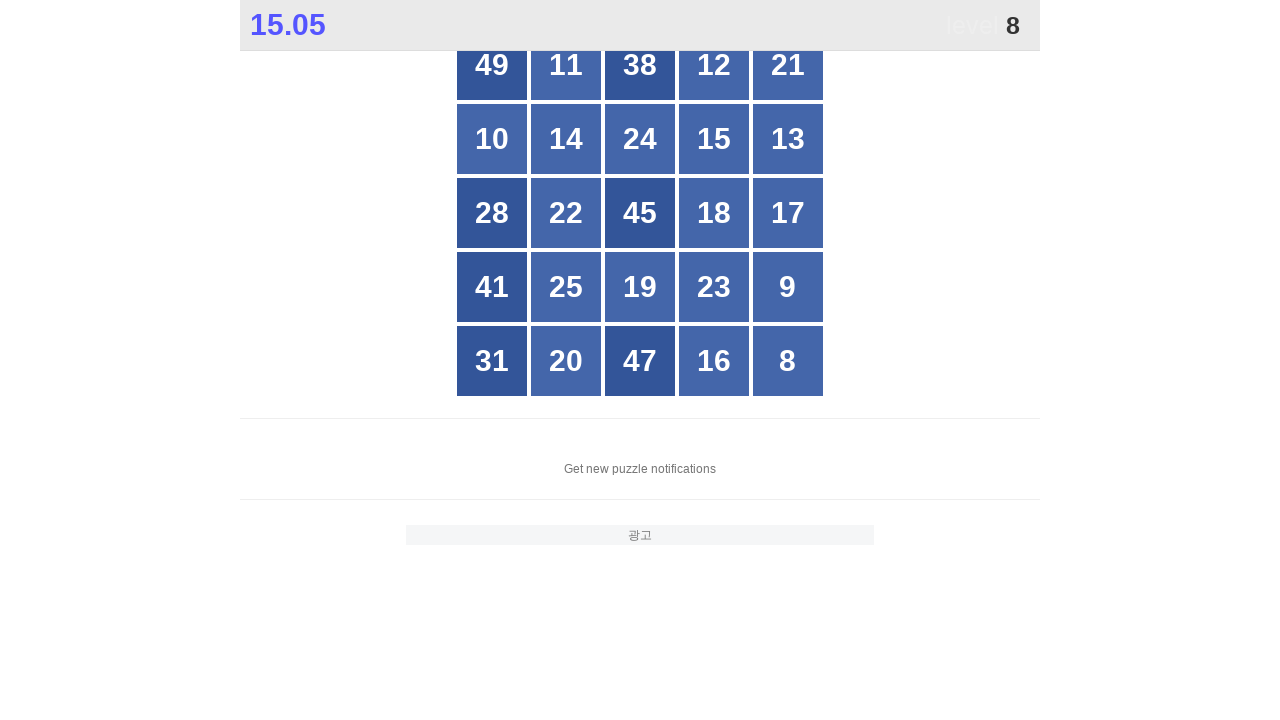

Read button text: 10
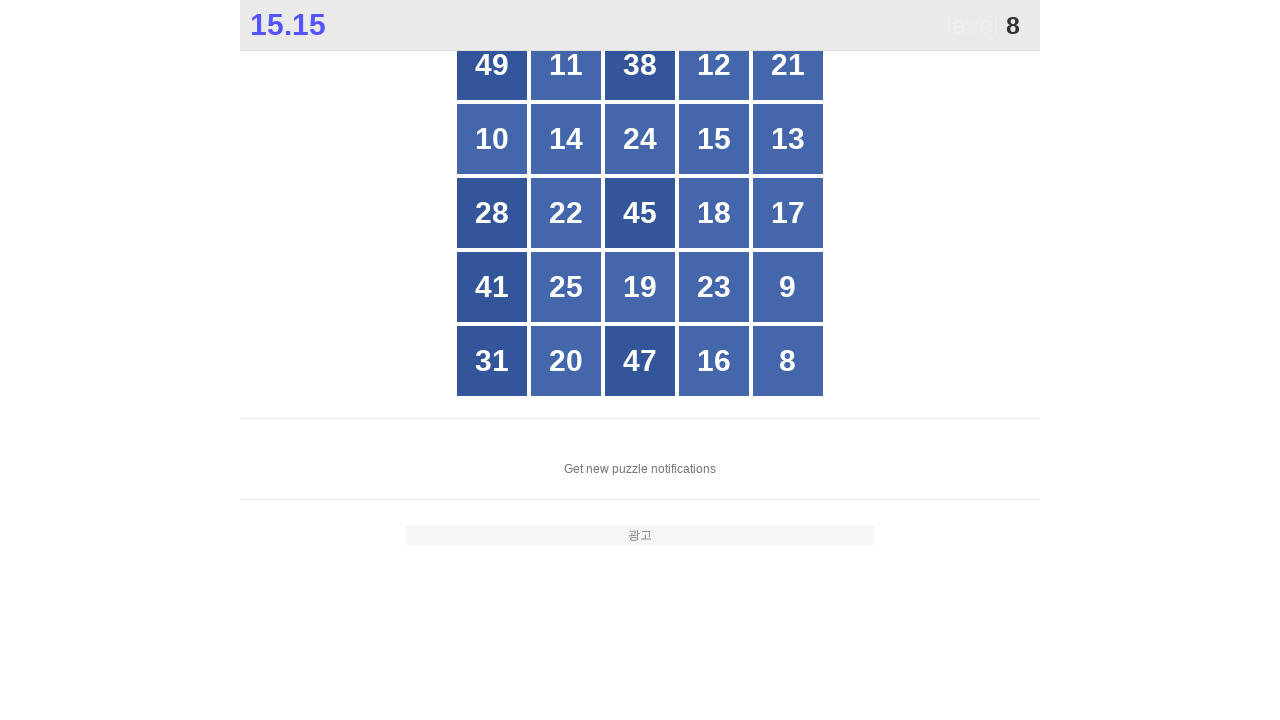

Read button text: 14
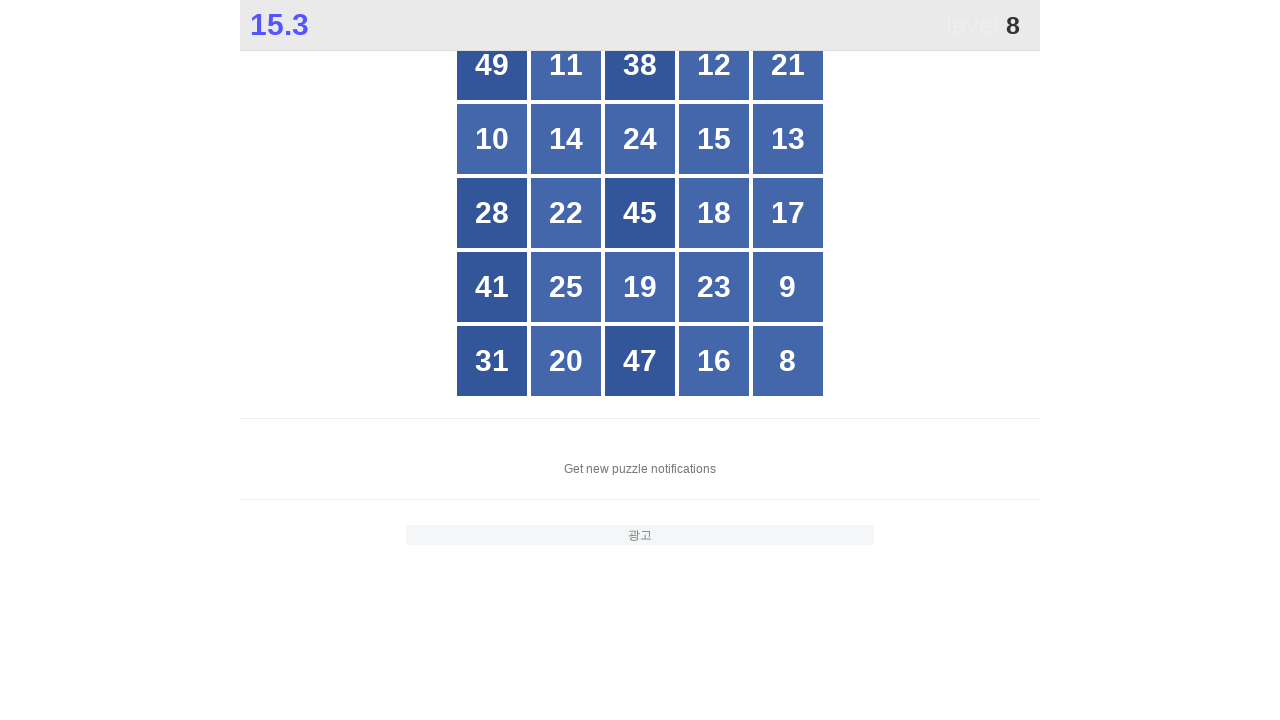

Read button text: 24
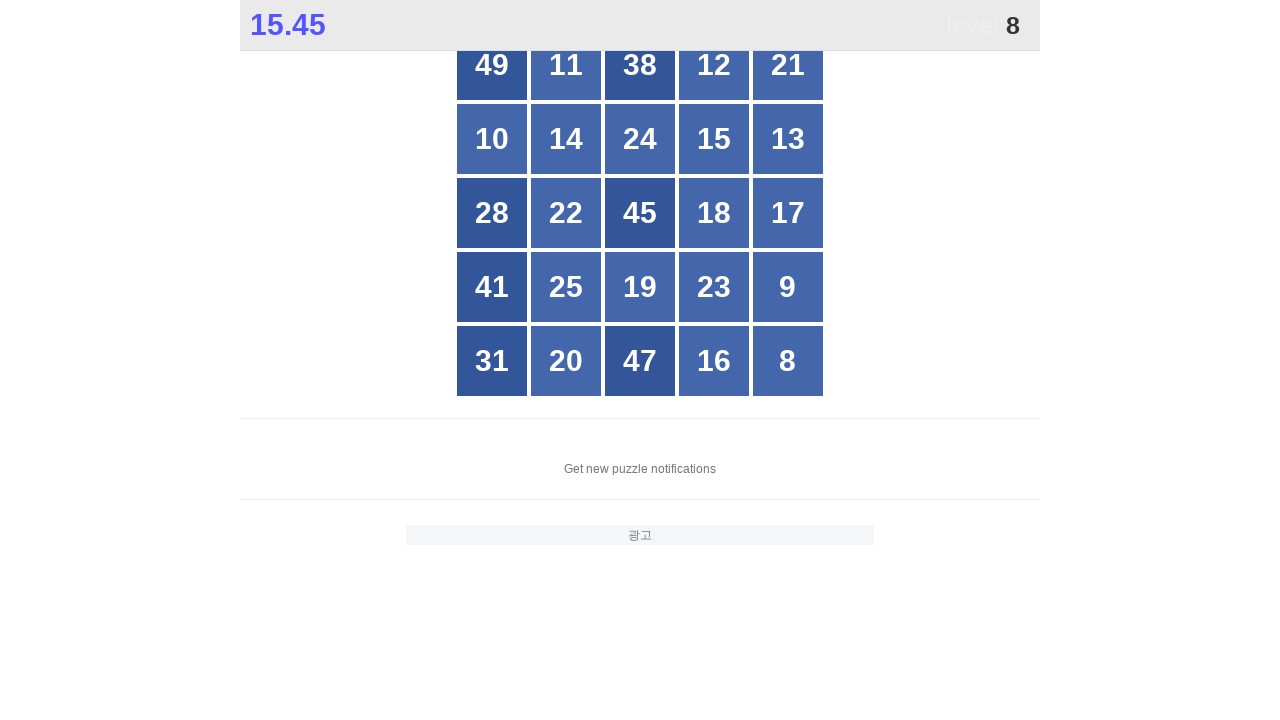

Read button text: 15
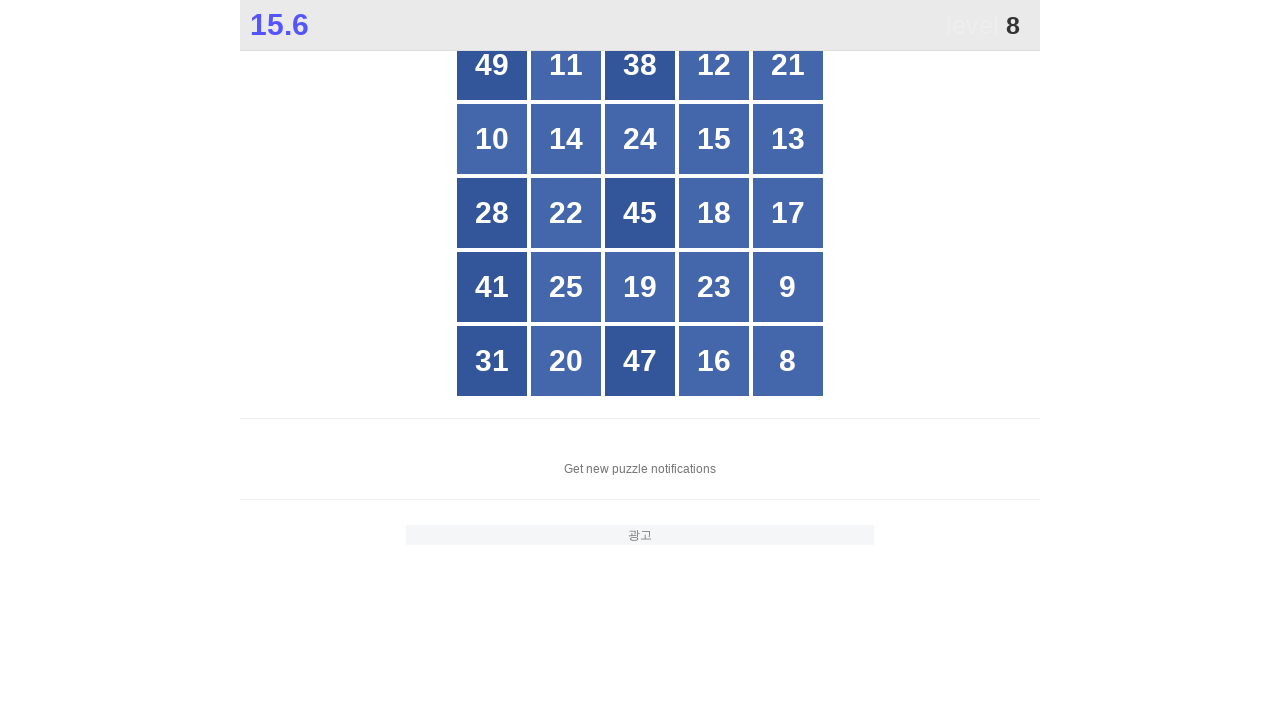

Read button text: 13
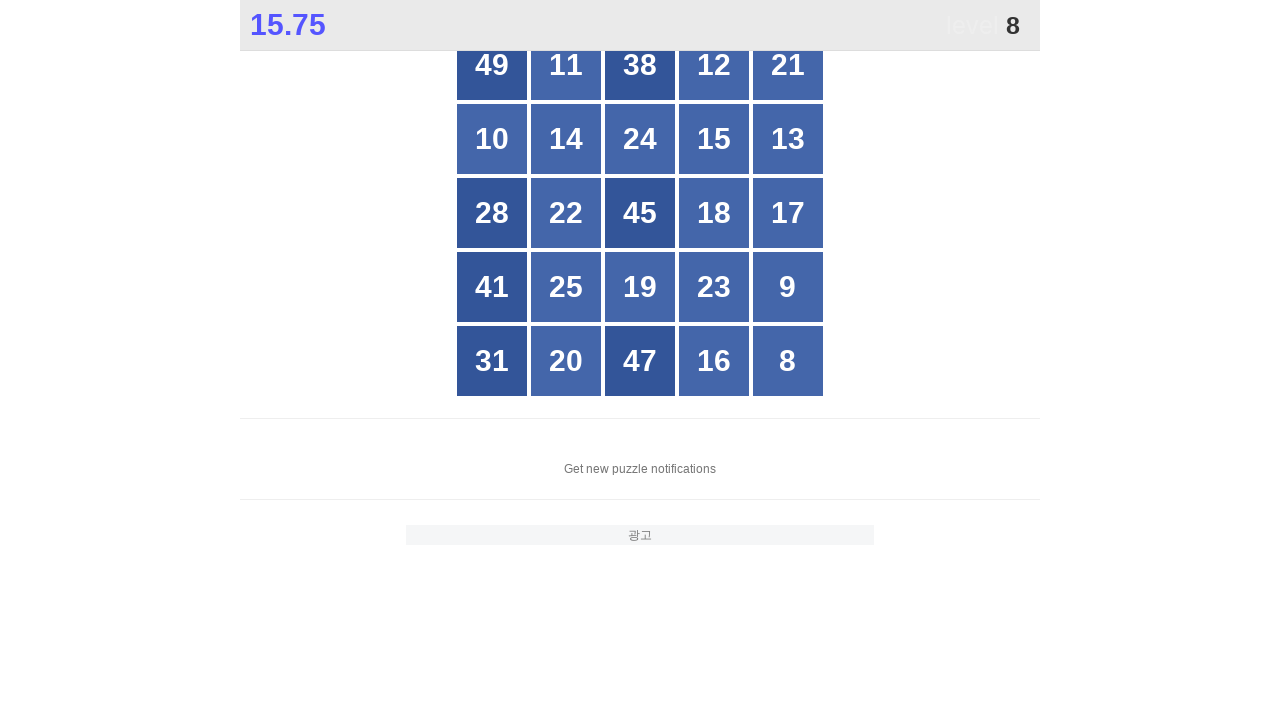

Read button text: 28
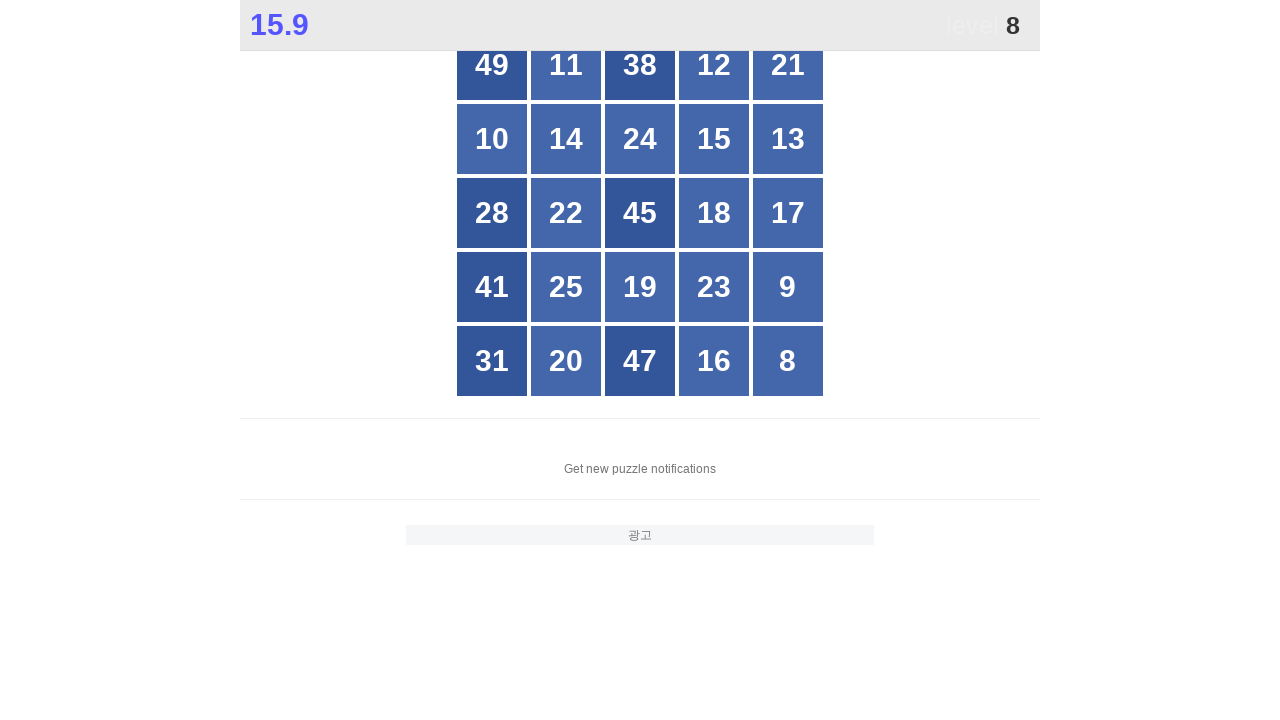

Read button text: 22
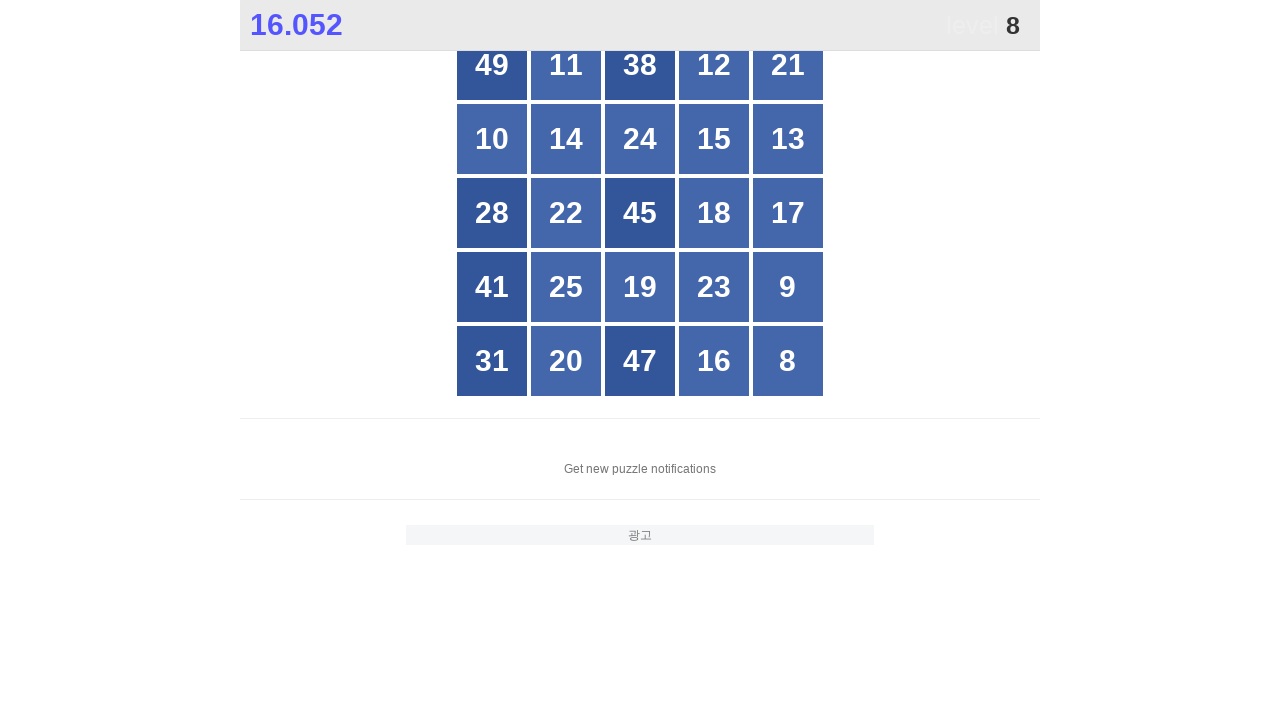

Read button text: 45
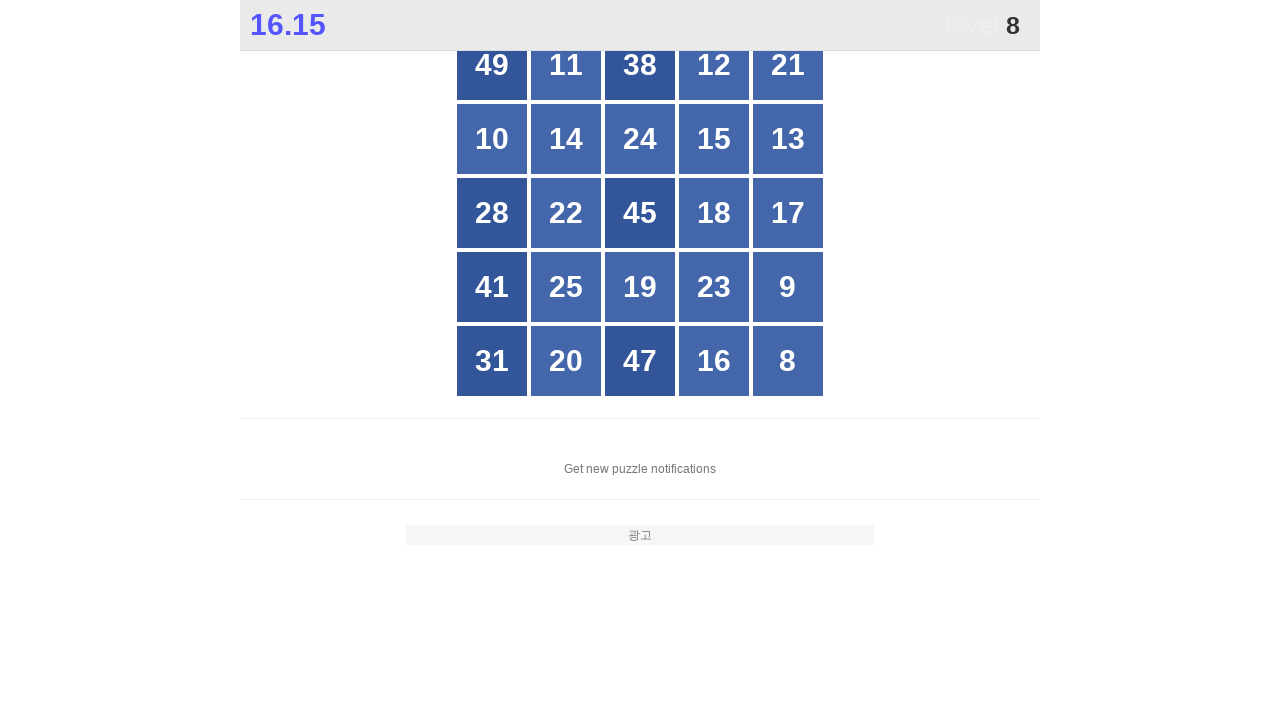

Read button text: 18
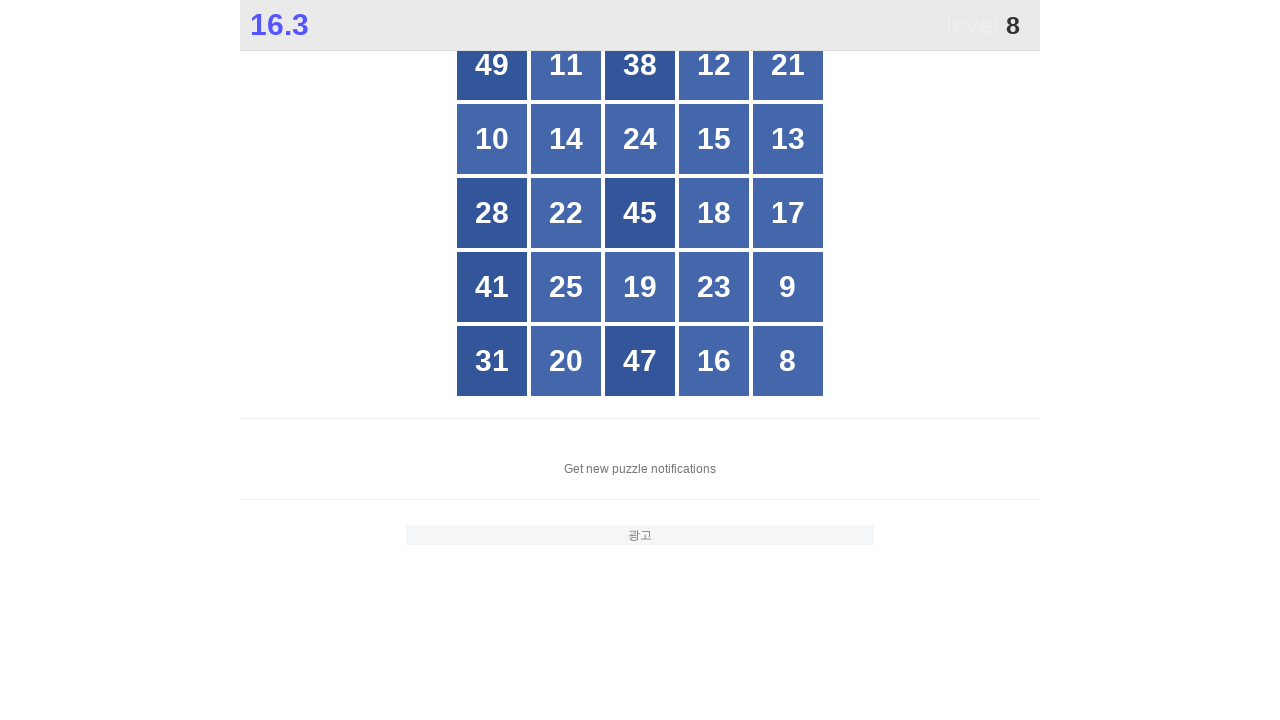

Read button text: 17
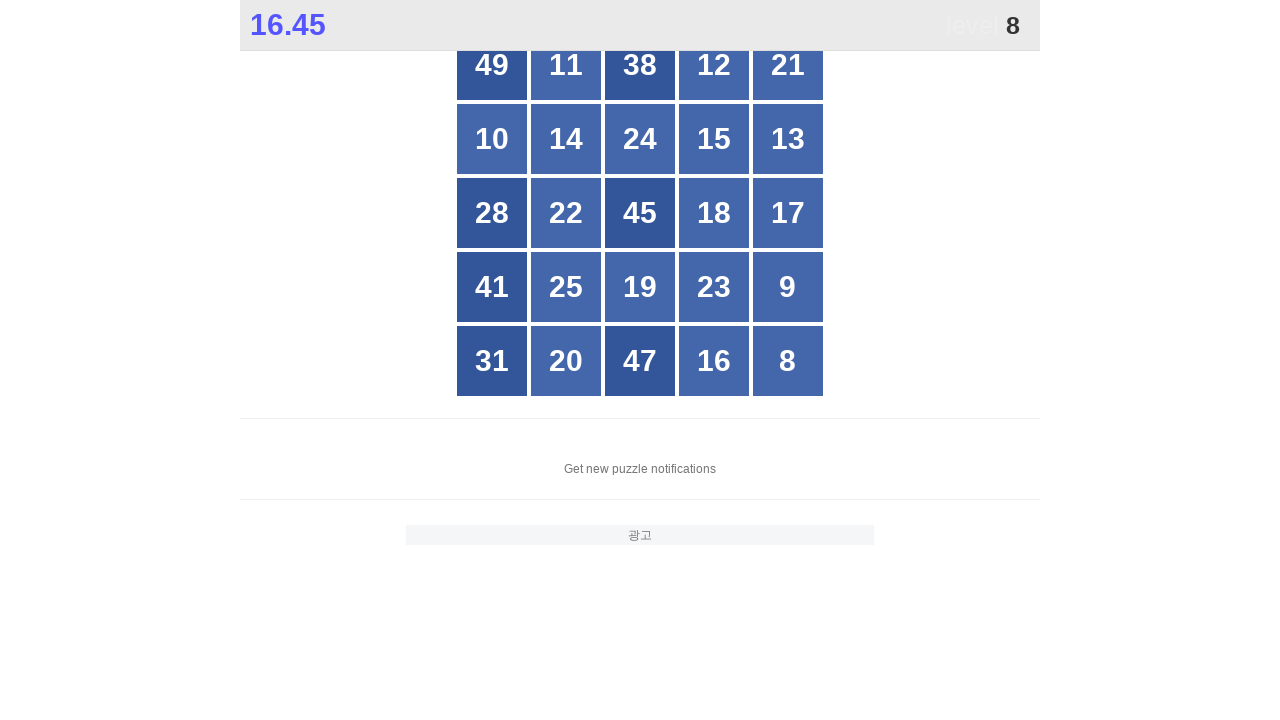

Read button text: 41
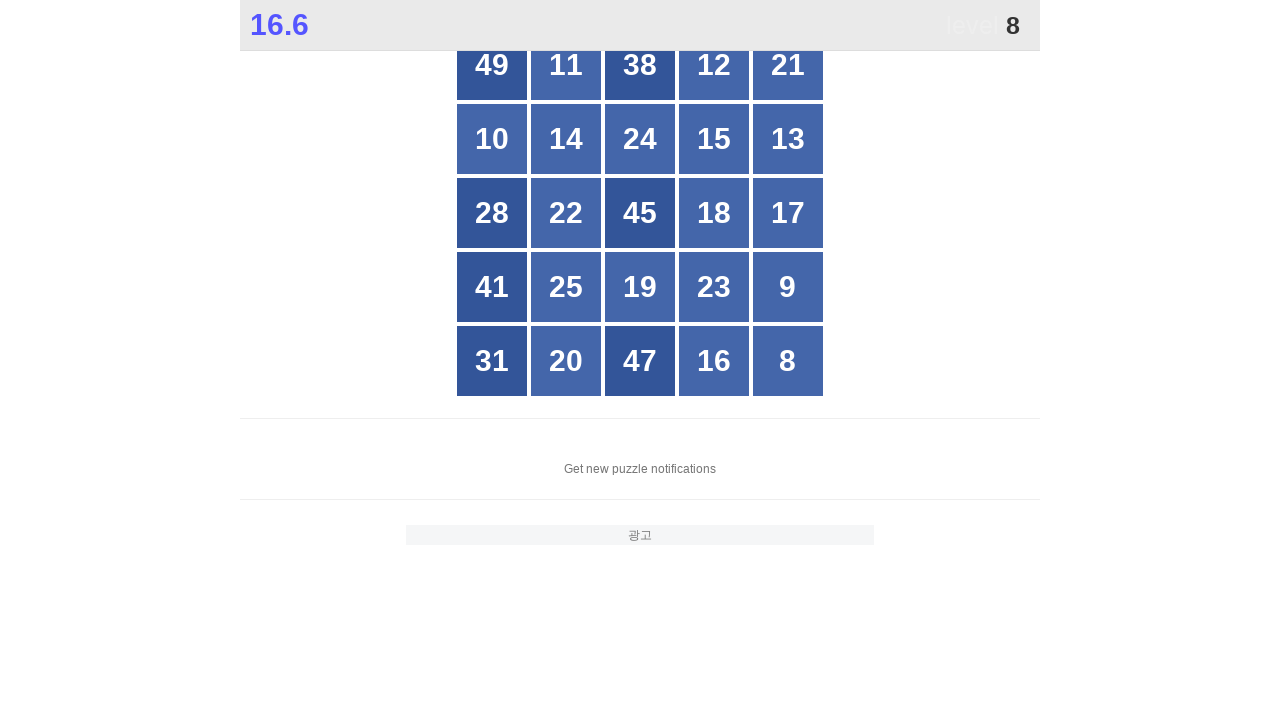

Read button text: 25
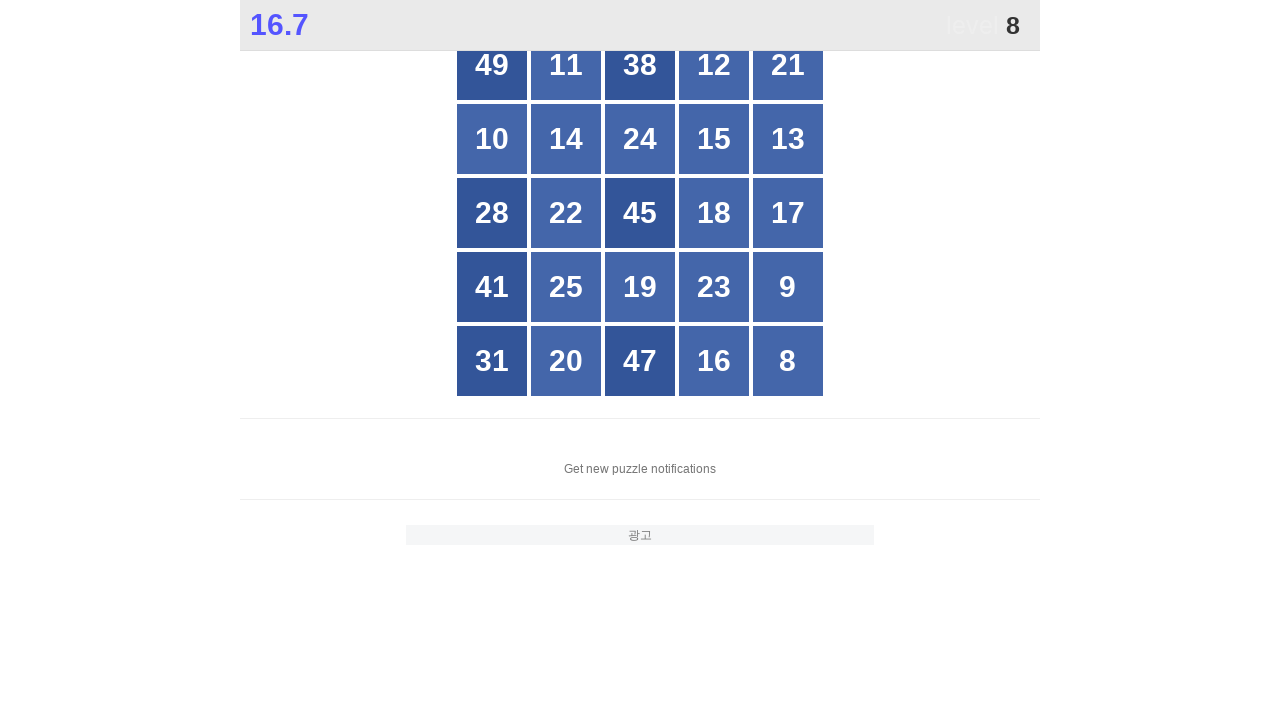

Read button text: 19
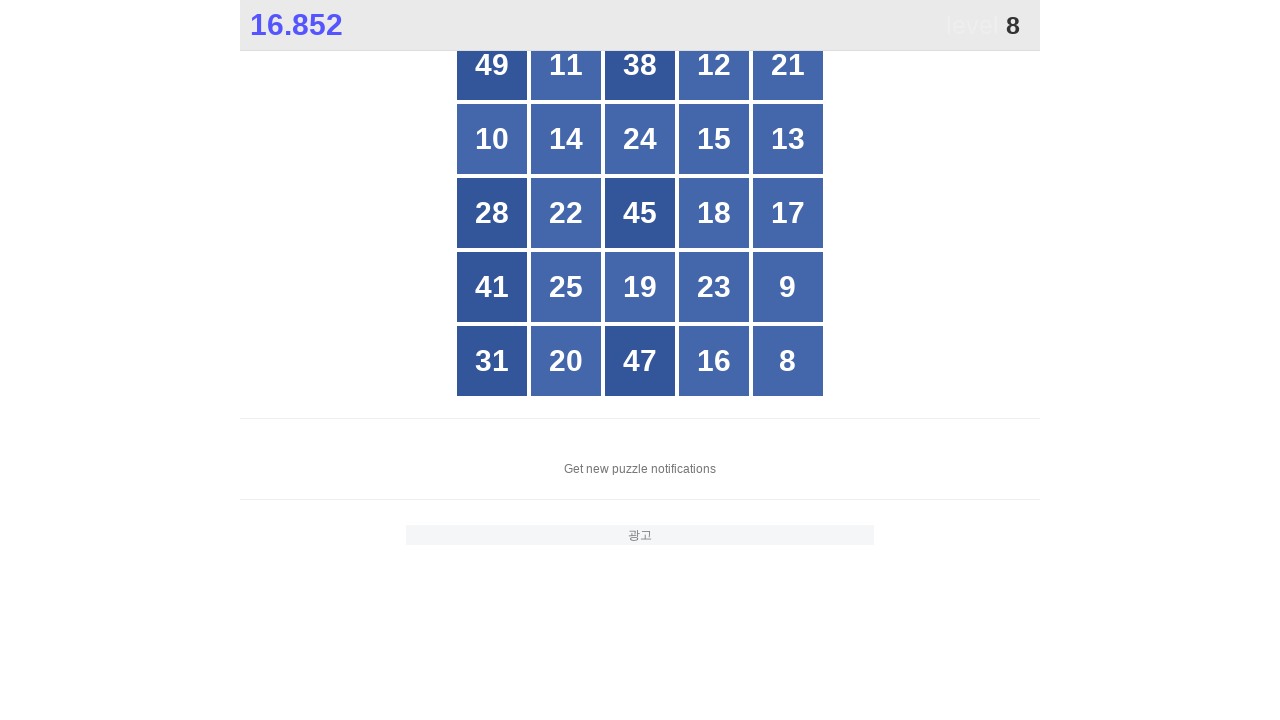

Read button text: 23
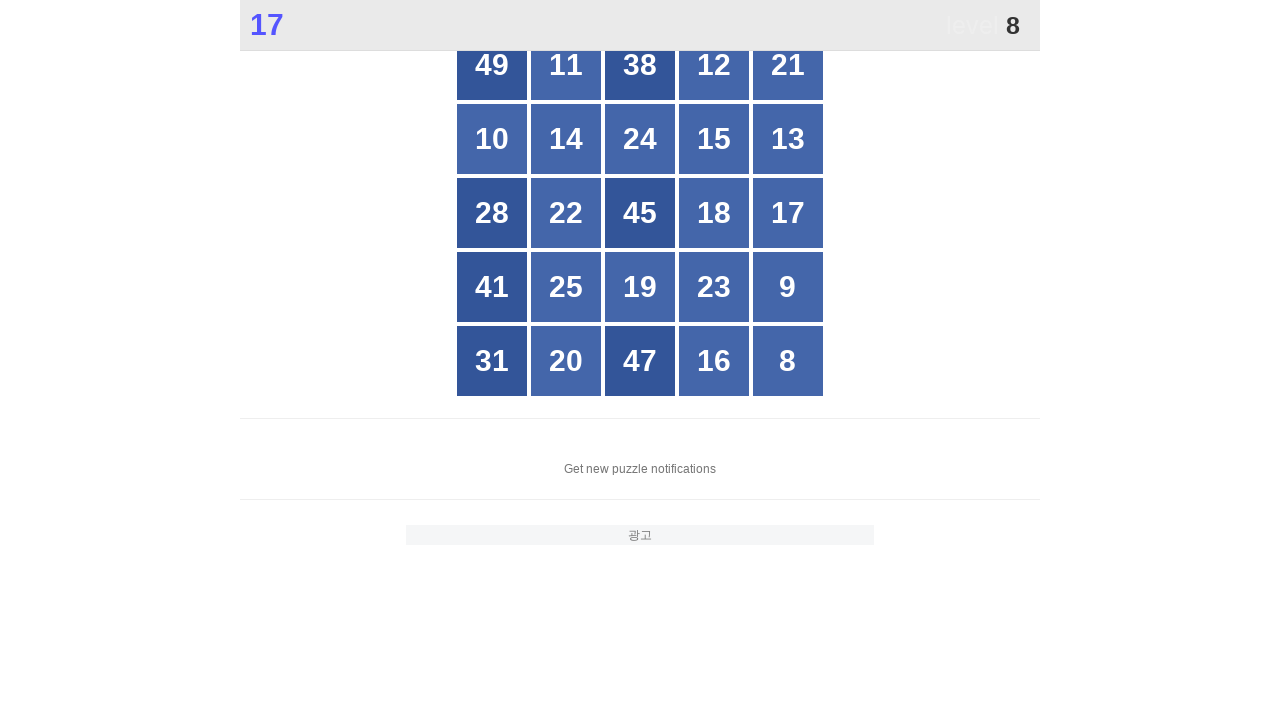

Read button text: 9
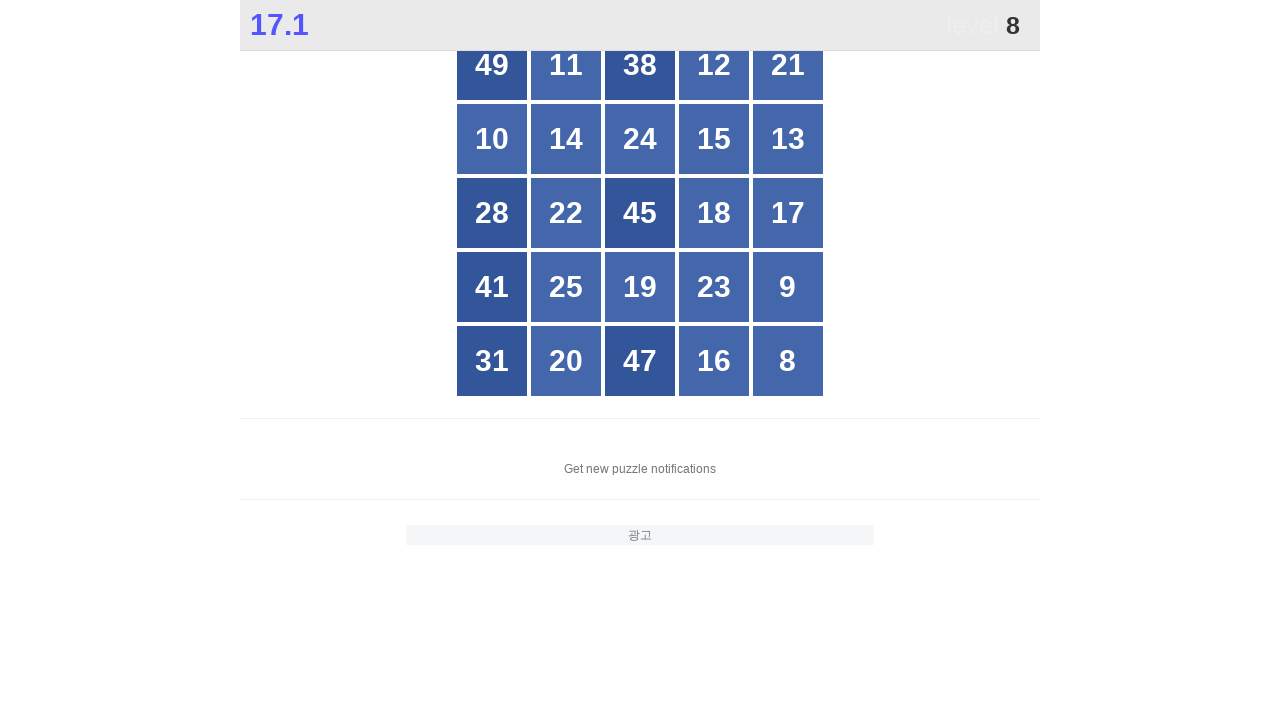

Read button text: 31
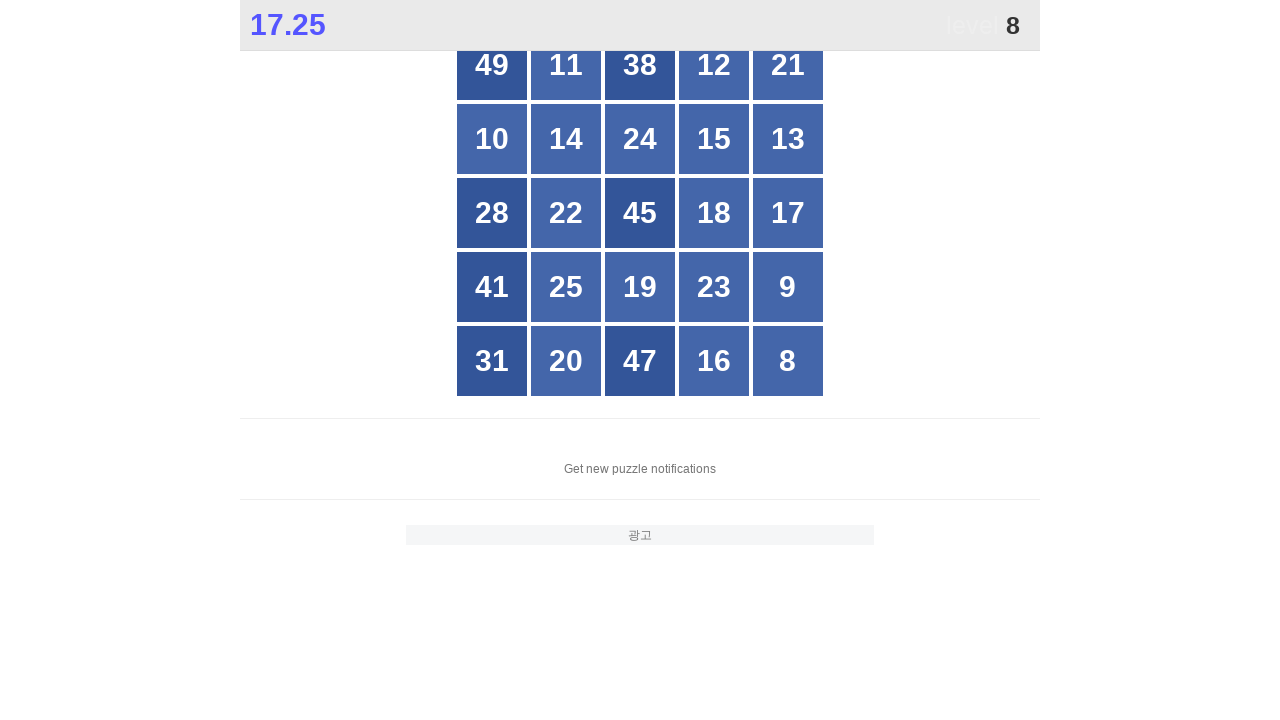

Read button text: 20
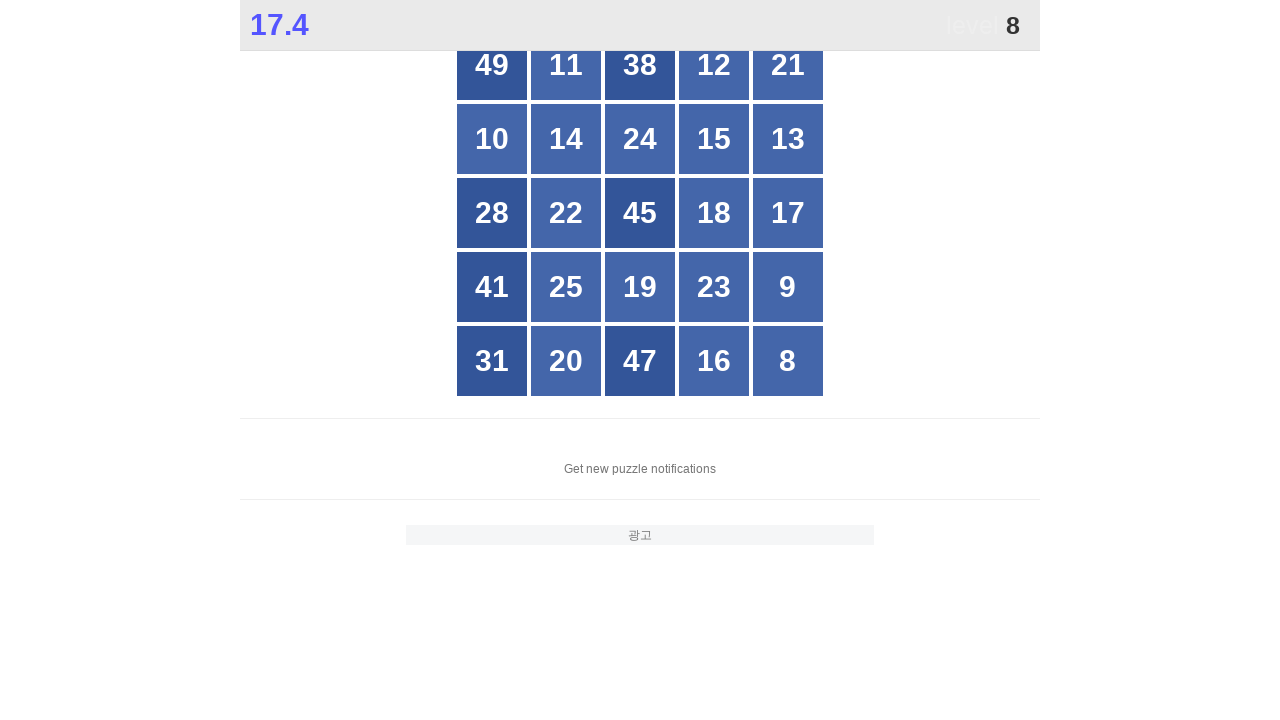

Read button text: 47
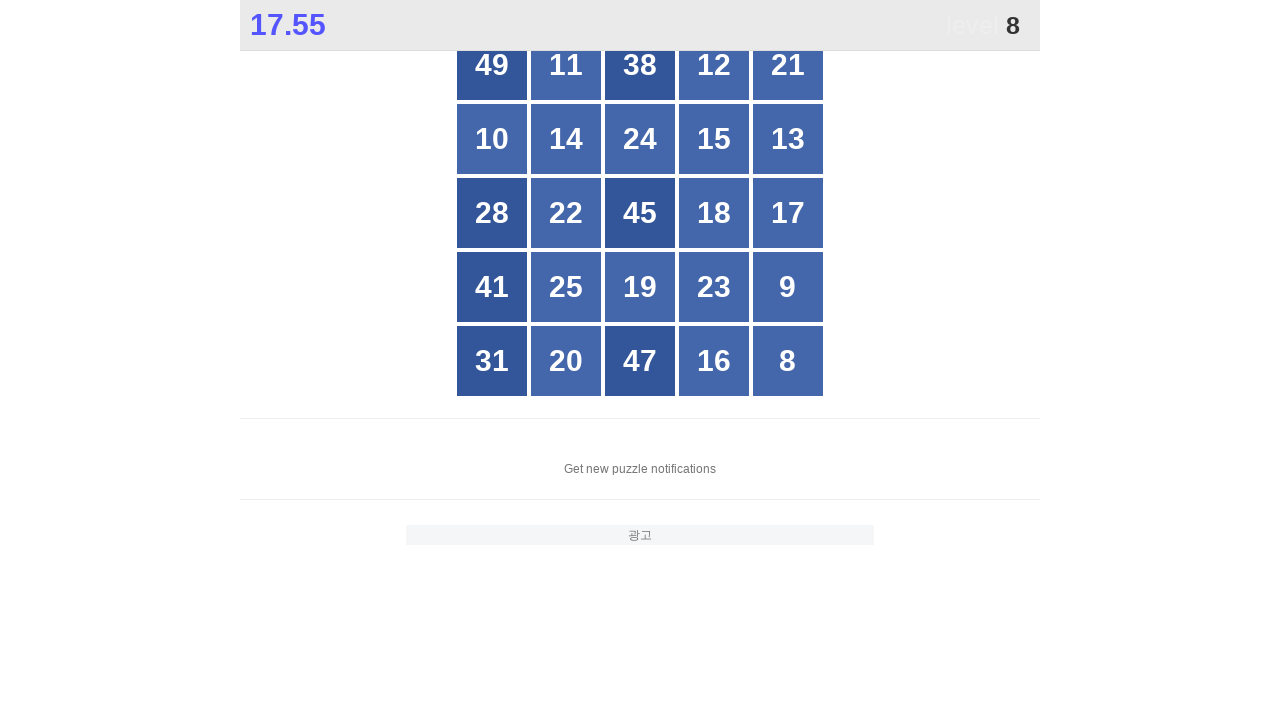

Read button text: 16
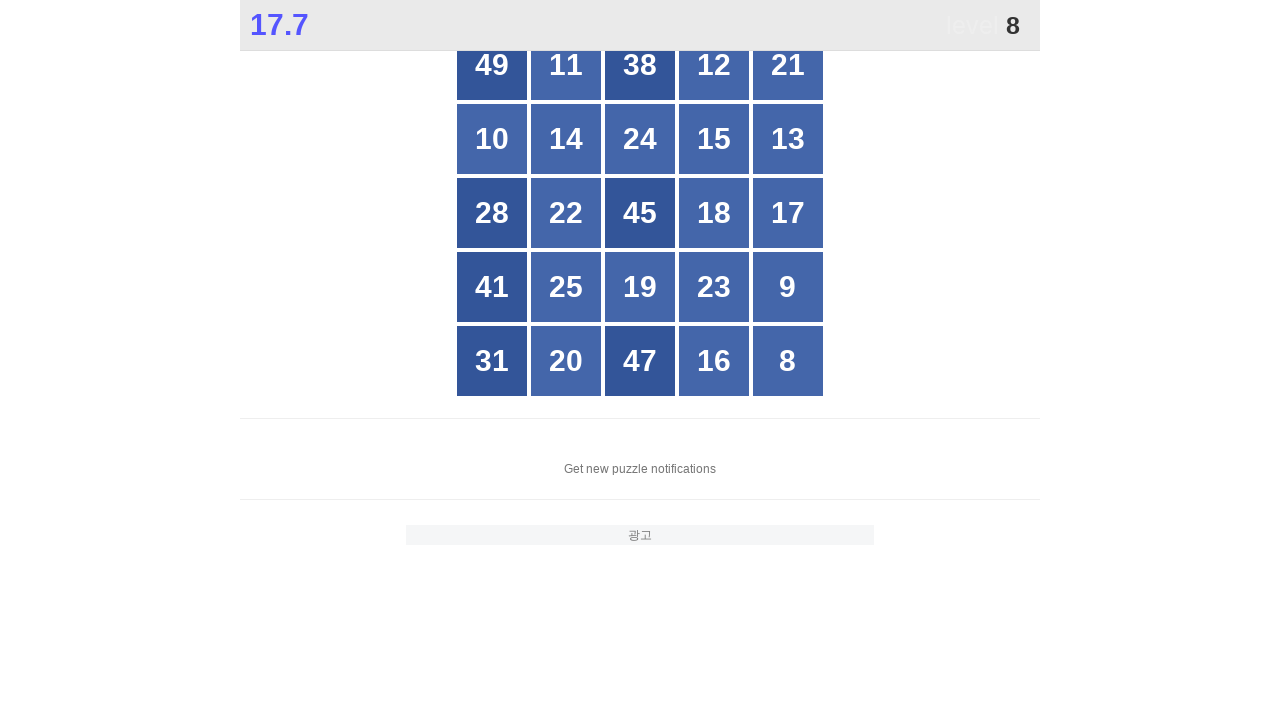

Read button text: 8
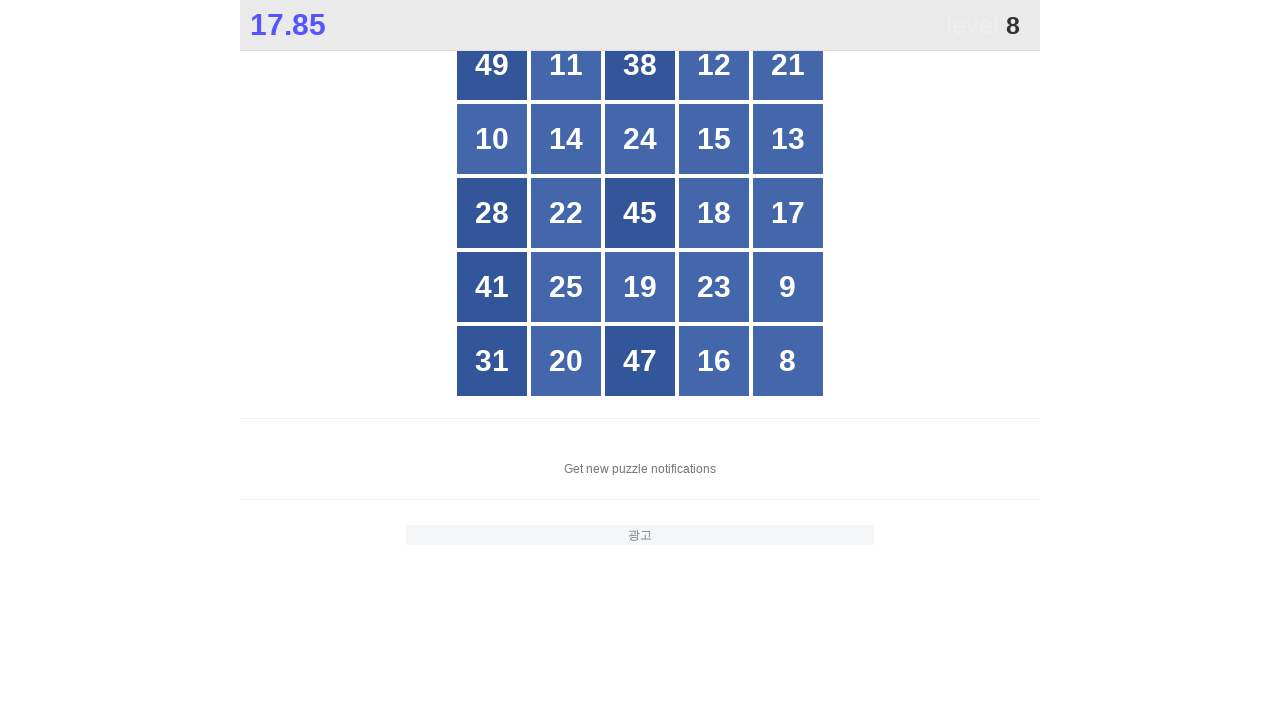

Clicked button with number 8 at (788, 361) on xpath=//*[@id="grid"]/div[*] >> nth=24
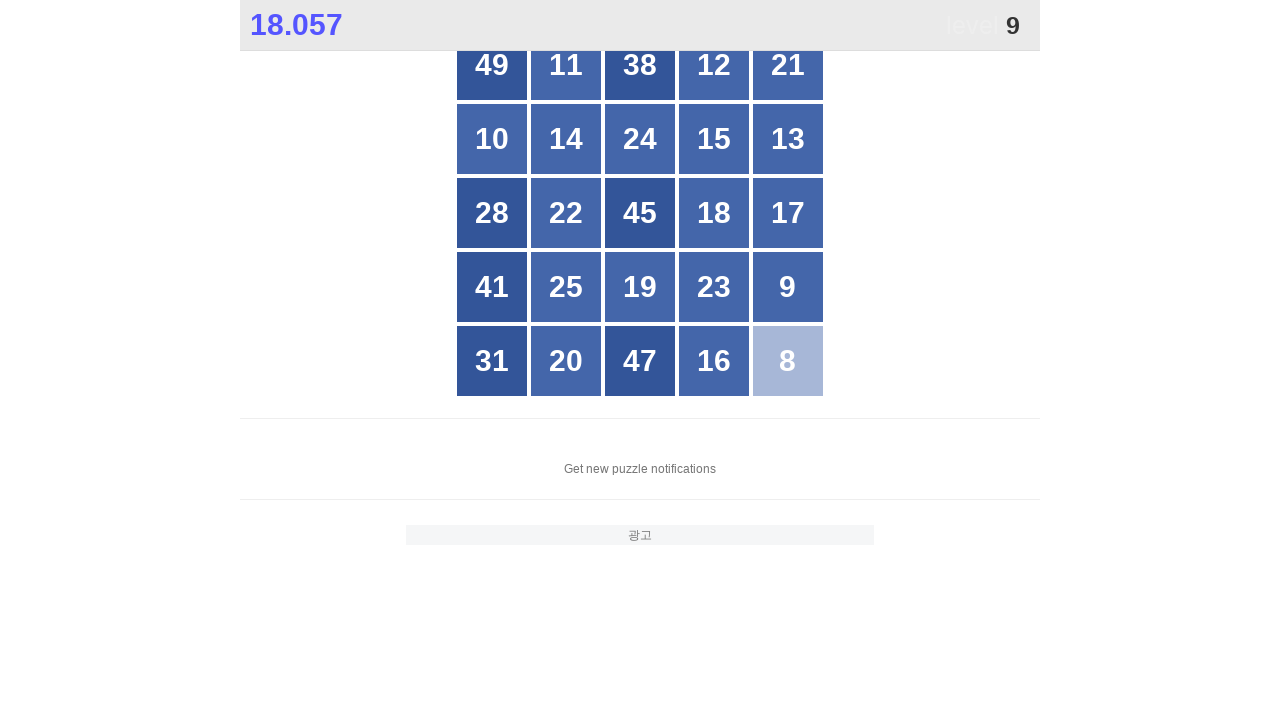

Waited 100ms for game to update after clicking 8
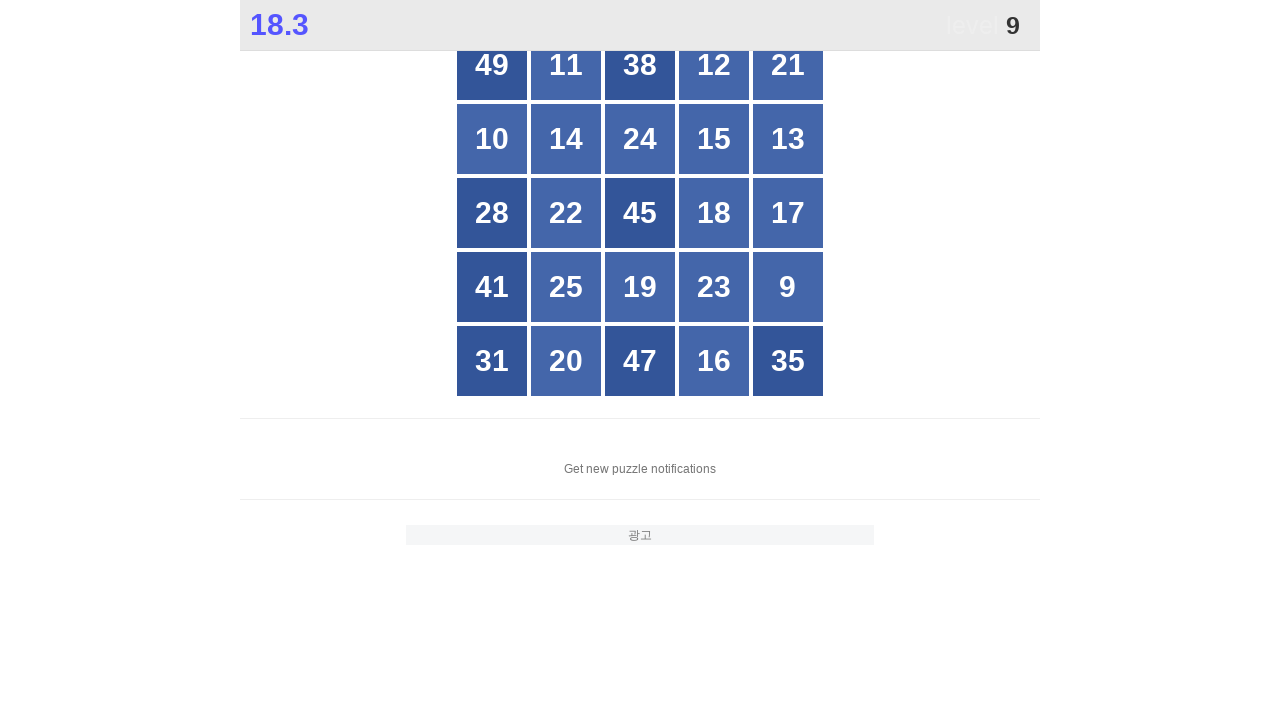

Located all grid buttons to find number 9
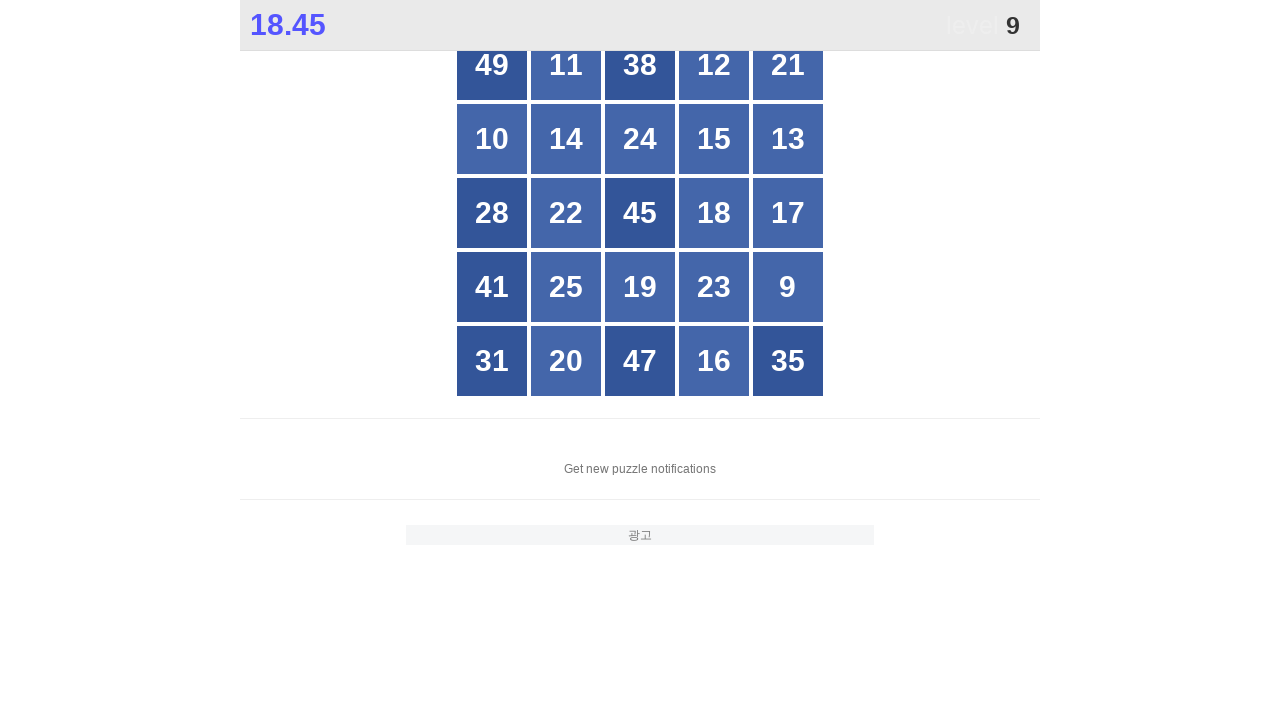

Read button text: 49
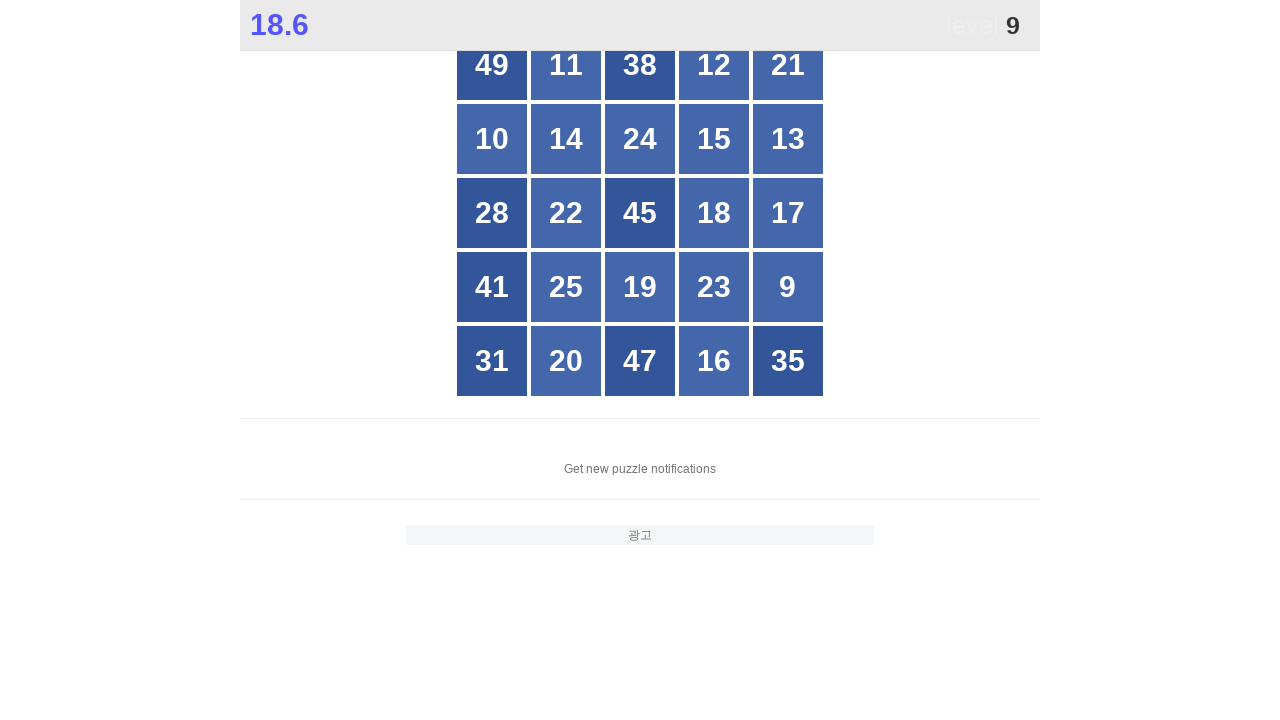

Read button text: 11
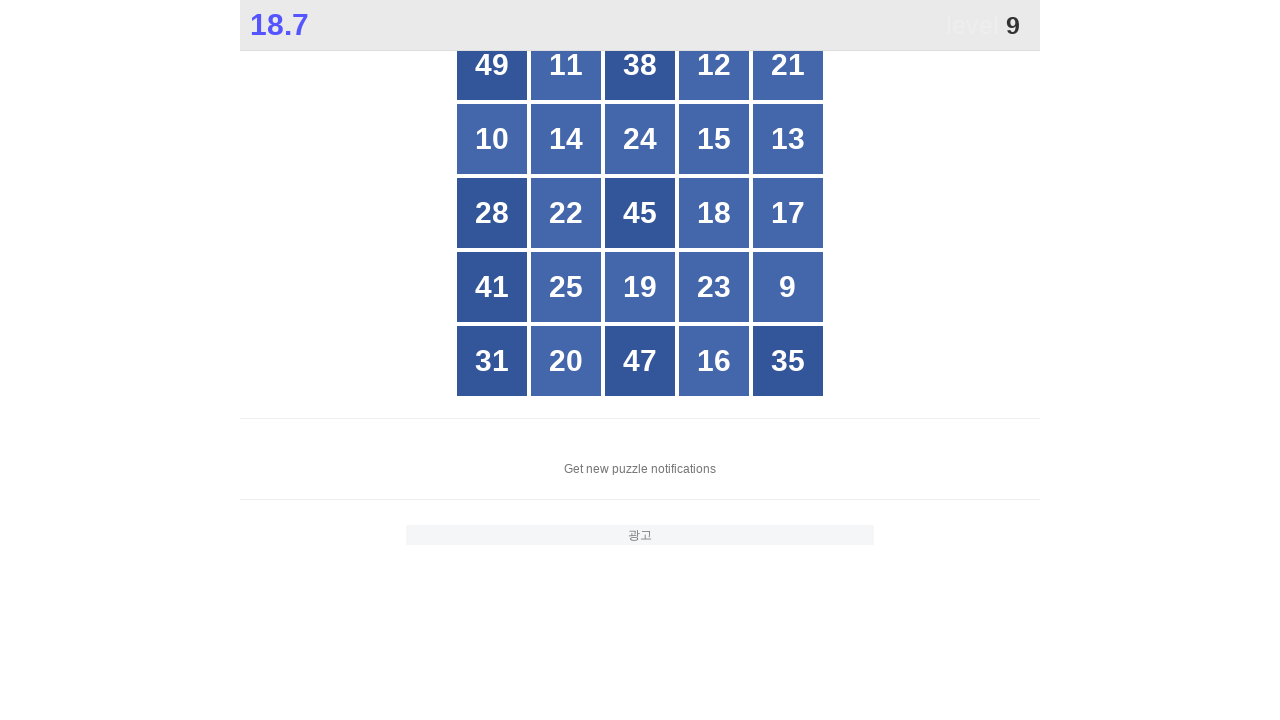

Read button text: 38
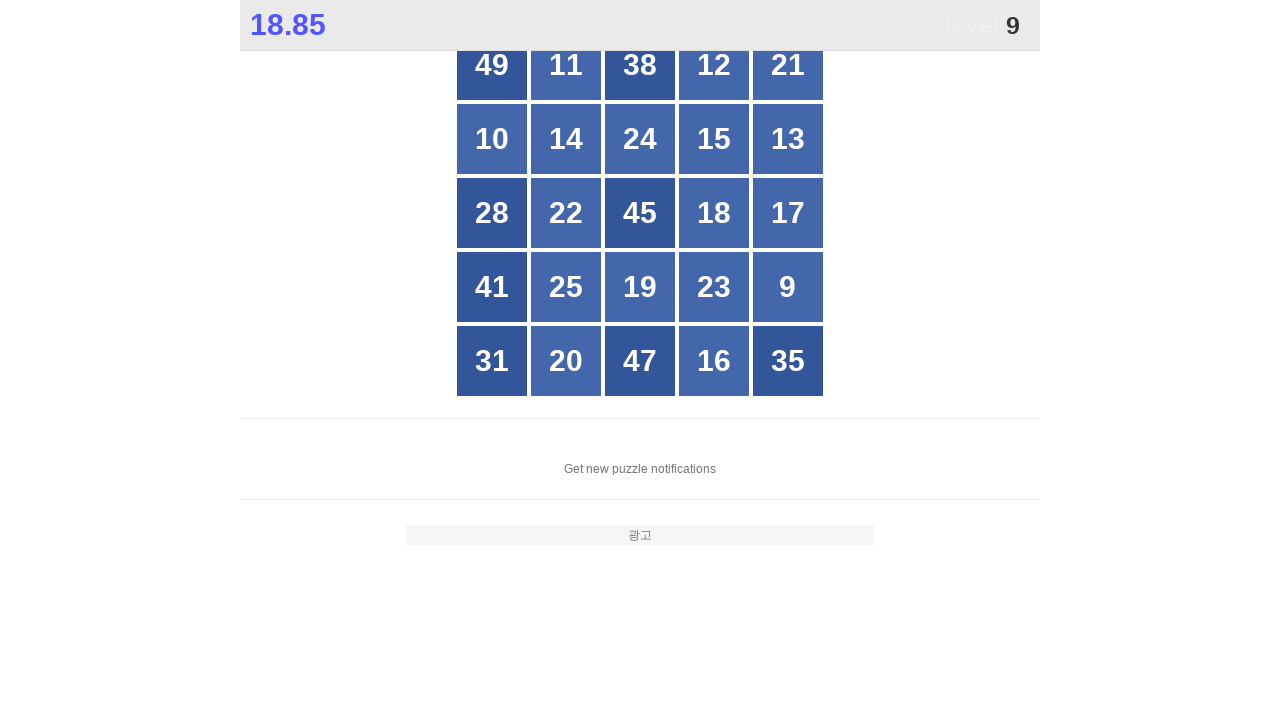

Read button text: 12
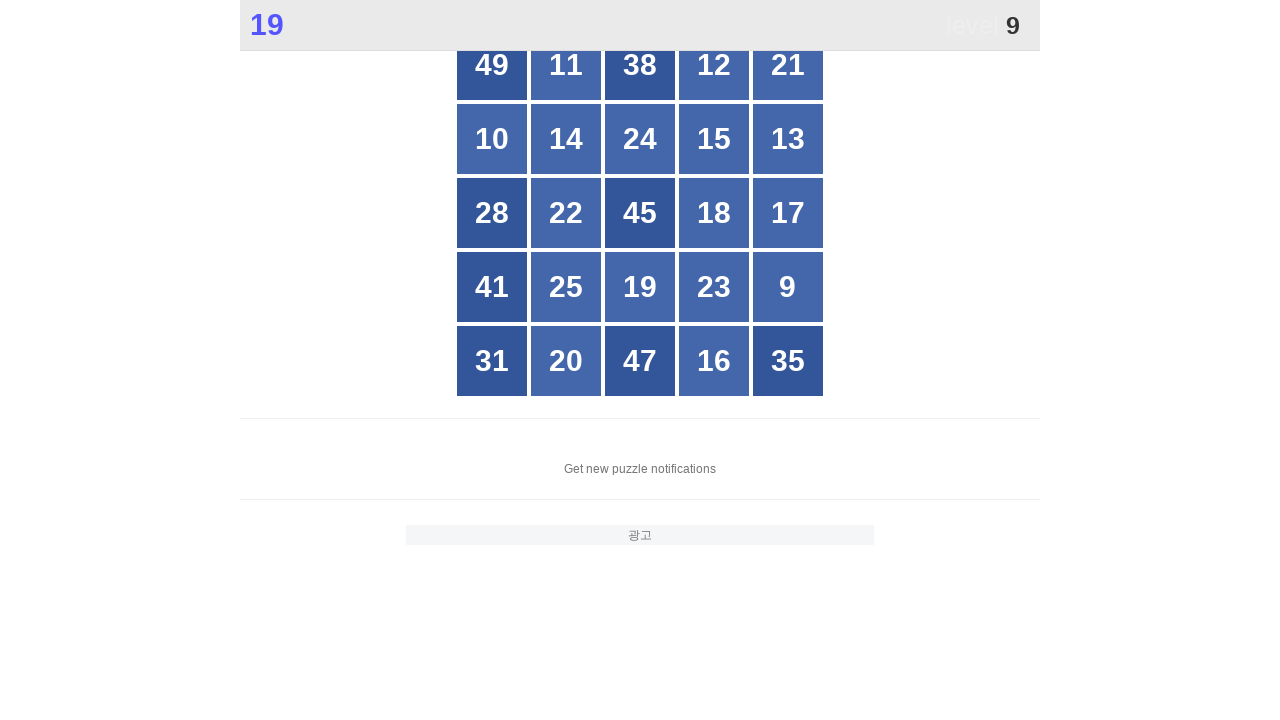

Read button text: 21
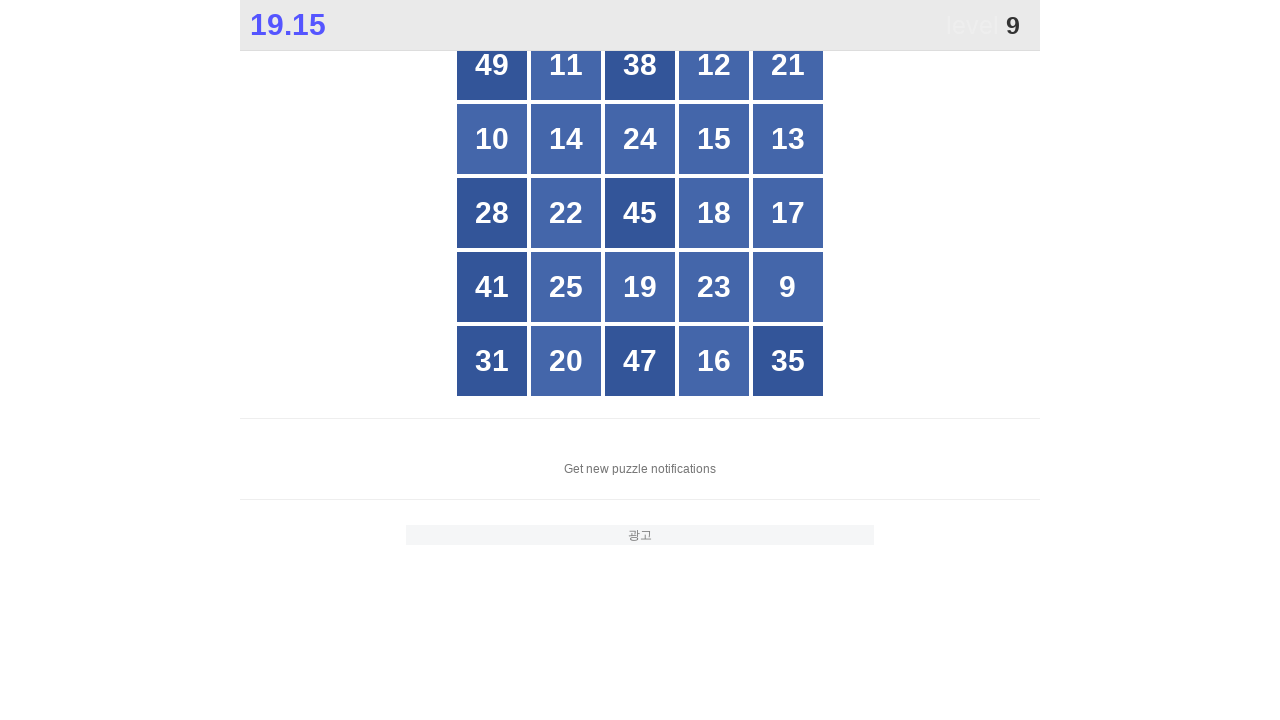

Read button text: 10
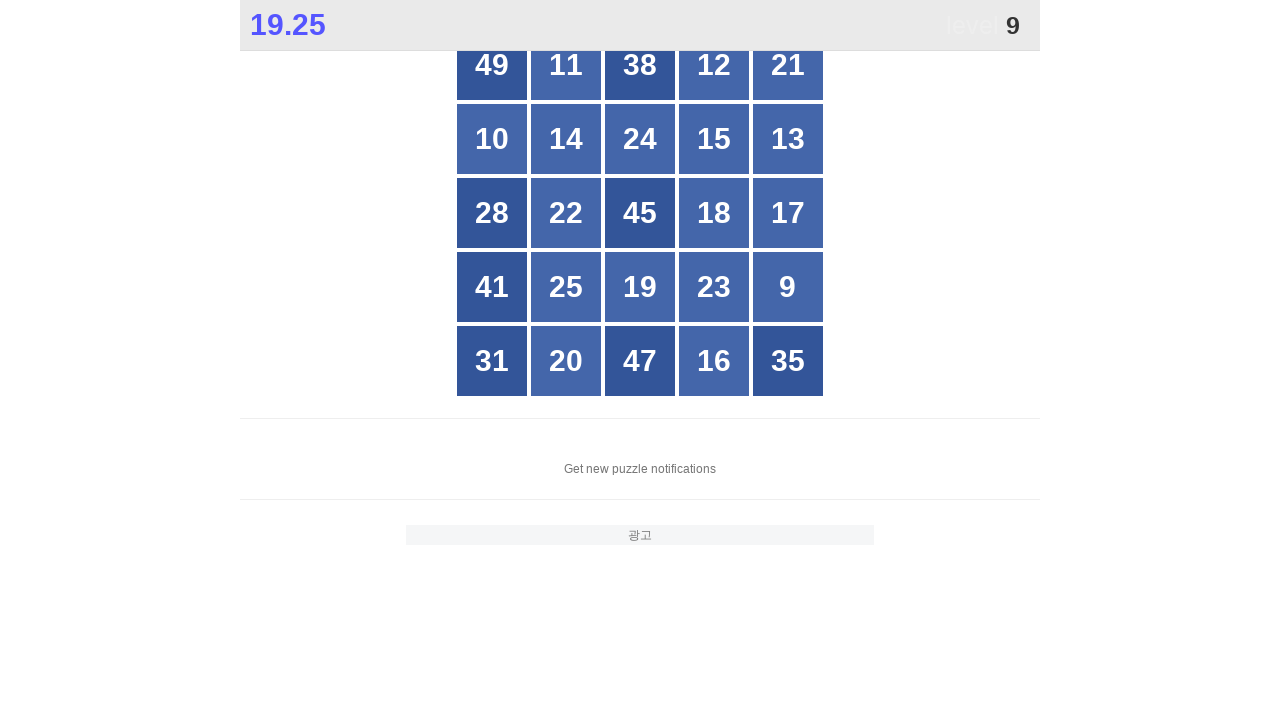

Read button text: 14
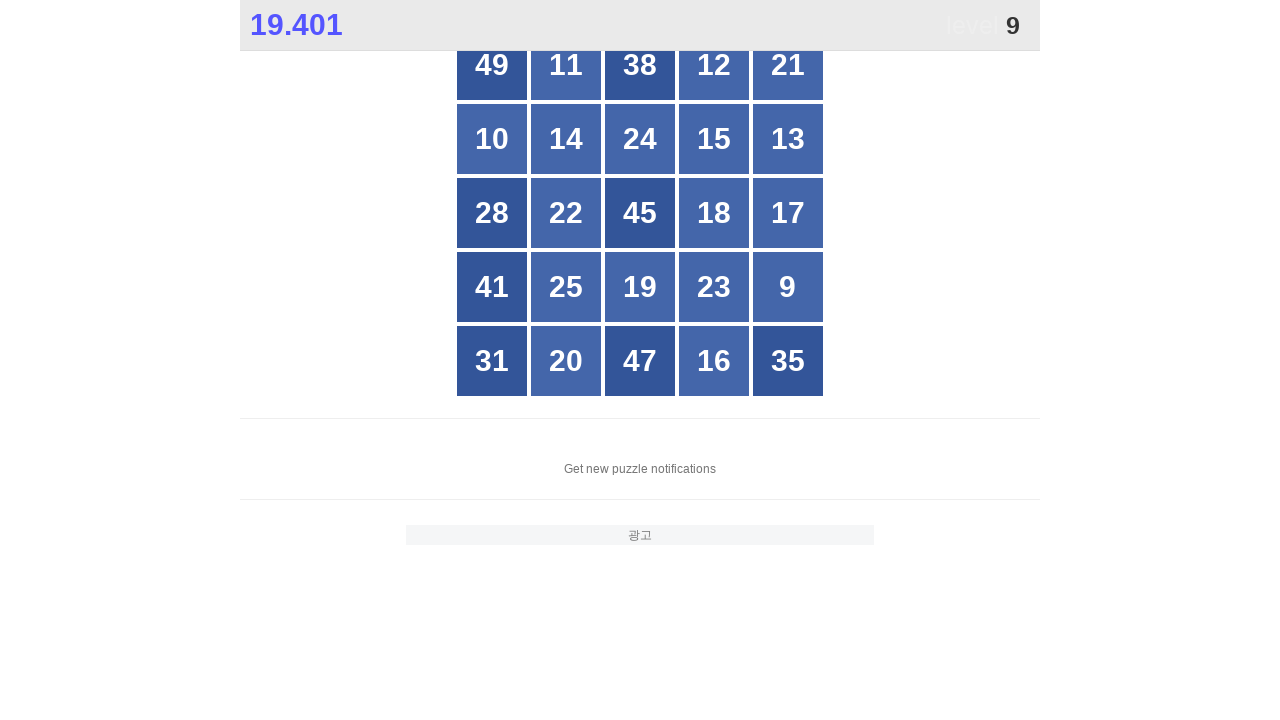

Read button text: 24
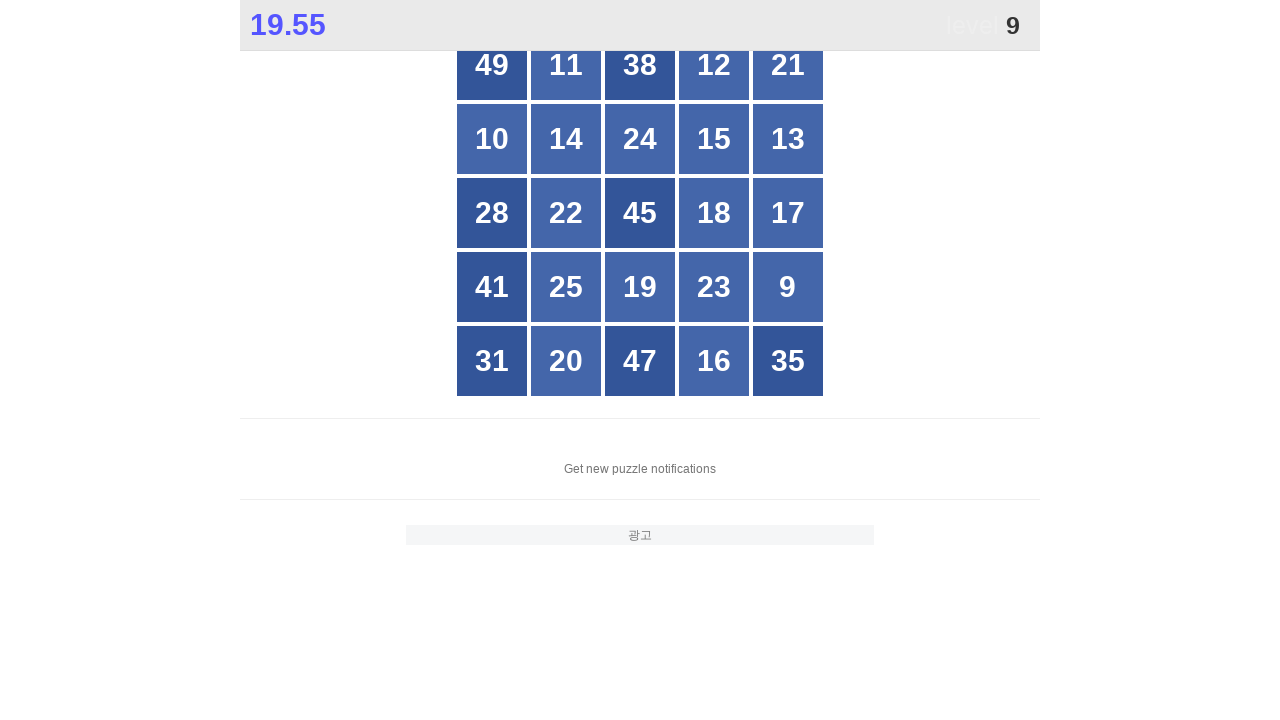

Read button text: 15
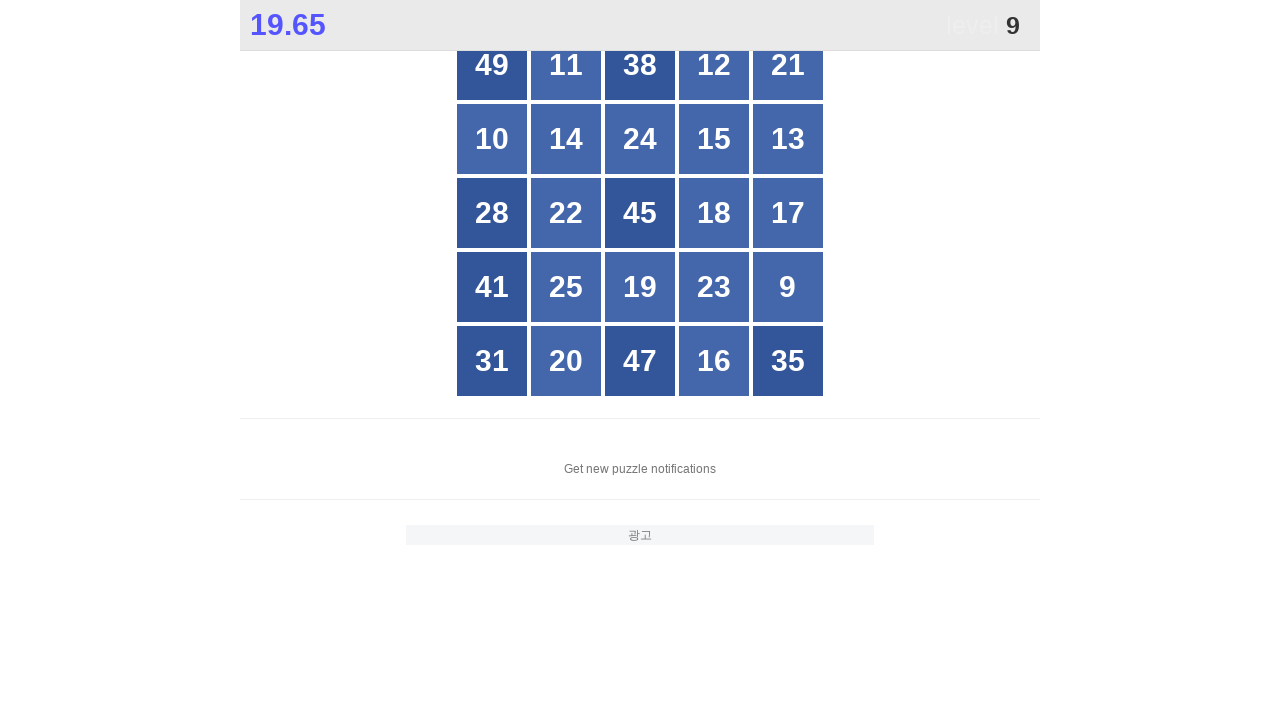

Read button text: 13
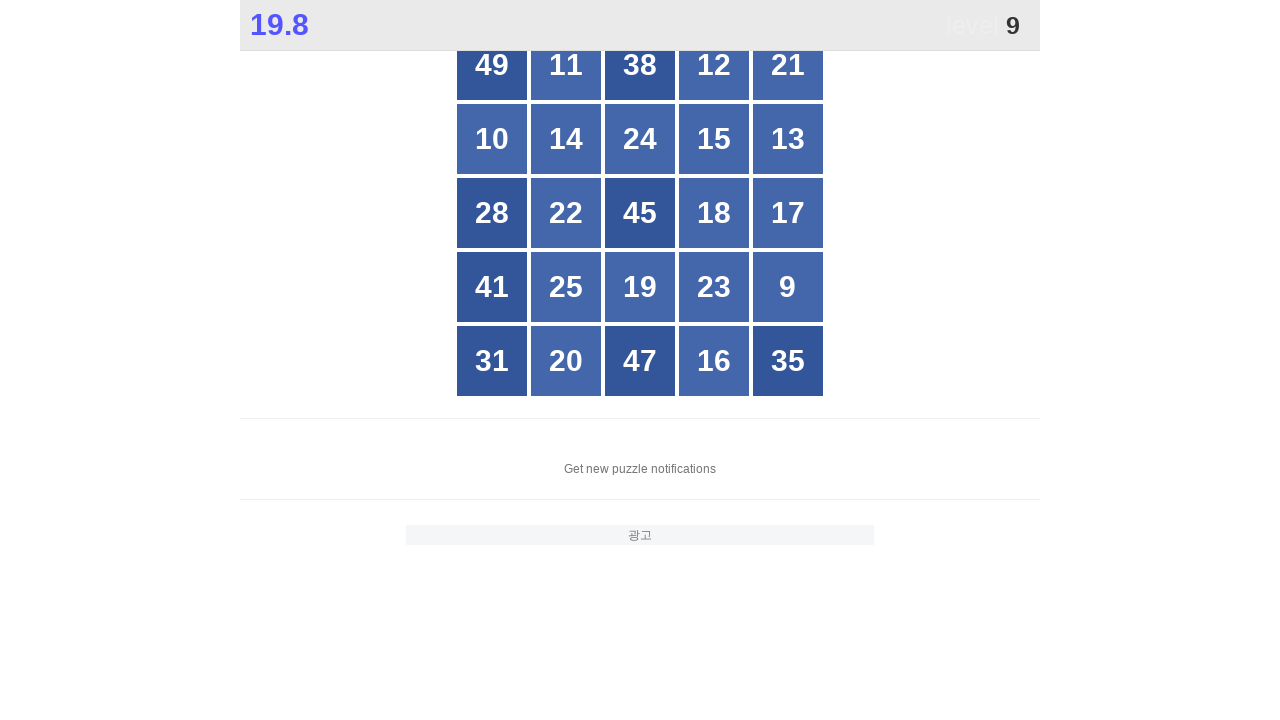

Read button text: 28
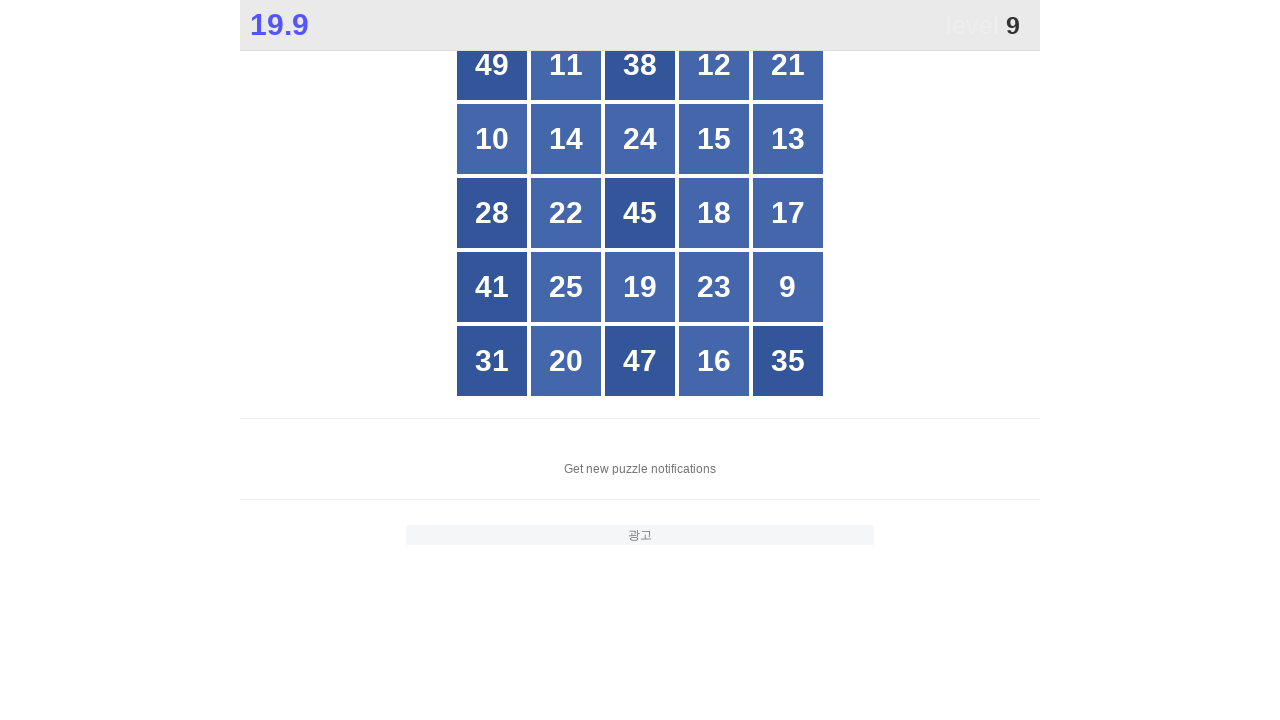

Read button text: 22
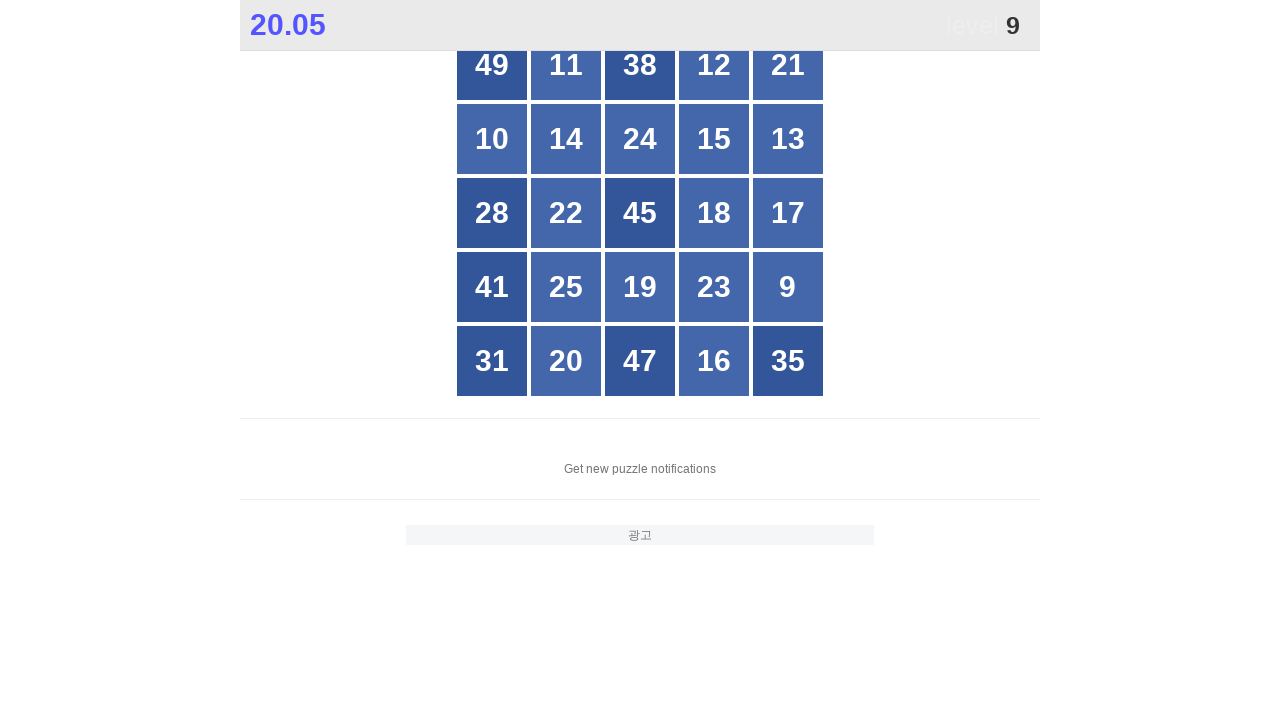

Read button text: 45
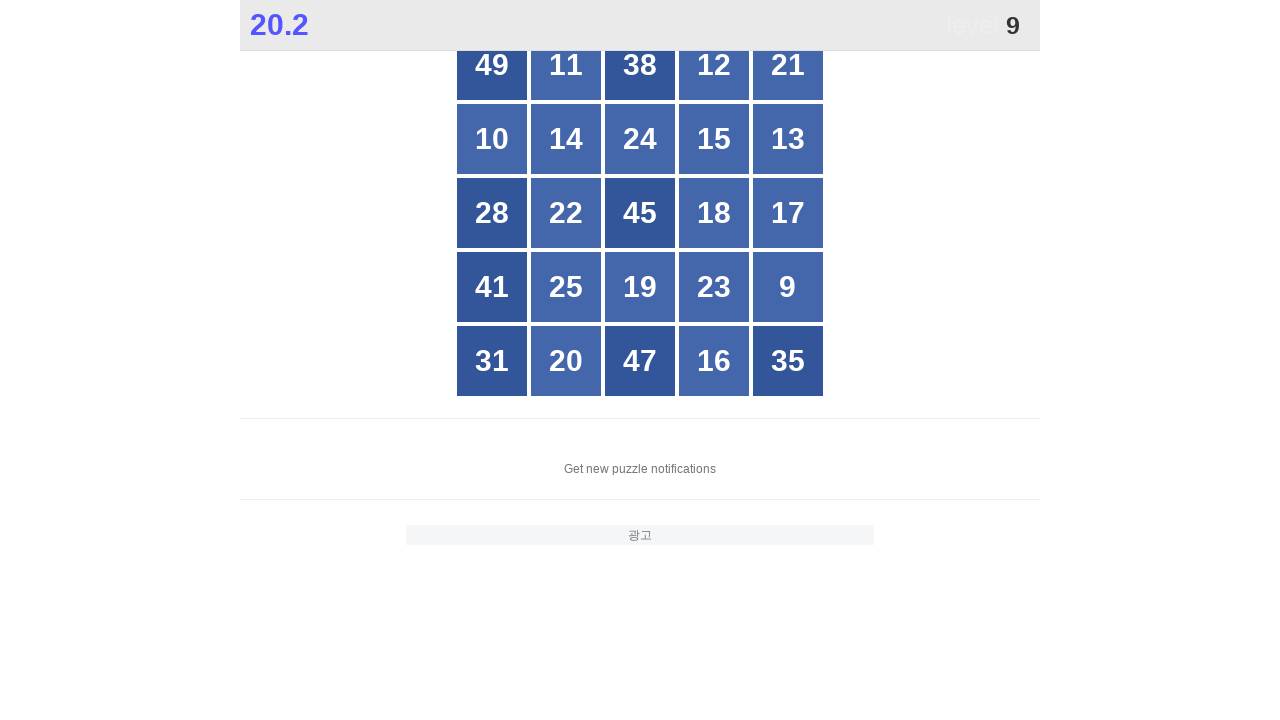

Read button text: 18
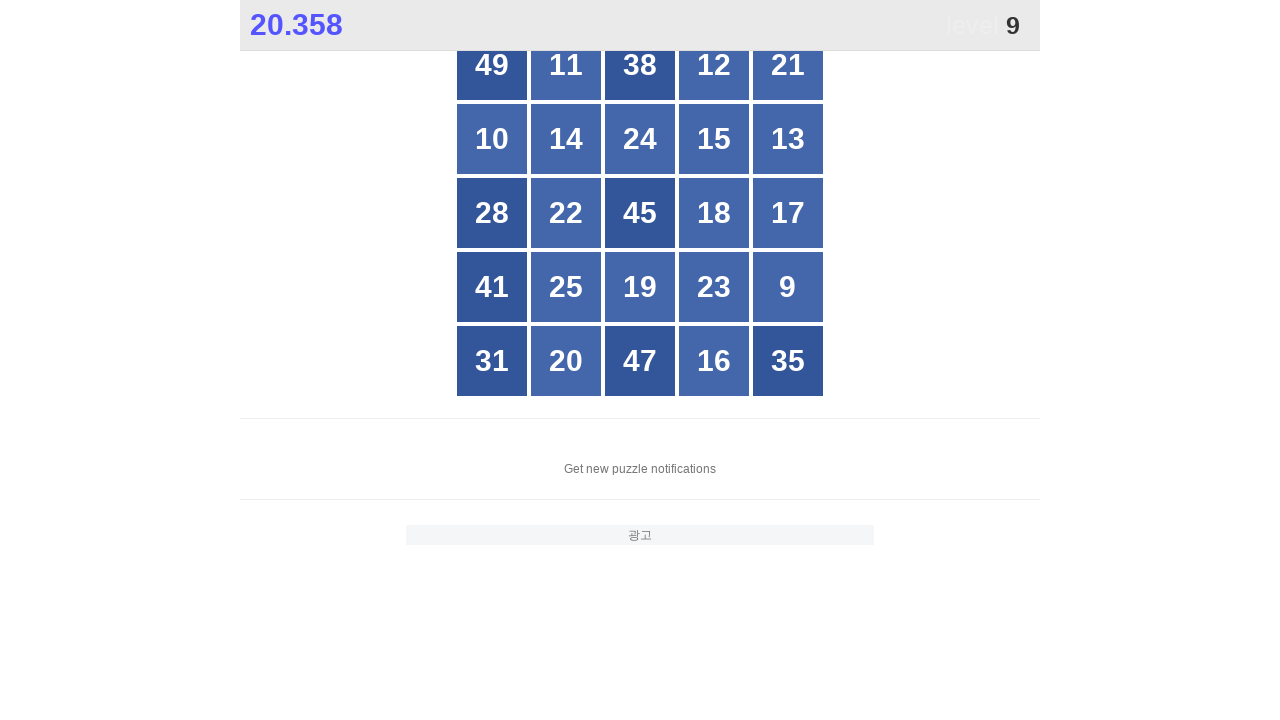

Read button text: 17
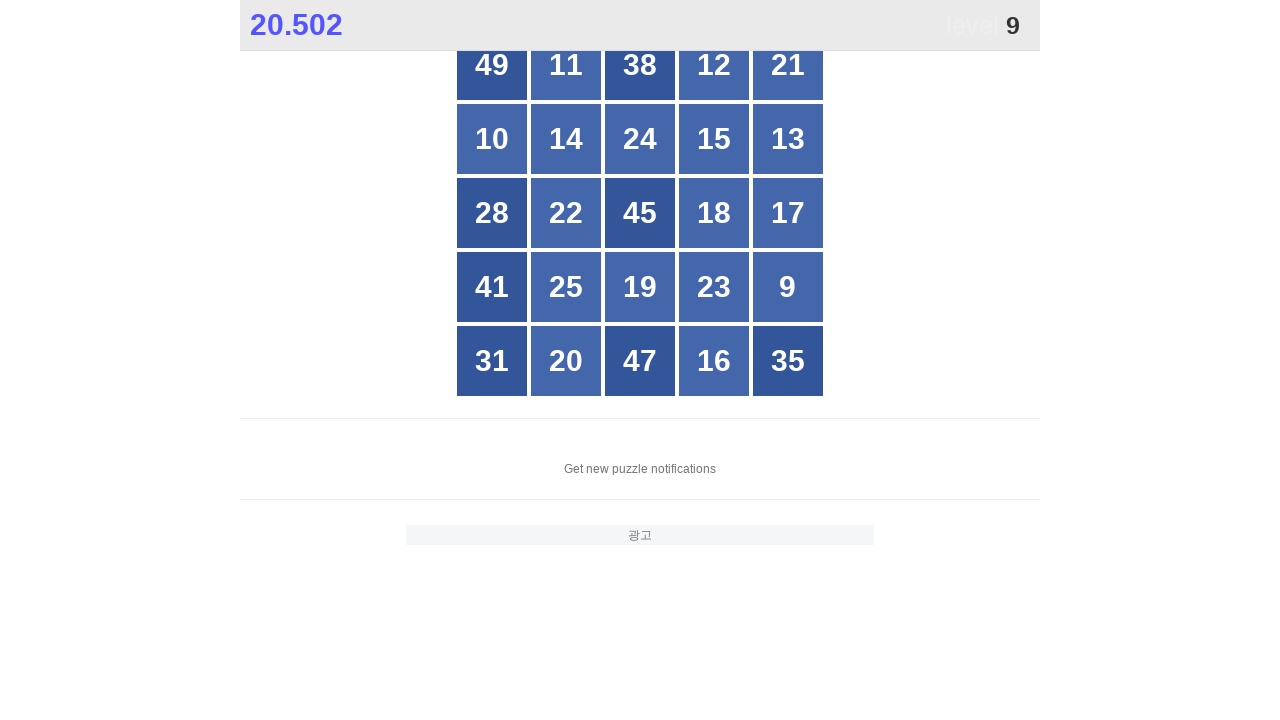

Read button text: 41
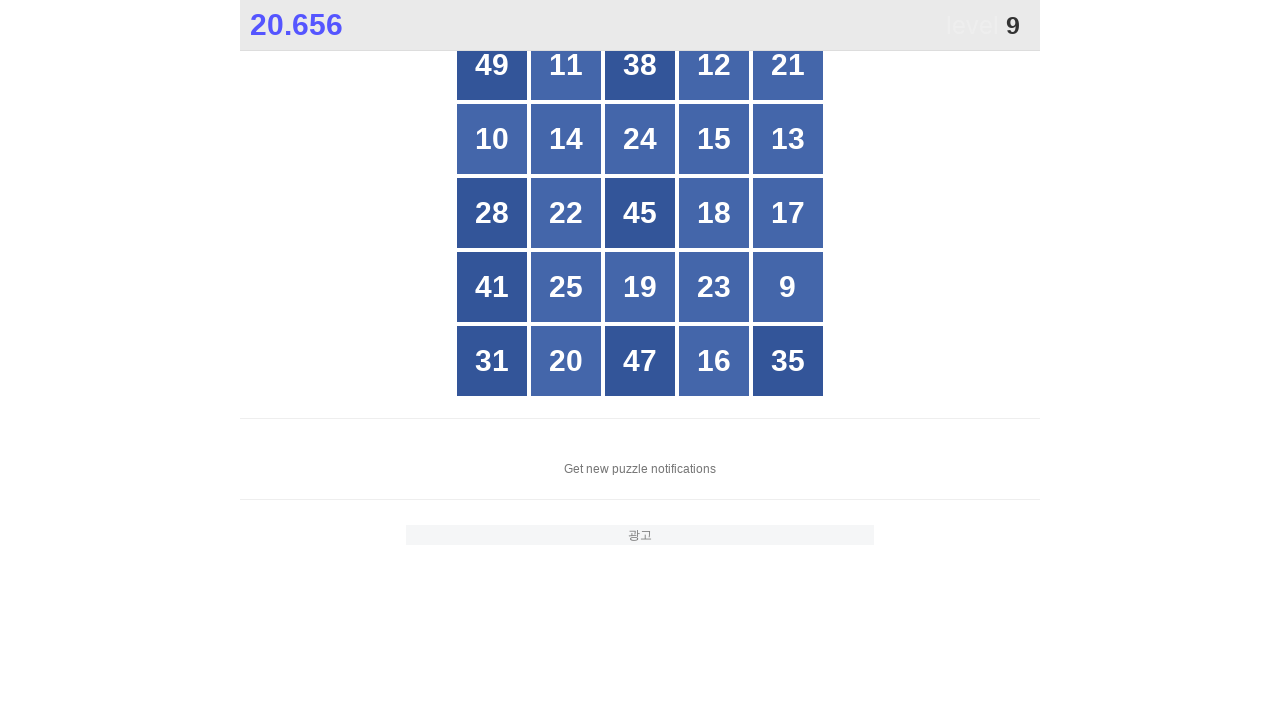

Read button text: 25
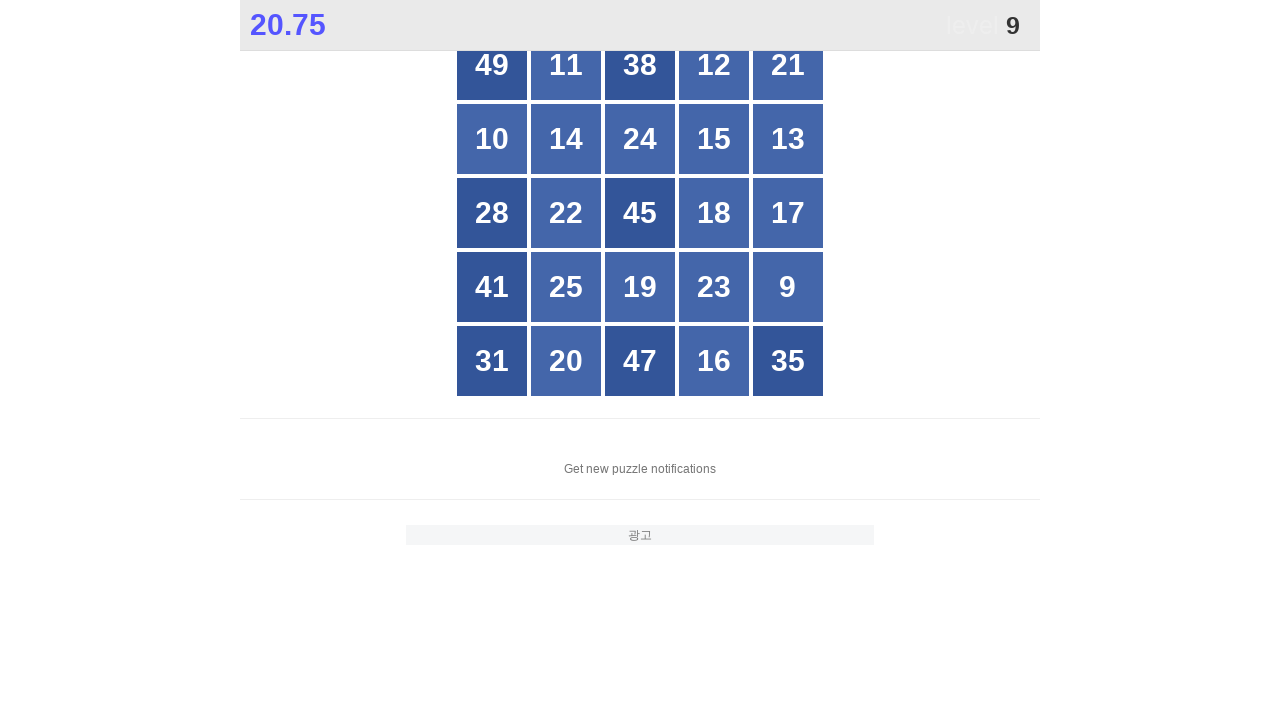

Read button text: 19
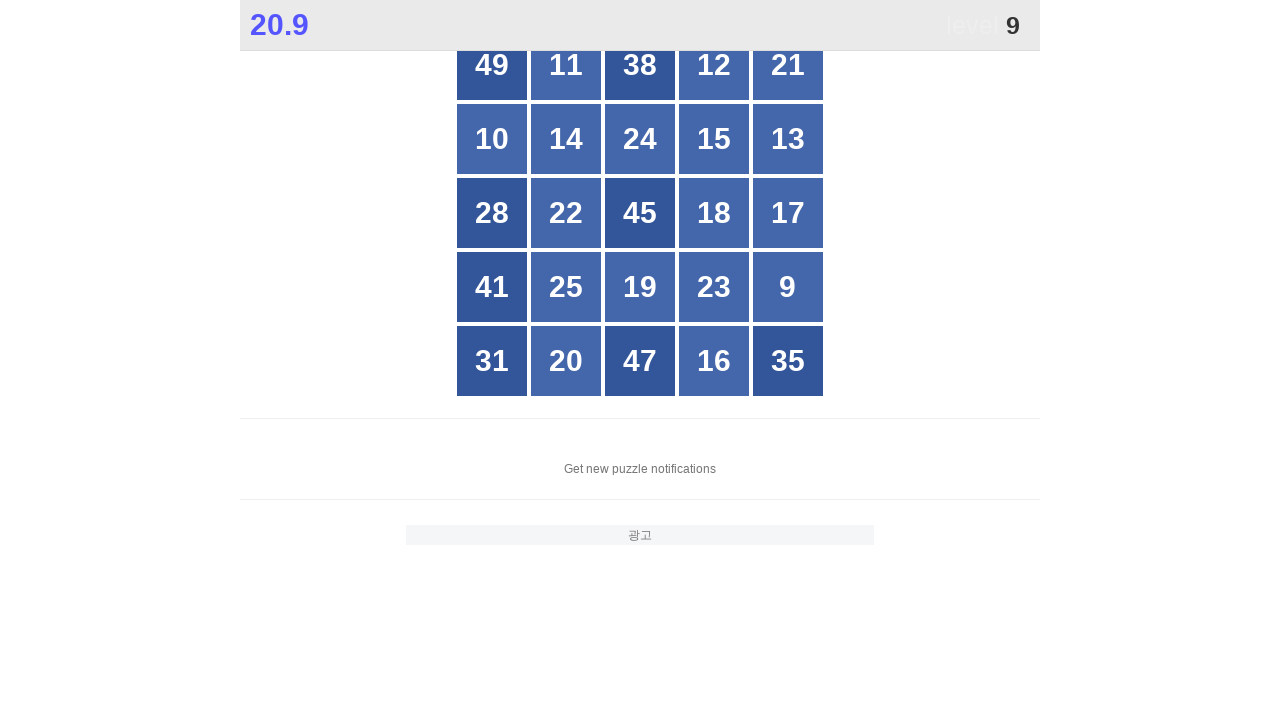

Read button text: 23
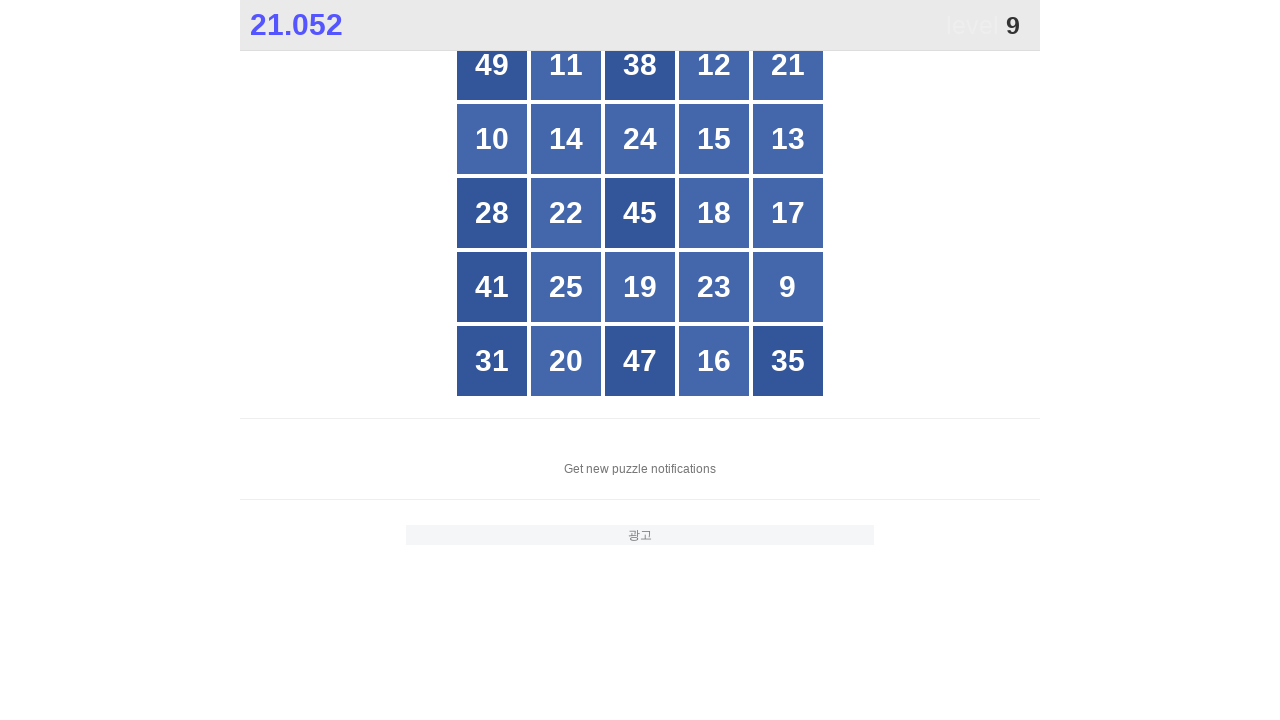

Read button text: 9
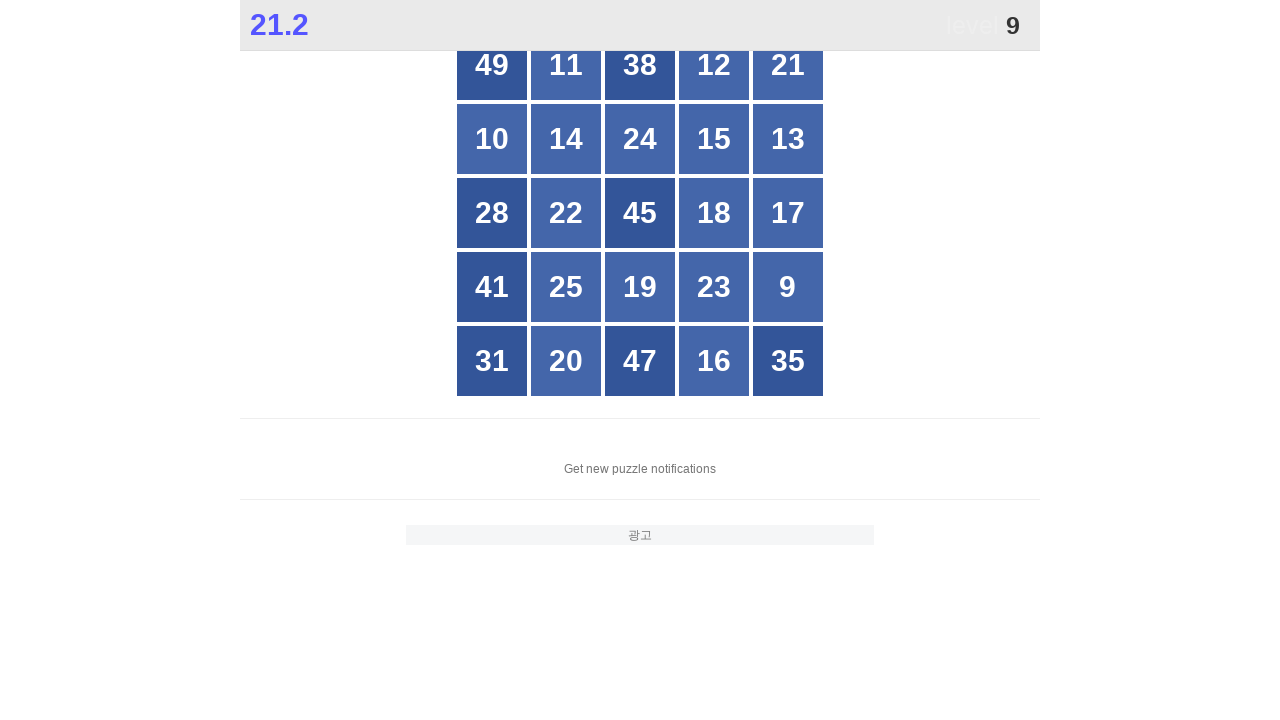

Clicked button with number 9 at (788, 287) on xpath=//*[@id="grid"]/div[*] >> nth=19
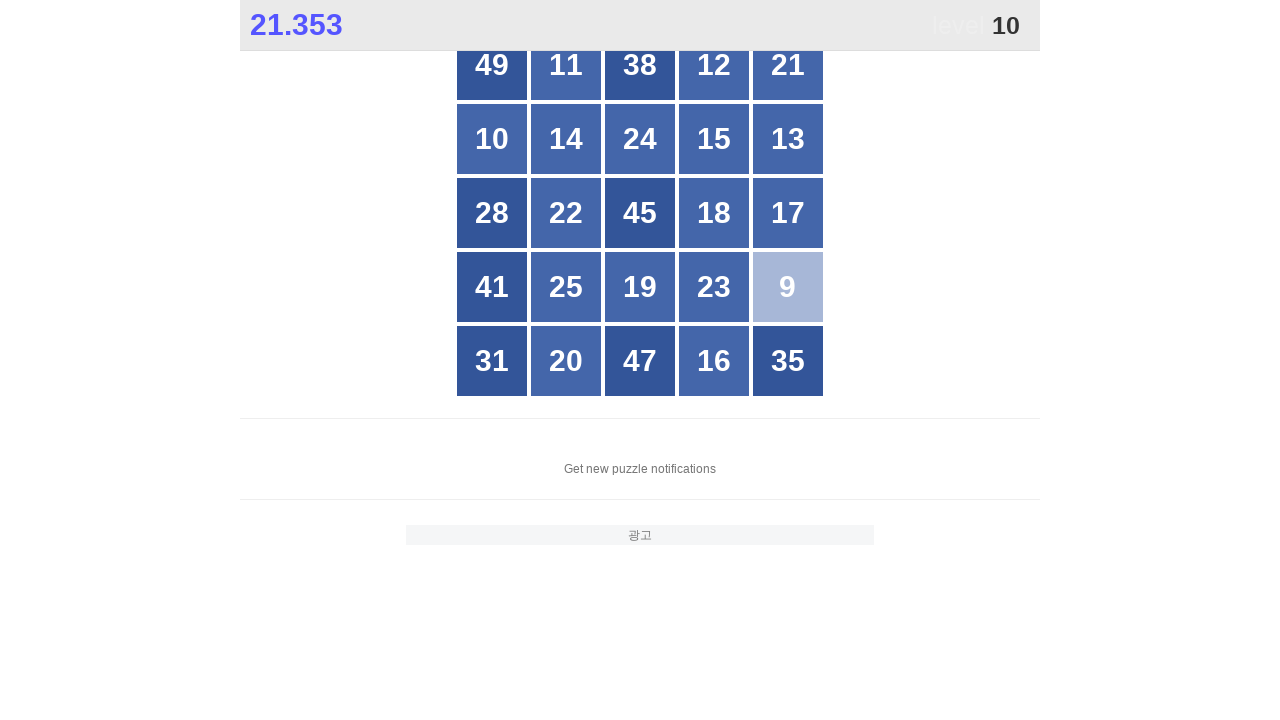

Waited 100ms for game to update after clicking 9
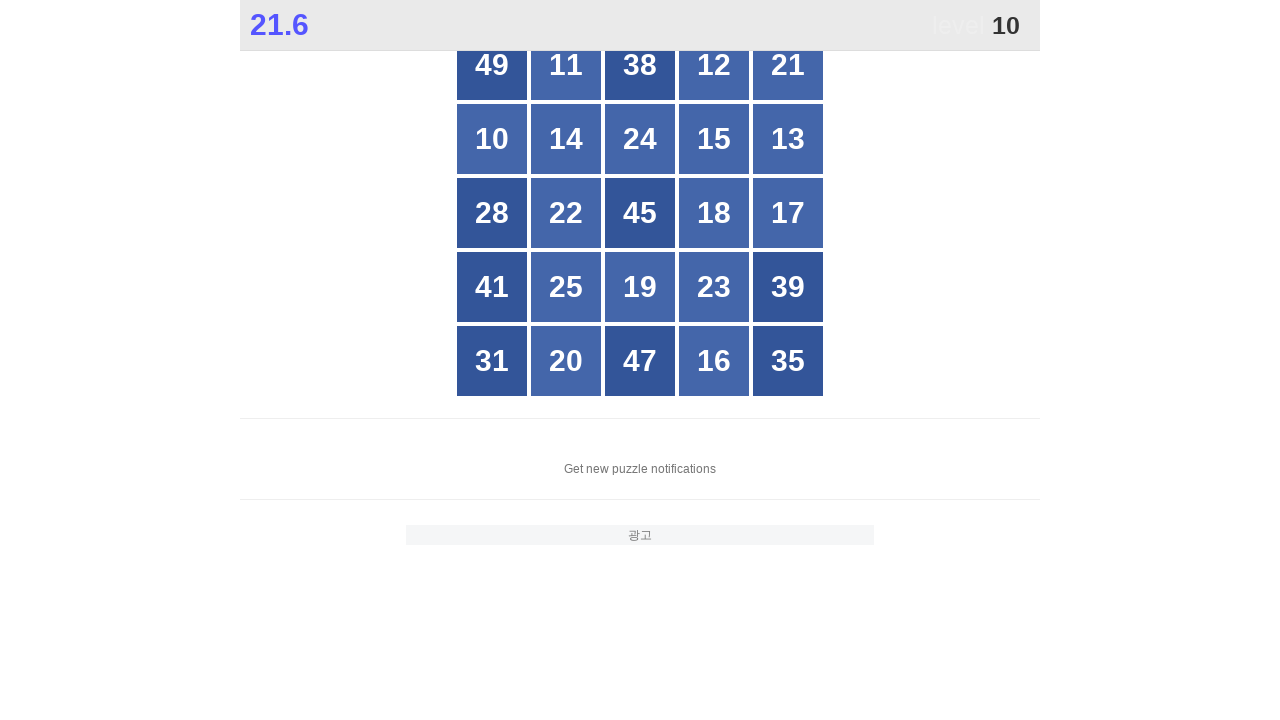

Located all grid buttons to find number 10
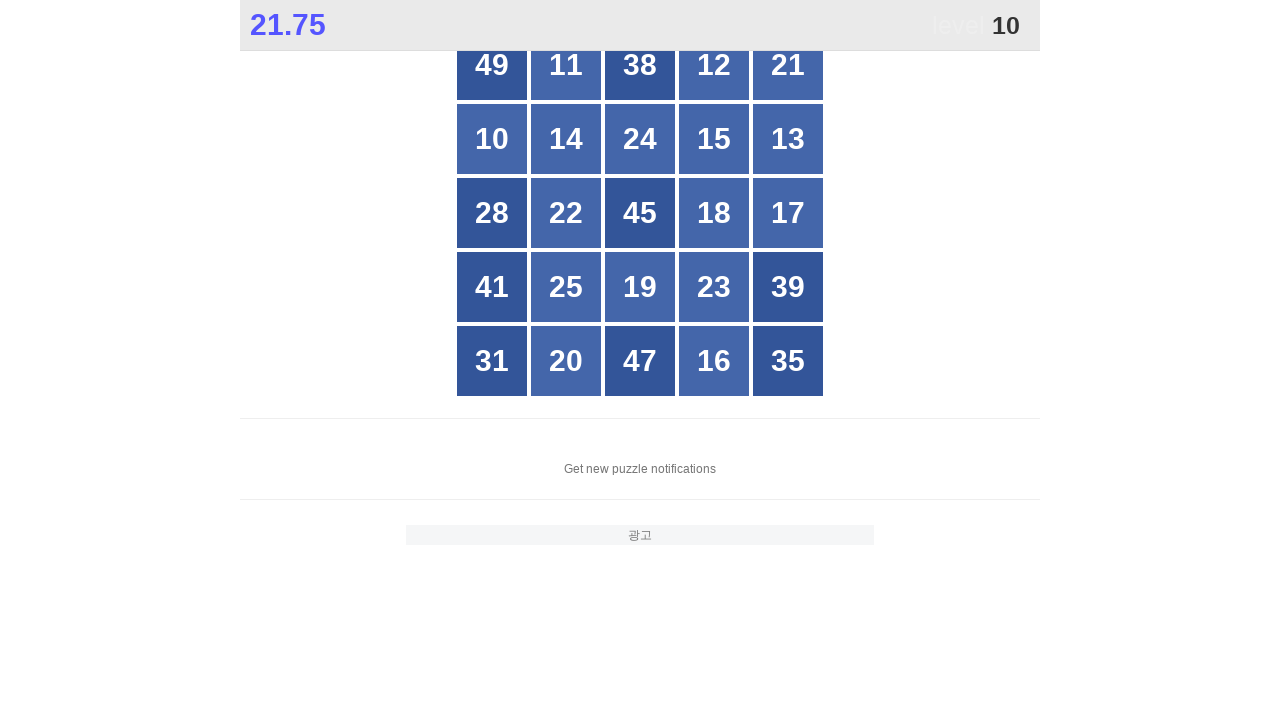

Read button text: 49
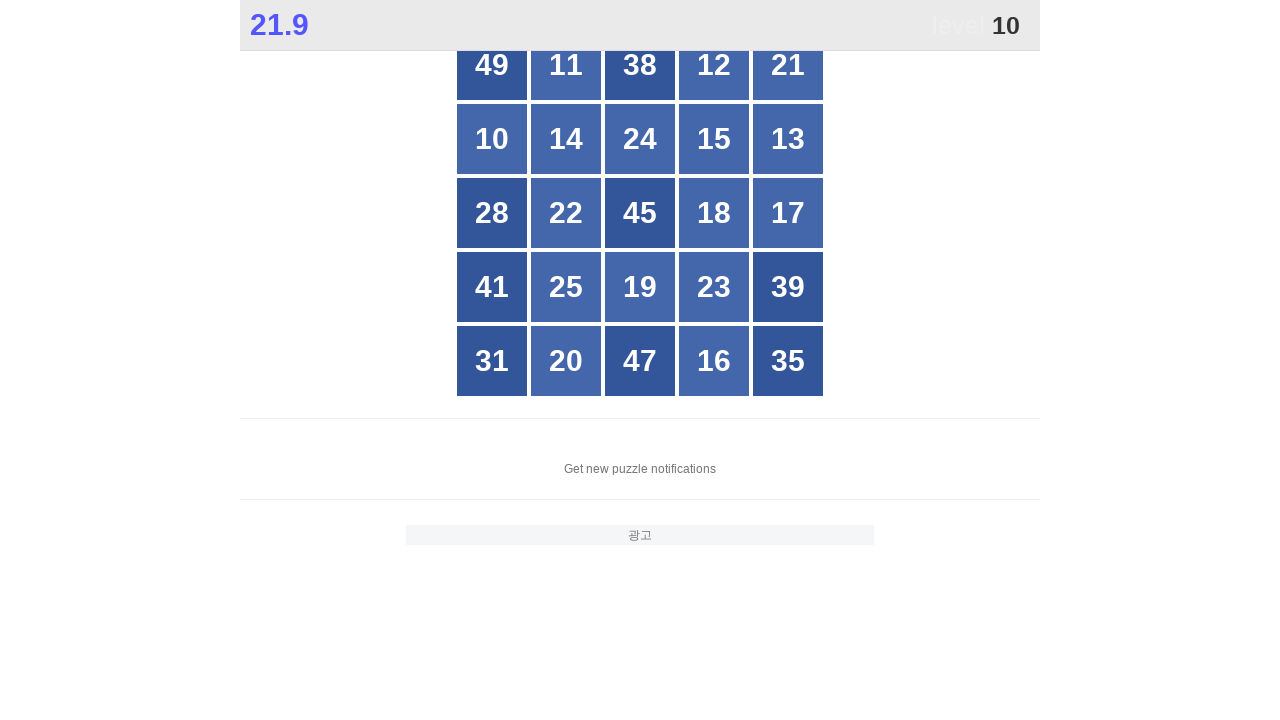

Read button text: 11
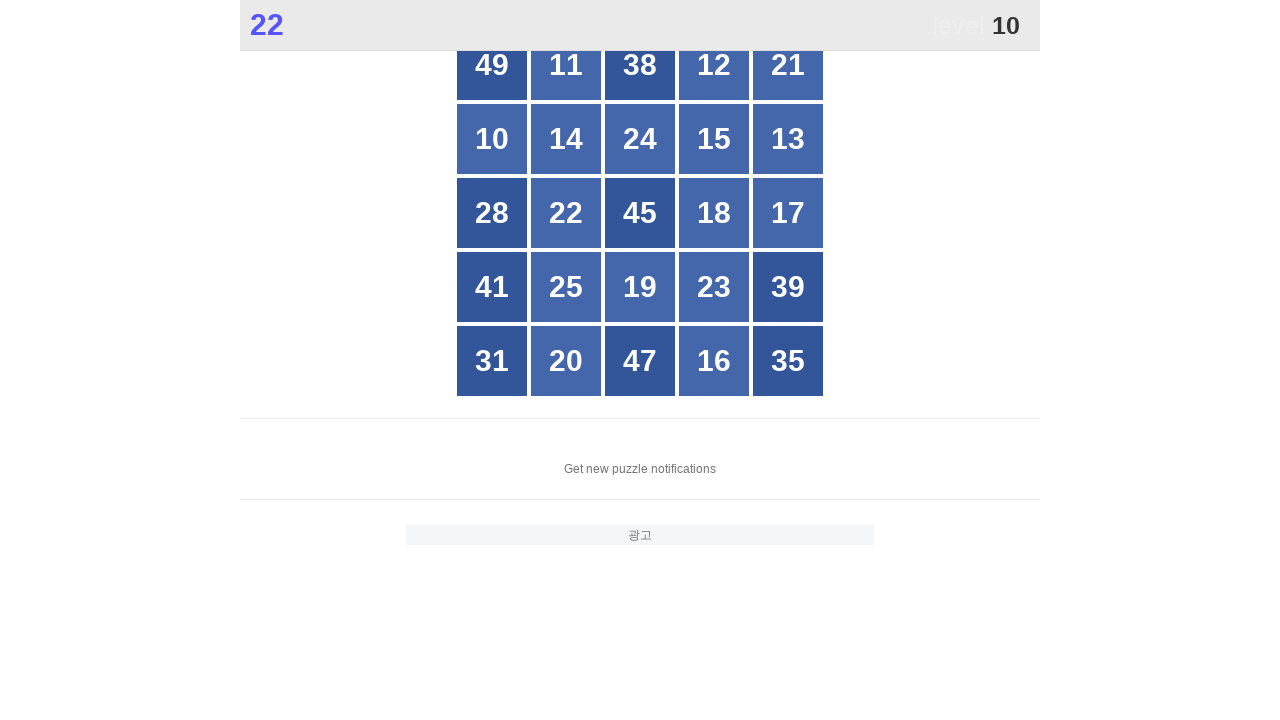

Read button text: 38
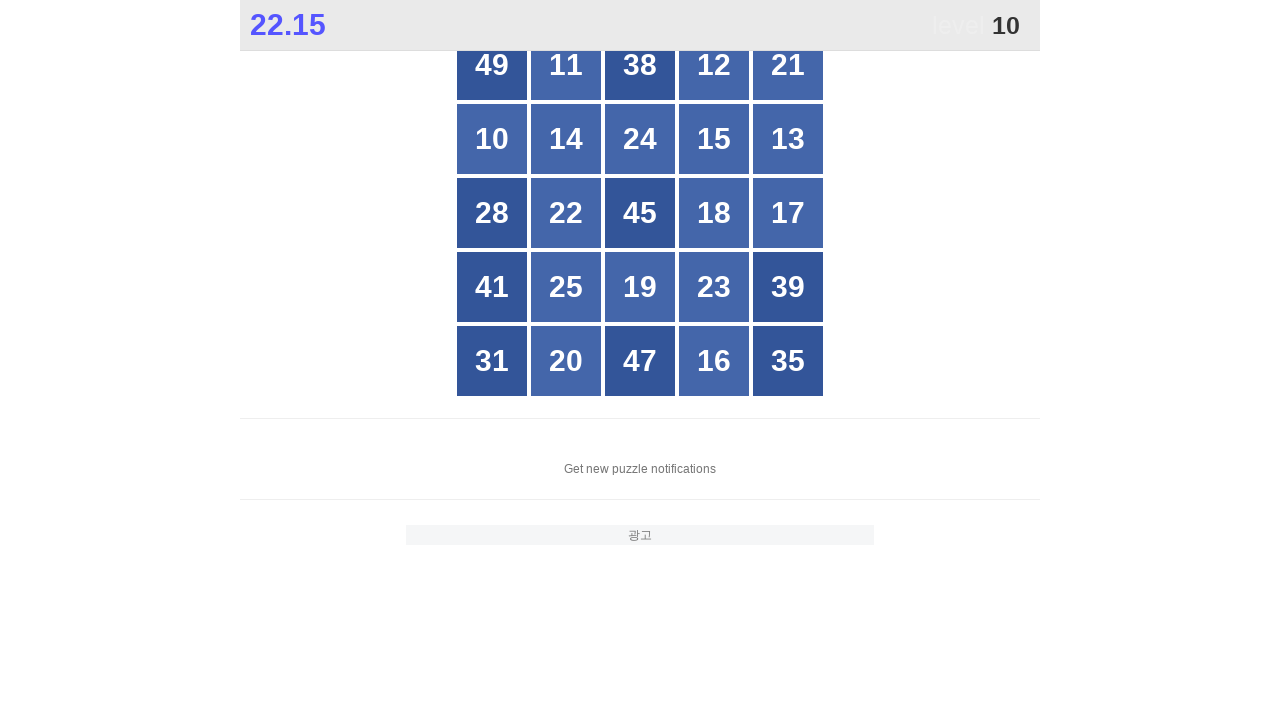

Read button text: 12
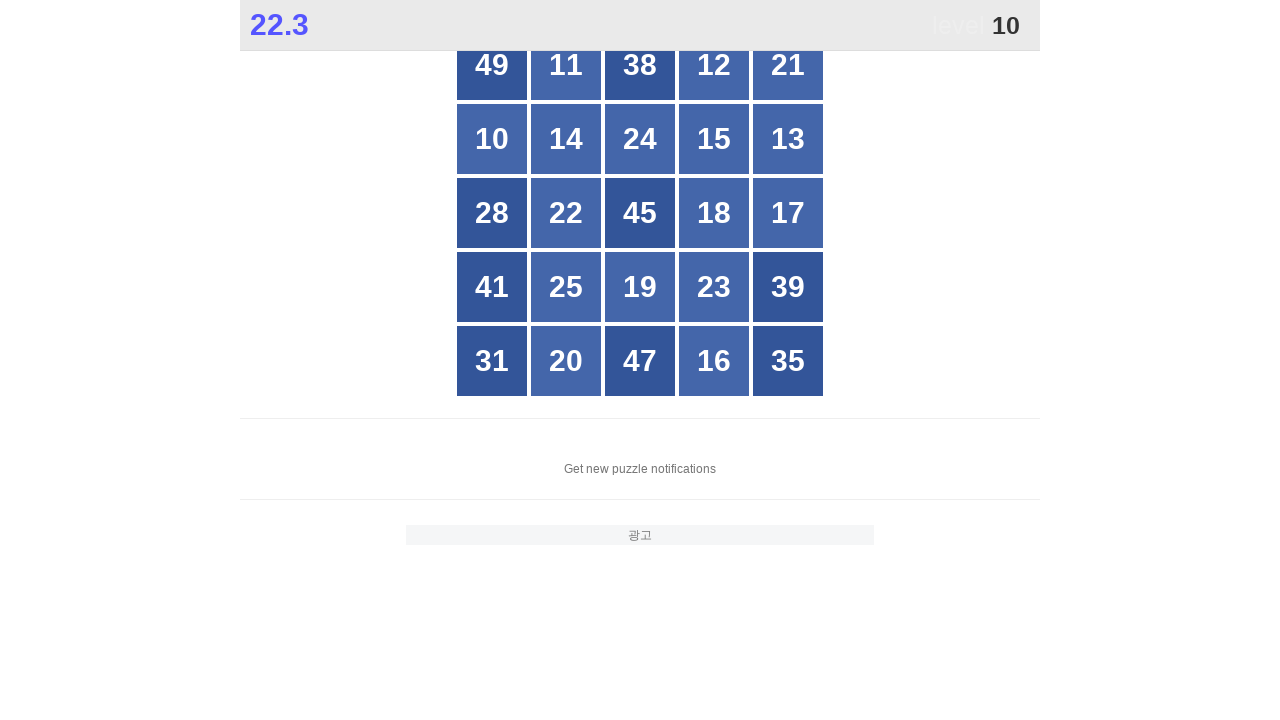

Read button text: 21
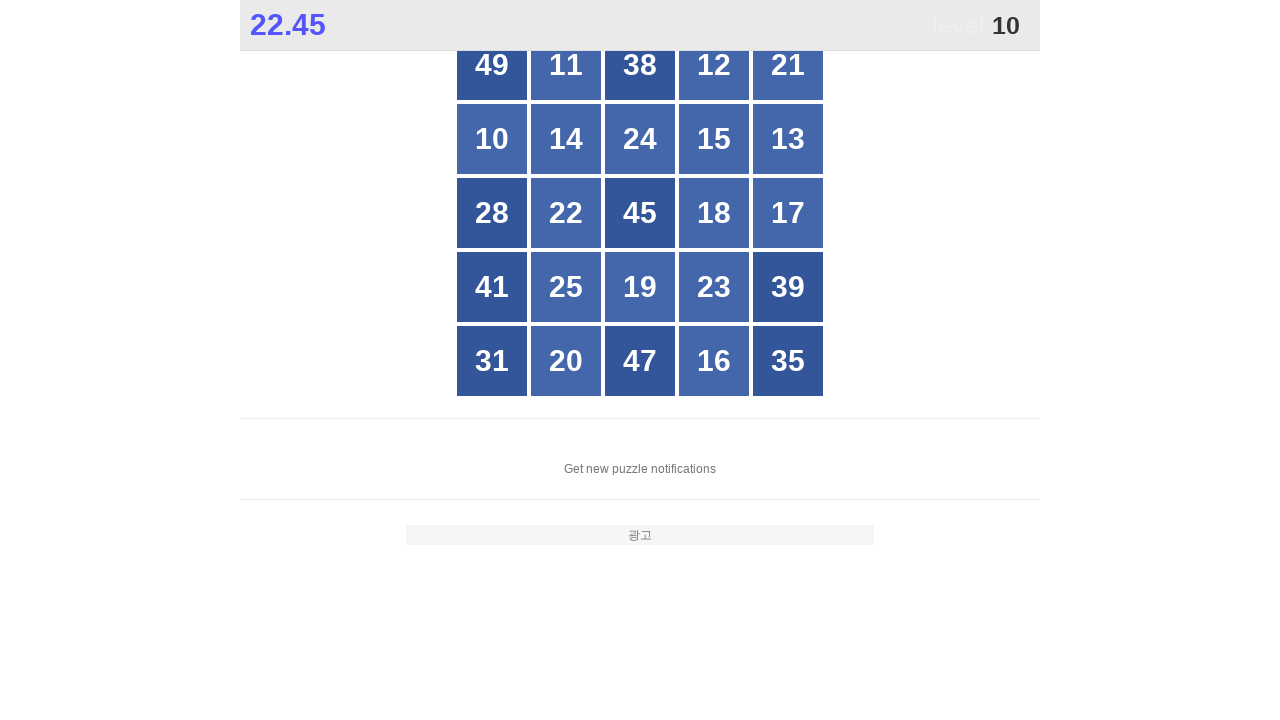

Read button text: 10
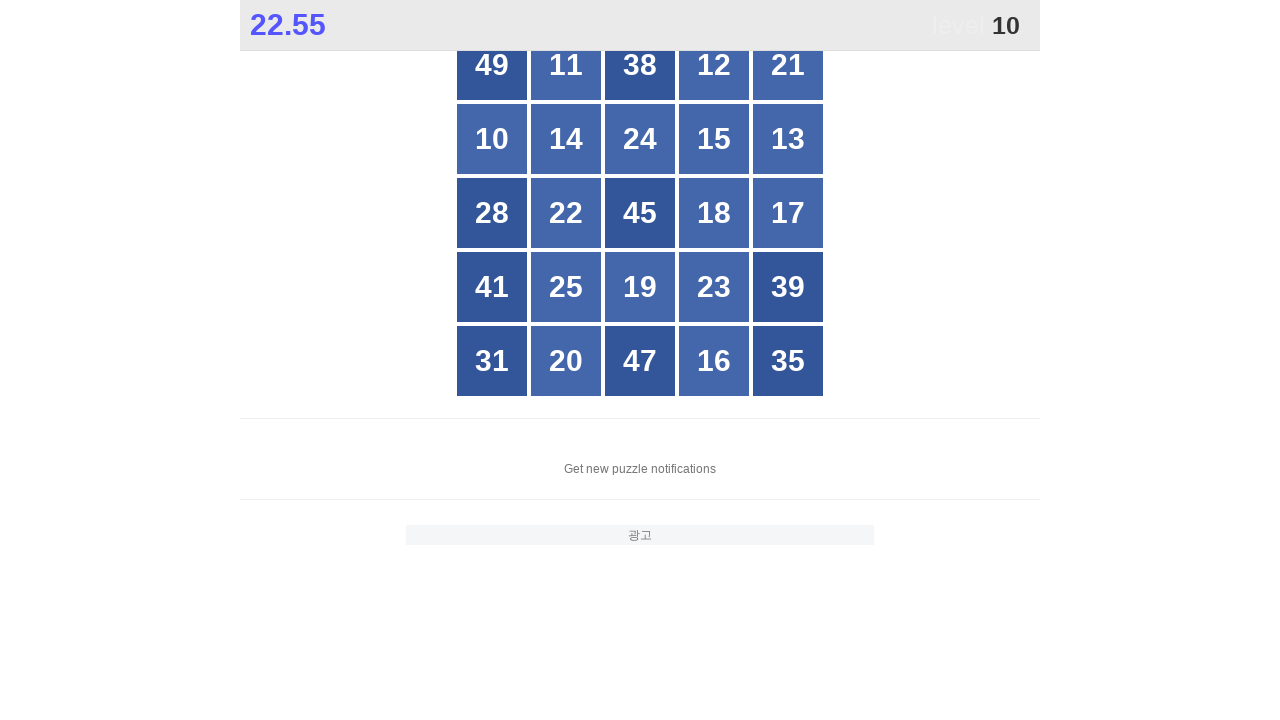

Clicked button with number 10 at (492, 139) on xpath=//*[@id="grid"]/div[*] >> nth=5
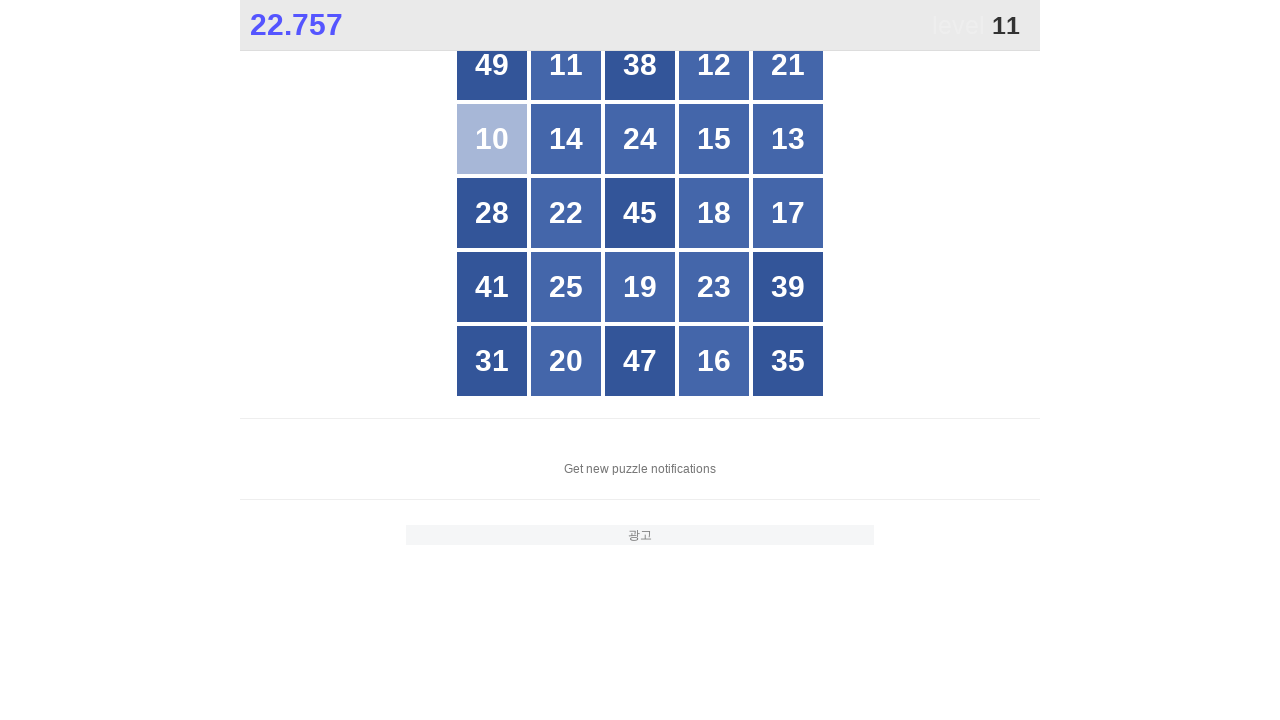

Waited 100ms for game to update after clicking 10
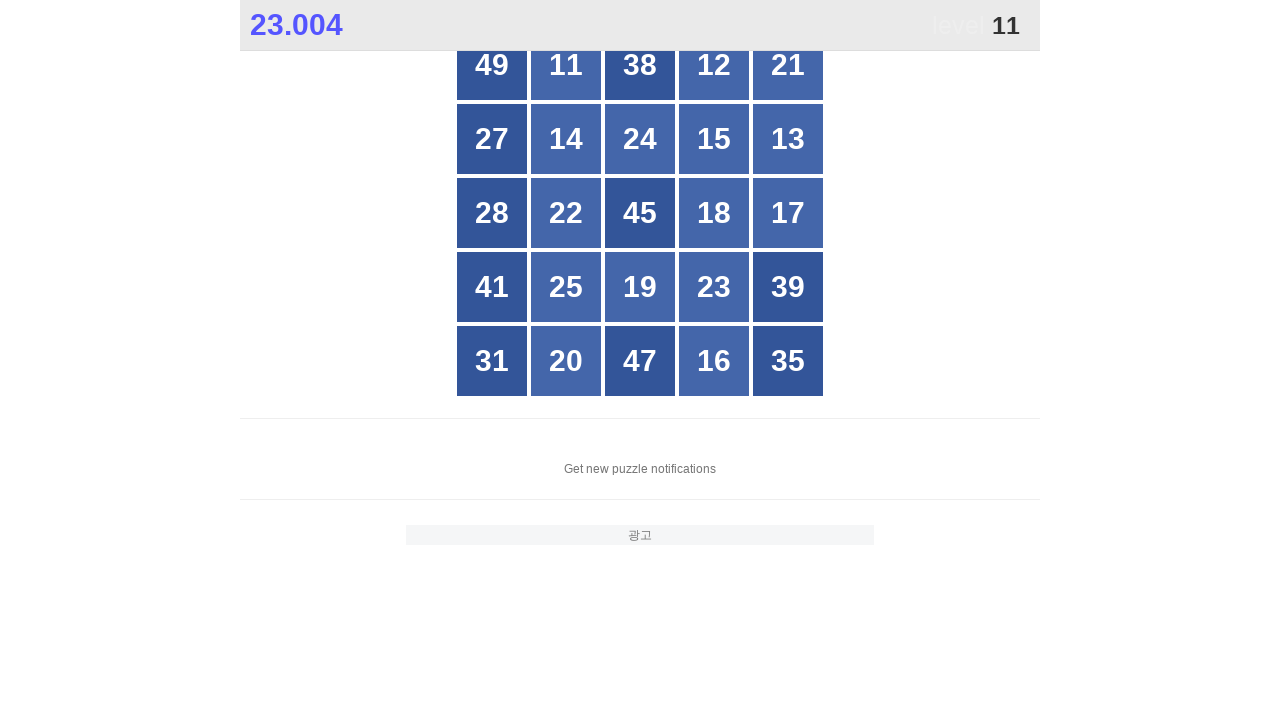

Located all grid buttons to find number 11
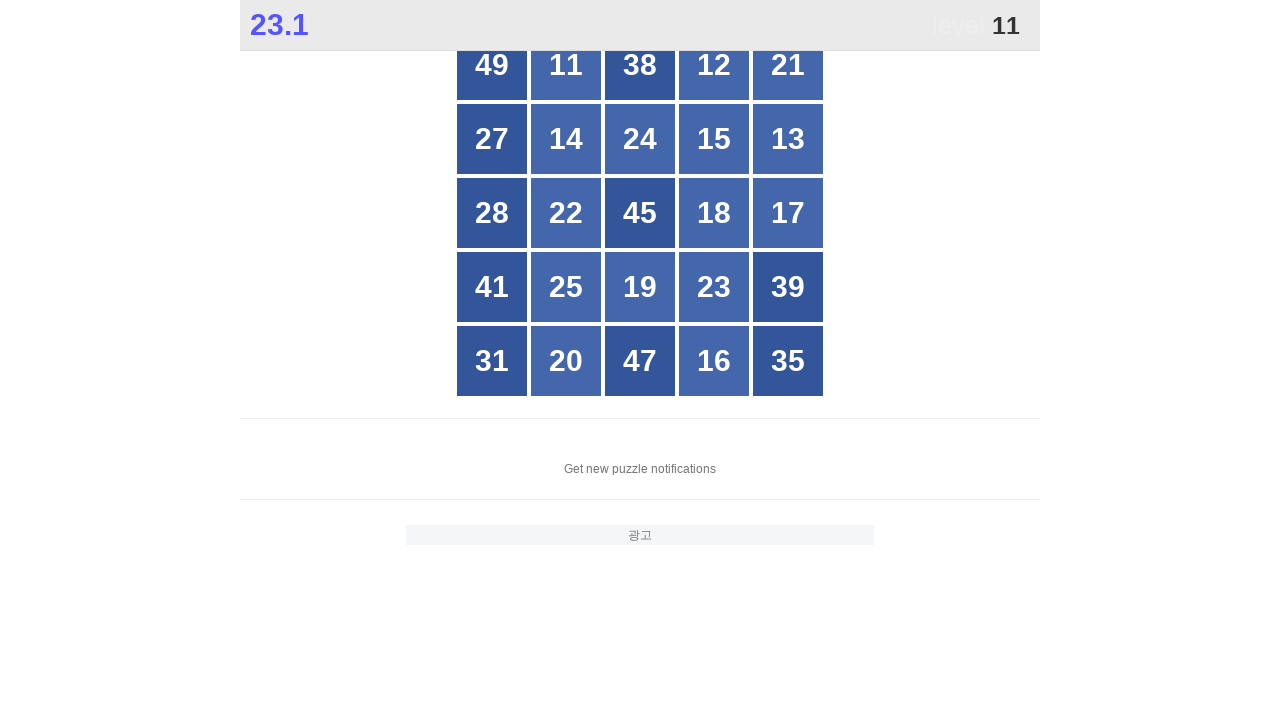

Read button text: 49
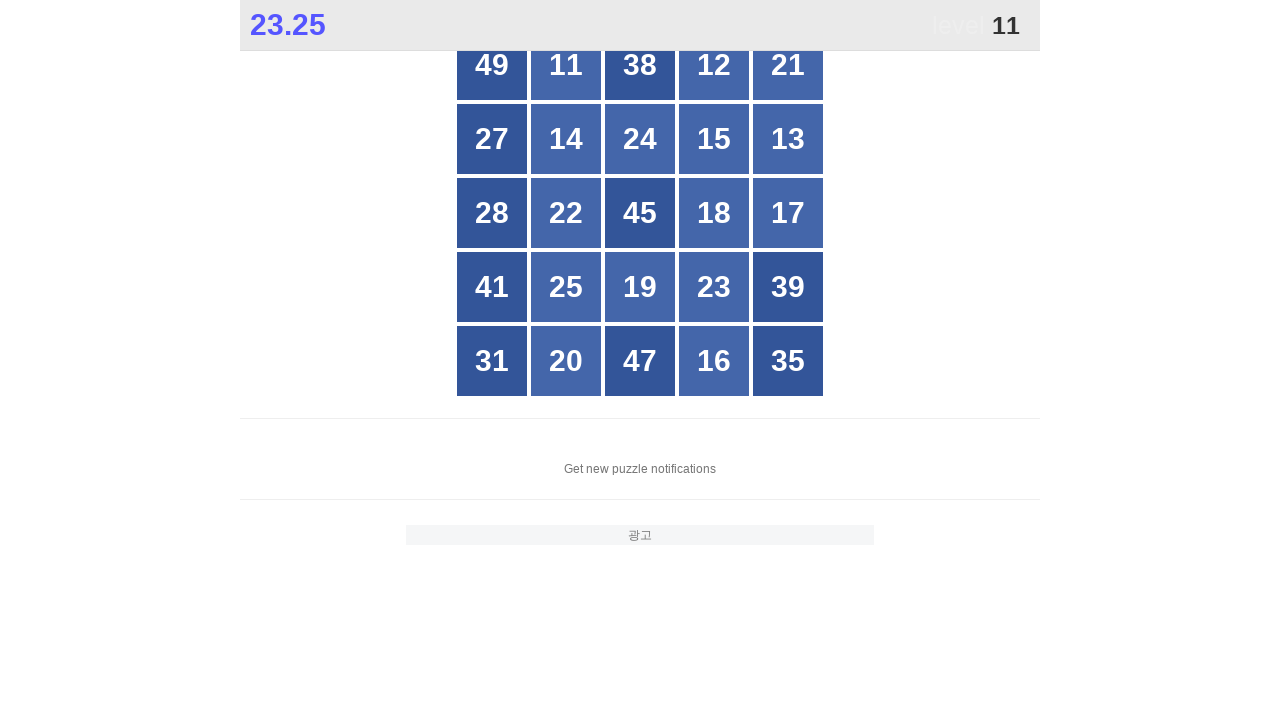

Read button text: 11
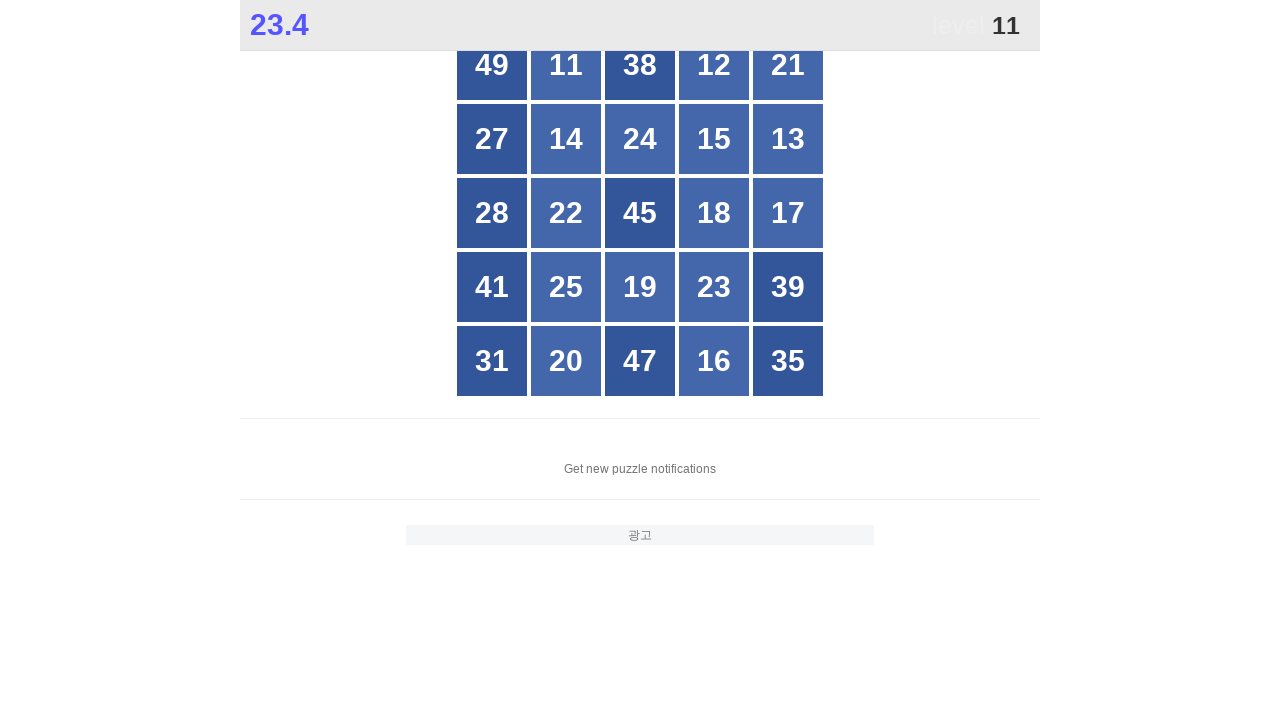

Clicked button with number 11 at (566, 65) on xpath=//*[@id="grid"]/div[*] >> nth=1
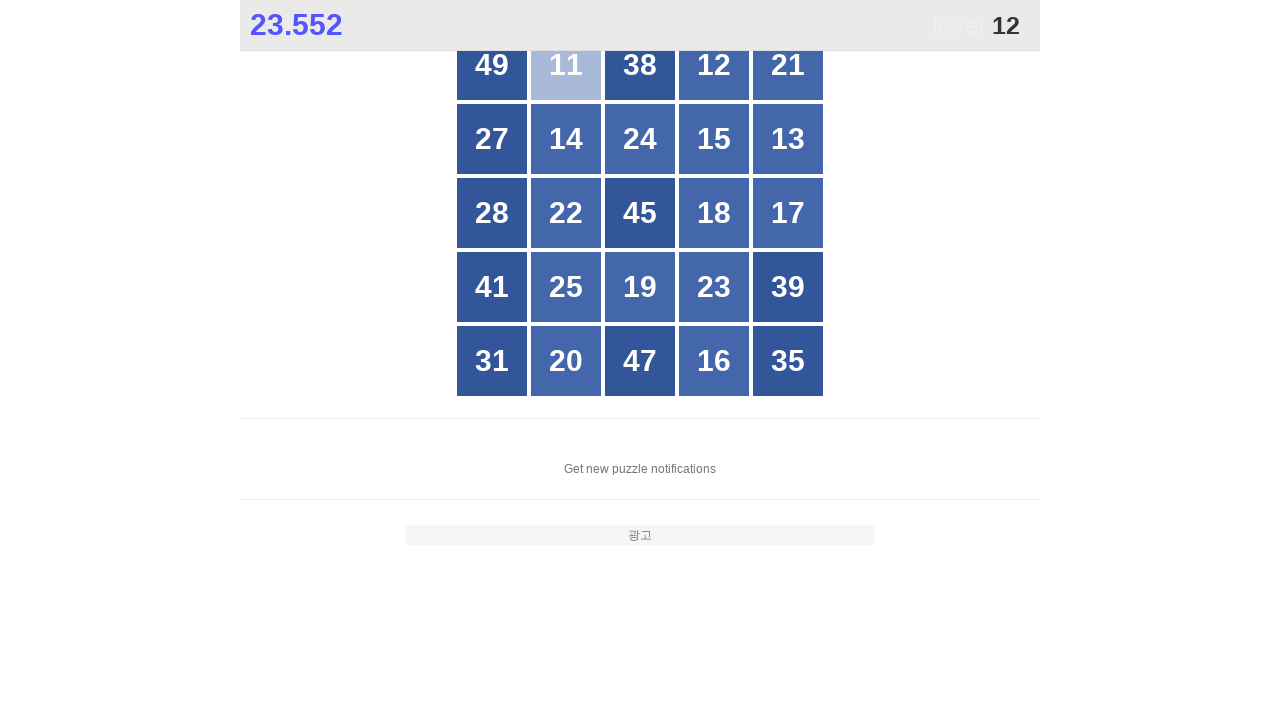

Waited 100ms for game to update after clicking 11
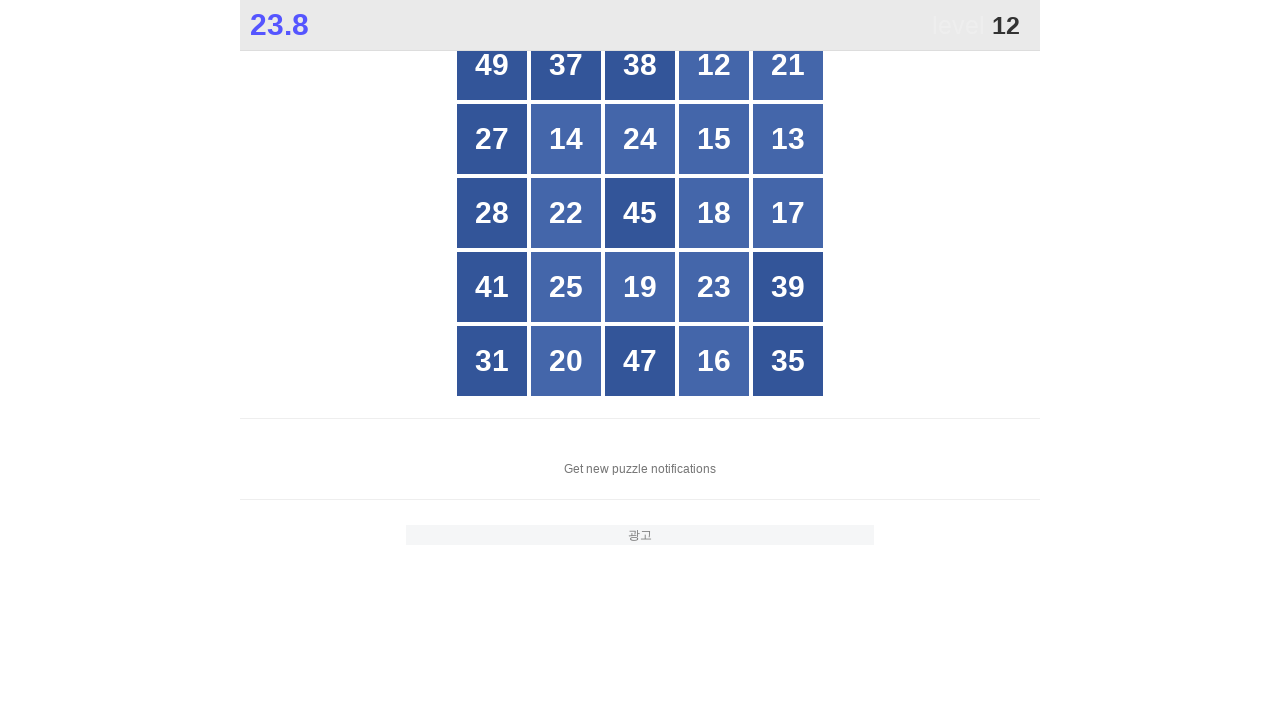

Located all grid buttons to find number 12
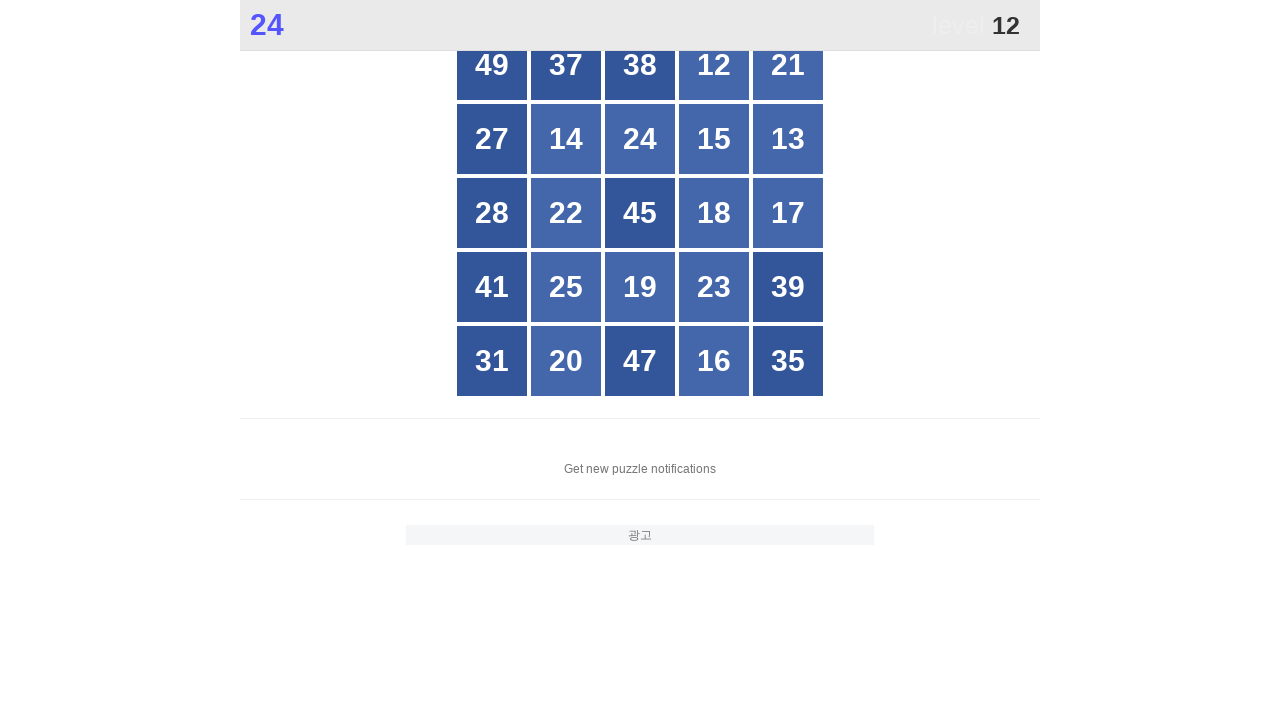

Read button text: 49
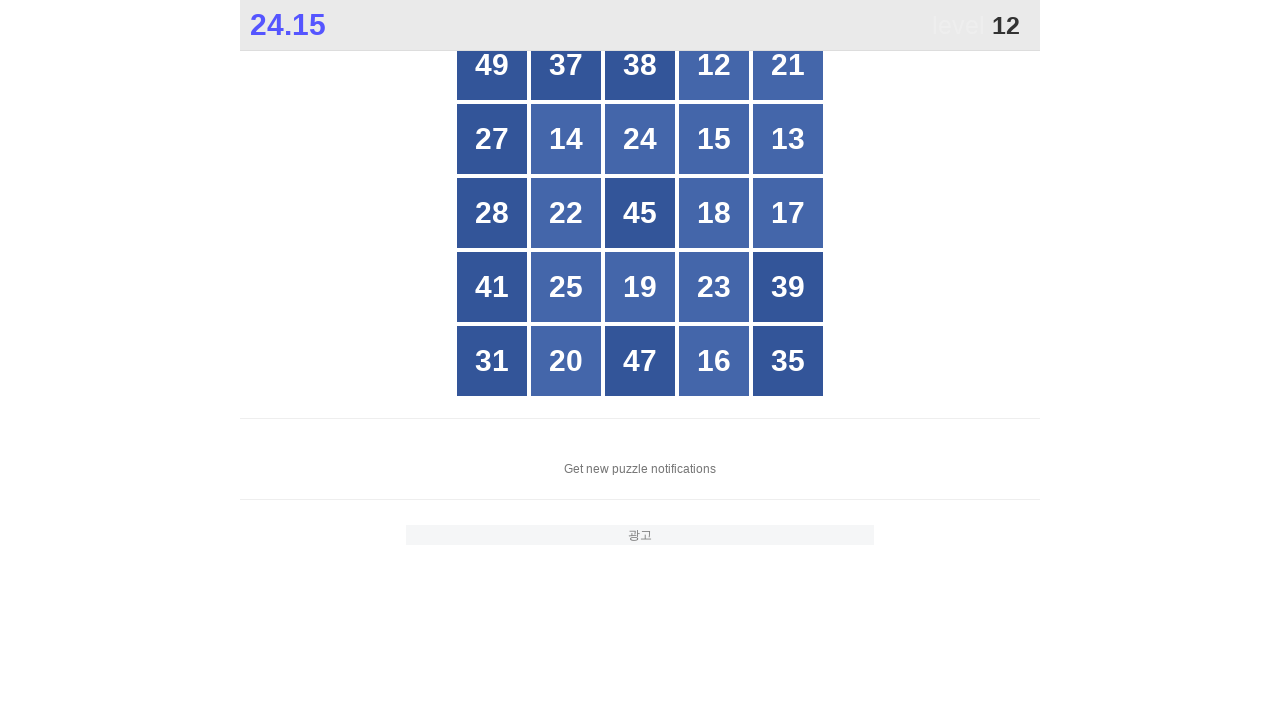

Read button text: 37
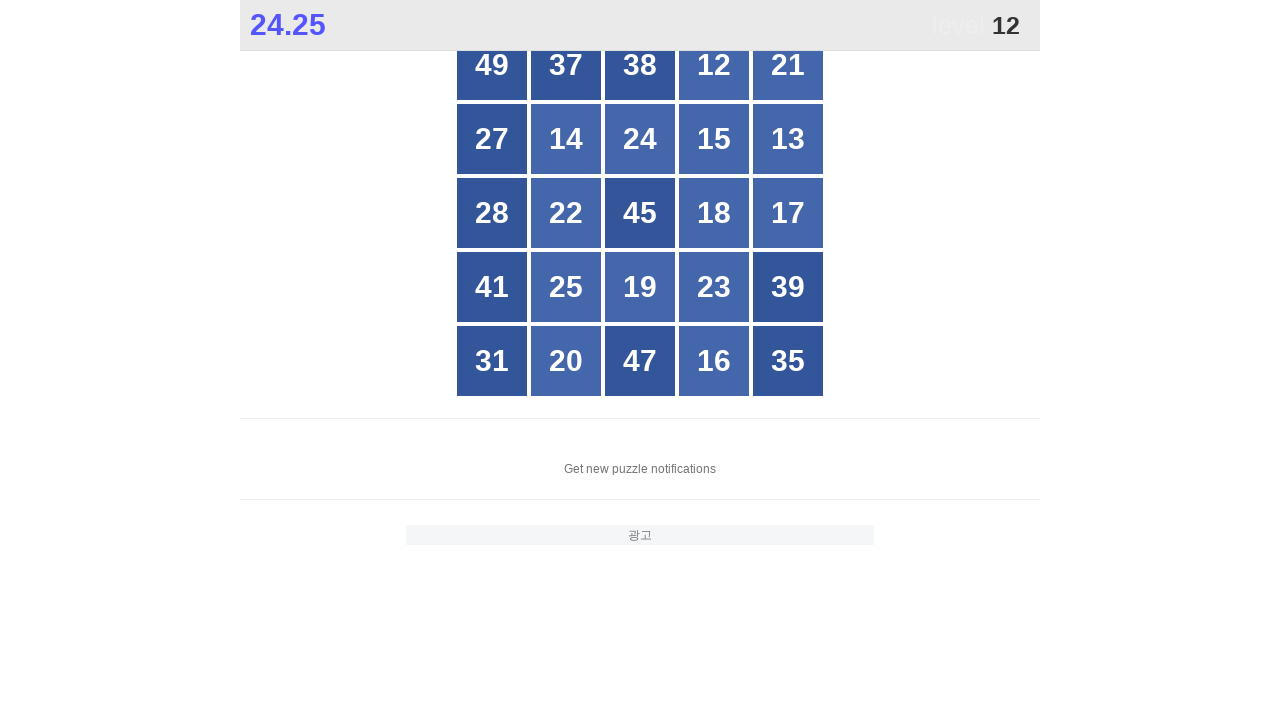

Read button text: 38
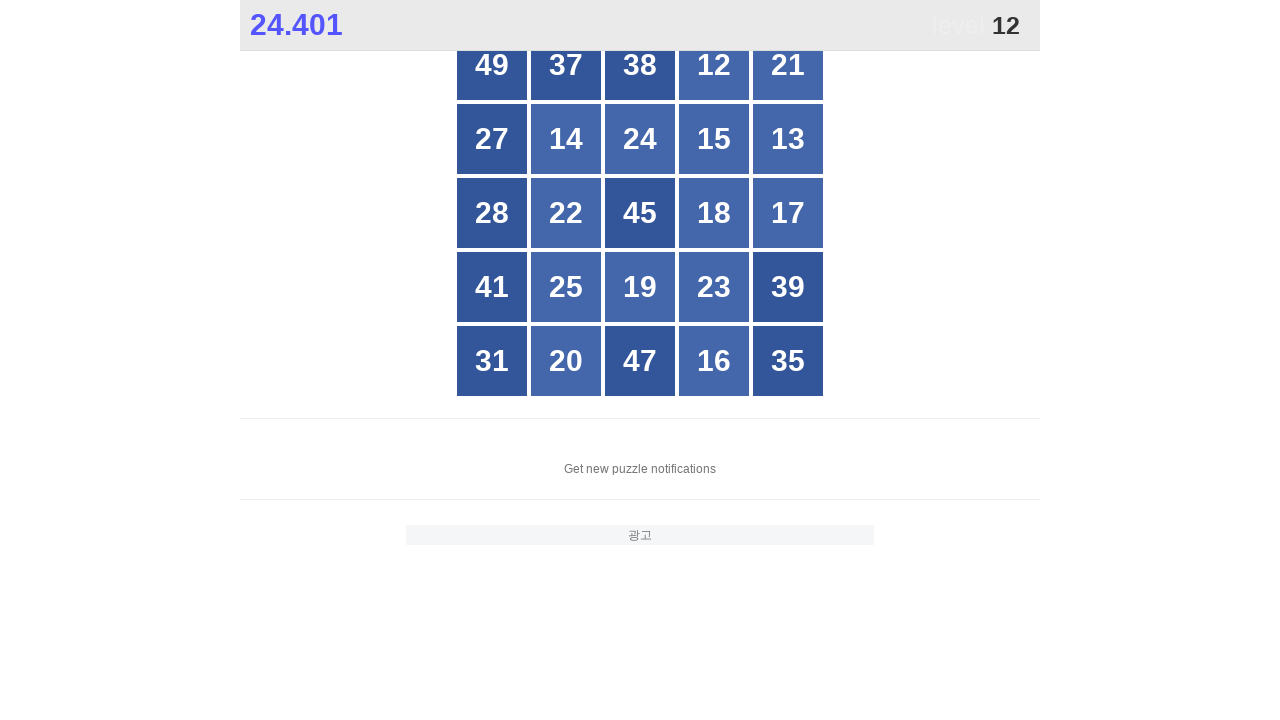

Read button text: 12
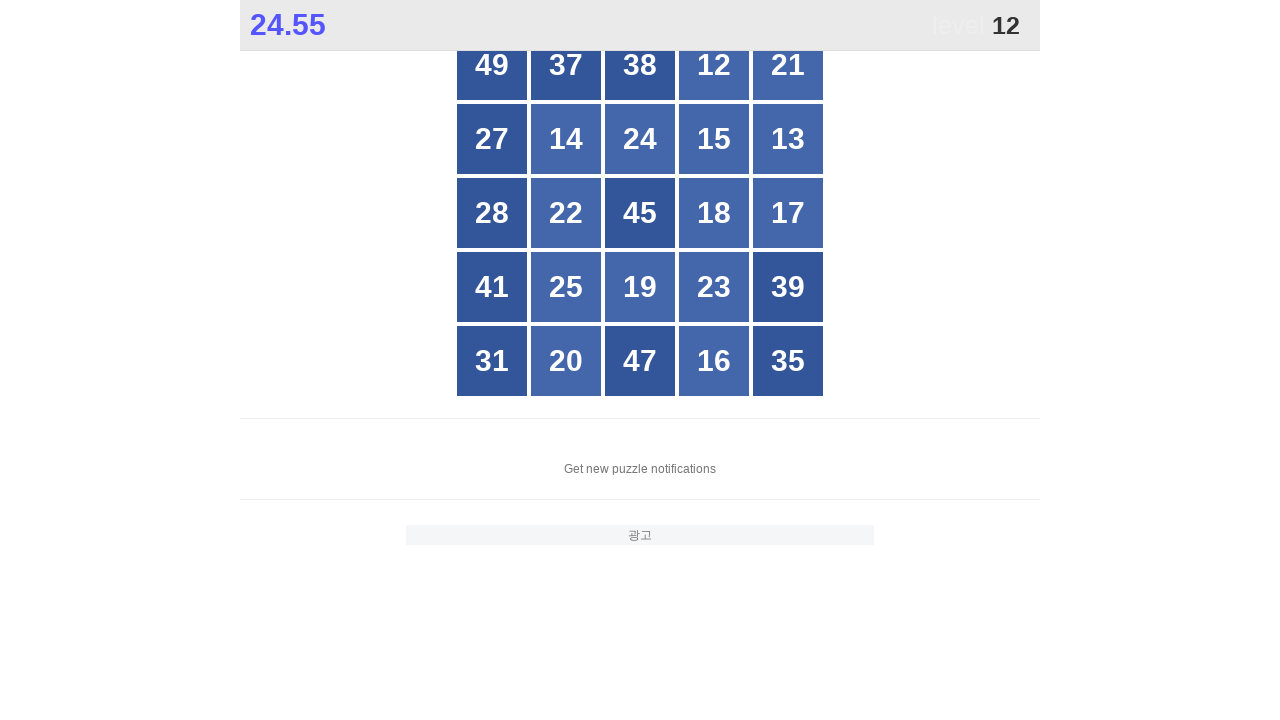

Clicked button with number 12 at (714, 65) on xpath=//*[@id="grid"]/div[*] >> nth=3
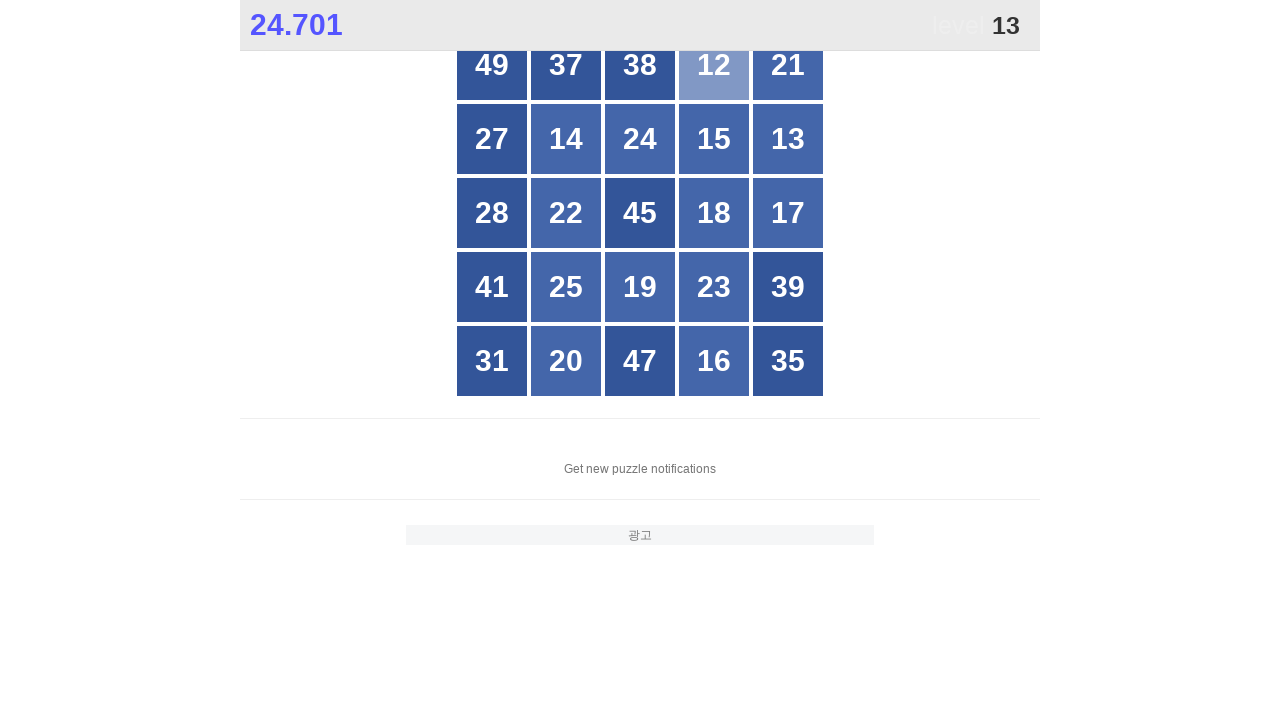

Waited 100ms for game to update after clicking 12
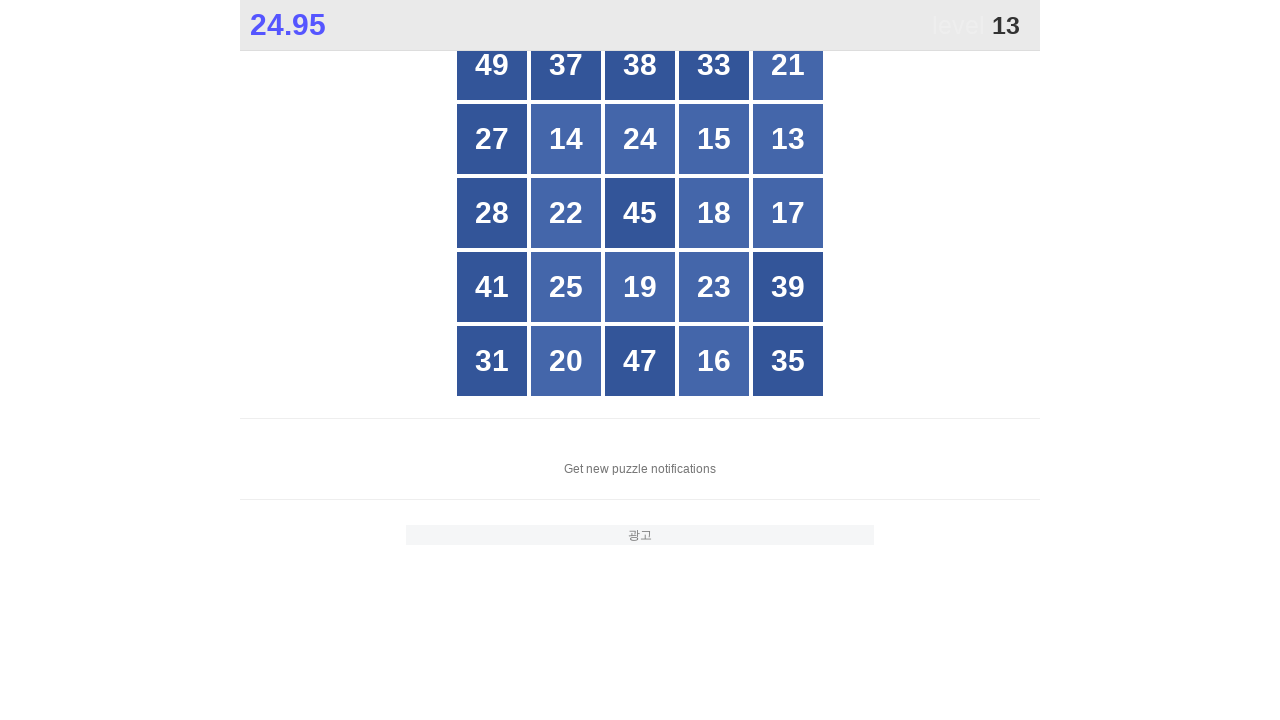

Located all grid buttons to find number 13
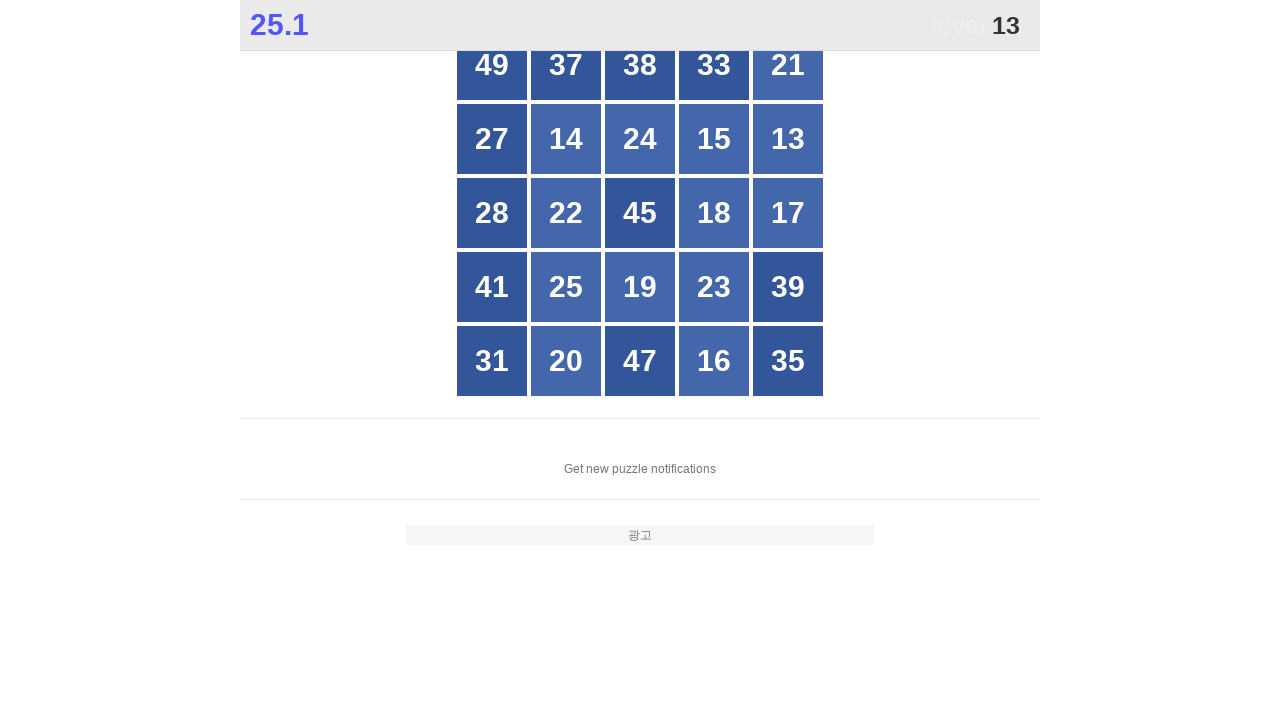

Read button text: 49
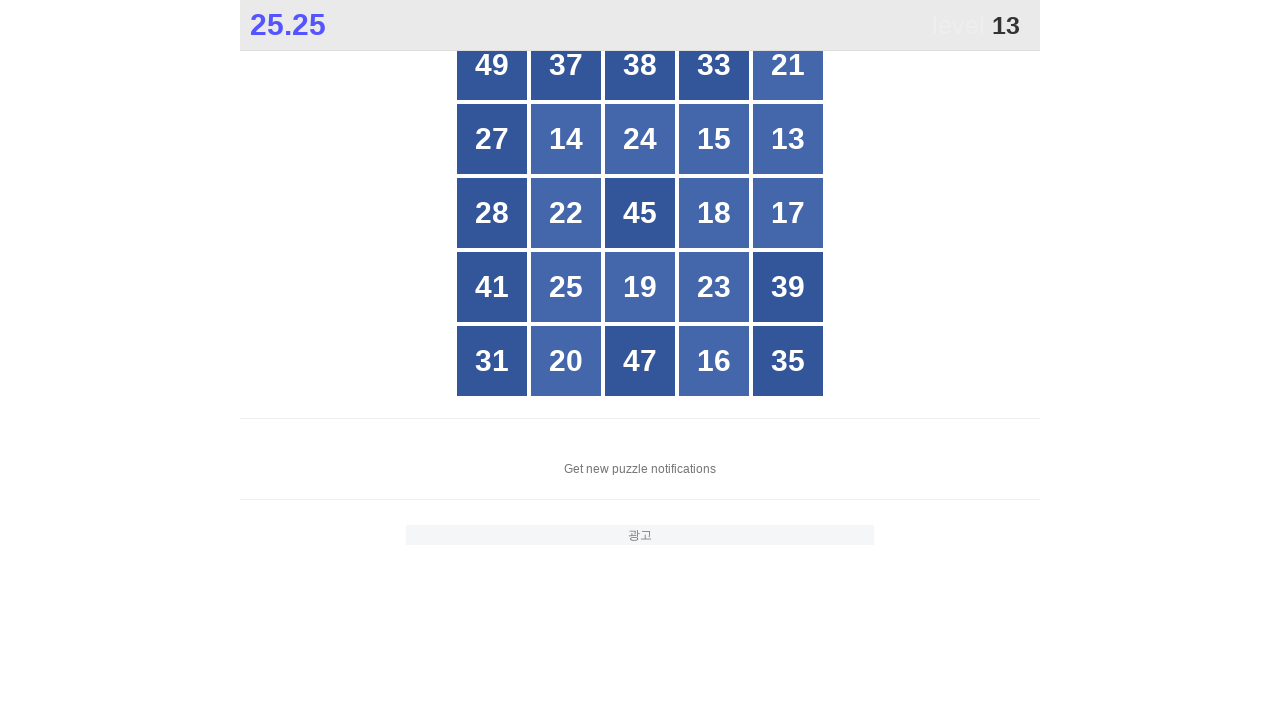

Read button text: 37
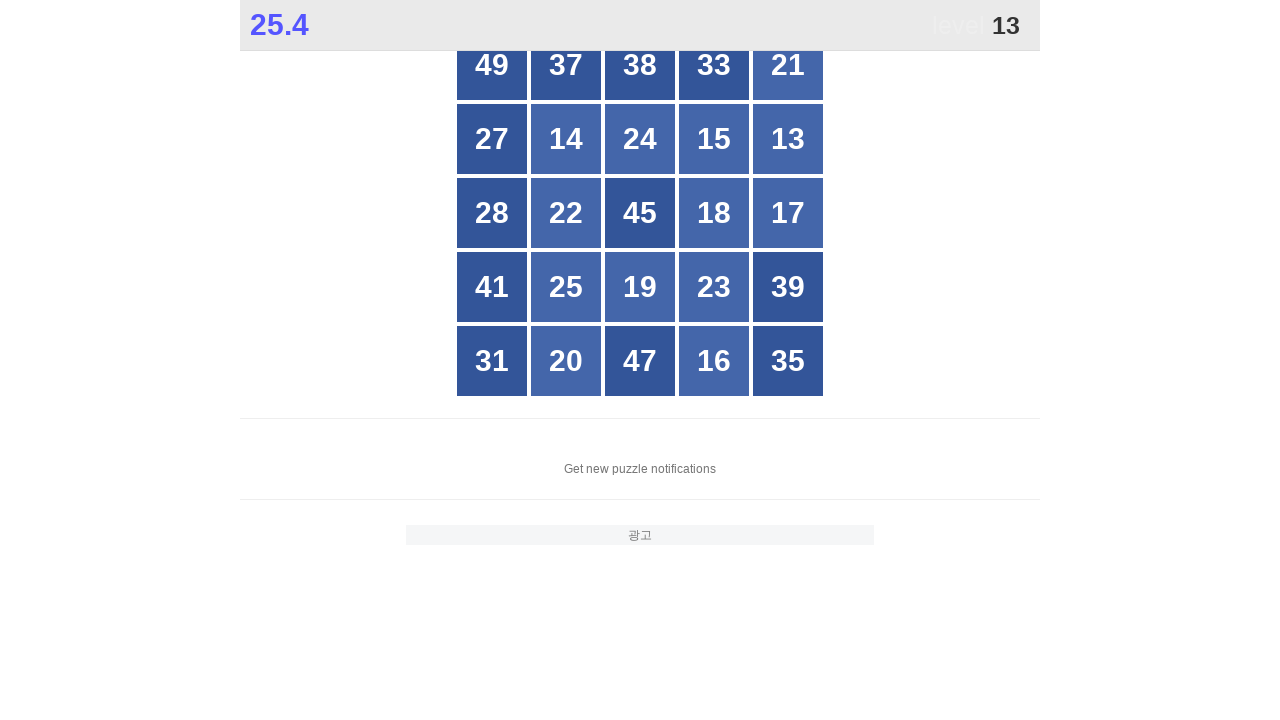

Read button text: 38
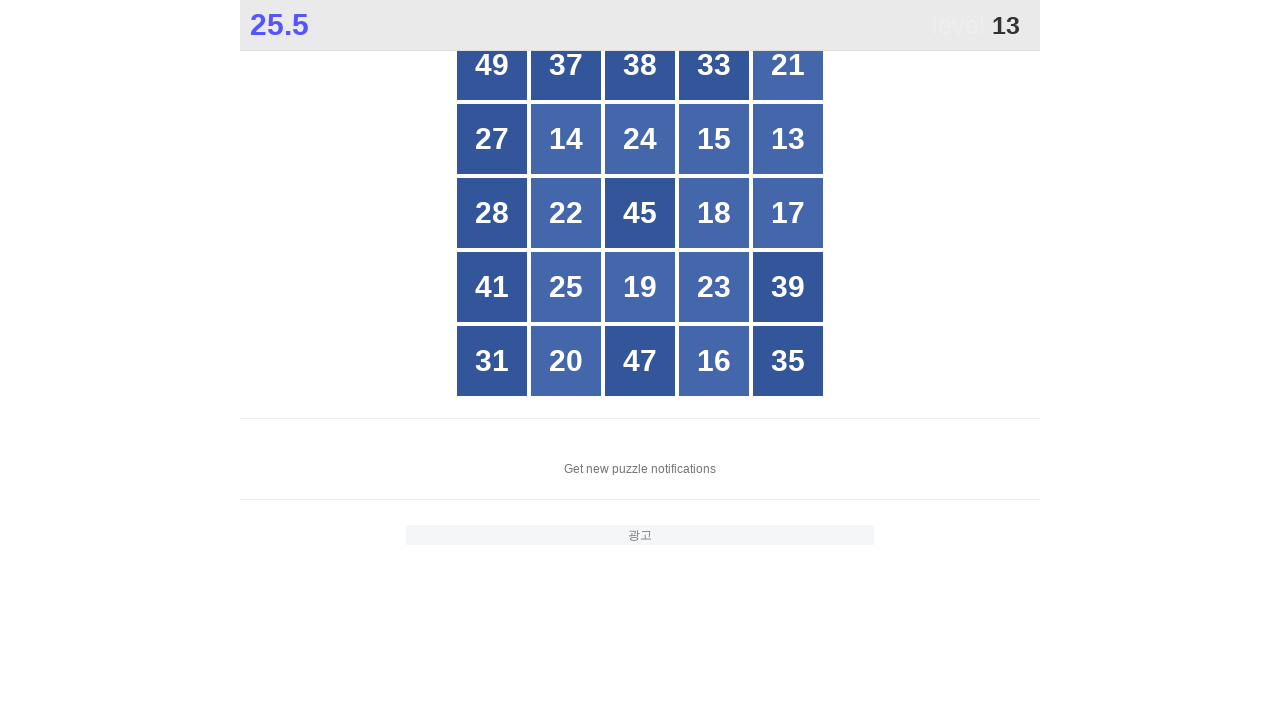

Read button text: 33
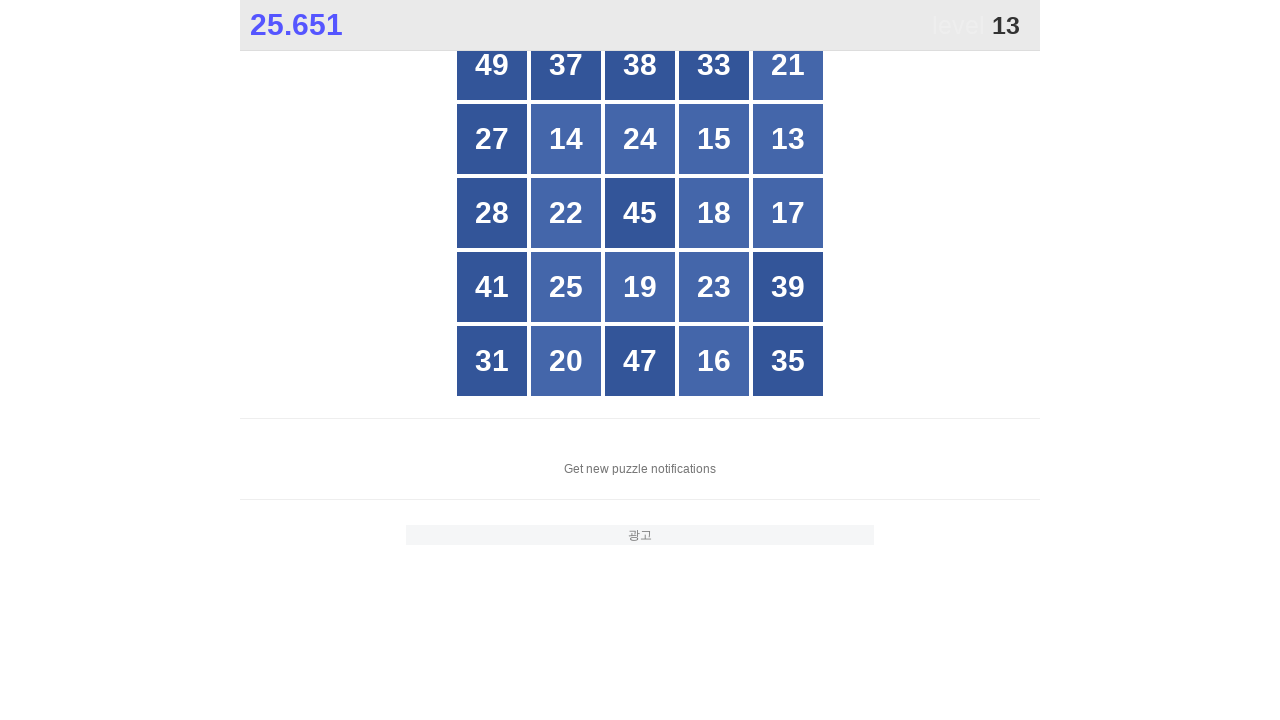

Read button text: 21
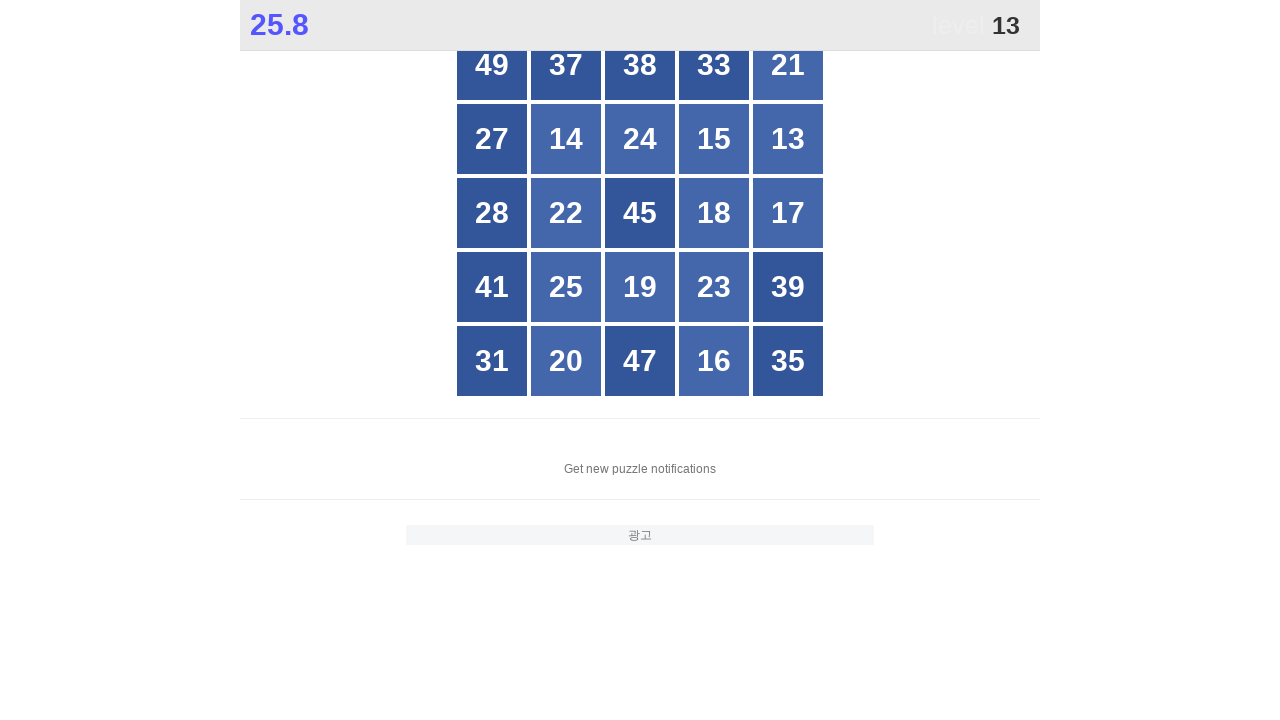

Read button text: 27
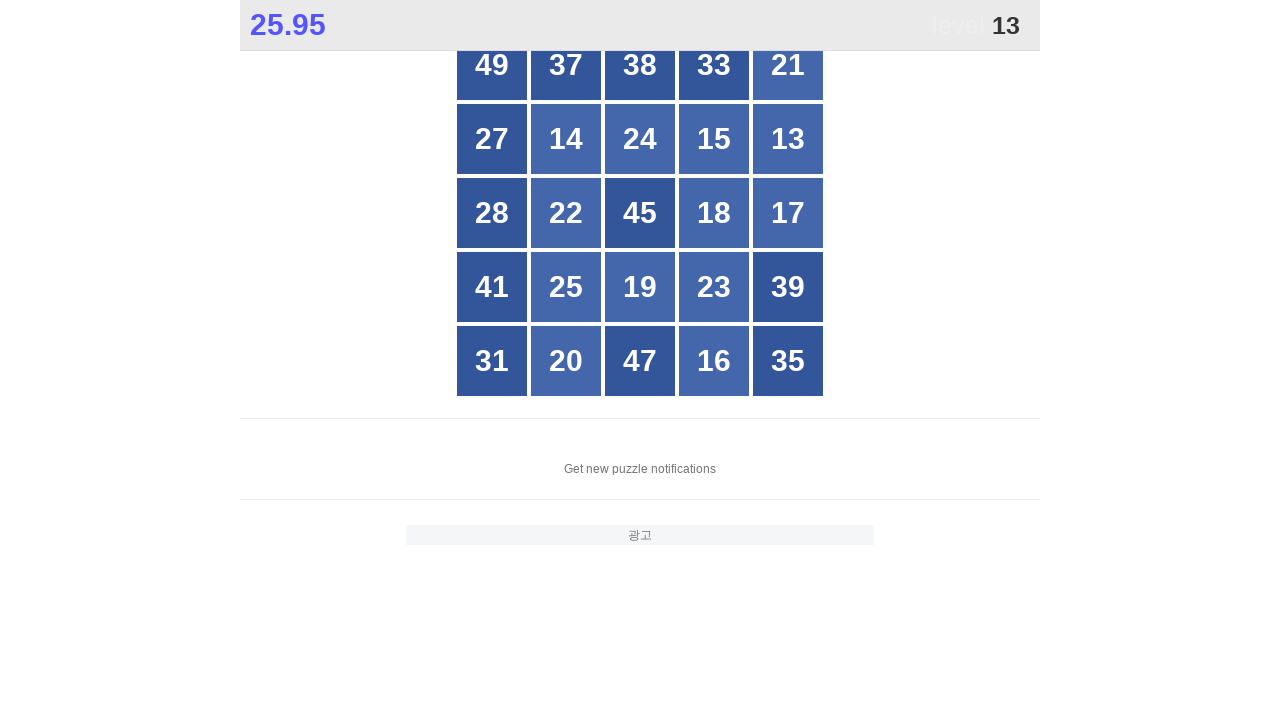

Read button text: 14
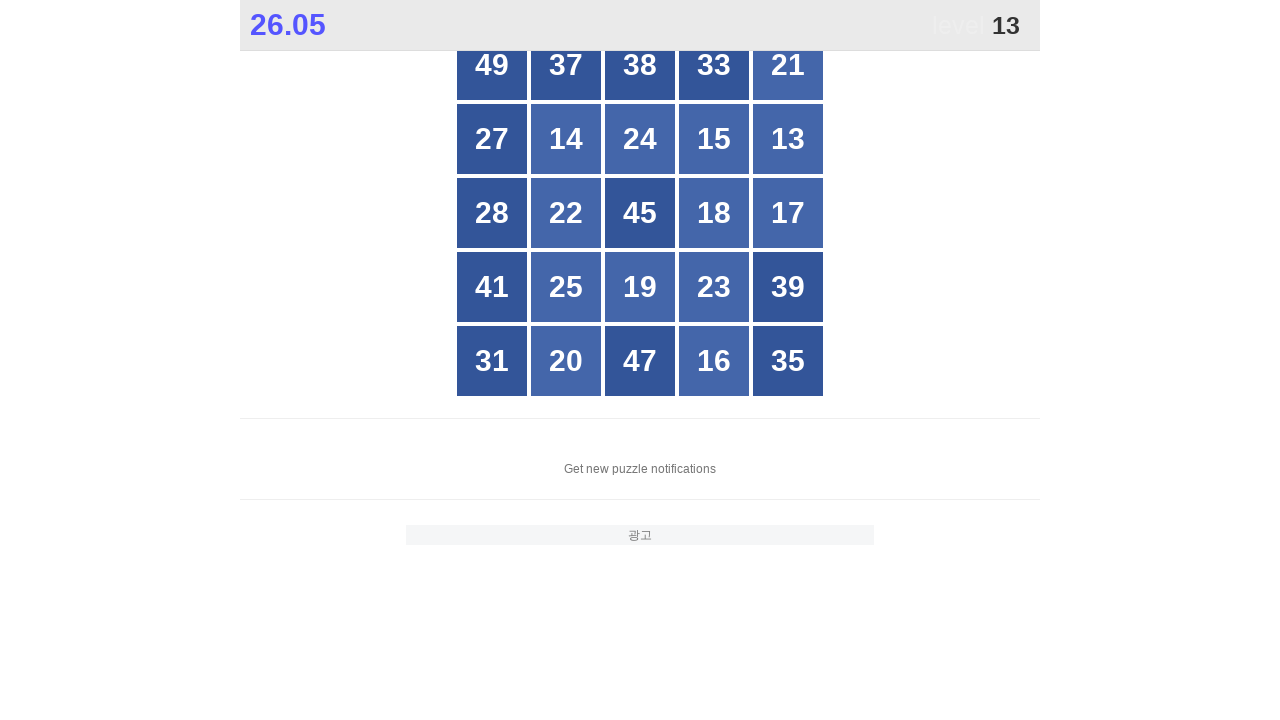

Read button text: 24
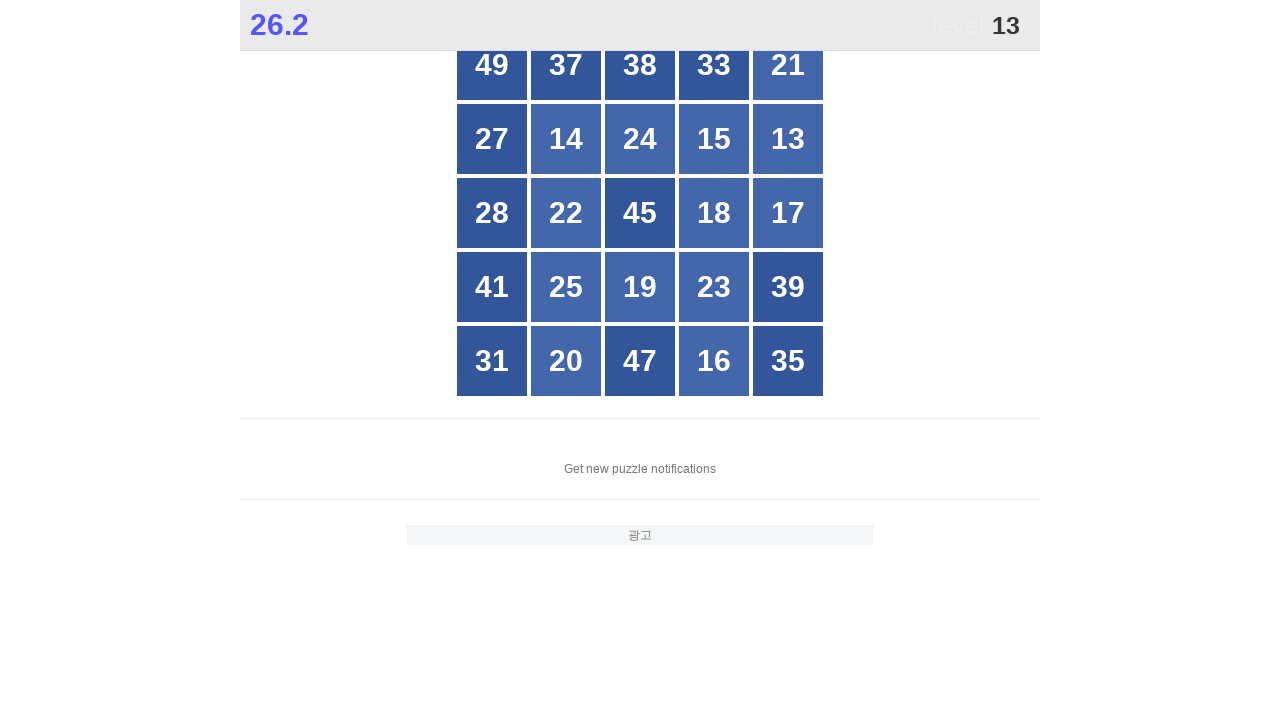

Read button text: 15
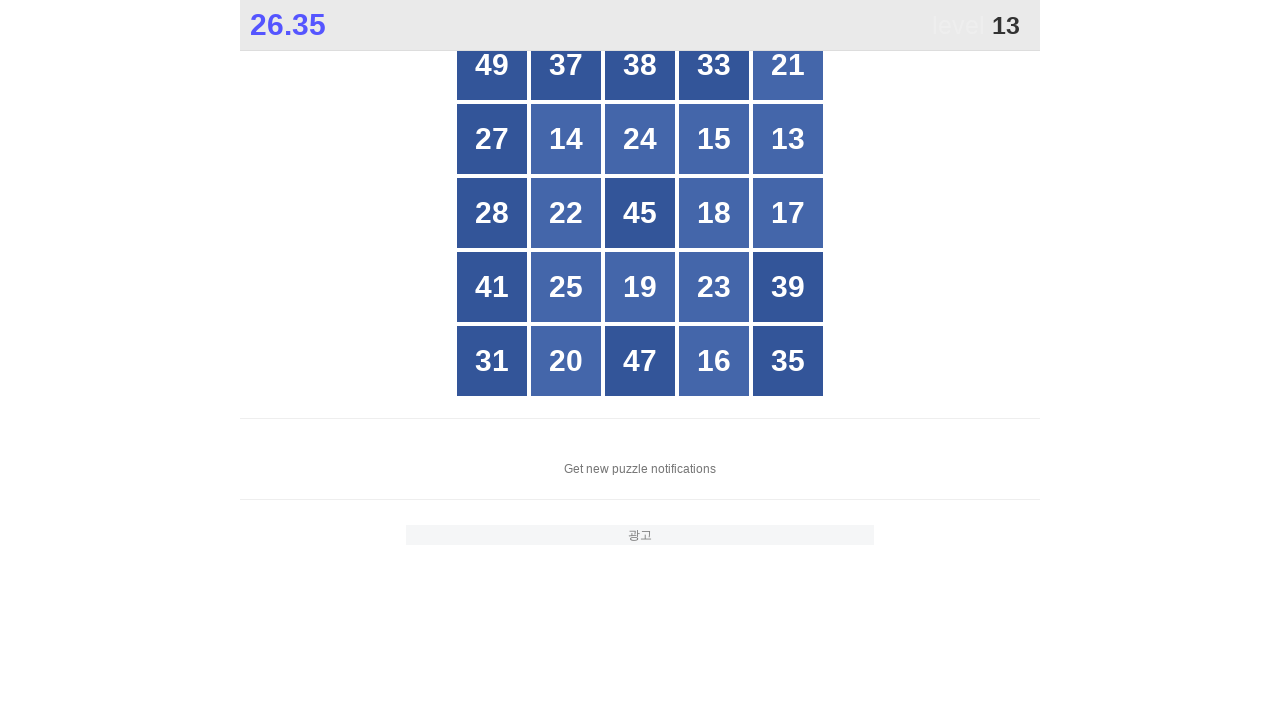

Read button text: 13
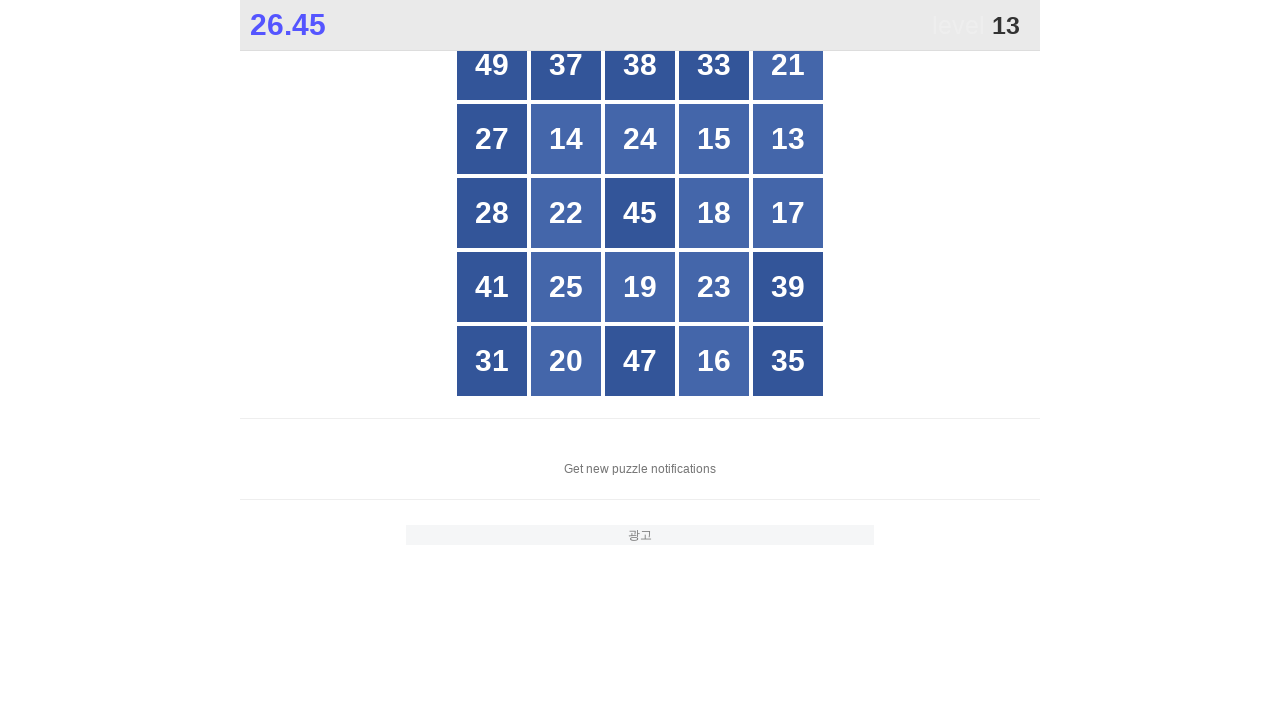

Clicked button with number 13 at (788, 139) on xpath=//*[@id="grid"]/div[*] >> nth=9
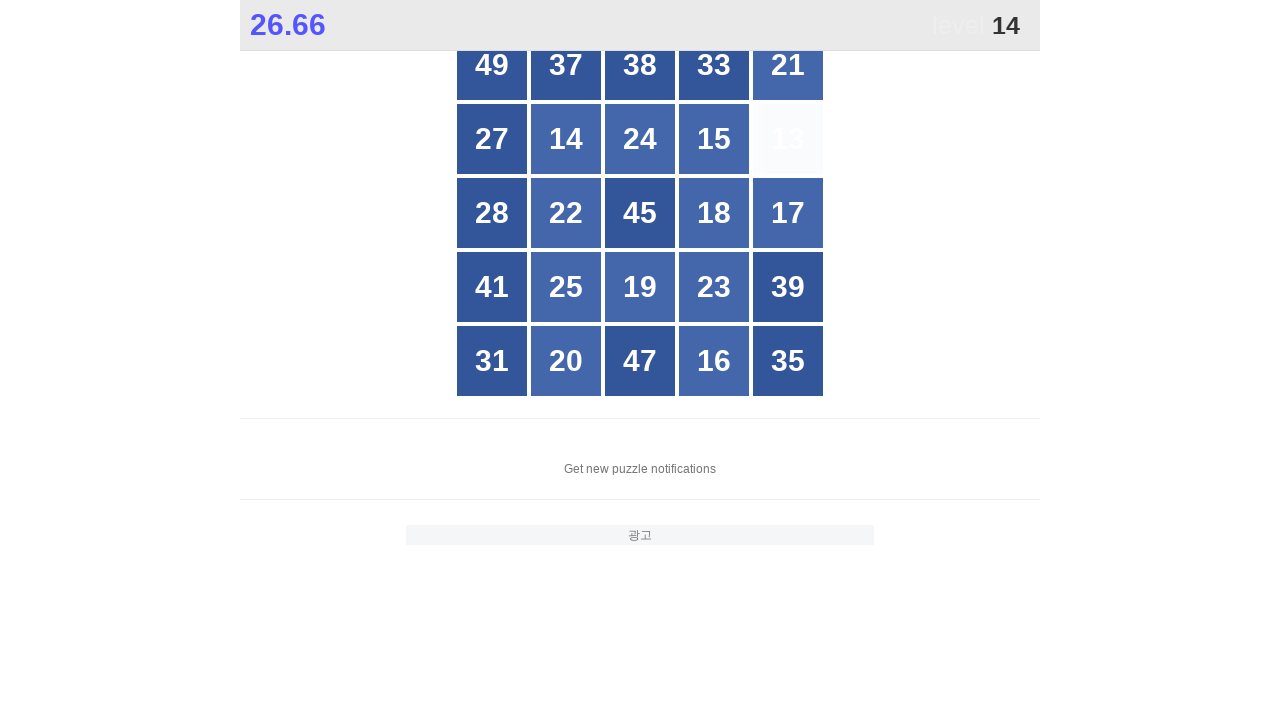

Waited 100ms for game to update after clicking 13
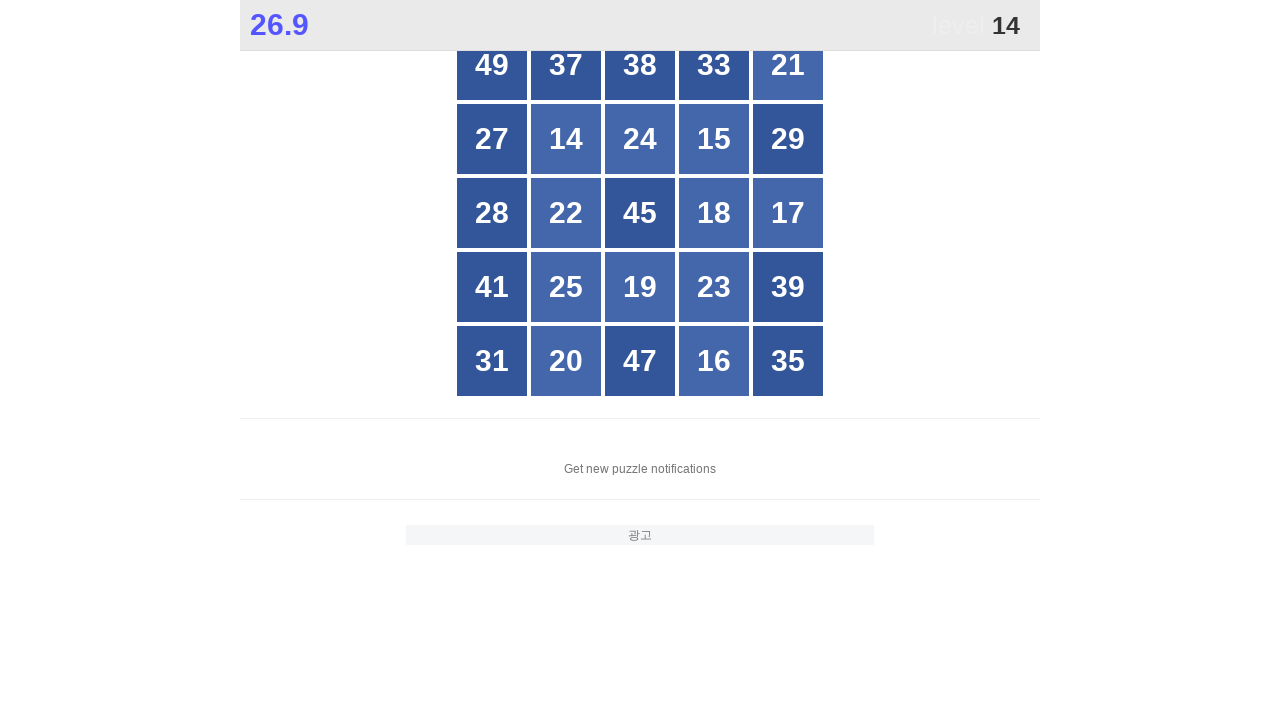

Located all grid buttons to find number 14
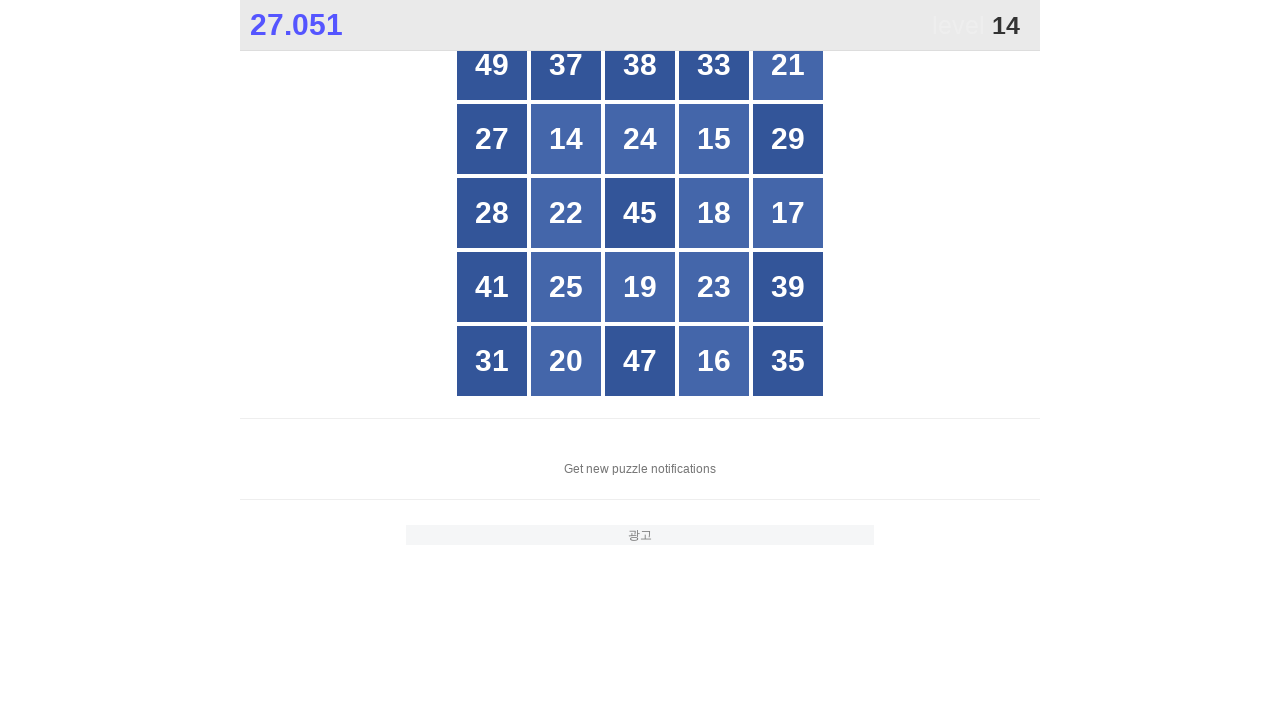

Read button text: 49
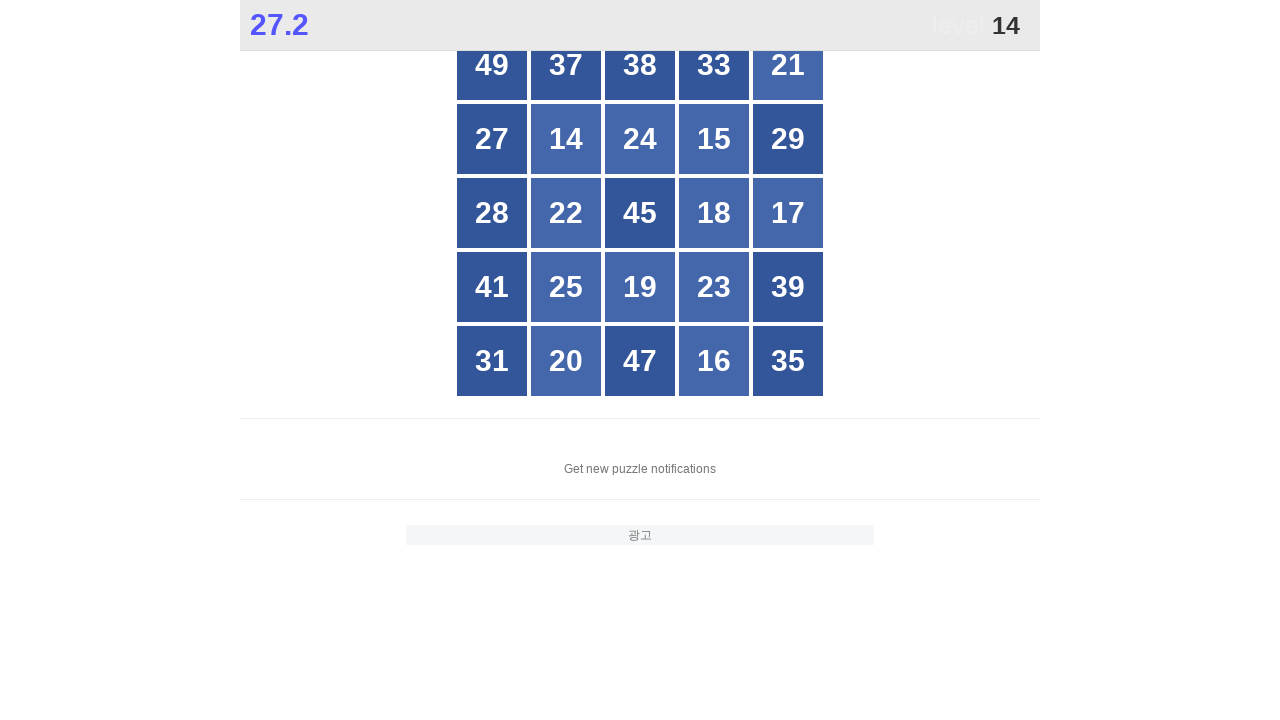

Read button text: 37
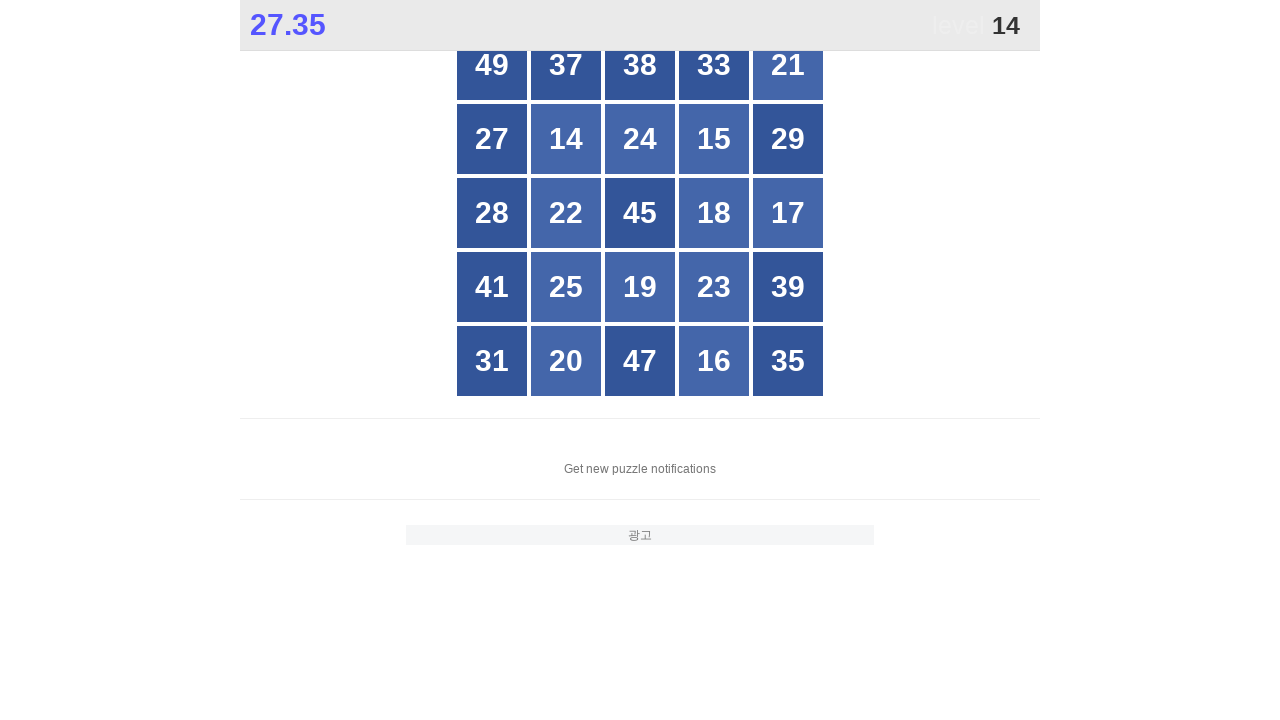

Read button text: 38
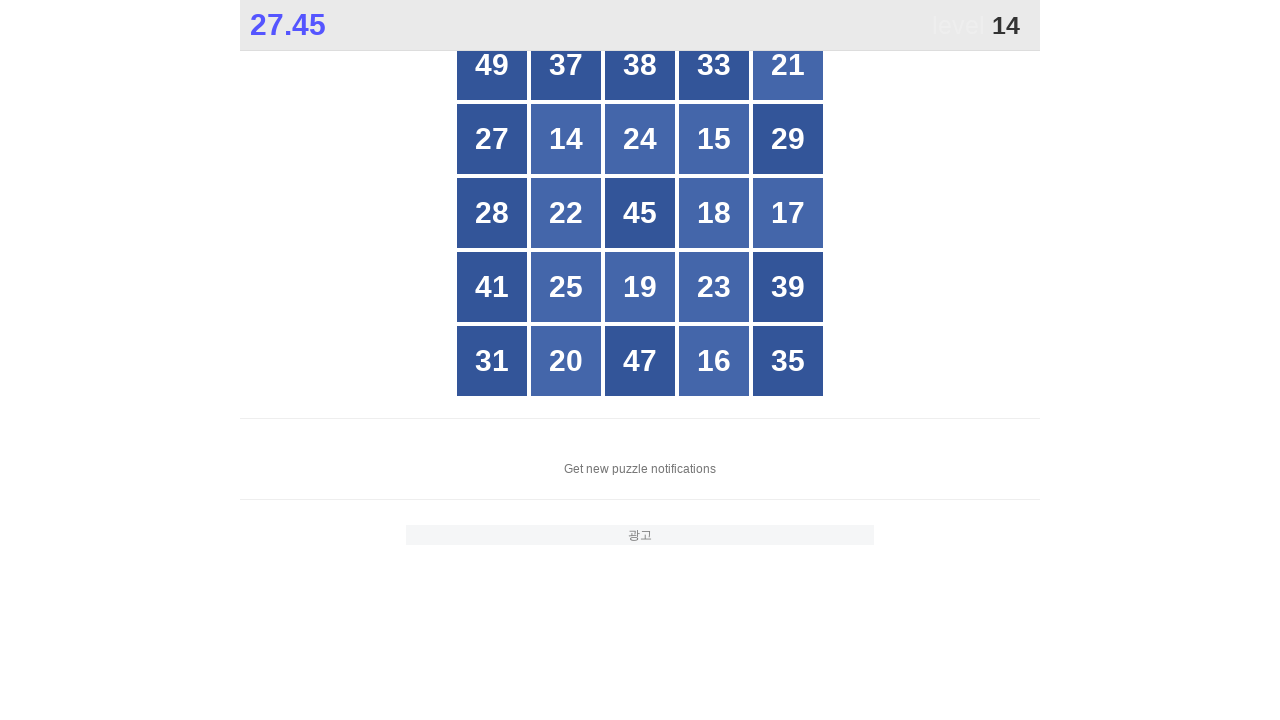

Read button text: 33
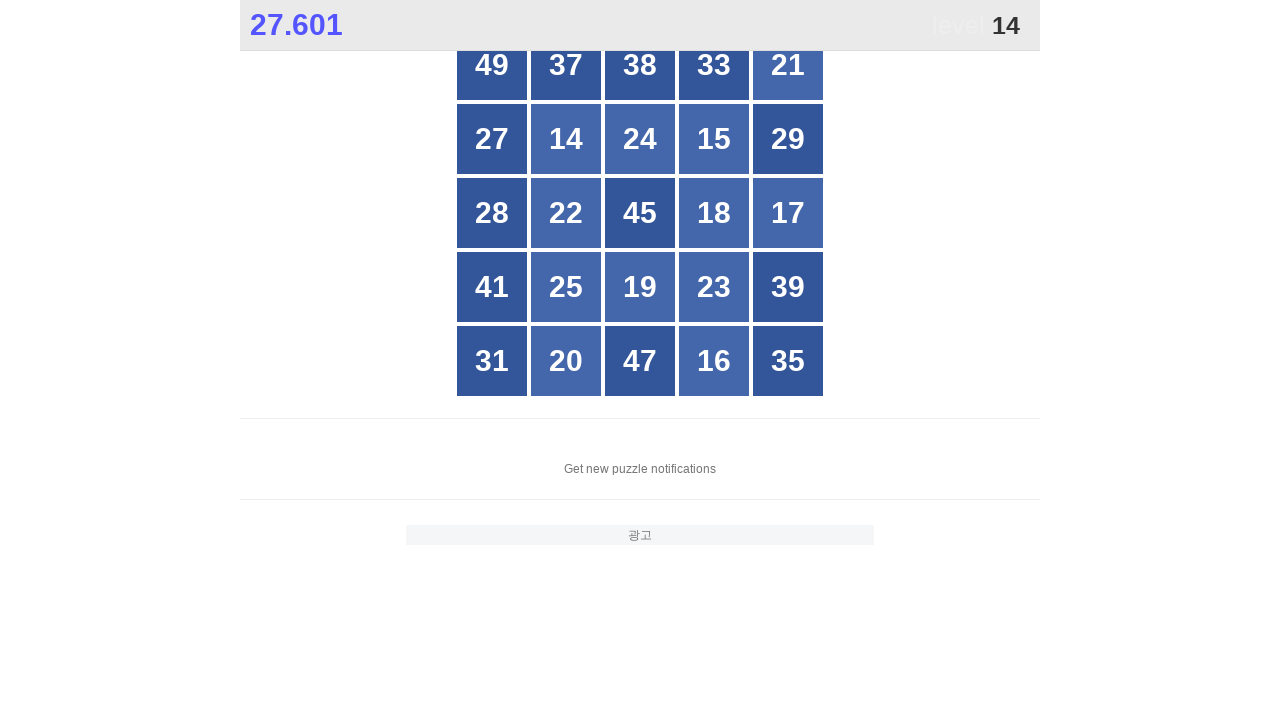

Read button text: 21
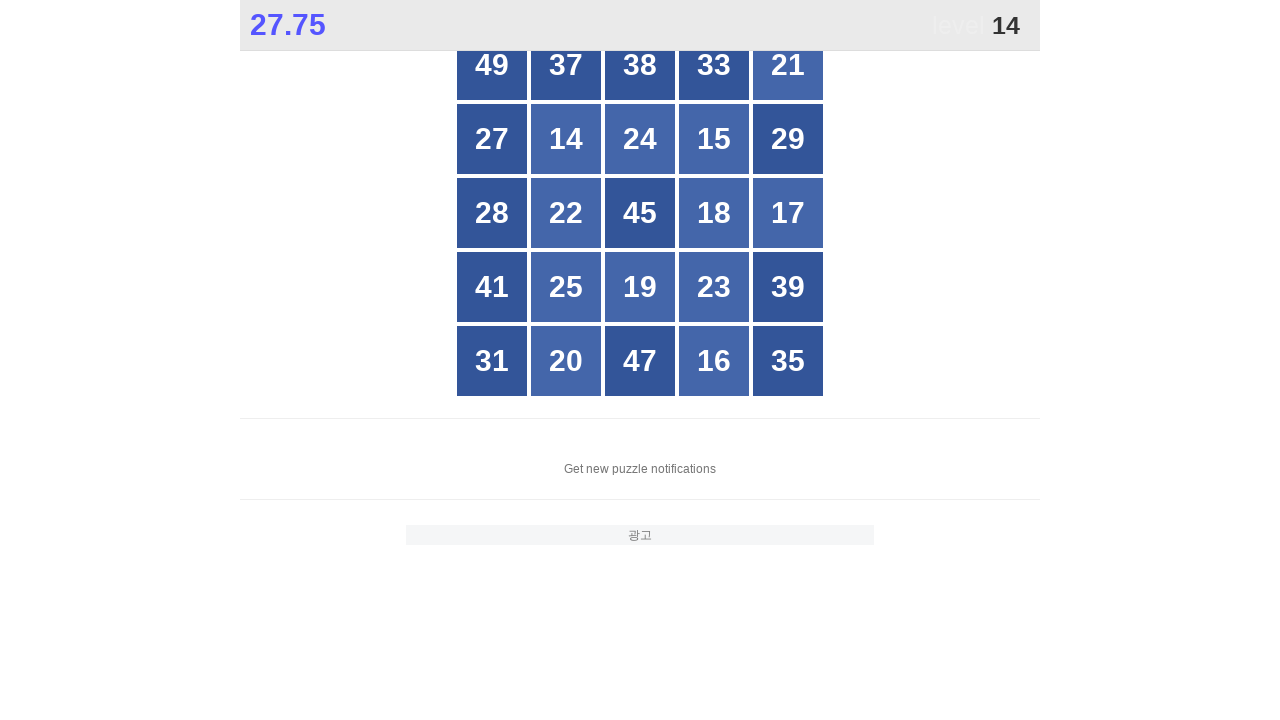

Read button text: 27
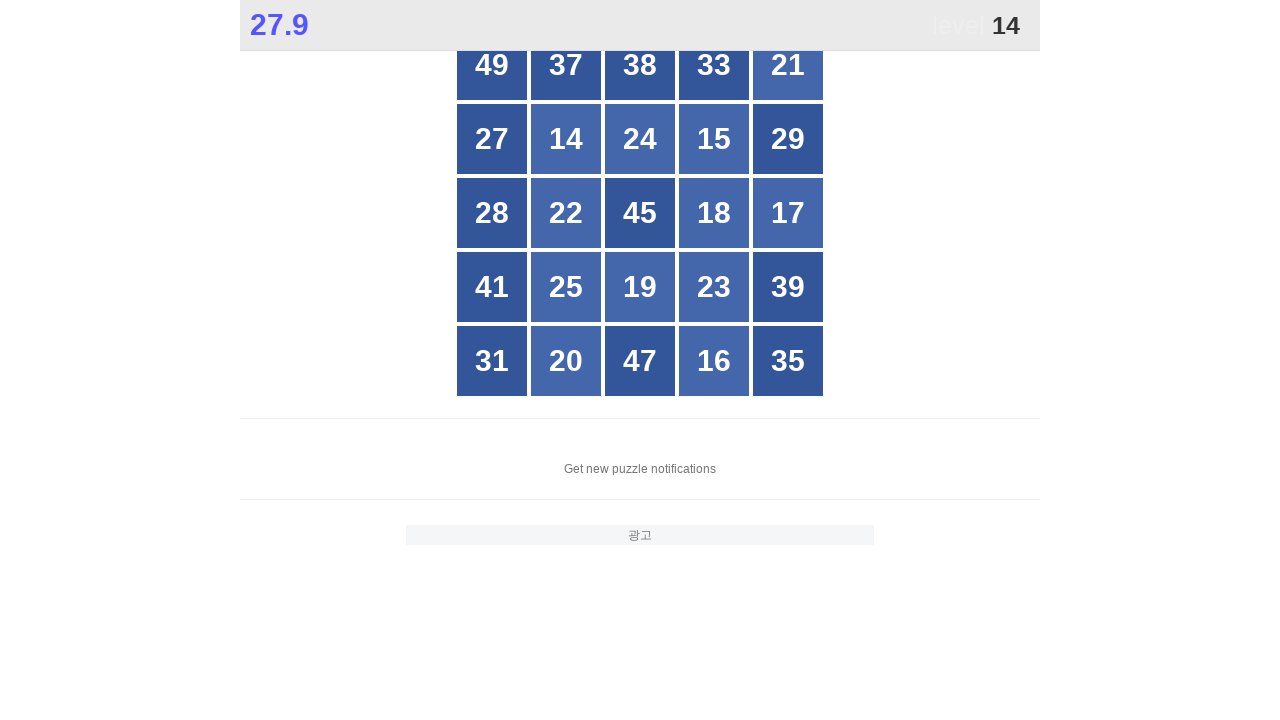

Read button text: 14
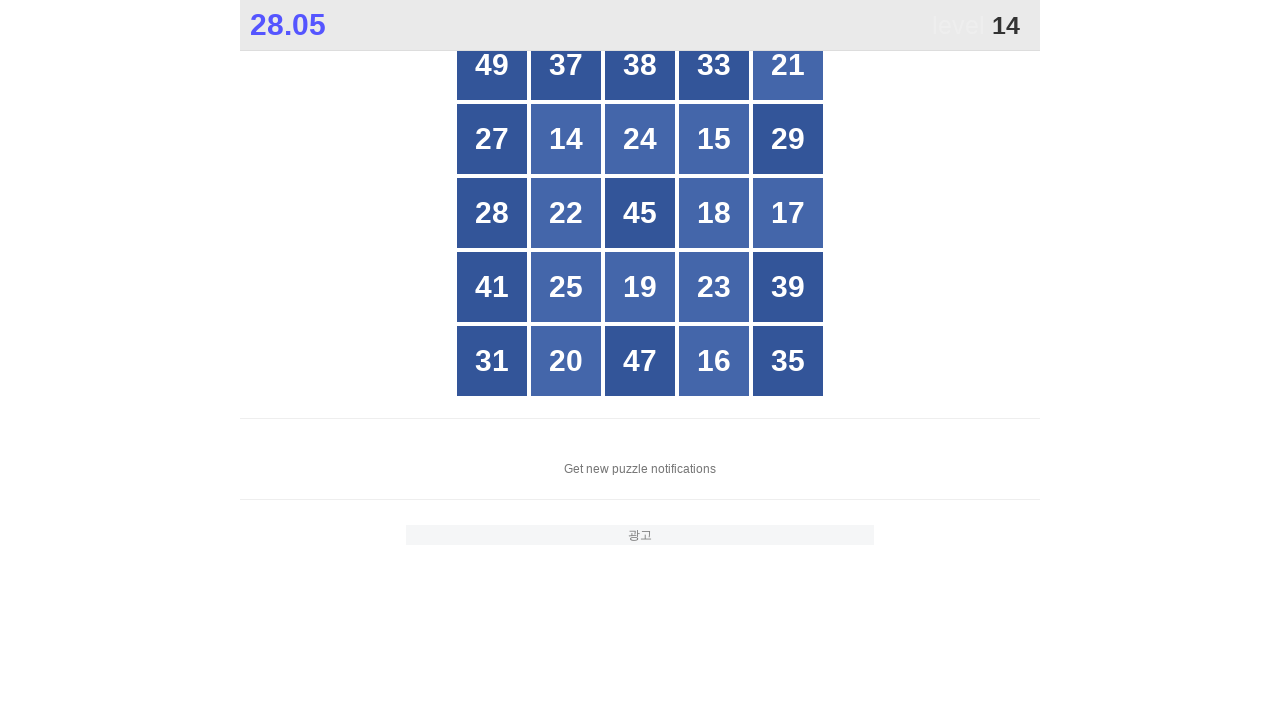

Clicked button with number 14 at (566, 139) on xpath=//*[@id="grid"]/div[*] >> nth=6
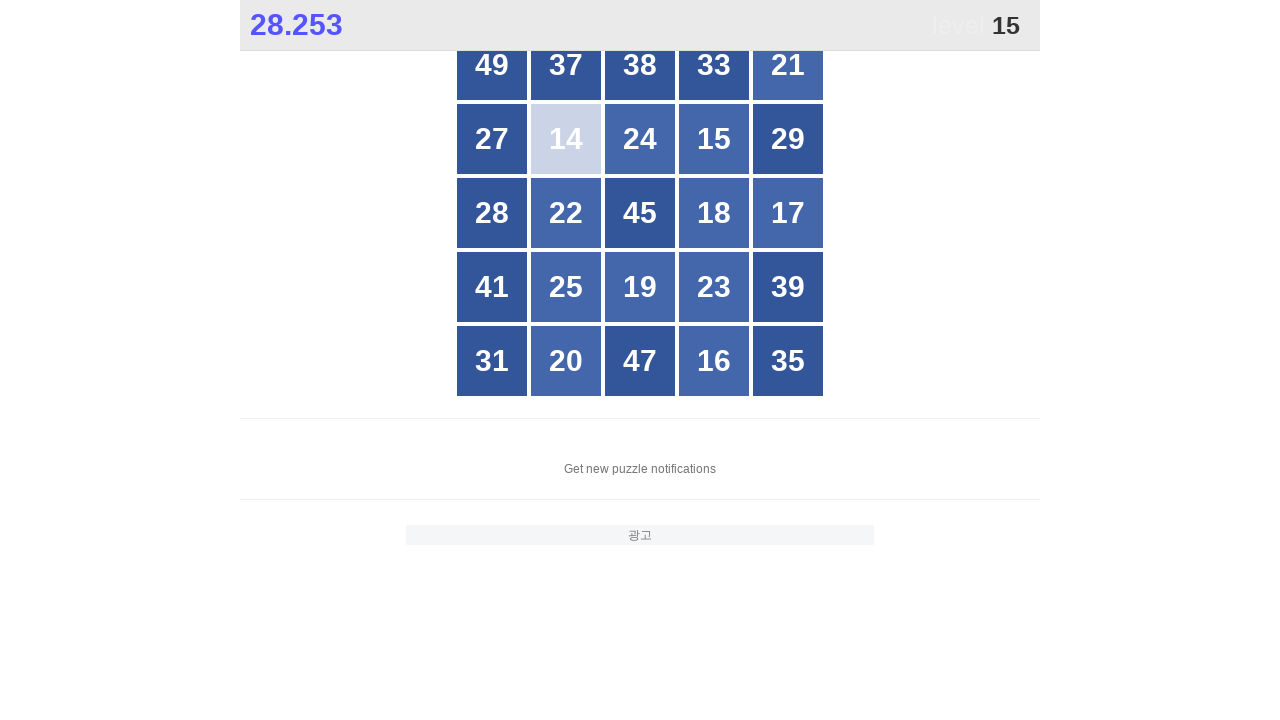

Waited 100ms for game to update after clicking 14
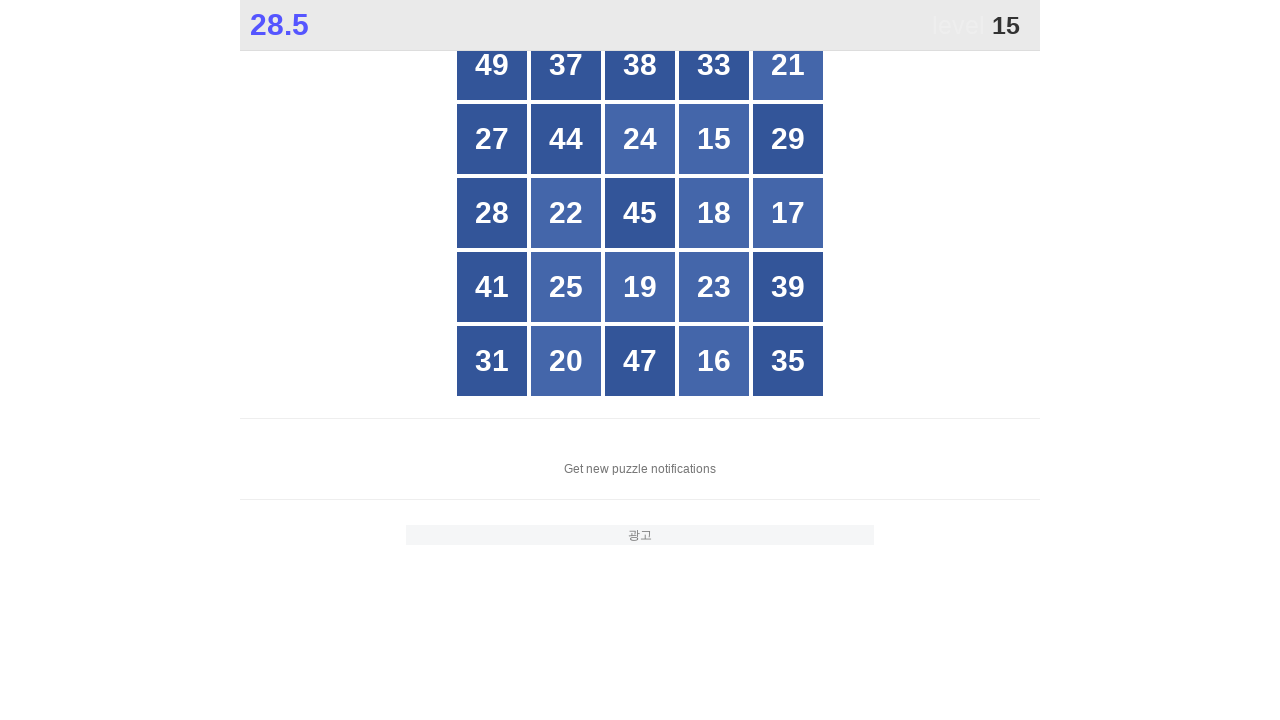

Located all grid buttons to find number 15
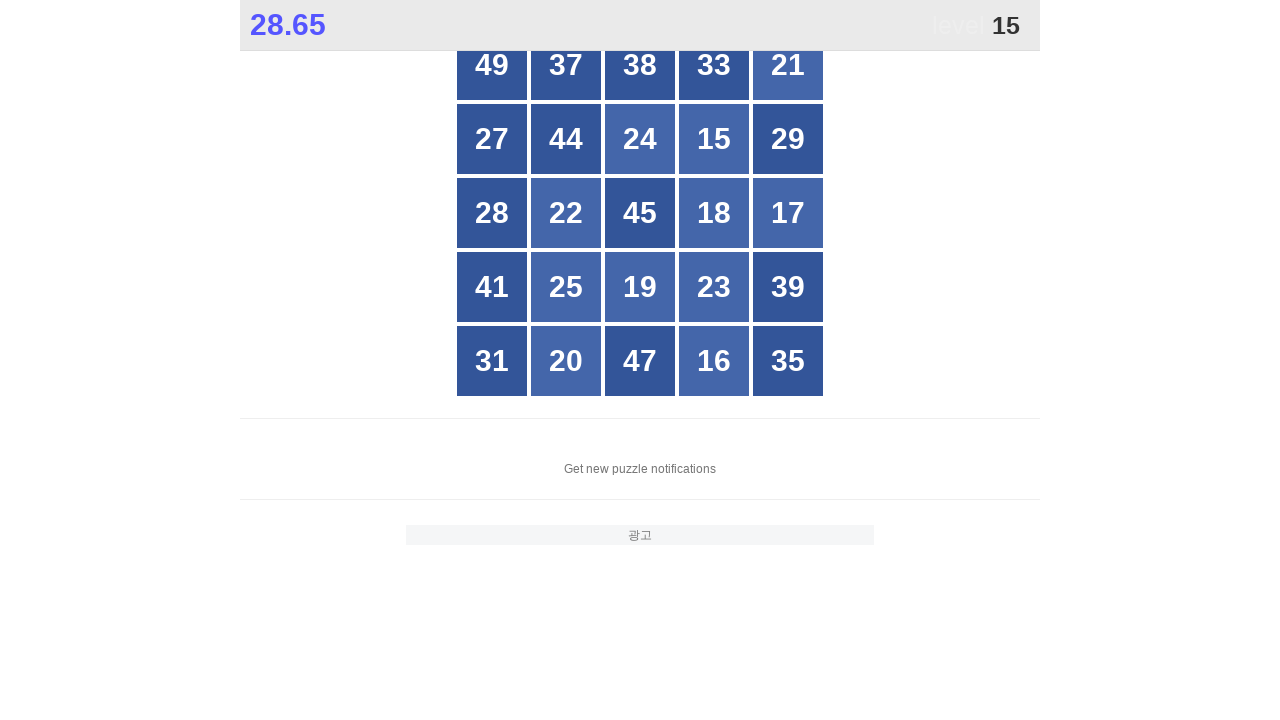

Read button text: 49
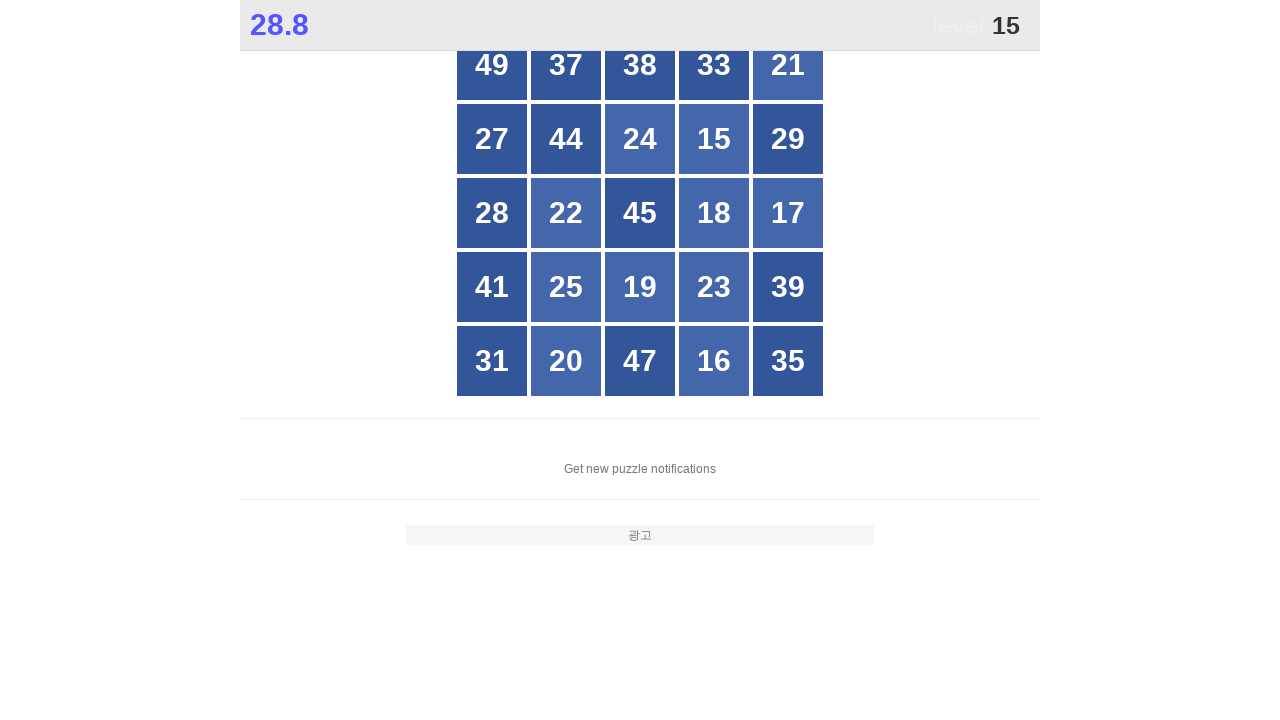

Read button text: 37
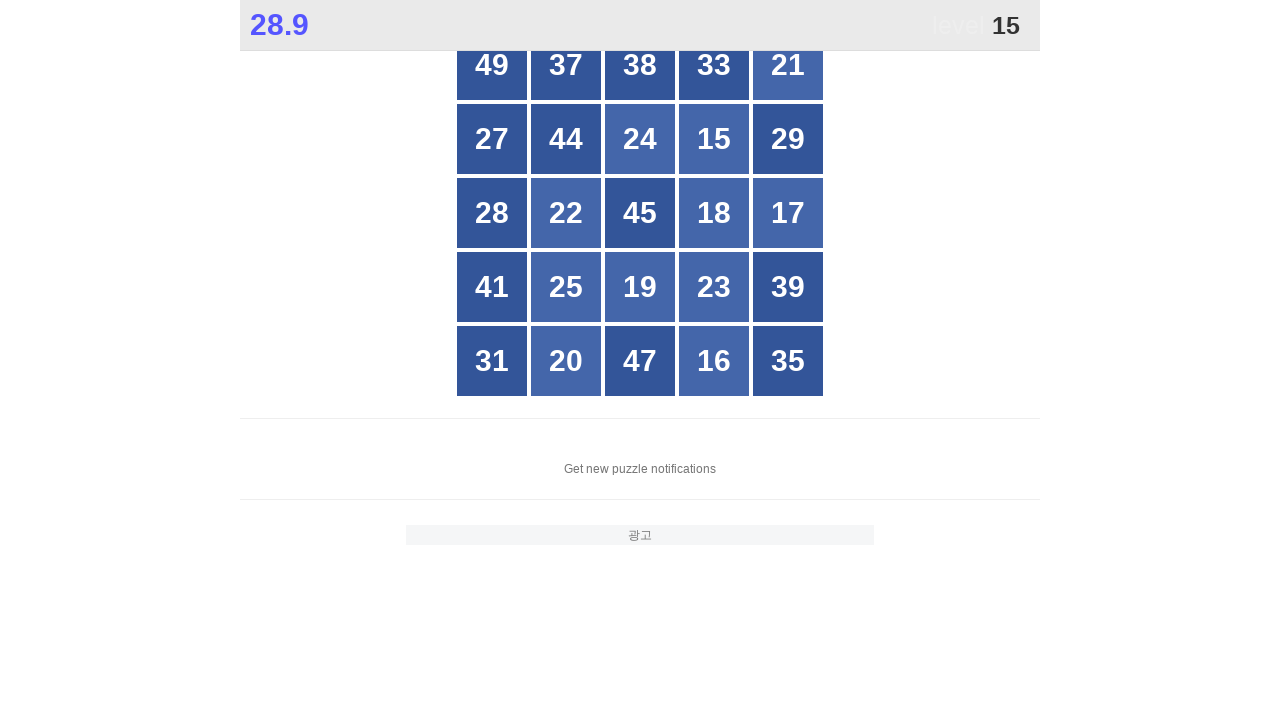

Read button text: 38
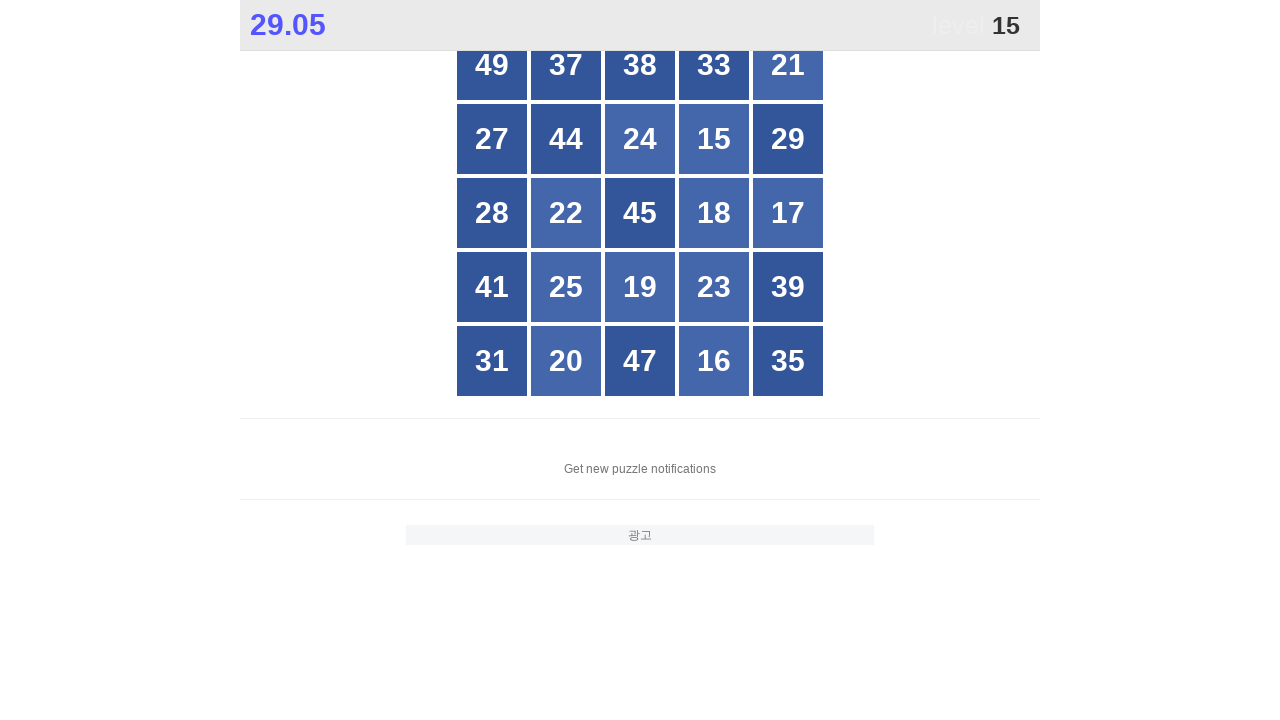

Read button text: 33
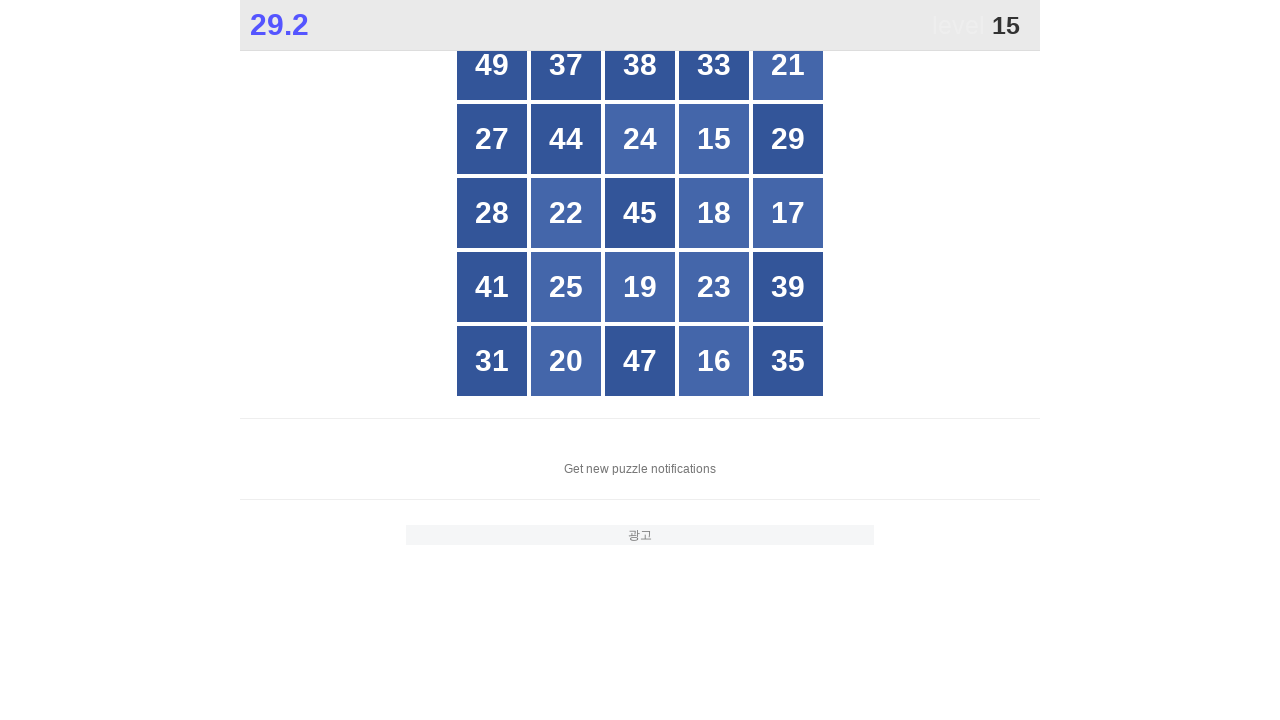

Read button text: 21
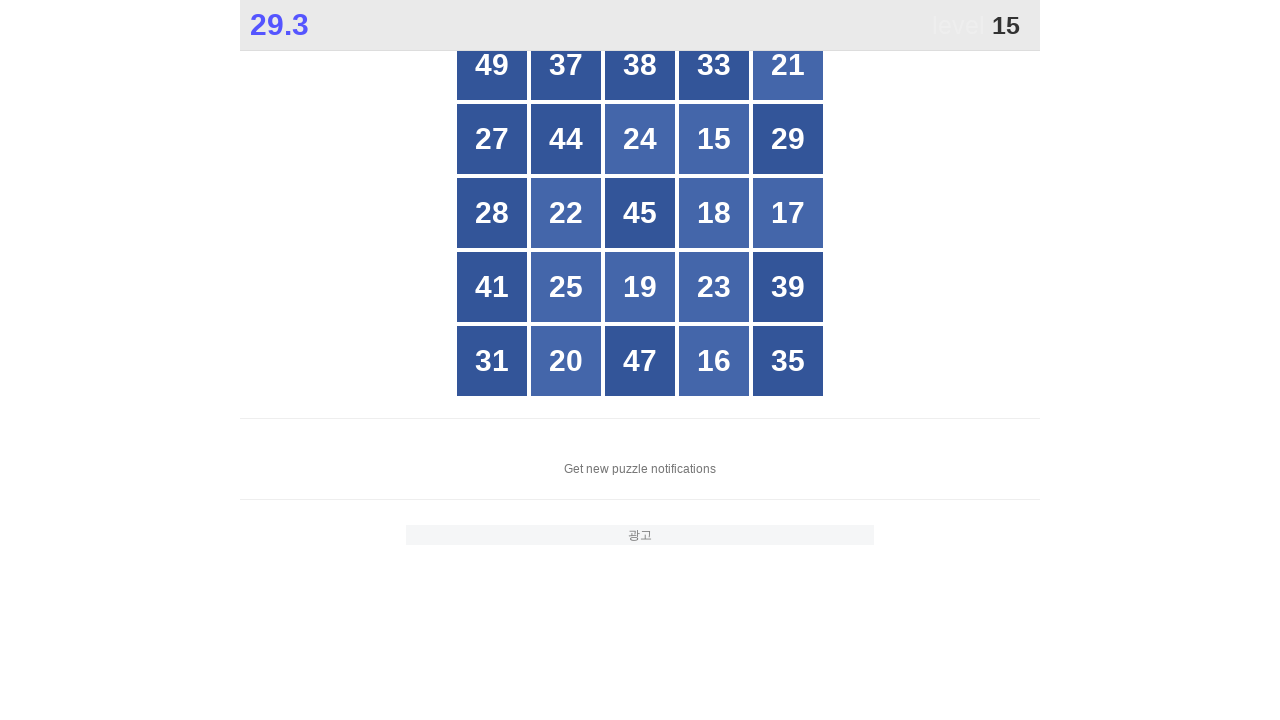

Read button text: 27
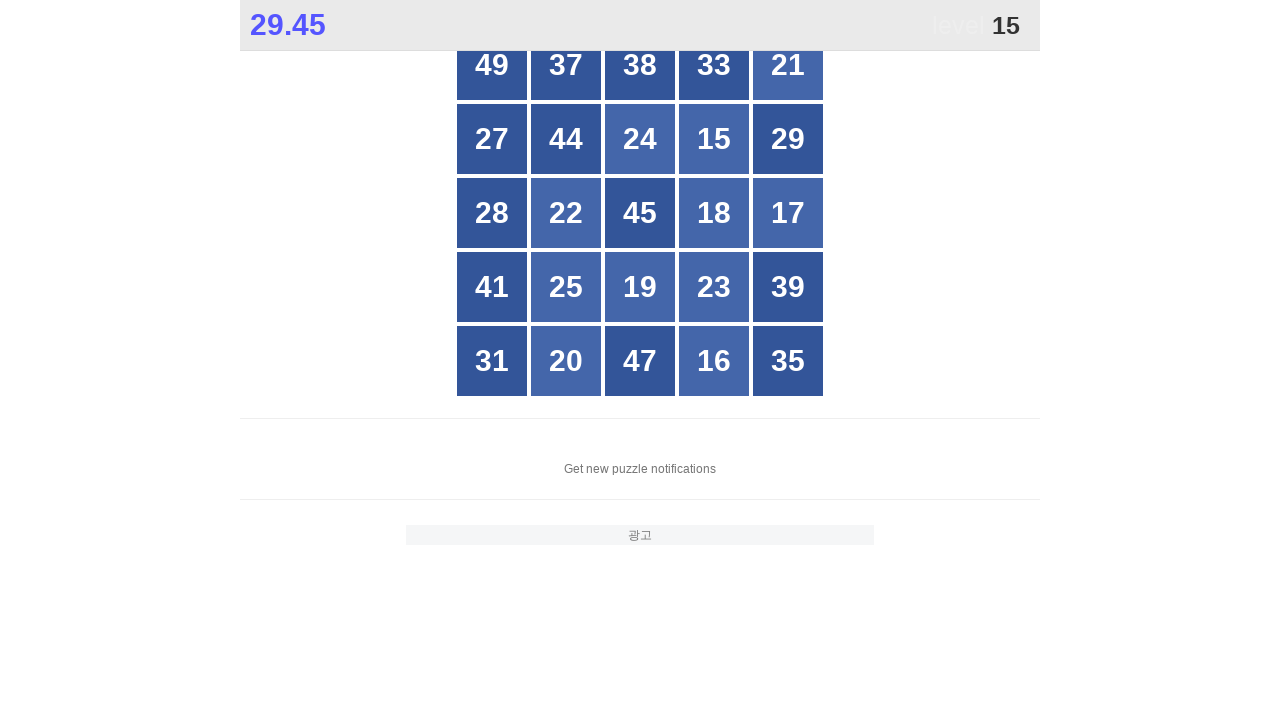

Read button text: 44
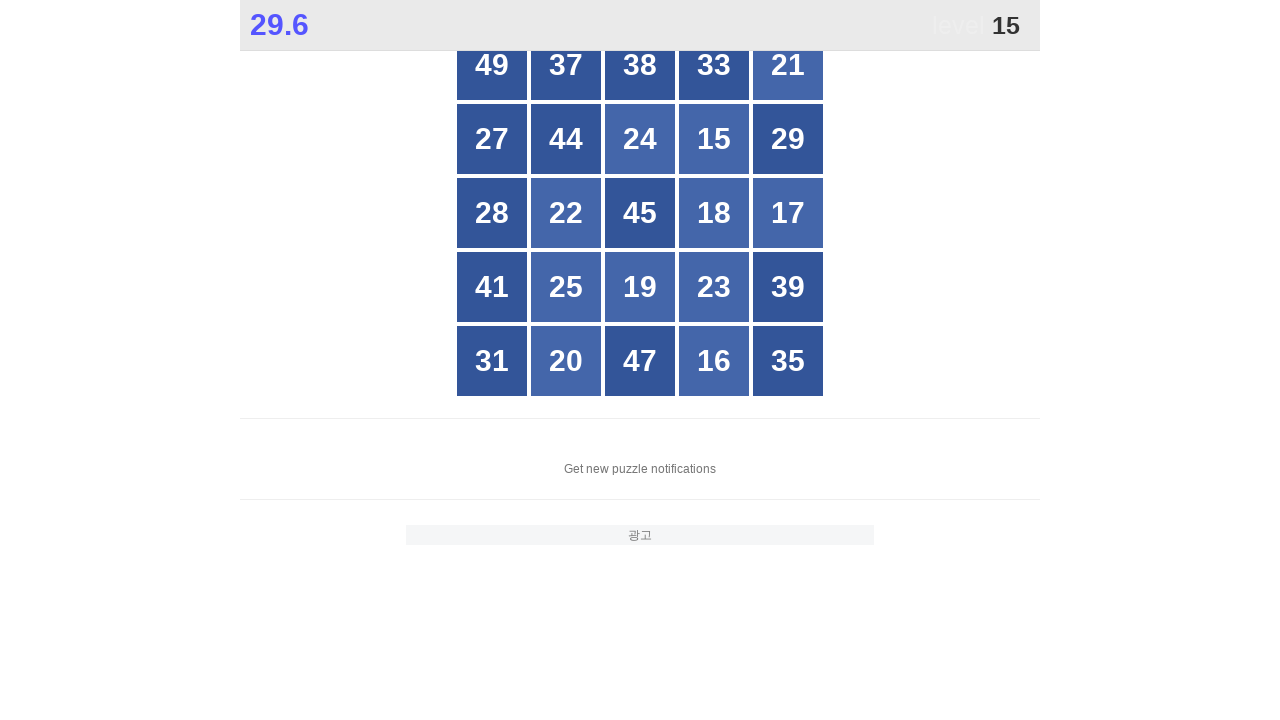

Read button text: 24
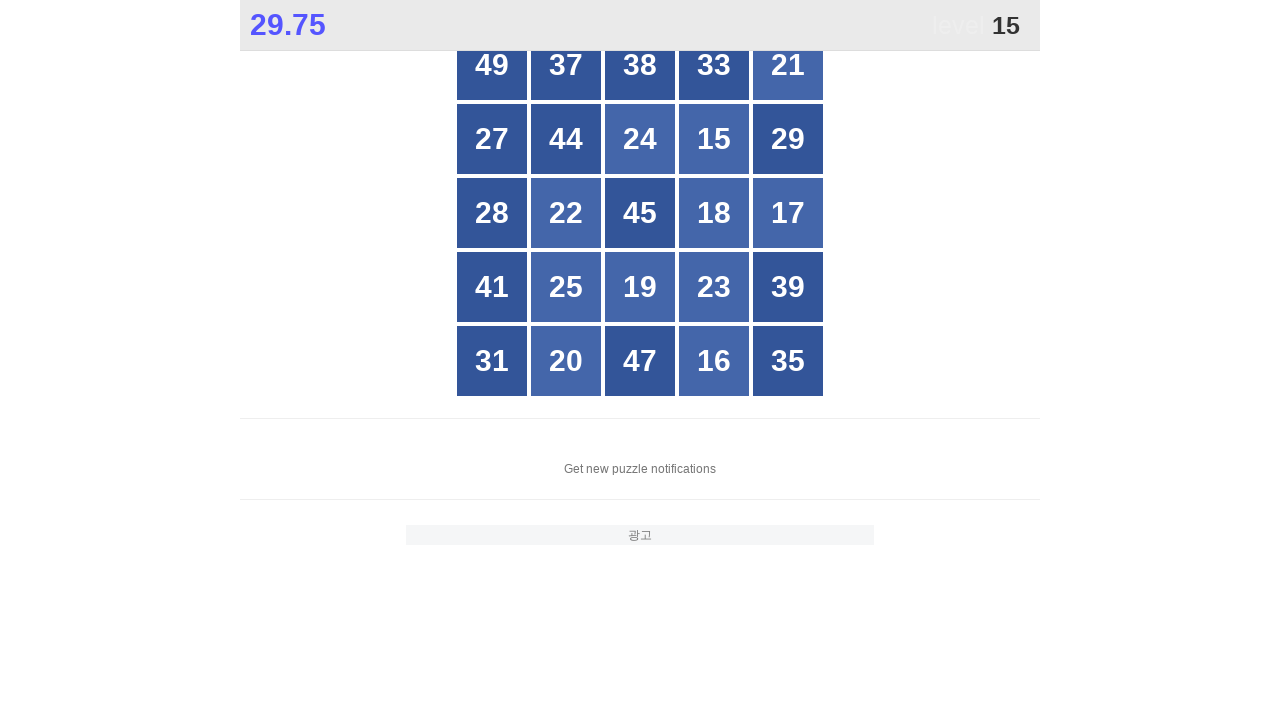

Read button text: 15
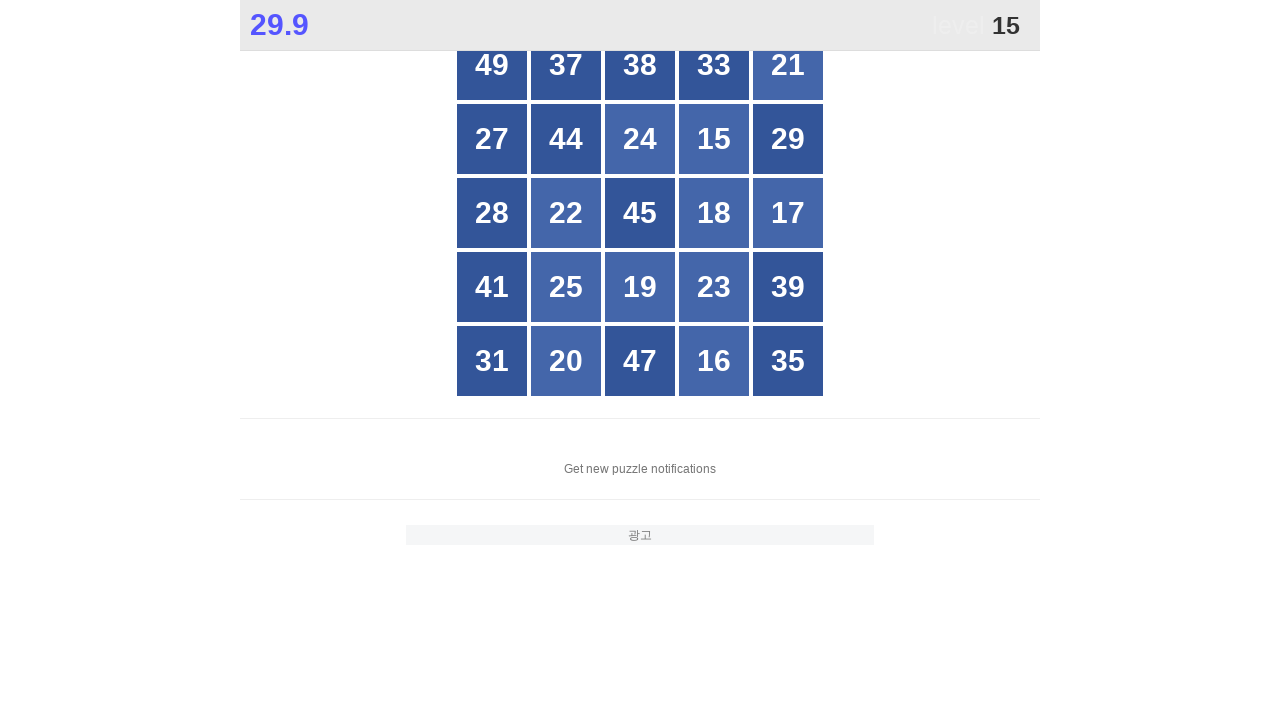

Clicked button with number 15 at (714, 139) on xpath=//*[@id="grid"]/div[*] >> nth=8
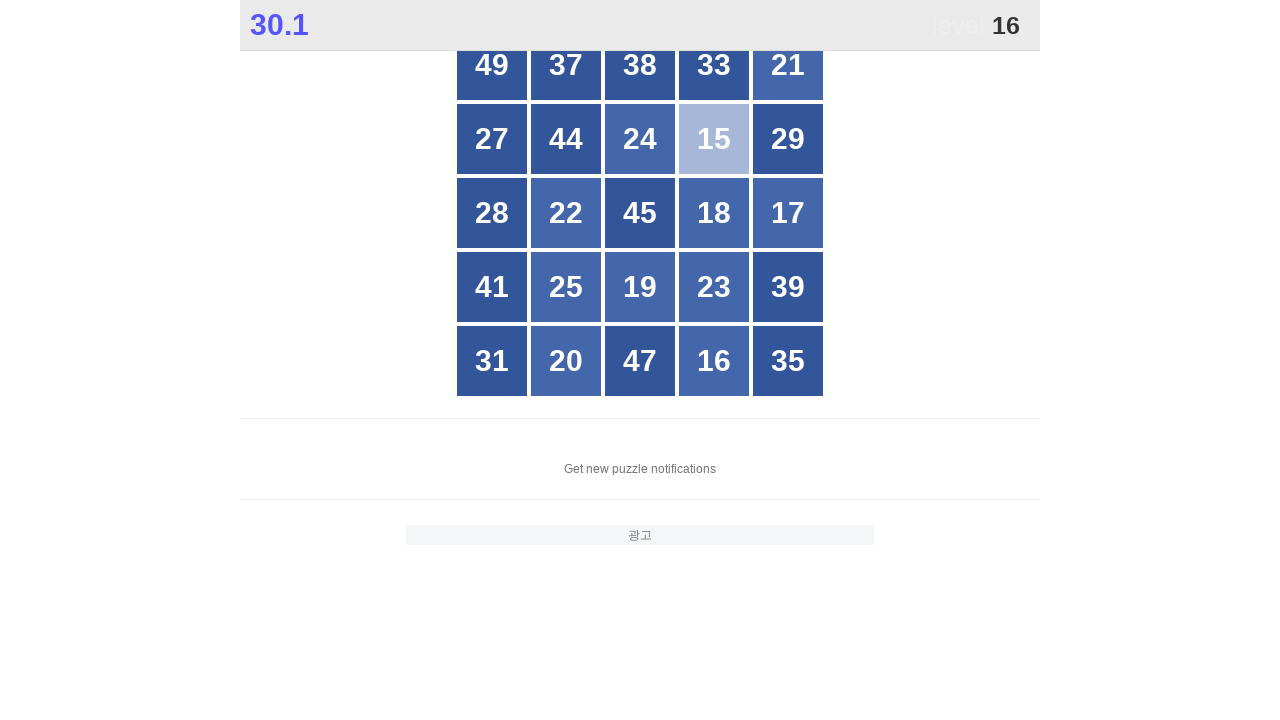

Waited 100ms for game to update after clicking 15
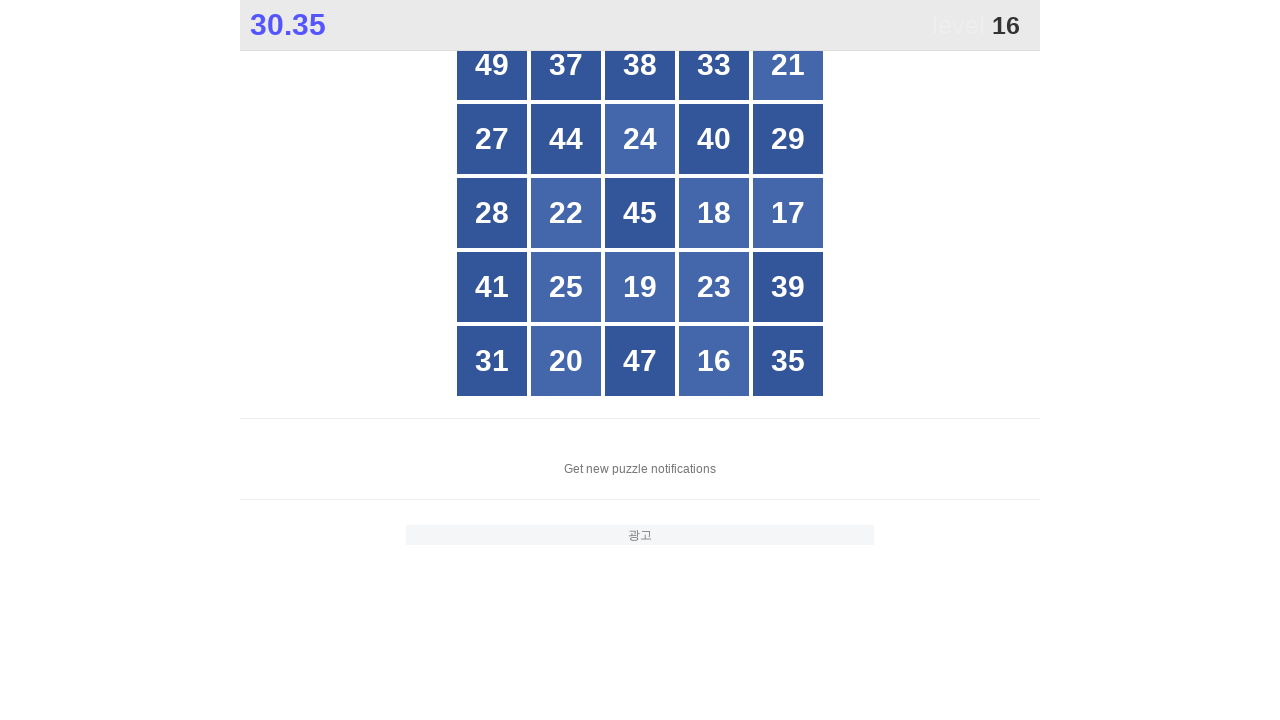

Located all grid buttons to find number 16
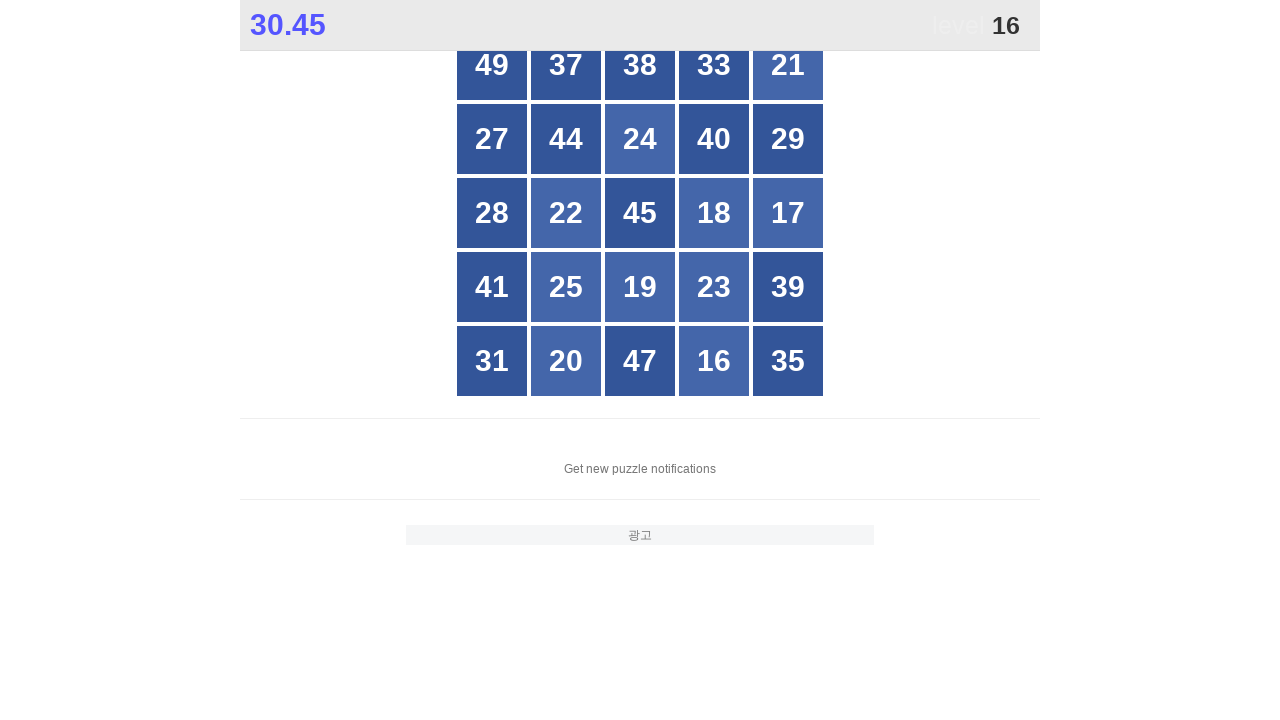

Read button text: 49
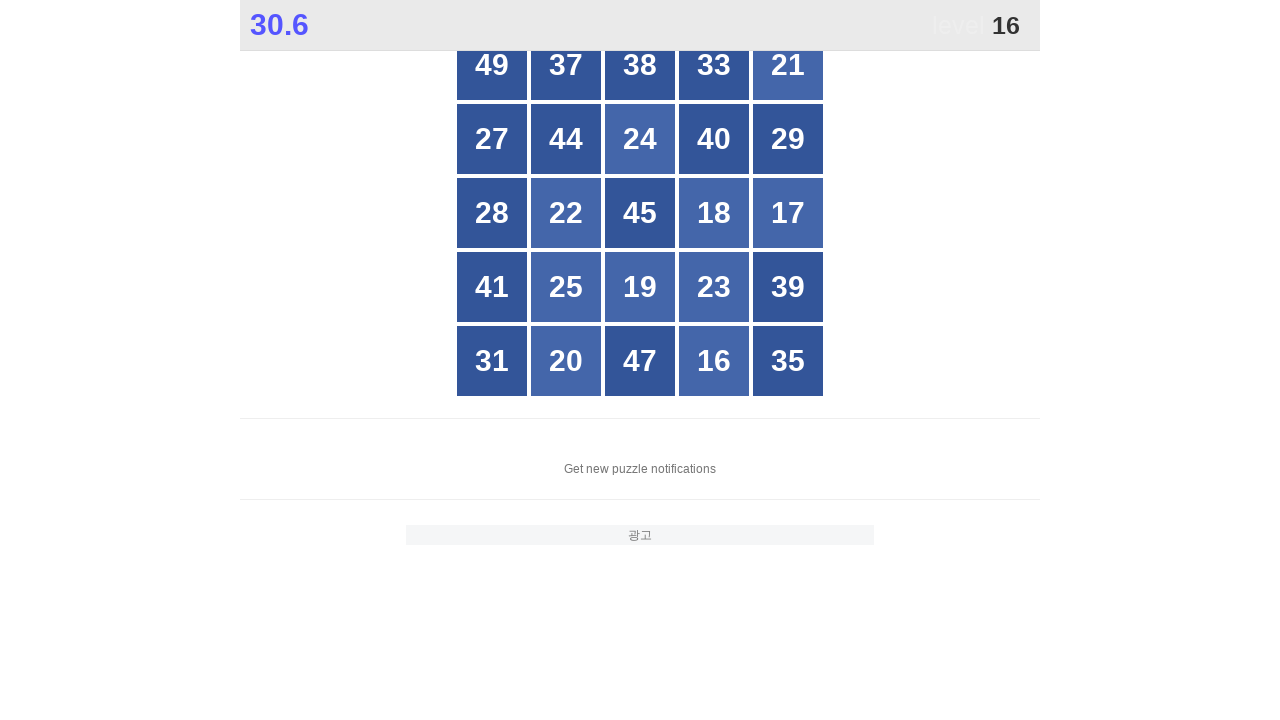

Read button text: 37
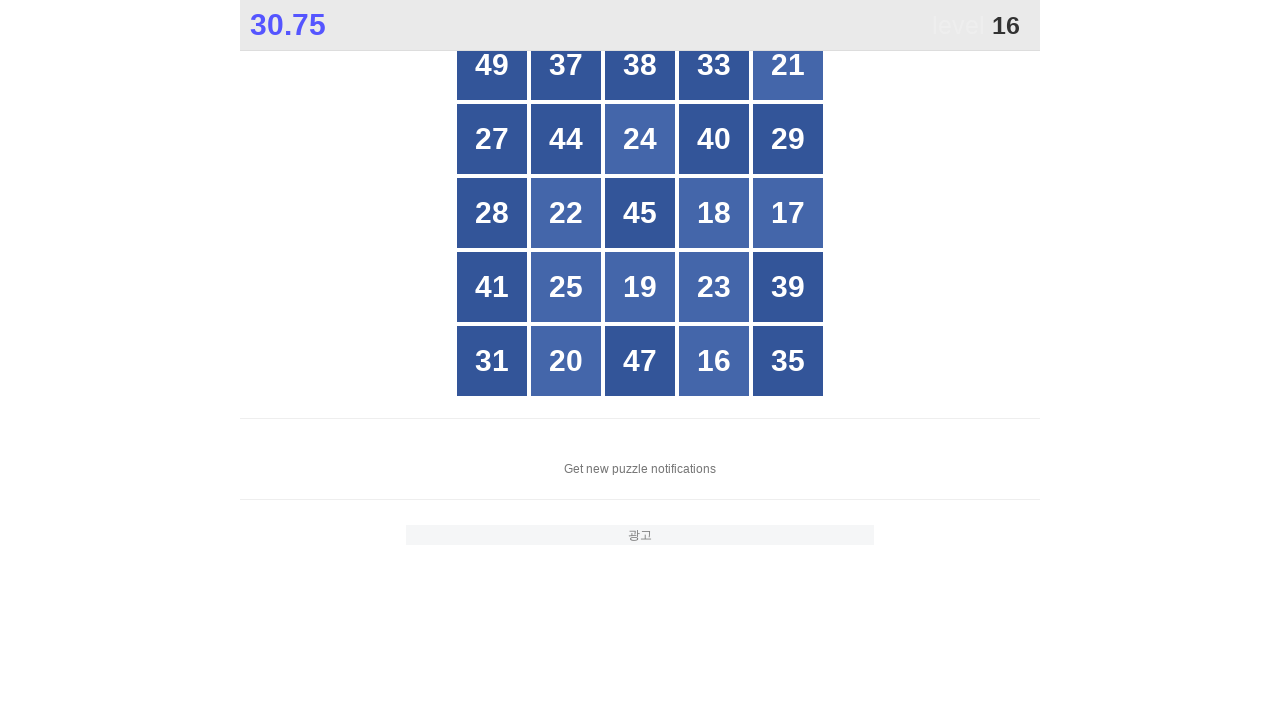

Read button text: 38
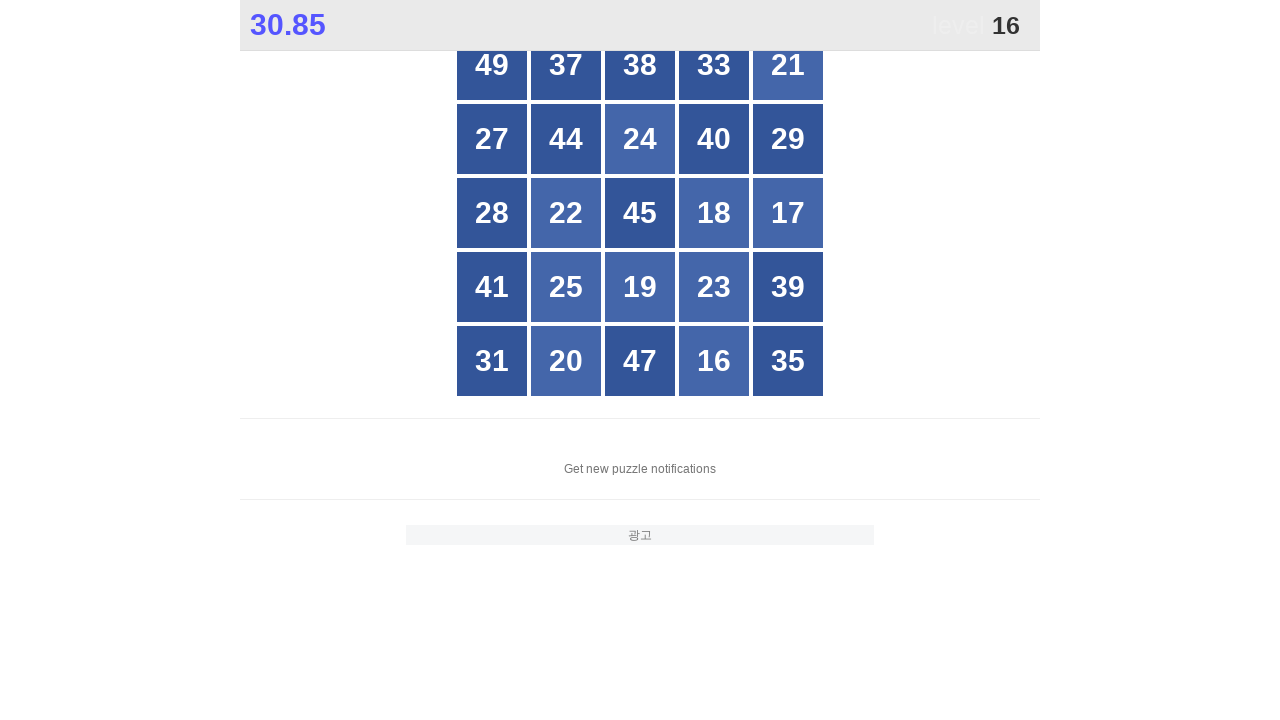

Read button text: 33
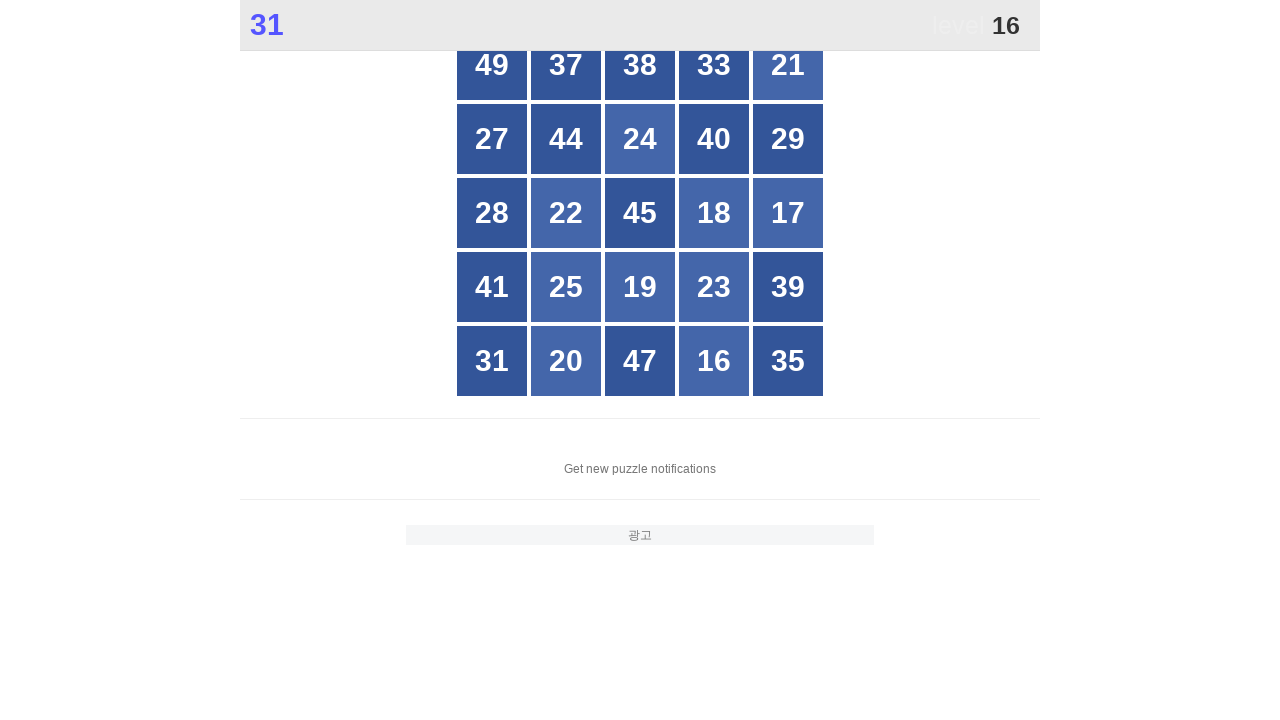

Read button text: 21
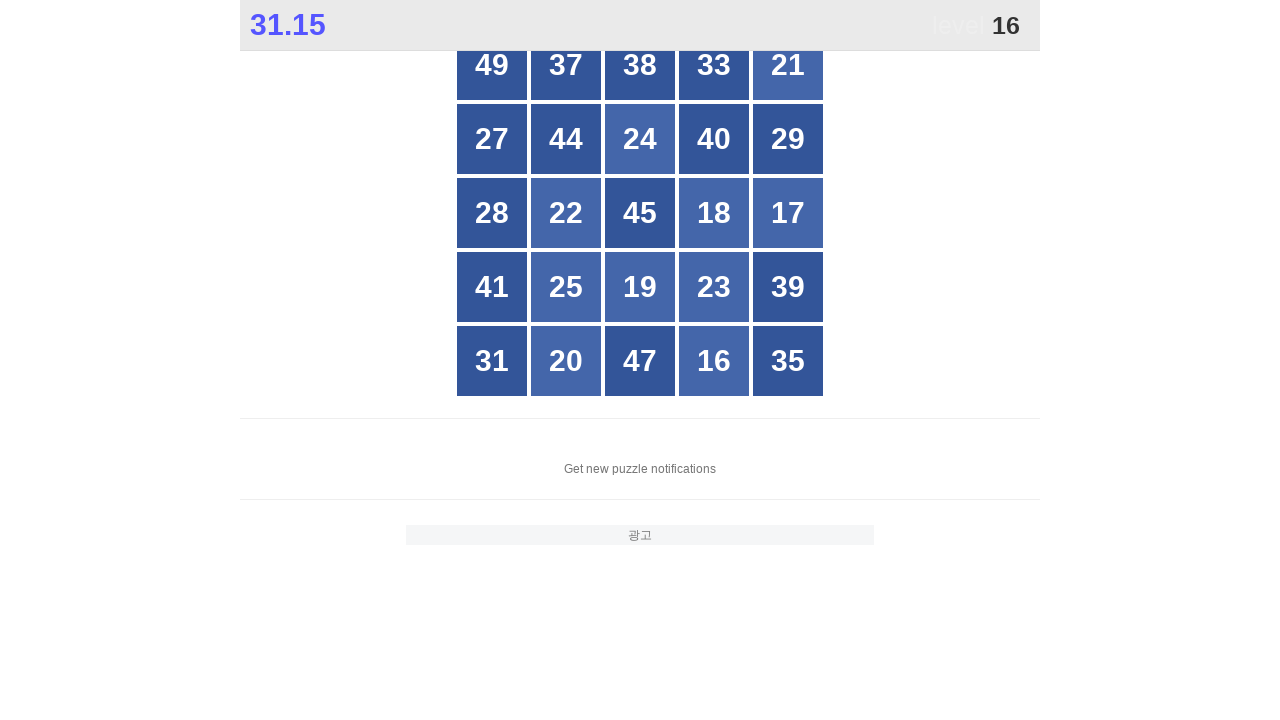

Read button text: 27
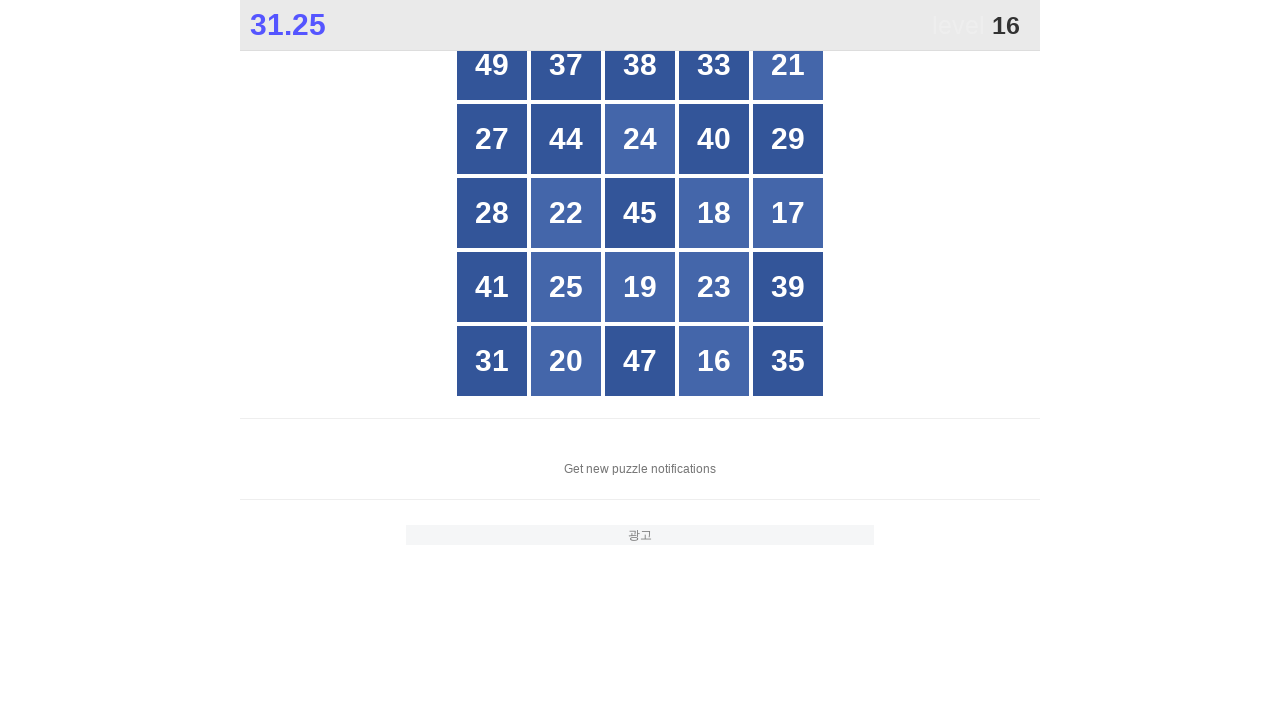

Read button text: 44
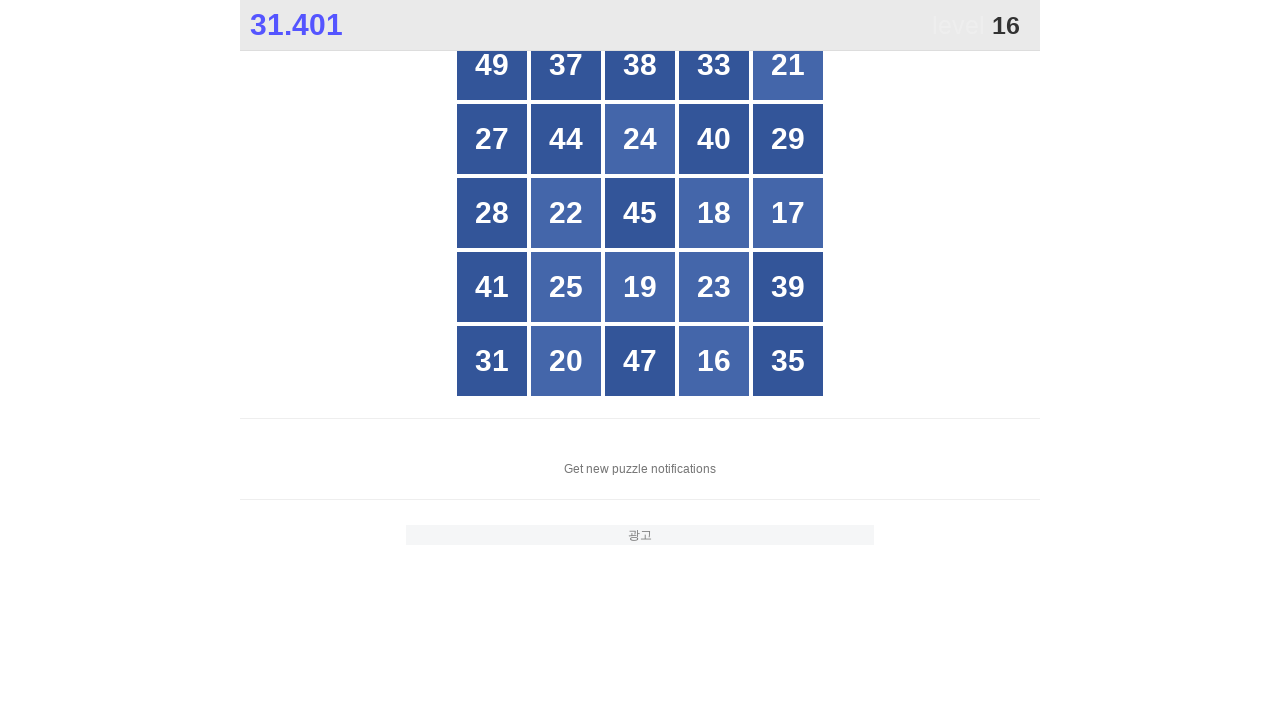

Read button text: 24
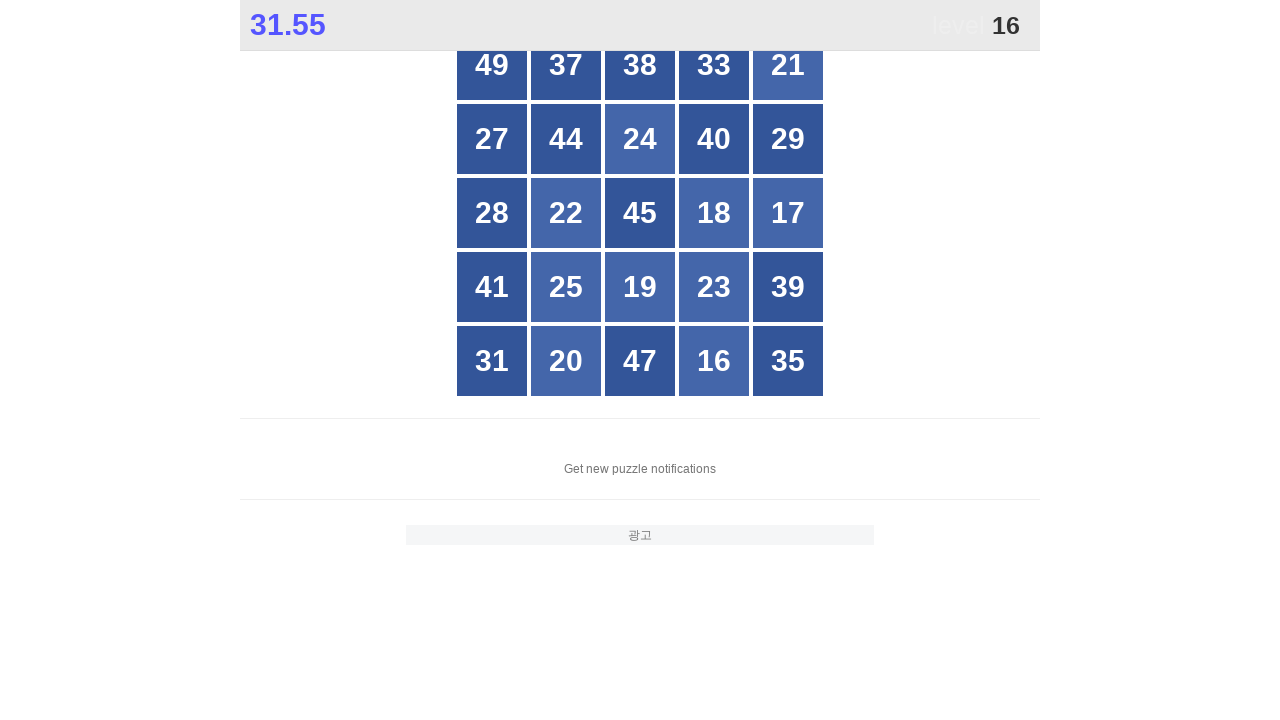

Read button text: 40
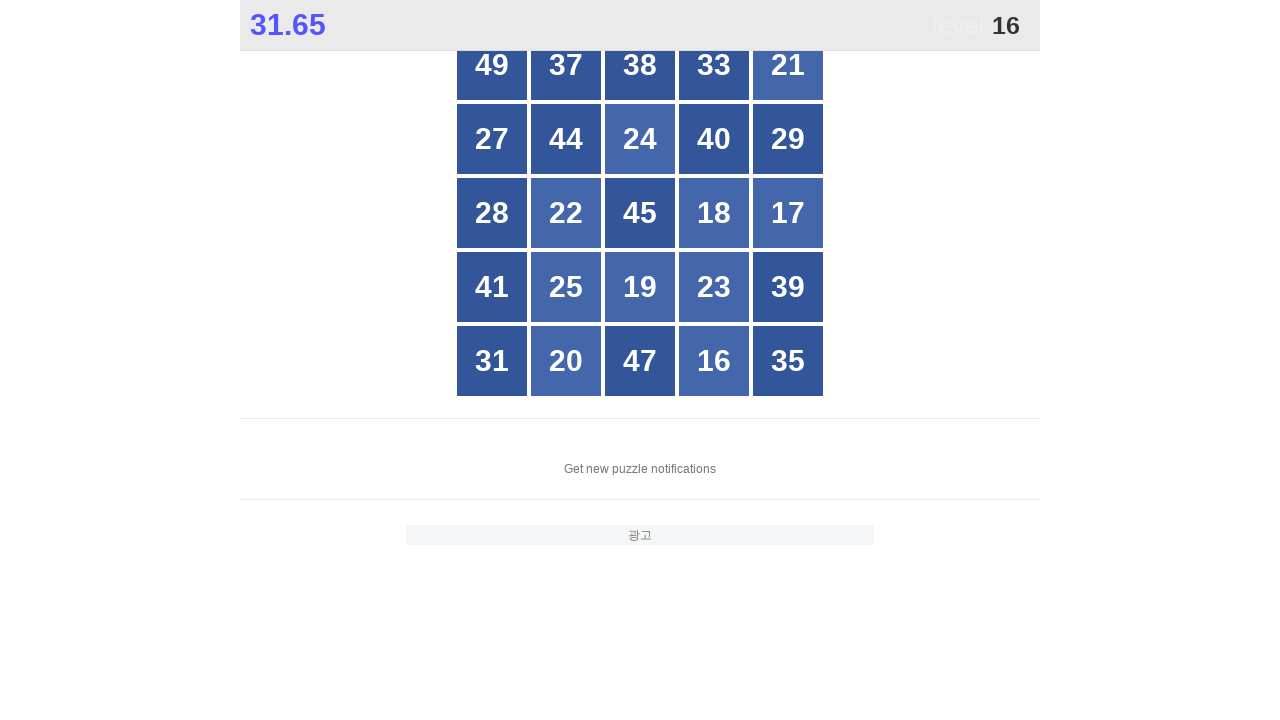

Read button text: 29
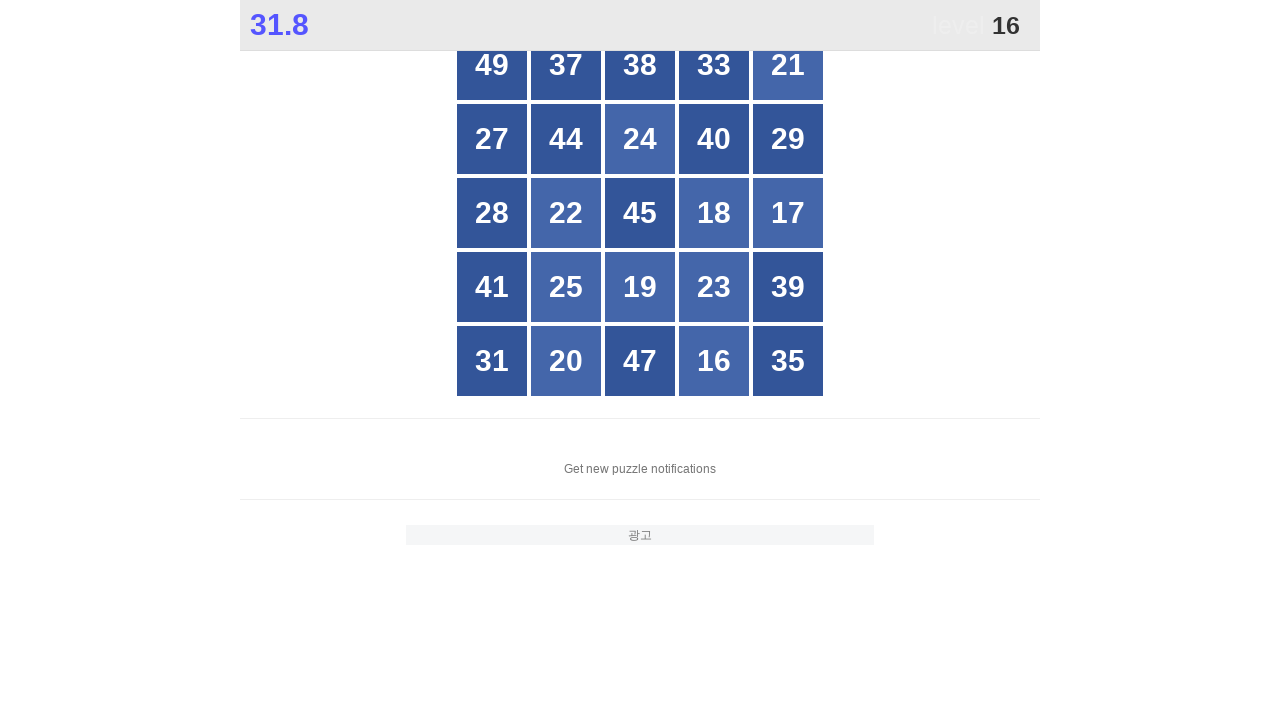

Read button text: 28
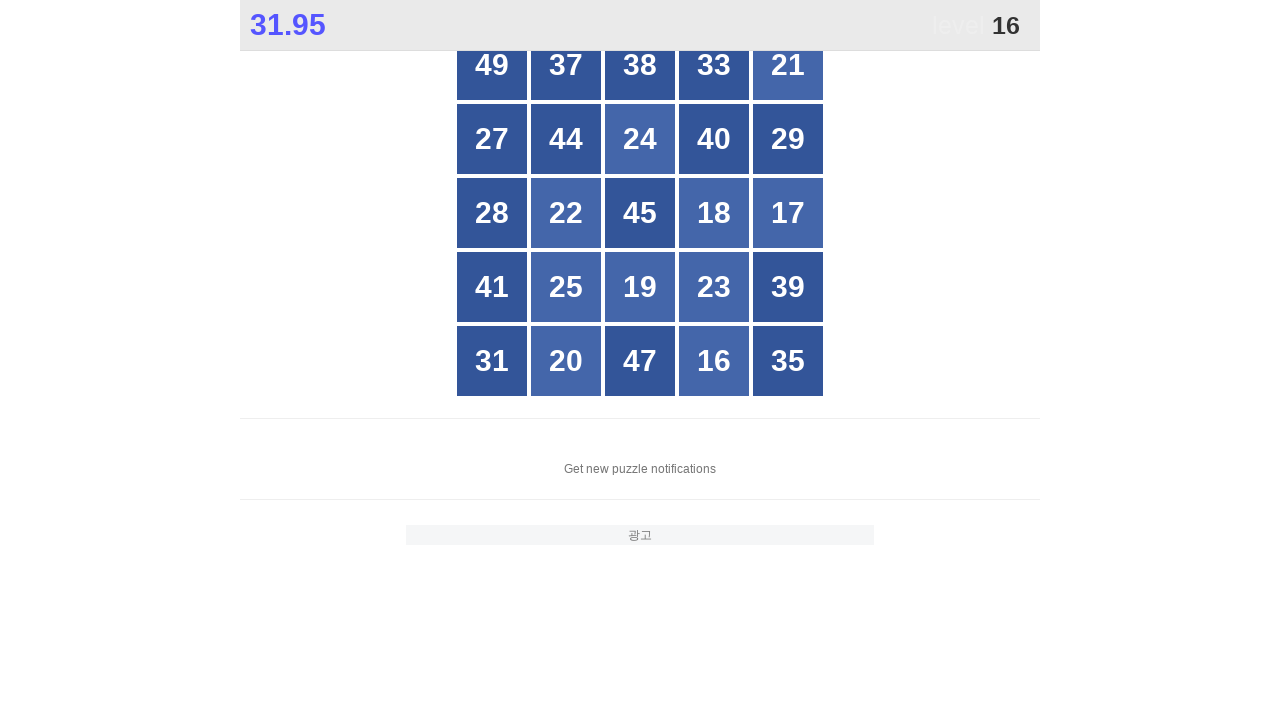

Read button text: 22
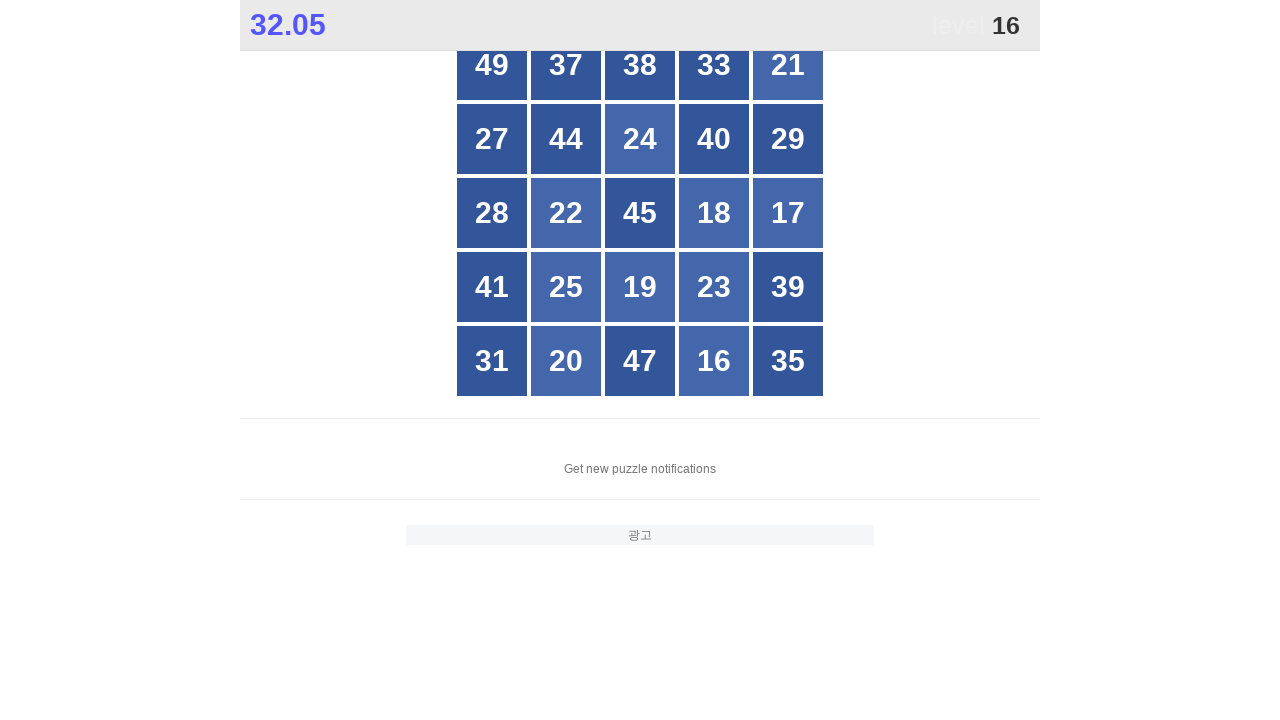

Read button text: 45
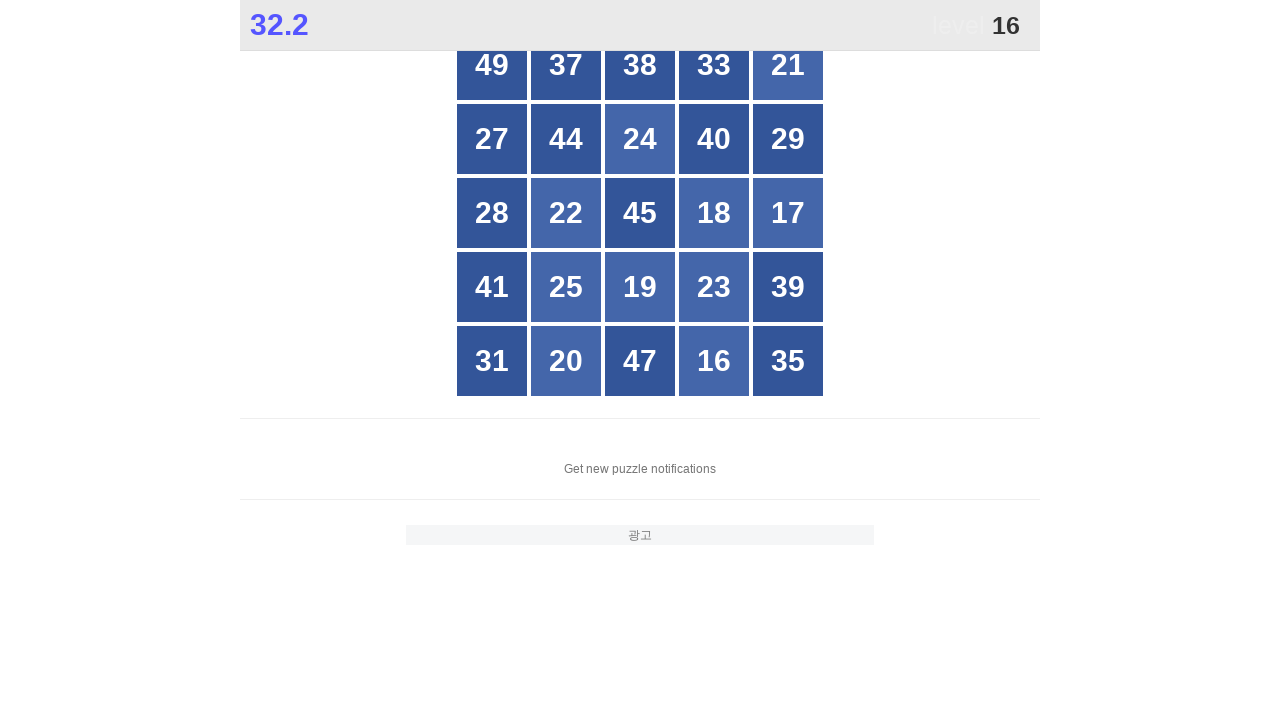

Read button text: 18
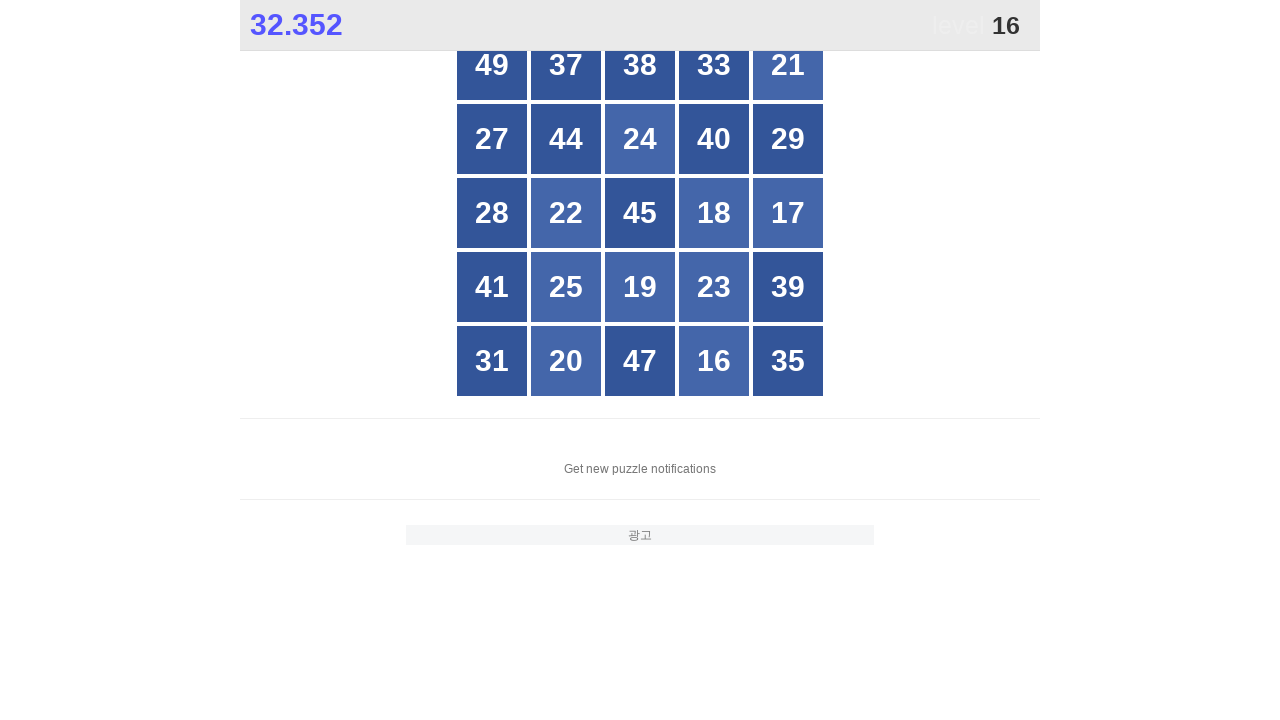

Read button text: 17
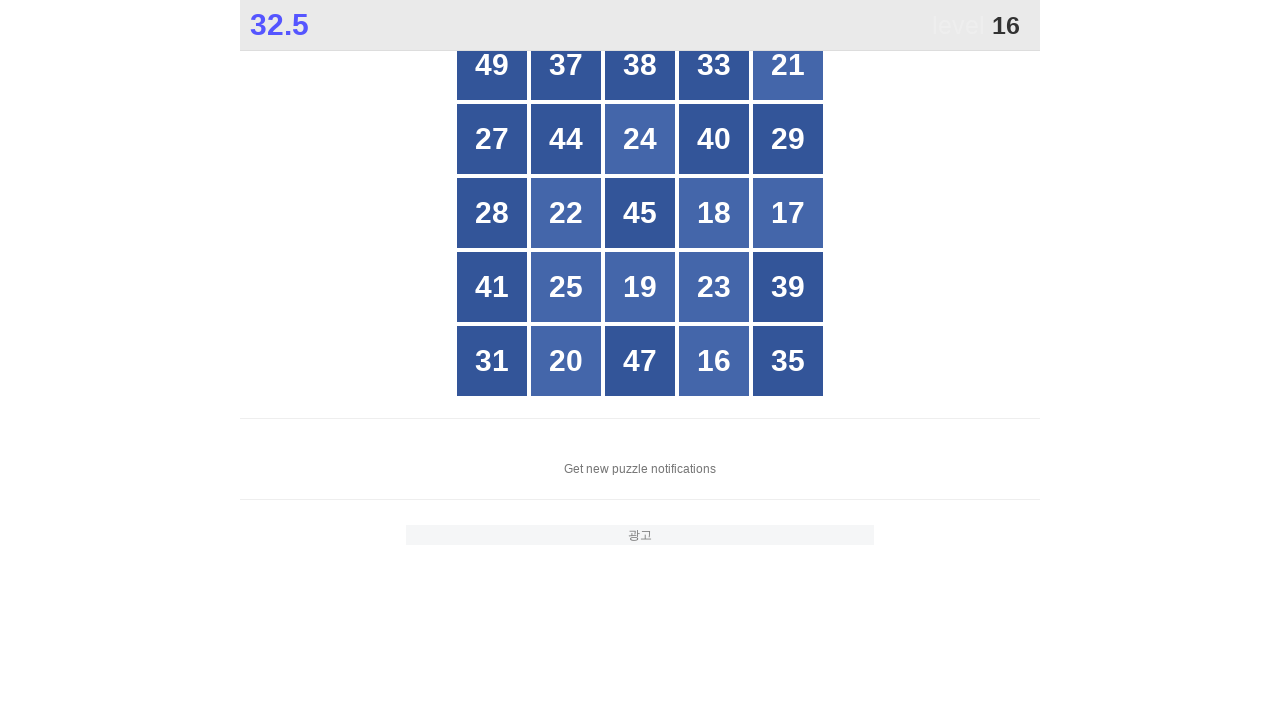

Read button text: 41
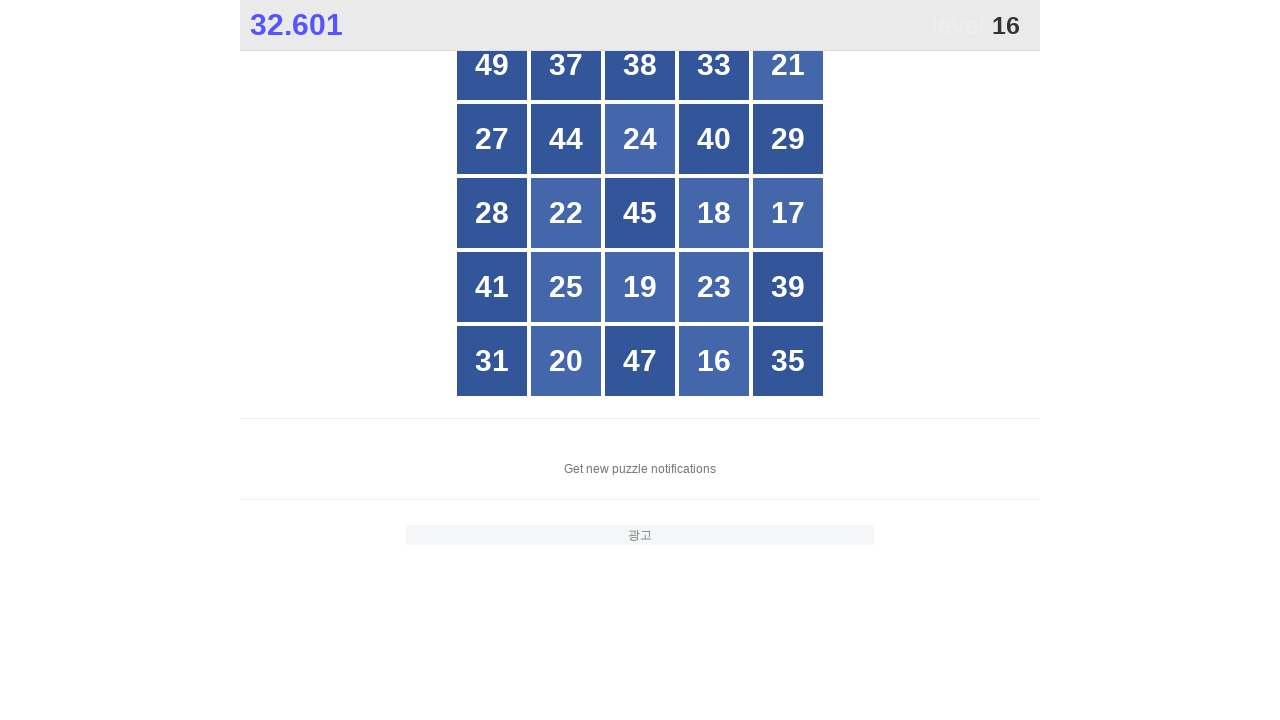

Read button text: 25
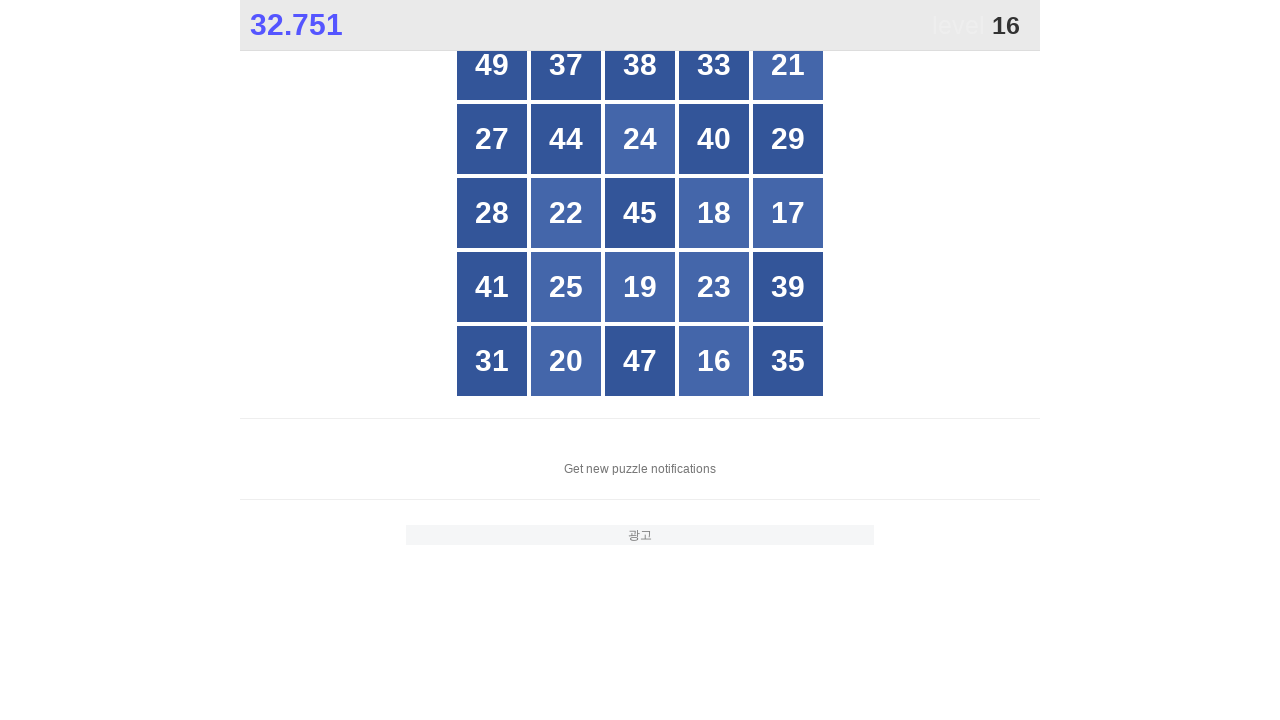

Read button text: 19
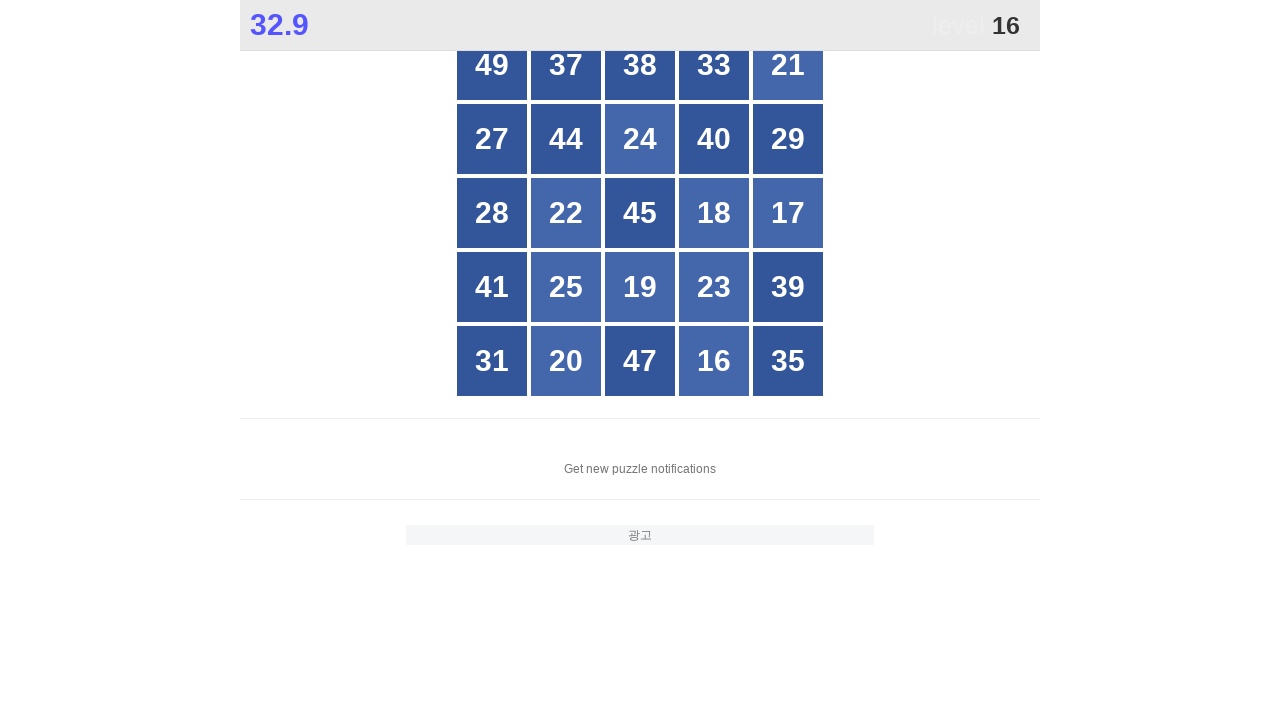

Read button text: 23
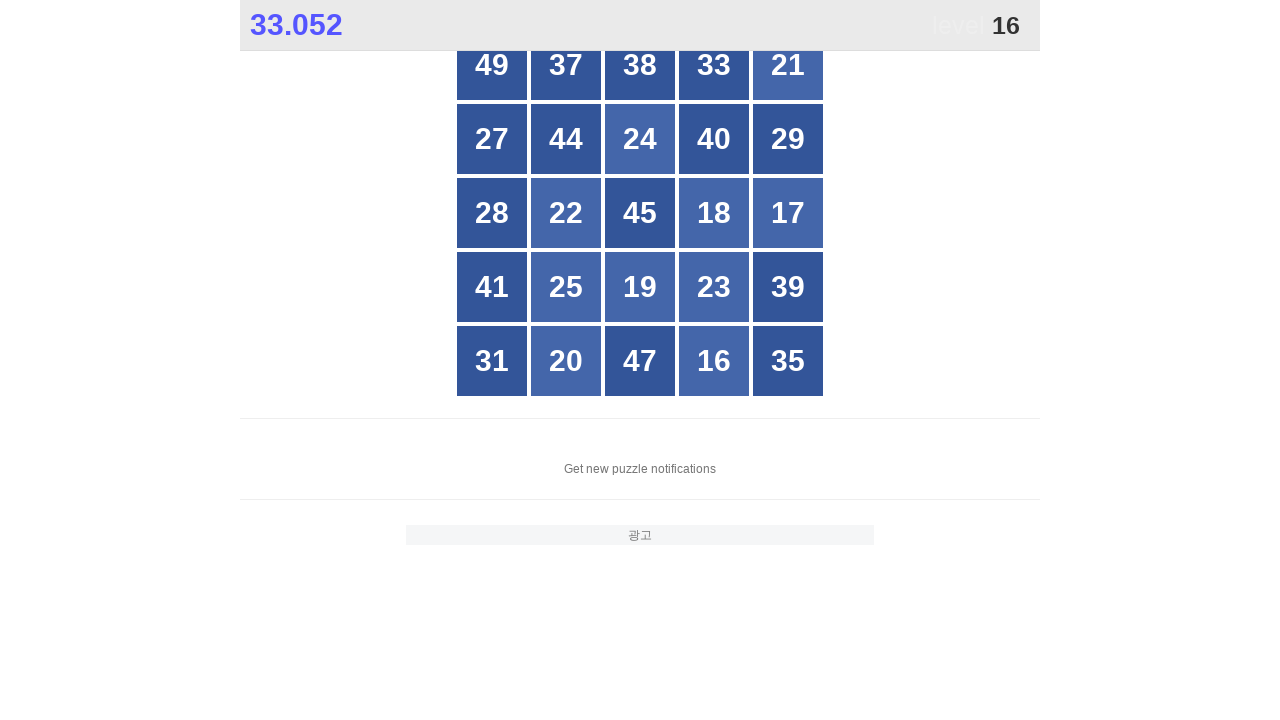

Read button text: 39
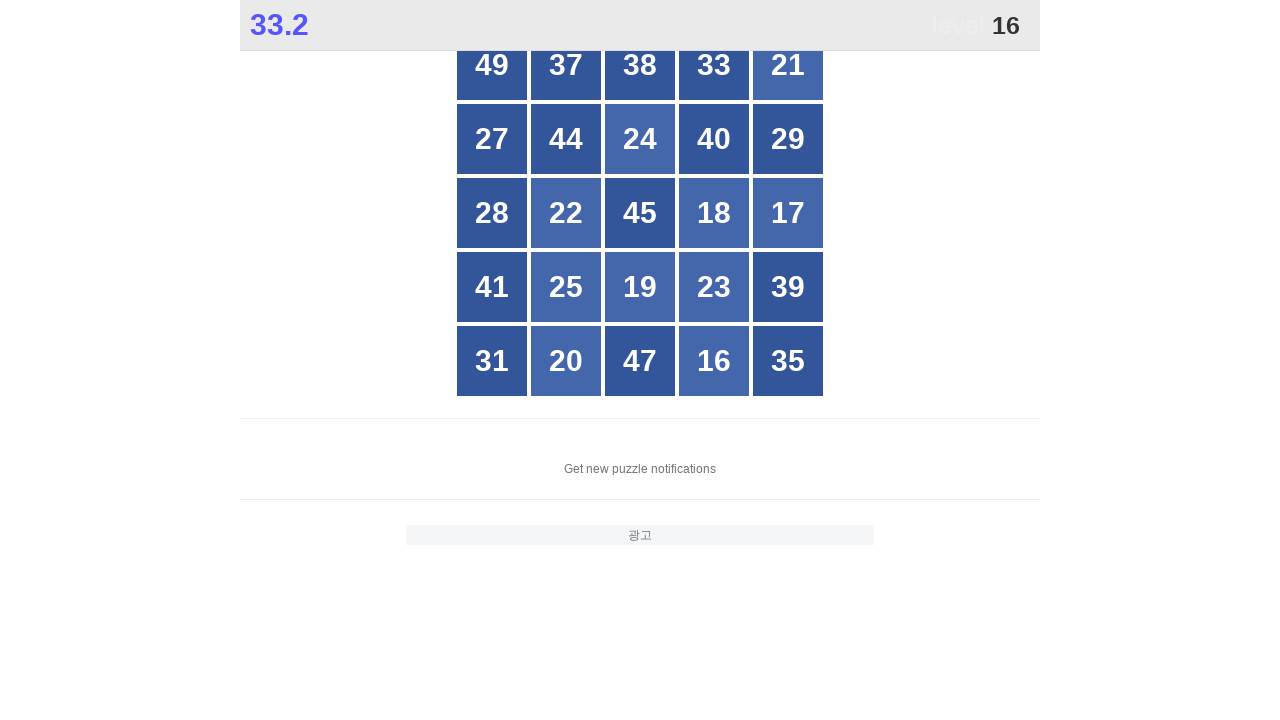

Read button text: 31
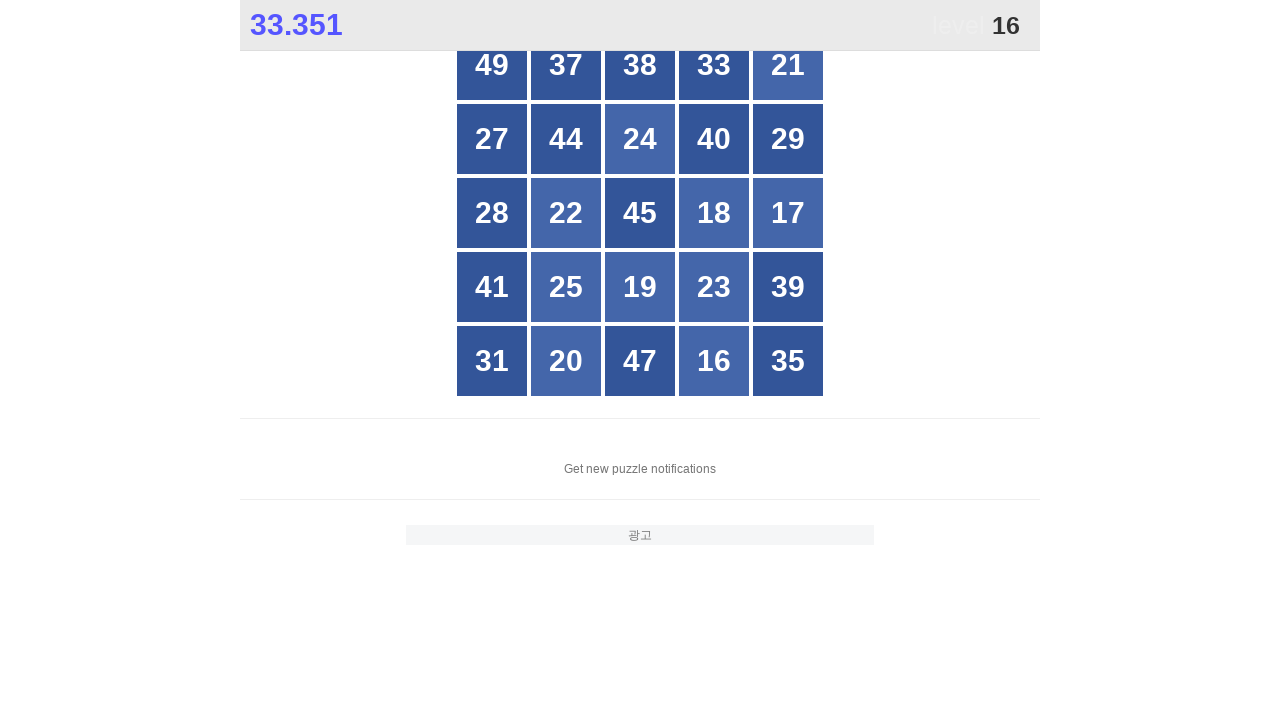

Read button text: 20
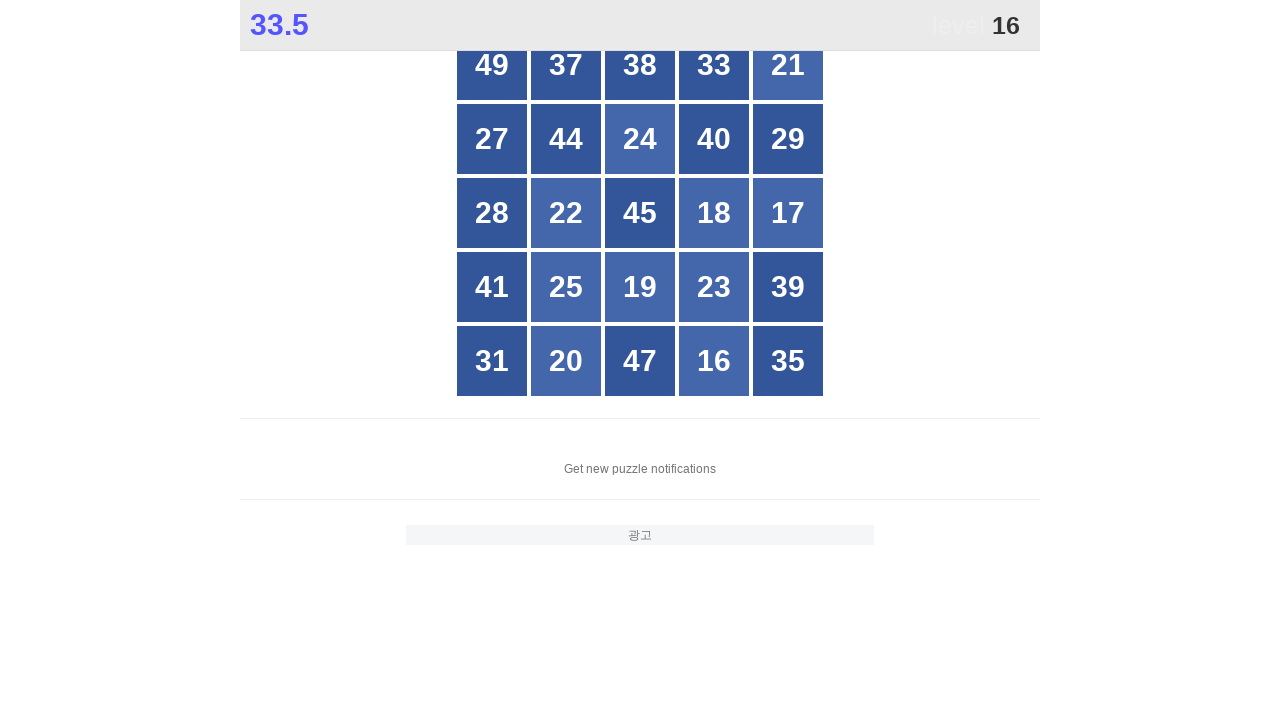

Read button text: 47
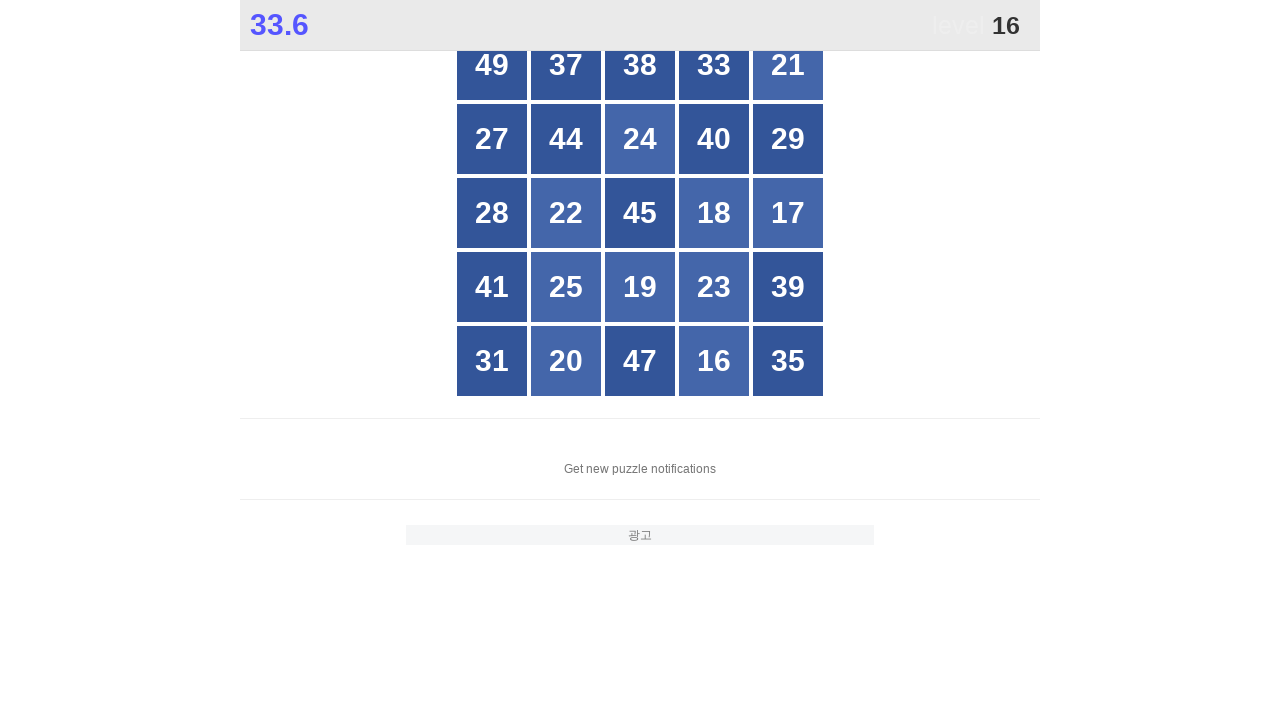

Read button text: 16
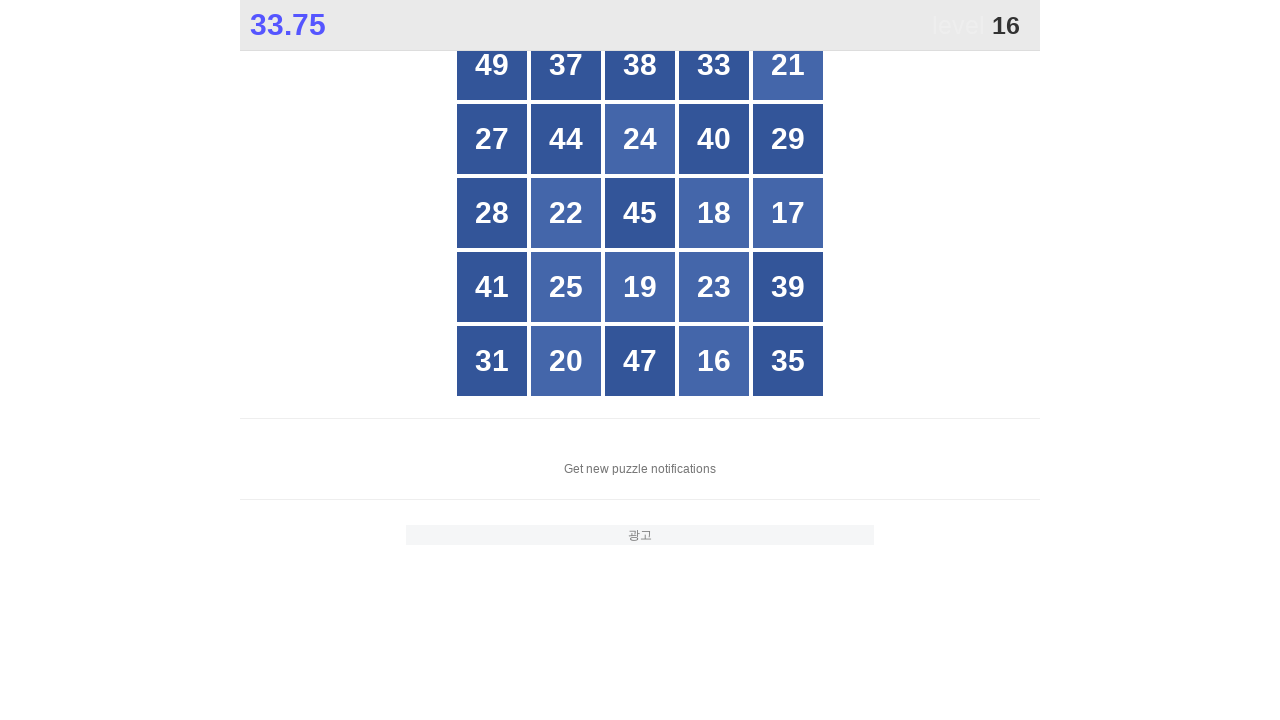

Clicked button with number 16 at (714, 361) on xpath=//*[@id="grid"]/div[*] >> nth=23
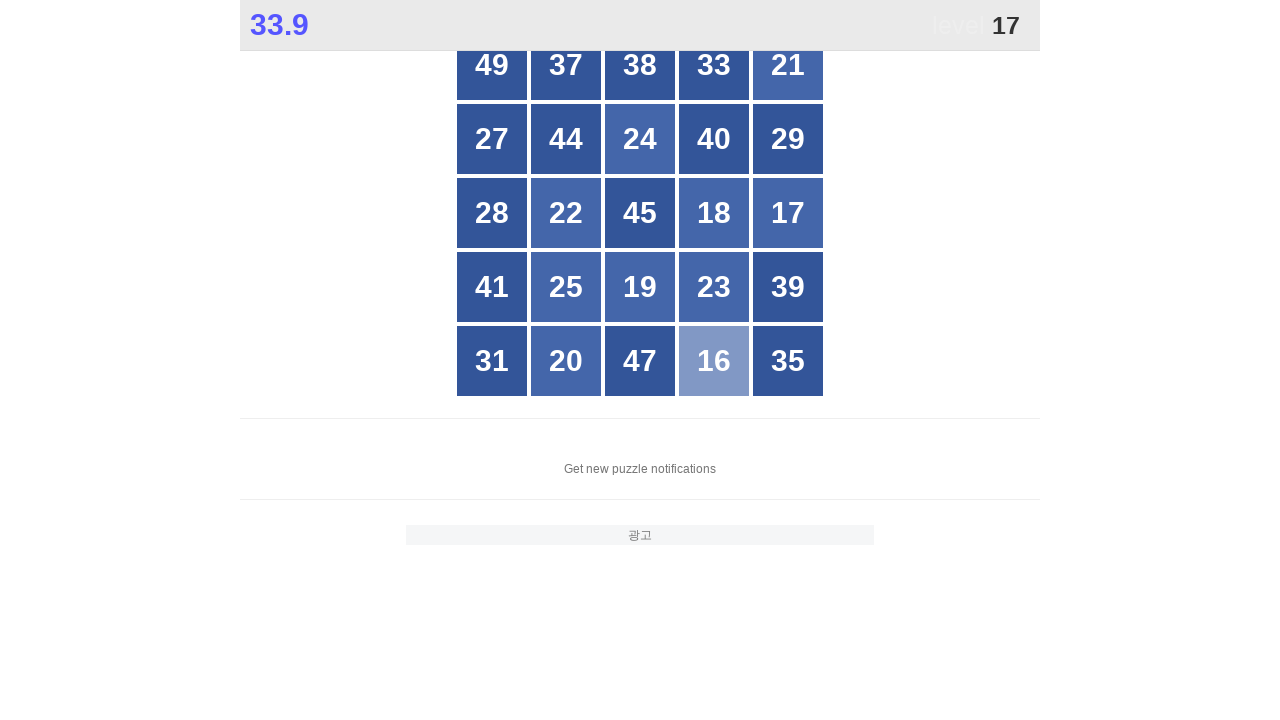

Waited 100ms for game to update after clicking 16
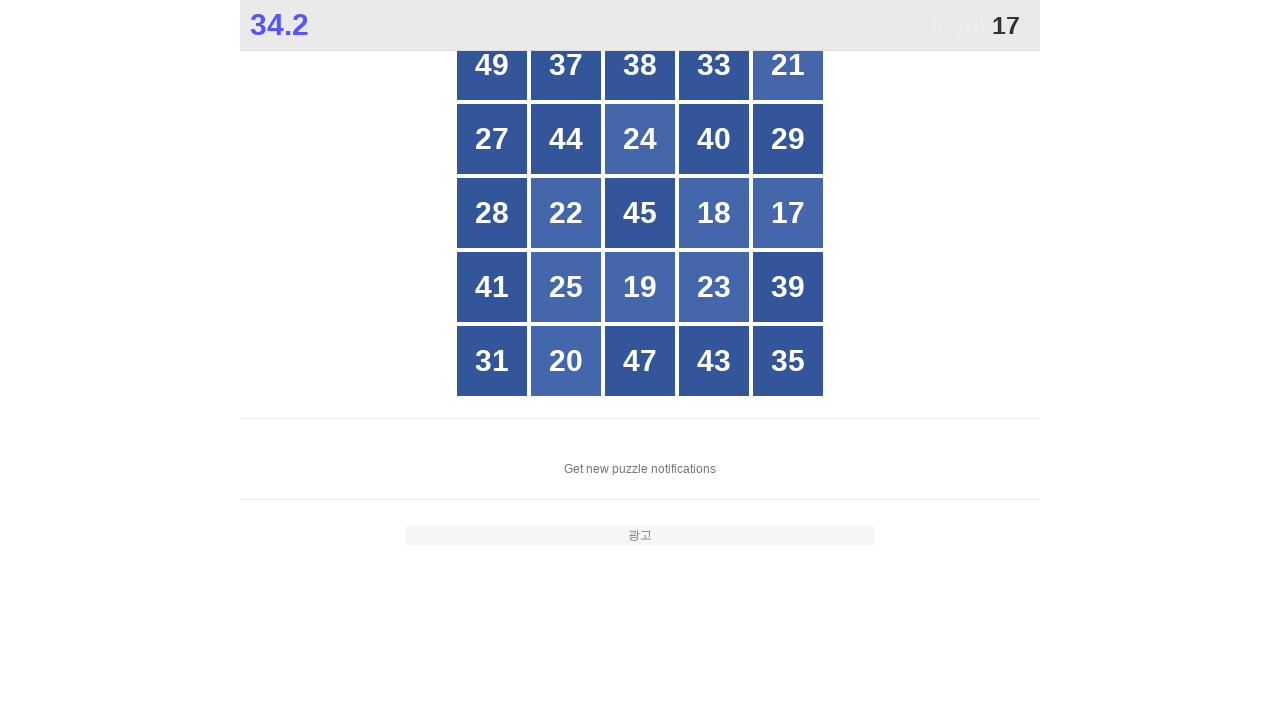

Located all grid buttons to find number 17
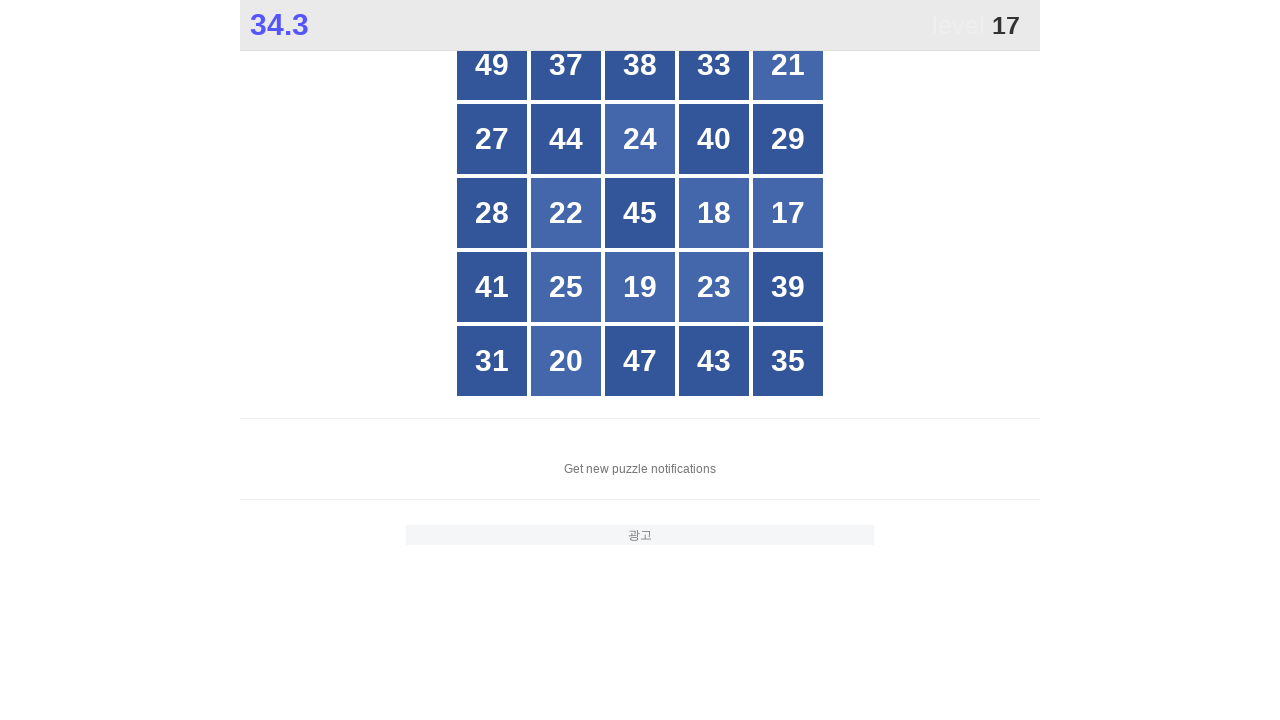

Read button text: 49
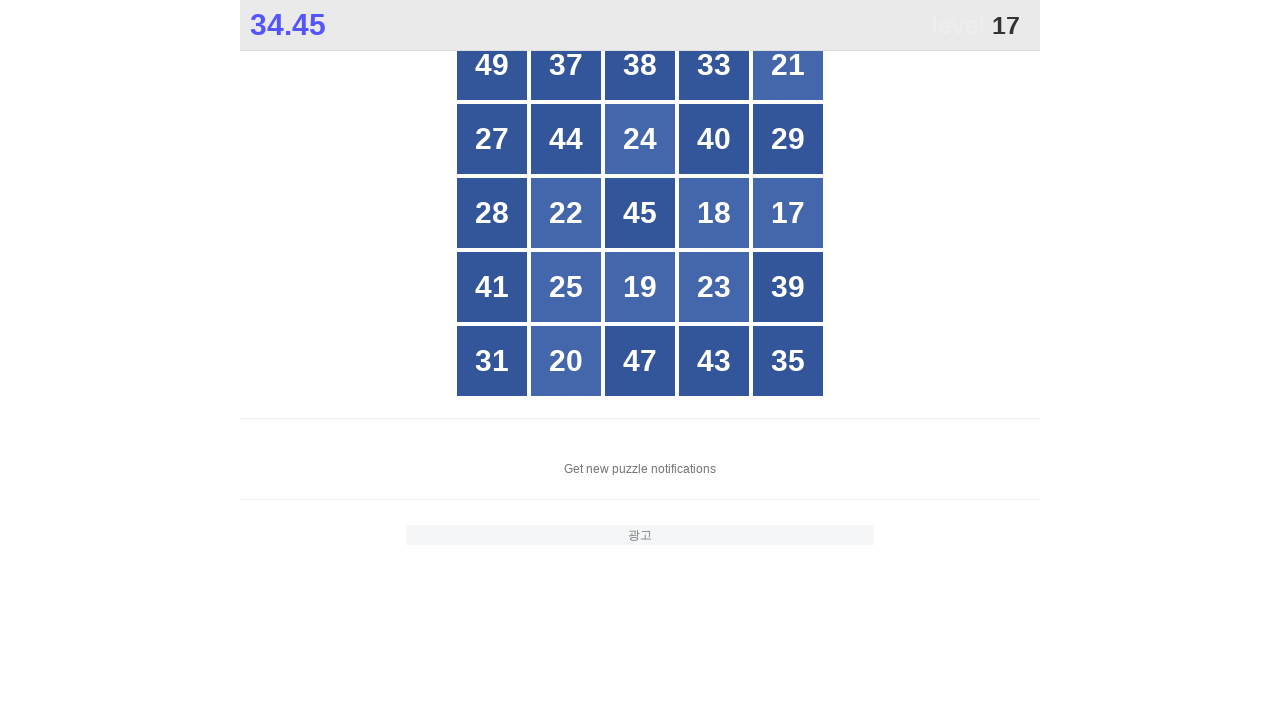

Read button text: 37
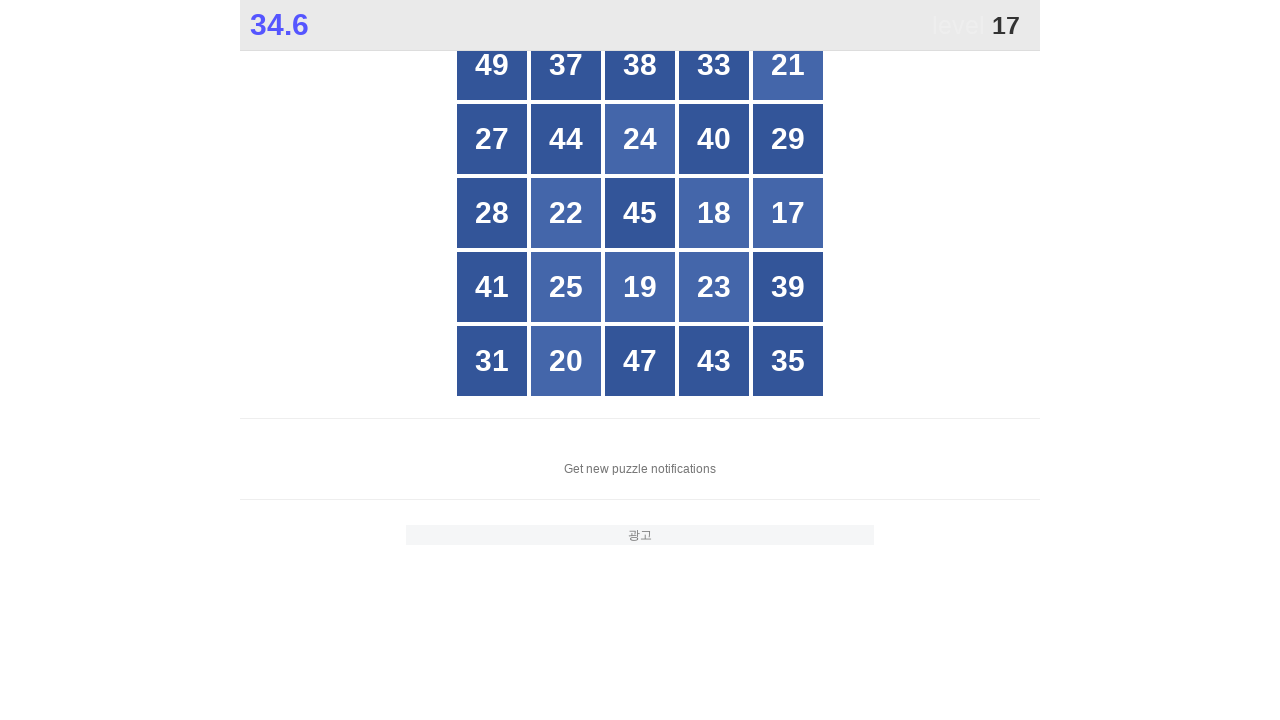

Read button text: 38
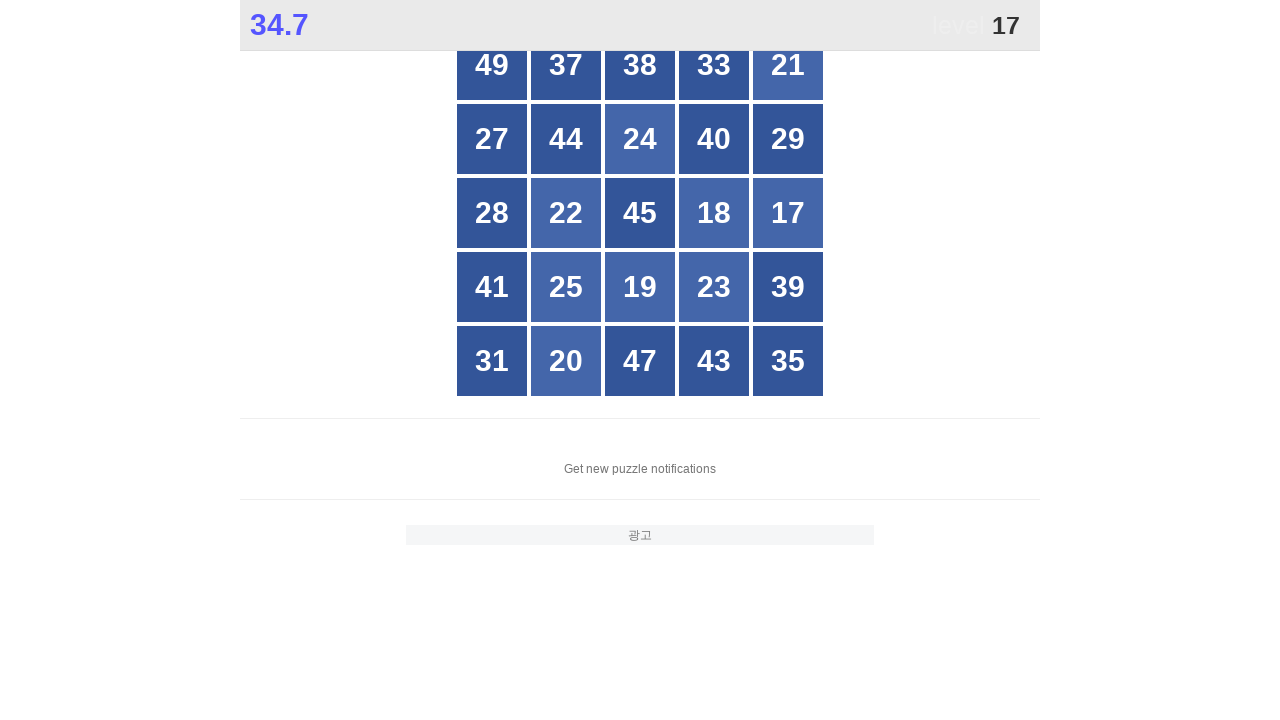

Read button text: 33
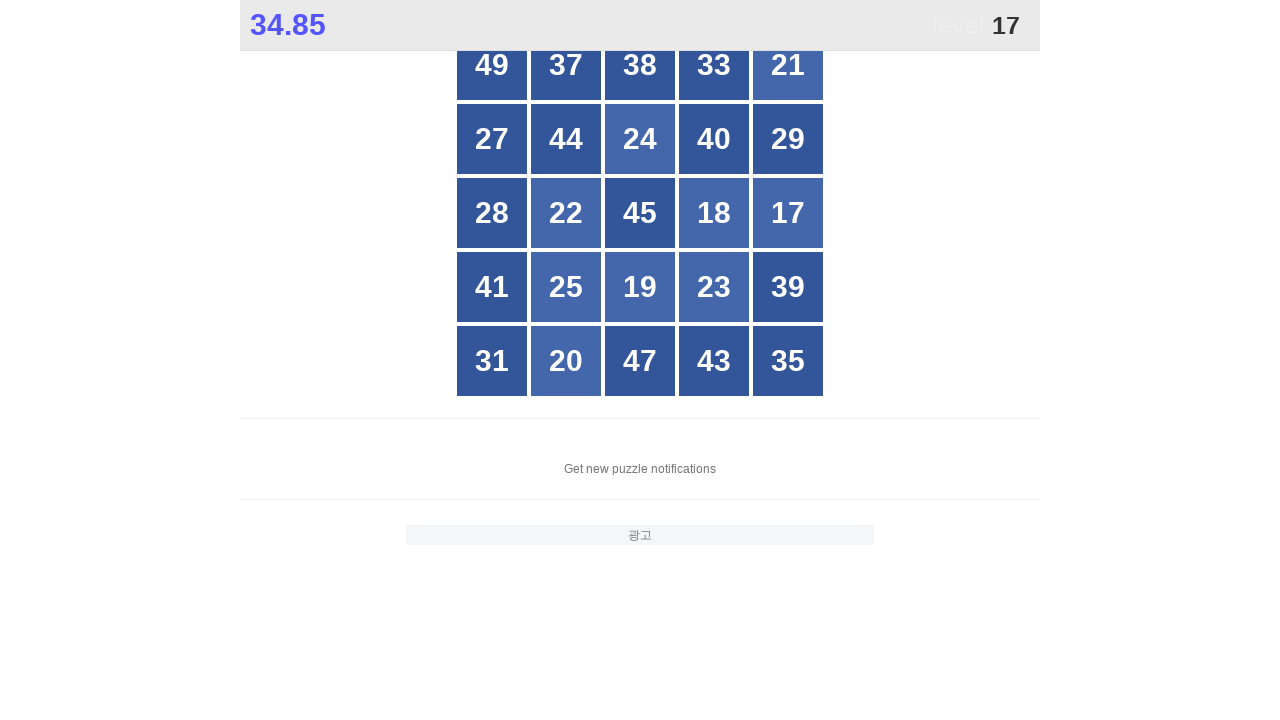

Read button text: 21
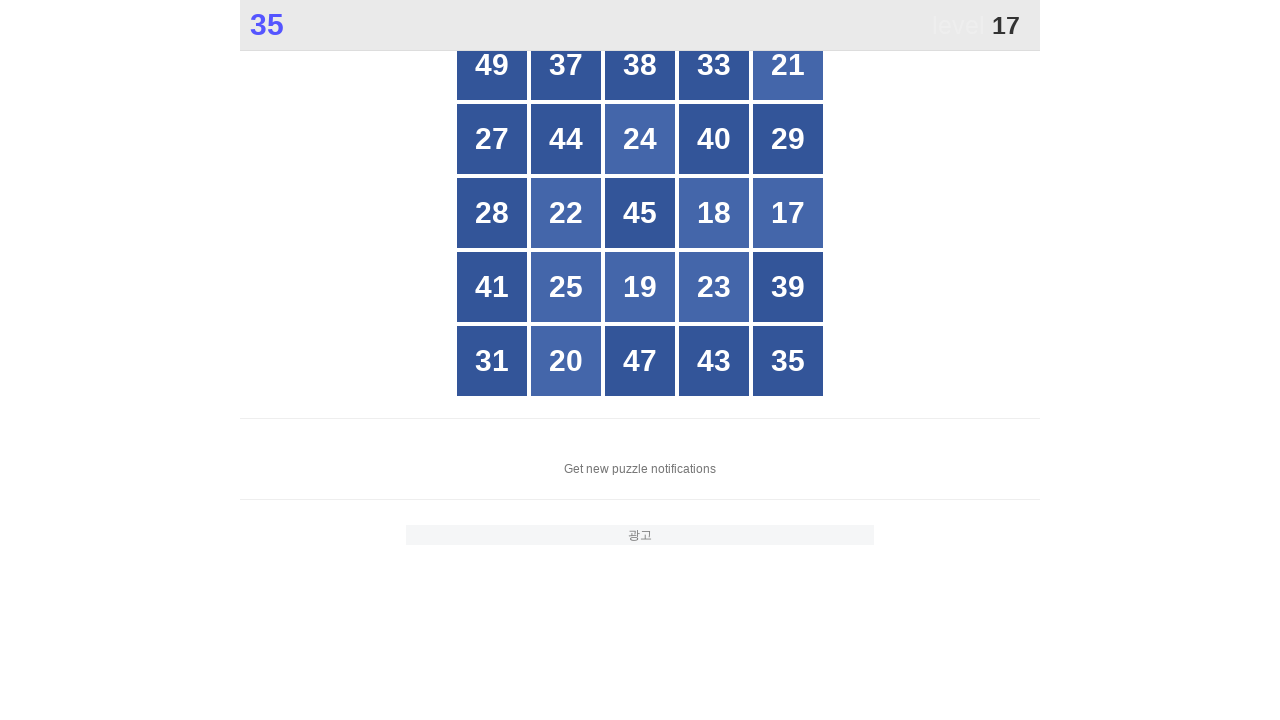

Read button text: 27
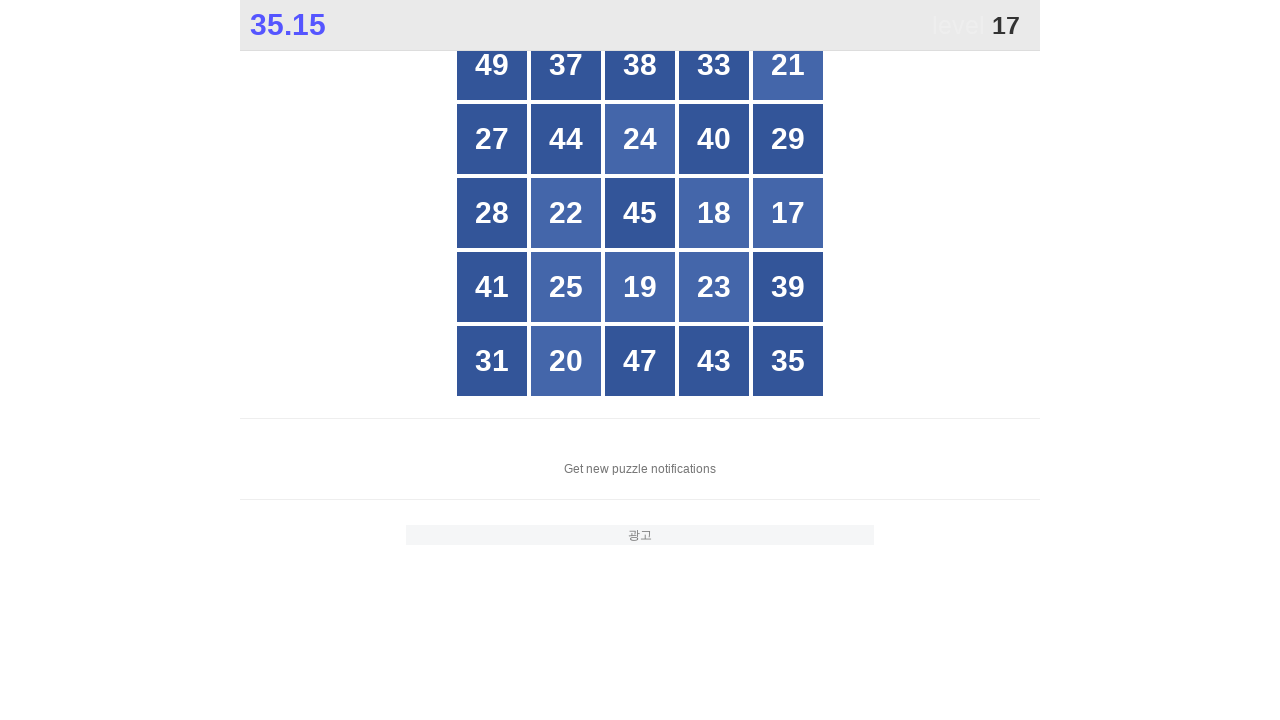

Read button text: 44
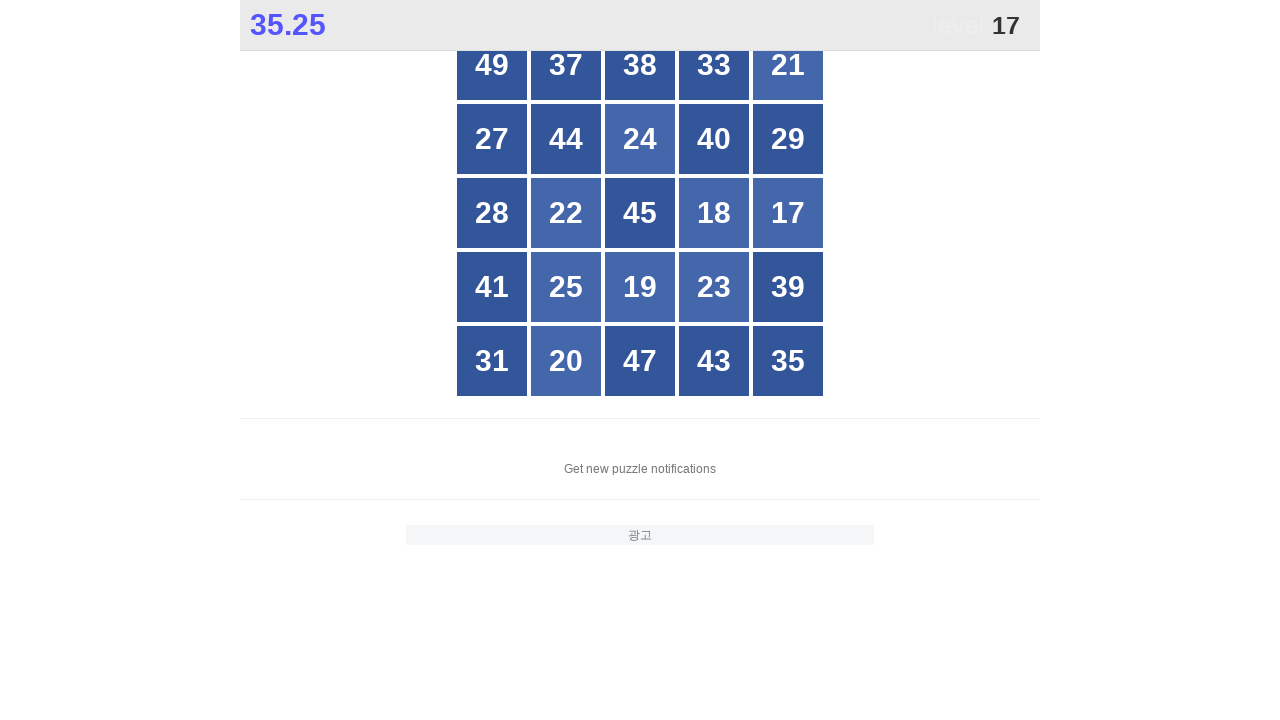

Read button text: 24
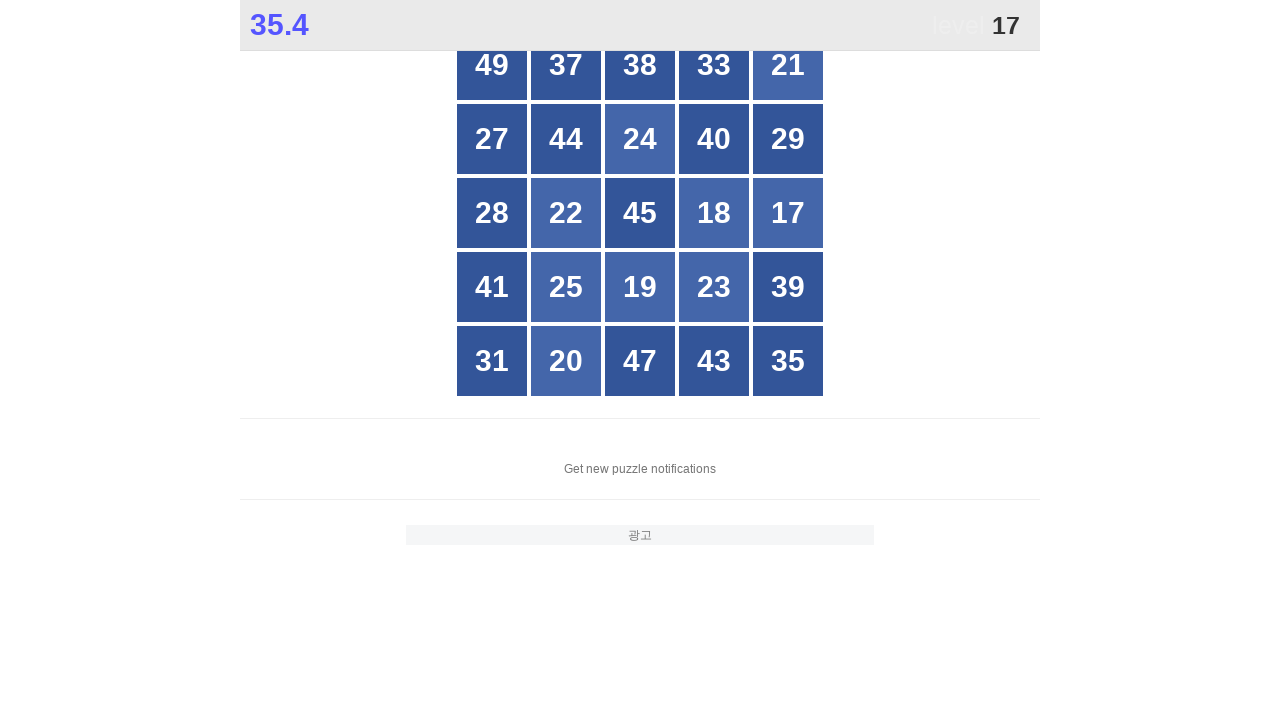

Read button text: 40
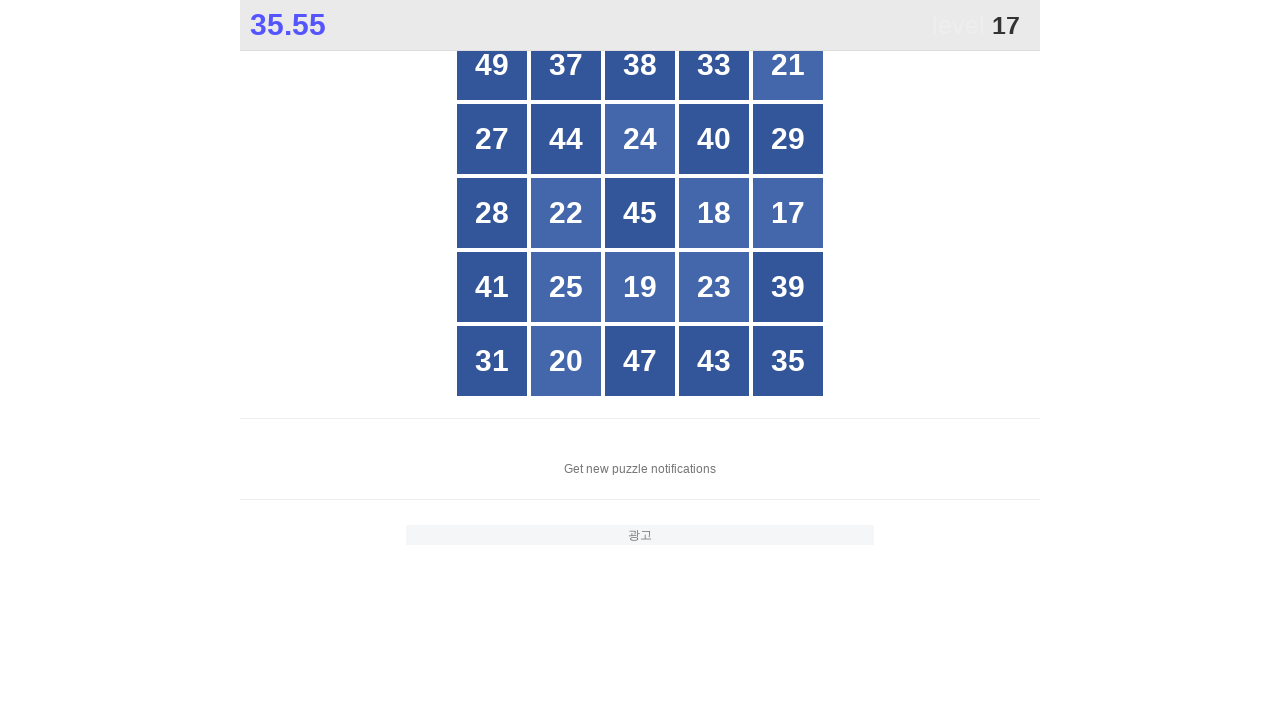

Read button text: 29
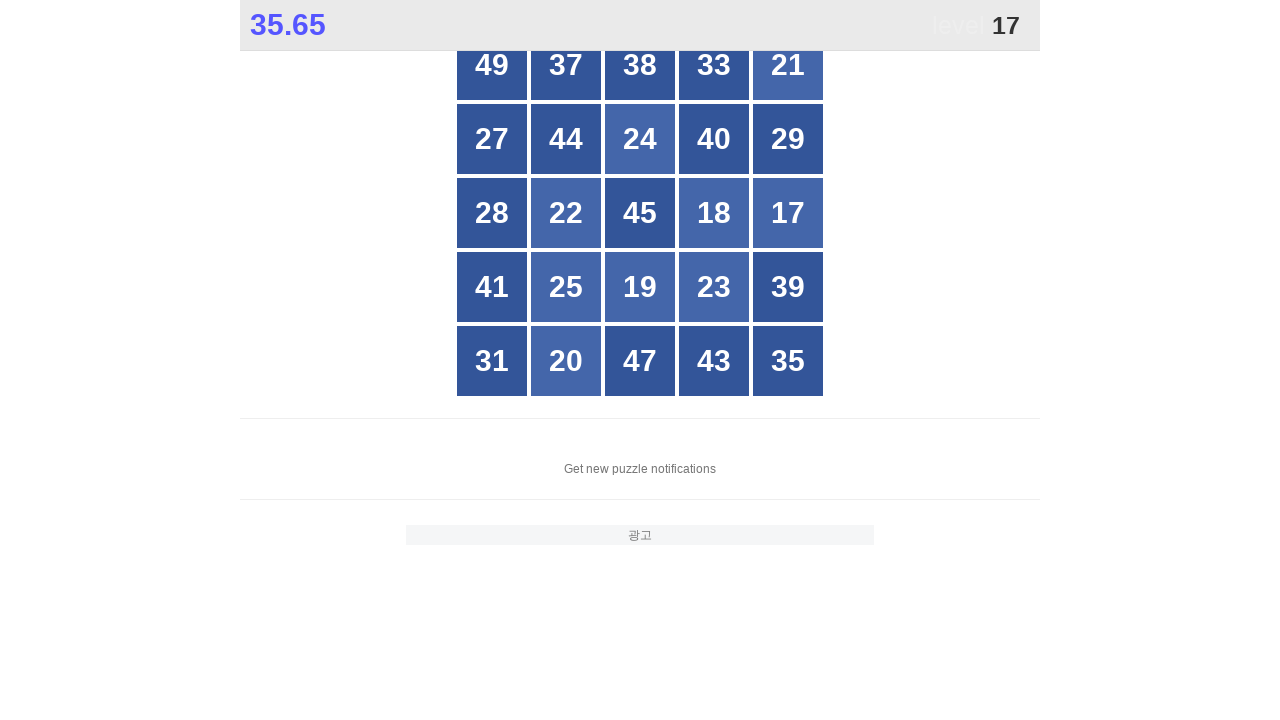

Read button text: 28
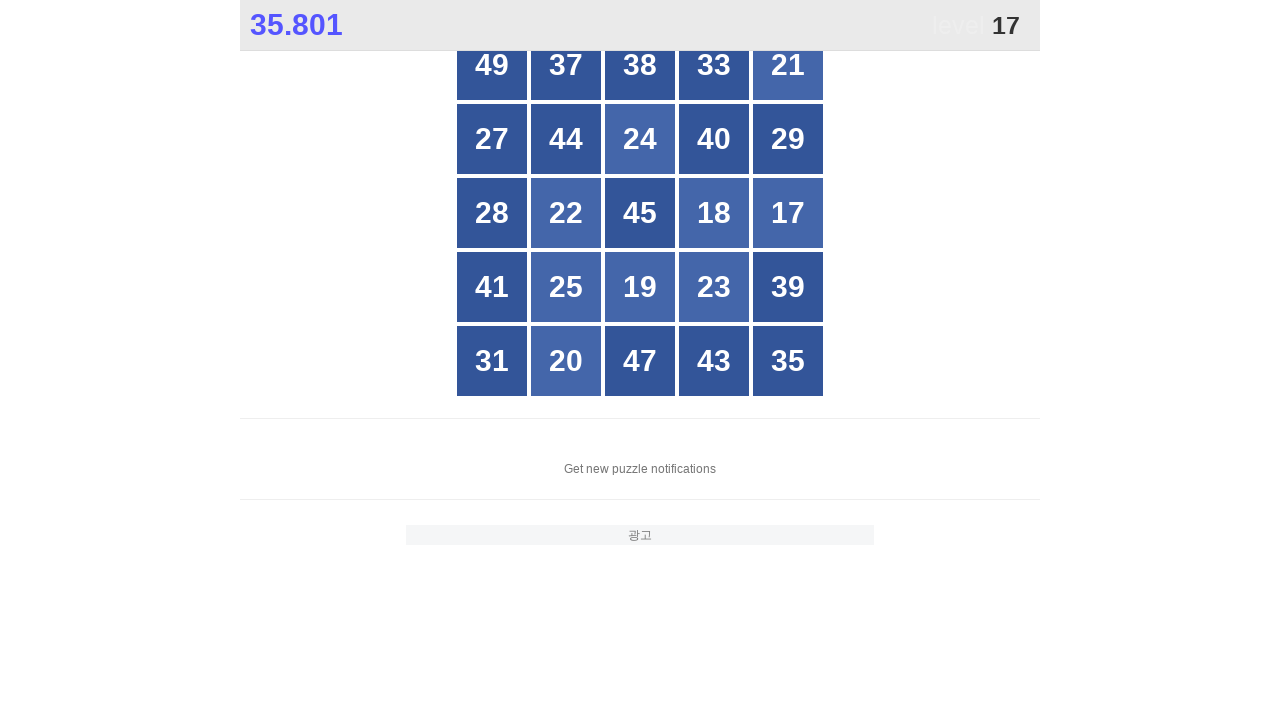

Read button text: 22
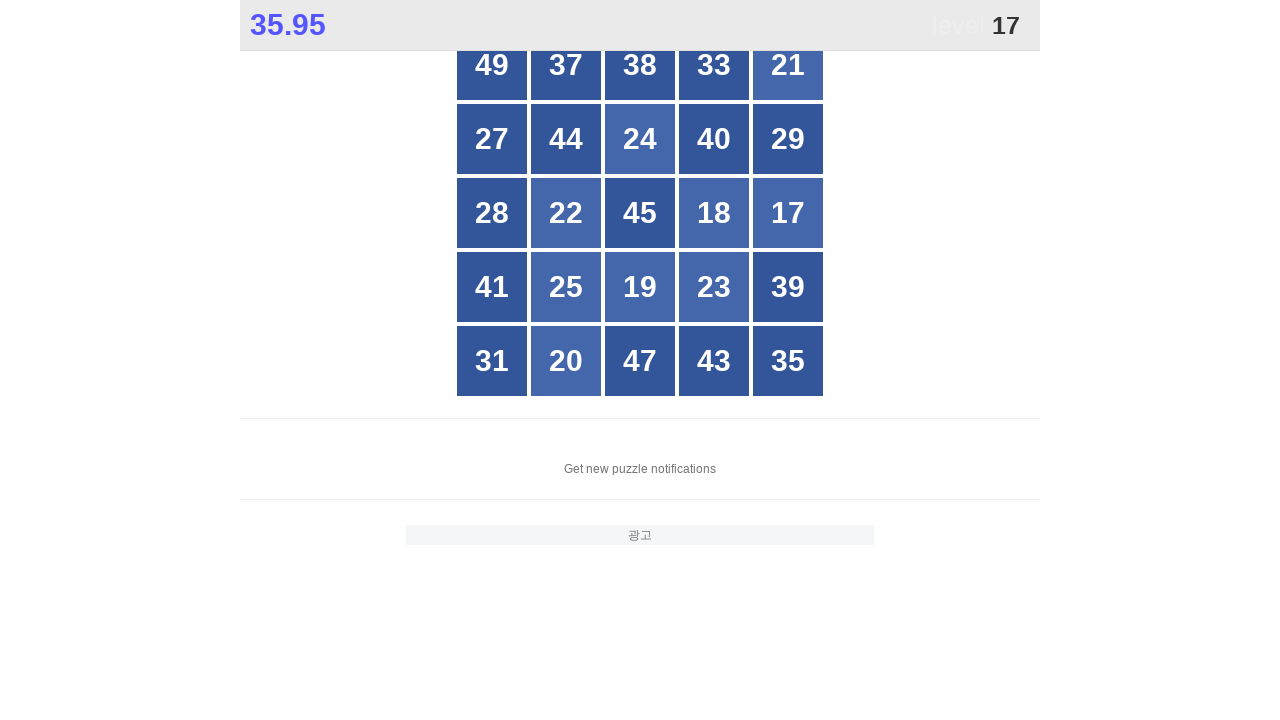

Read button text: 45
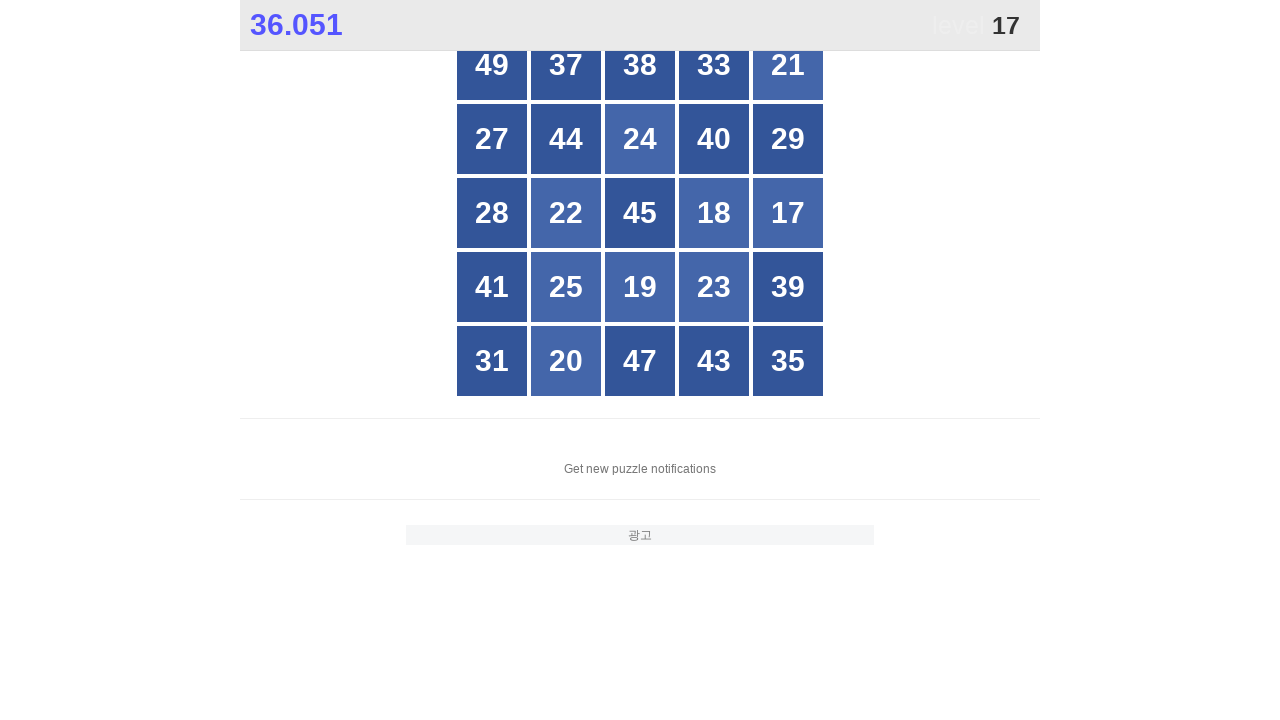

Read button text: 18
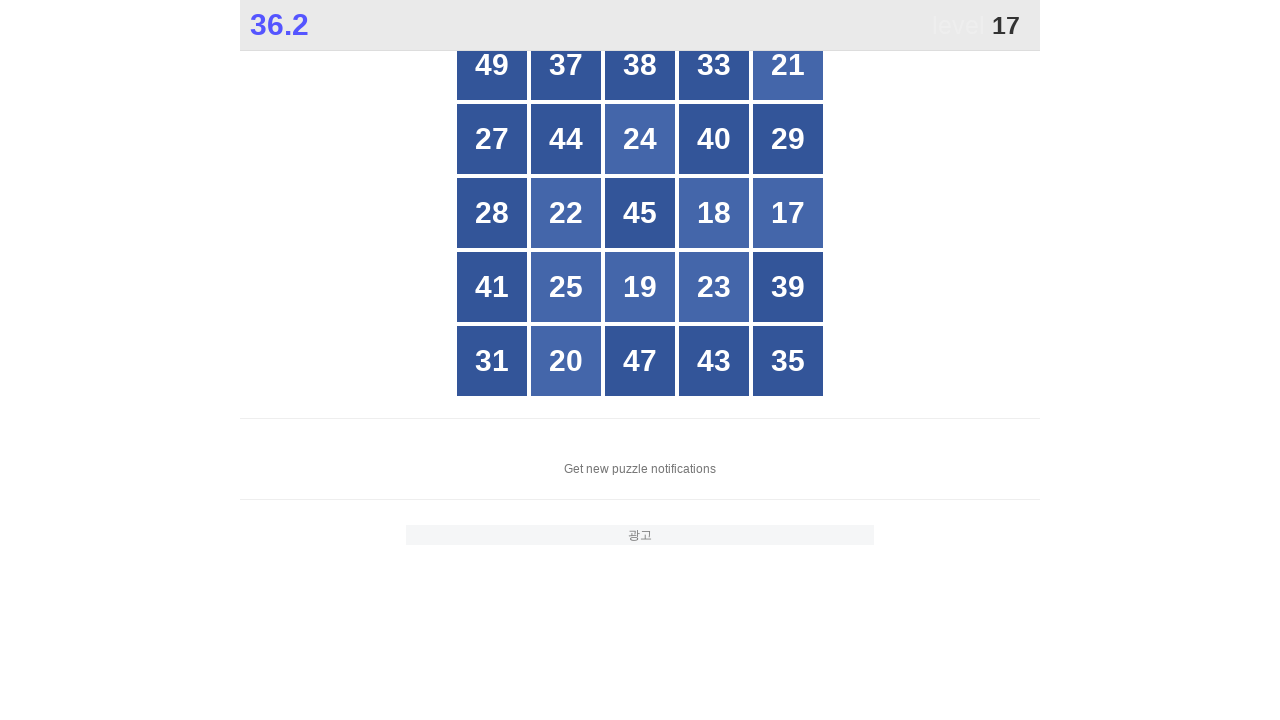

Read button text: 17
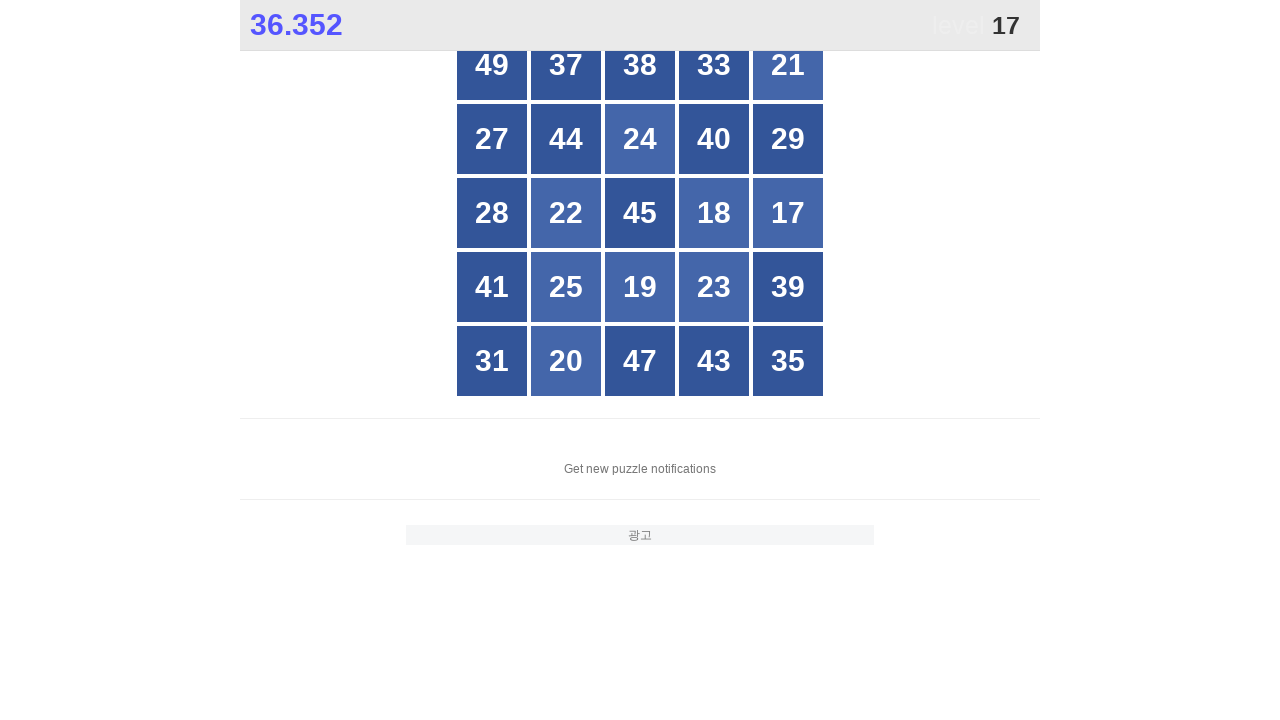

Clicked button with number 17 at (788, 213) on xpath=//*[@id="grid"]/div[*] >> nth=14
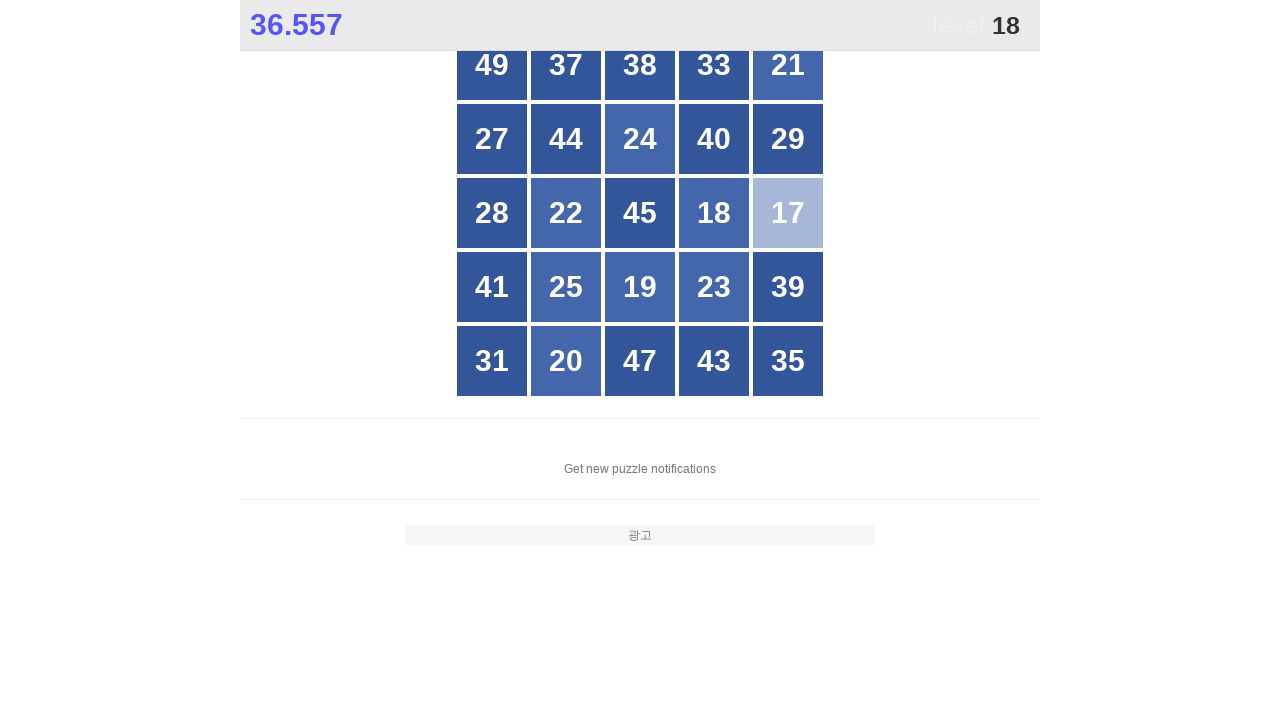

Waited 100ms for game to update after clicking 17
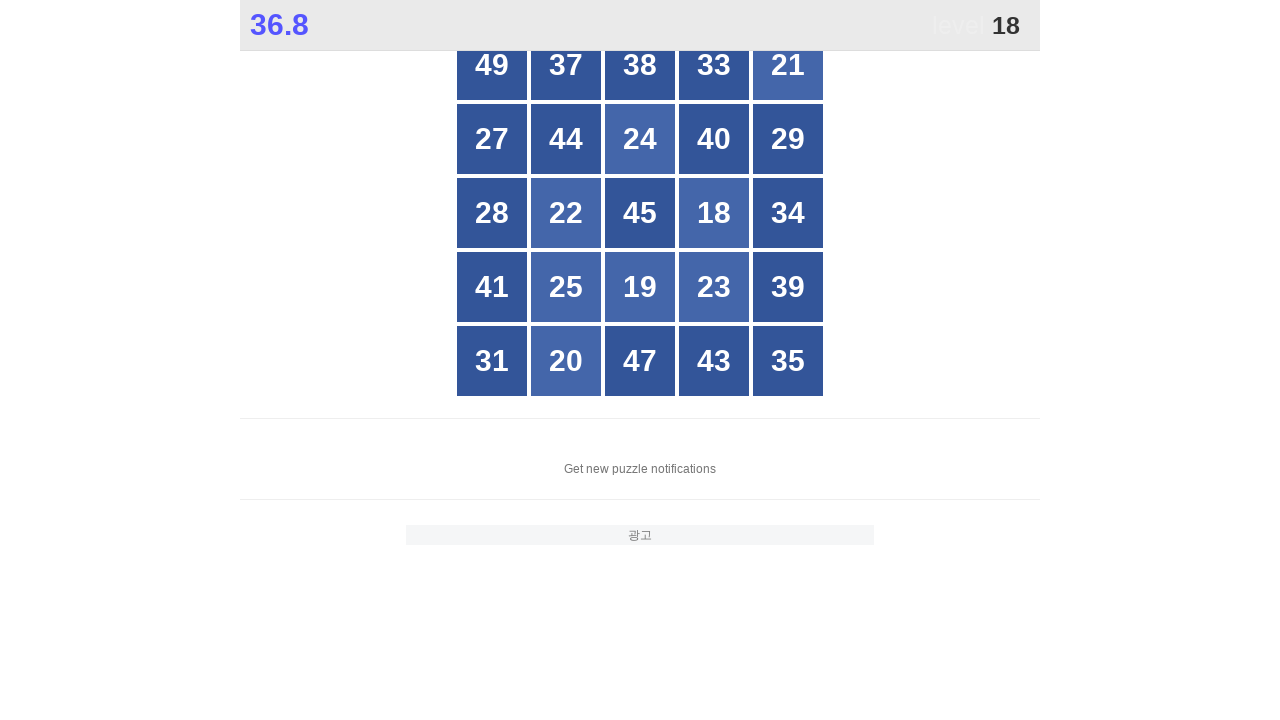

Located all grid buttons to find number 18
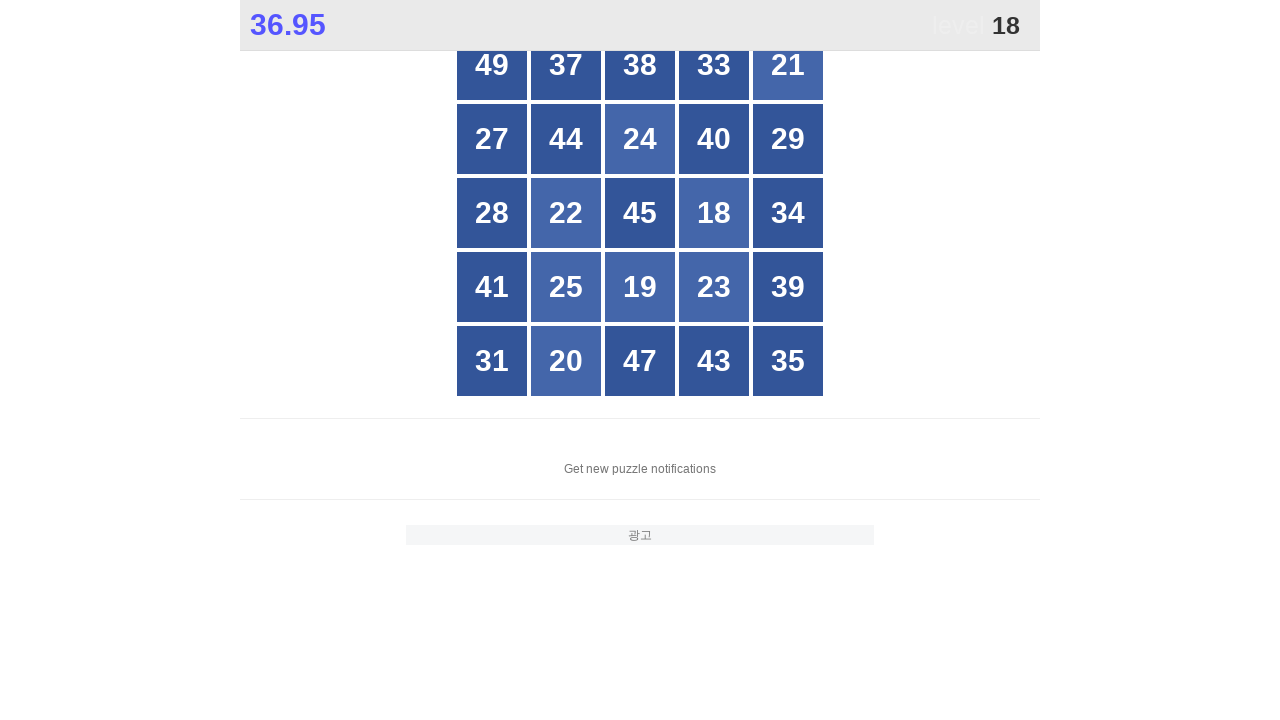

Read button text: 49
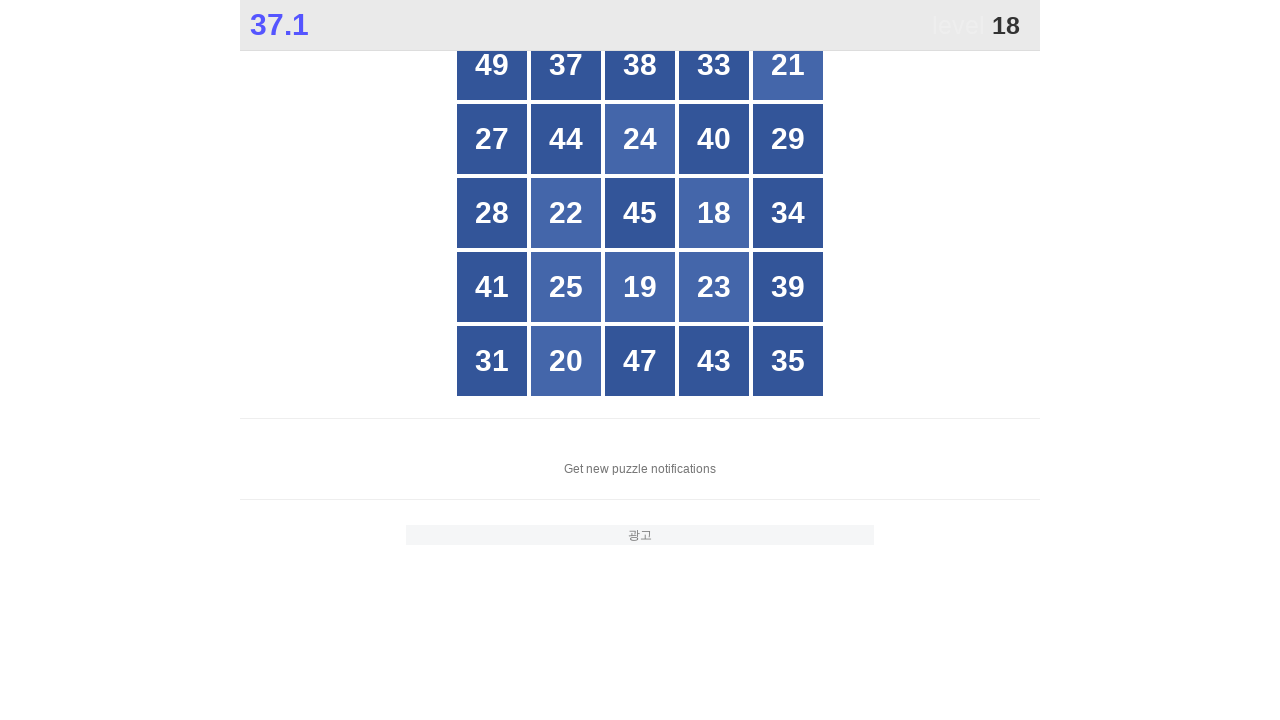

Read button text: 37
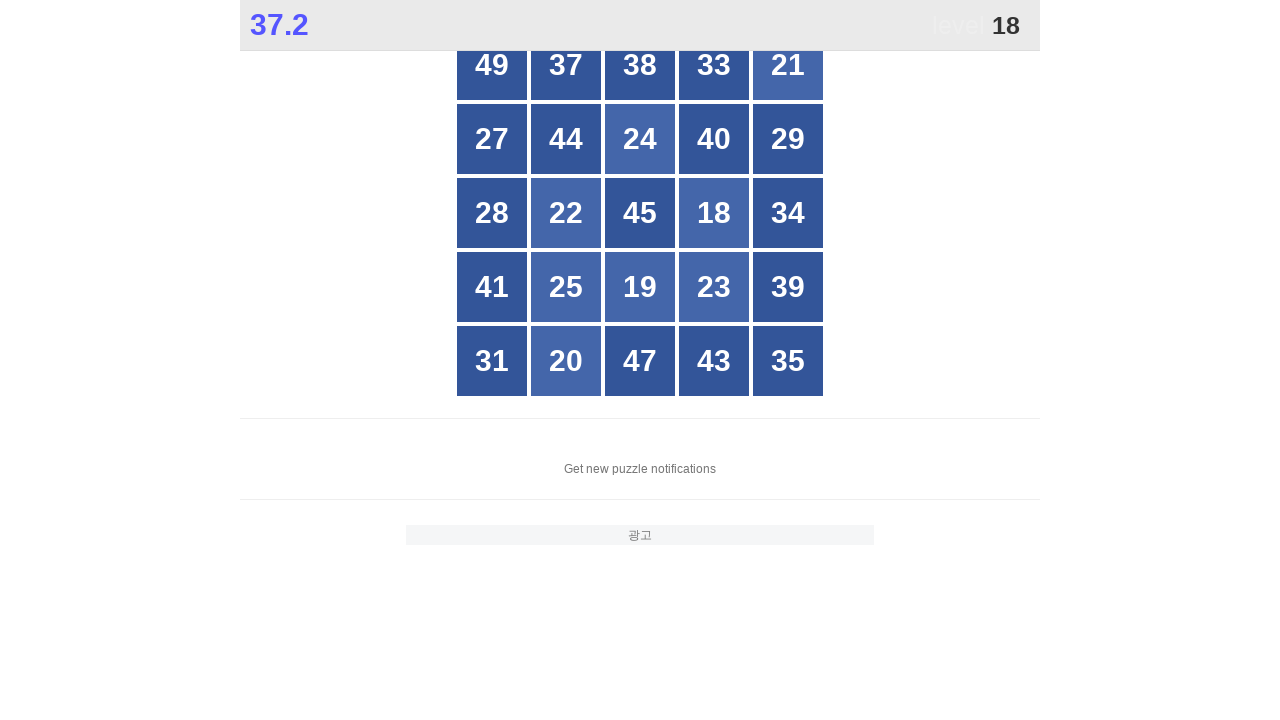

Read button text: 38
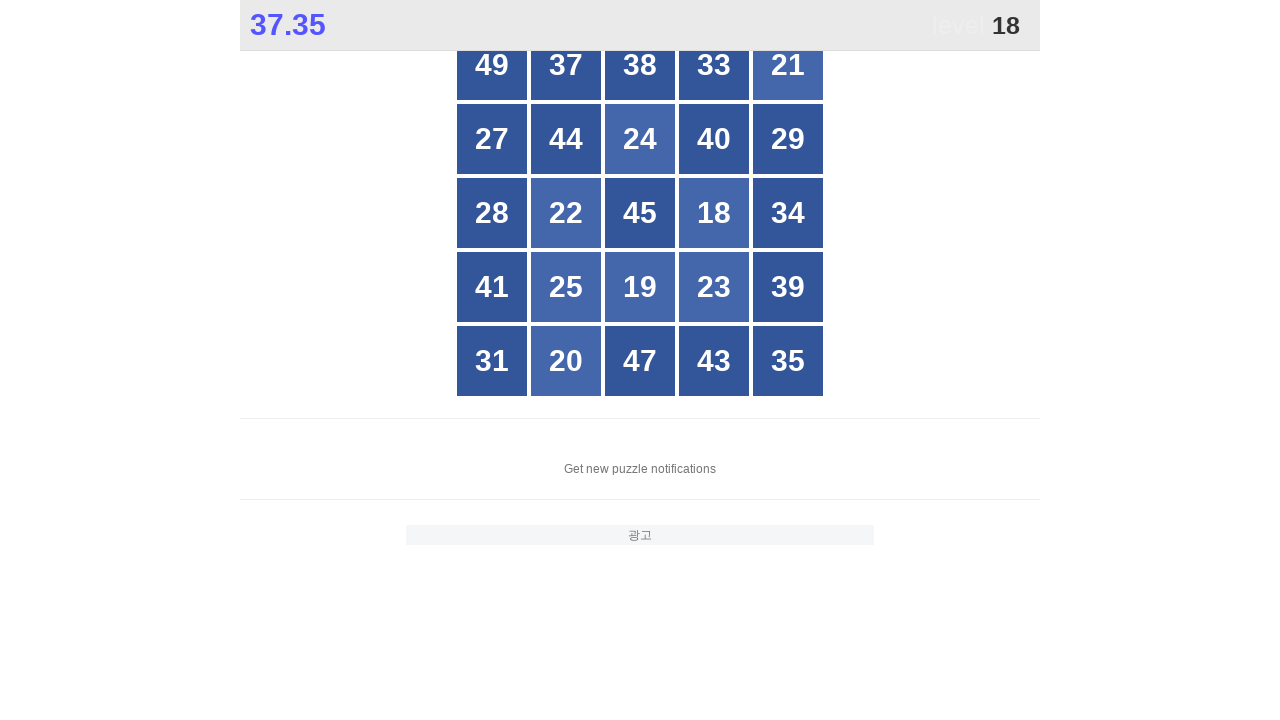

Read button text: 33
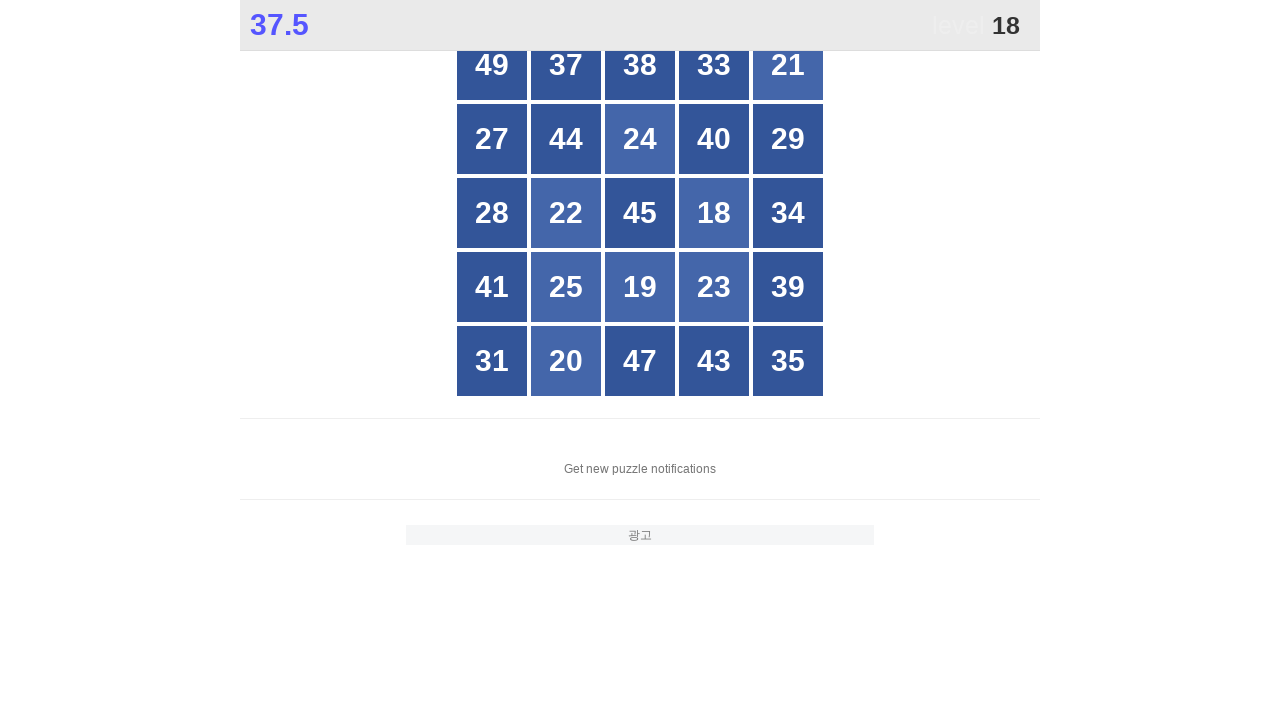

Read button text: 21
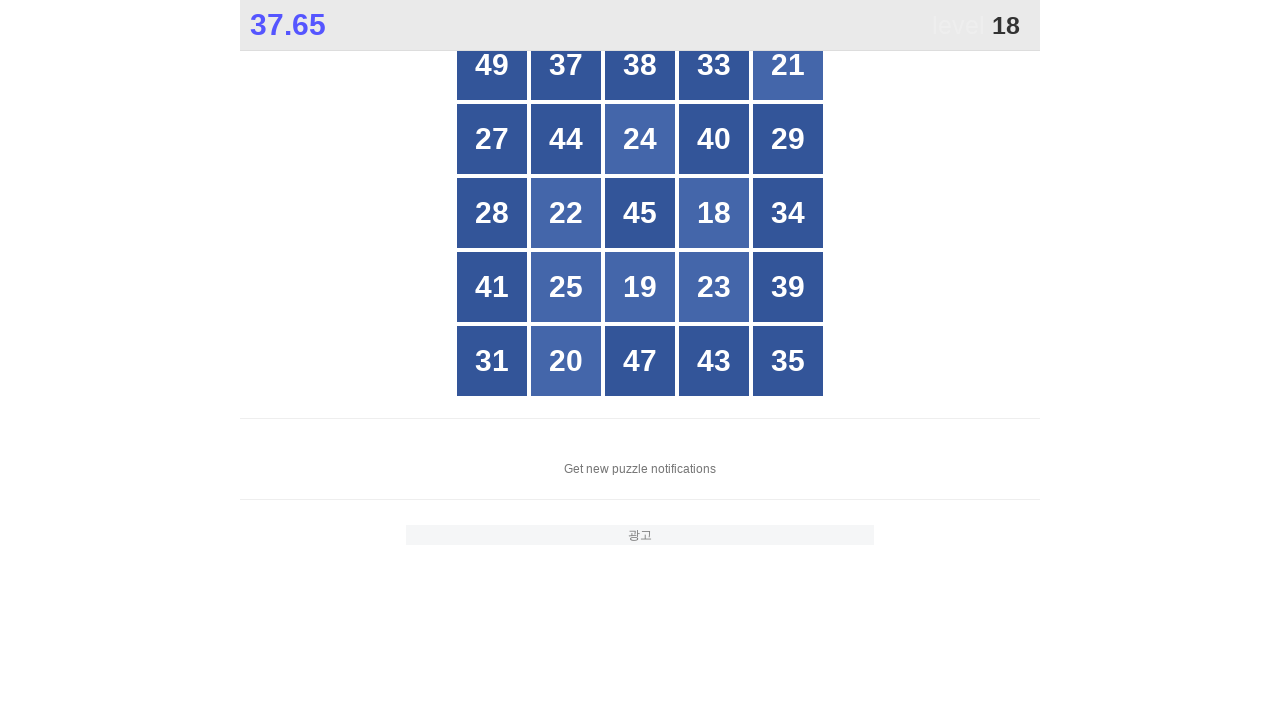

Read button text: 27
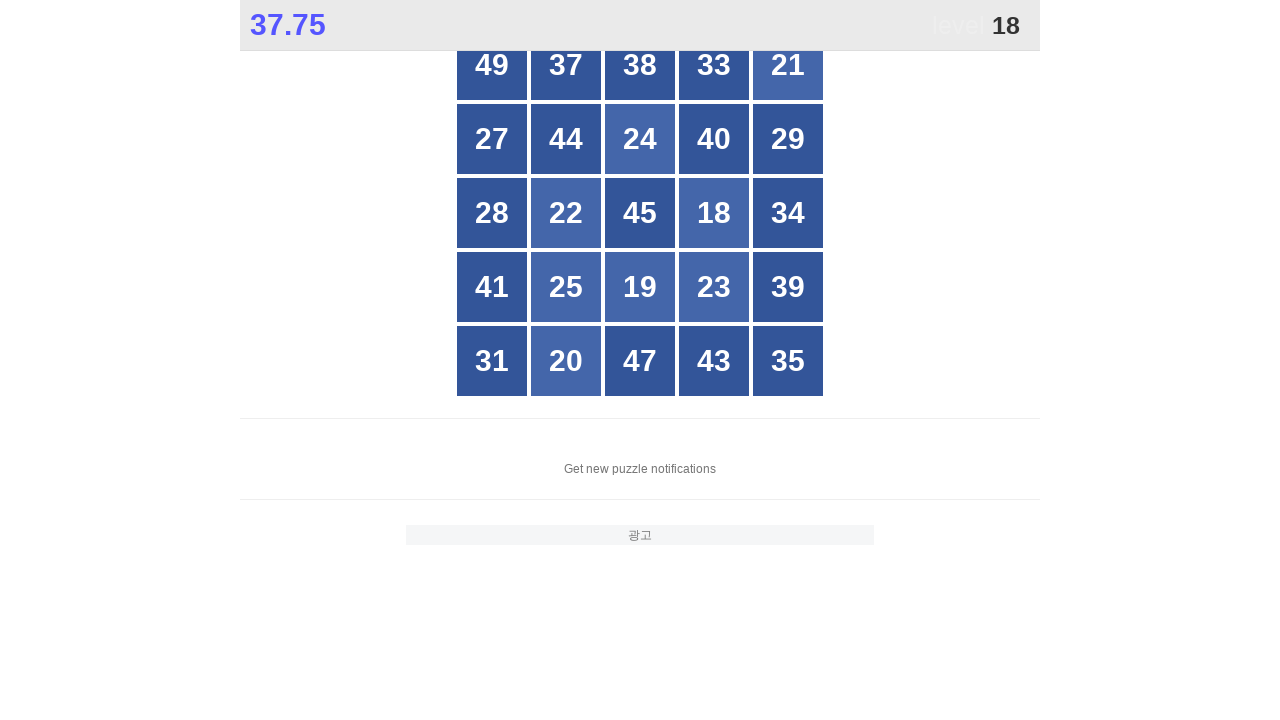

Read button text: 44
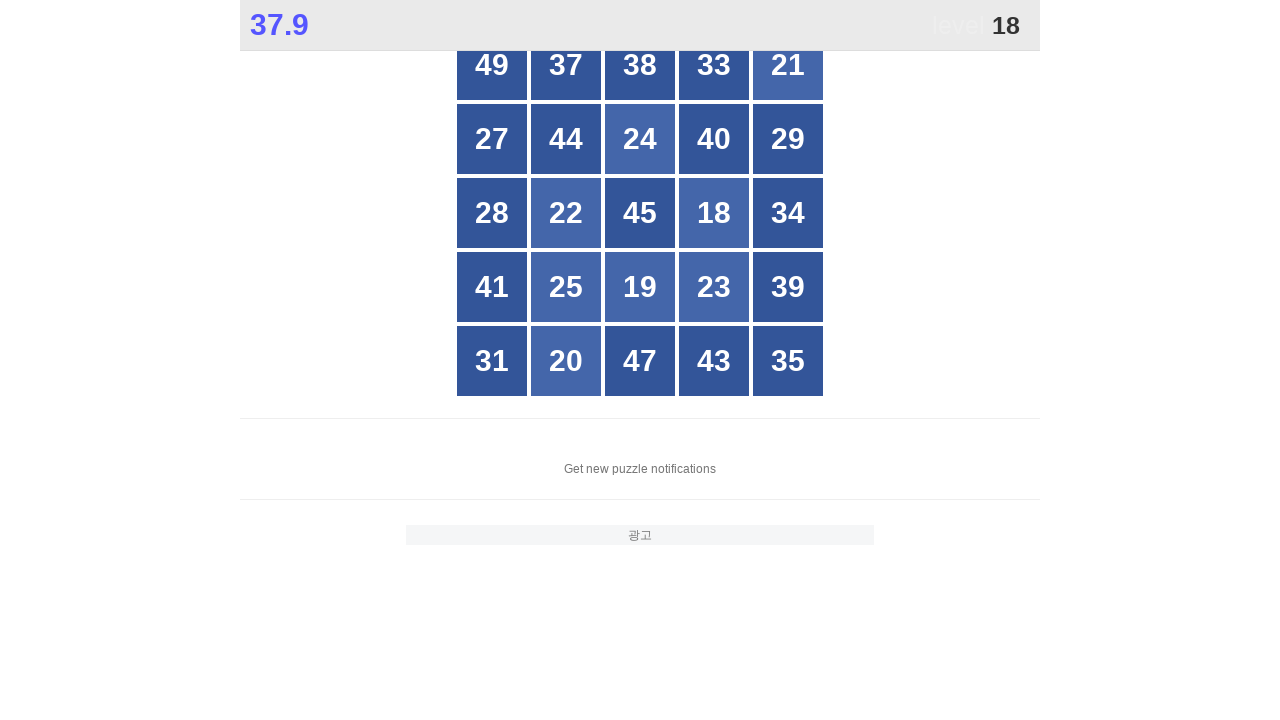

Read button text: 24
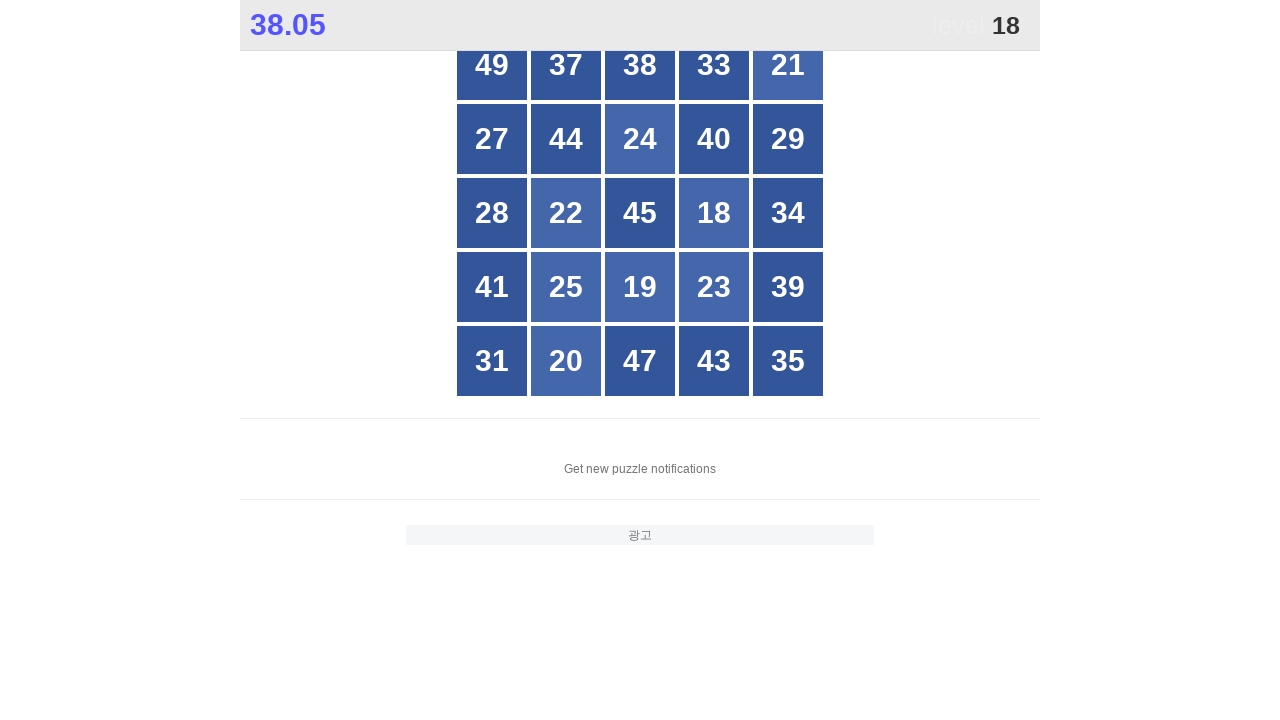

Read button text: 40
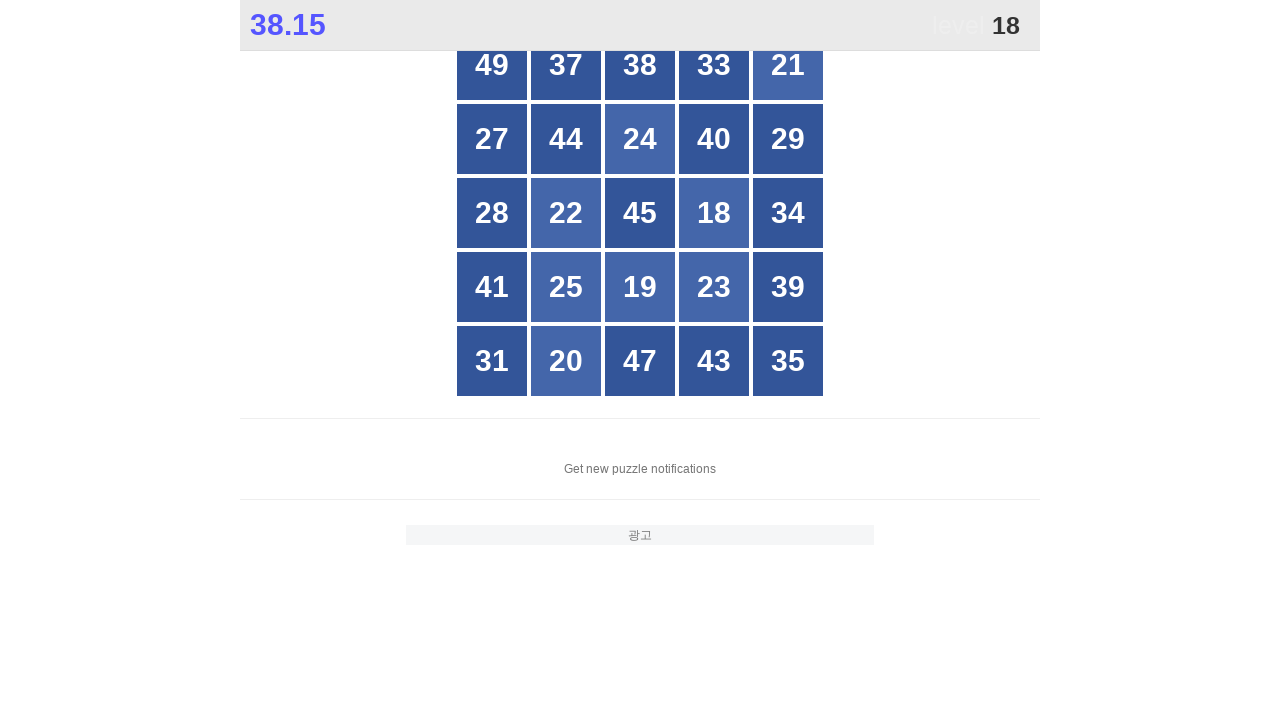

Read button text: 29
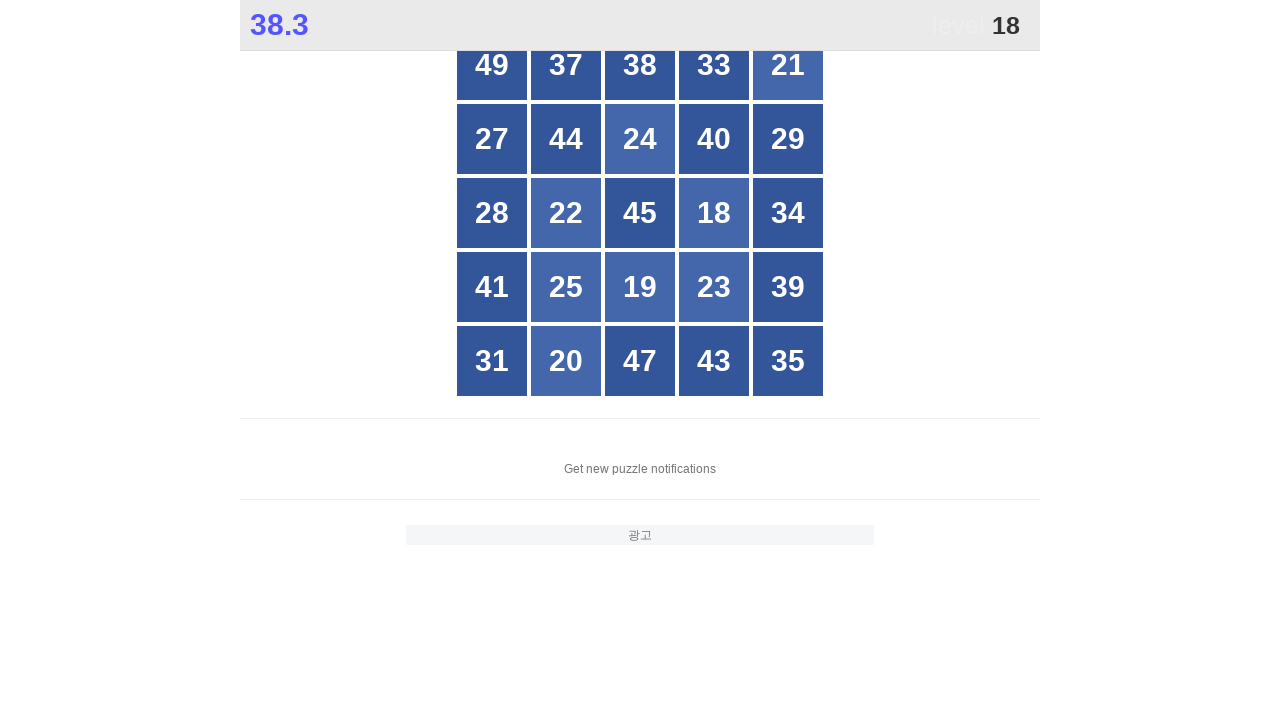

Read button text: 28
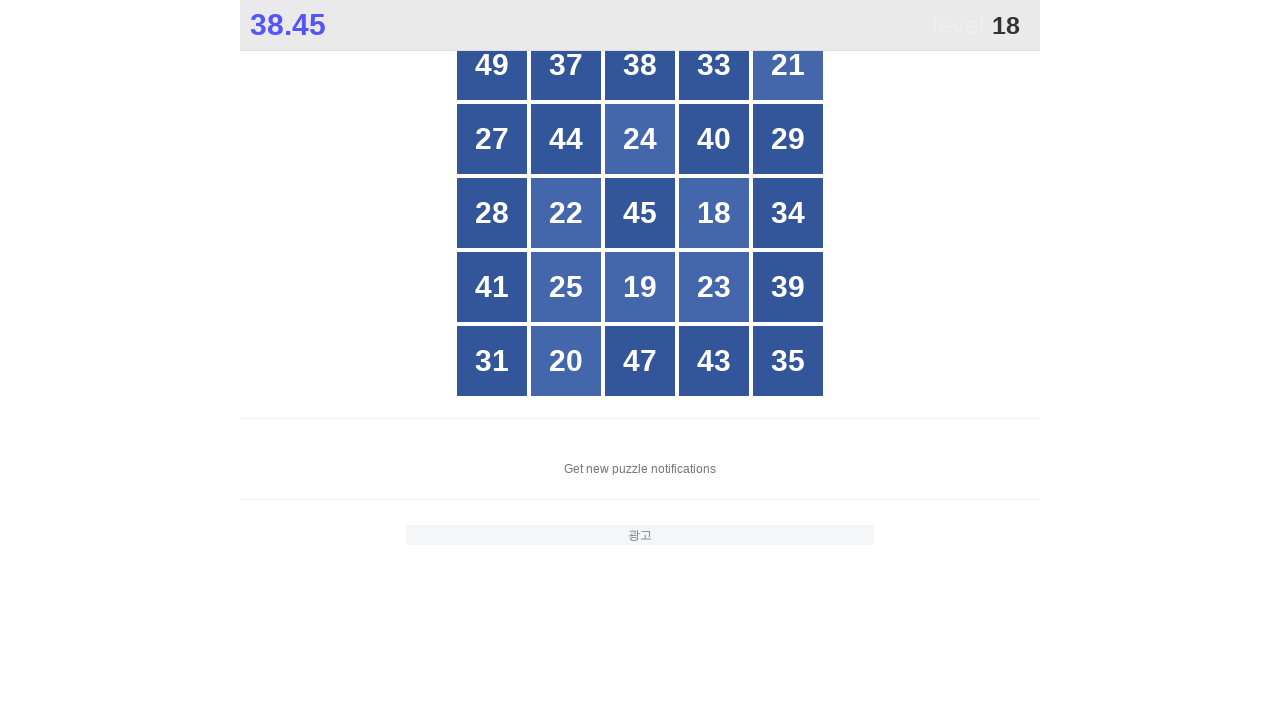

Read button text: 22
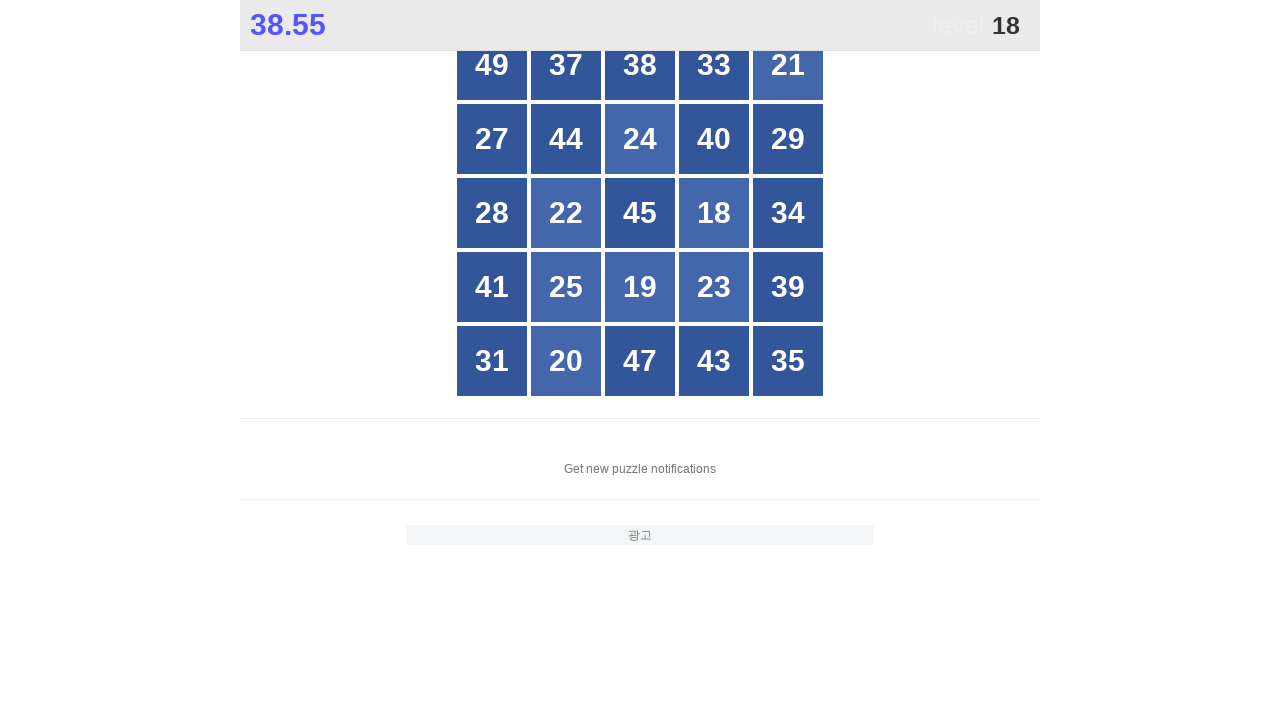

Read button text: 45
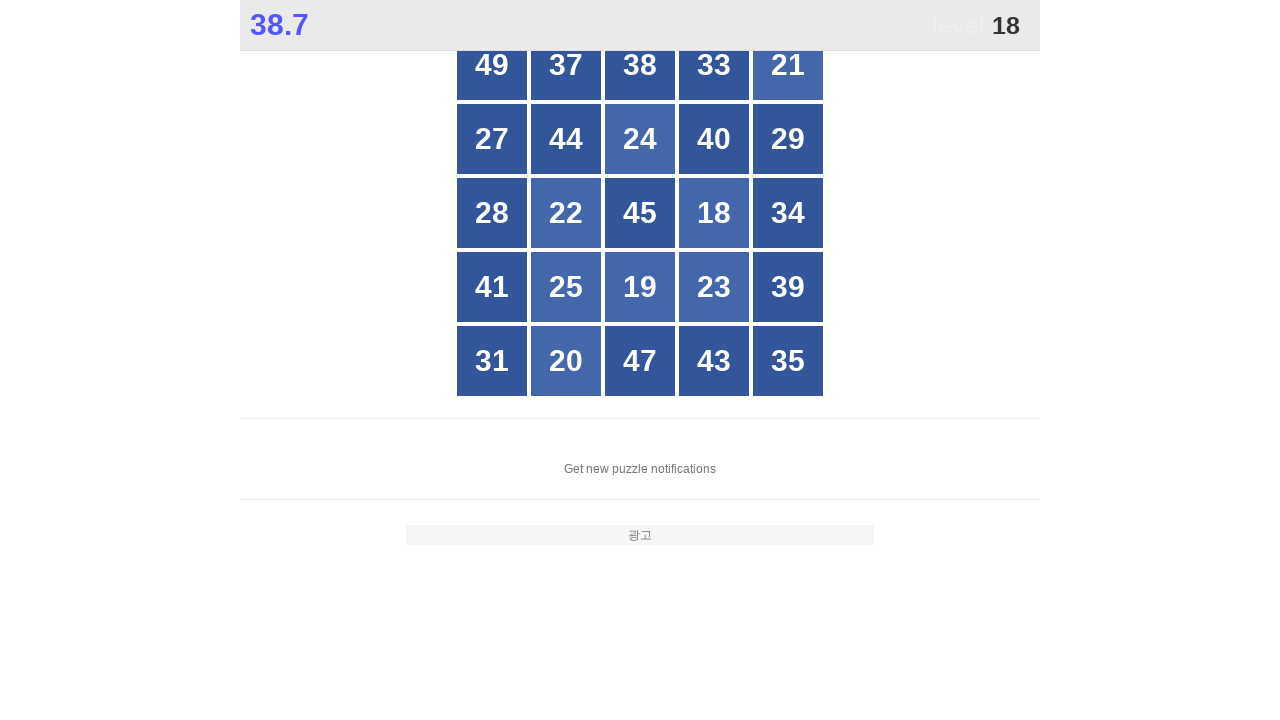

Read button text: 18
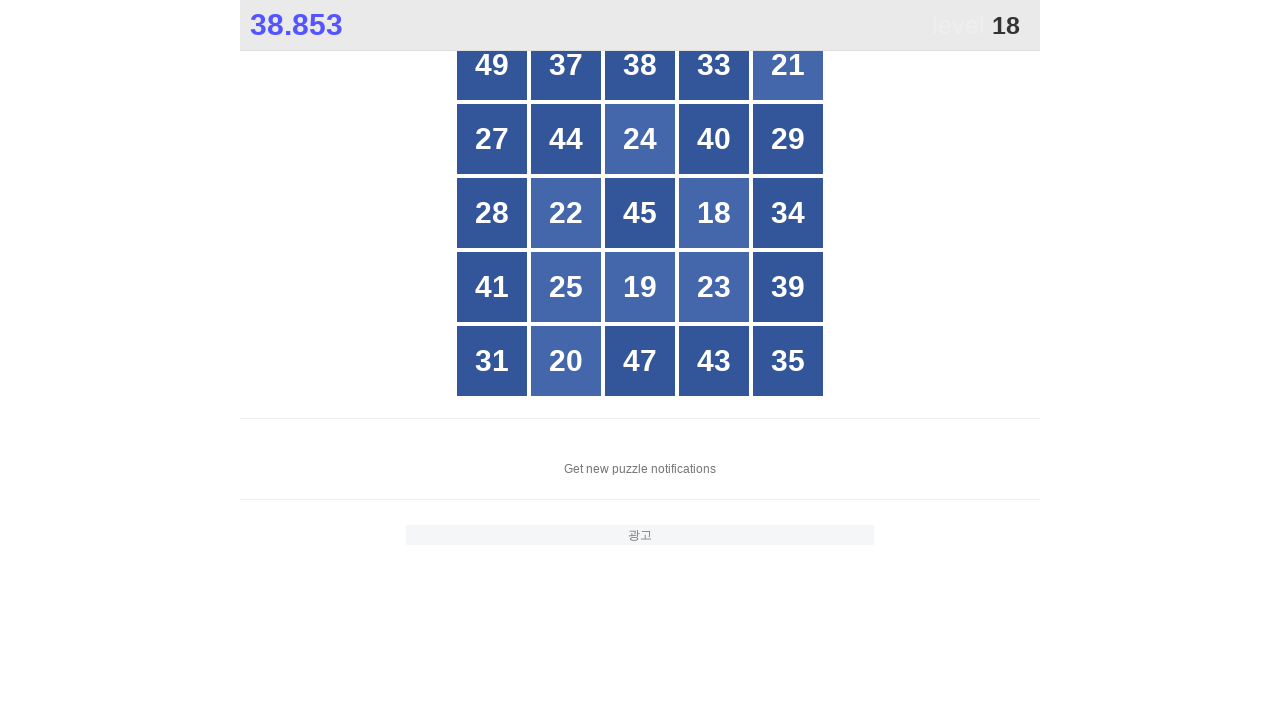

Clicked button with number 18 at (714, 213) on xpath=//*[@id="grid"]/div[*] >> nth=13
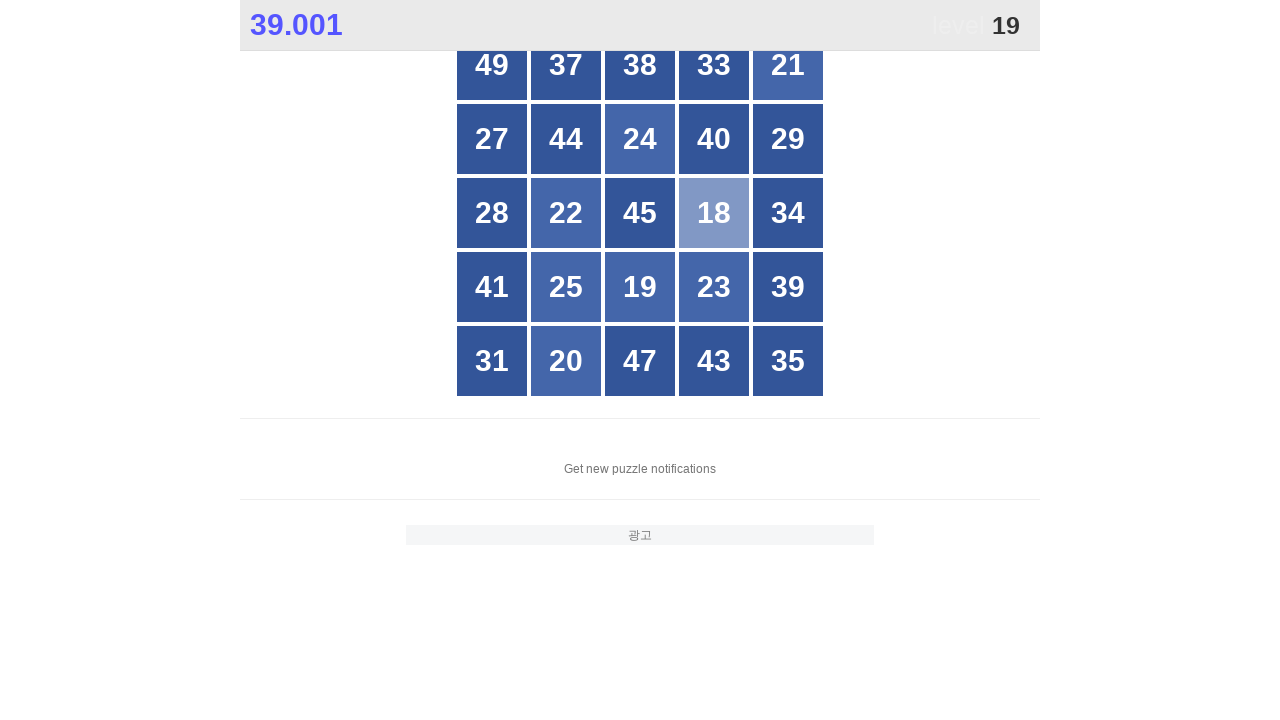

Waited 100ms for game to update after clicking 18
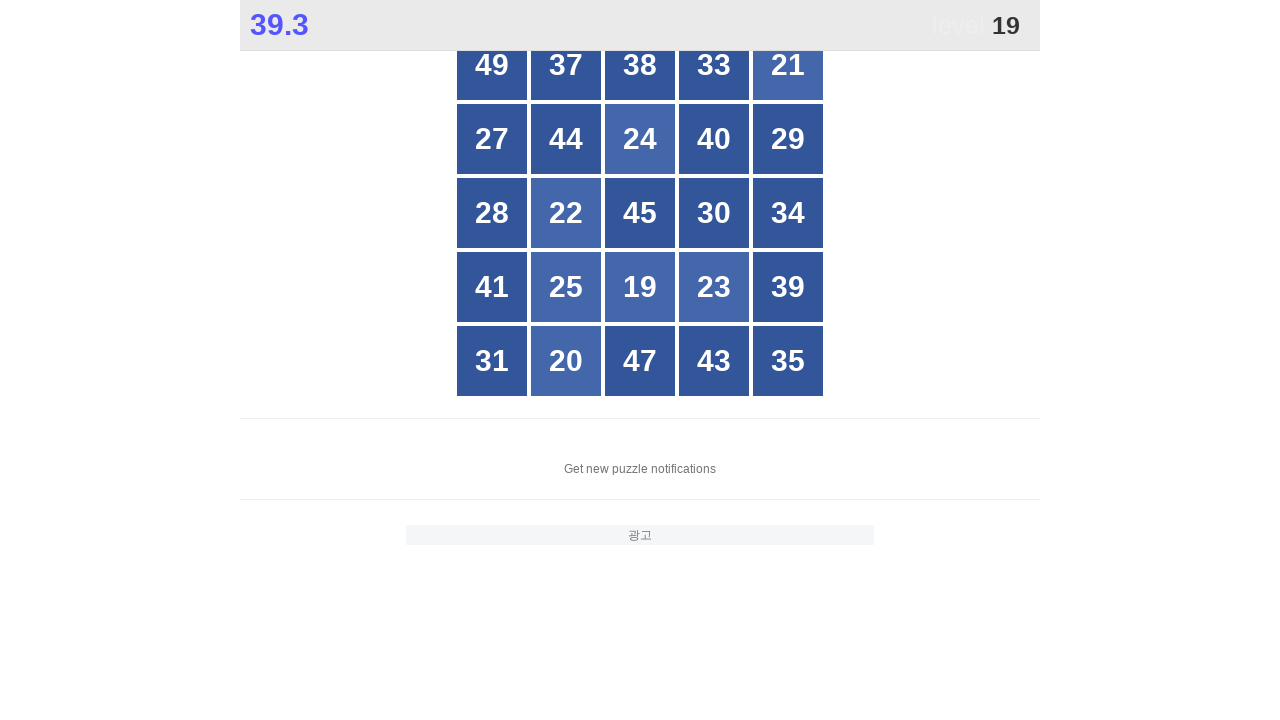

Located all grid buttons to find number 19
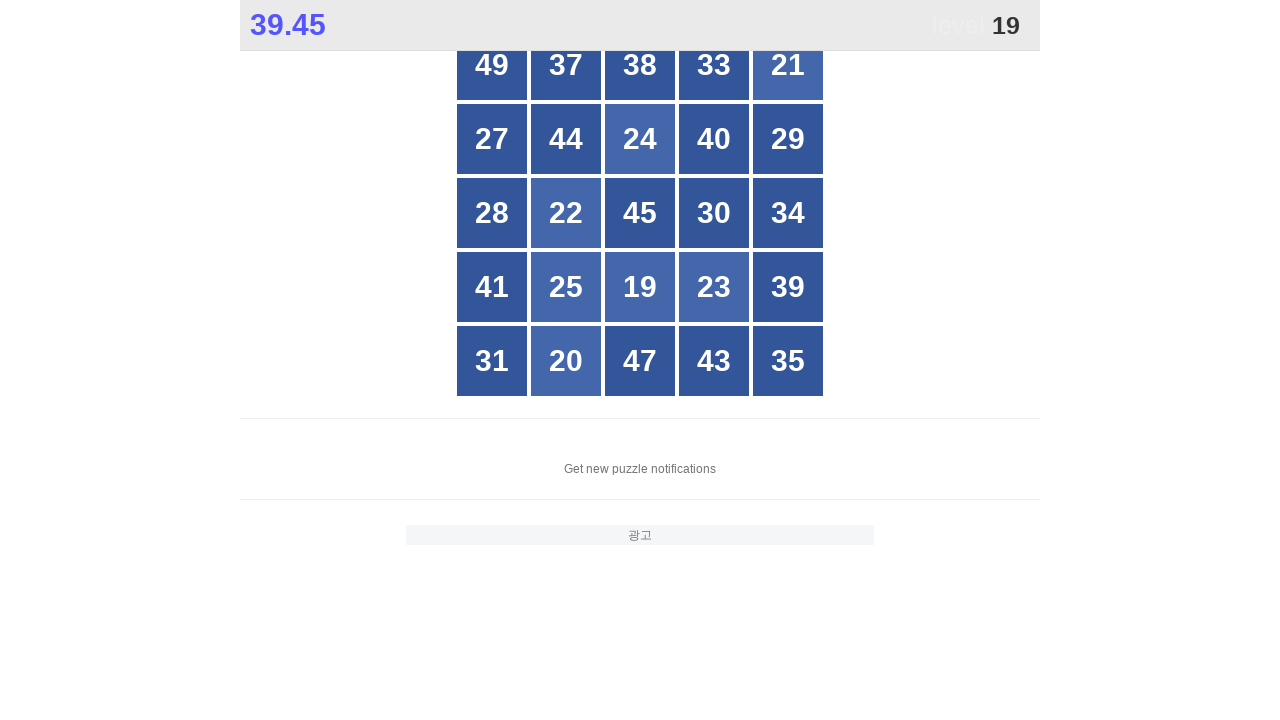

Read button text: 49
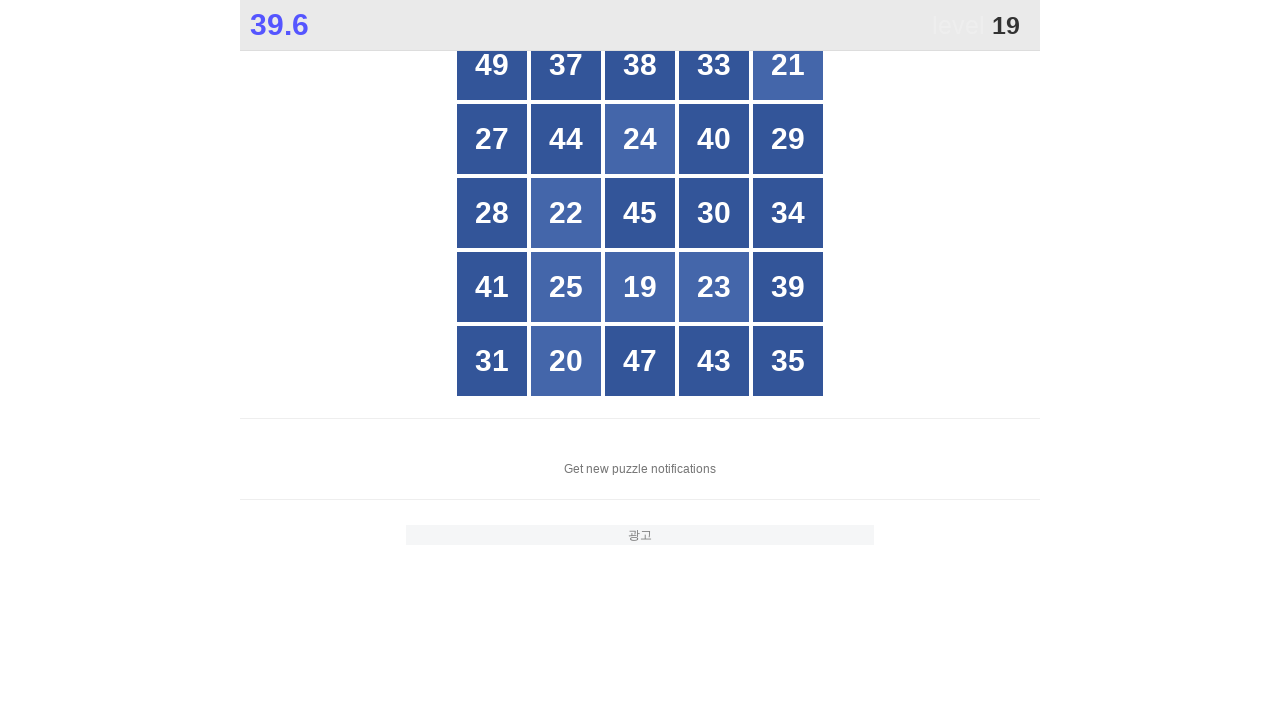

Read button text: 37
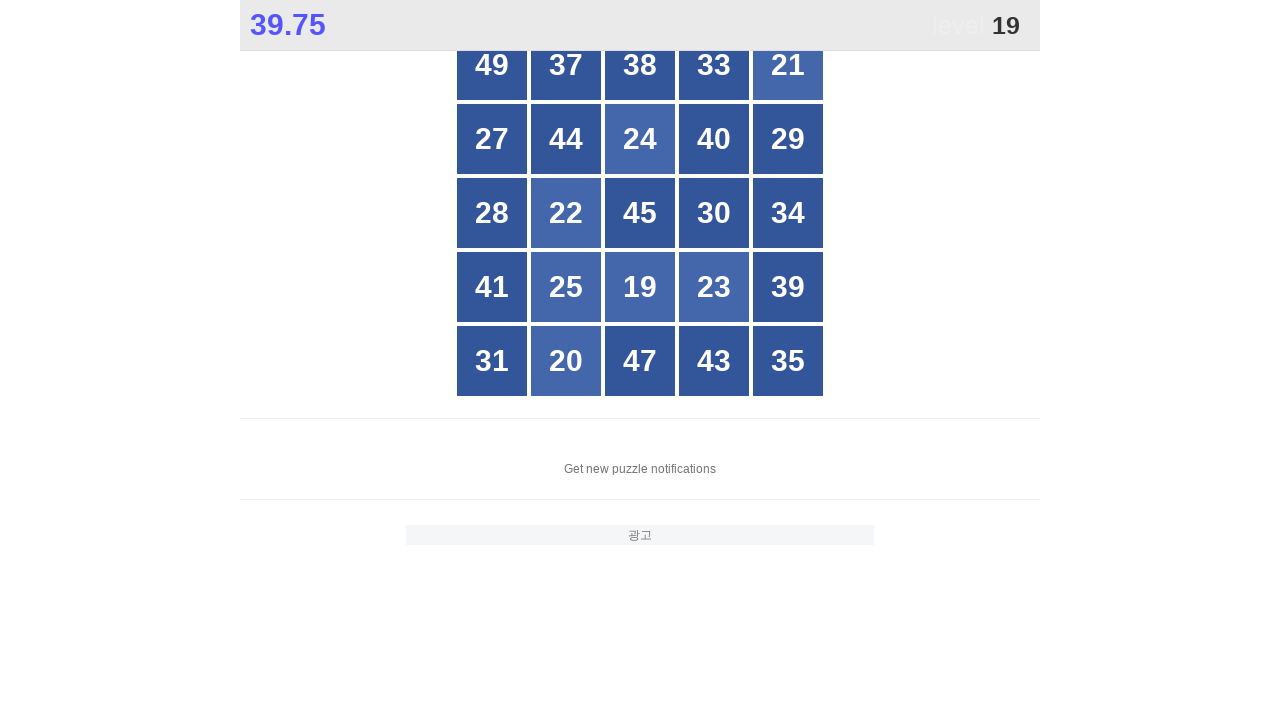

Read button text: 38
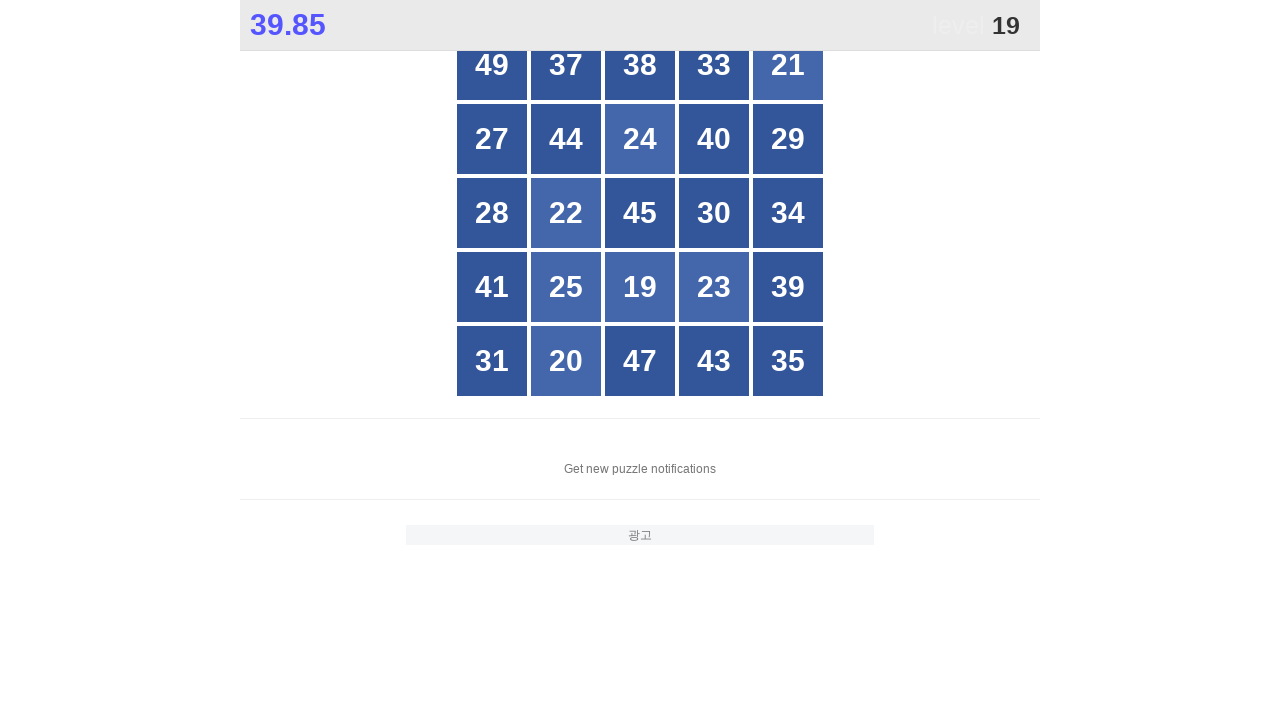

Read button text: 33
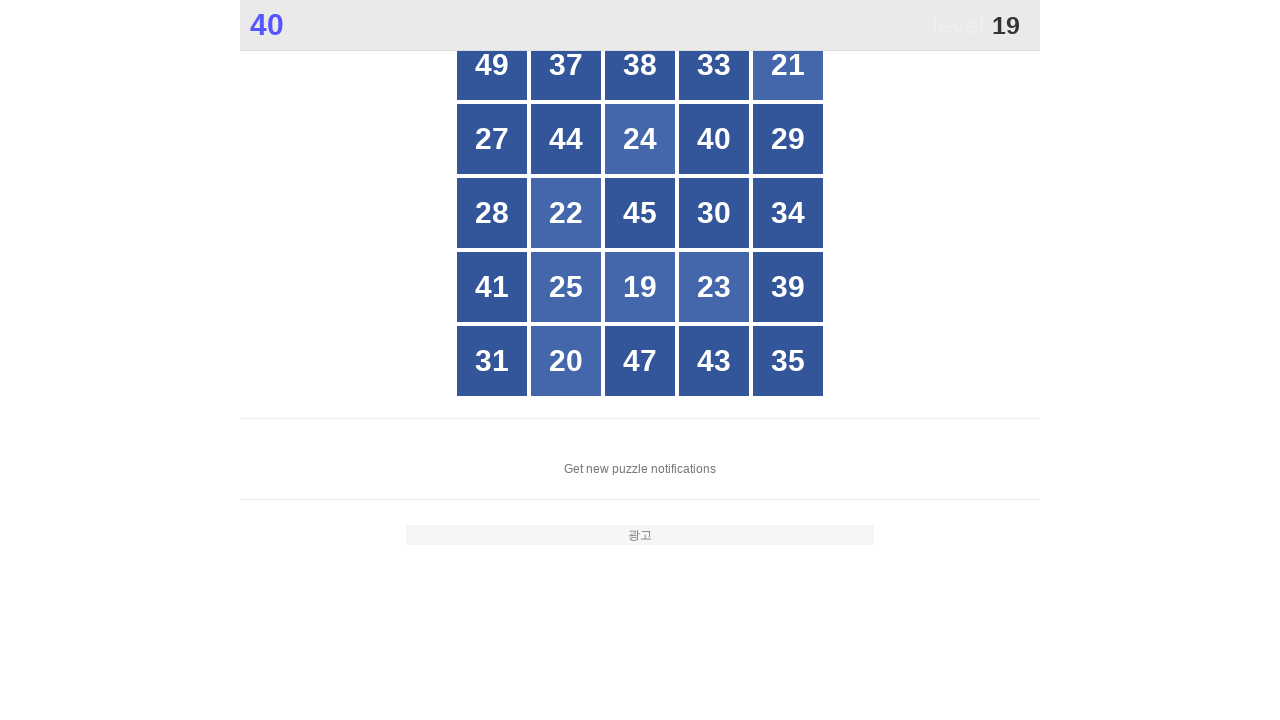

Read button text: 21
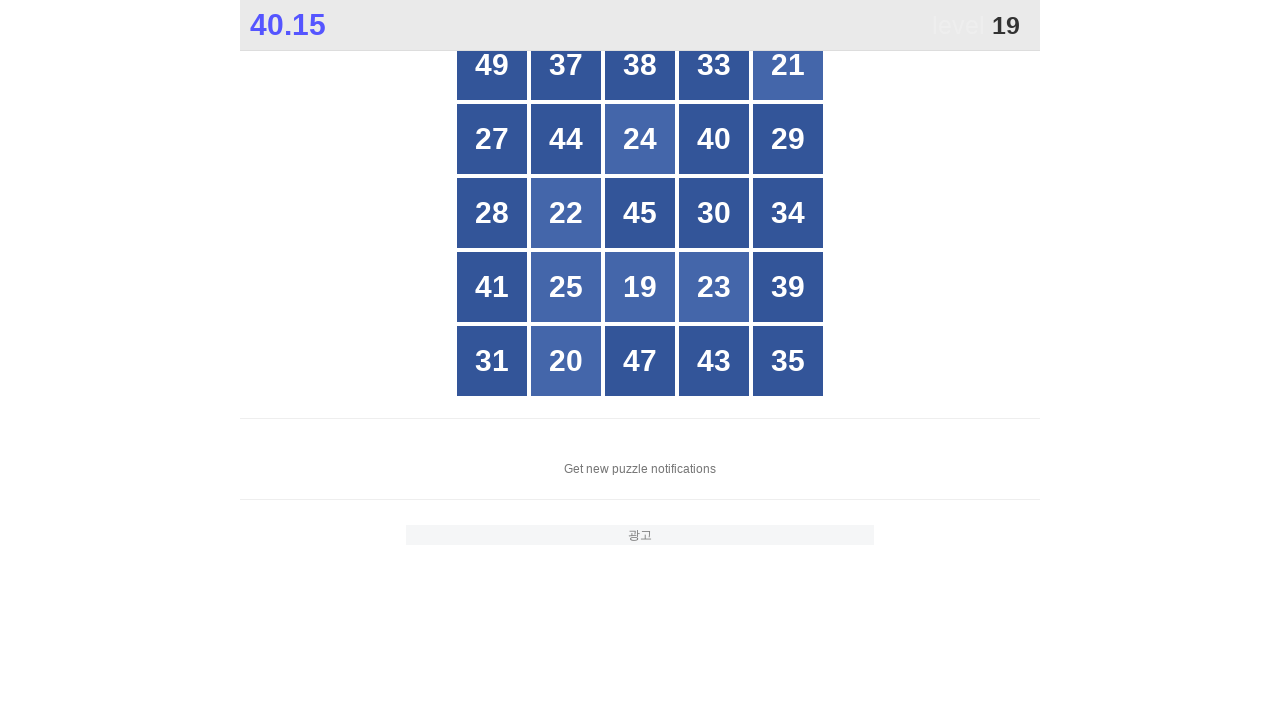

Read button text: 27
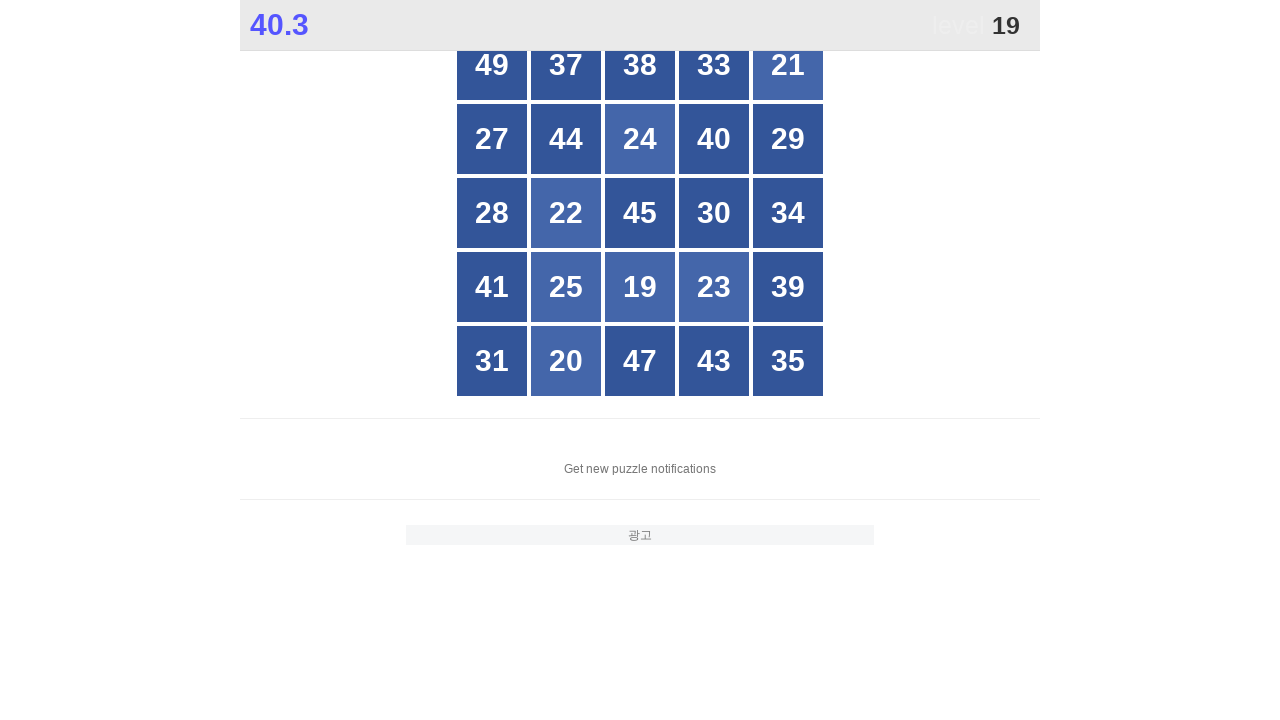

Read button text: 44
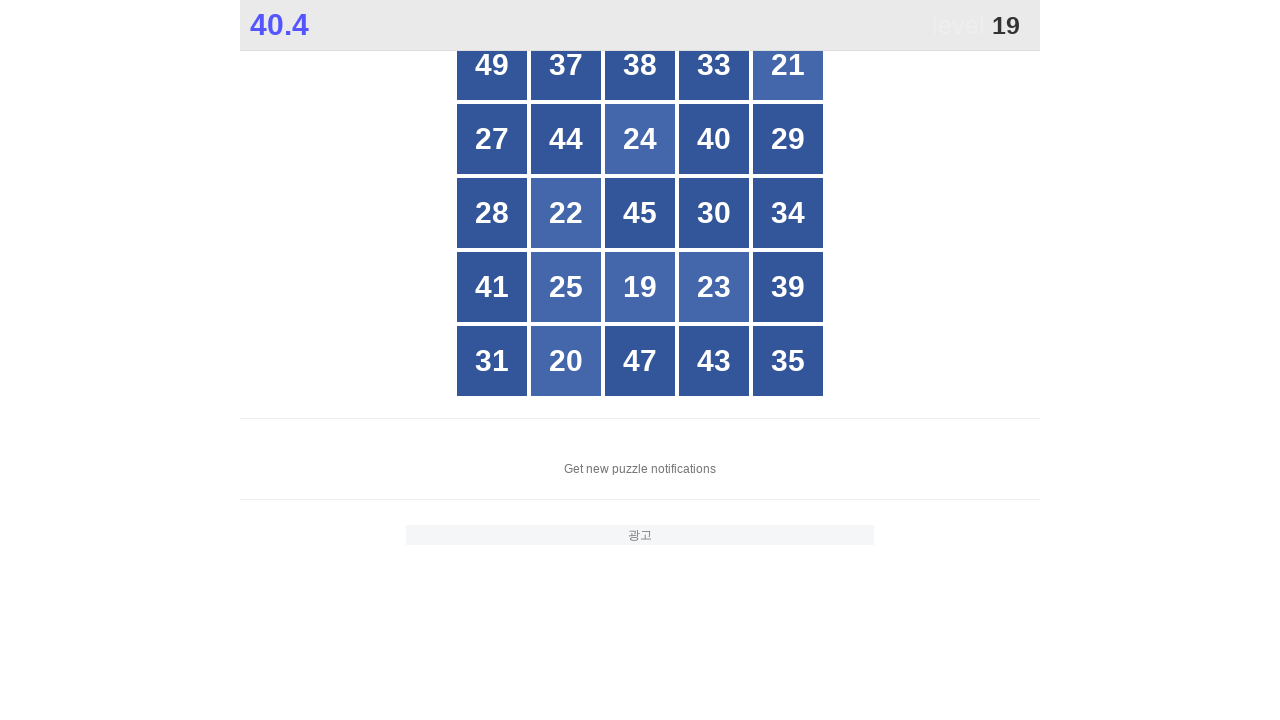

Read button text: 24
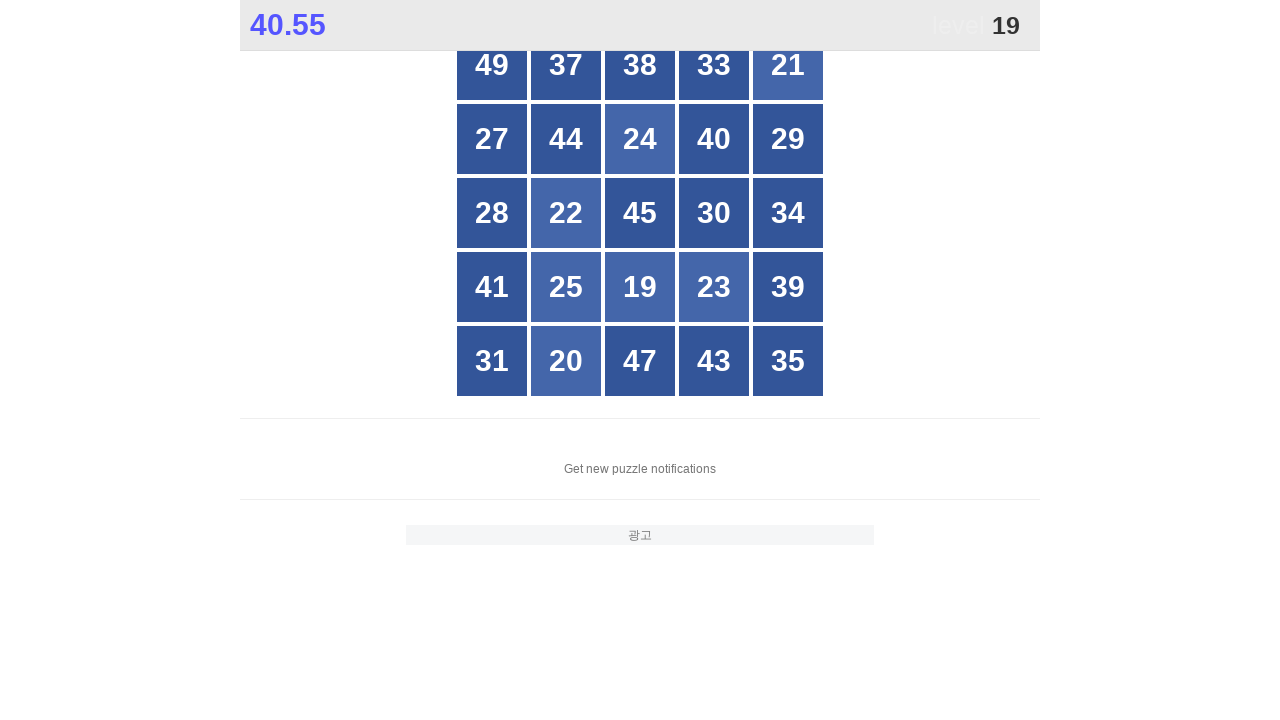

Read button text: 40
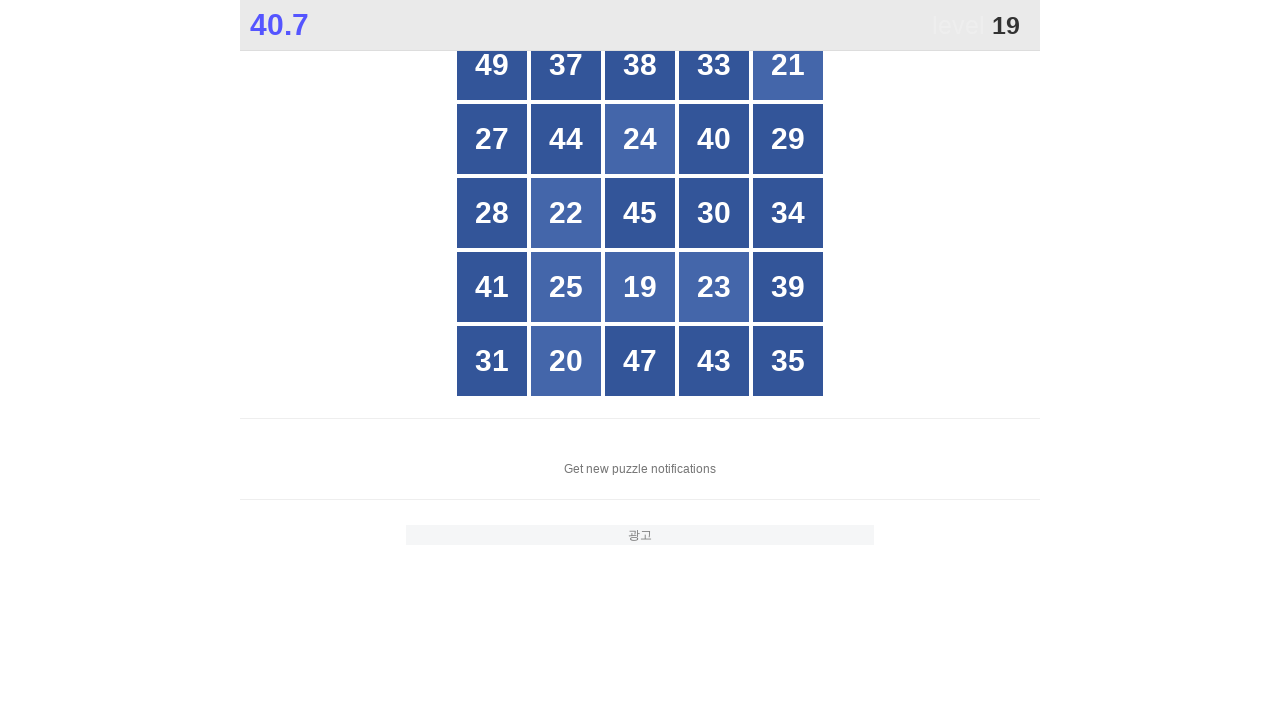

Read button text: 29
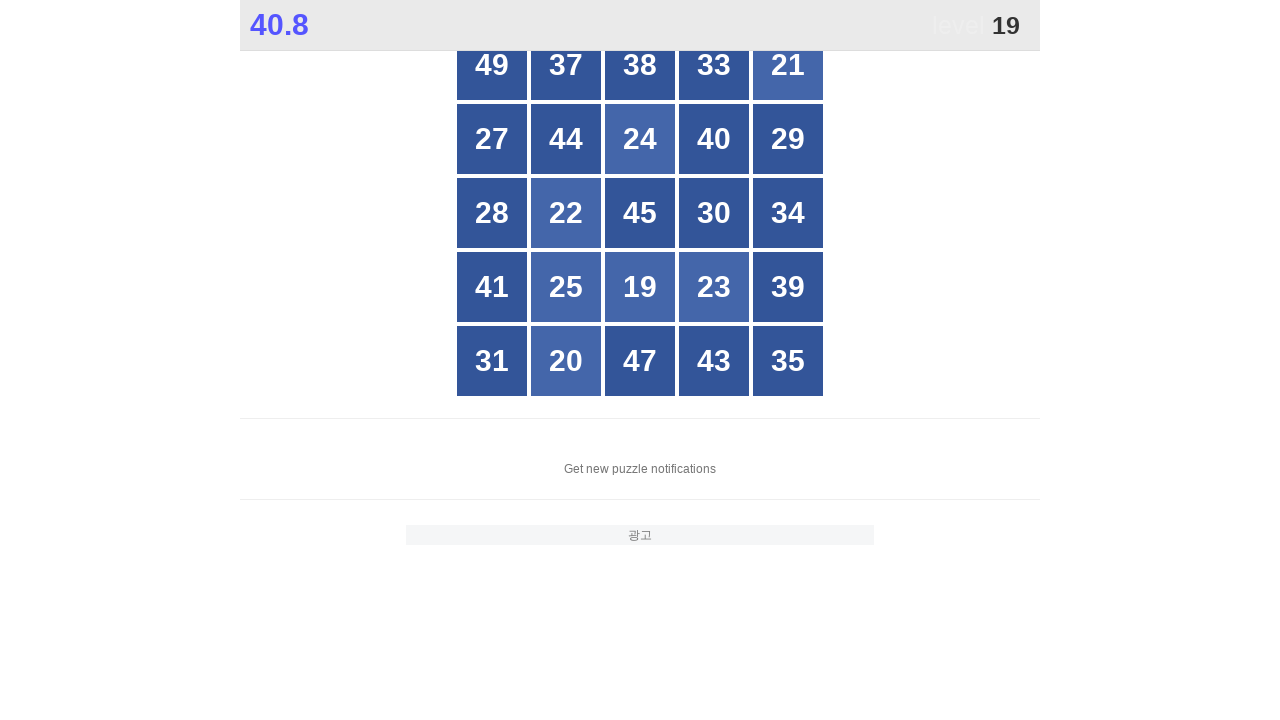

Read button text: 28
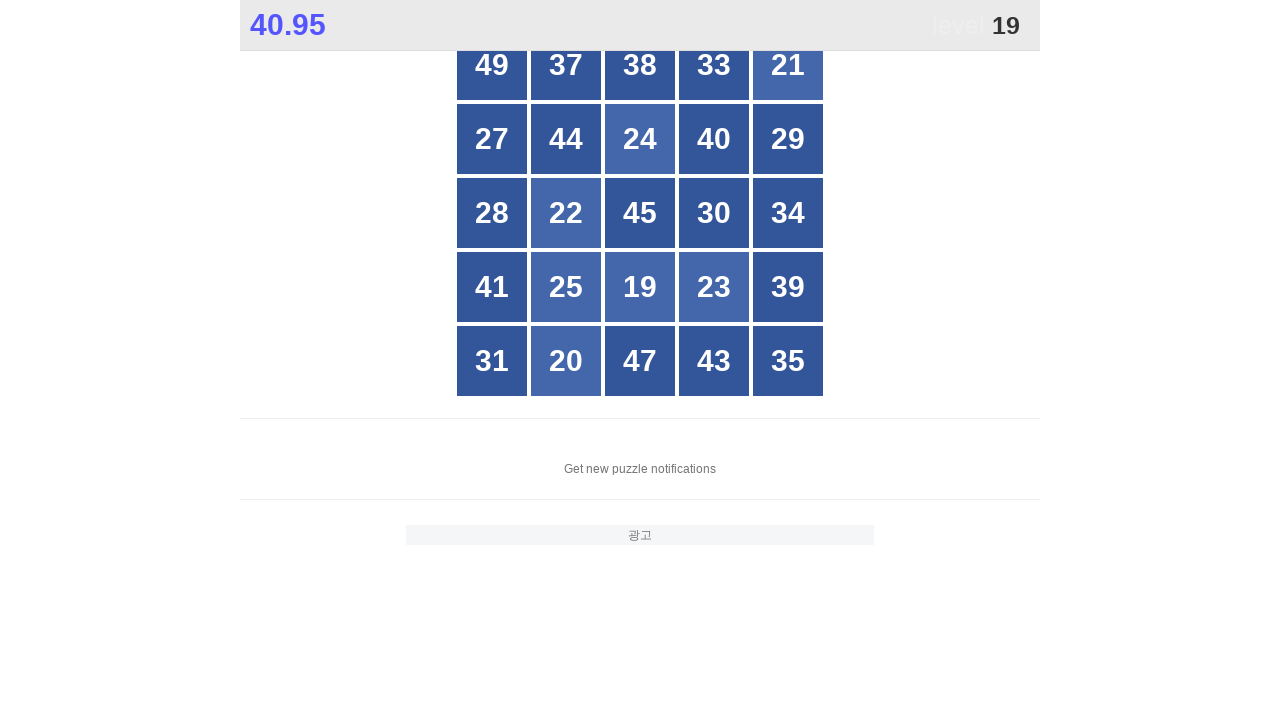

Read button text: 22
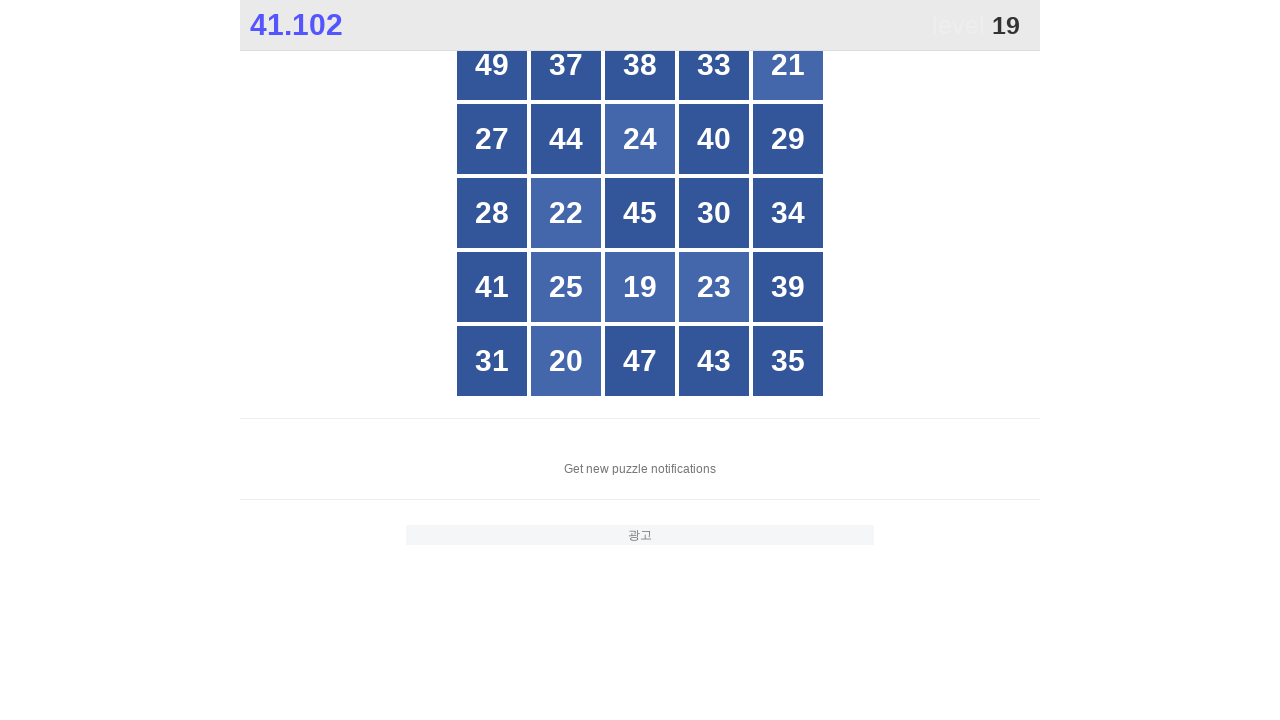

Read button text: 45
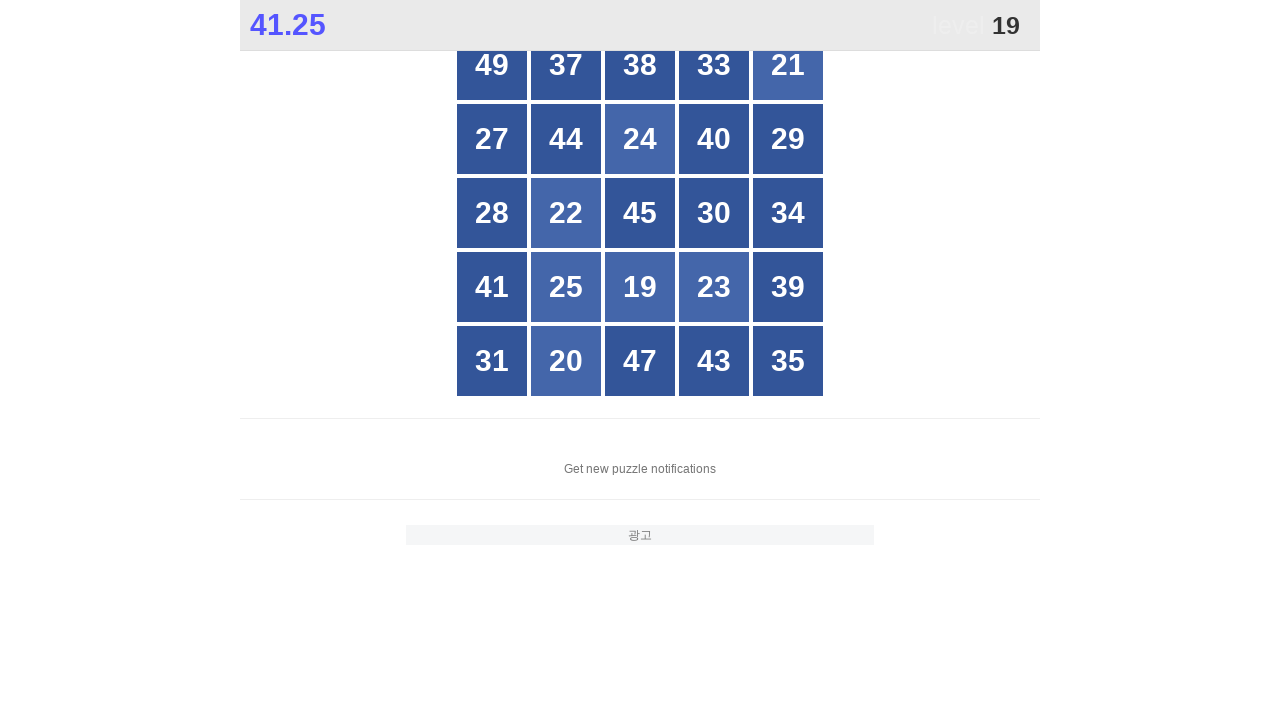

Read button text: 30
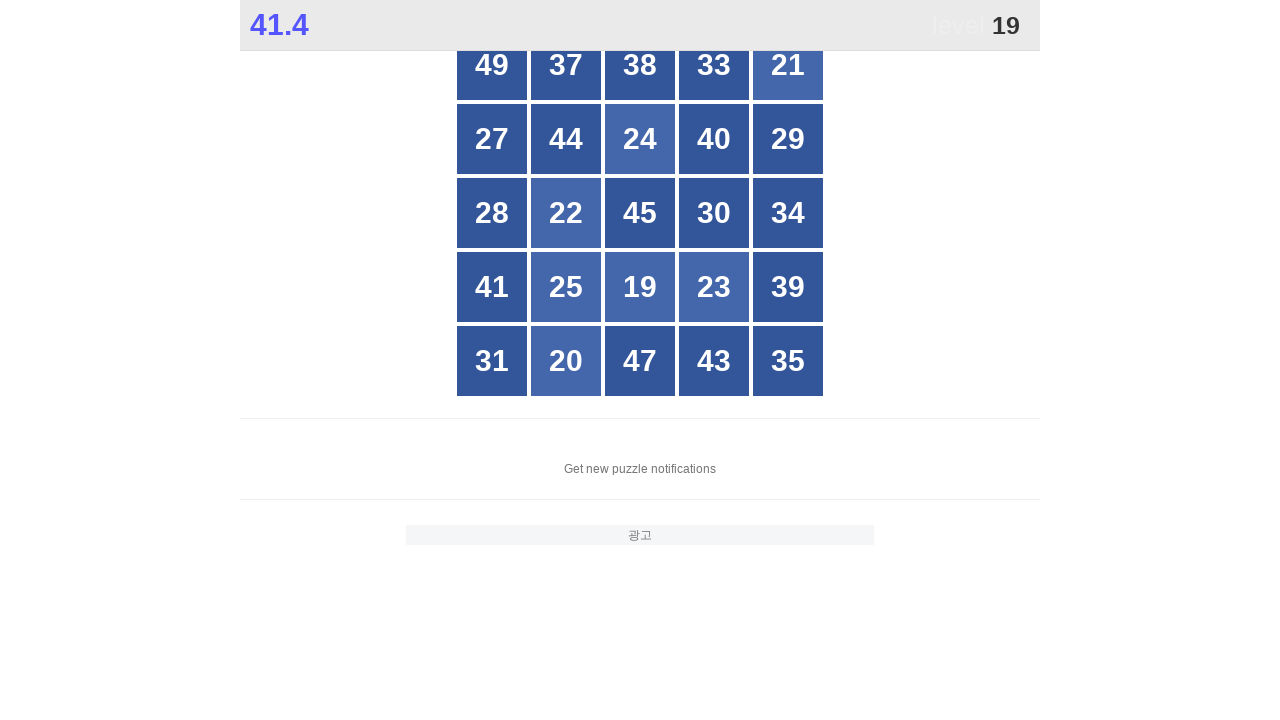

Read button text: 34
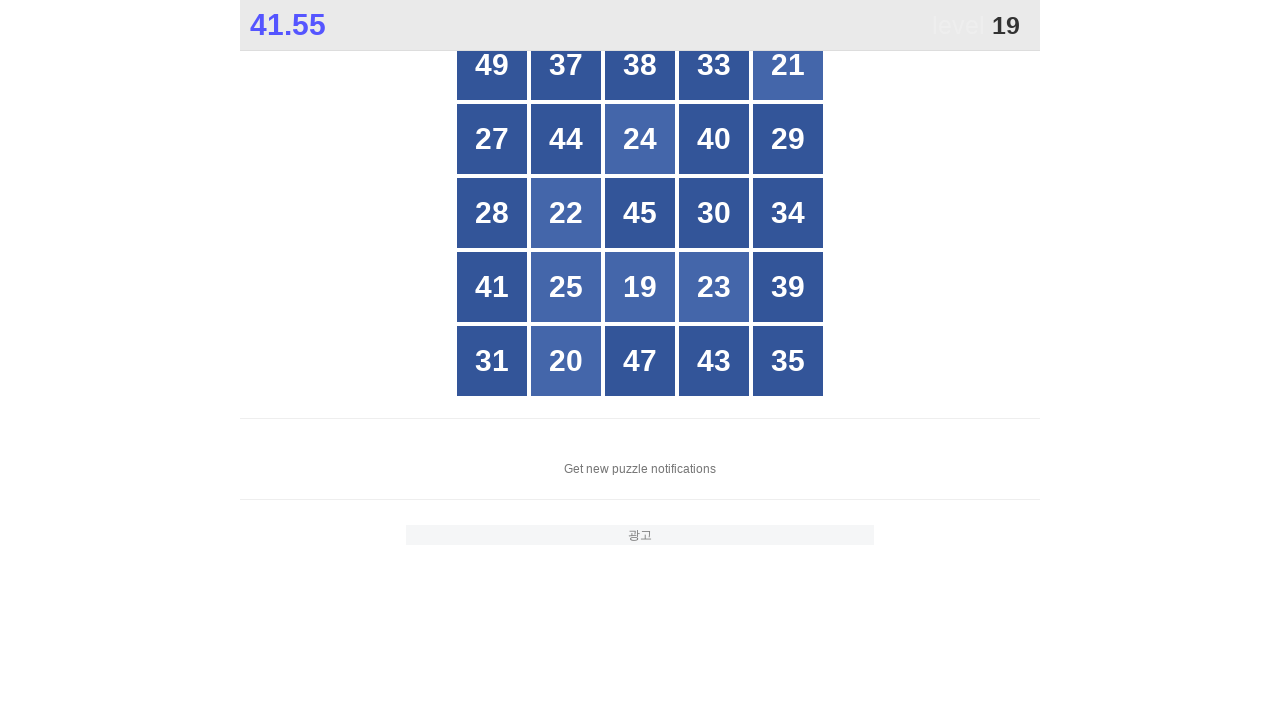

Read button text: 41
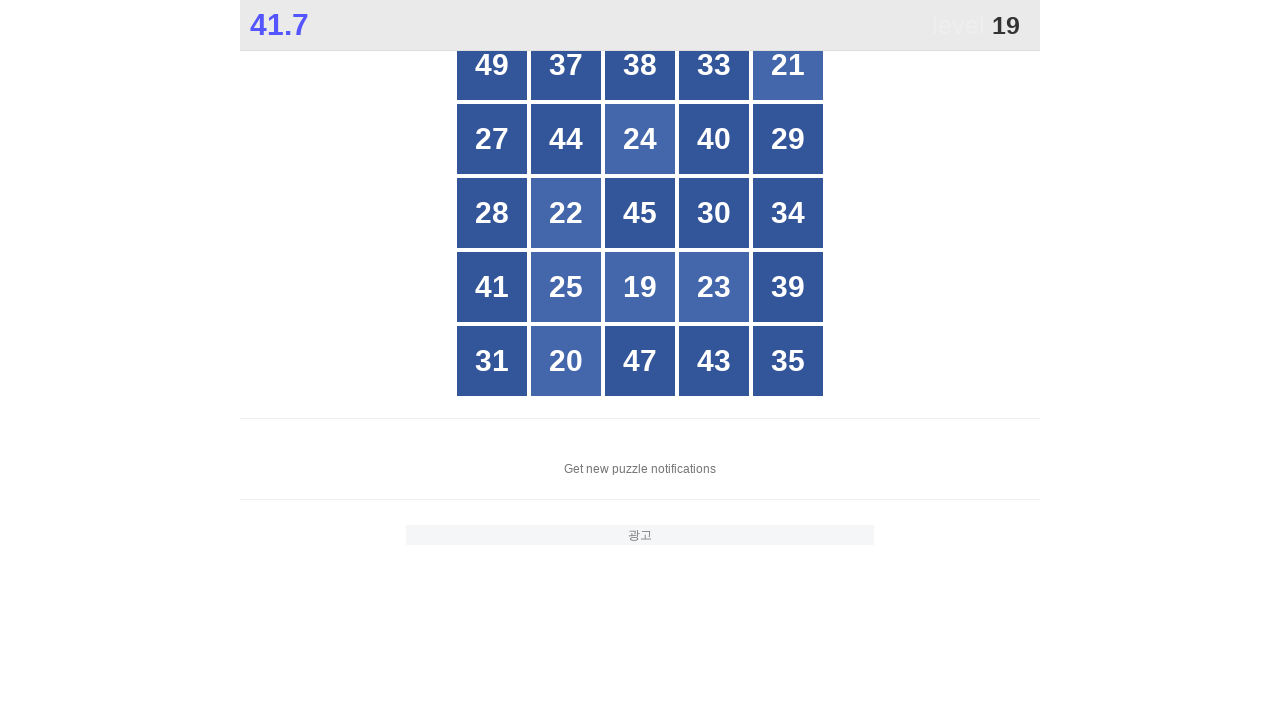

Read button text: 25
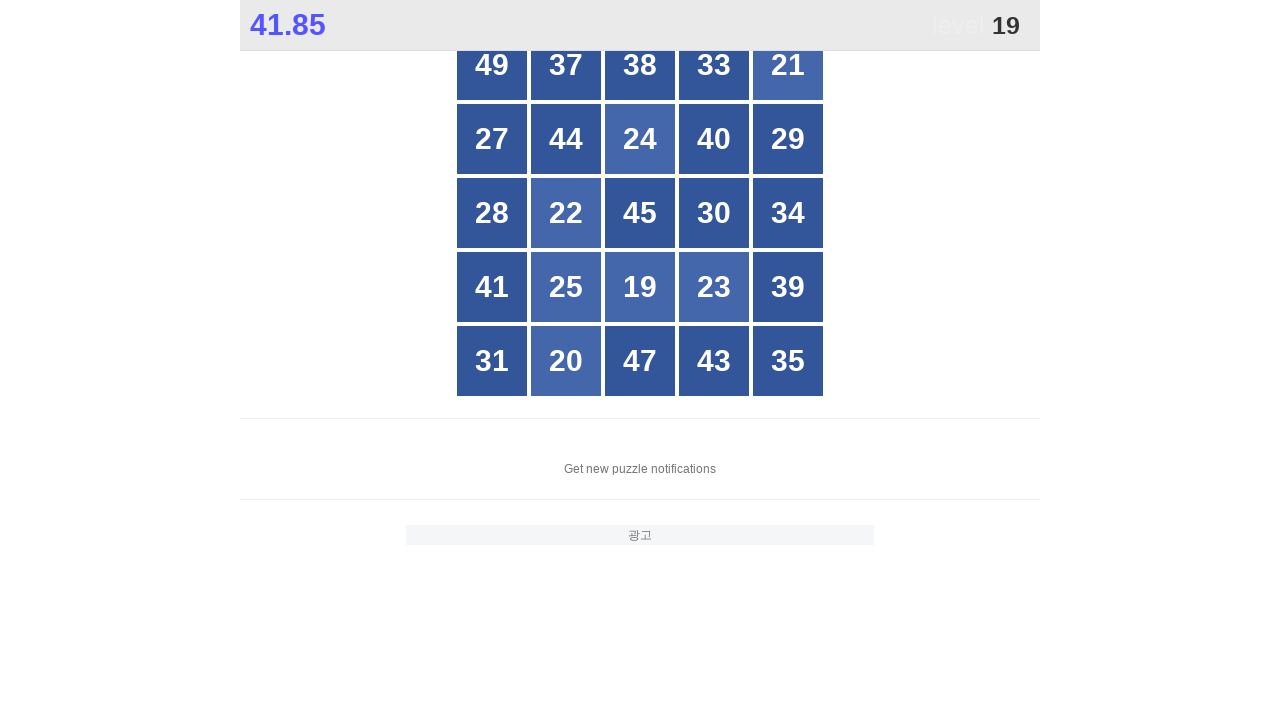

Read button text: 19
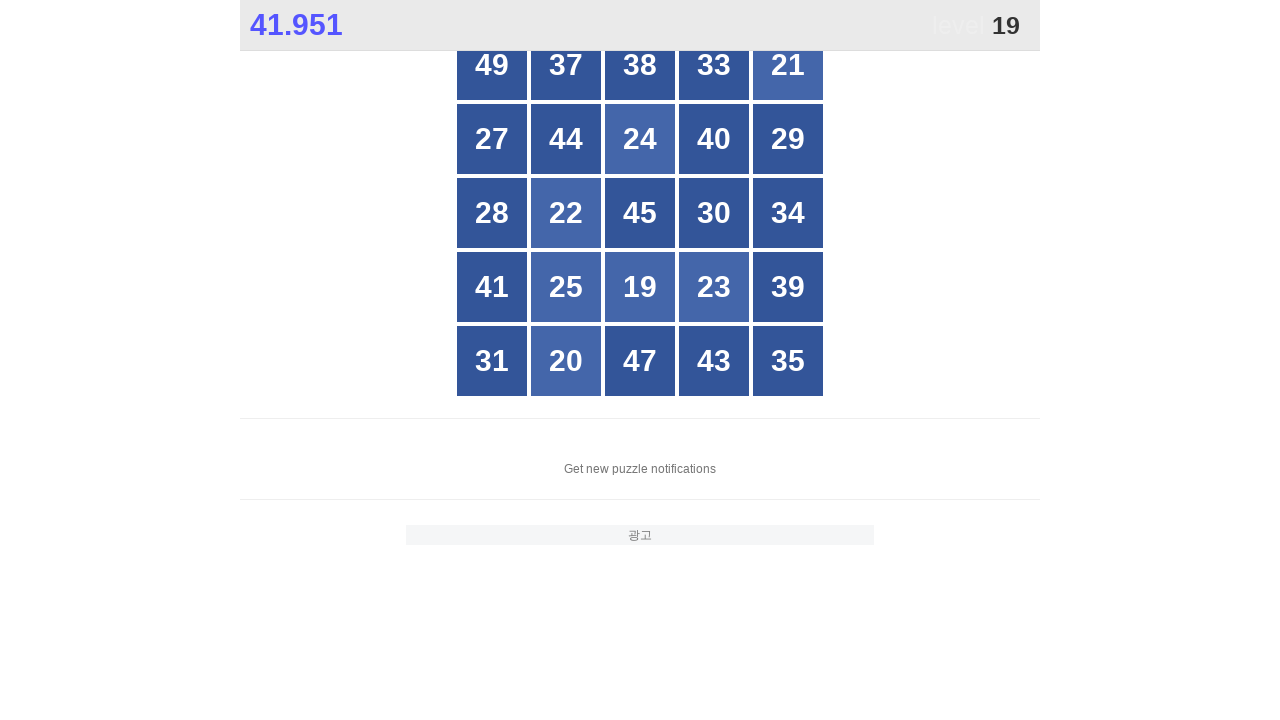

Clicked button with number 19 at (640, 287) on xpath=//*[@id="grid"]/div[*] >> nth=17
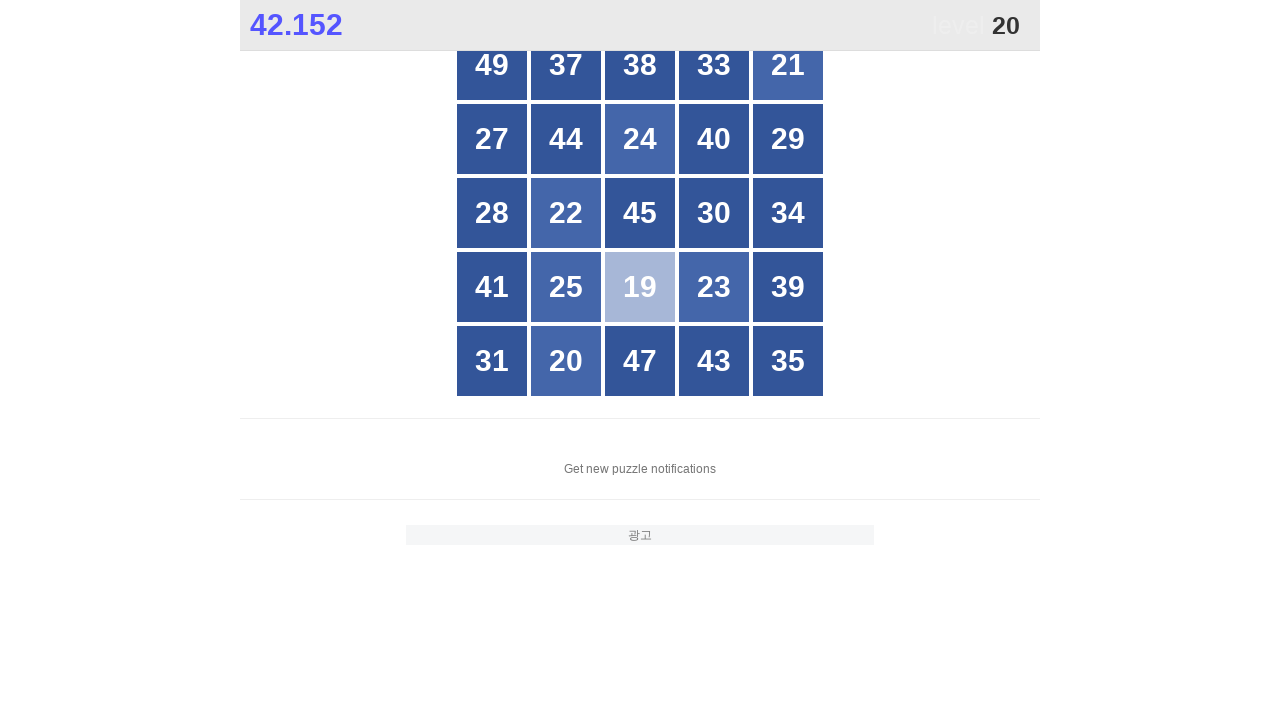

Waited 100ms for game to update after clicking 19
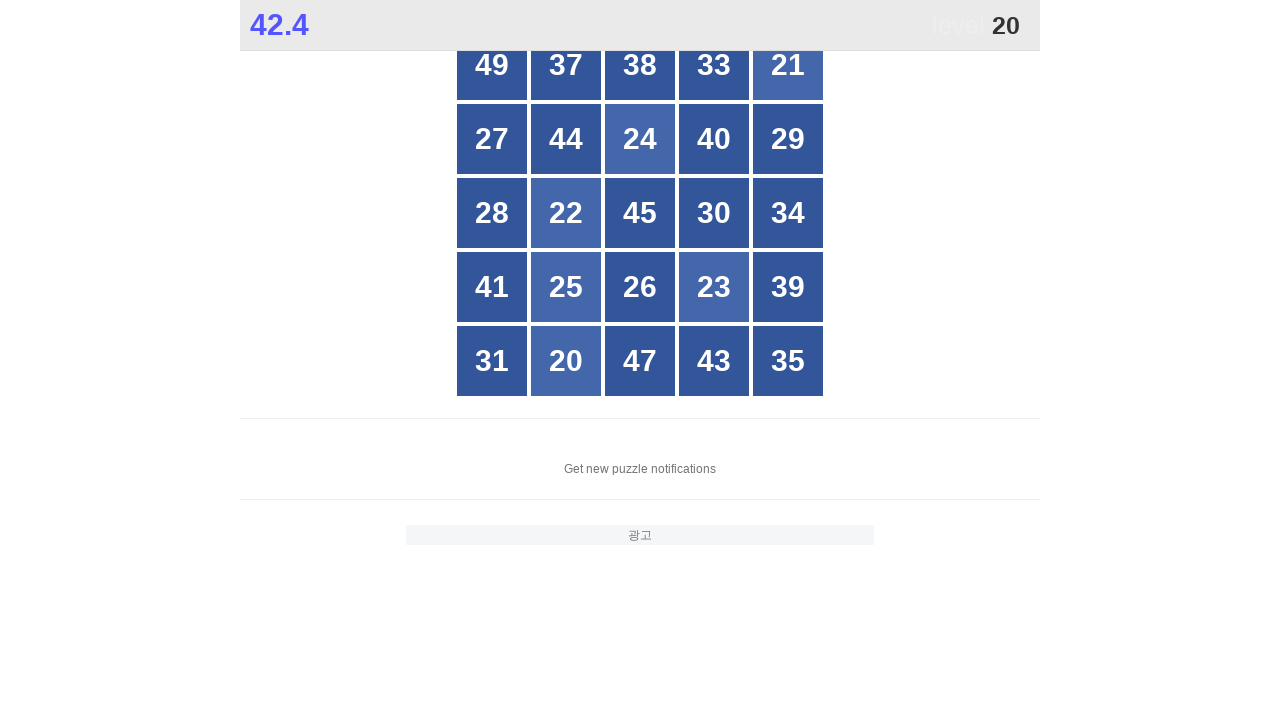

Located all grid buttons to find number 20
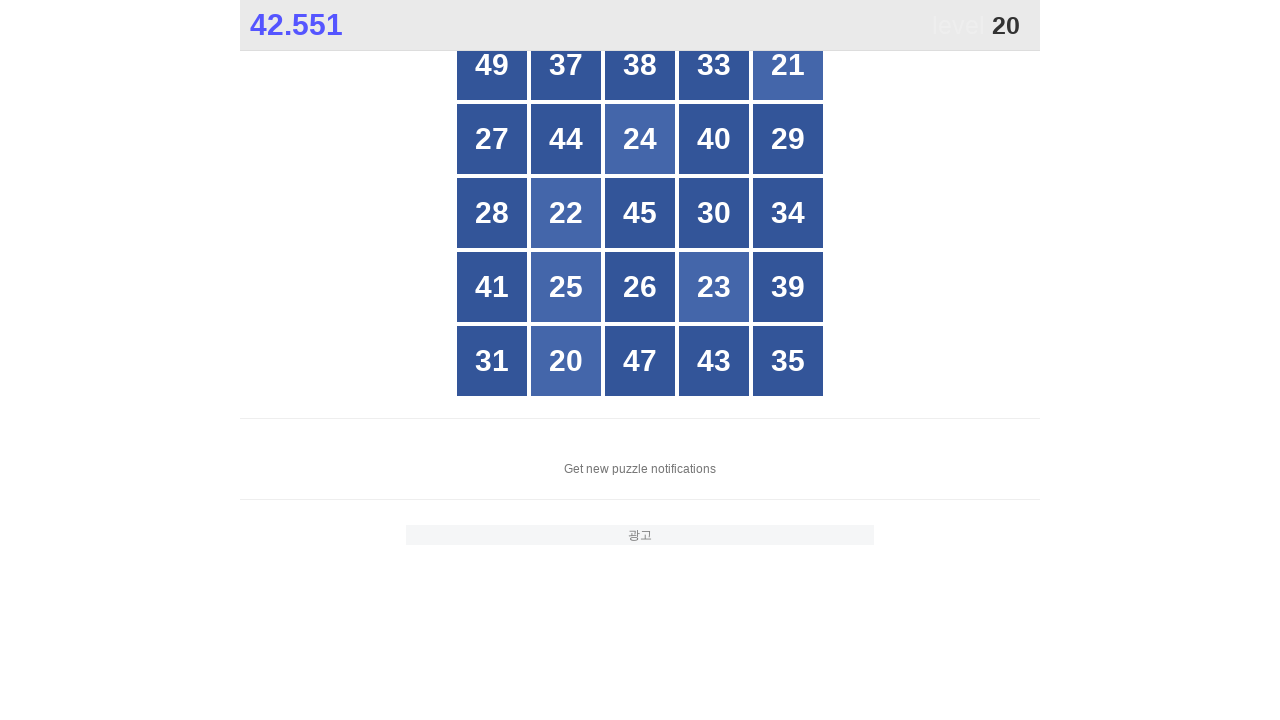

Read button text: 49
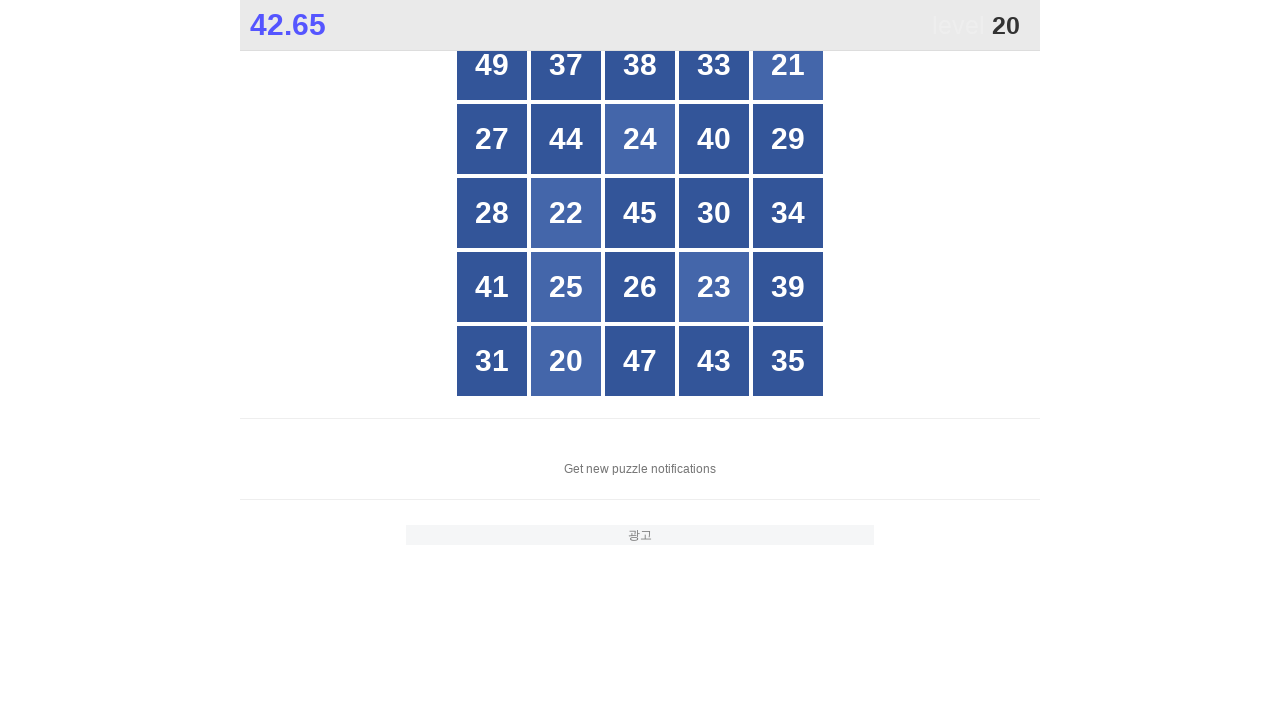

Read button text: 37
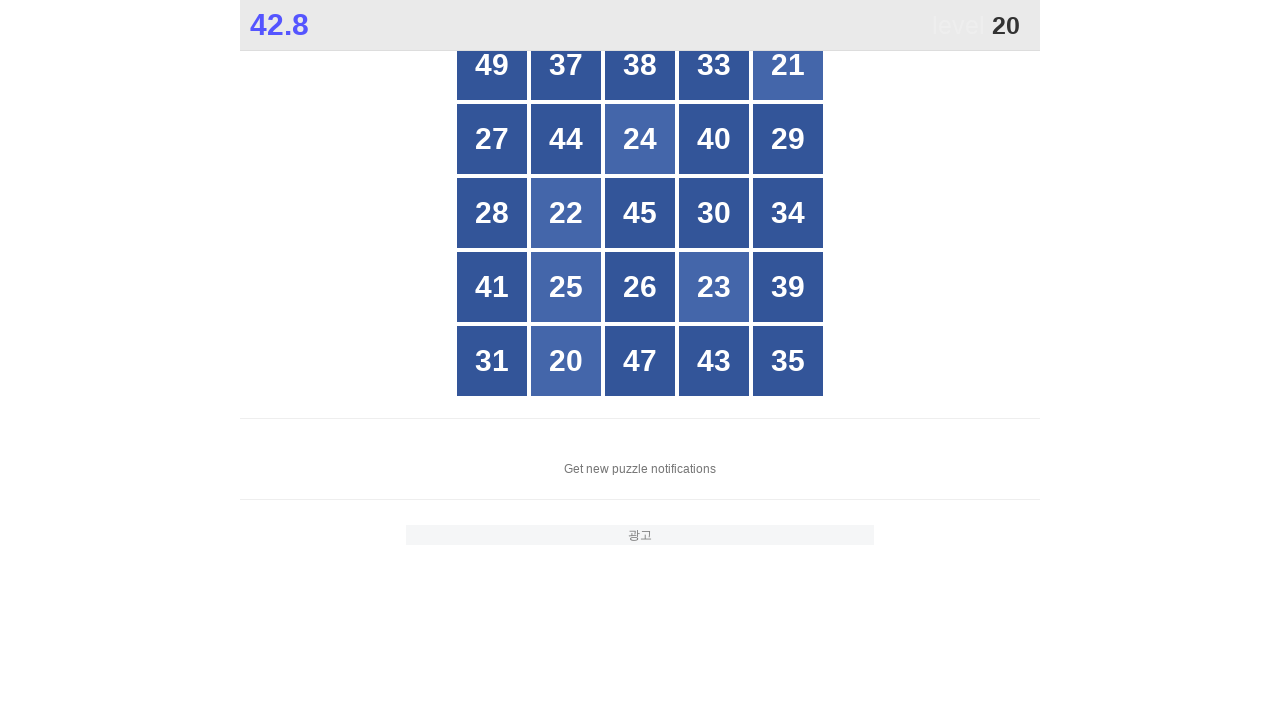

Read button text: 38
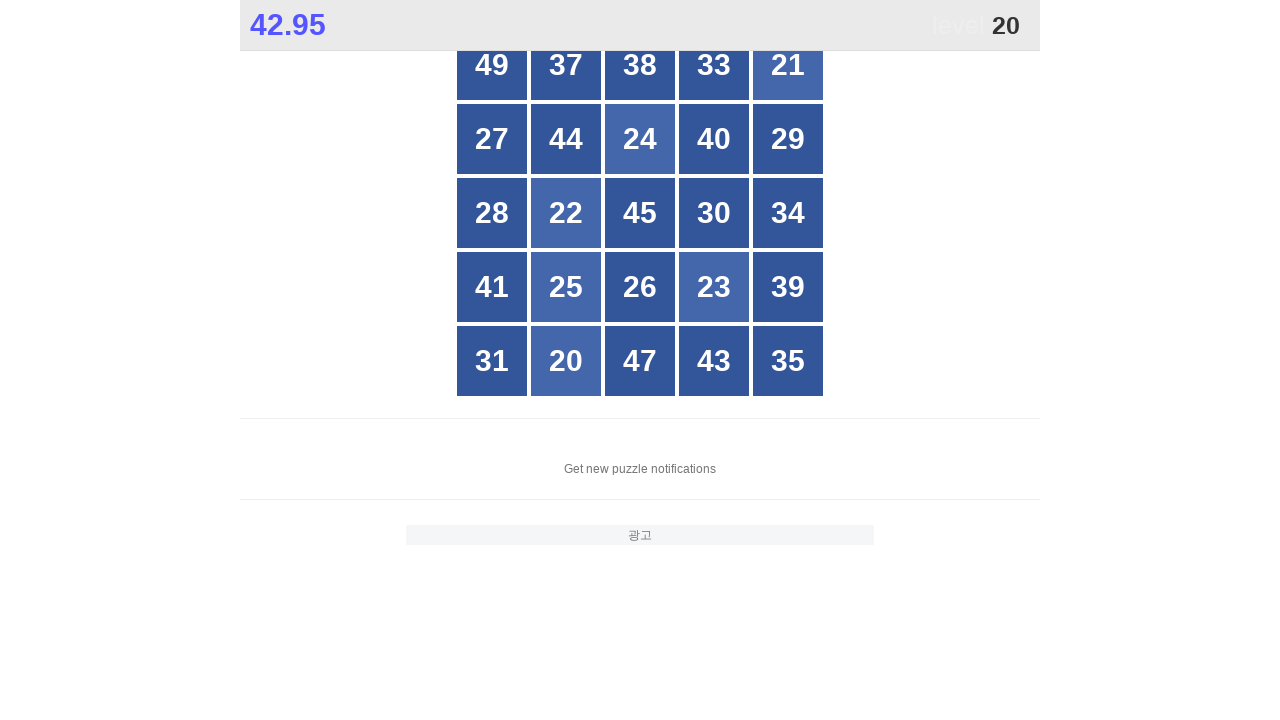

Read button text: 33
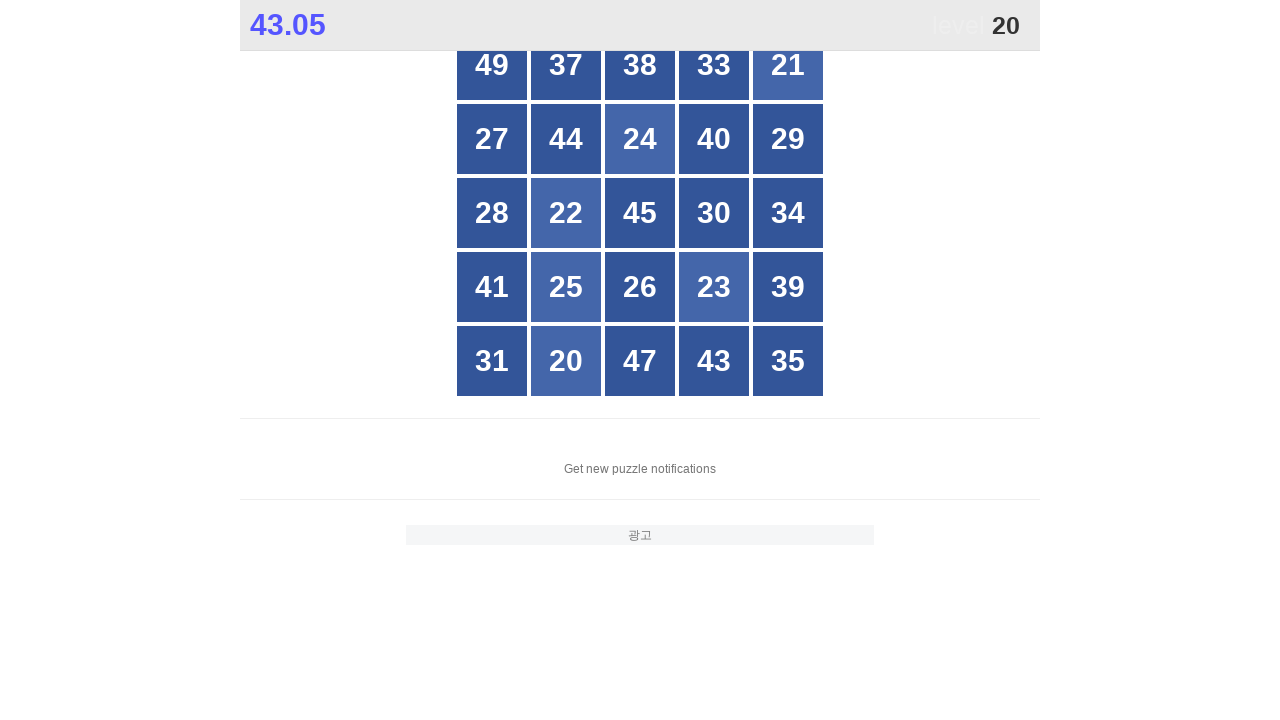

Read button text: 21
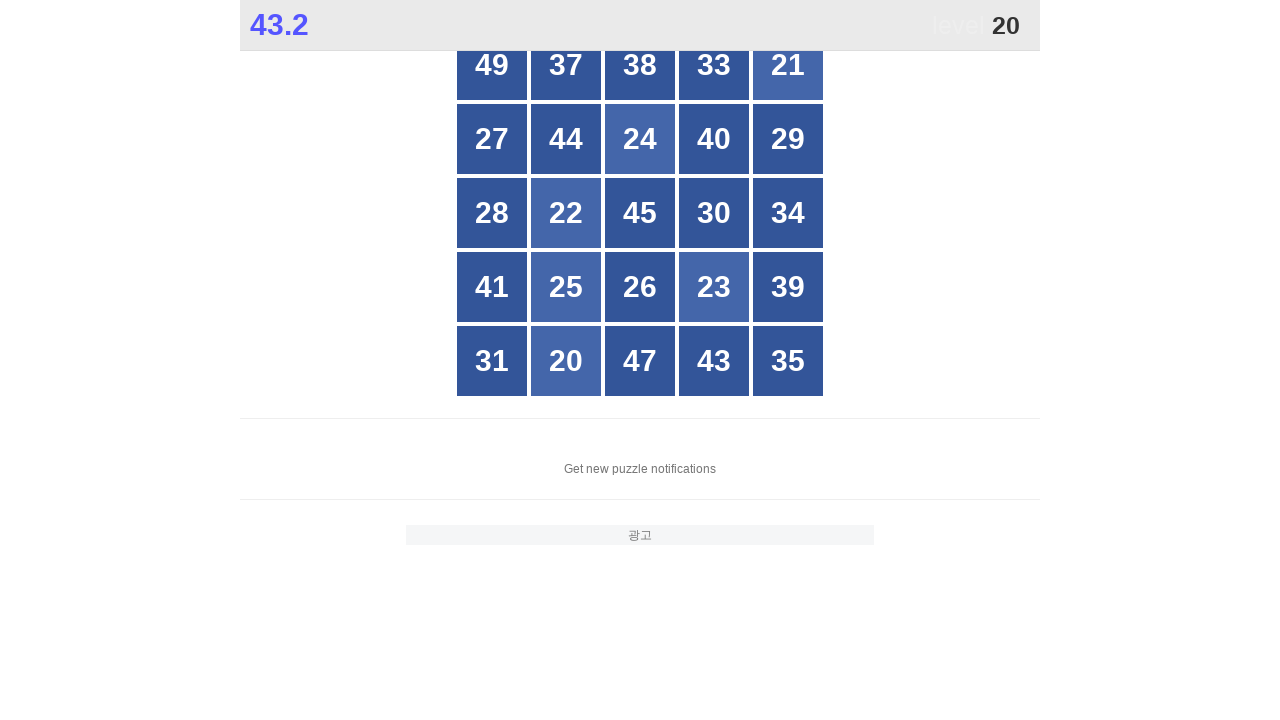

Read button text: 27
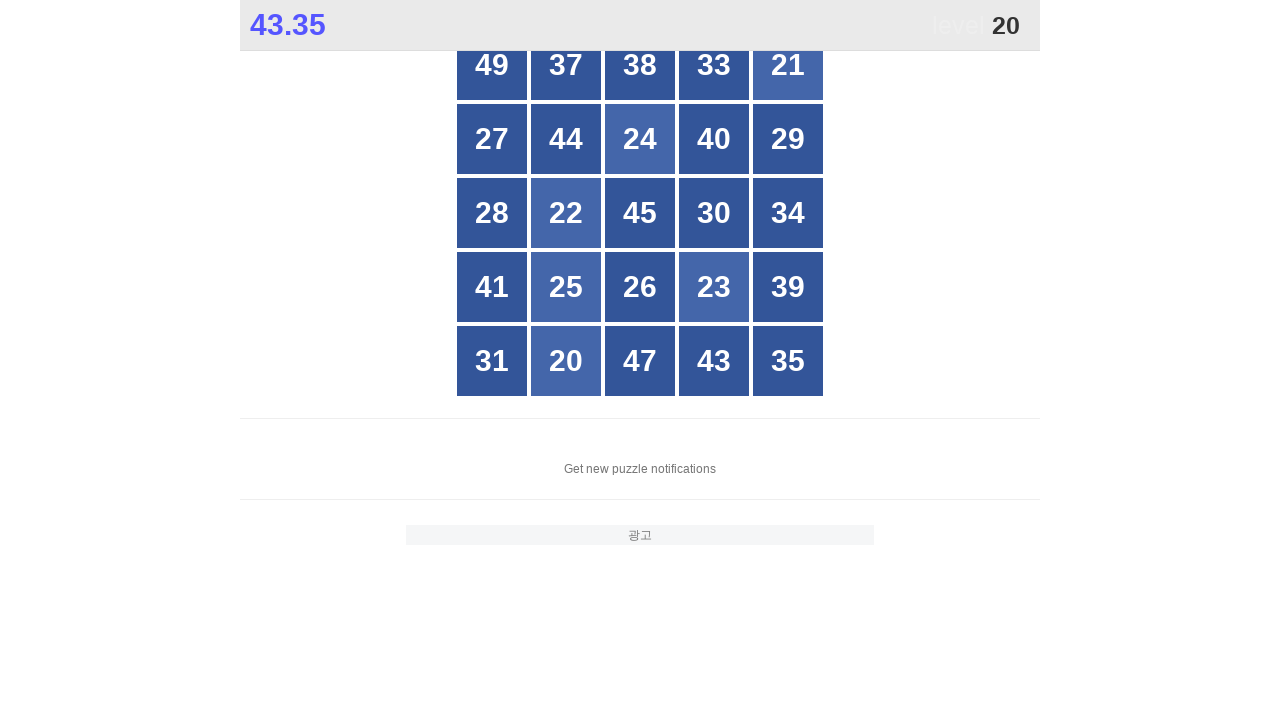

Read button text: 44
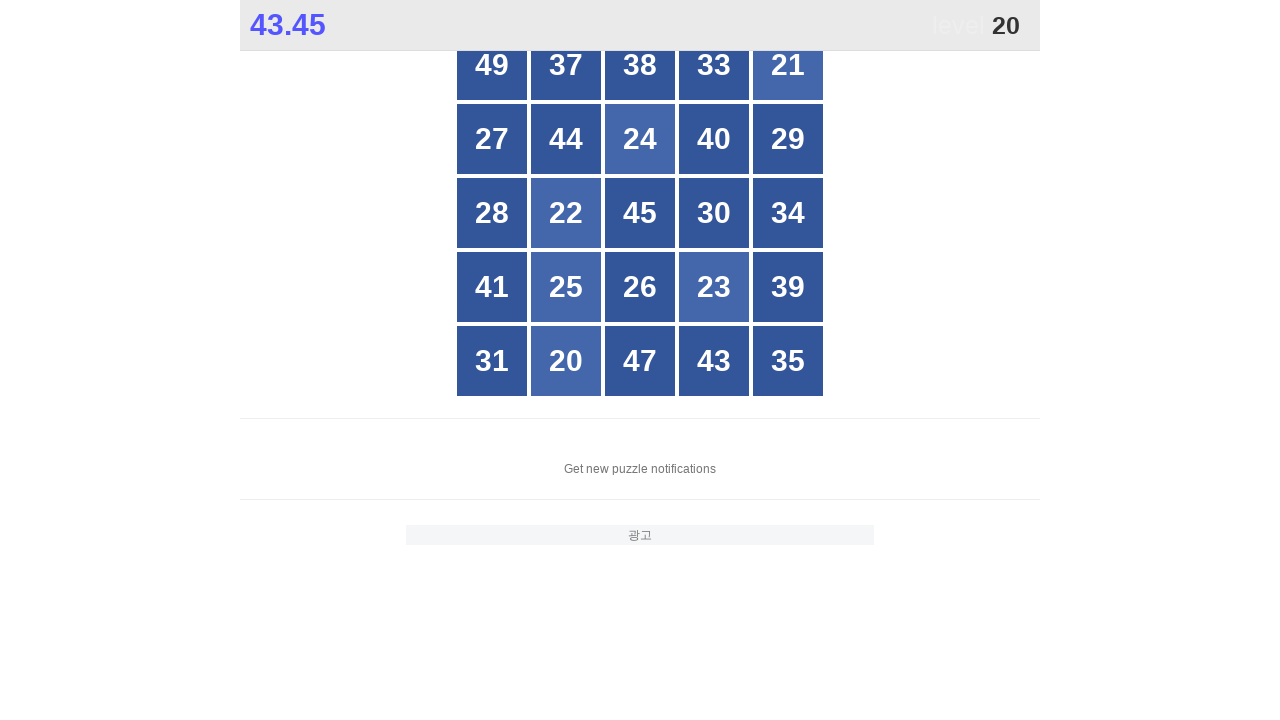

Read button text: 24
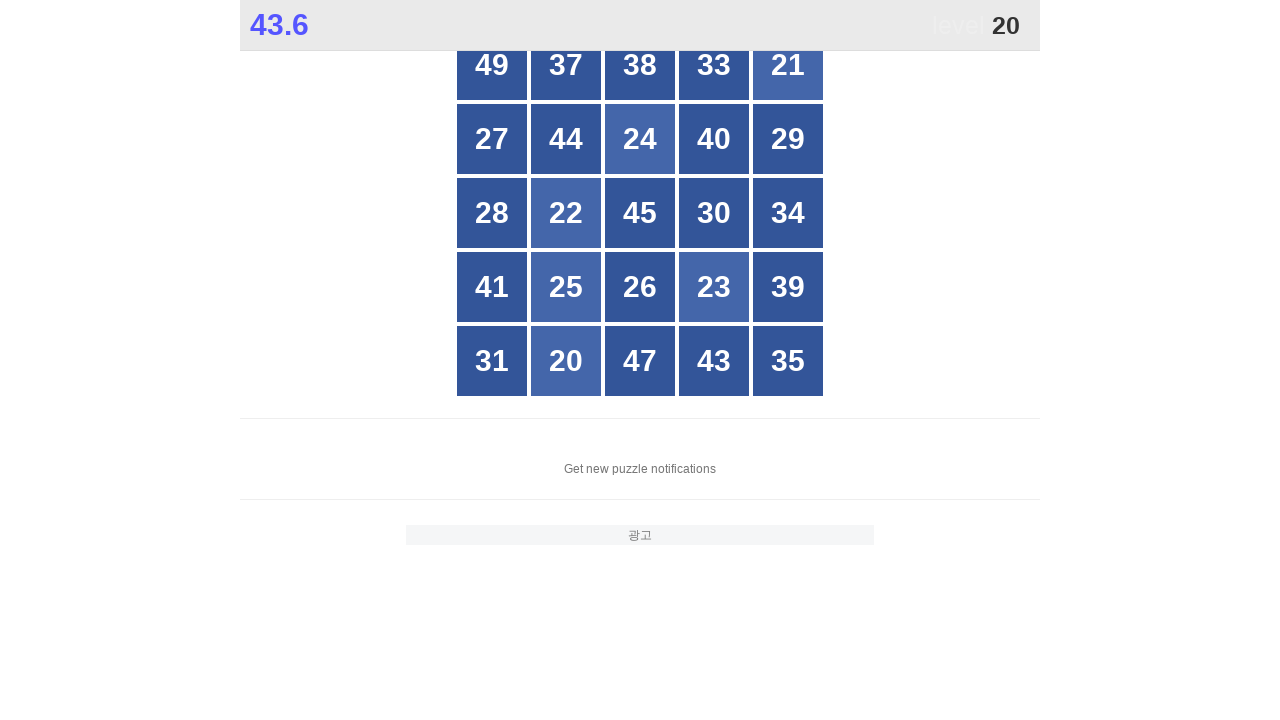

Read button text: 40
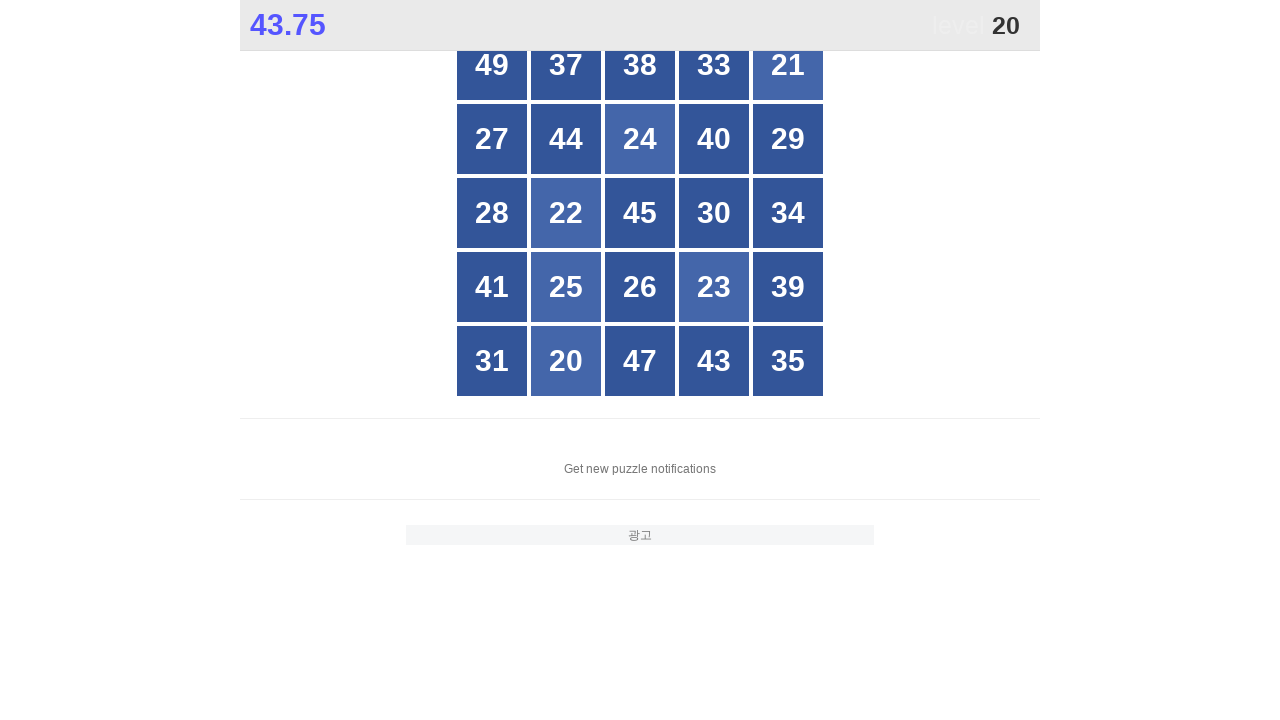

Read button text: 29
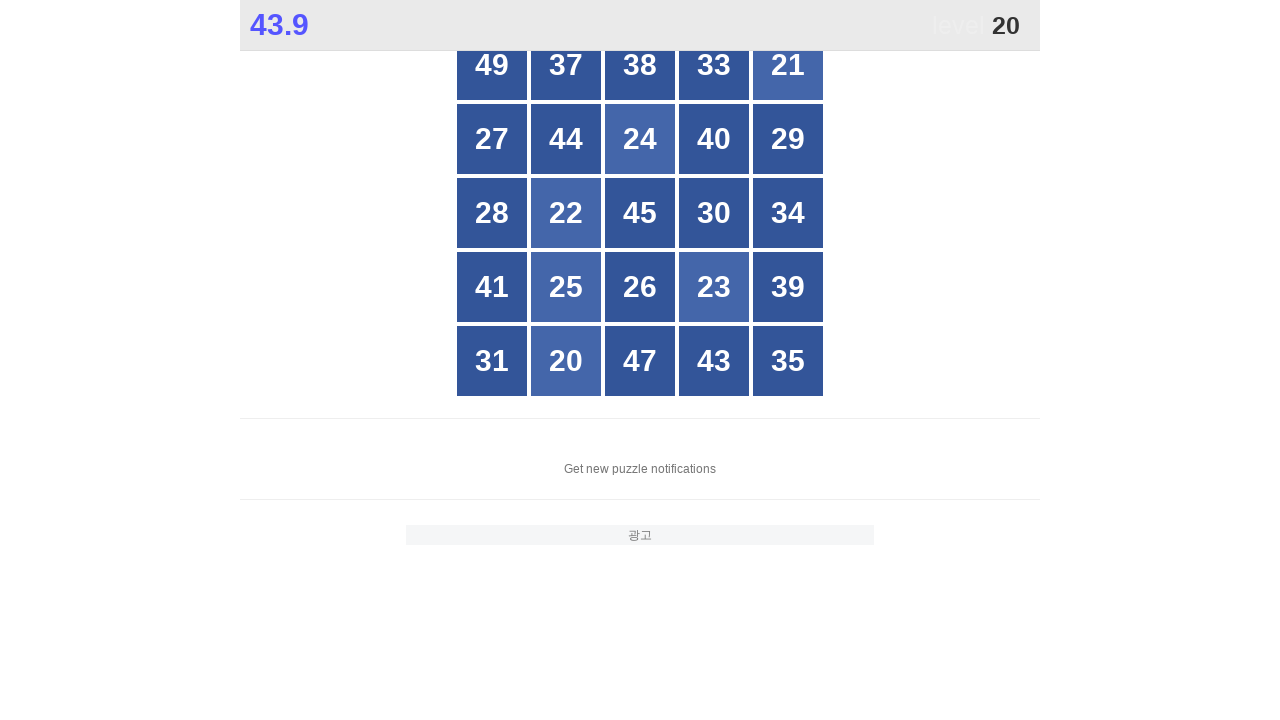

Read button text: 28
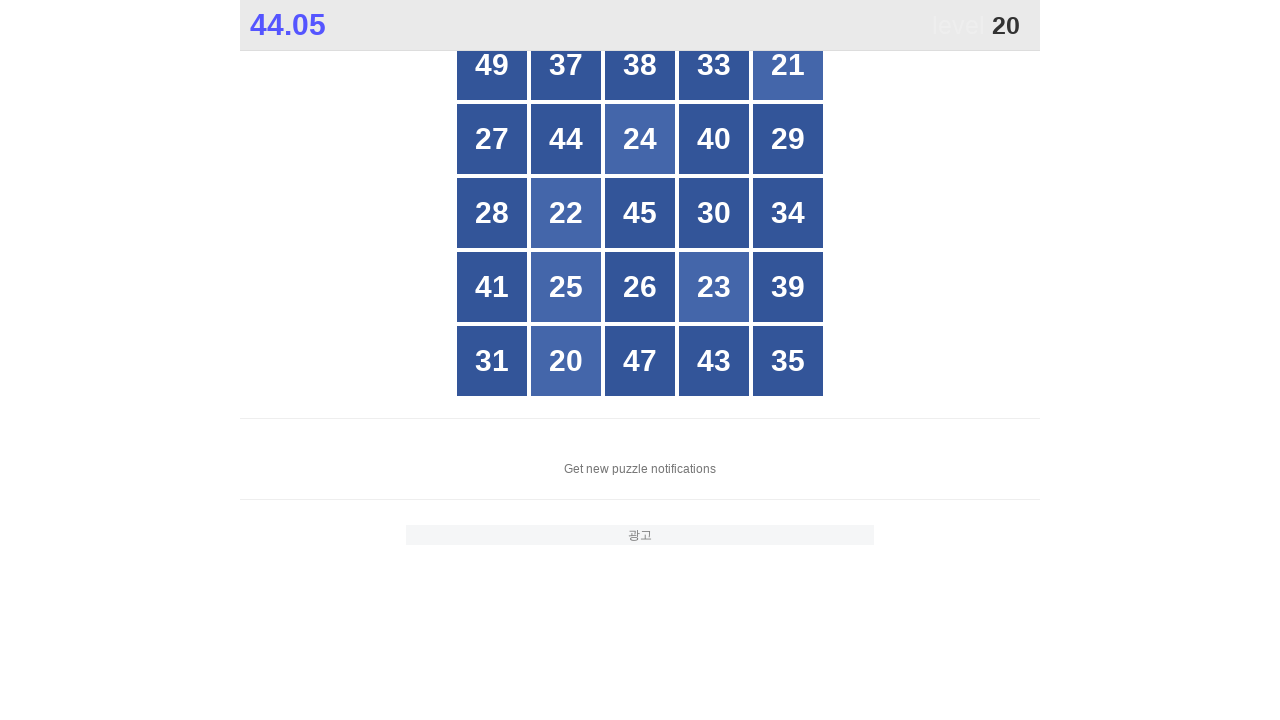

Read button text: 22
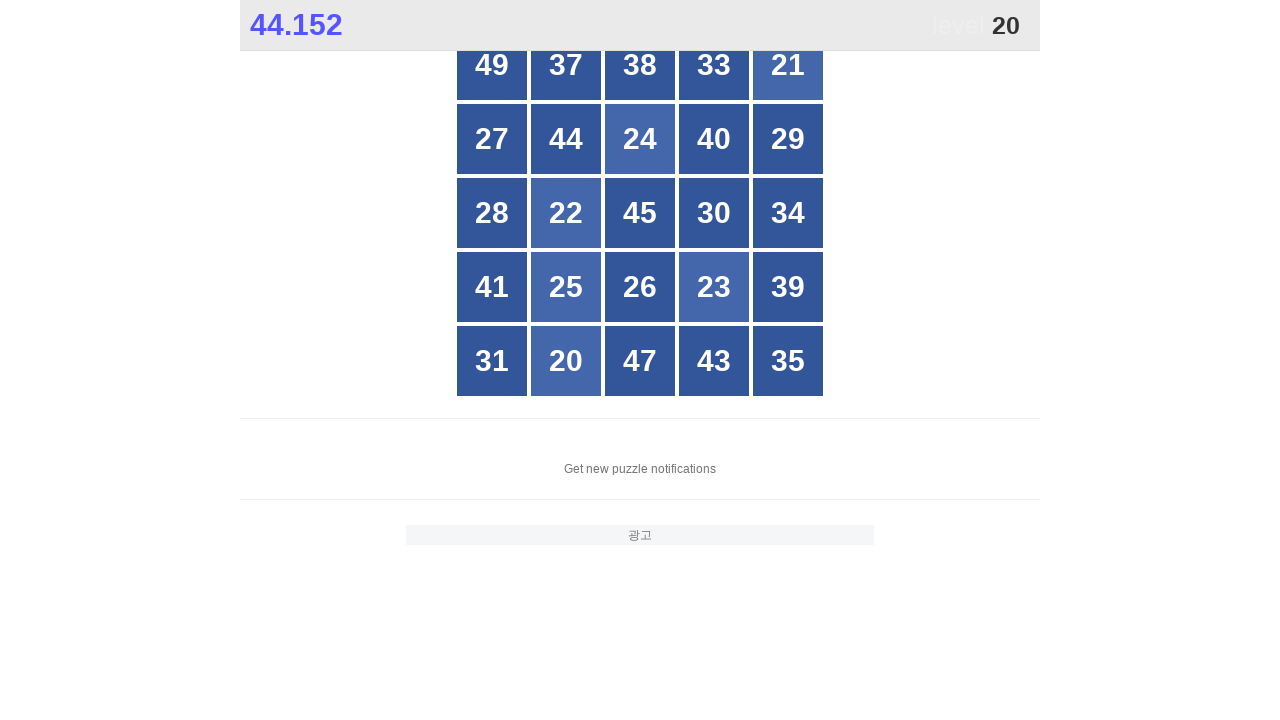

Read button text: 45
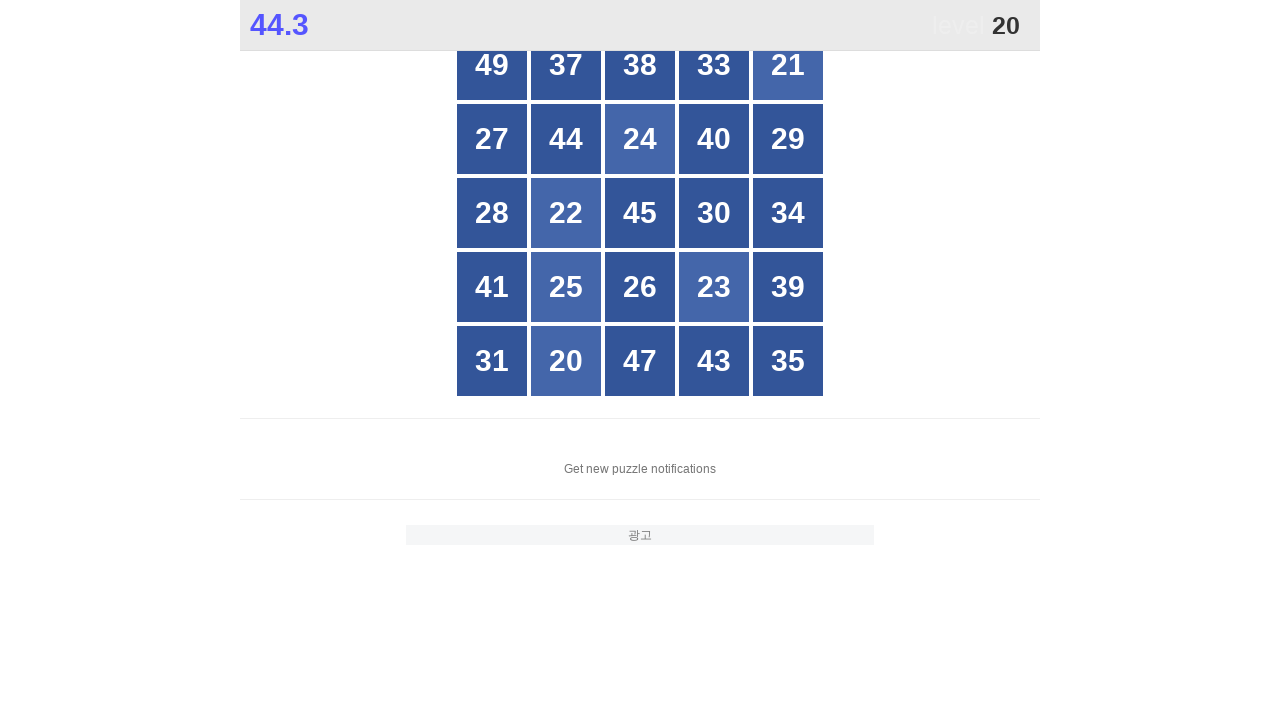

Read button text: 30
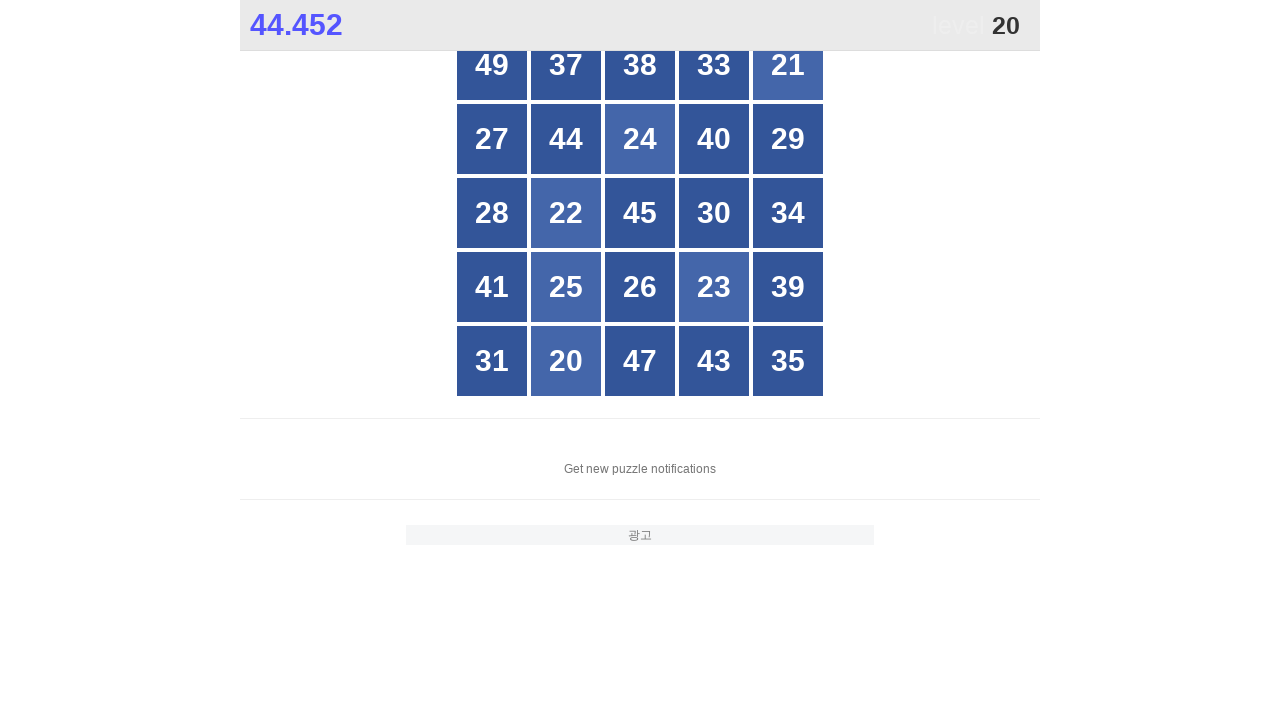

Read button text: 34
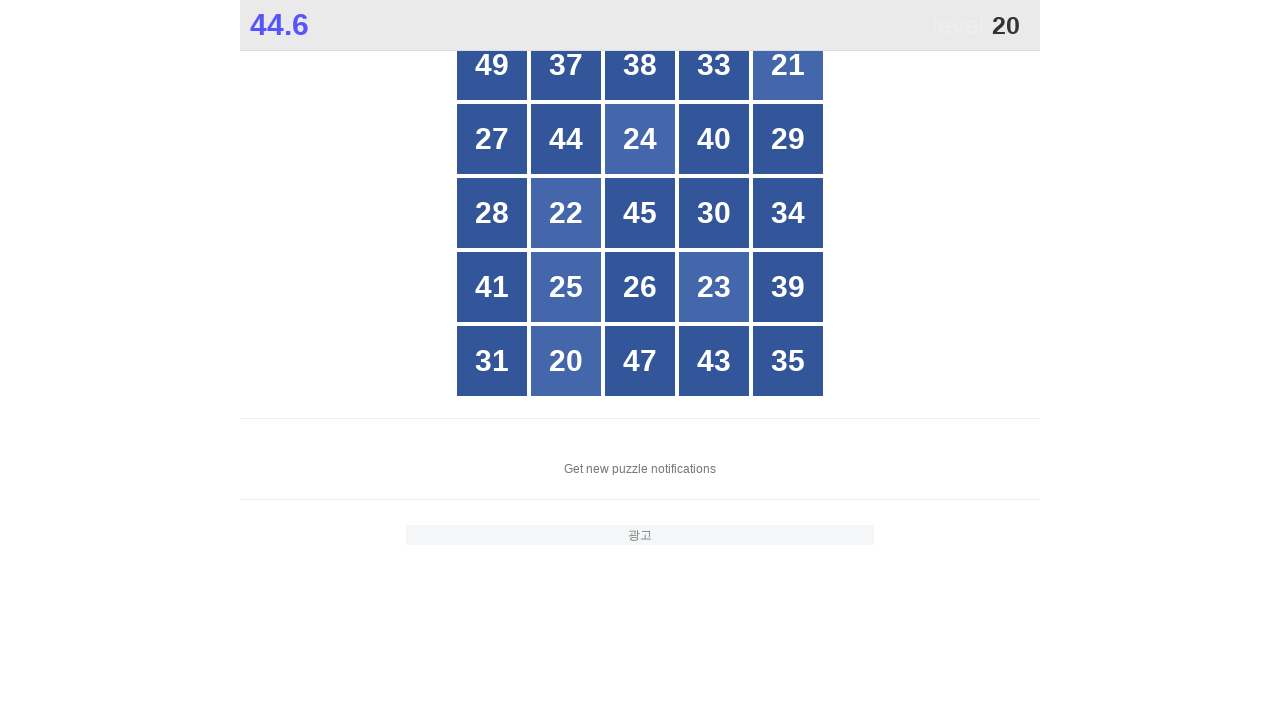

Read button text: 41
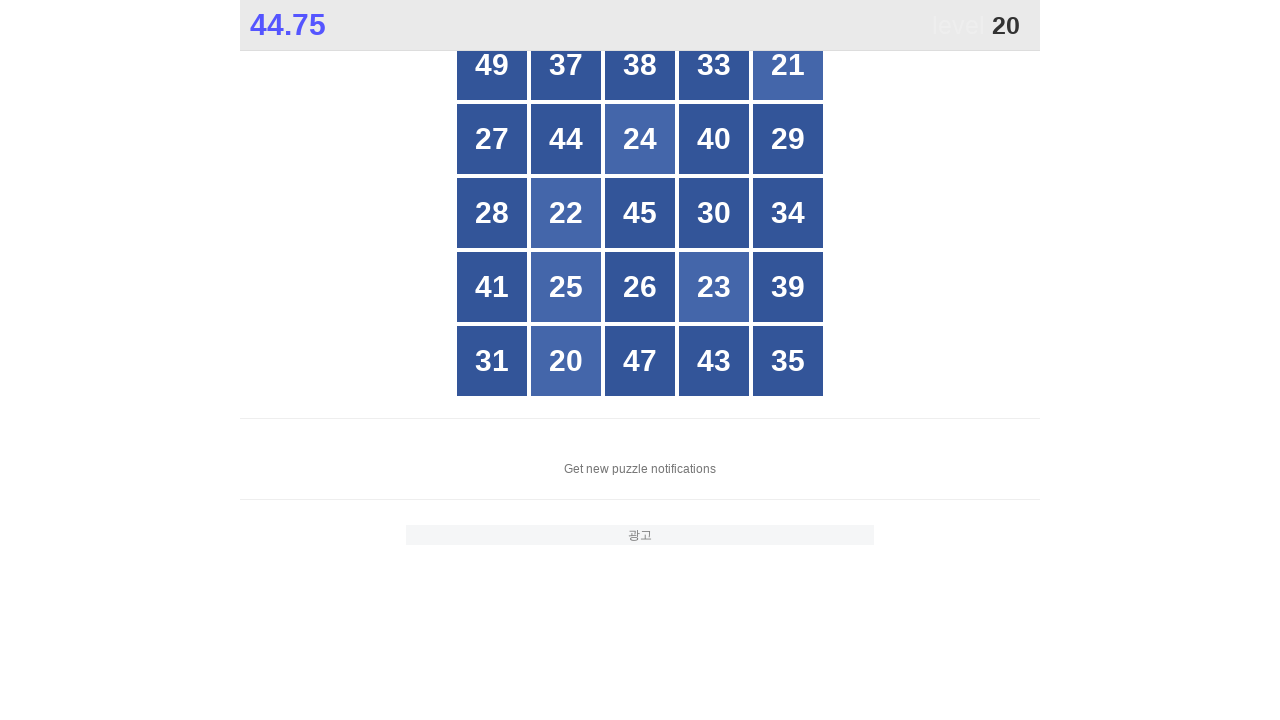

Read button text: 25
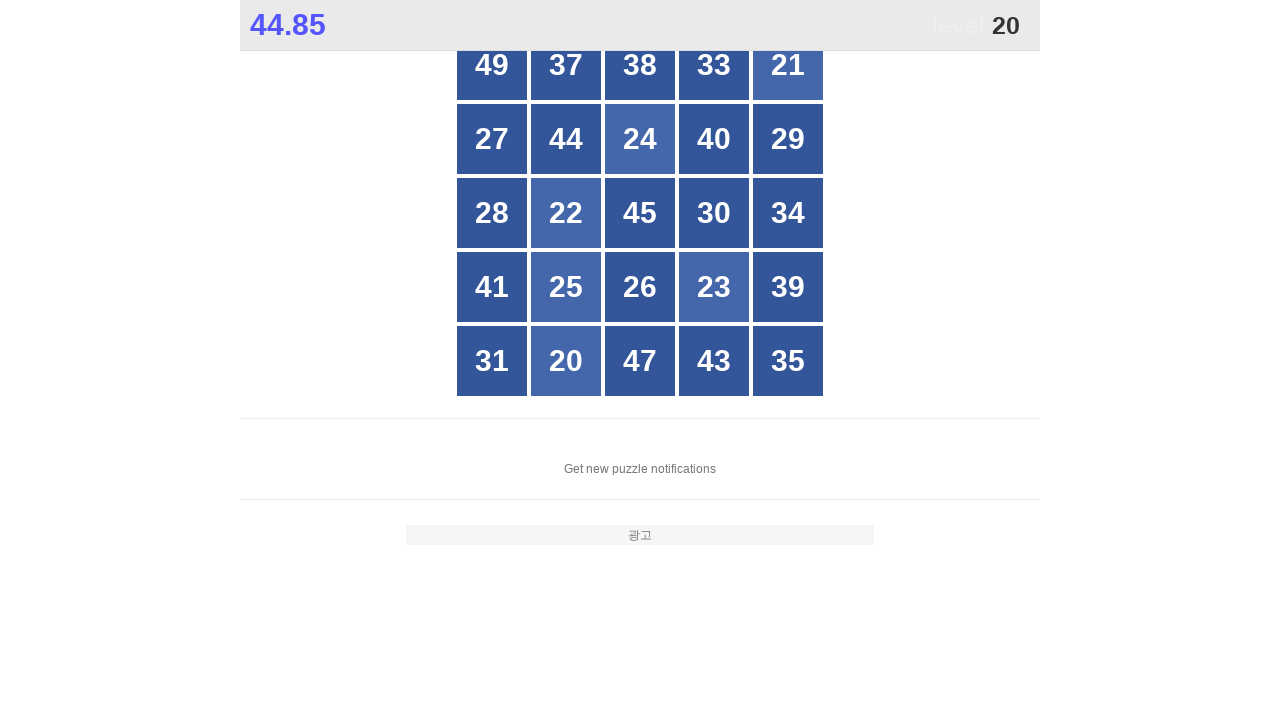

Read button text: 26
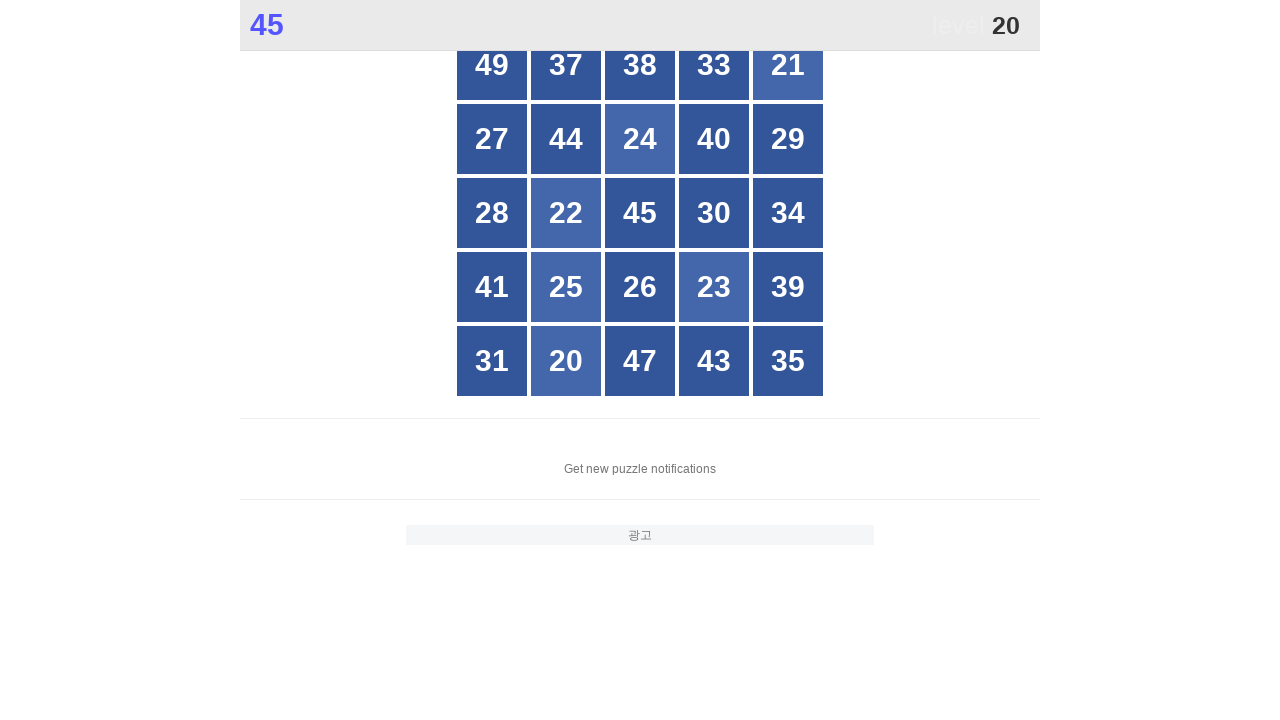

Read button text: 23
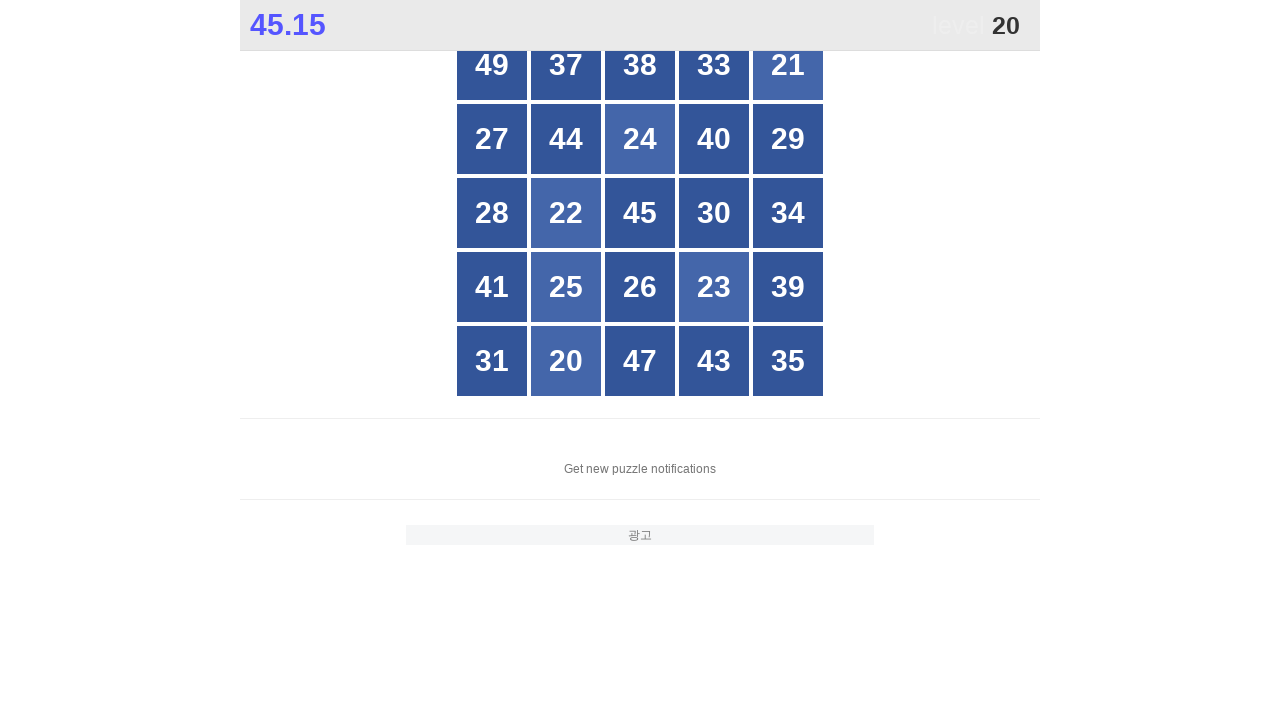

Read button text: 39
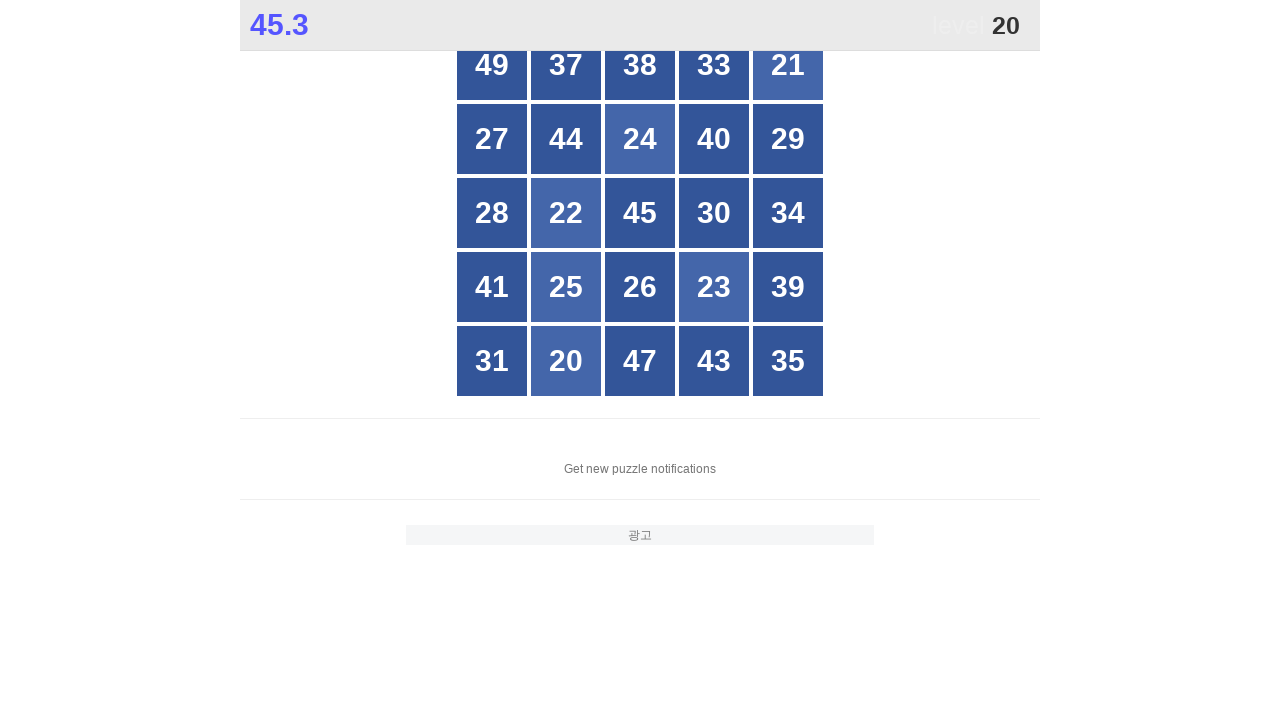

Read button text: 31
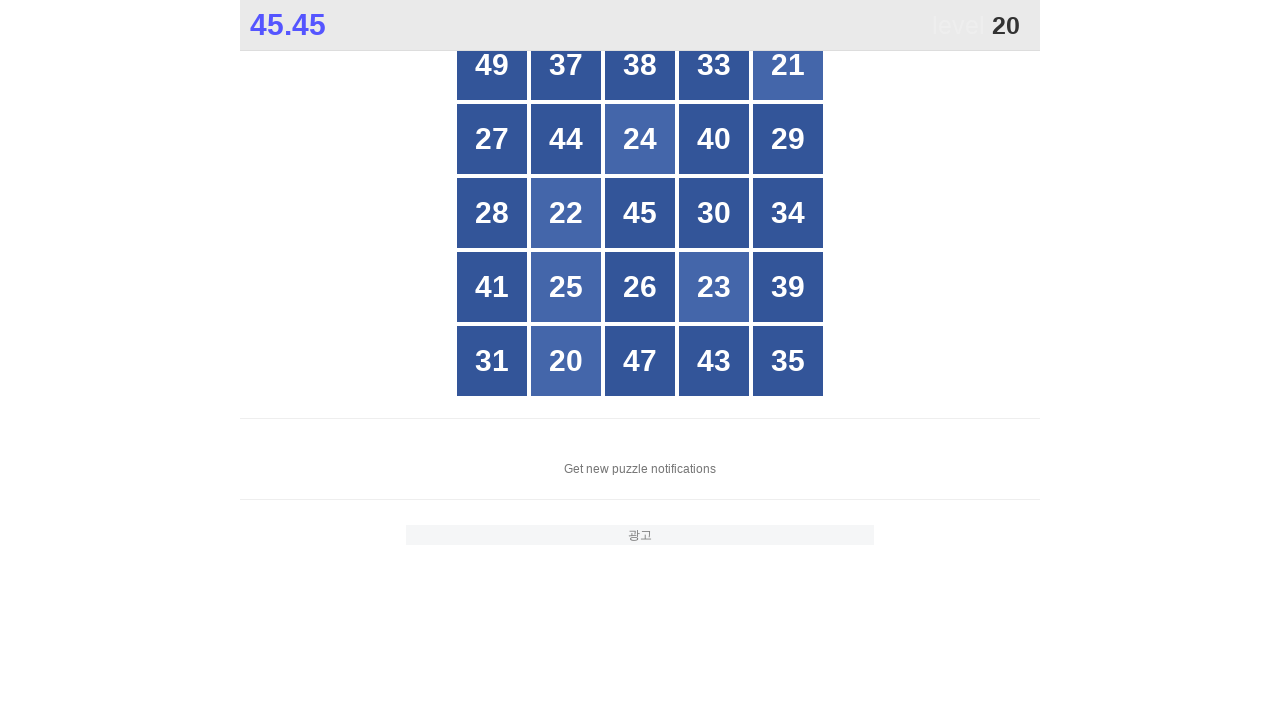

Read button text: 20
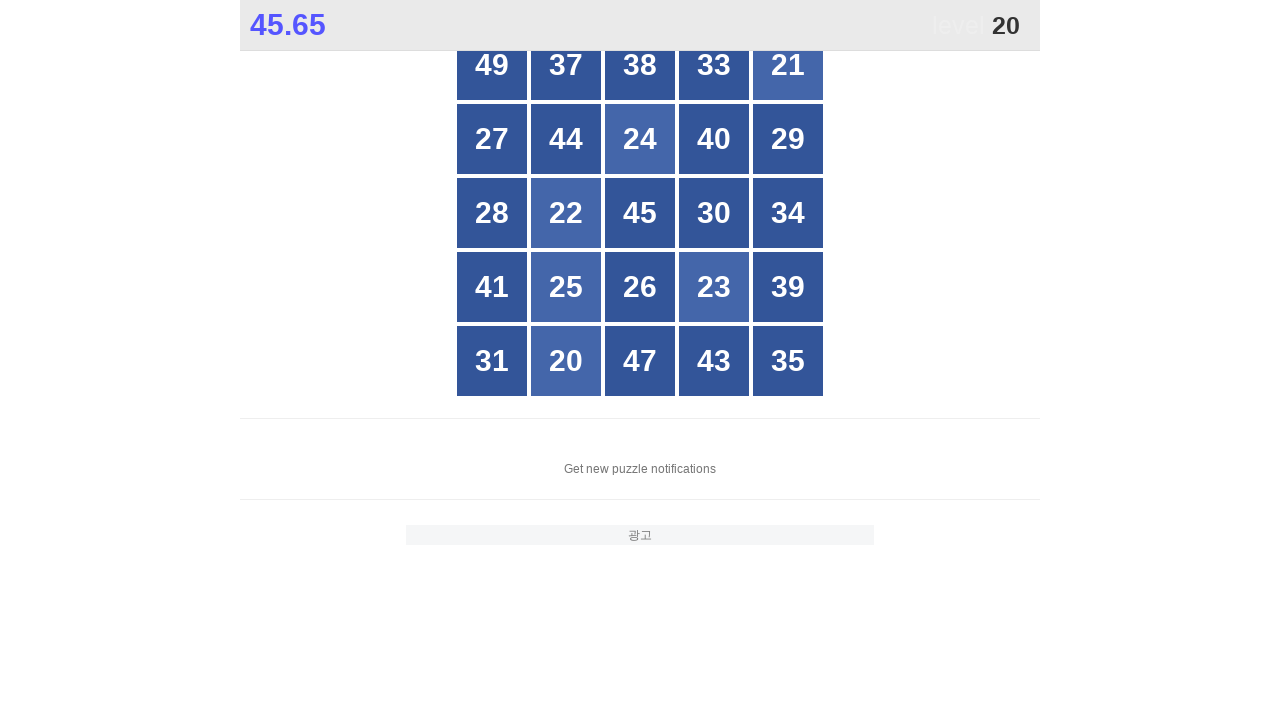

Clicked button with number 20 at (566, 361) on xpath=//*[@id="grid"]/div[*] >> nth=21
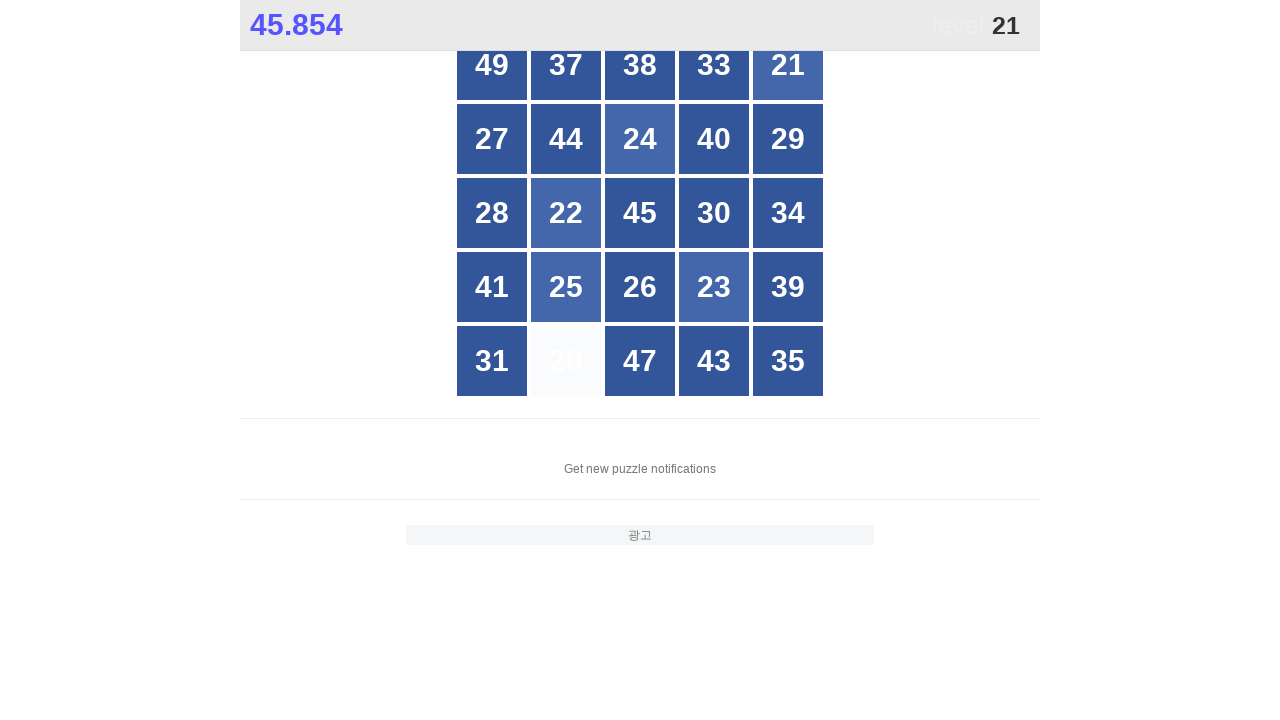

Waited 100ms for game to update after clicking 20
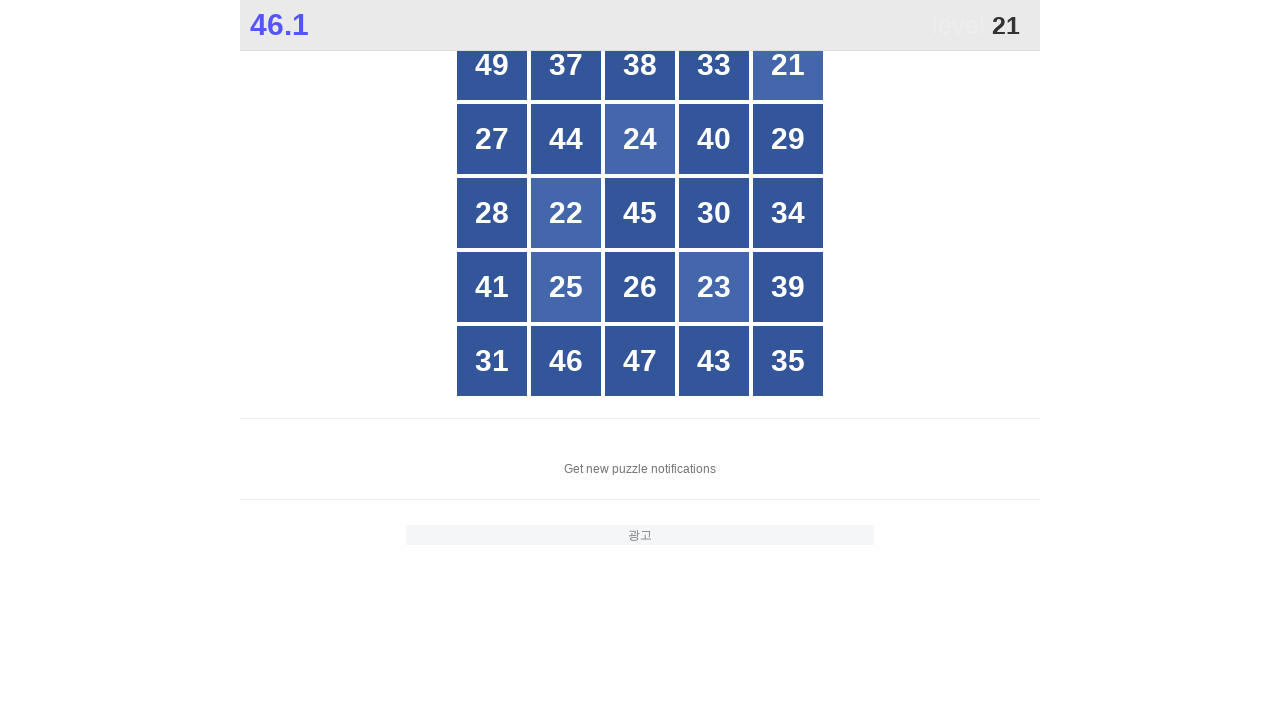

Located all grid buttons to find number 21
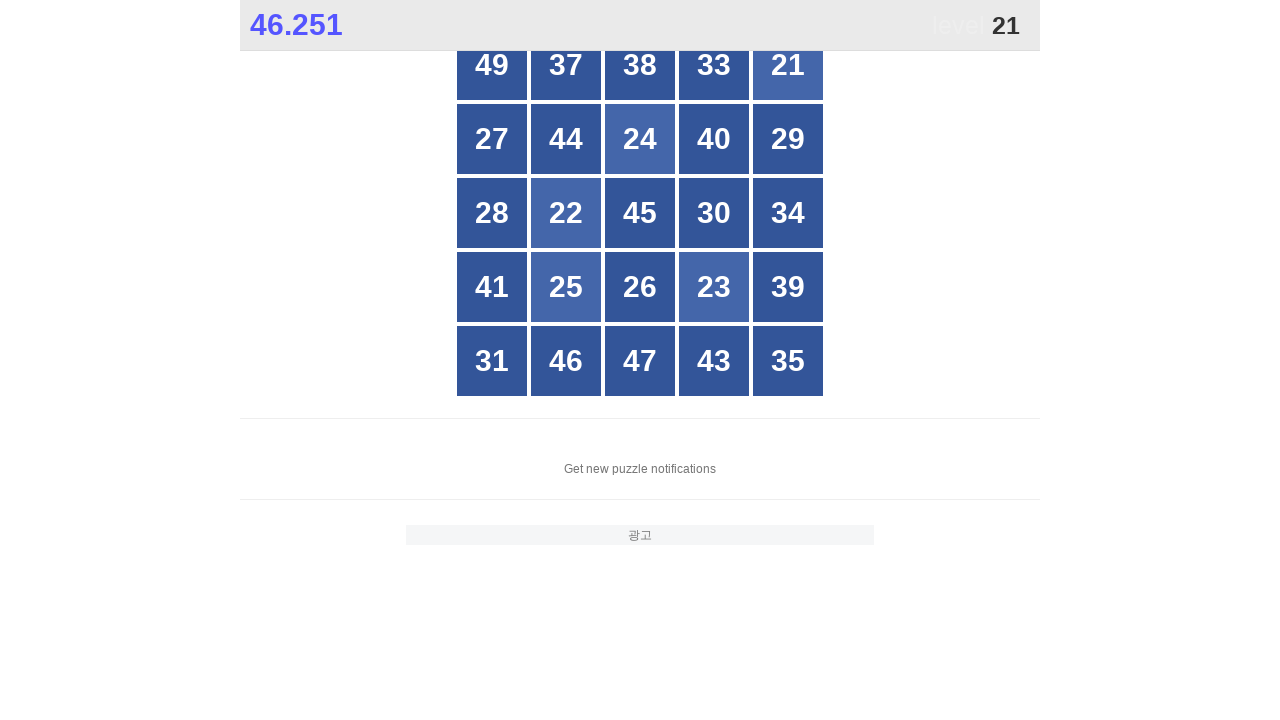

Read button text: 49
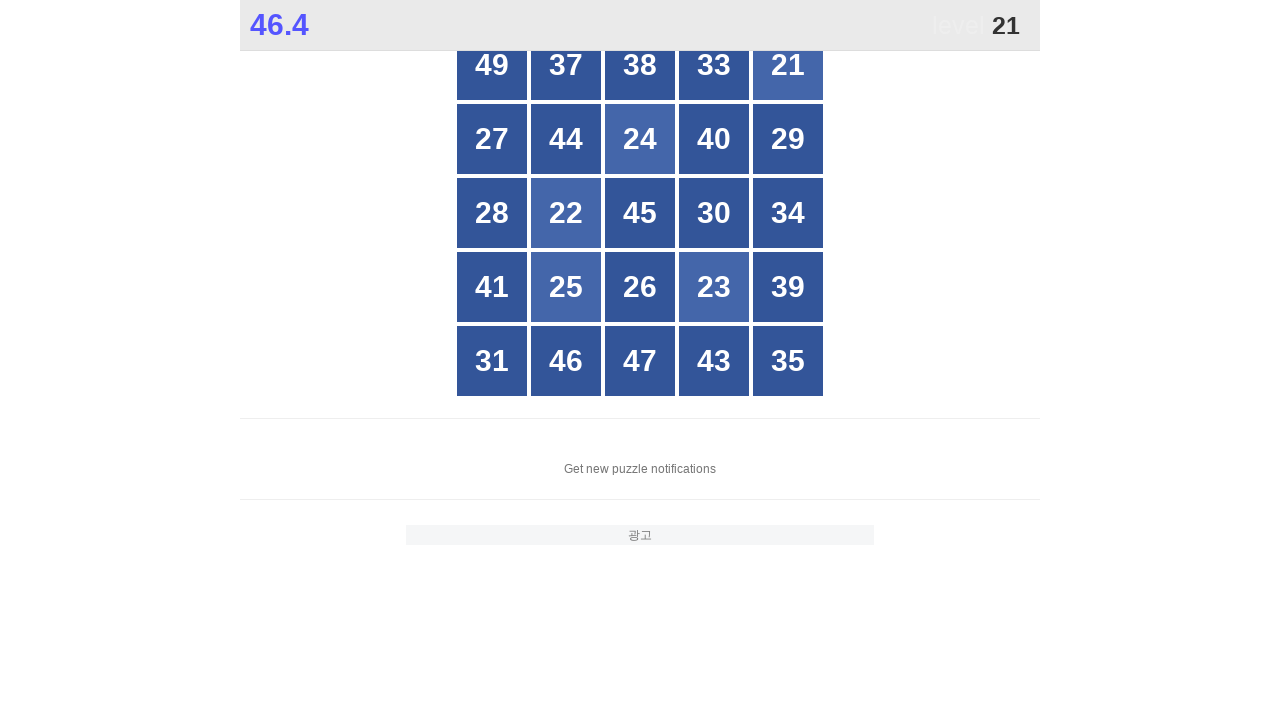

Read button text: 37
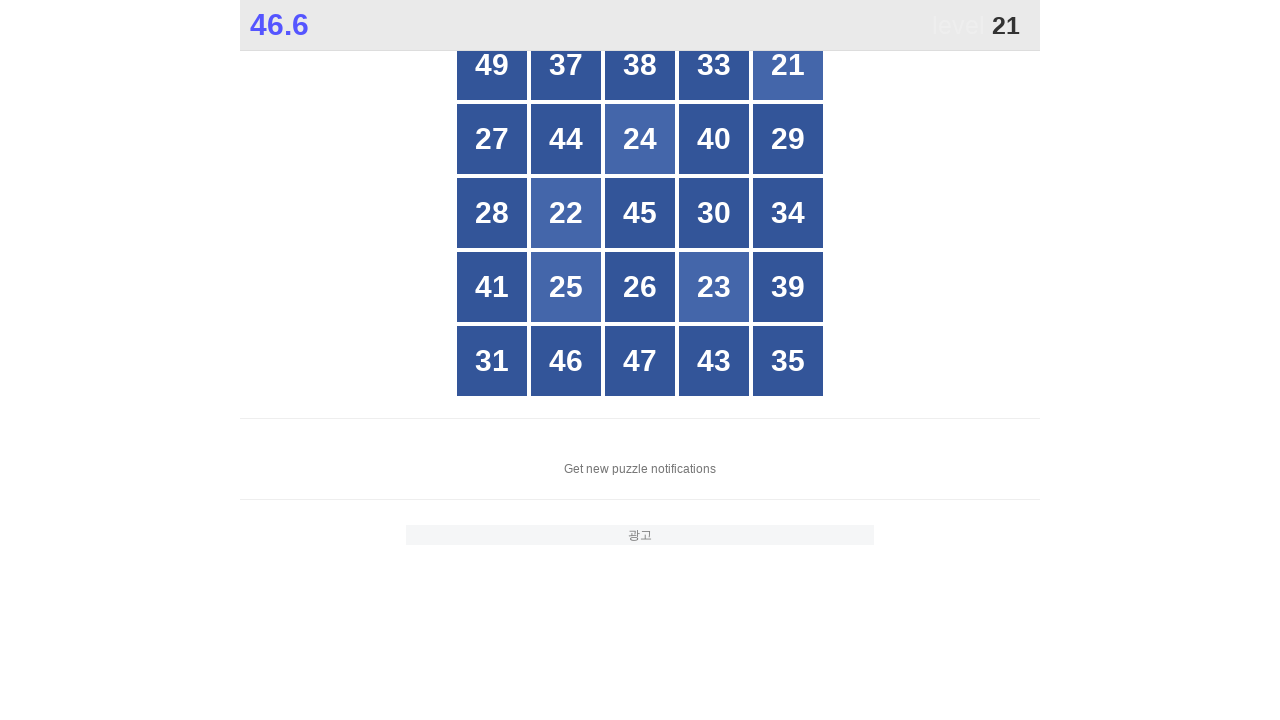

Read button text: 38
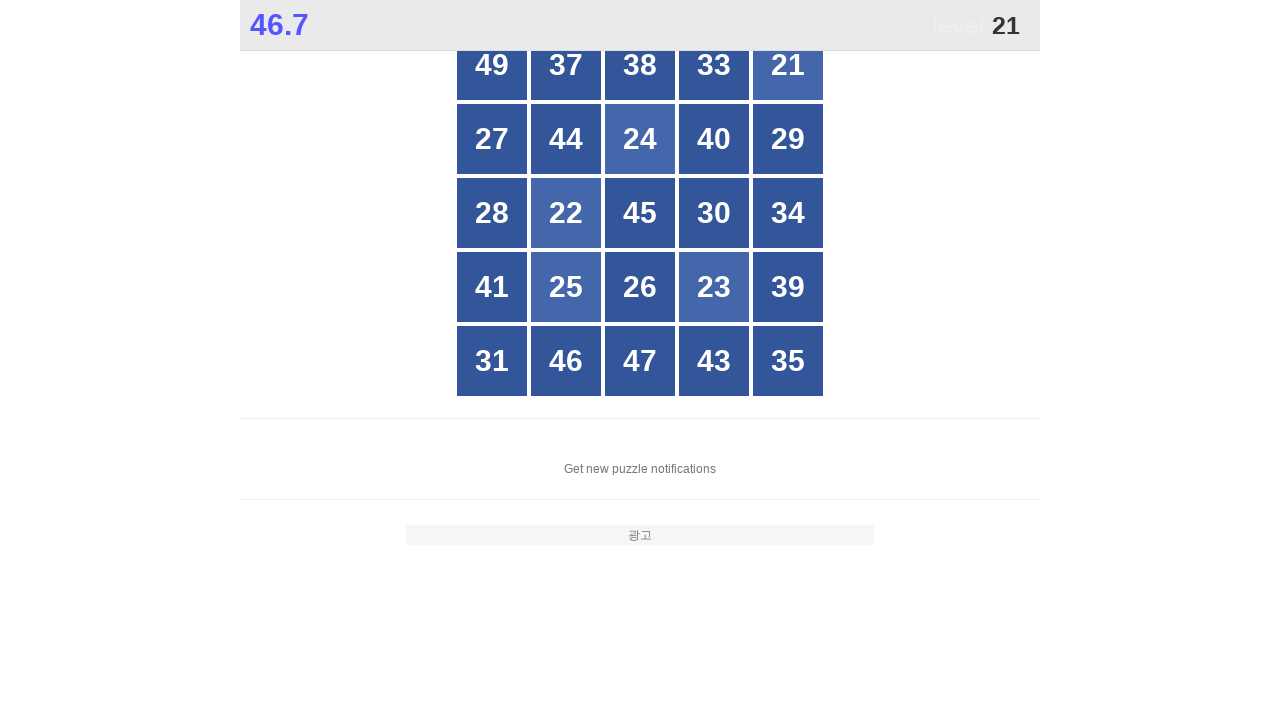

Read button text: 33
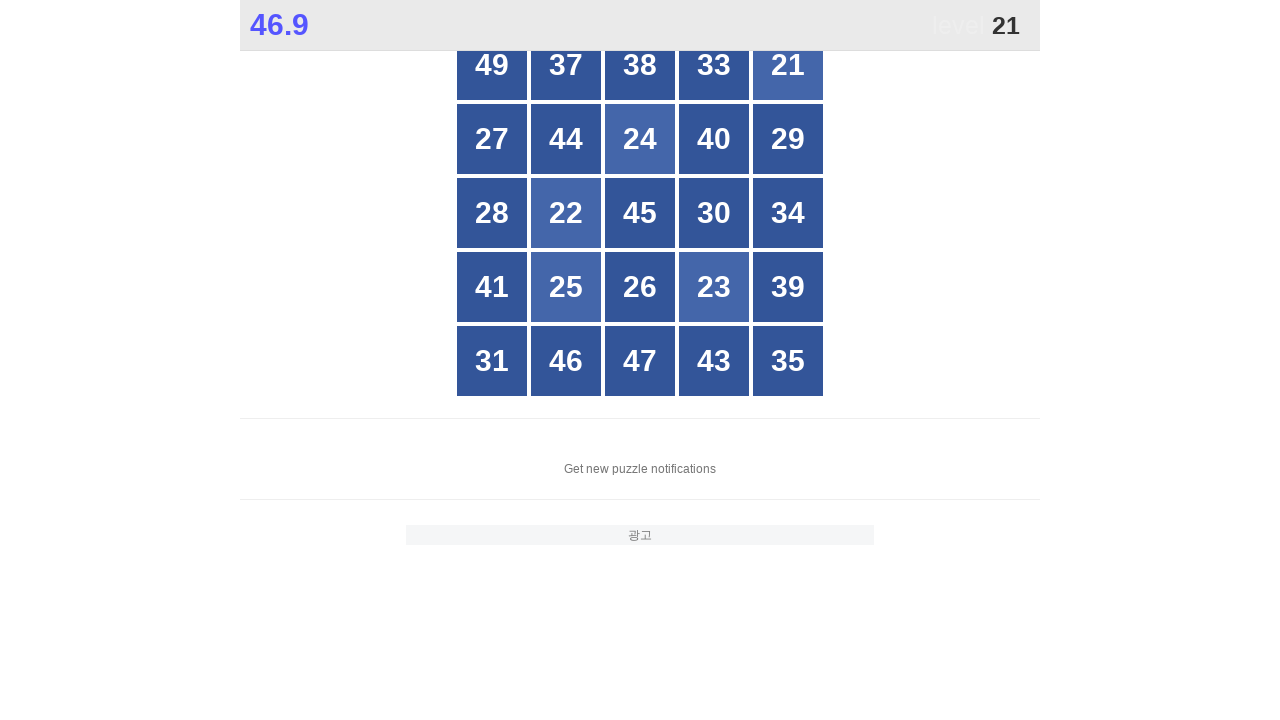

Read button text: 21
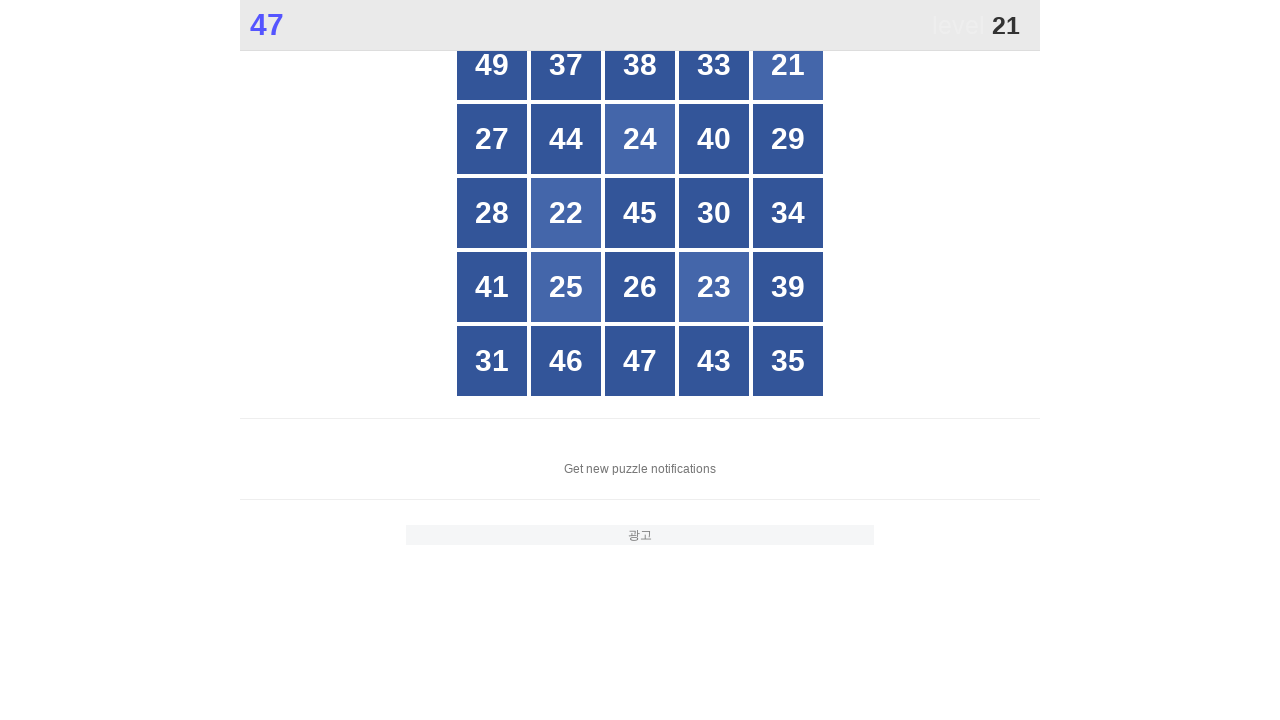

Clicked button with number 21 at (788, 65) on xpath=//*[@id="grid"]/div[*] >> nth=4
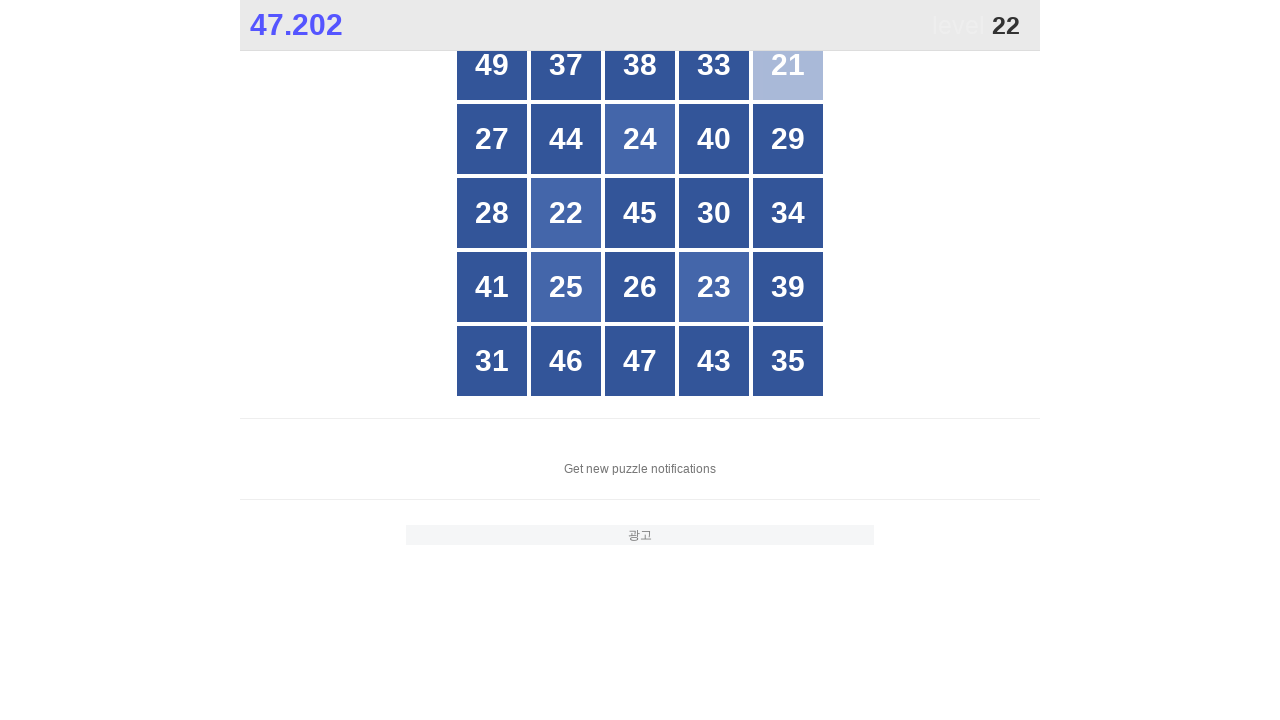

Waited 100ms for game to update after clicking 21
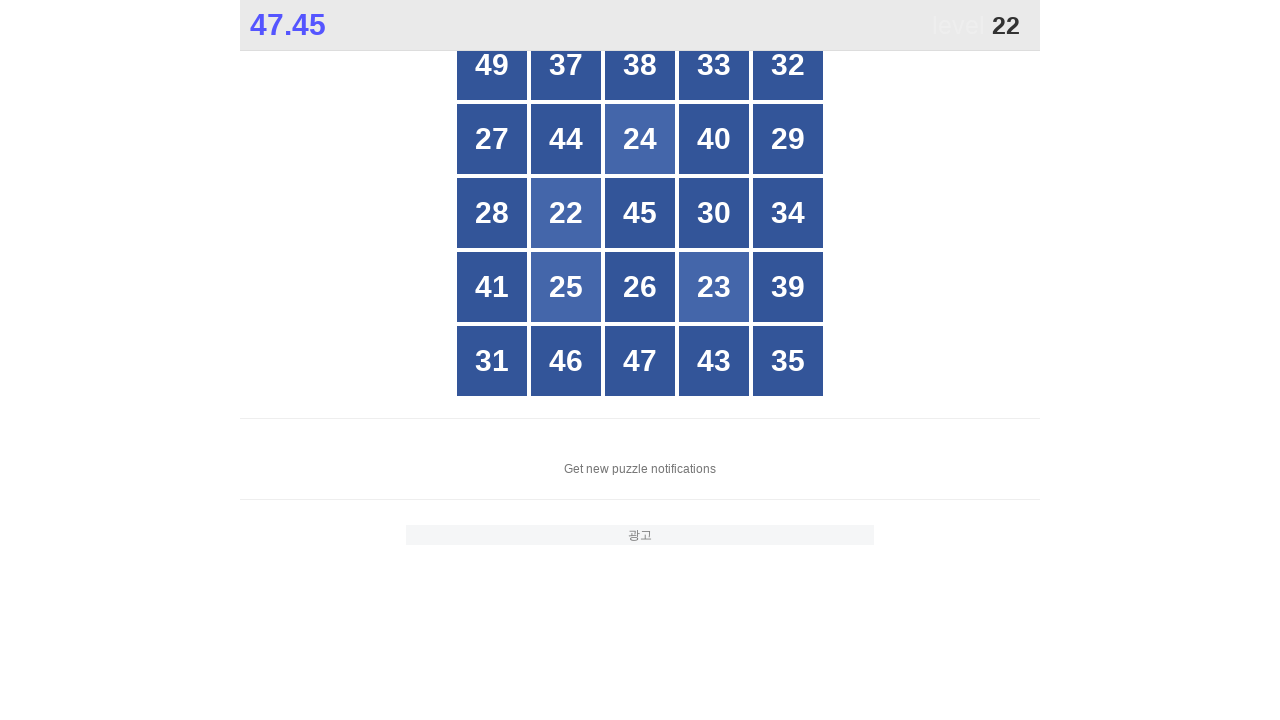

Located all grid buttons to find number 22
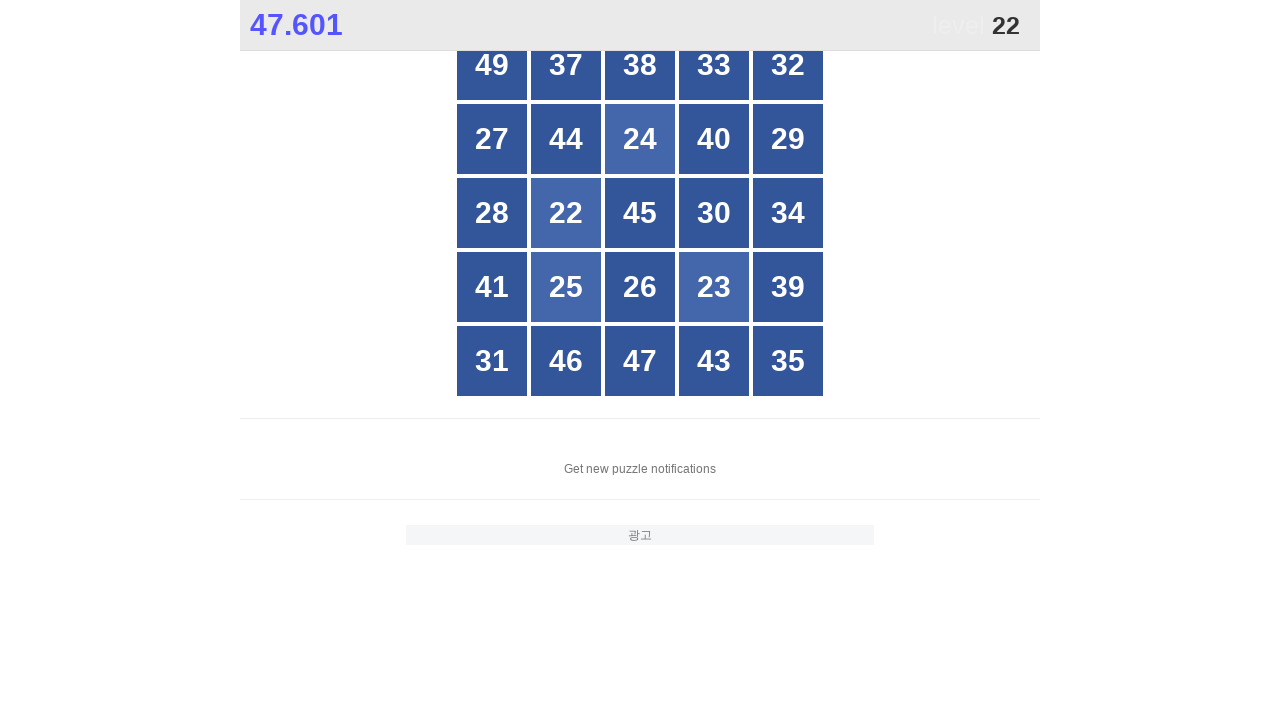

Read button text: 49
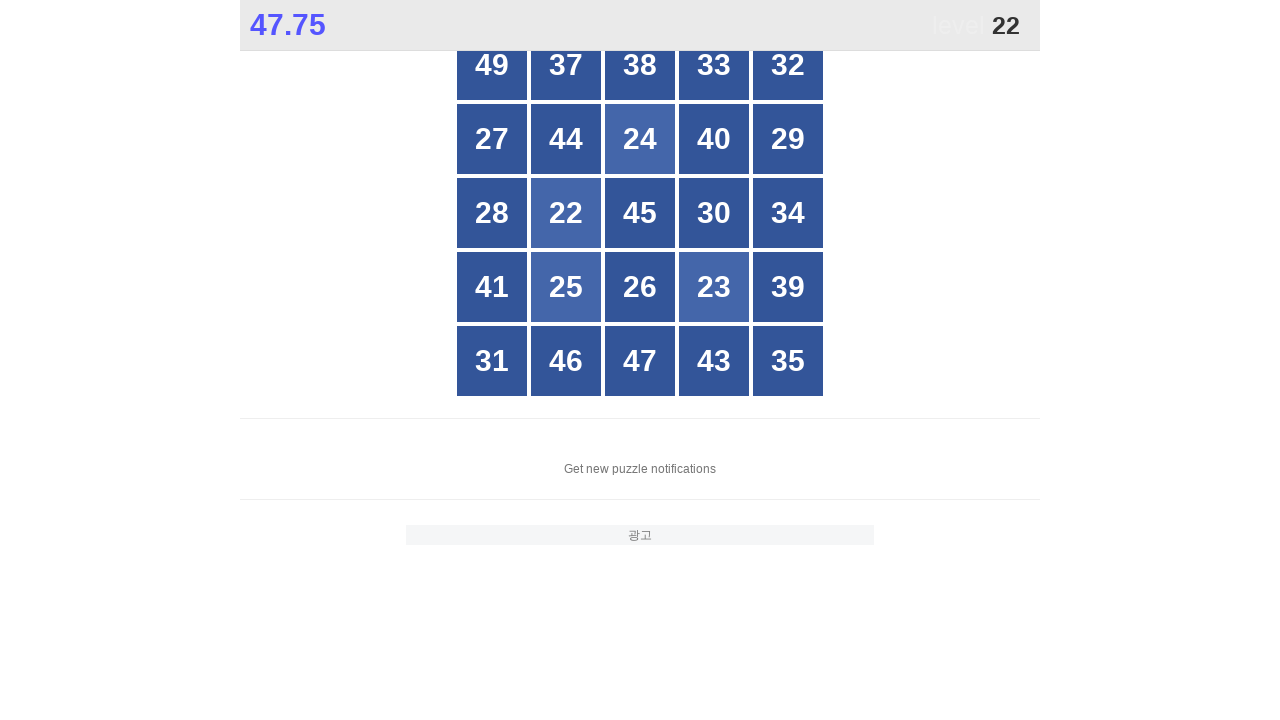

Read button text: 37
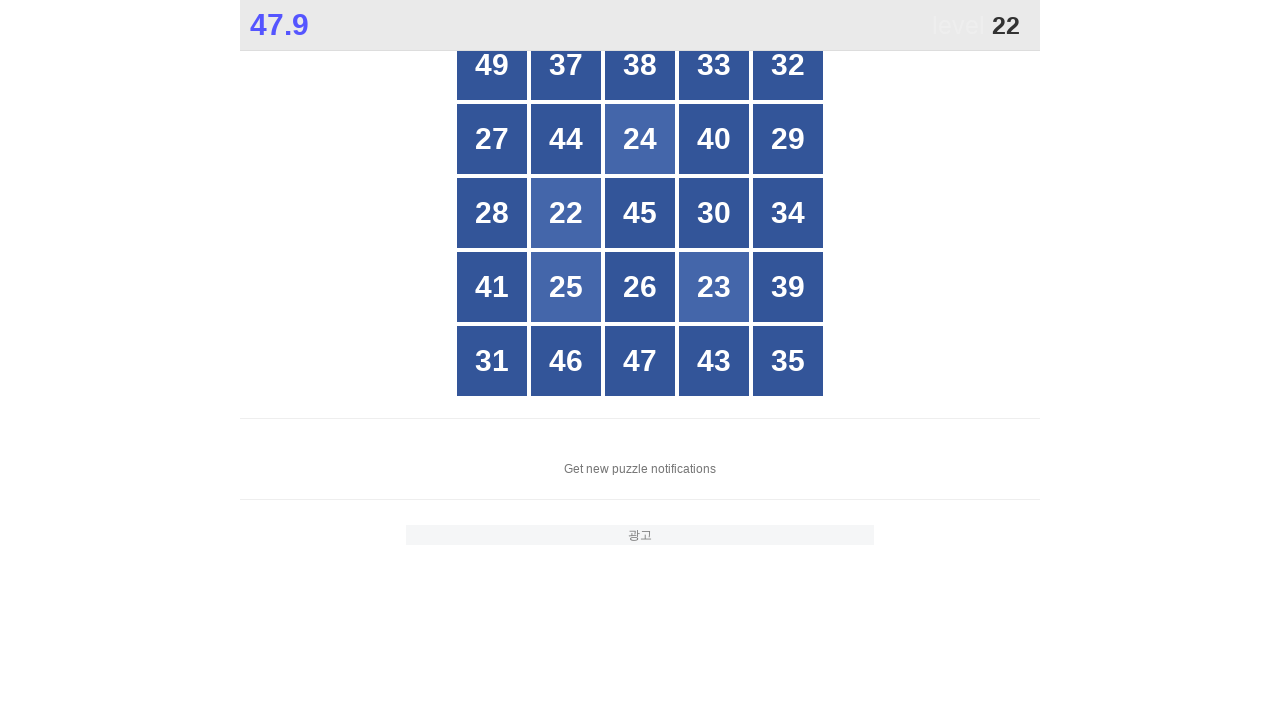

Read button text: 38
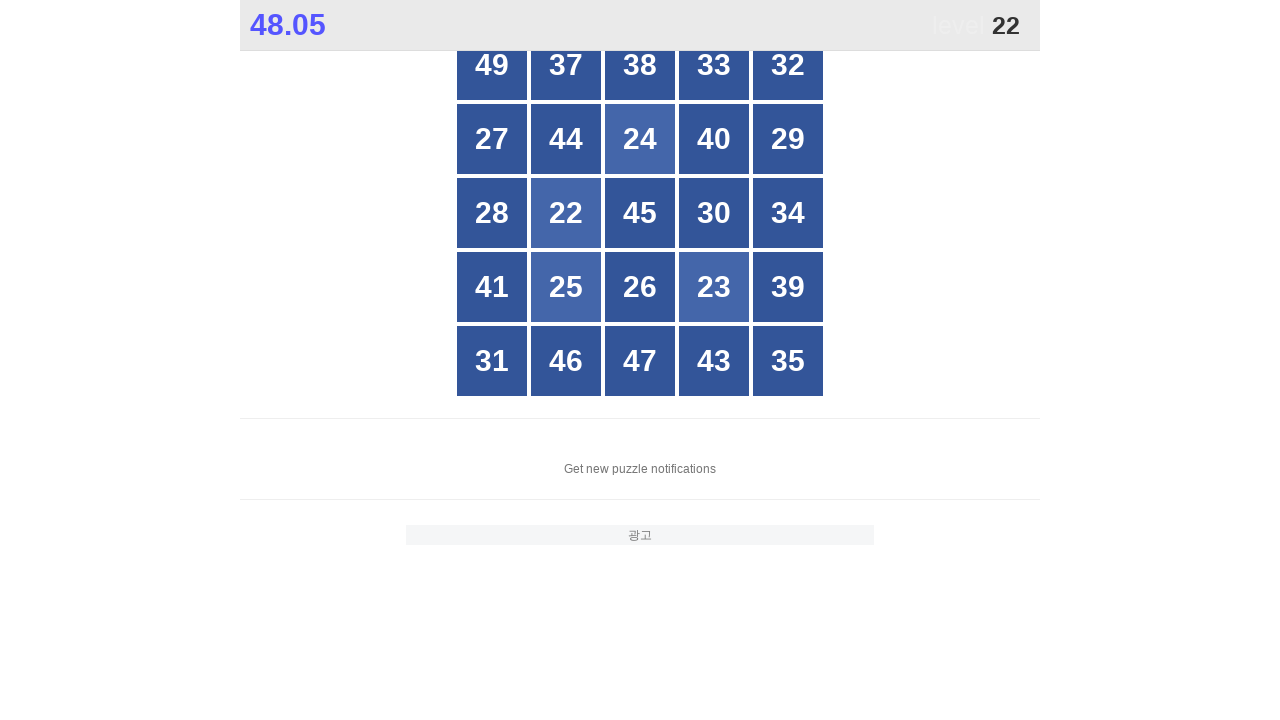

Read button text: 33
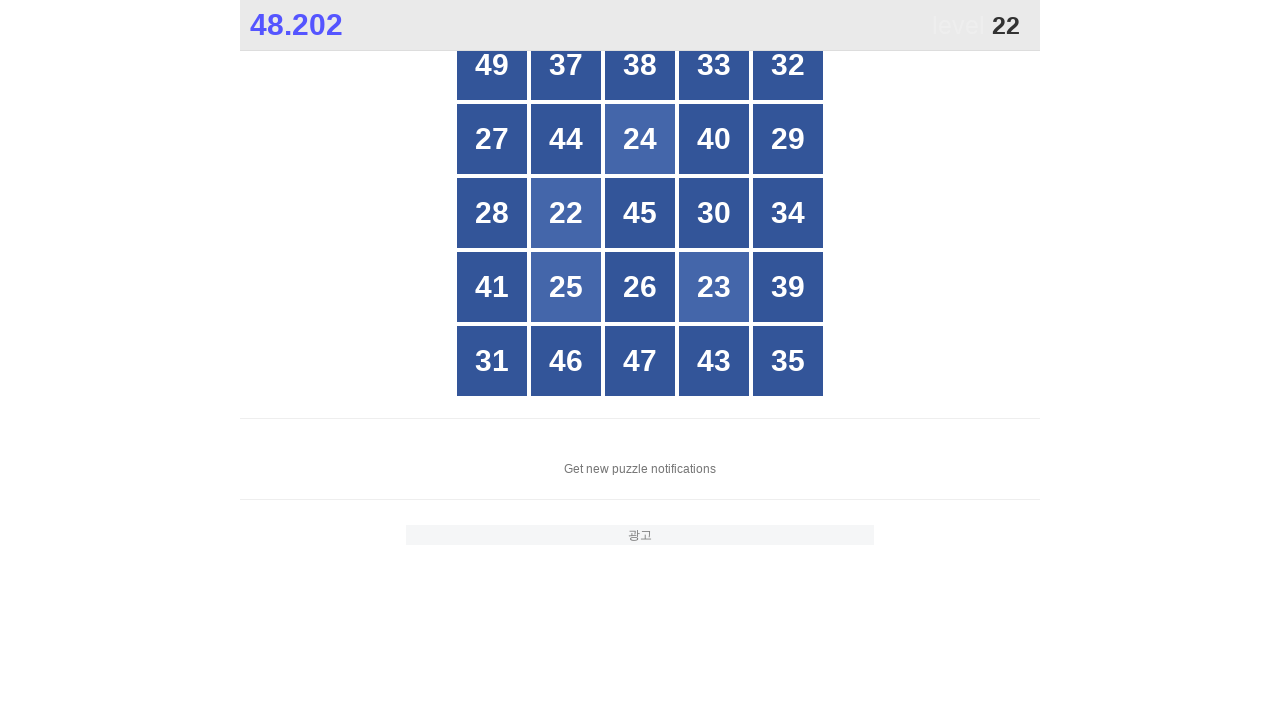

Read button text: 32
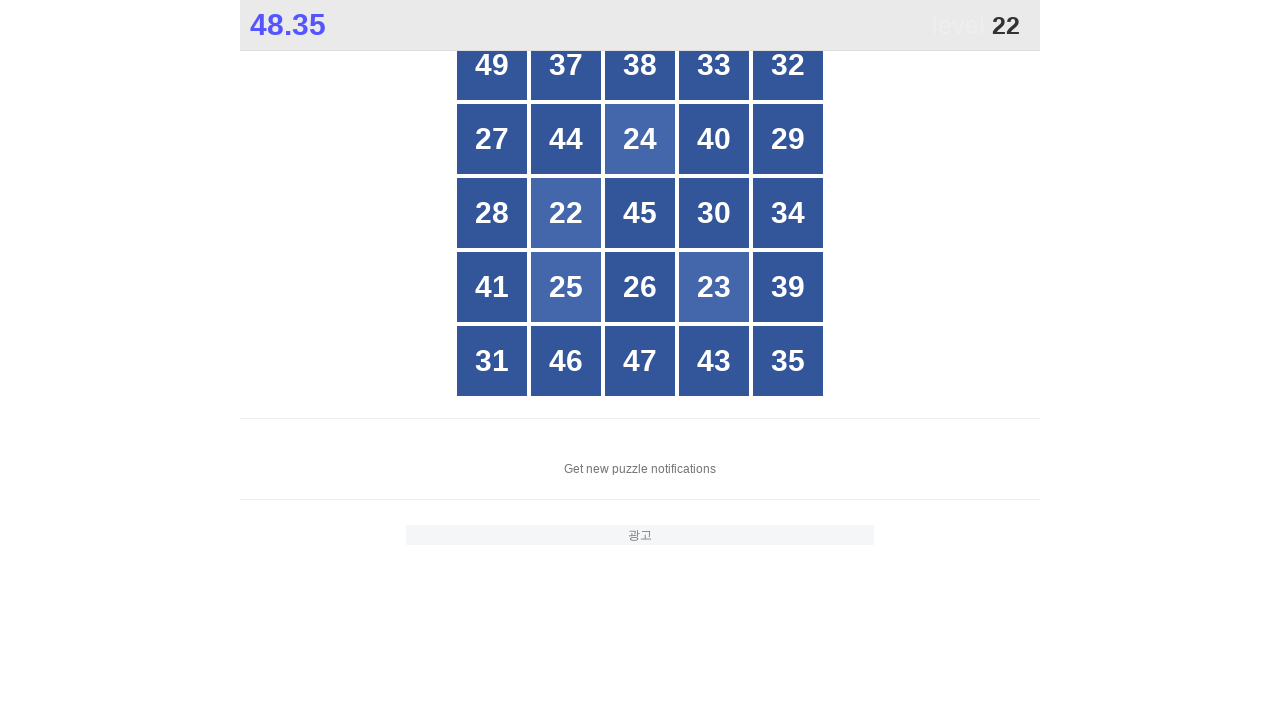

Read button text: 27
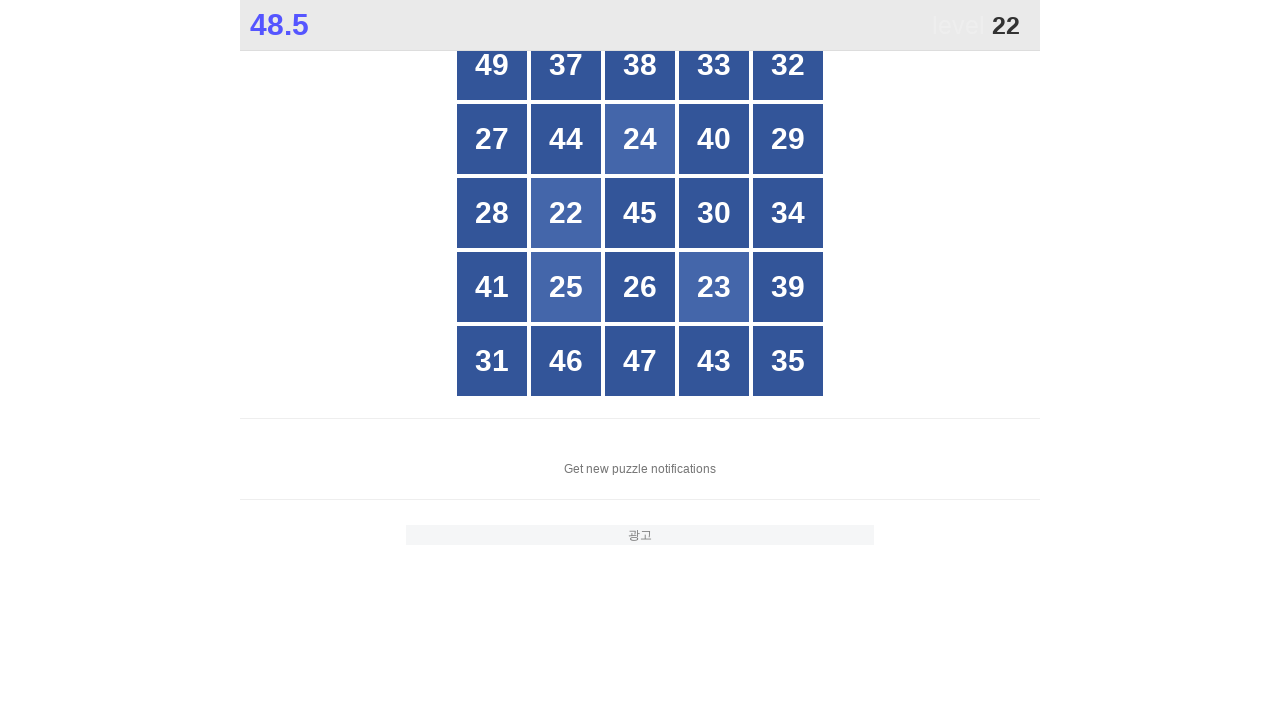

Read button text: 44
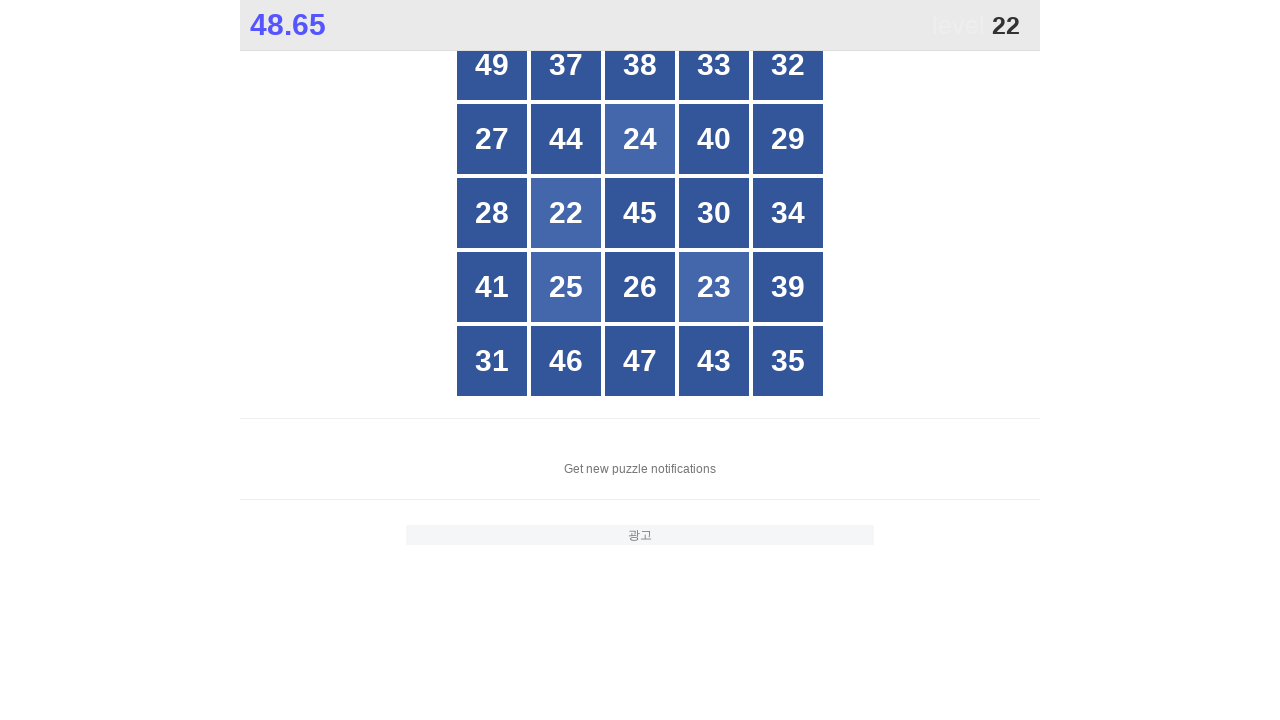

Read button text: 24
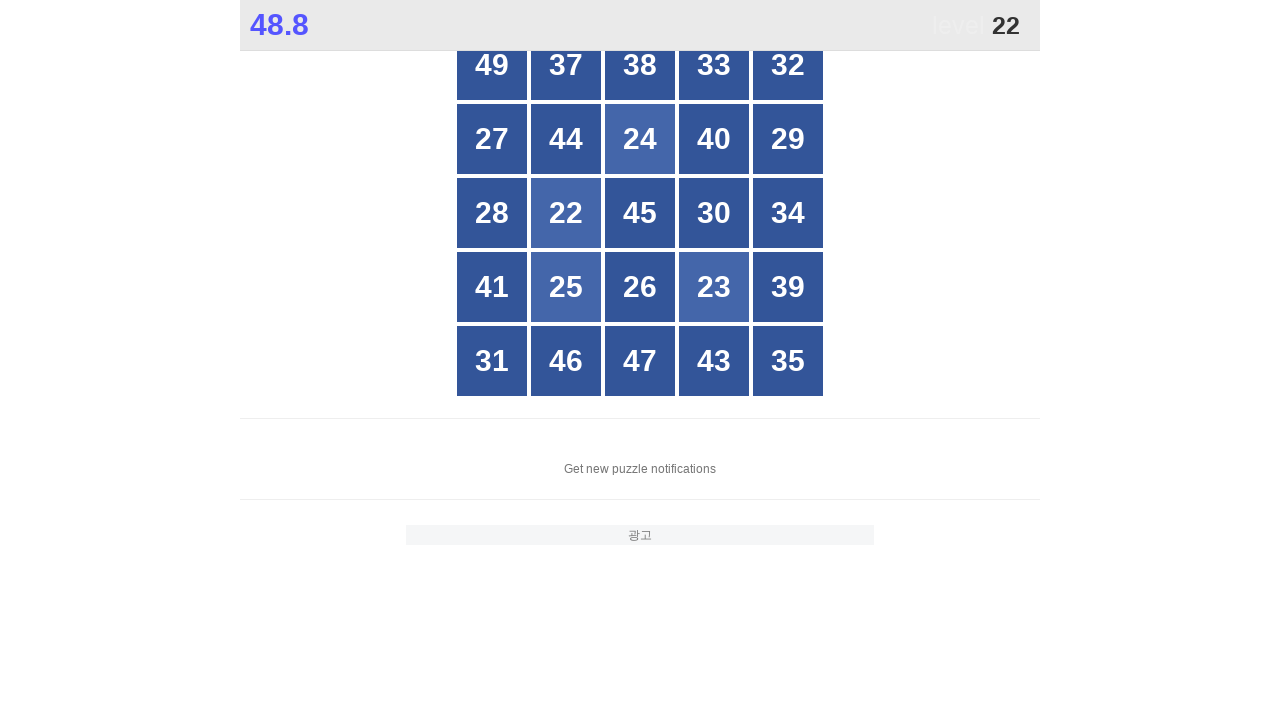

Read button text: 40
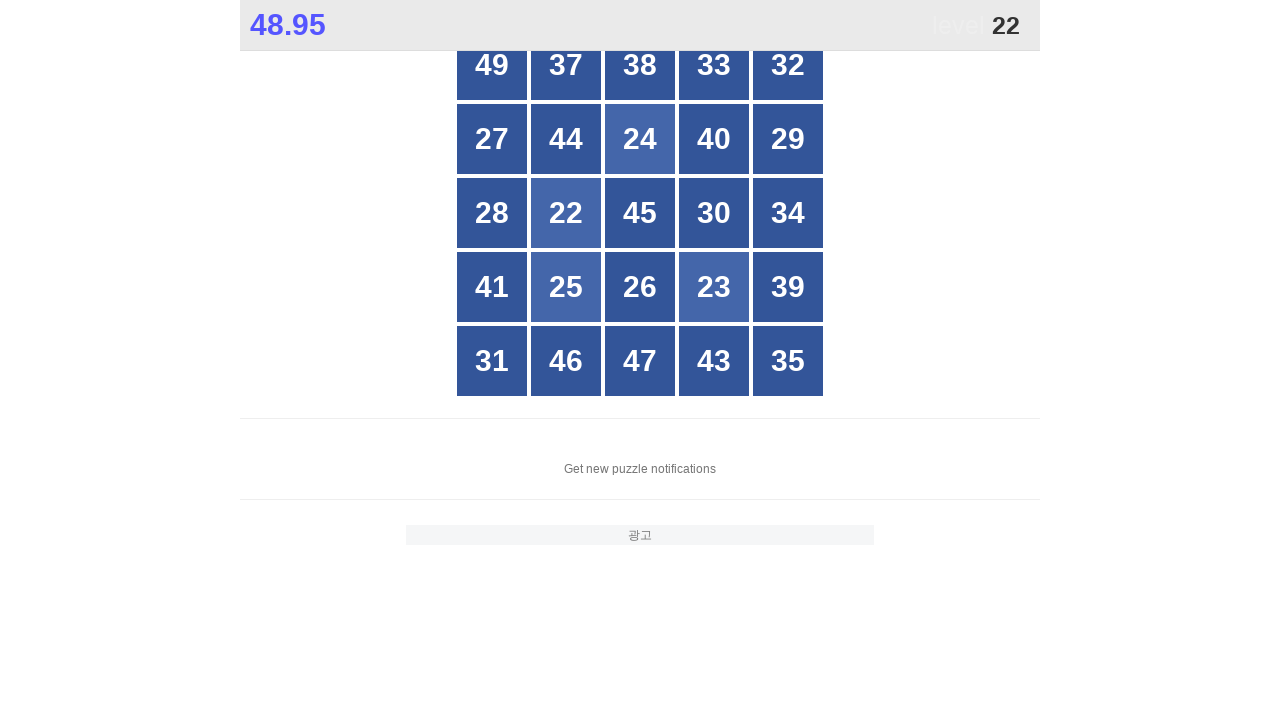

Read button text: 29
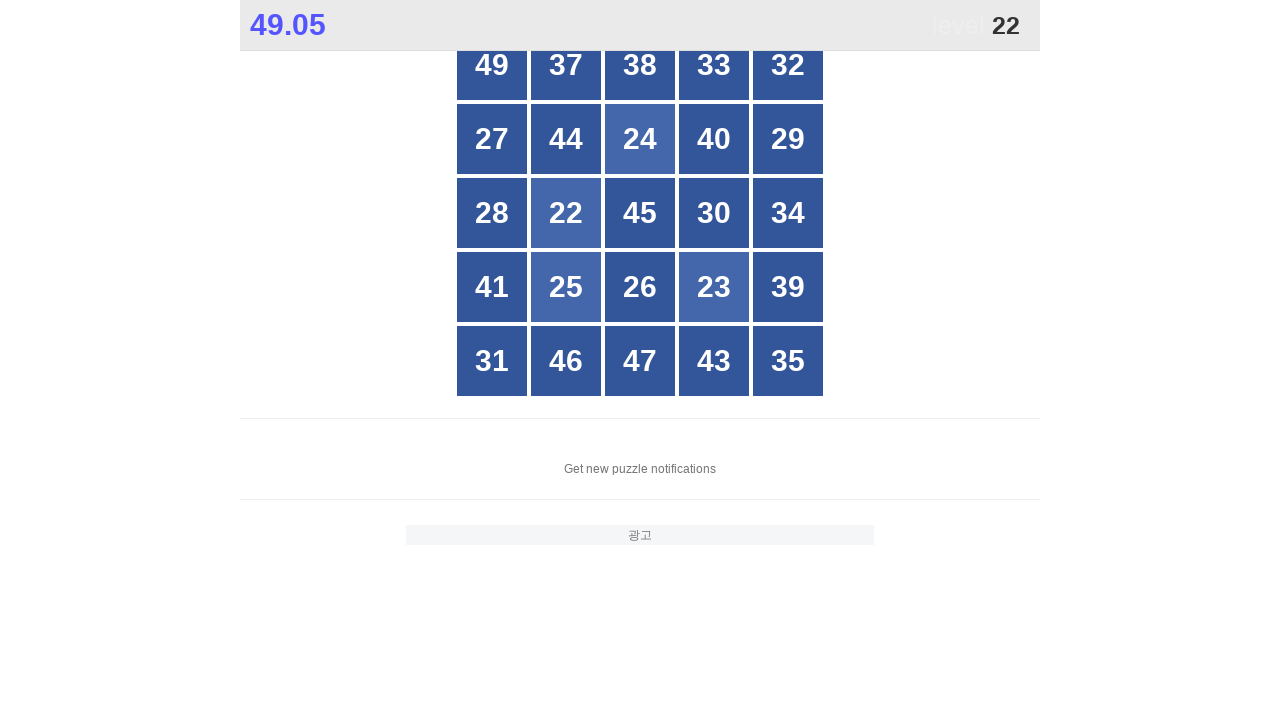

Read button text: 28
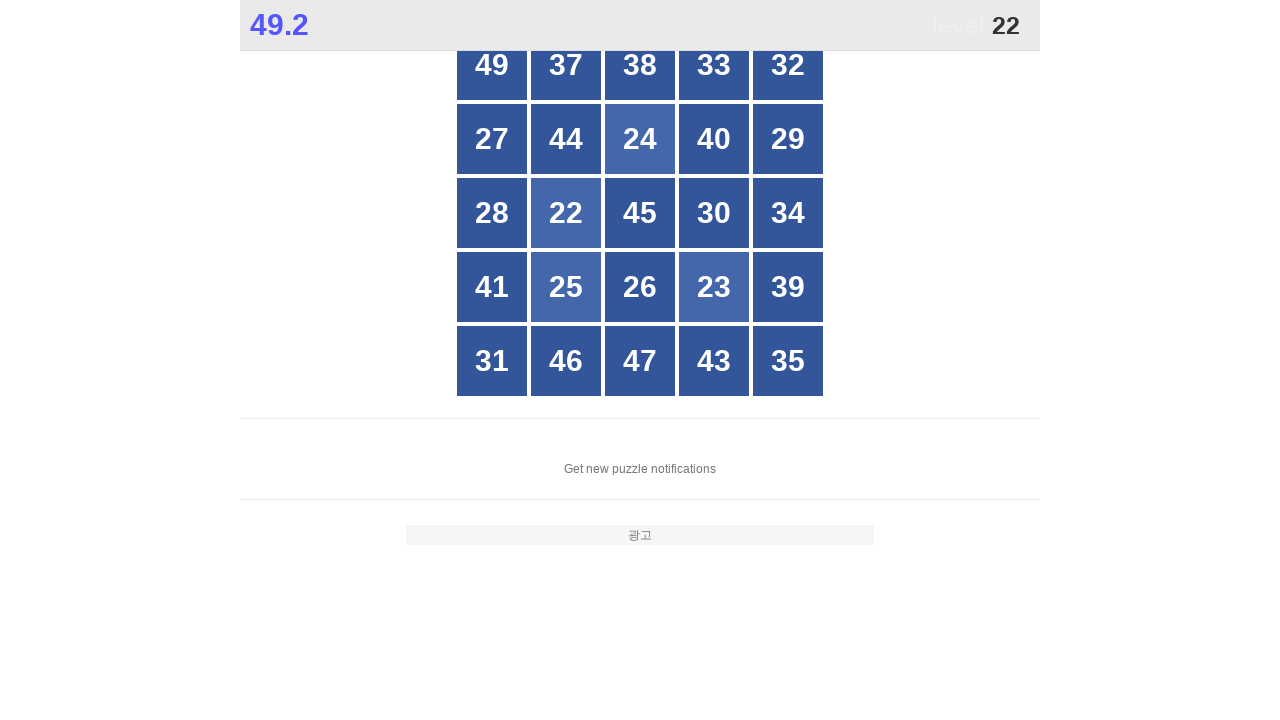

Read button text: 22
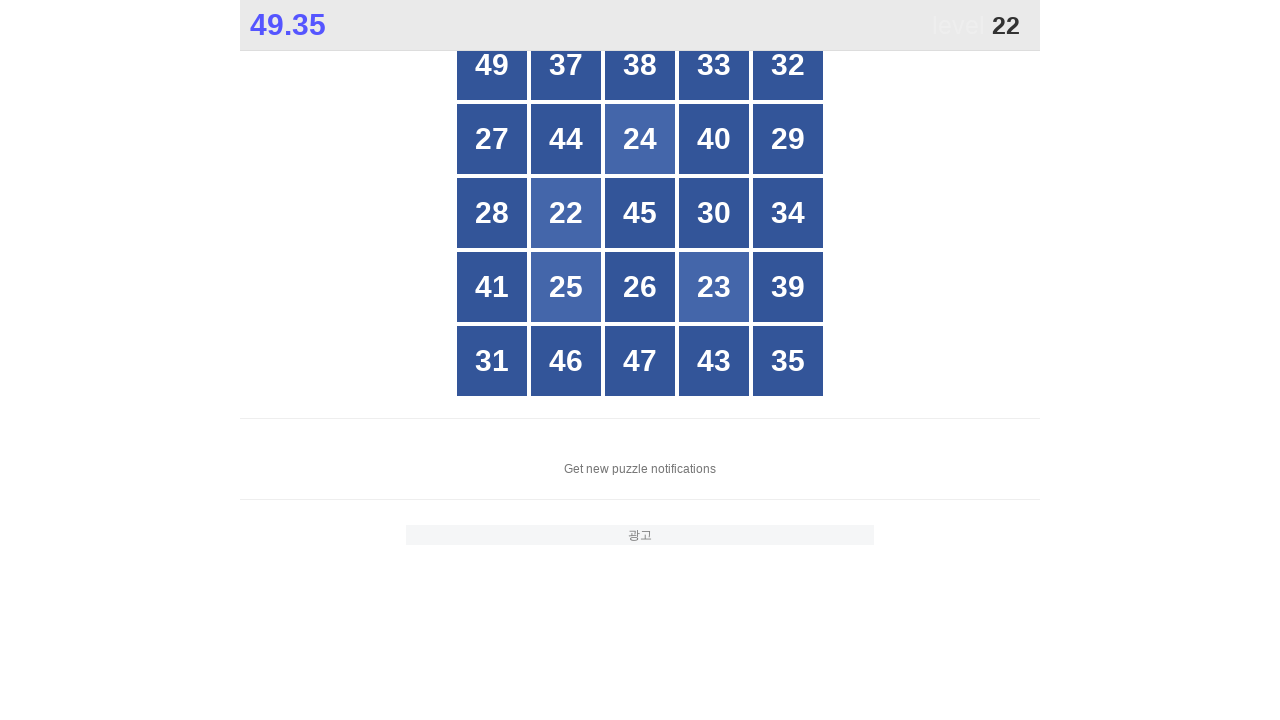

Clicked button with number 22 at (566, 213) on xpath=//*[@id="grid"]/div[*] >> nth=11
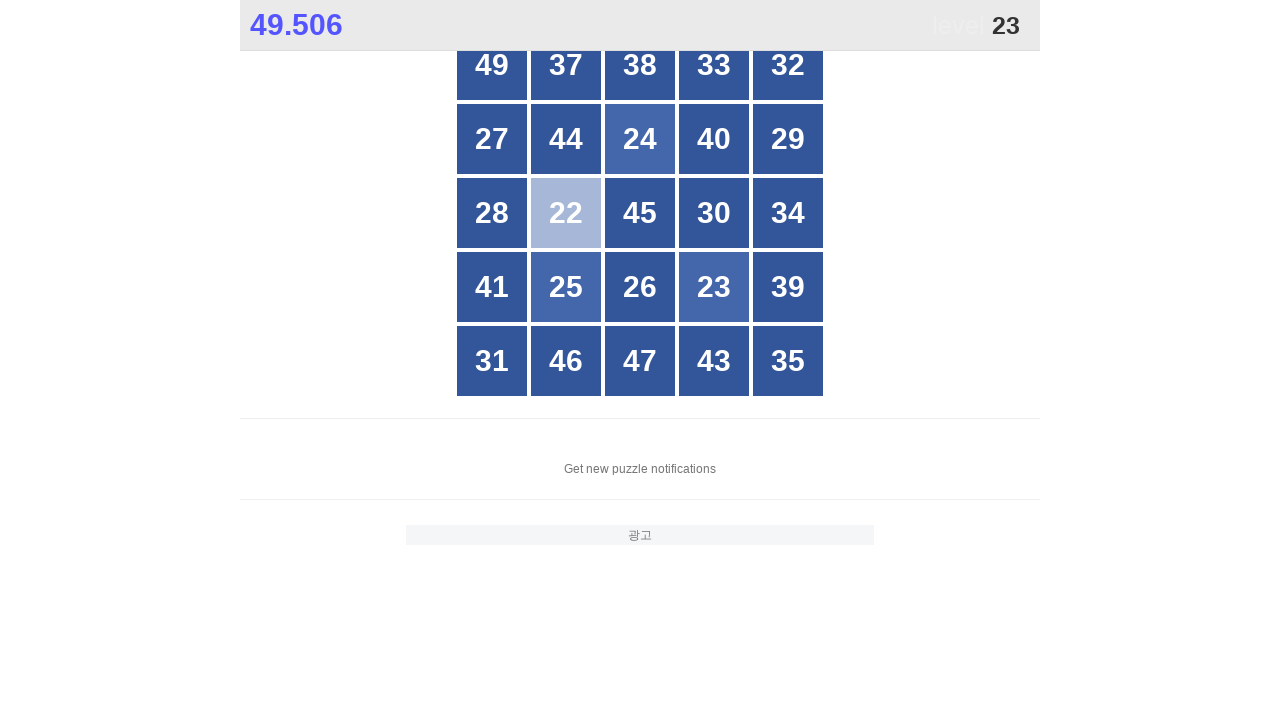

Waited 100ms for game to update after clicking 22
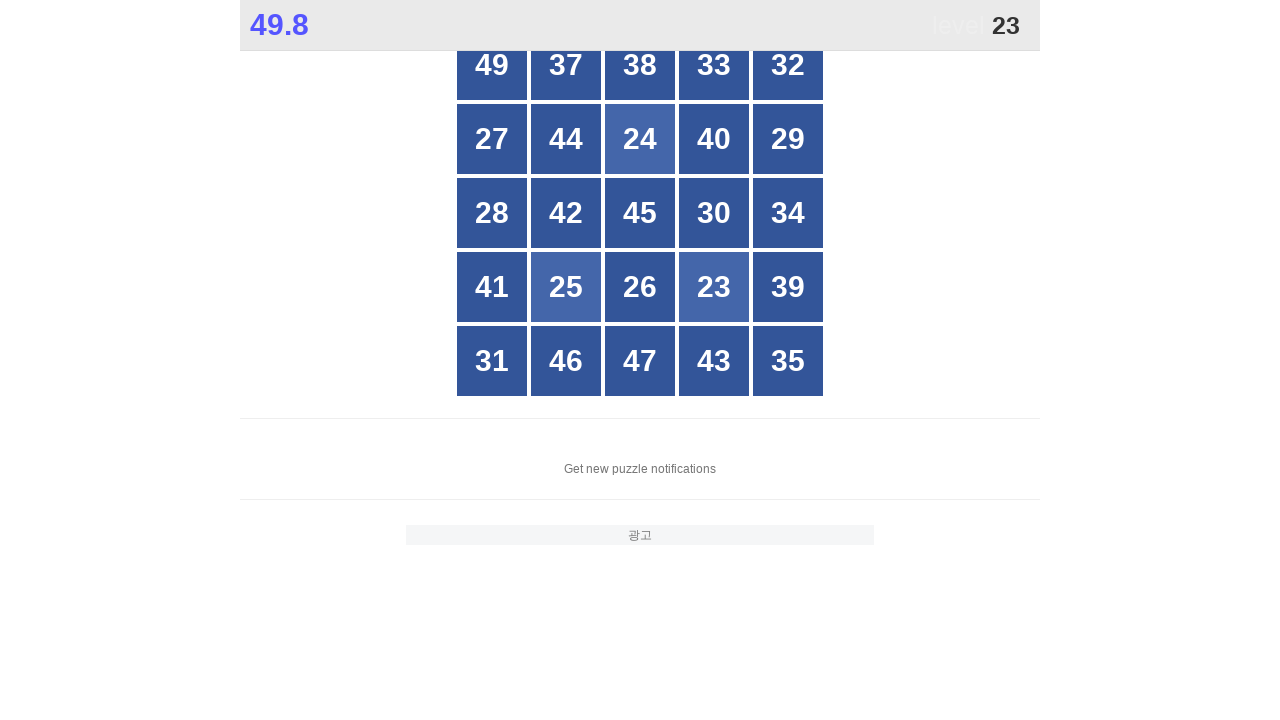

Located all grid buttons to find number 23
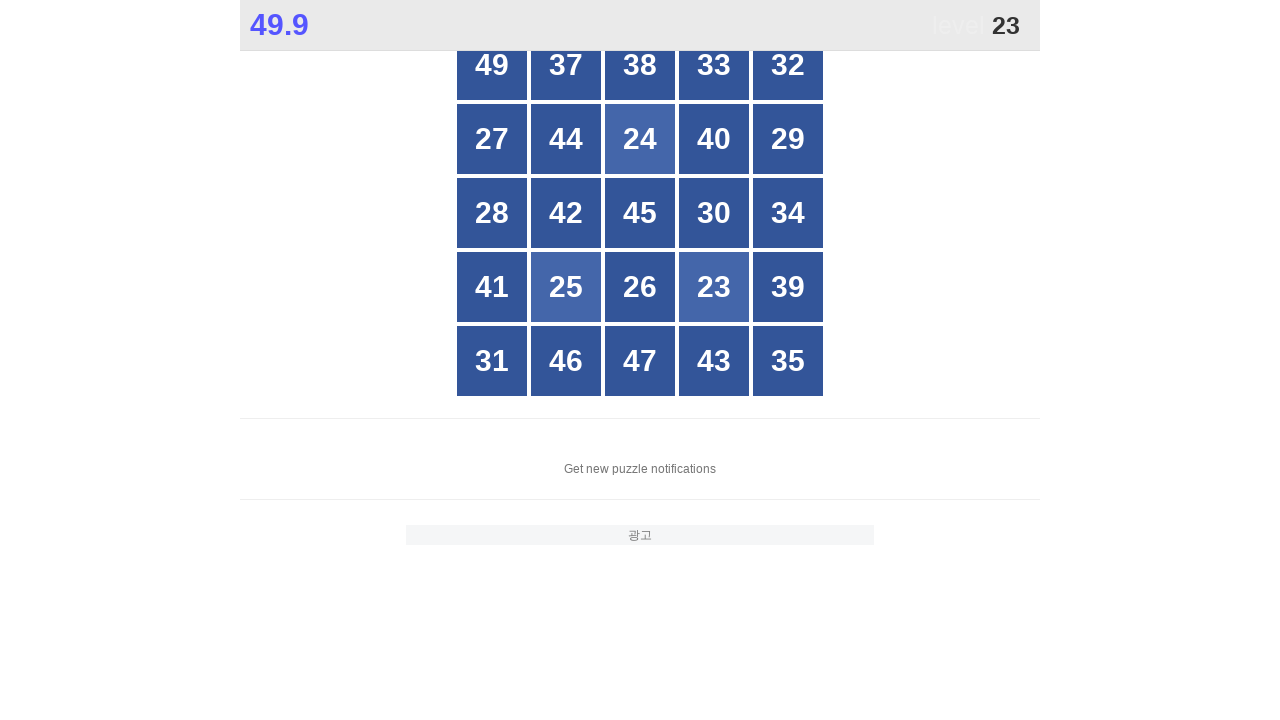

Read button text: 49
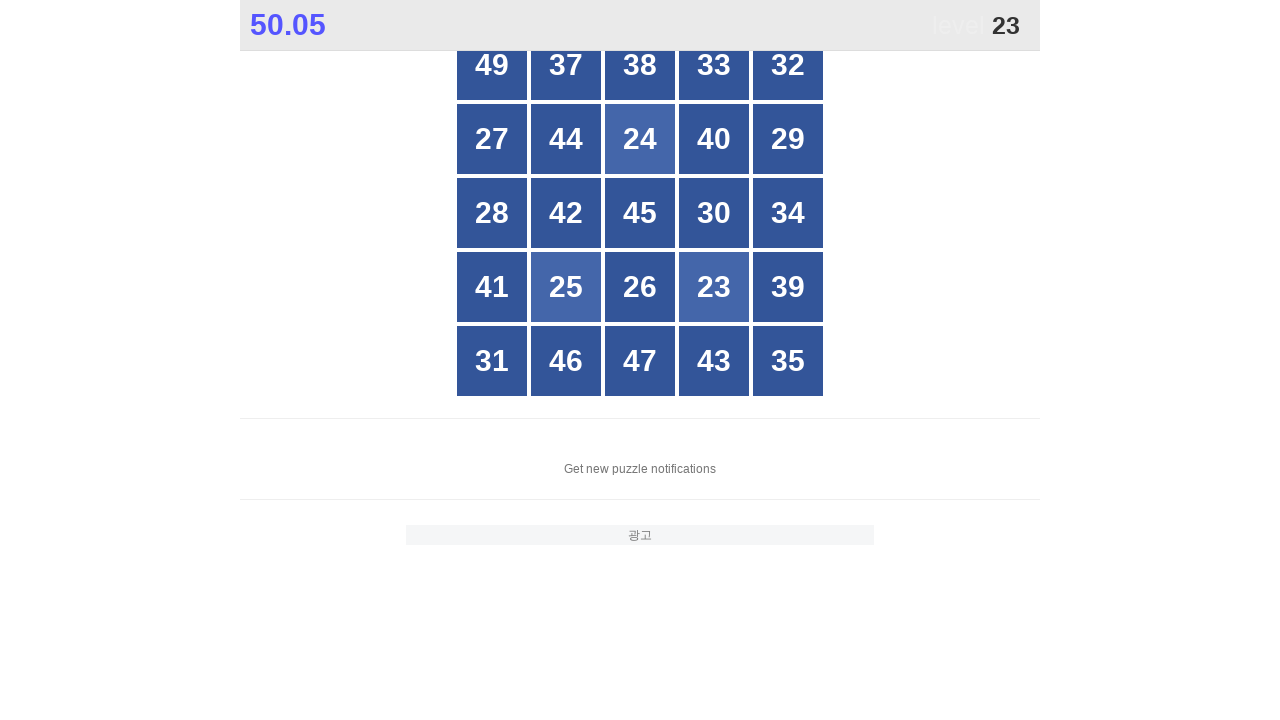

Read button text: 37
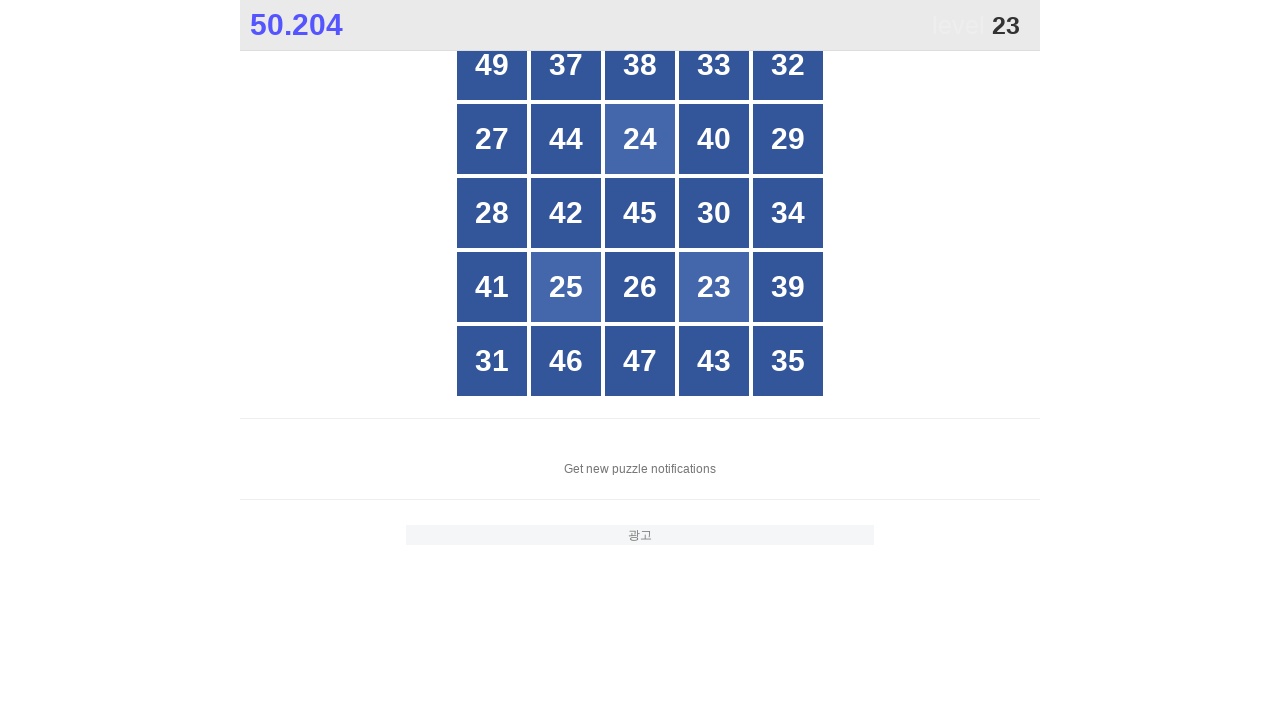

Read button text: 38
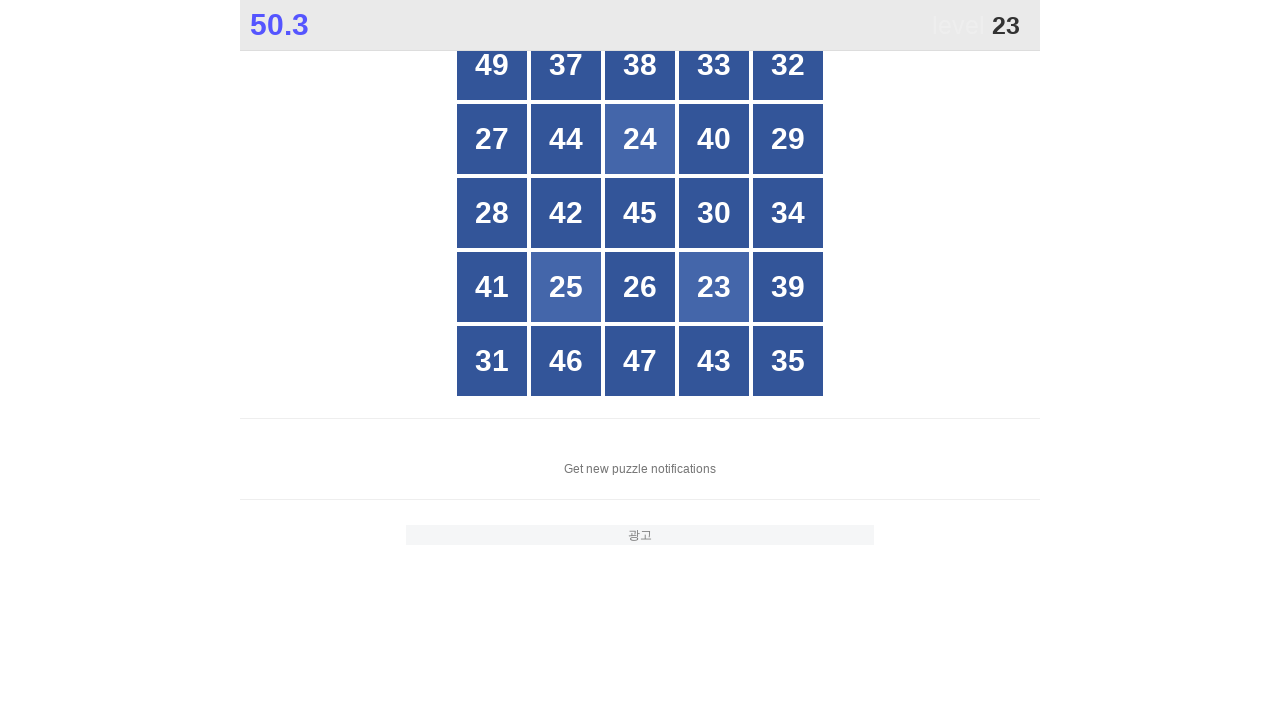

Read button text: 33
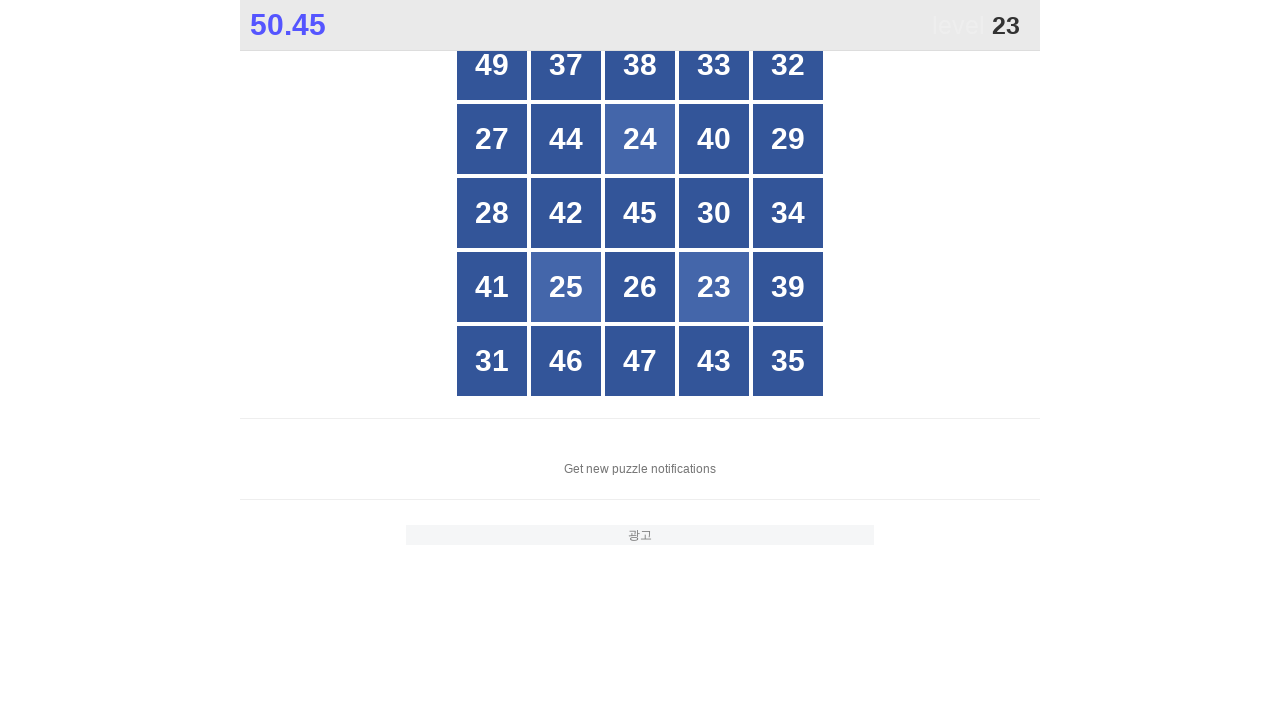

Read button text: 32
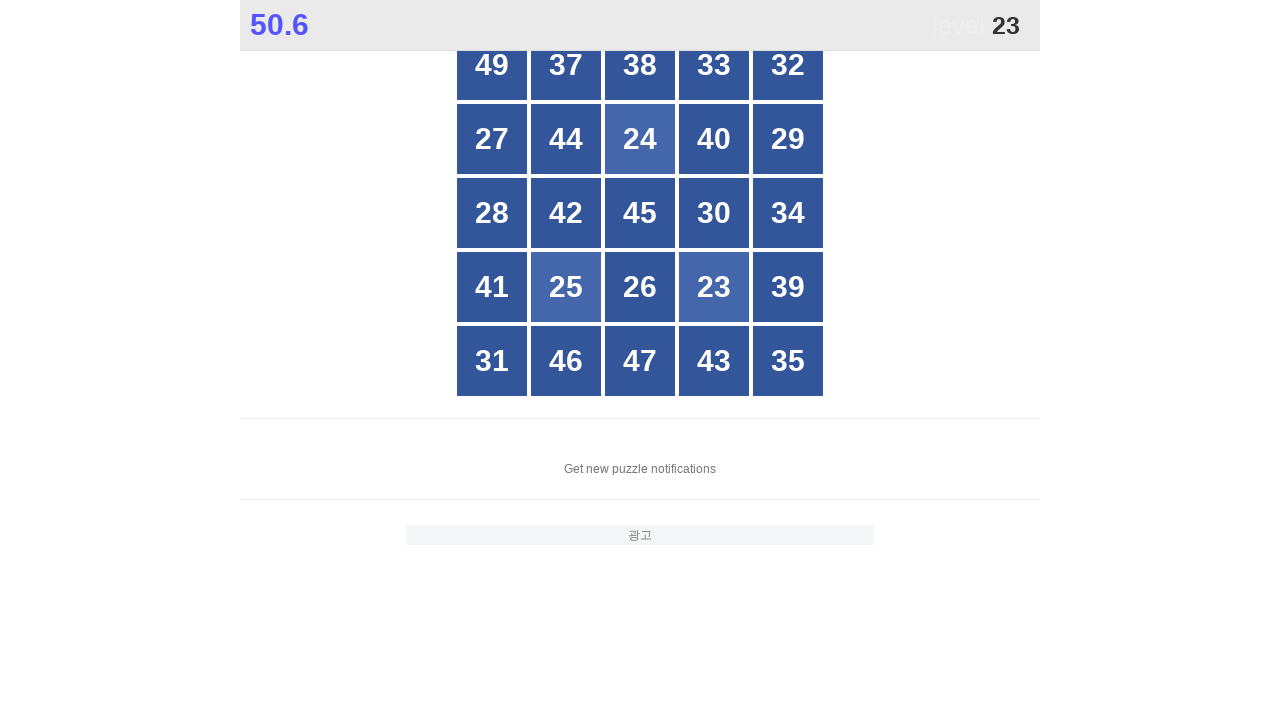

Read button text: 27
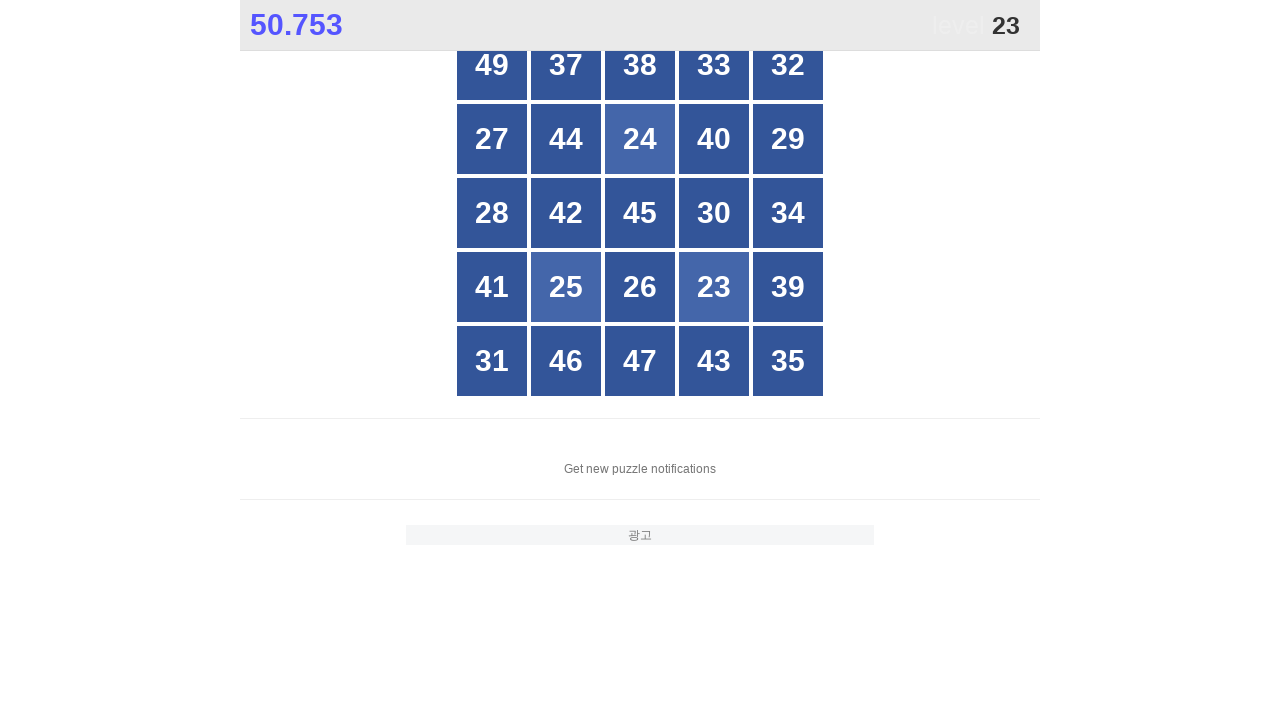

Read button text: 44
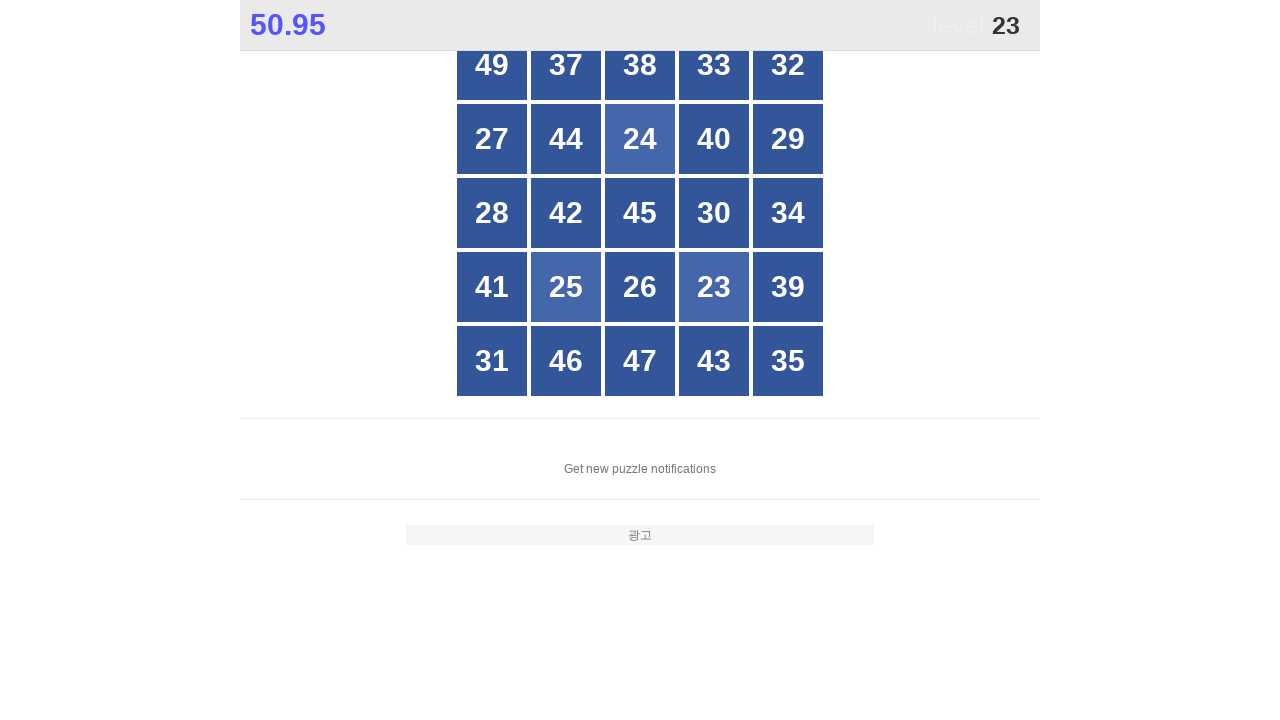

Read button text: 24
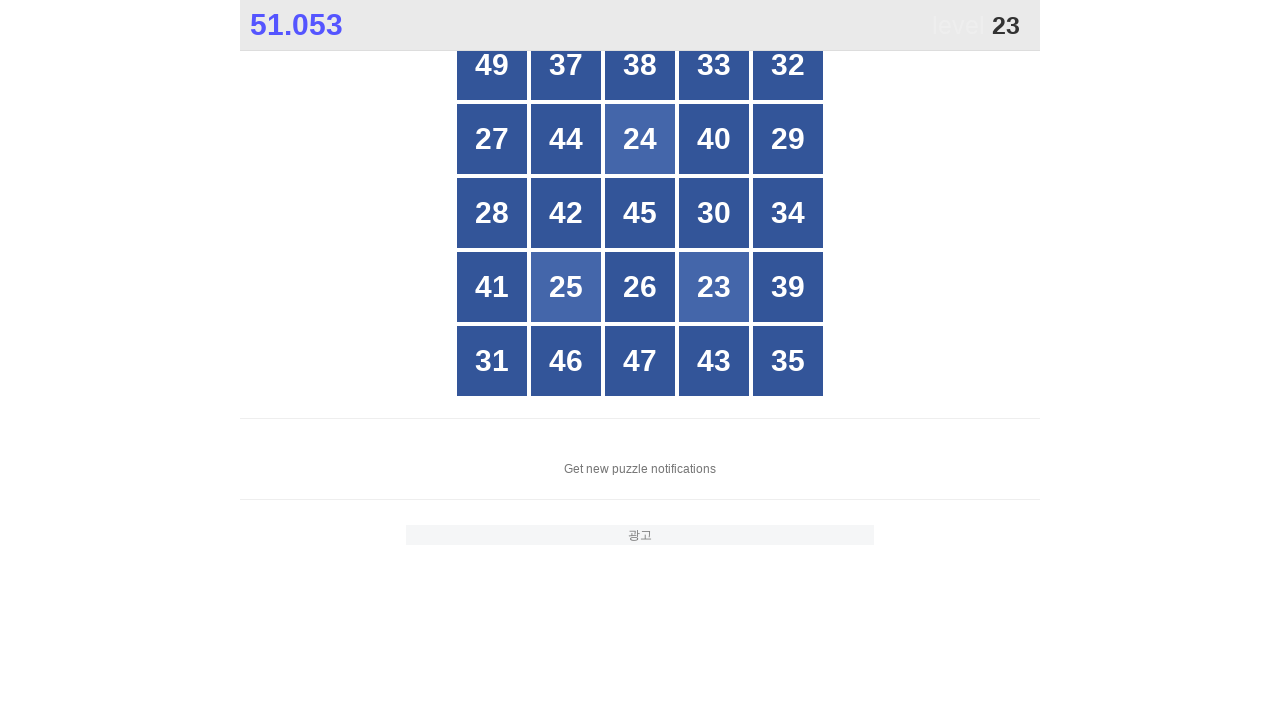

Read button text: 40
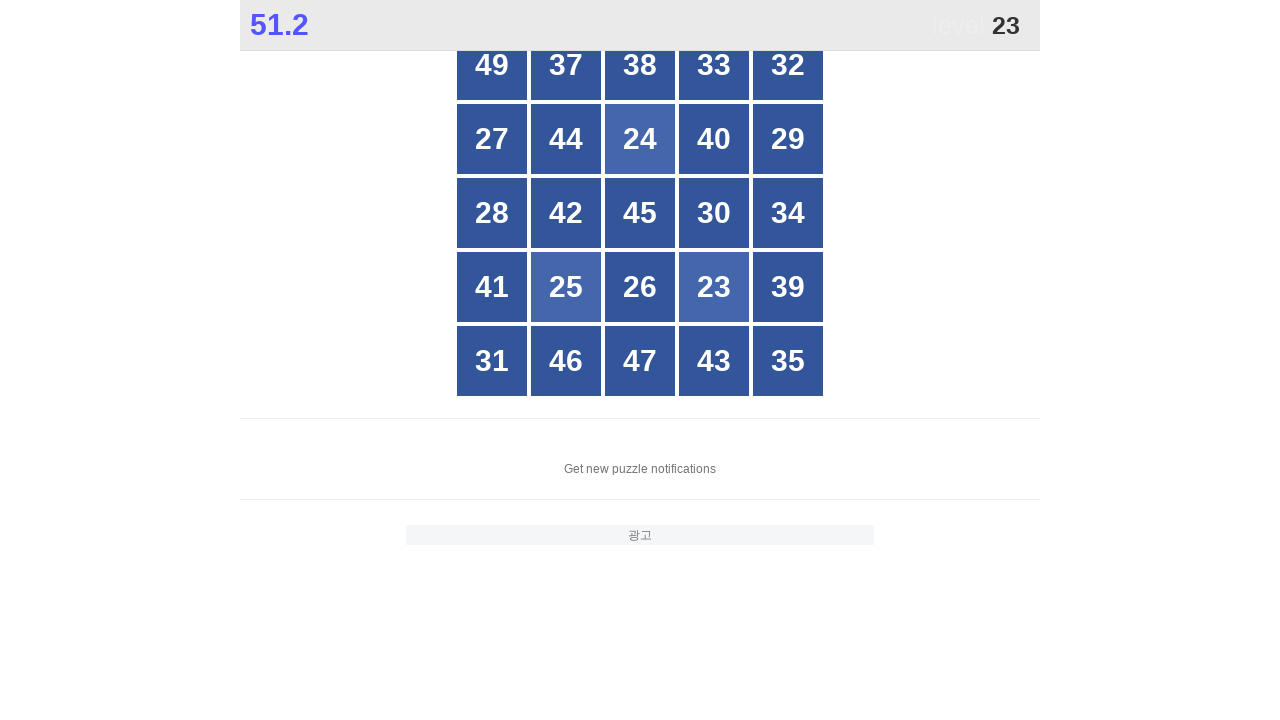

Read button text: 29
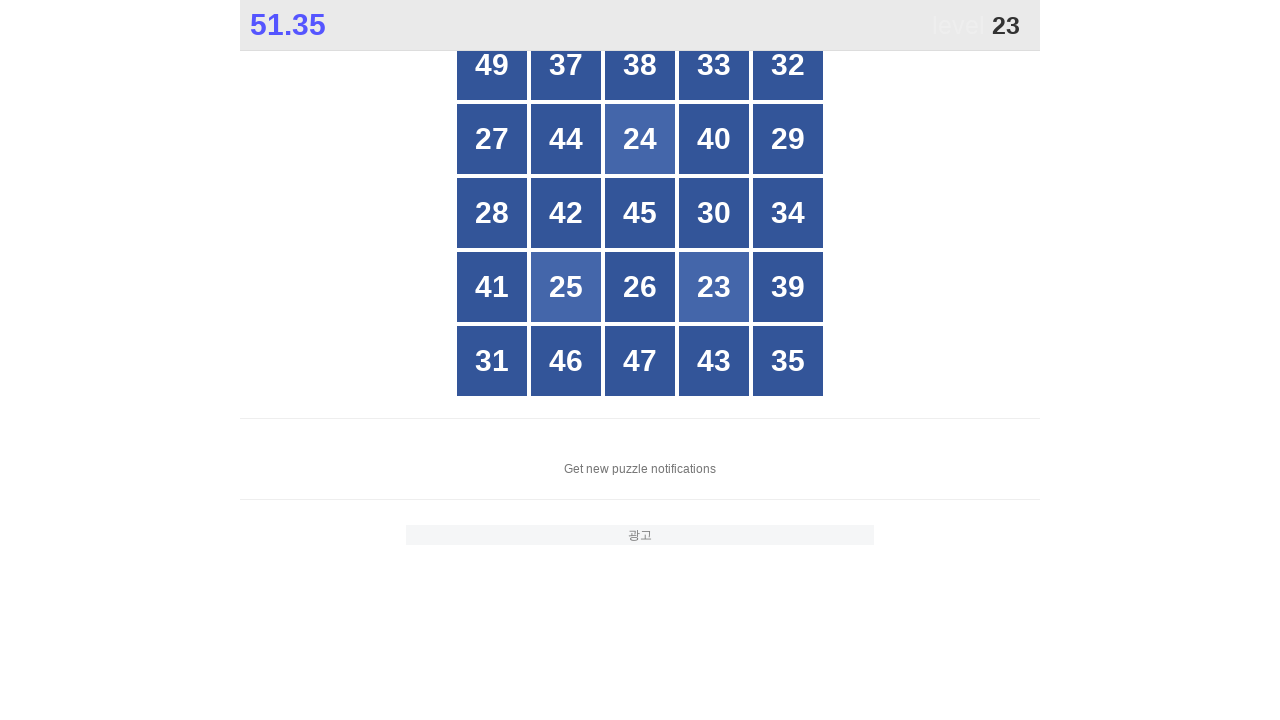

Read button text: 28
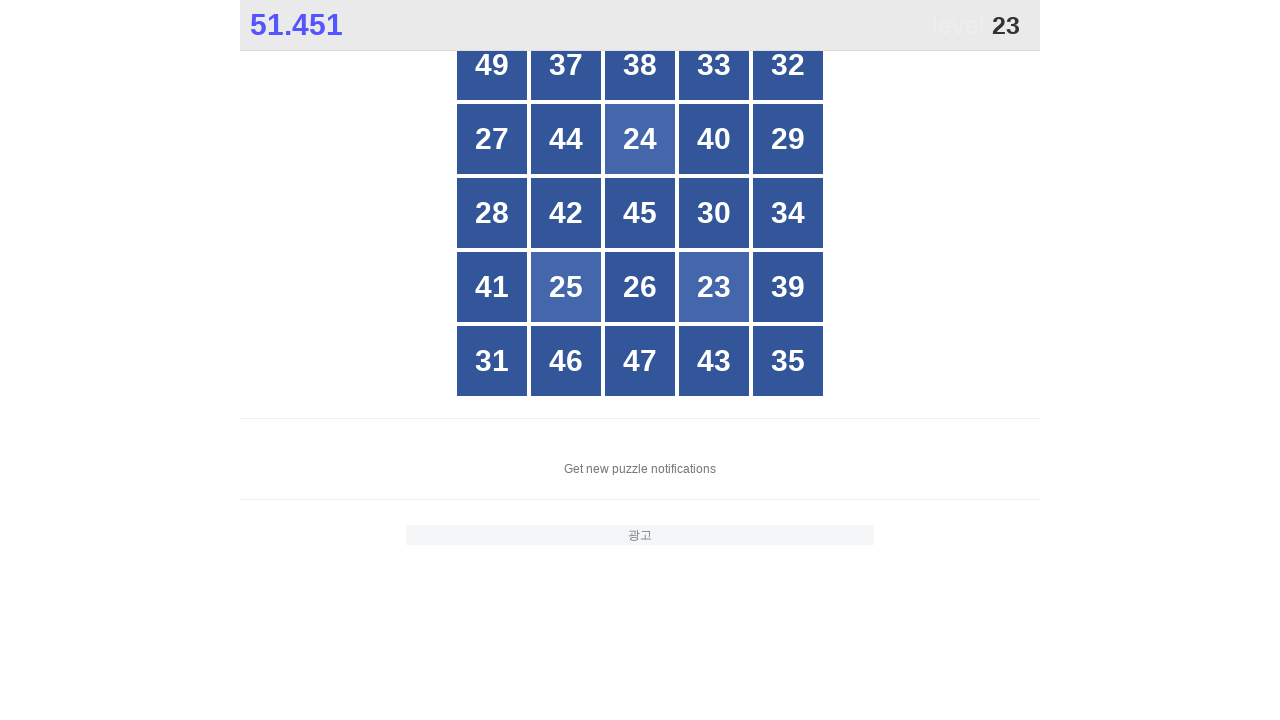

Read button text: 42
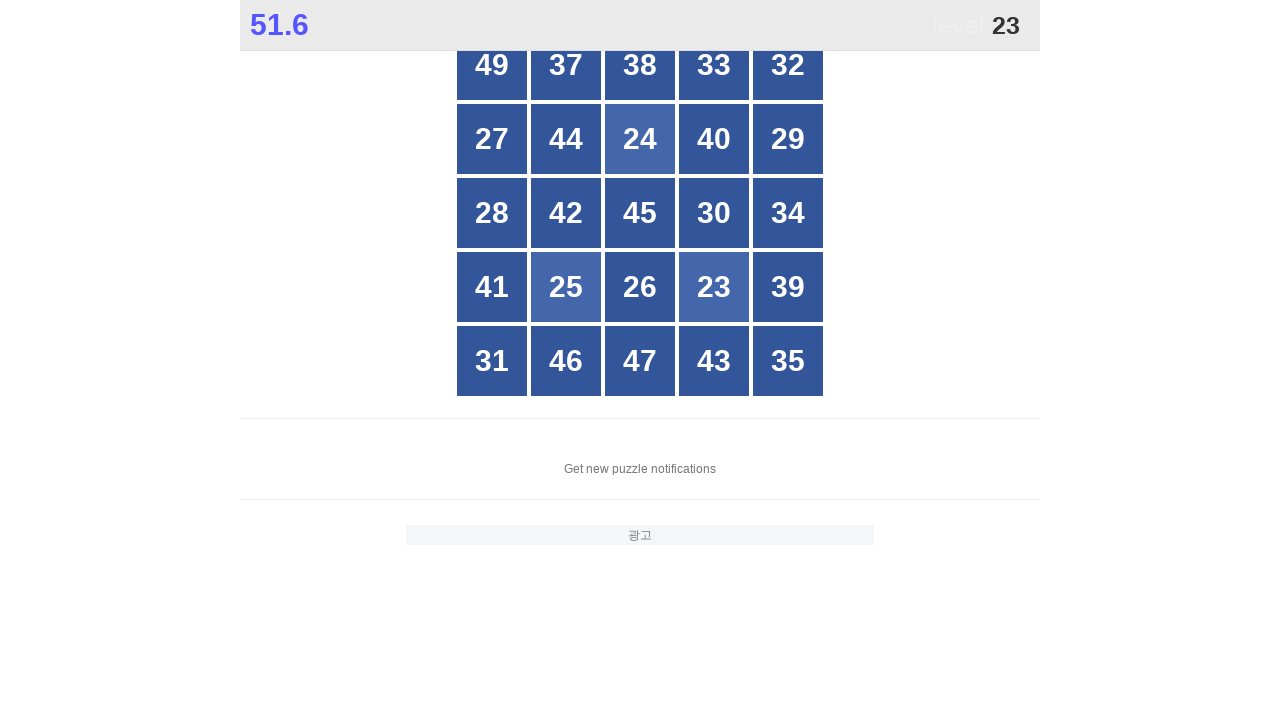

Read button text: 45
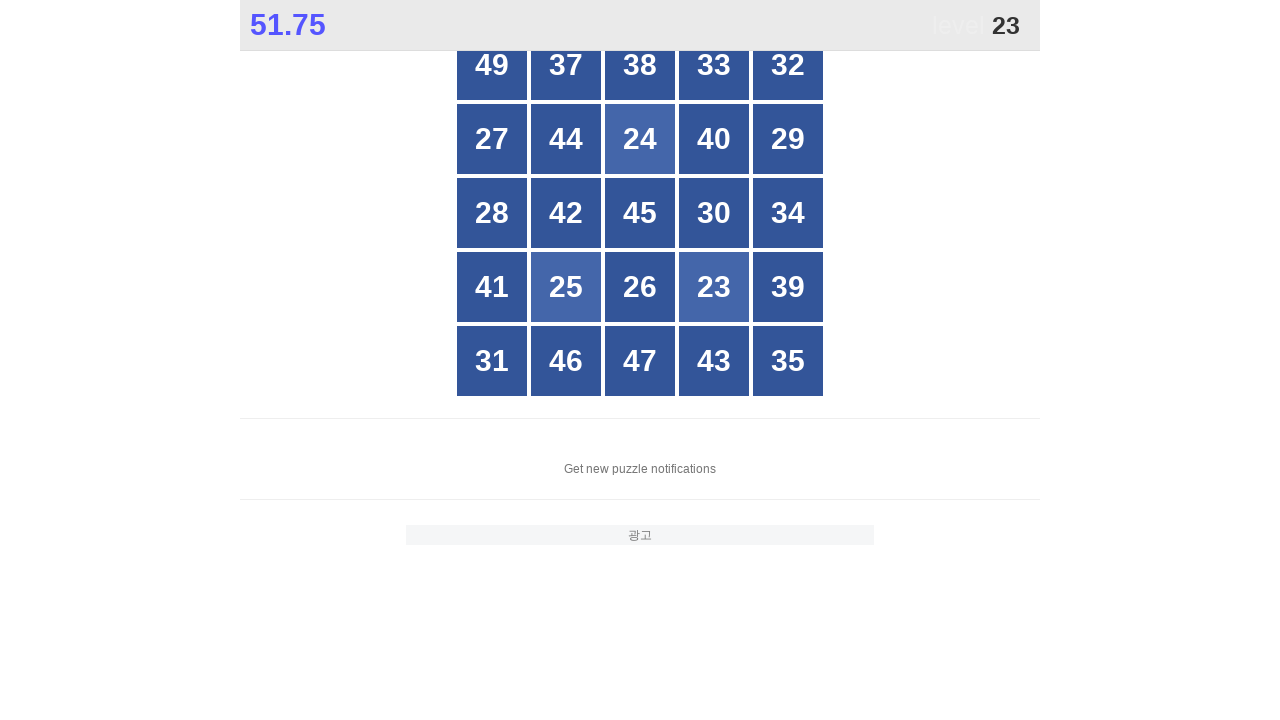

Read button text: 30
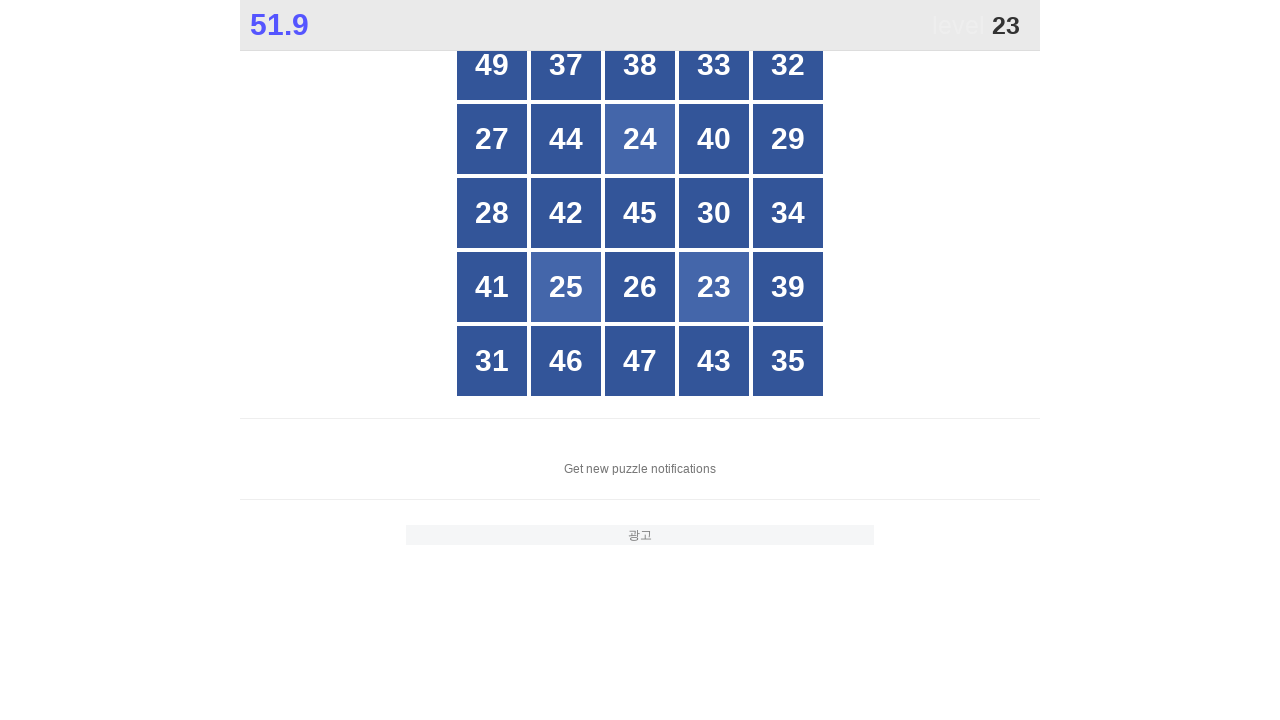

Read button text: 34
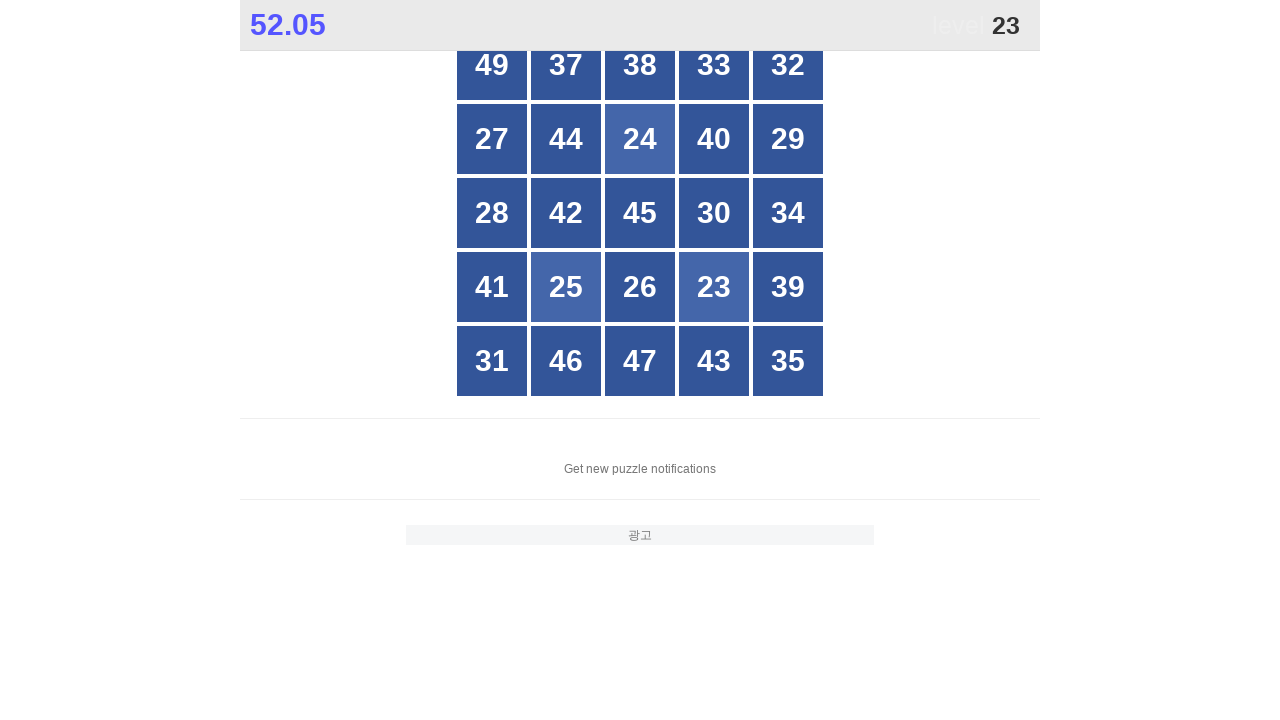

Read button text: 41
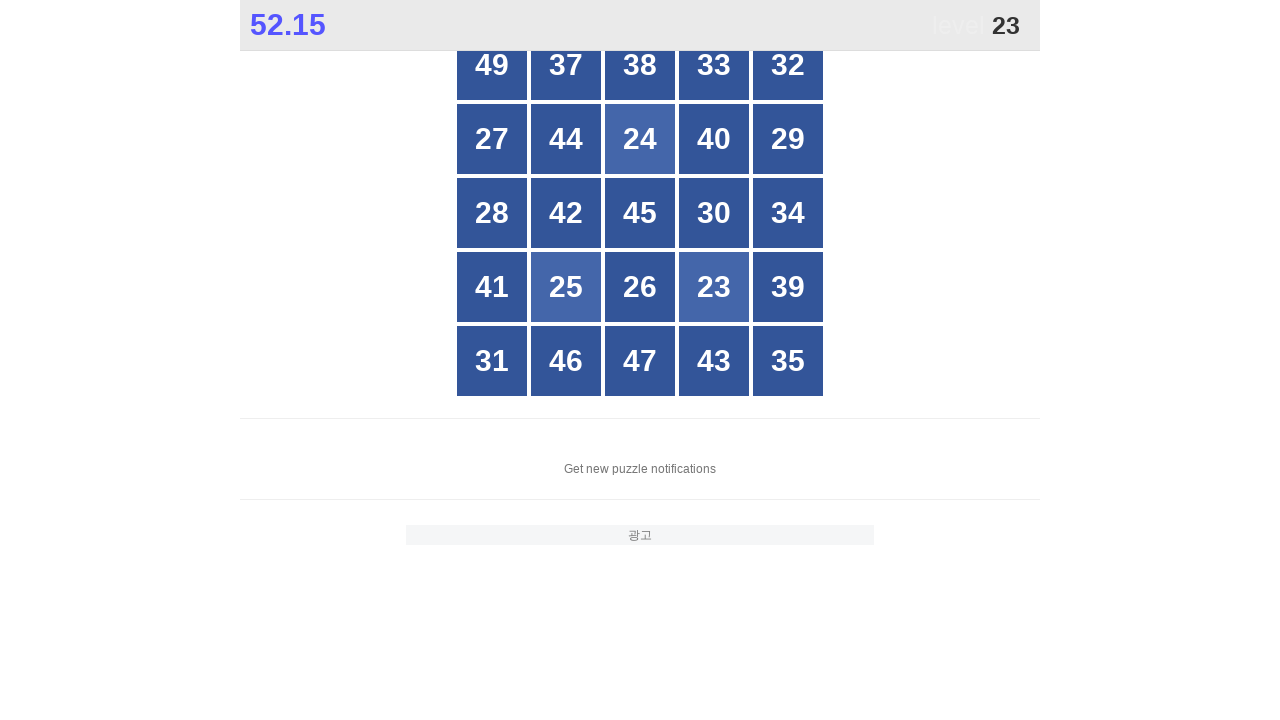

Read button text: 25
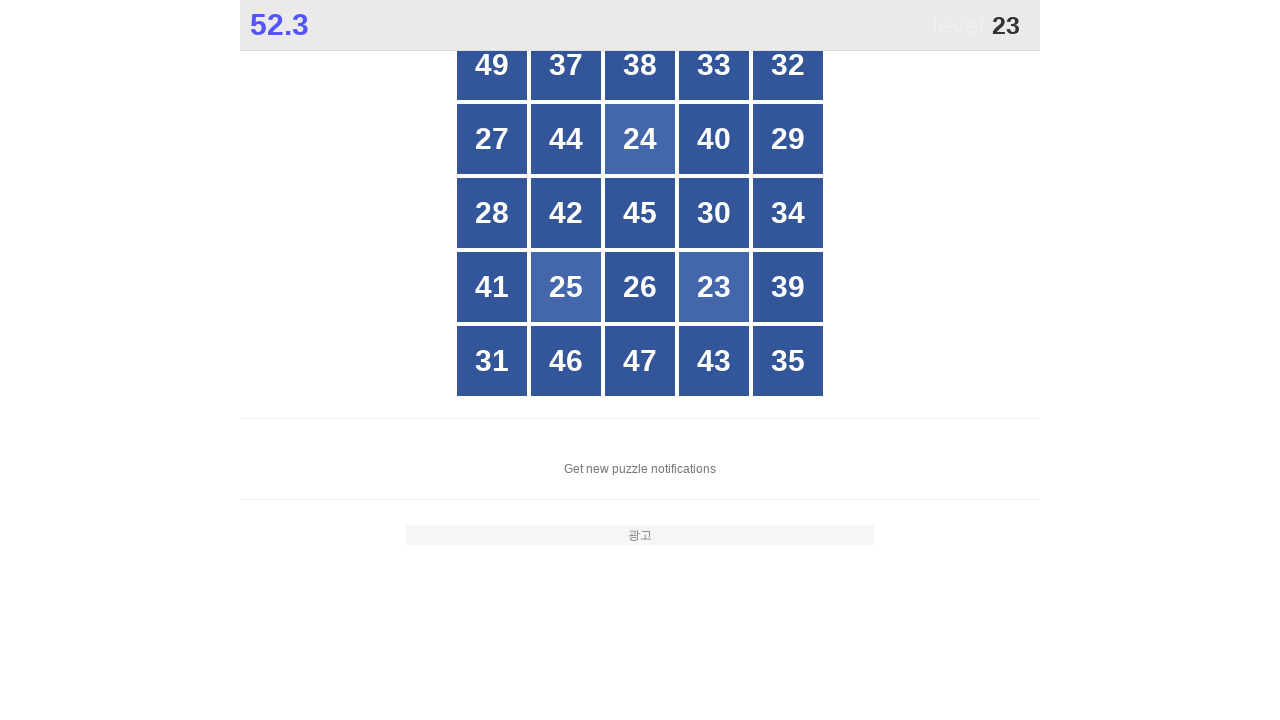

Read button text: 26
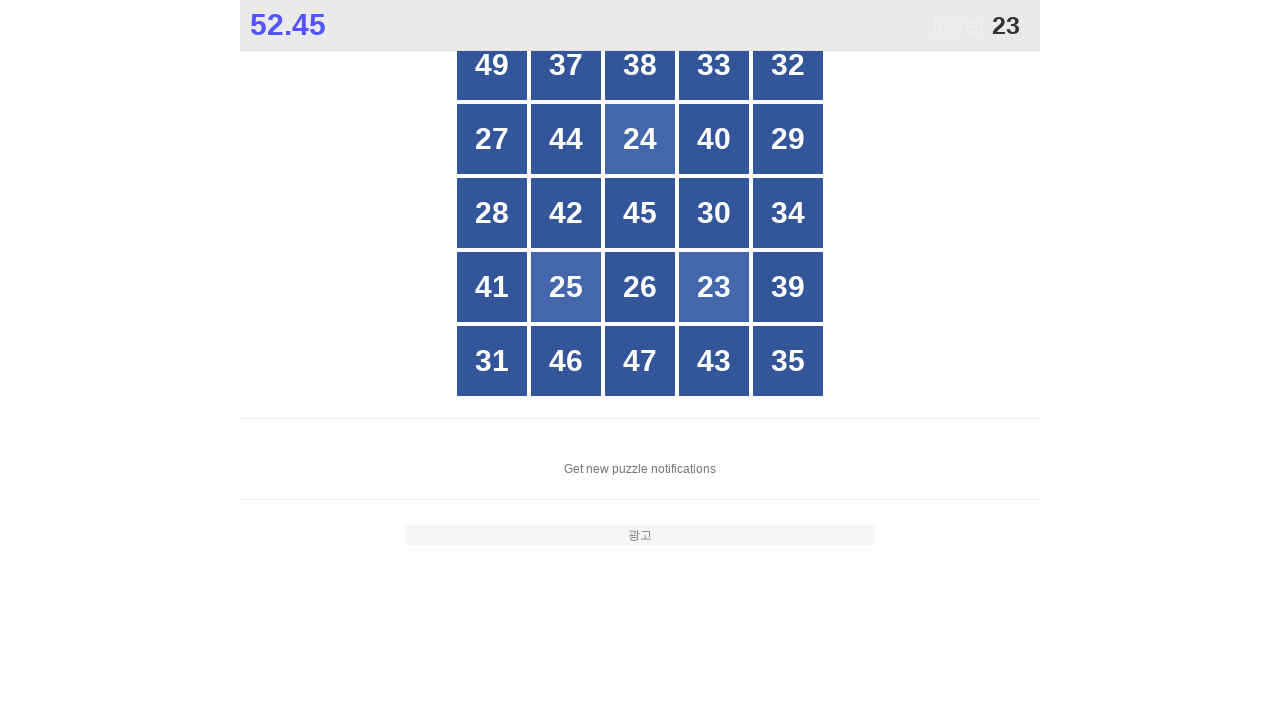

Read button text: 23
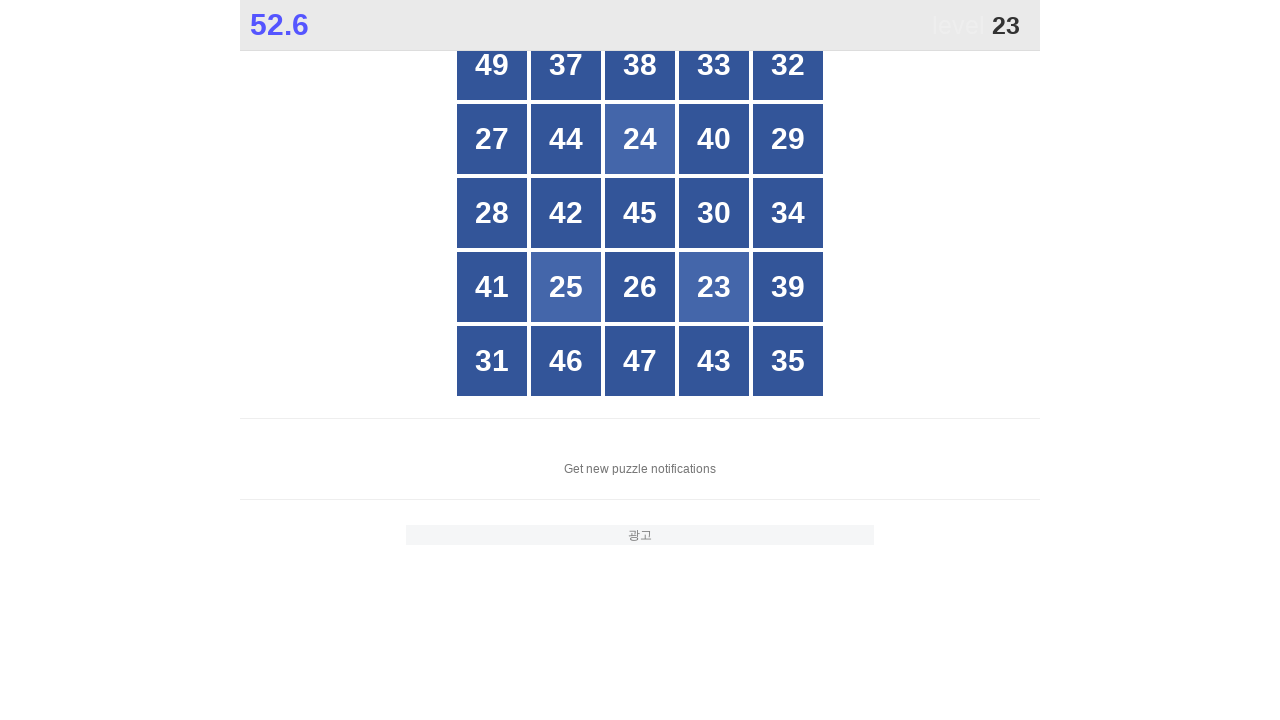

Clicked button with number 23 at (714, 287) on xpath=//*[@id="grid"]/div[*] >> nth=18
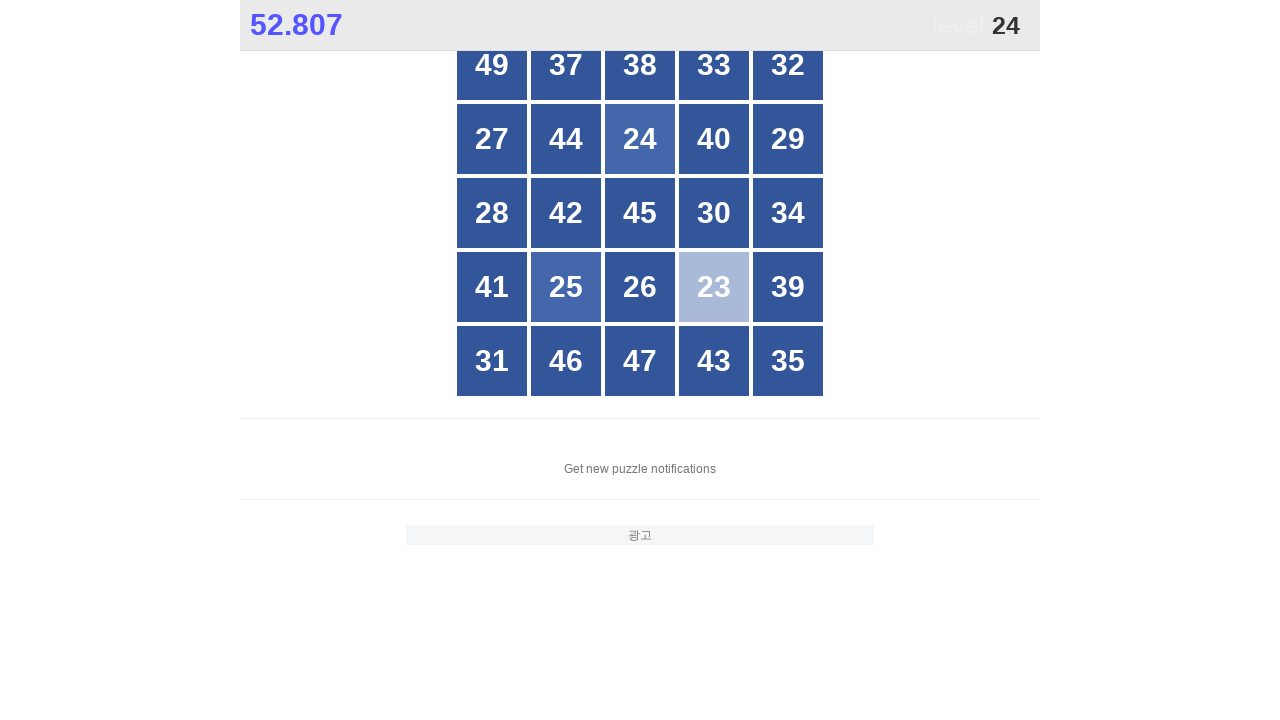

Waited 100ms for game to update after clicking 23
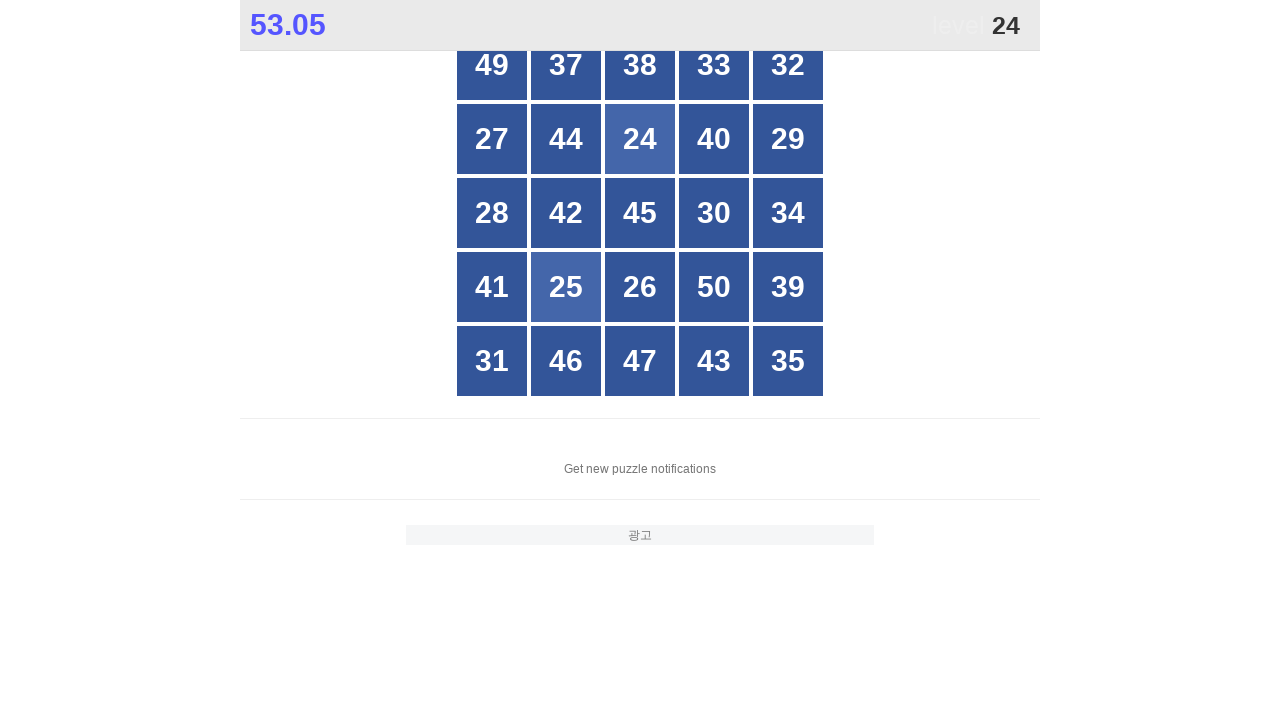

Located all grid buttons to find number 24
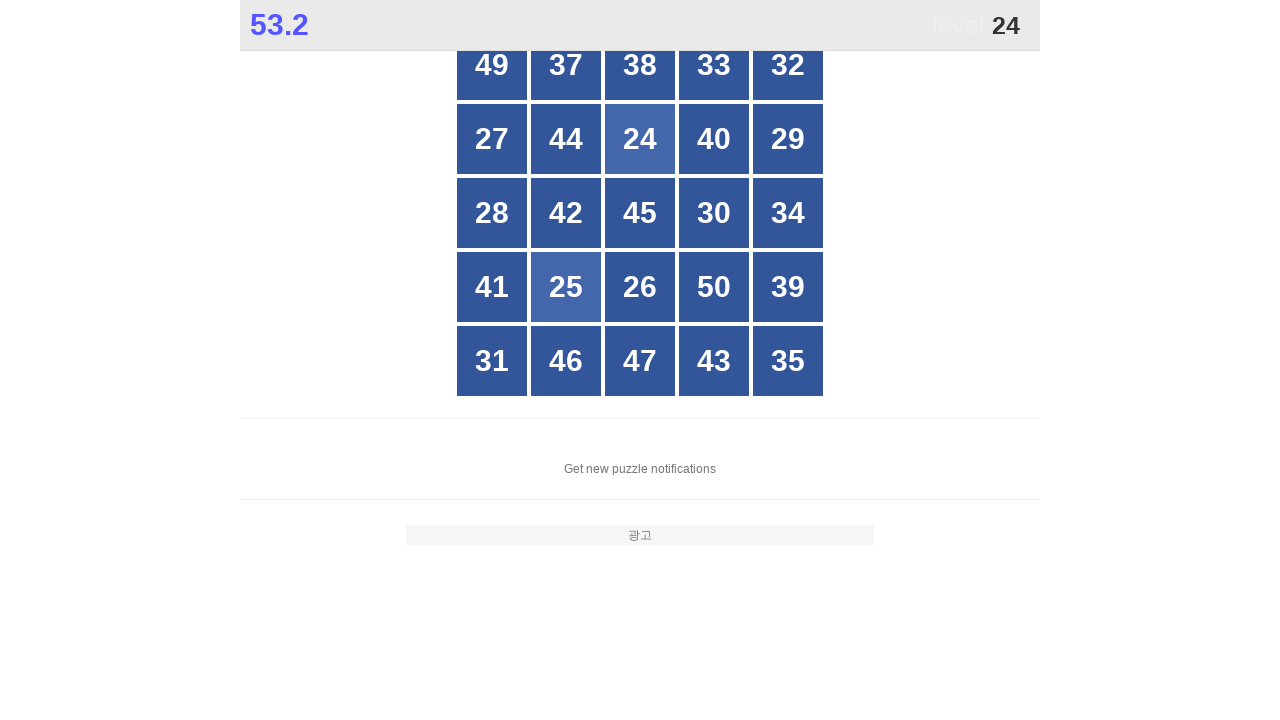

Read button text: 49
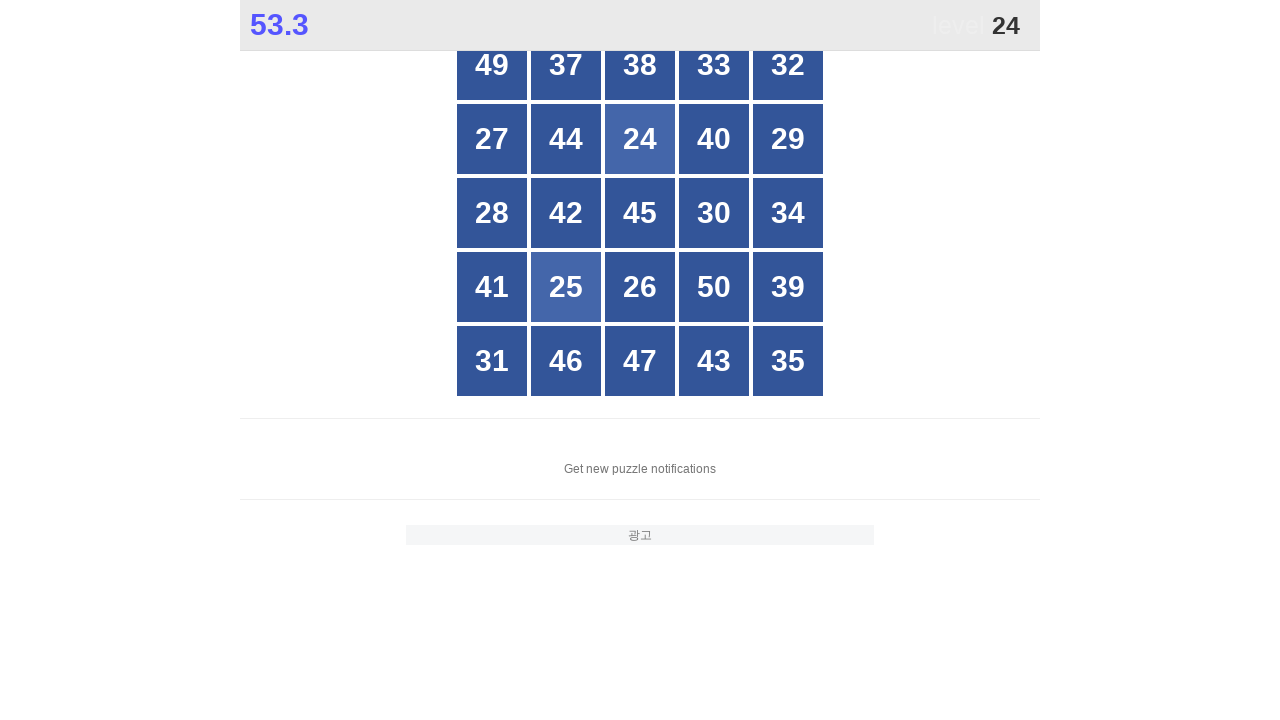

Read button text: 37
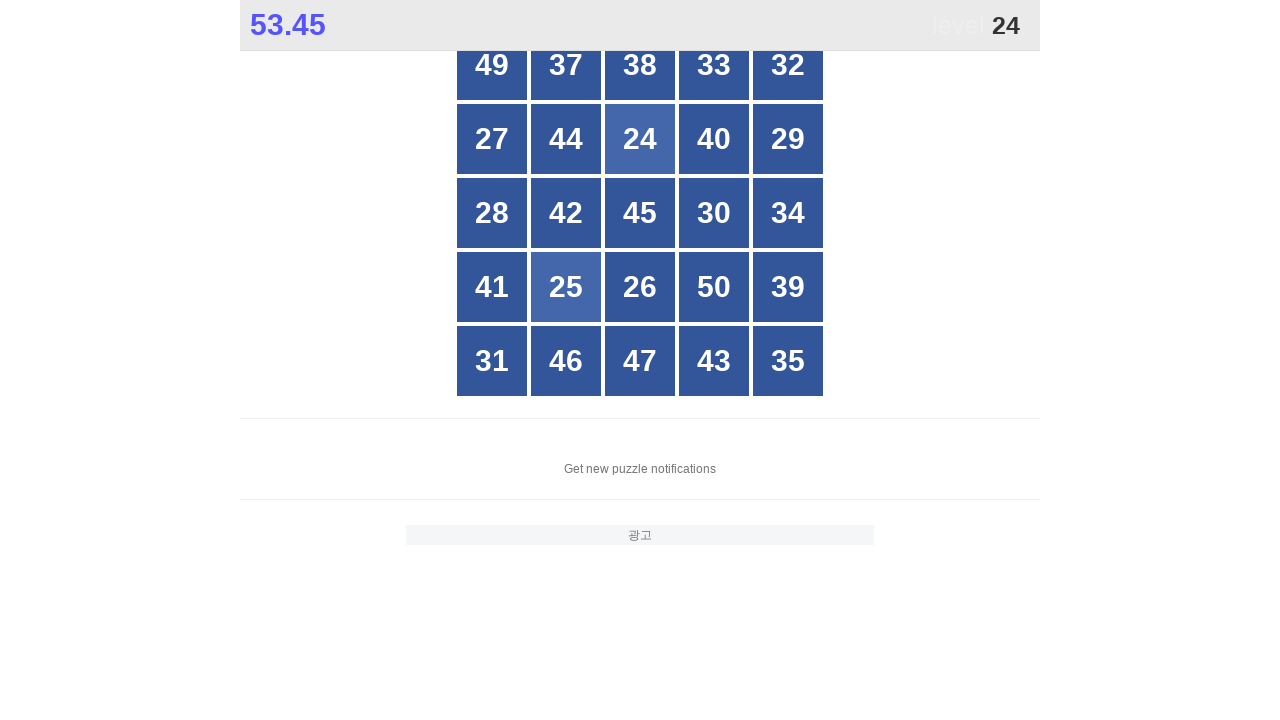

Read button text: 38
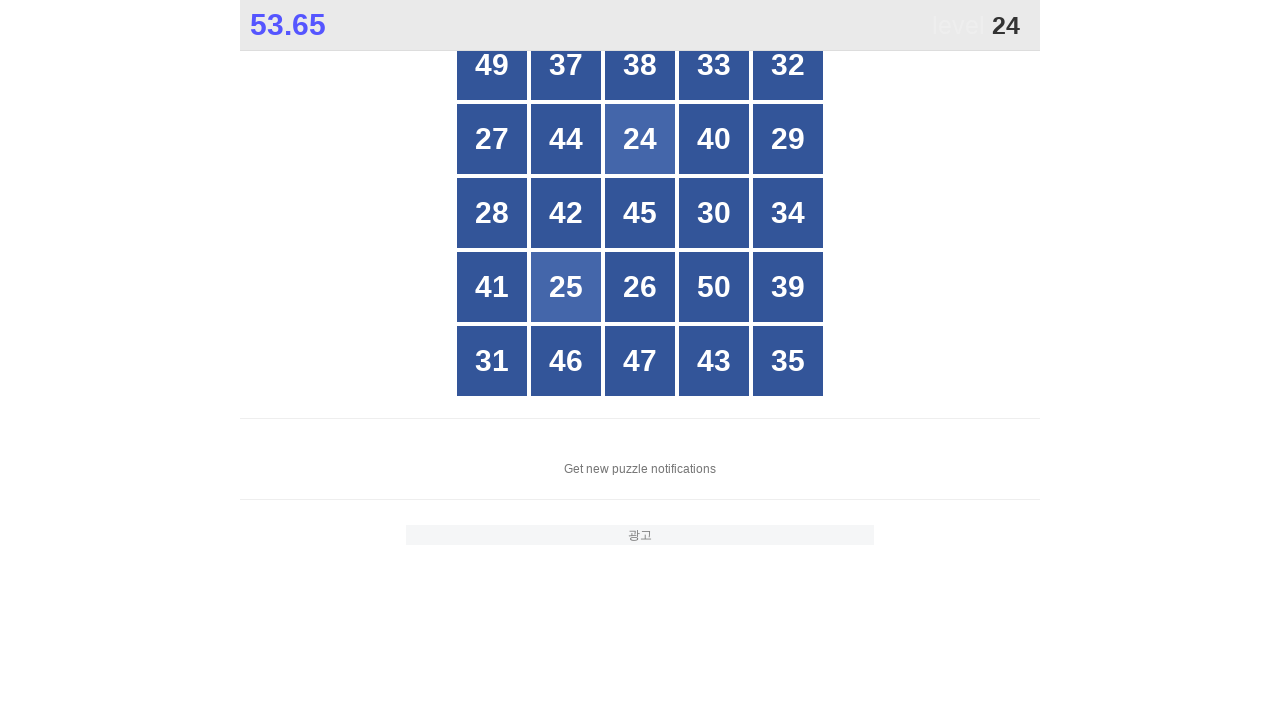

Read button text: 33
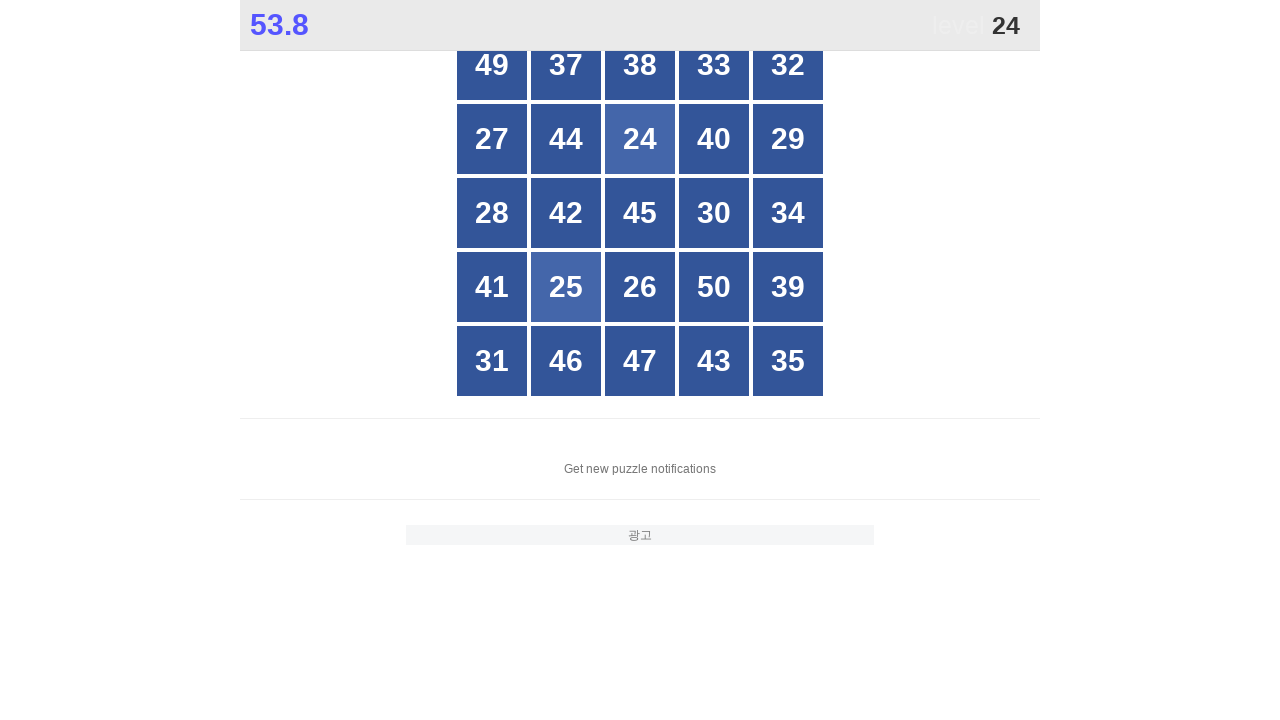

Read button text: 32
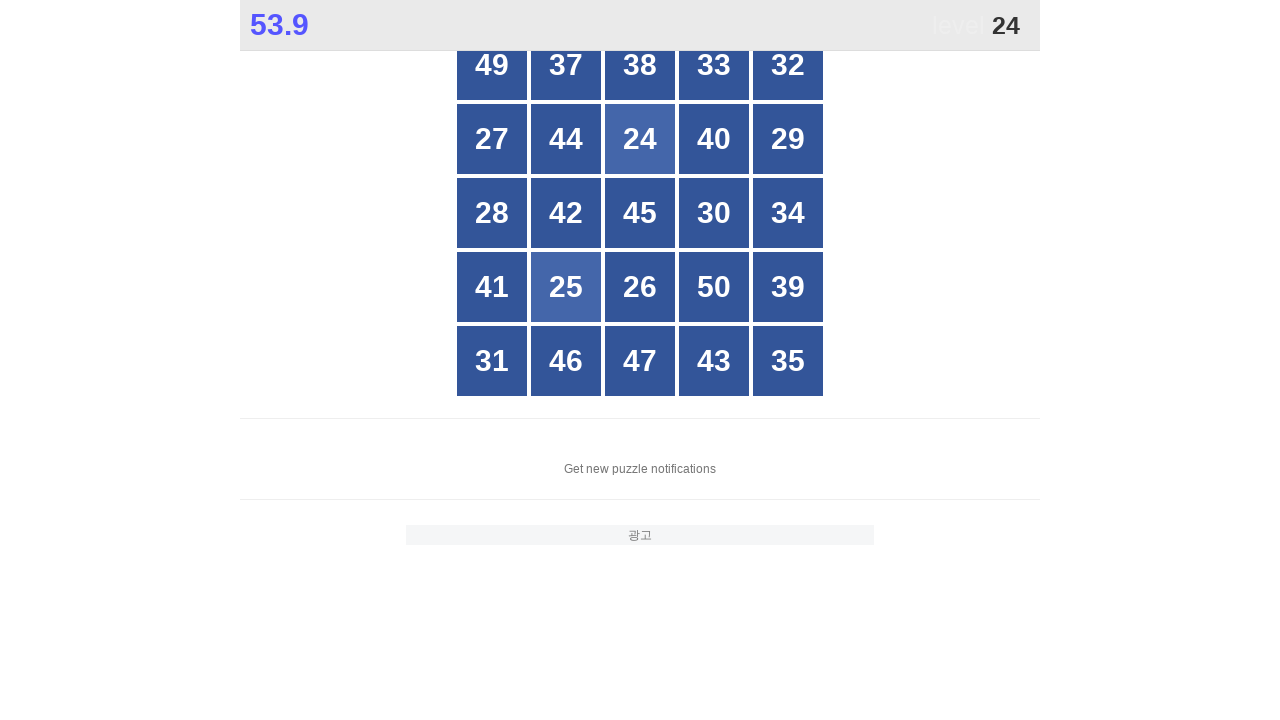

Read button text: 27
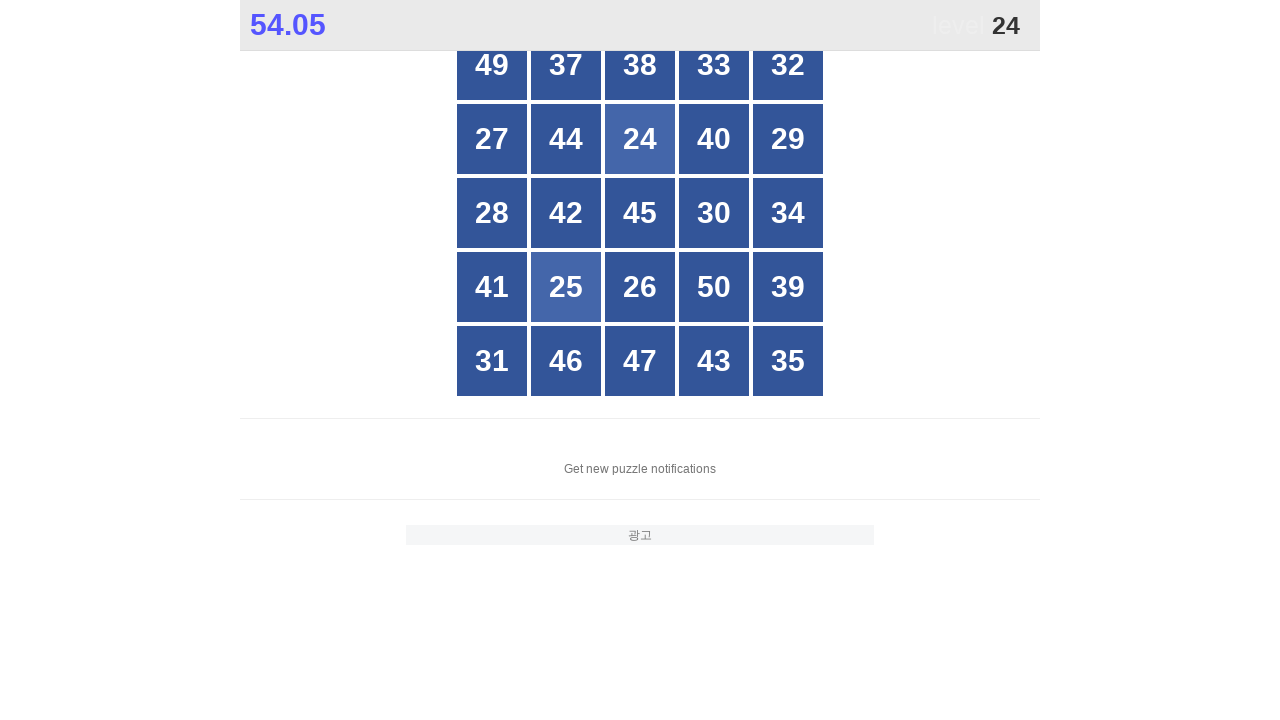

Read button text: 44
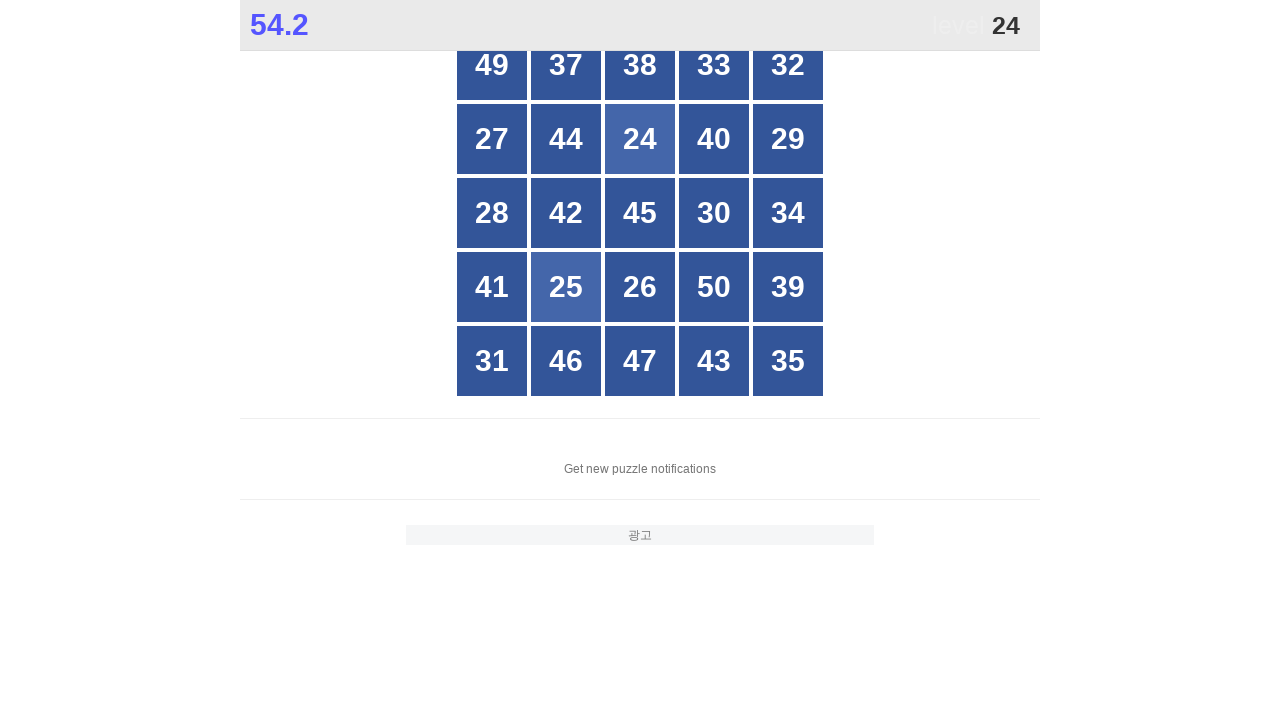

Read button text: 24
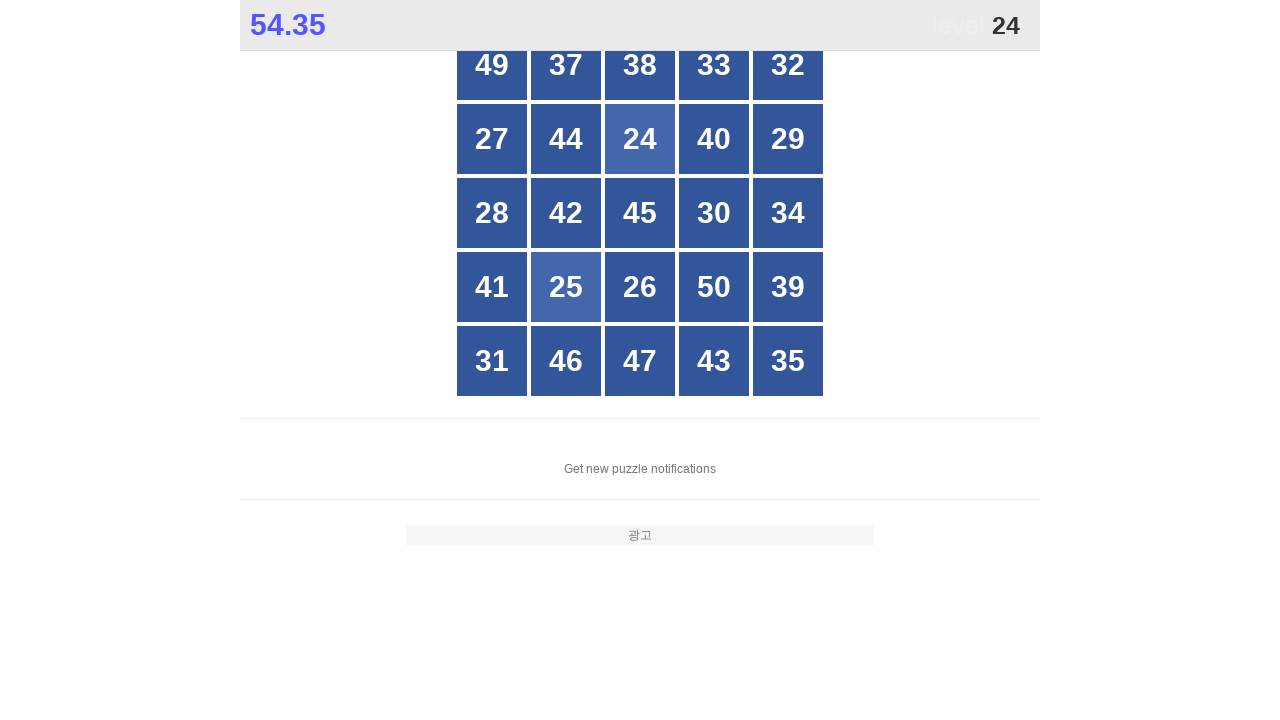

Clicked button with number 24 at (640, 139) on xpath=//*[@id="grid"]/div[*] >> nth=7
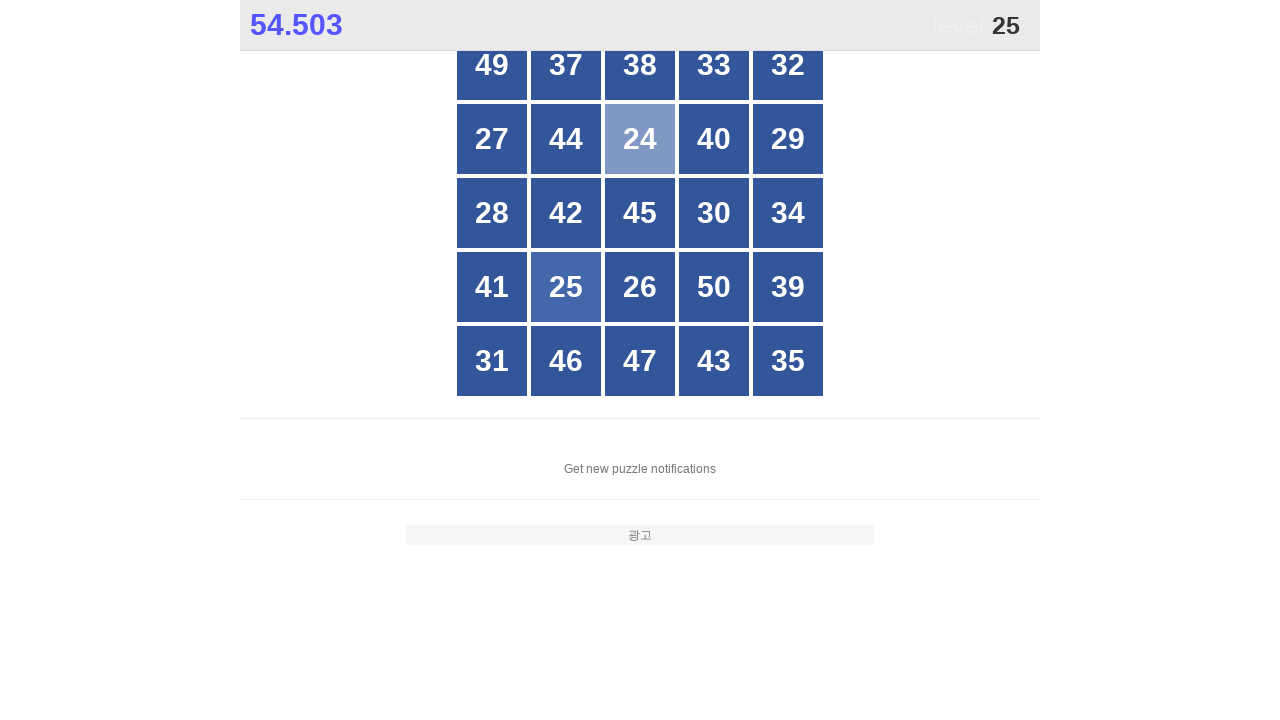

Waited 100ms for game to update after clicking 24
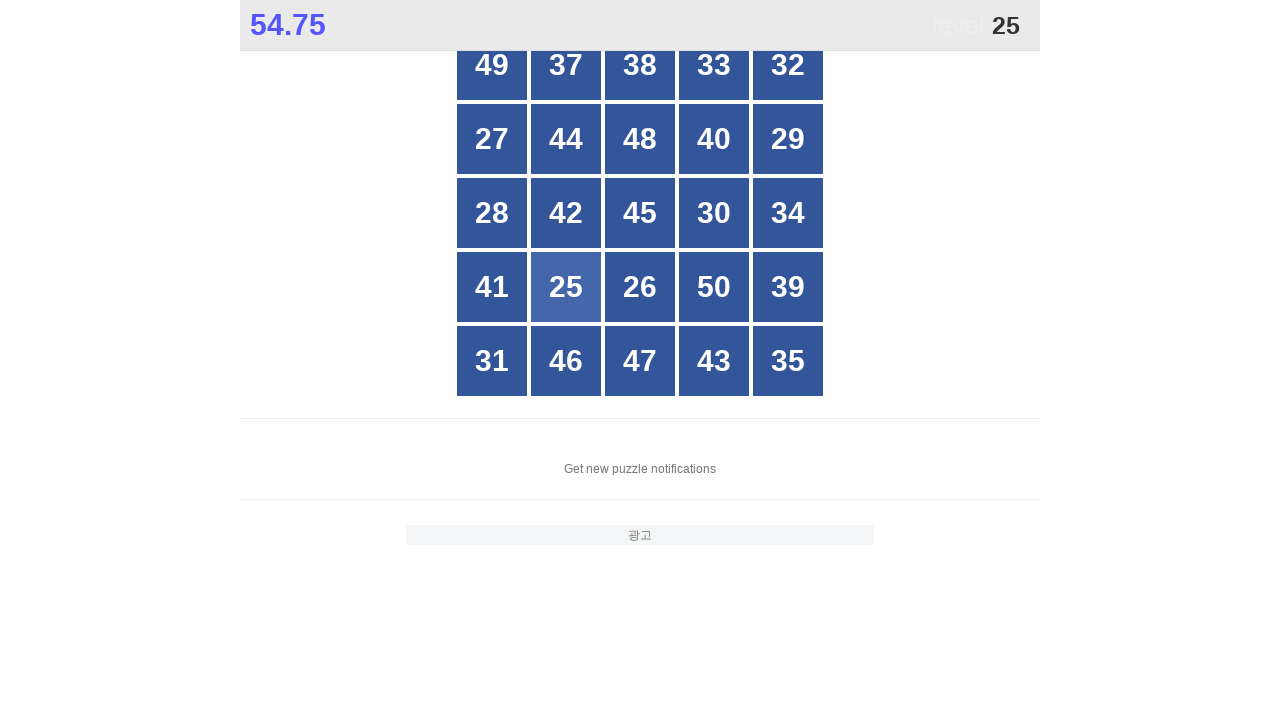

Located all grid buttons to find number 25
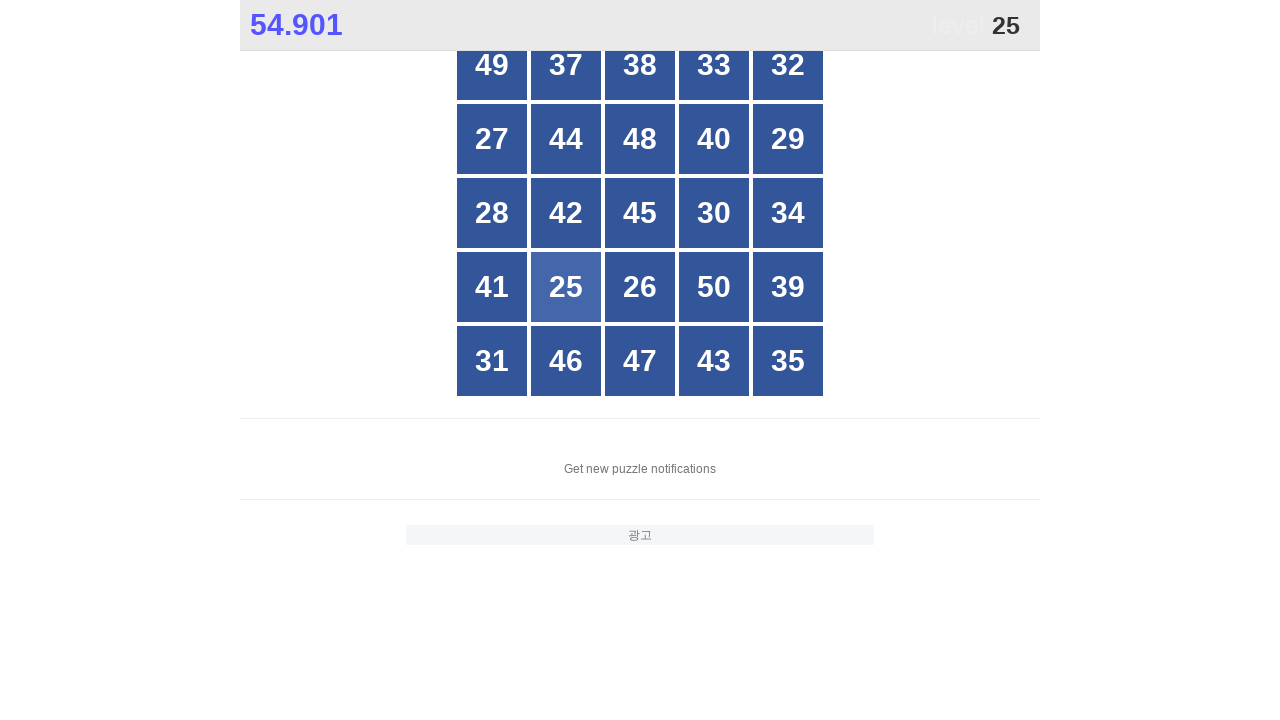

Read button text: 49
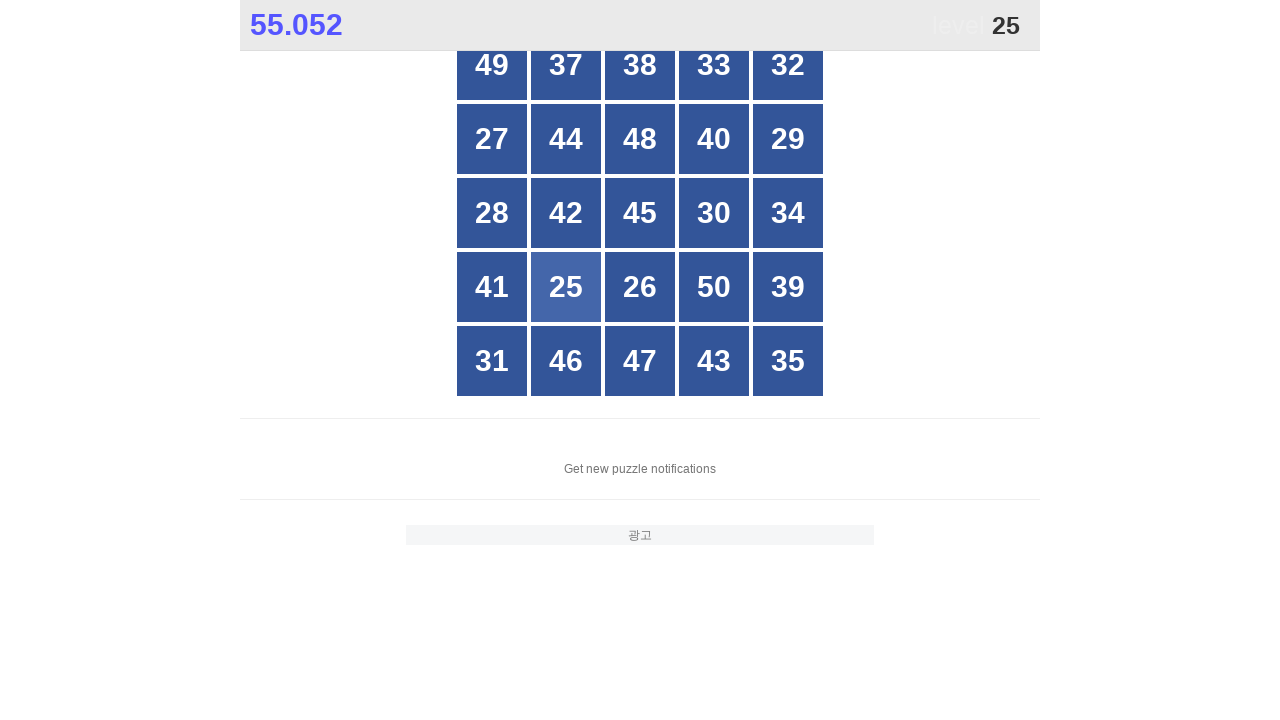

Read button text: 37
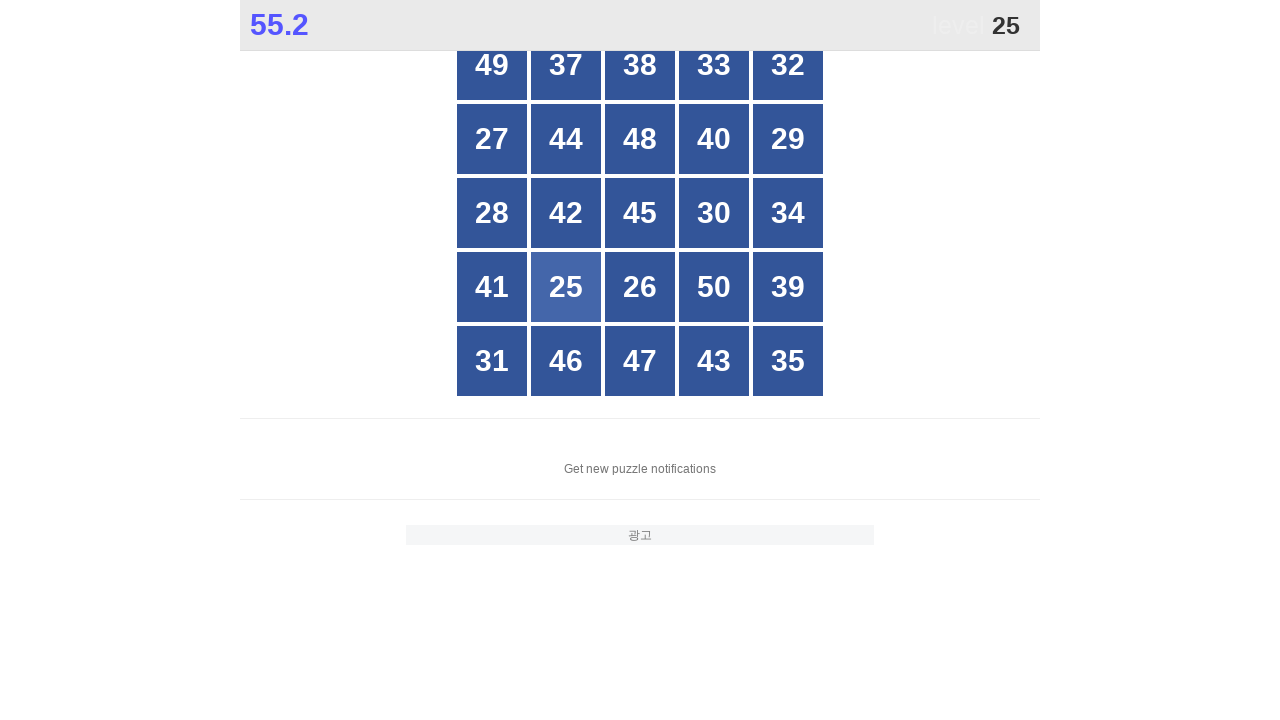

Read button text: 38
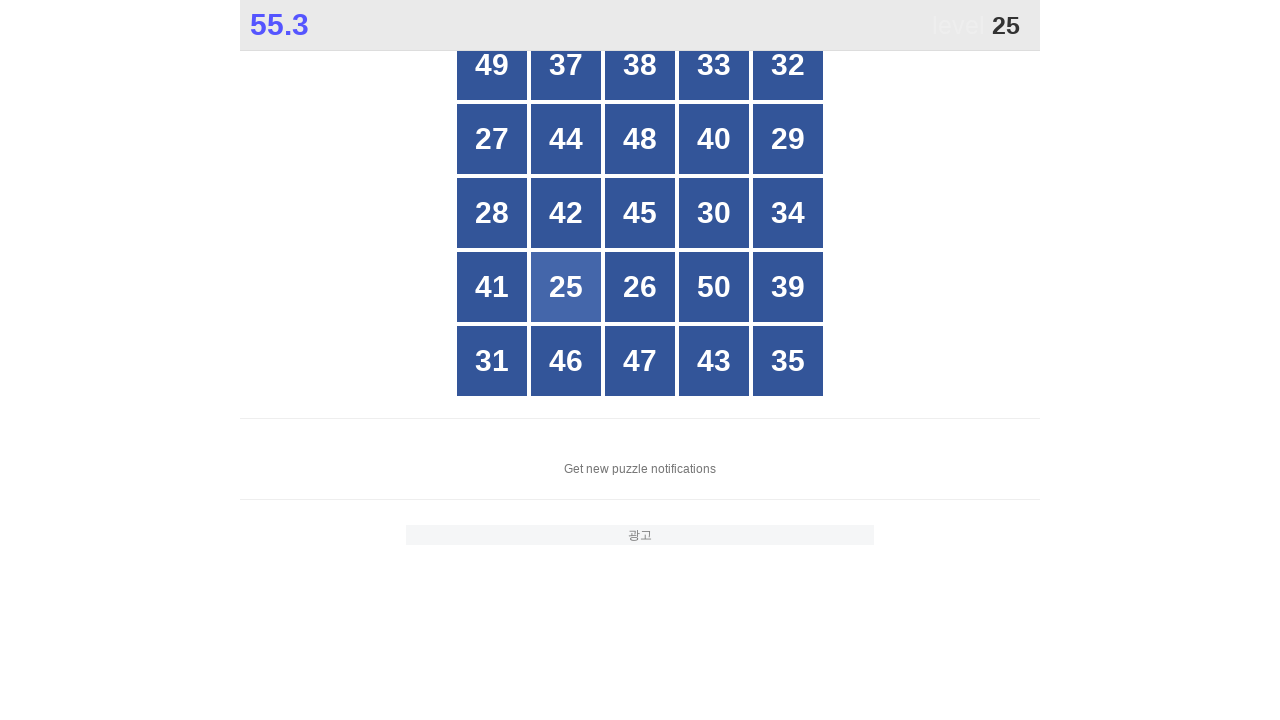

Read button text: 33
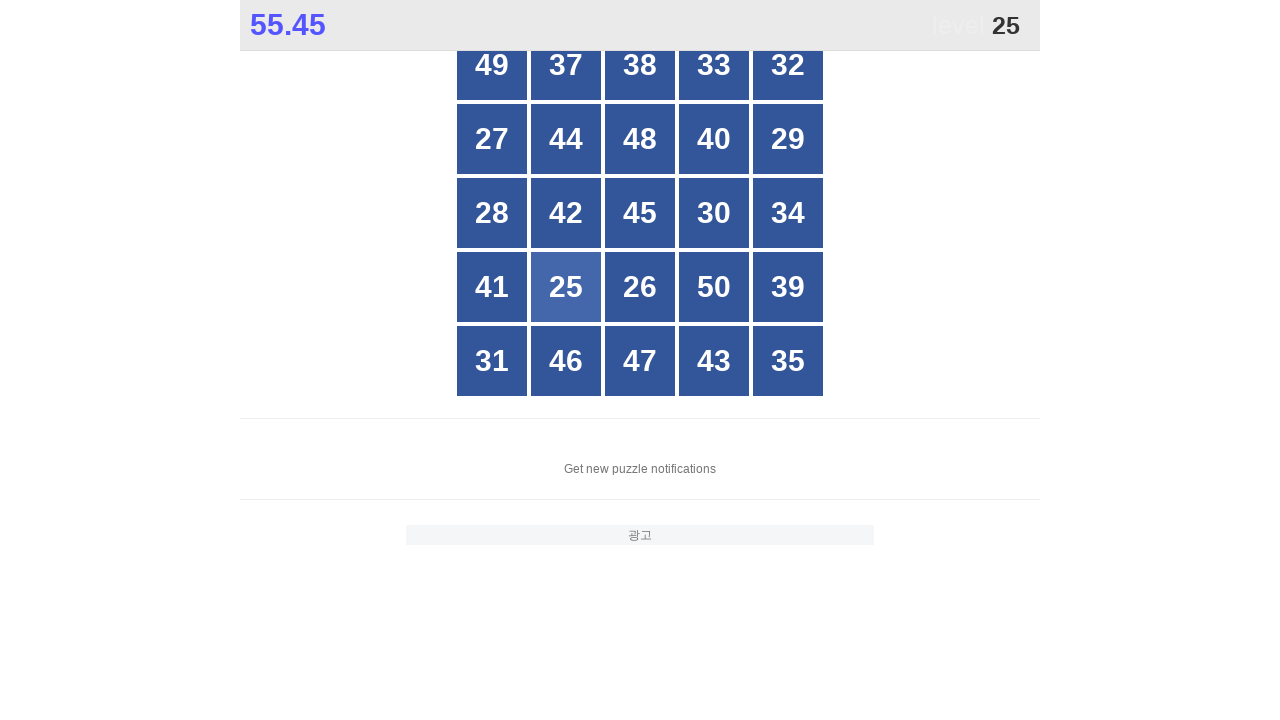

Read button text: 32
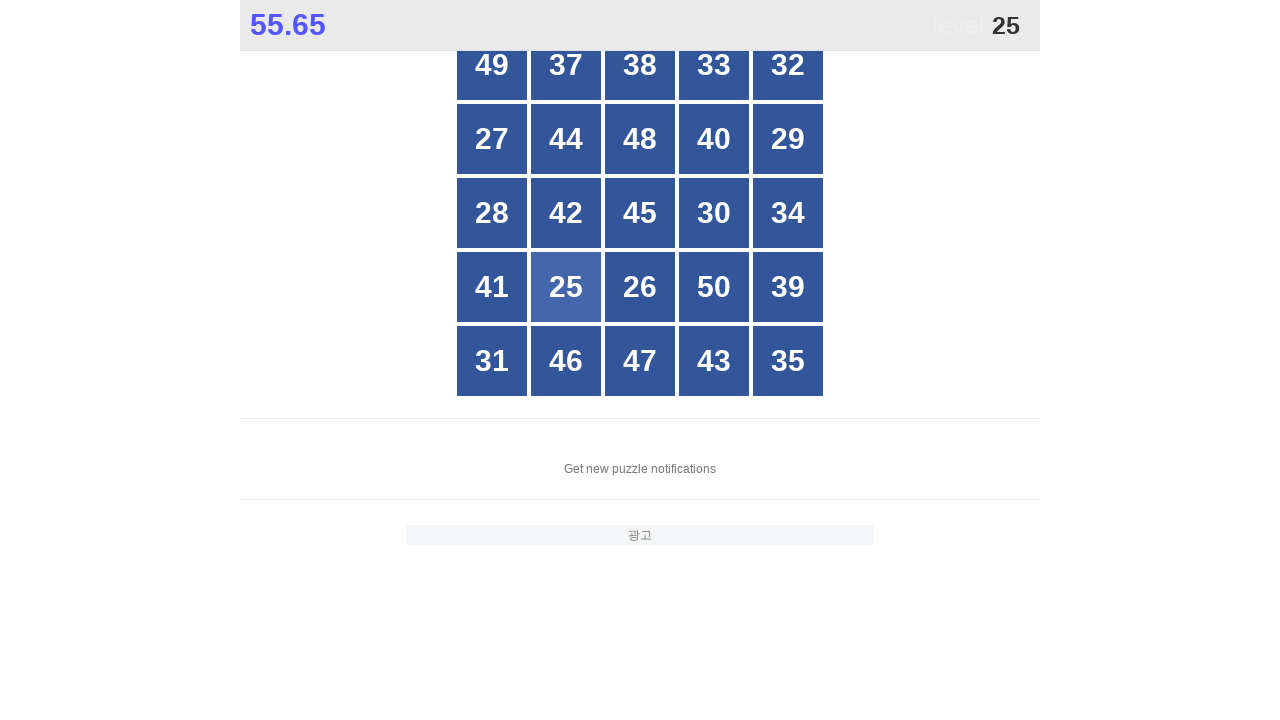

Read button text: 27
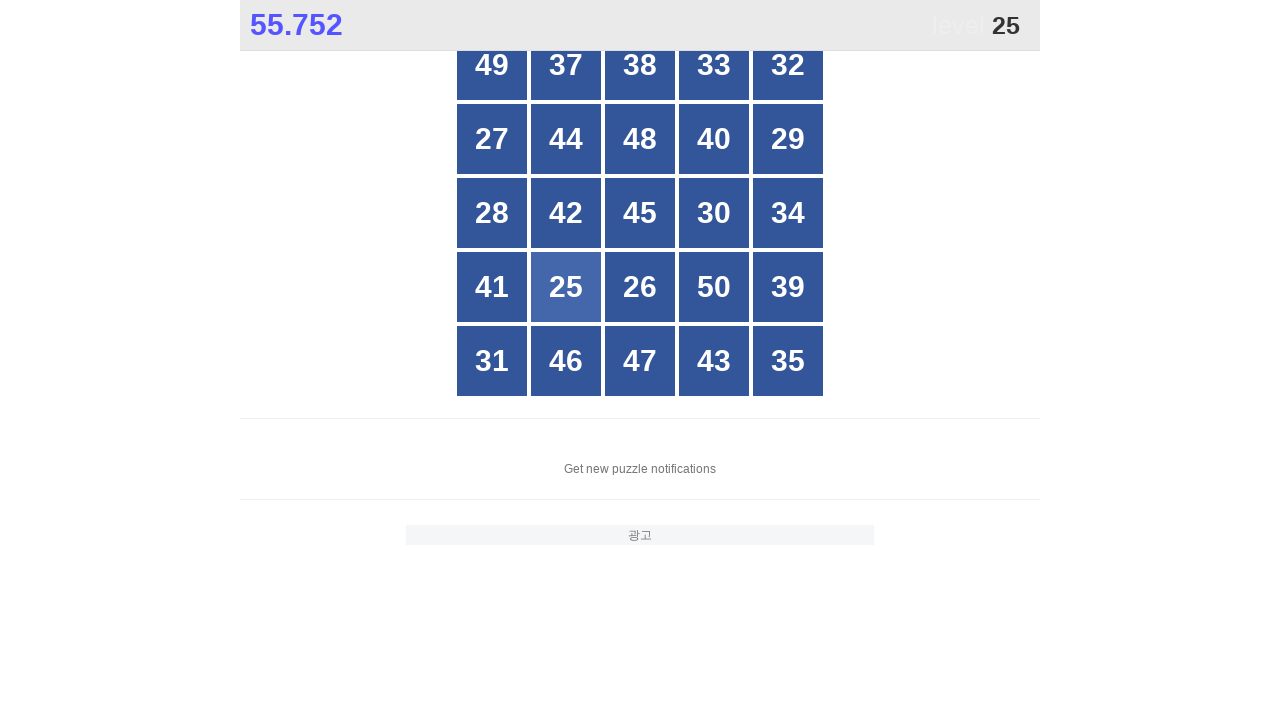

Read button text: 44
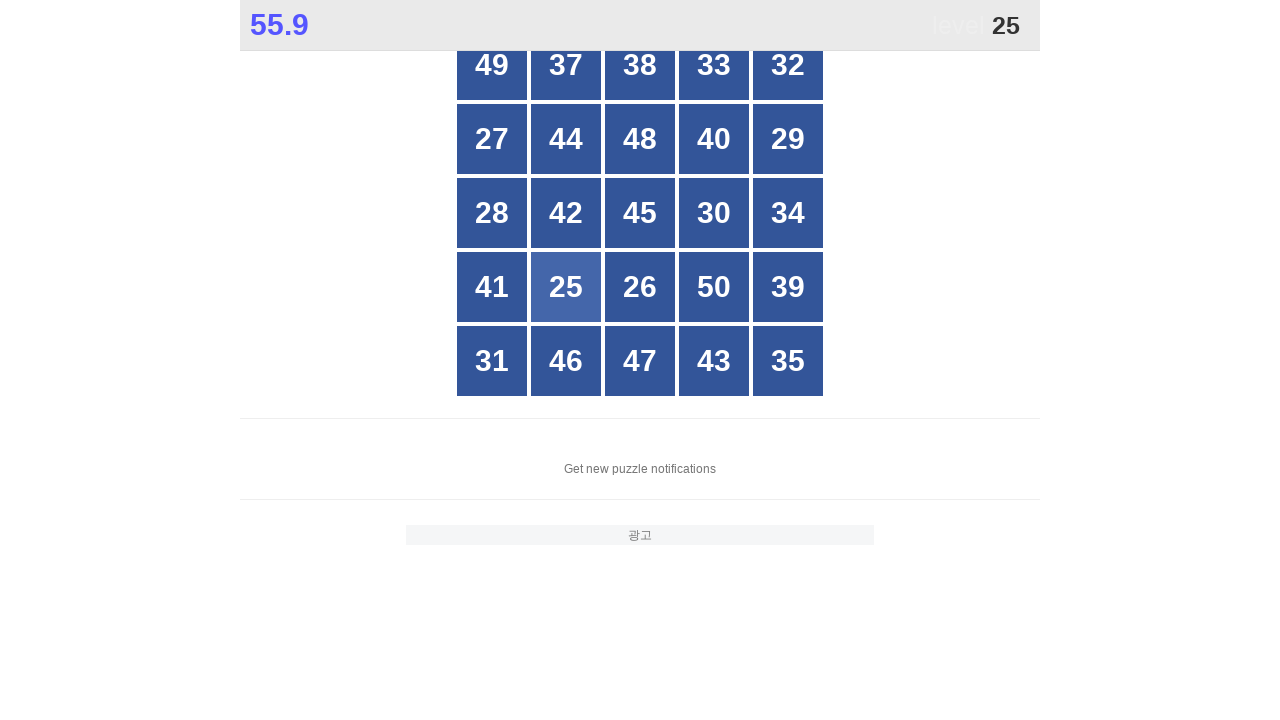

Read button text: 48
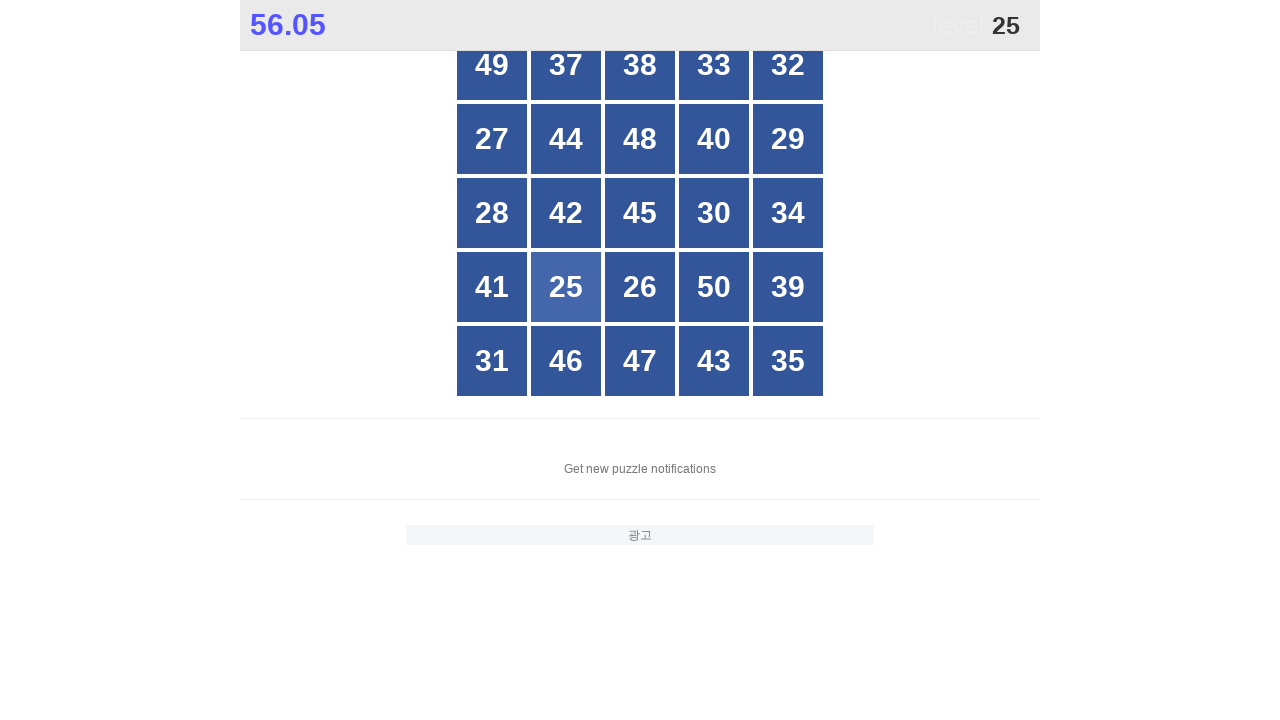

Read button text: 40
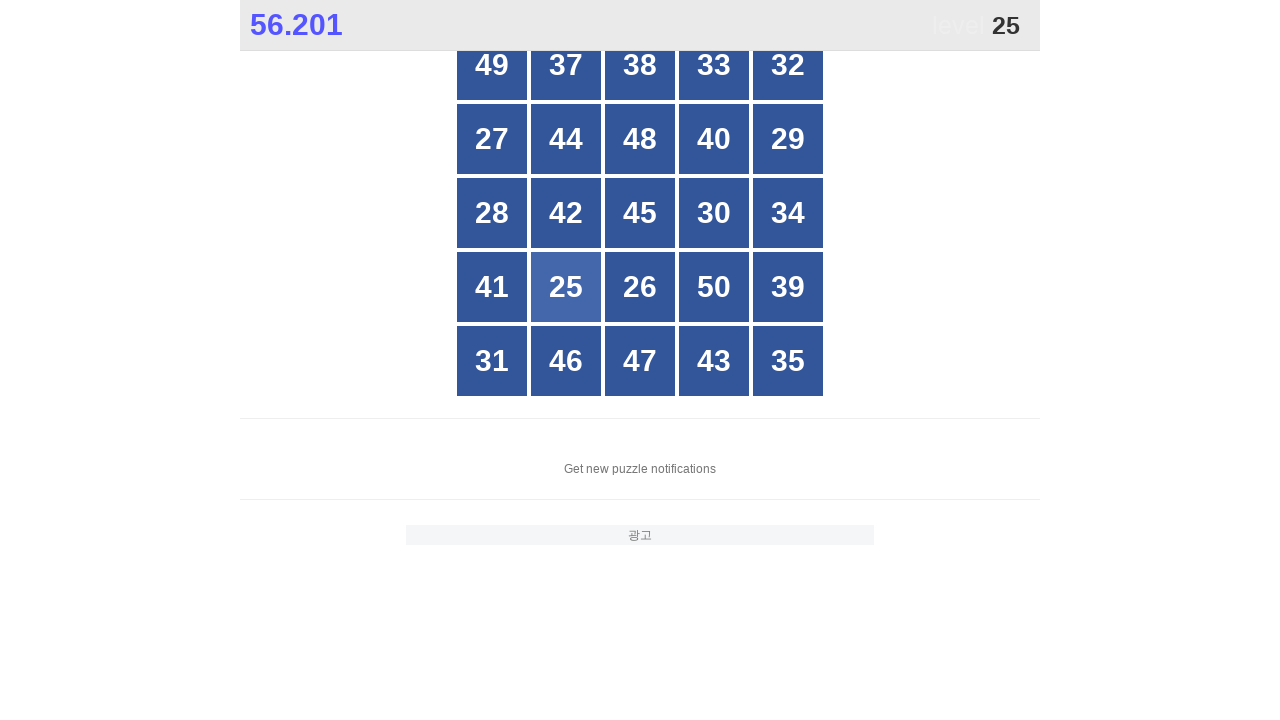

Read button text: 29
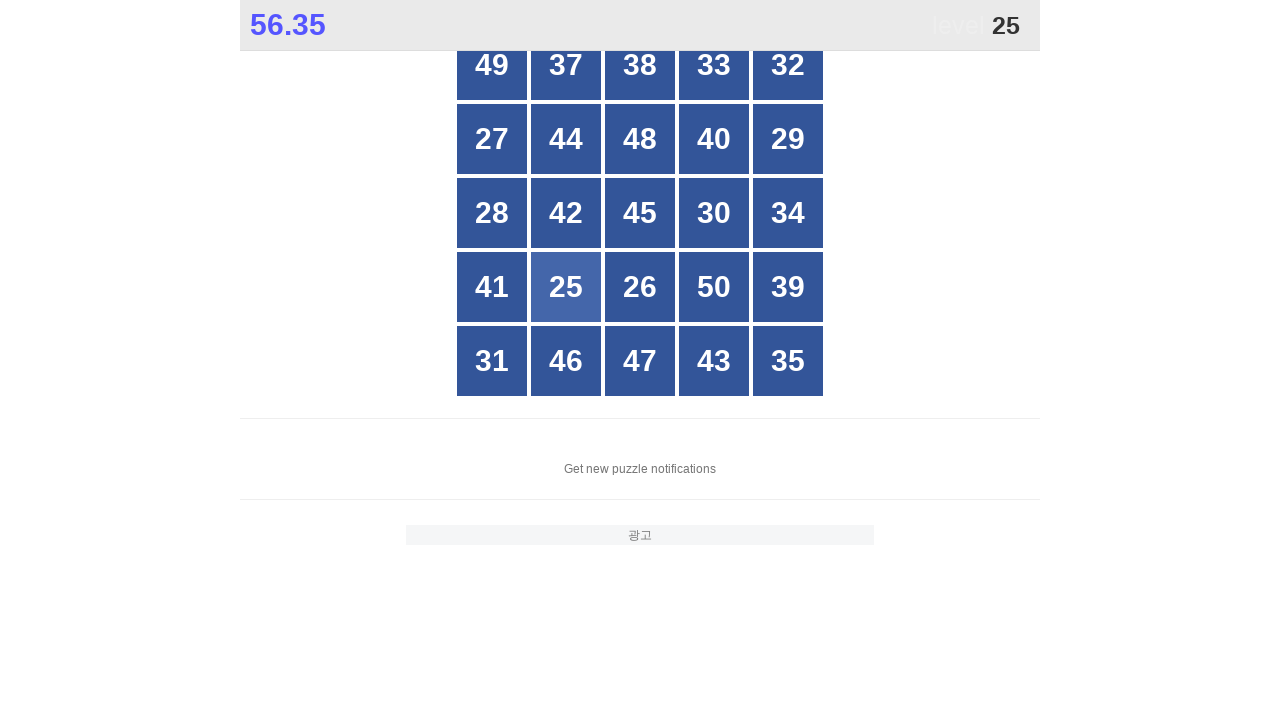

Read button text: 28
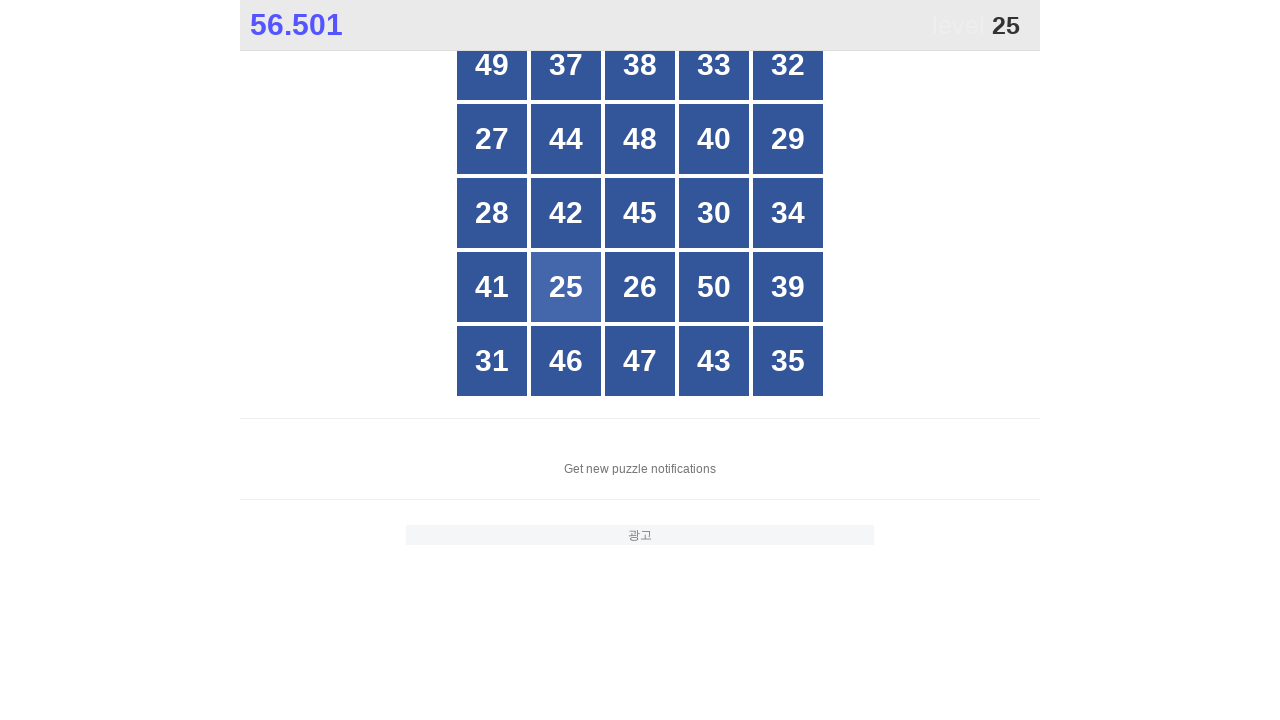

Read button text: 42
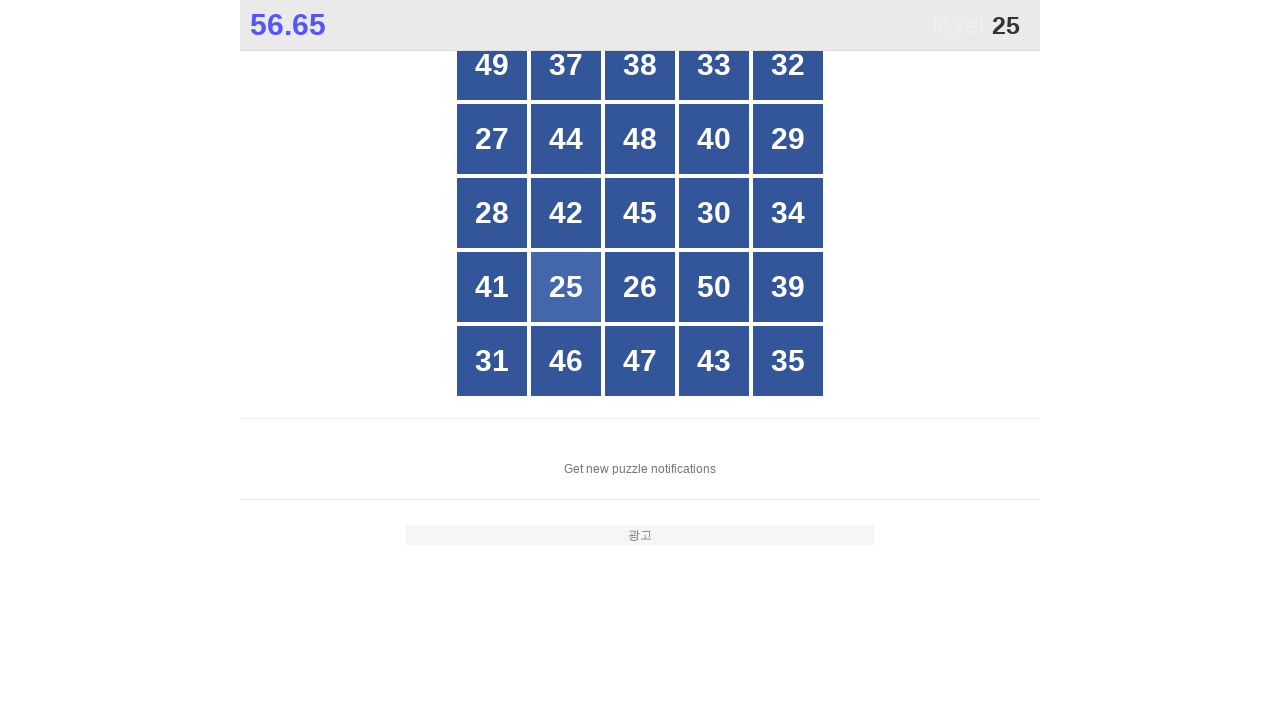

Read button text: 45
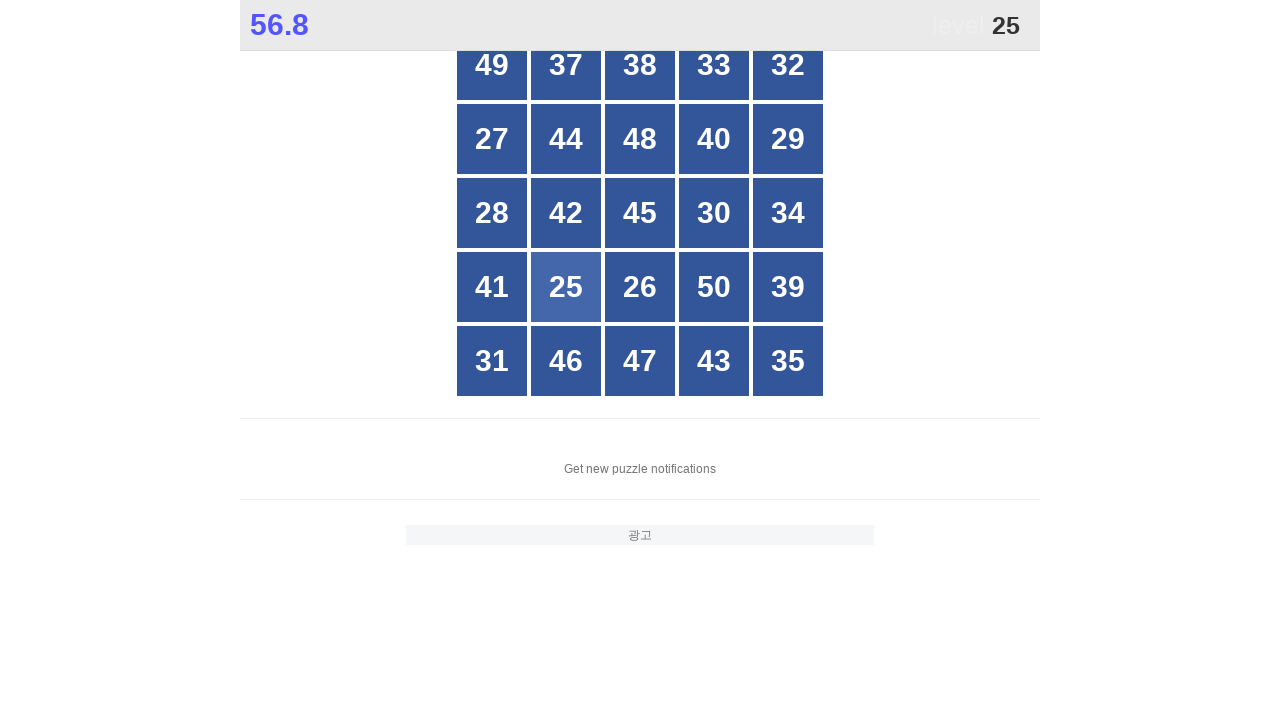

Read button text: 30
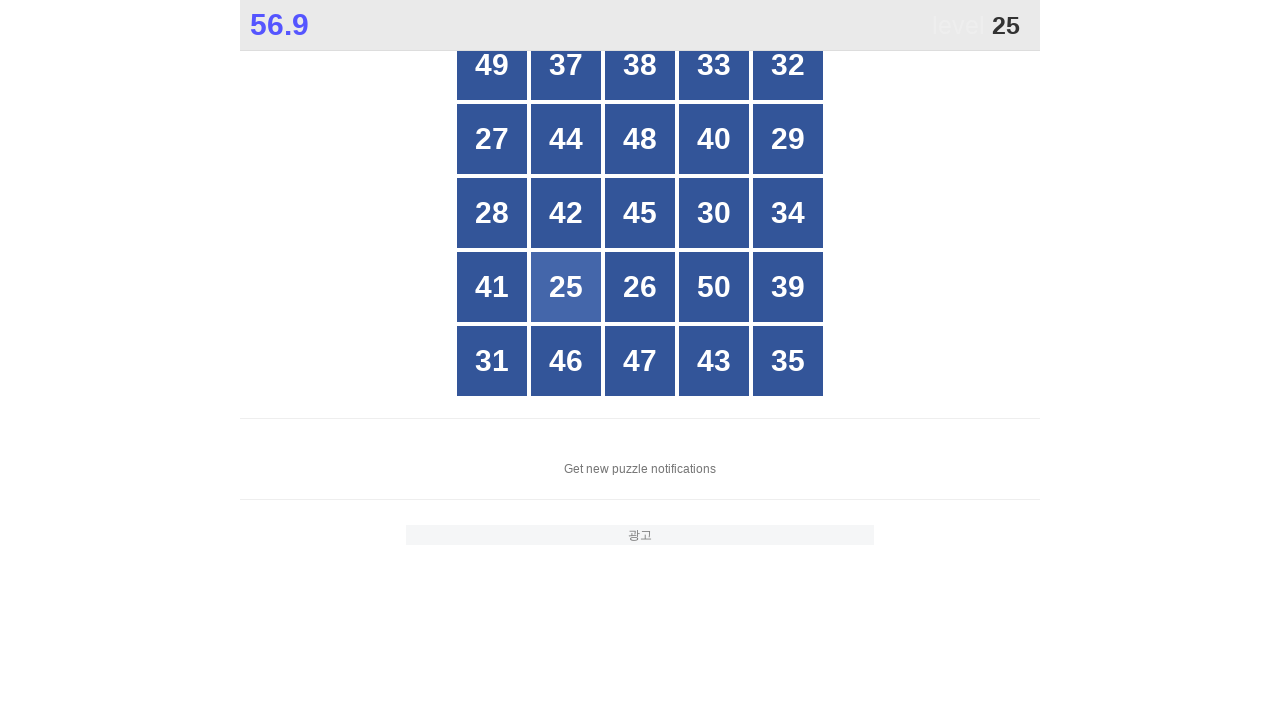

Read button text: 34
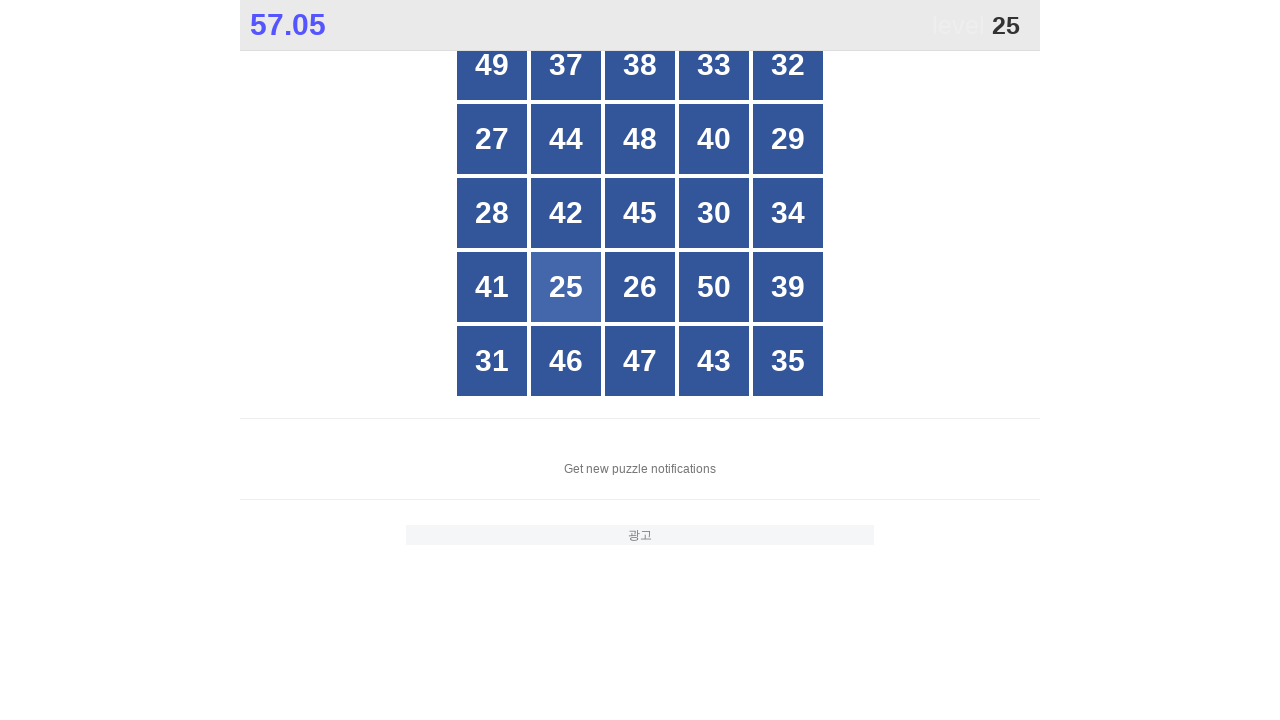

Read button text: 41
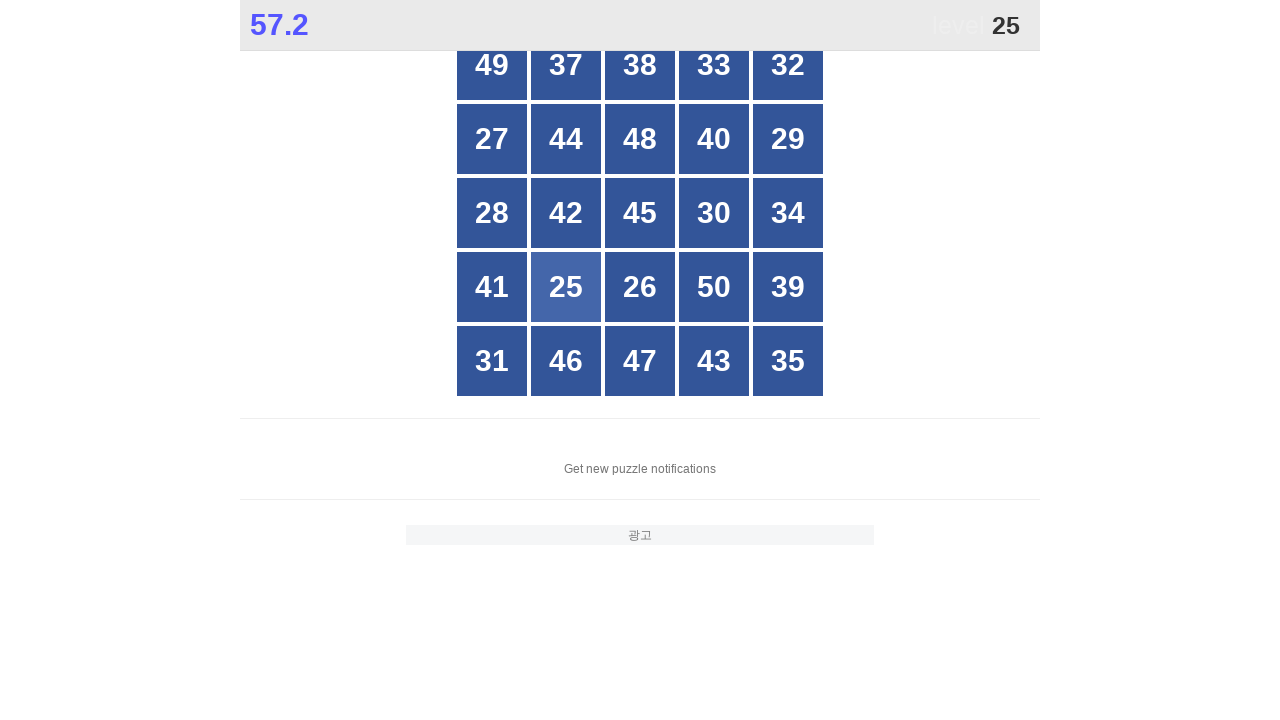

Read button text: 25
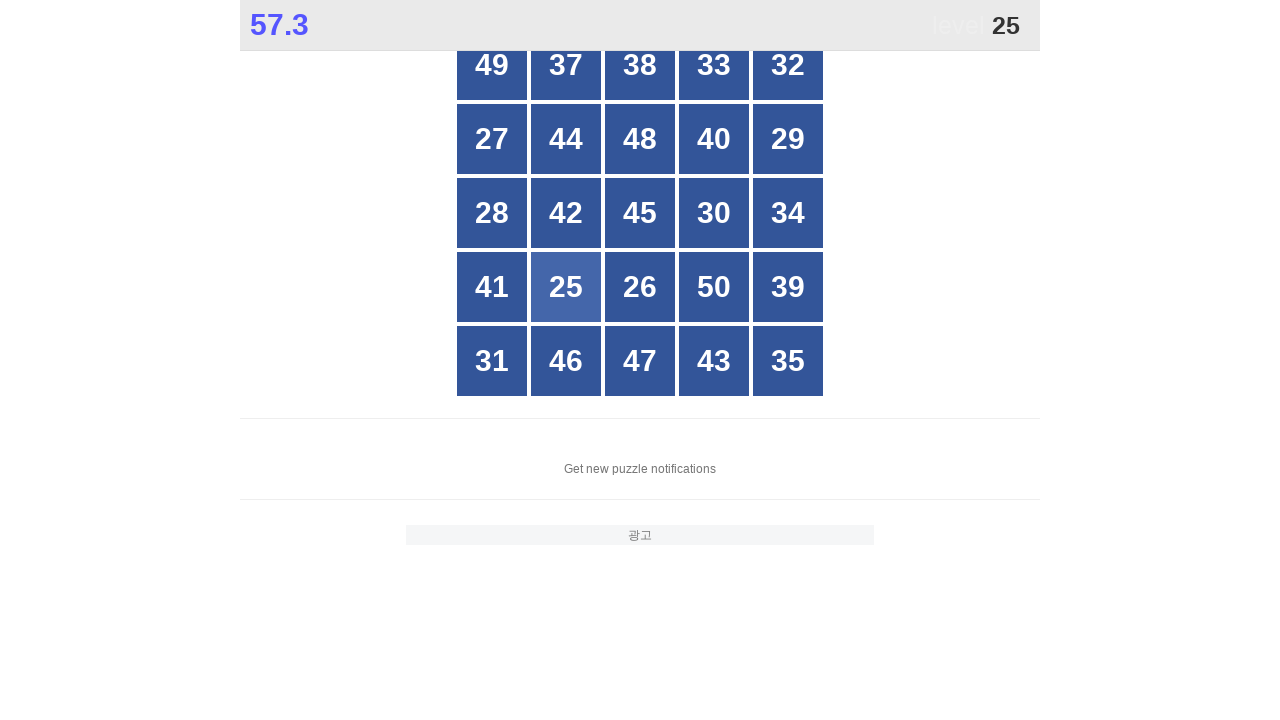

Clicked button with number 25 at (566, 287) on xpath=//*[@id="grid"]/div[*] >> nth=16
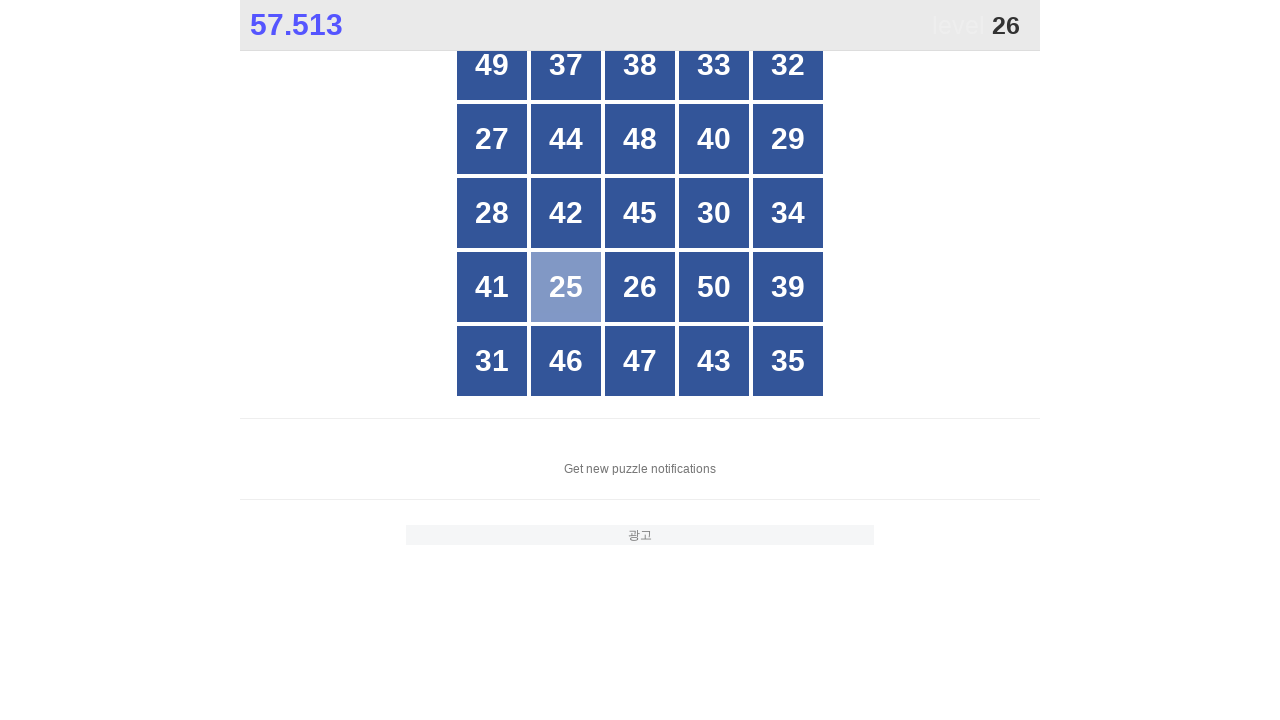

Waited 100ms for game to update after clicking 25
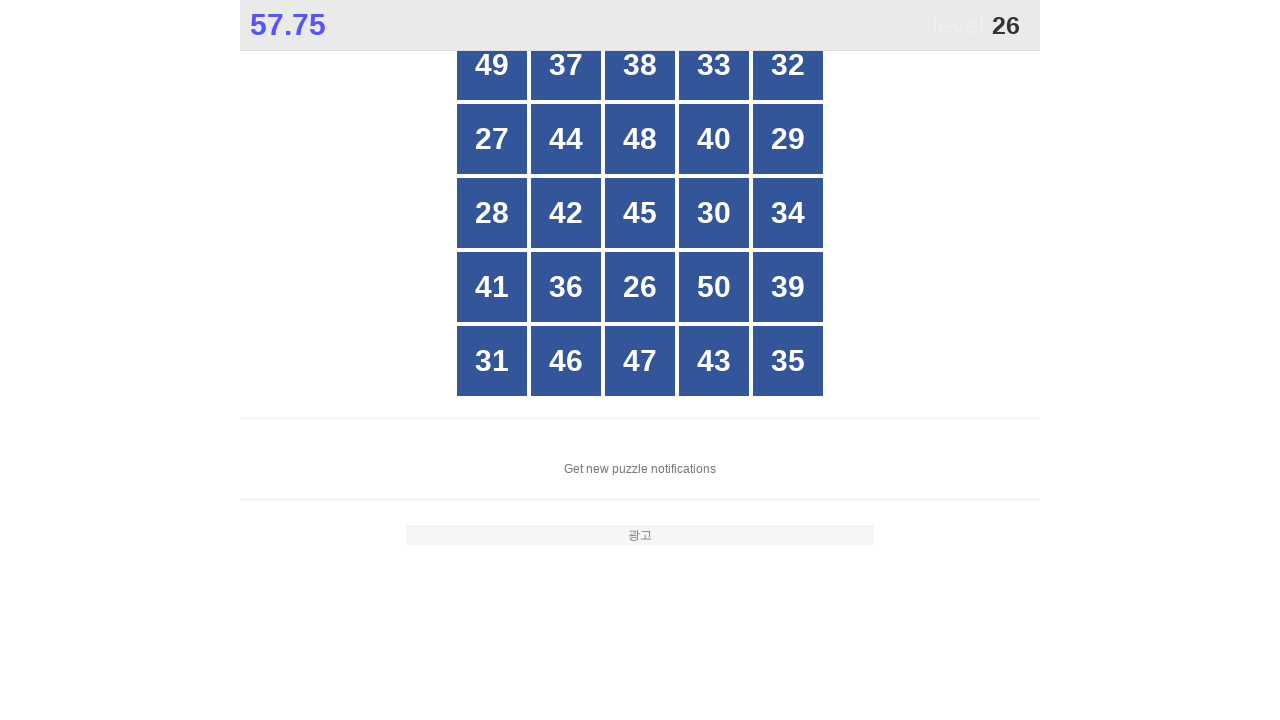

Located all grid buttons to find number 26
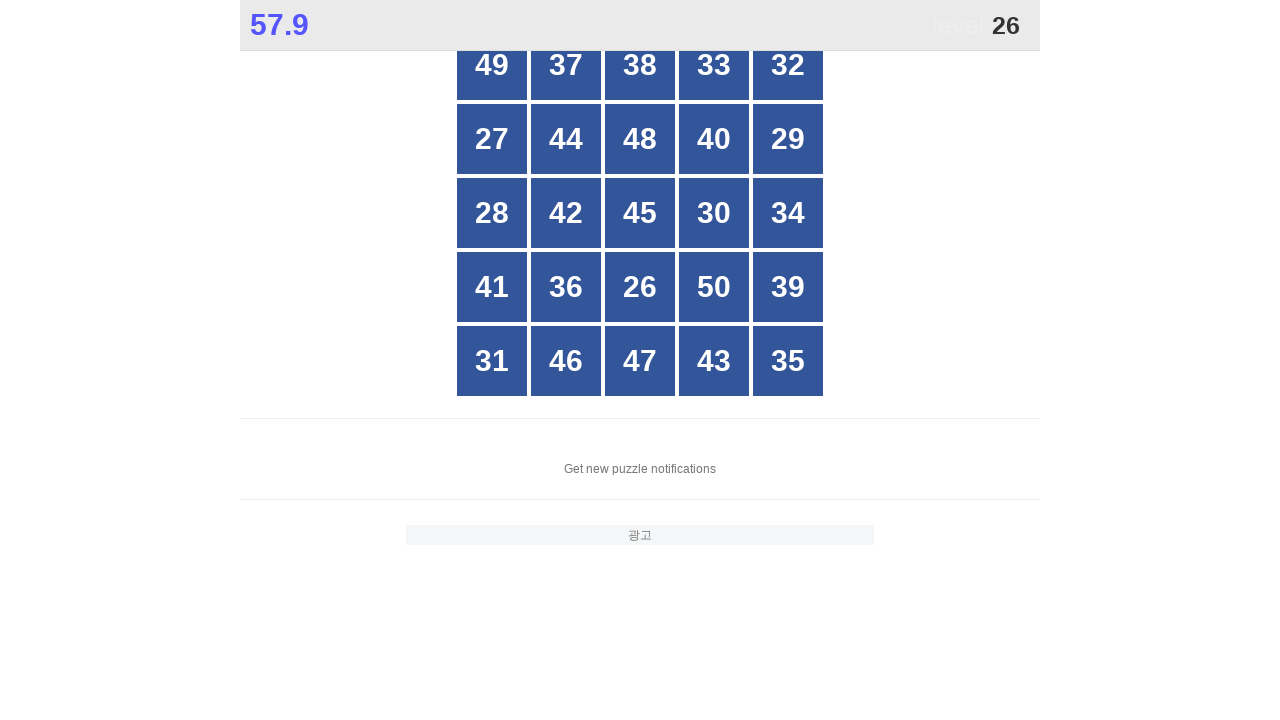

Read button text: 49
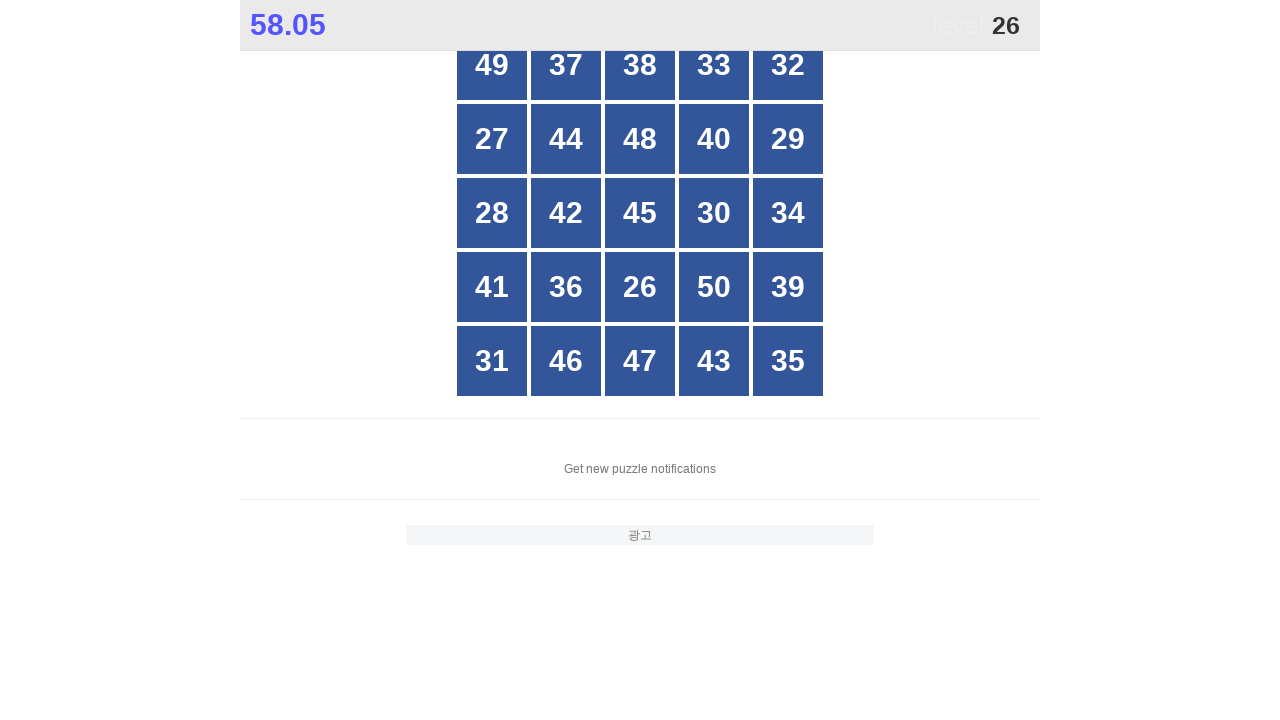

Read button text: 37
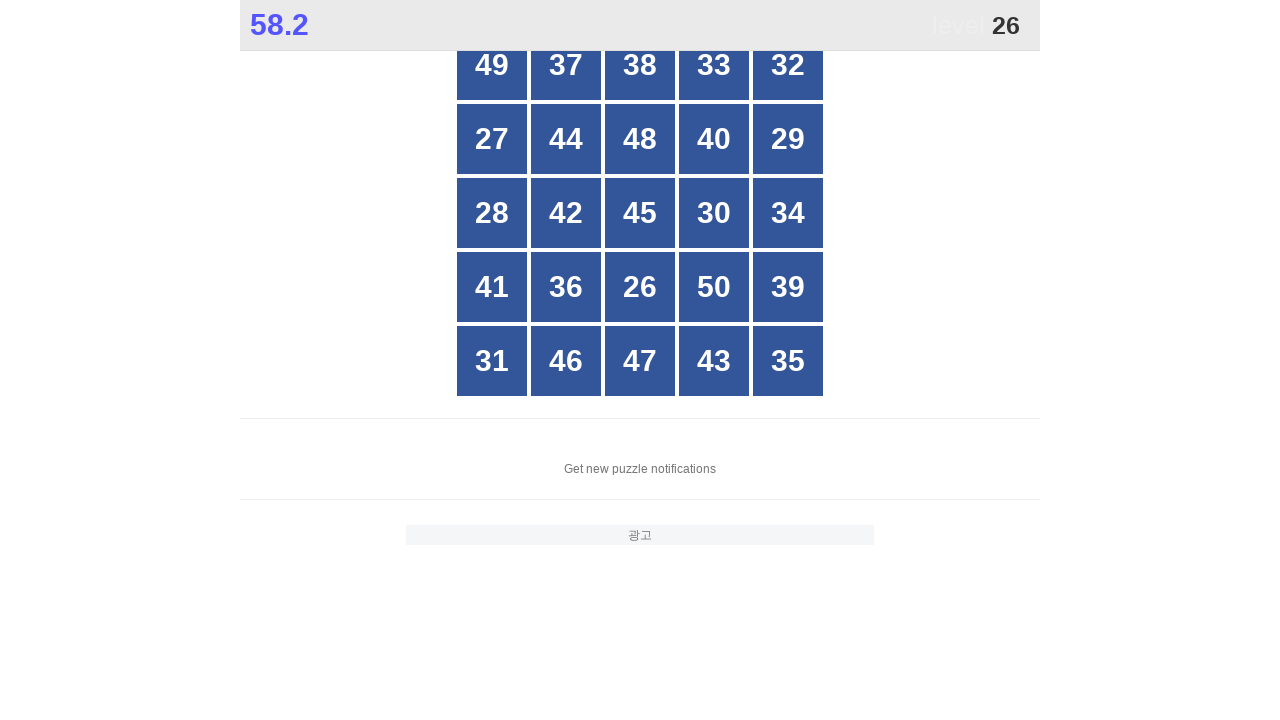

Read button text: 38
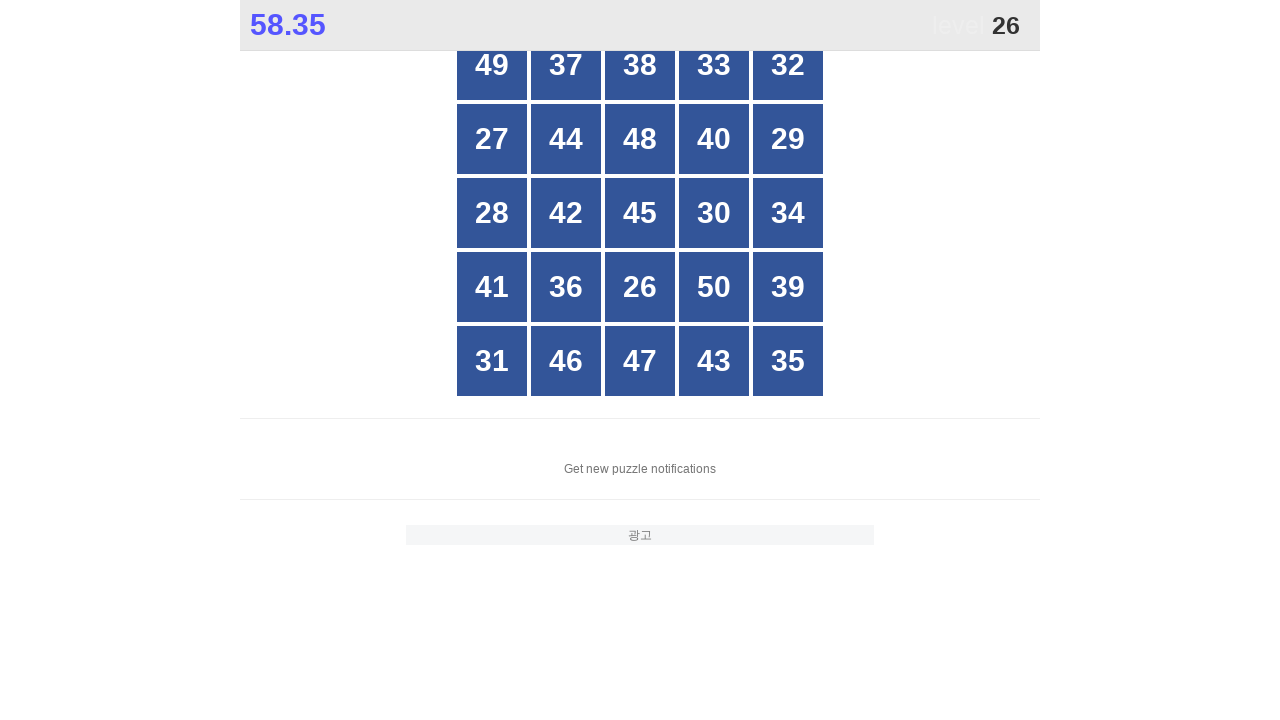

Read button text: 33
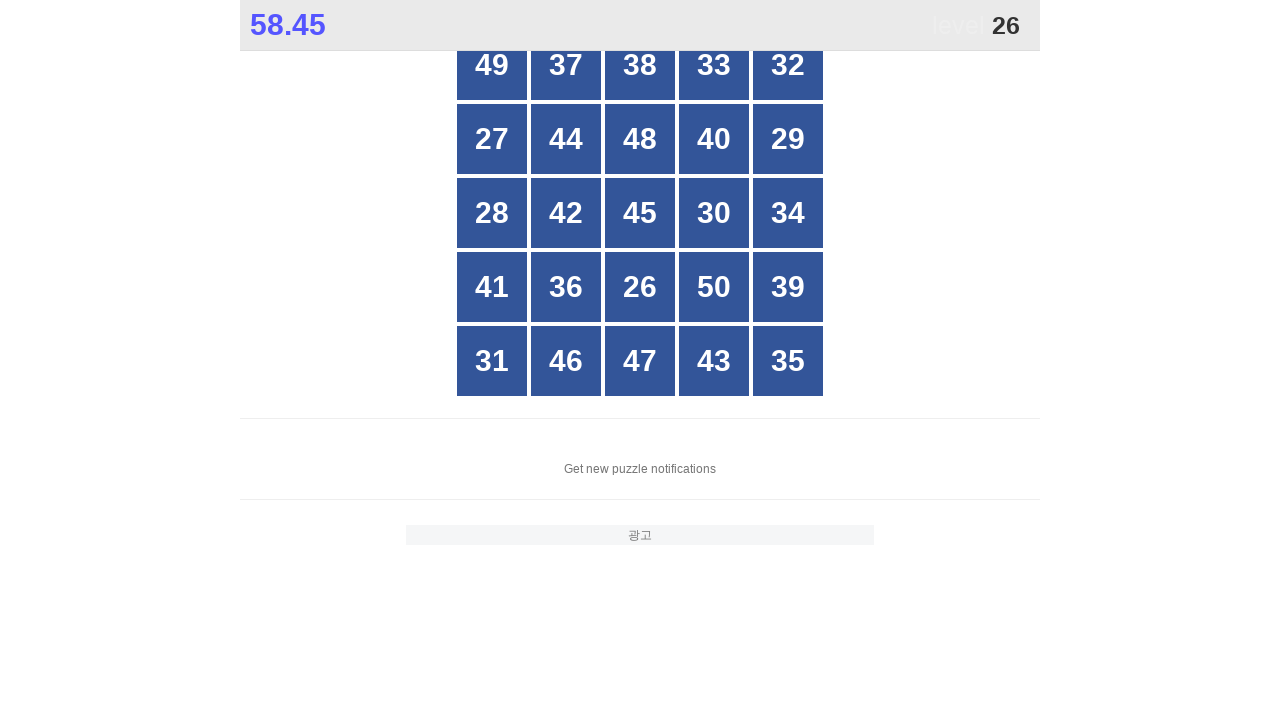

Read button text: 32
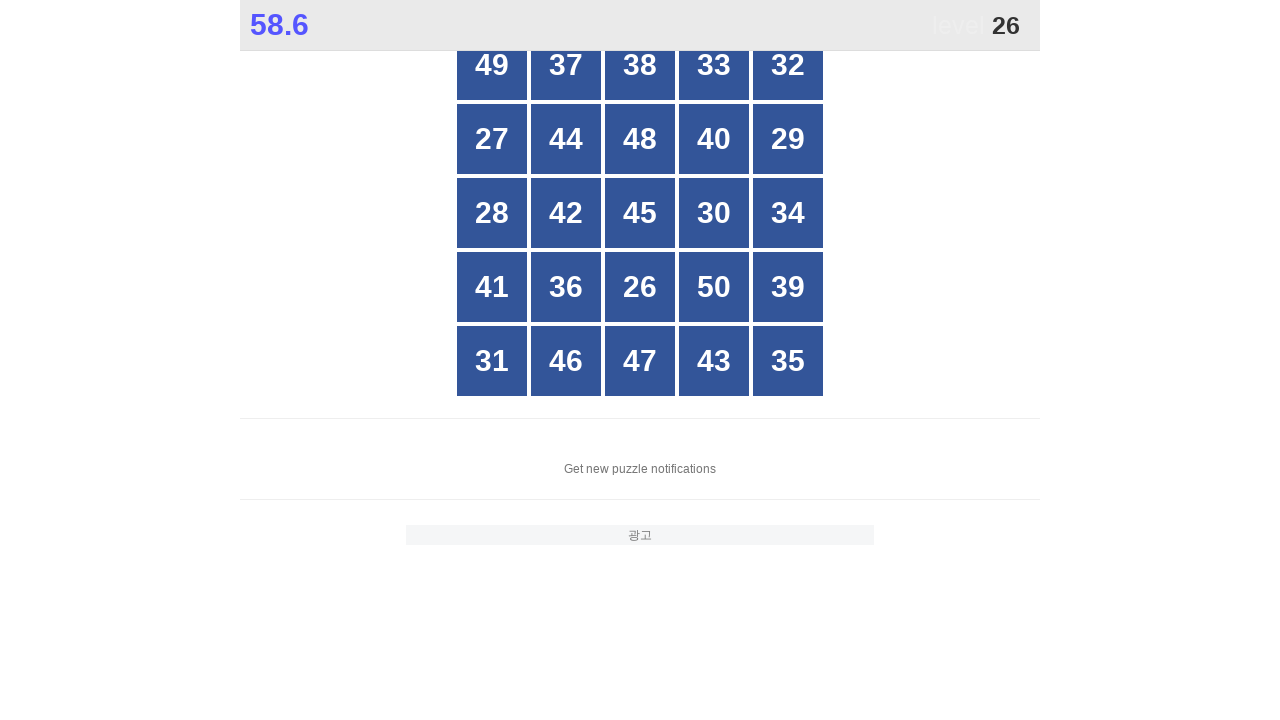

Read button text: 27
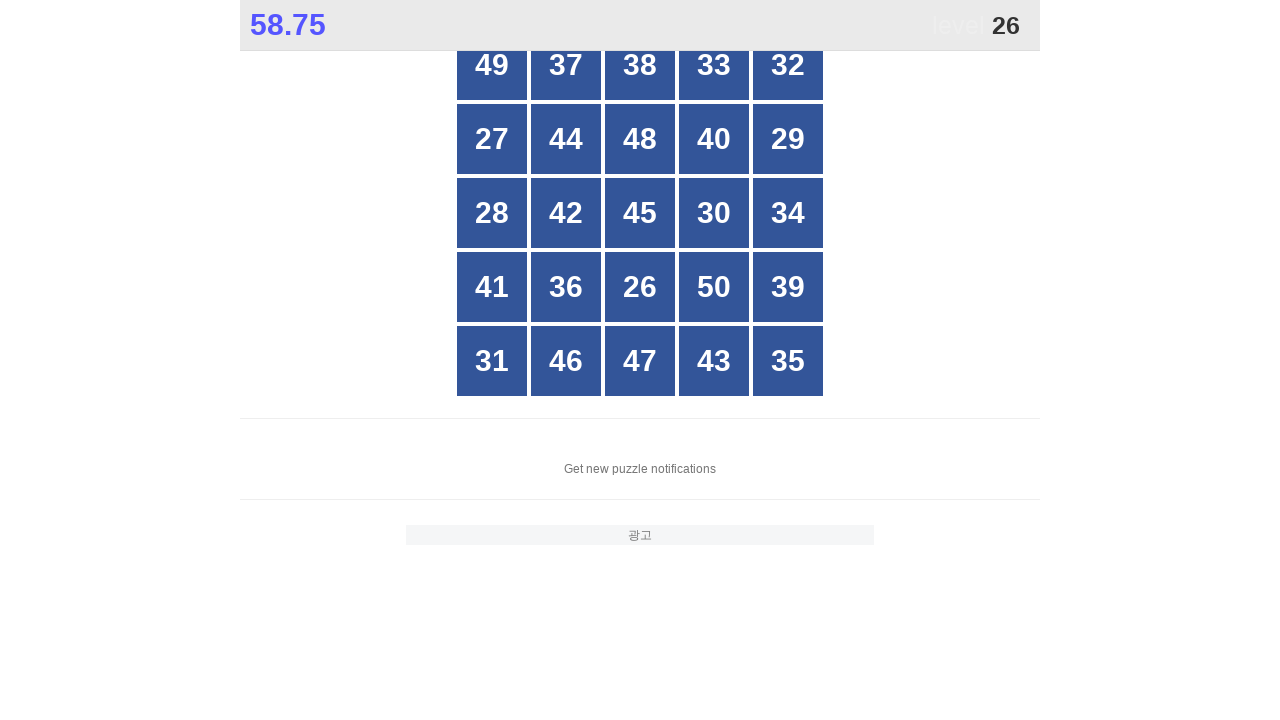

Read button text: 44
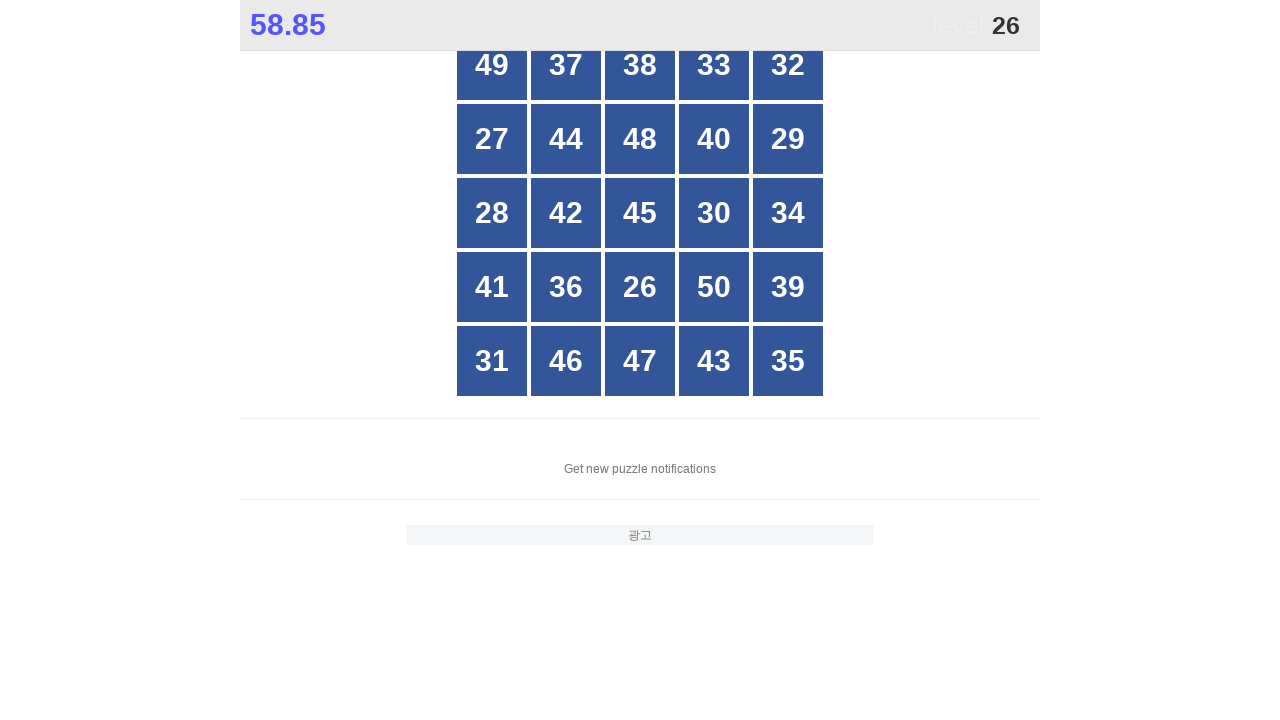

Read button text: 48
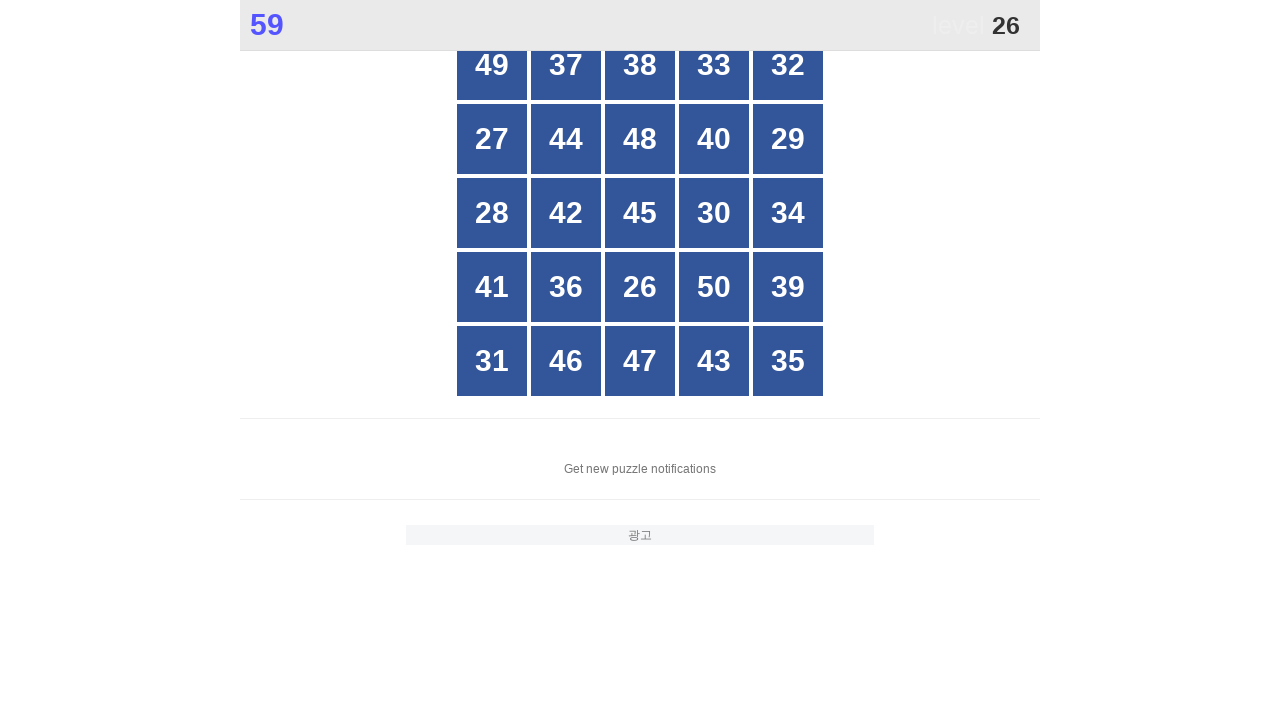

Read button text: 40
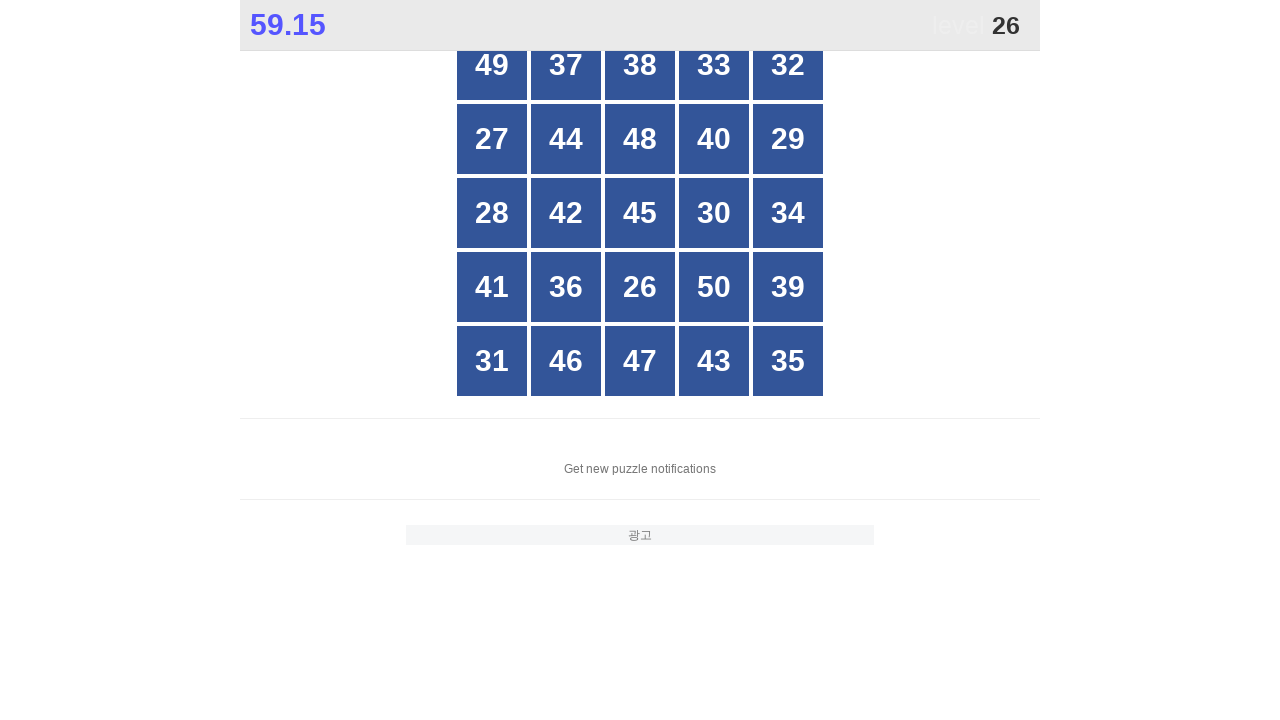

Read button text: 29
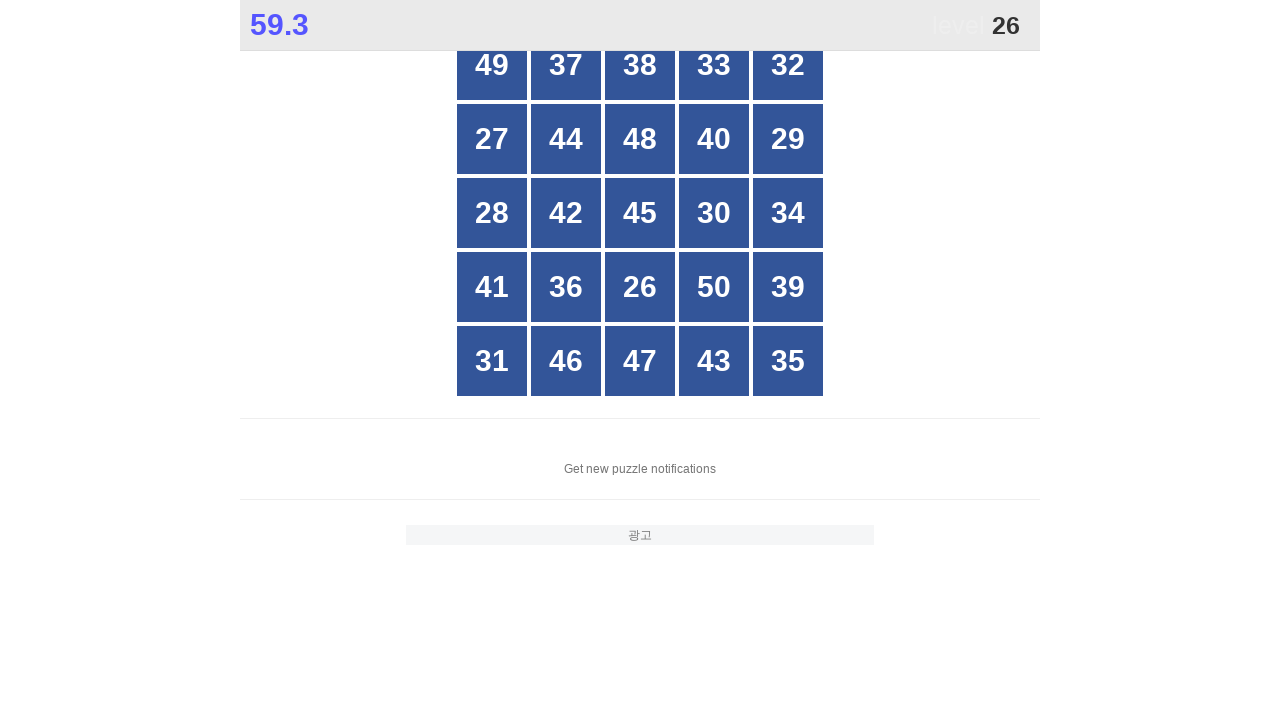

Read button text: 28
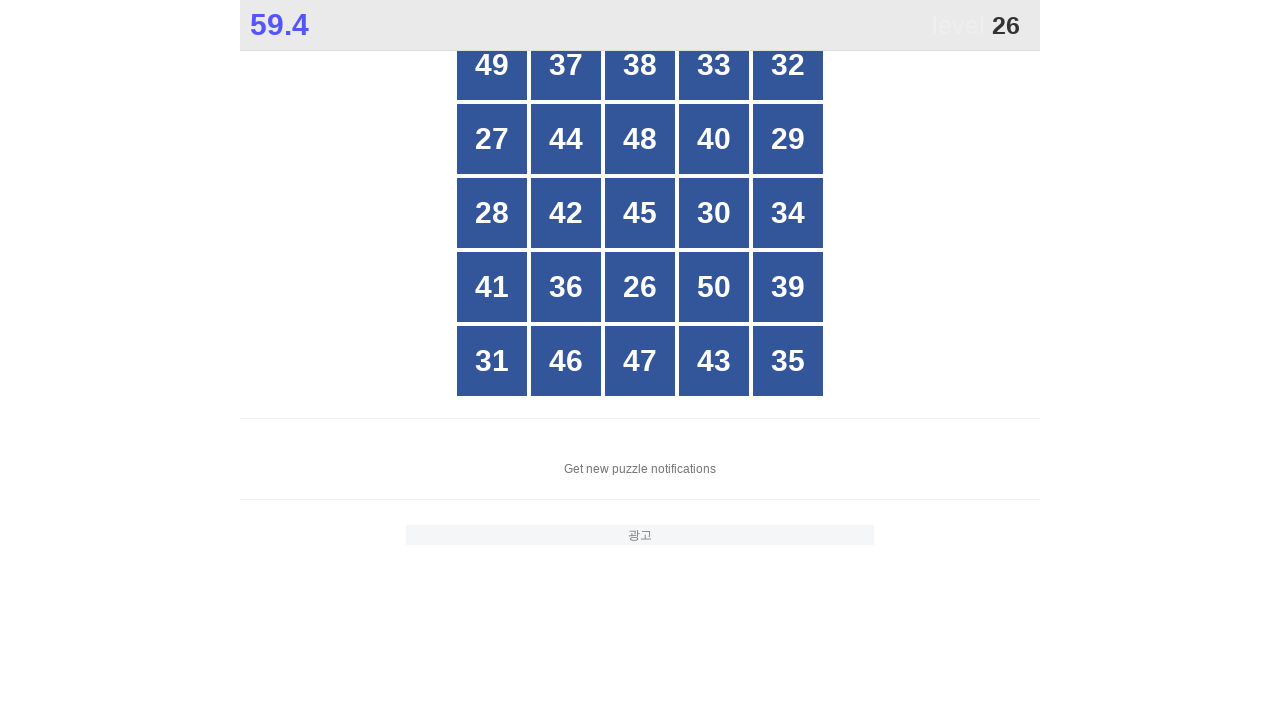

Read button text: 42
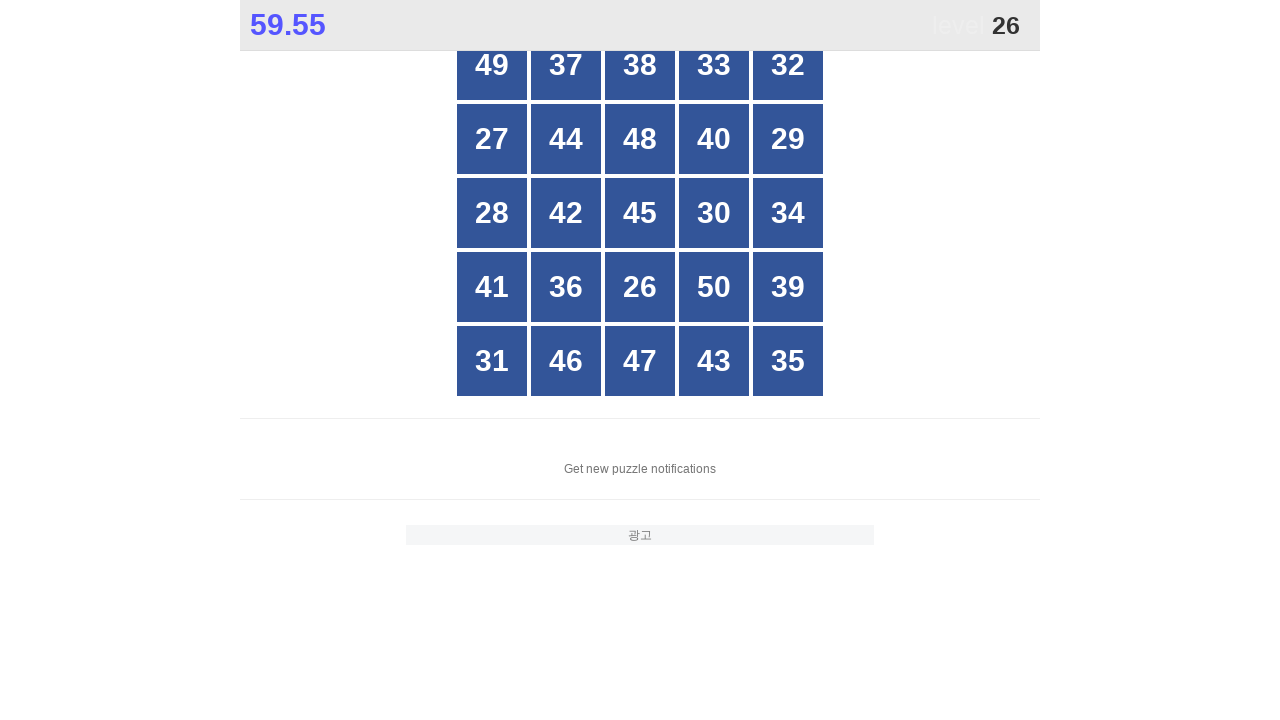

Read button text: 45
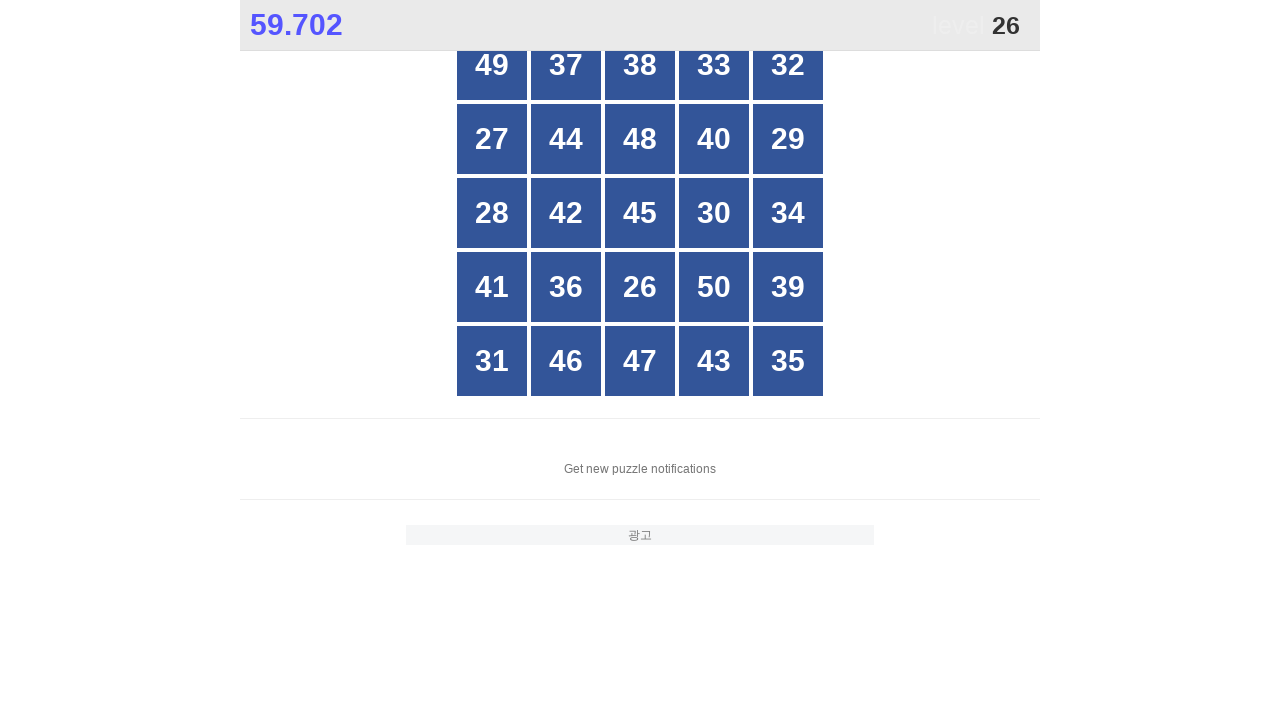

Read button text: 30
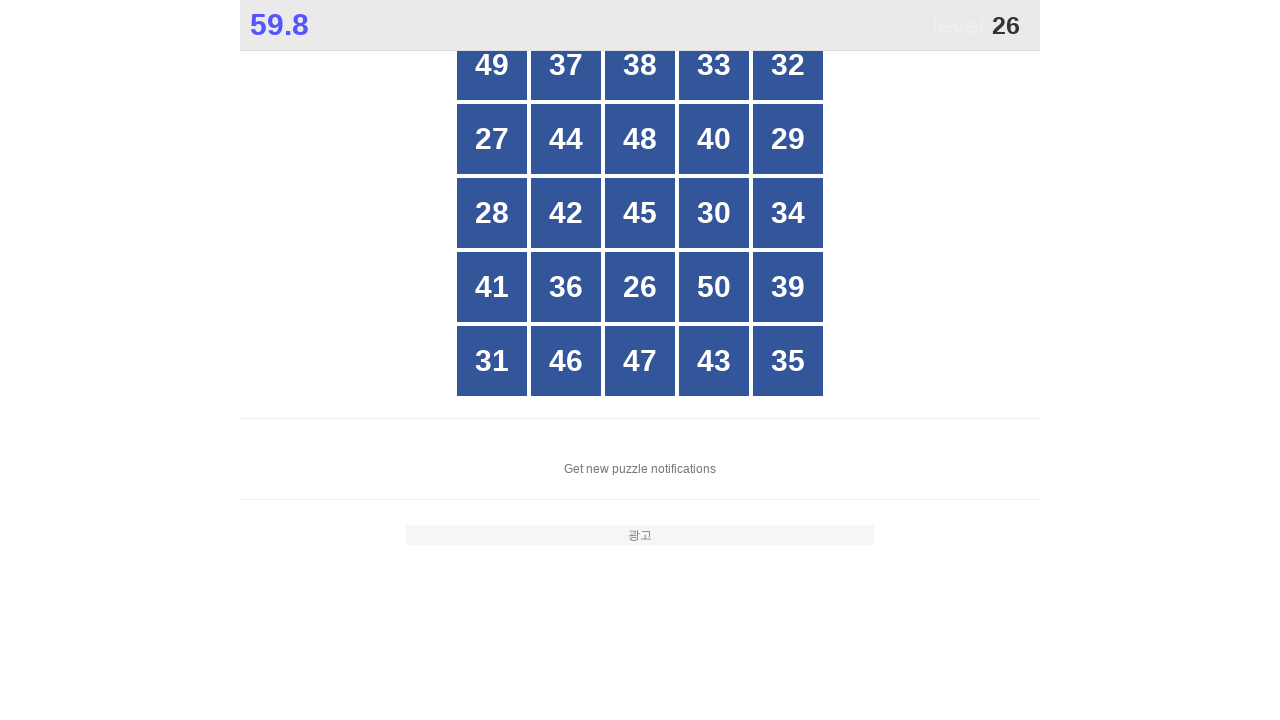

Read button text: 34
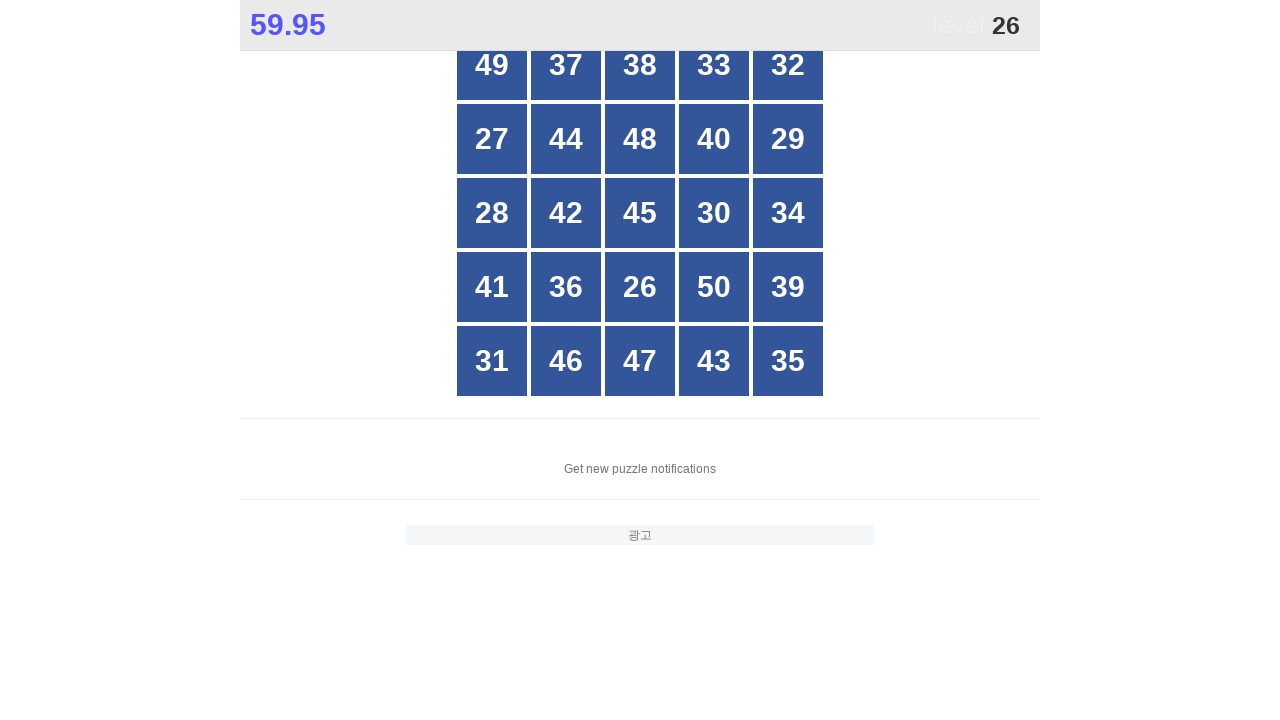

Read button text: 41
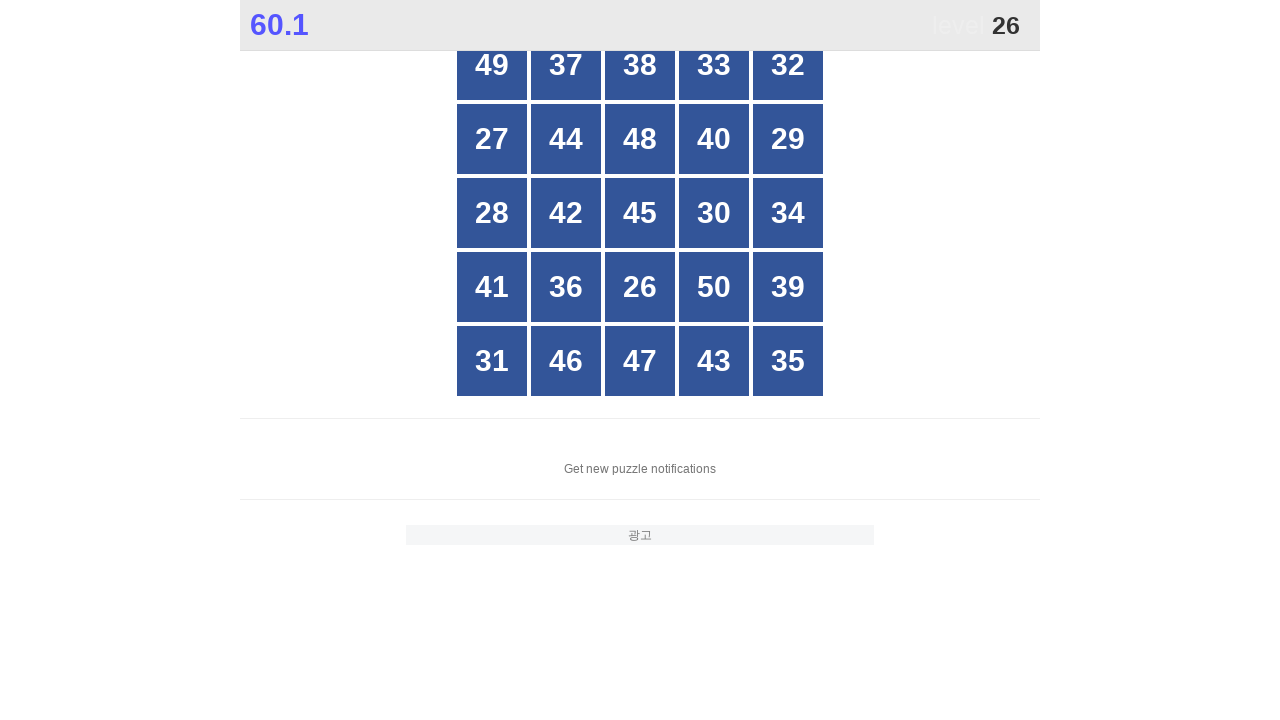

Read button text: 36
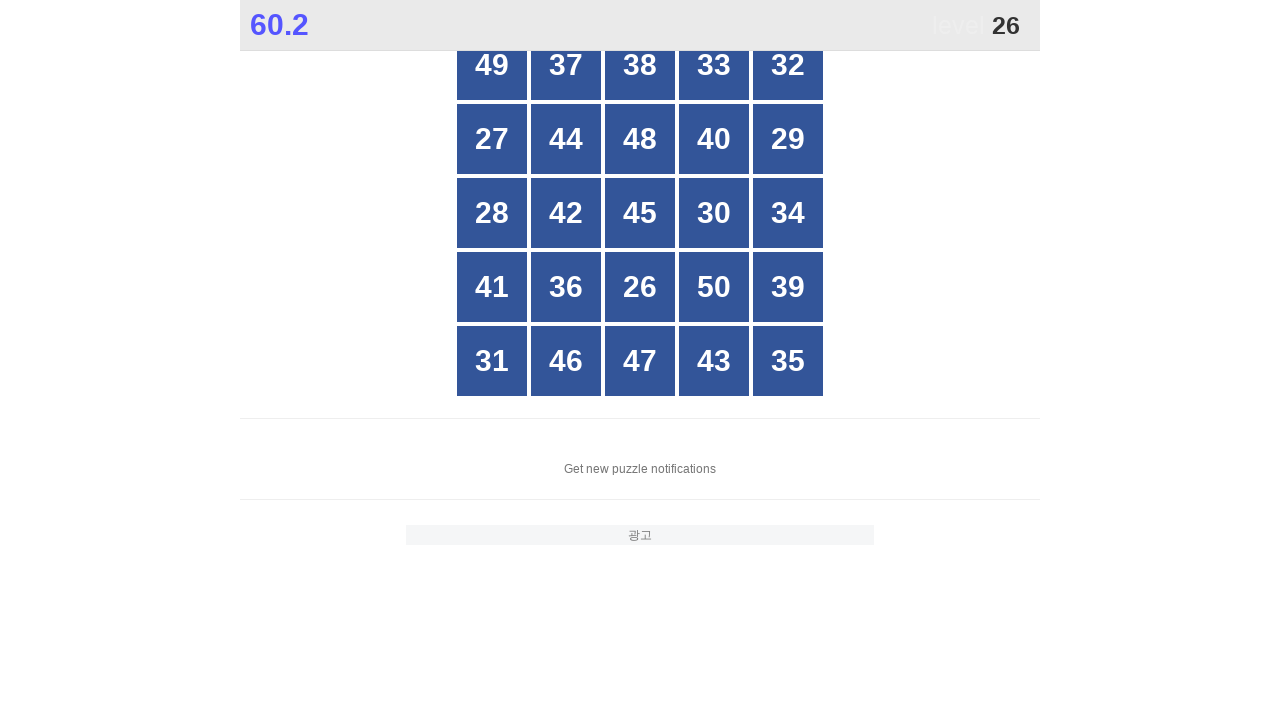

Read button text: 26
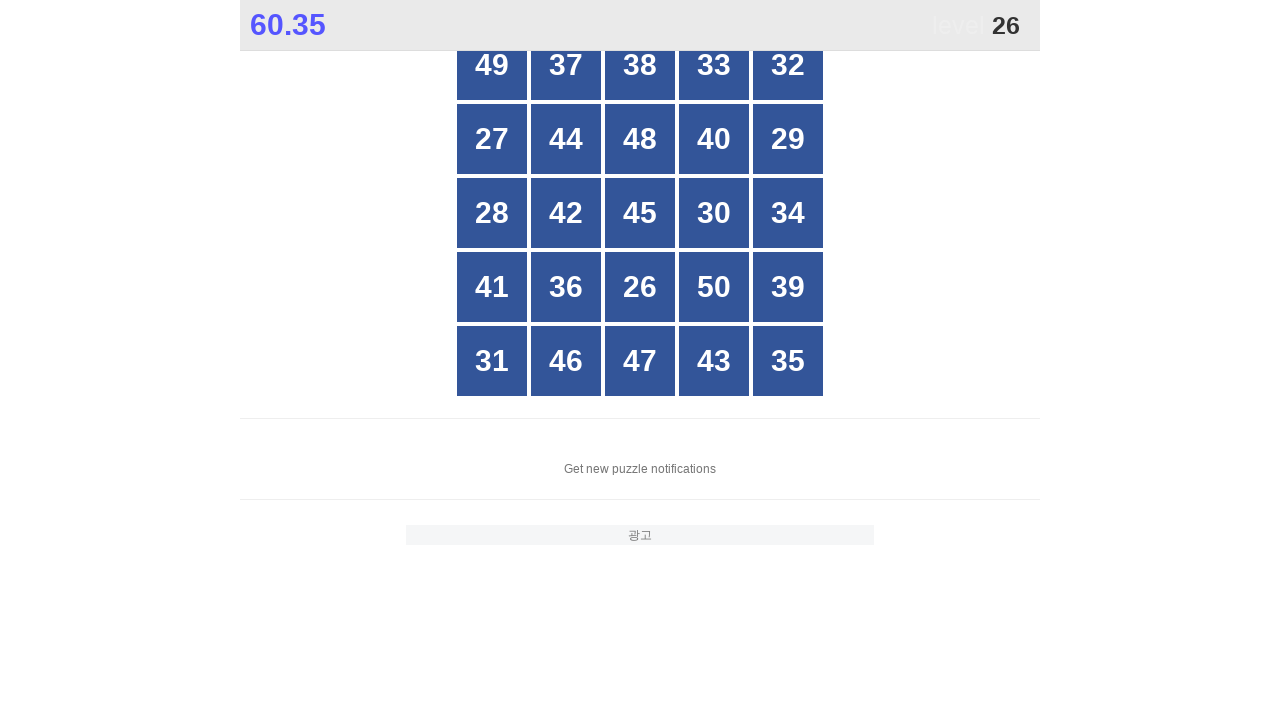

Clicked button with number 26 at (640, 287) on xpath=//*[@id="grid"]/div[*] >> nth=17
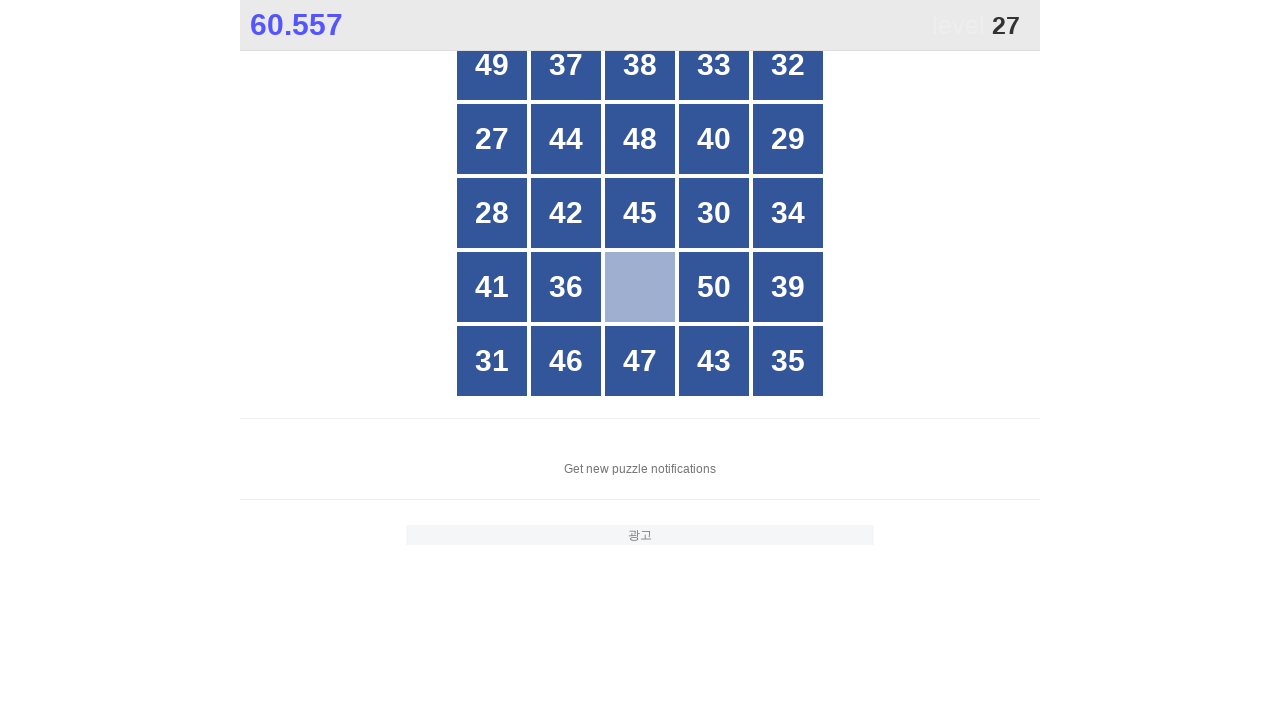

Waited 100ms for game to update after clicking 26
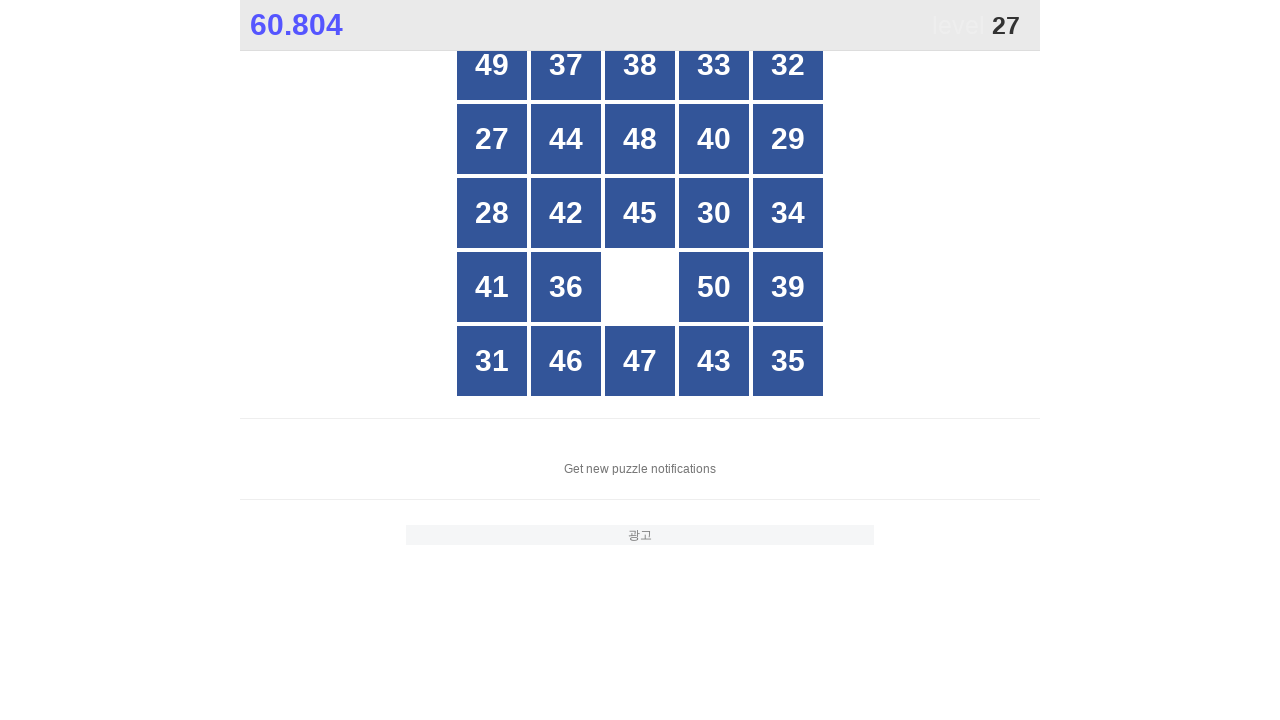

Located all grid buttons to find number 27
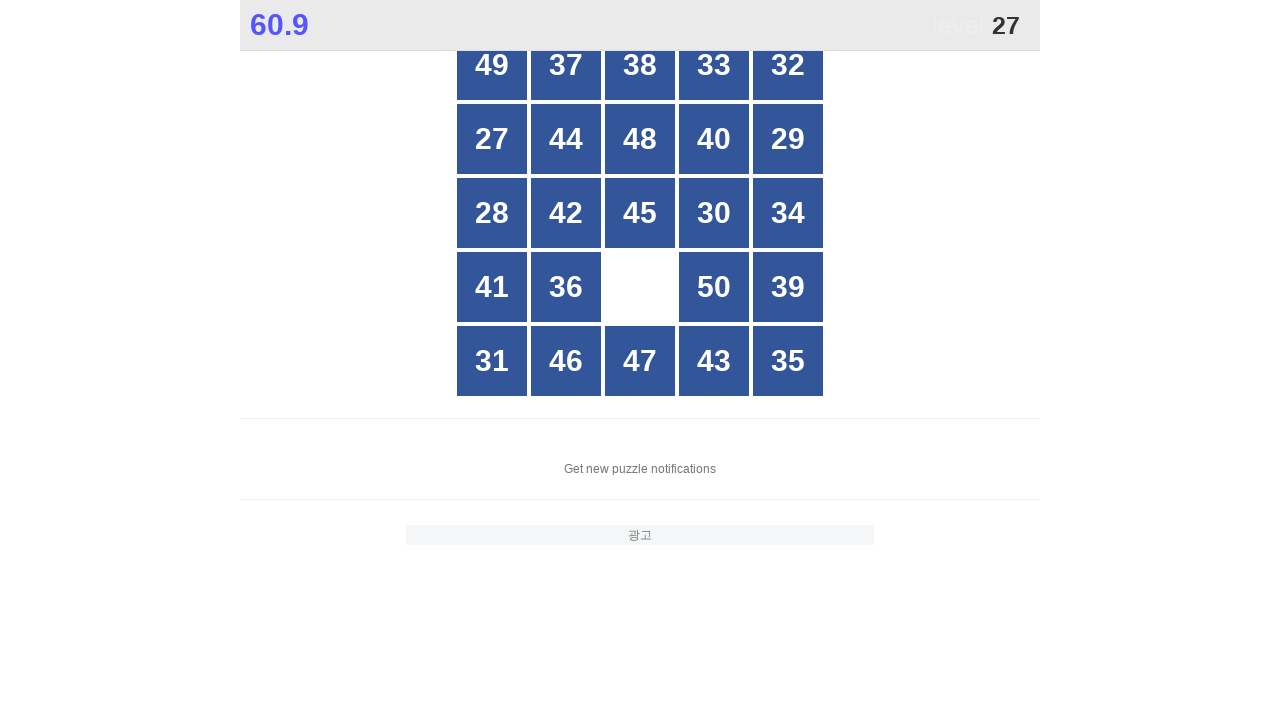

Read button text: 49
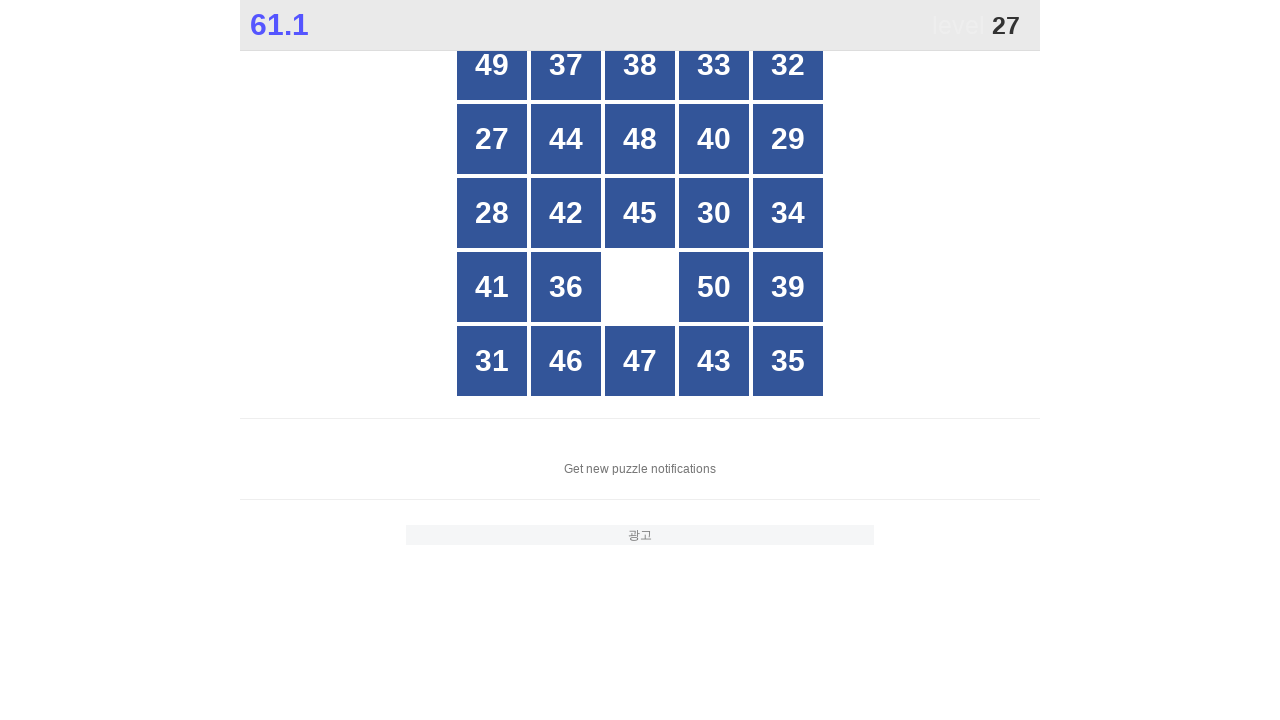

Read button text: 37
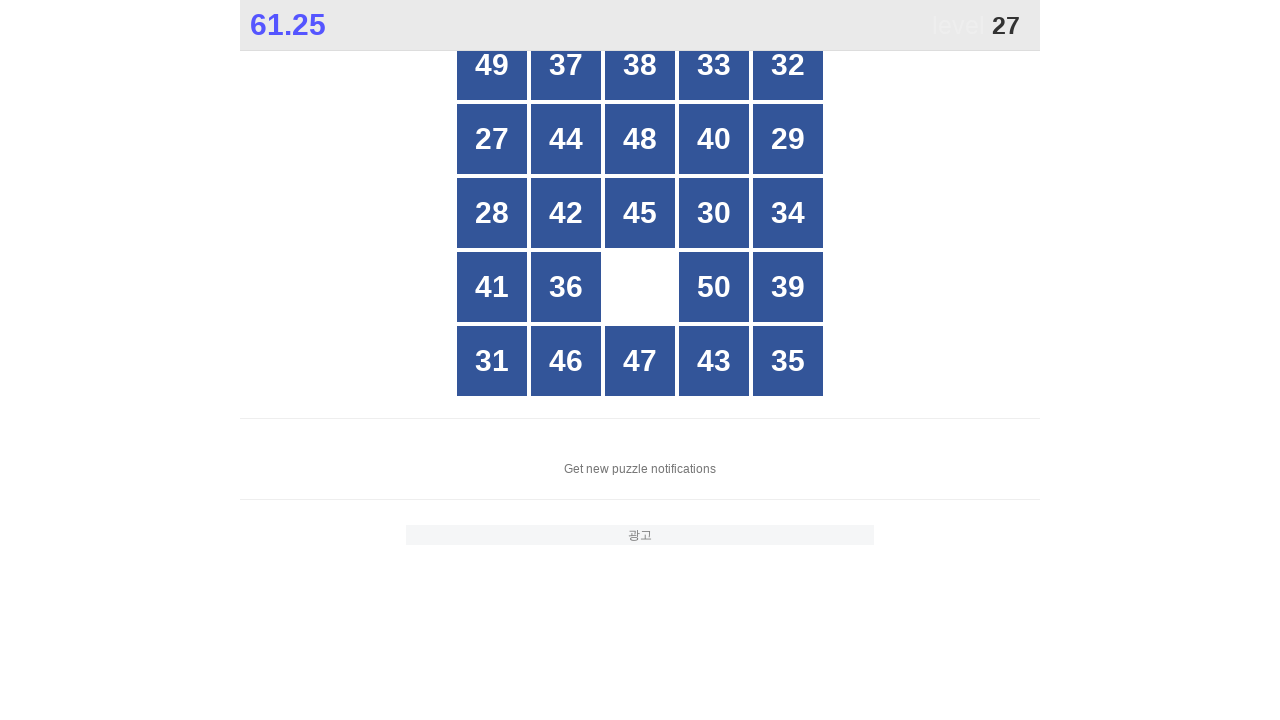

Read button text: 38
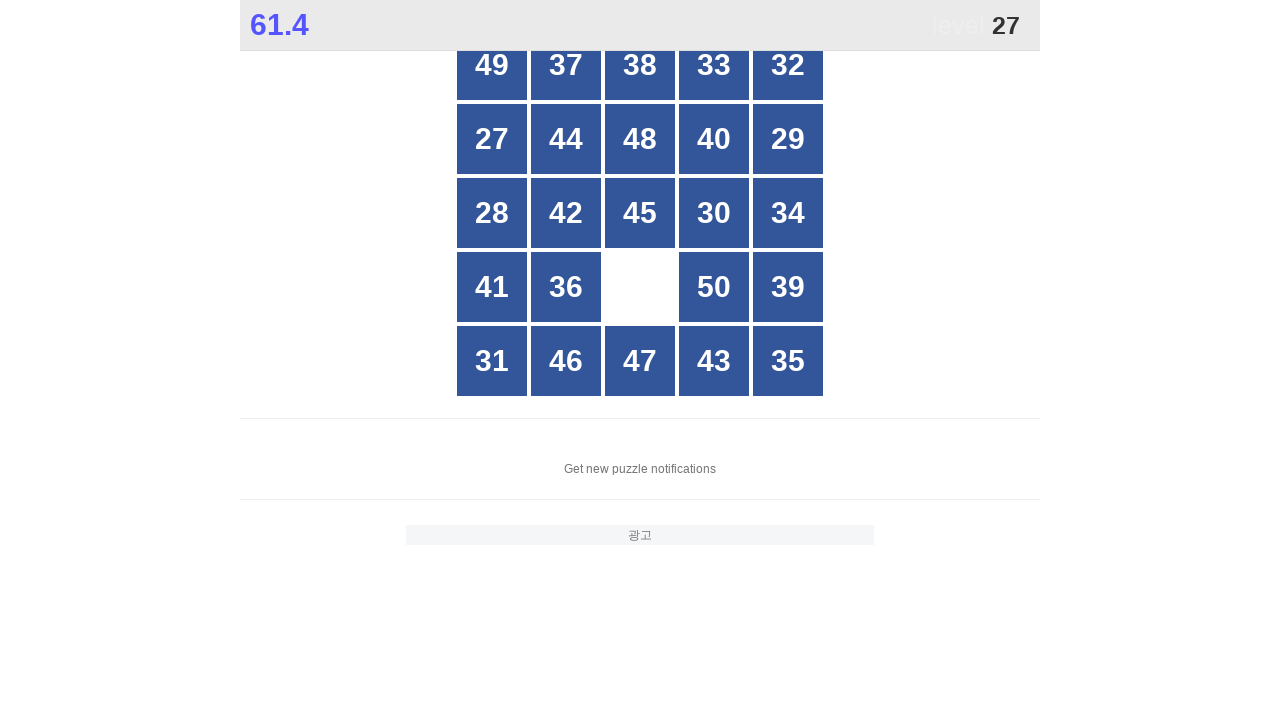

Read button text: 33
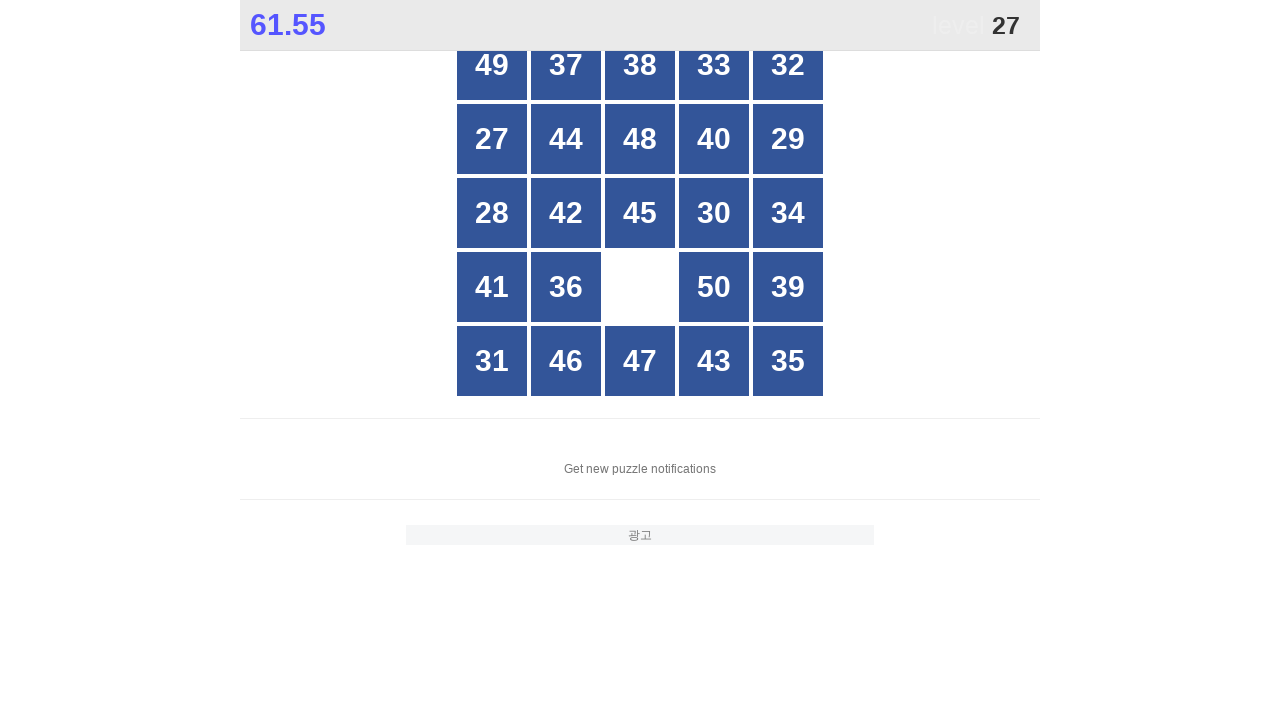

Read button text: 32
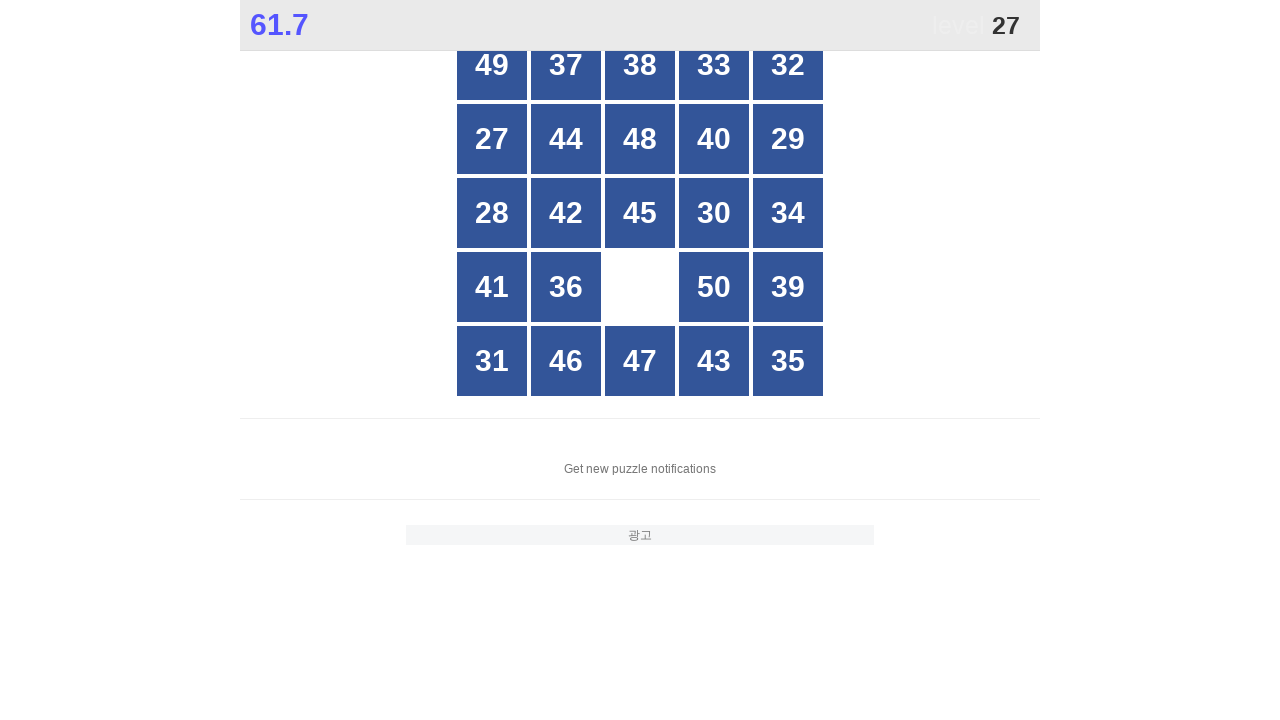

Read button text: 27
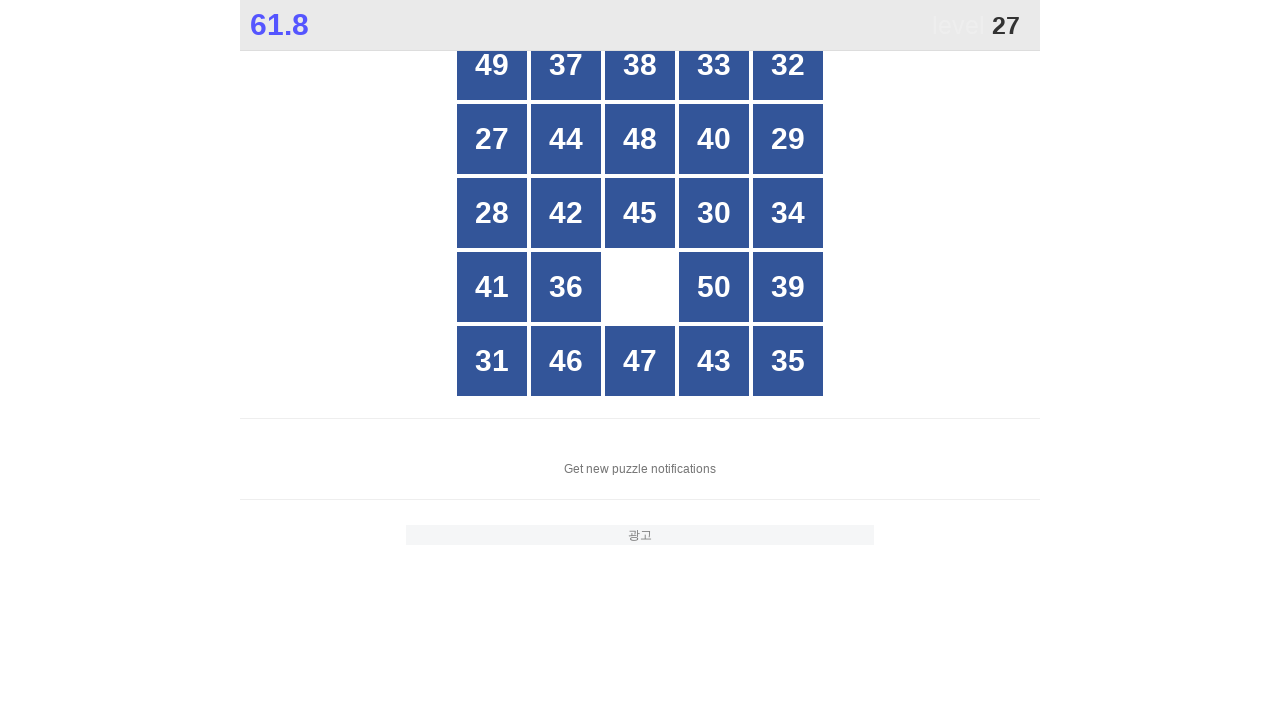

Clicked button with number 27 at (492, 139) on xpath=//*[@id="grid"]/div[*] >> nth=5
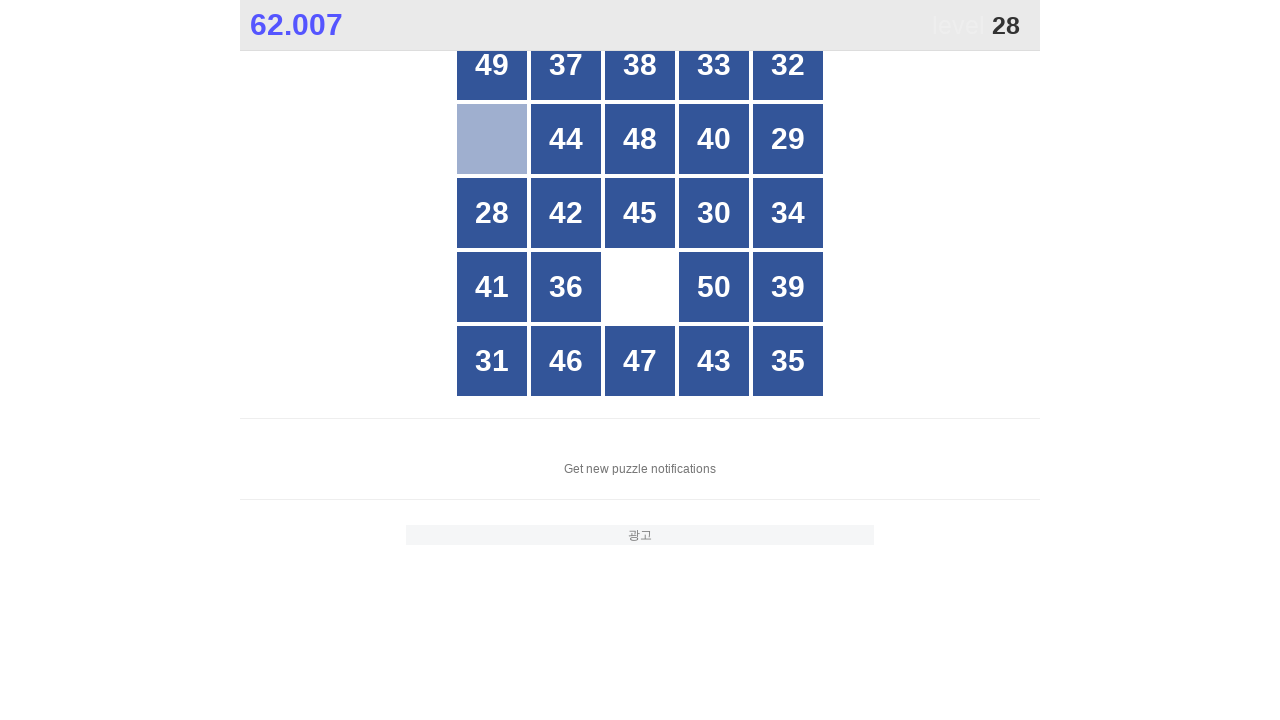

Waited 100ms for game to update after clicking 27
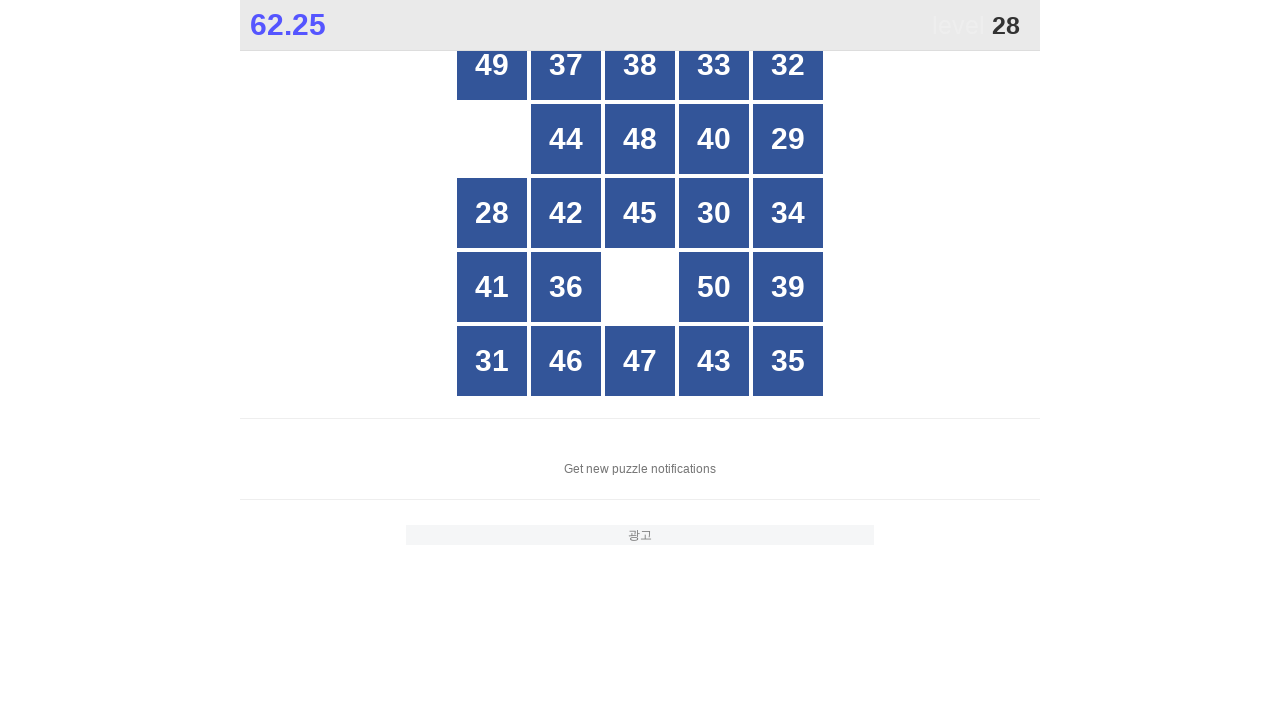

Located all grid buttons to find number 28
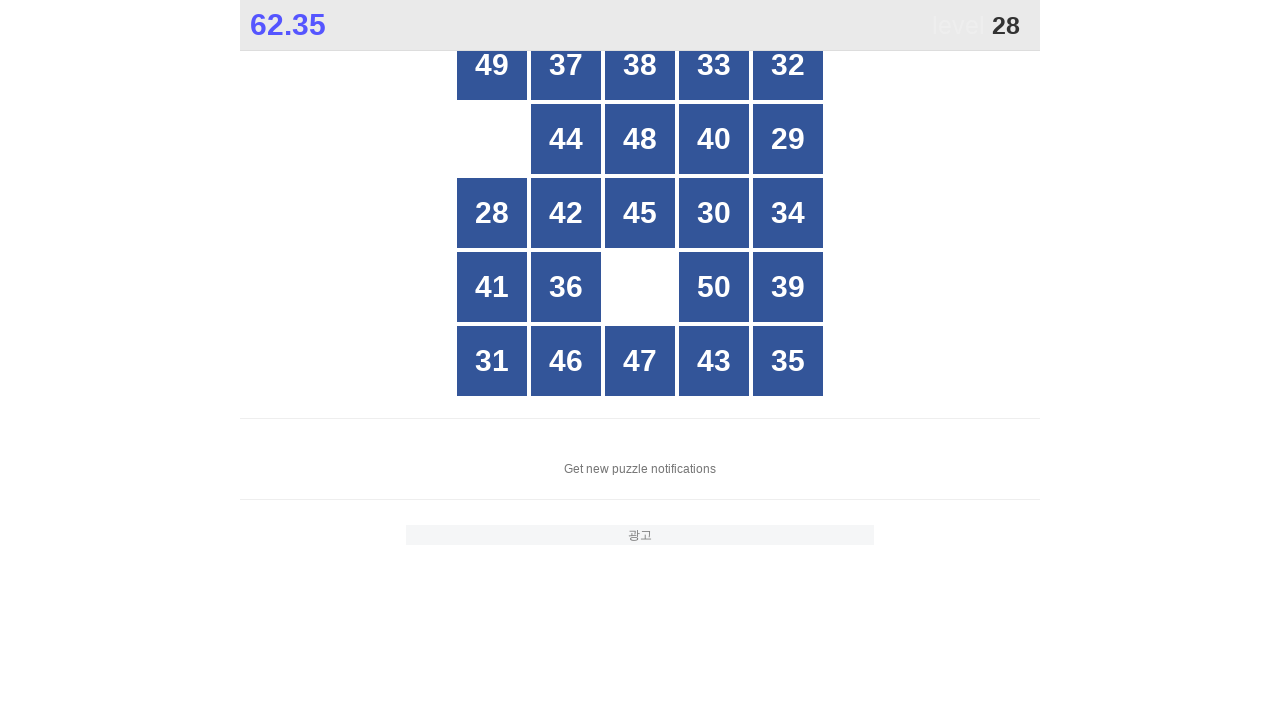

Read button text: 49
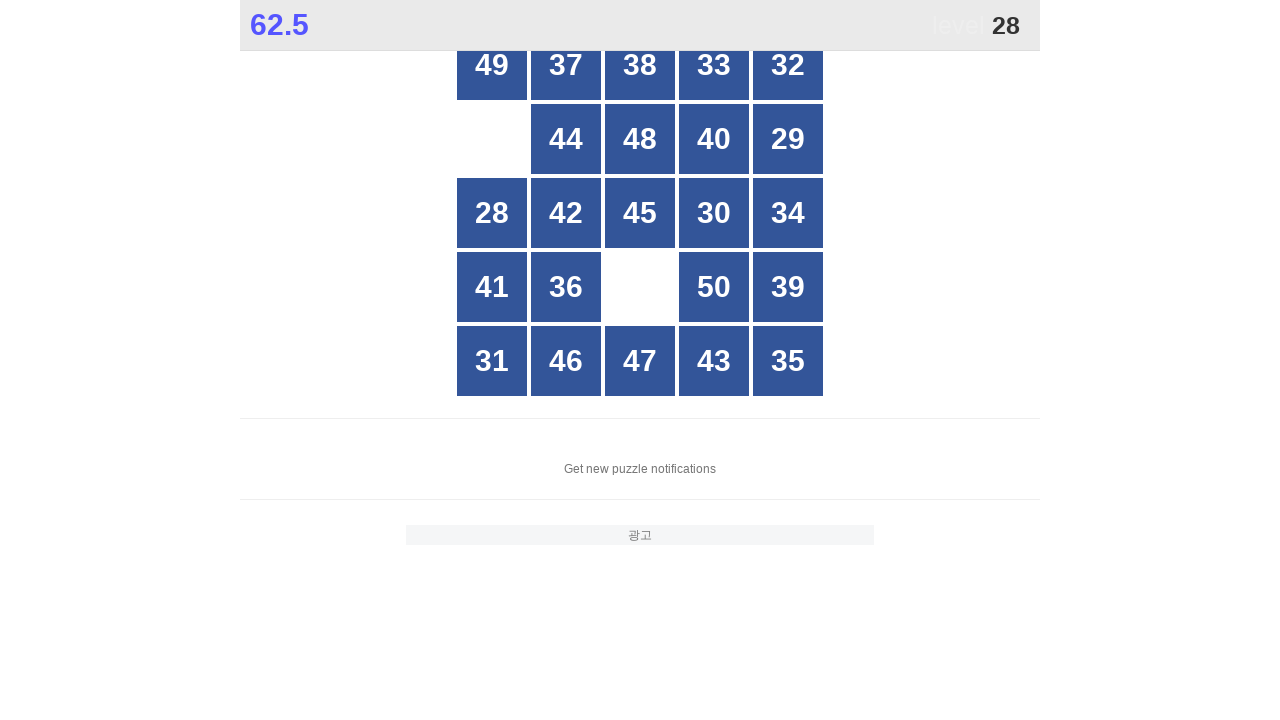

Read button text: 37
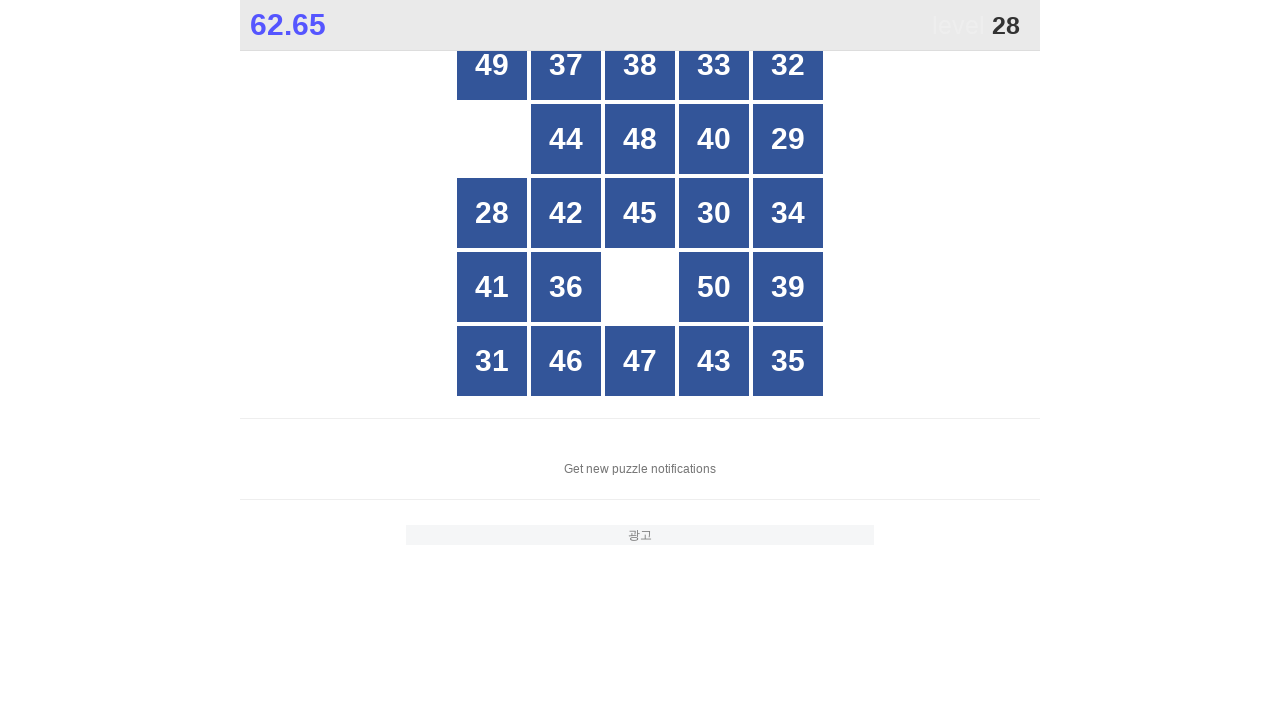

Read button text: 38
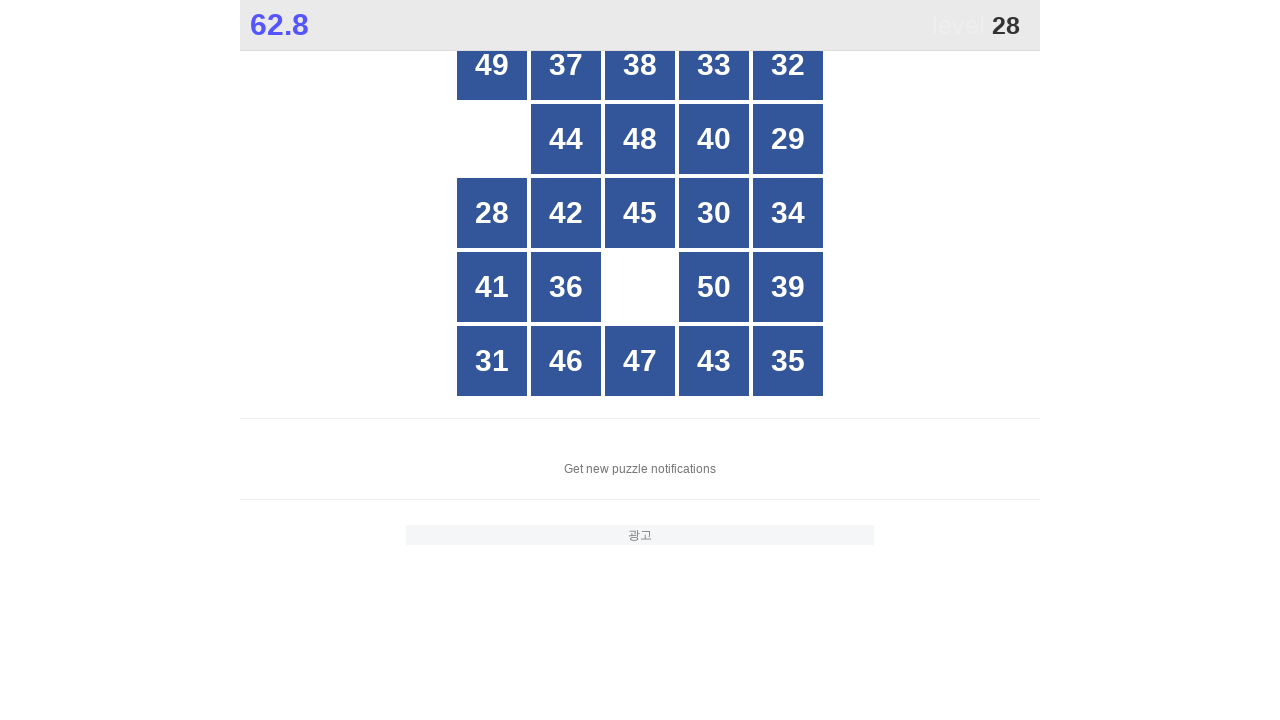

Read button text: 33
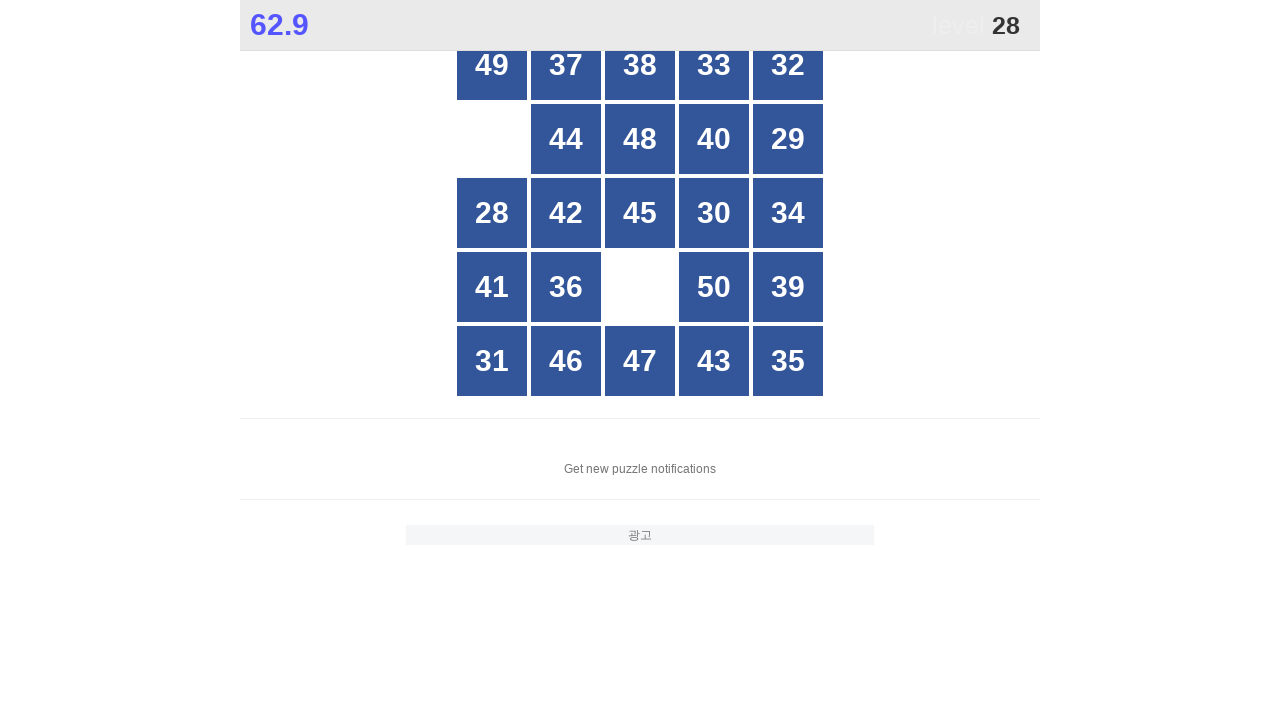

Read button text: 32
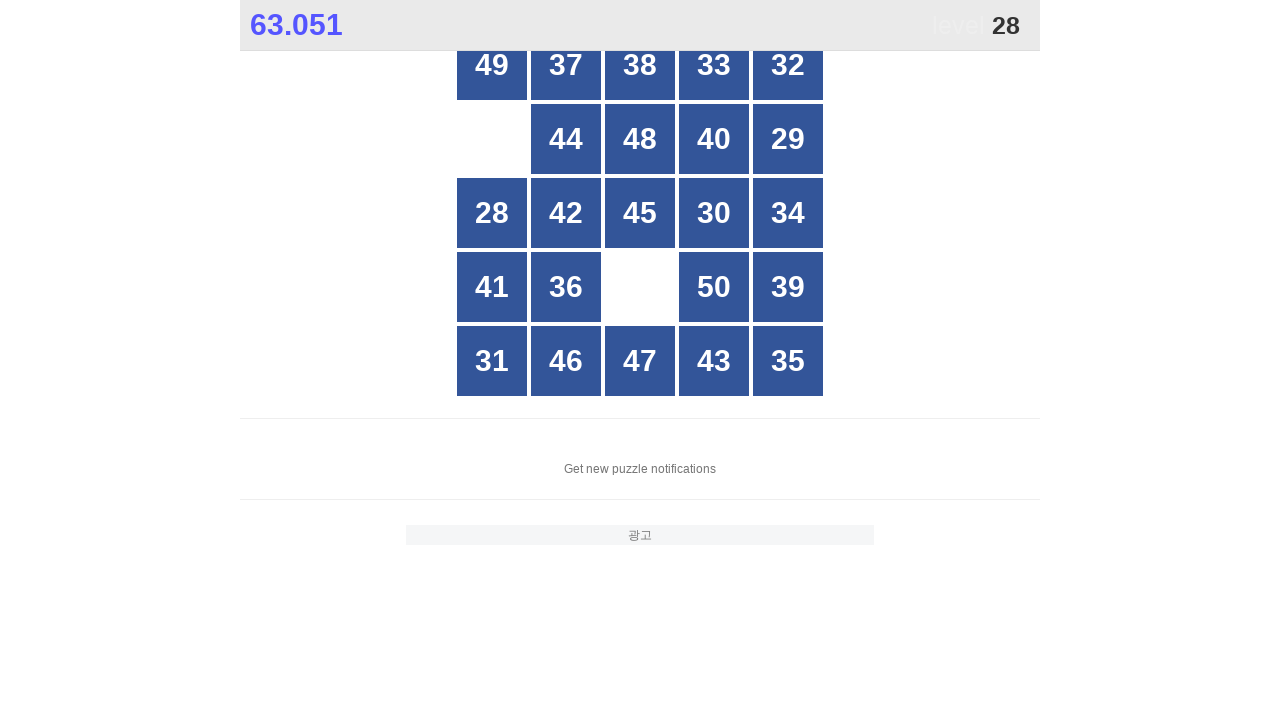

Read button text: 44
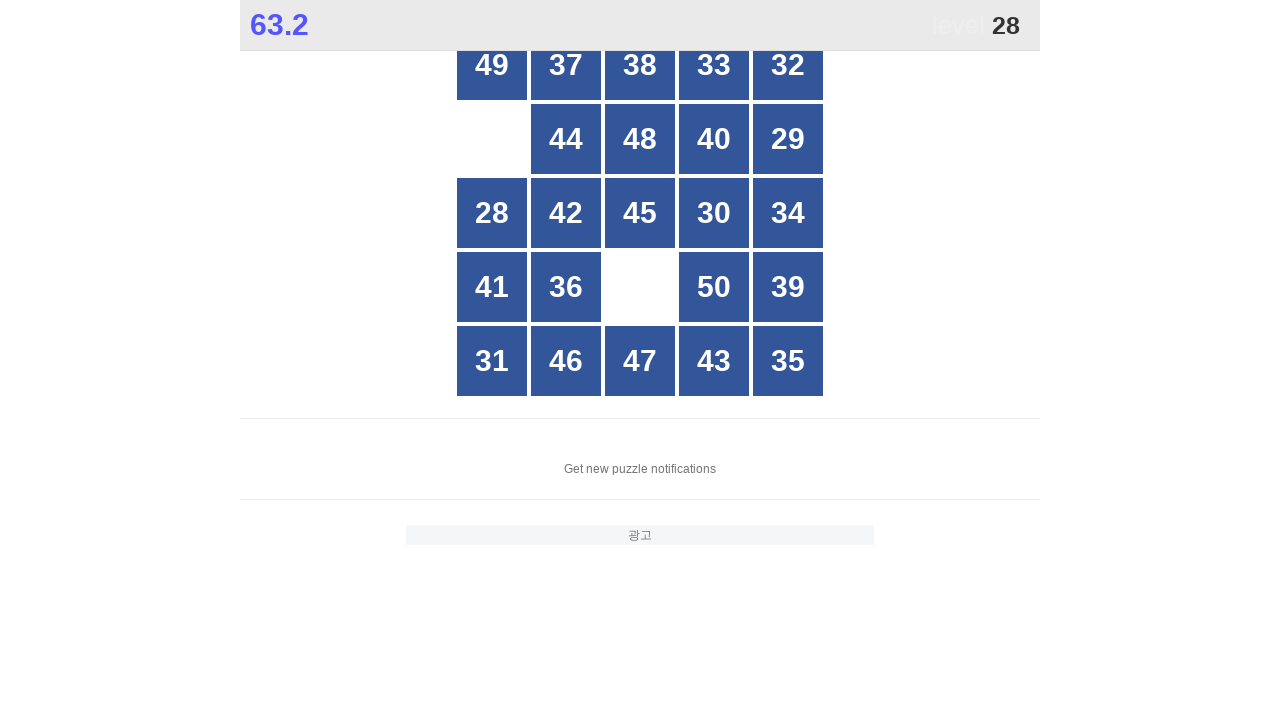

Read button text: 48
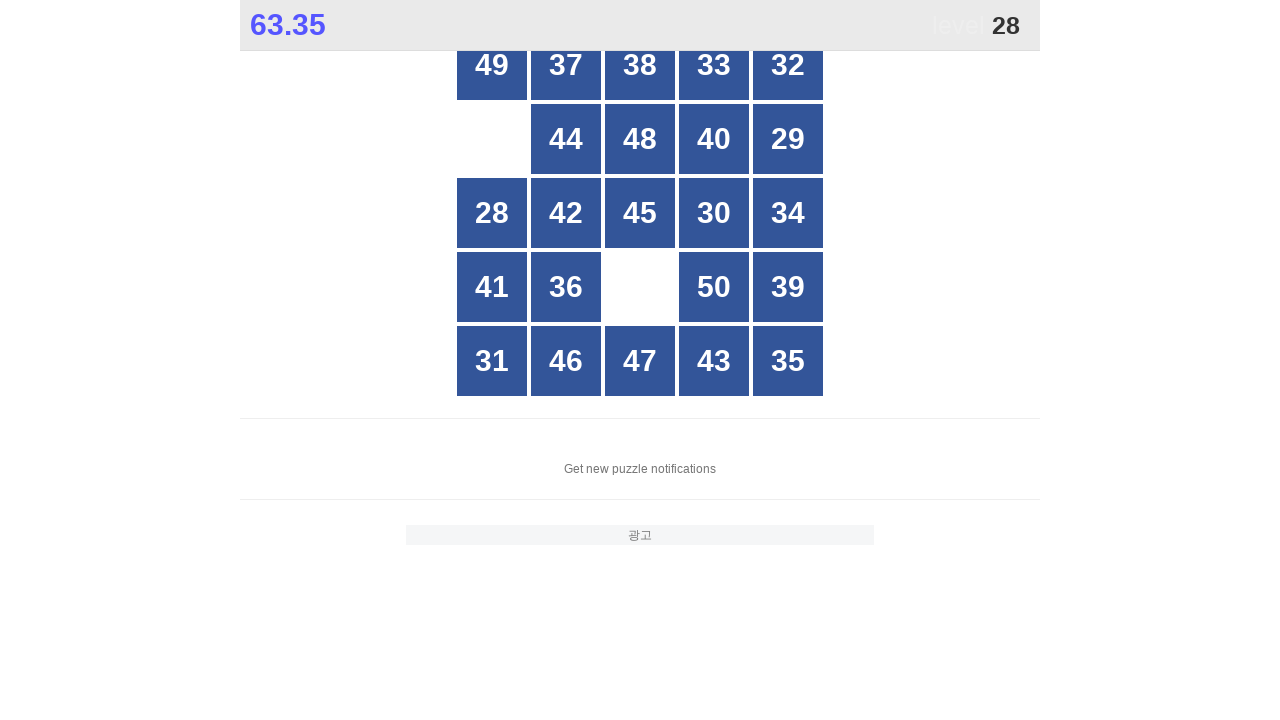

Read button text: 40
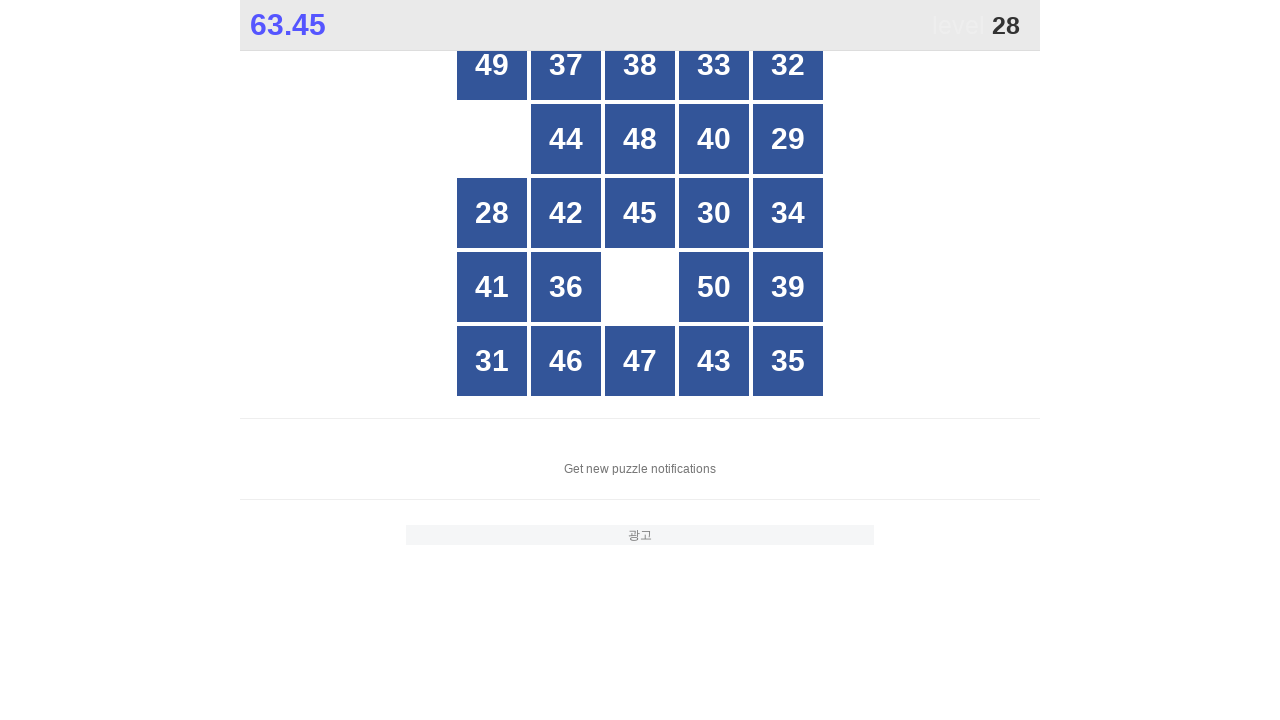

Read button text: 29
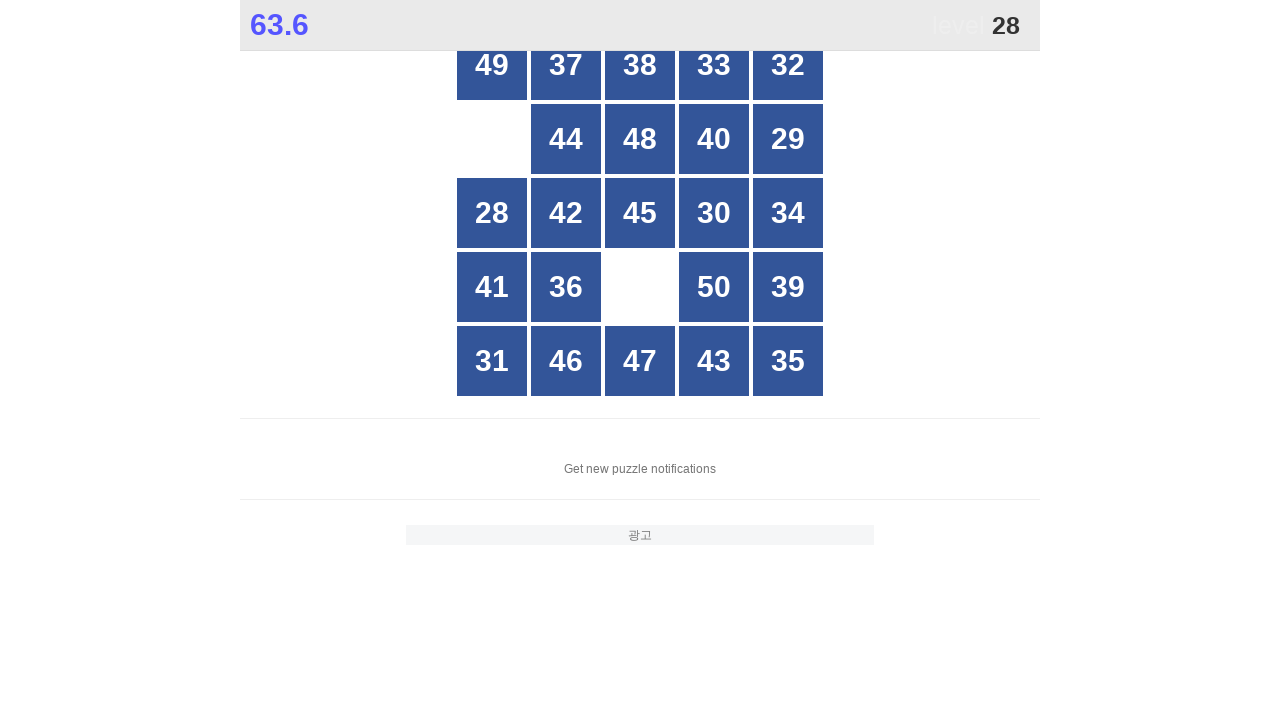

Read button text: 28
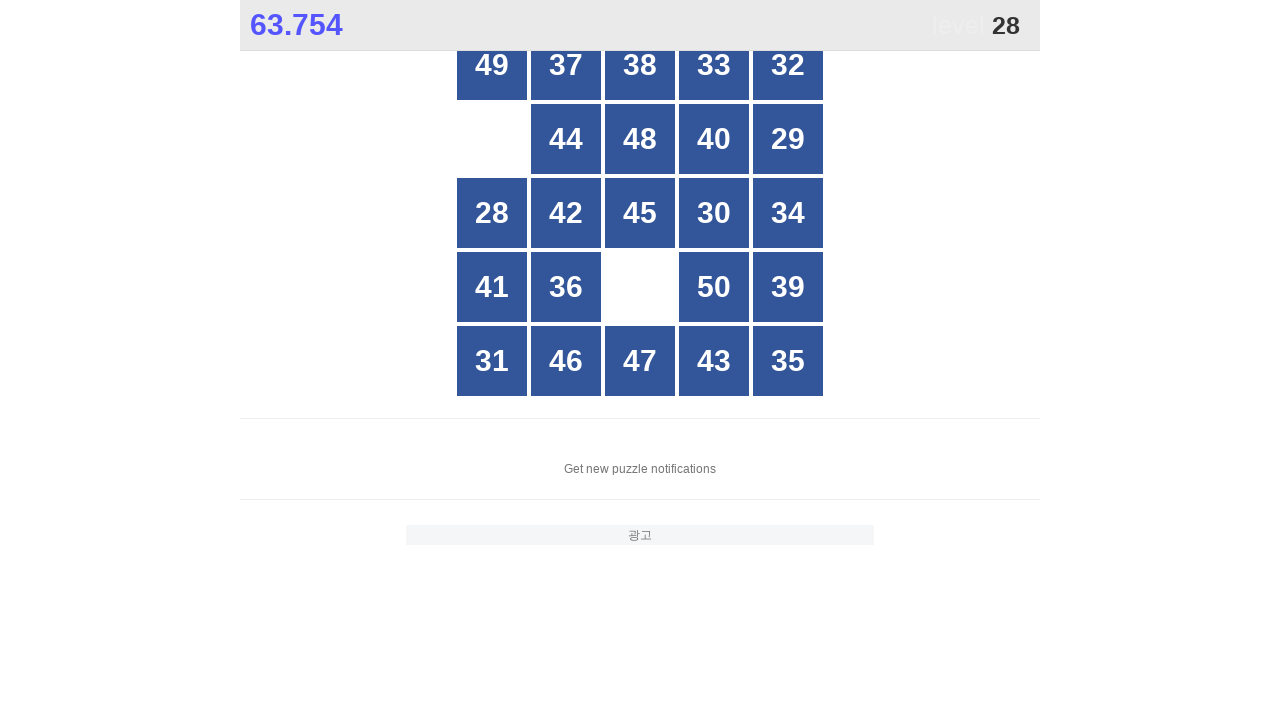

Clicked button with number 28 at (492, 213) on xpath=//*[@id="grid"]/div[*] >> nth=9
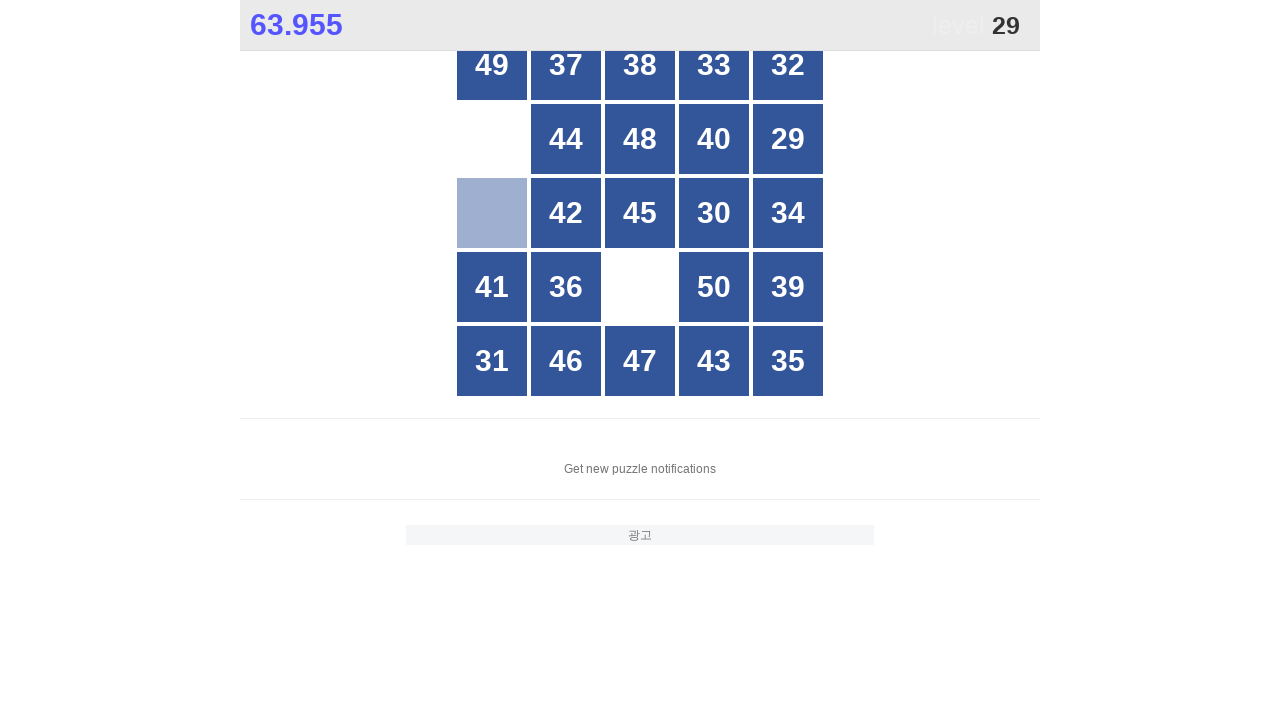

Waited 100ms for game to update after clicking 28
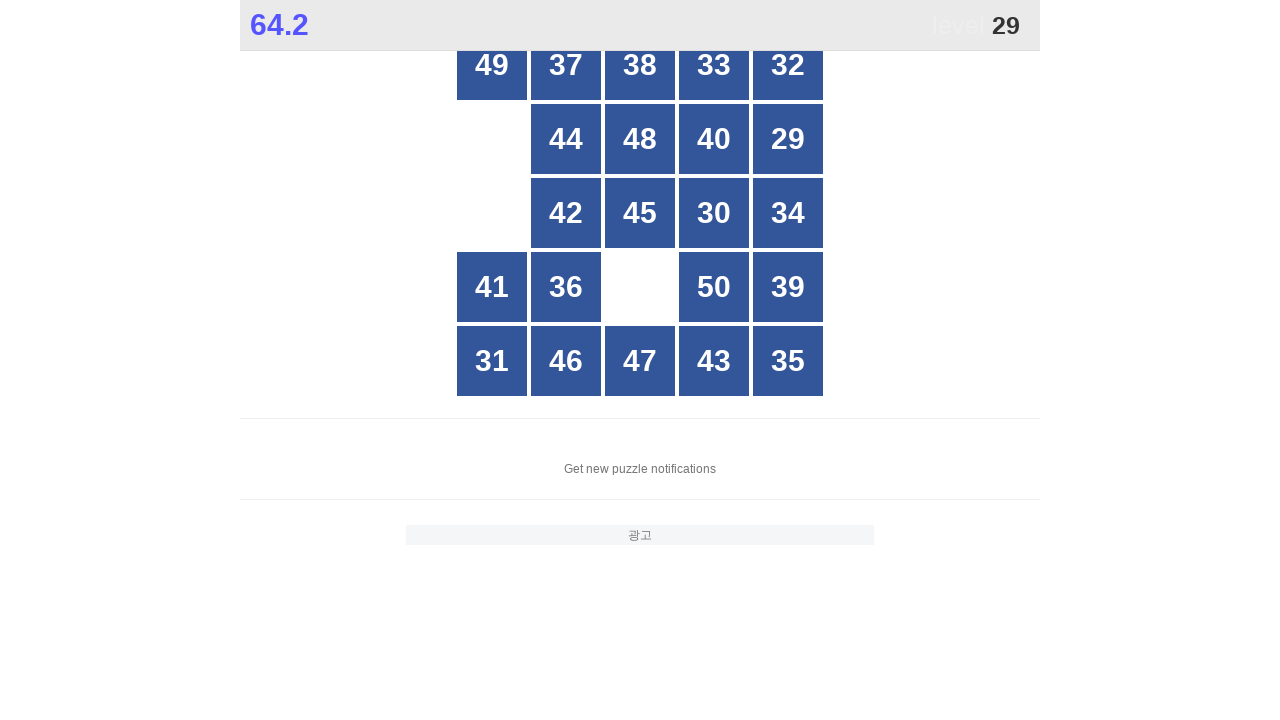

Located all grid buttons to find number 29
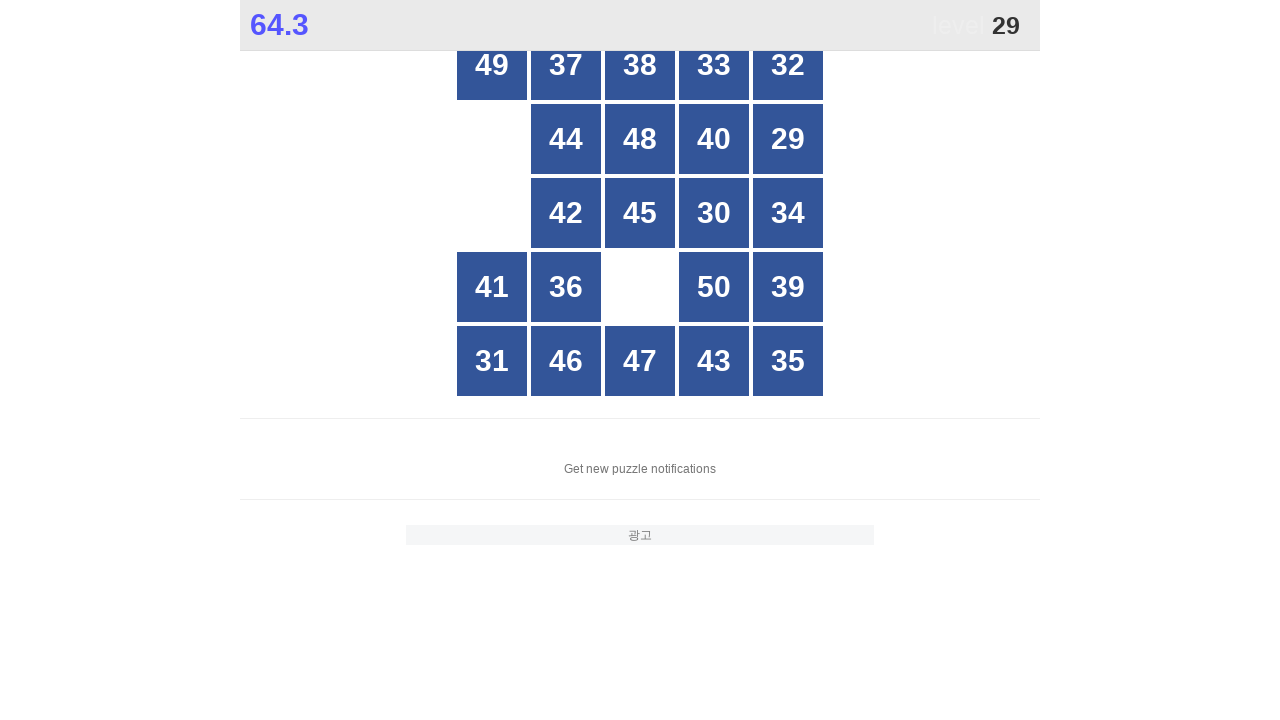

Read button text: 49
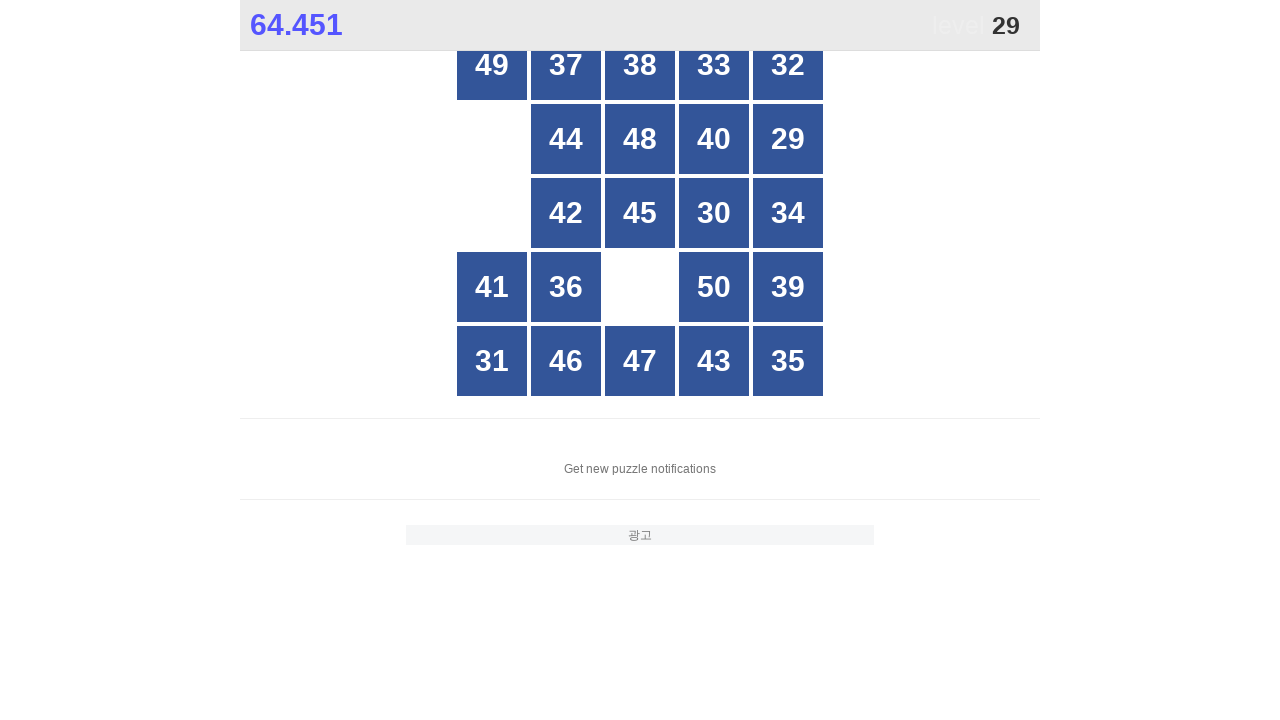

Read button text: 37
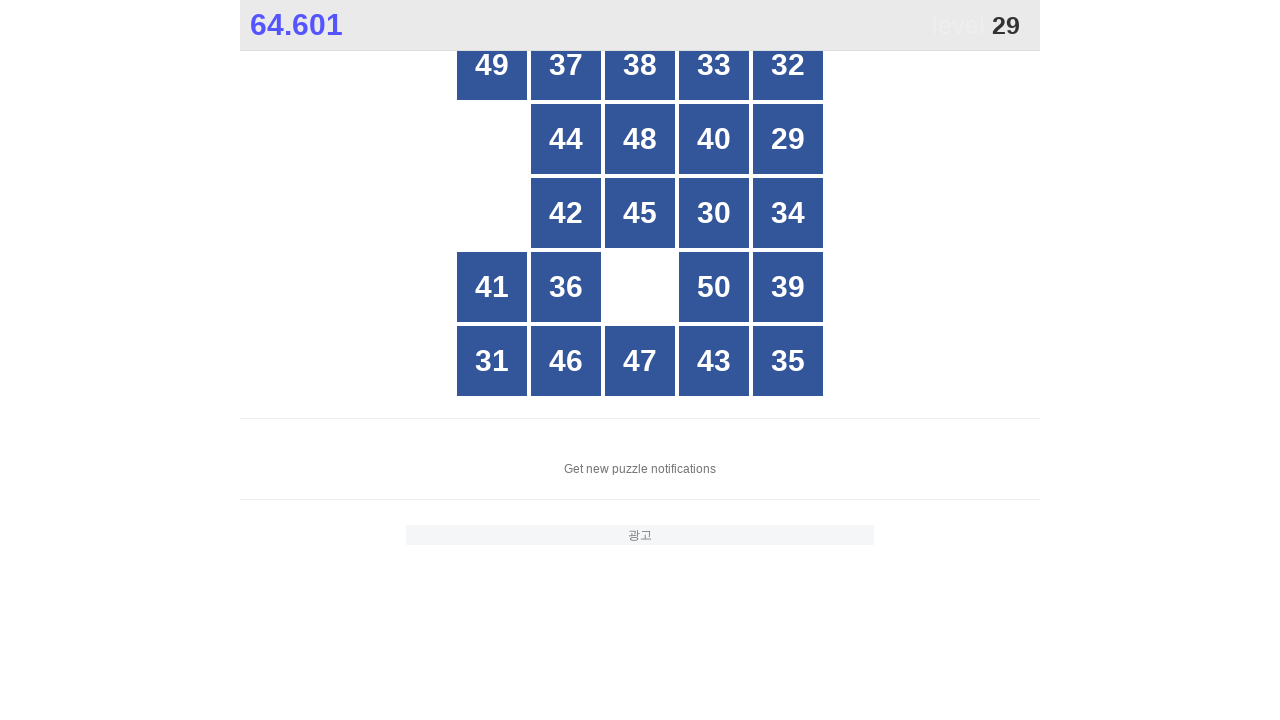

Read button text: 38
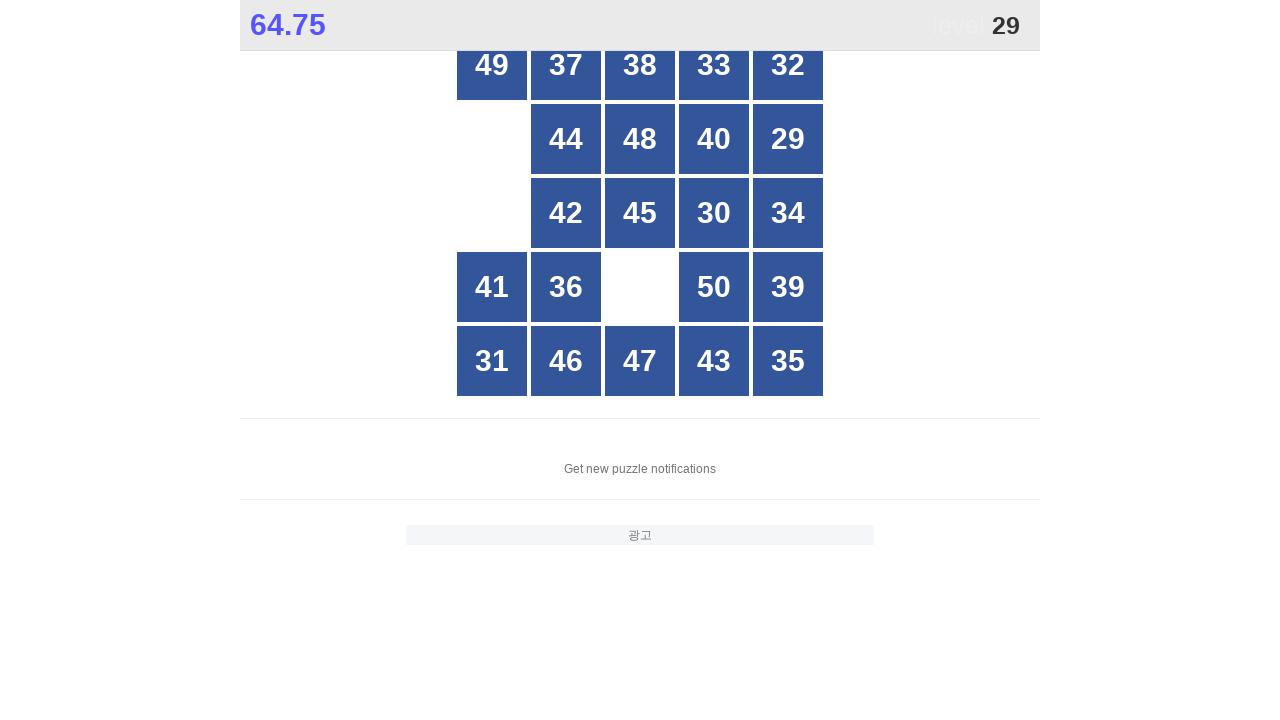

Read button text: 33
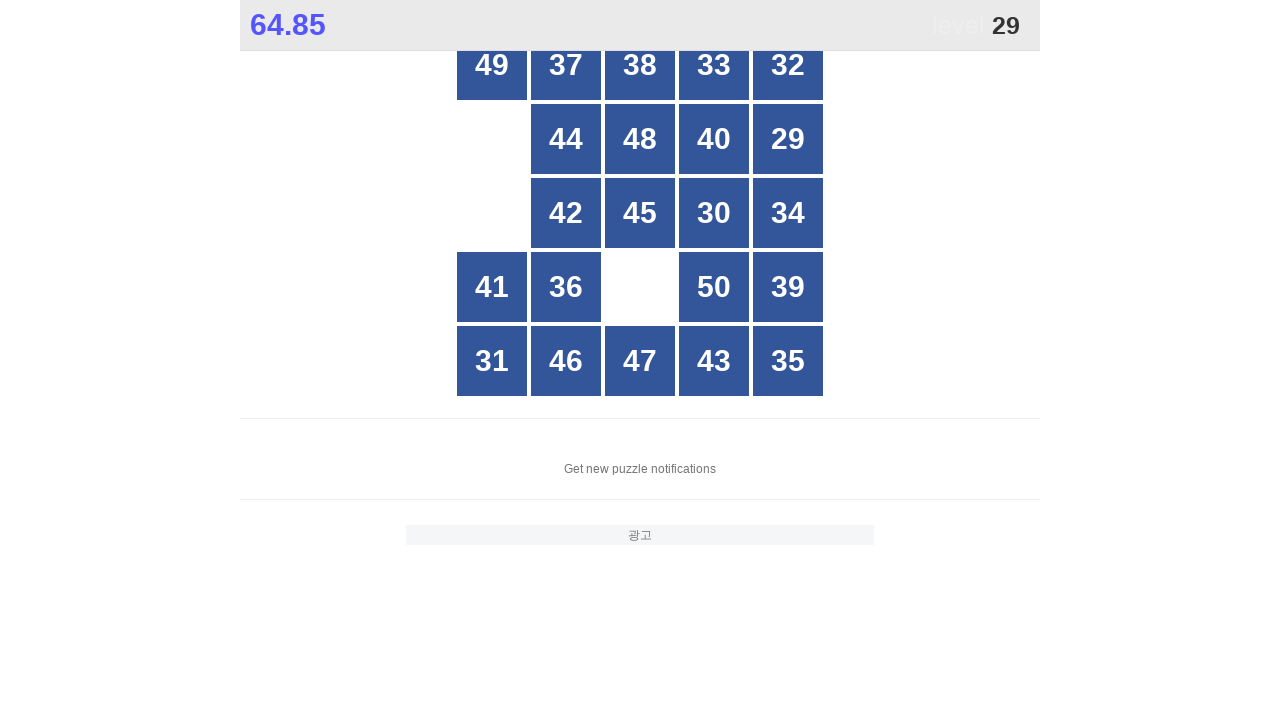

Read button text: 32
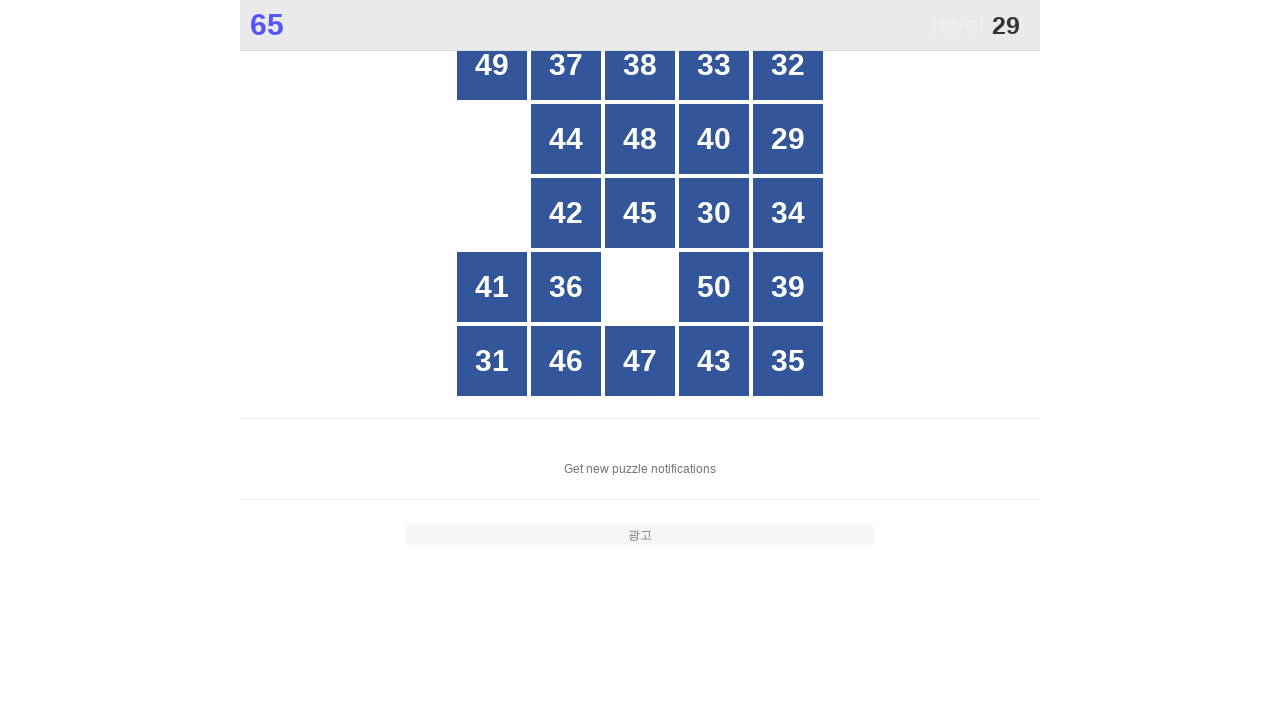

Read button text: 44
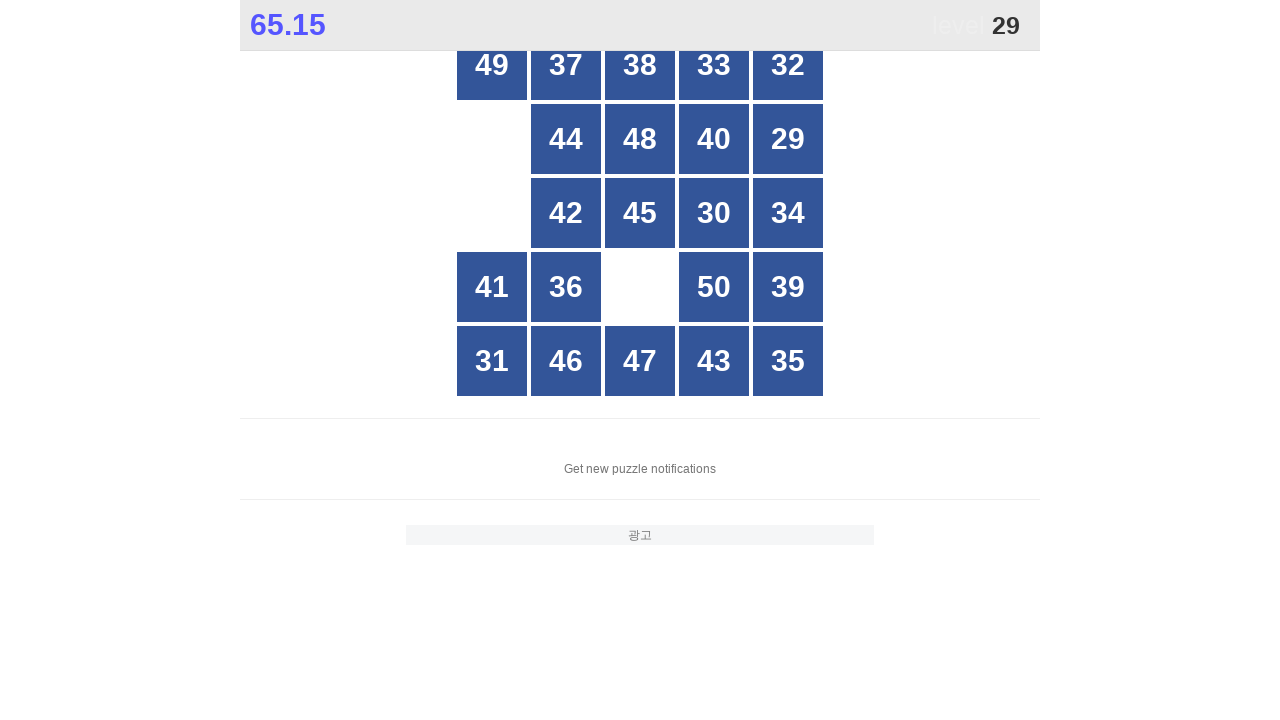

Read button text: 48
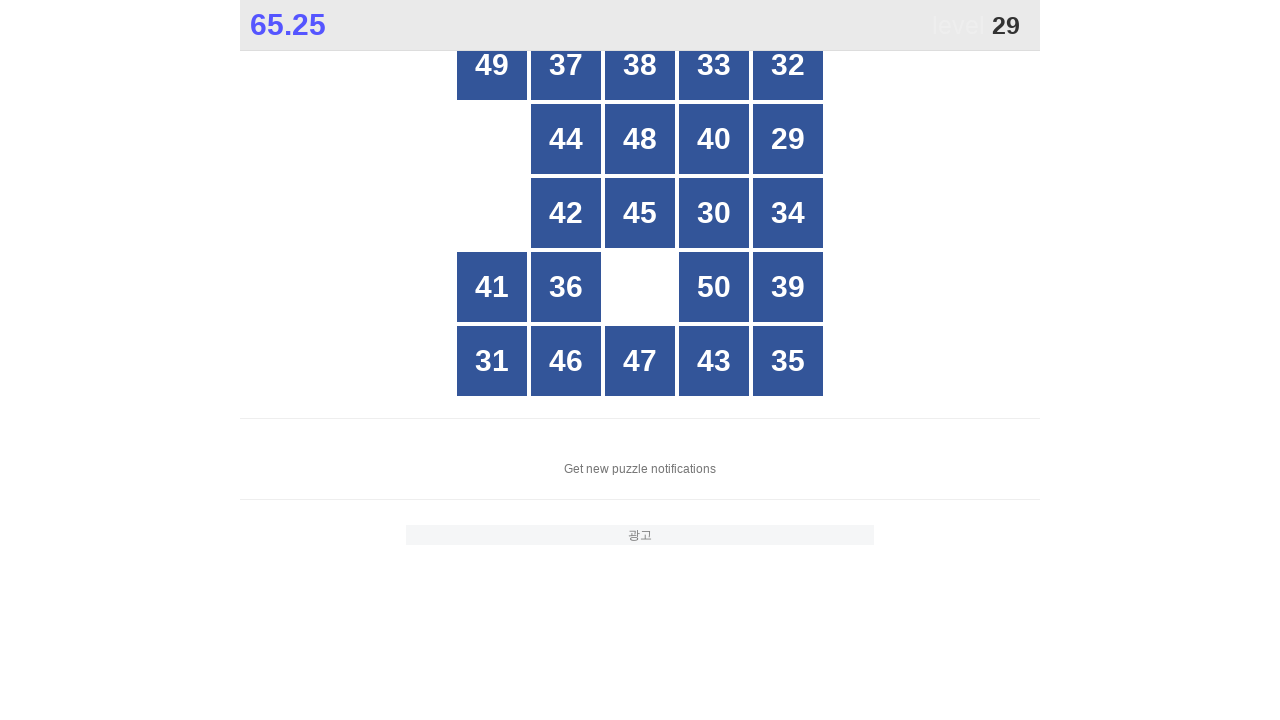

Read button text: 40
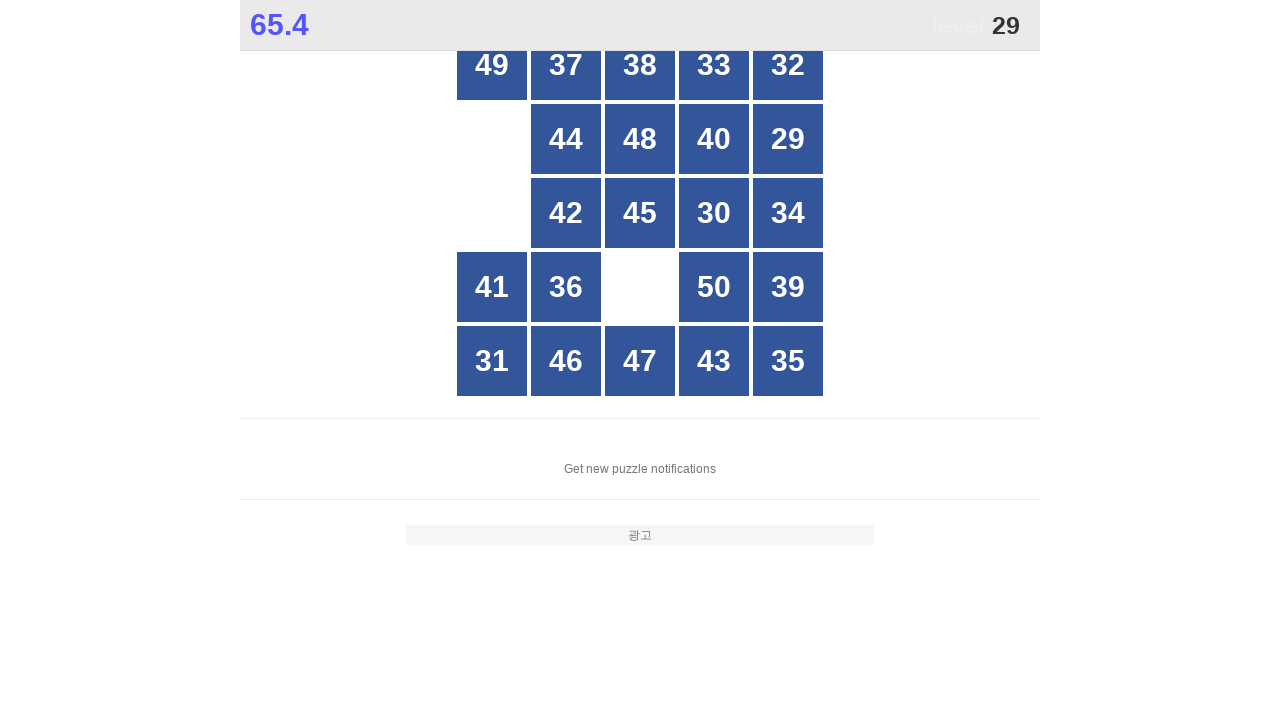

Read button text: 29
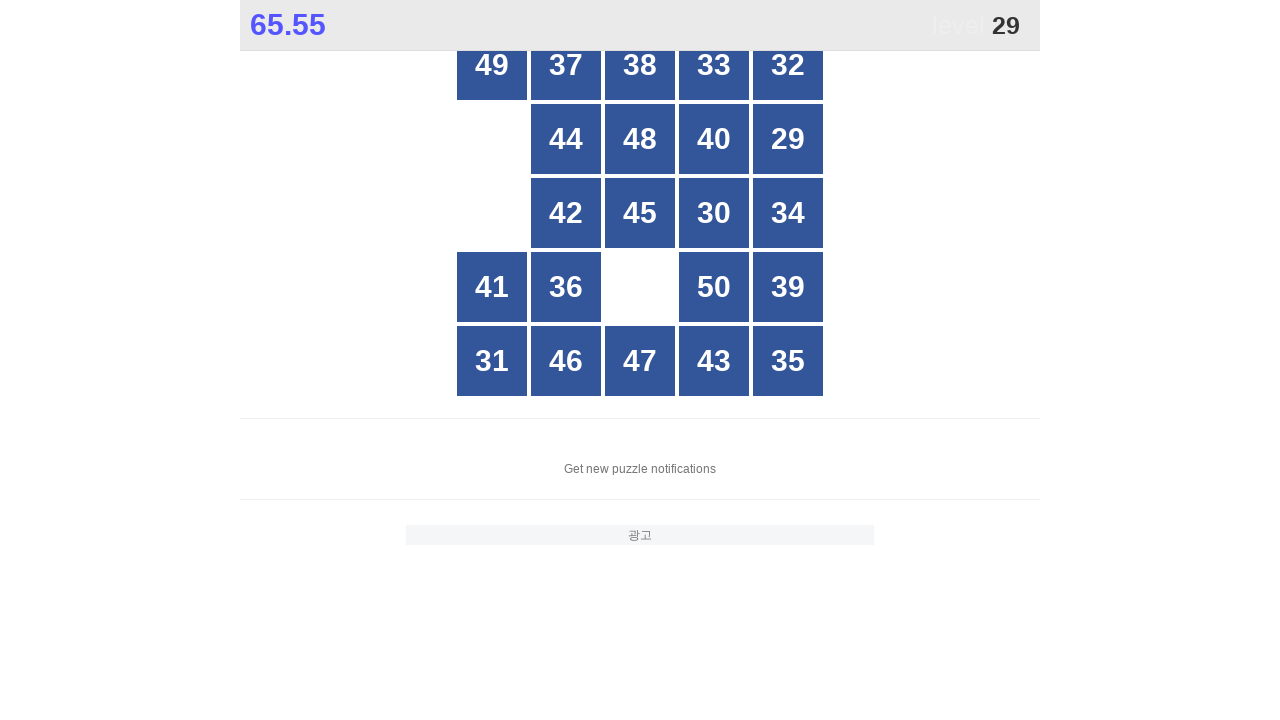

Clicked button with number 29 at (788, 139) on xpath=//*[@id="grid"]/div[*] >> nth=8
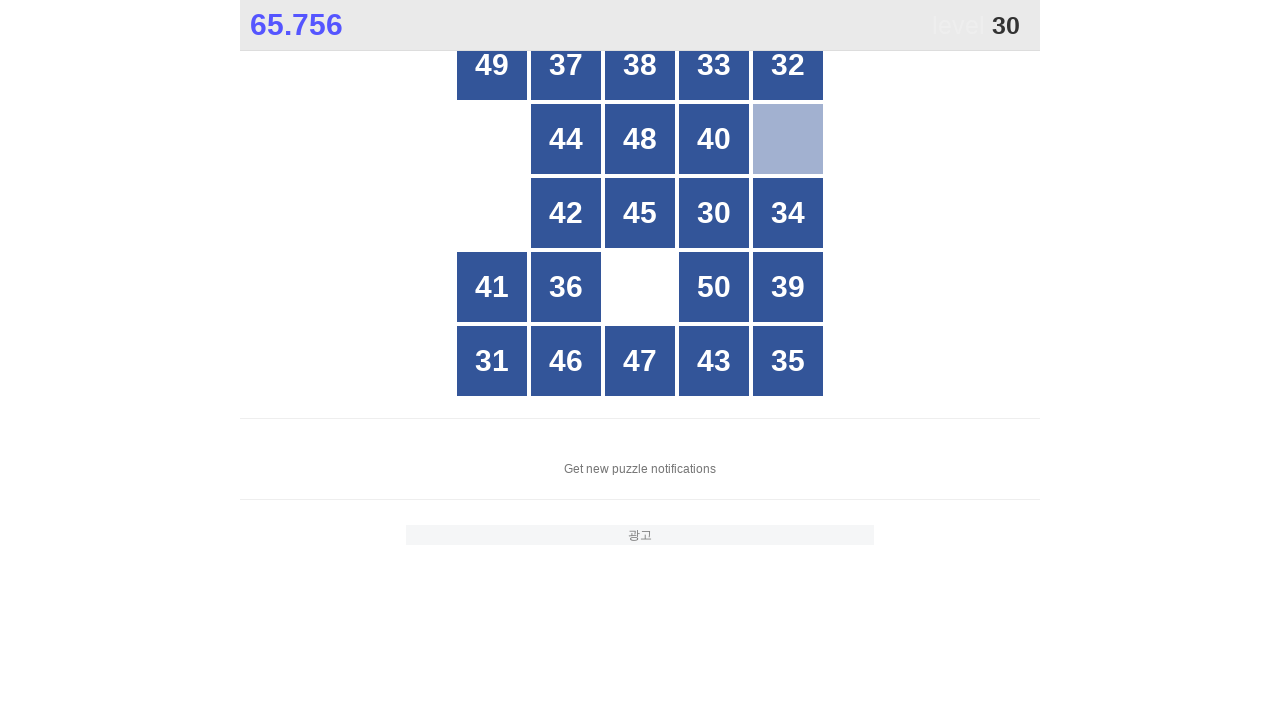

Waited 100ms for game to update after clicking 29
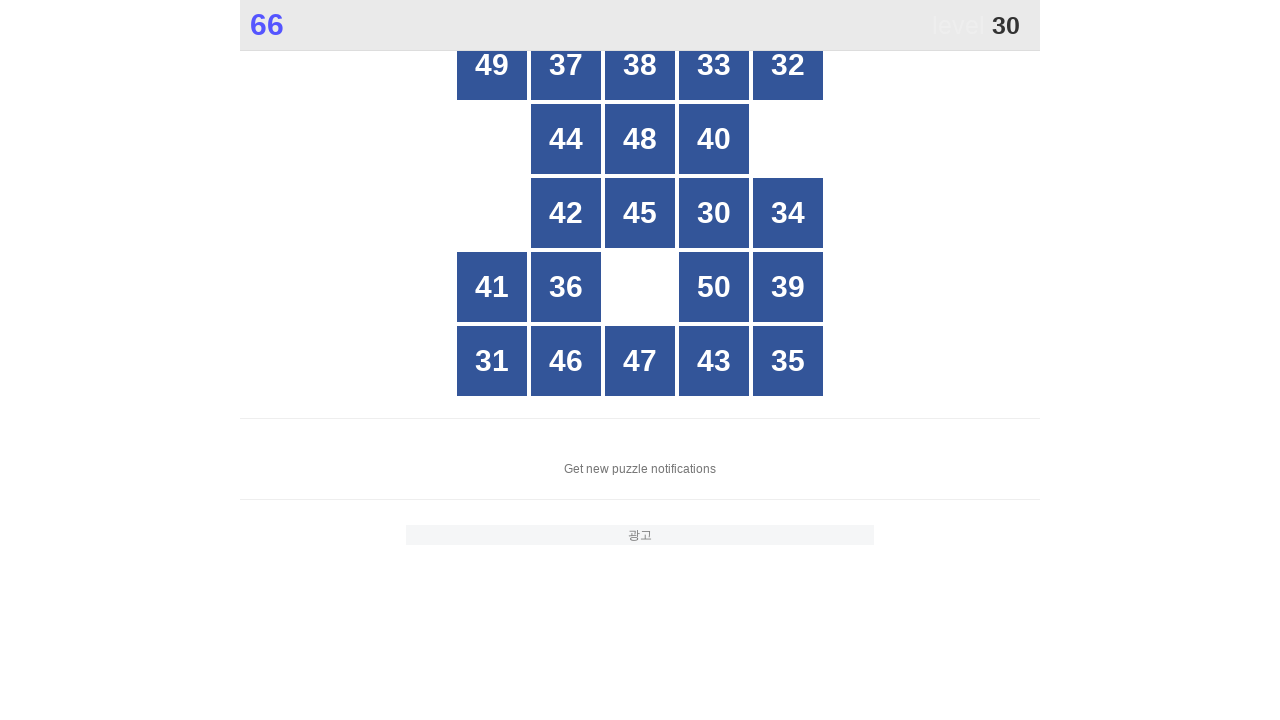

Located all grid buttons to find number 30
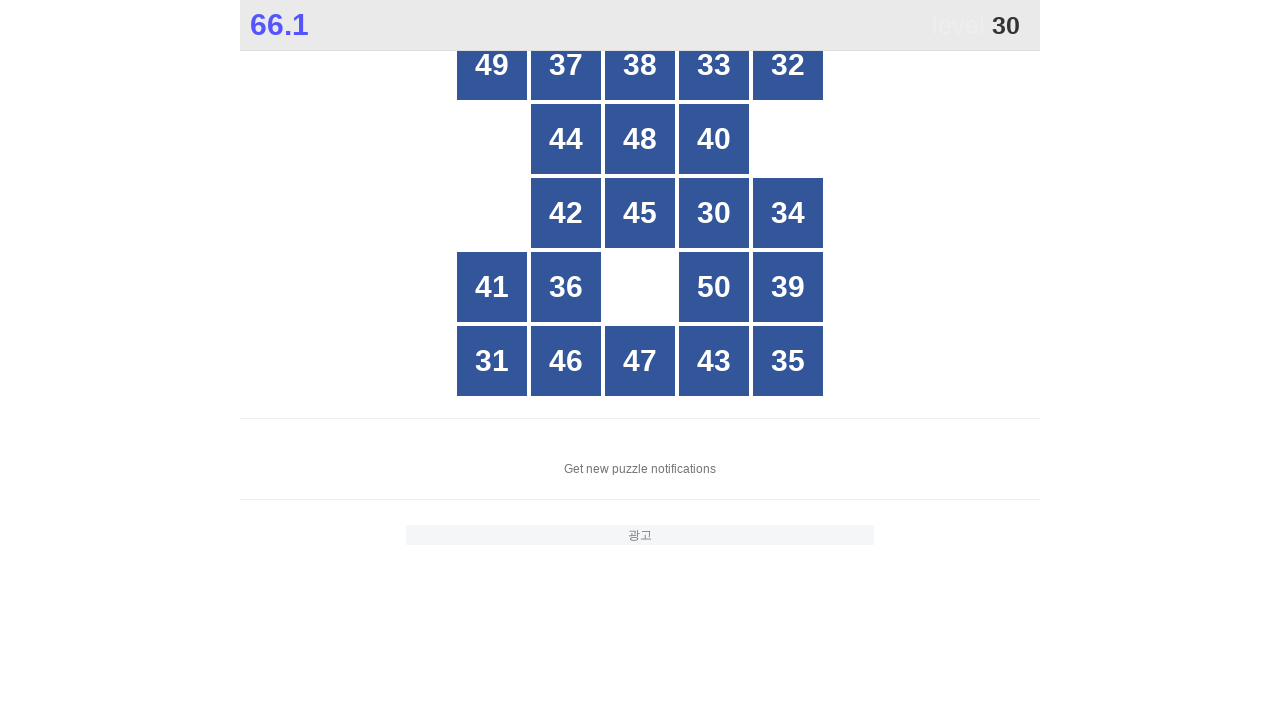

Read button text: 49
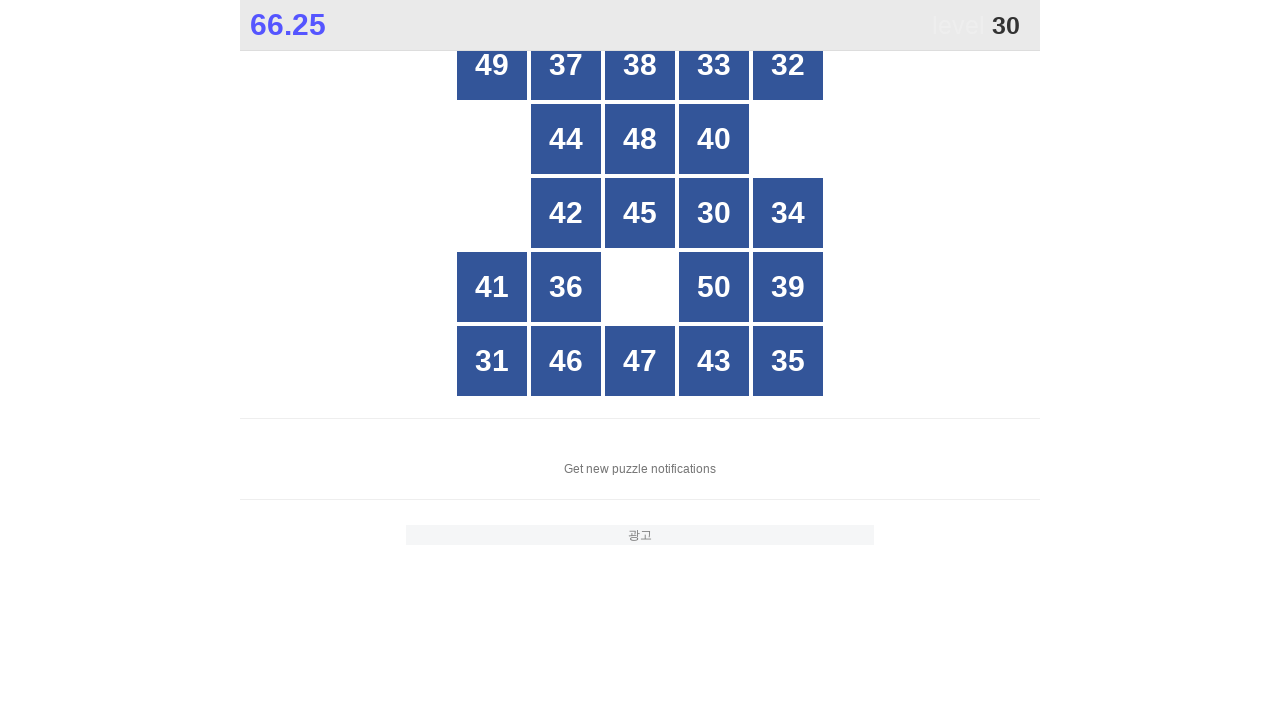

Read button text: 37
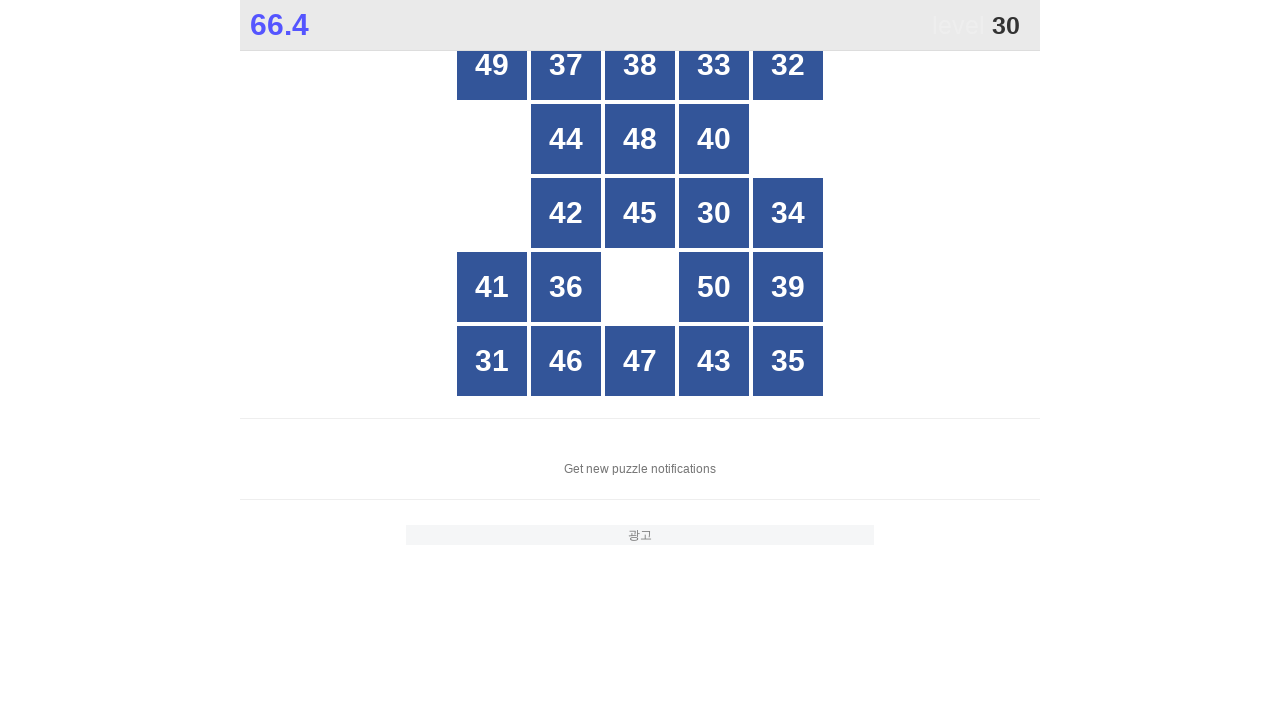

Read button text: 38
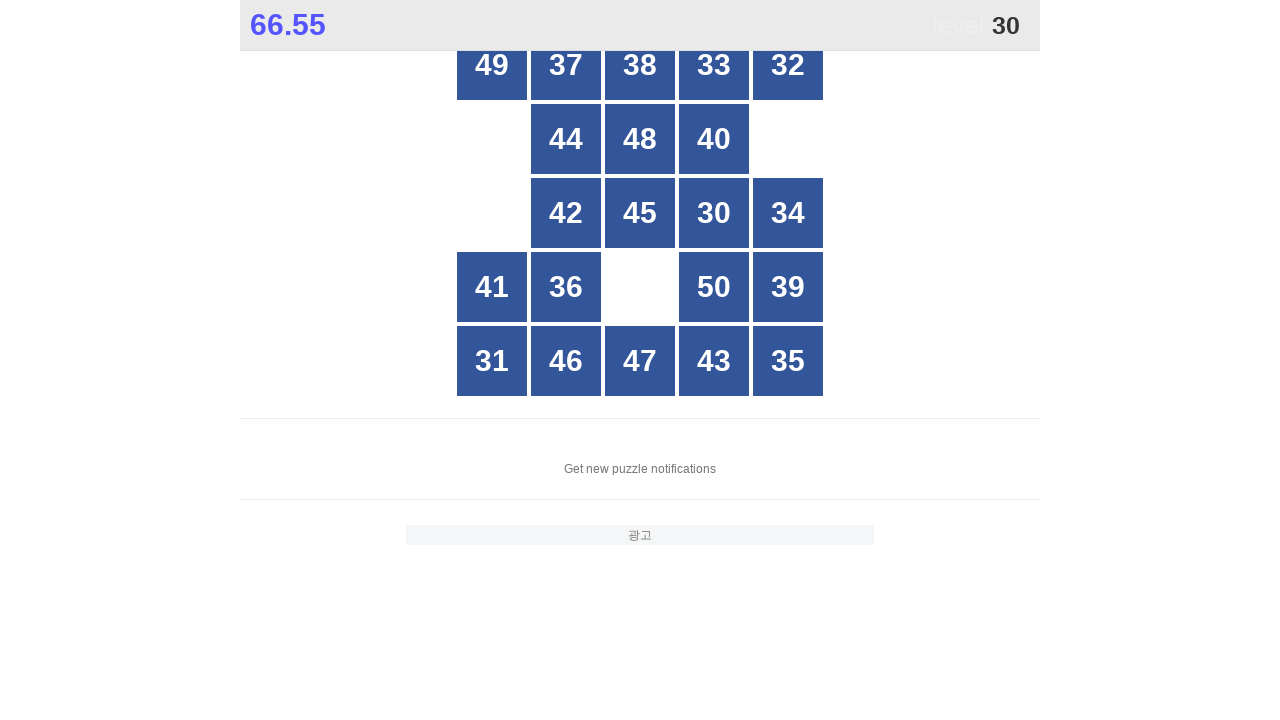

Read button text: 33
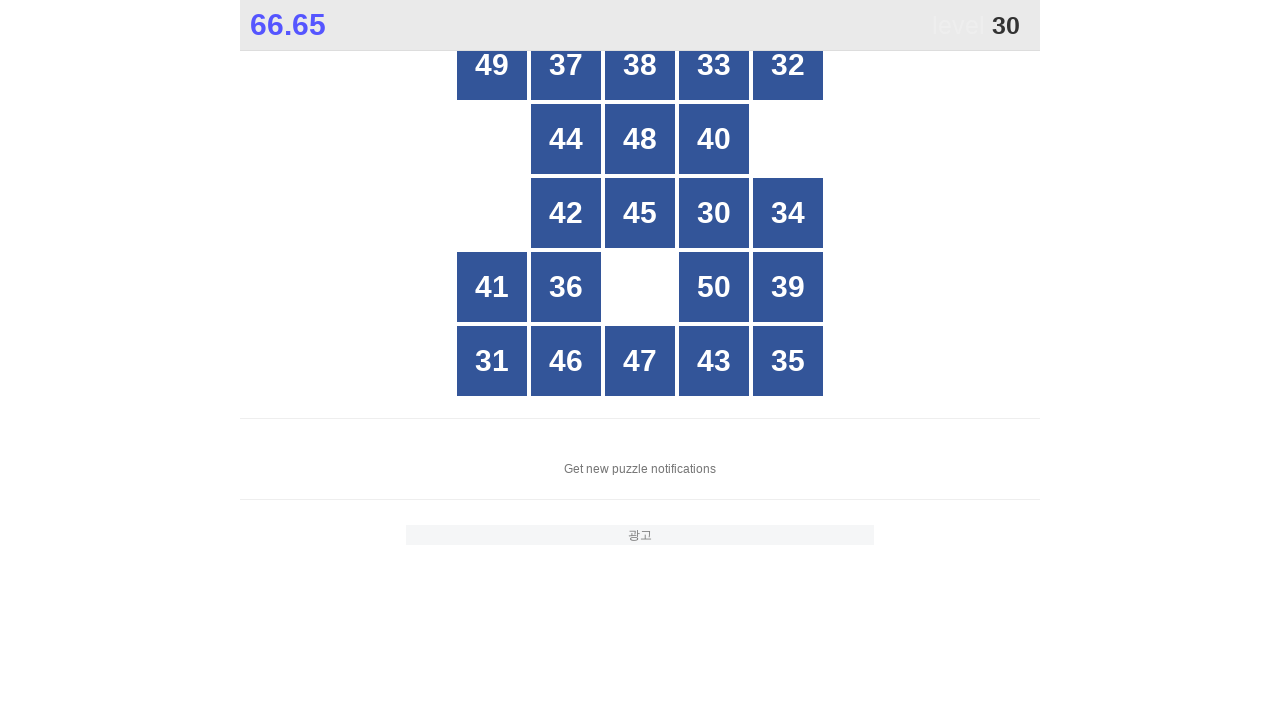

Read button text: 32
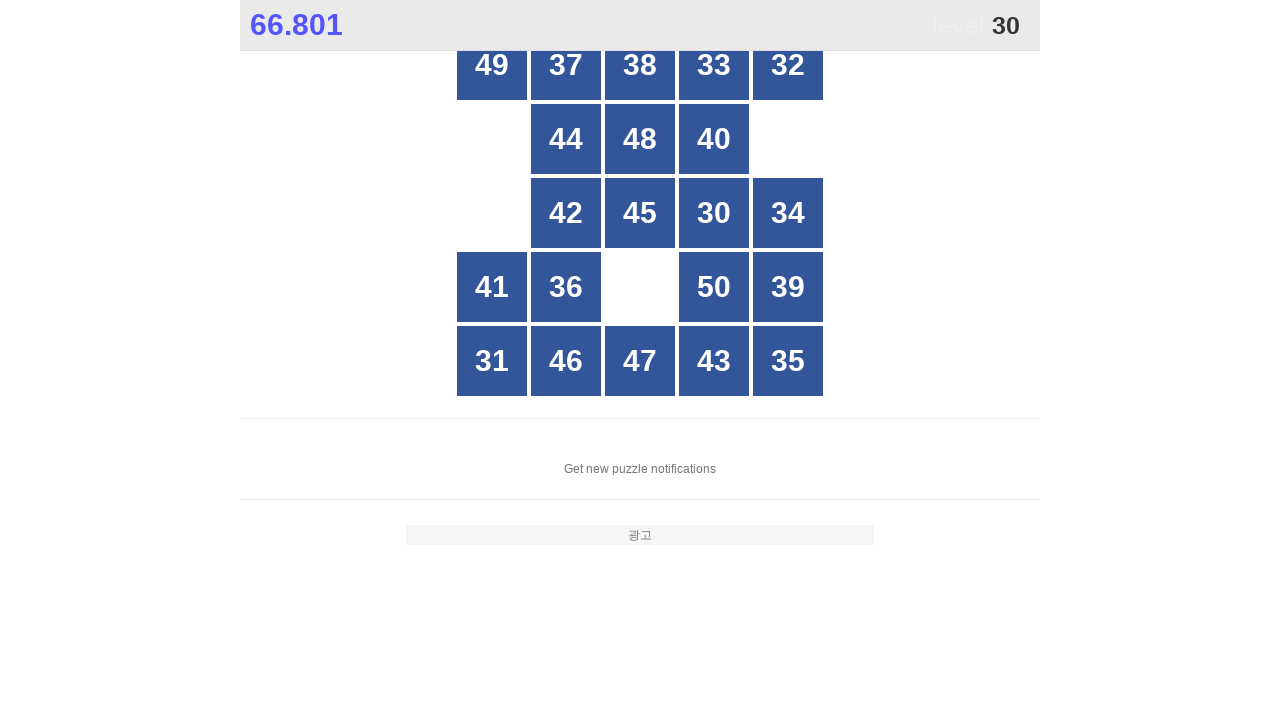

Read button text: 44
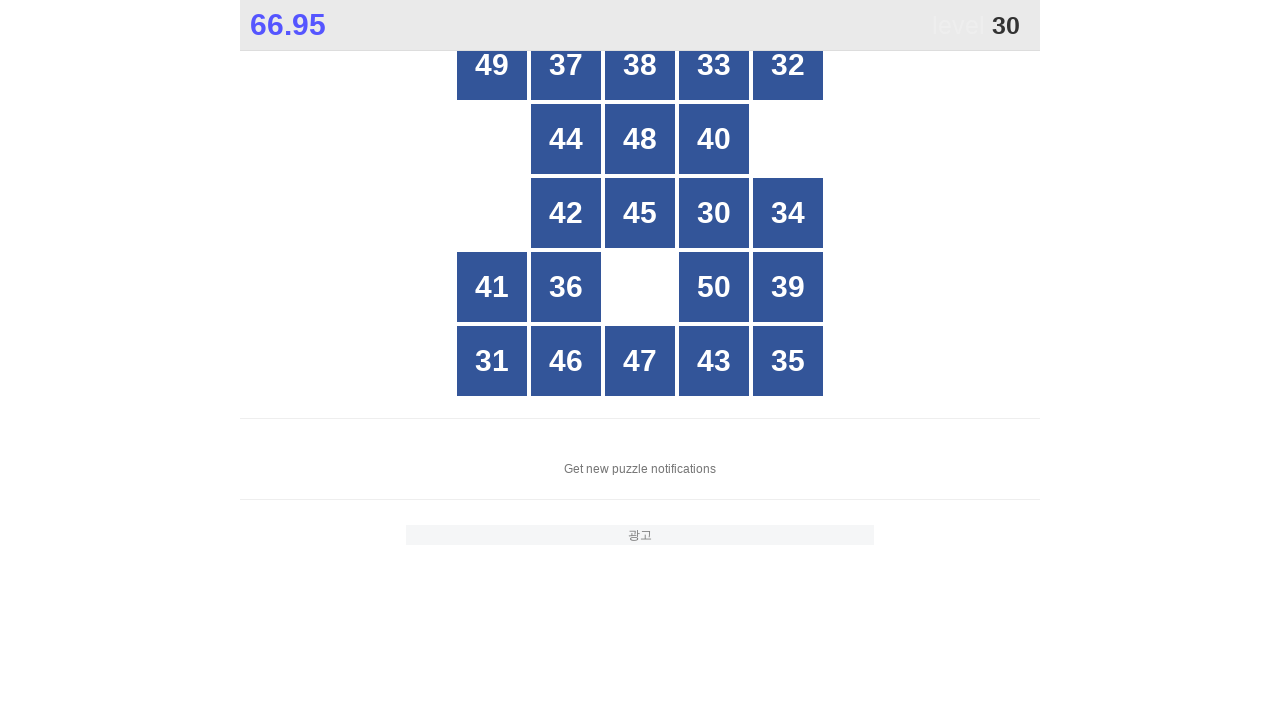

Read button text: 48
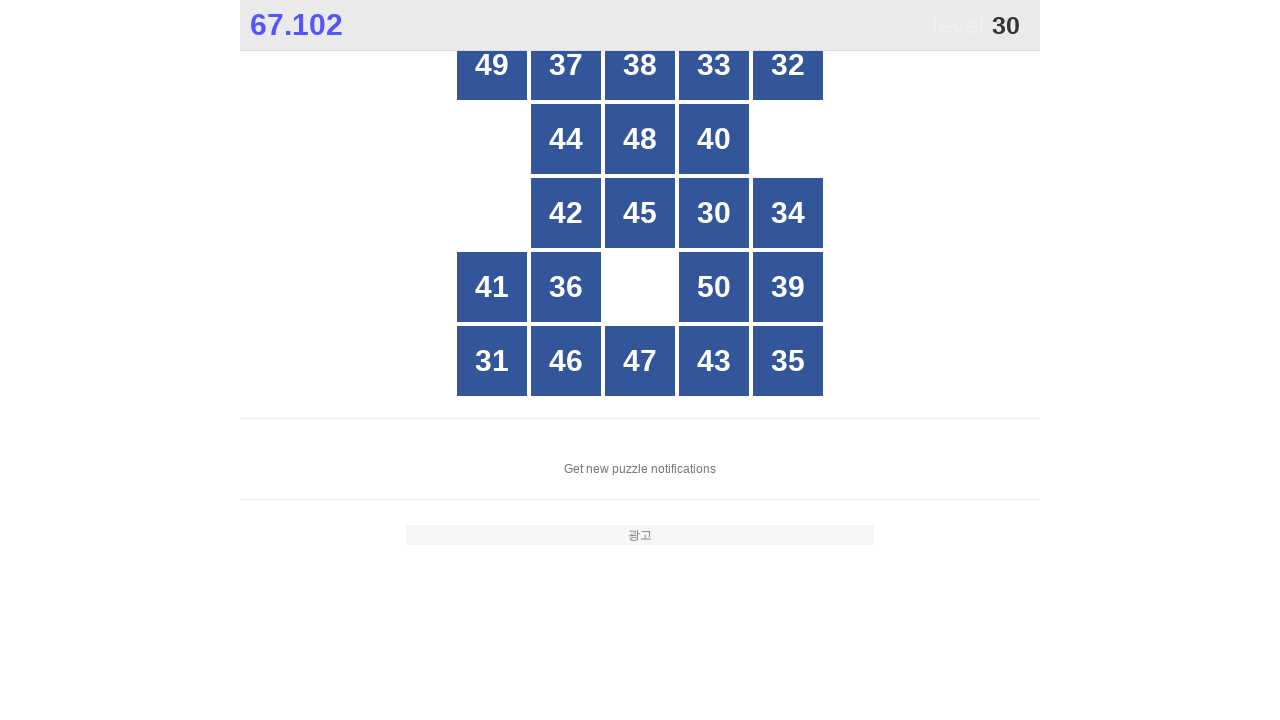

Read button text: 40
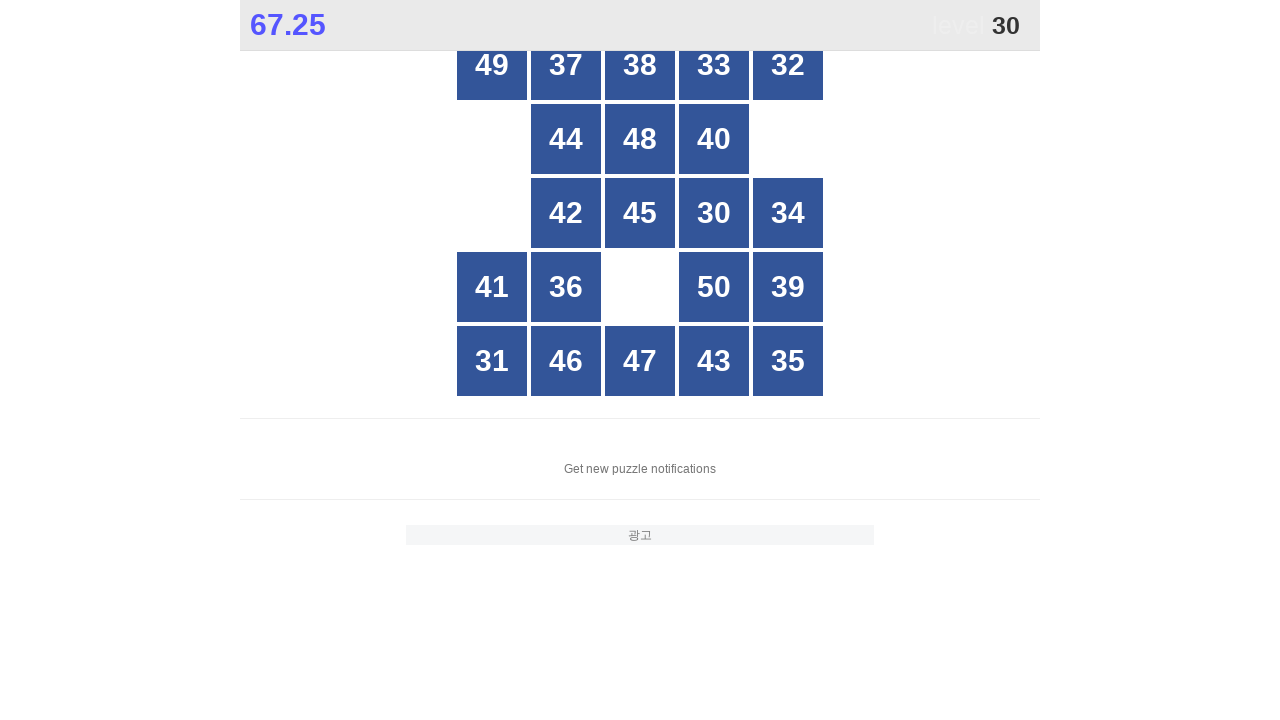

Read button text: 42
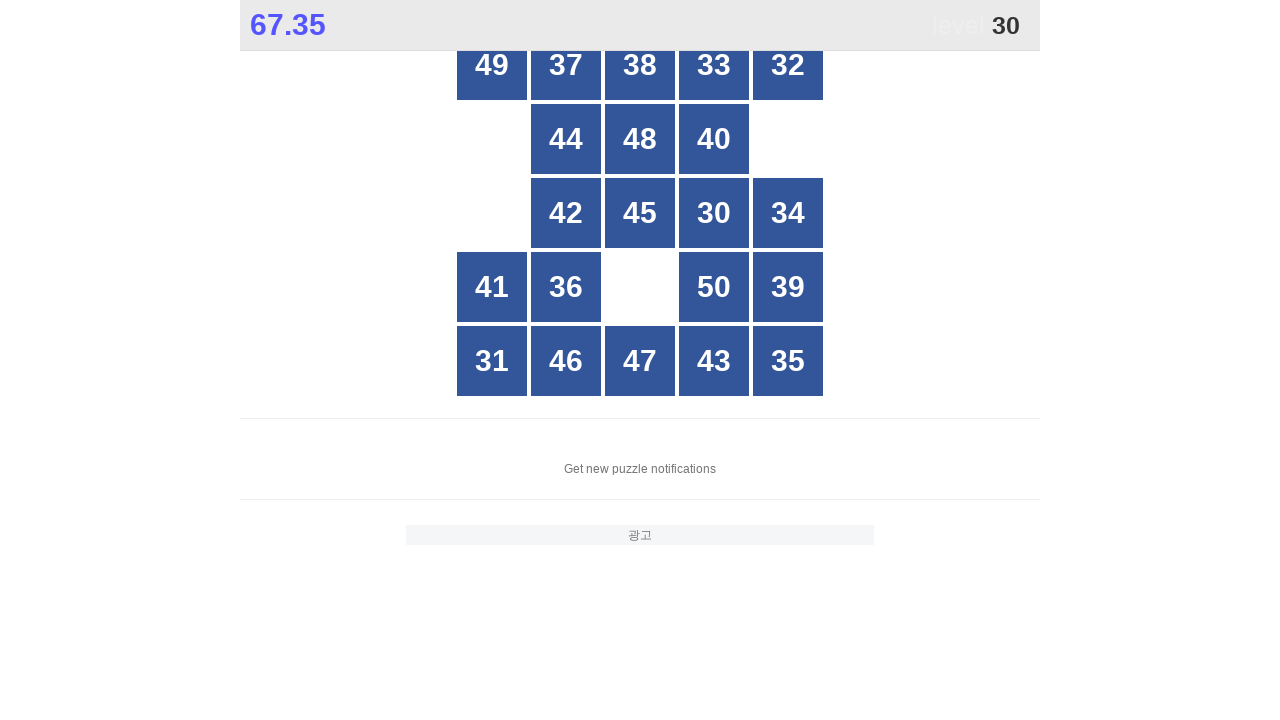

Read button text: 45
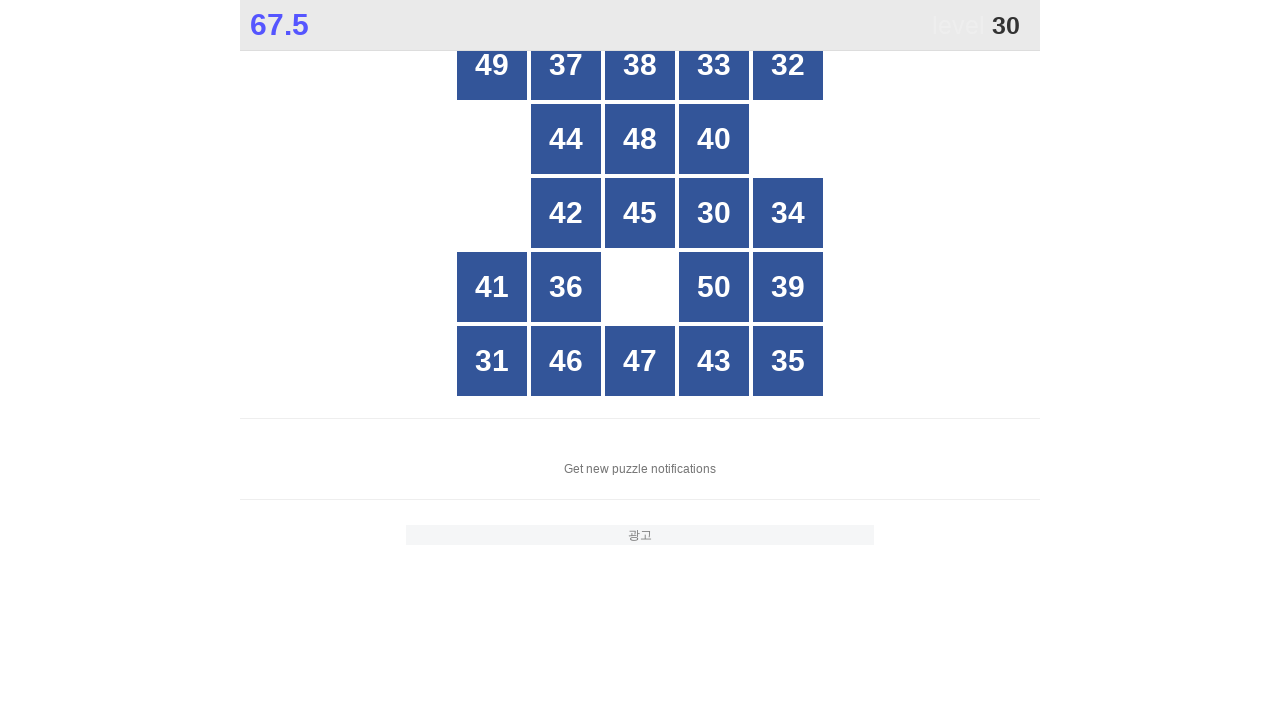

Read button text: 30
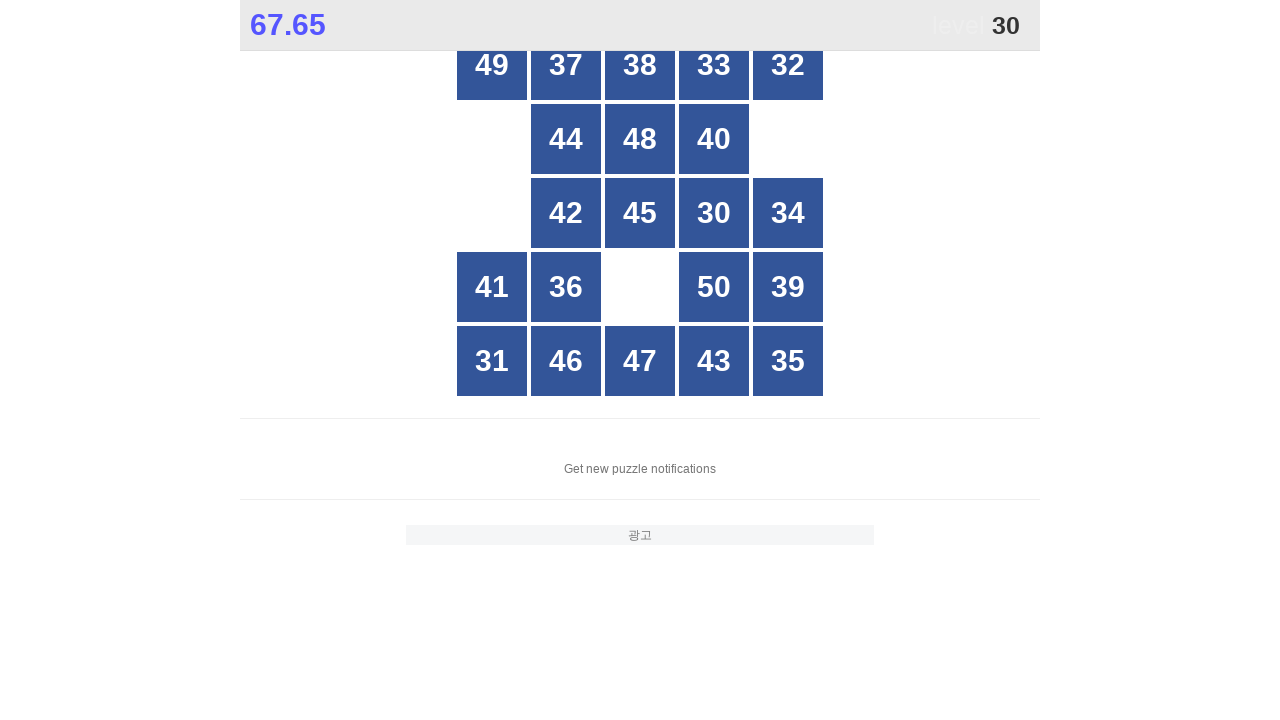

Clicked button with number 30 at (714, 213) on xpath=//*[@id="grid"]/div[*] >> nth=10
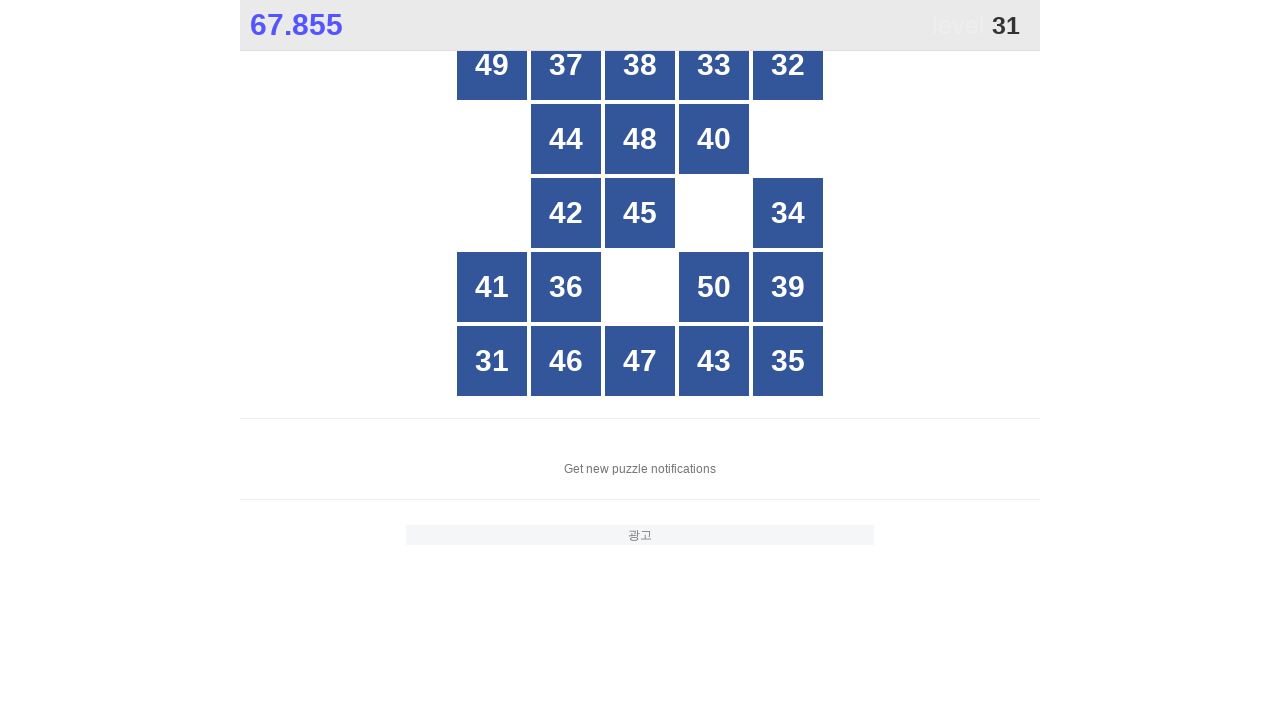

Waited 100ms for game to update after clicking 30
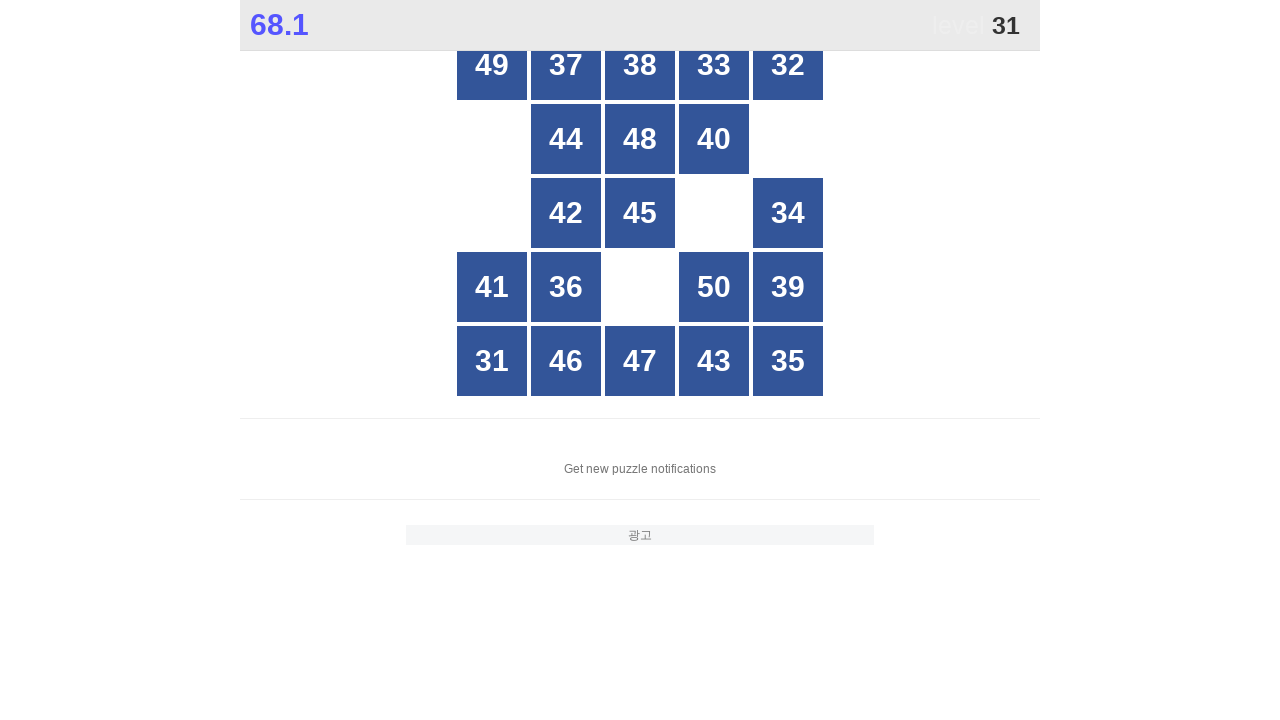

Located all grid buttons to find number 31
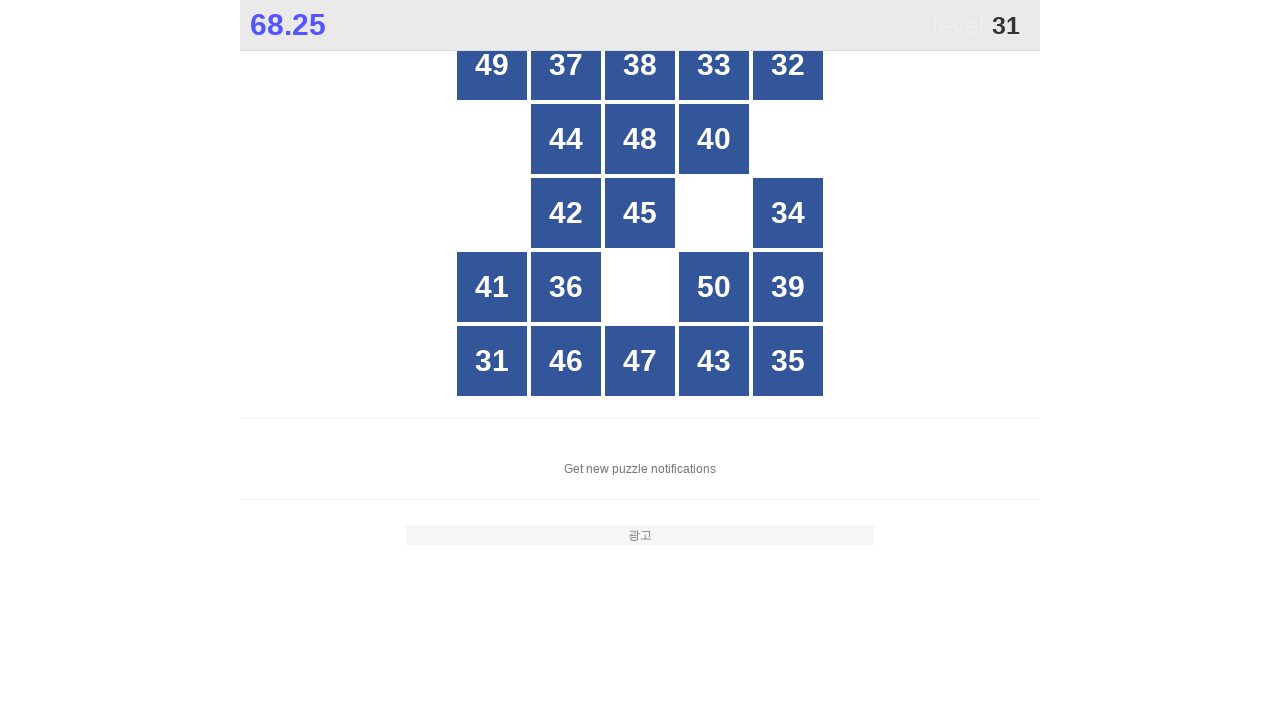

Read button text: 49
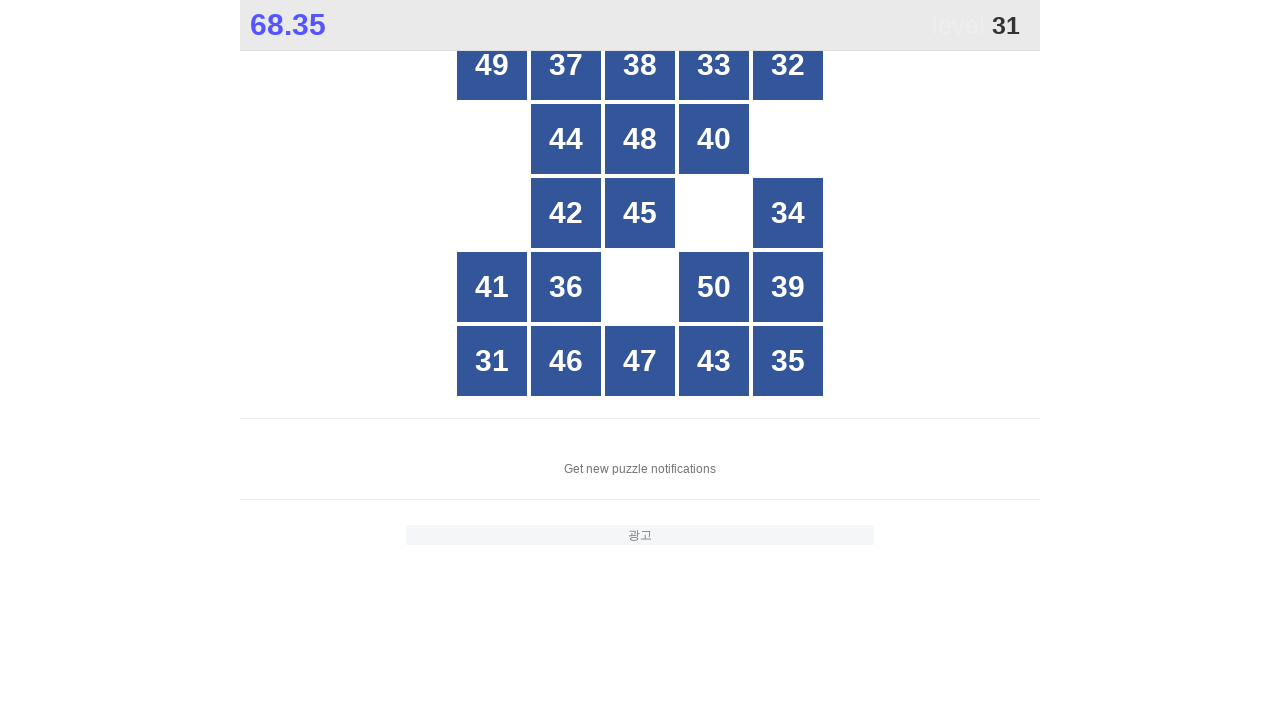

Read button text: 37
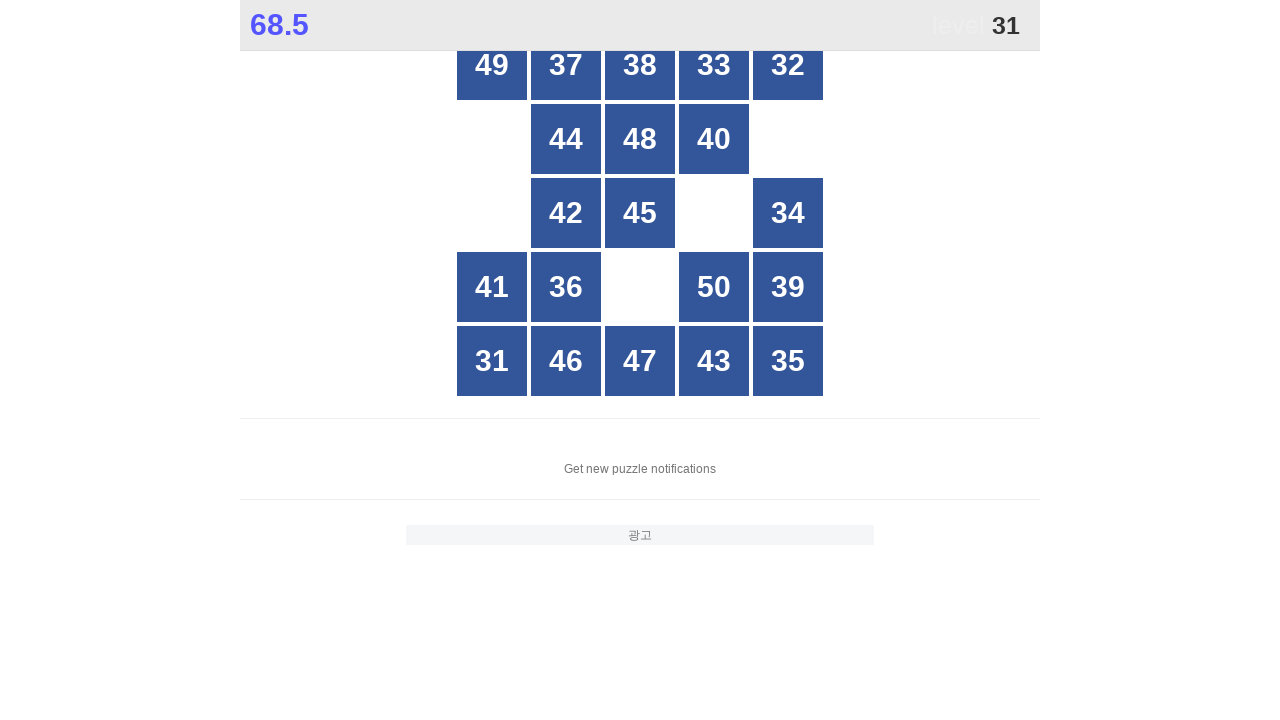

Read button text: 38
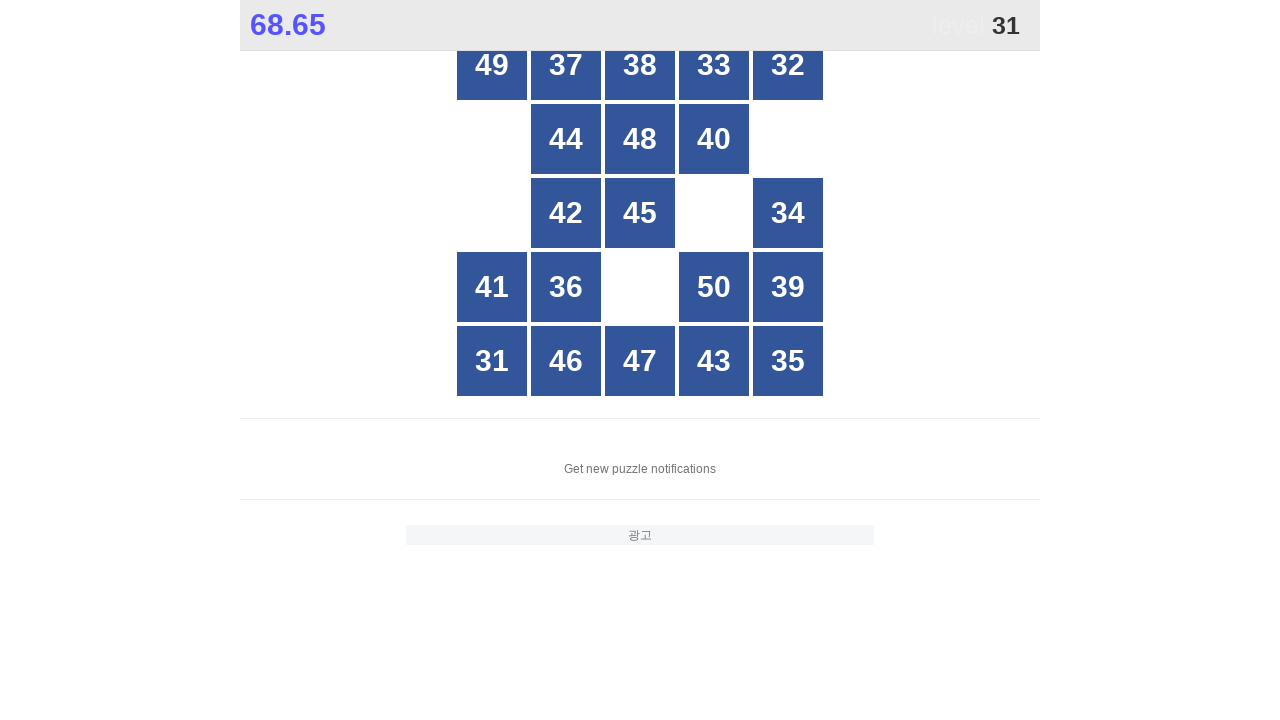

Read button text: 33
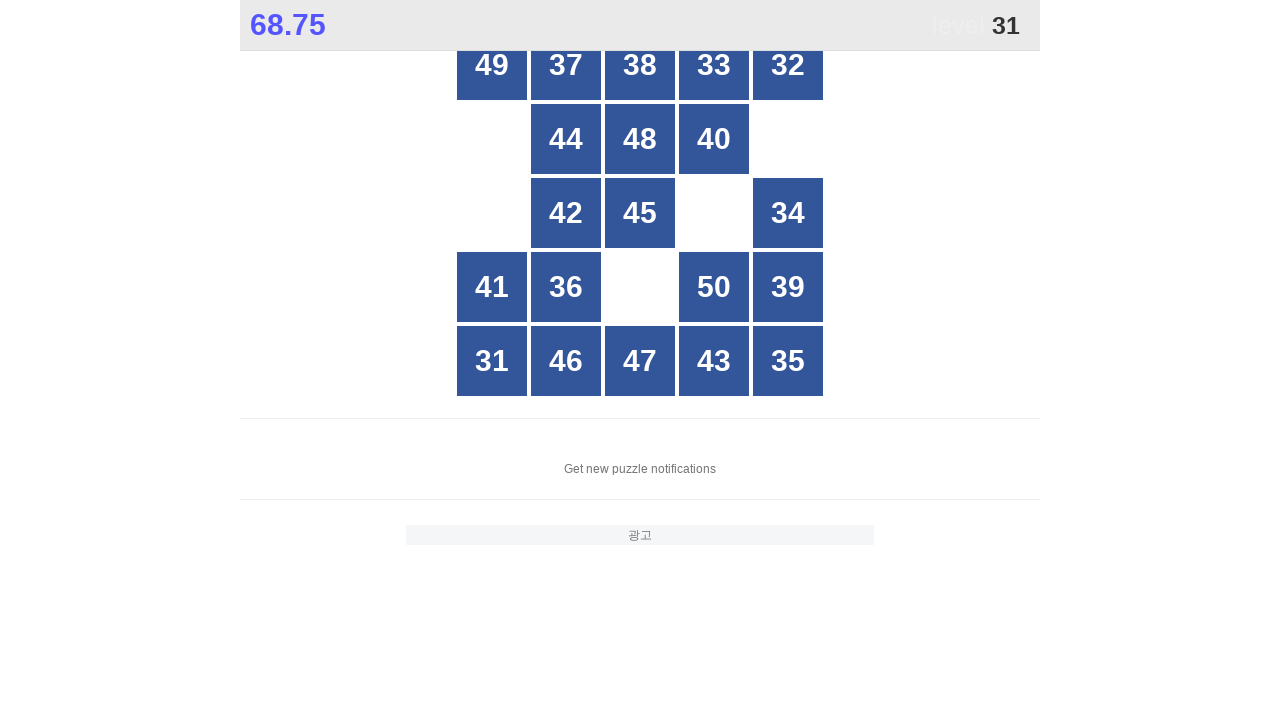

Read button text: 32
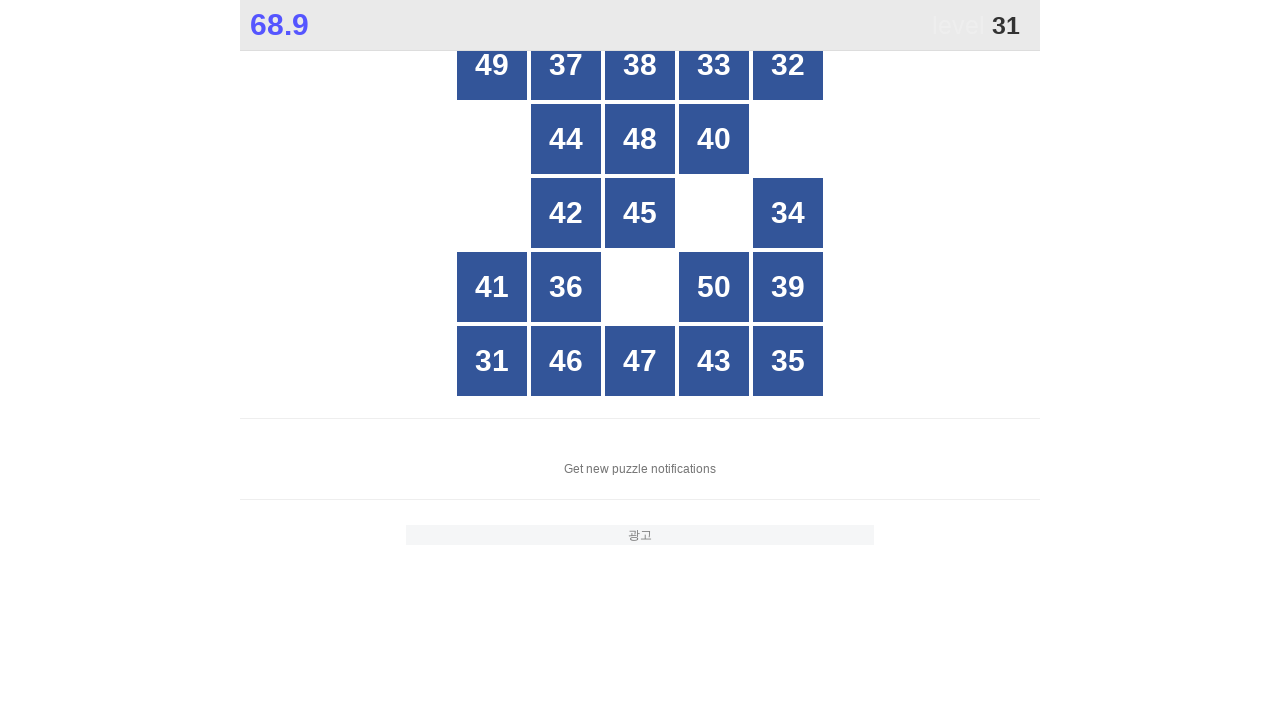

Read button text: 44
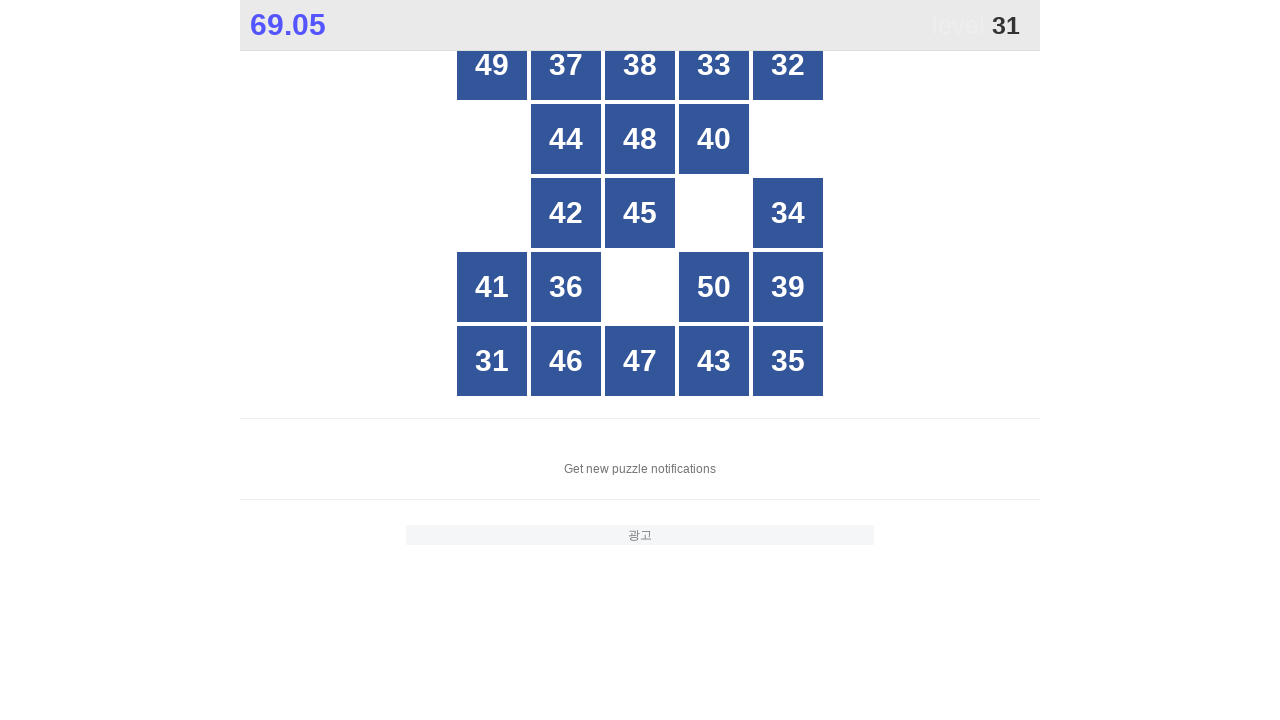

Read button text: 48
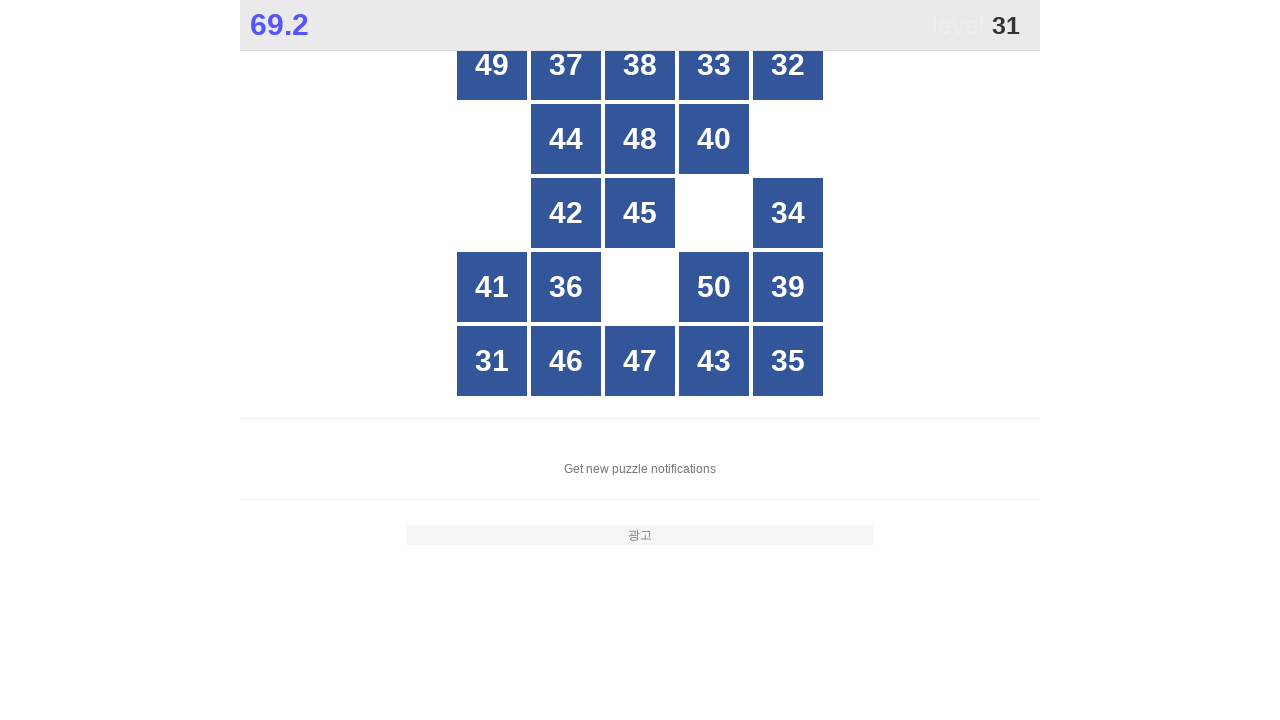

Read button text: 40
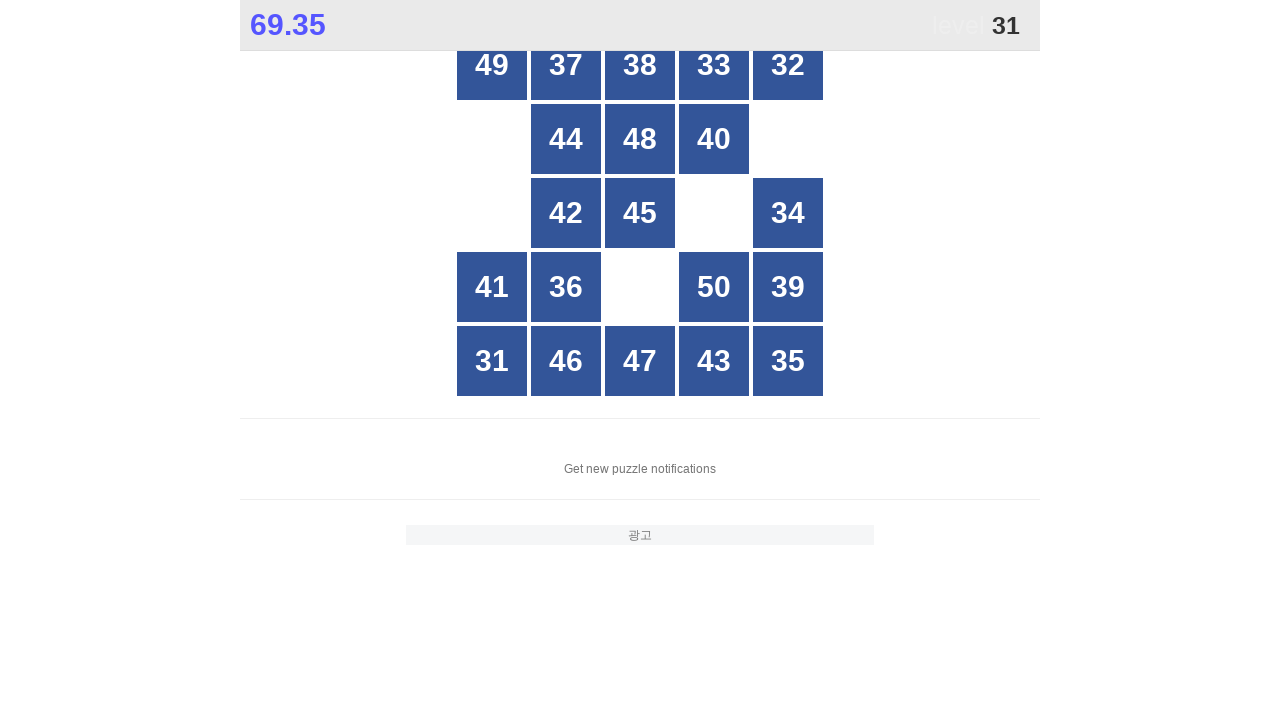

Read button text: 42
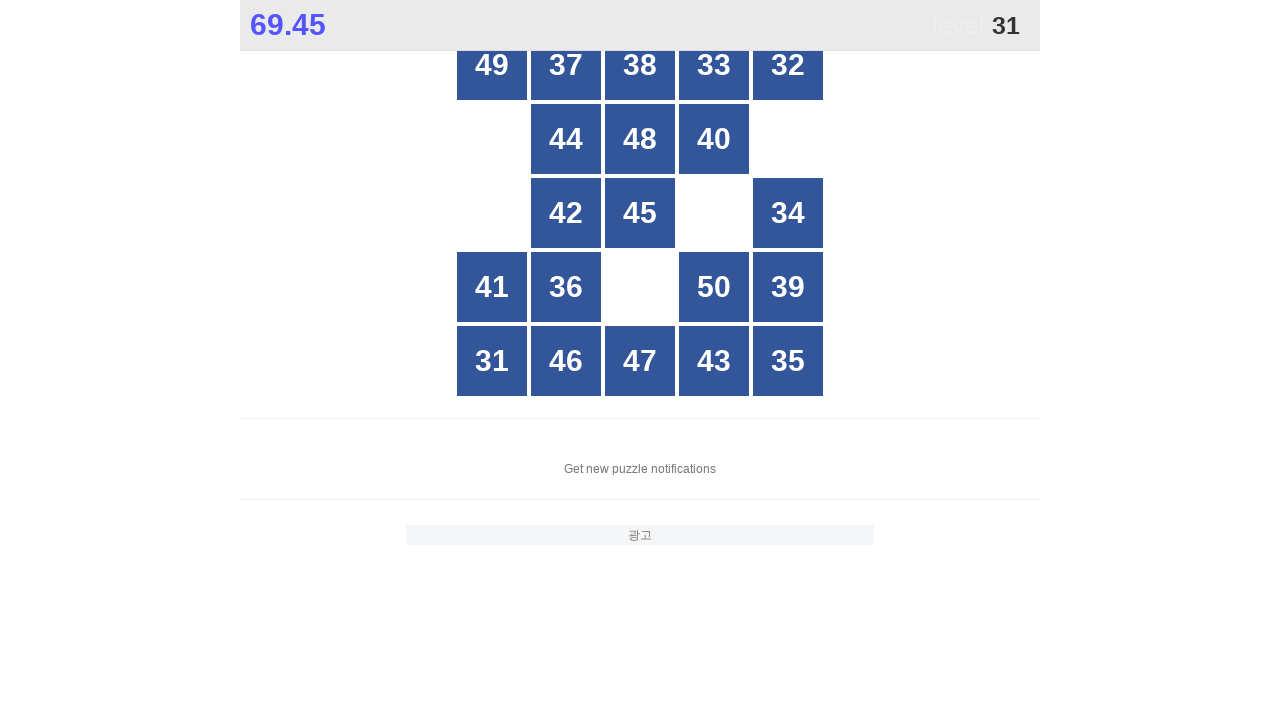

Read button text: 45
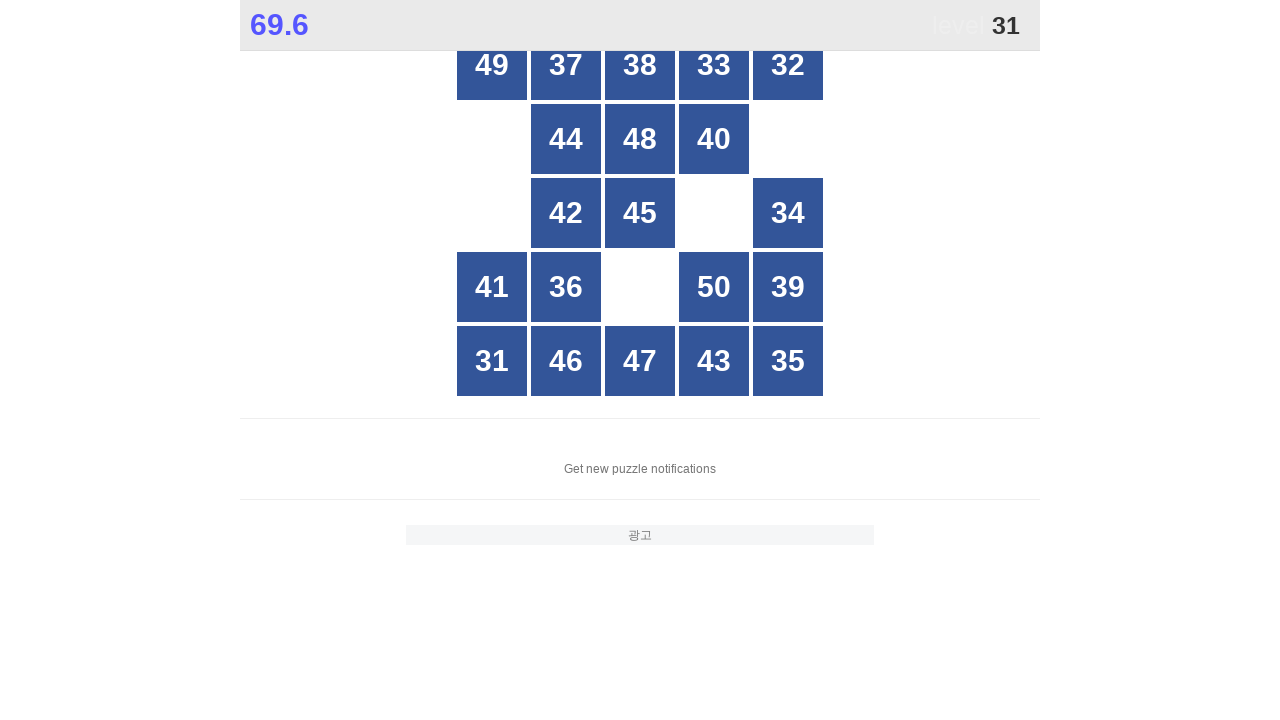

Read button text: 34
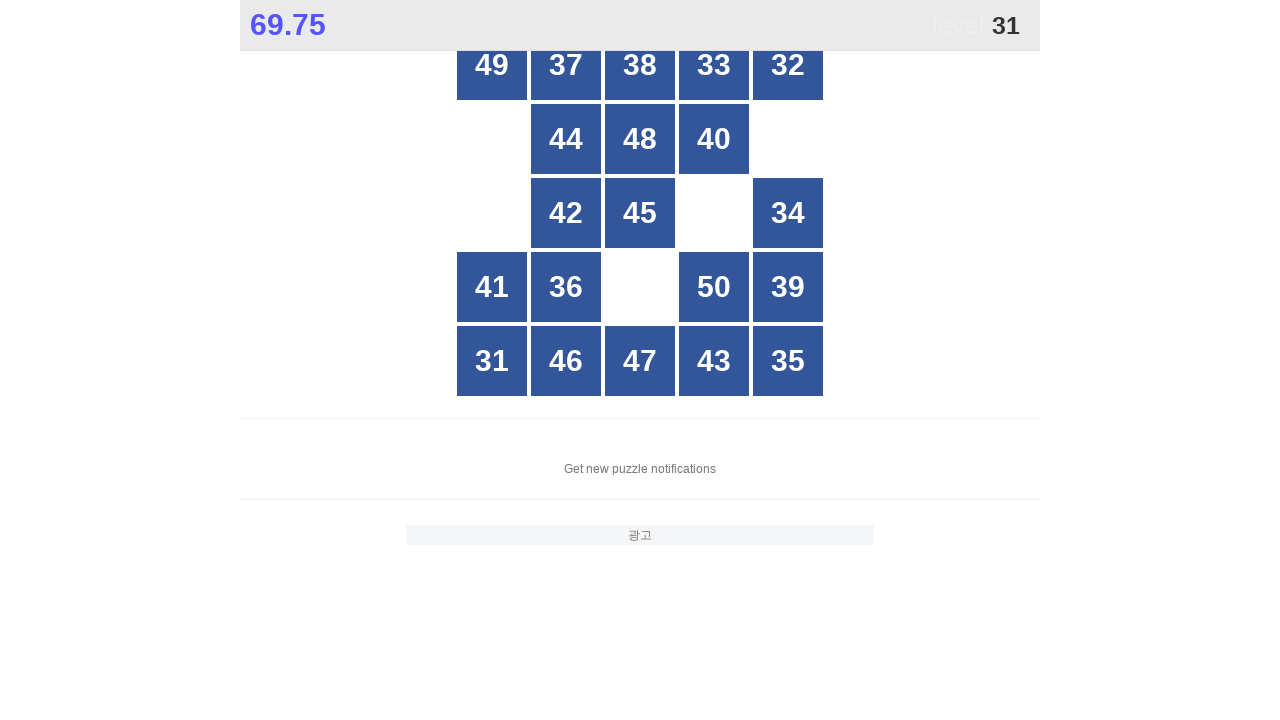

Read button text: 41
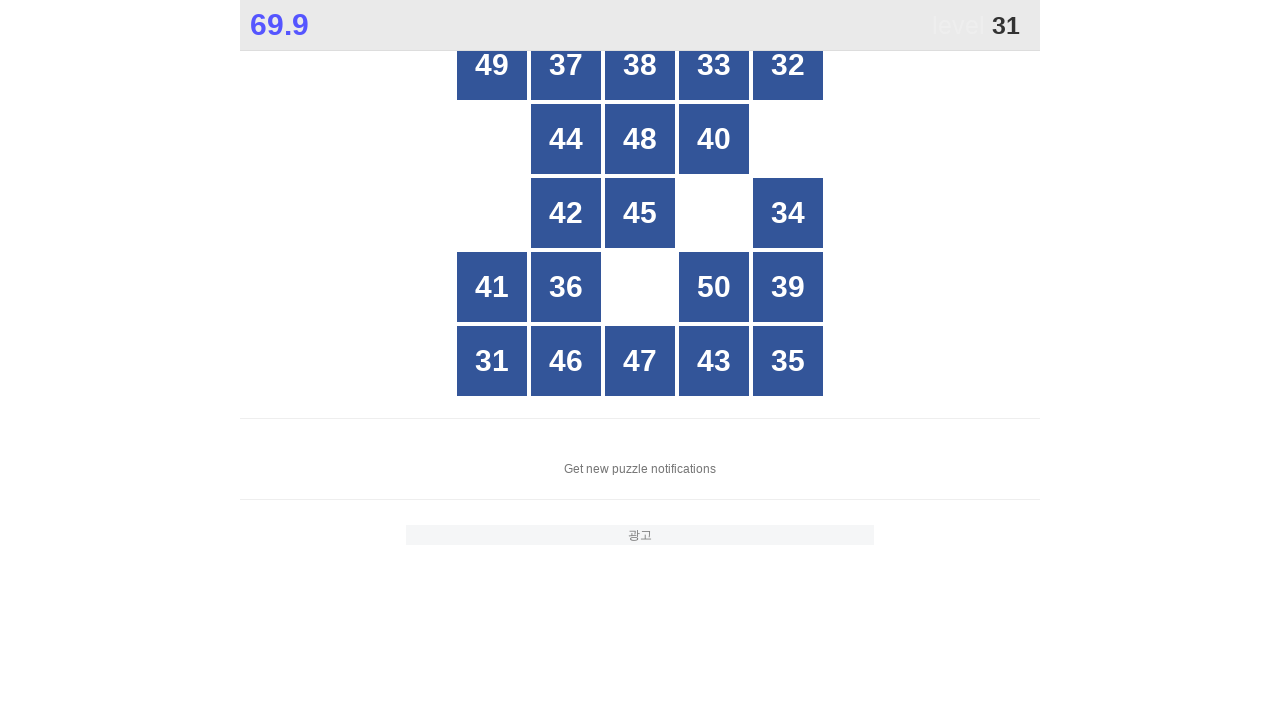

Read button text: 36
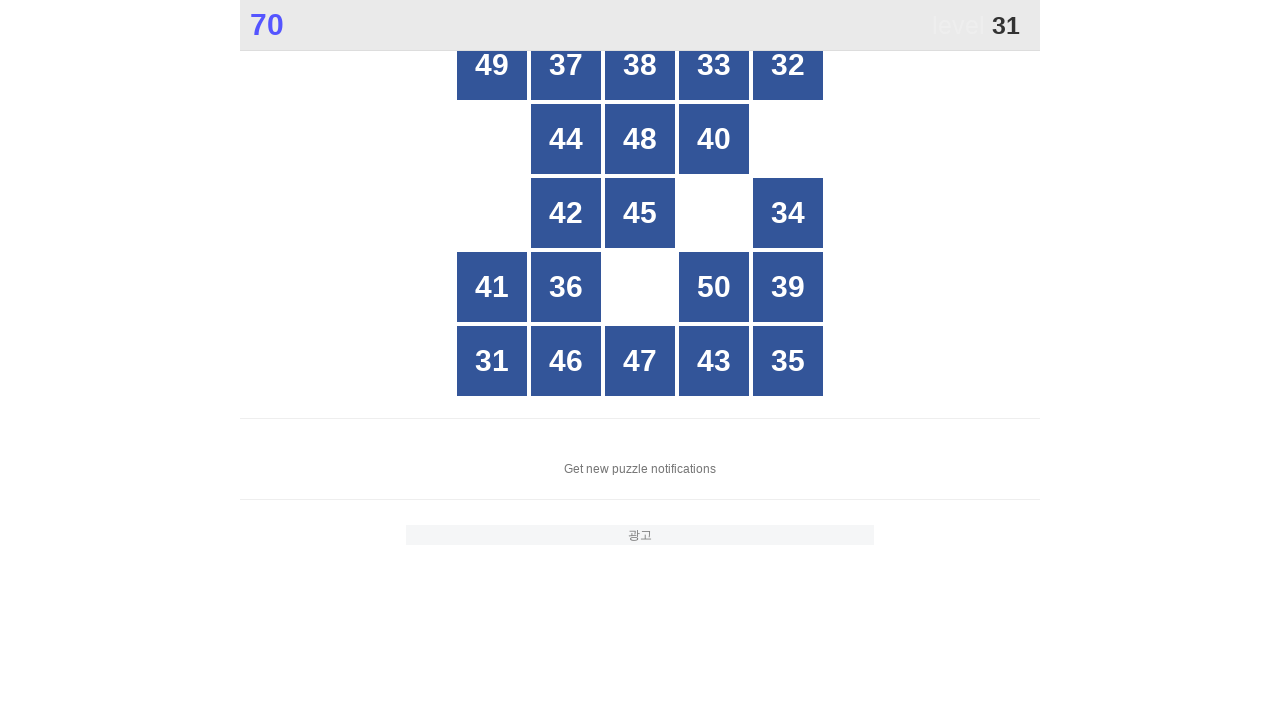

Read button text: 50
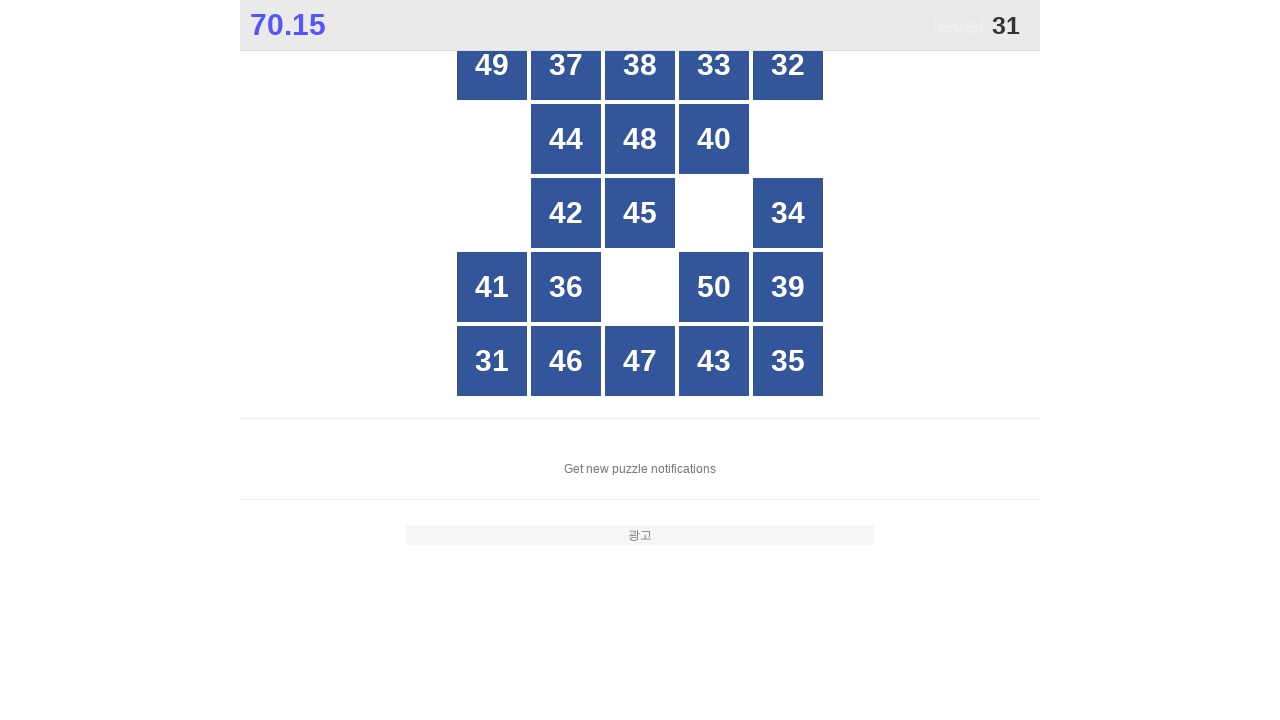

Read button text: 39
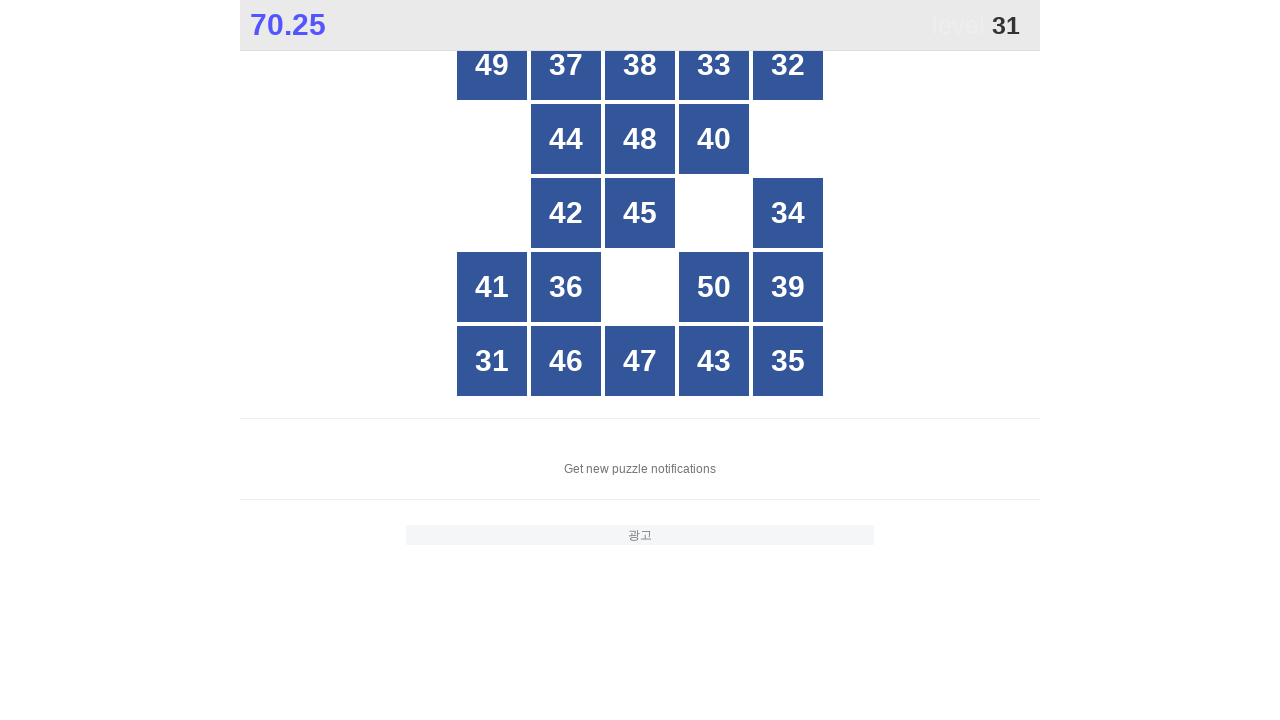

Read button text: 31
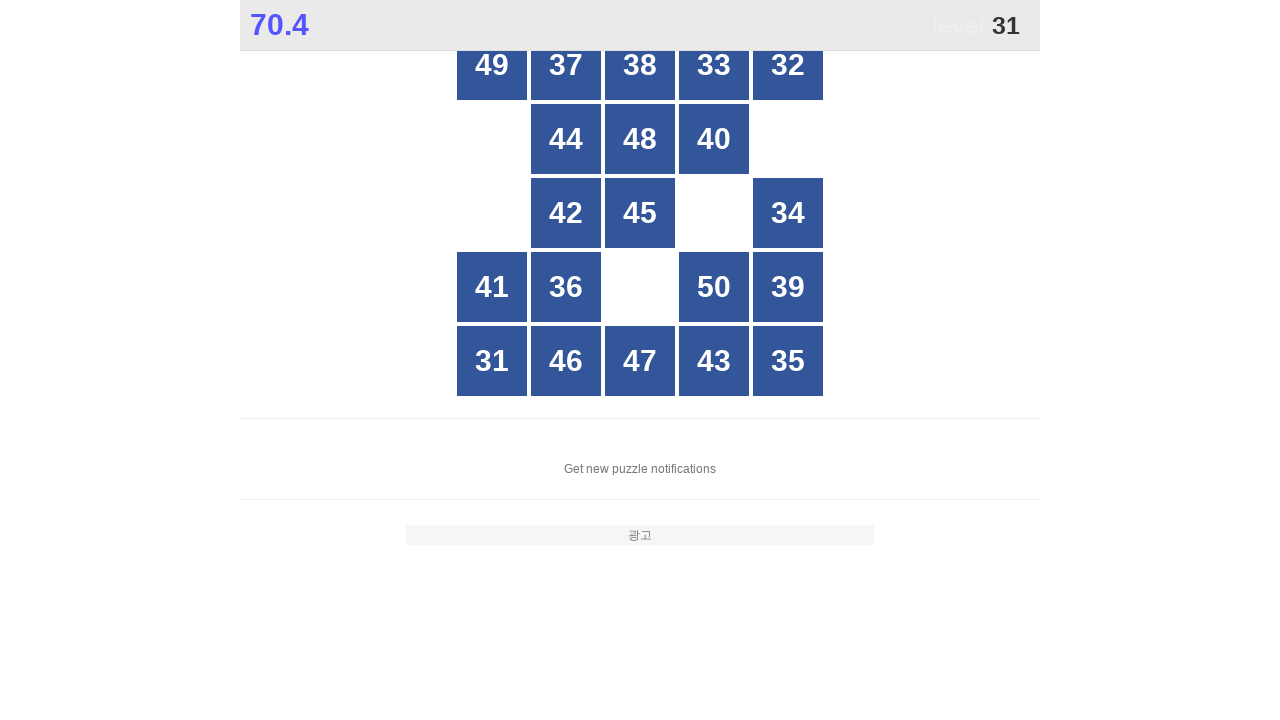

Clicked button with number 31 at (492, 361) on xpath=//*[@id="grid"]/div[*] >> nth=15
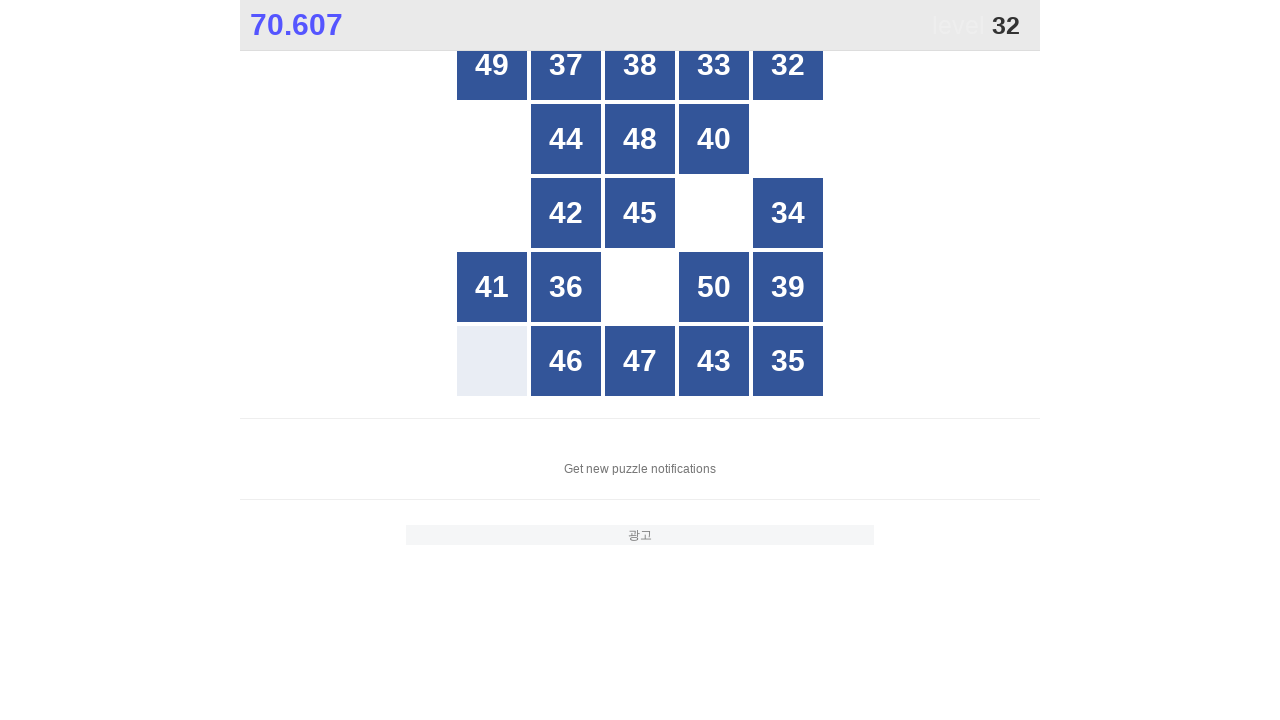

Waited 100ms for game to update after clicking 31
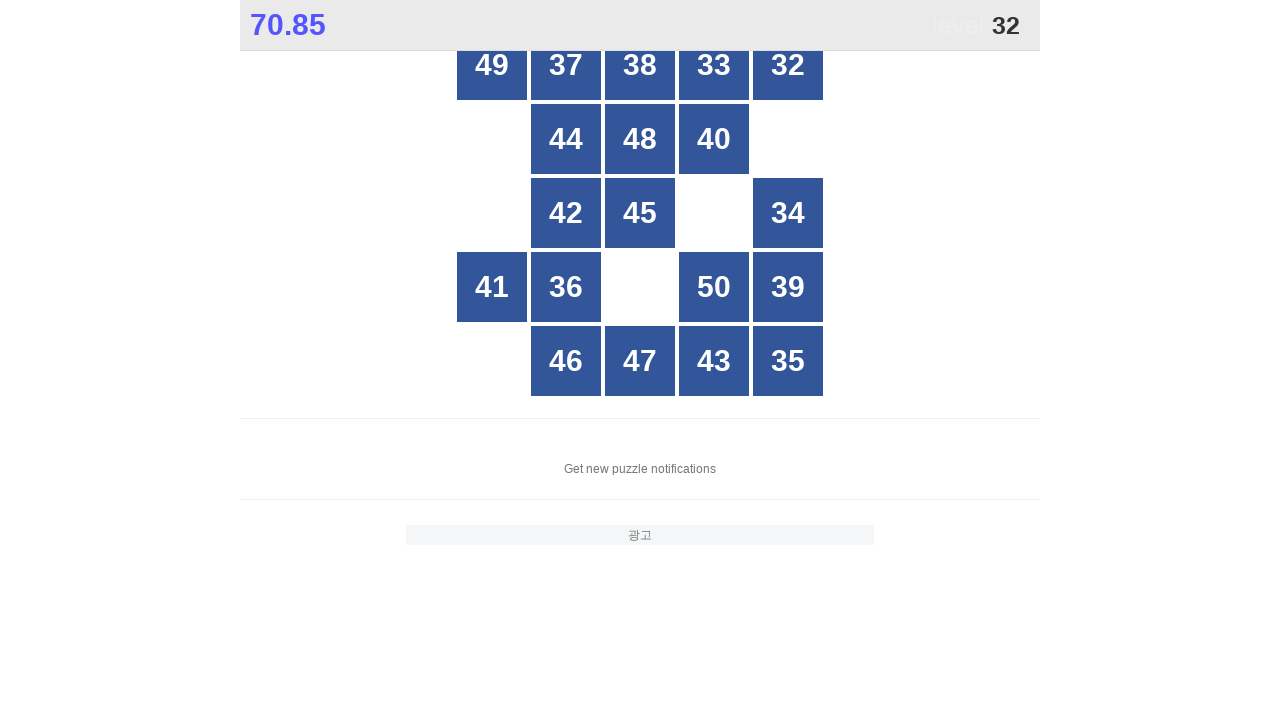

Located all grid buttons to find number 32
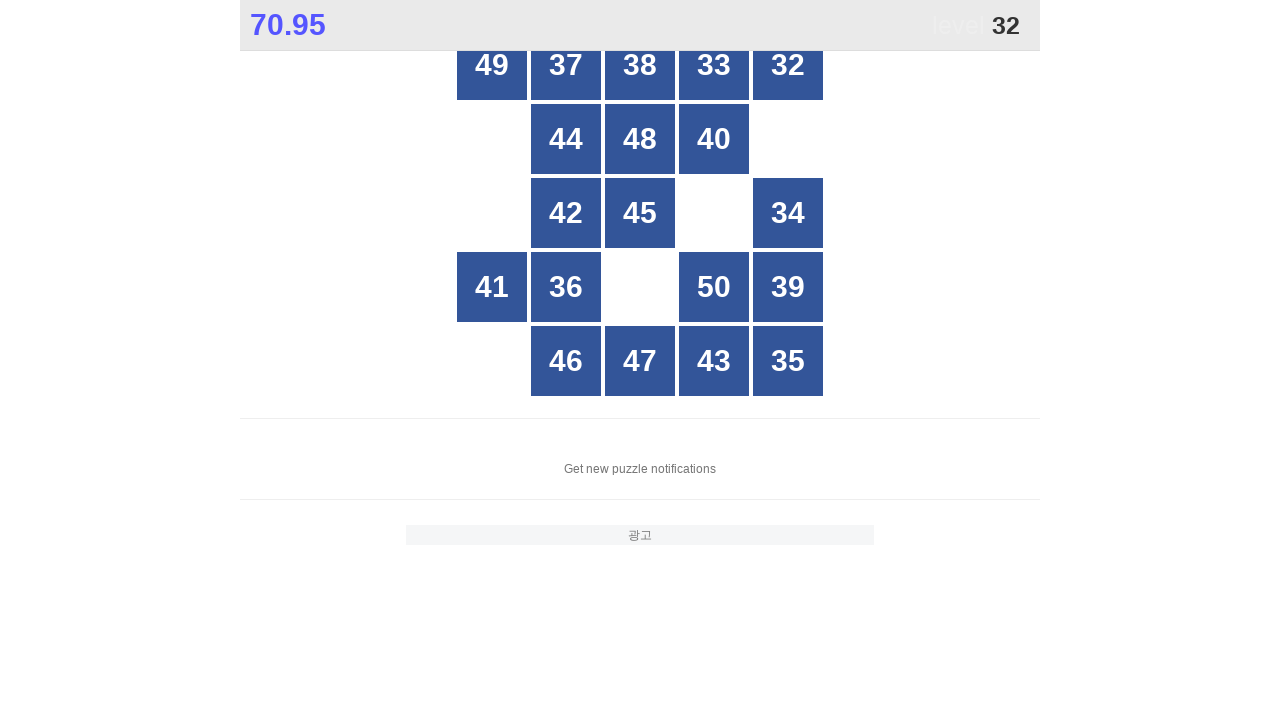

Read button text: 49
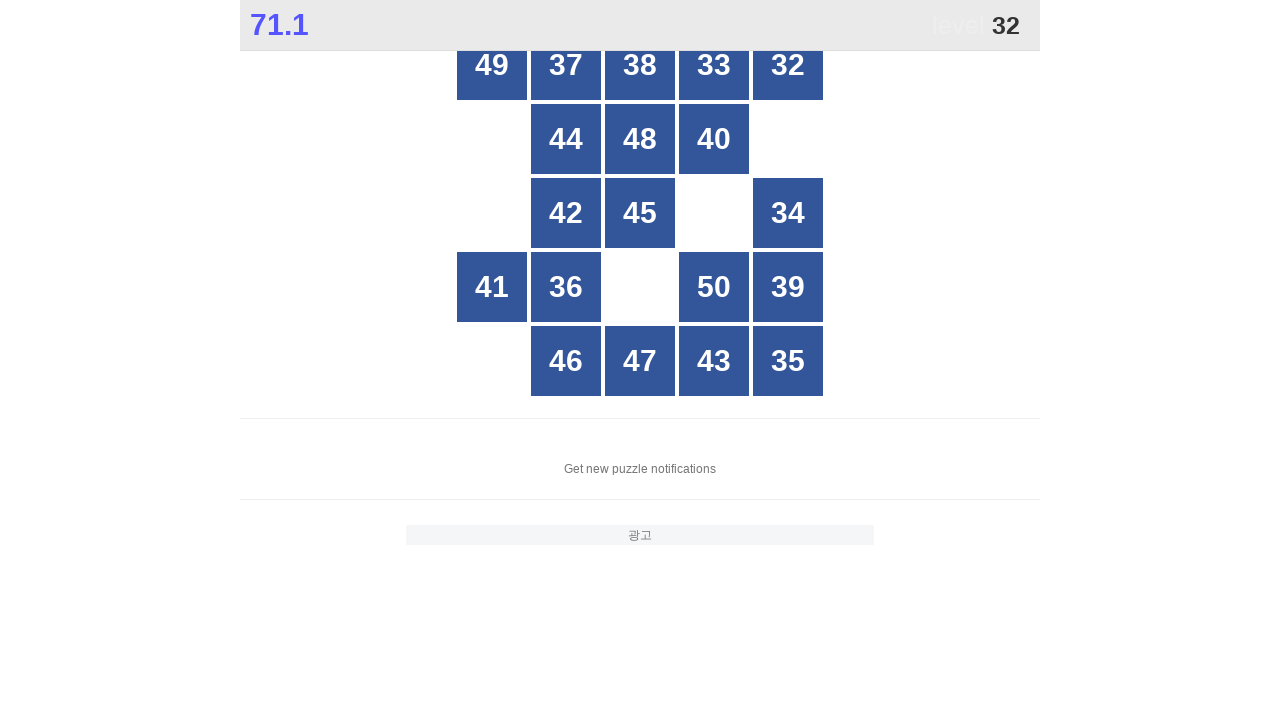

Read button text: 37
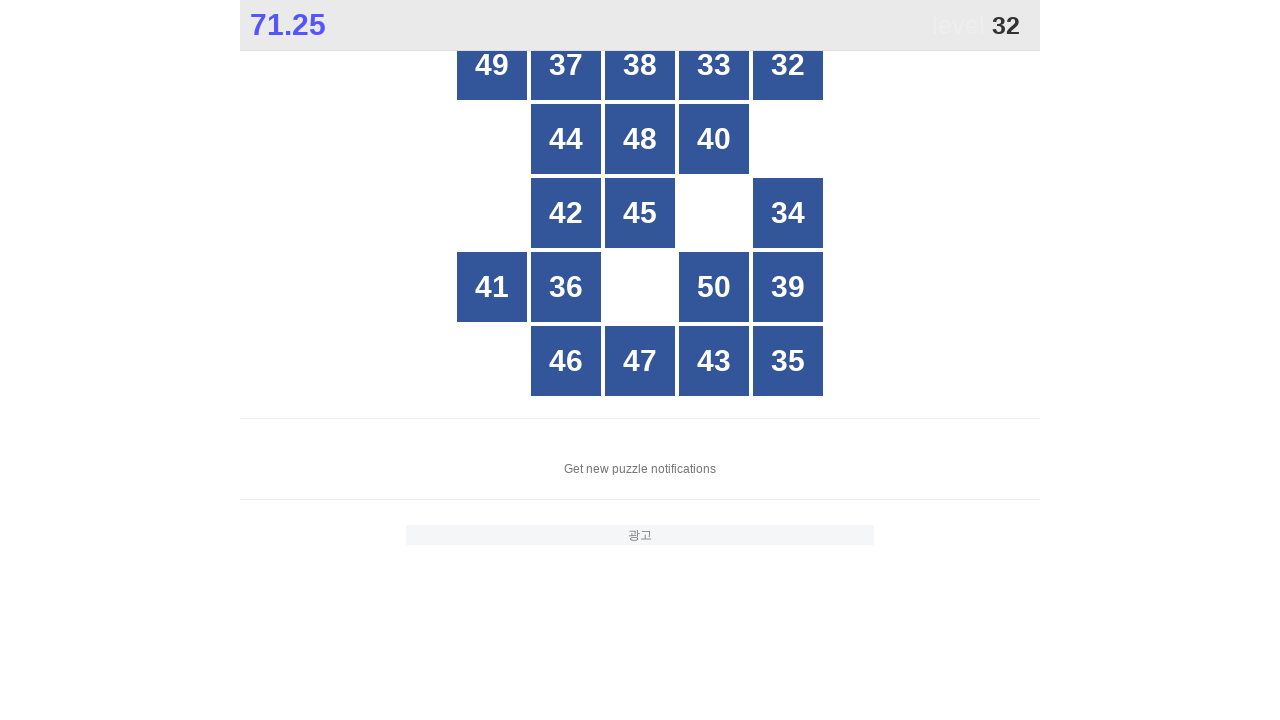

Read button text: 38
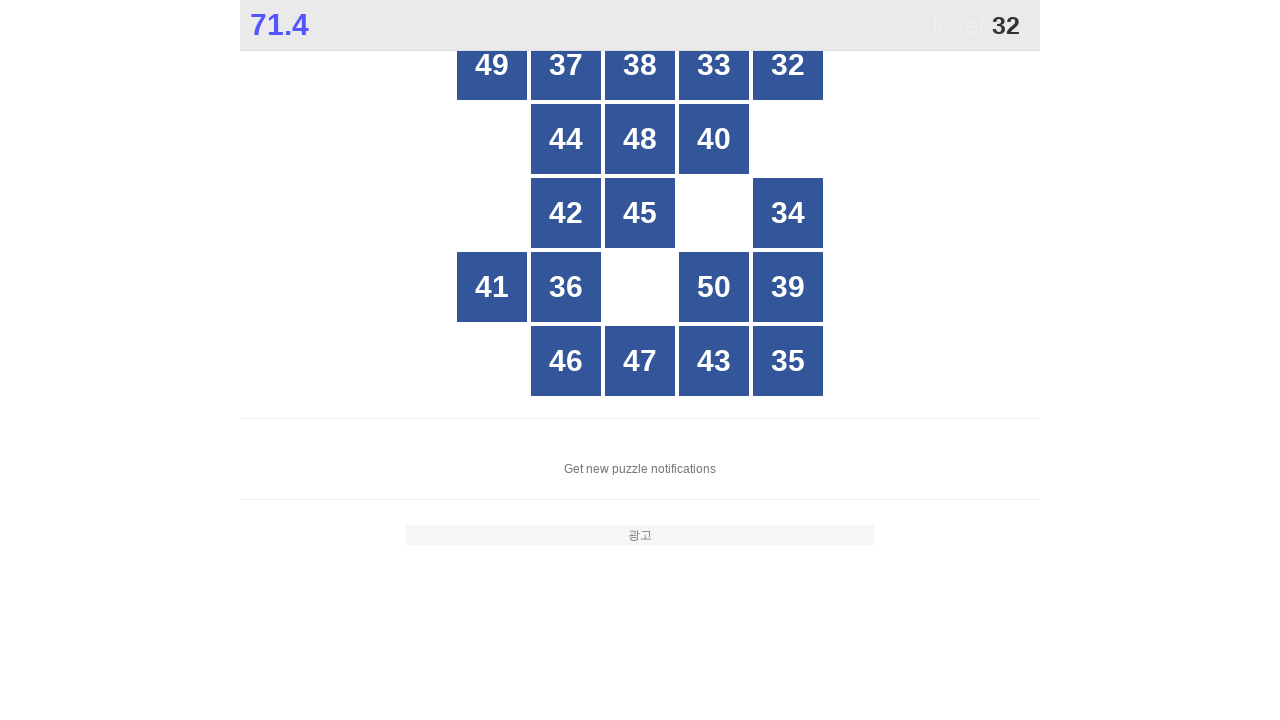

Read button text: 33
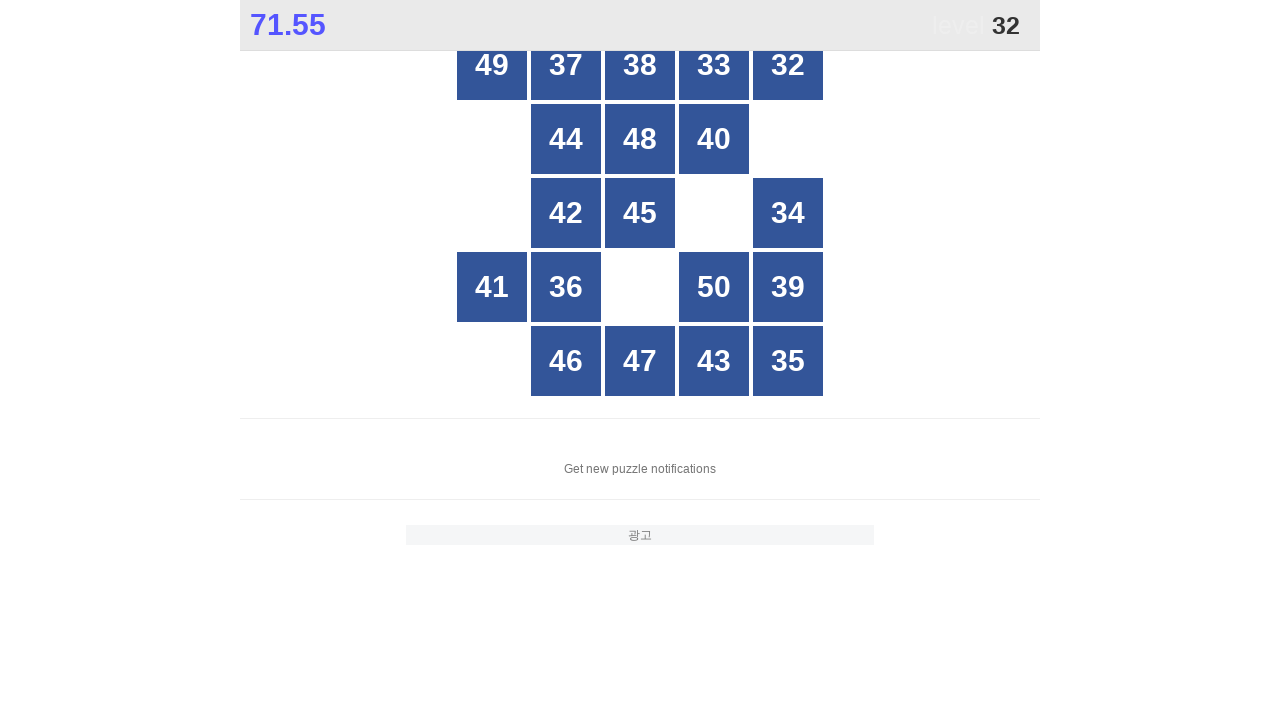

Read button text: 32
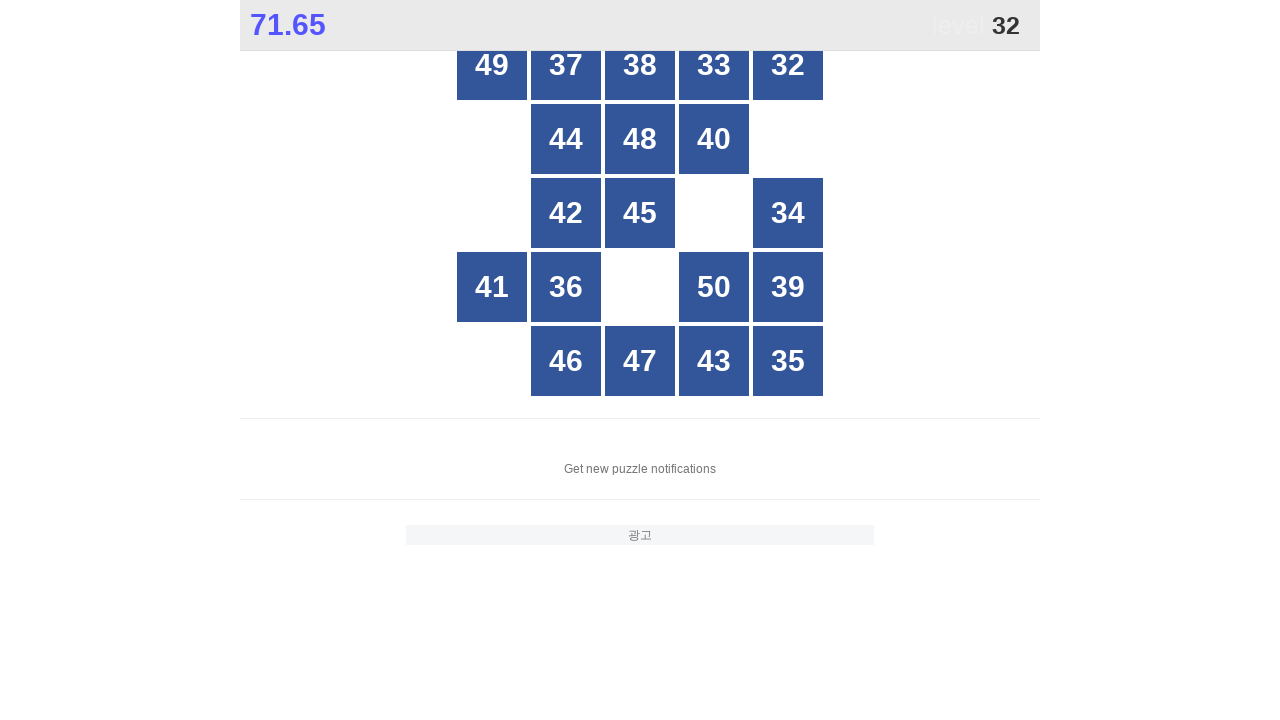

Clicked button with number 32 at (788, 65) on xpath=//*[@id="grid"]/div[*] >> nth=4
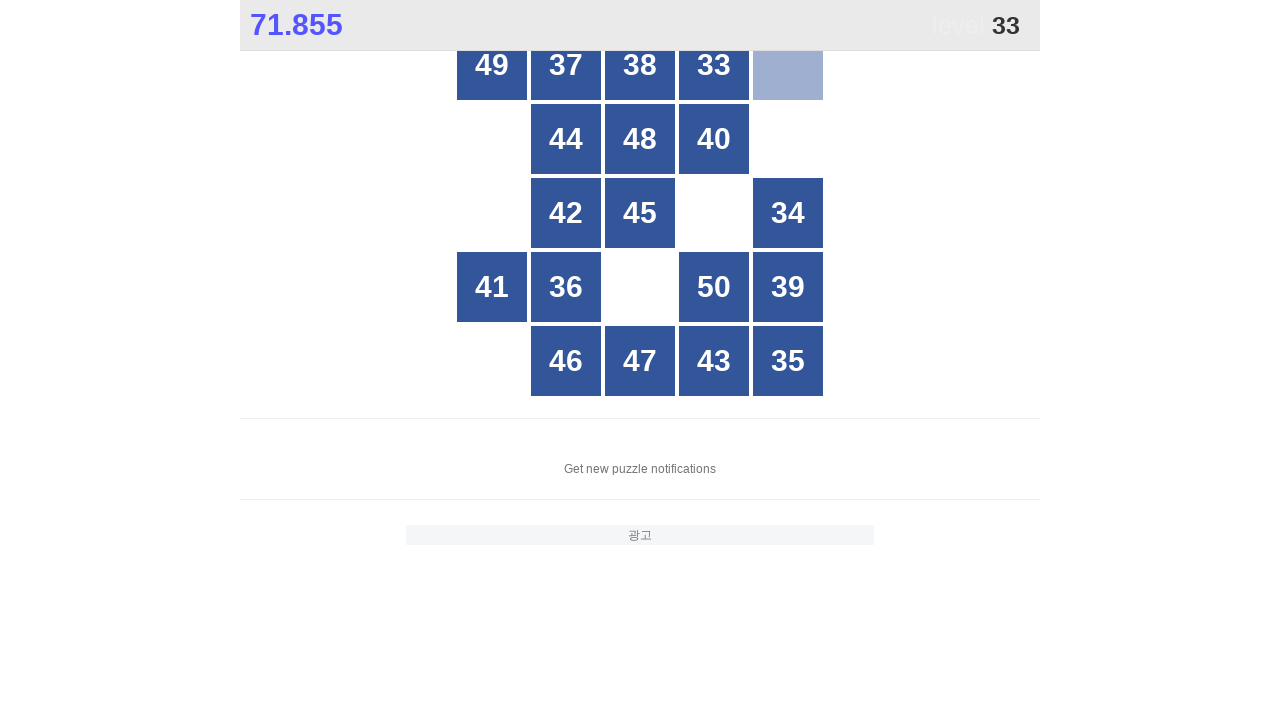

Waited 100ms for game to update after clicking 32
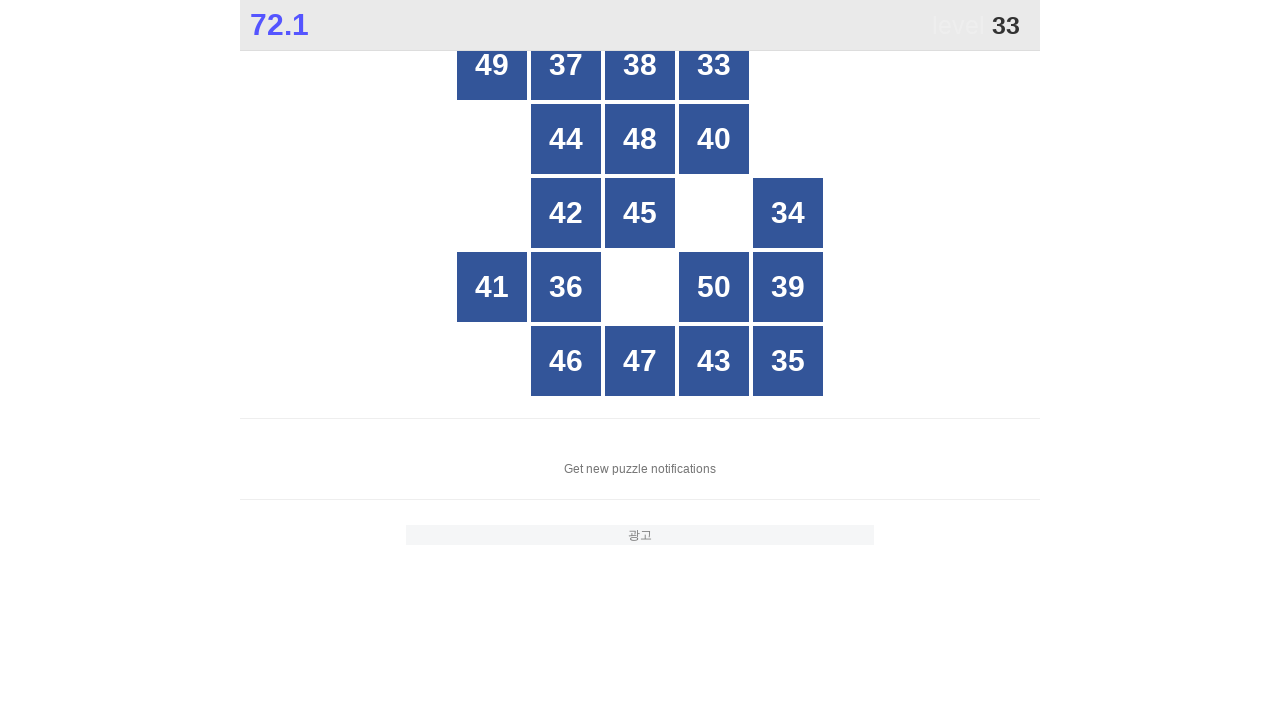

Located all grid buttons to find number 33
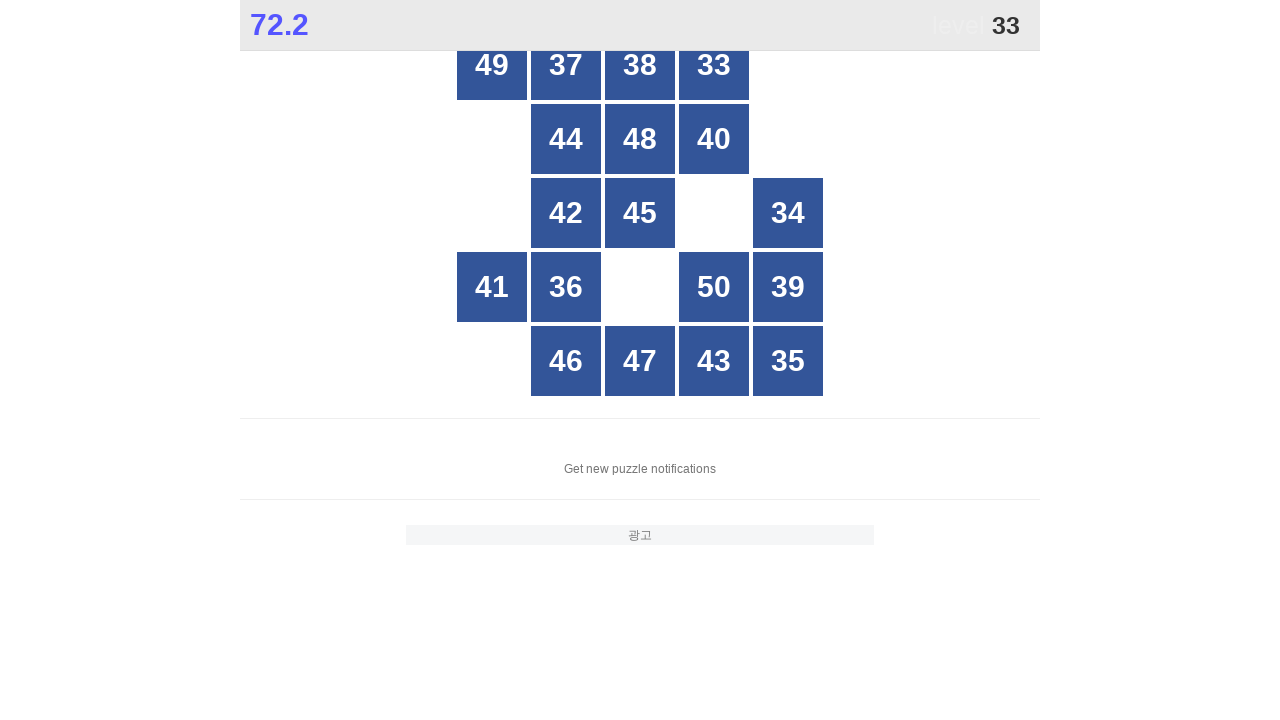

Read button text: 49
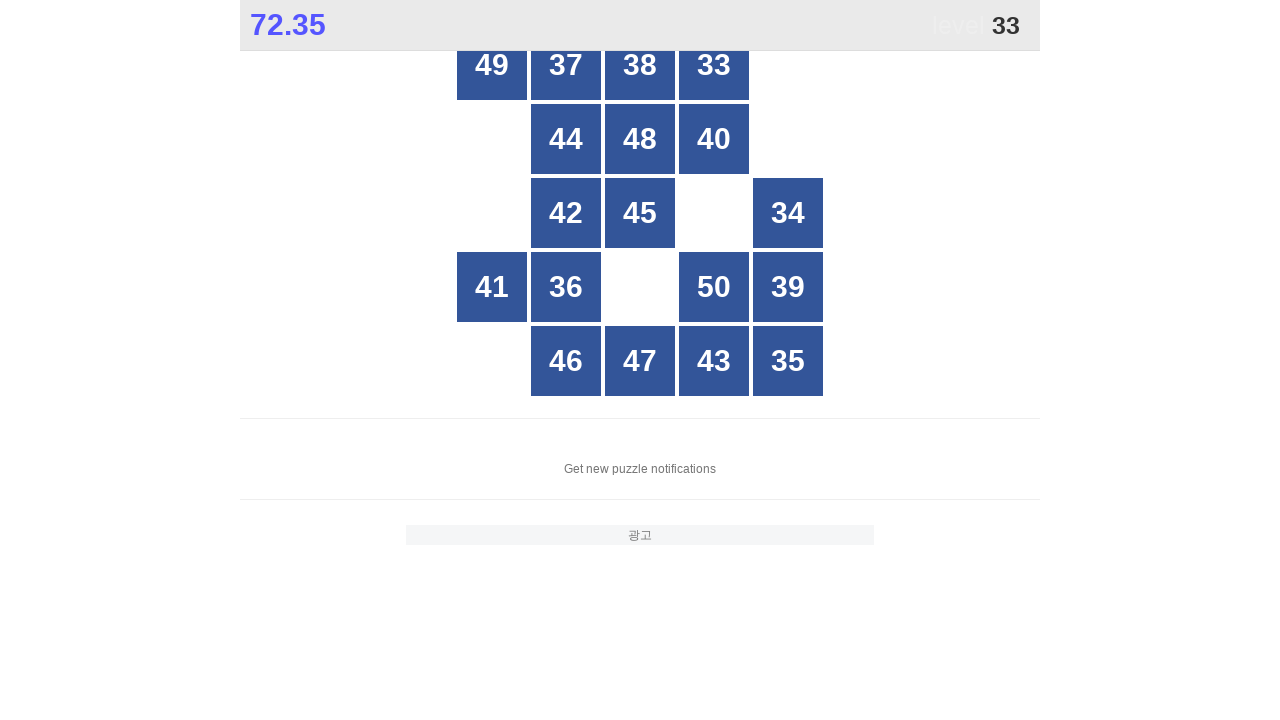

Read button text: 37
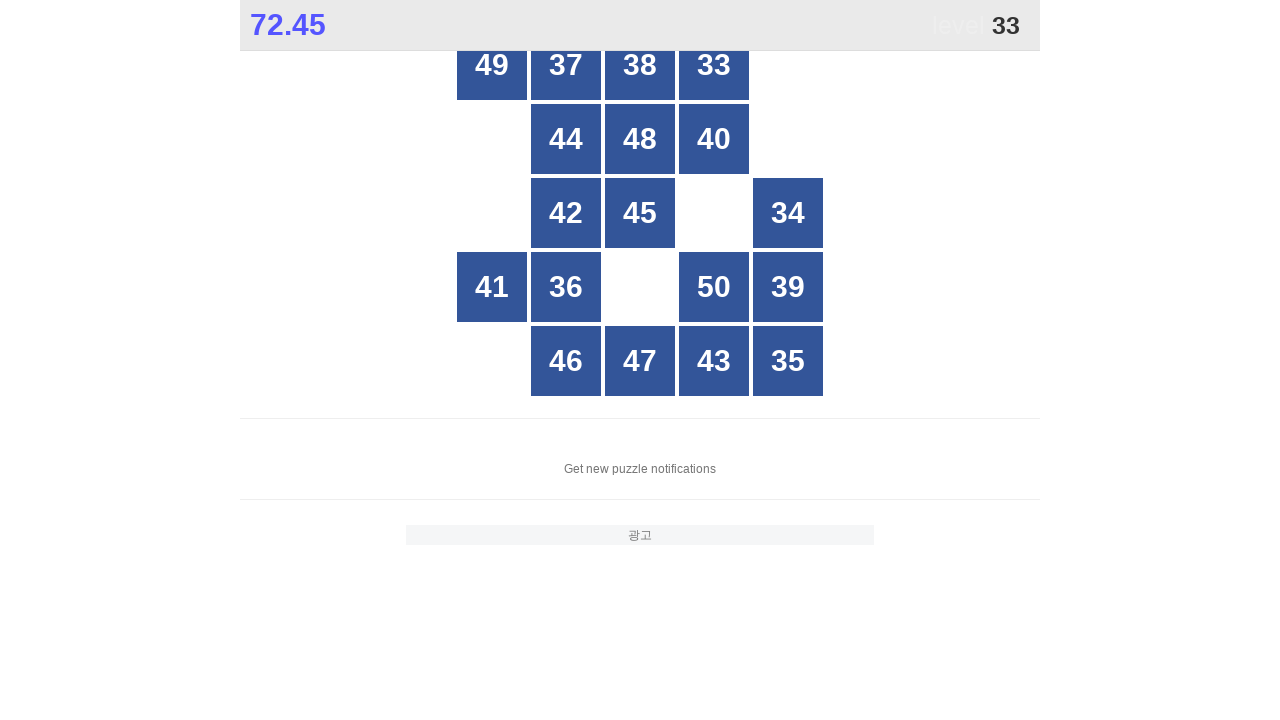

Read button text: 38
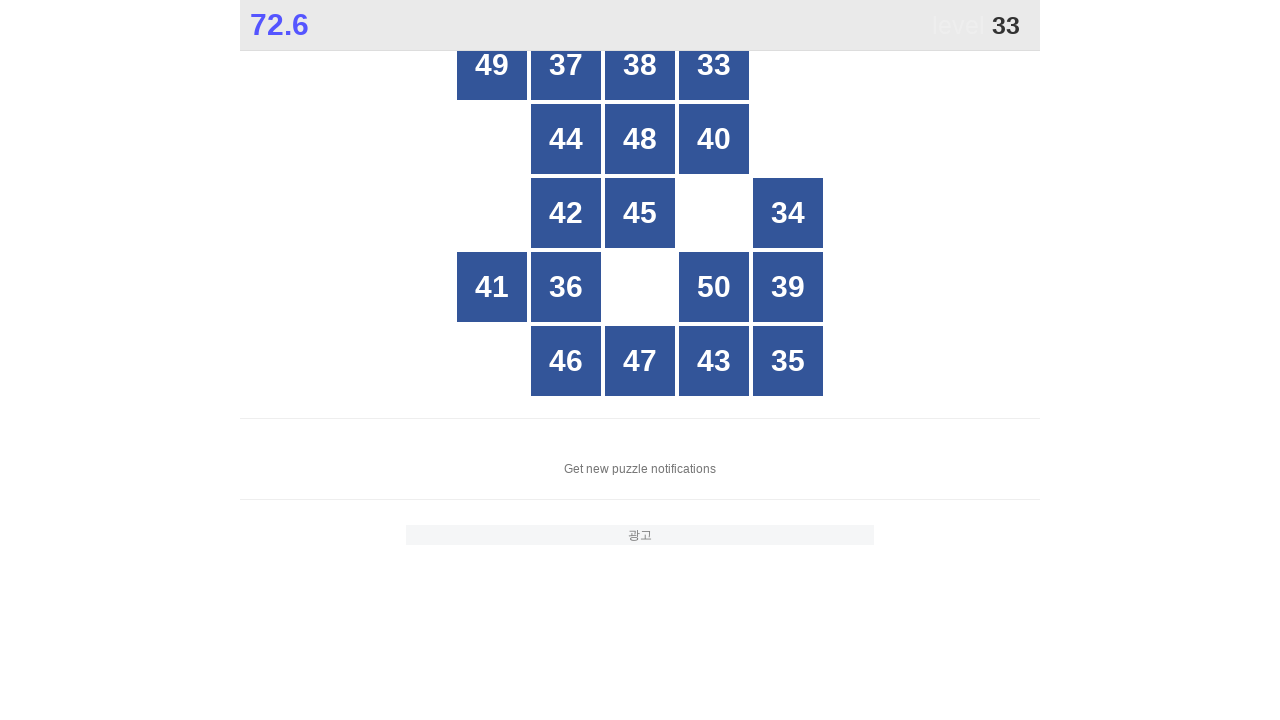

Read button text: 33
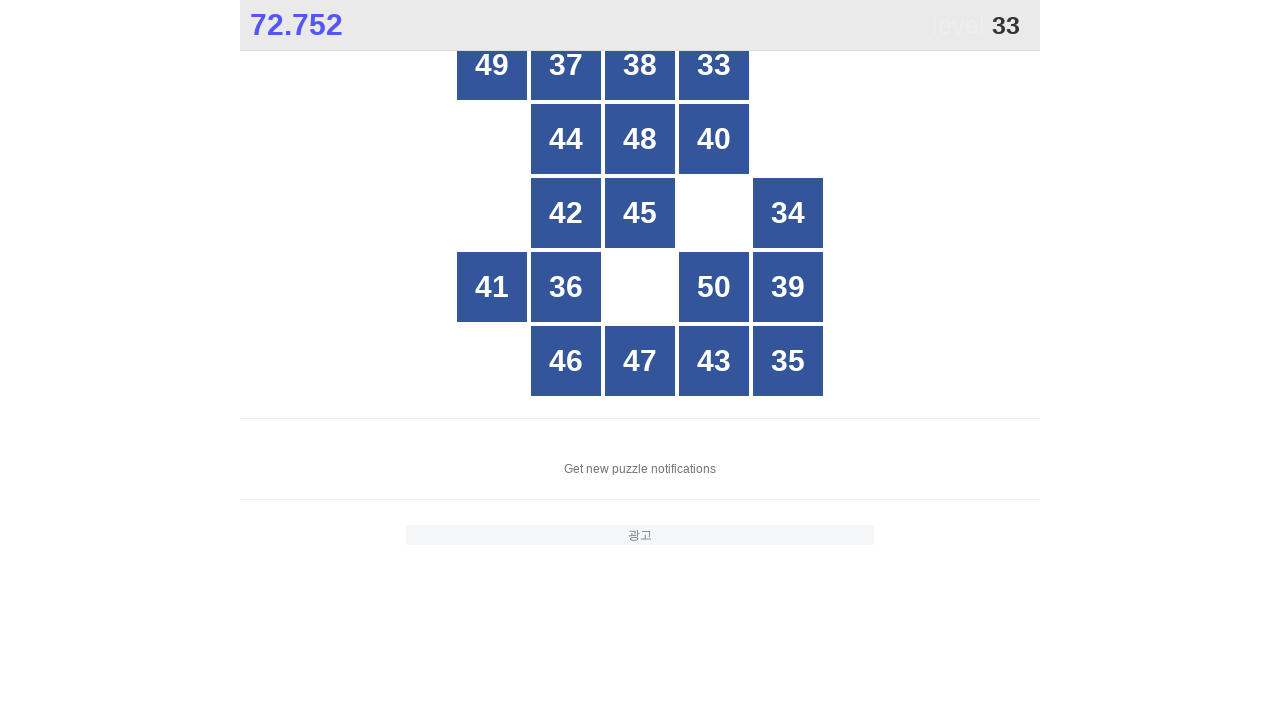

Clicked button with number 33 at (714, 65) on xpath=//*[@id="grid"]/div[*] >> nth=3
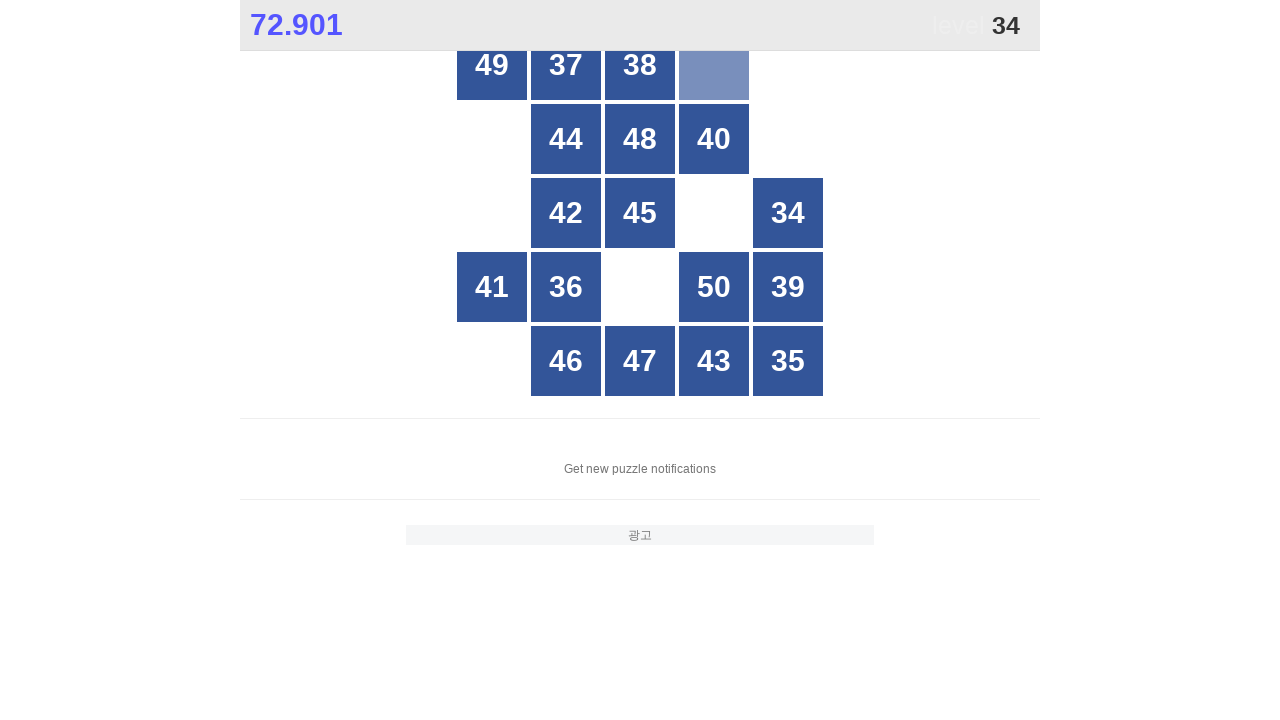

Waited 100ms for game to update after clicking 33
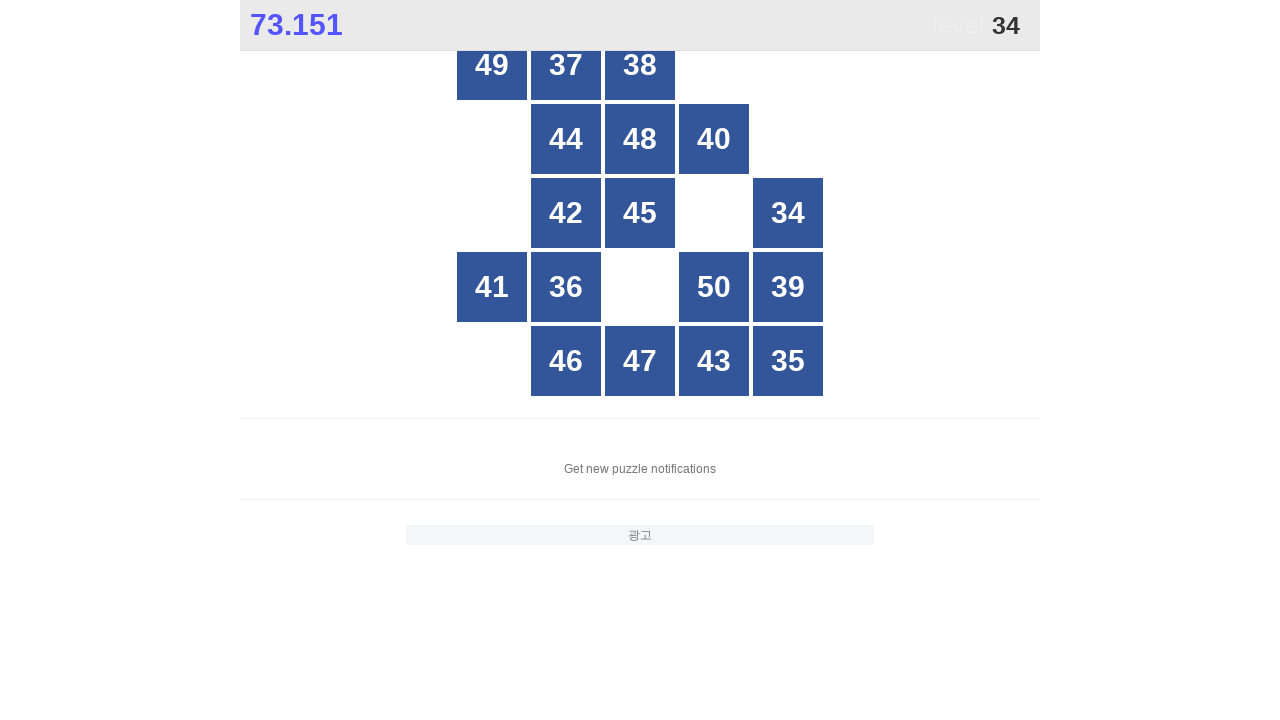

Located all grid buttons to find number 34
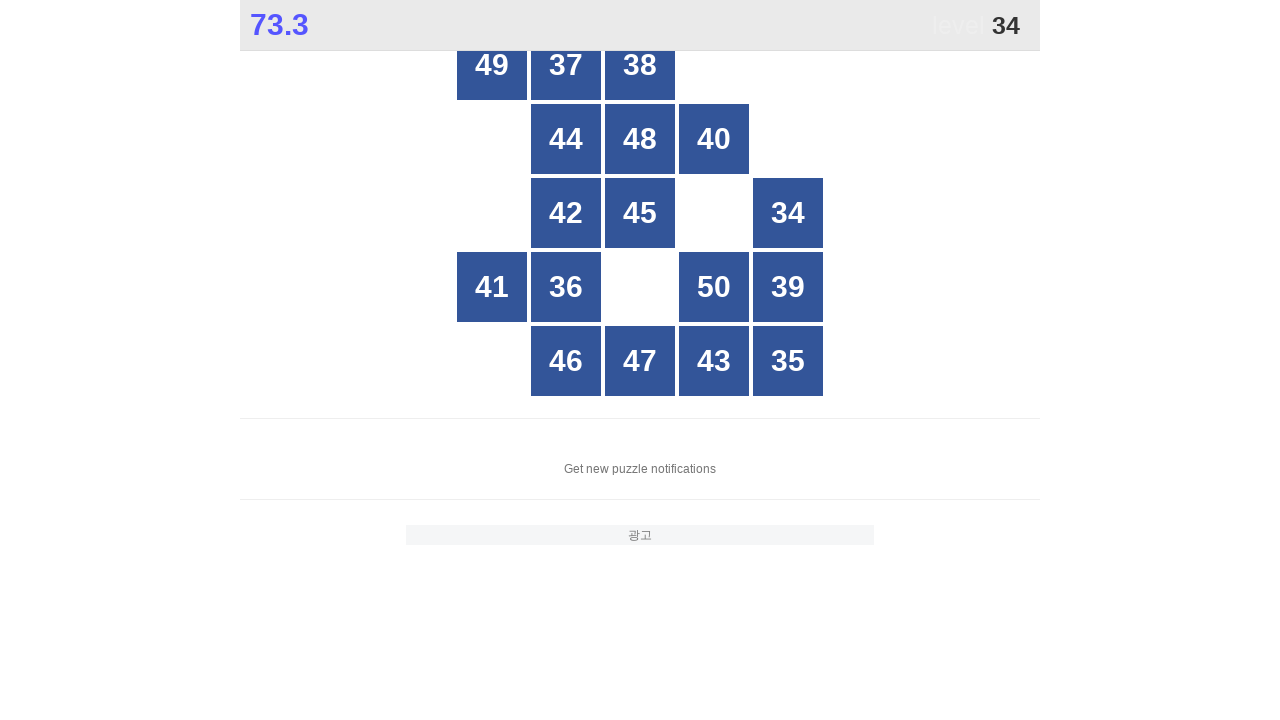

Read button text: 49
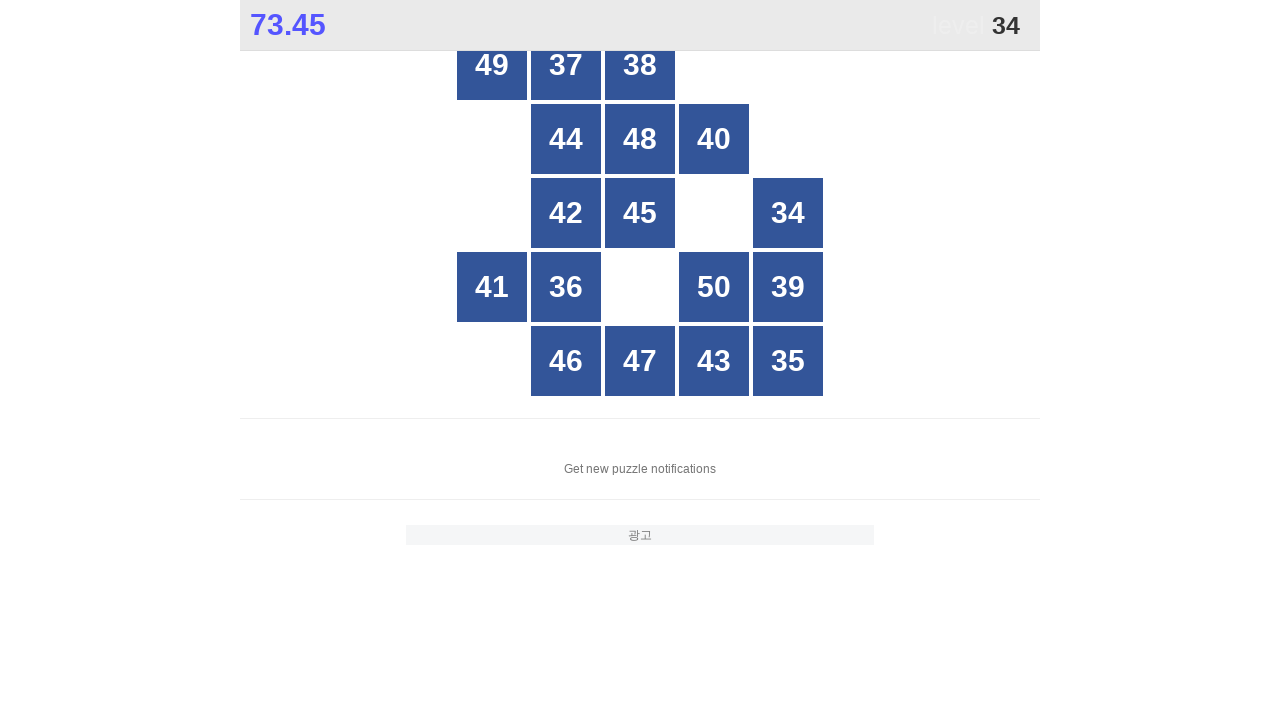

Read button text: 37
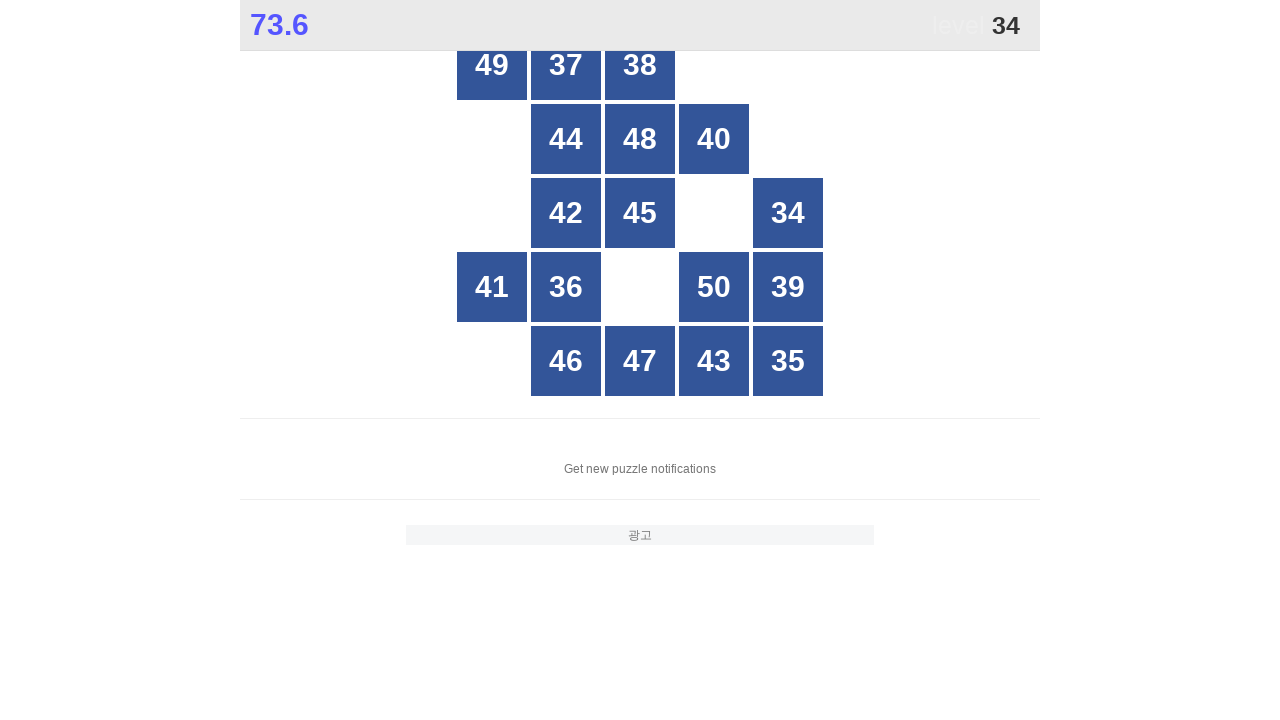

Read button text: 38
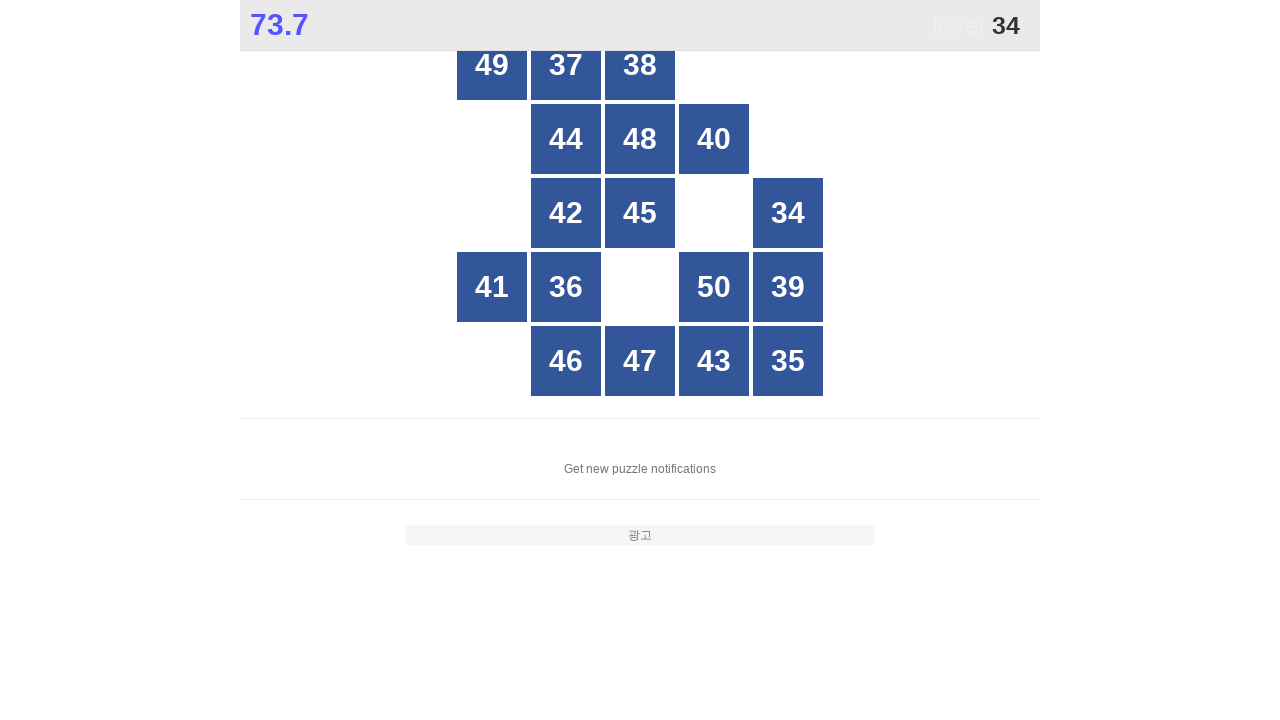

Read button text: 44
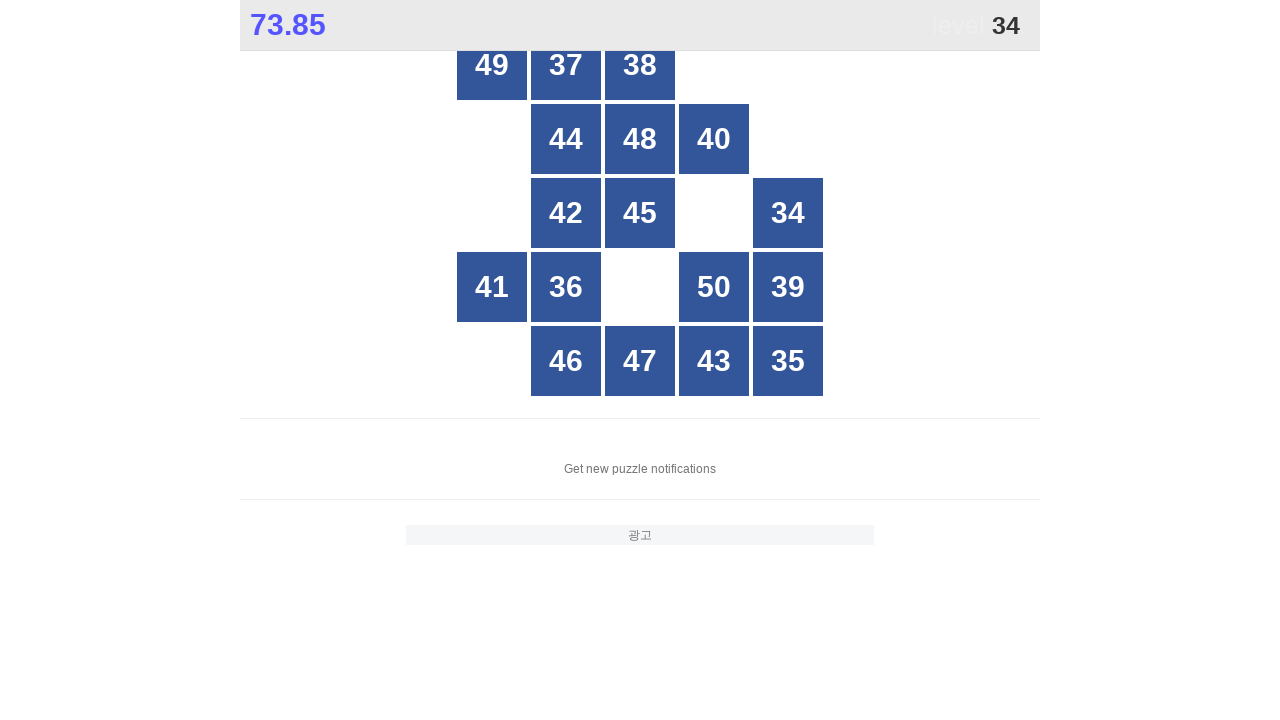

Read button text: 48
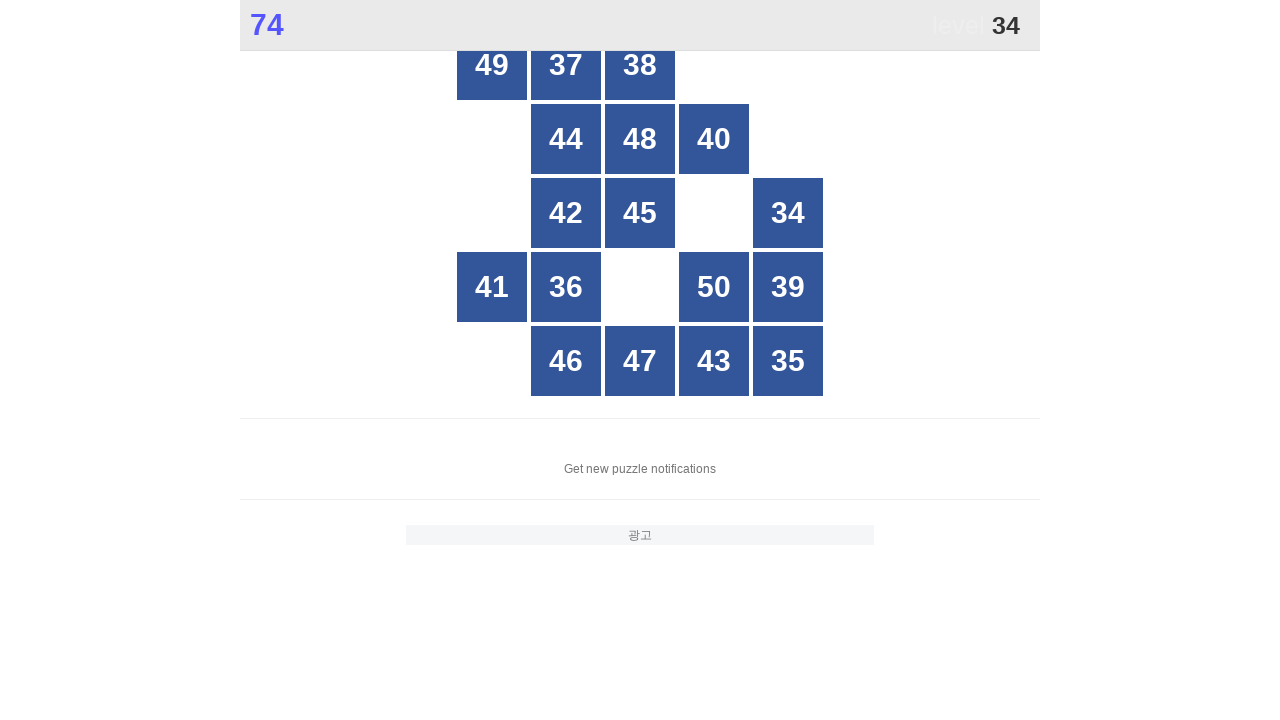

Read button text: 40
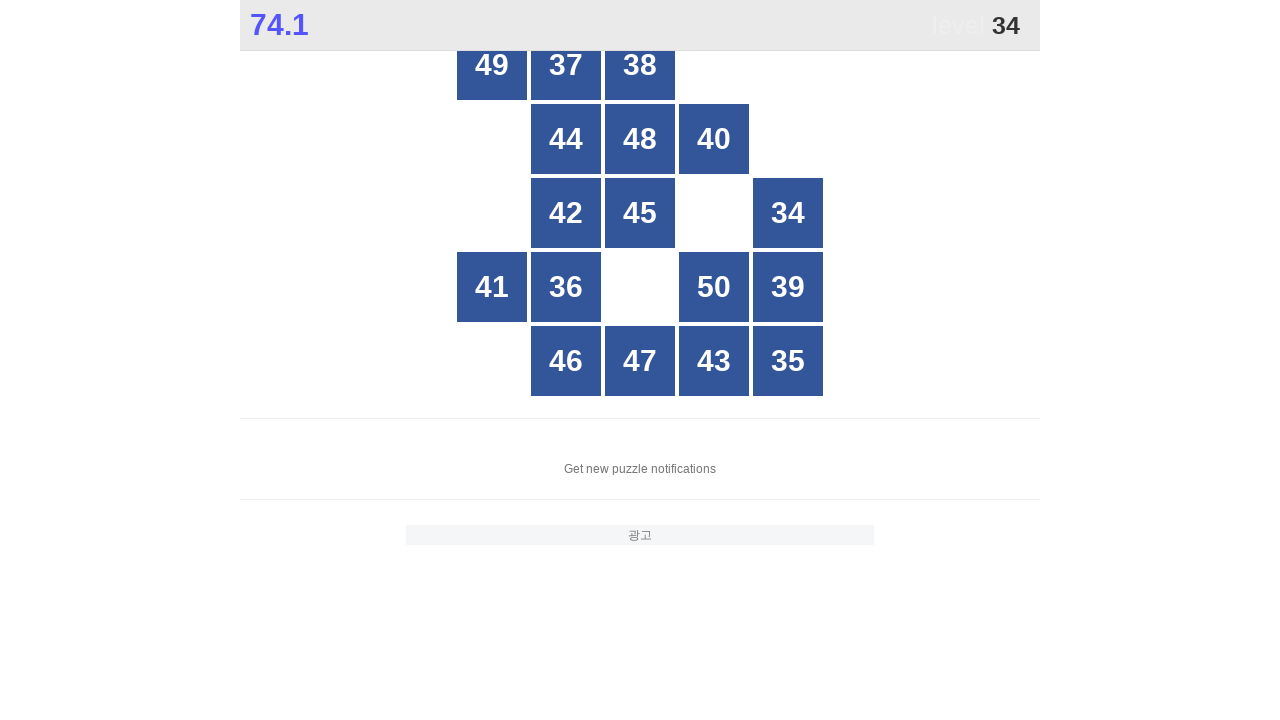

Read button text: 42
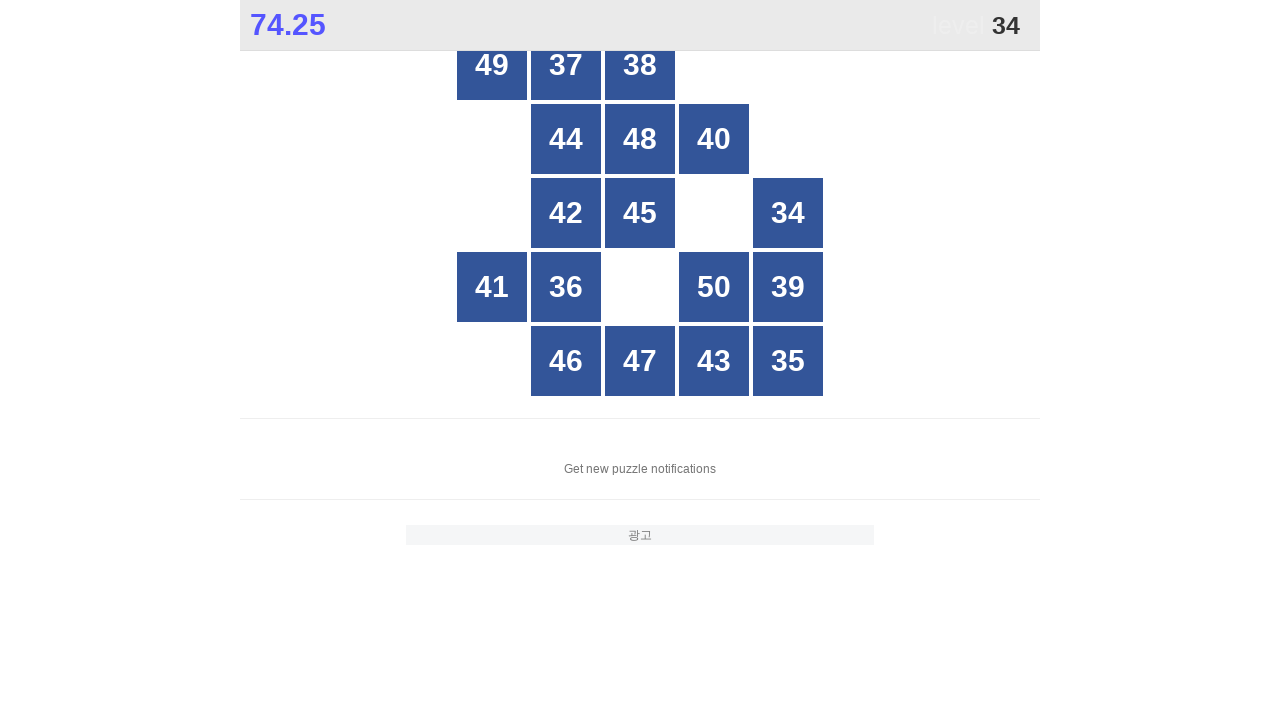

Read button text: 45
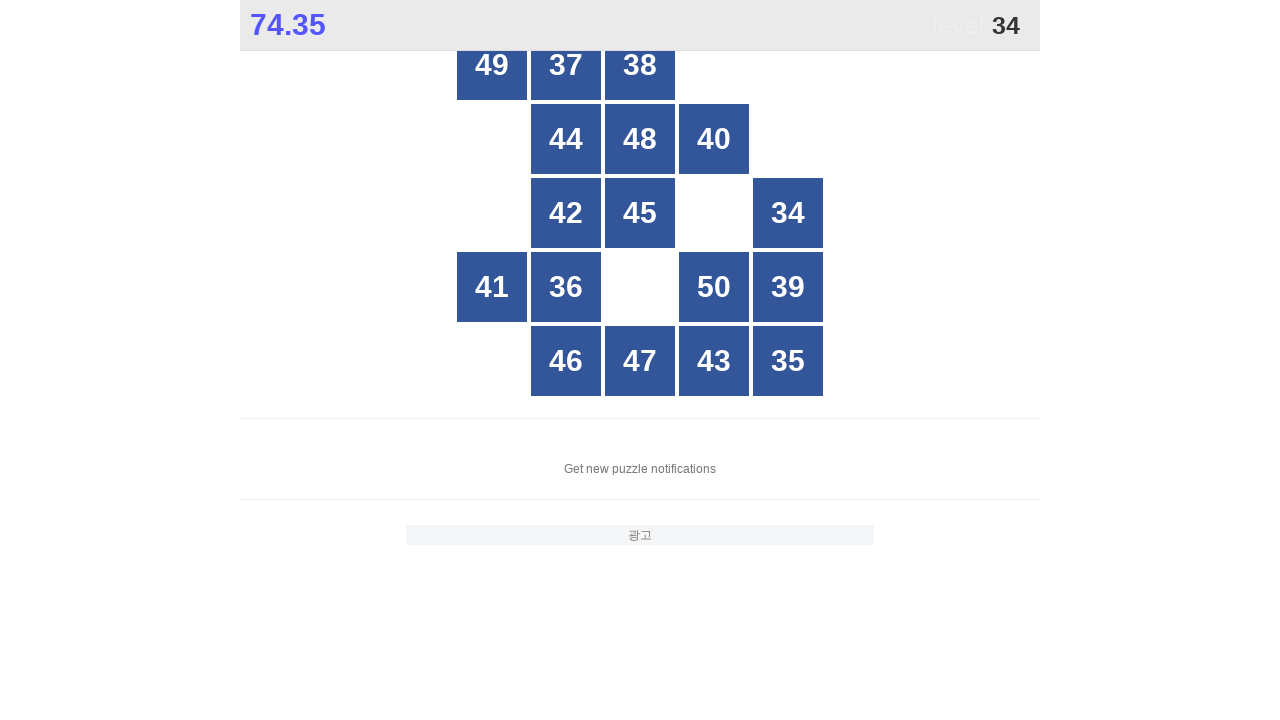

Read button text: 34
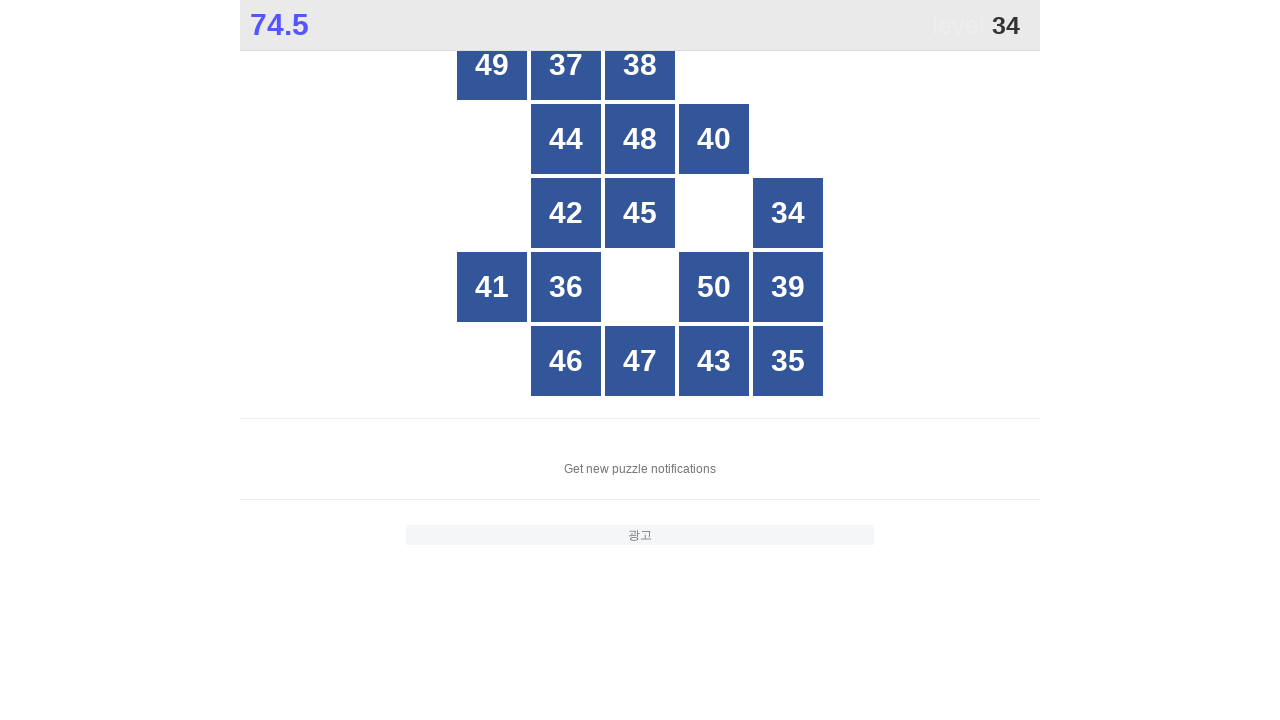

Clicked button with number 34 at (788, 213) on xpath=//*[@id="grid"]/div[*] >> nth=8
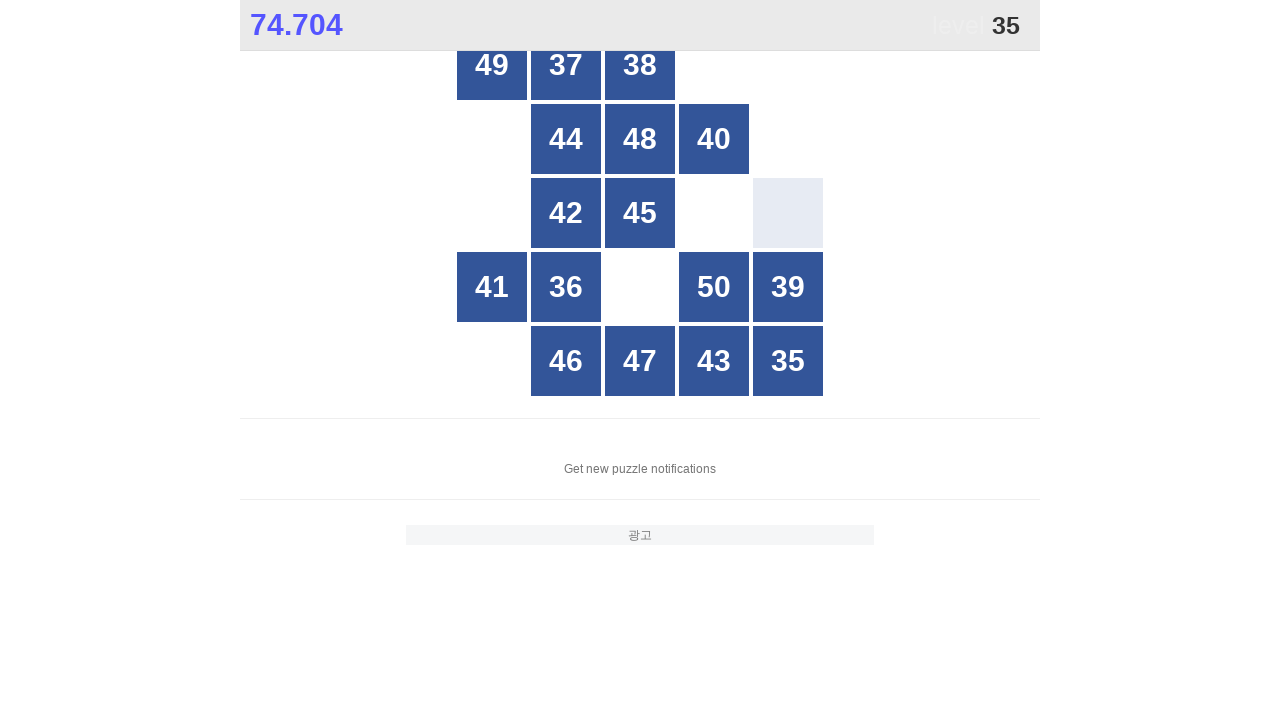

Waited 100ms for game to update after clicking 34
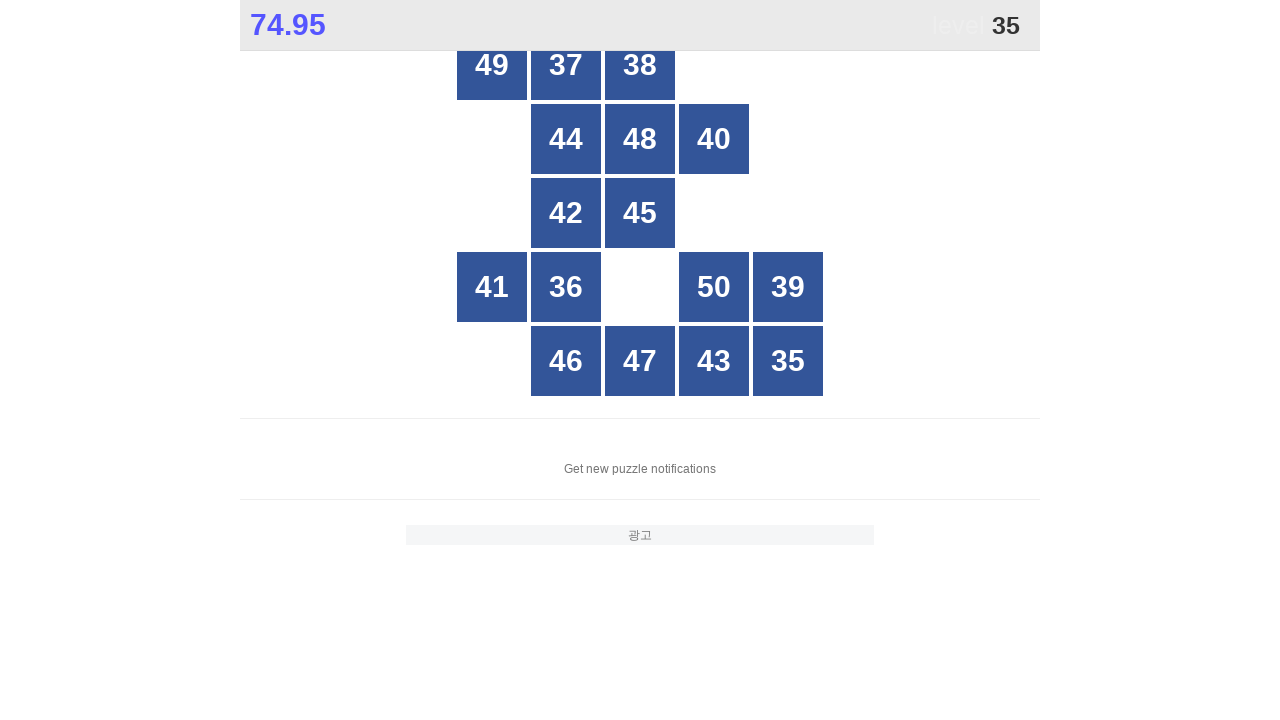

Located all grid buttons to find number 35
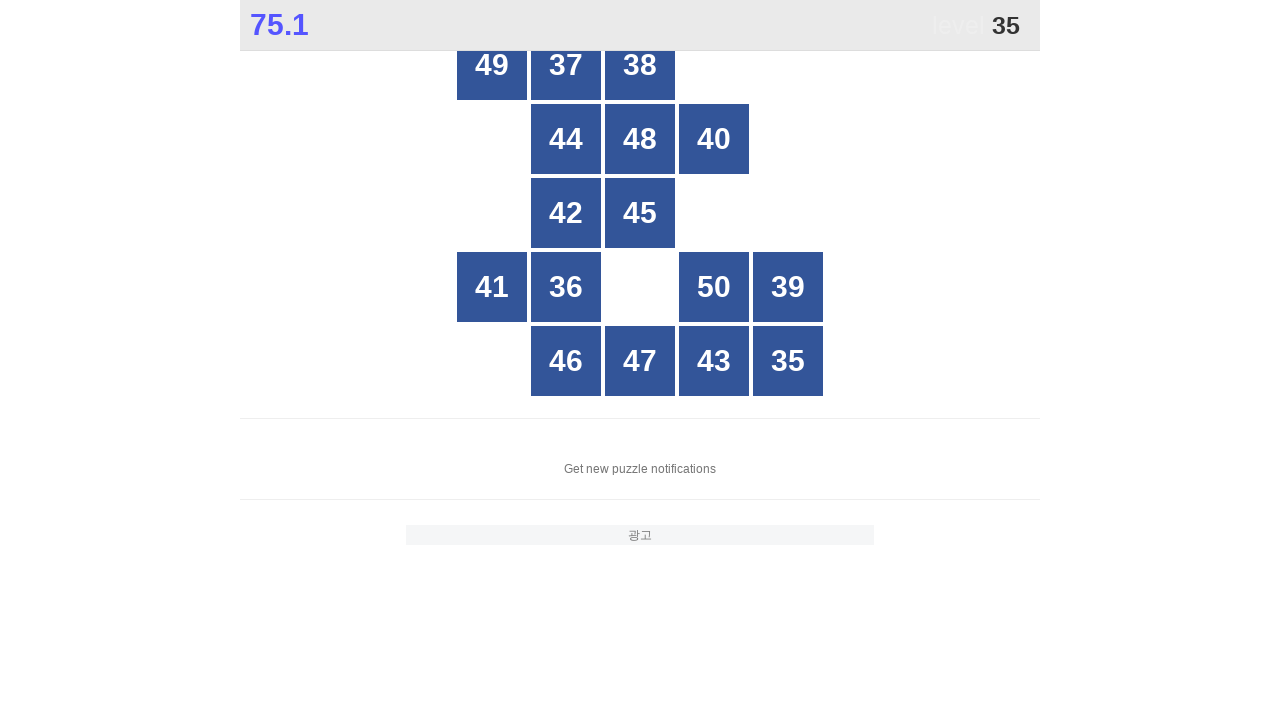

Read button text: 49
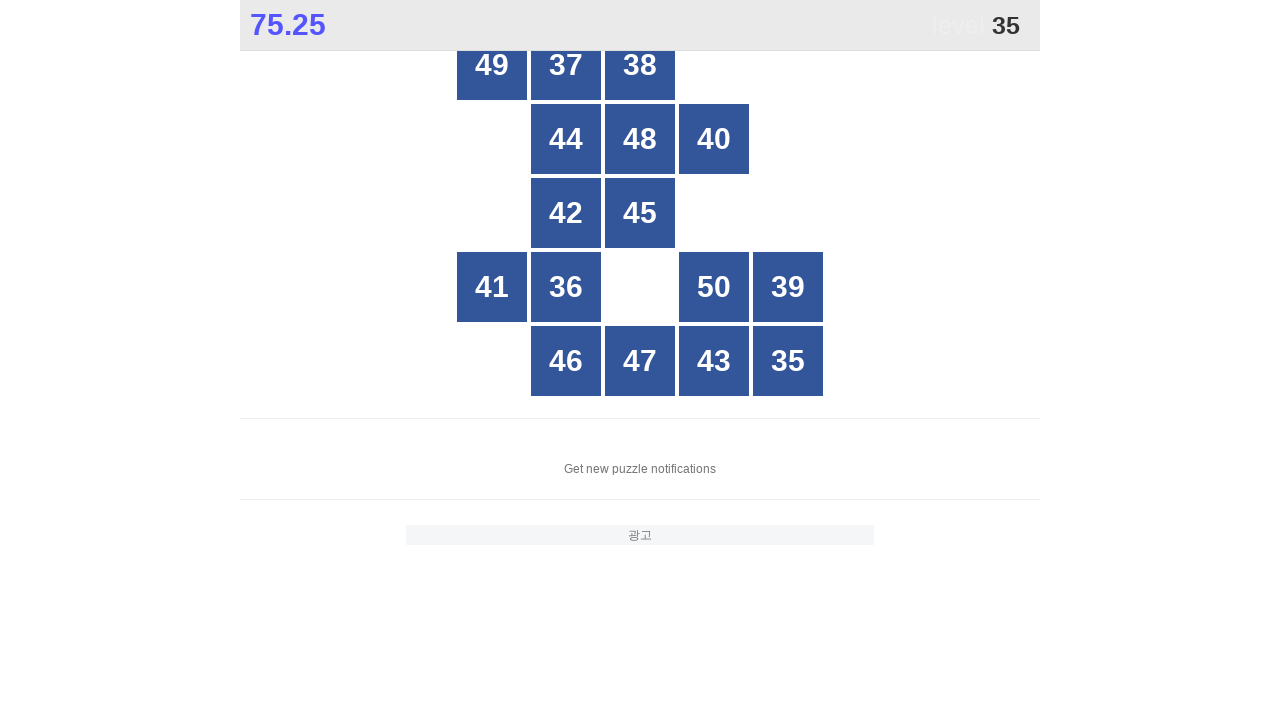

Read button text: 37
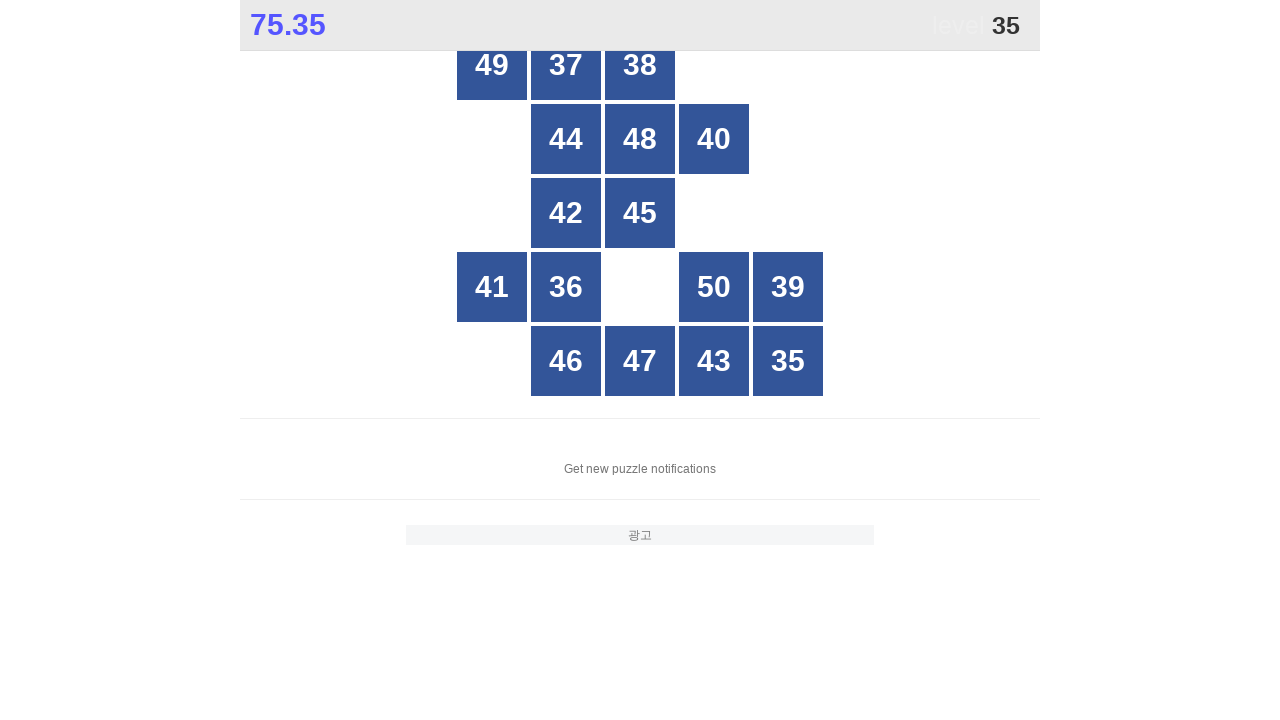

Read button text: 38
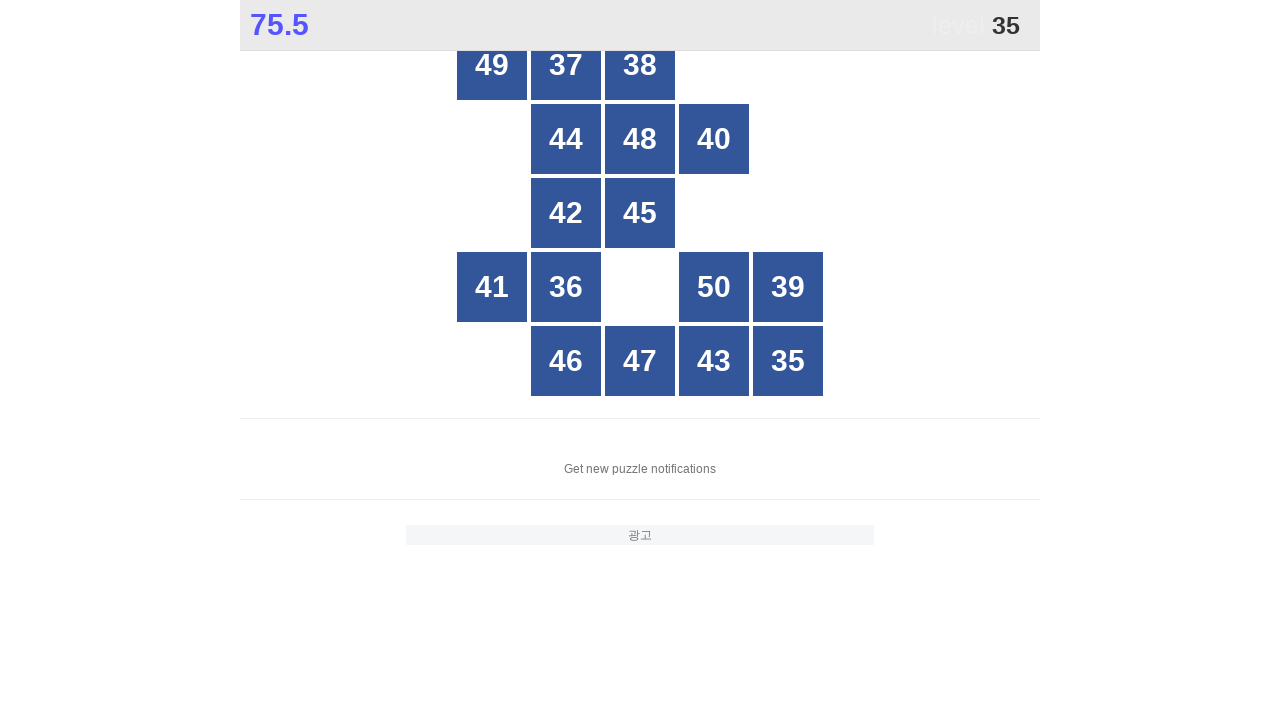

Read button text: 44
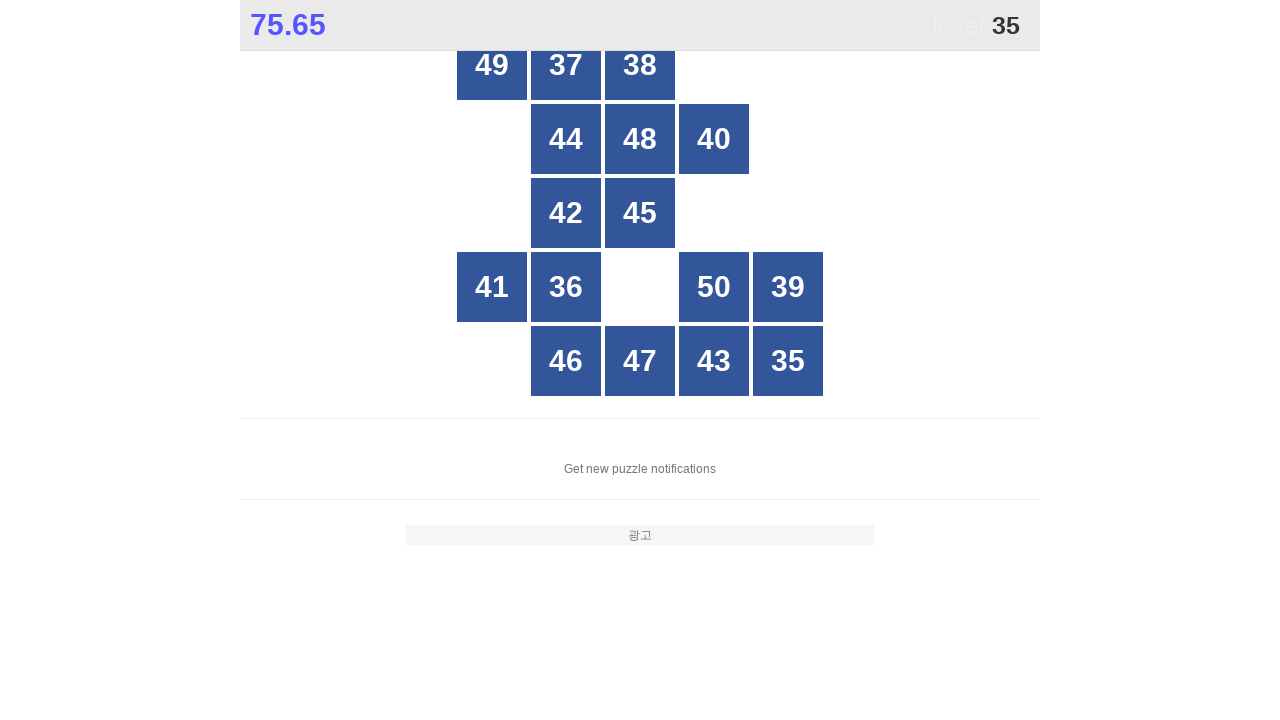

Read button text: 48
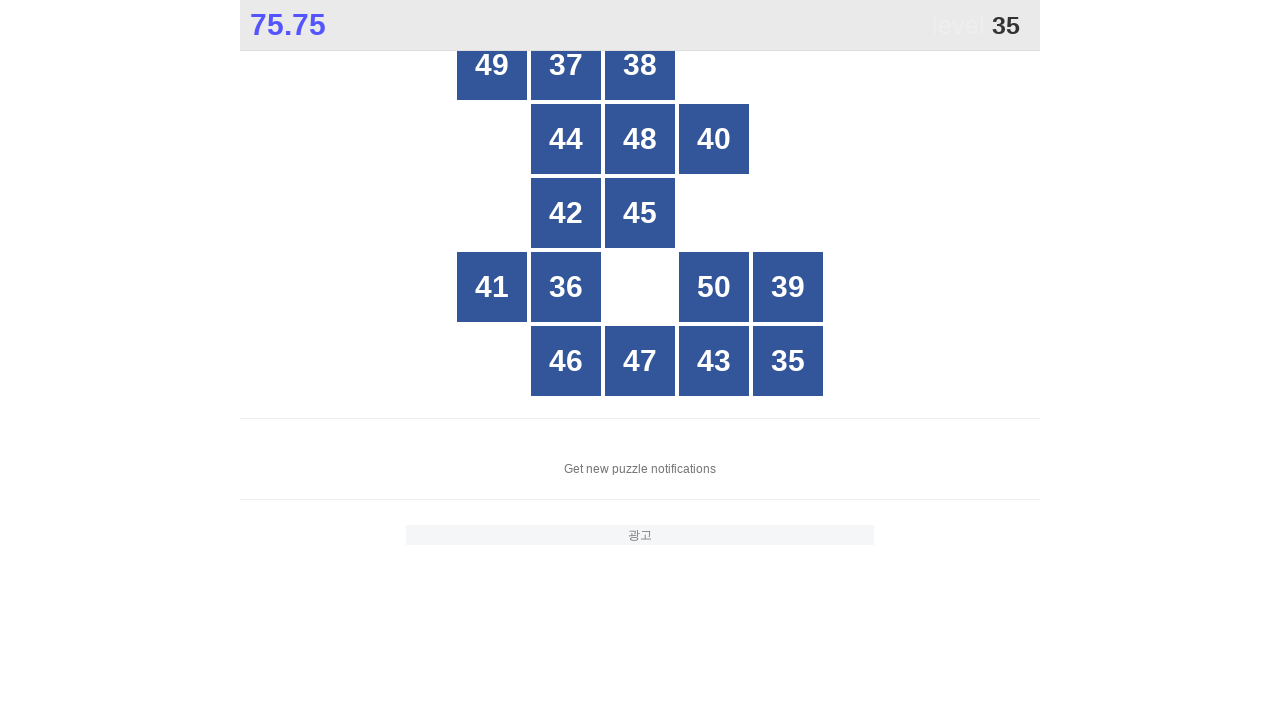

Read button text: 40
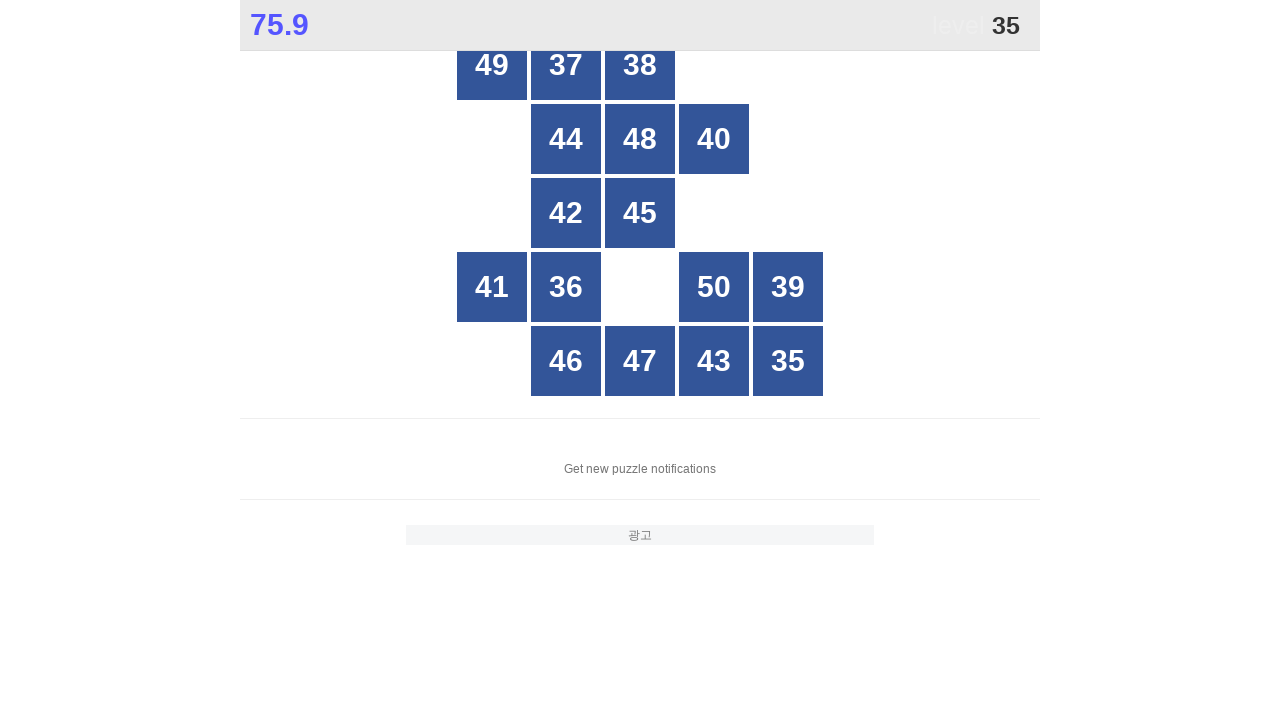

Read button text: 42
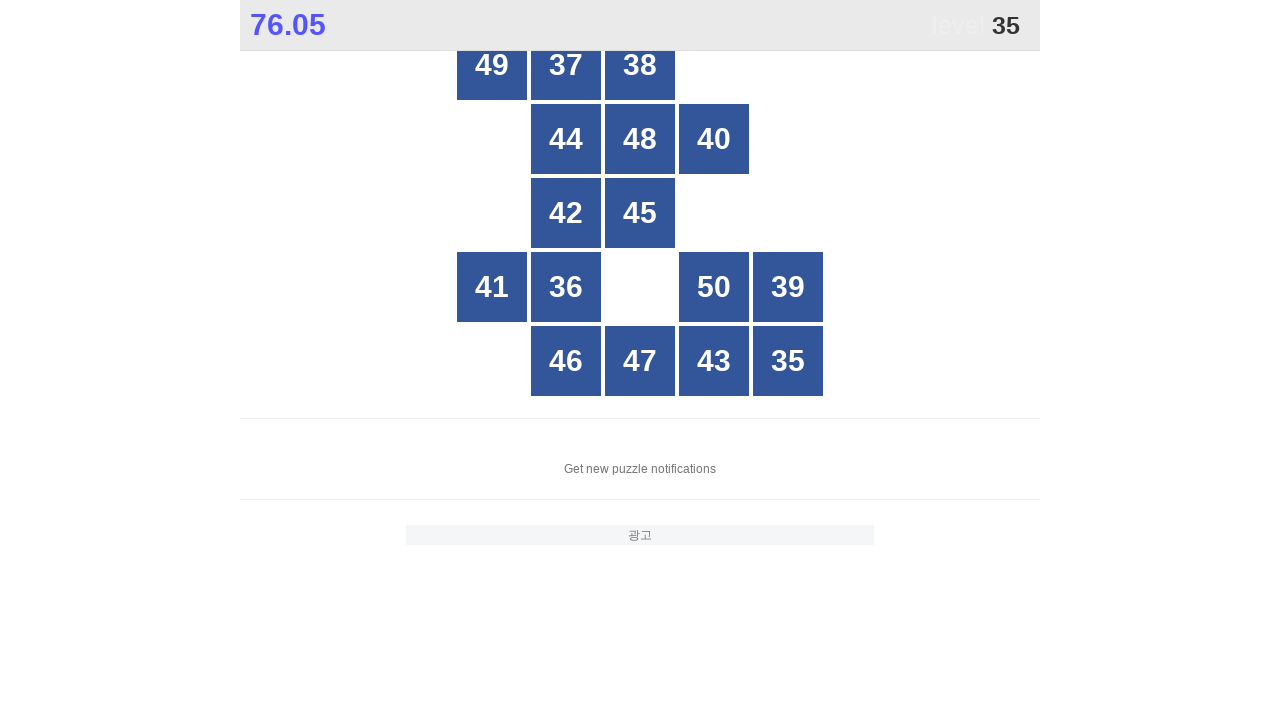

Read button text: 45
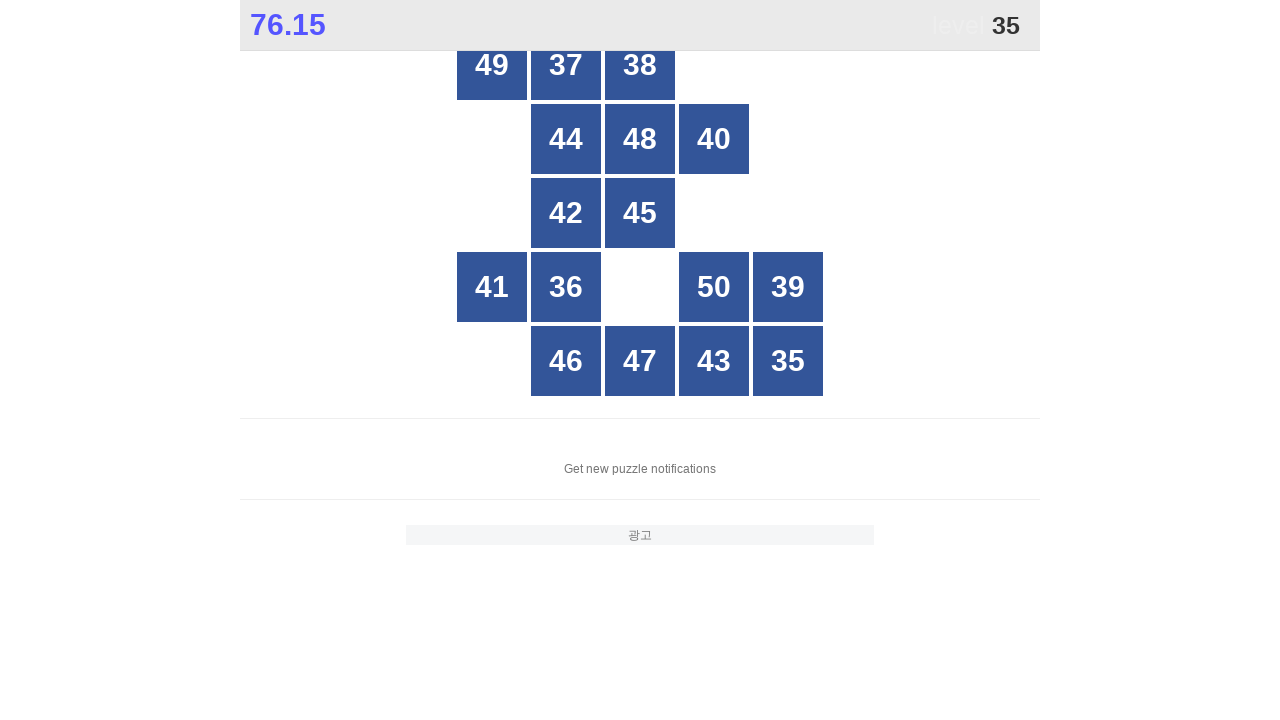

Read button text: 41
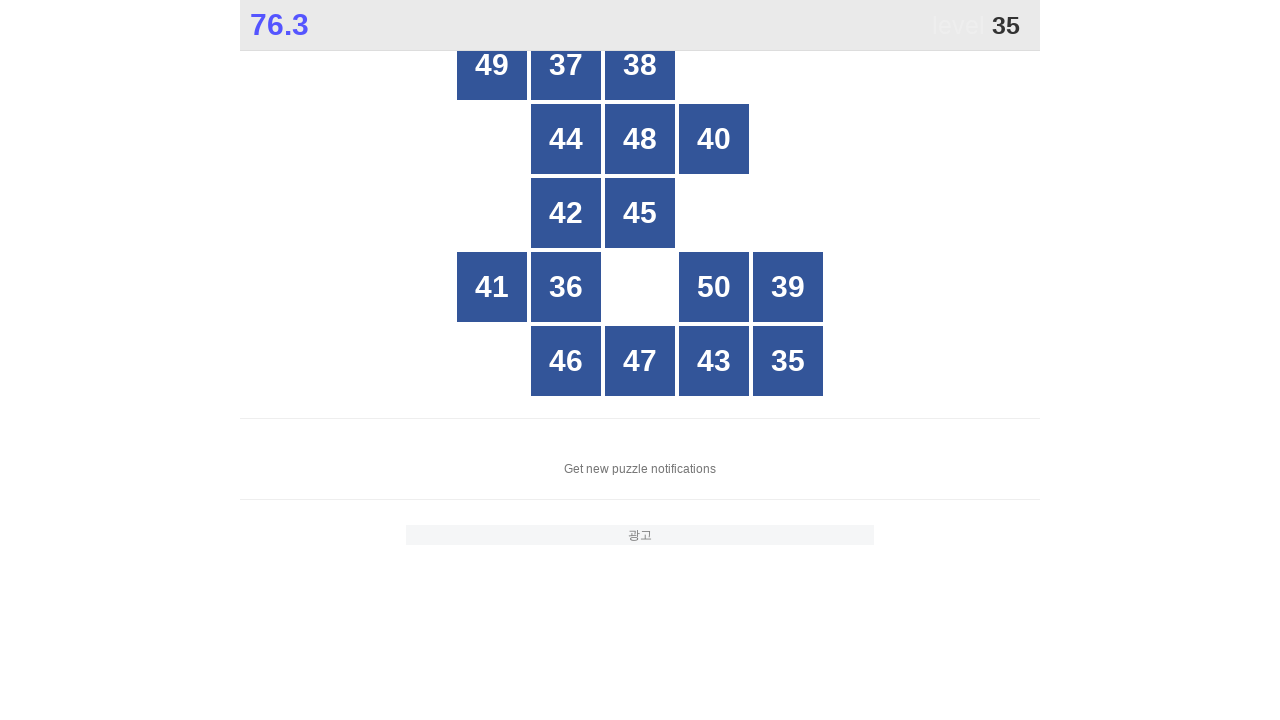

Read button text: 36
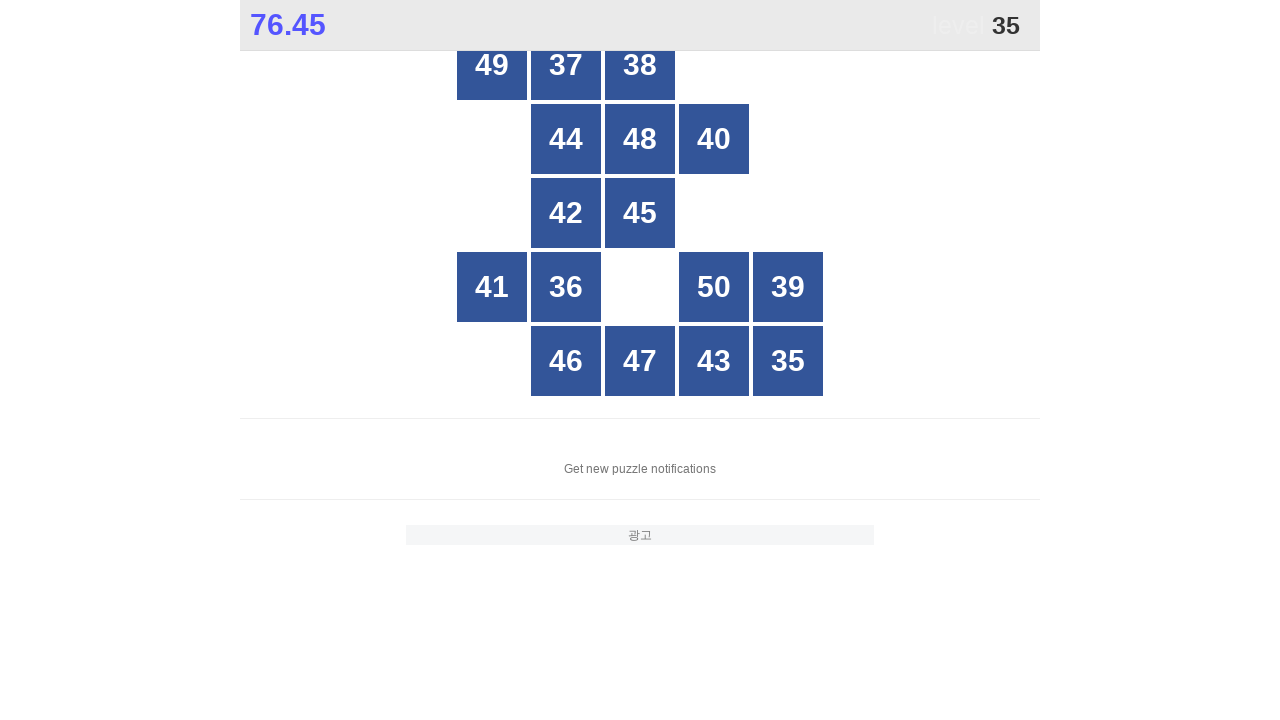

Read button text: 50
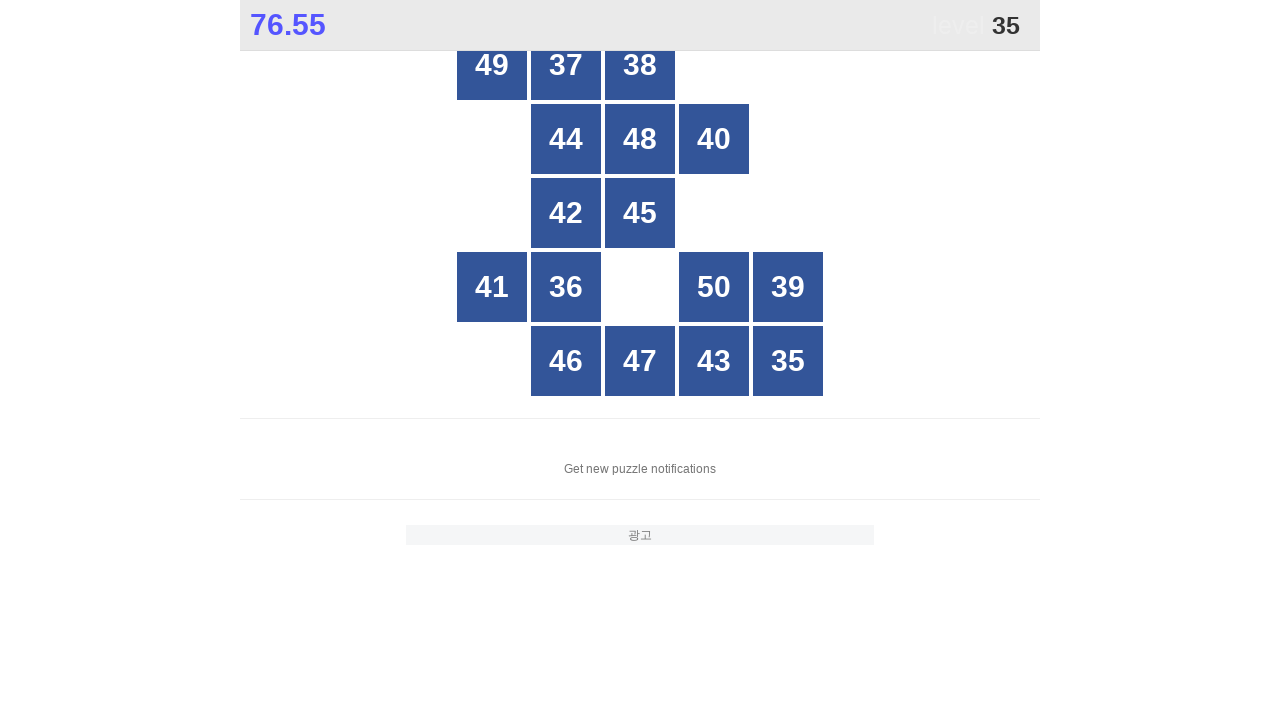

Read button text: 39
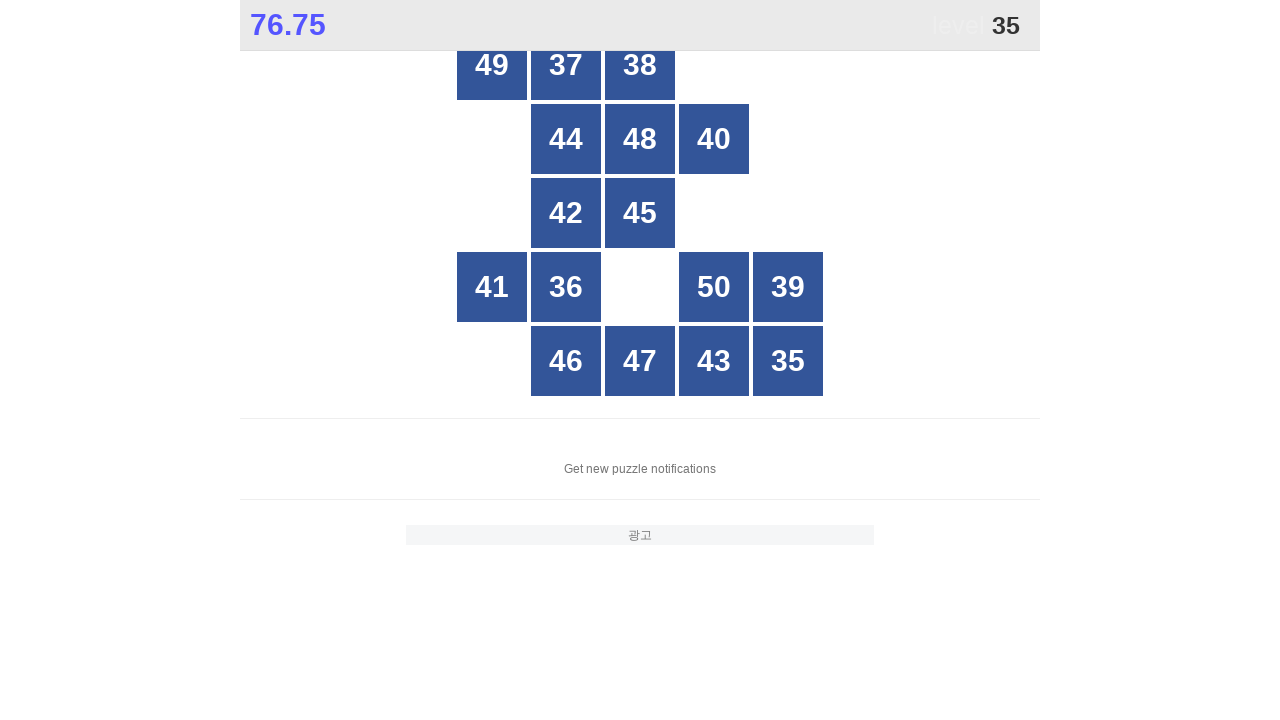

Read button text: 46
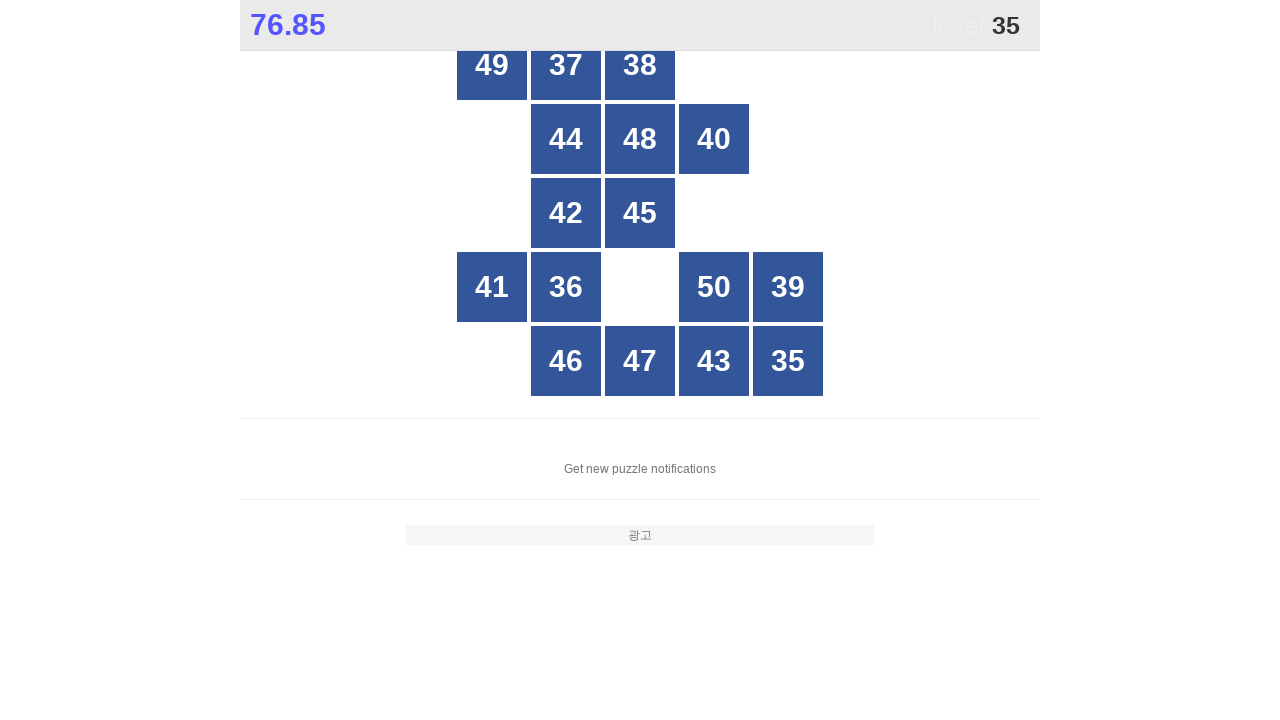

Read button text: 47
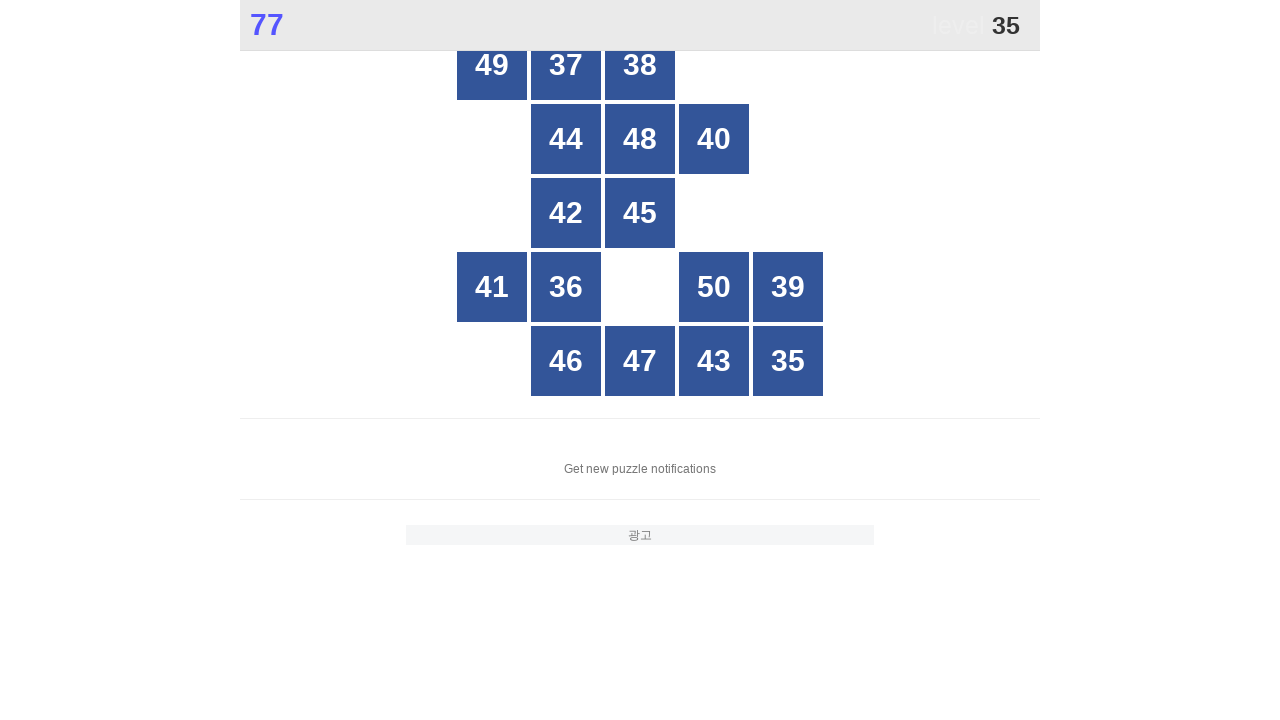

Read button text: 43
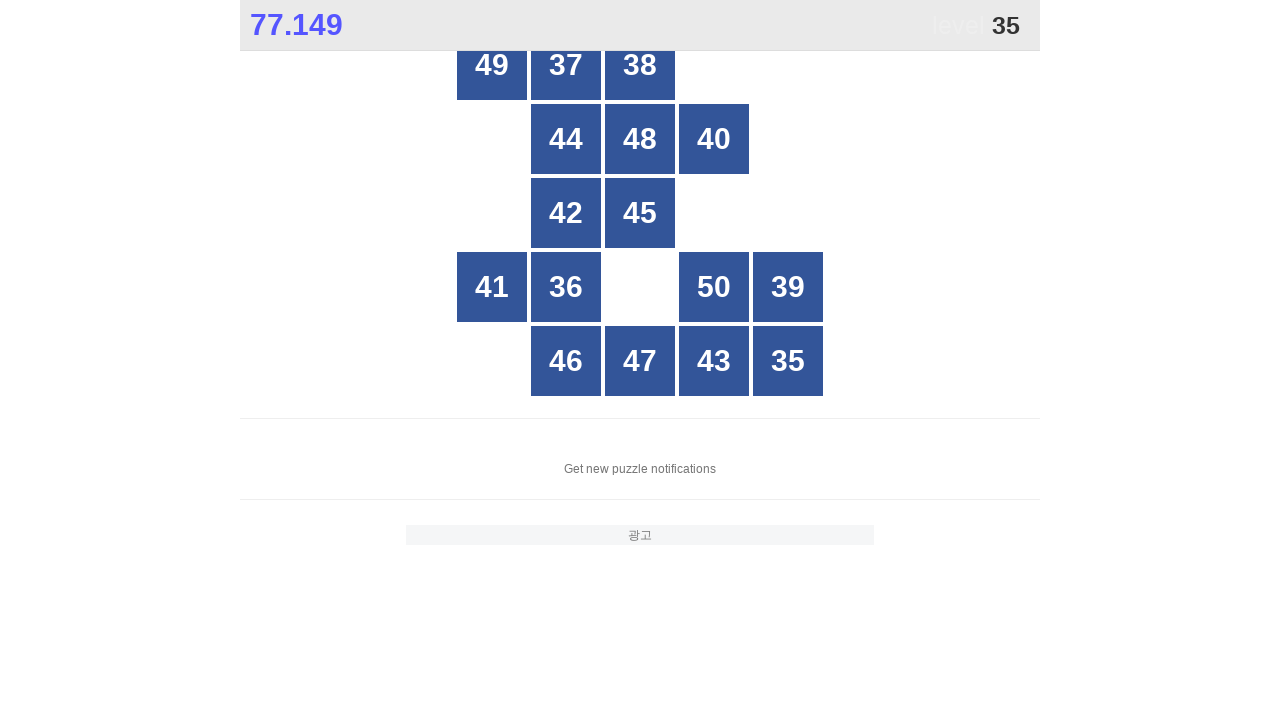

Read button text: 35
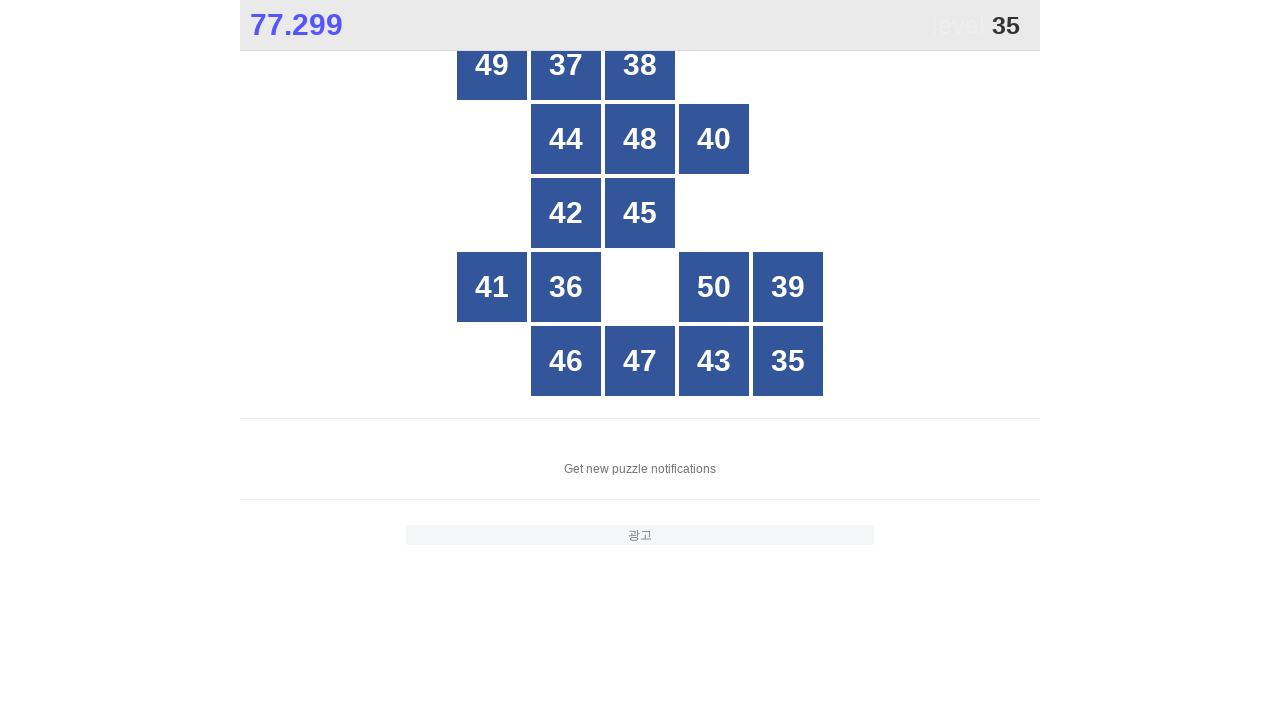

Clicked button with number 35 at (788, 361) on xpath=//*[@id="grid"]/div[*] >> nth=15
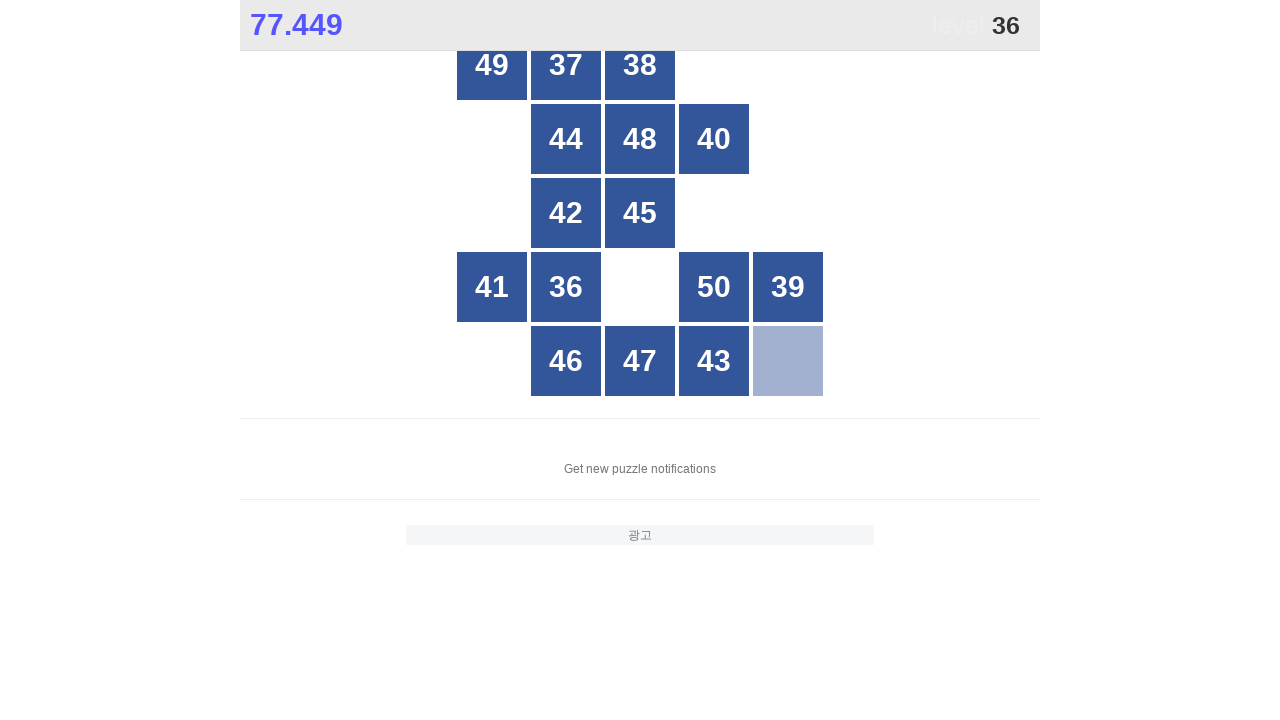

Waited 100ms for game to update after clicking 35
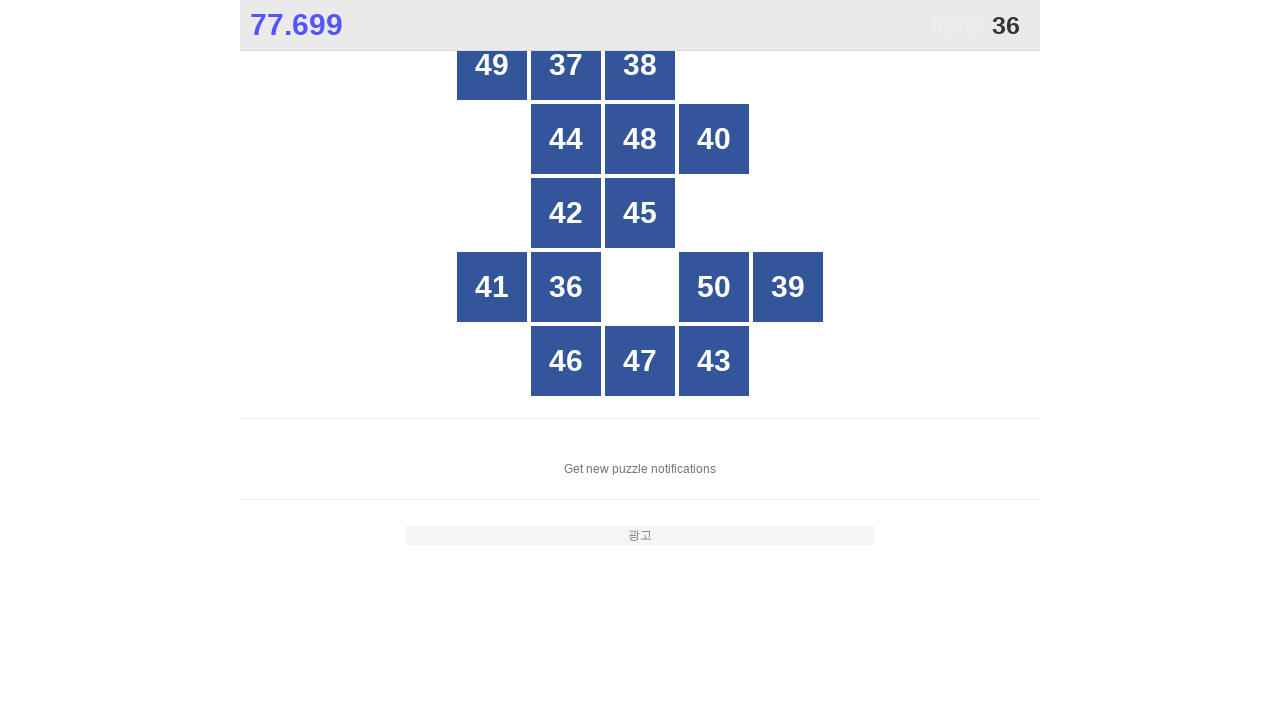

Located all grid buttons to find number 36
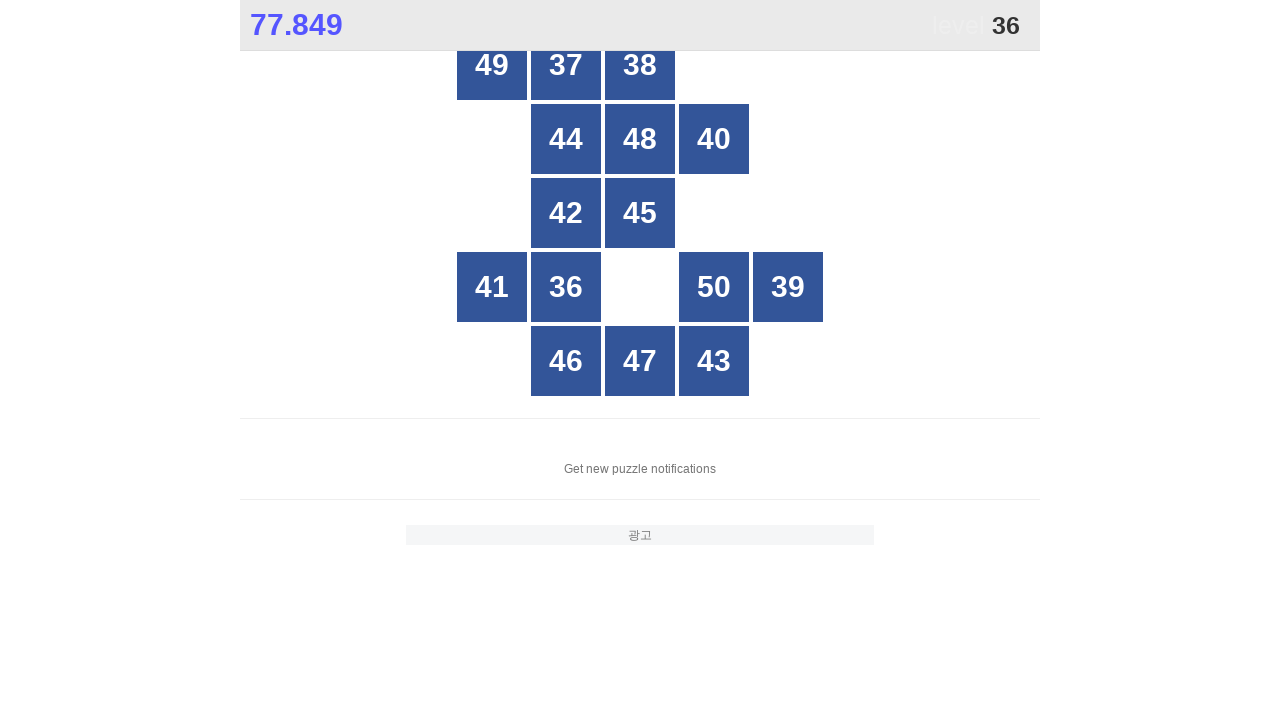

Read button text: 49
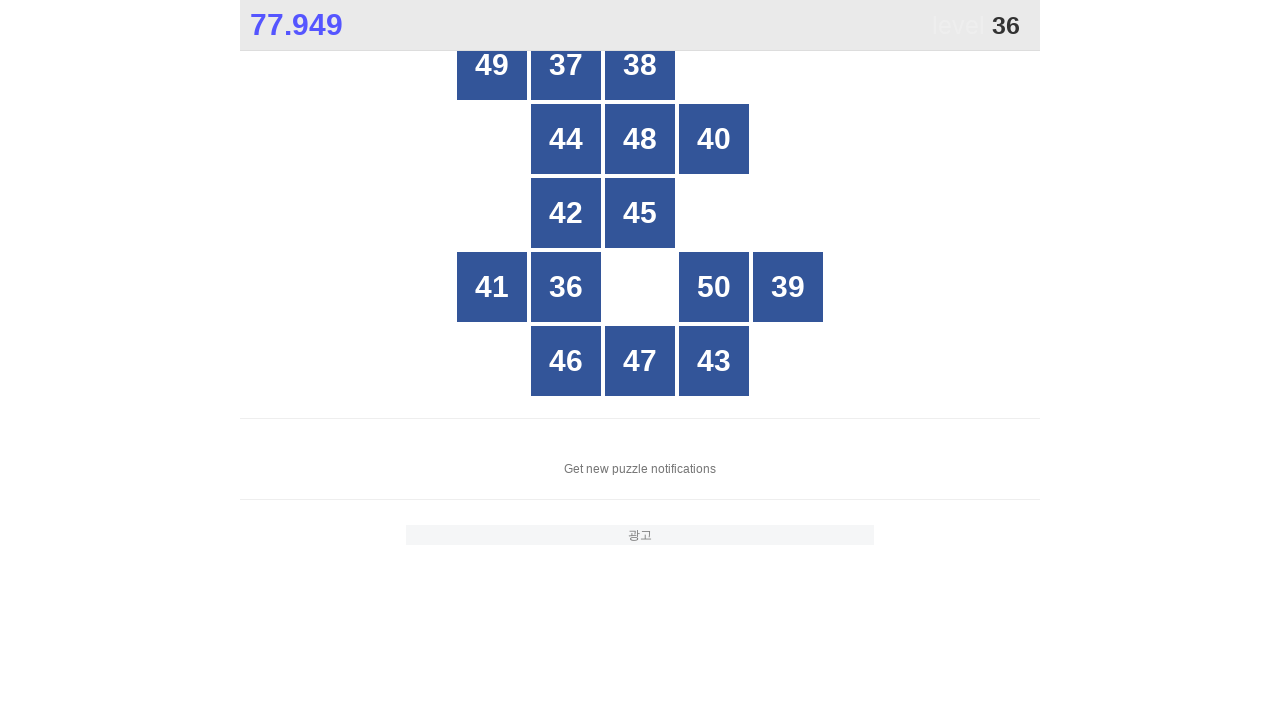

Read button text: 37
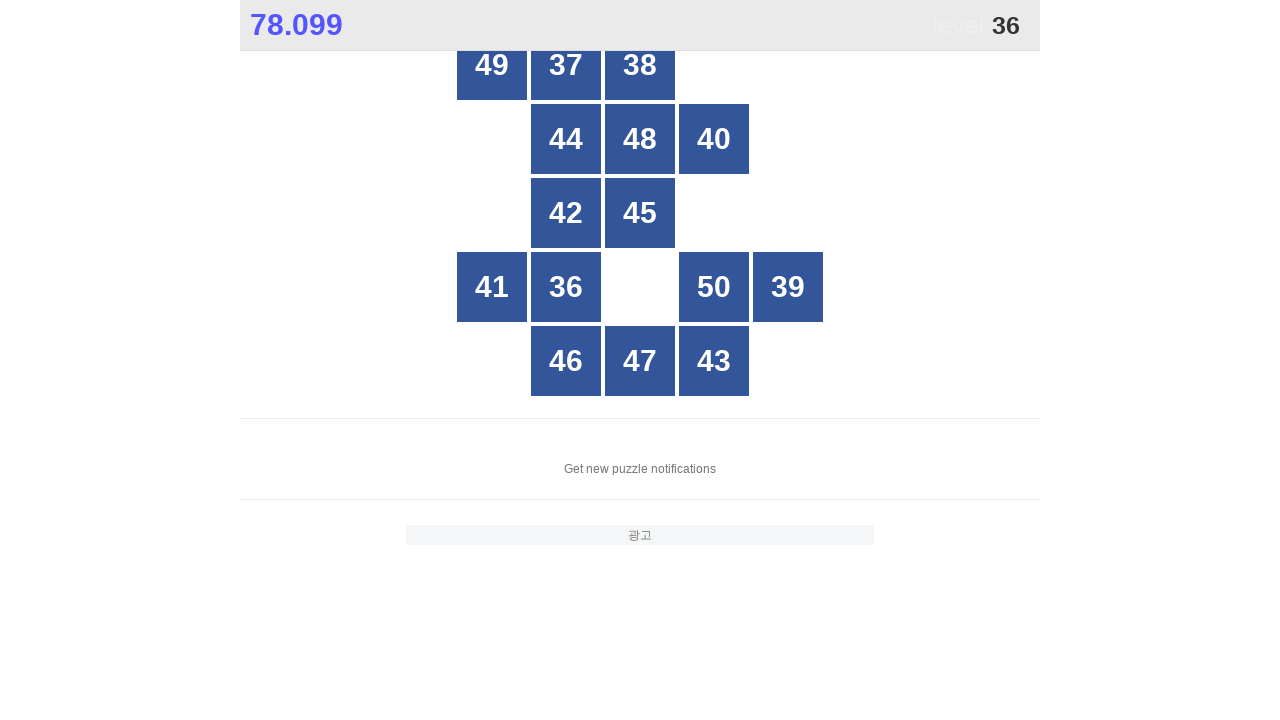

Read button text: 38
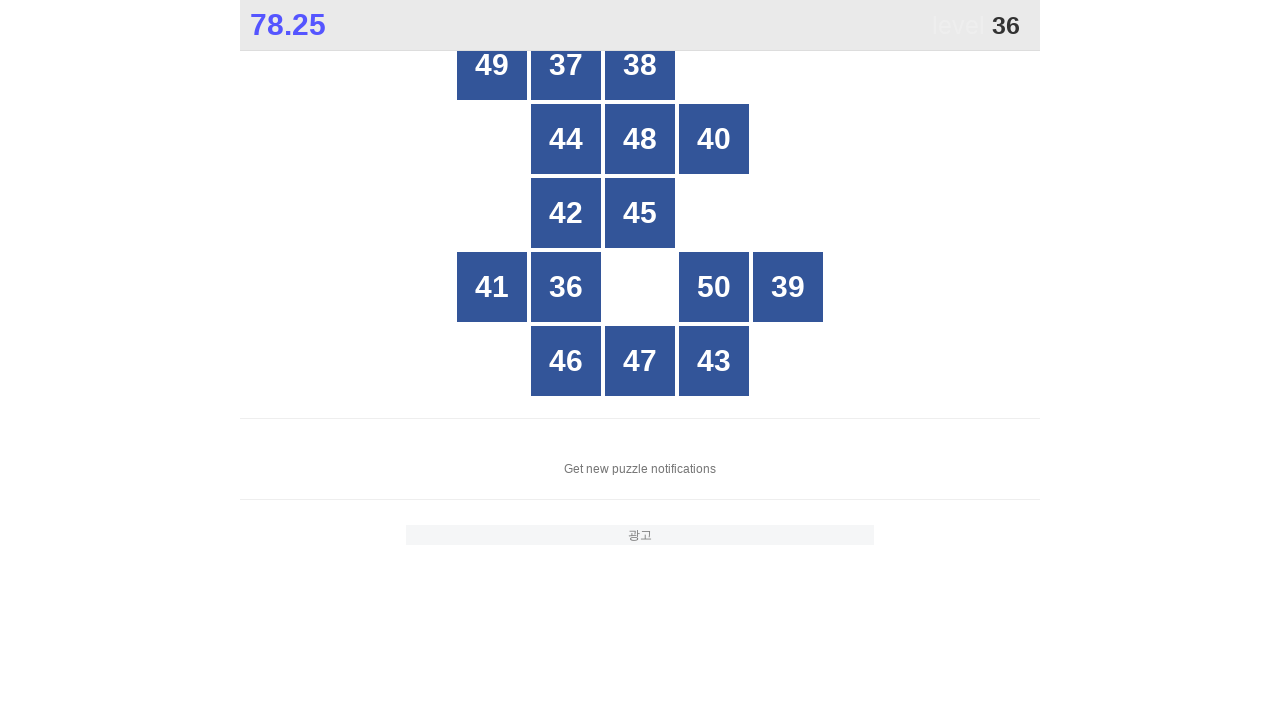

Read button text: 44
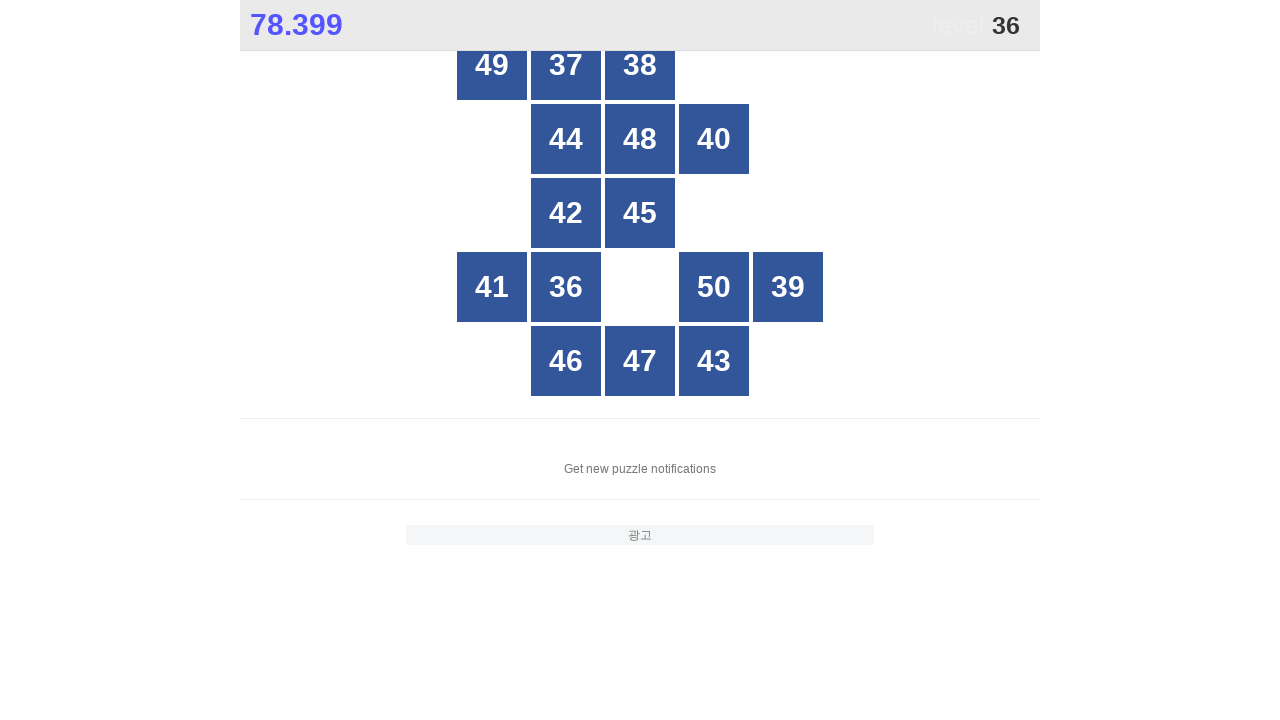

Read button text: 48
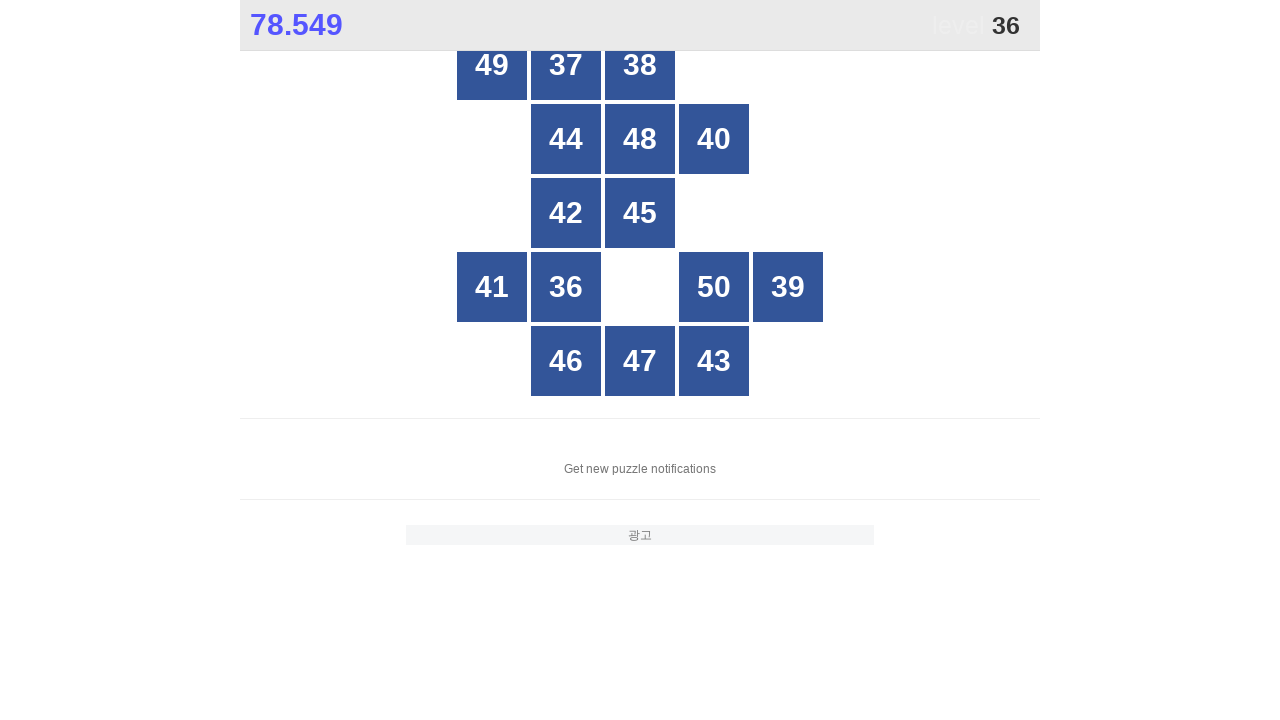

Read button text: 40
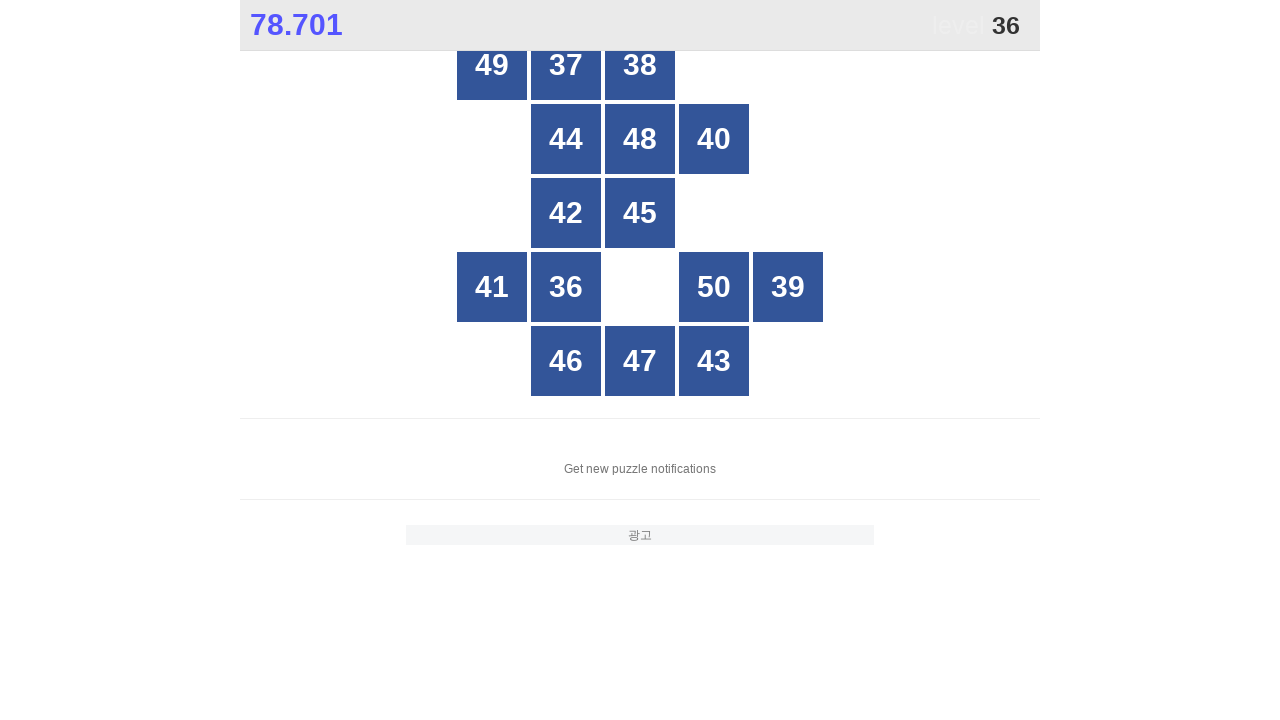

Read button text: 42
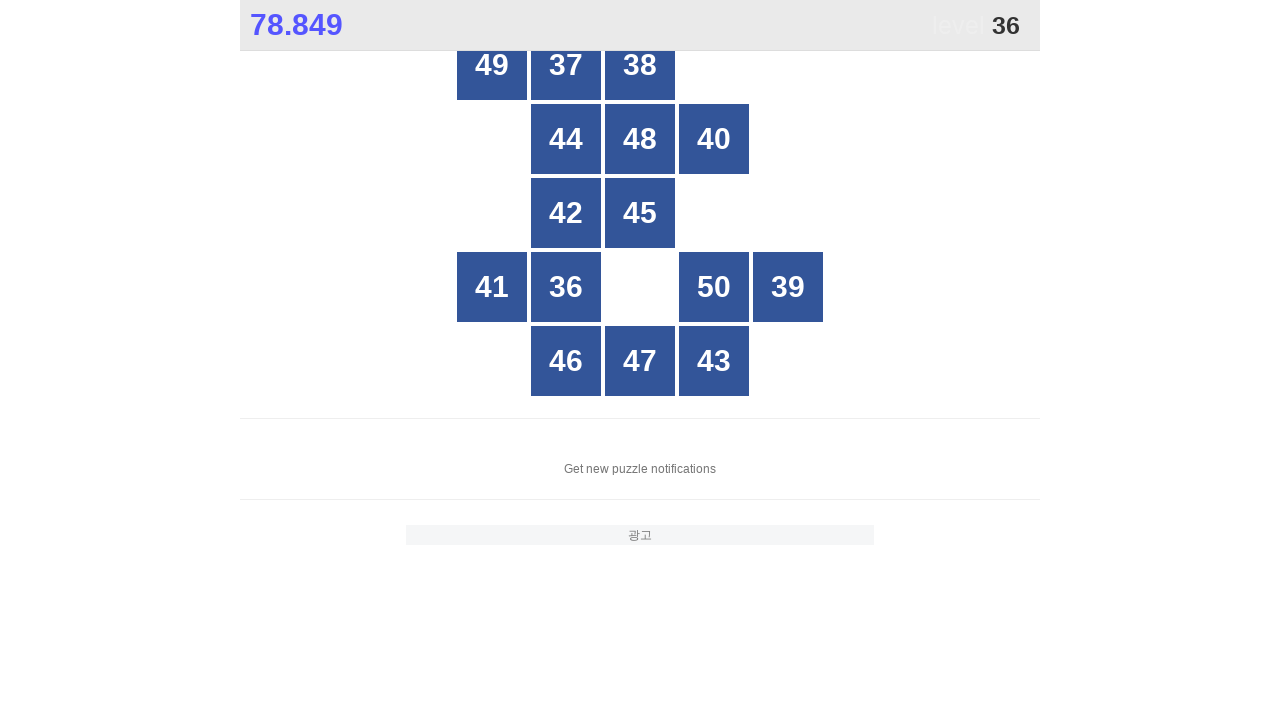

Read button text: 45
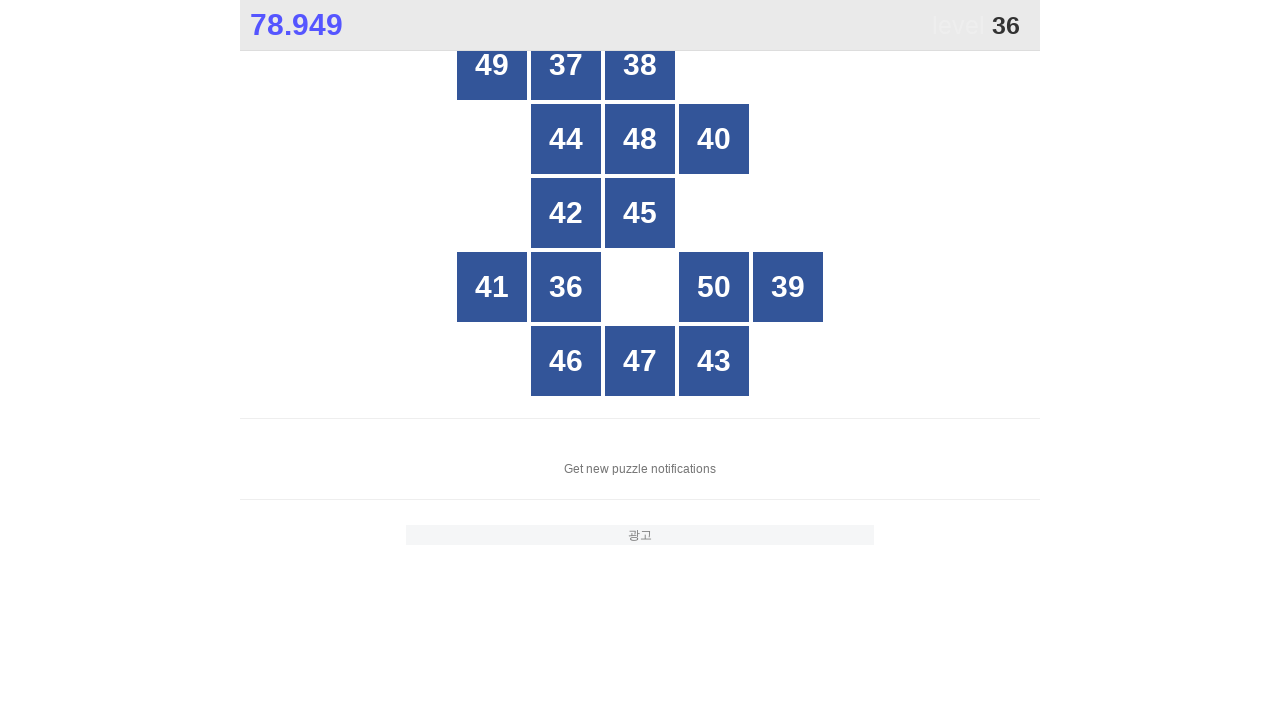

Read button text: 41
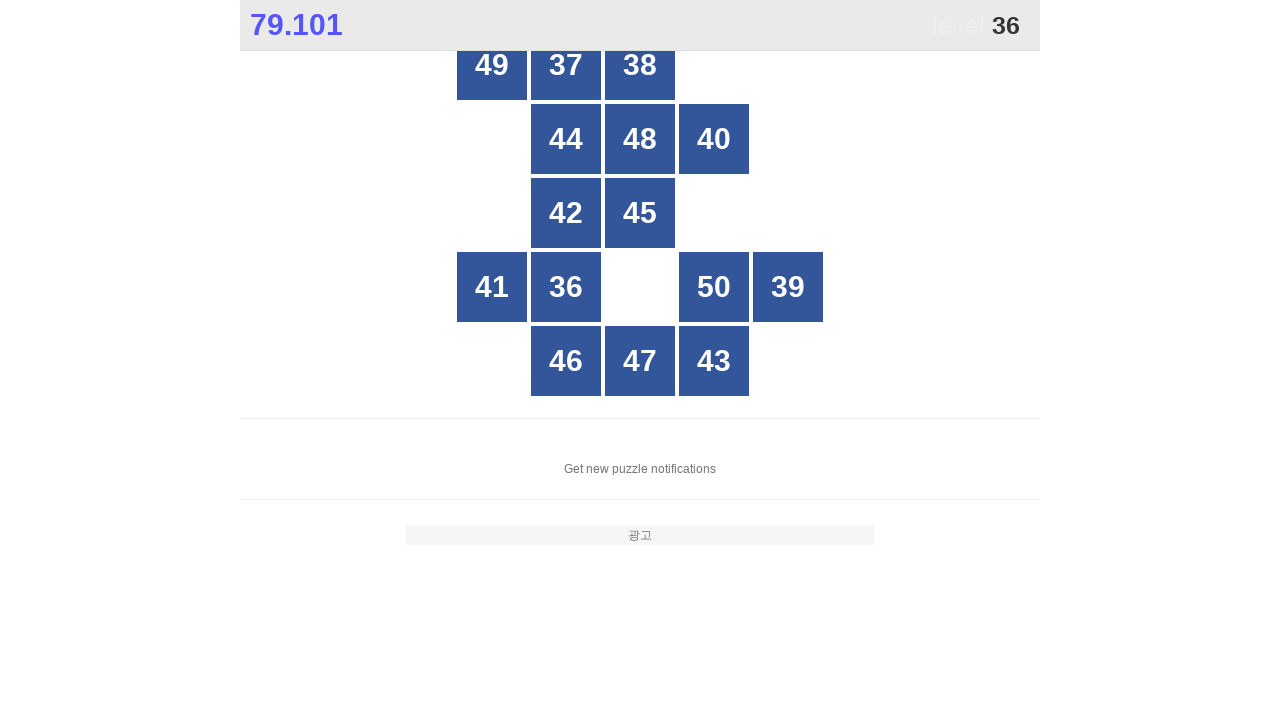

Read button text: 36
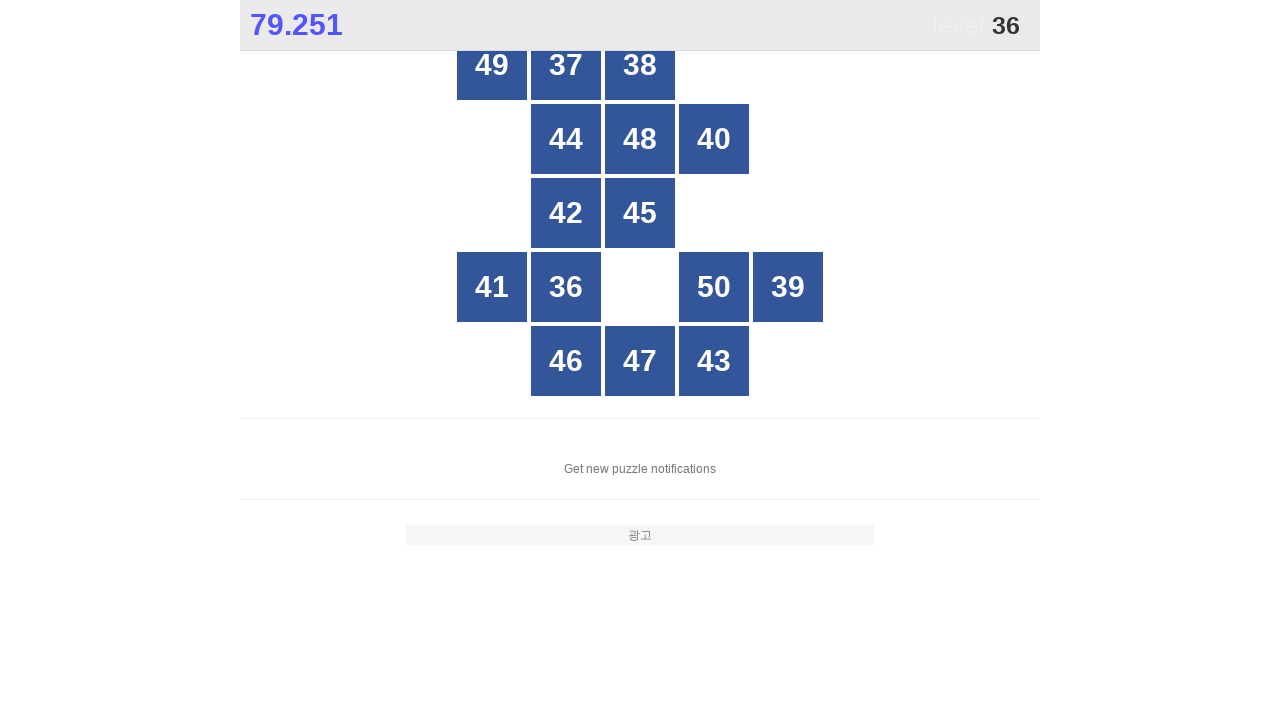

Clicked button with number 36 at (566, 287) on xpath=//*[@id="grid"]/div[*] >> nth=9
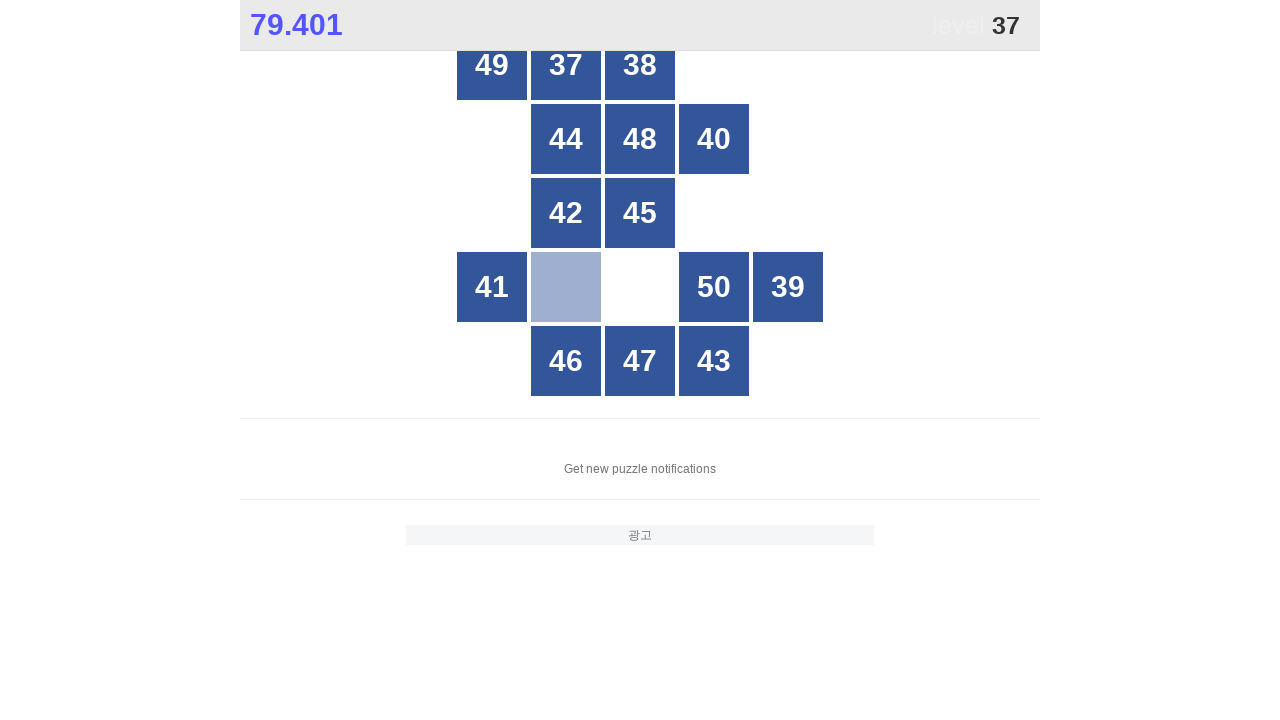

Waited 100ms for game to update after clicking 36
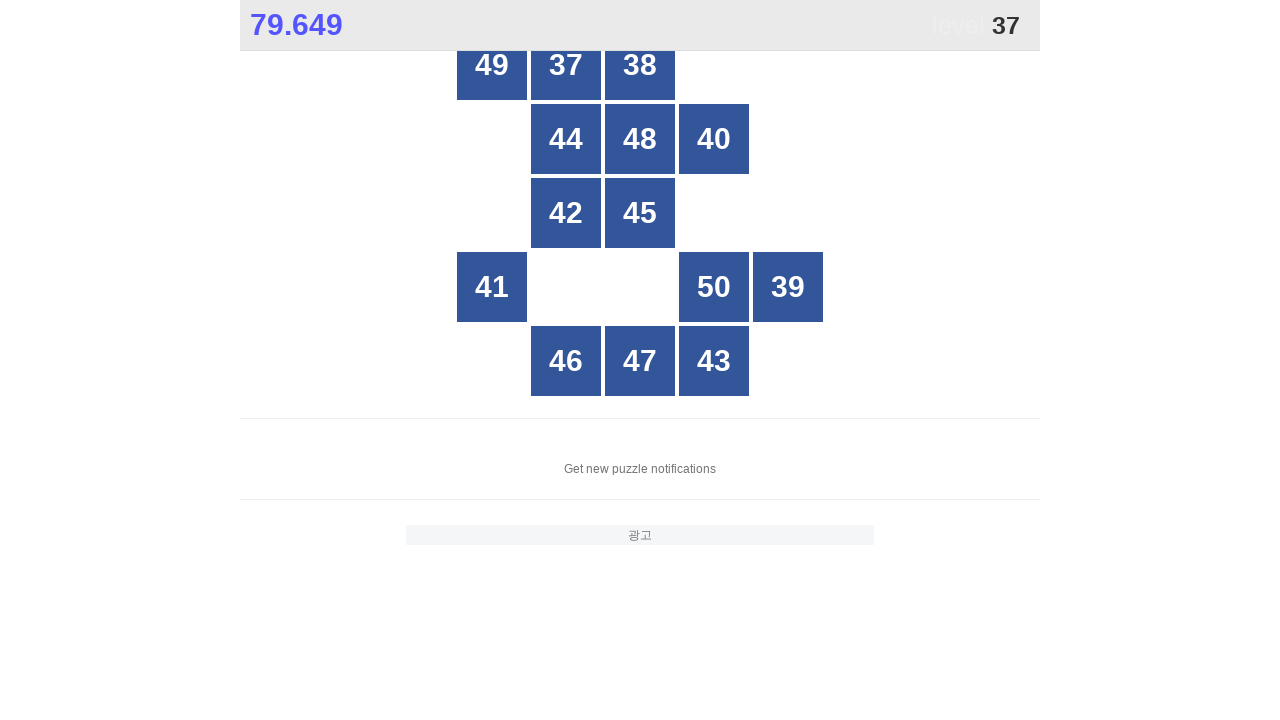

Located all grid buttons to find number 37
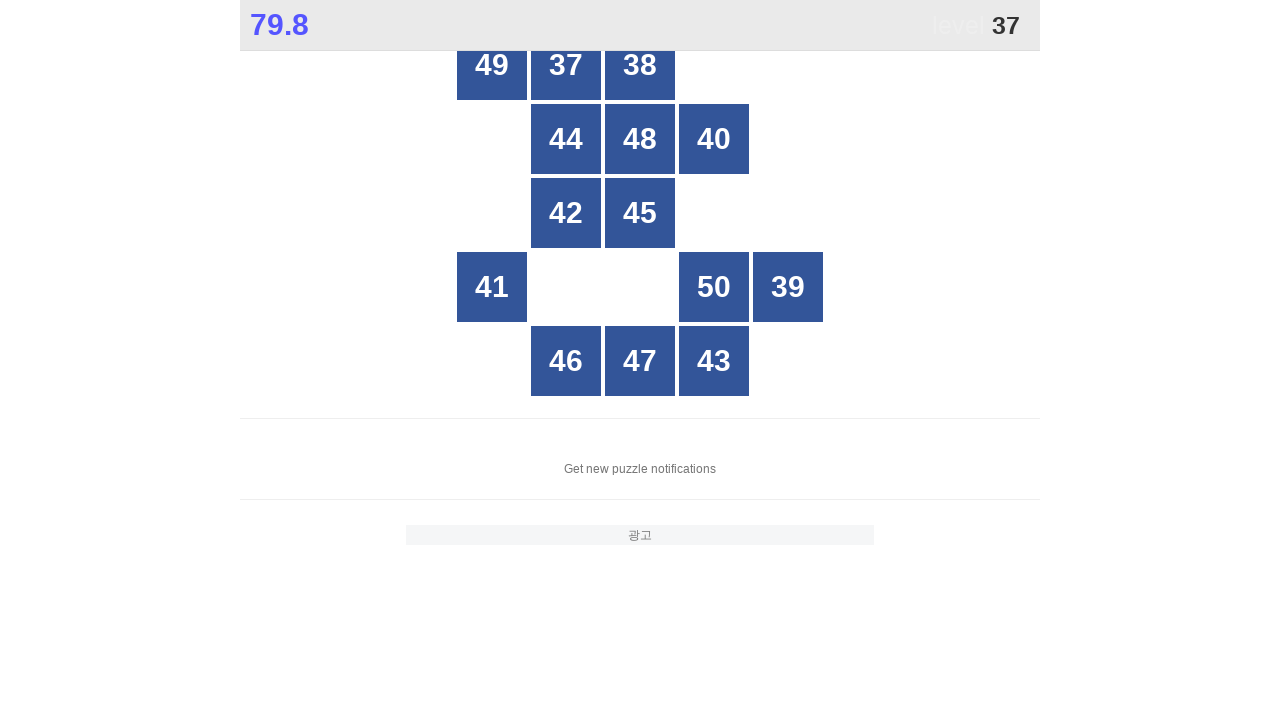

Read button text: 49
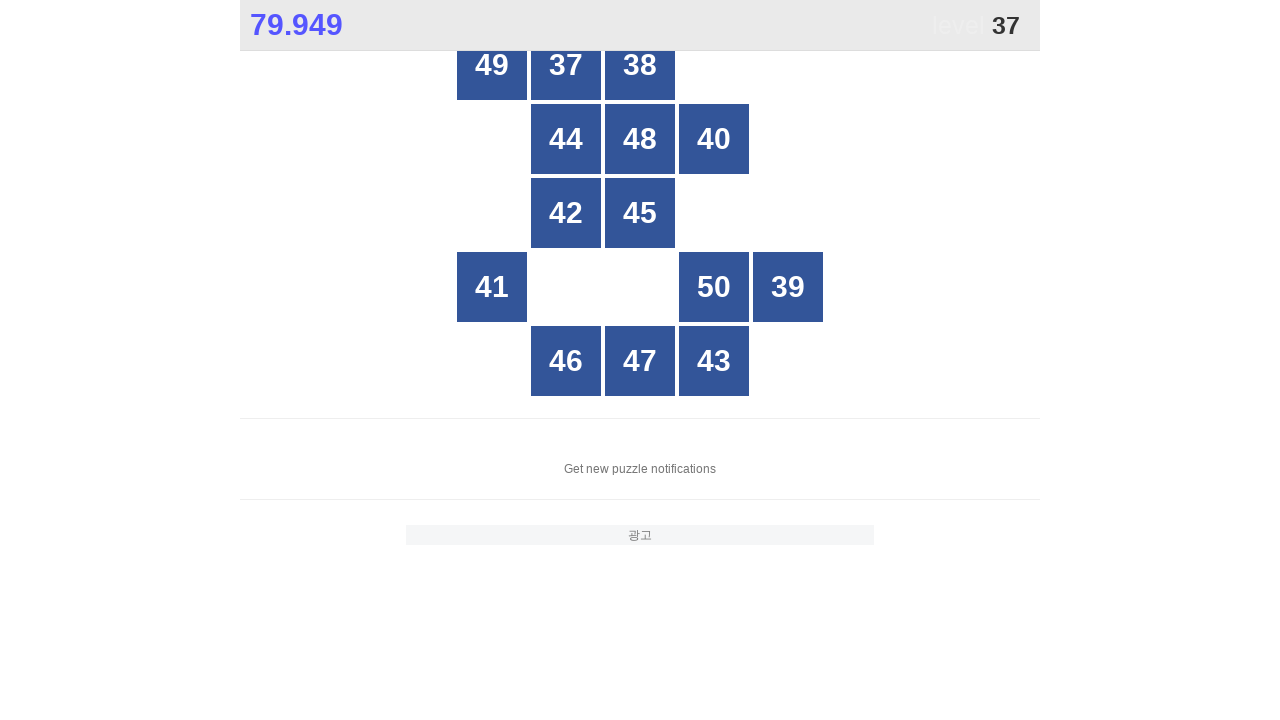

Read button text: 37
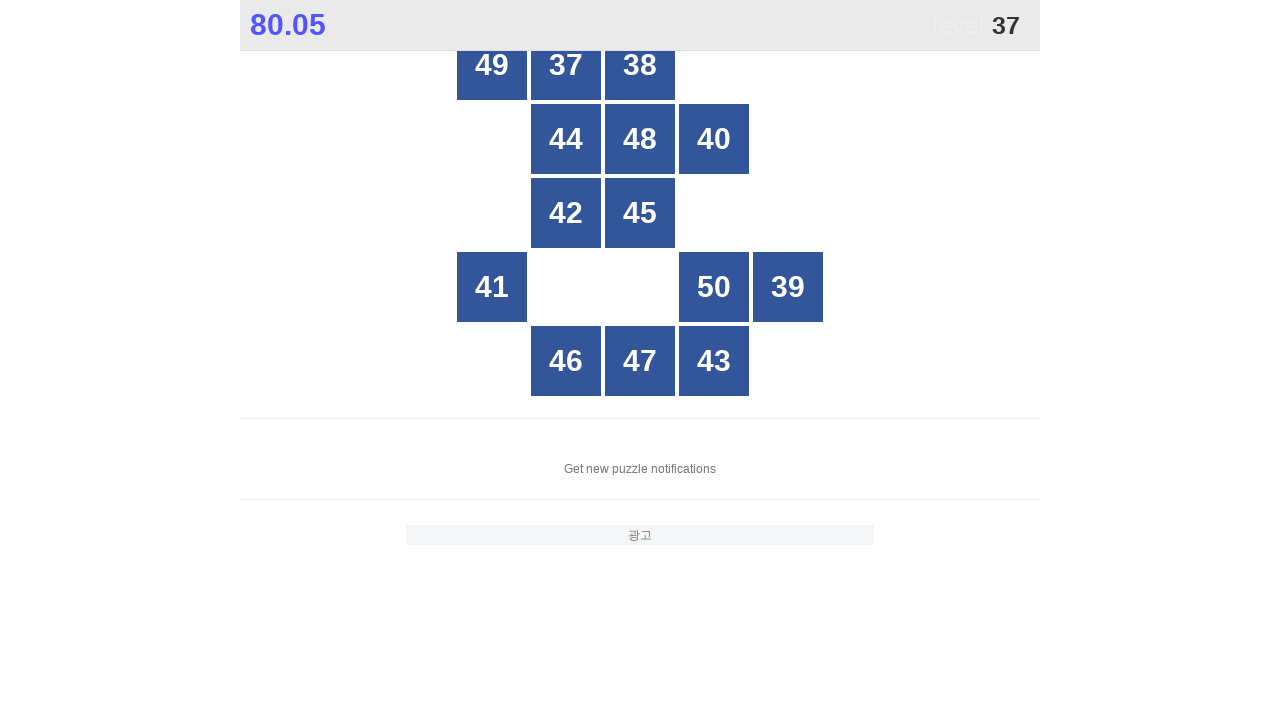

Clicked button with number 37 at (566, 65) on xpath=//*[@id="grid"]/div[*] >> nth=1
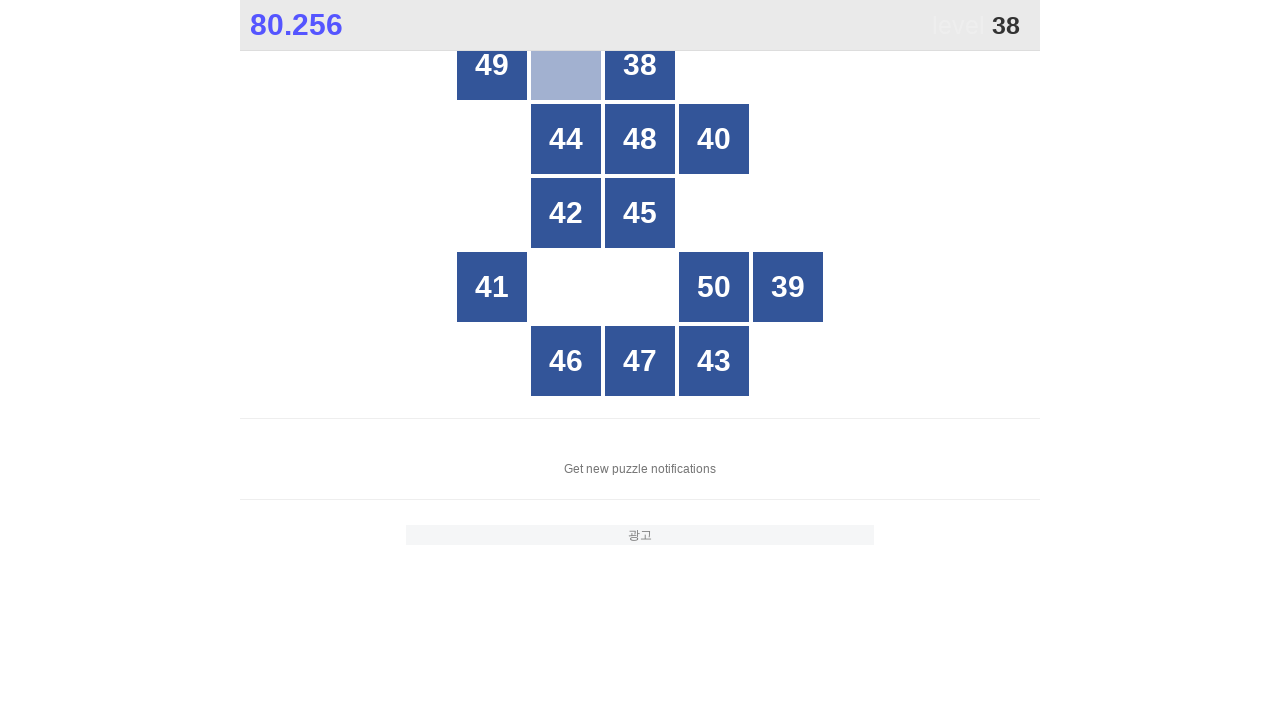

Waited 100ms for game to update after clicking 37
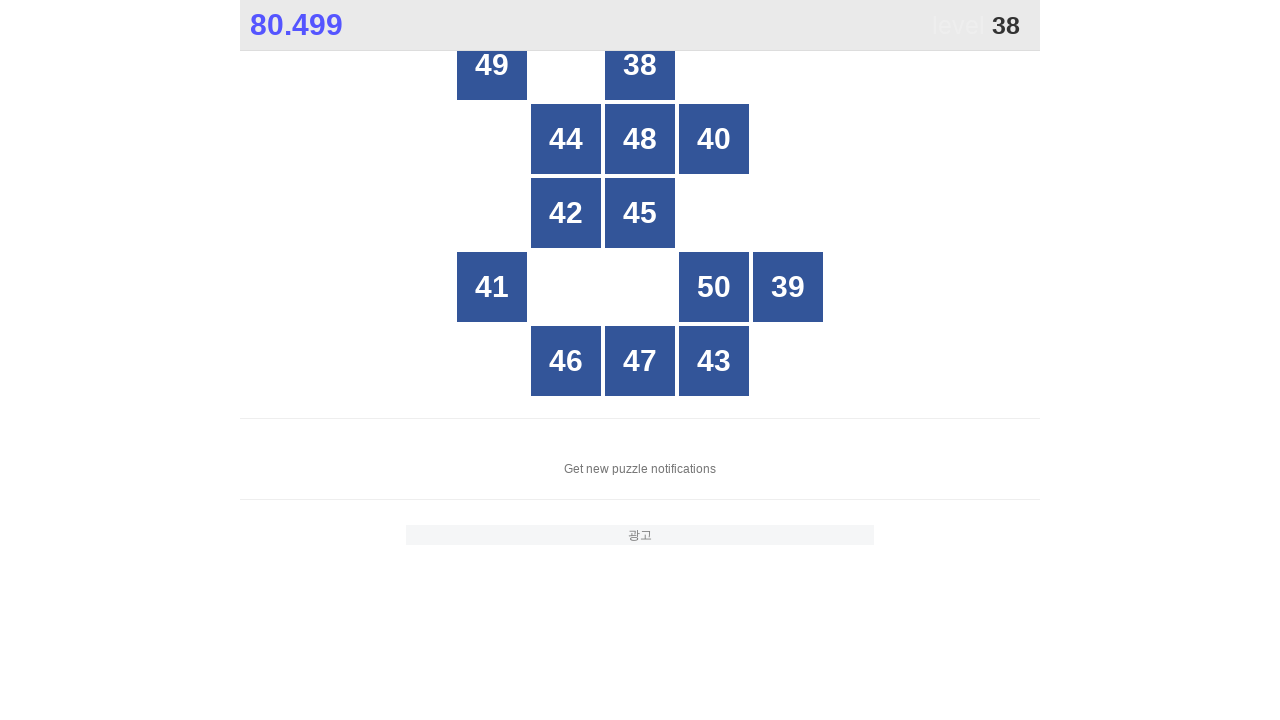

Located all grid buttons to find number 38
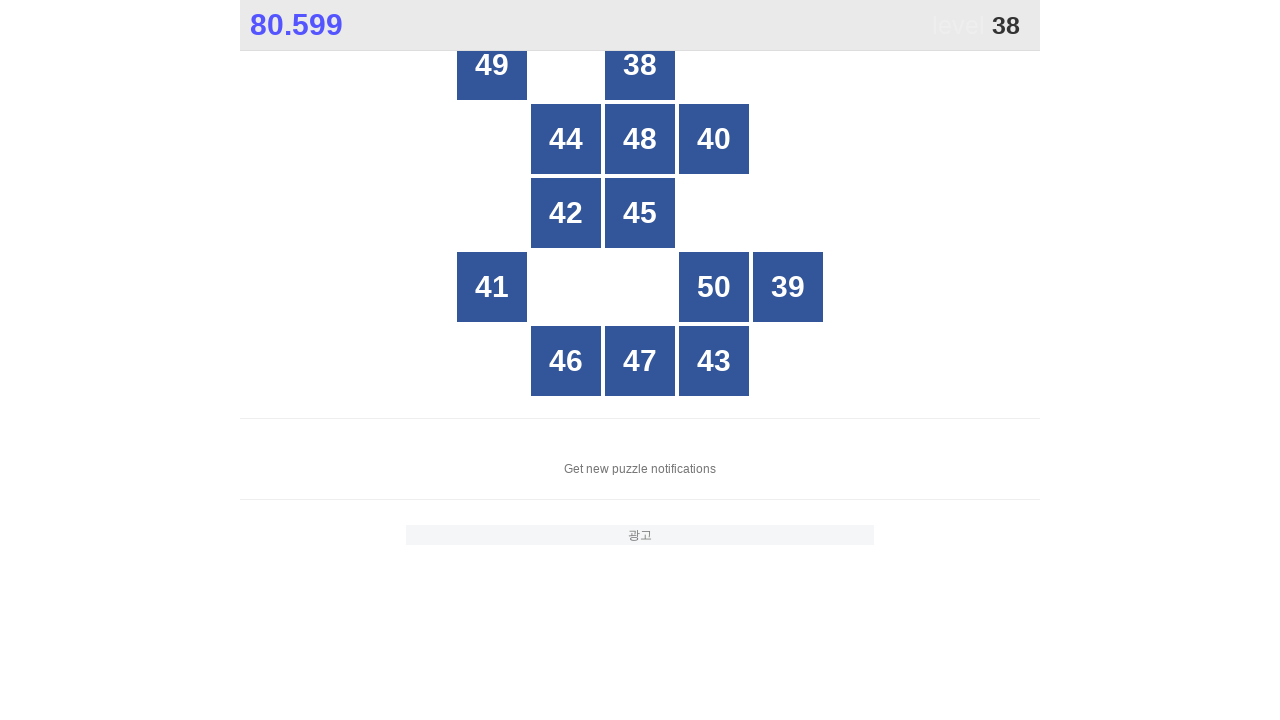

Read button text: 49
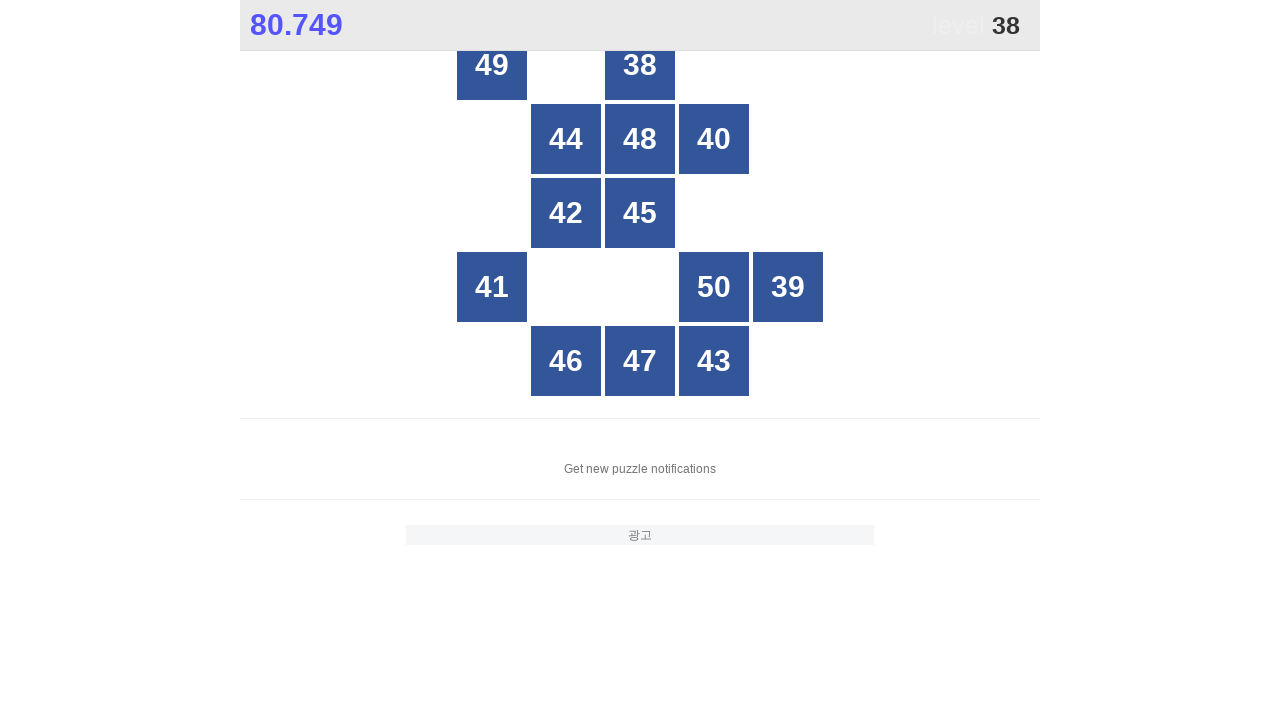

Read button text: 38
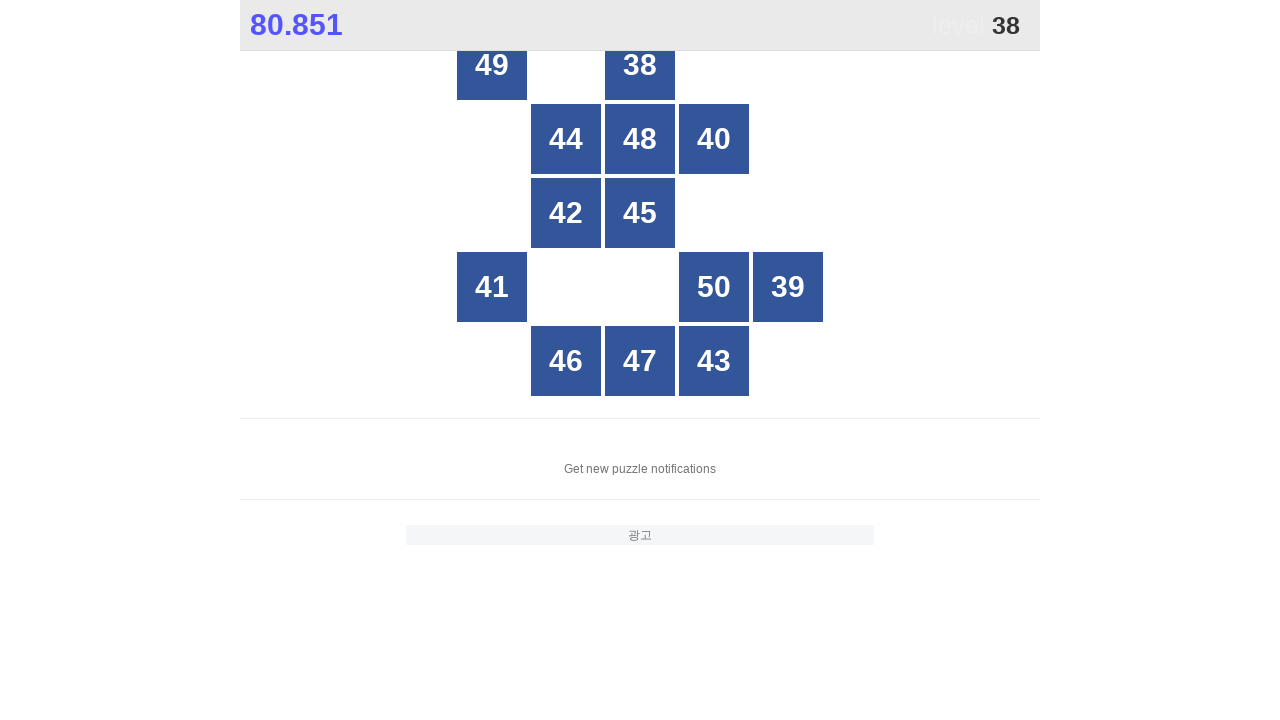

Clicked button with number 38 at (640, 65) on xpath=//*[@id="grid"]/div[*] >> nth=1
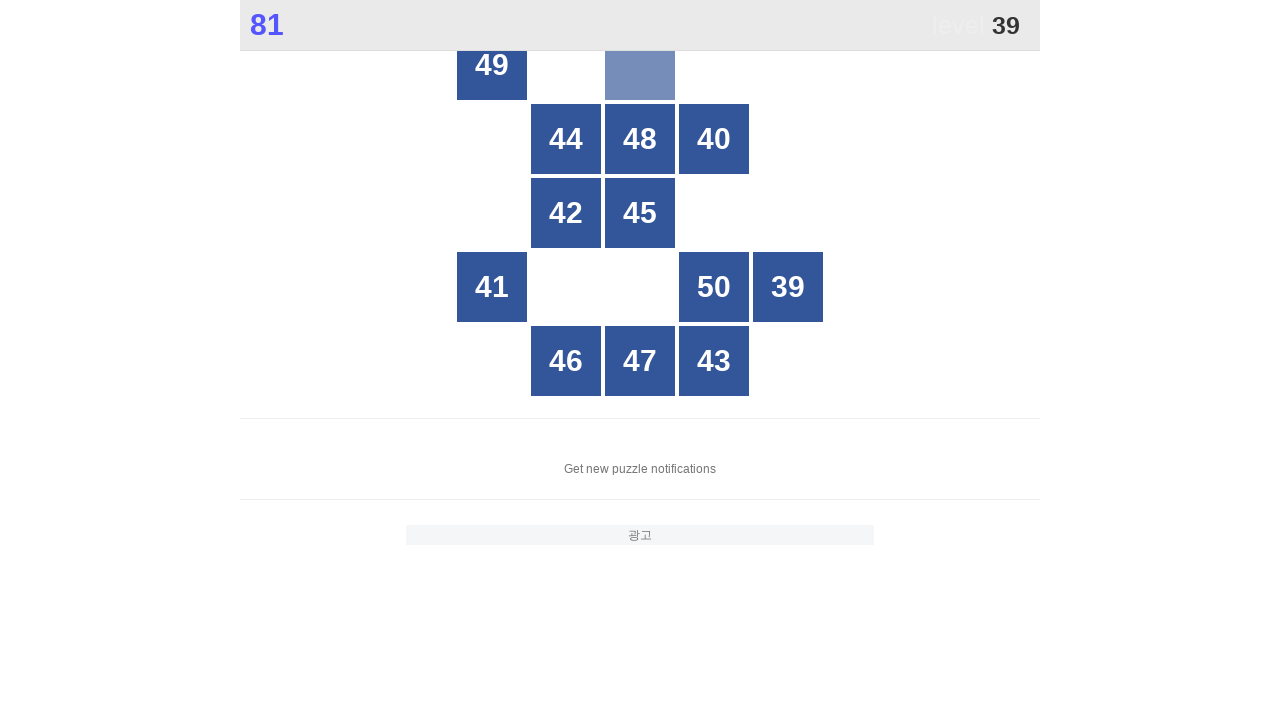

Waited 100ms for game to update after clicking 38
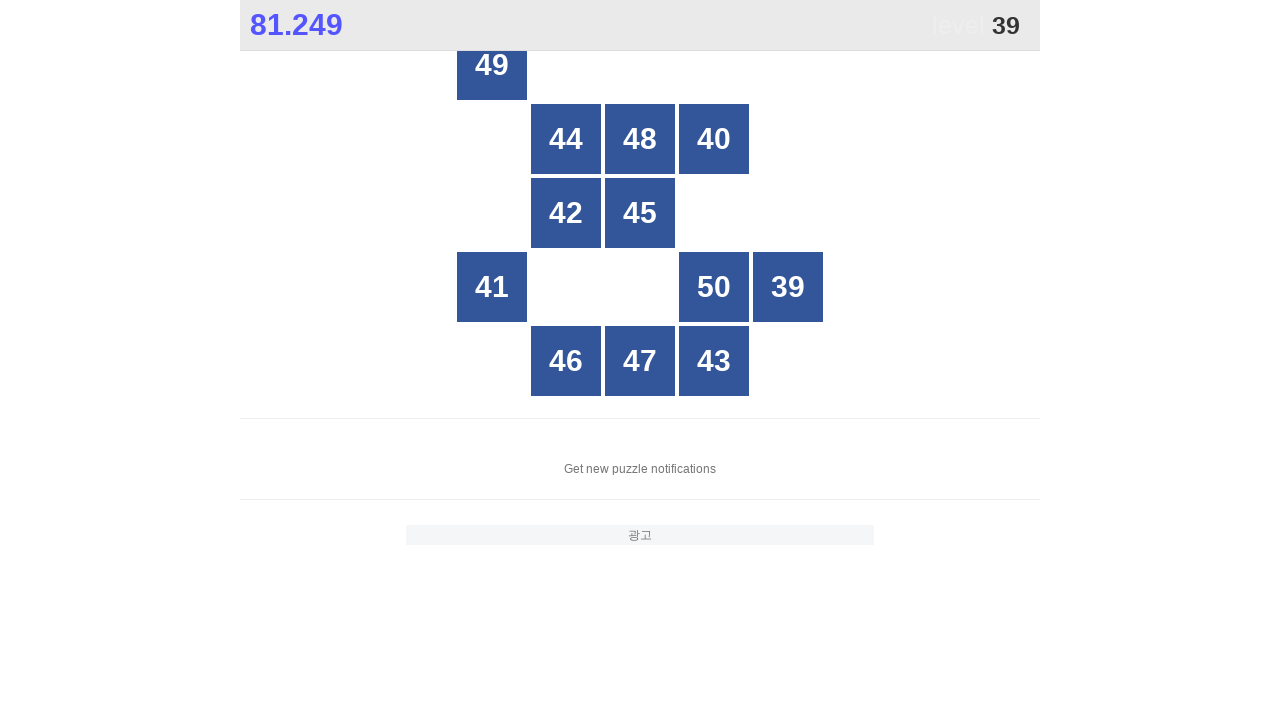

Located all grid buttons to find number 39
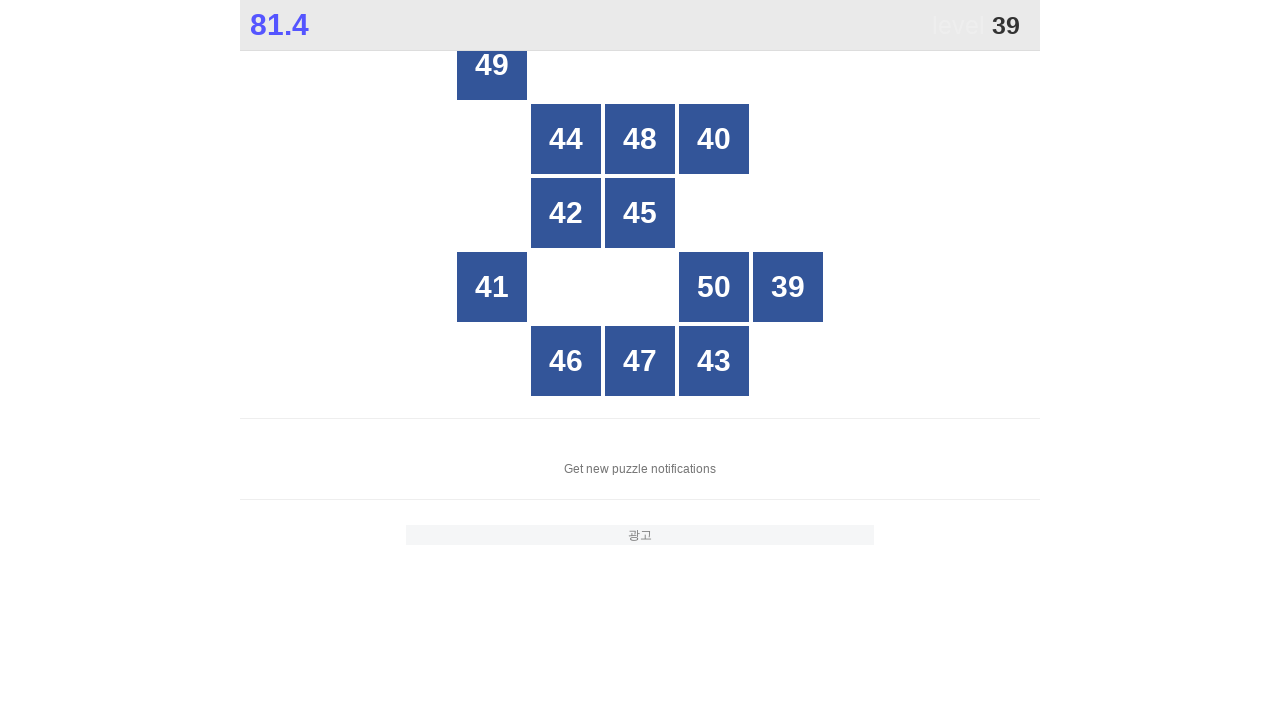

Read button text: 49
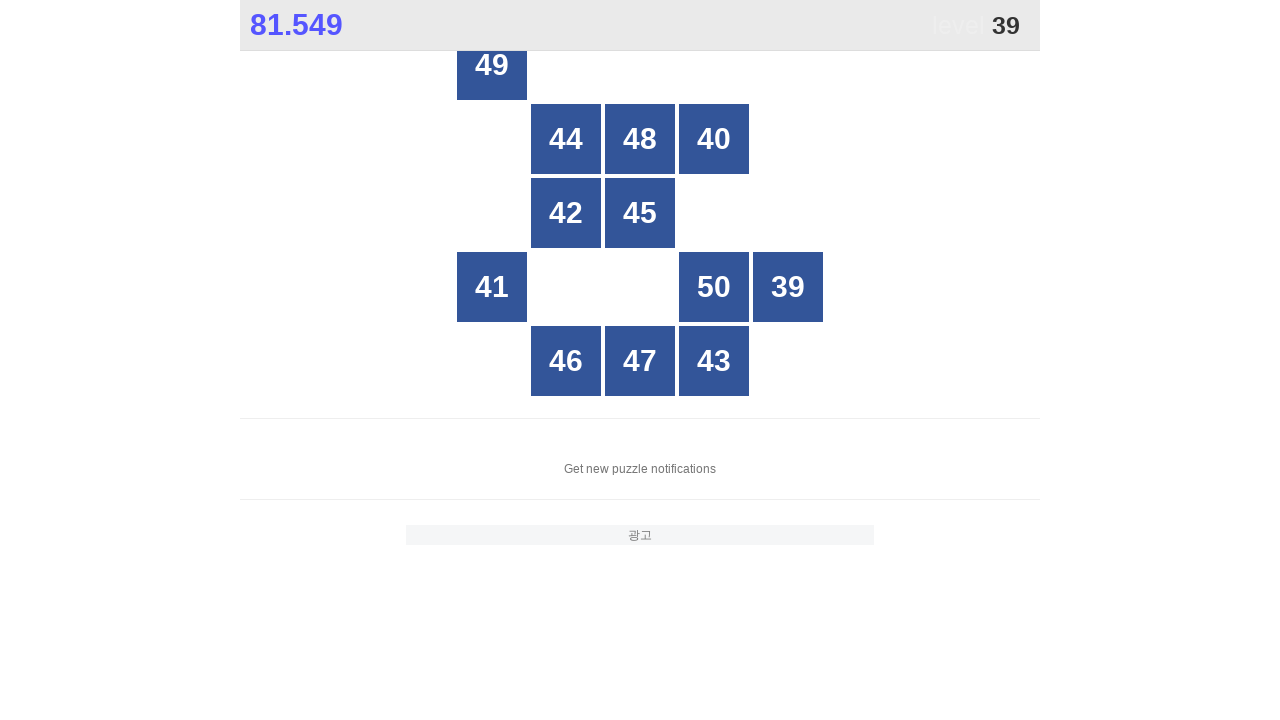

Read button text: 44
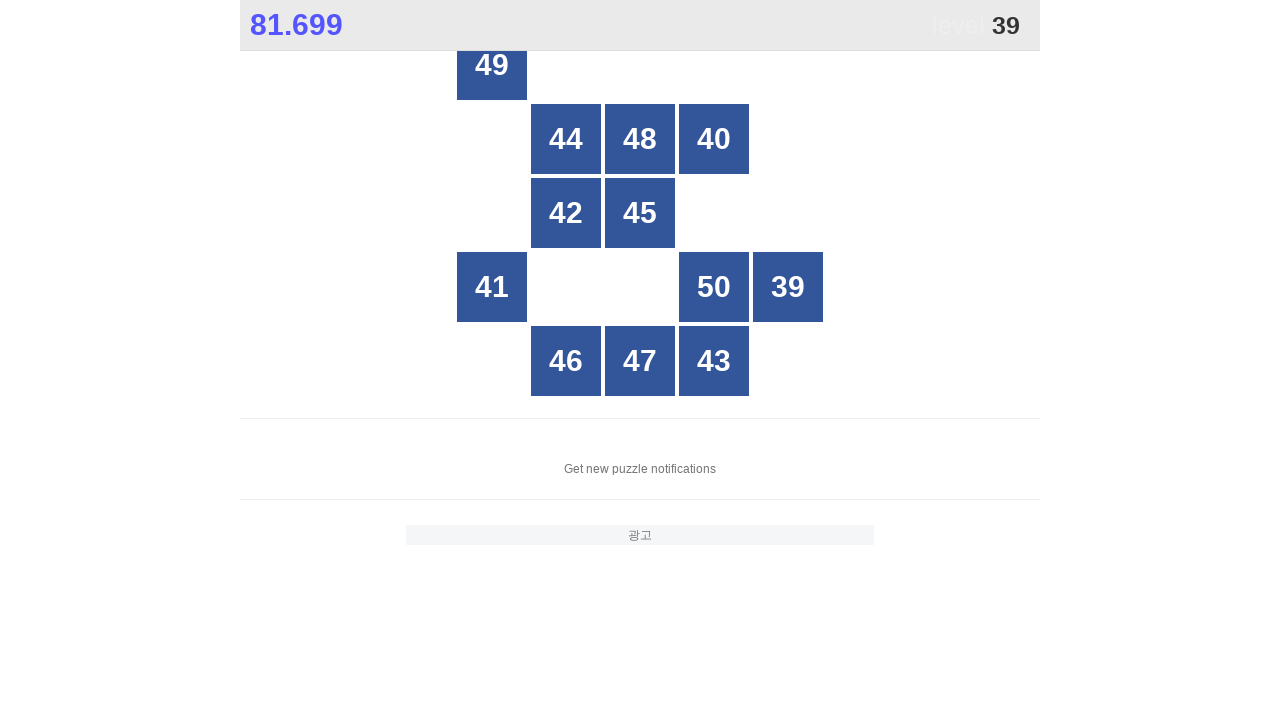

Read button text: 48
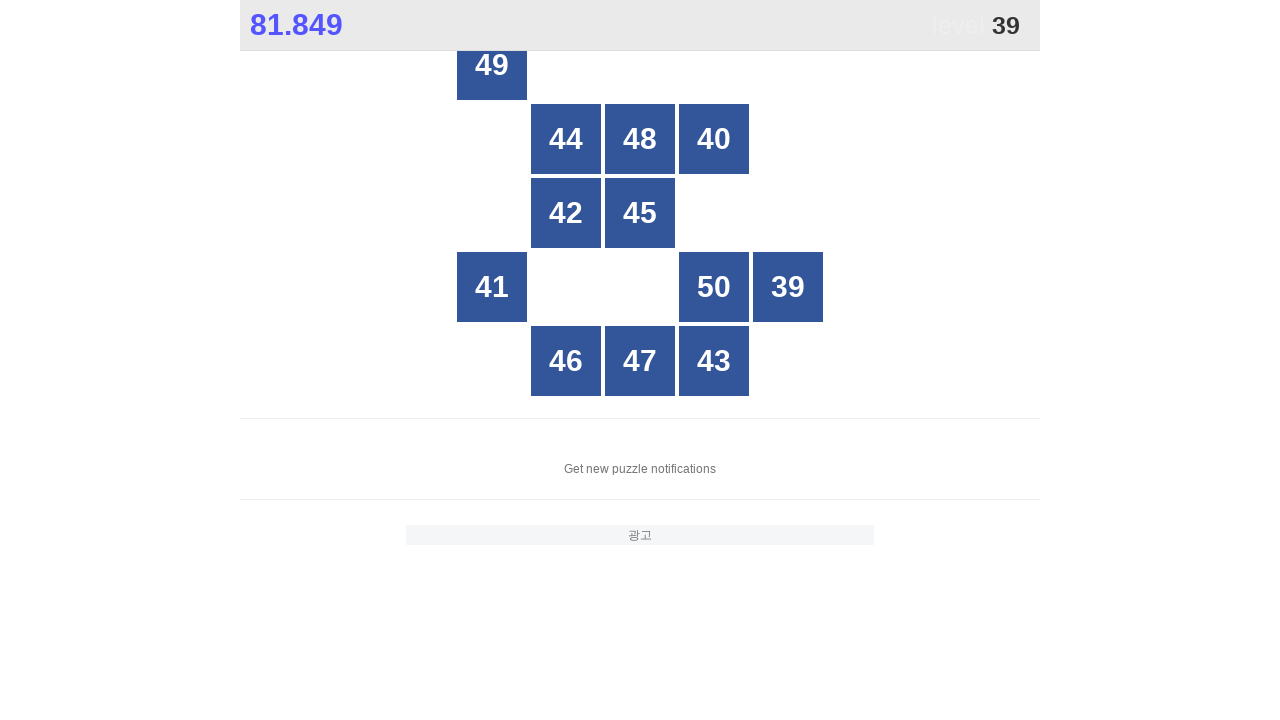

Read button text: 40
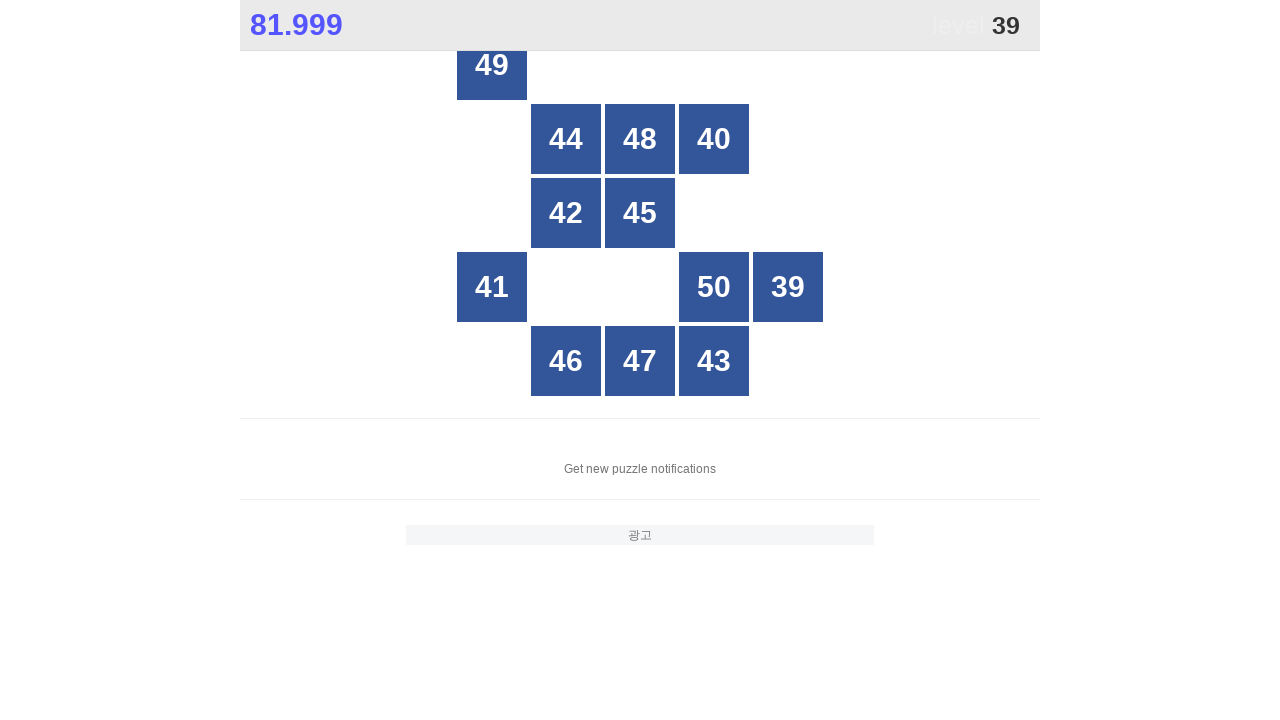

Read button text: 42
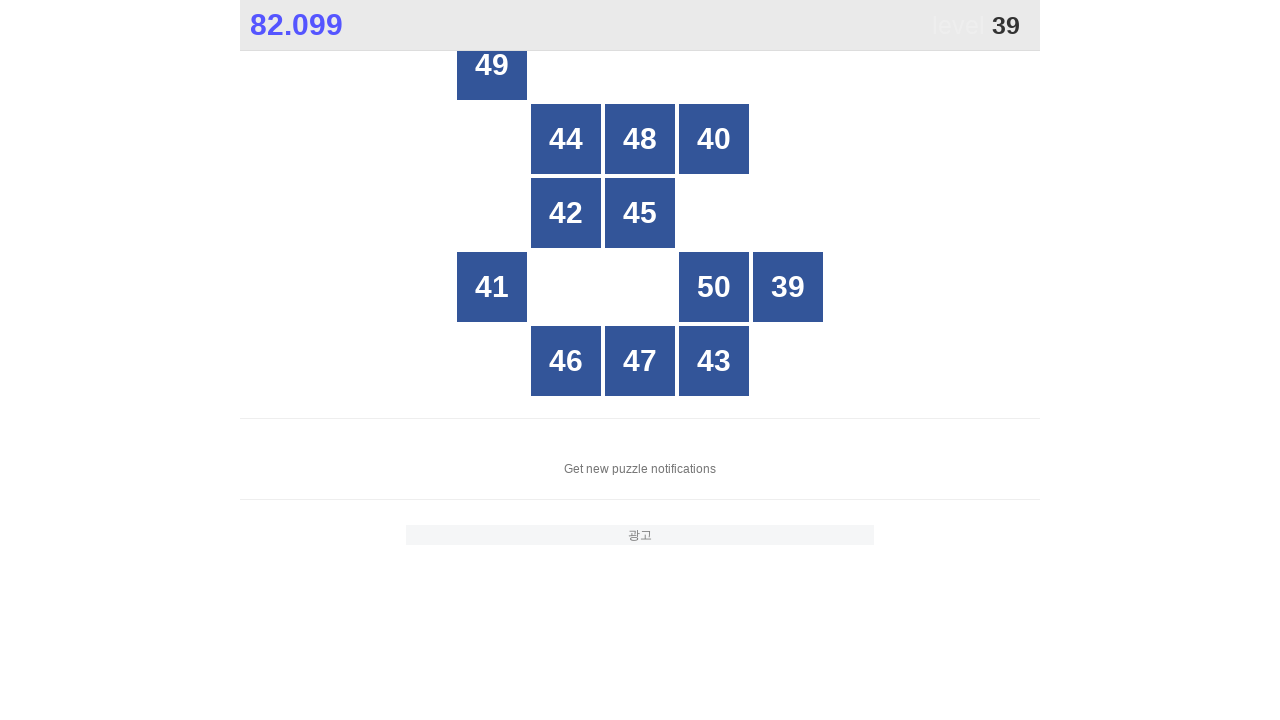

Read button text: 45
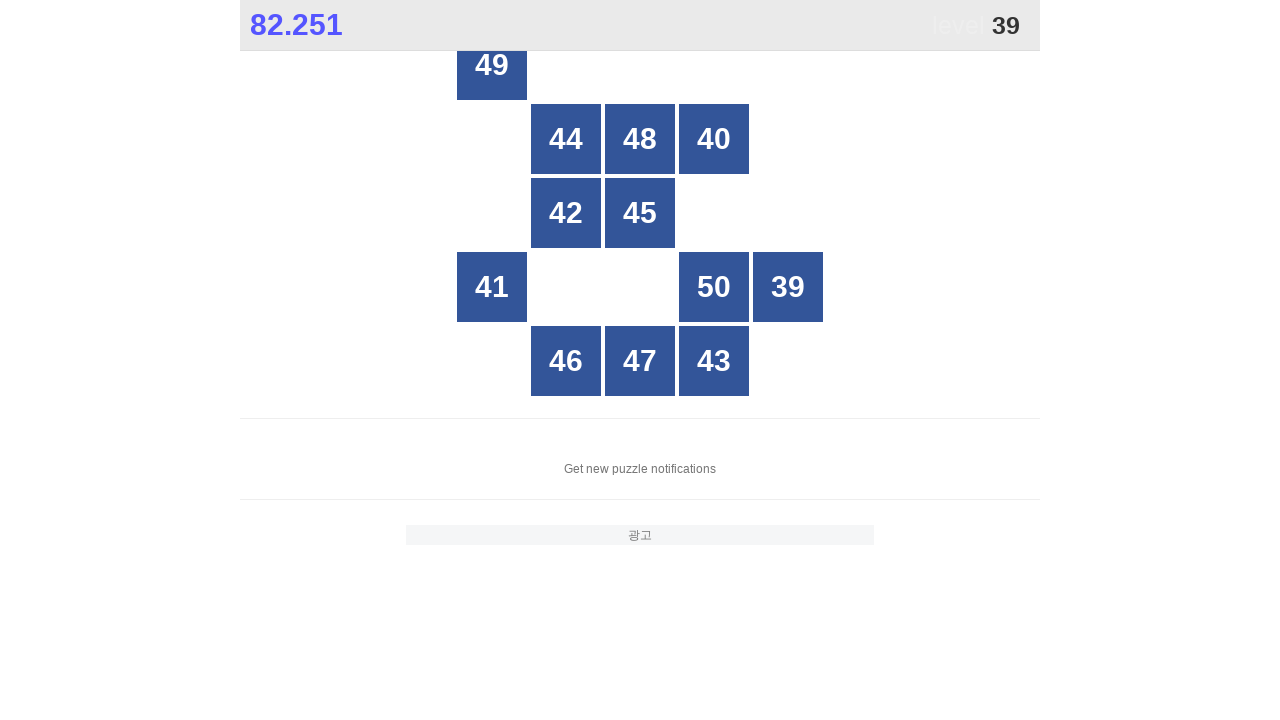

Read button text: 41
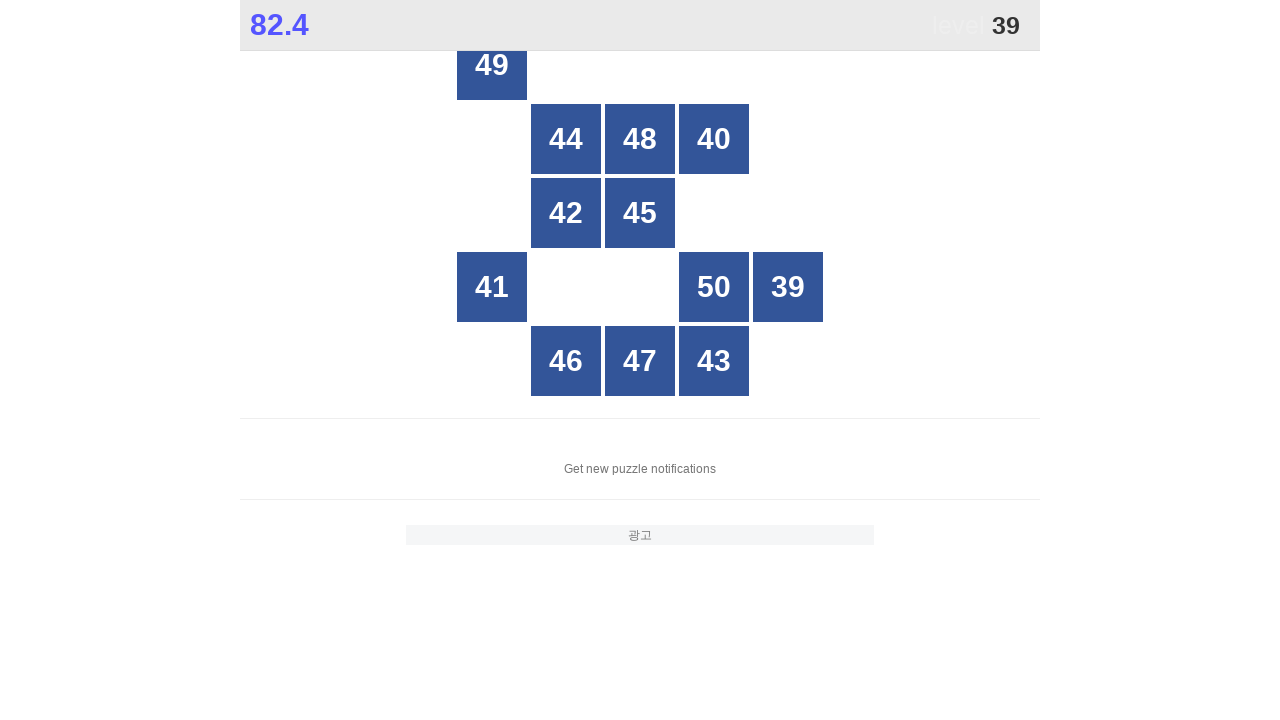

Read button text: 50
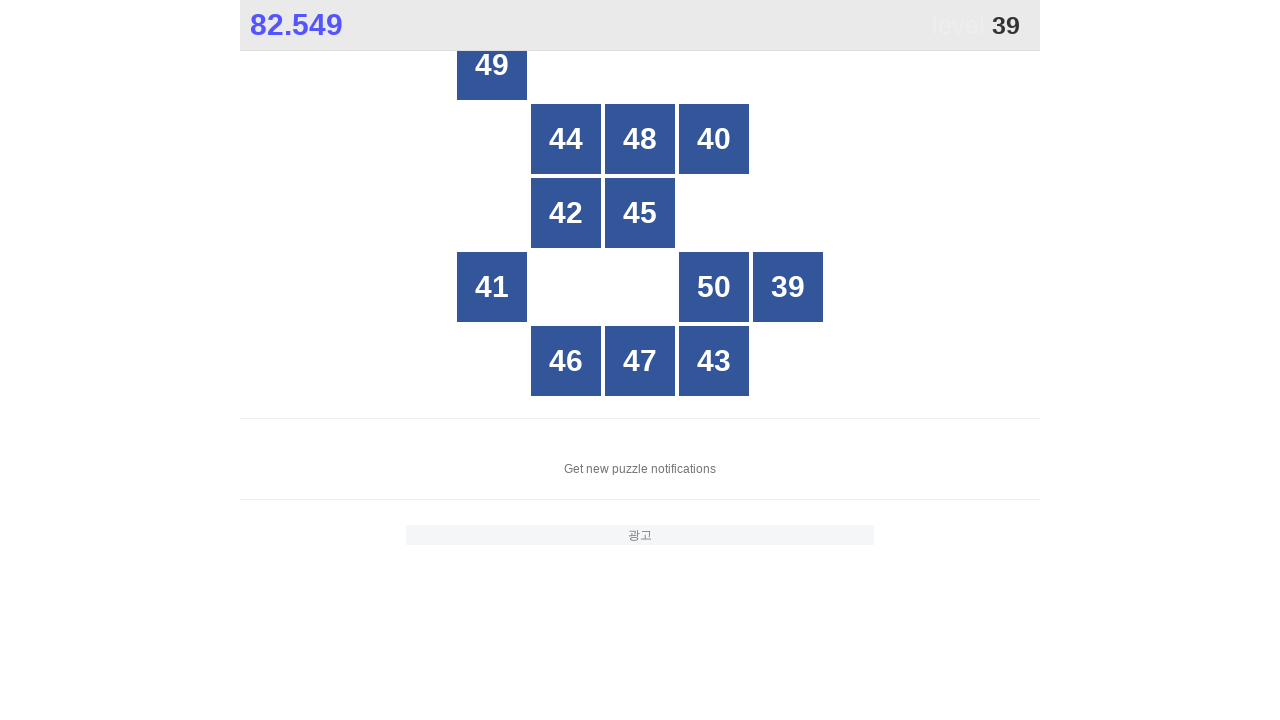

Read button text: 39
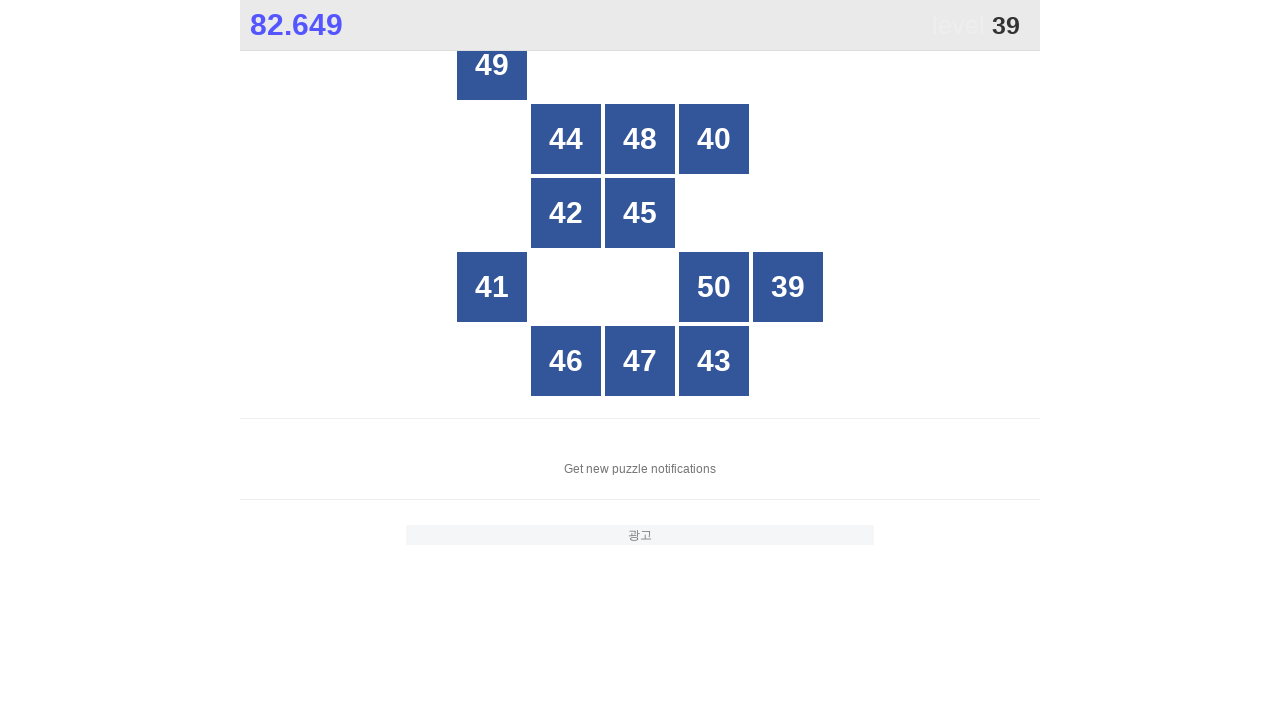

Clicked button with number 39 at (788, 287) on xpath=//*[@id="grid"]/div[*] >> nth=8
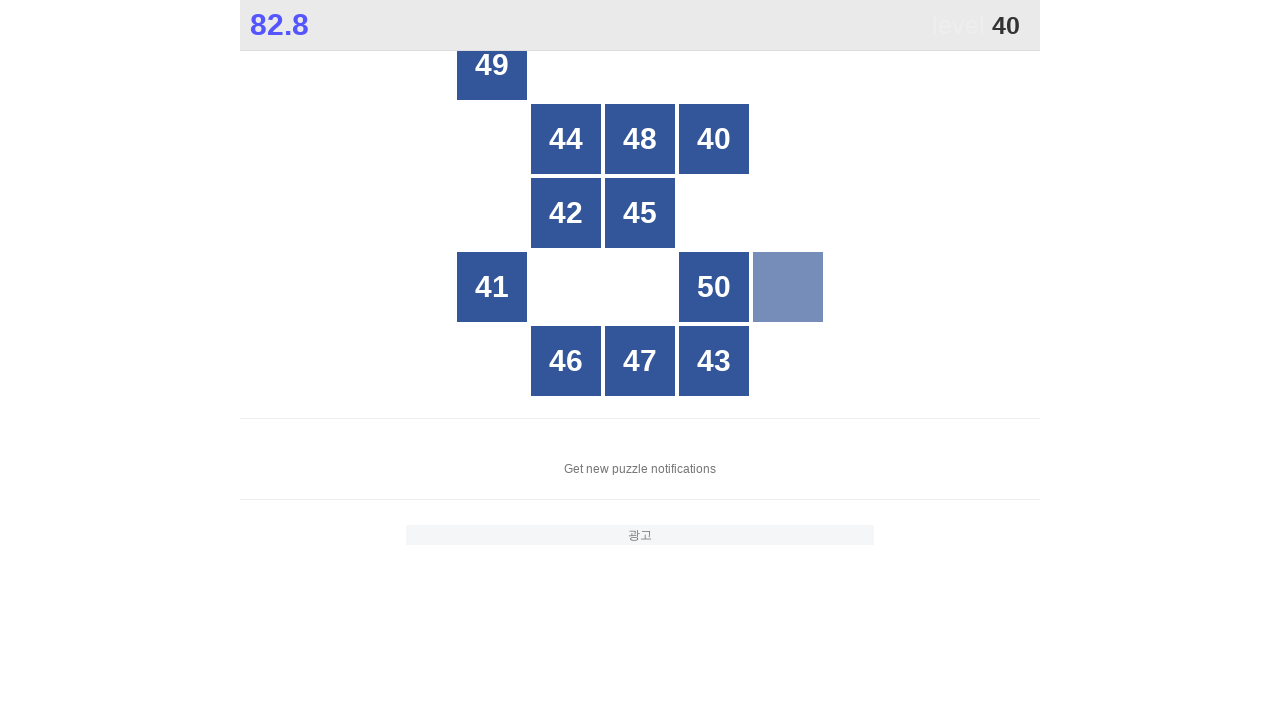

Waited 100ms for game to update after clicking 39
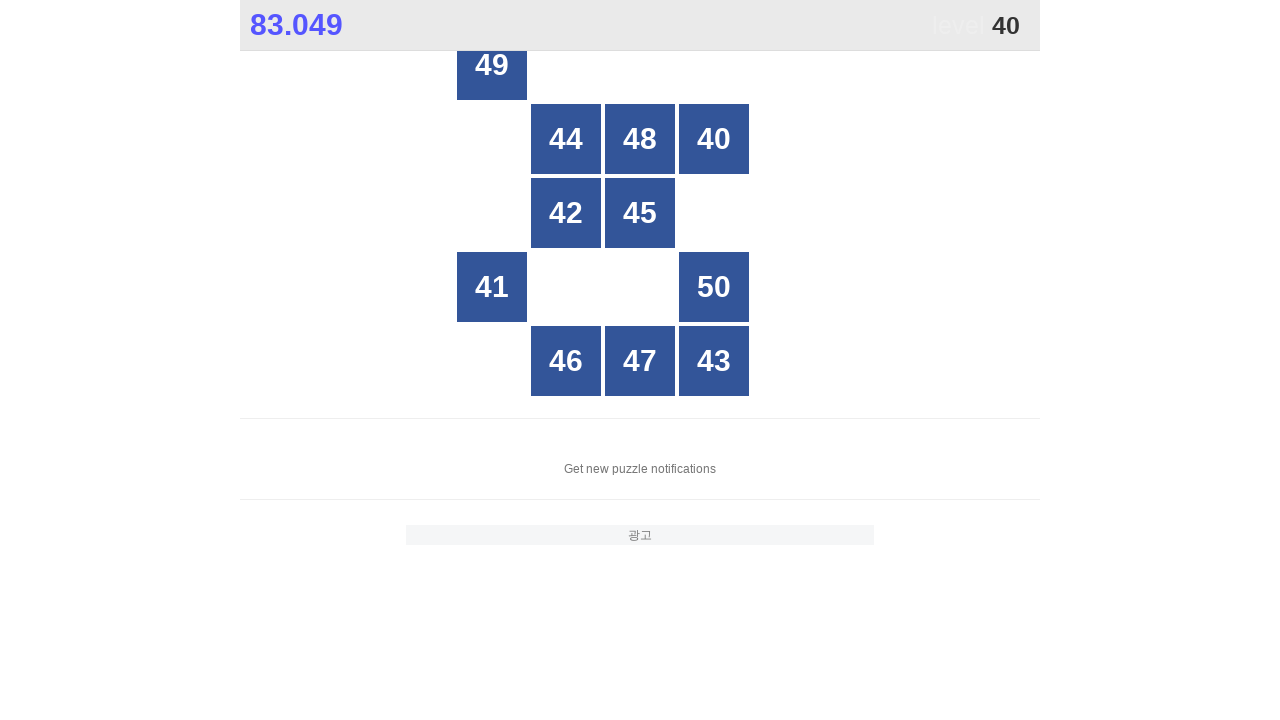

Located all grid buttons to find number 40
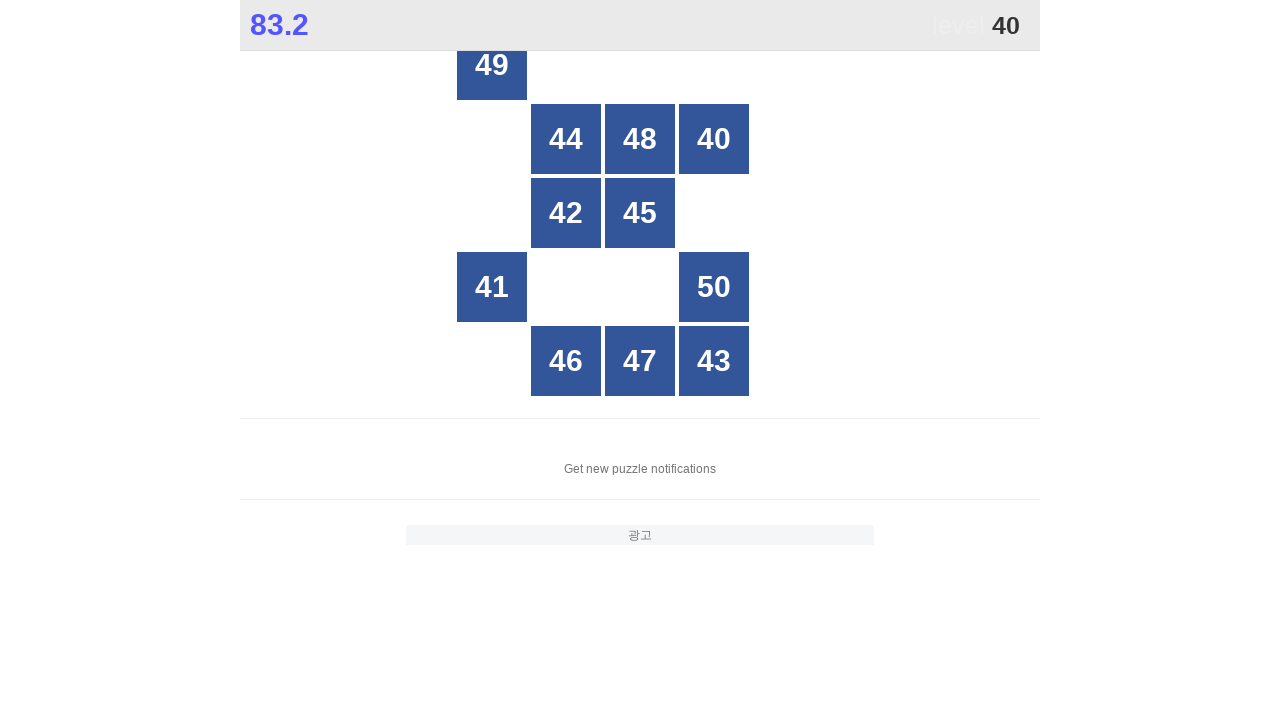

Read button text: 49
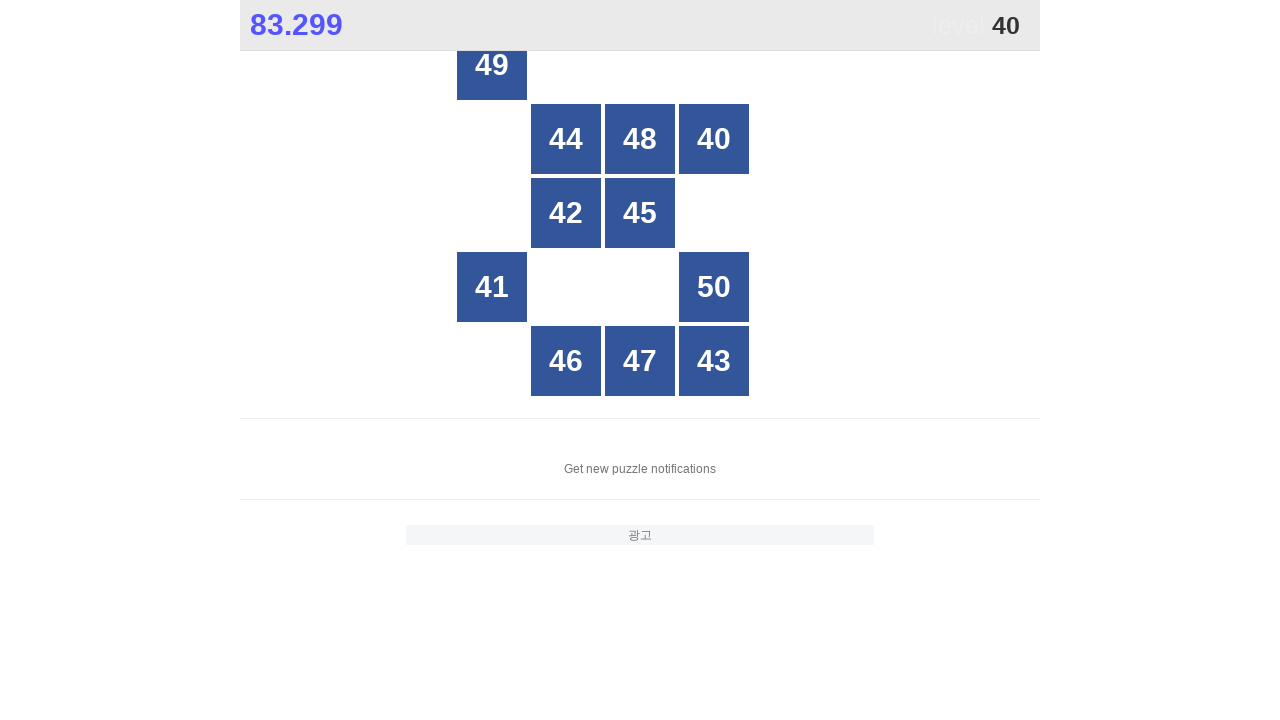

Read button text: 44
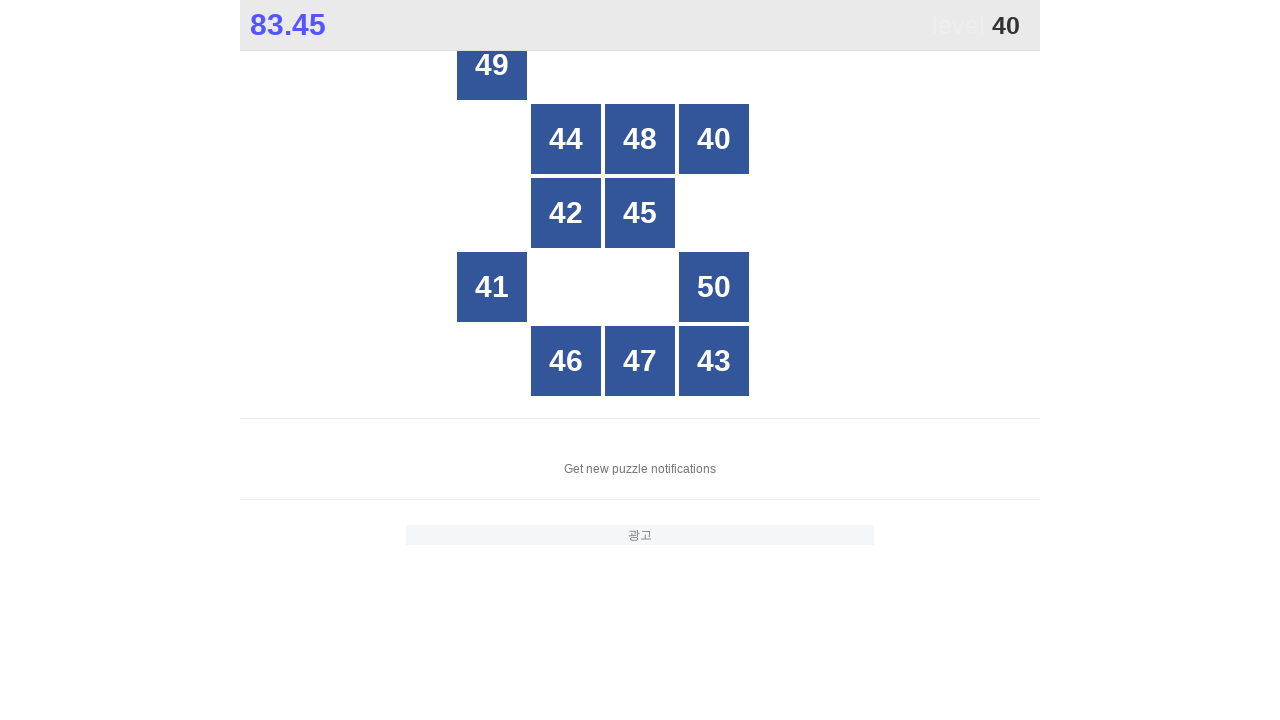

Read button text: 48
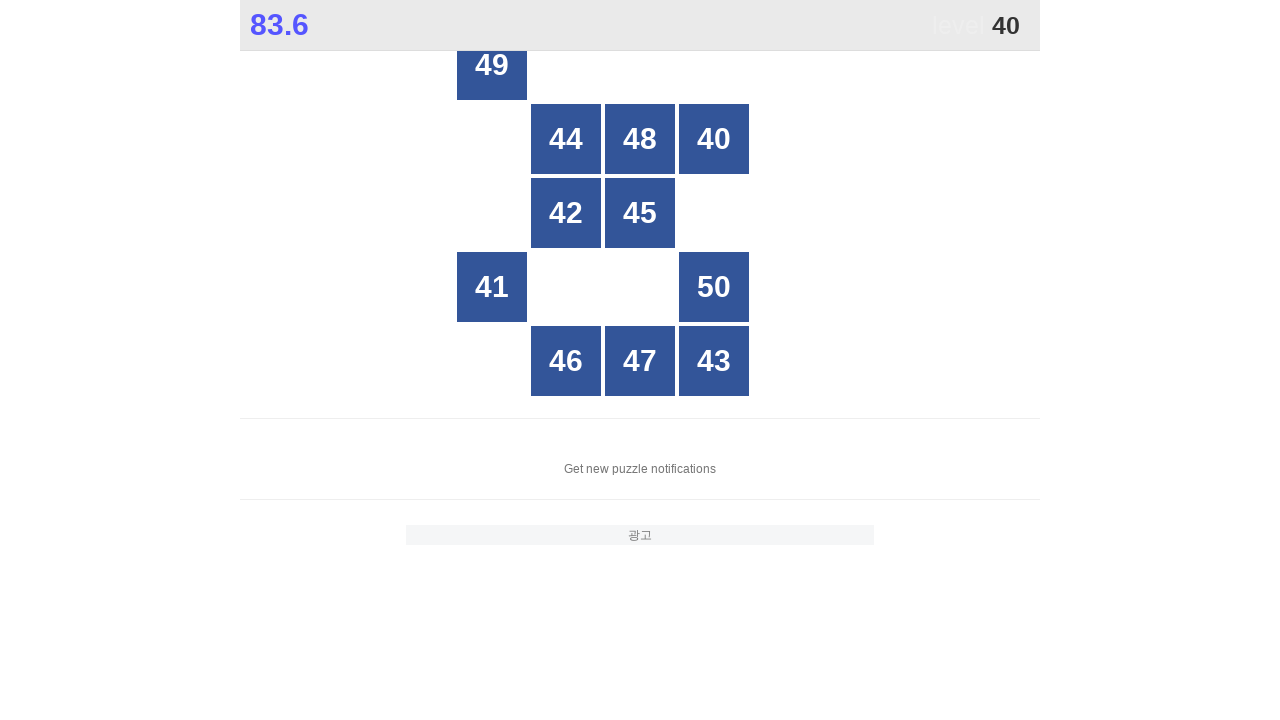

Read button text: 40
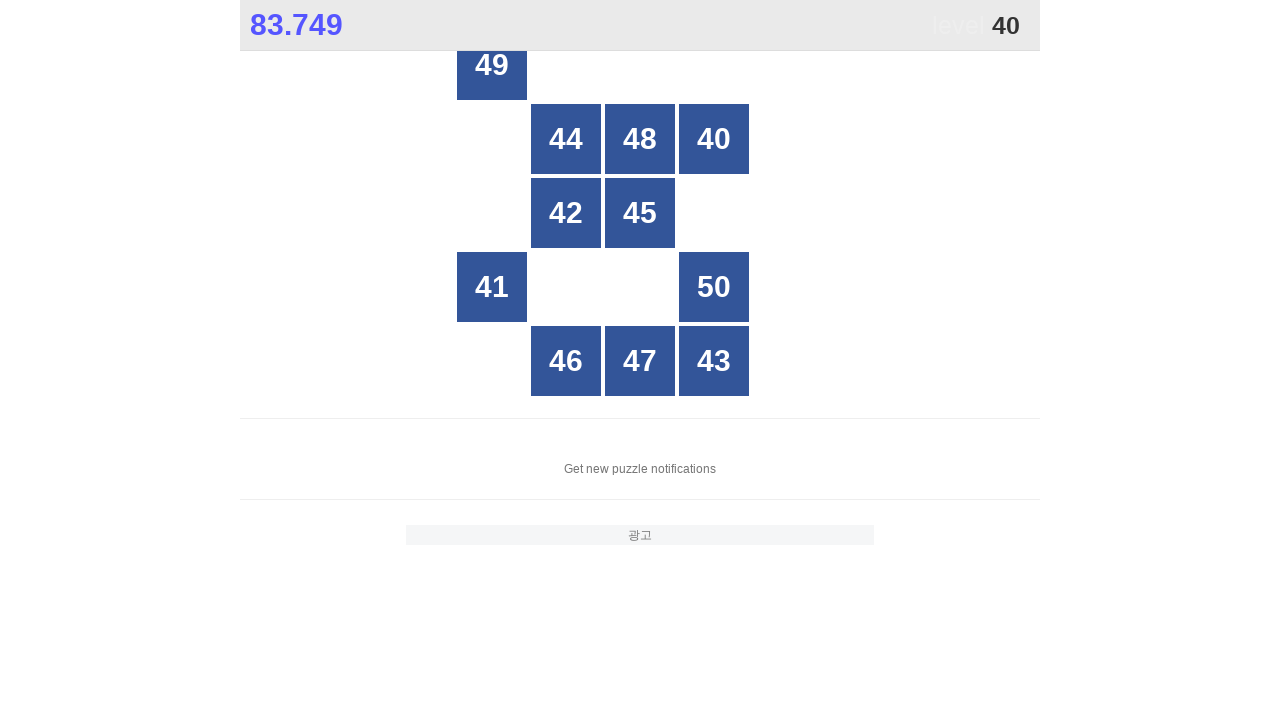

Clicked button with number 40 at (714, 139) on xpath=//*[@id="grid"]/div[*] >> nth=3
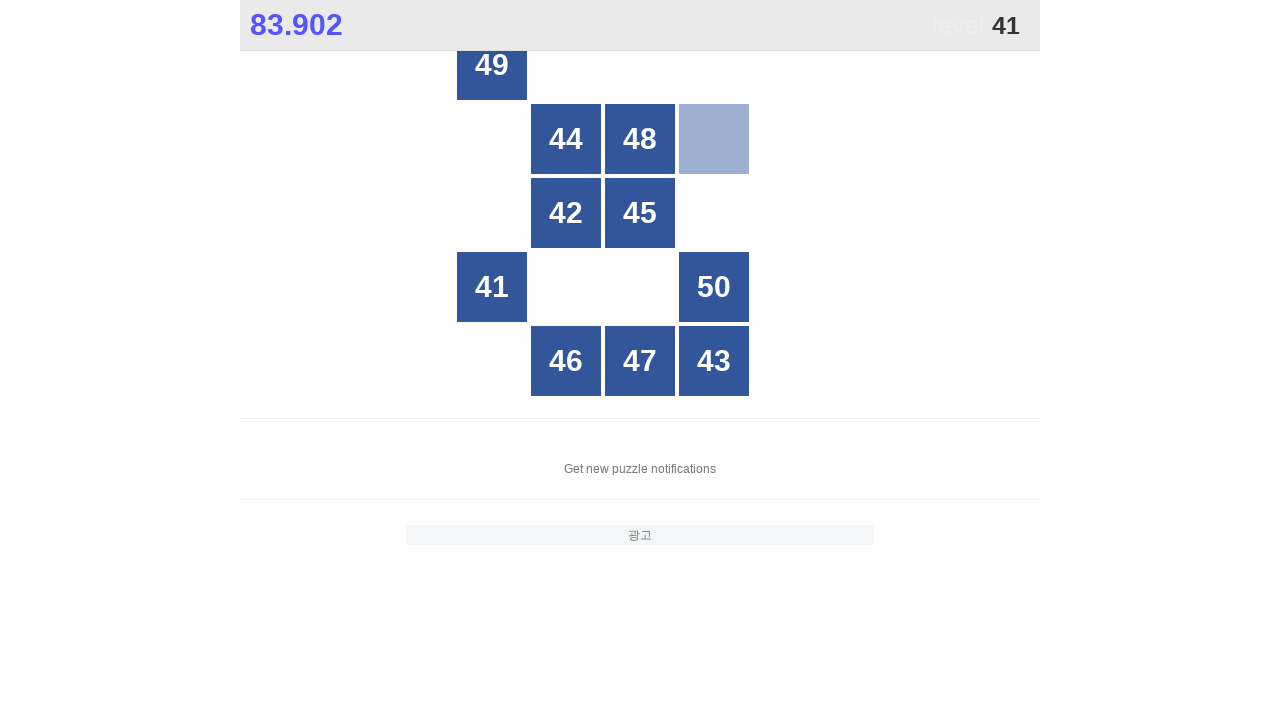

Waited 100ms for game to update after clicking 40
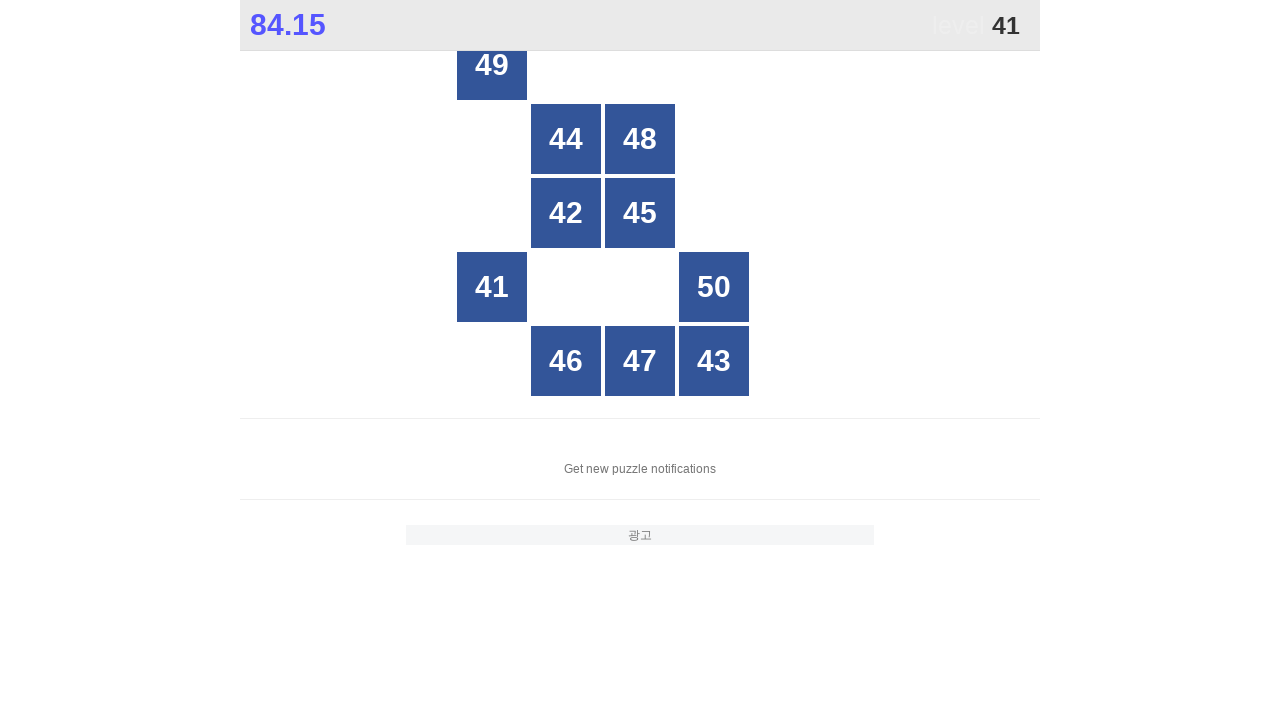

Located all grid buttons to find number 41
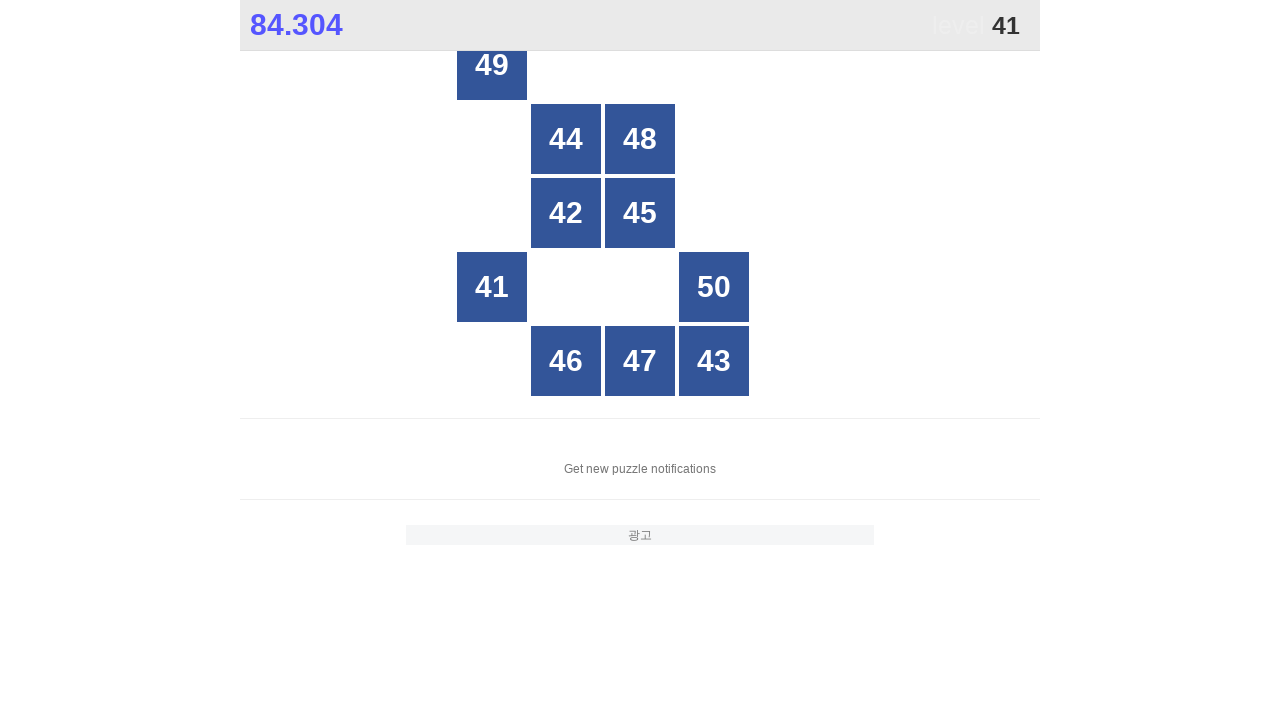

Read button text: 49
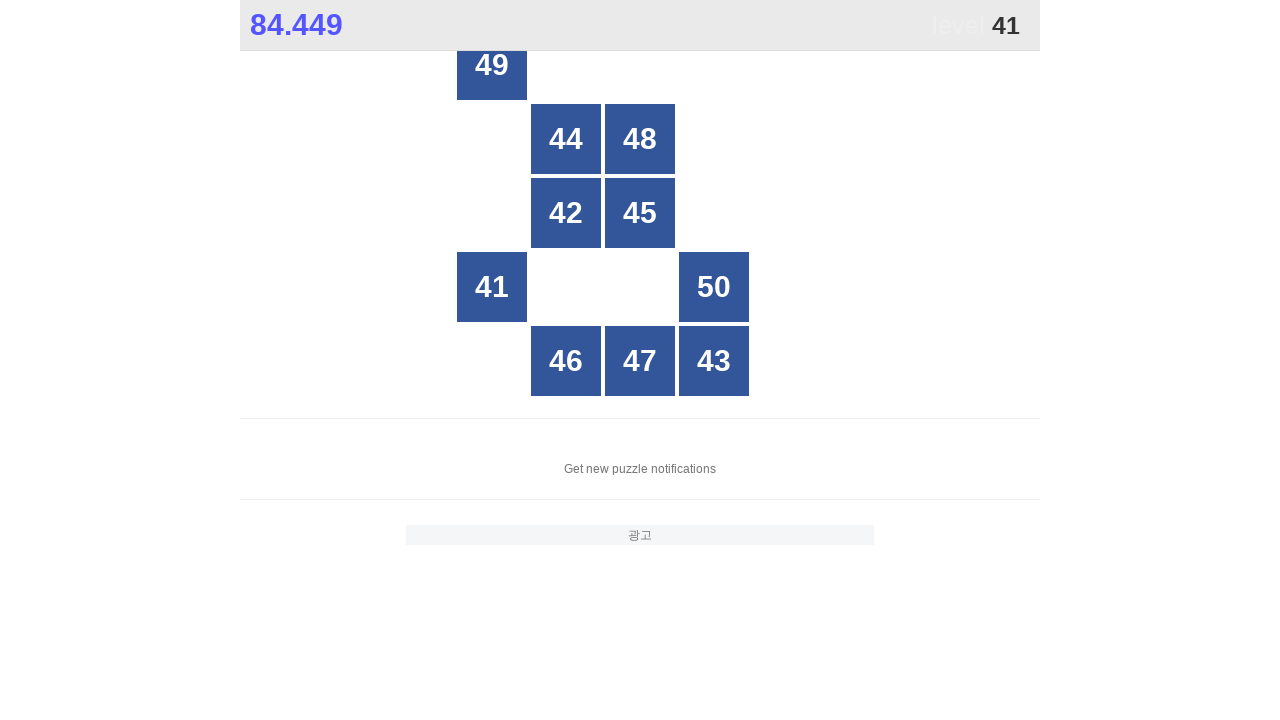

Read button text: 44
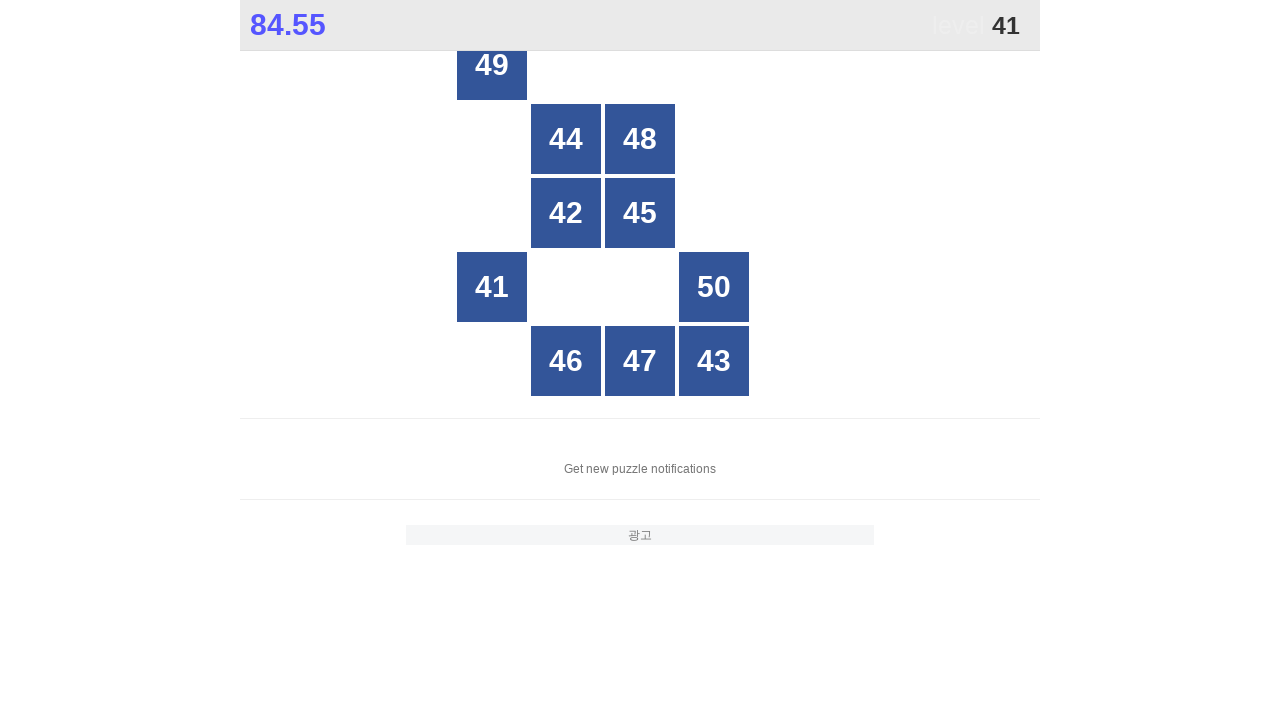

Read button text: 48
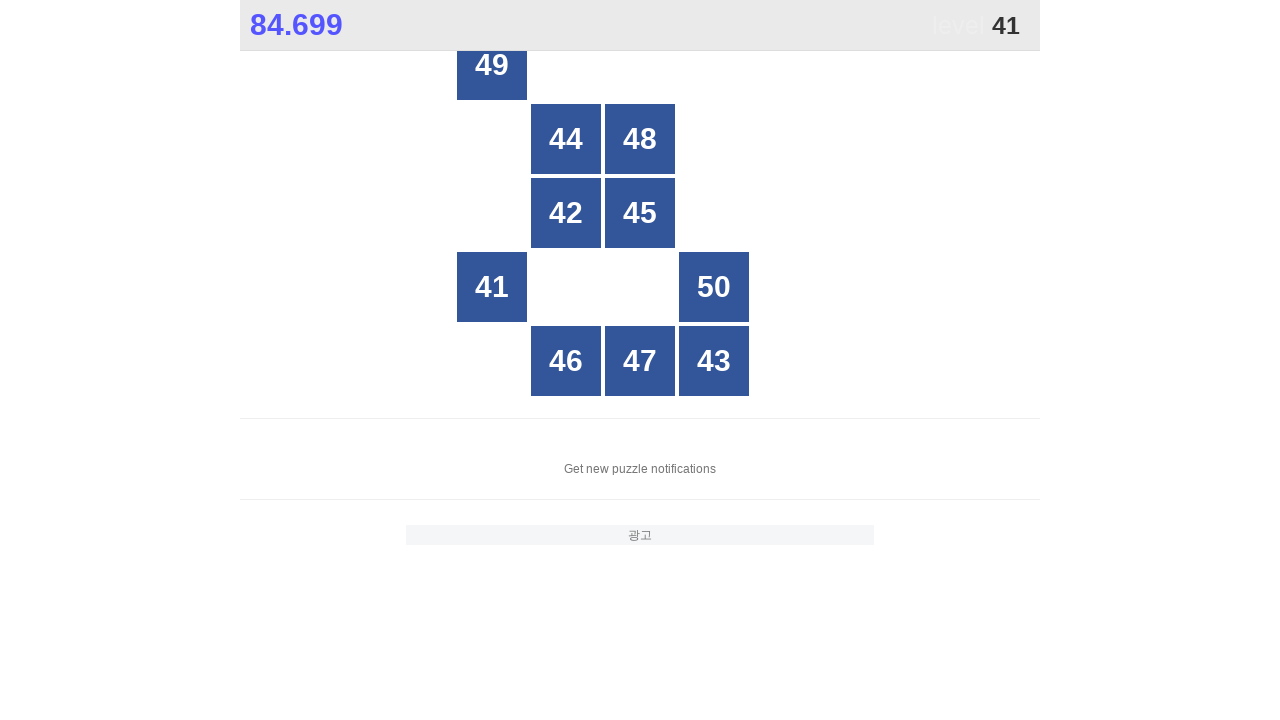

Read button text: 42
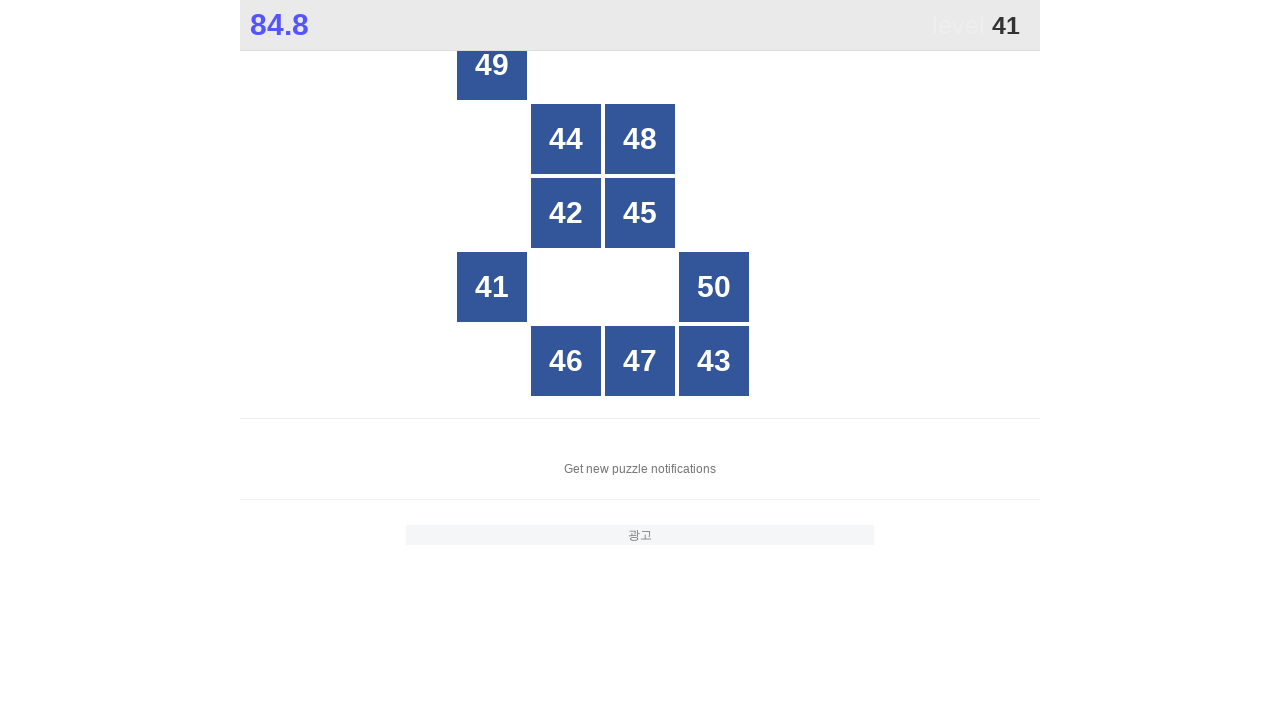

Read button text: 45
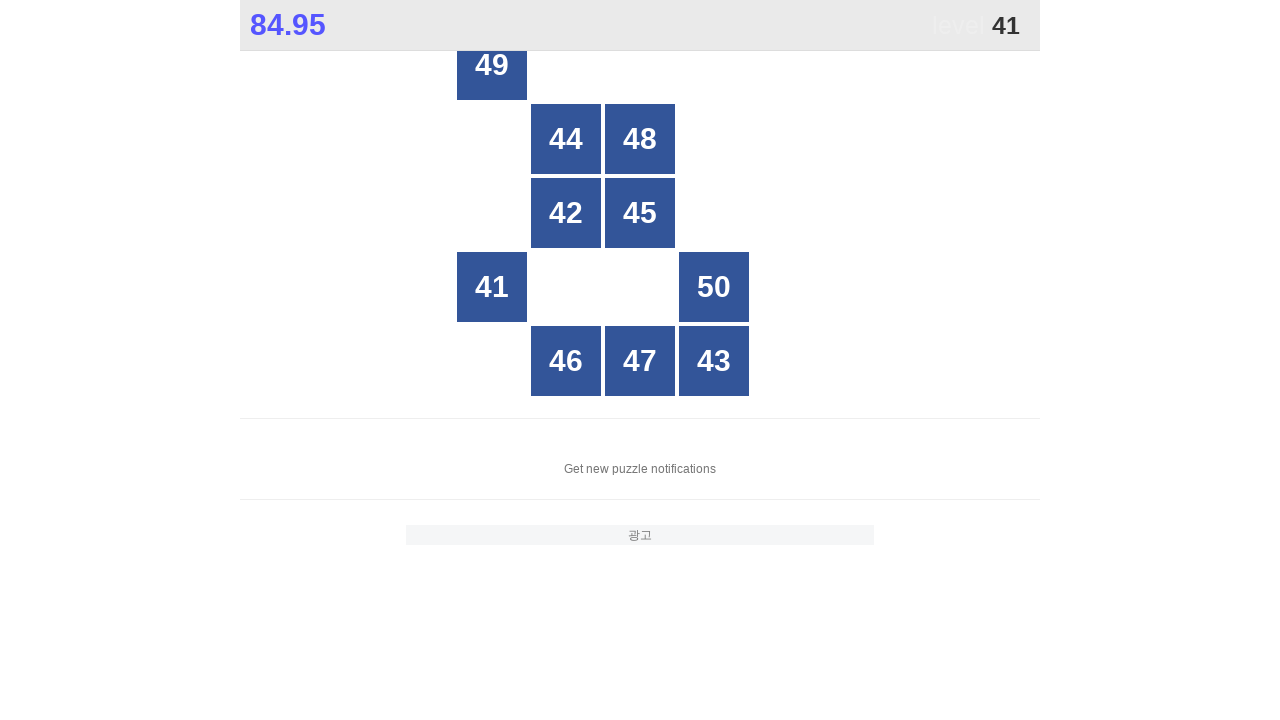

Read button text: 41
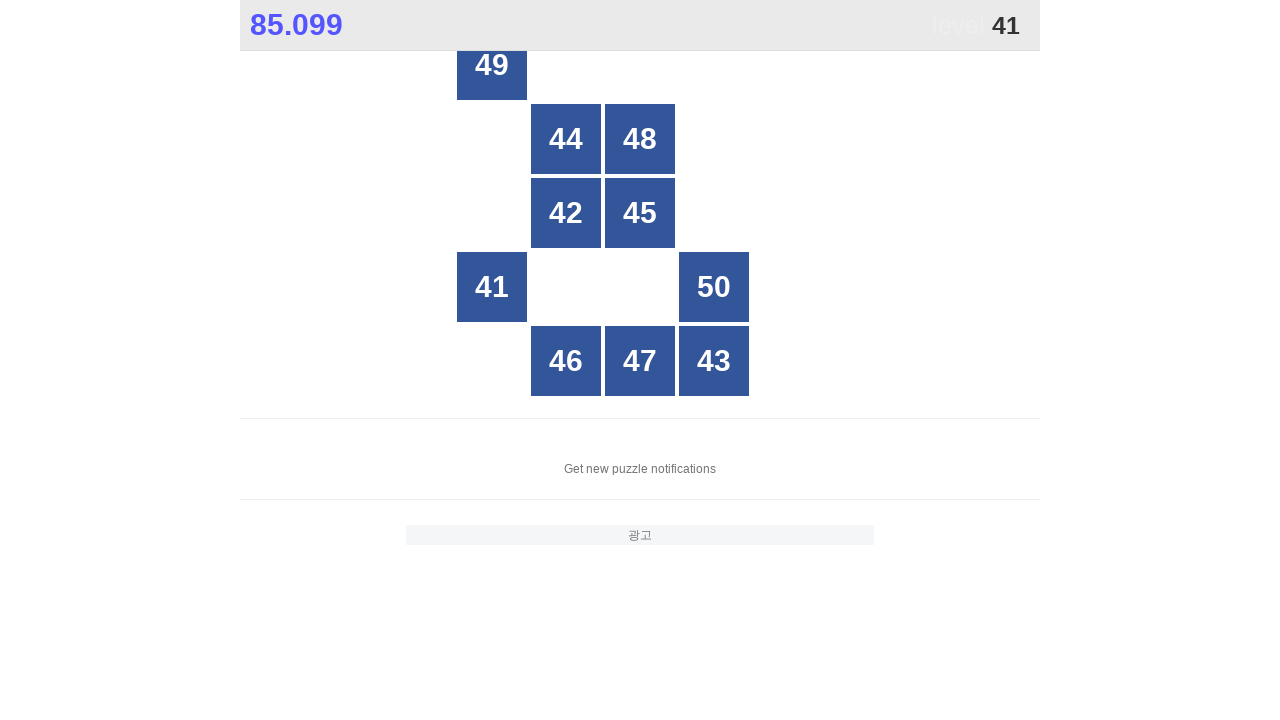

Clicked button with number 41 at (492, 287) on xpath=//*[@id="grid"]/div[*] >> nth=5
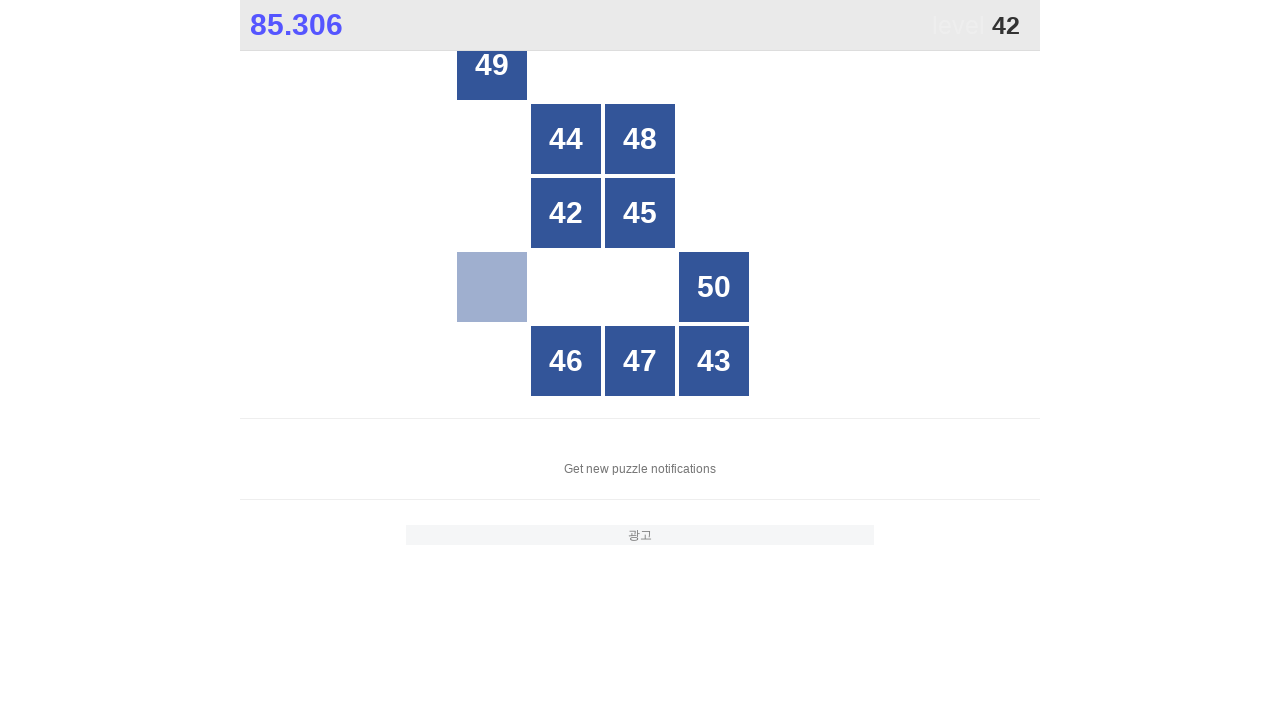

Waited 100ms for game to update after clicking 41
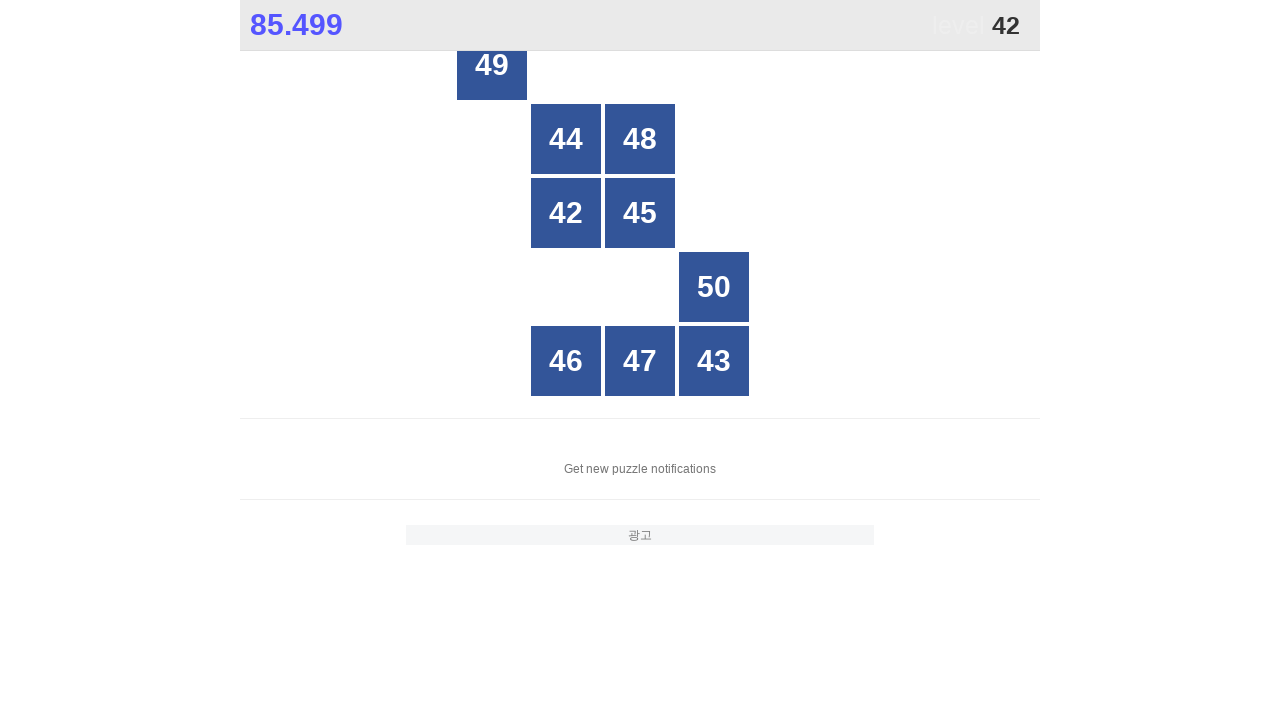

Located all grid buttons to find number 42
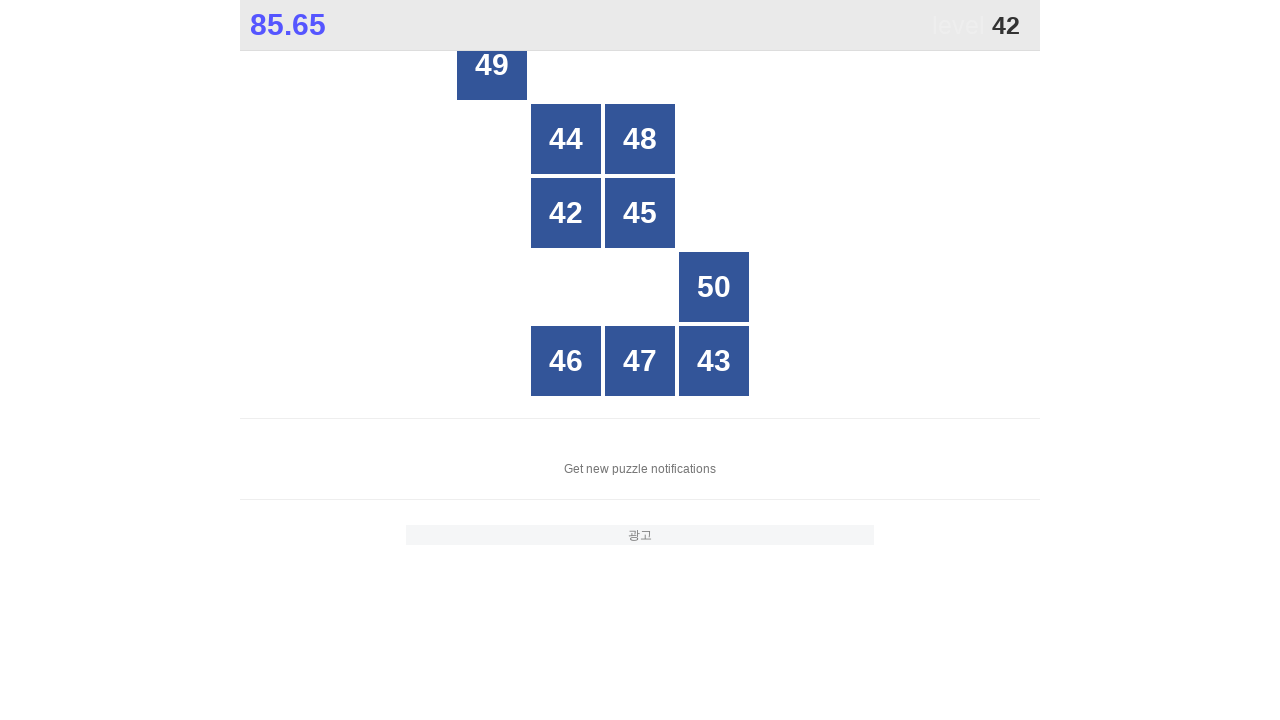

Read button text: 49
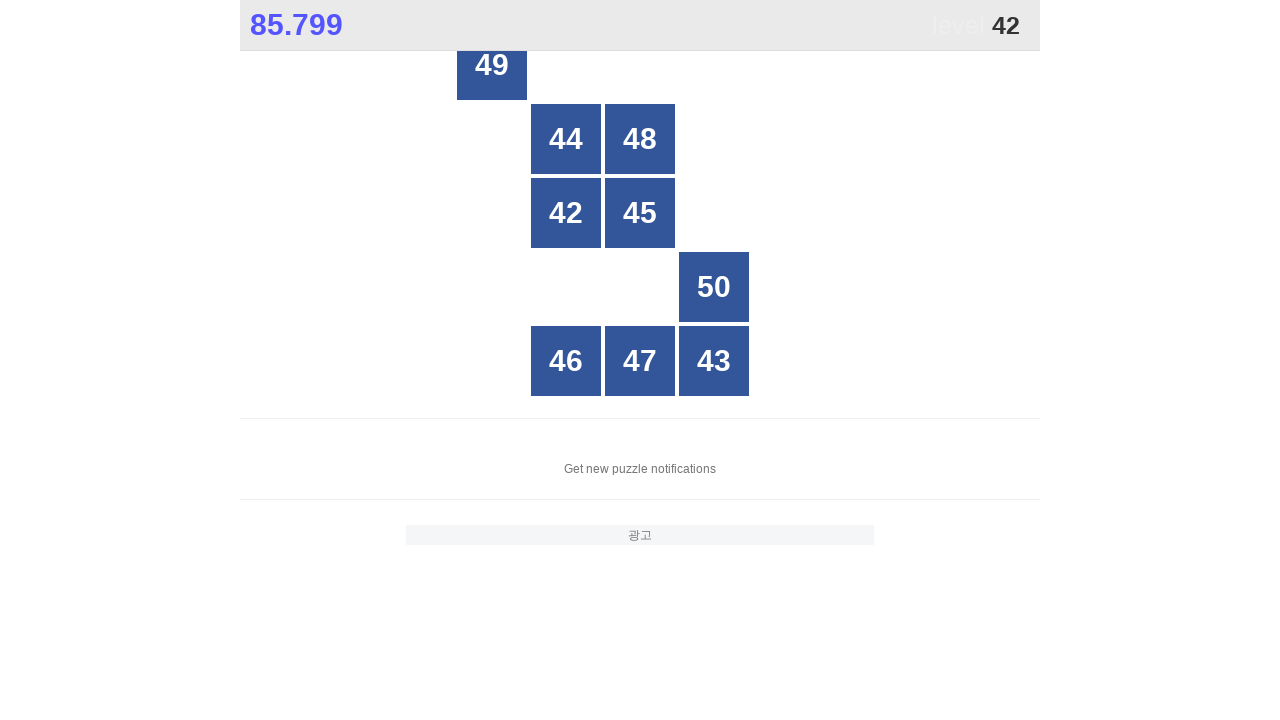

Read button text: 44
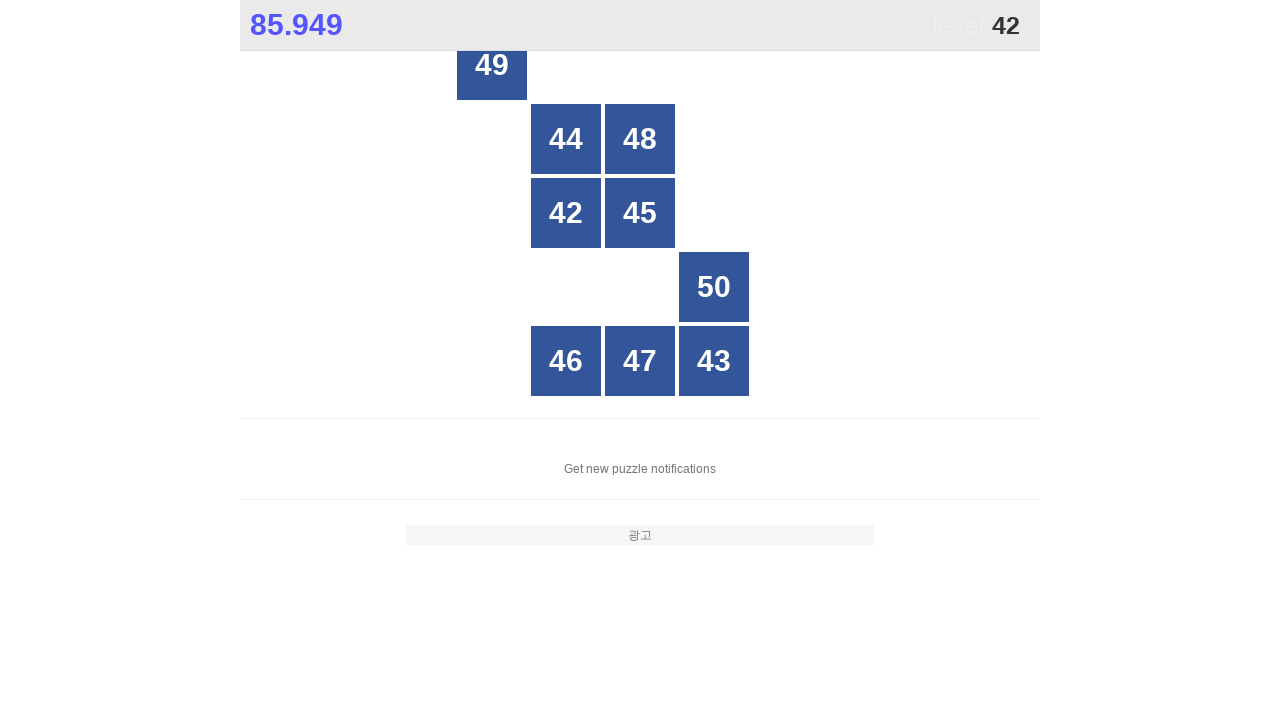

Read button text: 48
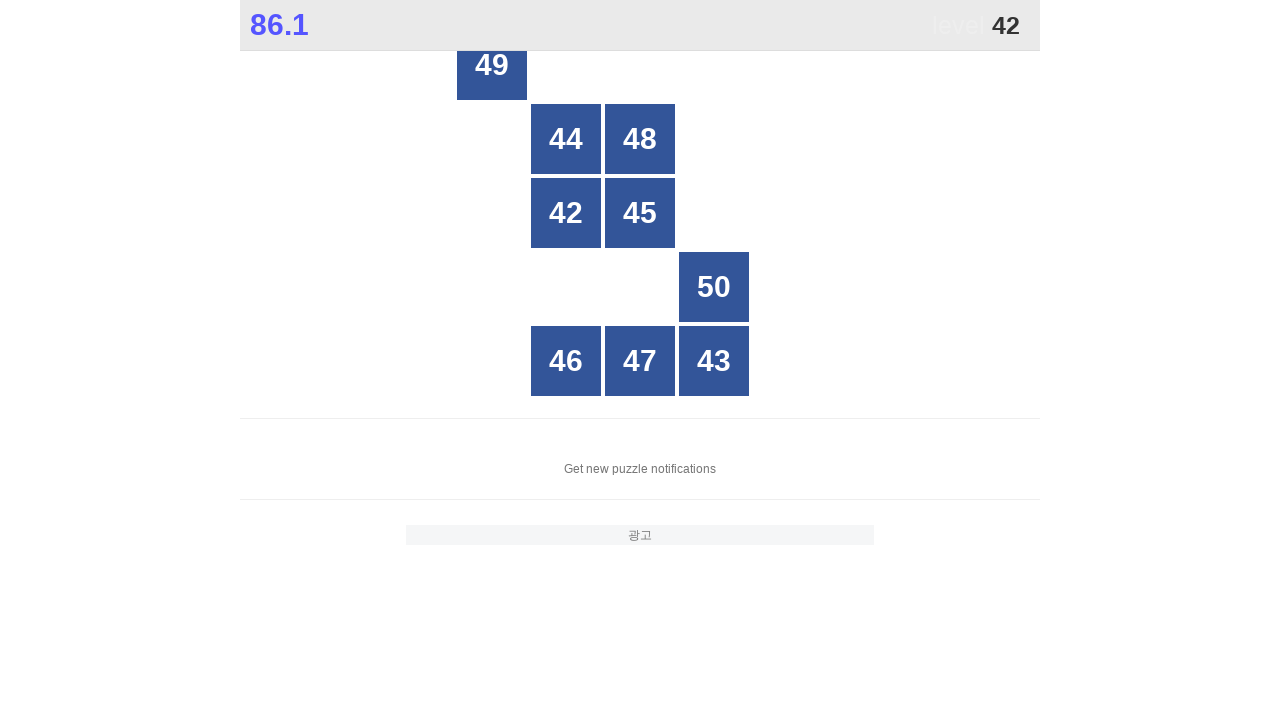

Read button text: 42
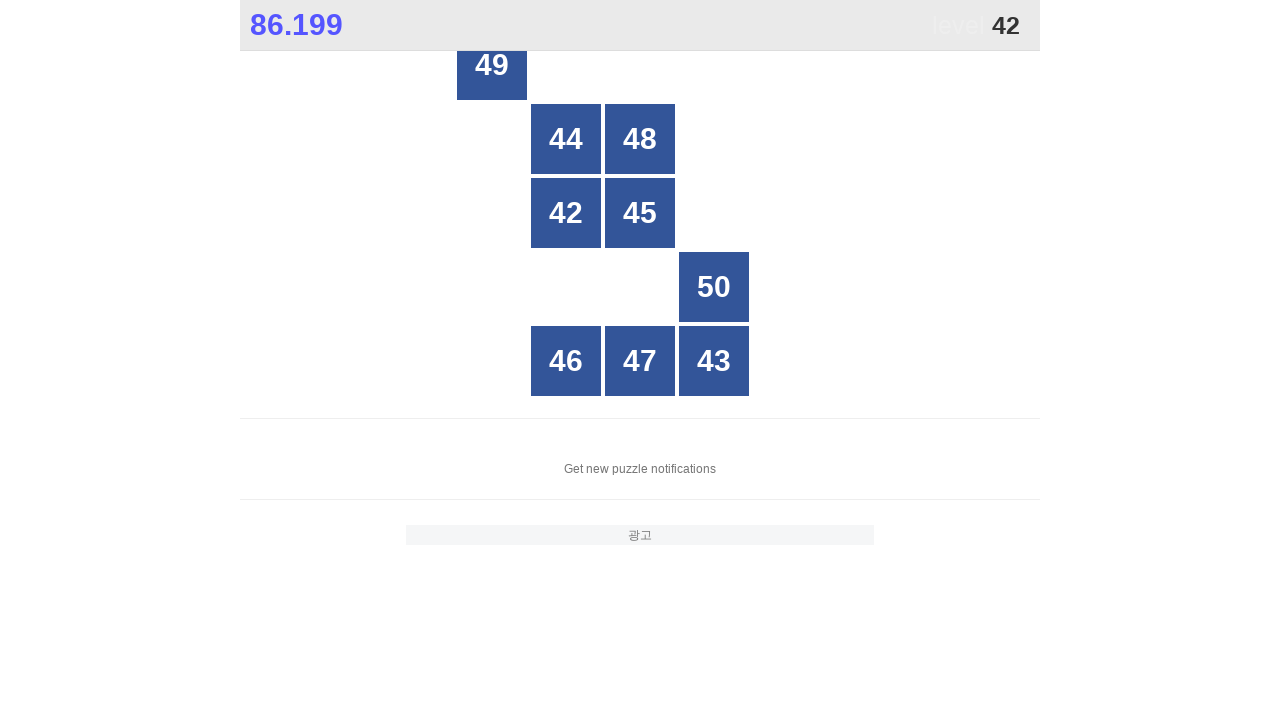

Clicked button with number 42 at (566, 213) on xpath=//*[@id="grid"]/div[*] >> nth=3
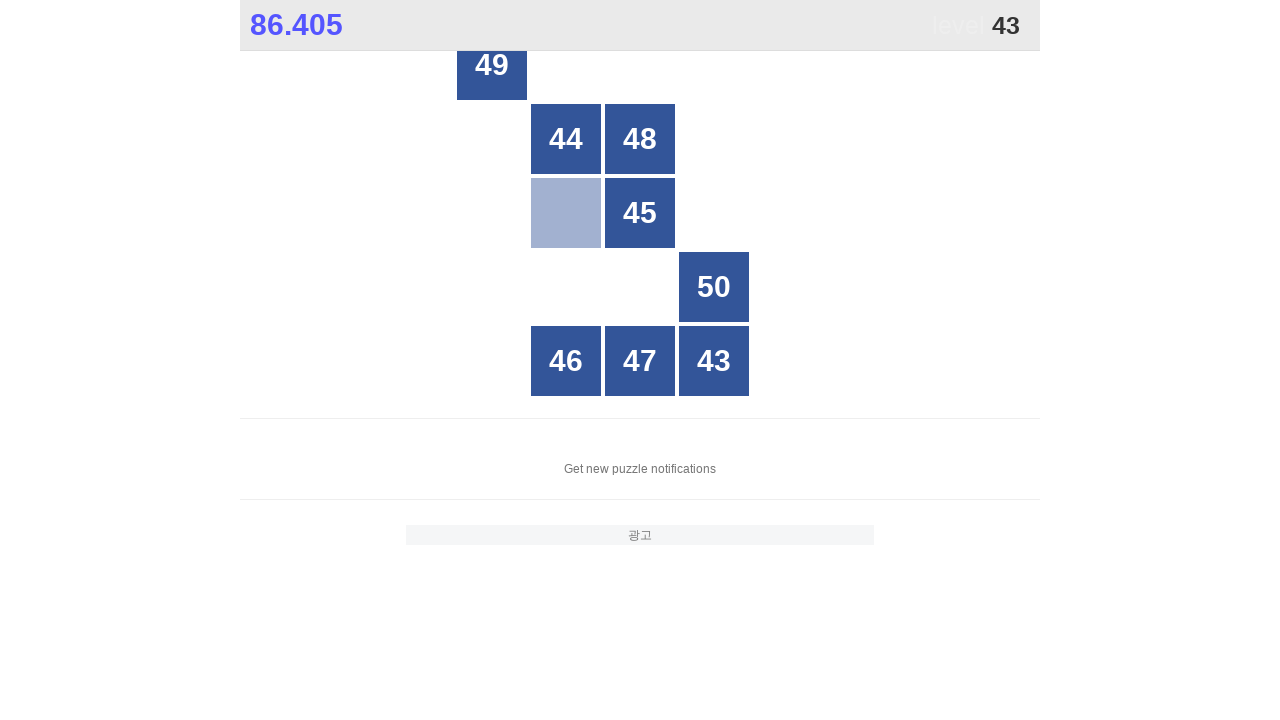

Waited 100ms for game to update after clicking 42
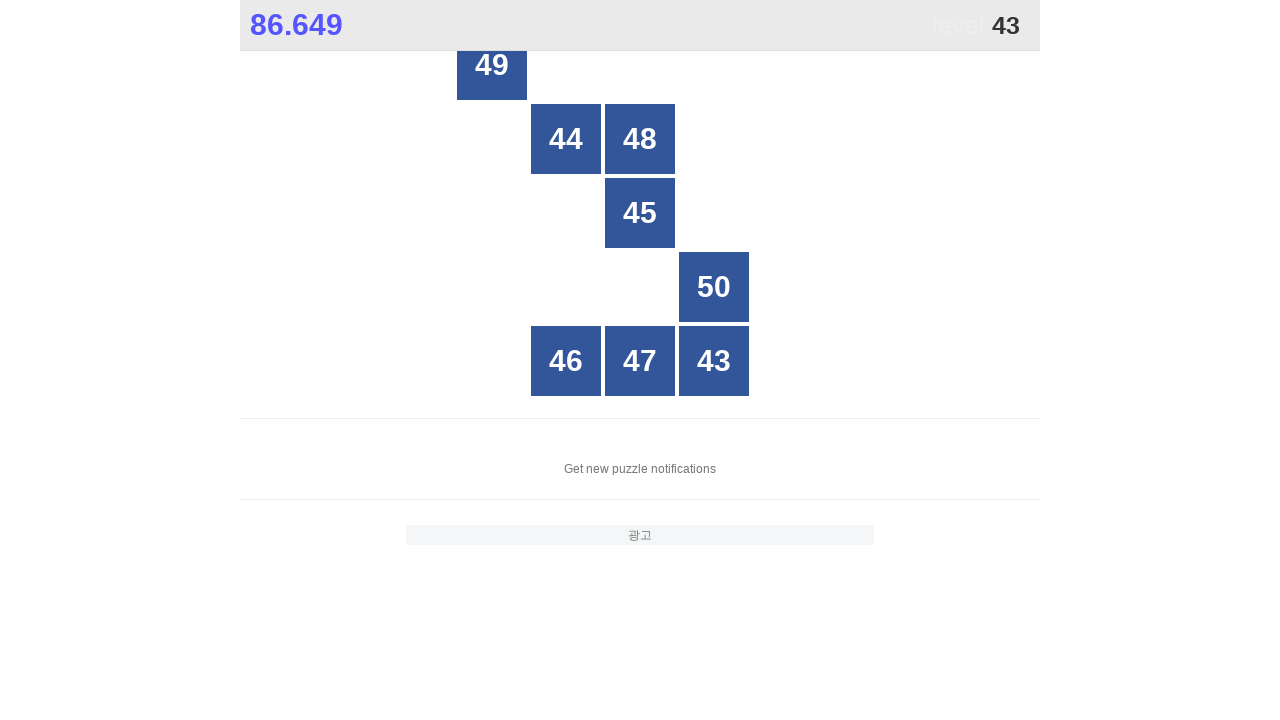

Located all grid buttons to find number 43
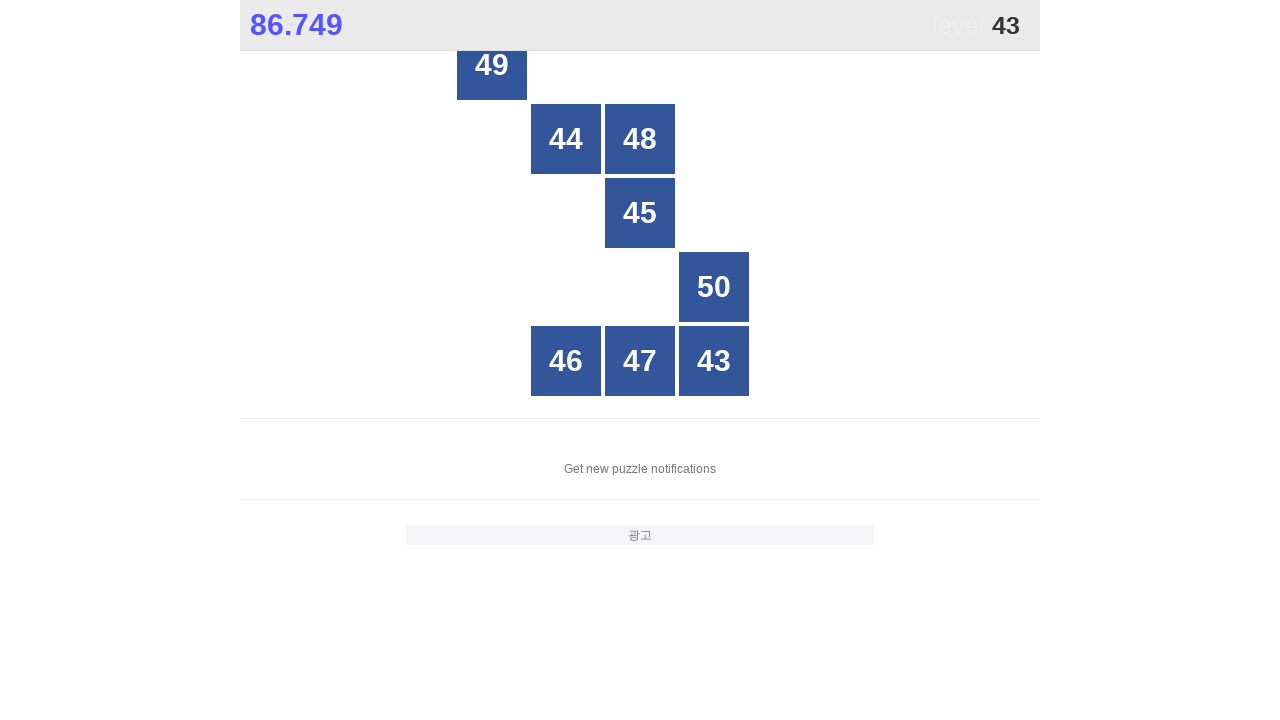

Read button text: 49
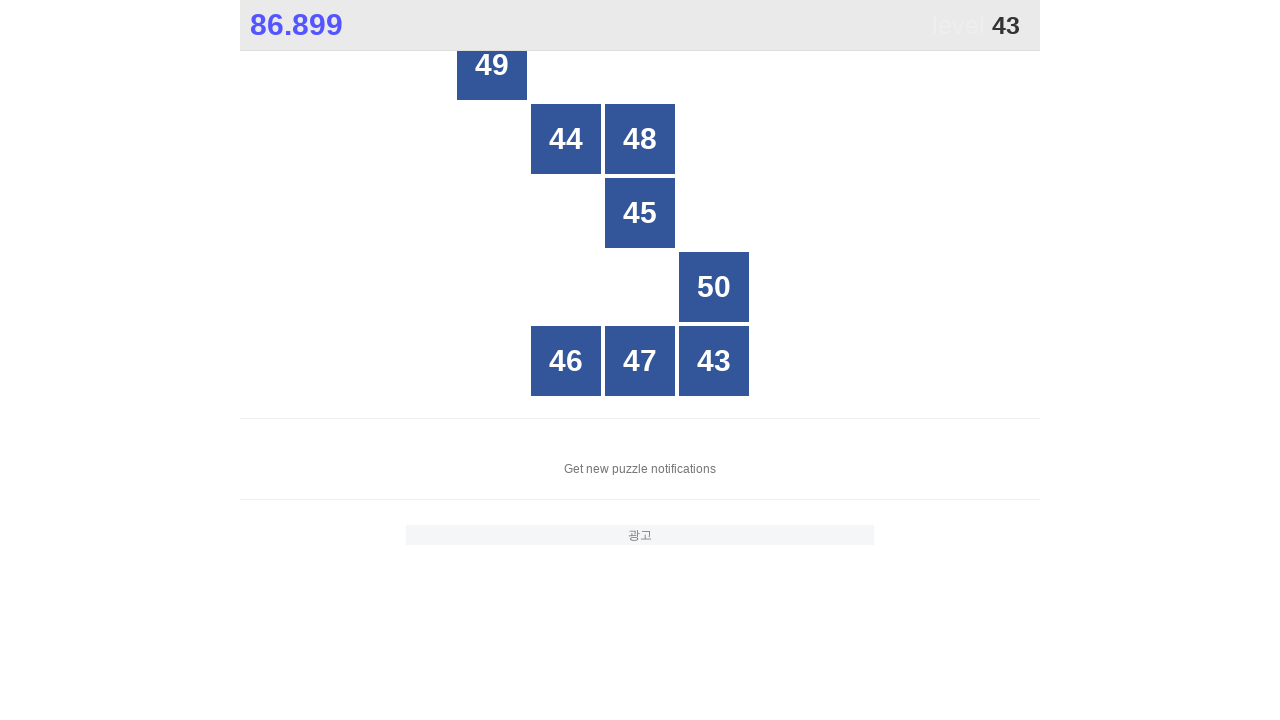

Read button text: 44
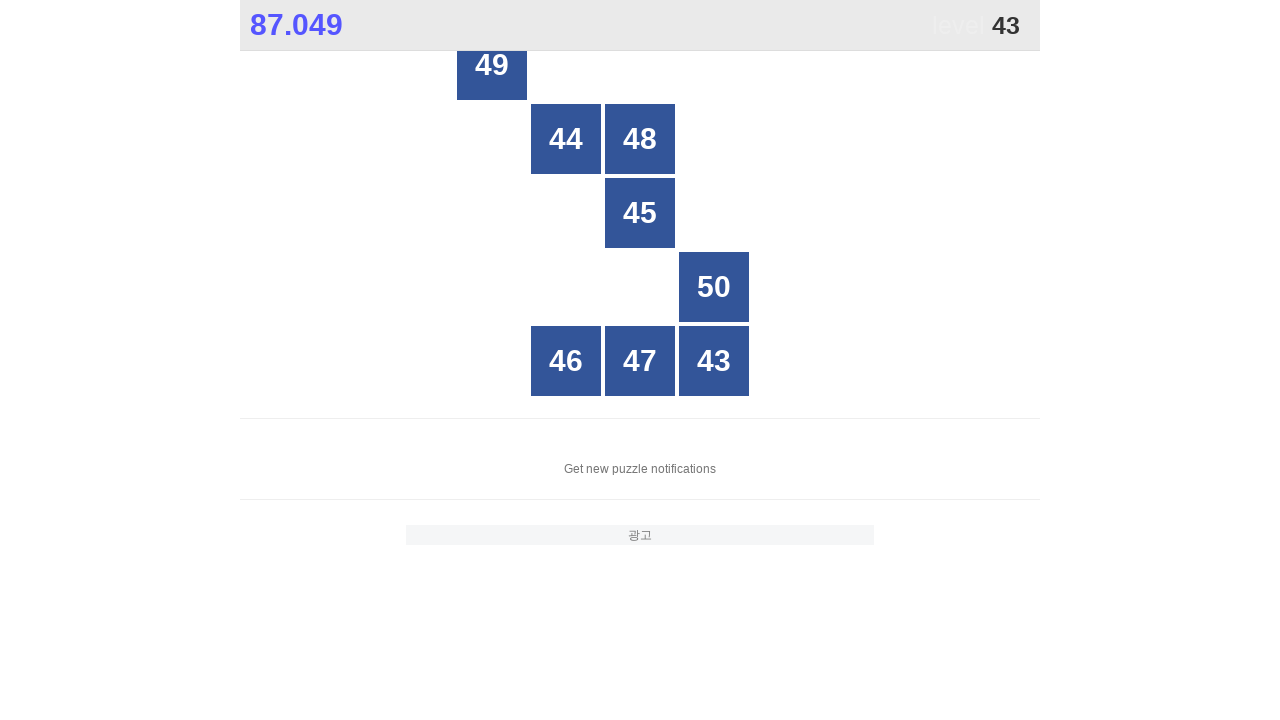

Read button text: 48
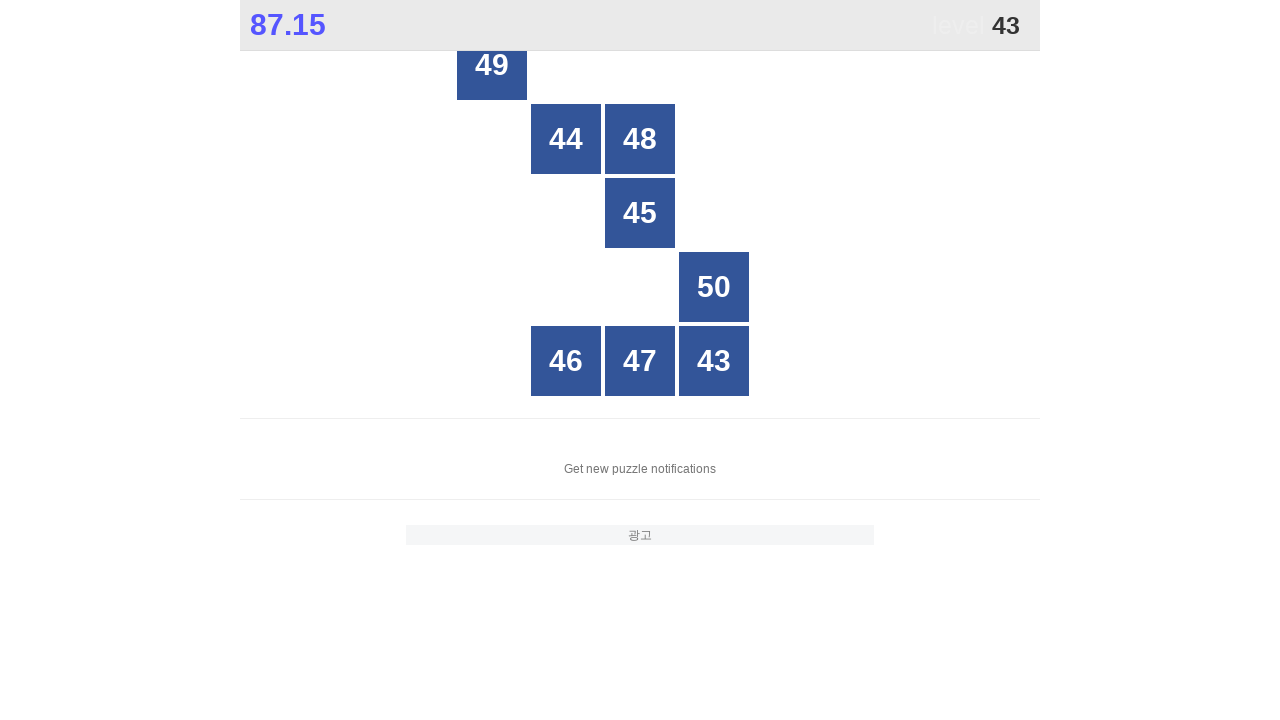

Read button text: 45
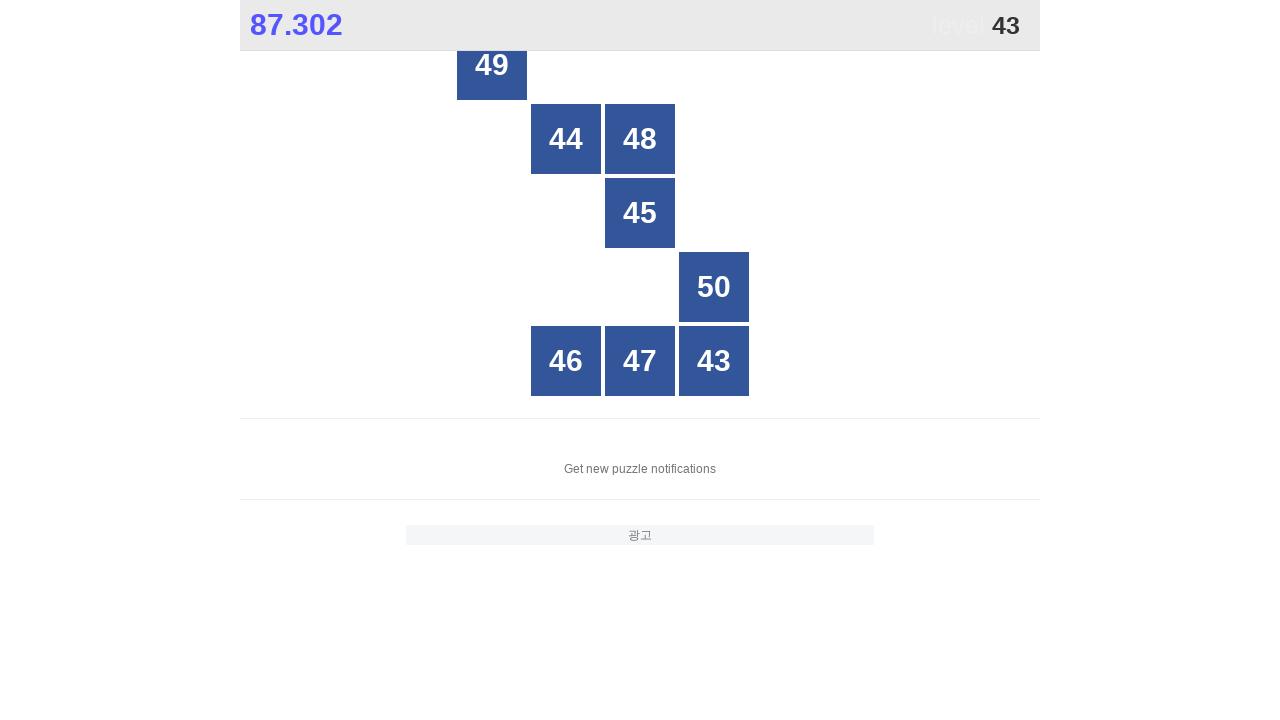

Read button text: 50
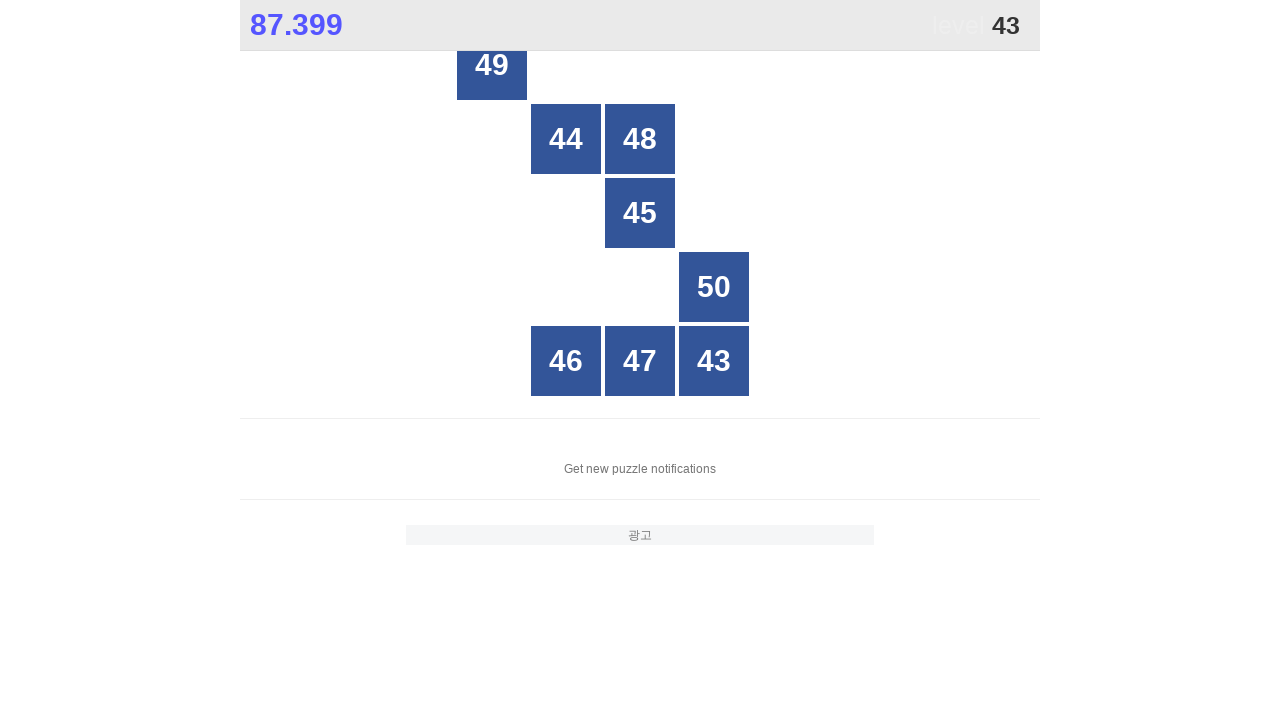

Read button text: 46
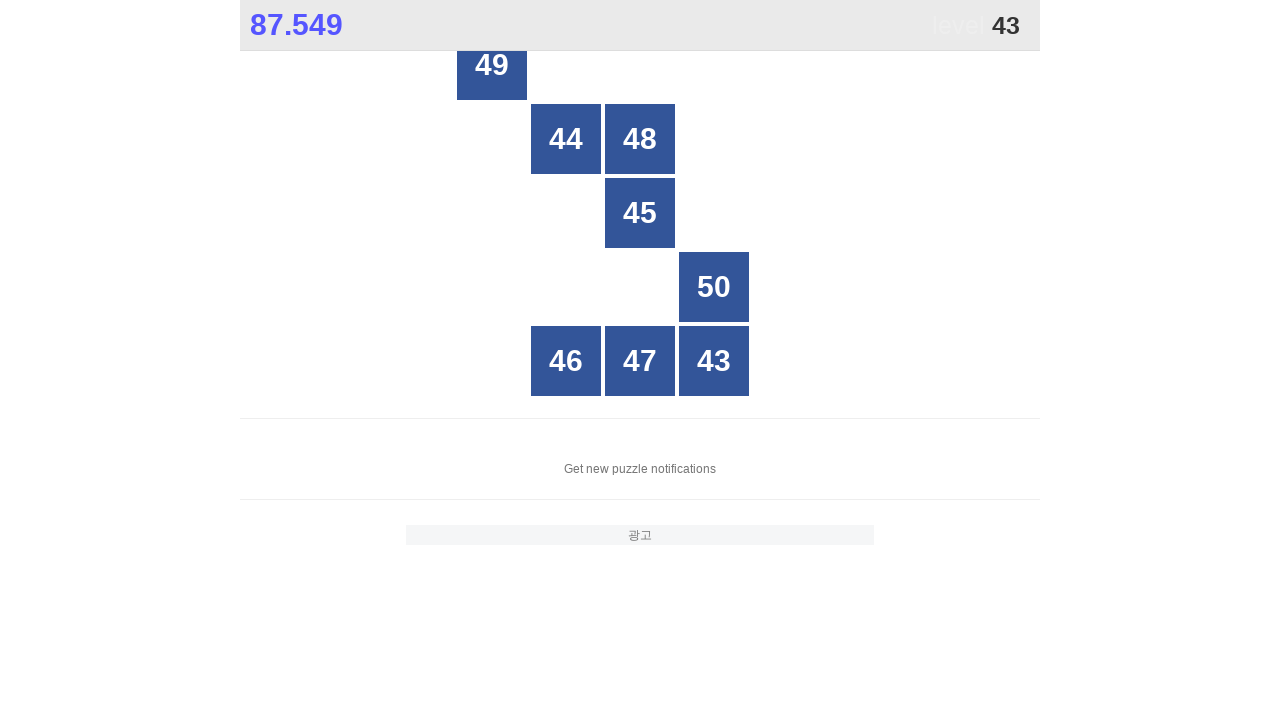

Read button text: 47
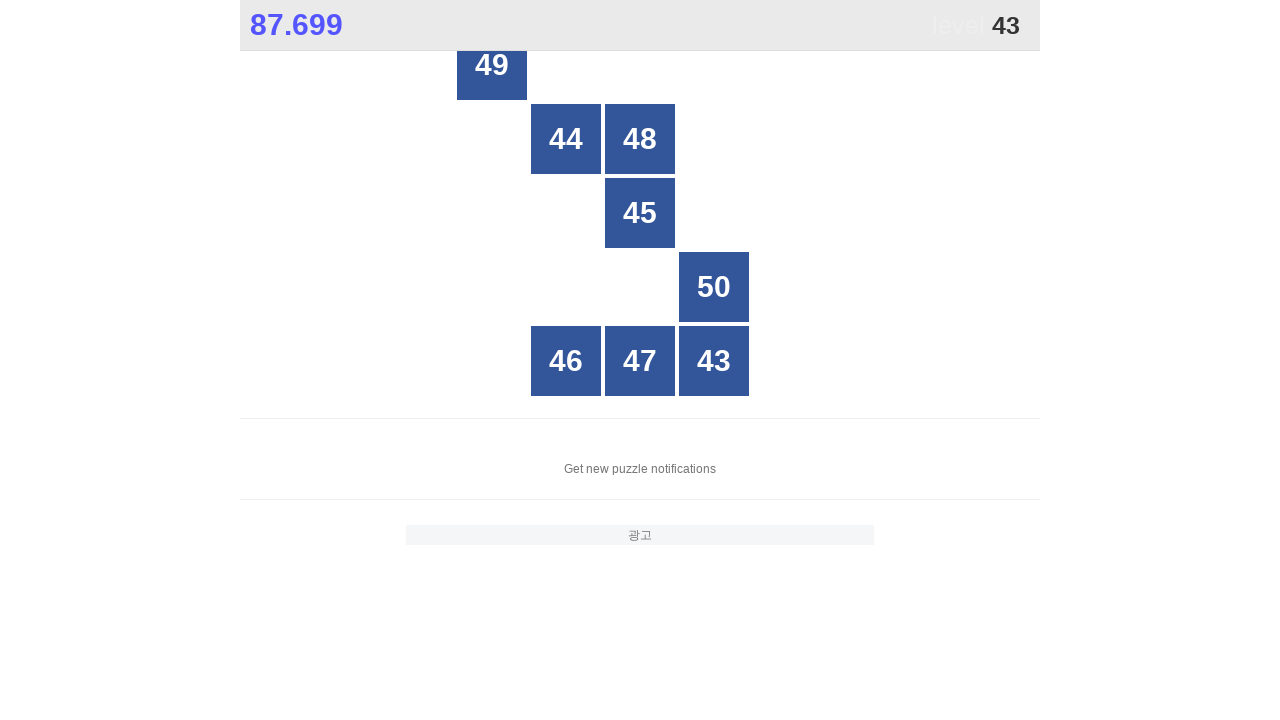

Read button text: 43
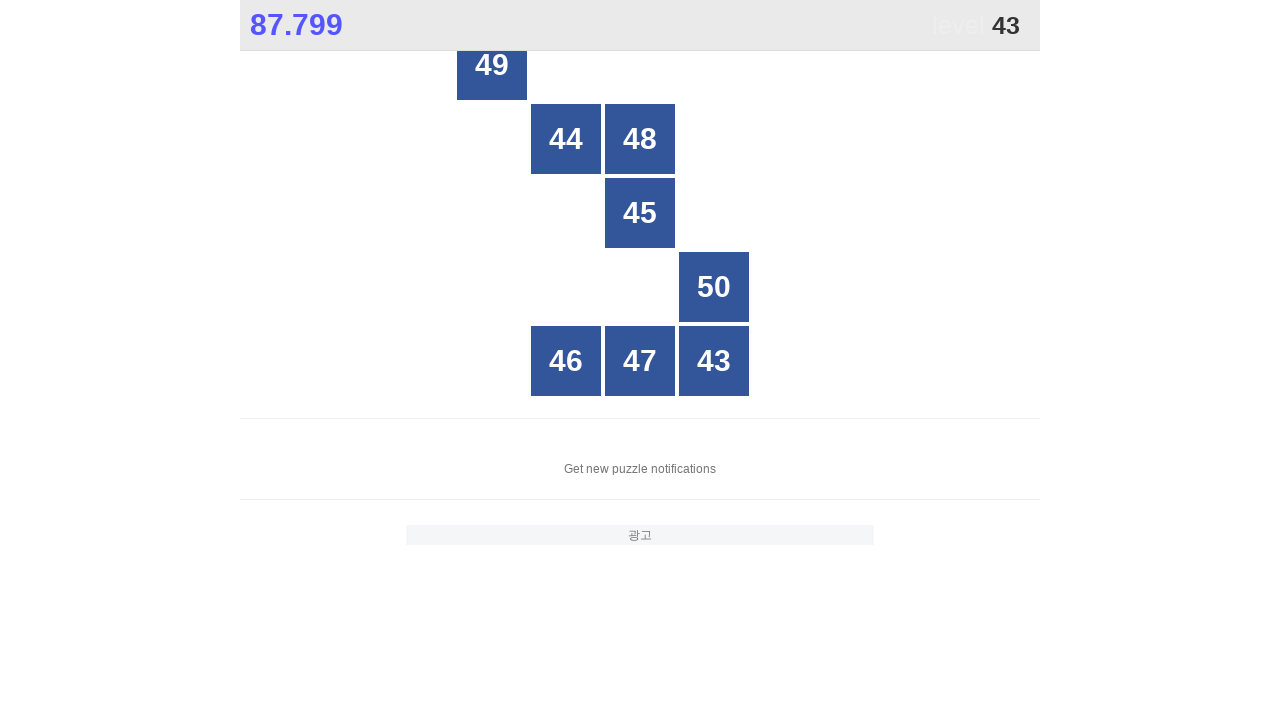

Clicked button with number 43 at (714, 361) on xpath=//*[@id="grid"]/div[*] >> nth=7
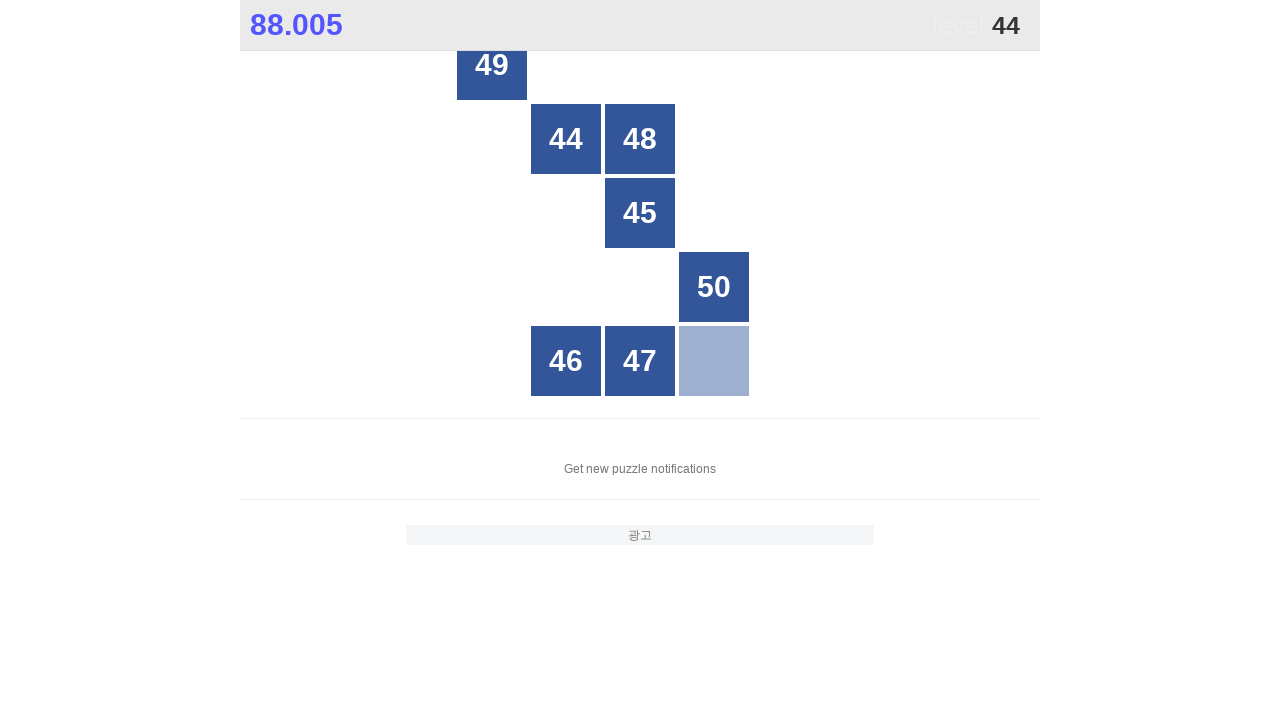

Waited 100ms for game to update after clicking 43
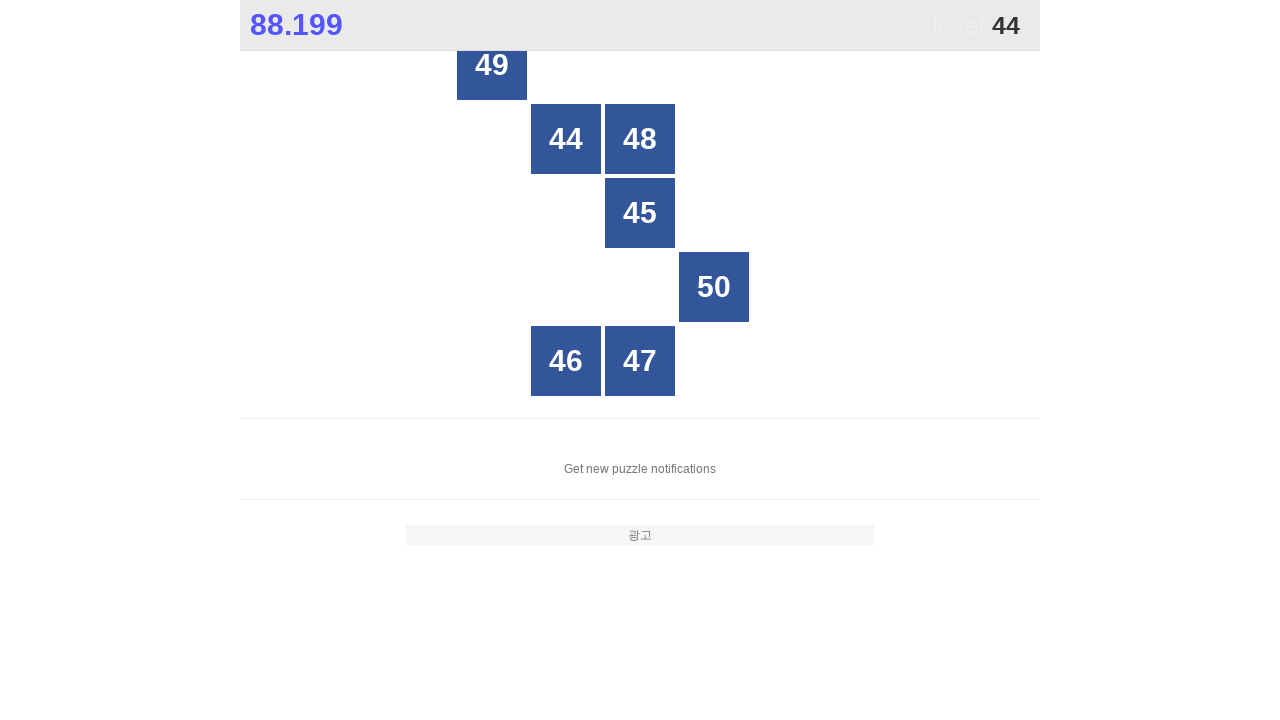

Located all grid buttons to find number 44
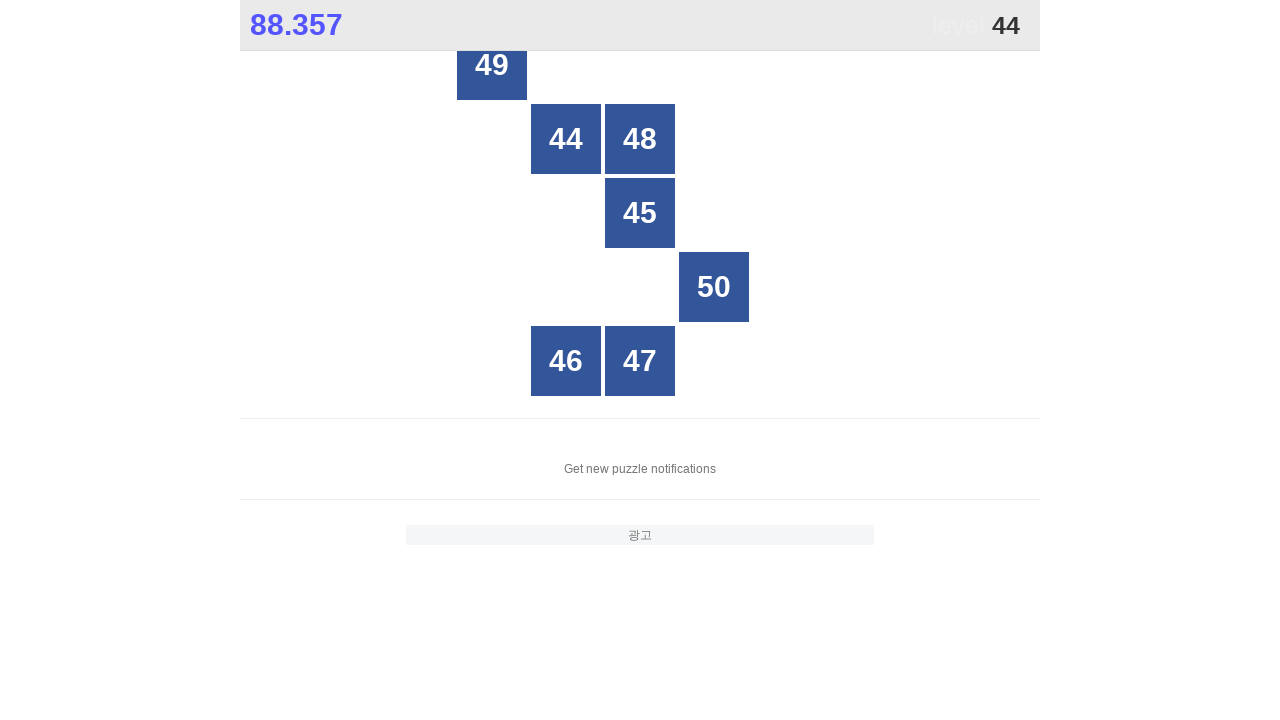

Read button text: 49
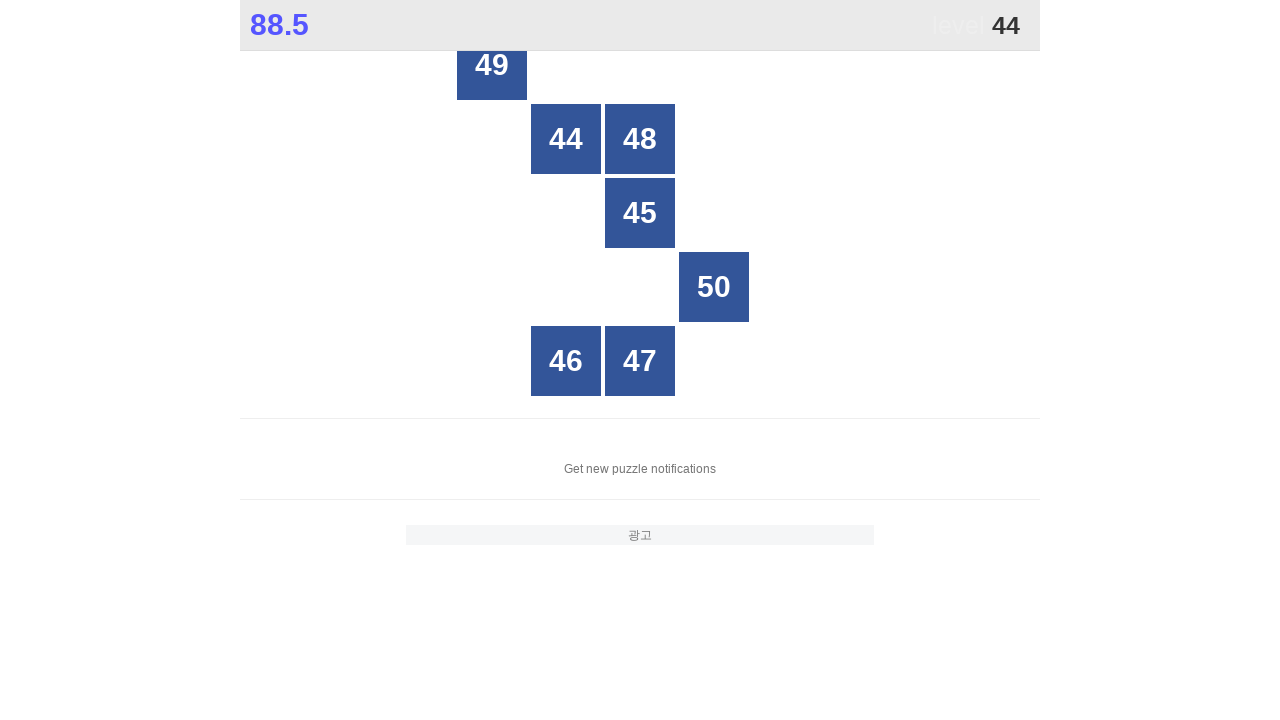

Read button text: 44
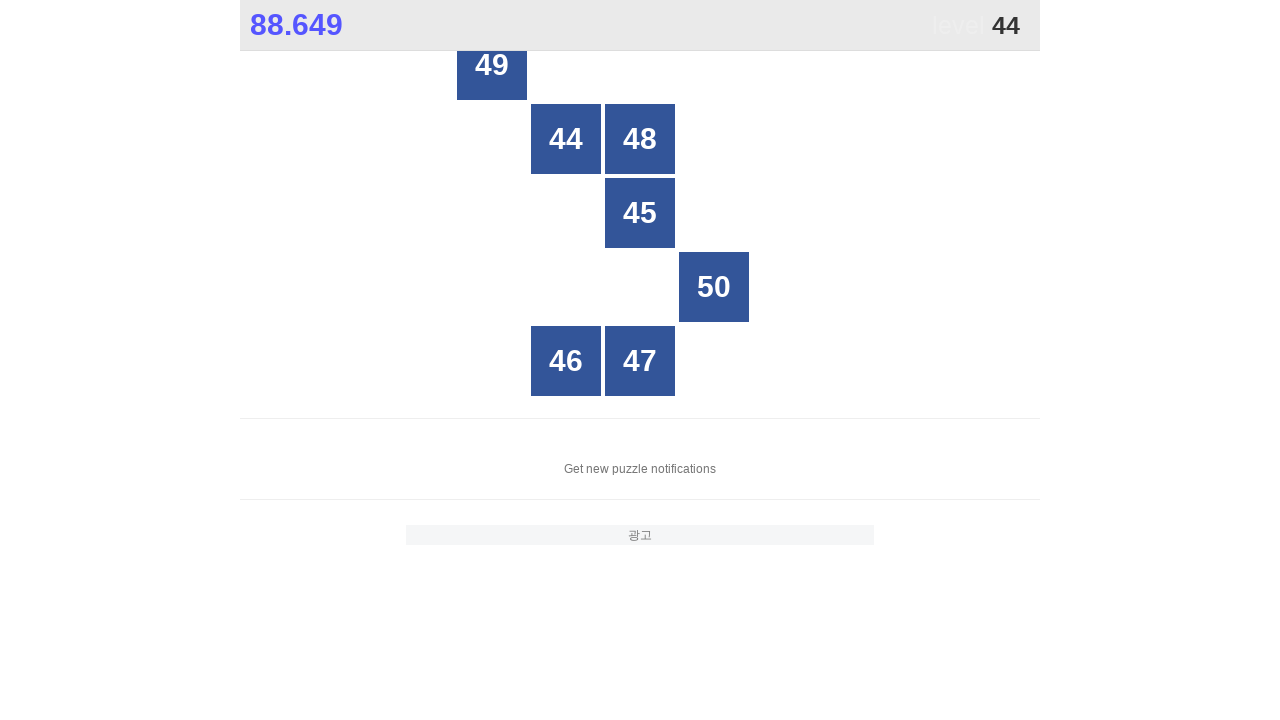

Clicked button with number 44 at (566, 139) on xpath=//*[@id="grid"]/div[*] >> nth=1
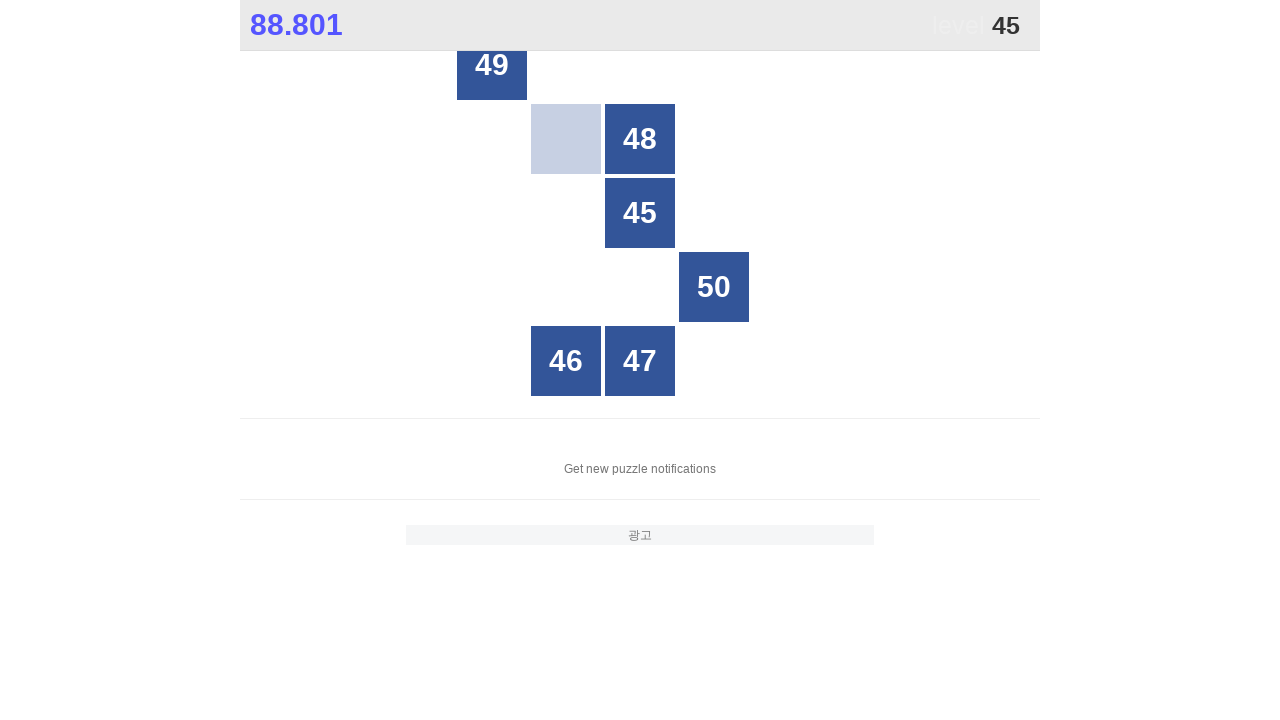

Waited 100ms for game to update after clicking 44
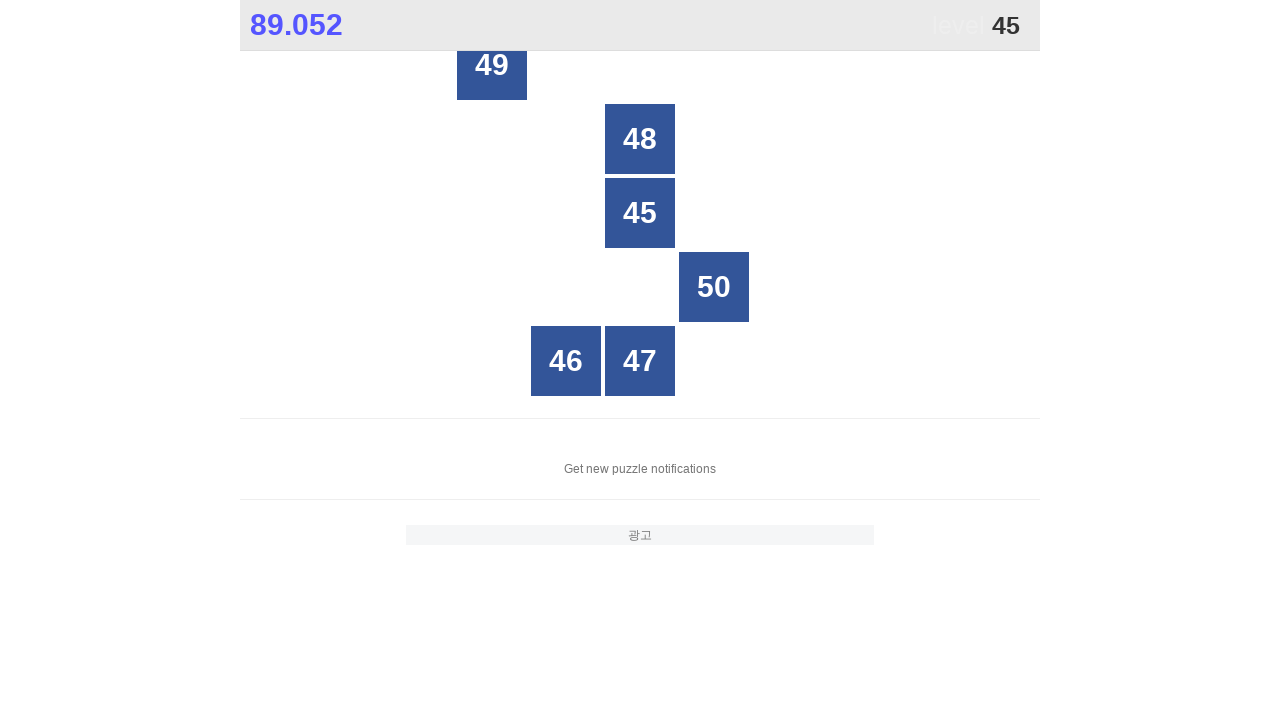

Located all grid buttons to find number 45
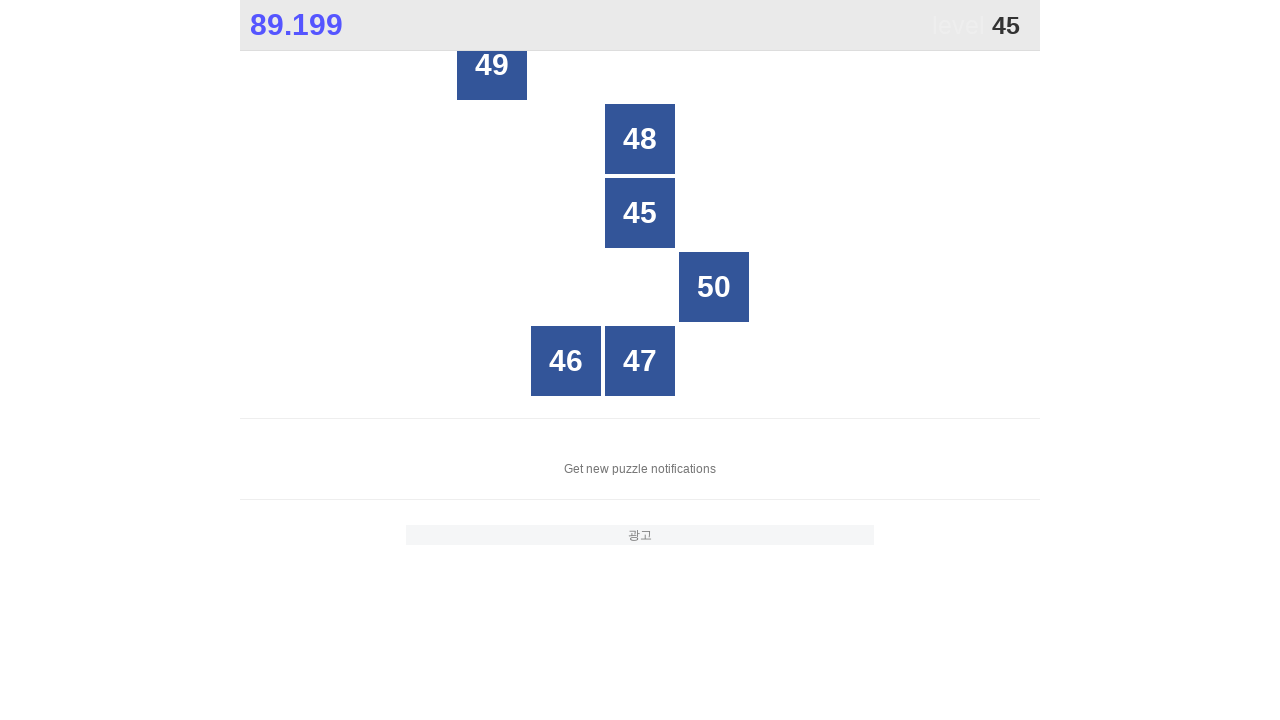

Read button text: 49
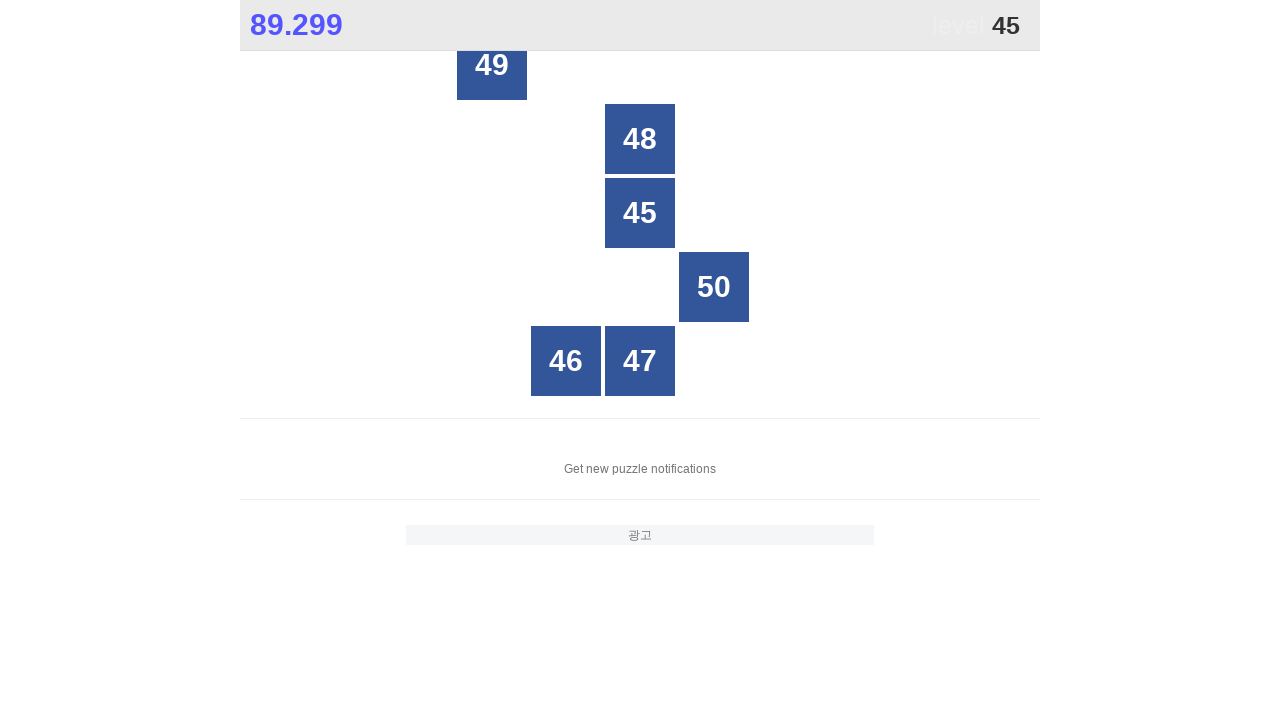

Read button text: 48
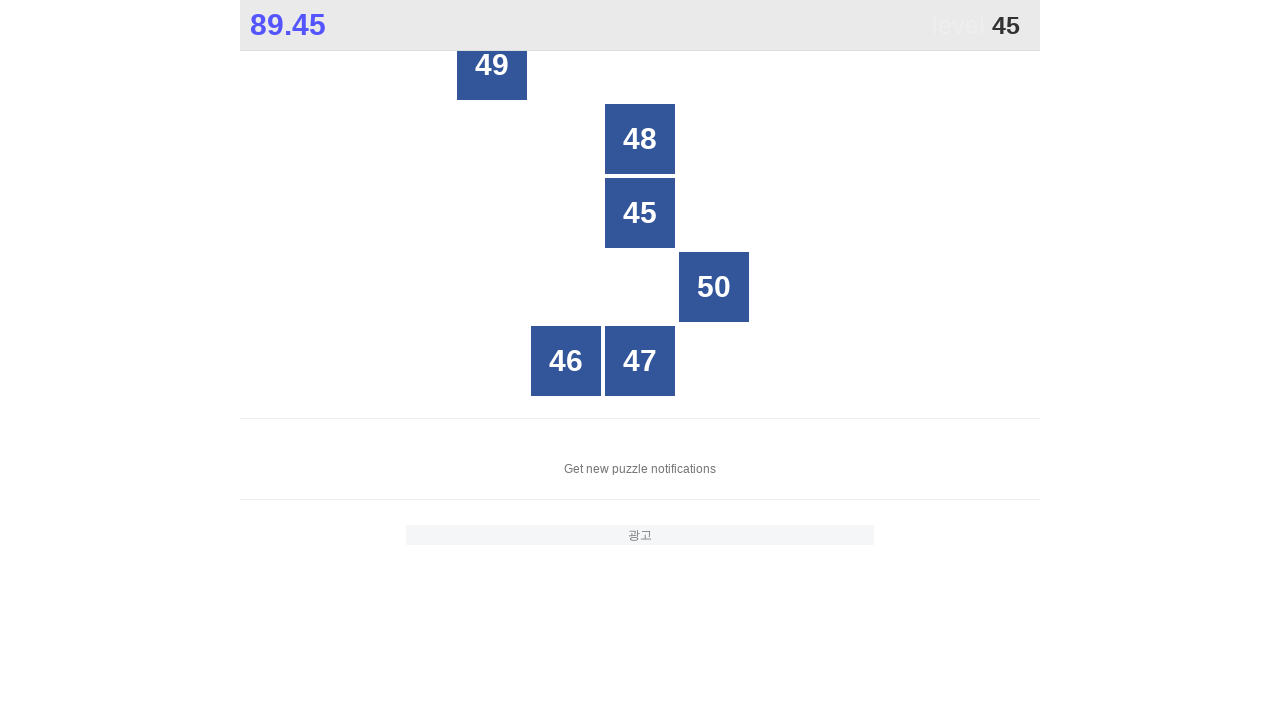

Read button text: 45
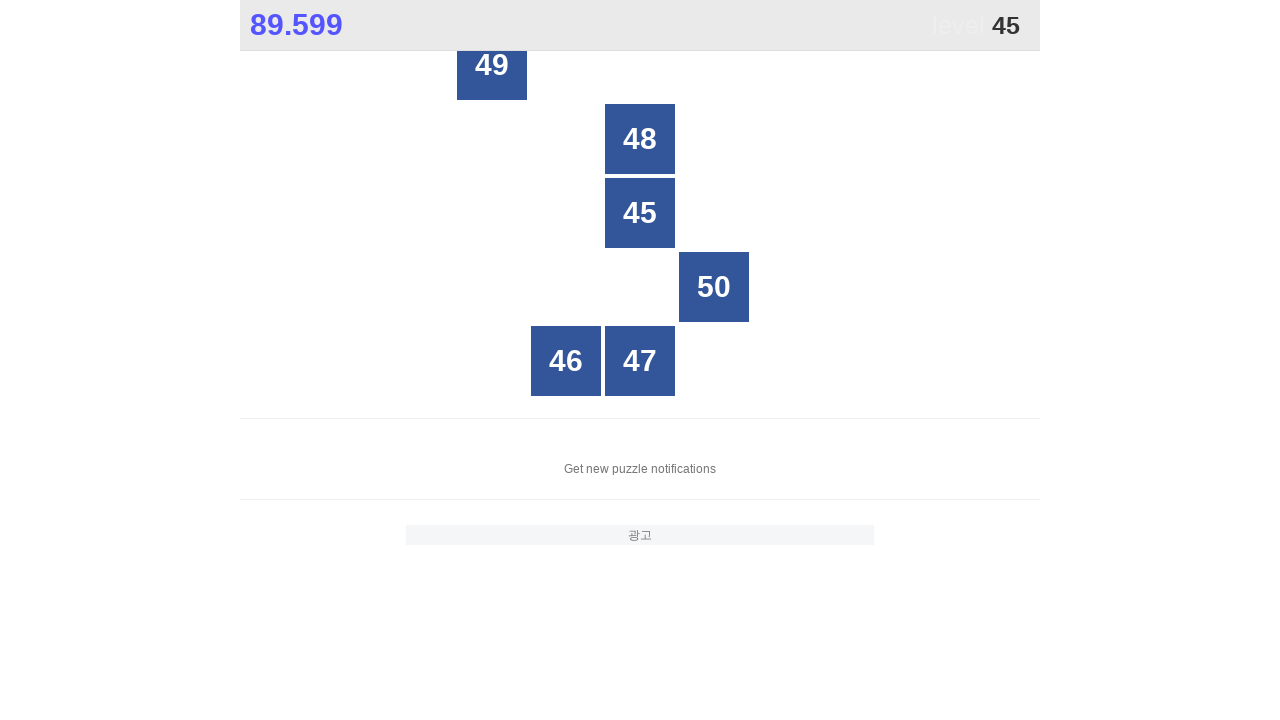

Clicked button with number 45 at (640, 213) on xpath=//*[@id="grid"]/div[*] >> nth=2
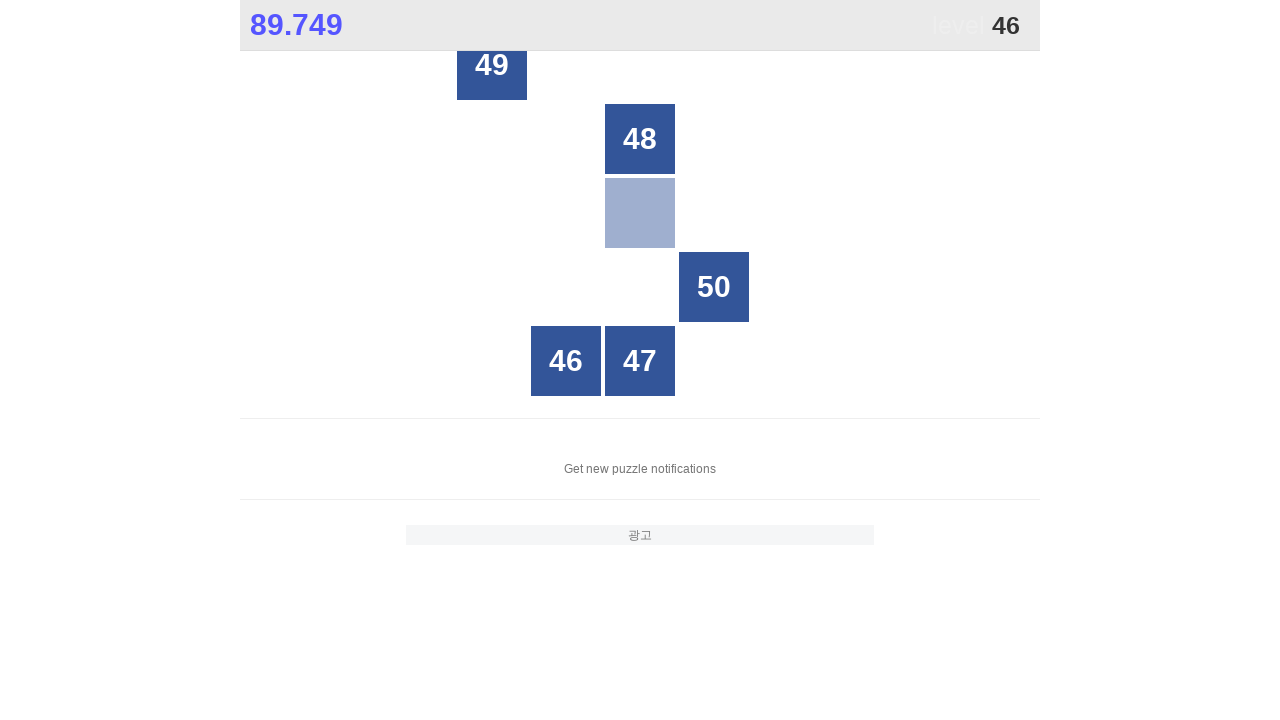

Waited 100ms for game to update after clicking 45
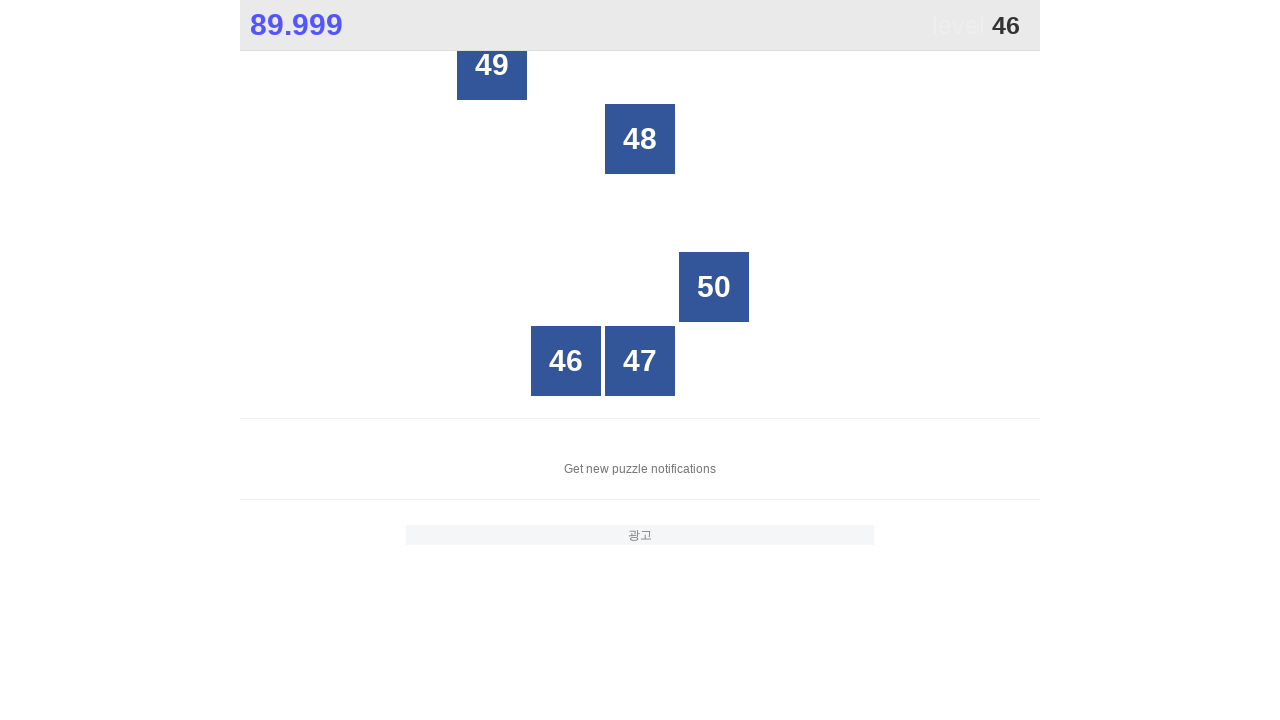

Located all grid buttons to find number 46
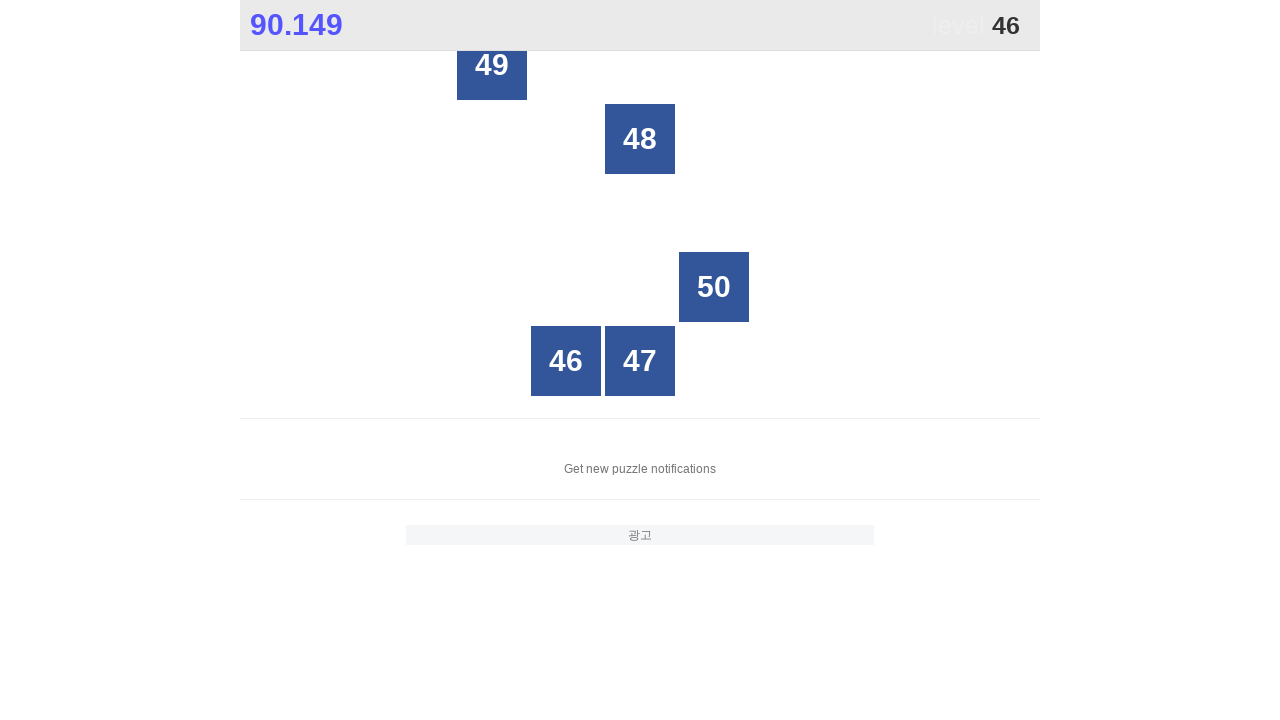

Read button text: 49
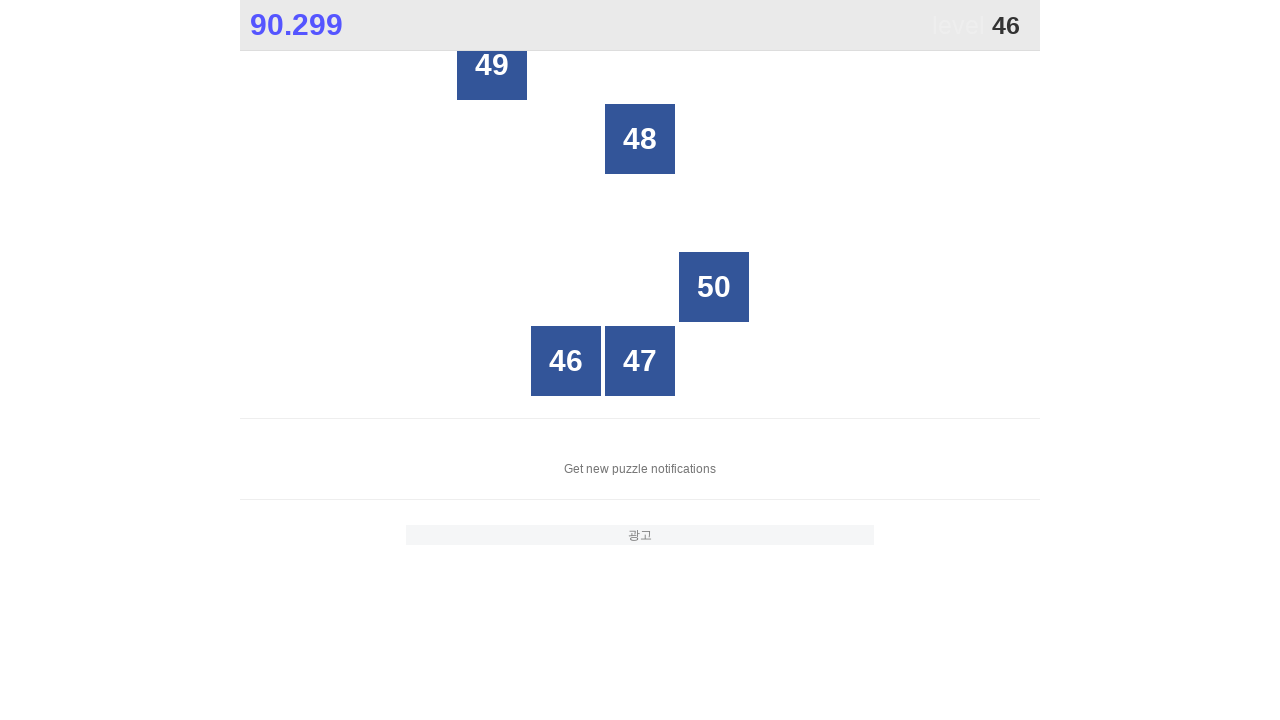

Read button text: 48
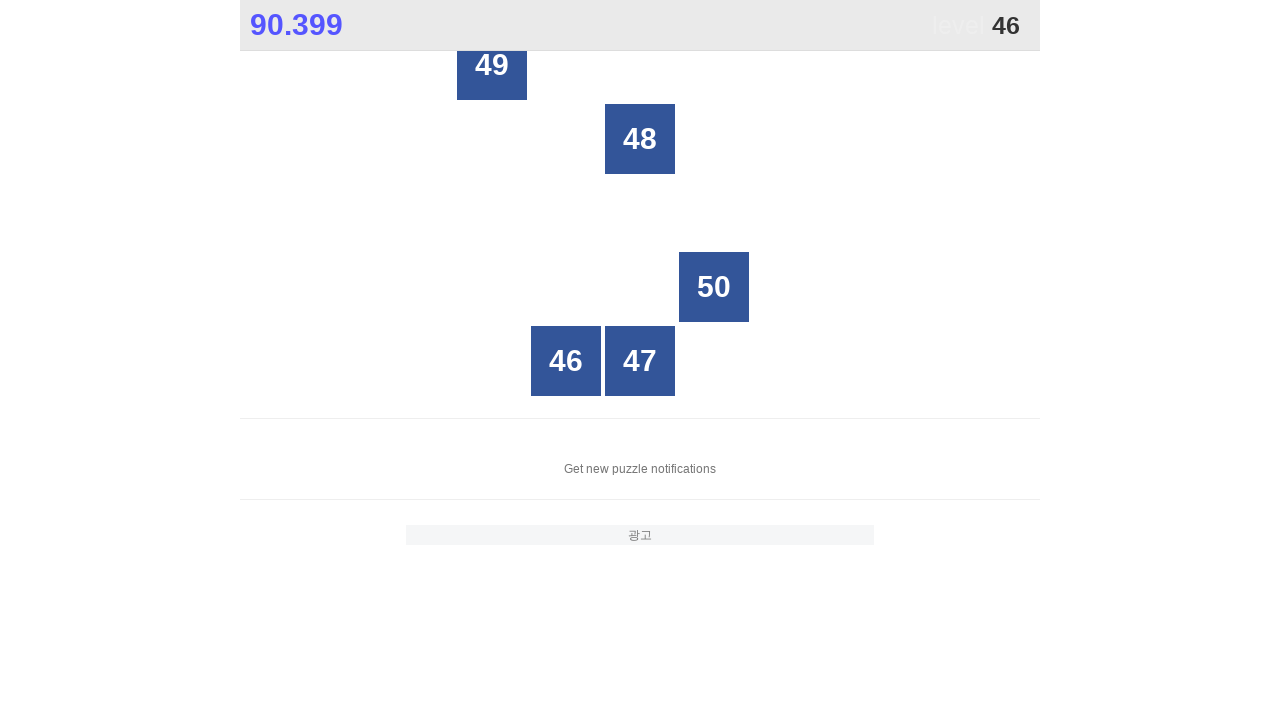

Read button text: 50
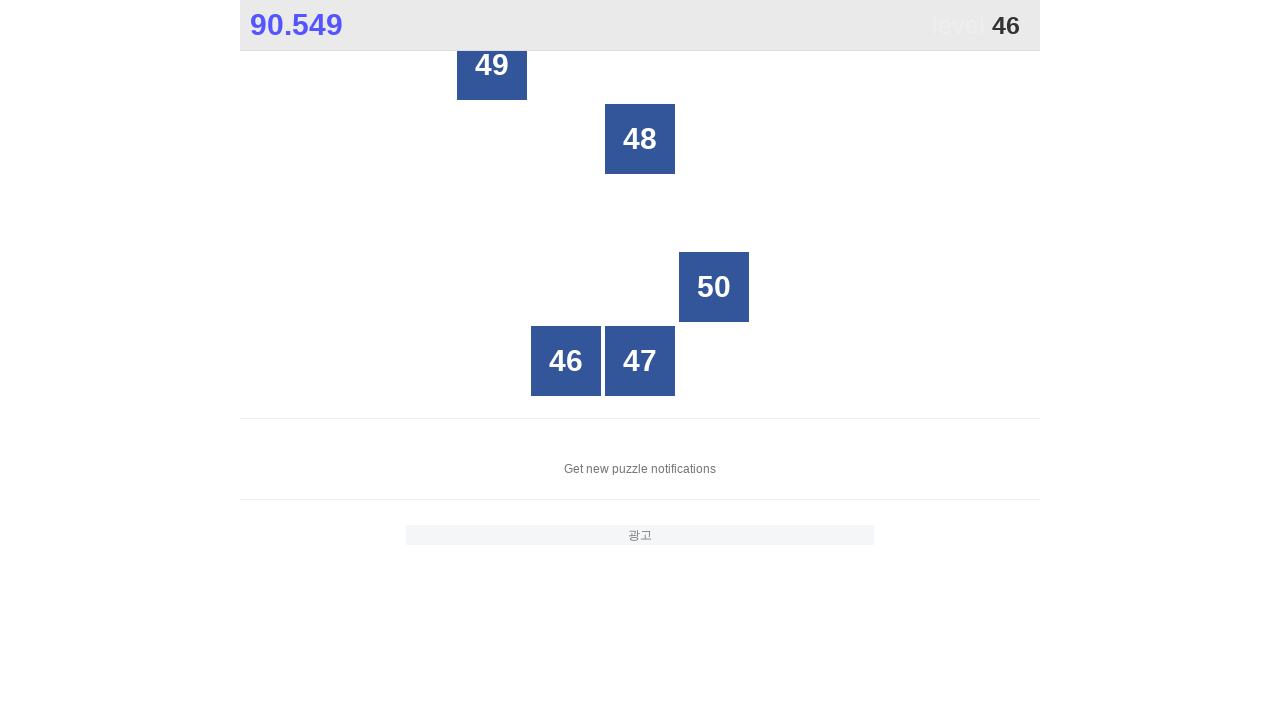

Read button text: 46
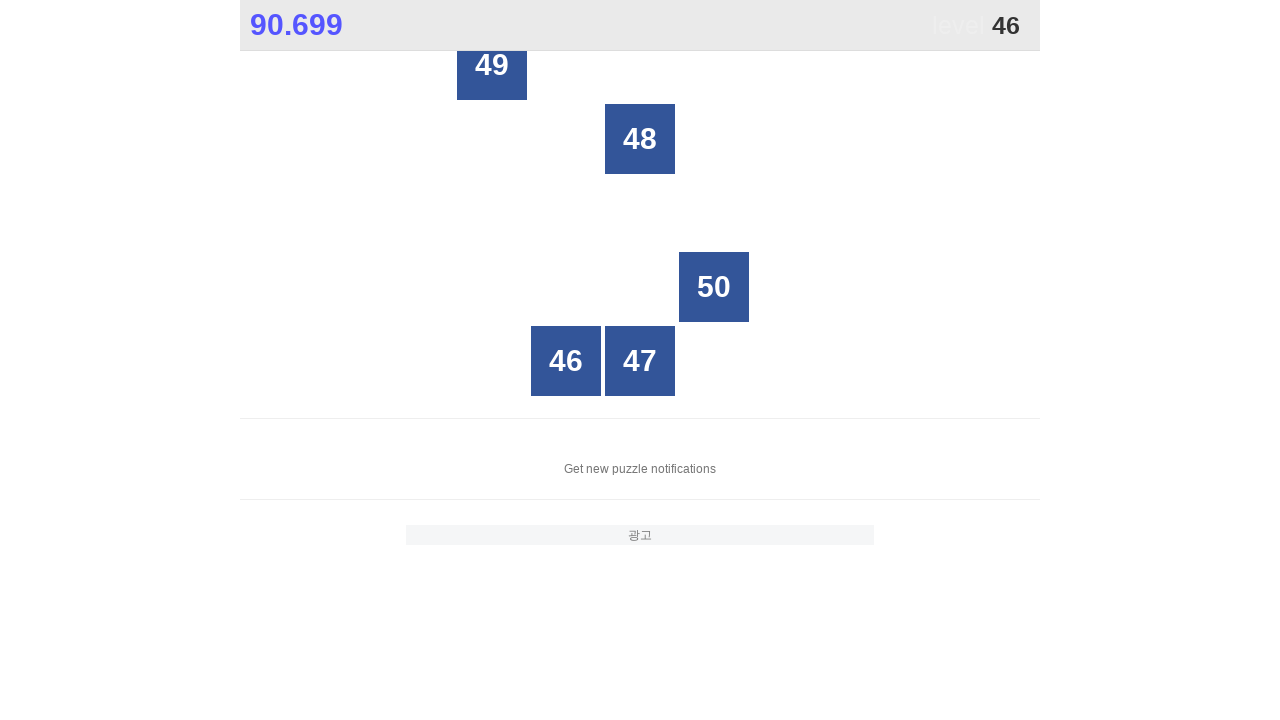

Clicked button with number 46 at (566, 361) on xpath=//*[@id="grid"]/div[*] >> nth=3
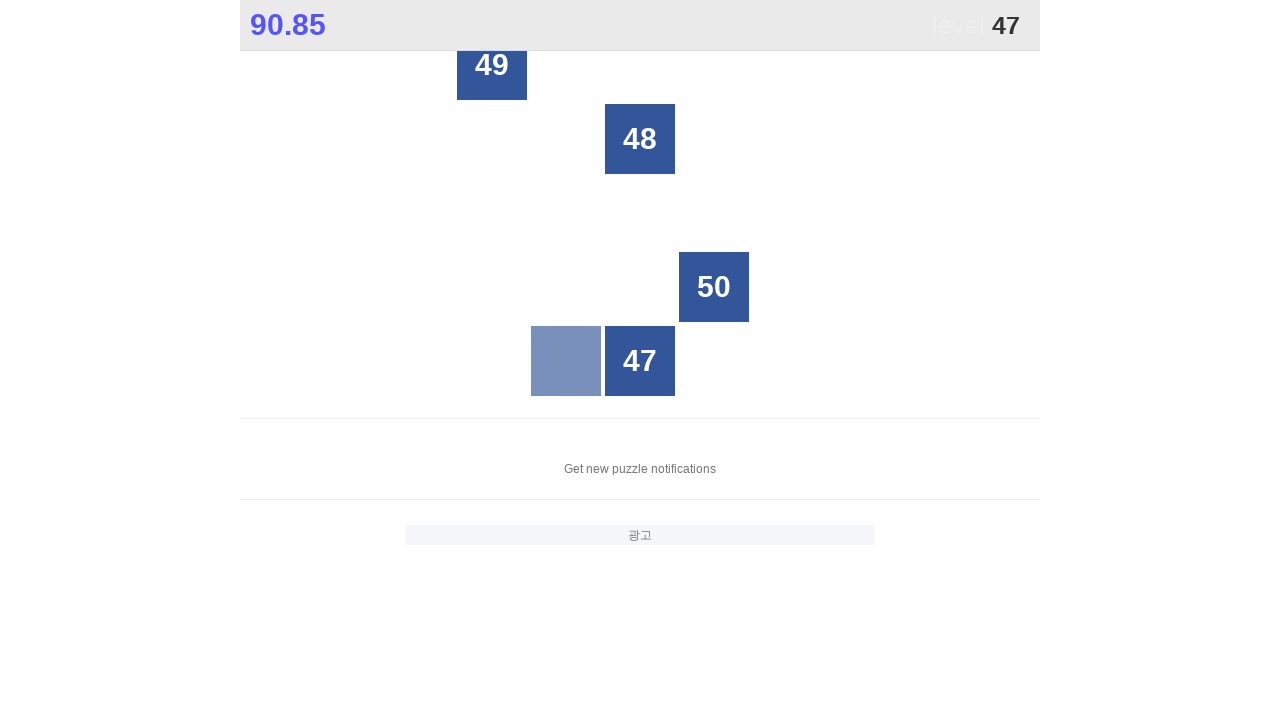

Waited 100ms for game to update after clicking 46
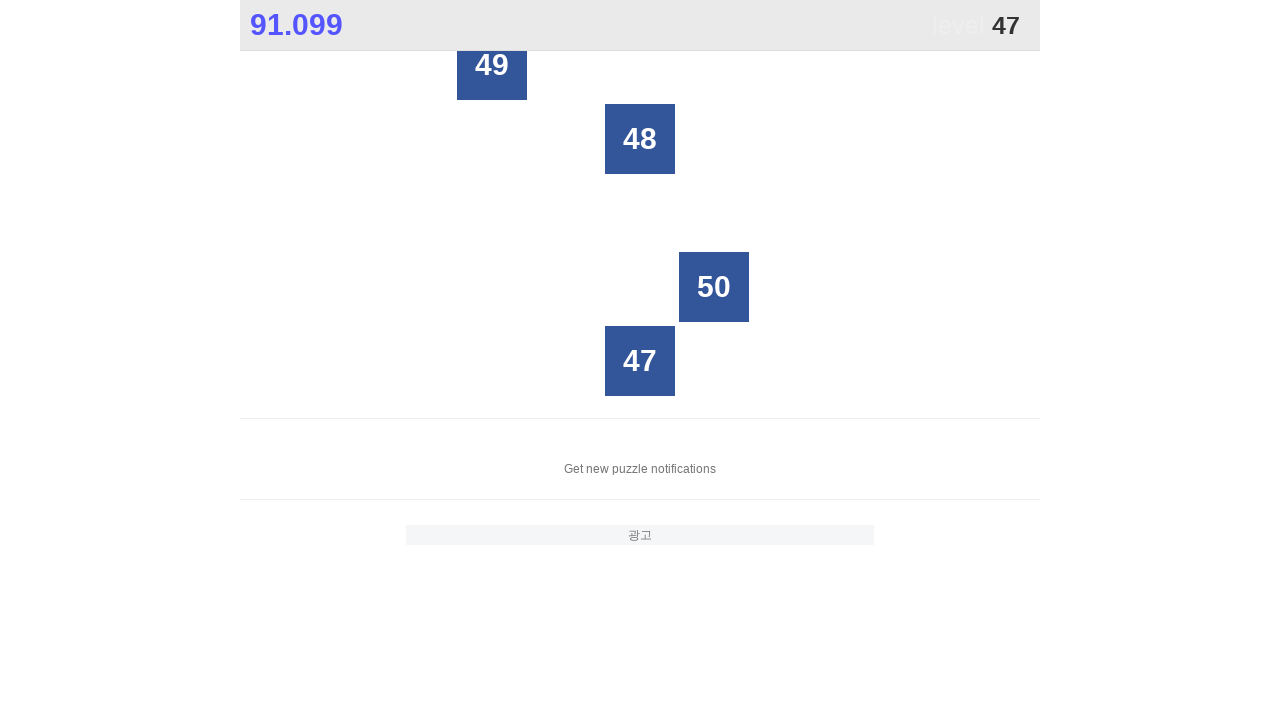

Located all grid buttons to find number 47
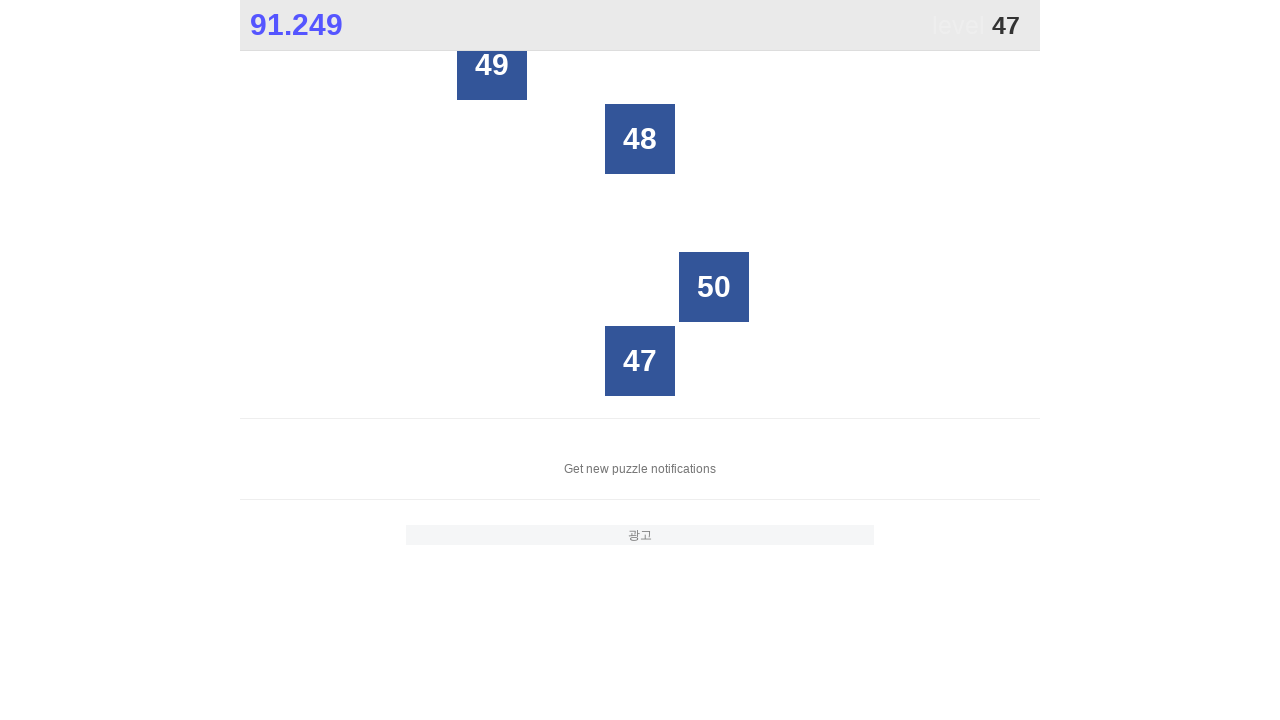

Read button text: 49
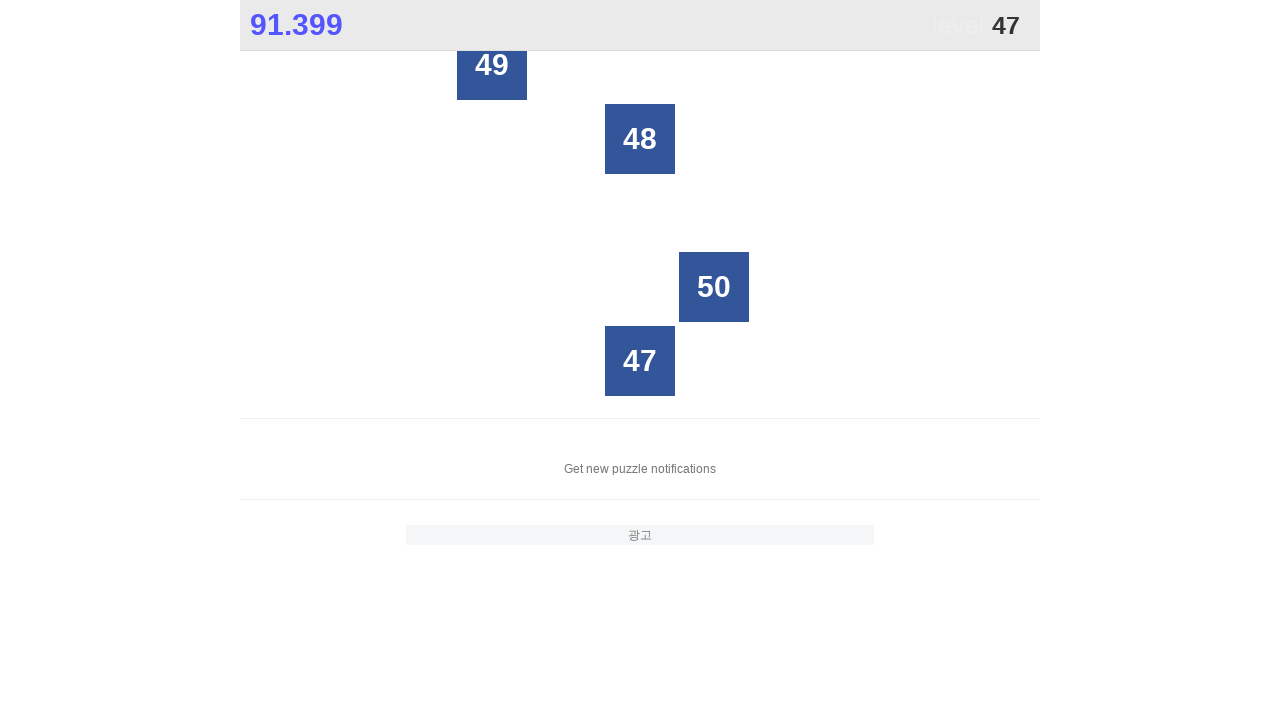

Read button text: 48
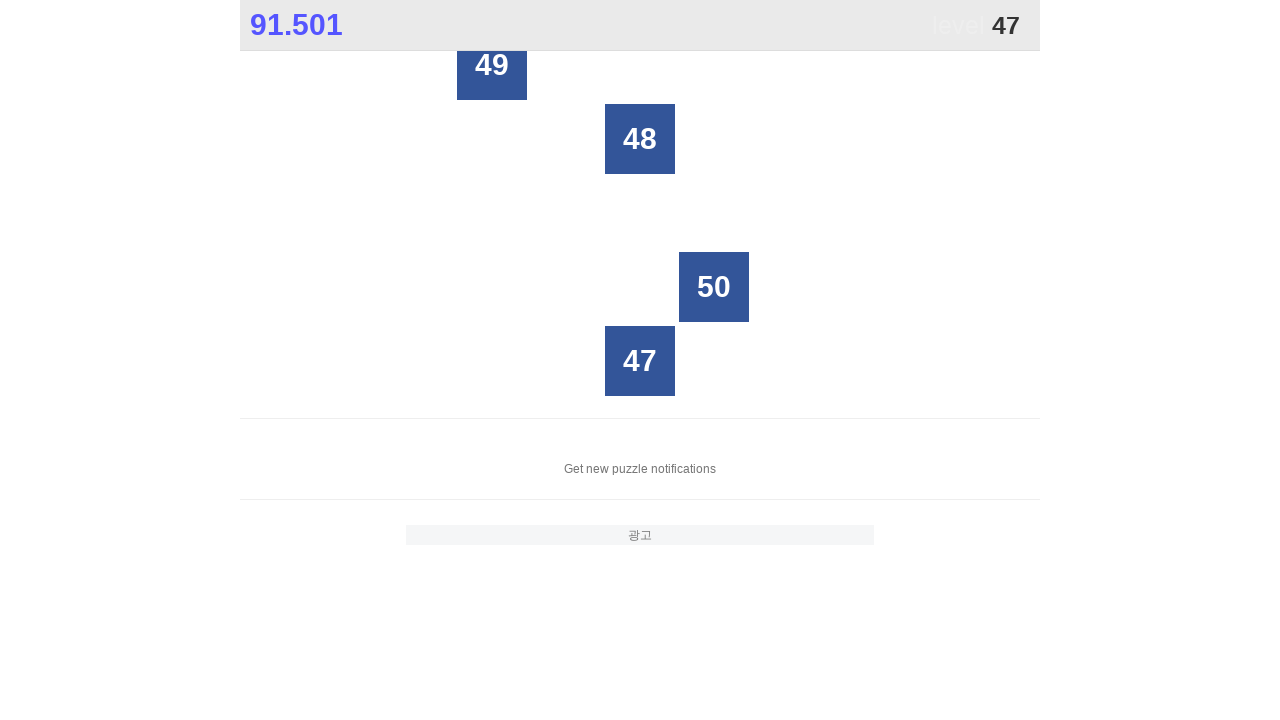

Read button text: 50
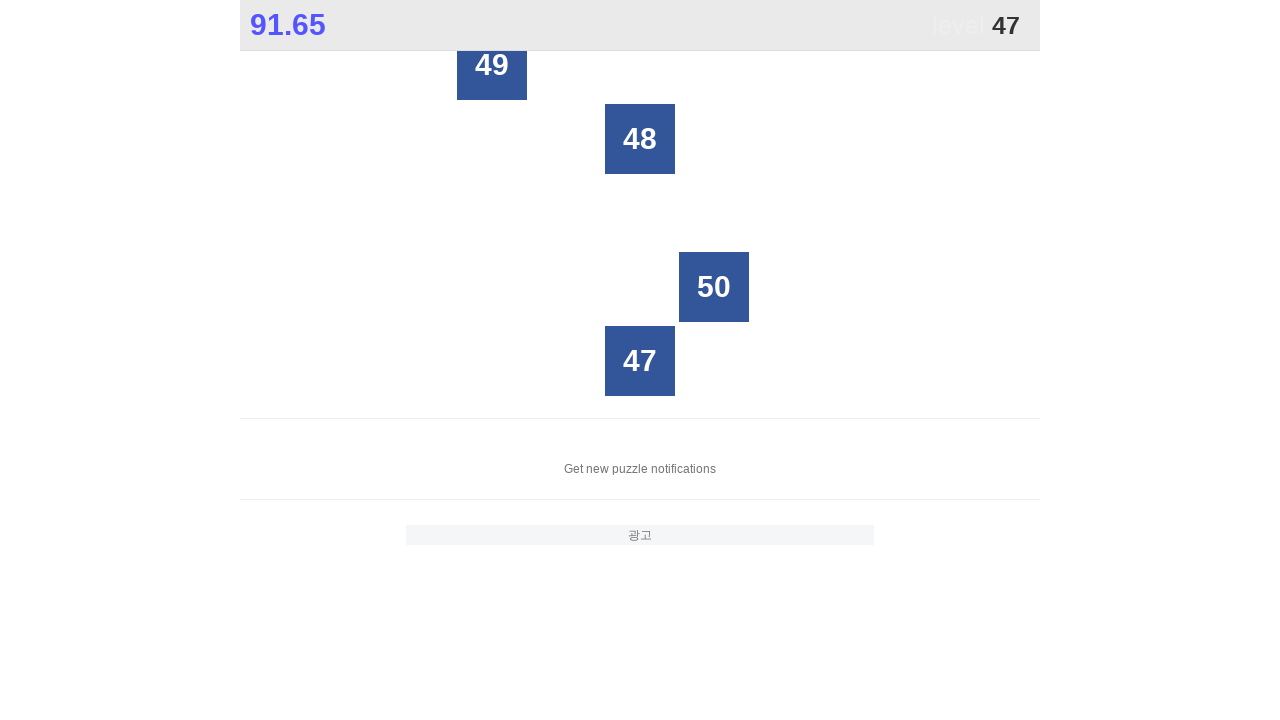

Read button text: 47
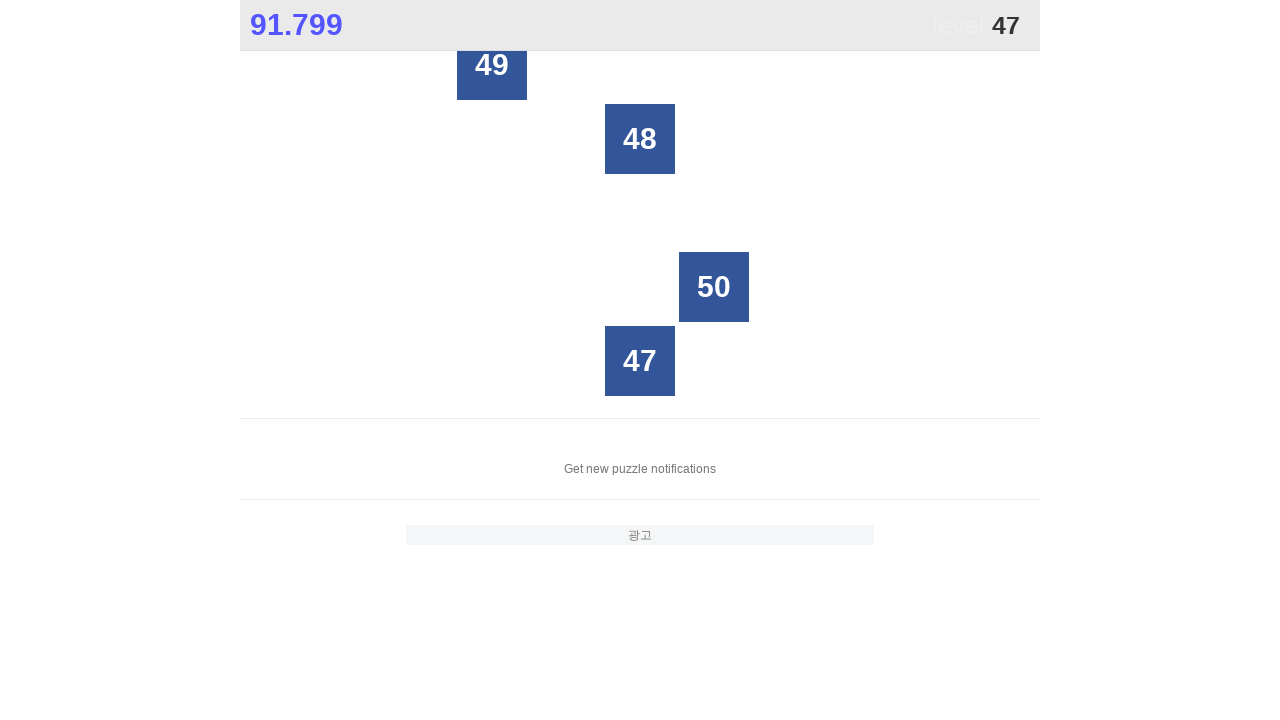

Clicked button with number 47 at (640, 361) on xpath=//*[@id="grid"]/div[*] >> nth=3
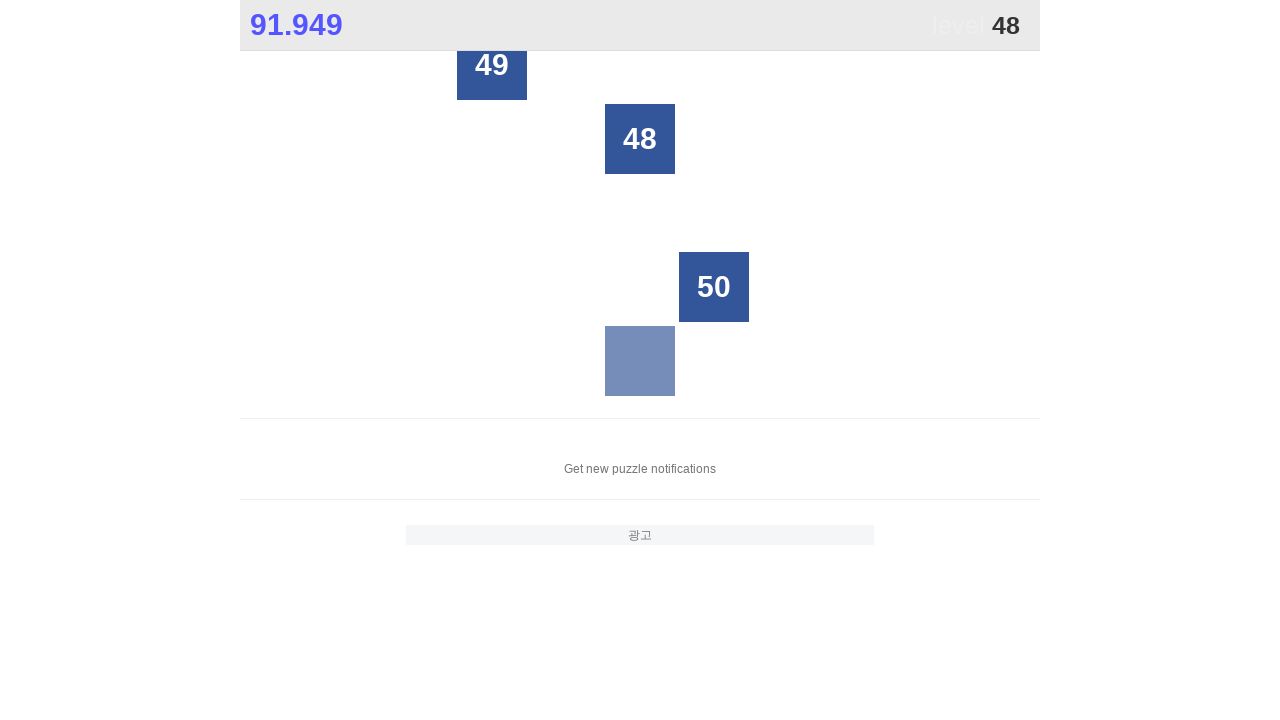

Waited 100ms for game to update after clicking 47
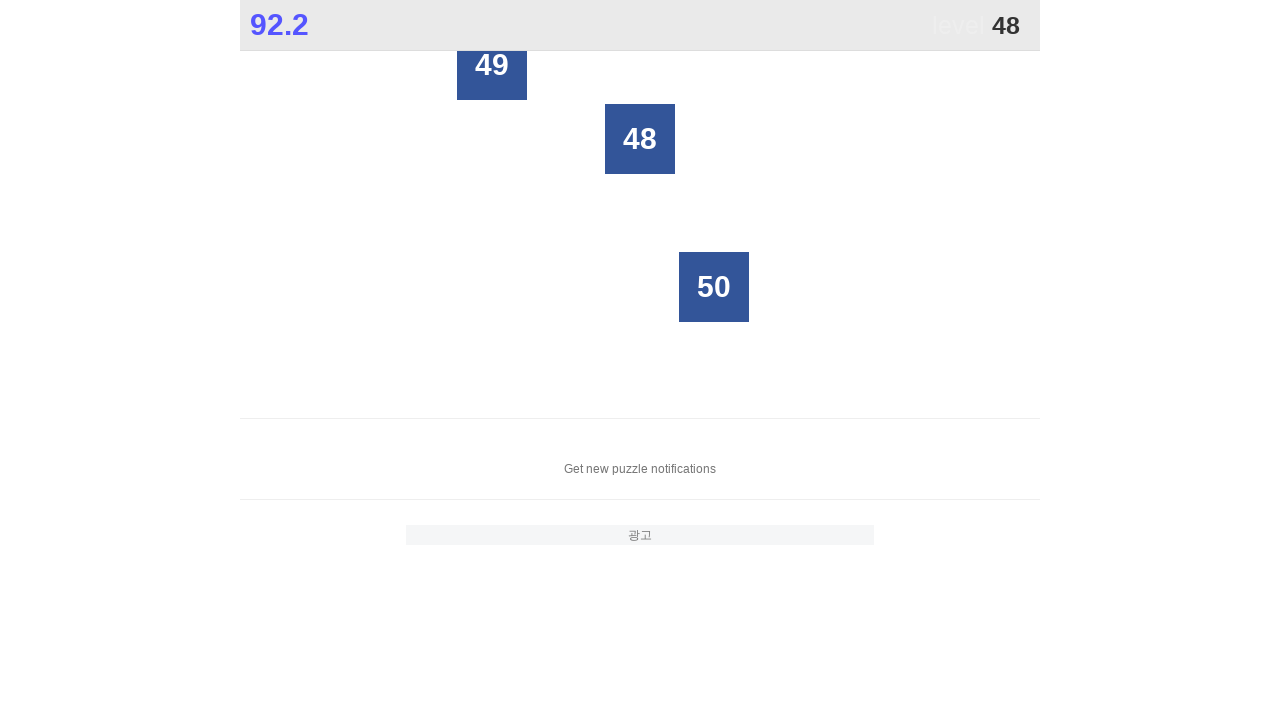

Located all grid buttons to find number 48
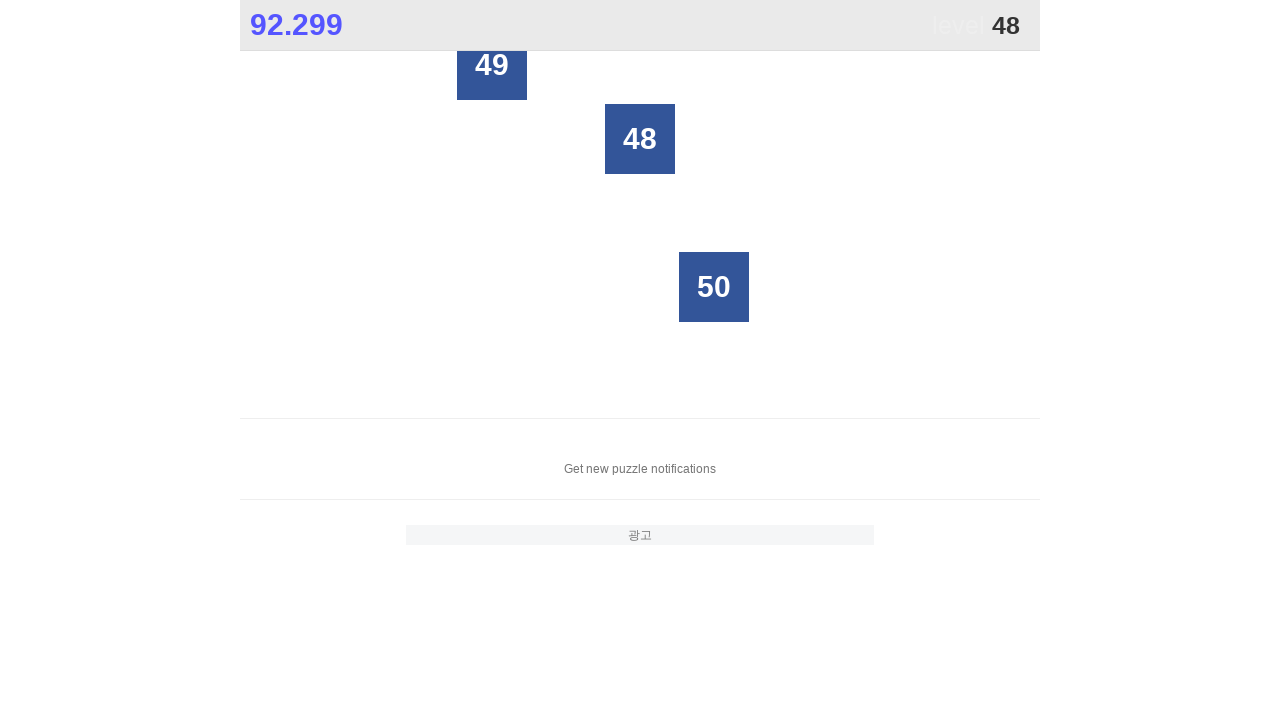

Read button text: 49
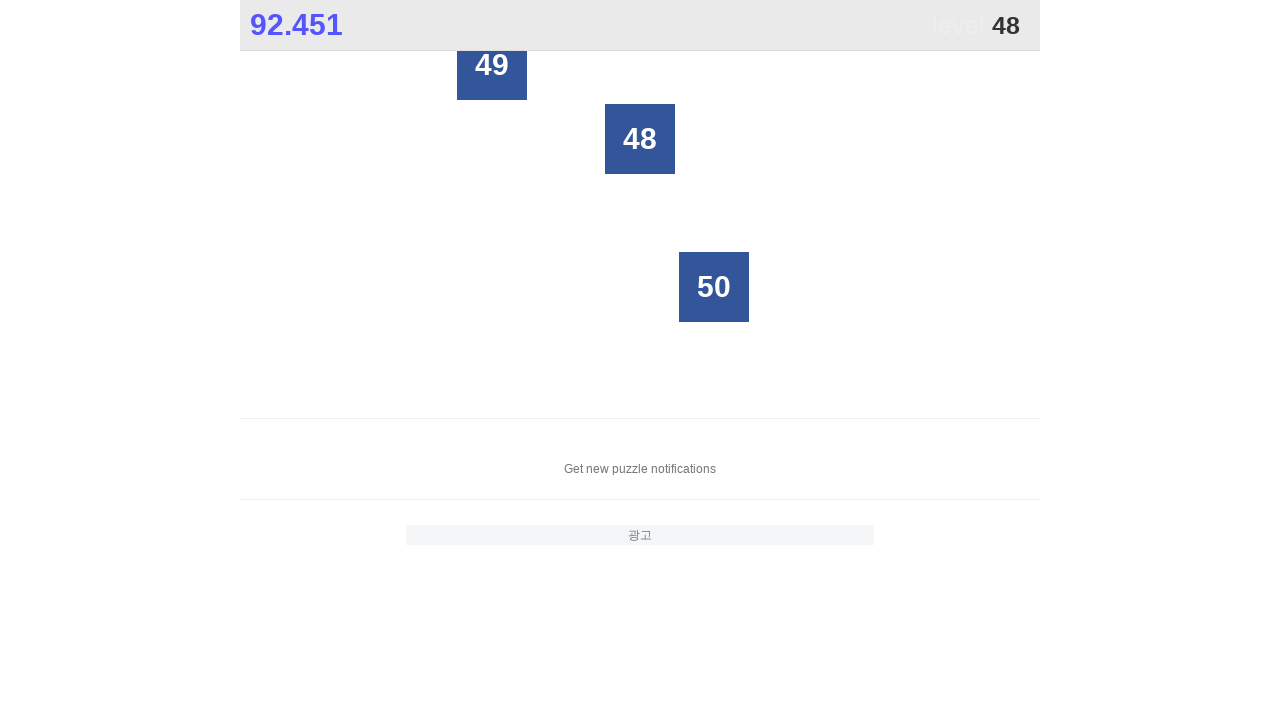

Read button text: 48
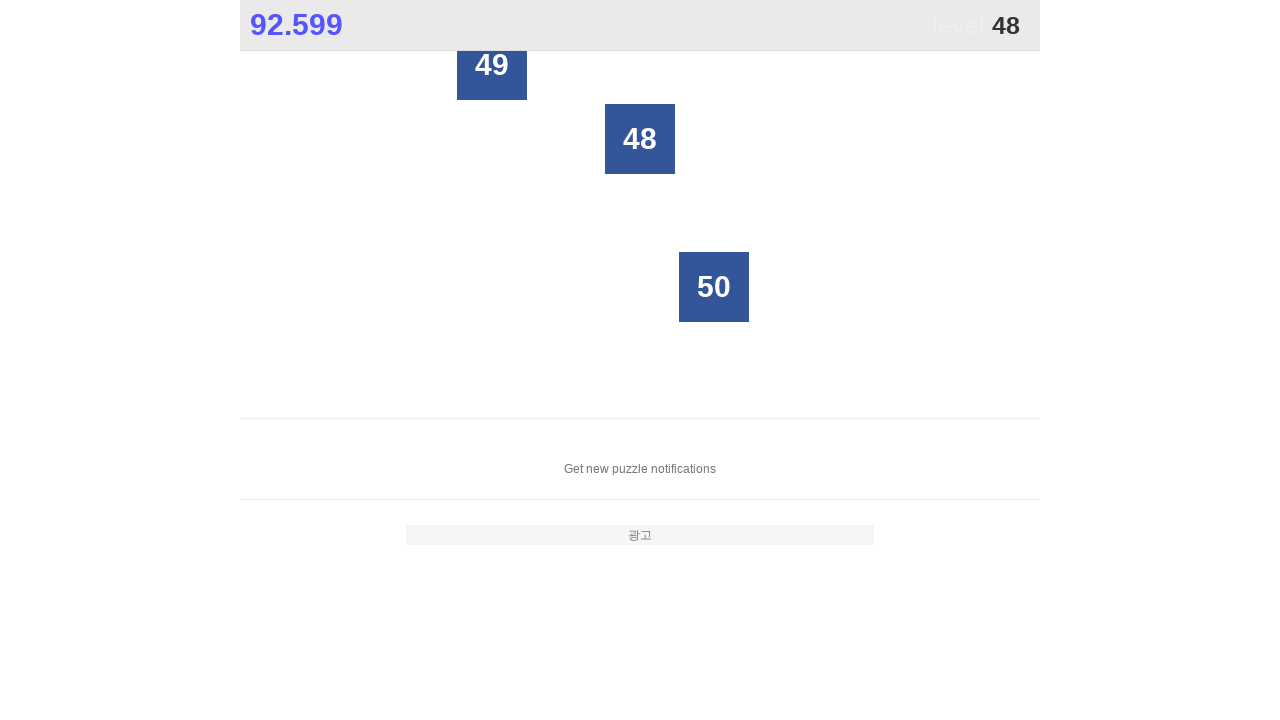

Clicked button with number 48 at (640, 139) on xpath=//*[@id="grid"]/div[*] >> nth=1
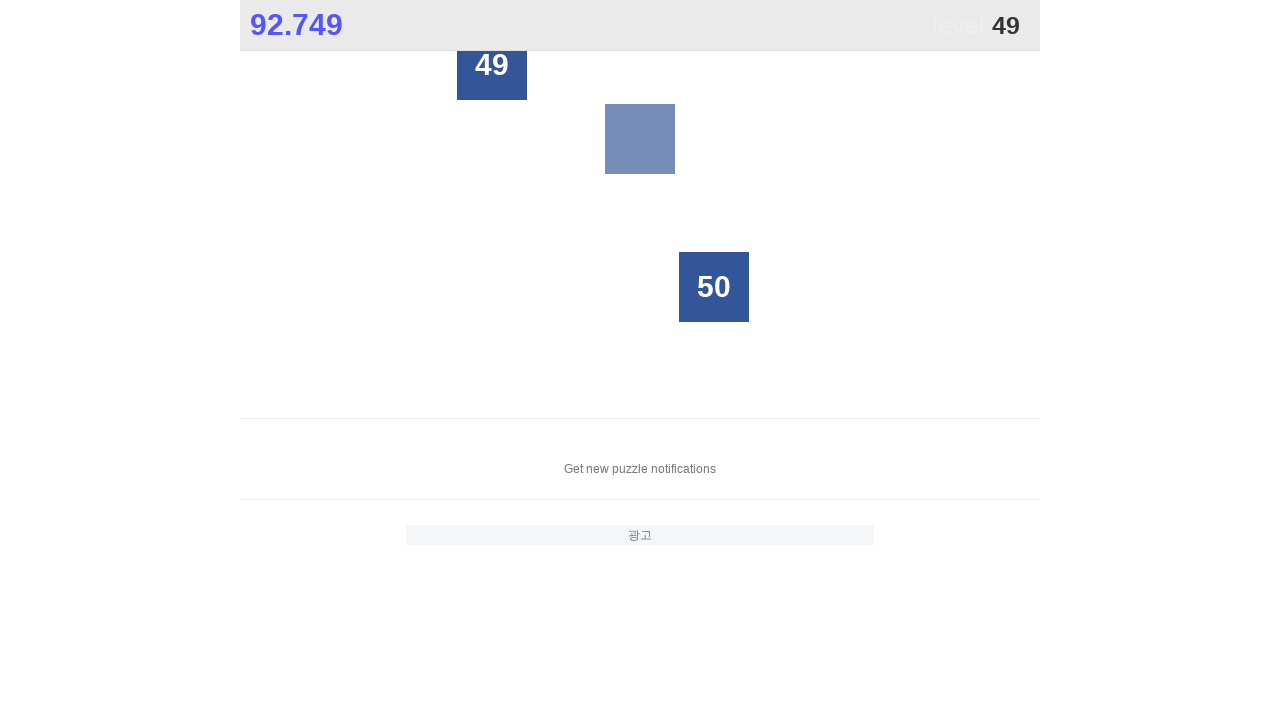

Waited 100ms for game to update after clicking 48
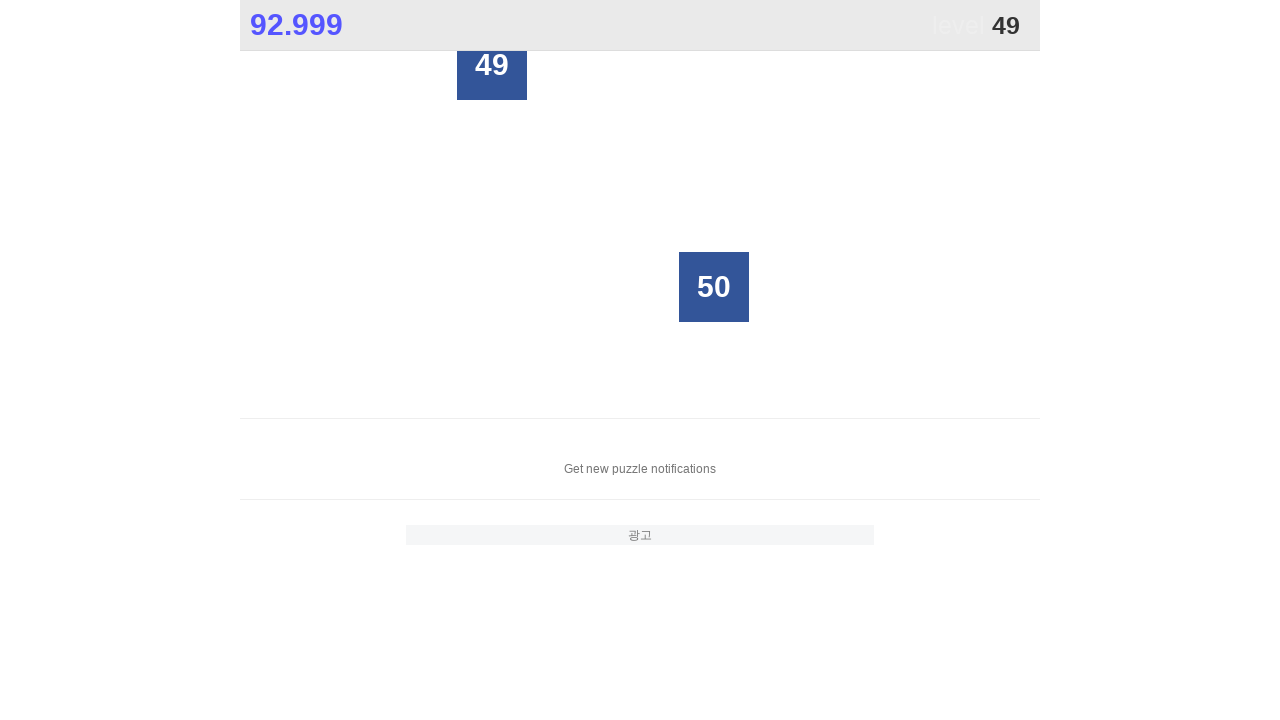

Located all grid buttons to find number 49
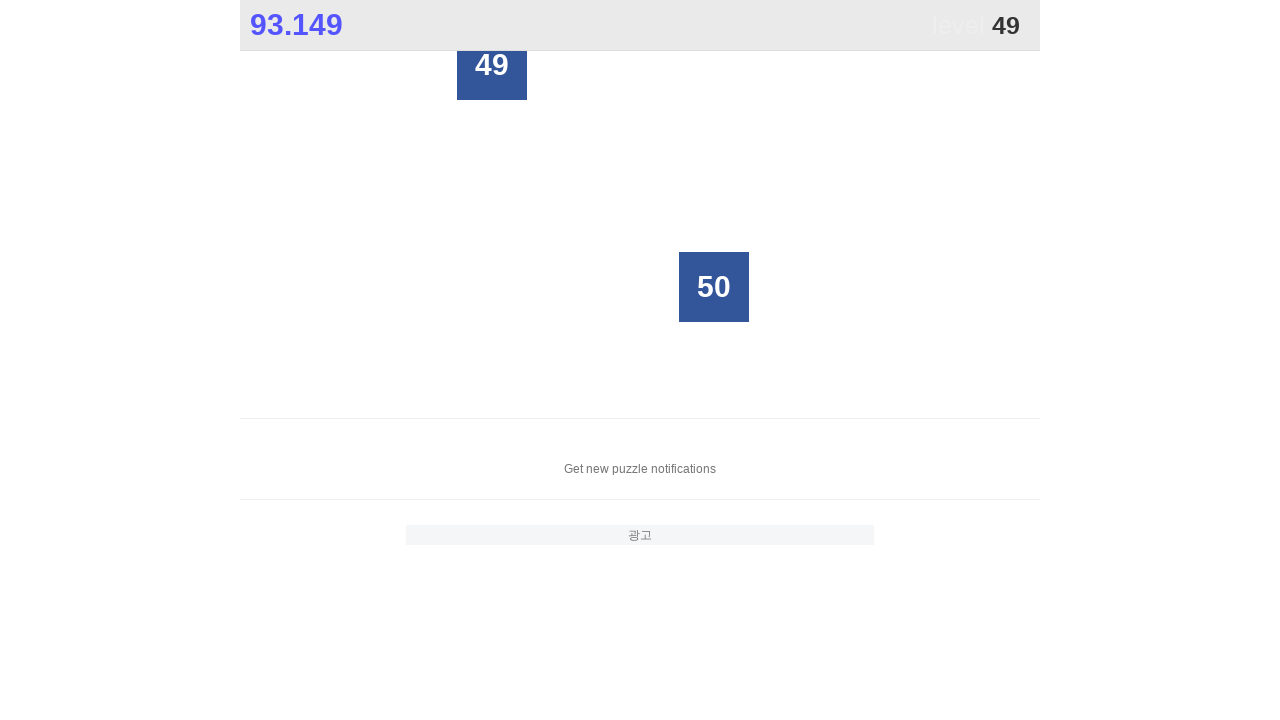

Read button text: 49
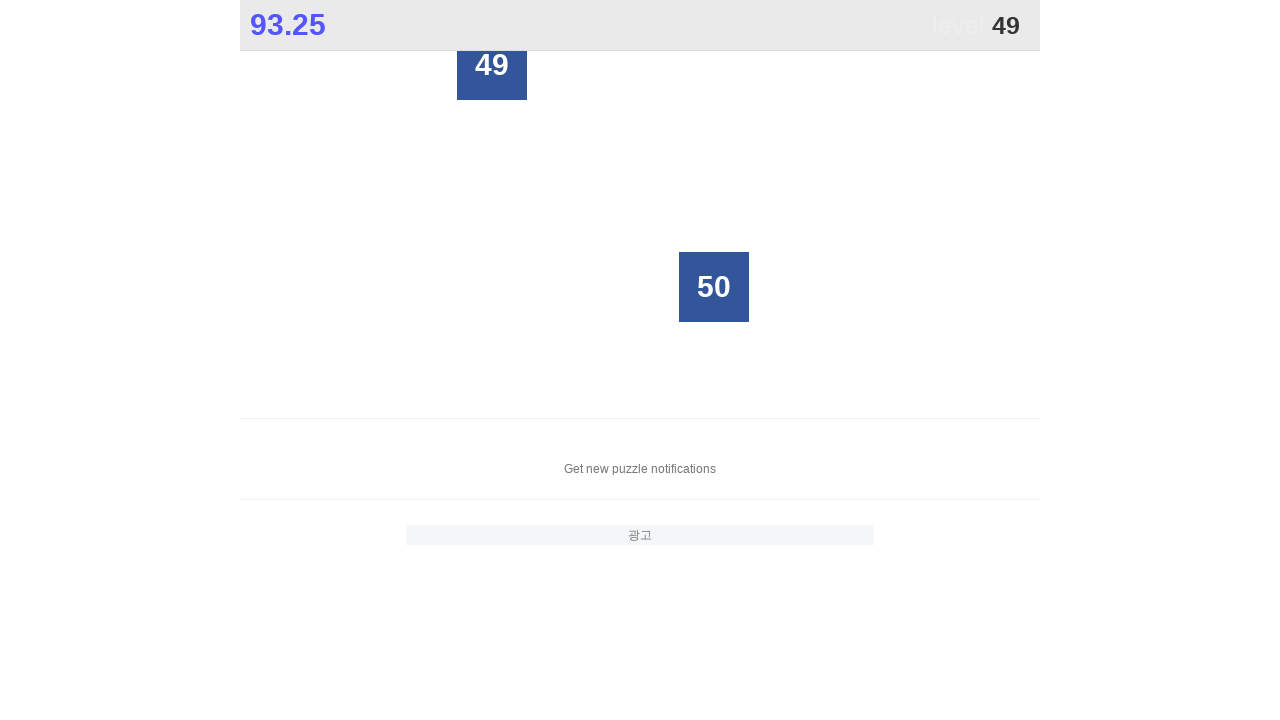

Clicked button with number 49 at (492, 65) on xpath=//*[@id="grid"]/div[*] >> nth=0
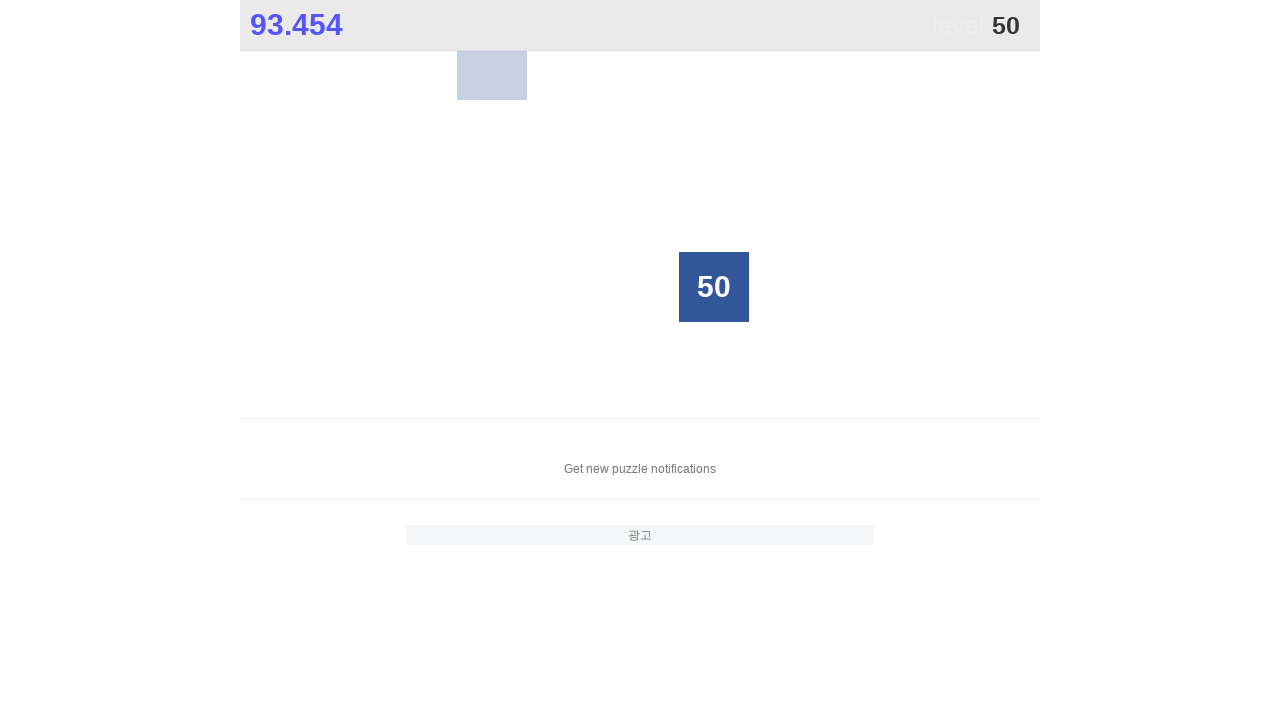

Waited 100ms for game to update after clicking 49
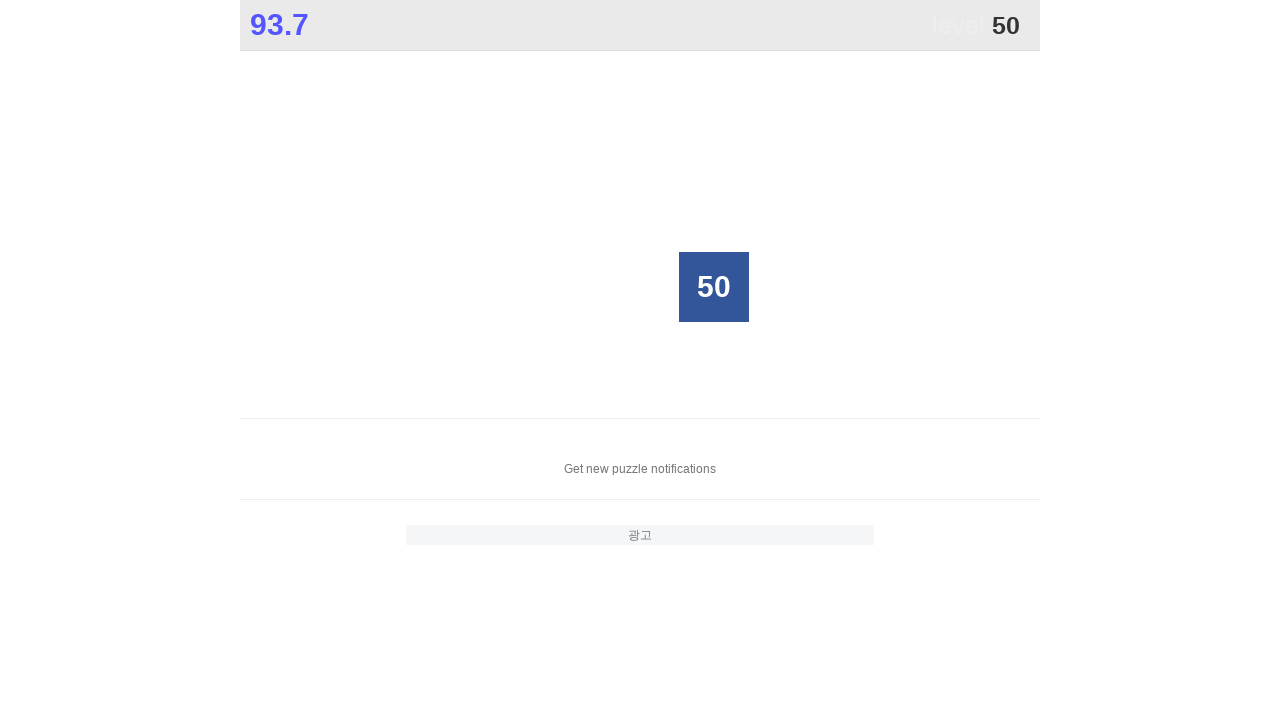

Located all grid buttons to find number 50
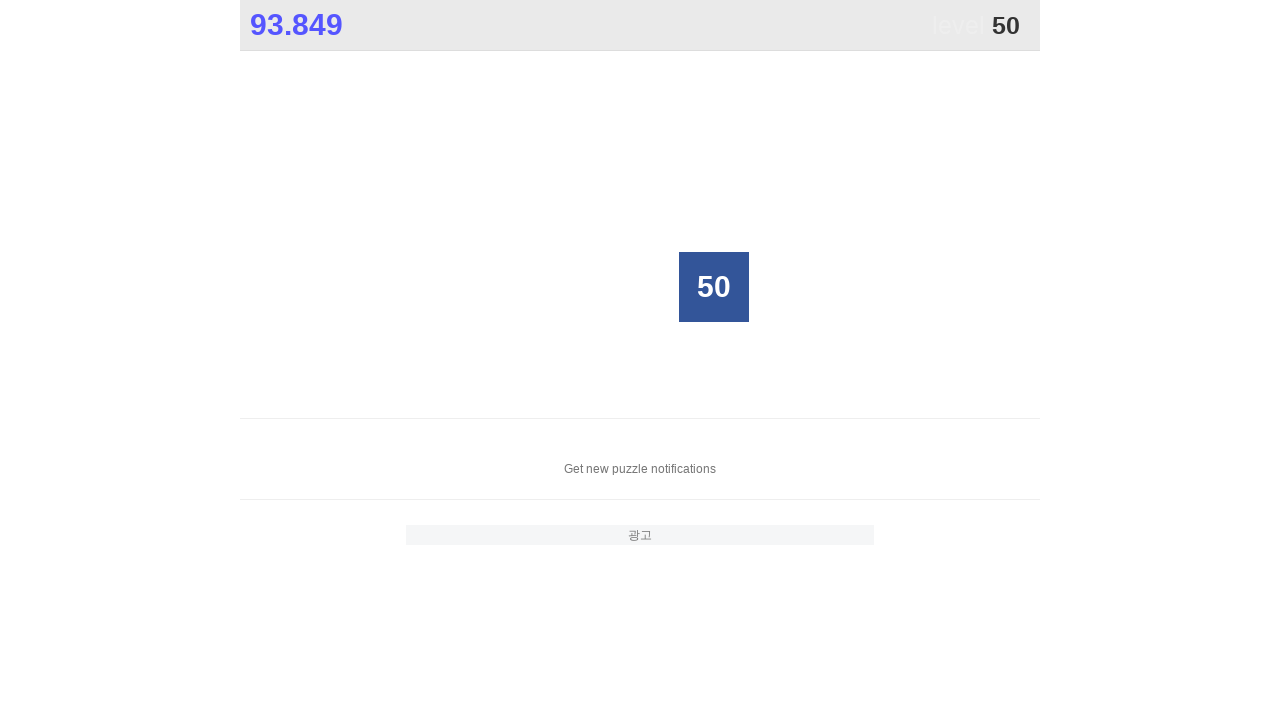

Read button text: 50
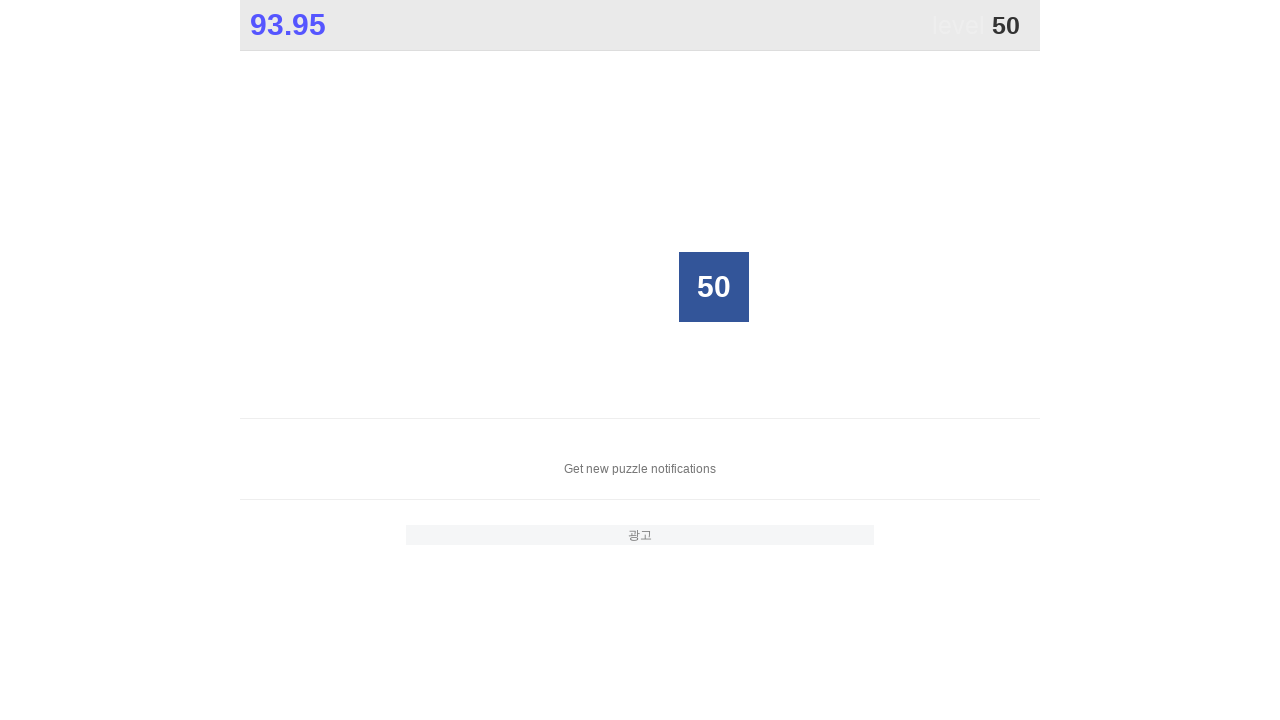

Clicked button with number 50 at (714, 287) on xpath=//*[@id="grid"]/div[*] >> nth=0
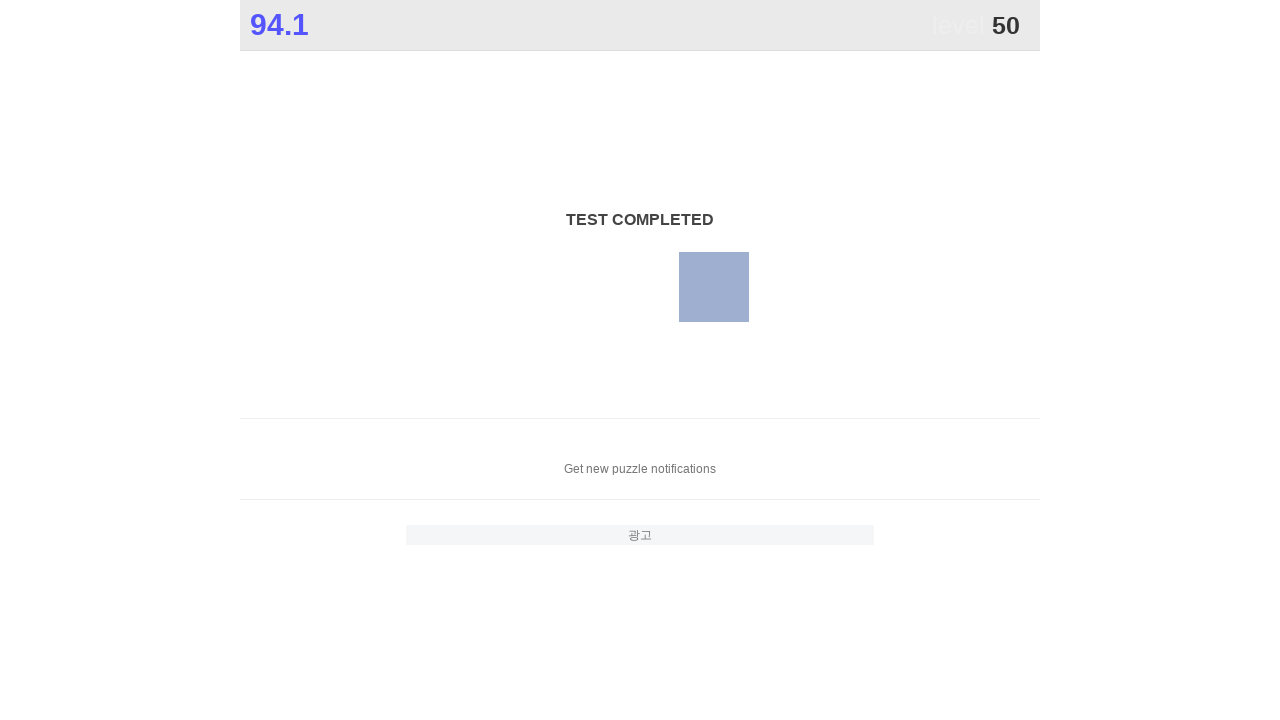

Waited 100ms for game to update after clicking 50
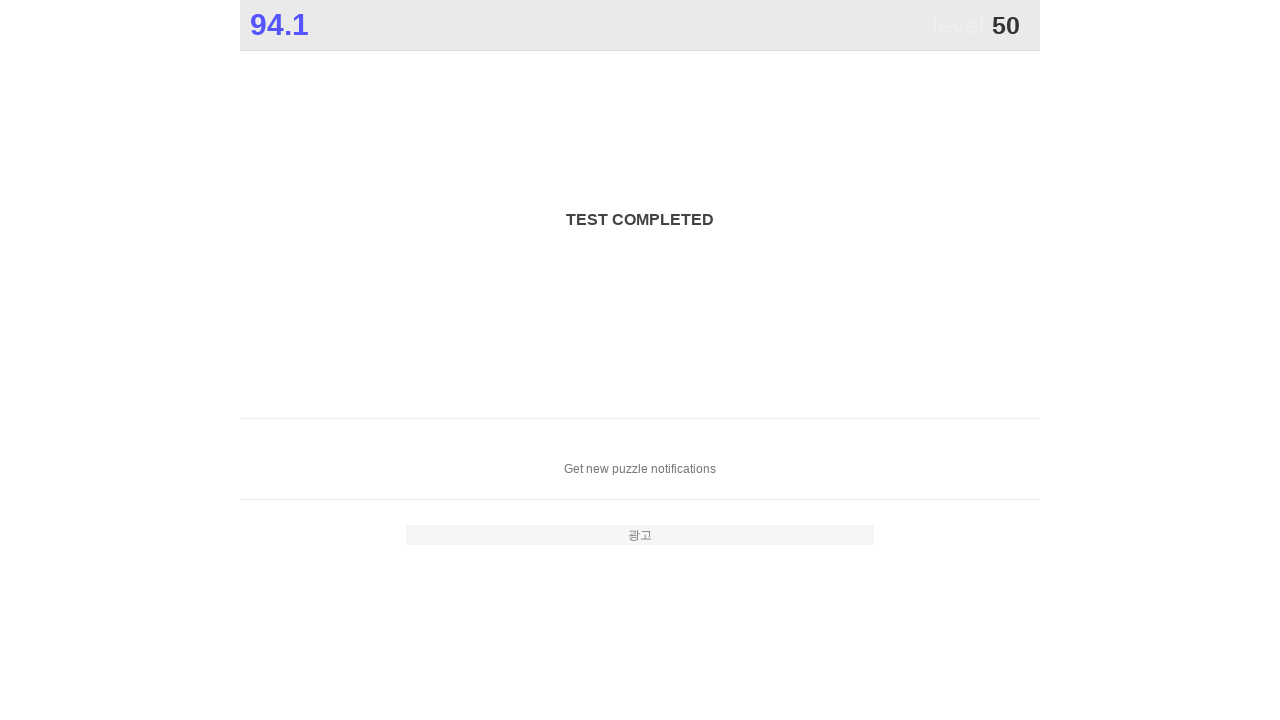

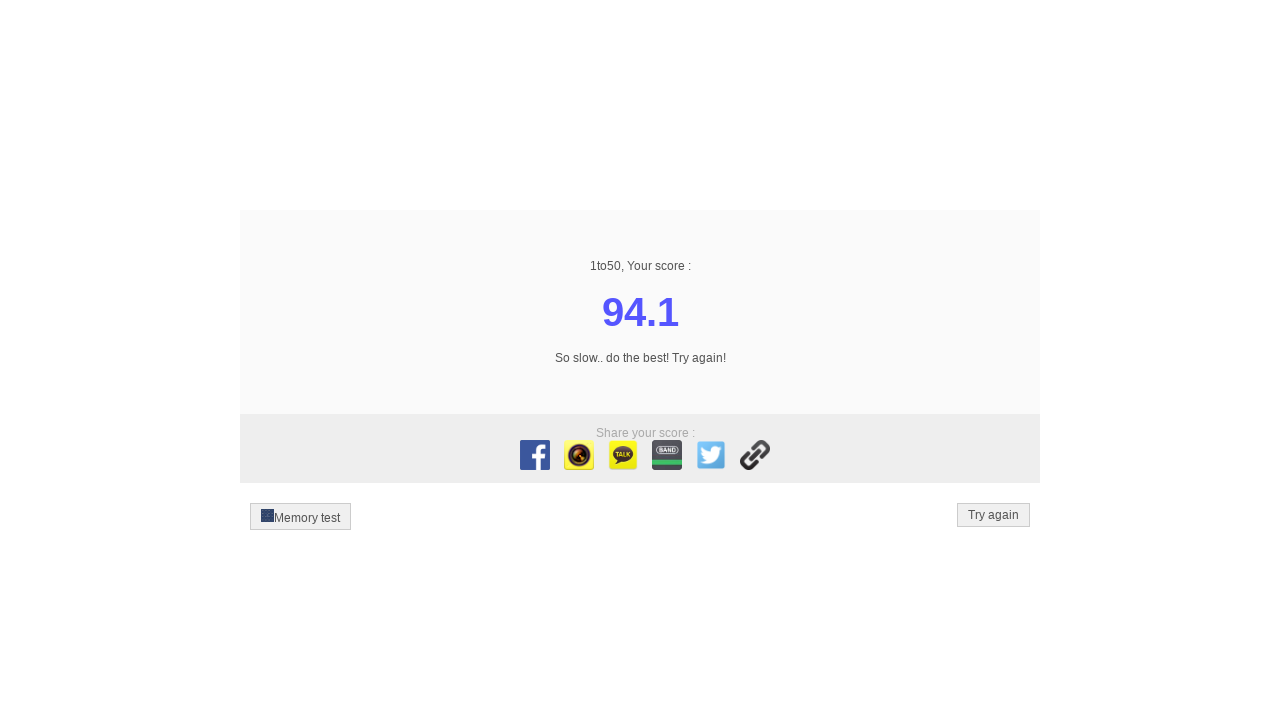